Plays the 2048 game by pressing arrow keys in a loop until the game over screen appears

Starting URL: https://play2048.co/

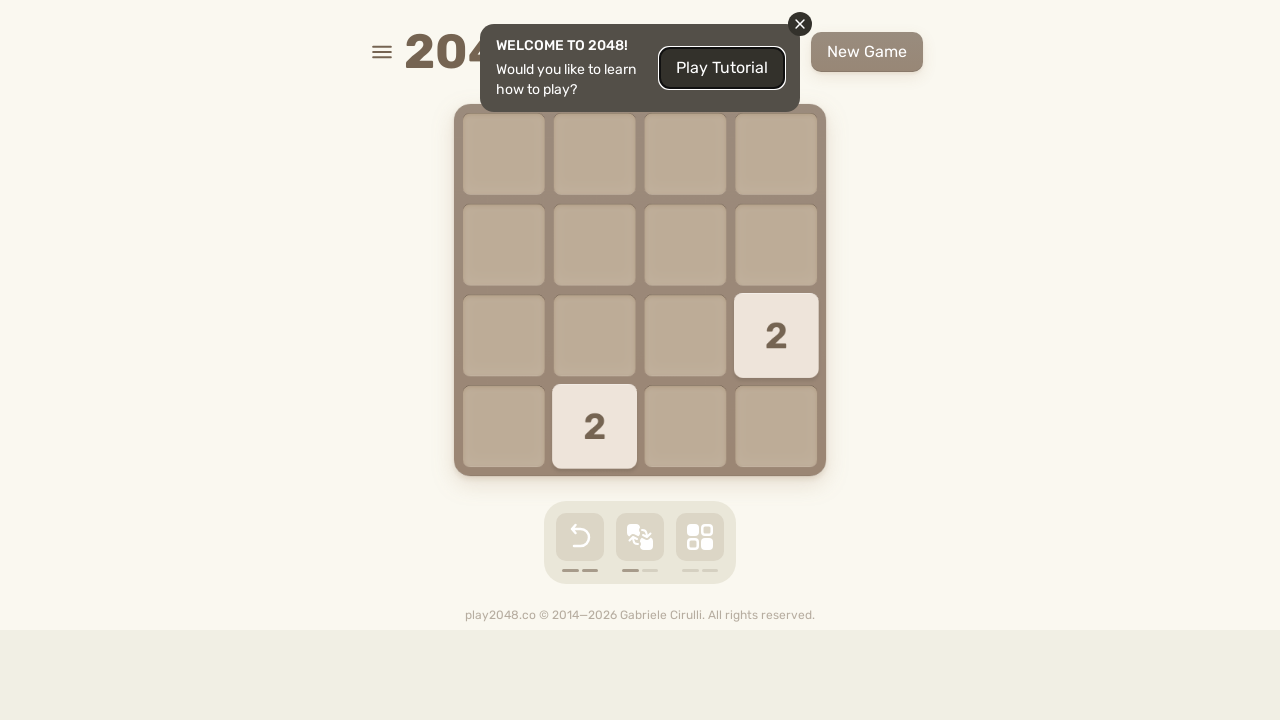

Verified page title contains '2048'
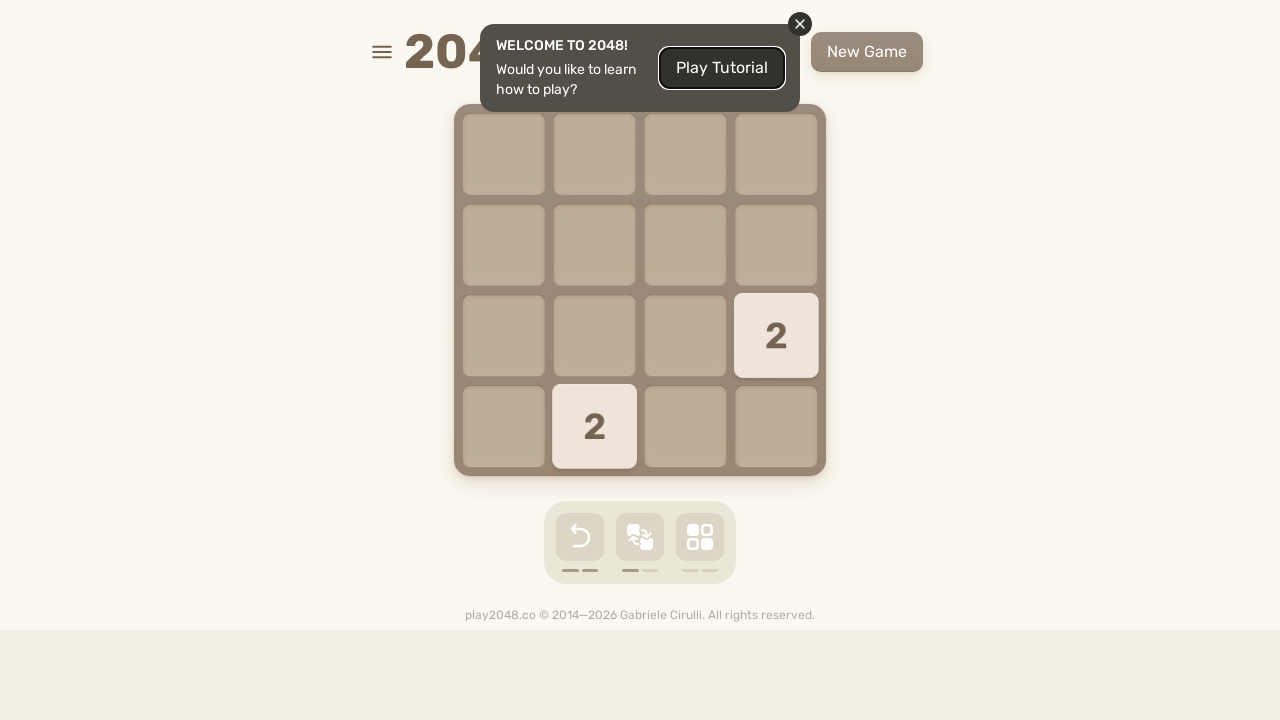

Pressed ArrowRight key
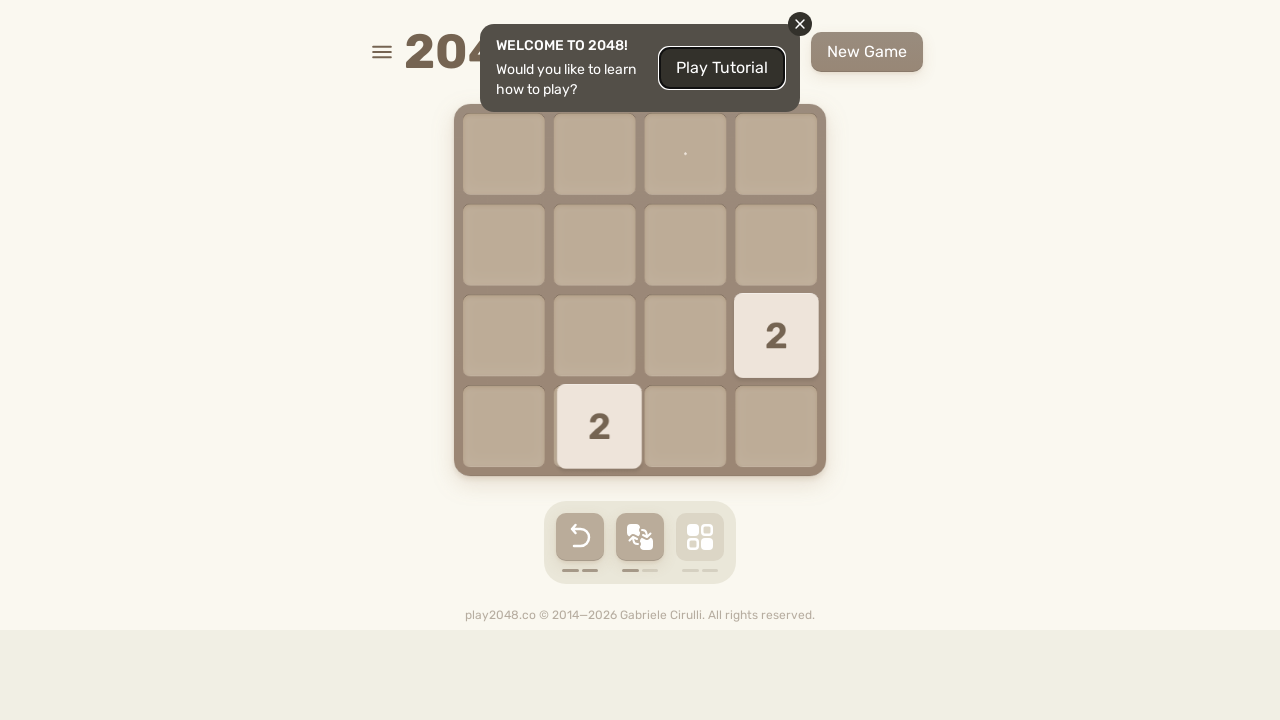

Waited 50ms after ArrowRight key press
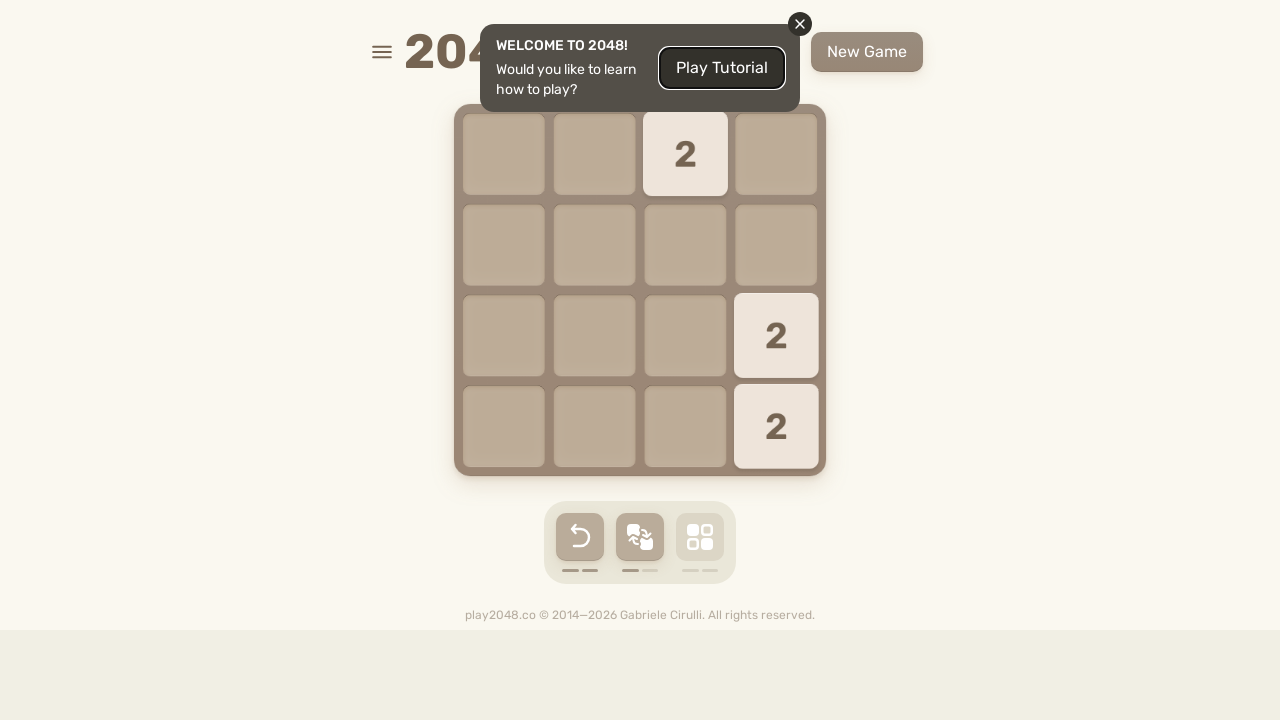

Pressed ArrowDown key
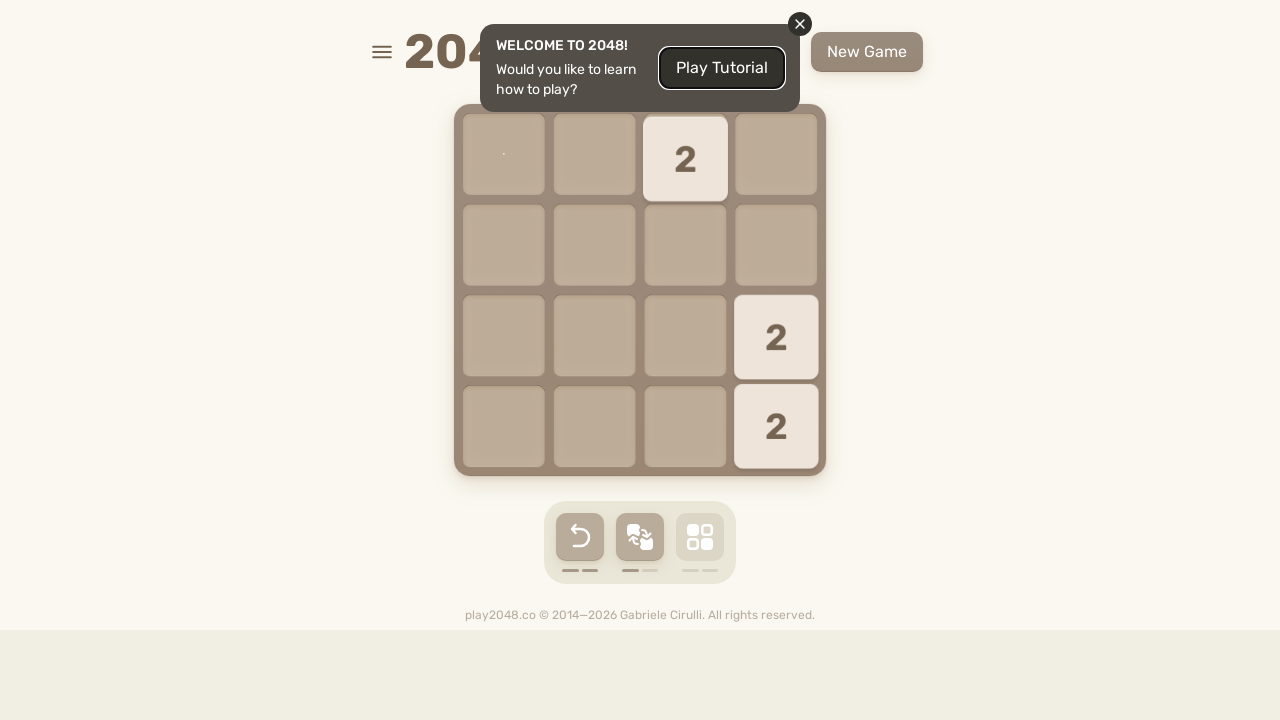

Waited 50ms after ArrowDown key press
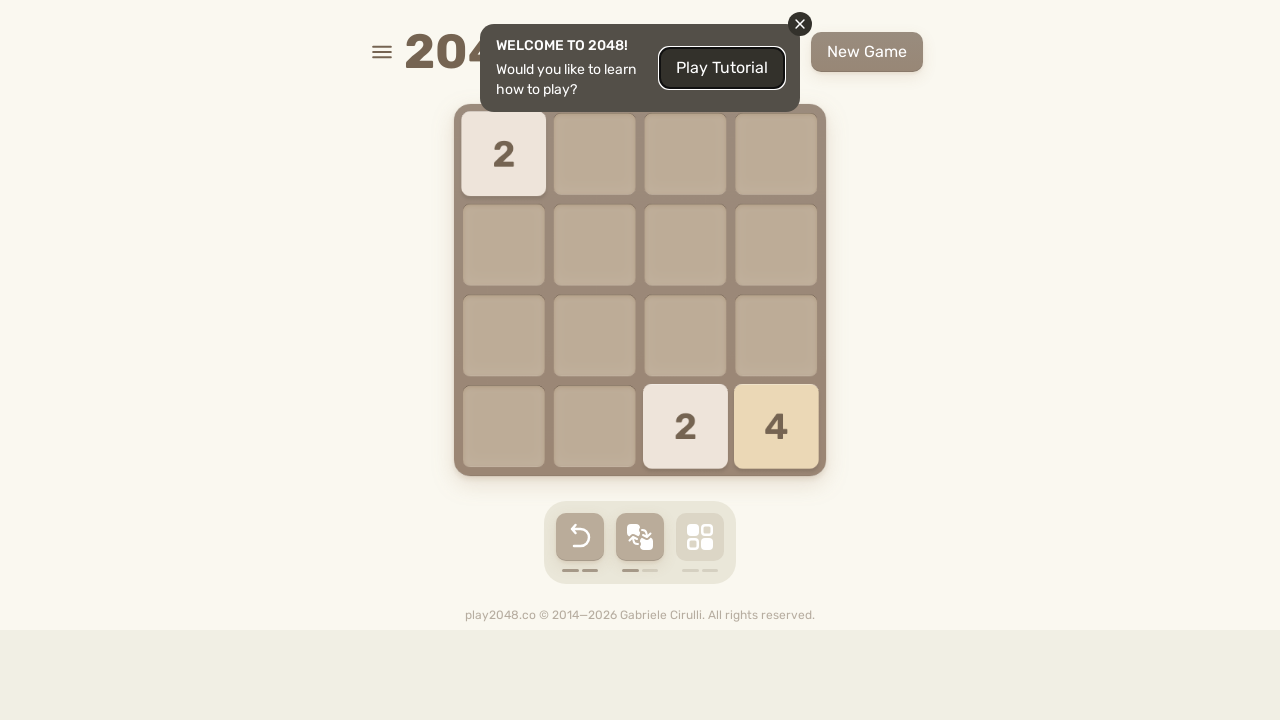

Pressed ArrowLeft key
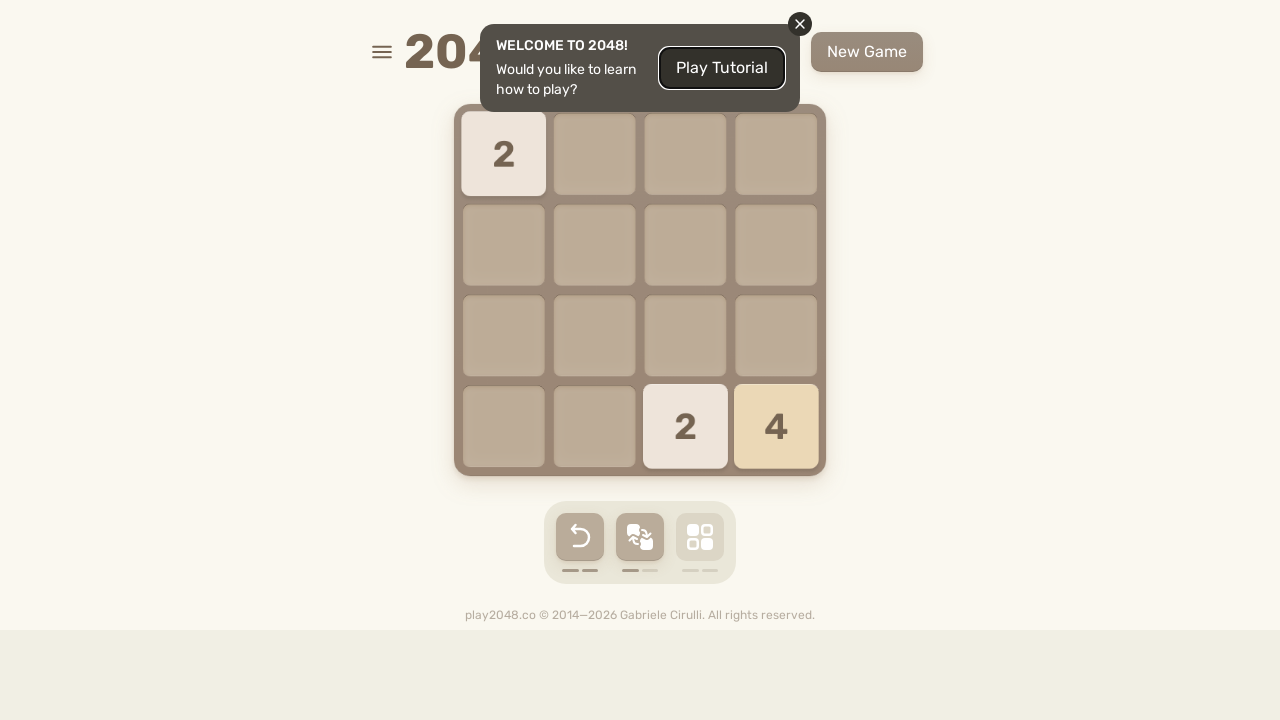

Waited 50ms after ArrowLeft key press
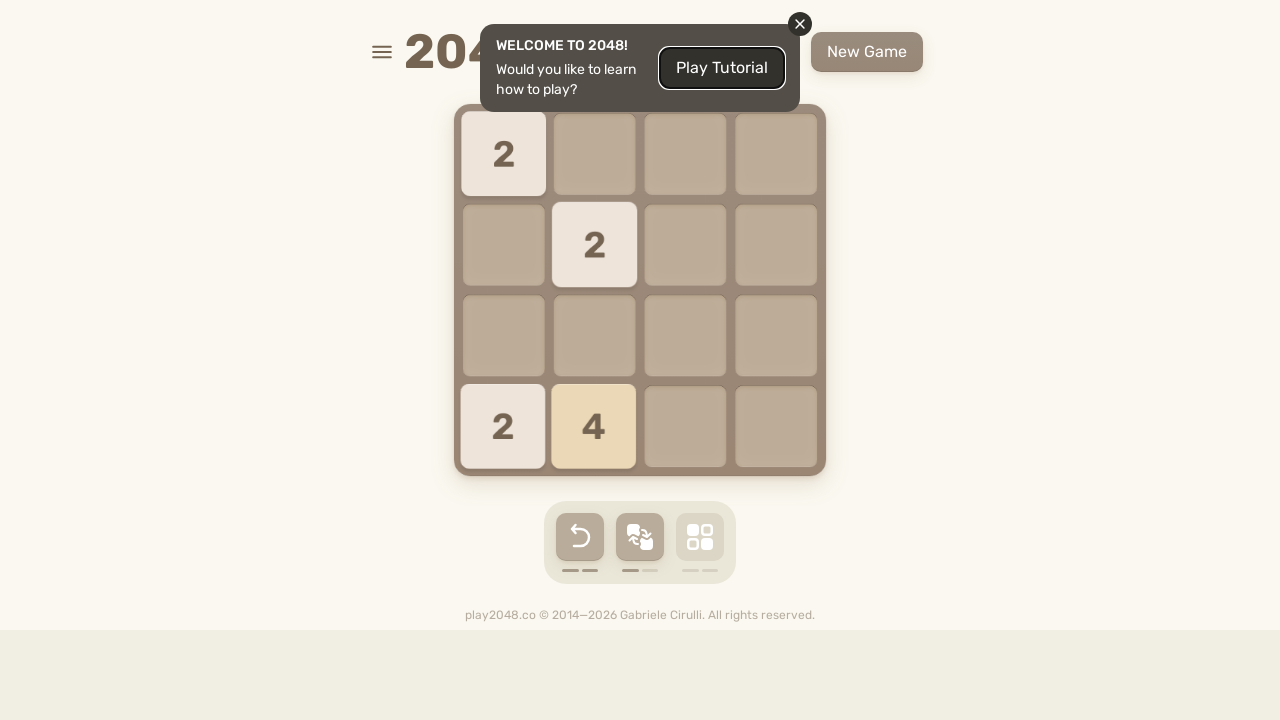

Pressed ArrowUp key
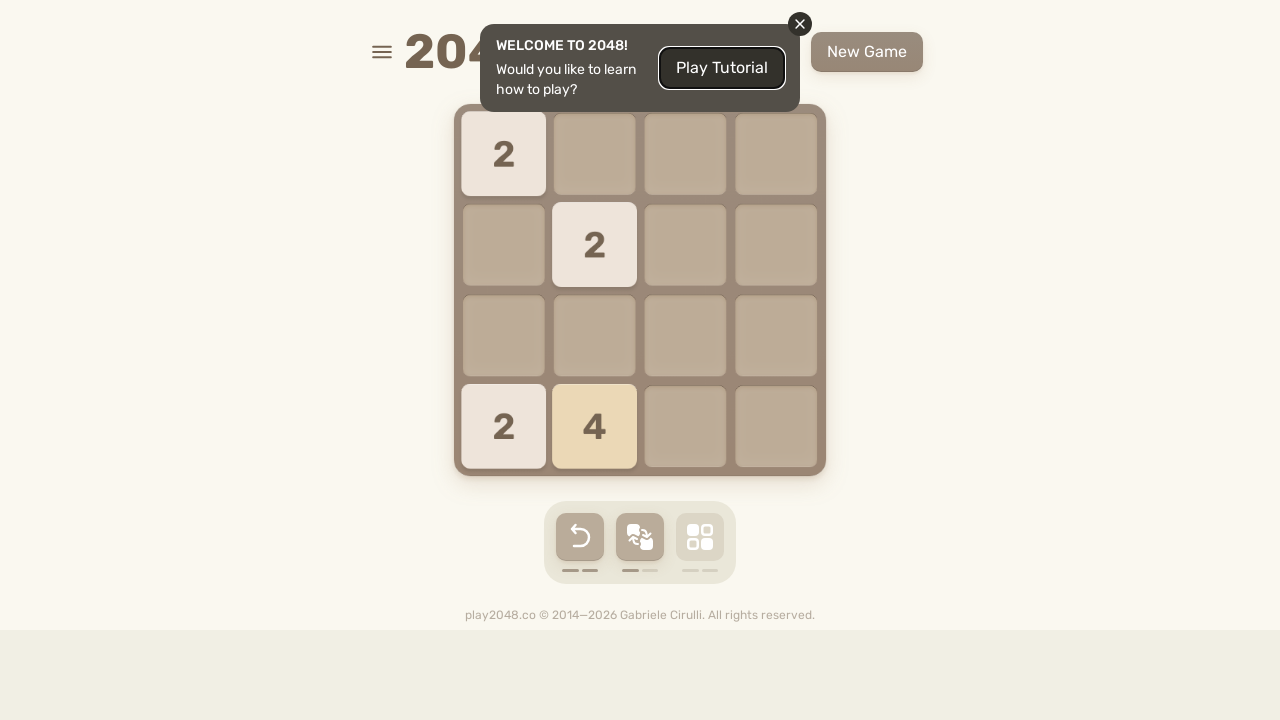

Waited 50ms after ArrowUp key press
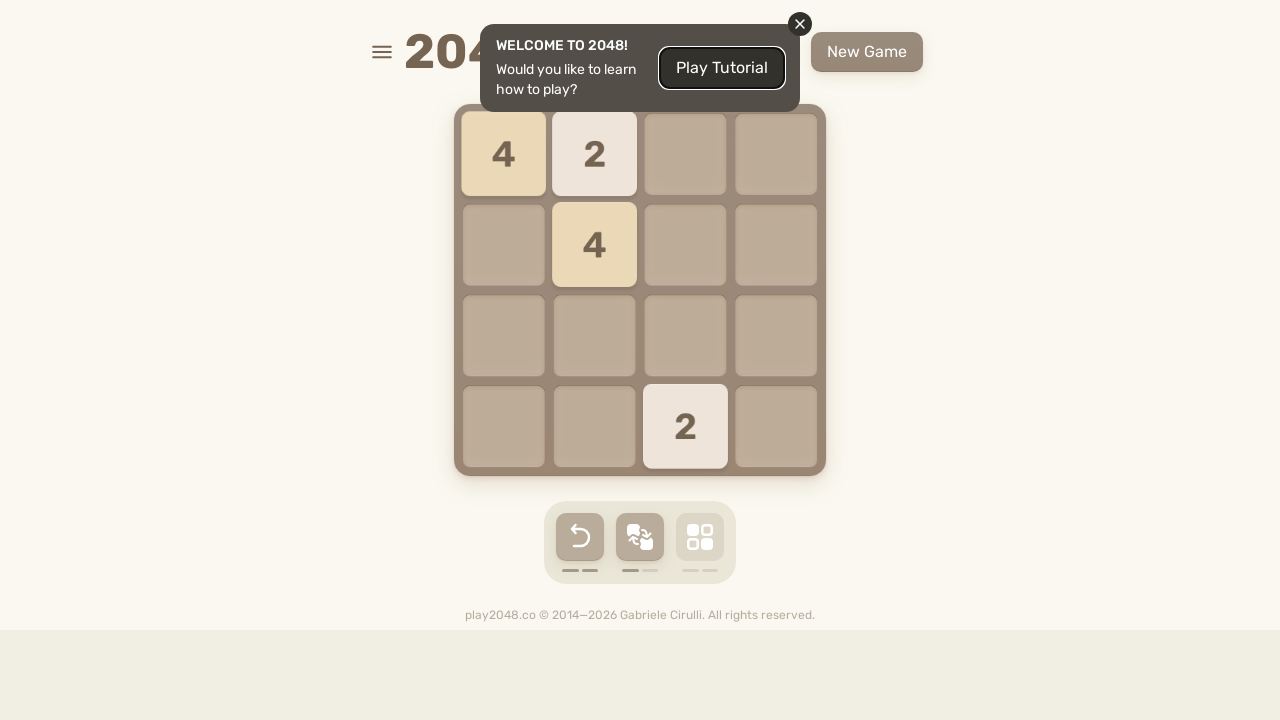

Pressed ArrowRight key
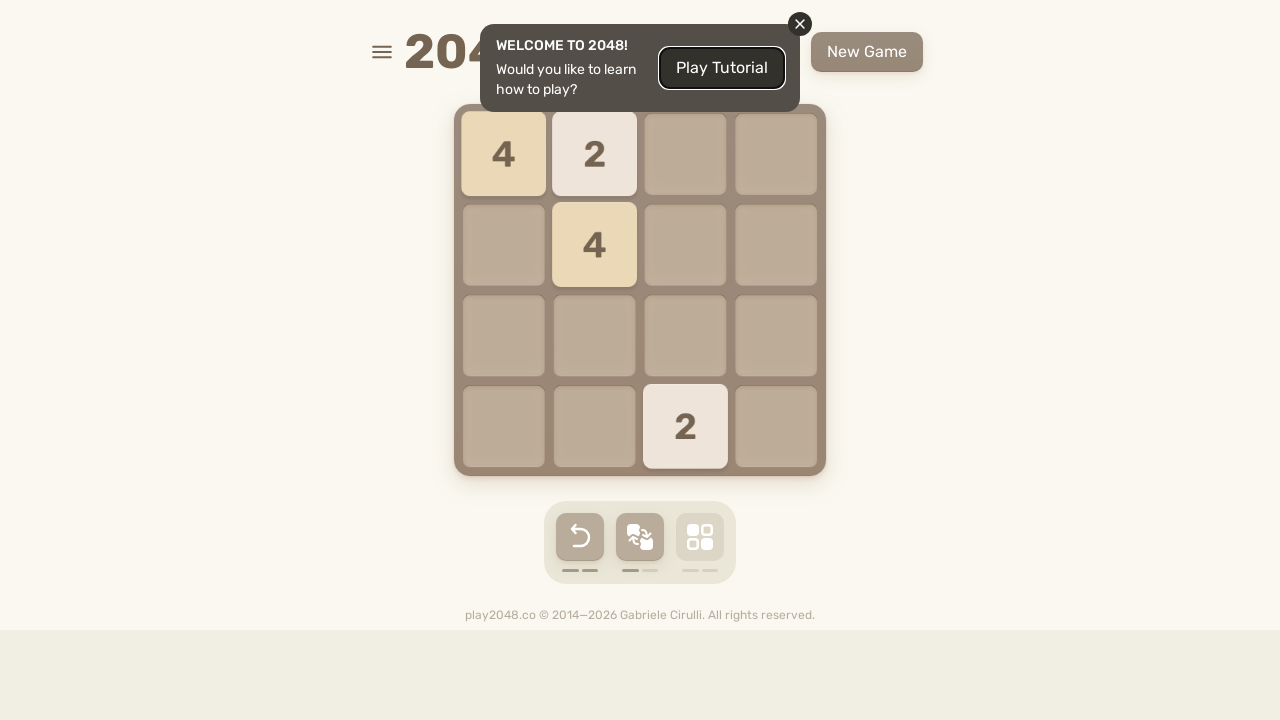

Waited 50ms after ArrowRight key press
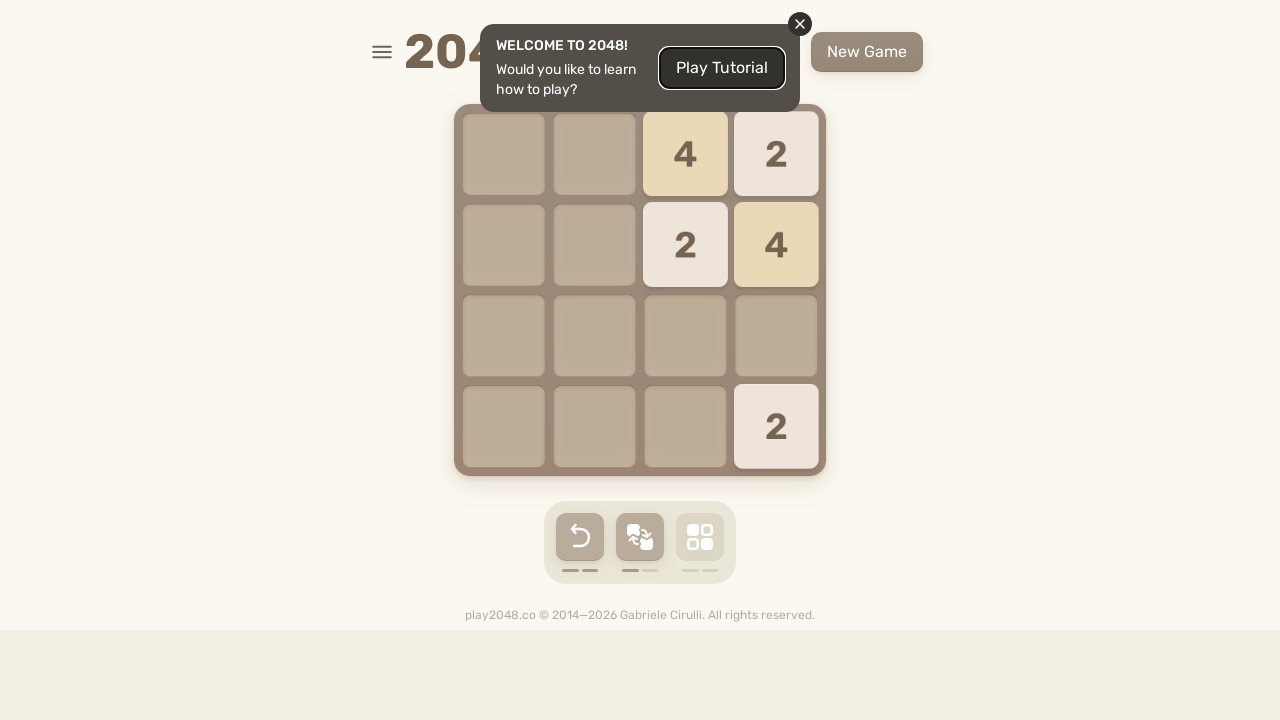

Pressed ArrowDown key
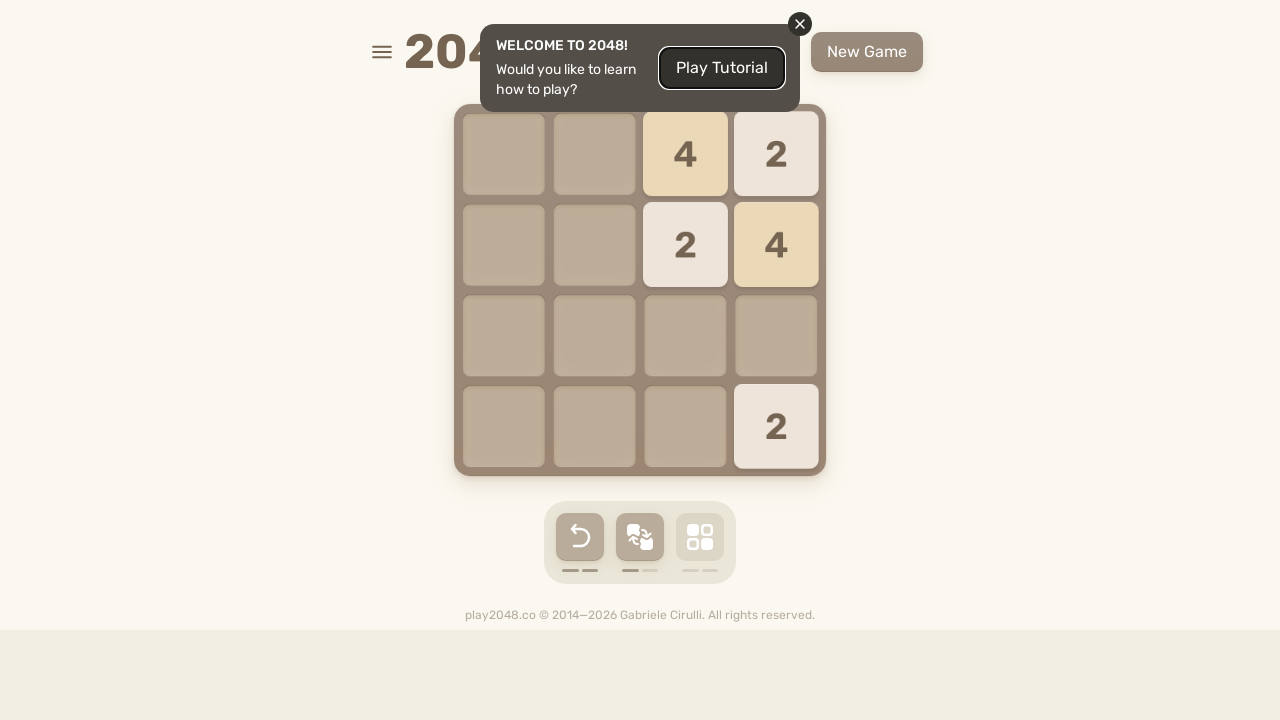

Waited 50ms after ArrowDown key press
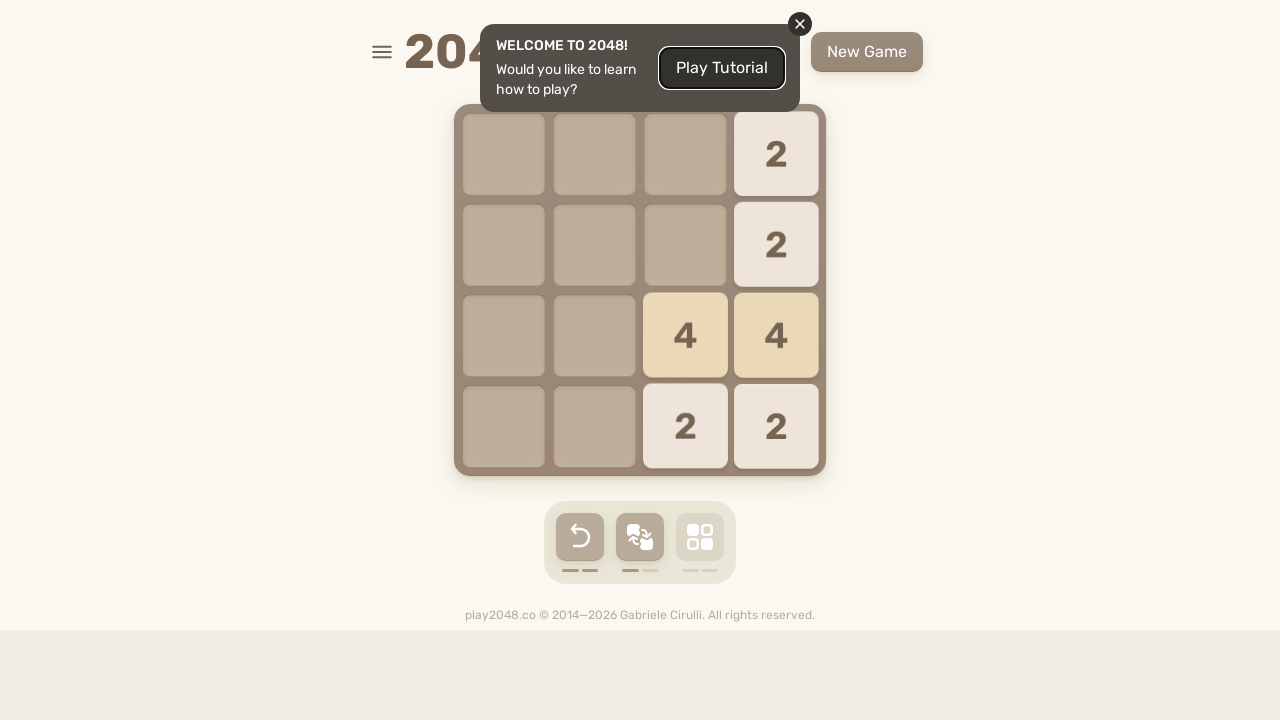

Pressed ArrowLeft key
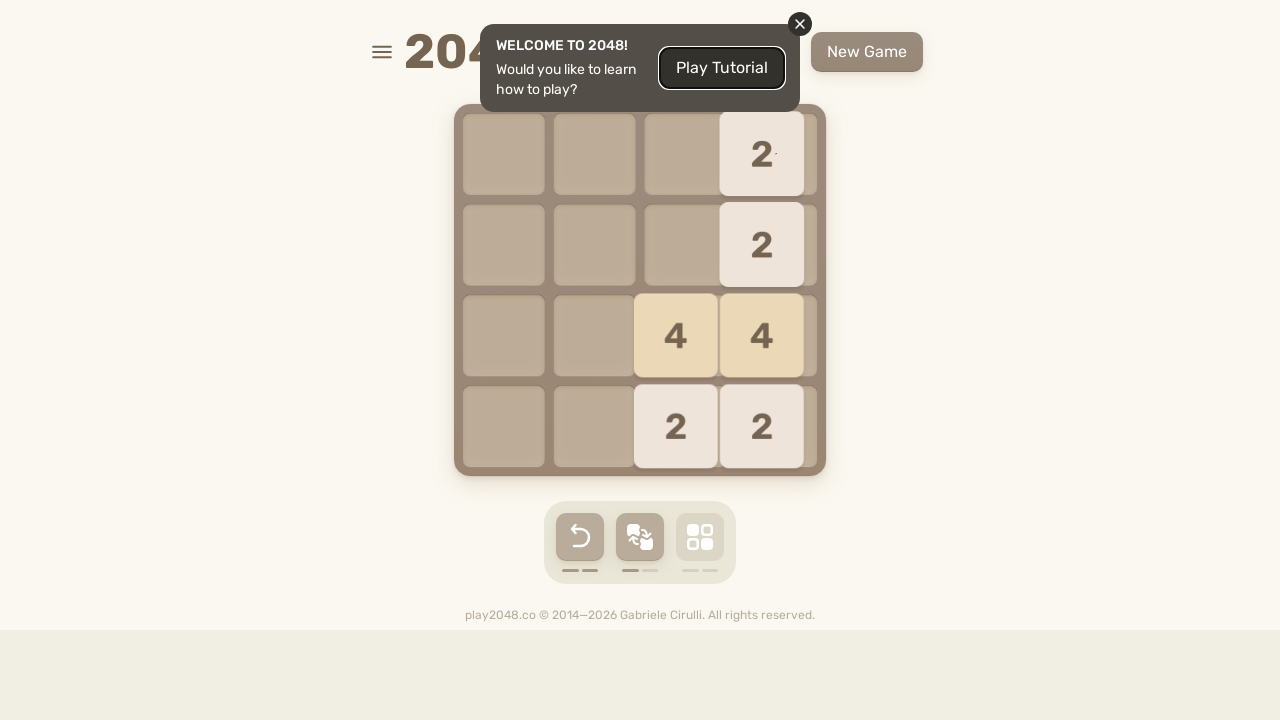

Waited 50ms after ArrowLeft key press
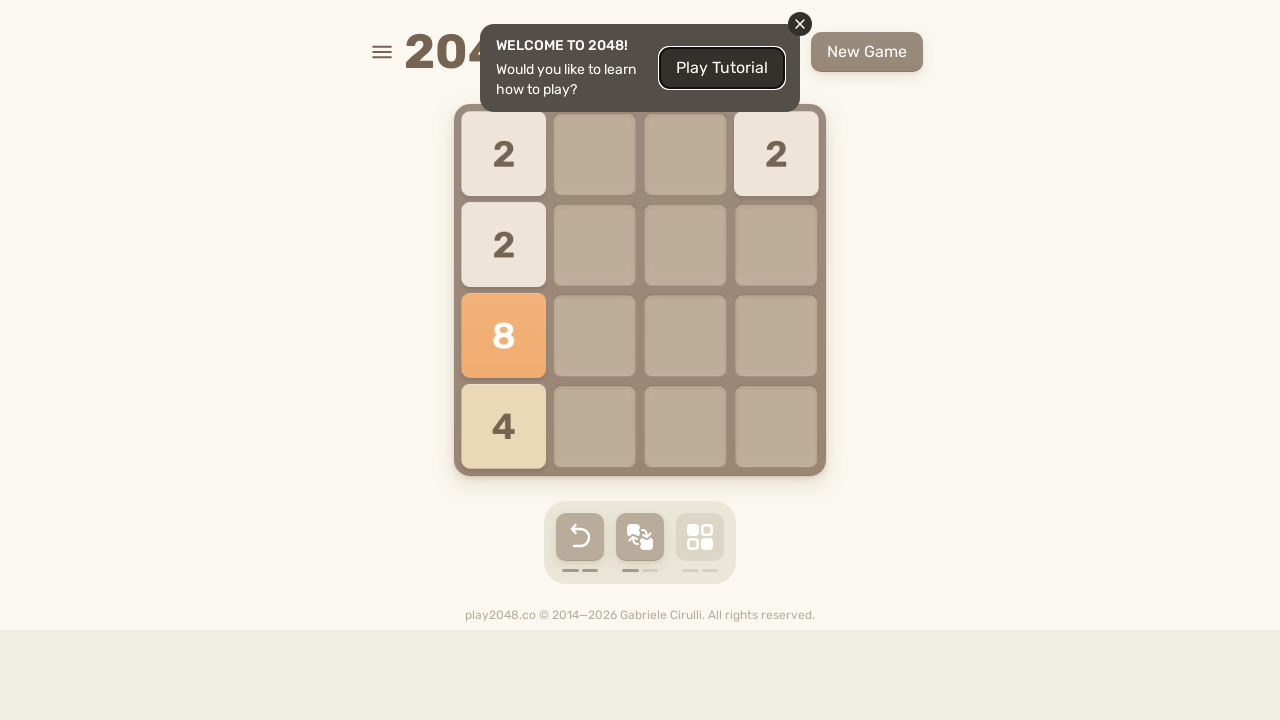

Pressed ArrowUp key
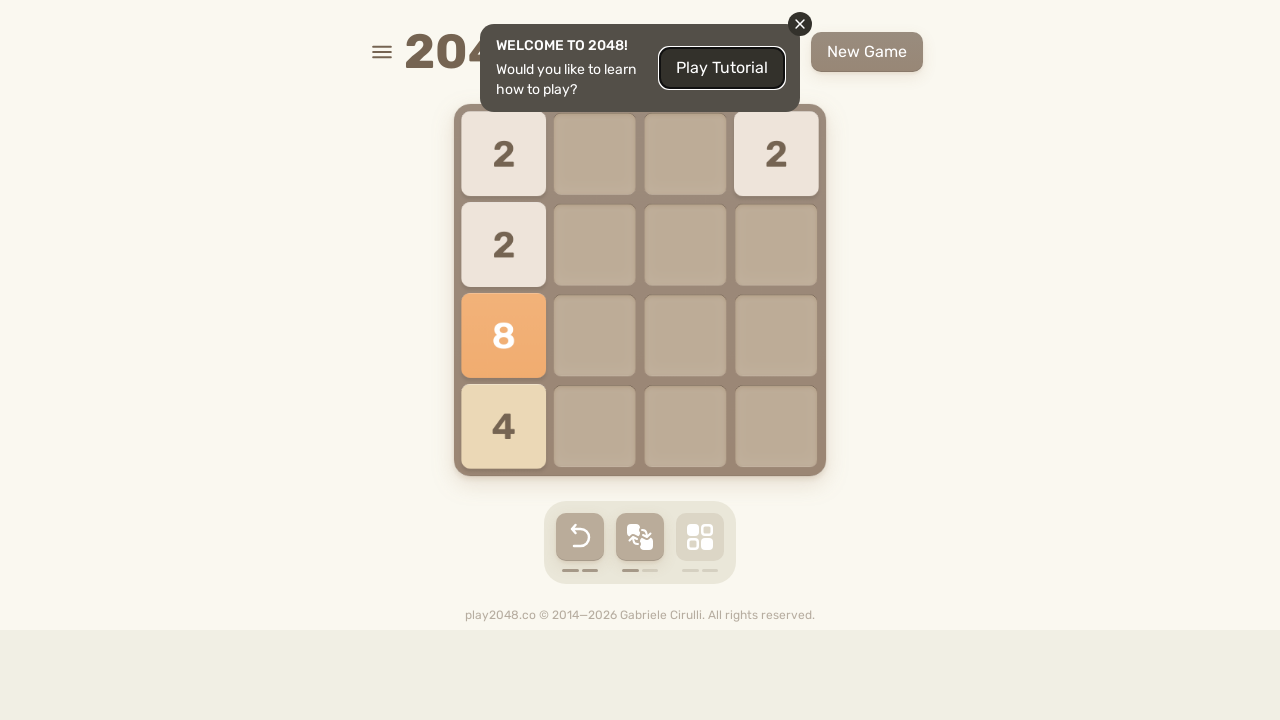

Waited 50ms after ArrowUp key press
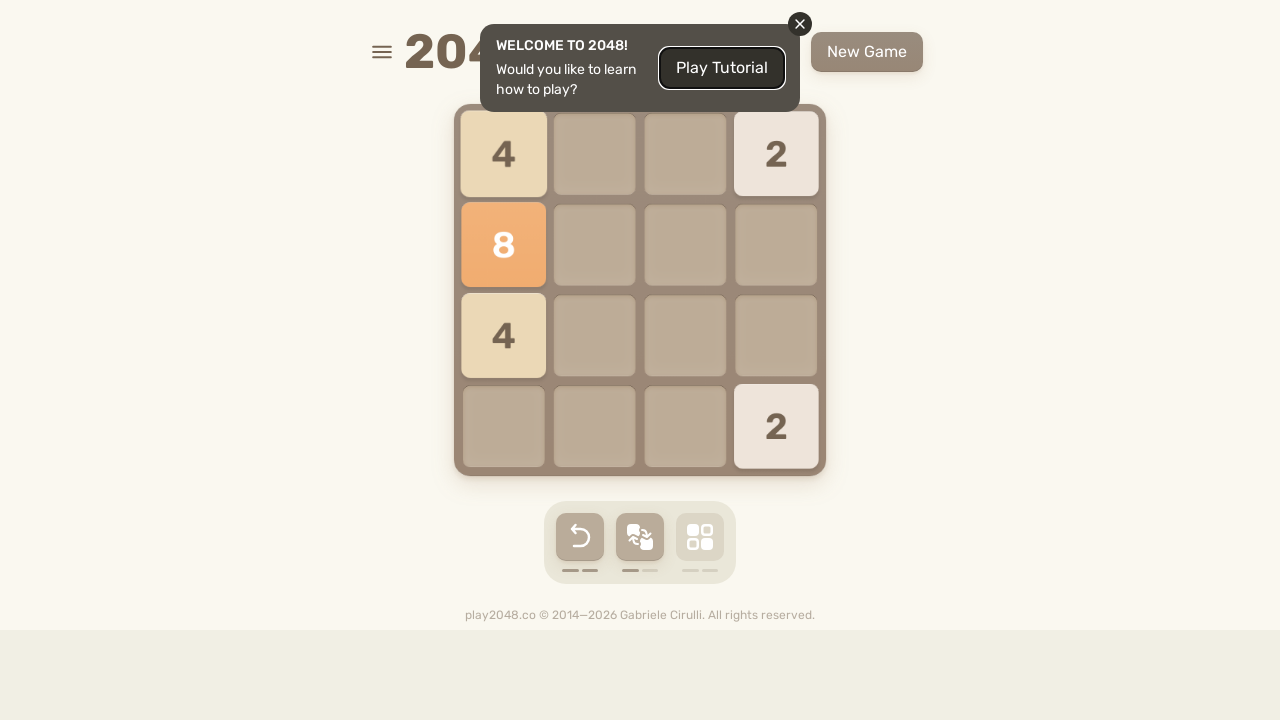

Pressed ArrowRight key
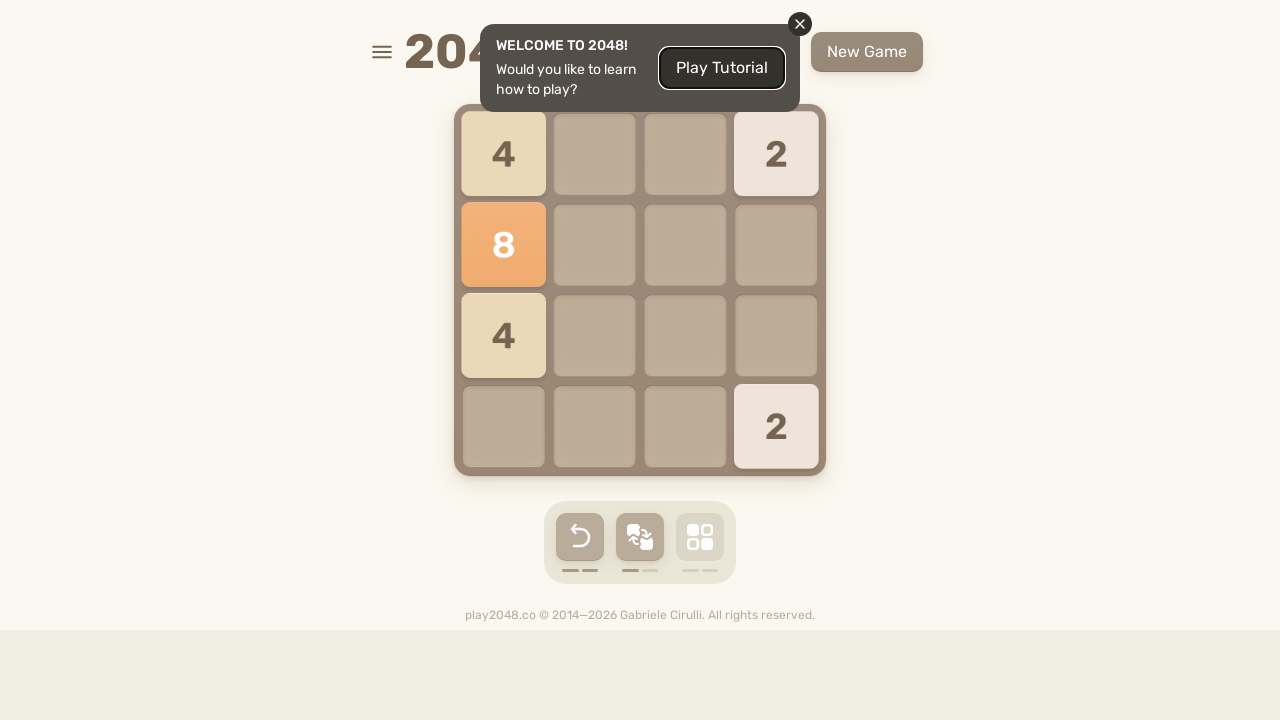

Waited 50ms after ArrowRight key press
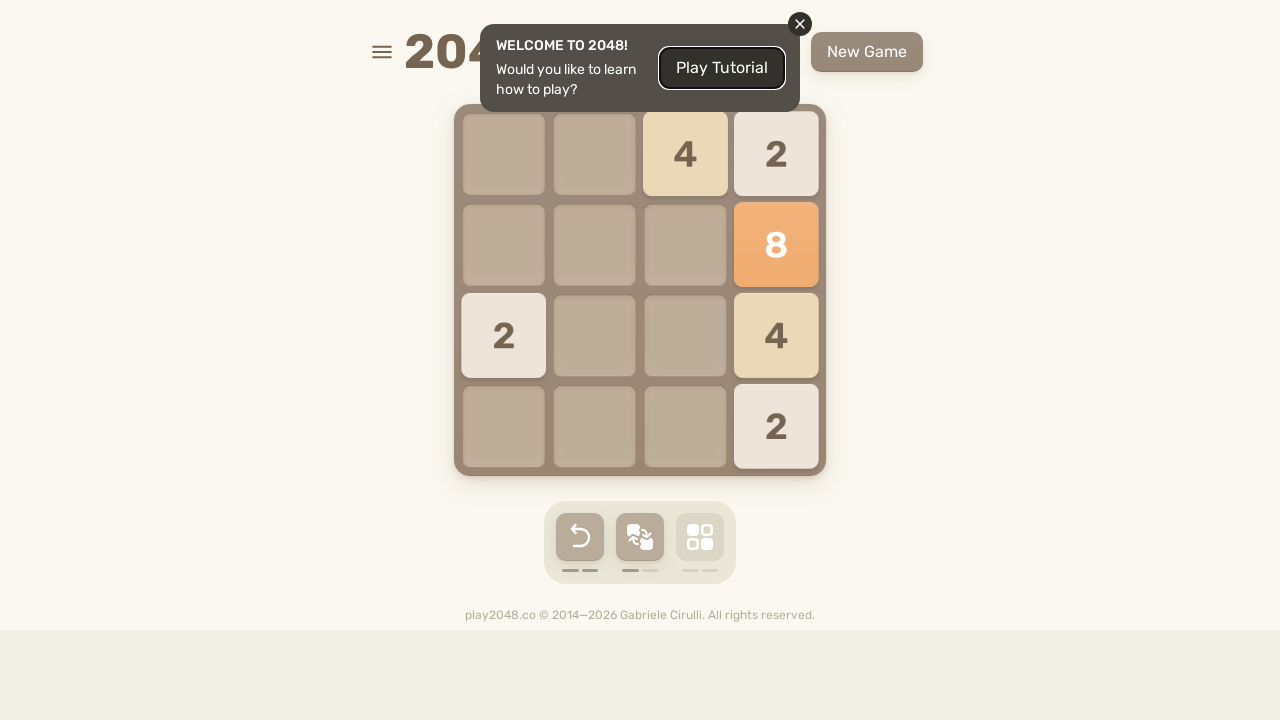

Pressed ArrowDown key
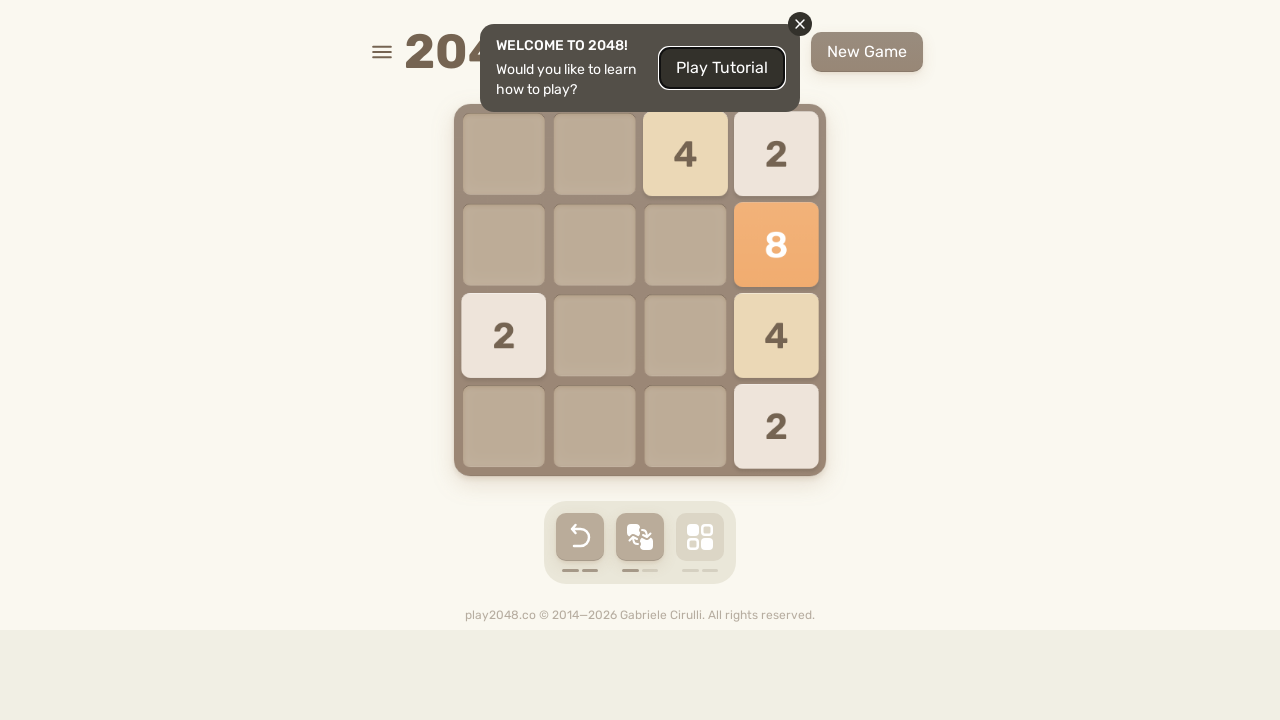

Waited 50ms after ArrowDown key press
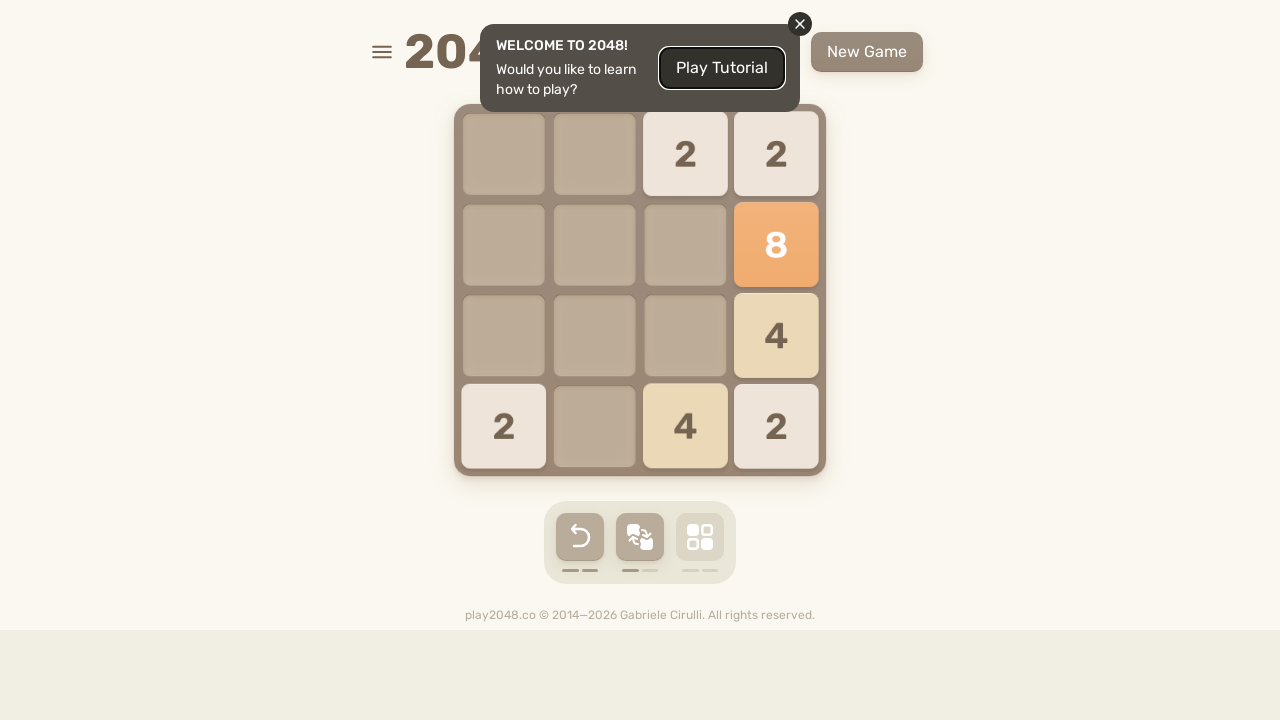

Pressed ArrowLeft key
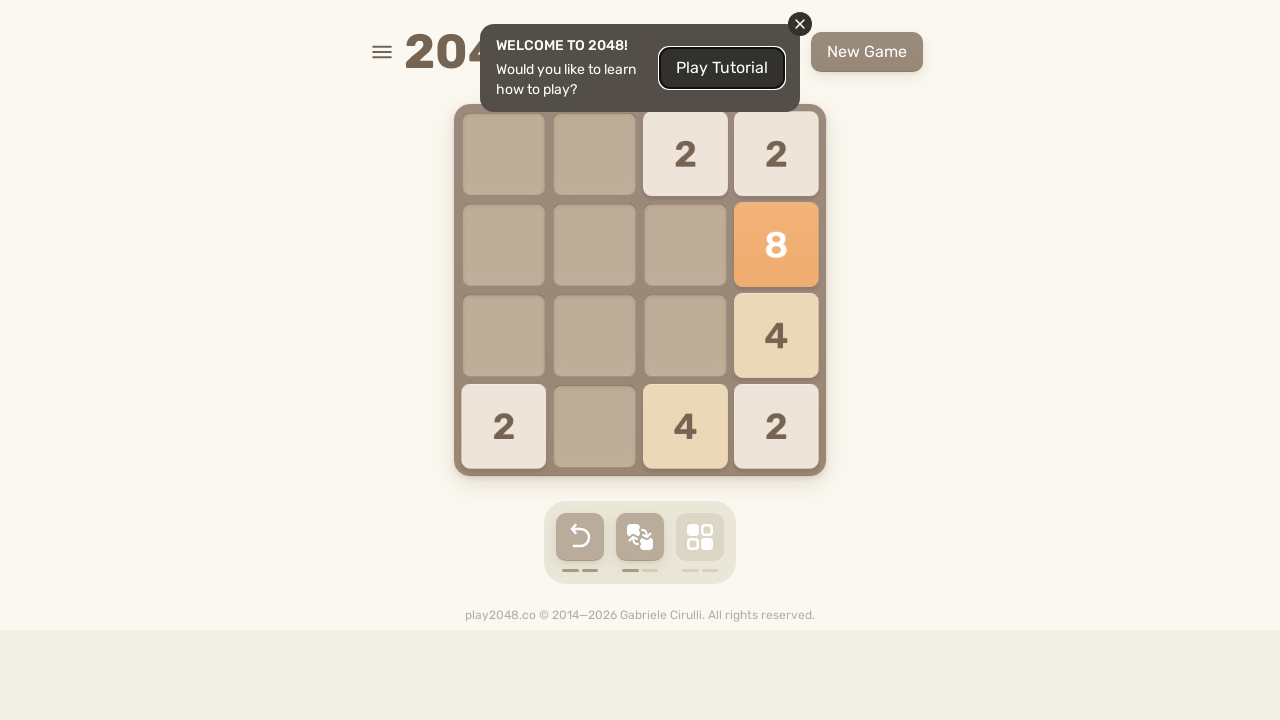

Waited 50ms after ArrowLeft key press
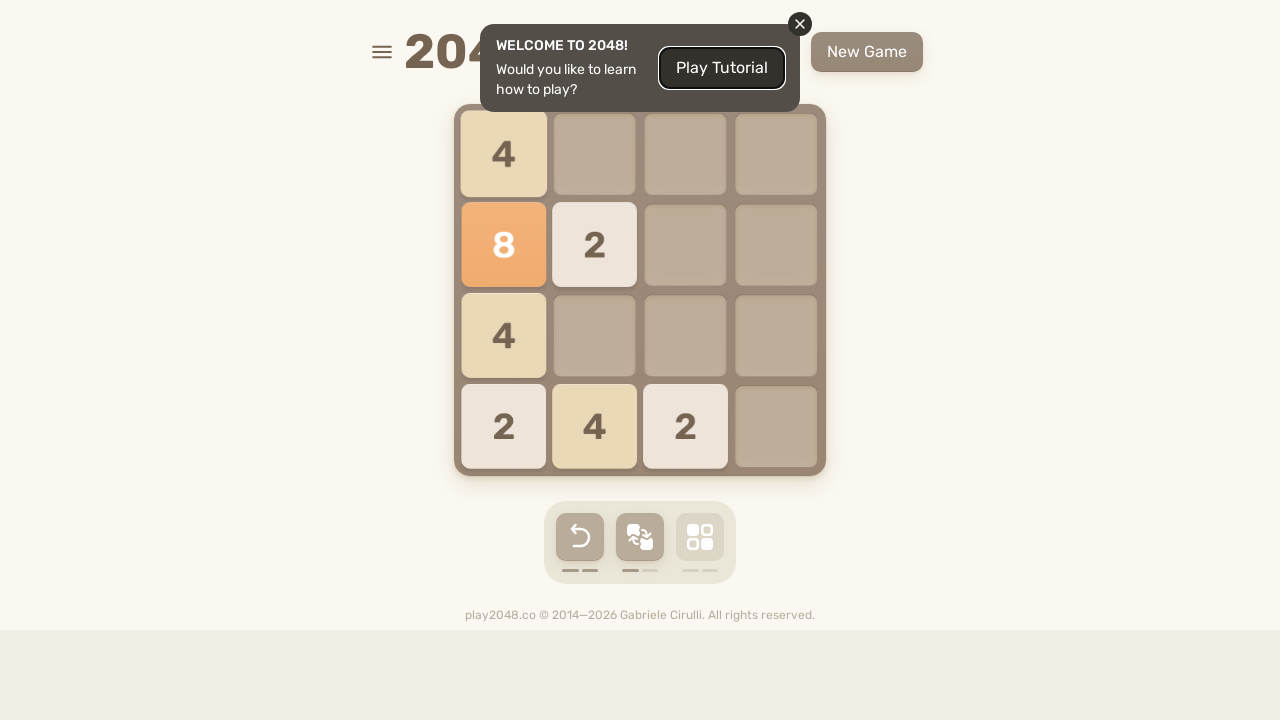

Pressed ArrowUp key
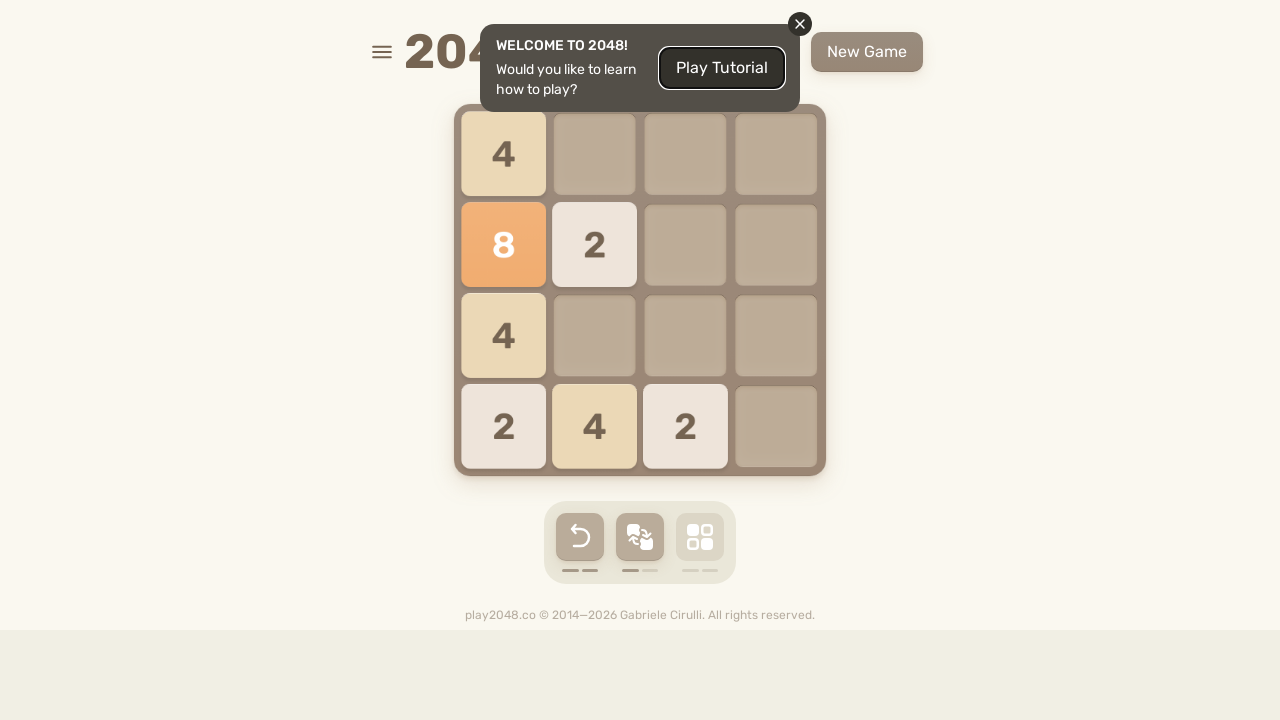

Waited 50ms after ArrowUp key press
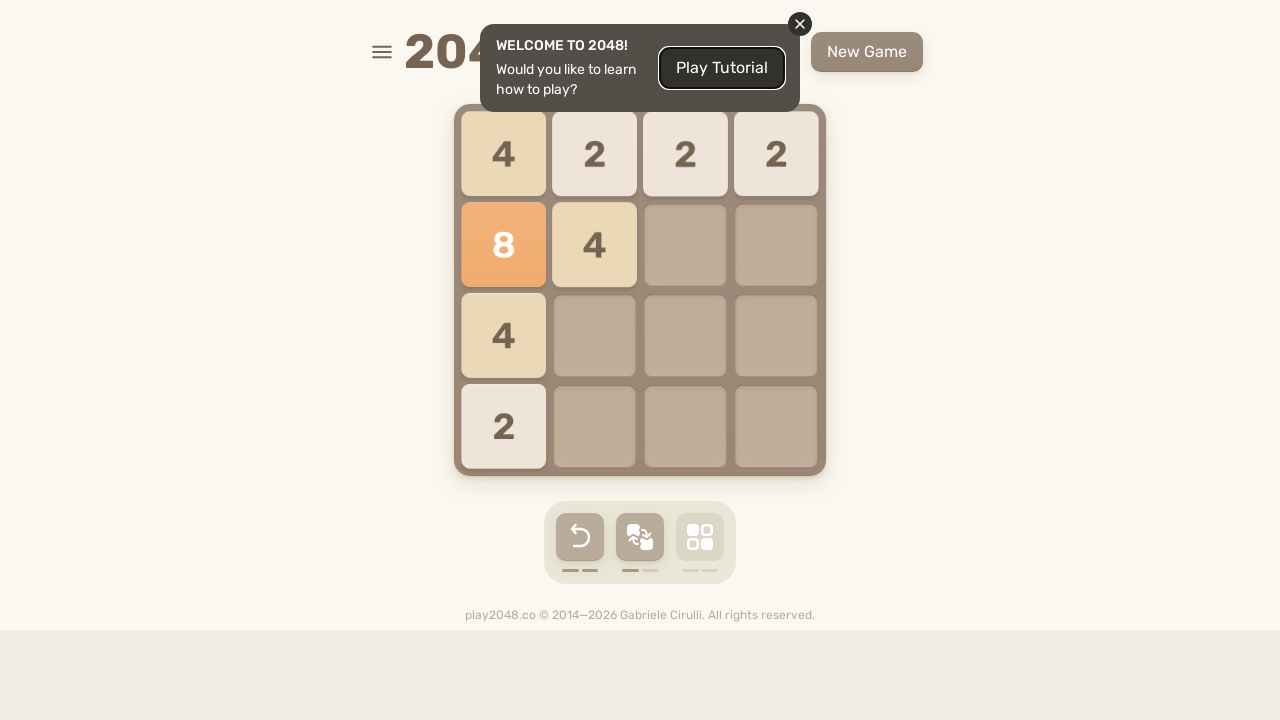

Pressed ArrowRight key
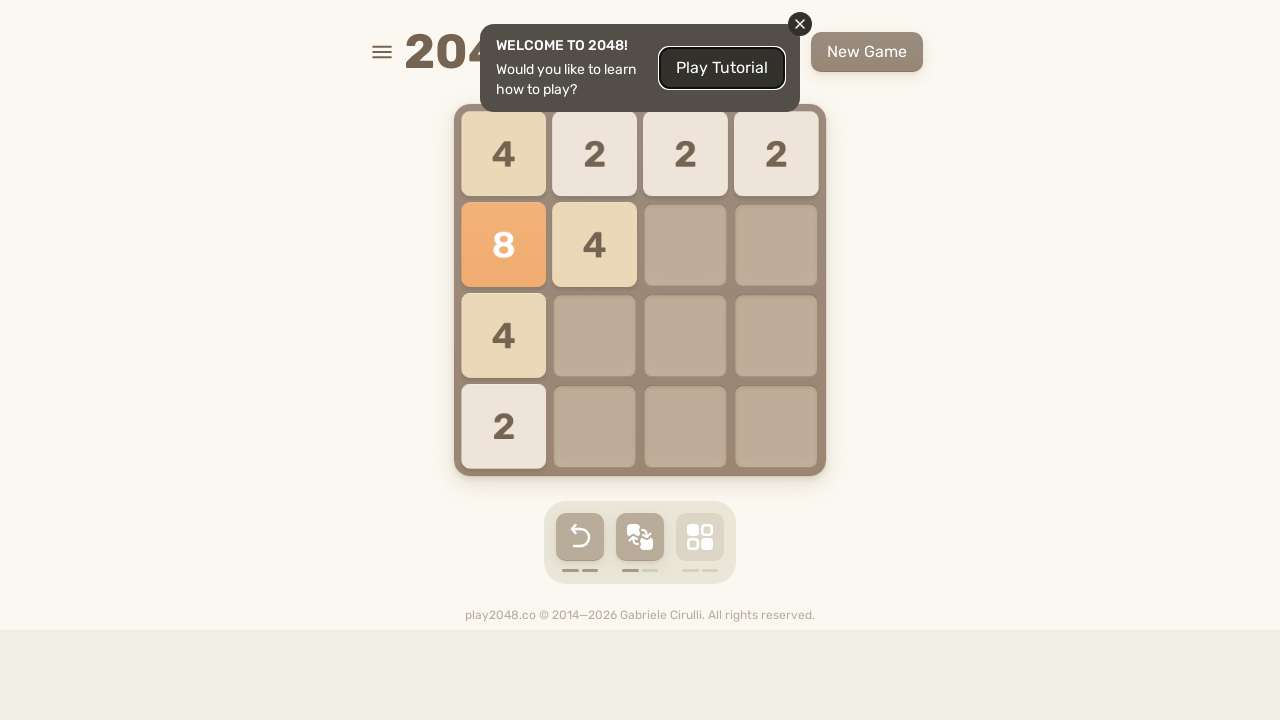

Waited 50ms after ArrowRight key press
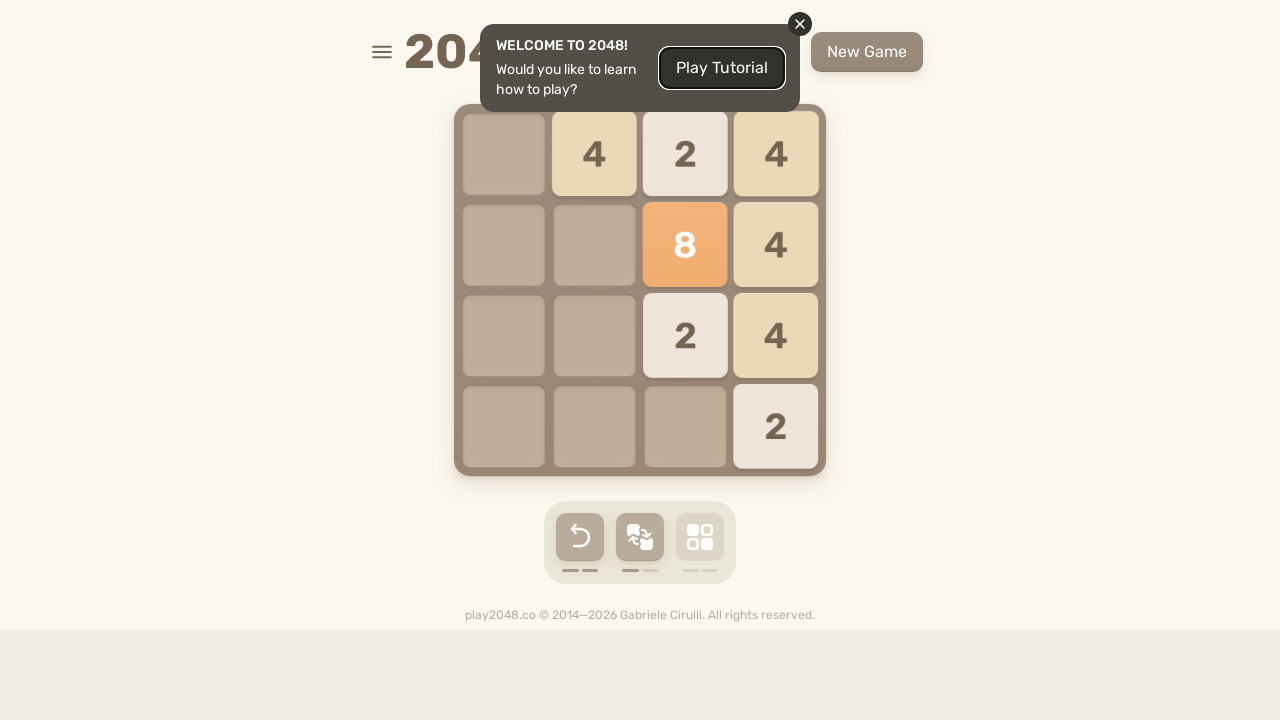

Pressed ArrowDown key
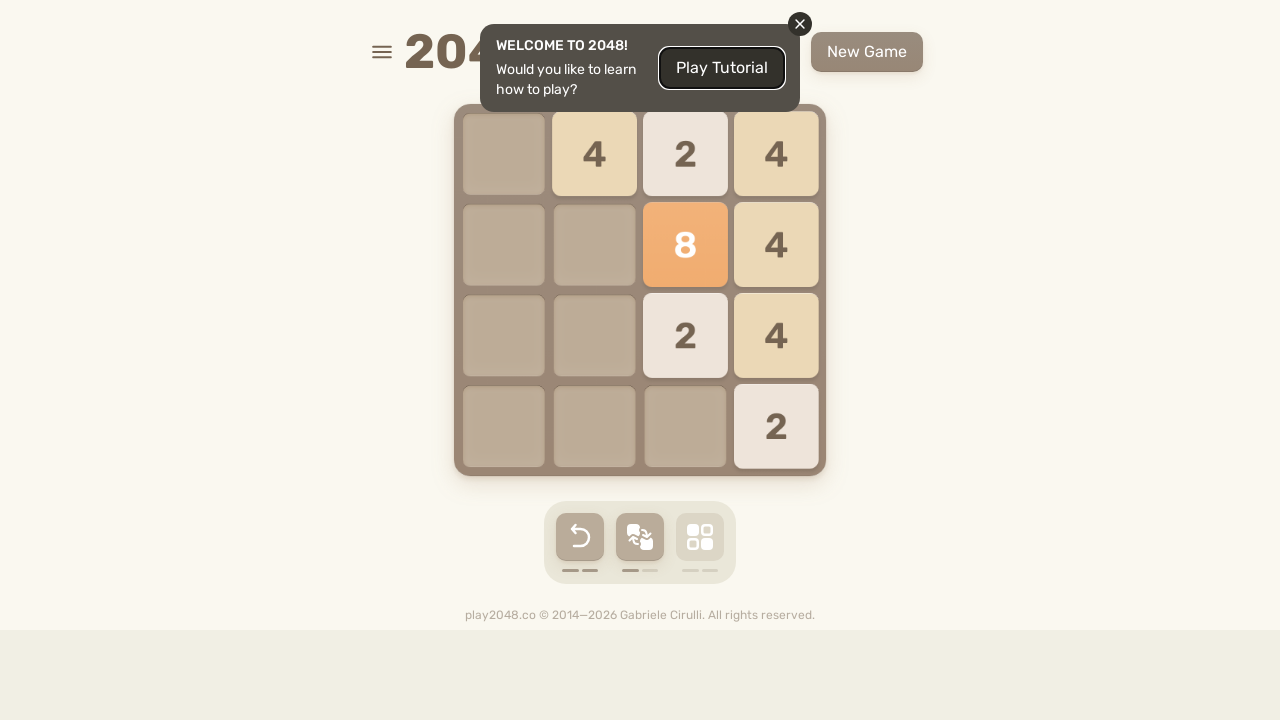

Waited 50ms after ArrowDown key press
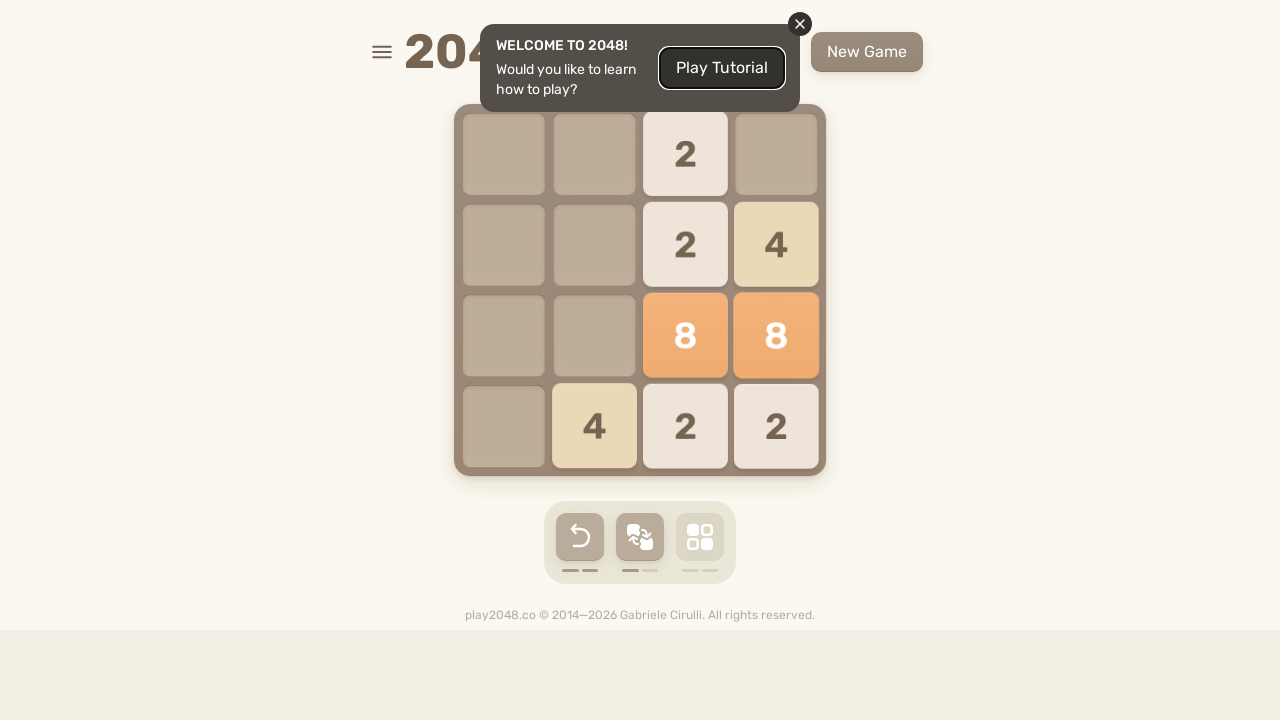

Pressed ArrowLeft key
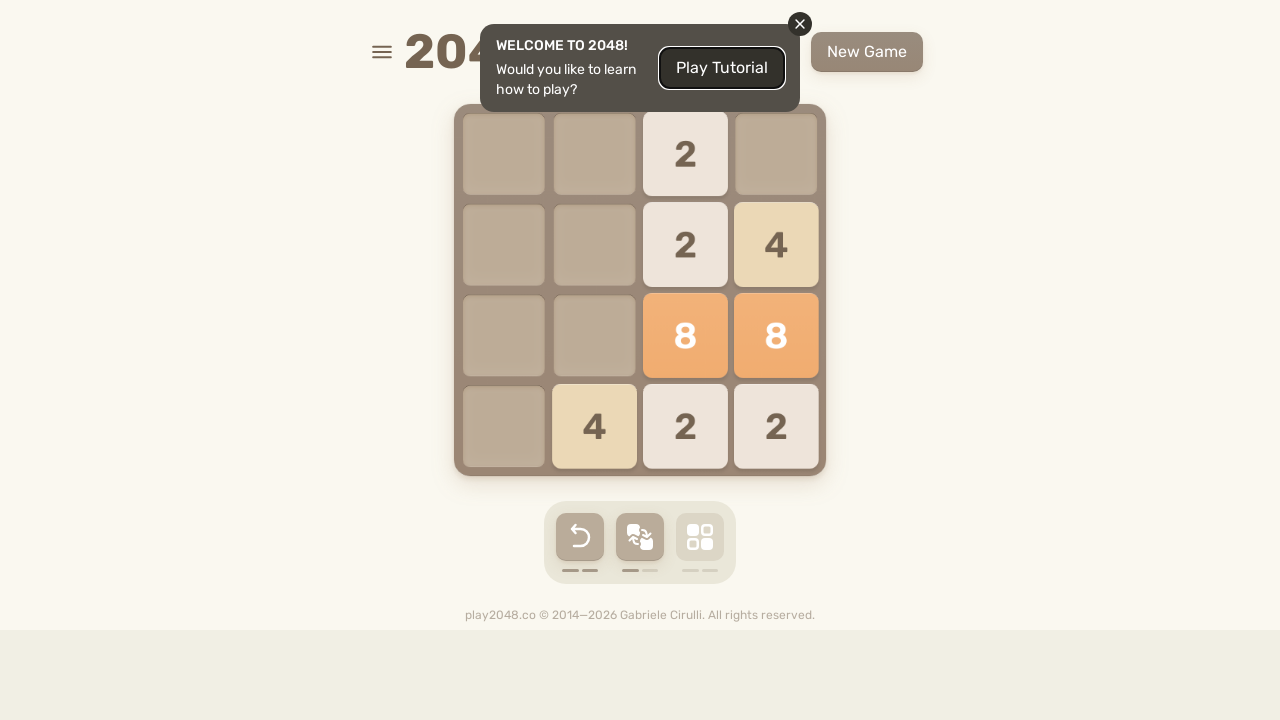

Waited 50ms after ArrowLeft key press
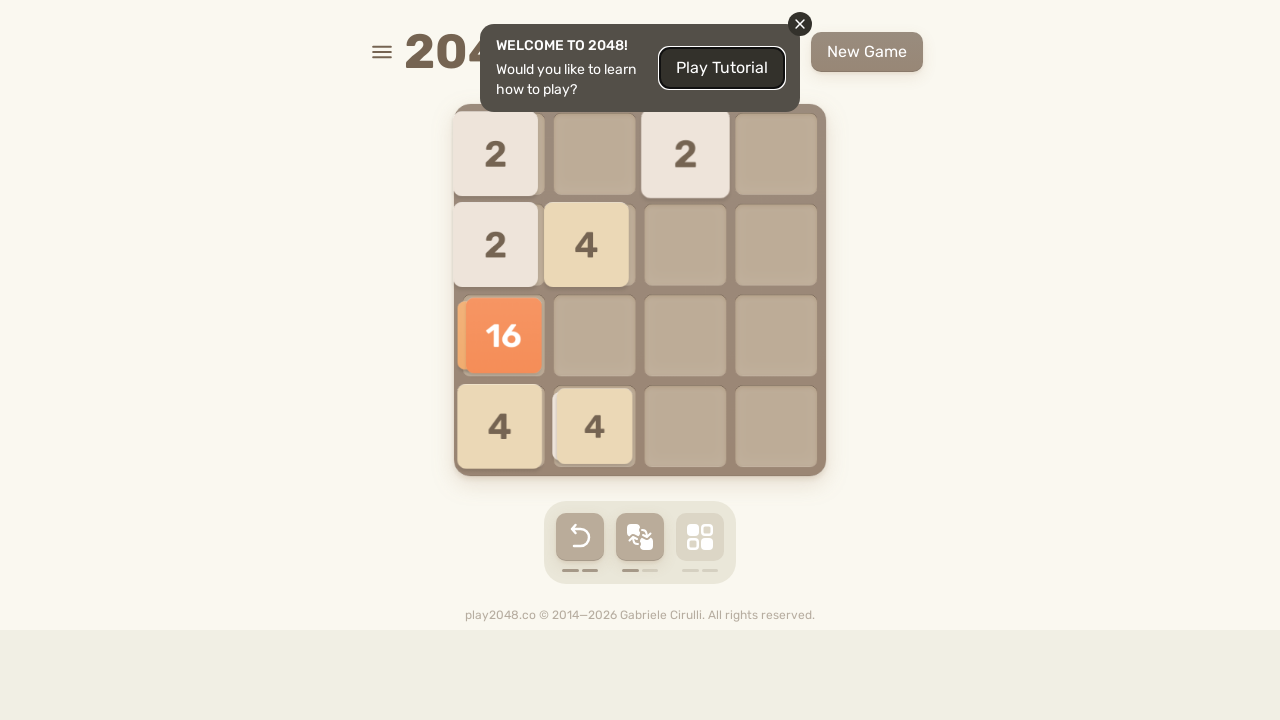

Pressed ArrowUp key
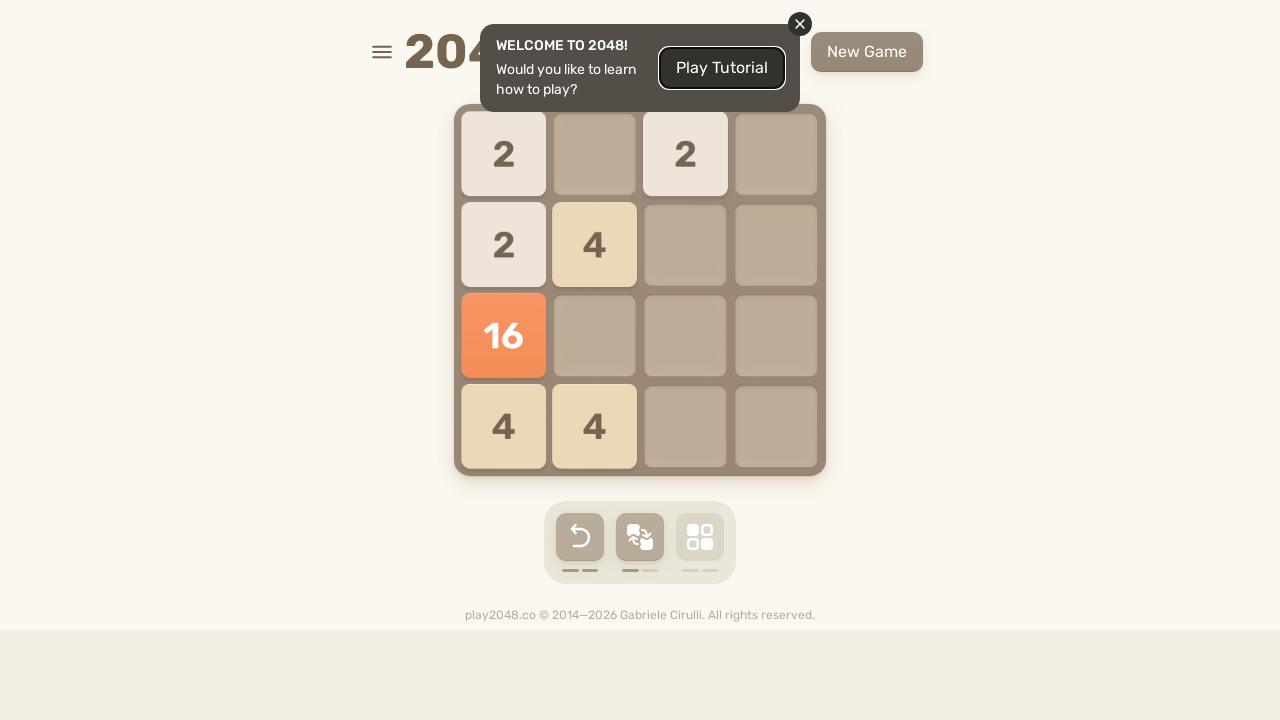

Waited 50ms after ArrowUp key press
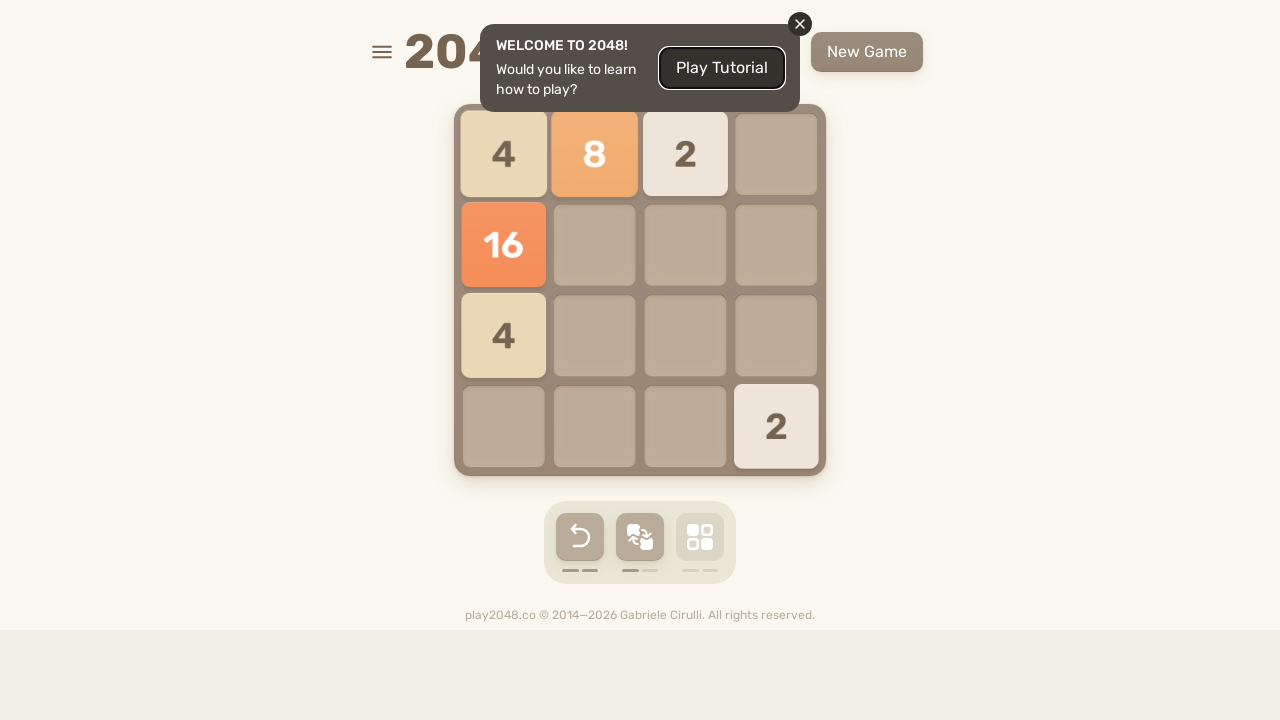

Pressed ArrowRight key
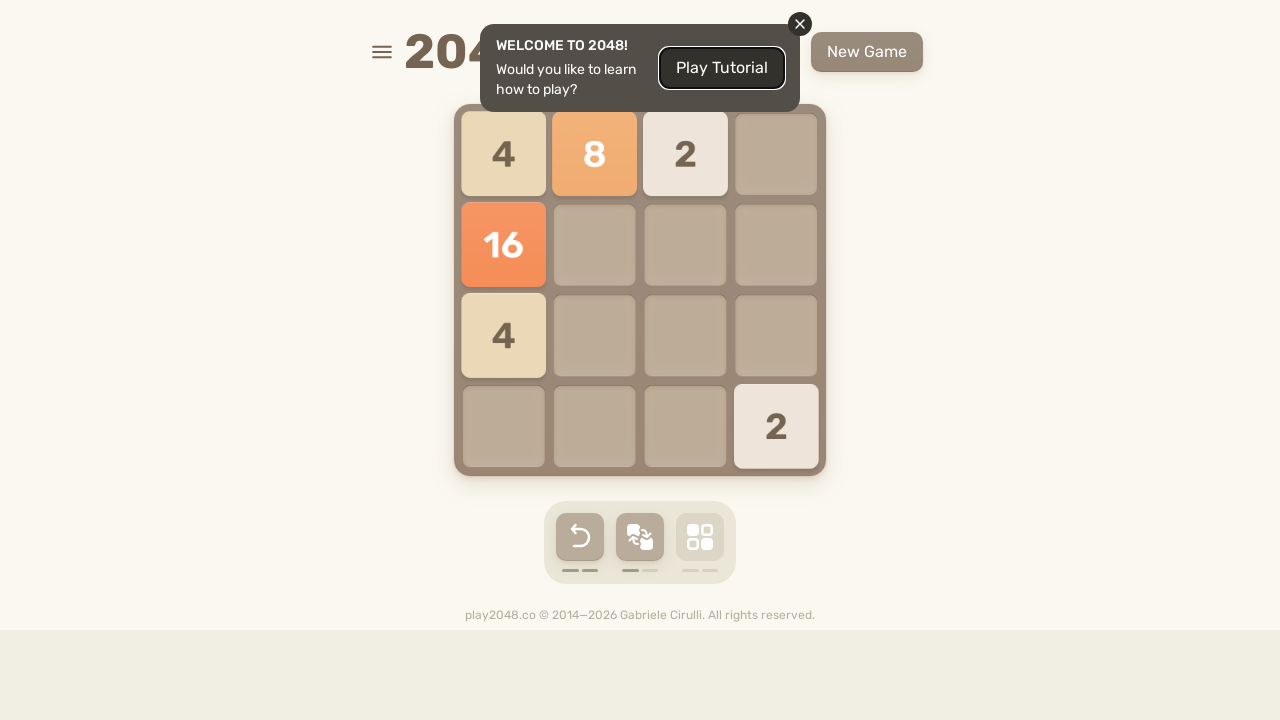

Waited 50ms after ArrowRight key press
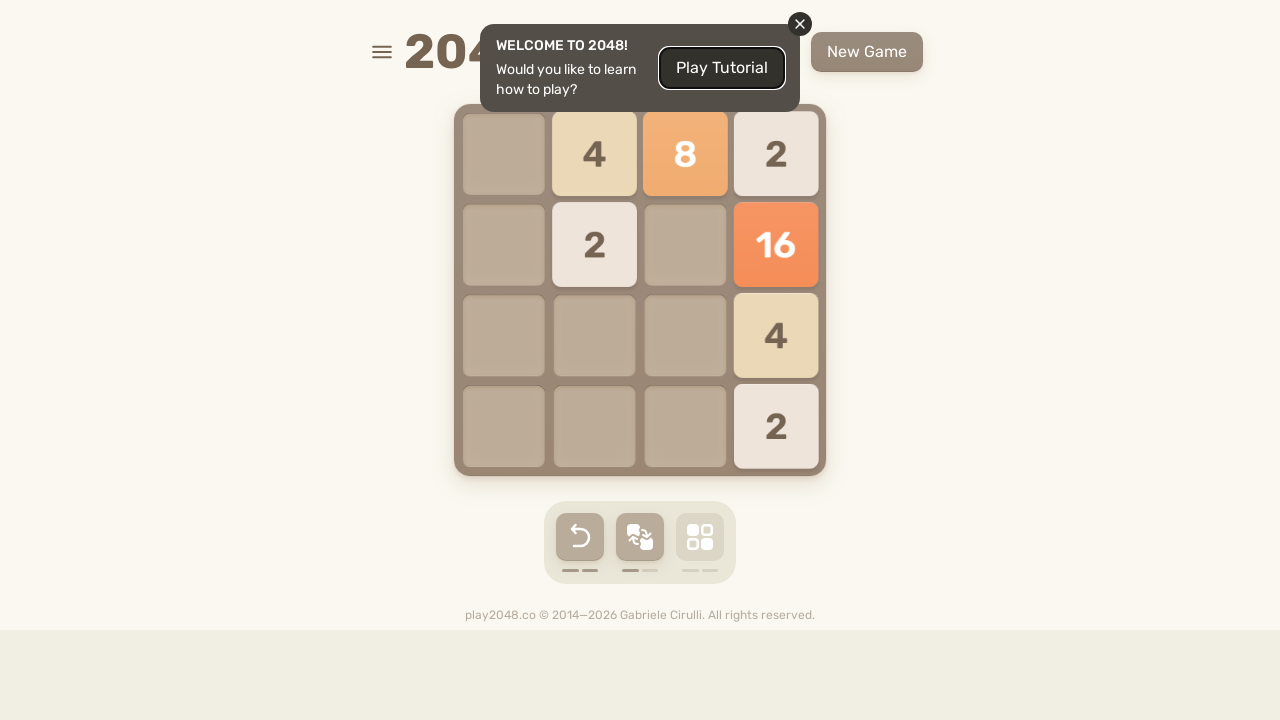

Pressed ArrowDown key
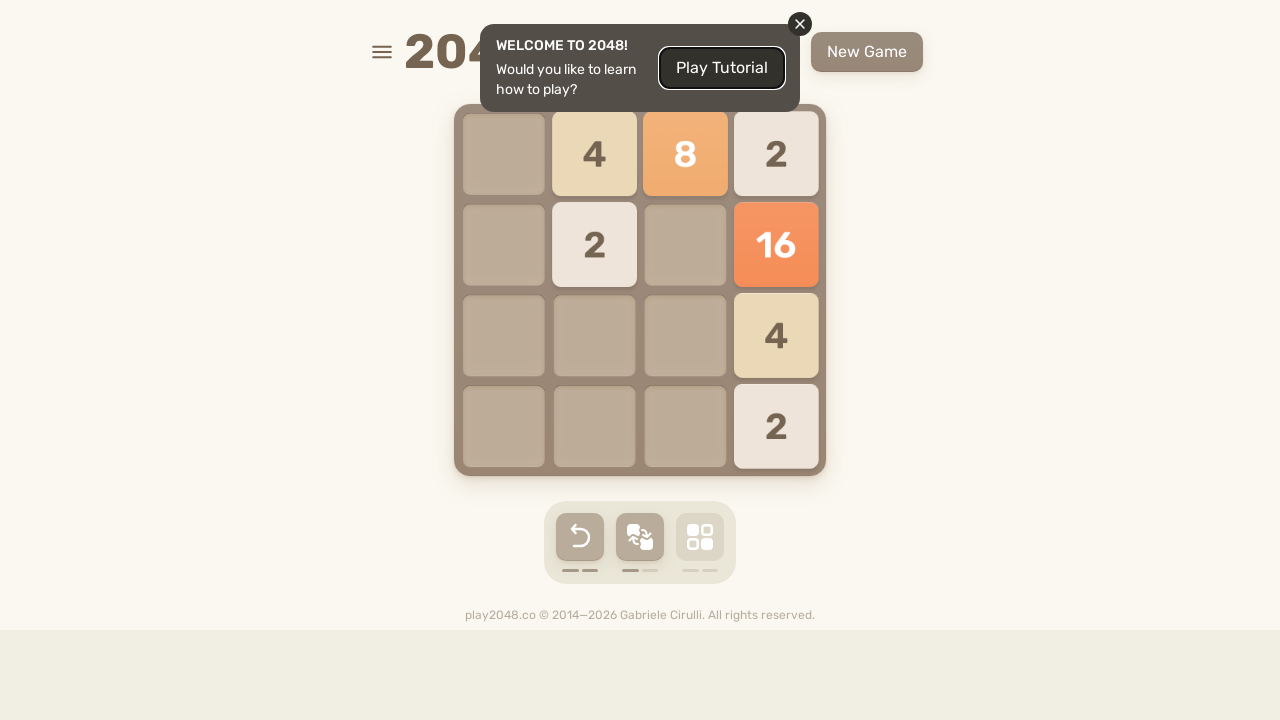

Waited 50ms after ArrowDown key press
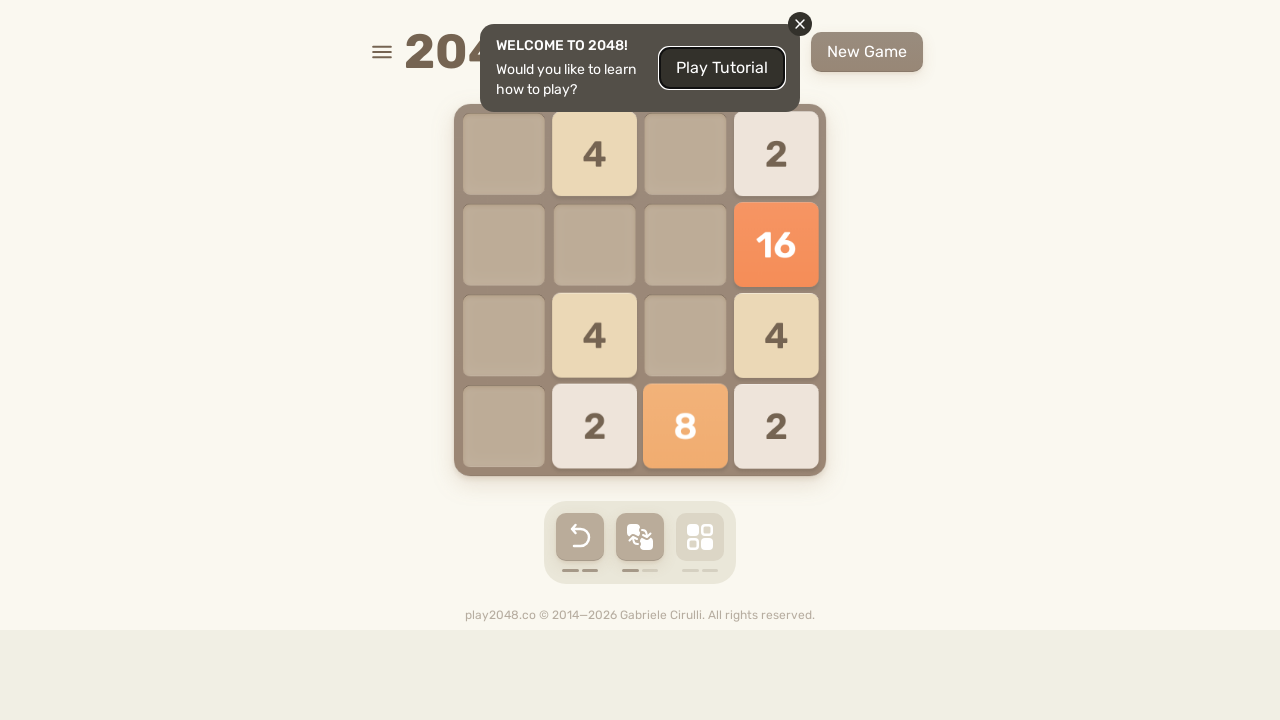

Pressed ArrowLeft key
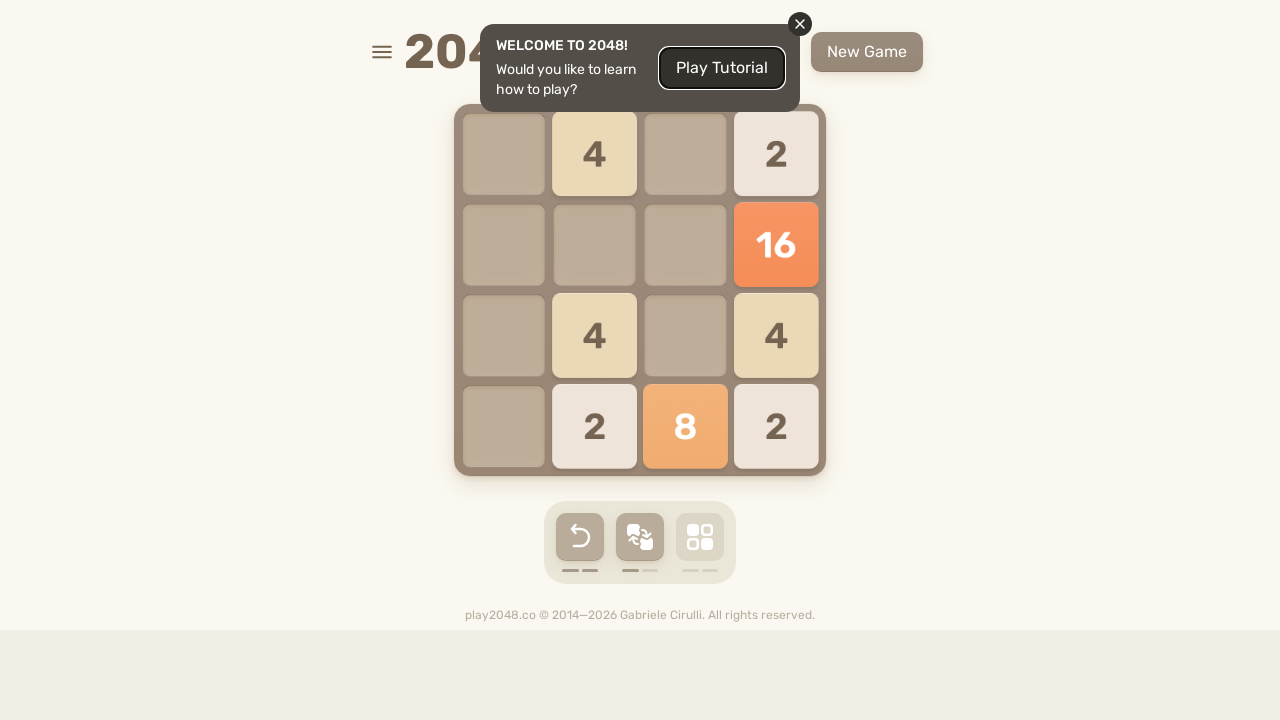

Waited 50ms after ArrowLeft key press
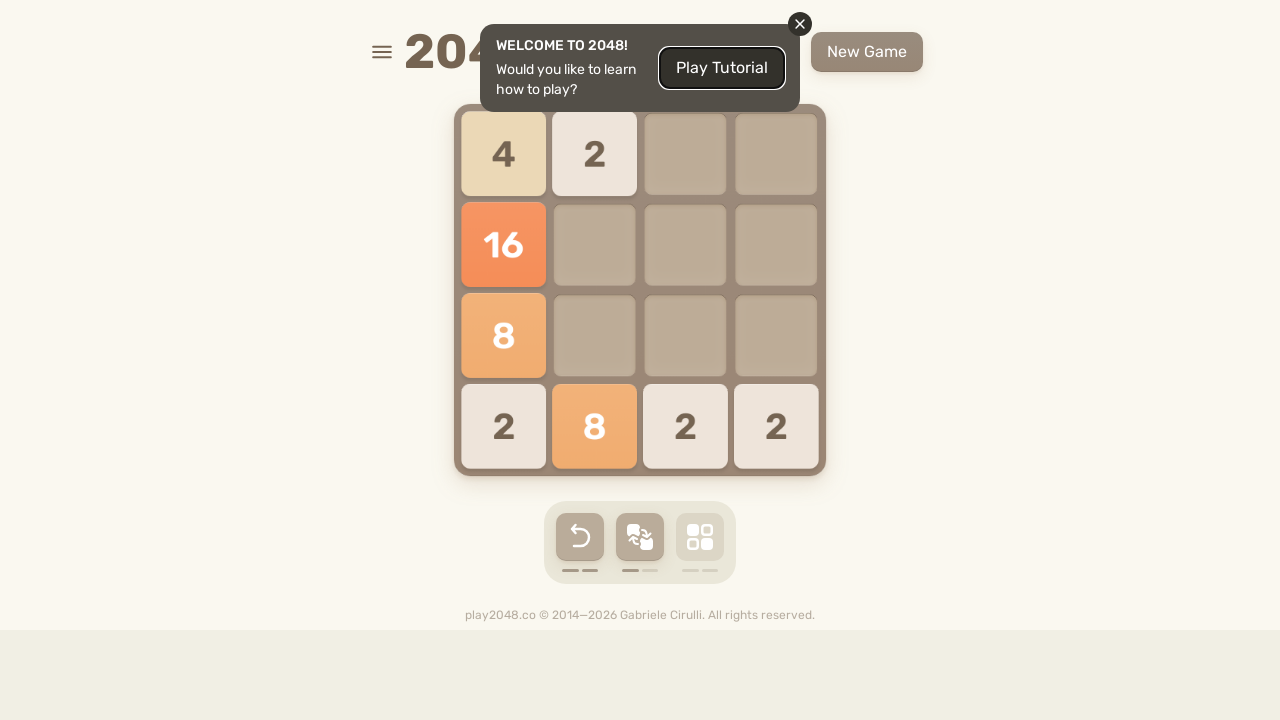

Pressed ArrowUp key
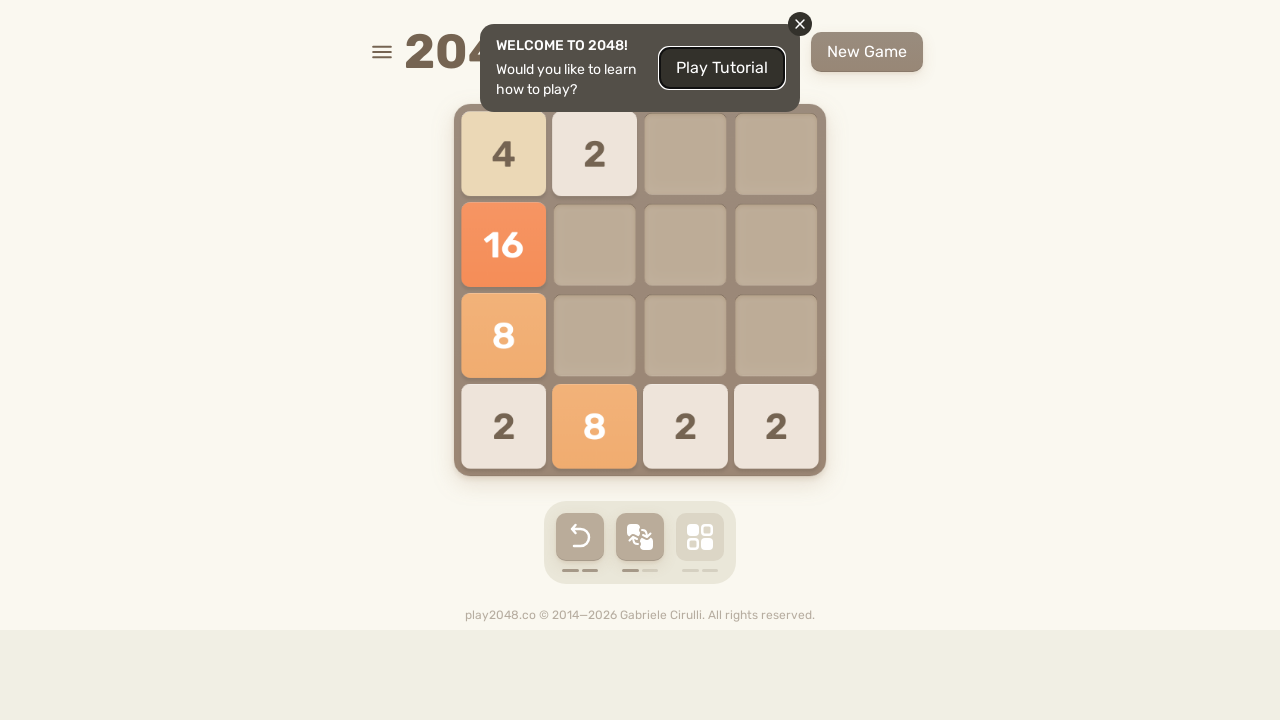

Waited 50ms after ArrowUp key press
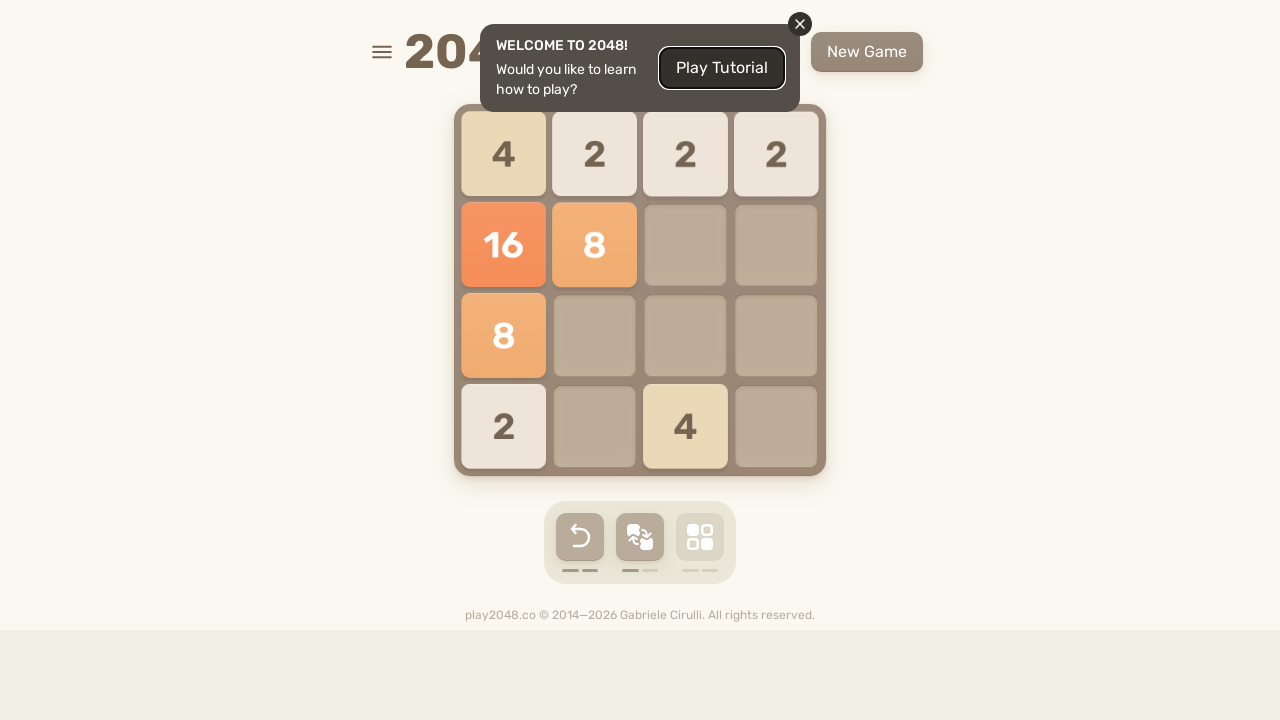

Pressed ArrowRight key
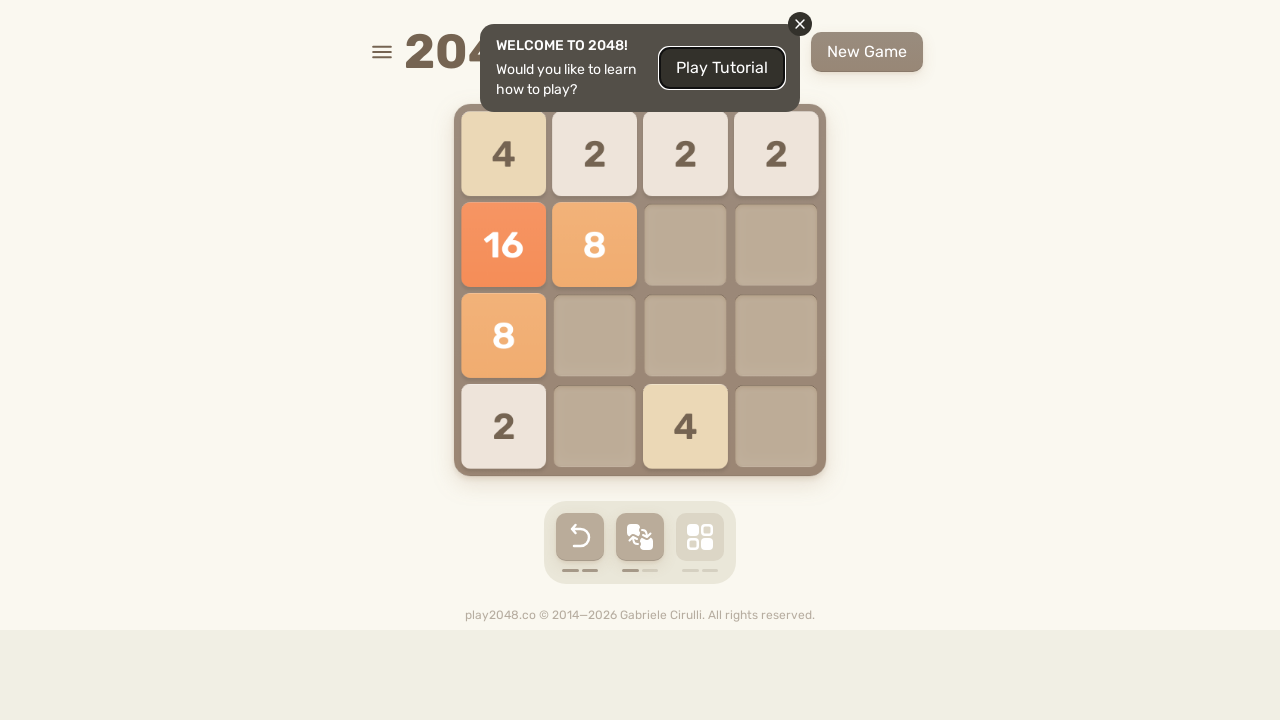

Waited 50ms after ArrowRight key press
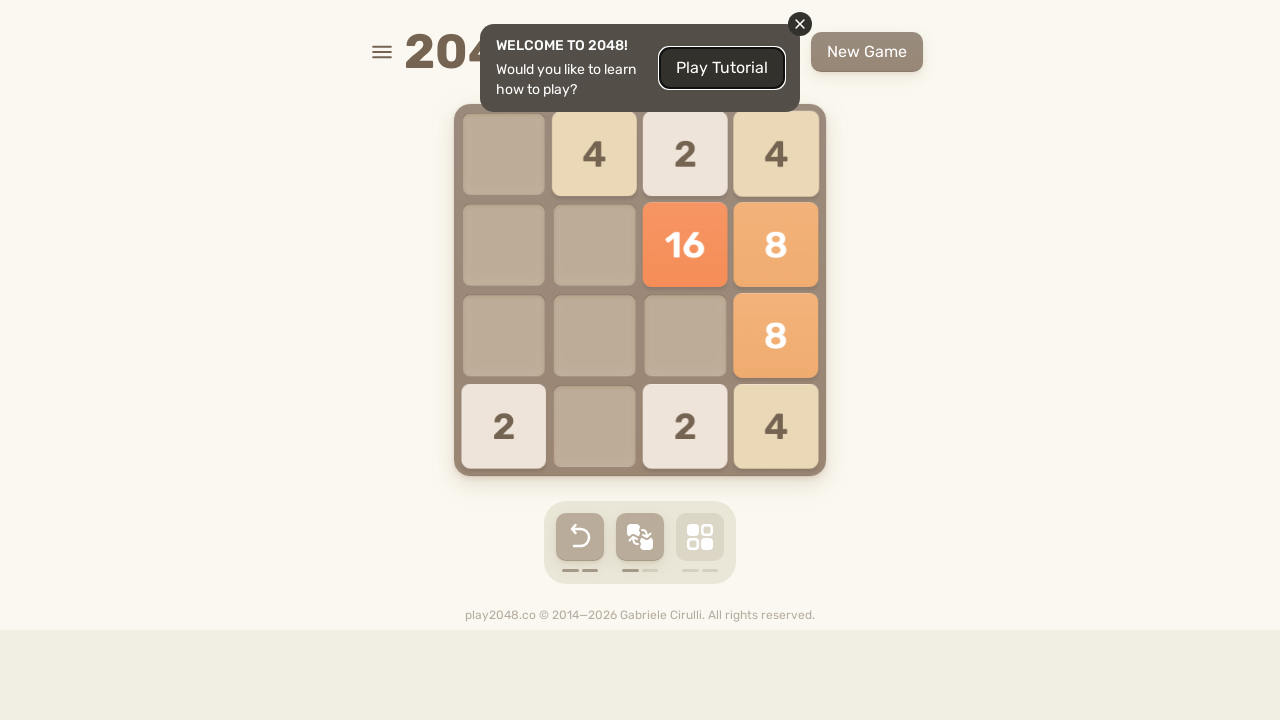

Pressed ArrowDown key
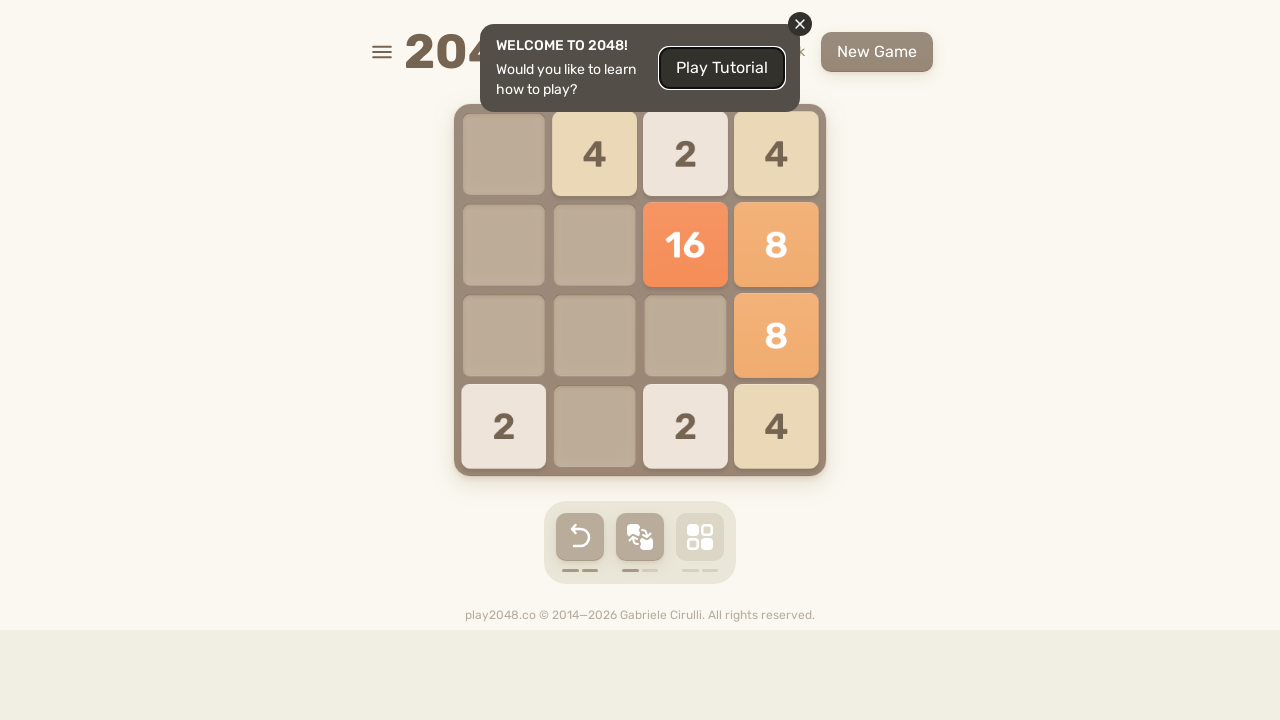

Waited 50ms after ArrowDown key press
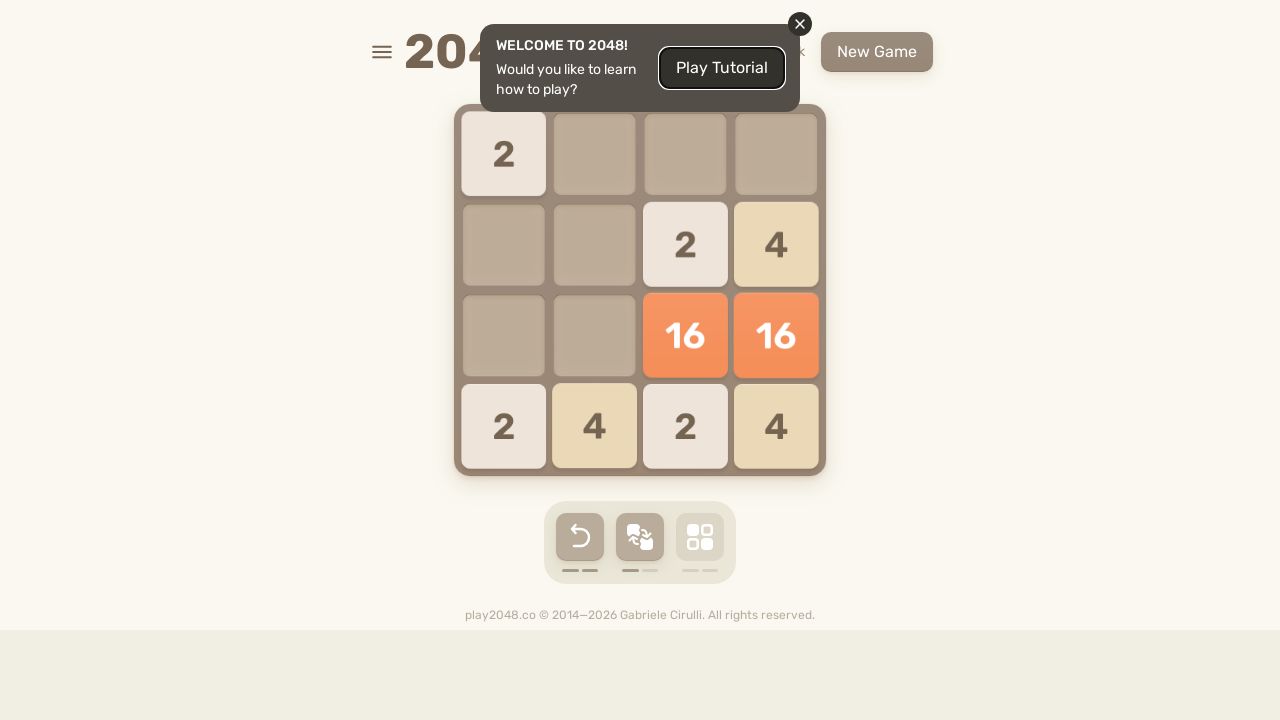

Pressed ArrowLeft key
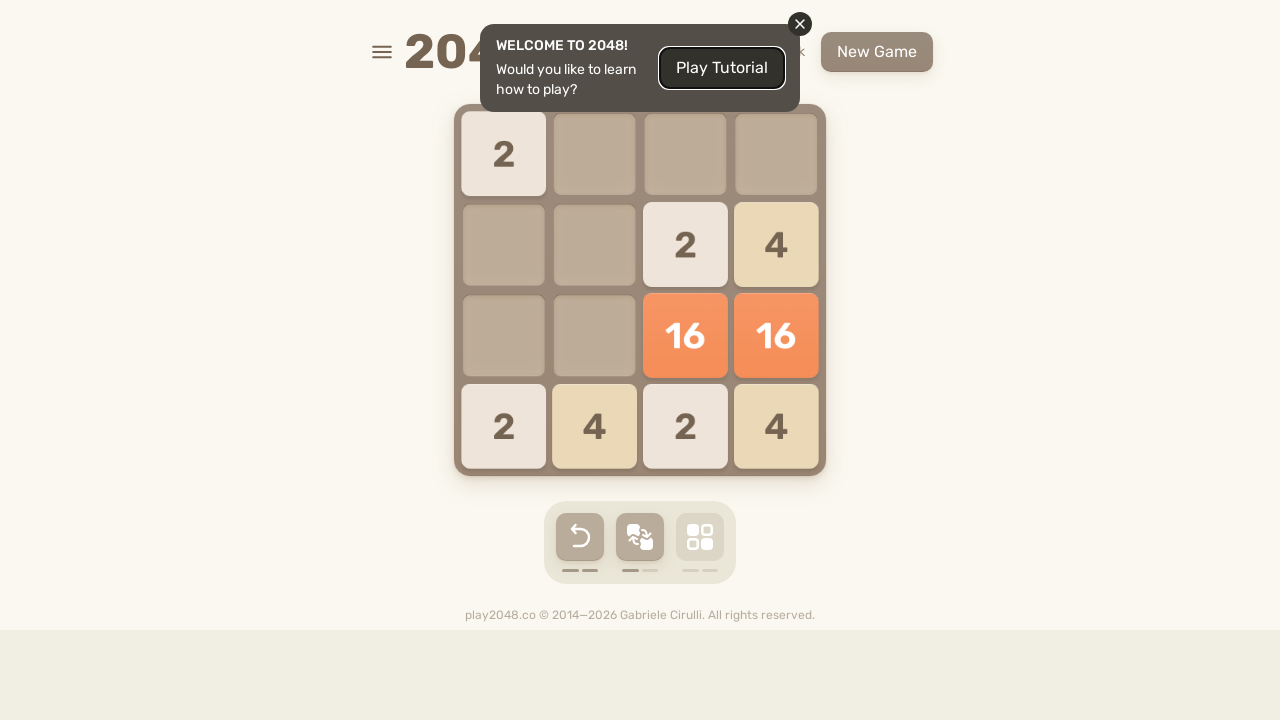

Waited 50ms after ArrowLeft key press
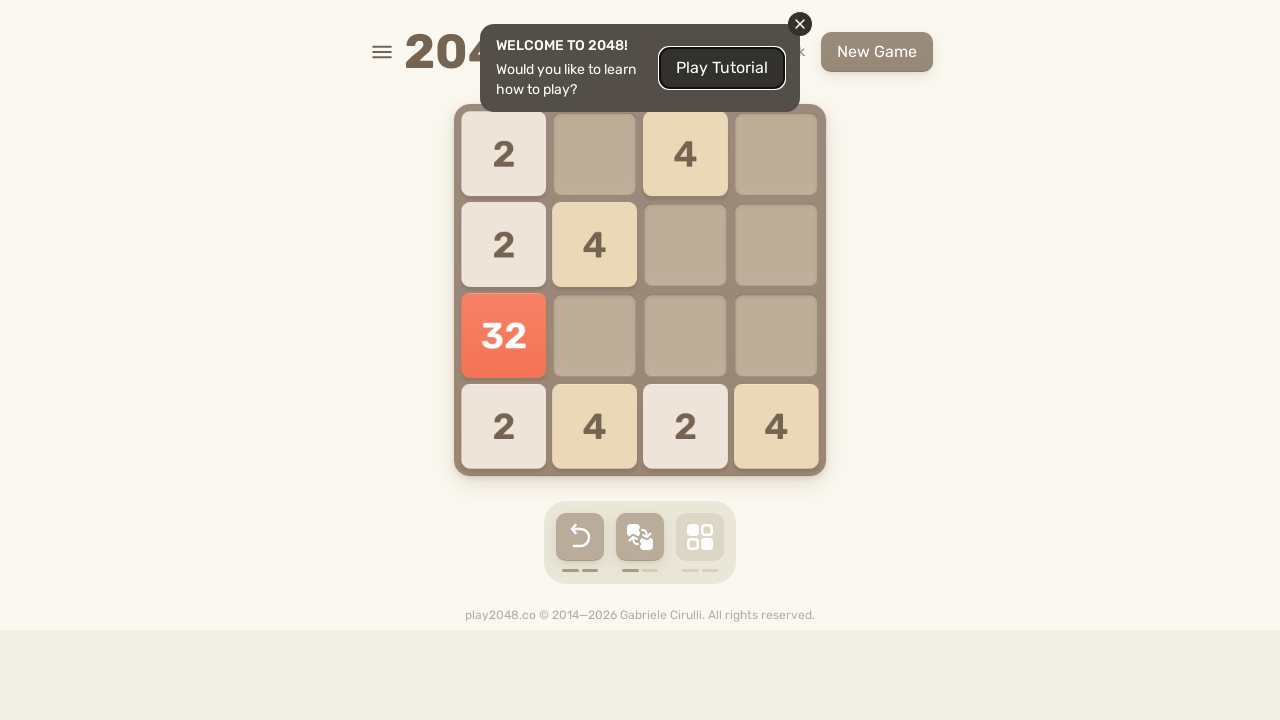

Pressed ArrowUp key
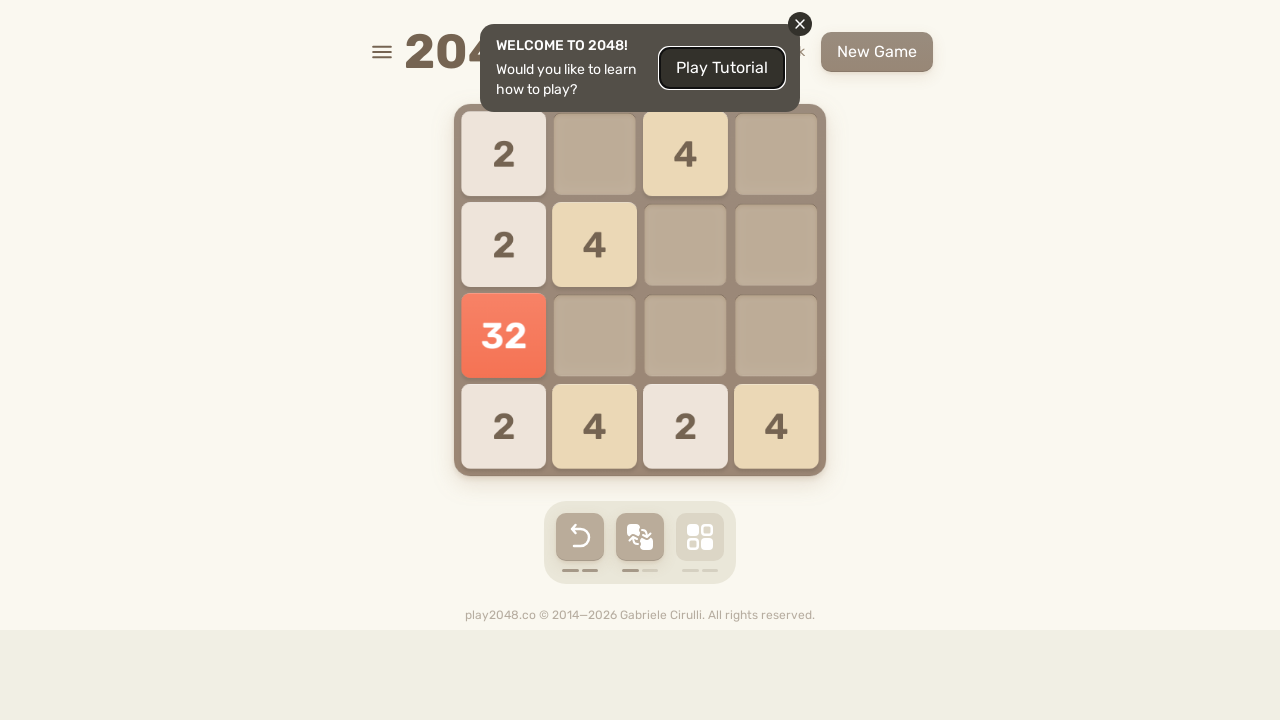

Waited 50ms after ArrowUp key press
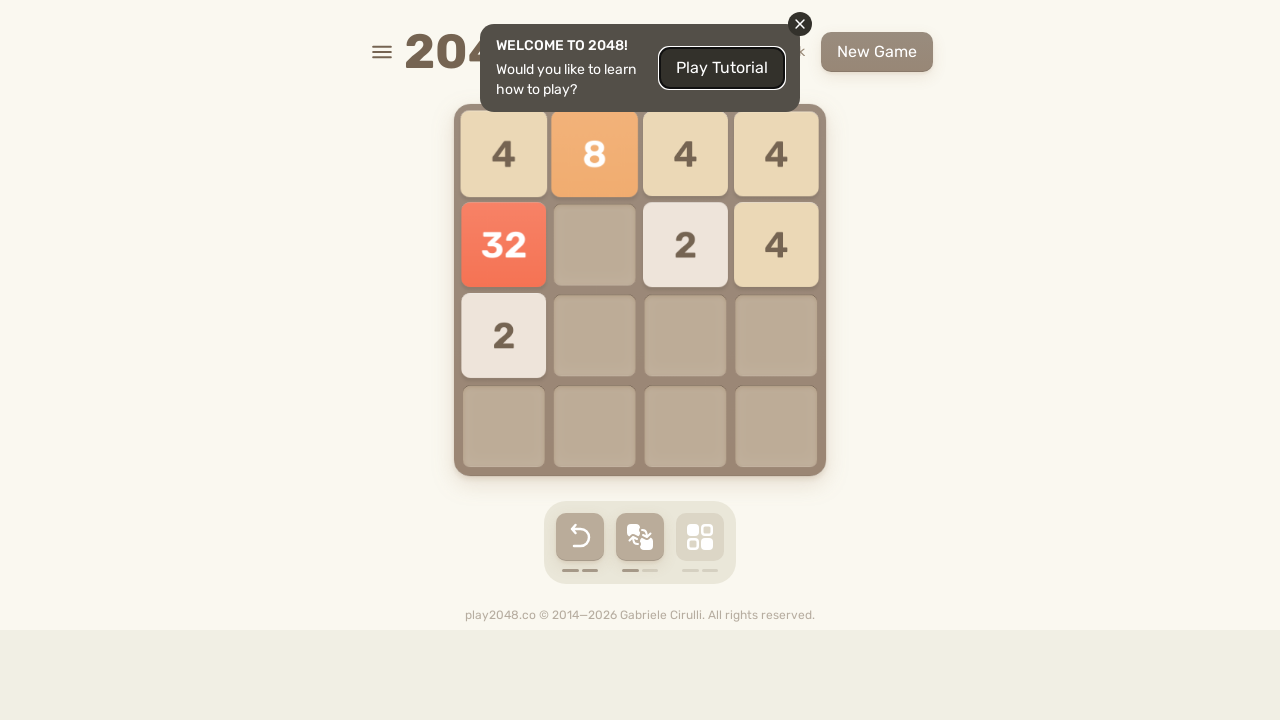

Pressed ArrowRight key
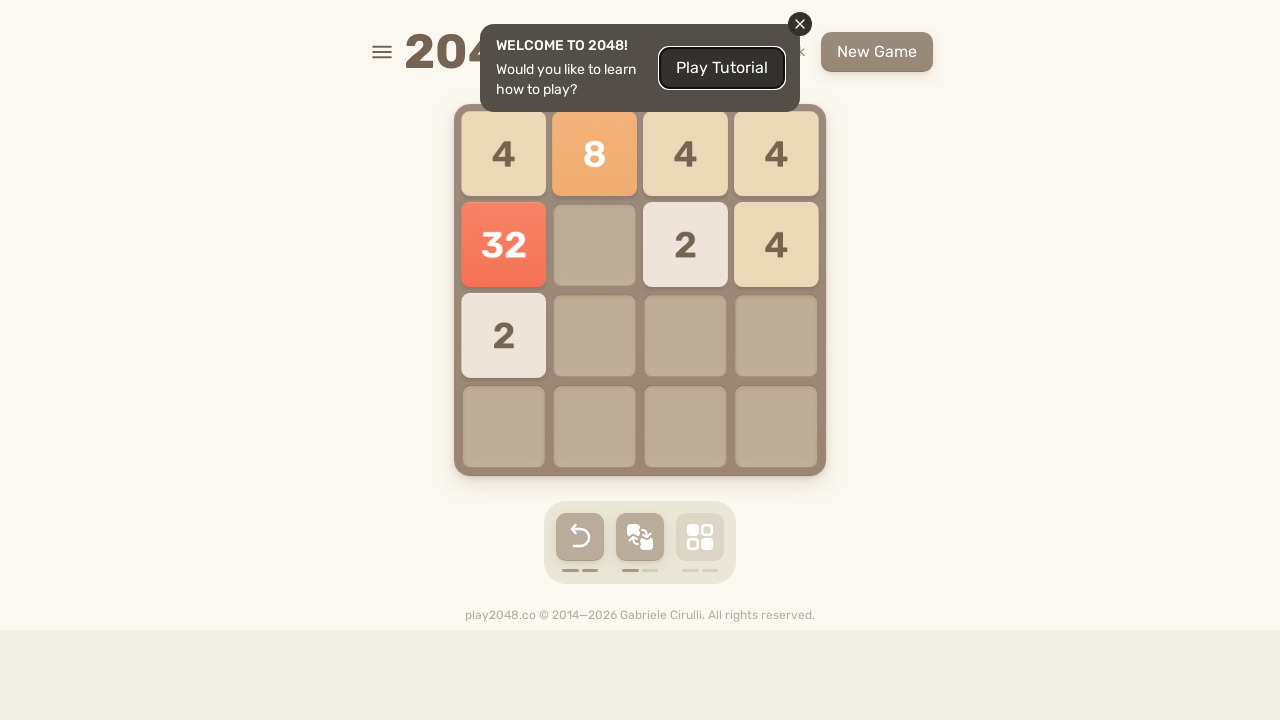

Waited 50ms after ArrowRight key press
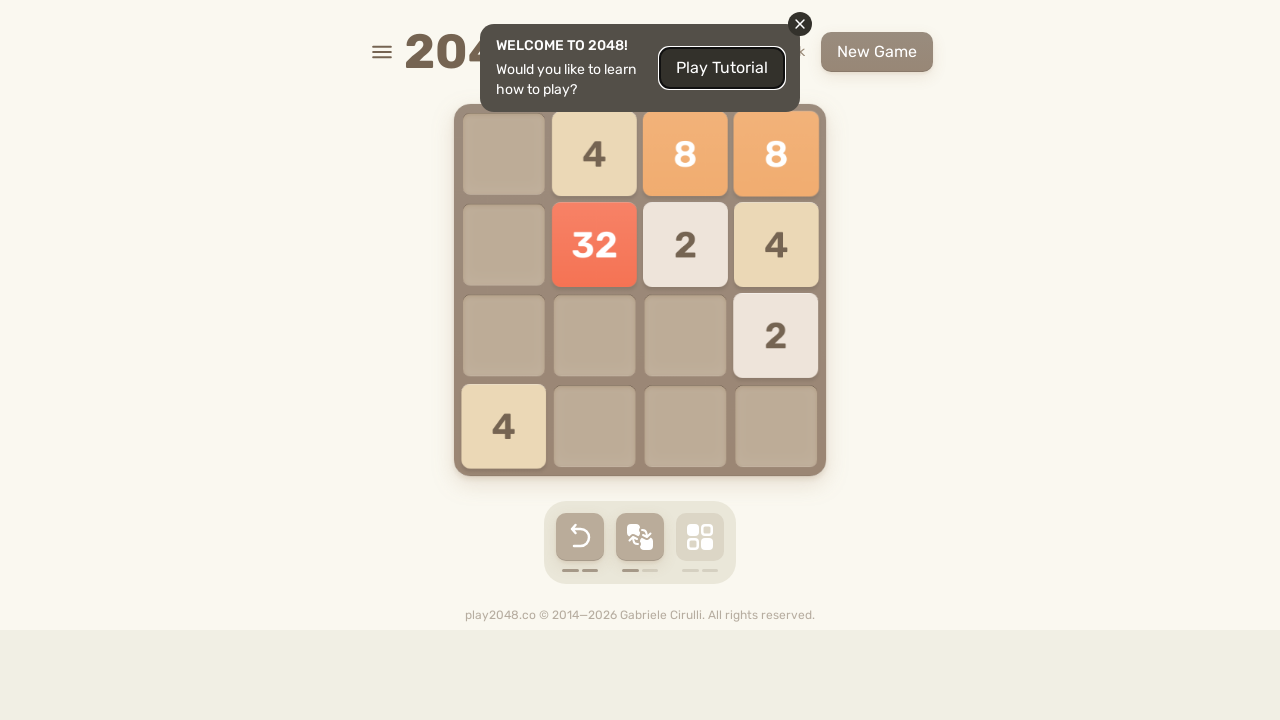

Pressed ArrowDown key
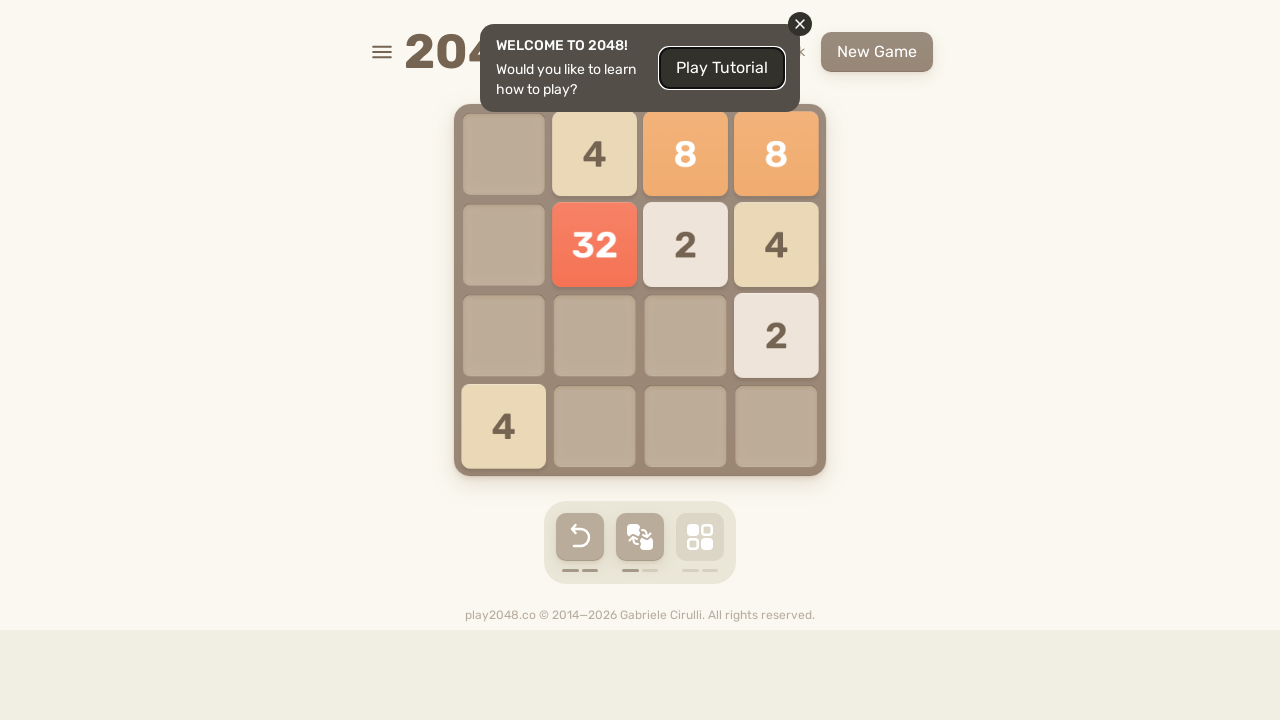

Waited 50ms after ArrowDown key press
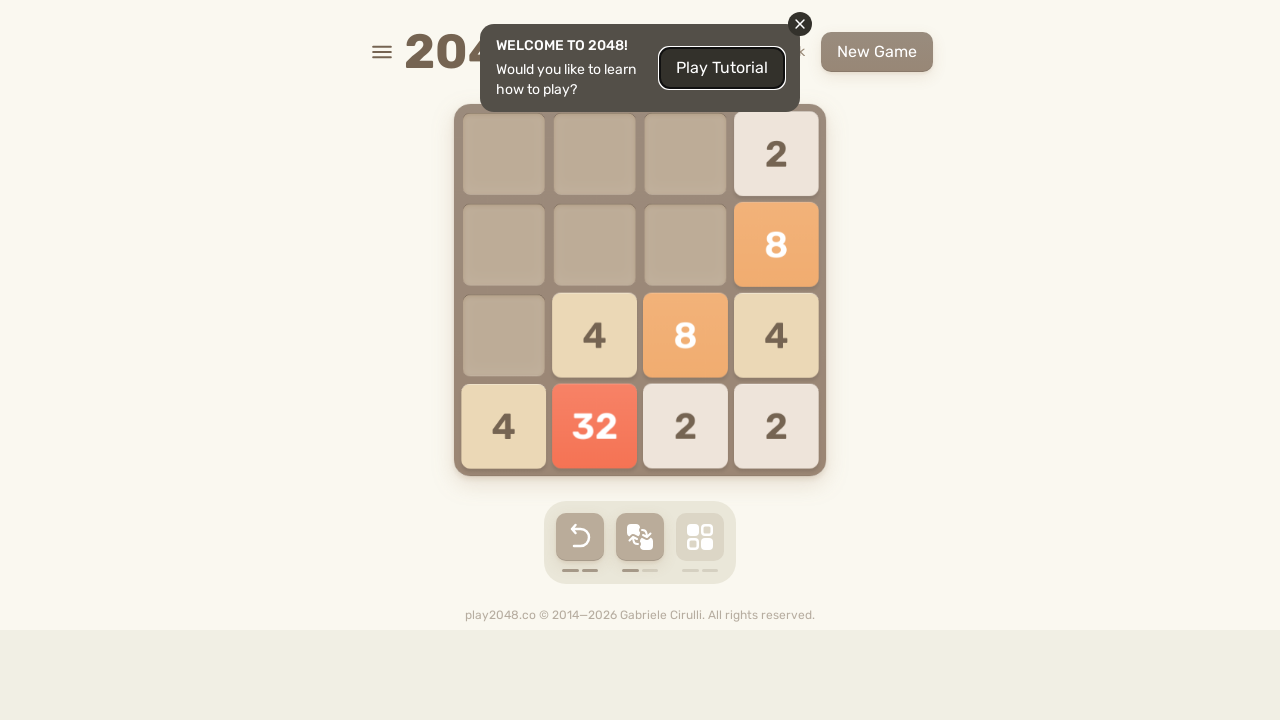

Pressed ArrowLeft key
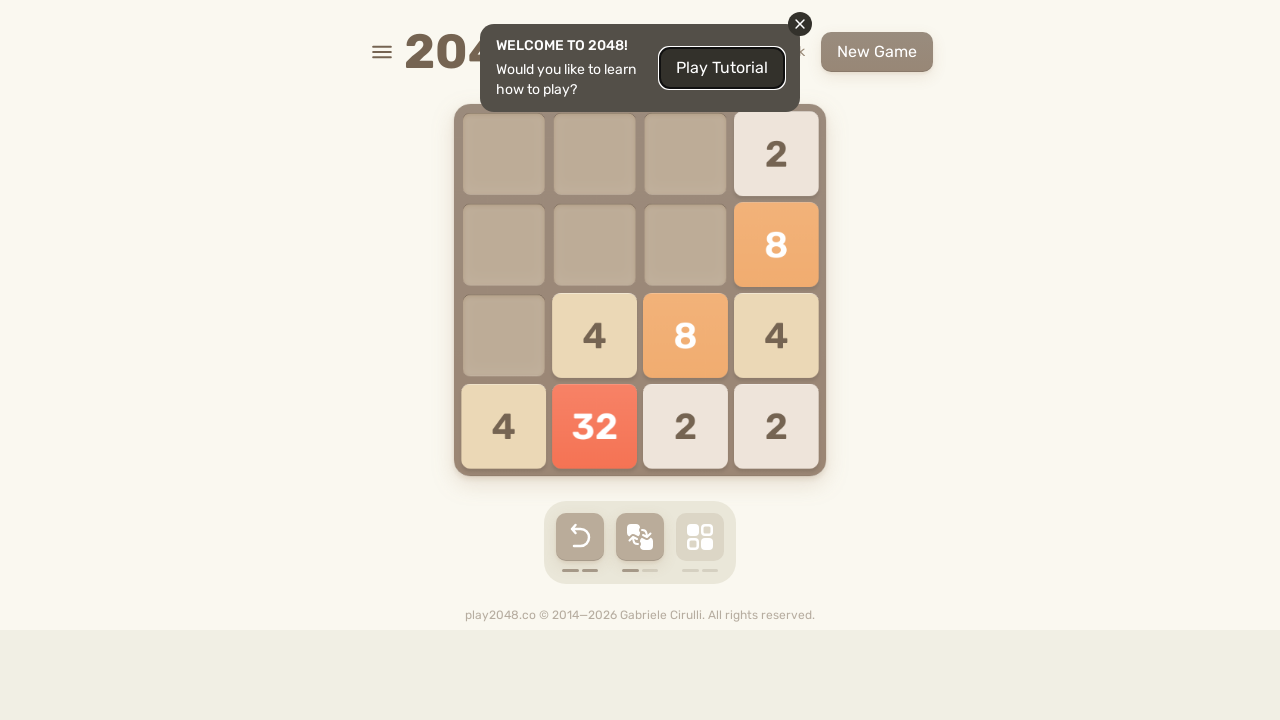

Waited 50ms after ArrowLeft key press
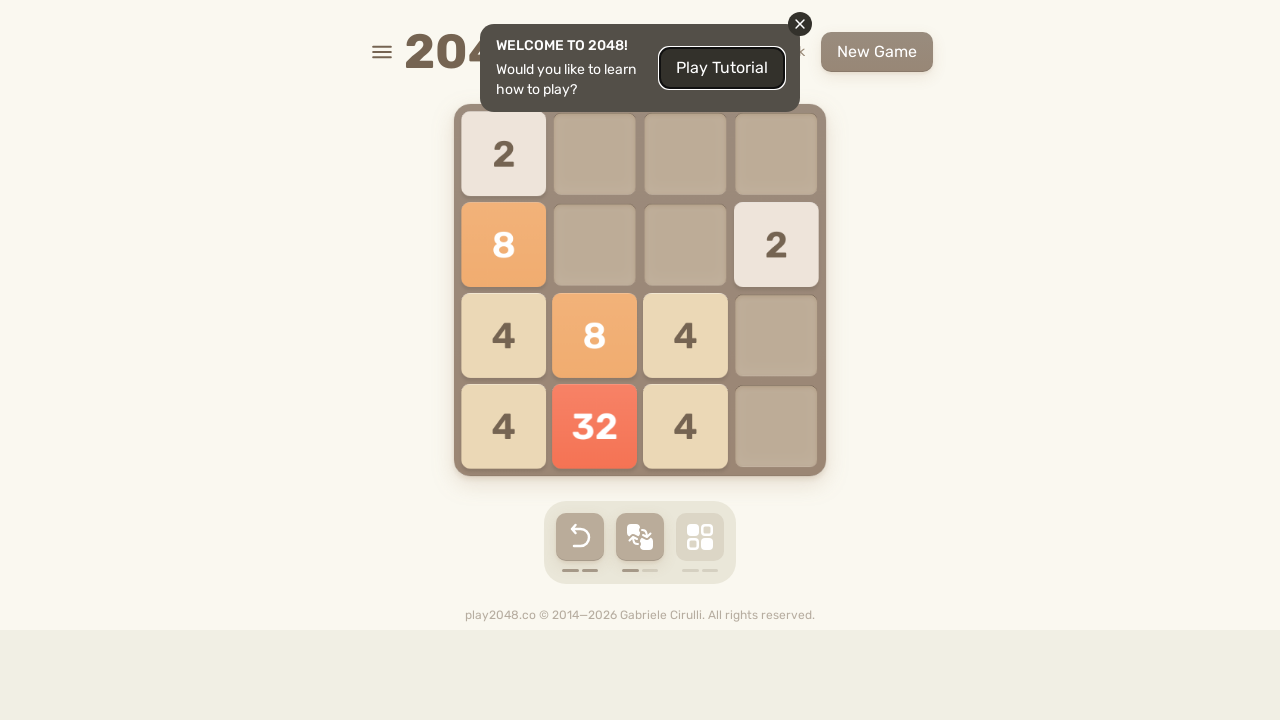

Pressed ArrowUp key
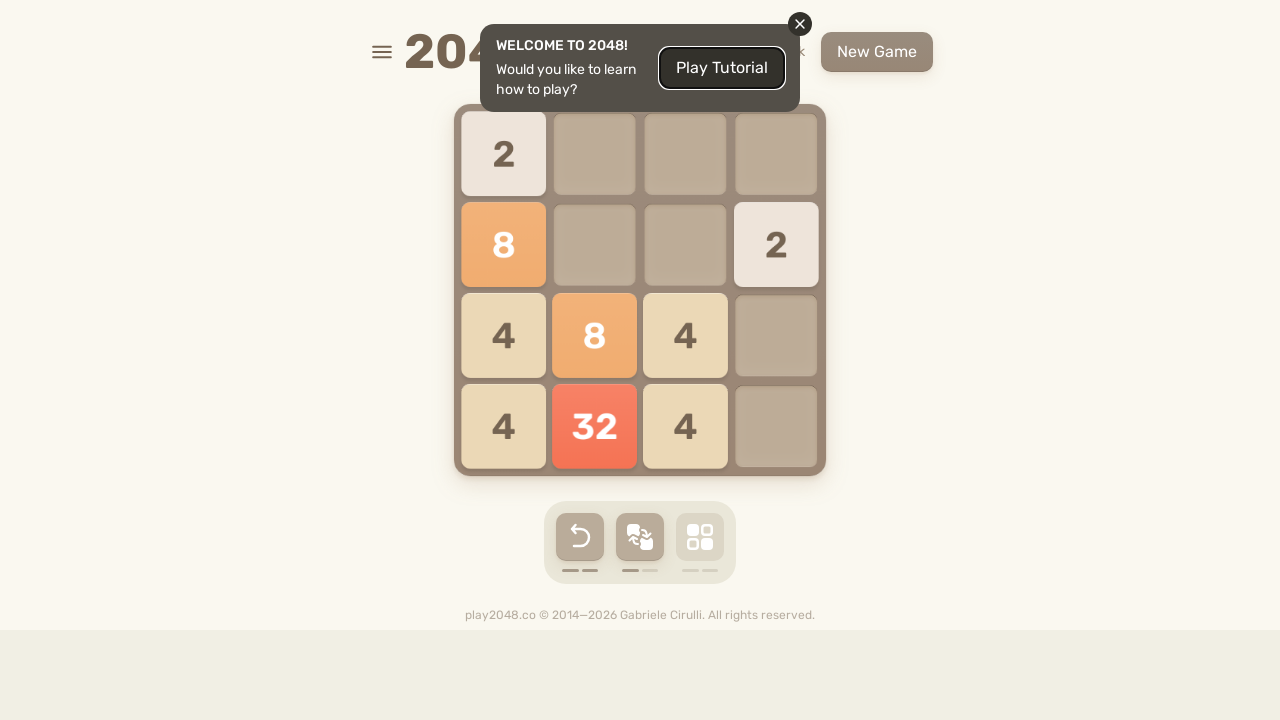

Waited 50ms after ArrowUp key press
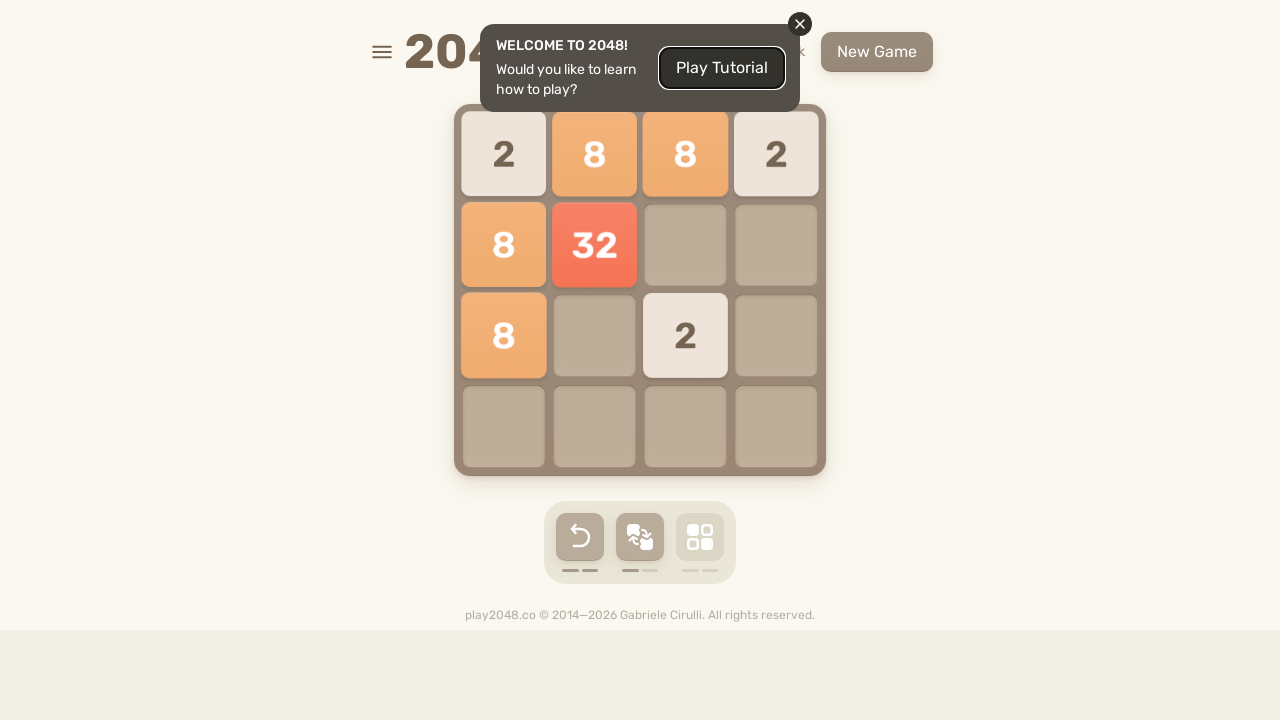

Pressed ArrowRight key
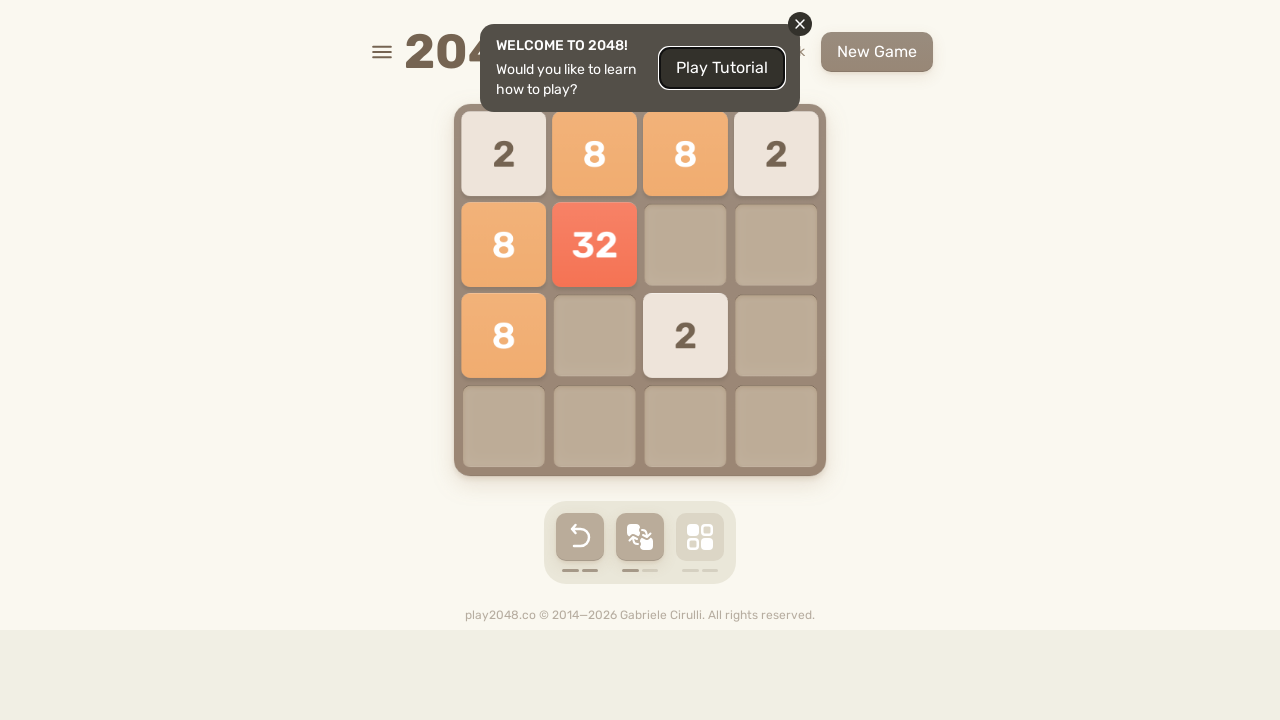

Waited 50ms after ArrowRight key press
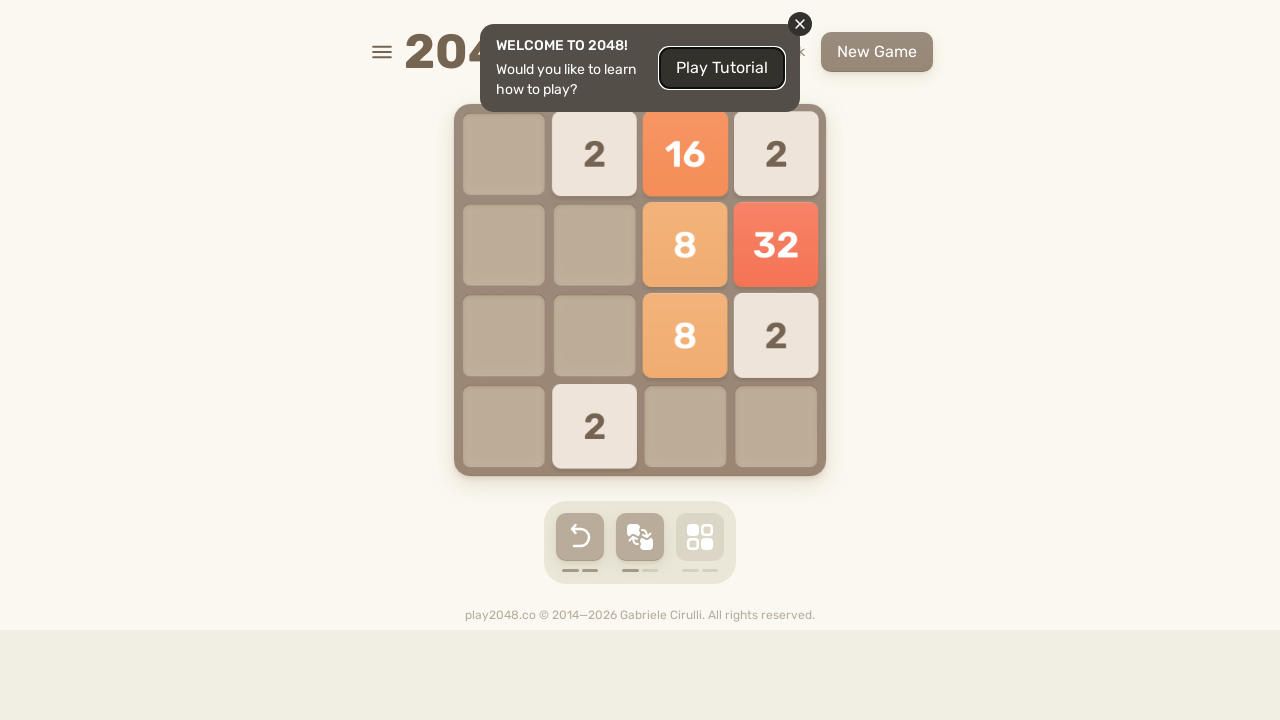

Pressed ArrowDown key
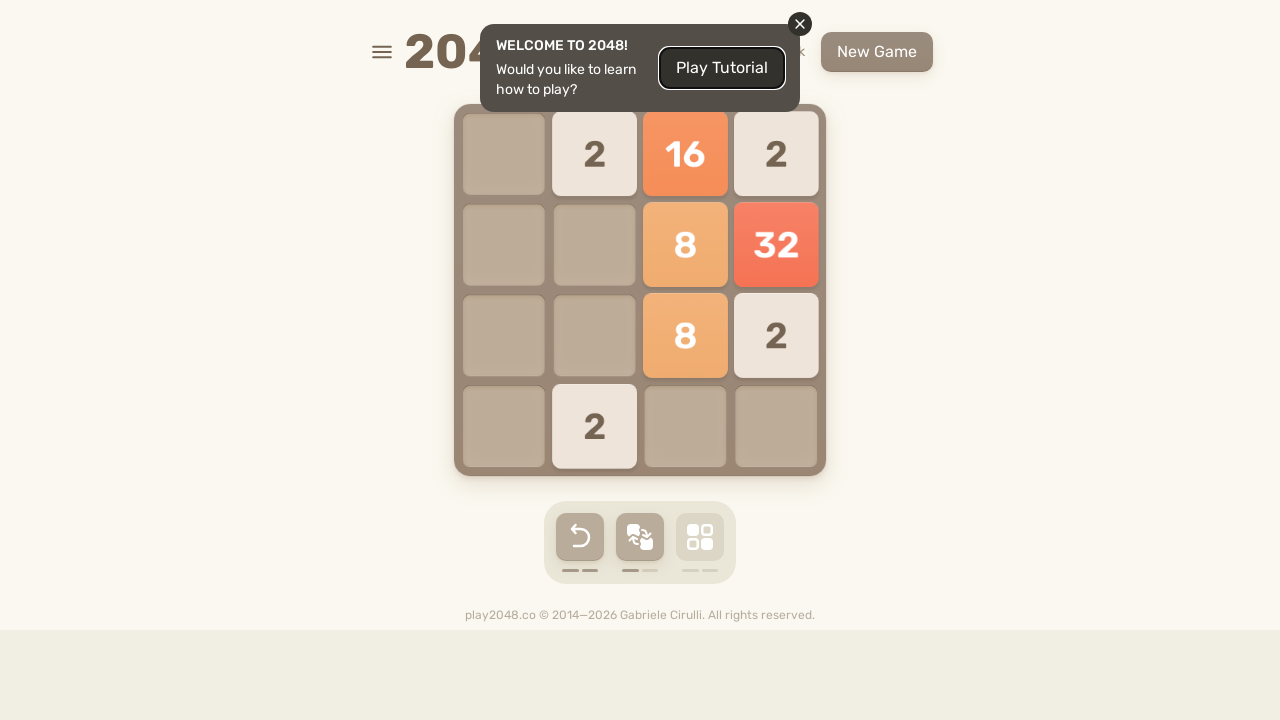

Waited 50ms after ArrowDown key press
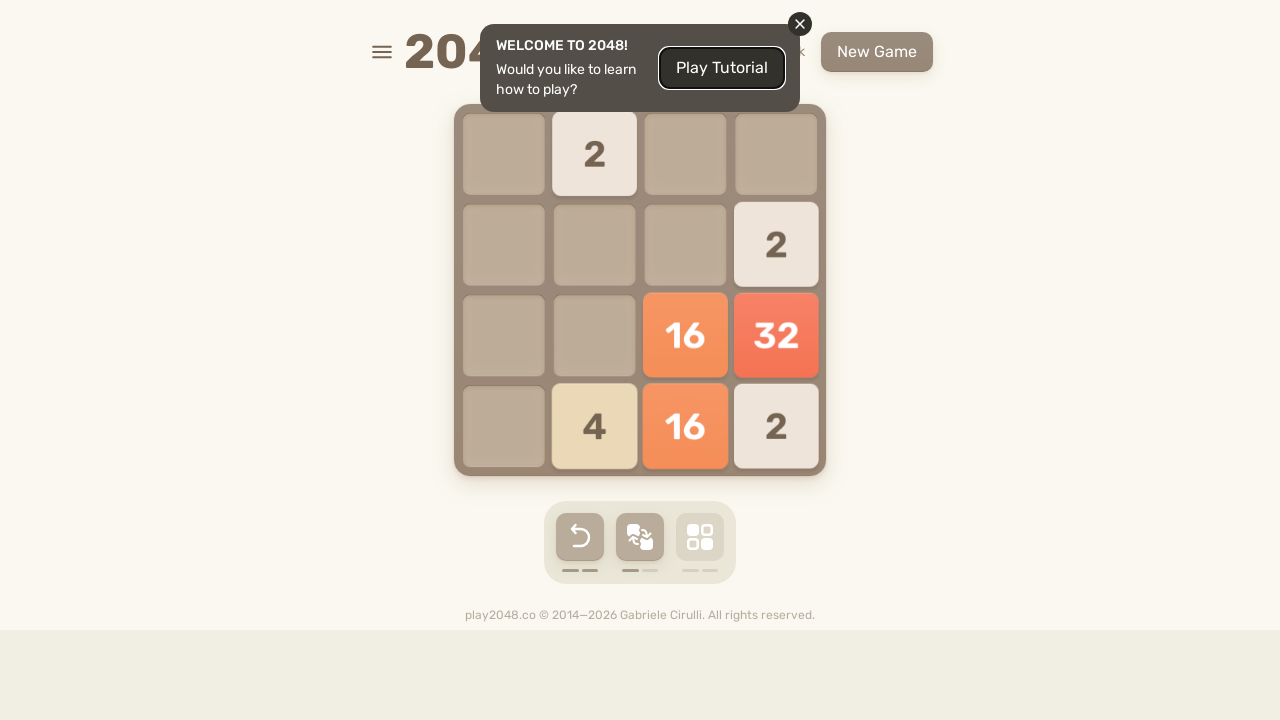

Pressed ArrowLeft key
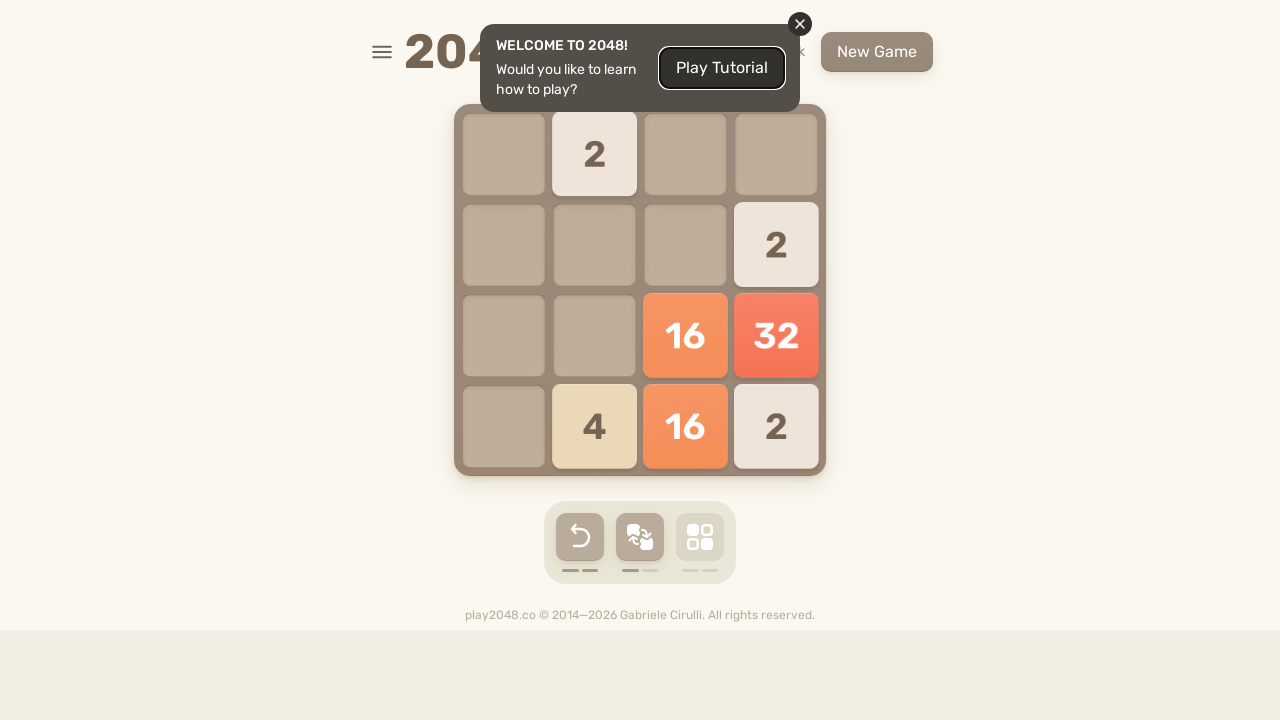

Waited 50ms after ArrowLeft key press
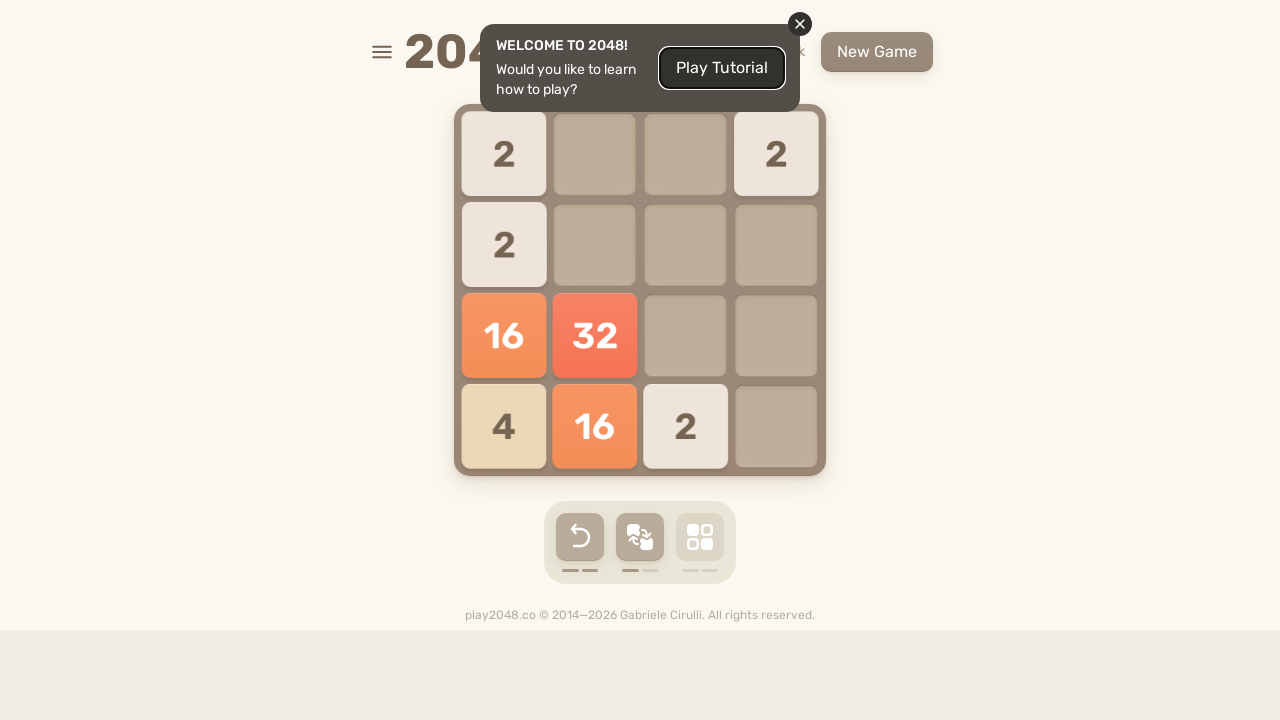

Pressed ArrowUp key
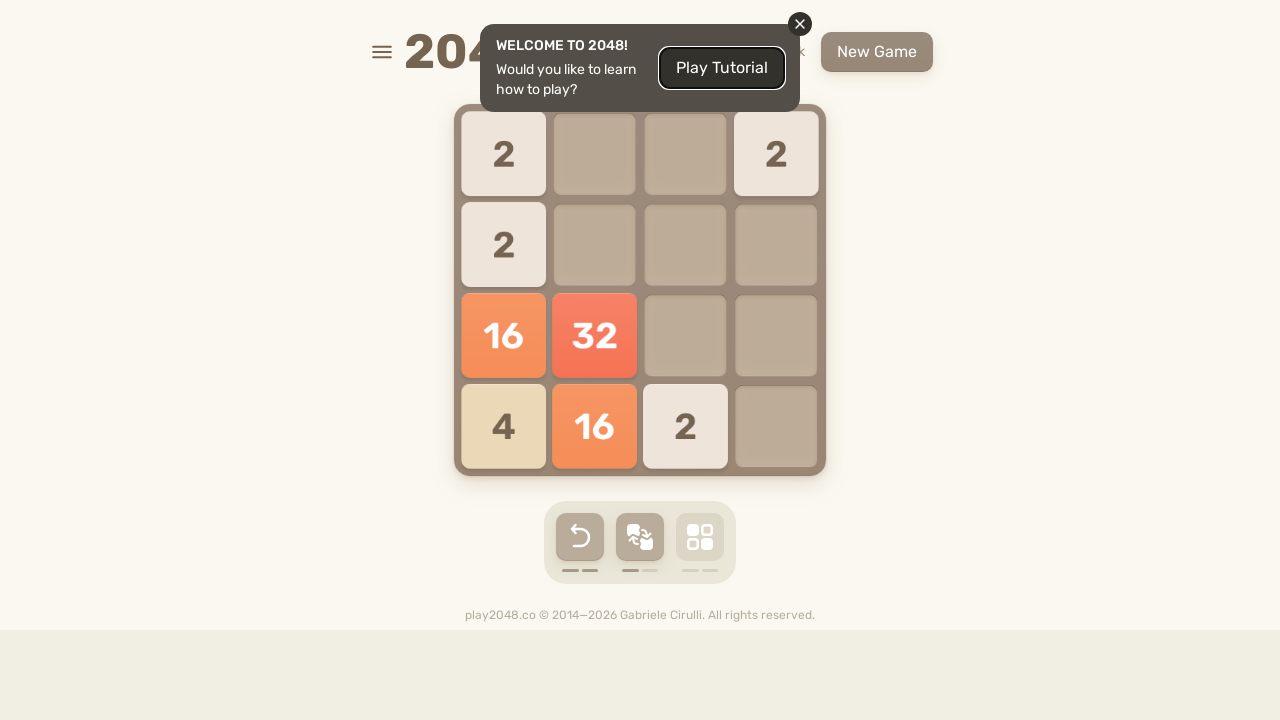

Waited 50ms after ArrowUp key press
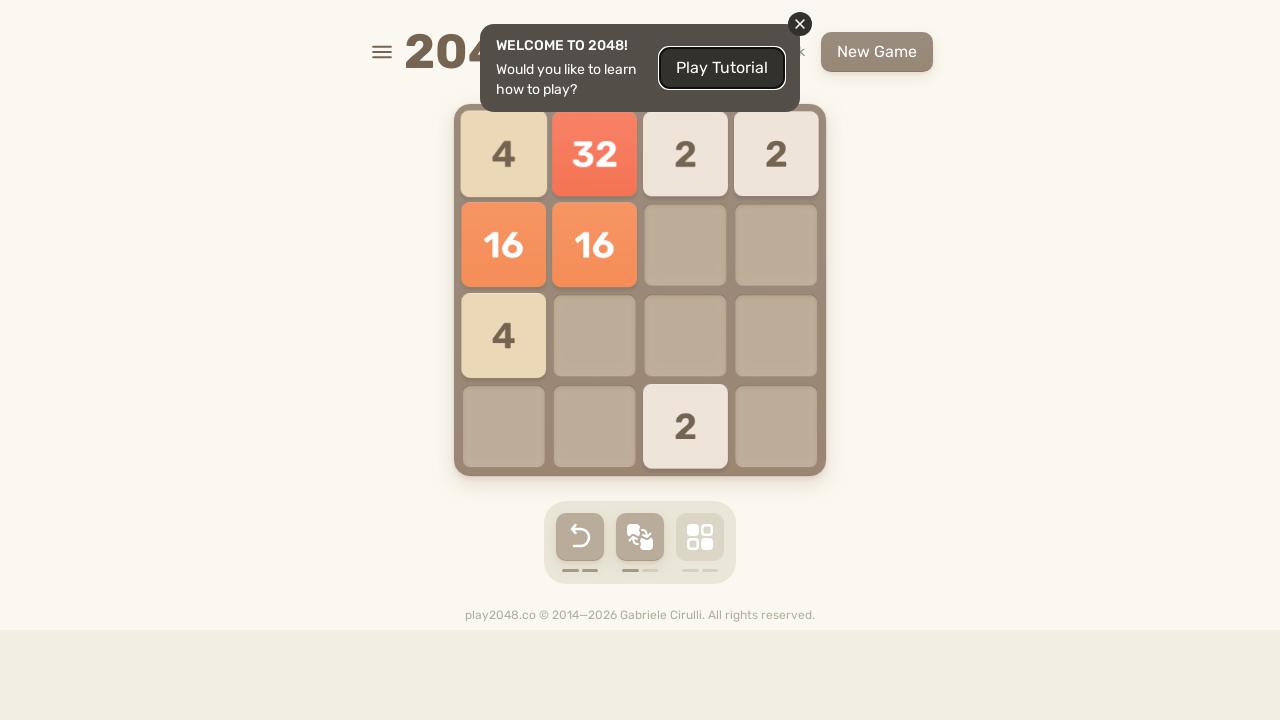

Pressed ArrowRight key
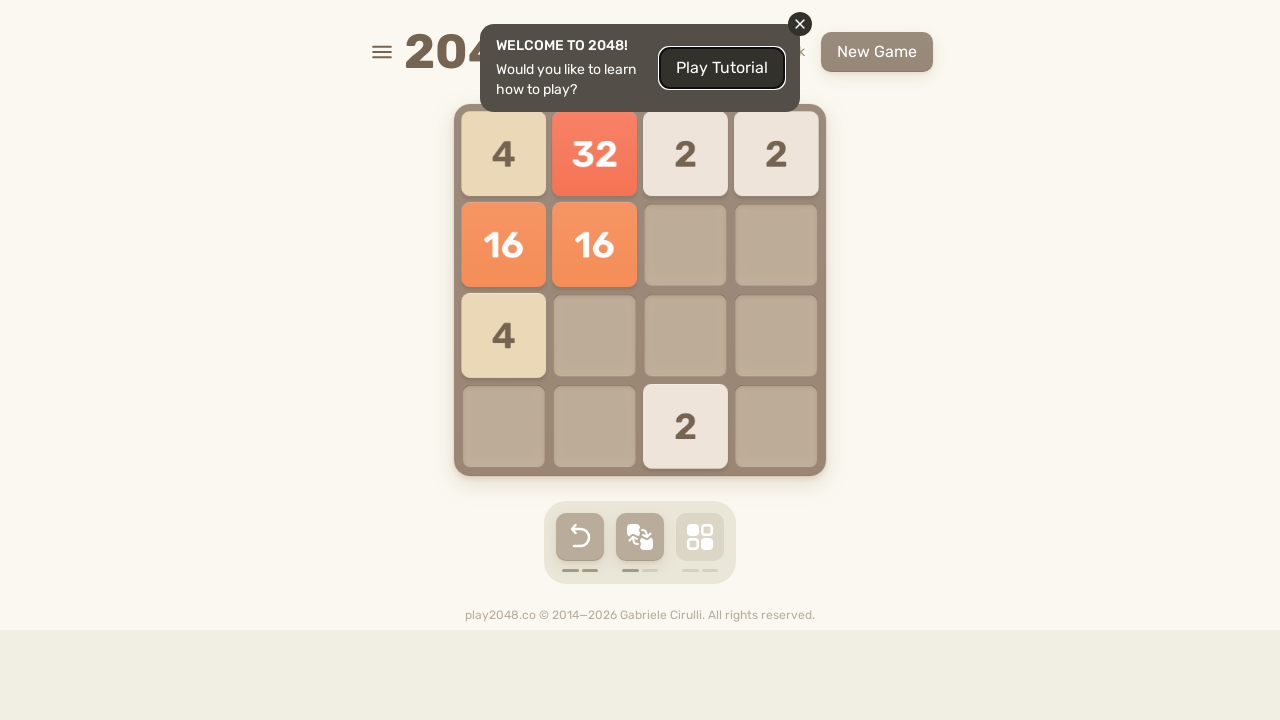

Waited 50ms after ArrowRight key press
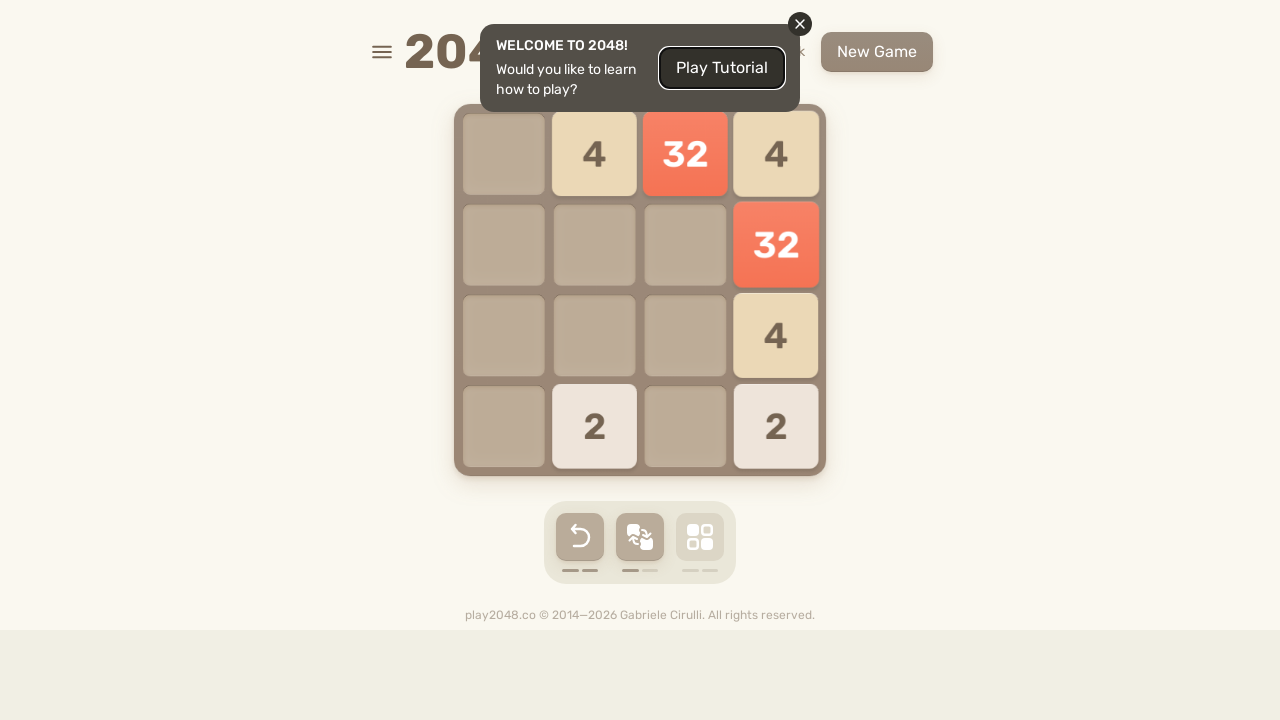

Pressed ArrowDown key
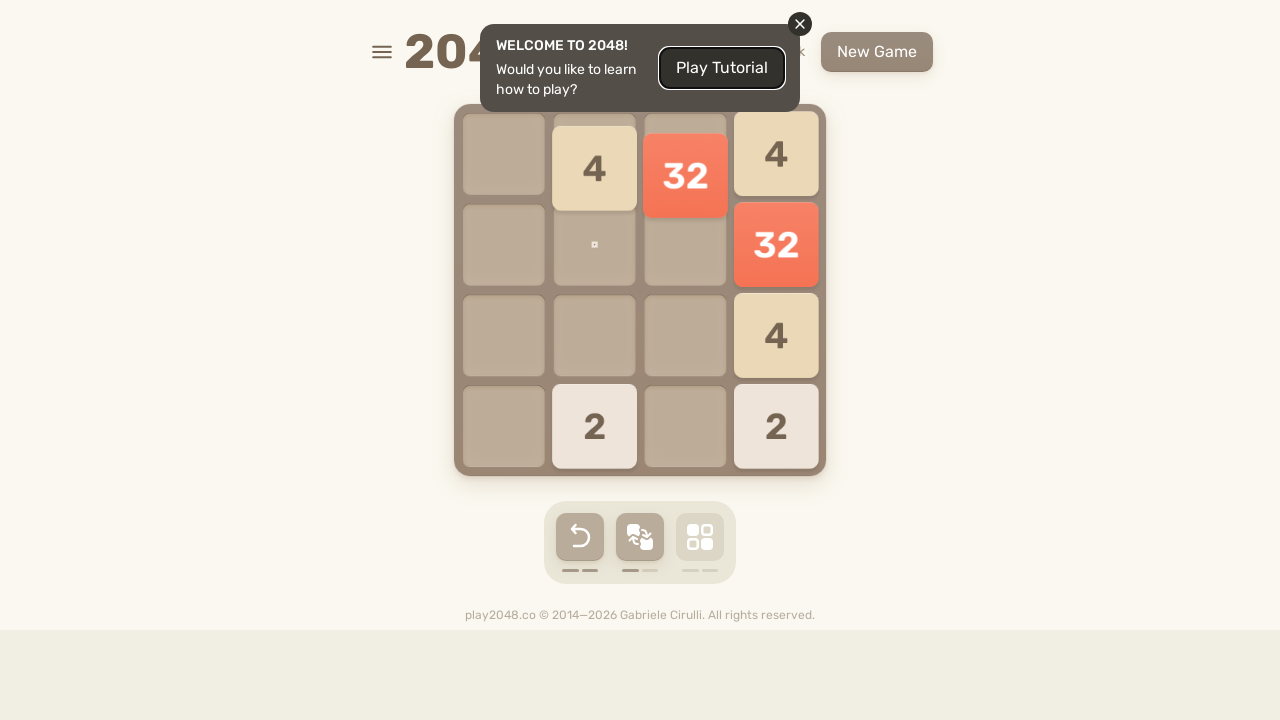

Waited 50ms after ArrowDown key press
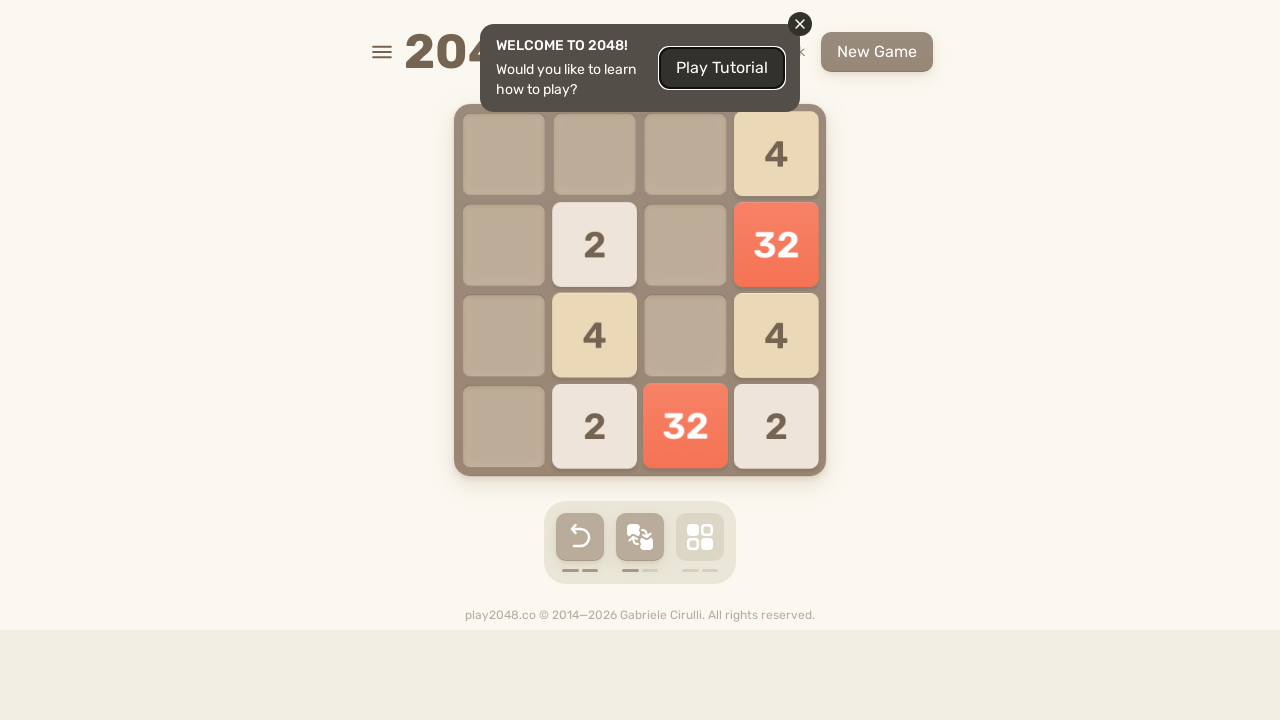

Pressed ArrowLeft key
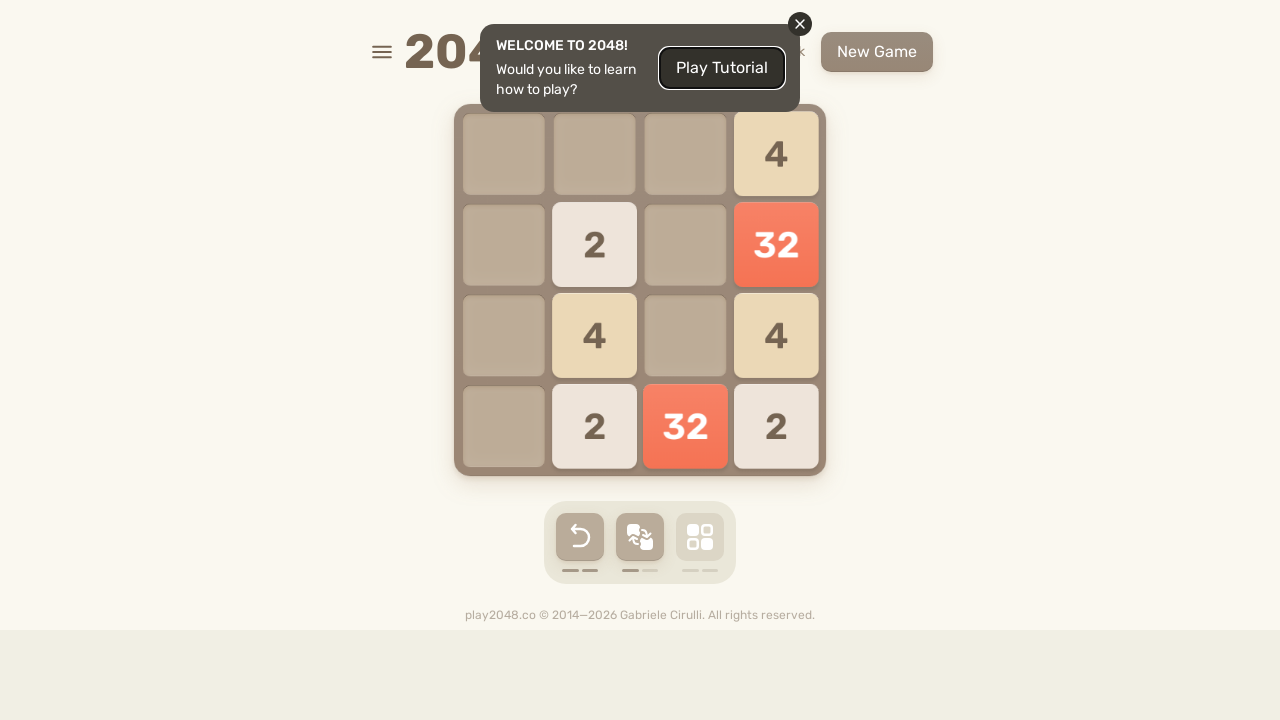

Waited 50ms after ArrowLeft key press
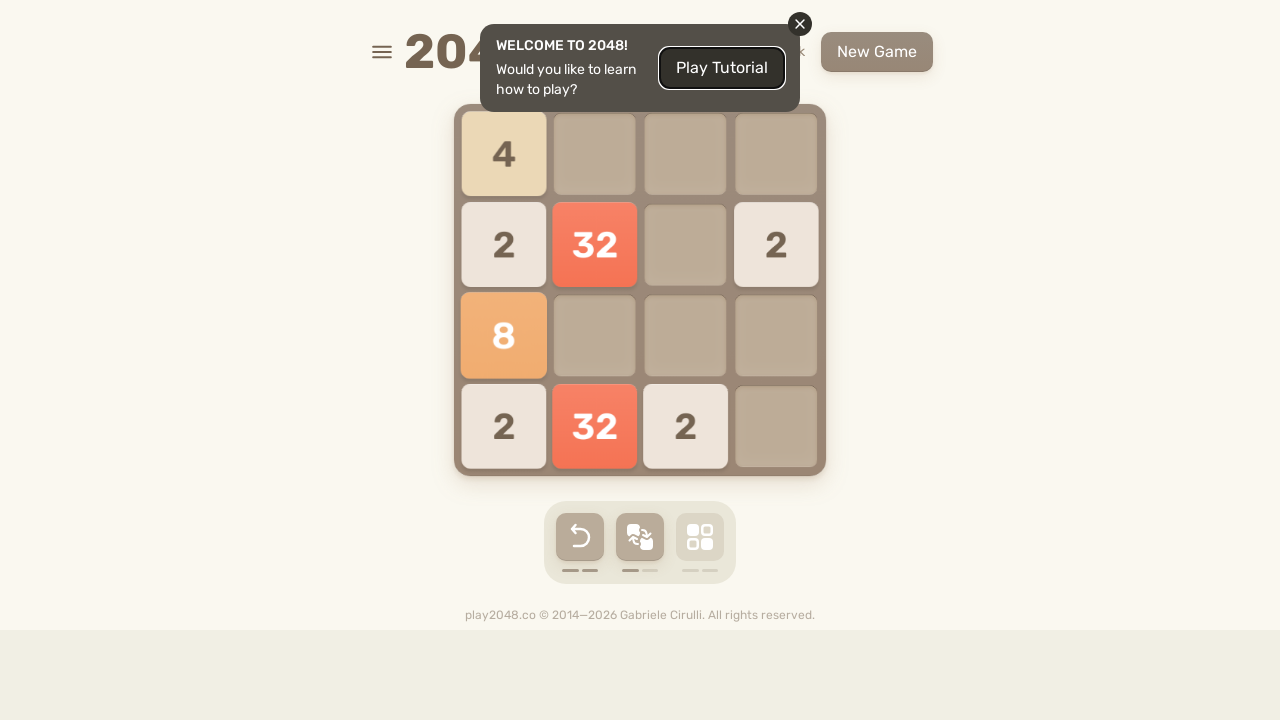

Pressed ArrowUp key
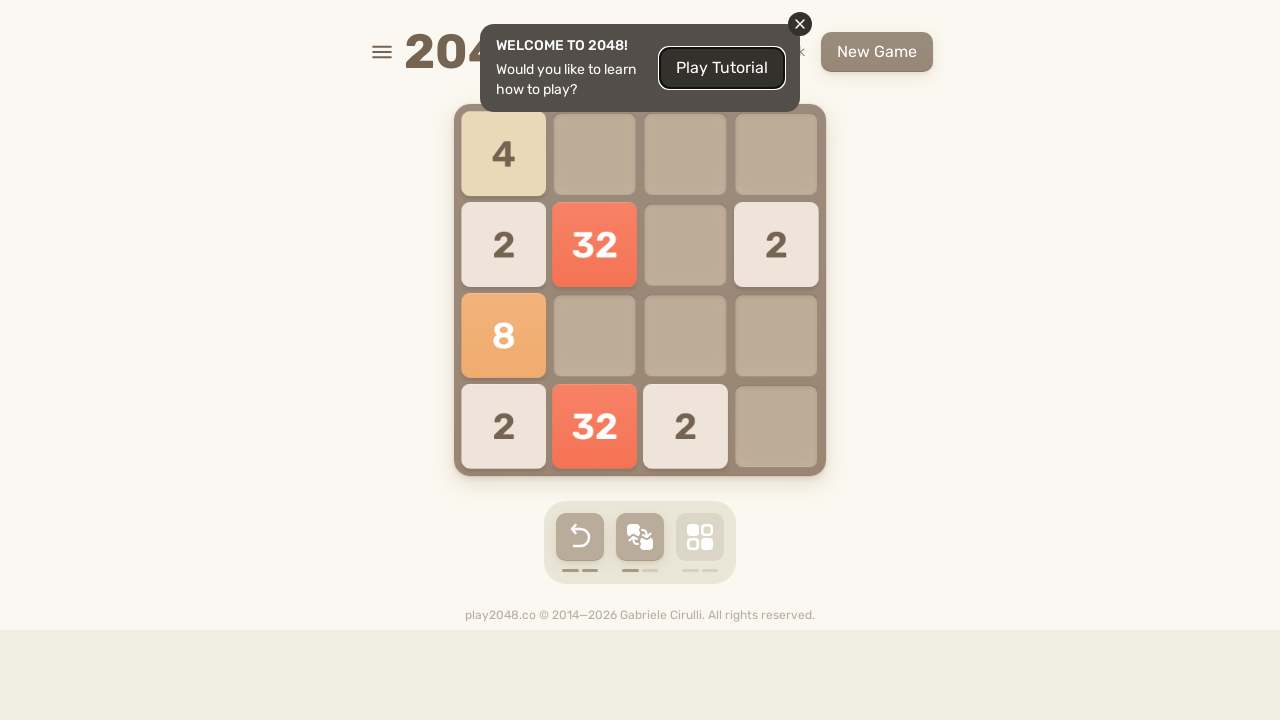

Waited 50ms after ArrowUp key press
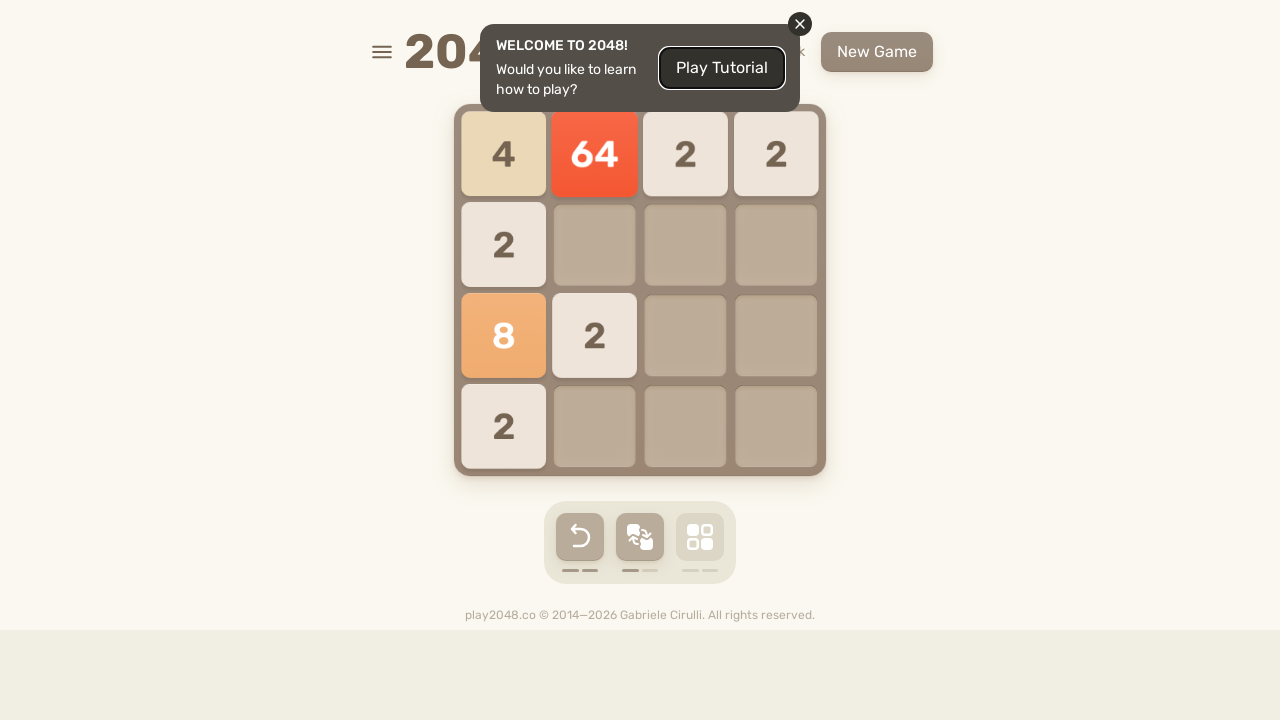

Pressed ArrowRight key
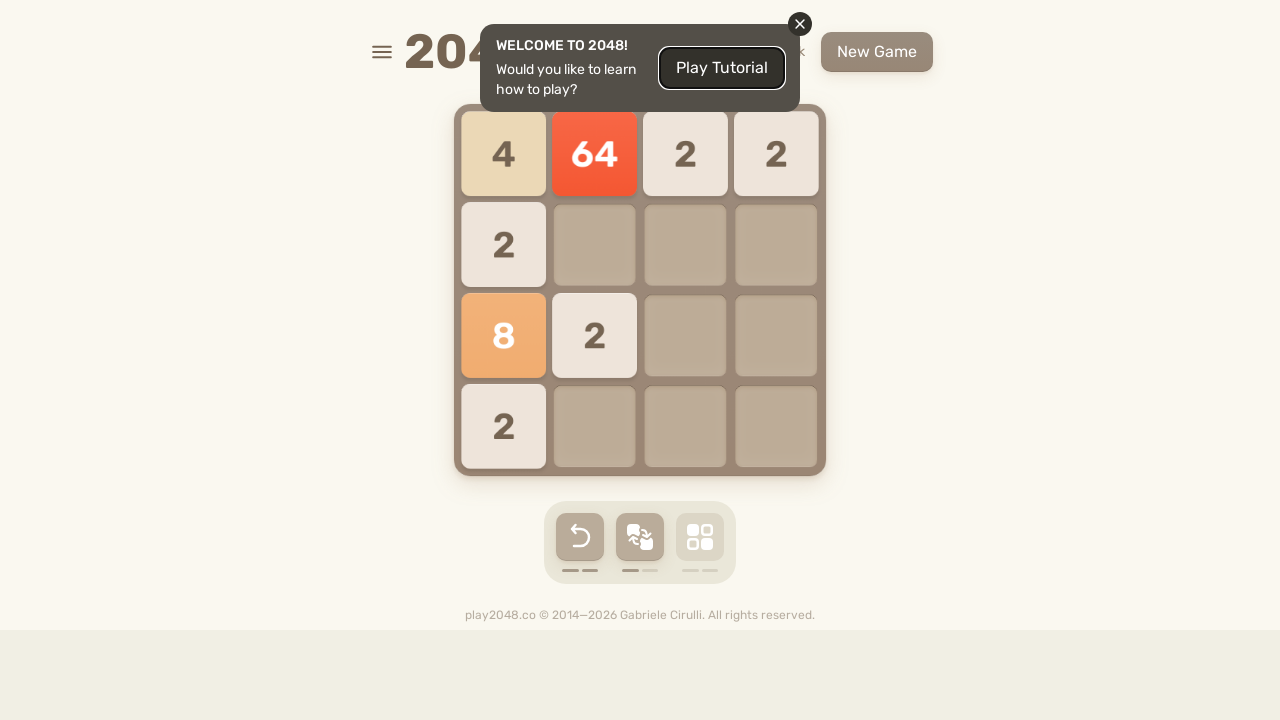

Waited 50ms after ArrowRight key press
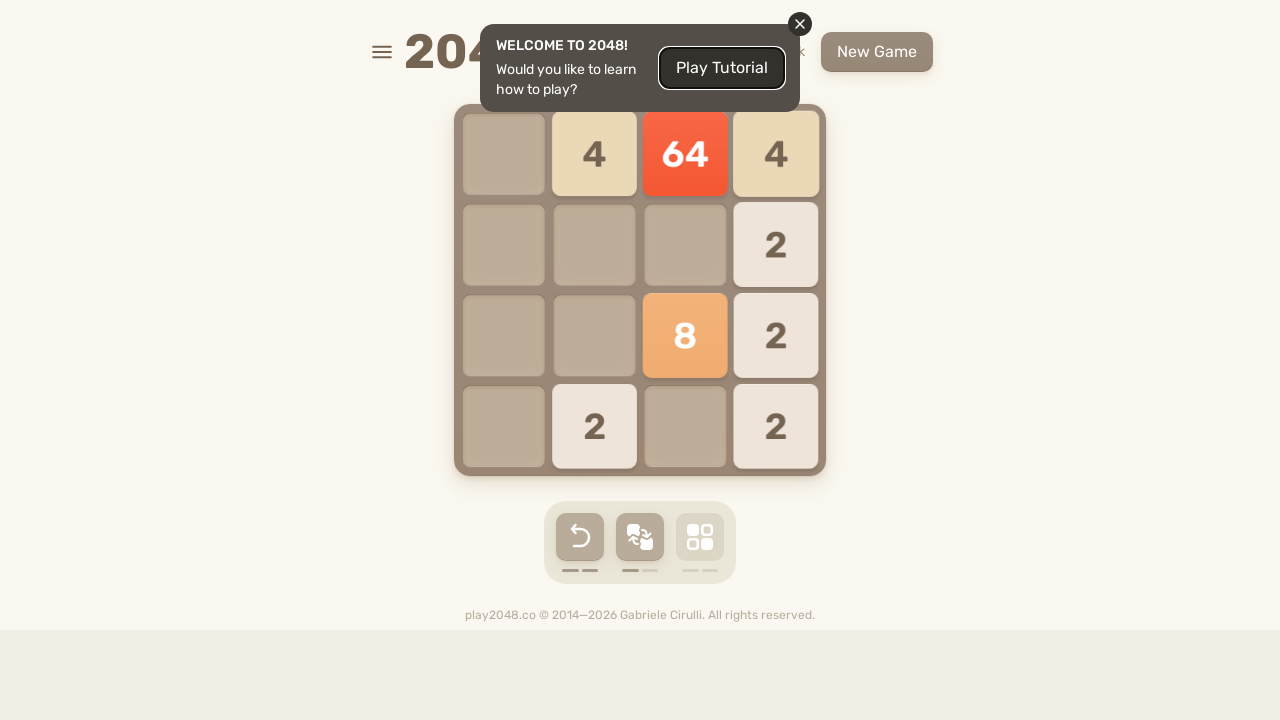

Pressed ArrowDown key
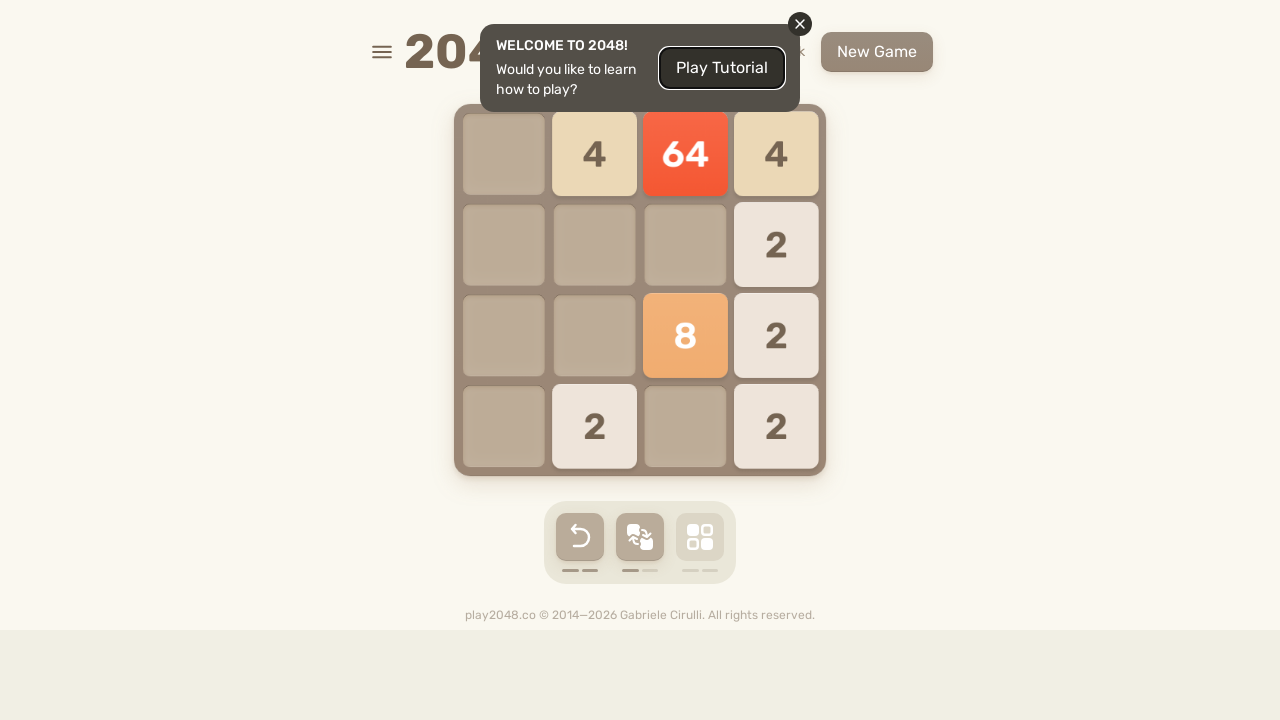

Waited 50ms after ArrowDown key press
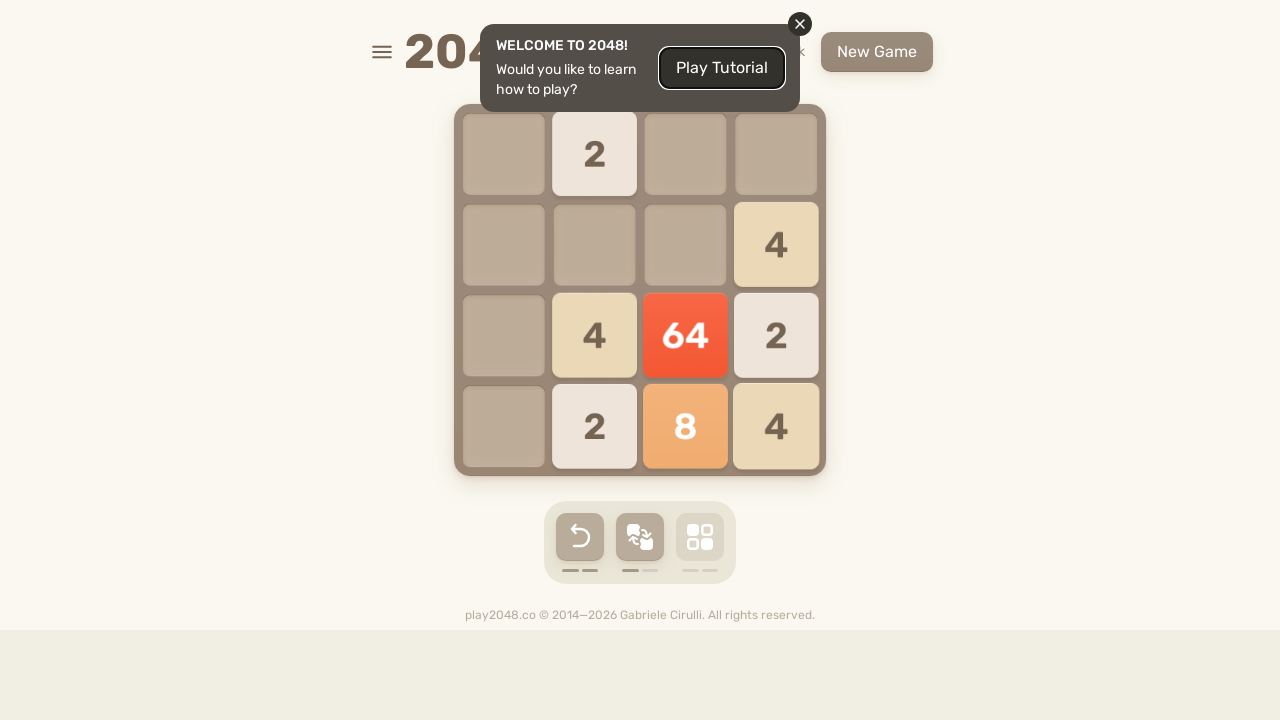

Pressed ArrowLeft key
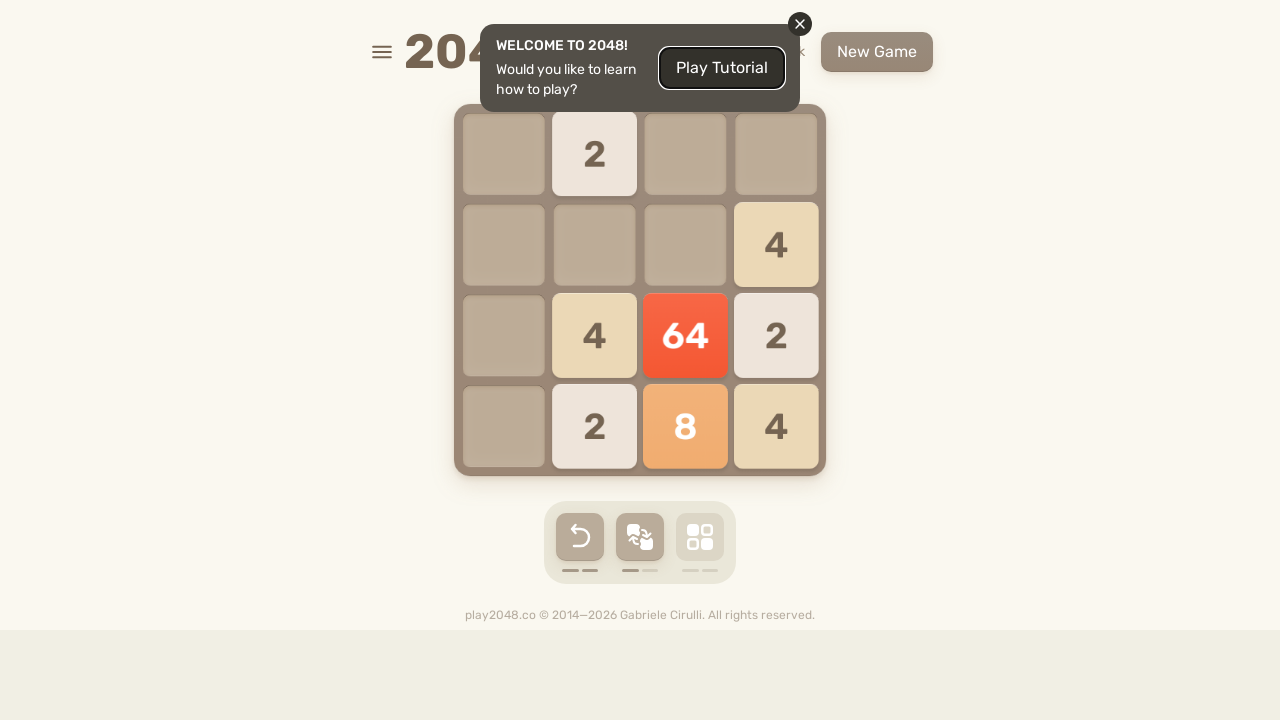

Waited 50ms after ArrowLeft key press
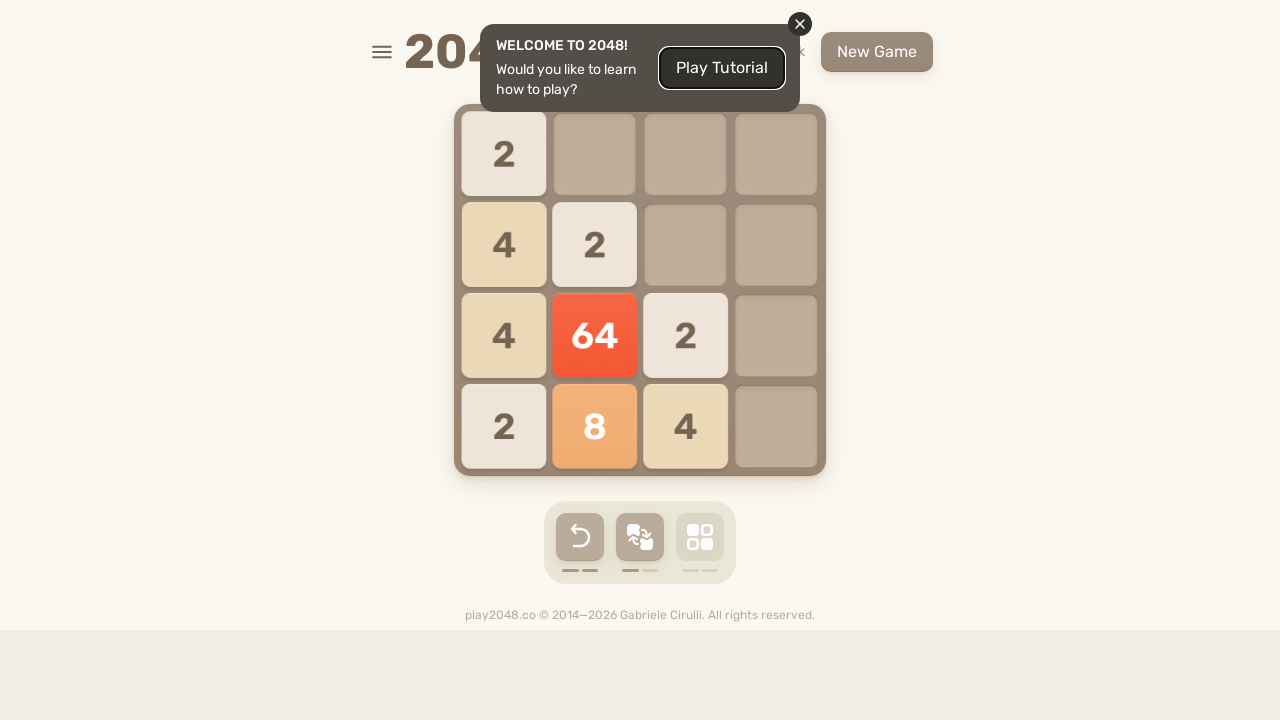

Pressed ArrowUp key
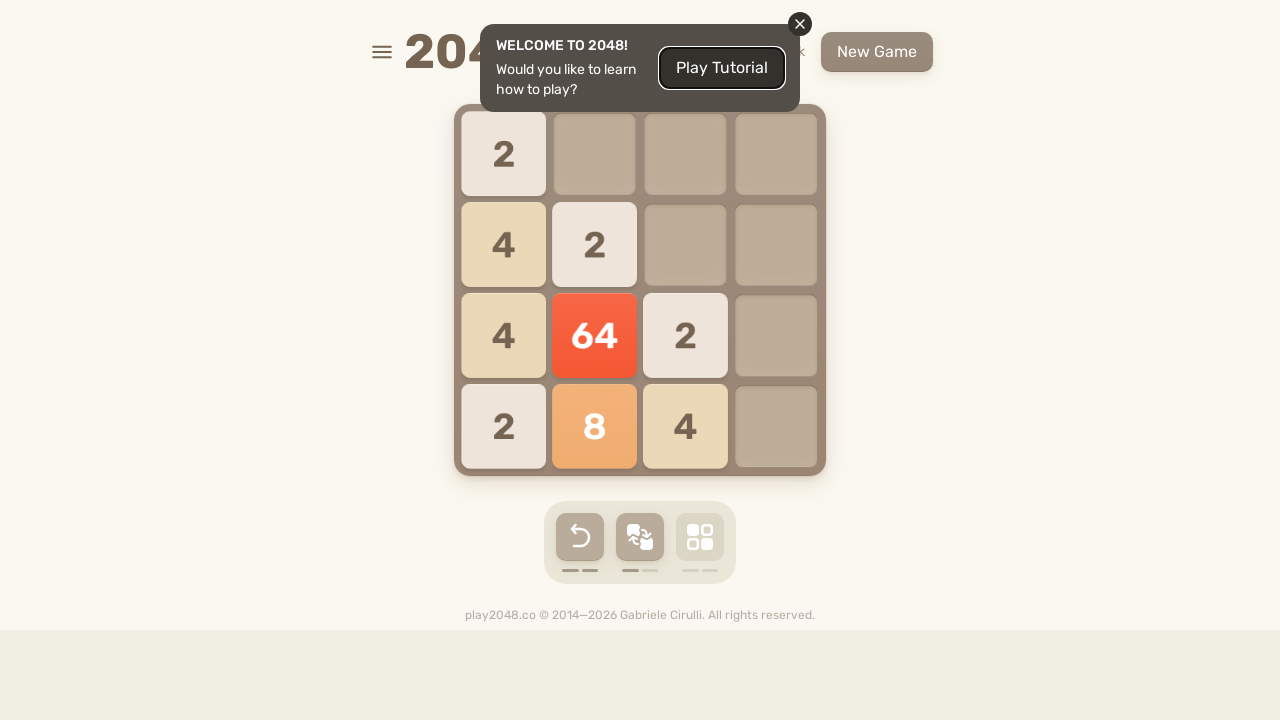

Waited 50ms after ArrowUp key press
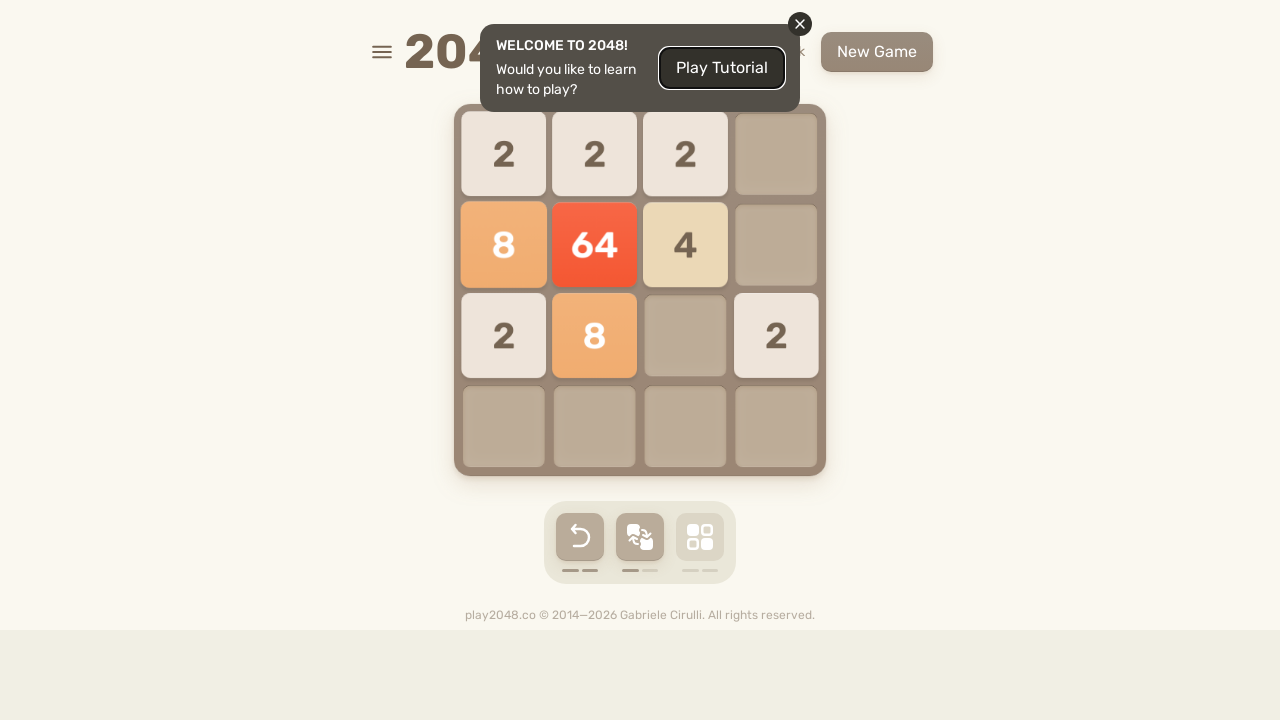

Pressed ArrowRight key
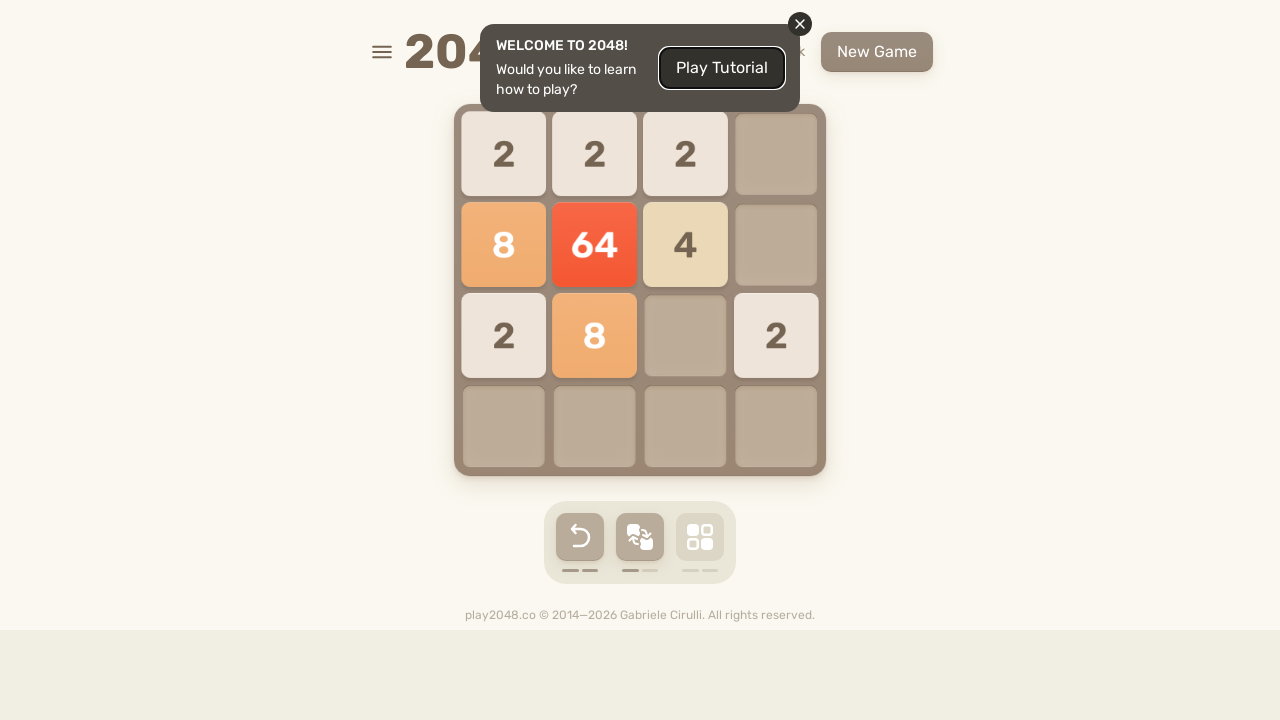

Waited 50ms after ArrowRight key press
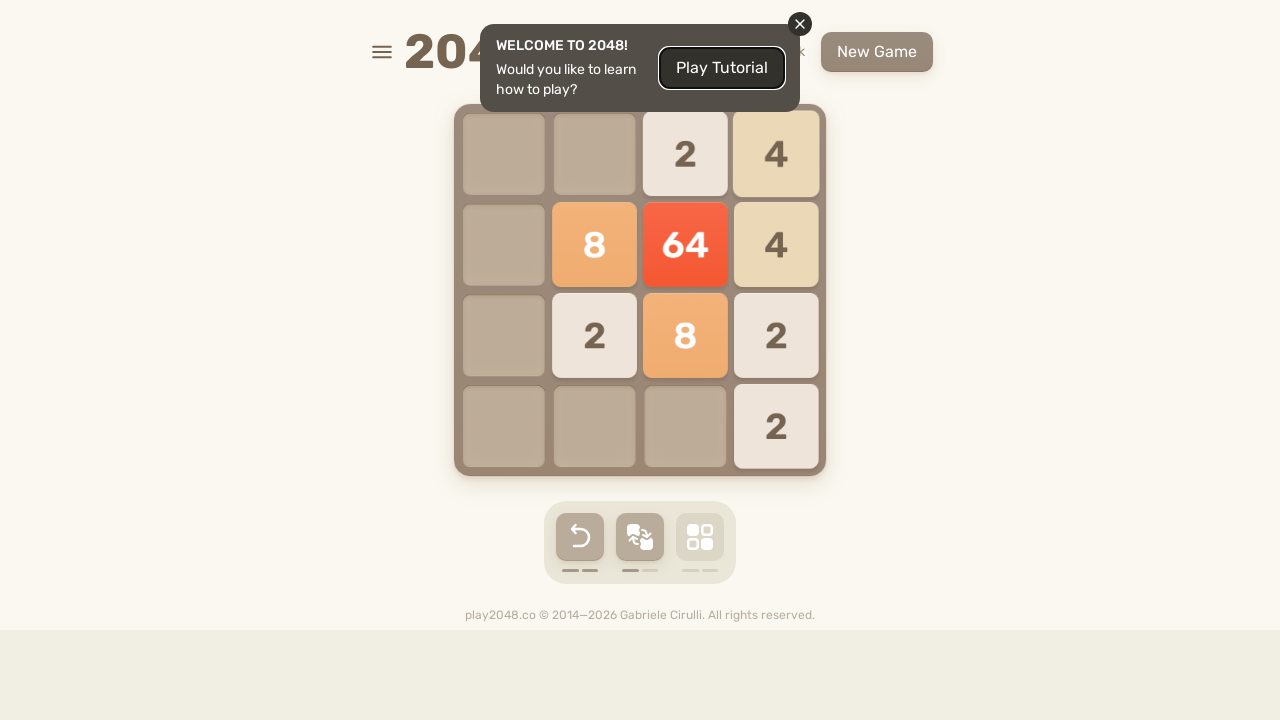

Pressed ArrowDown key
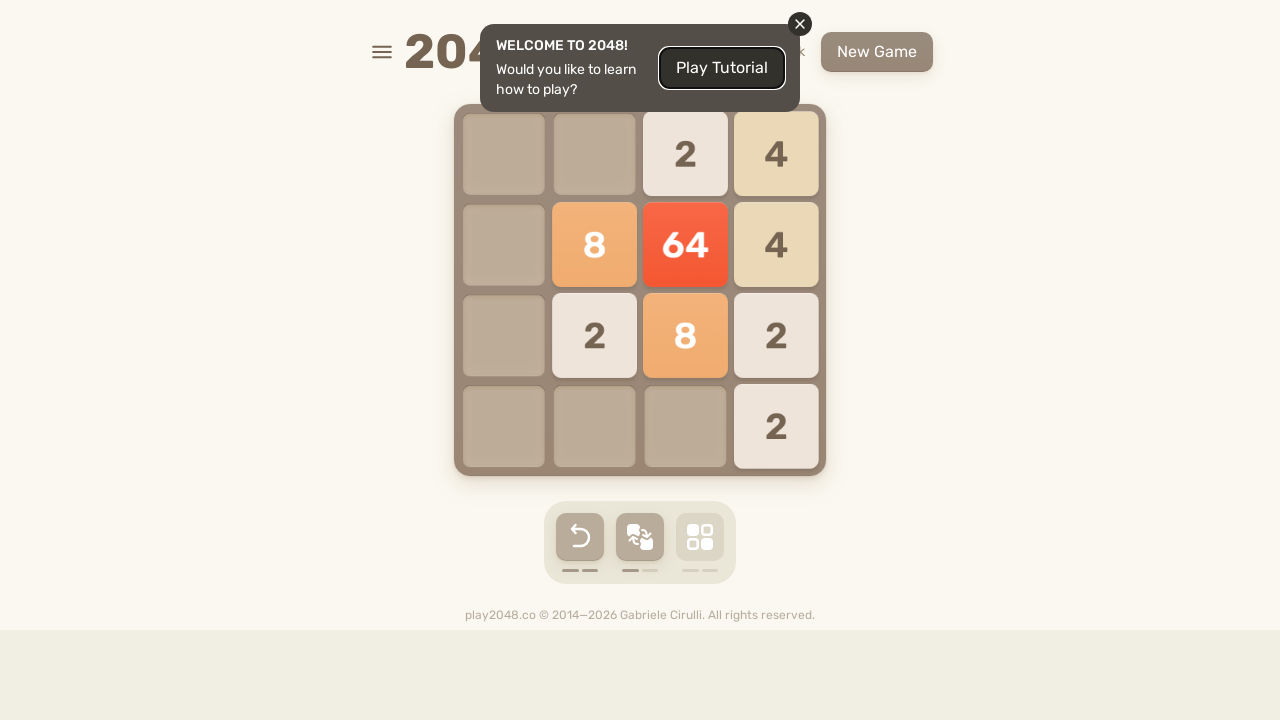

Waited 50ms after ArrowDown key press
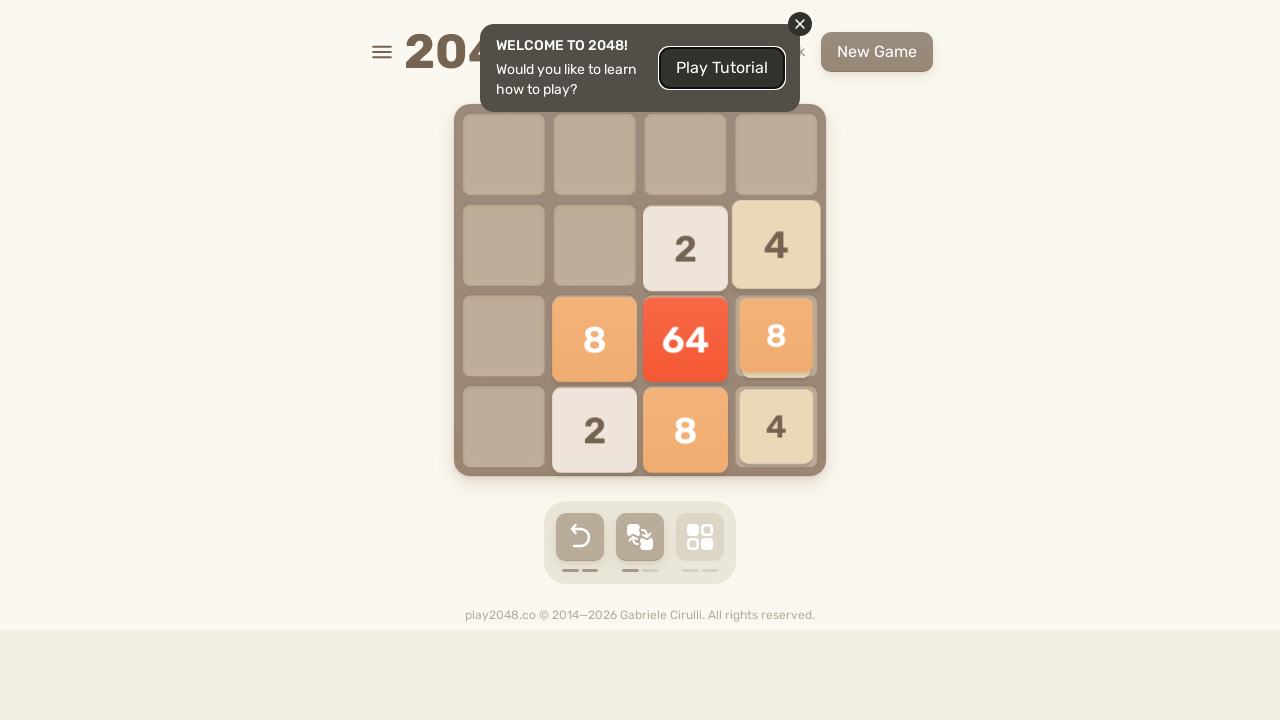

Pressed ArrowLeft key
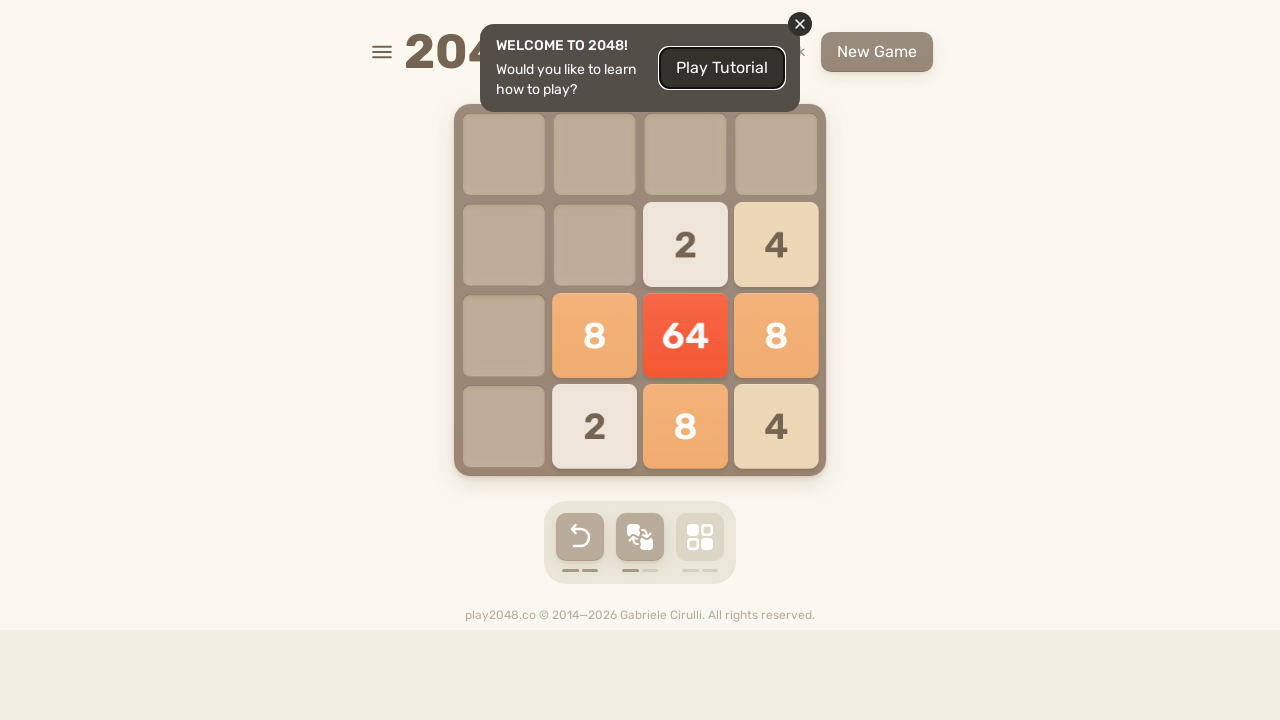

Waited 50ms after ArrowLeft key press
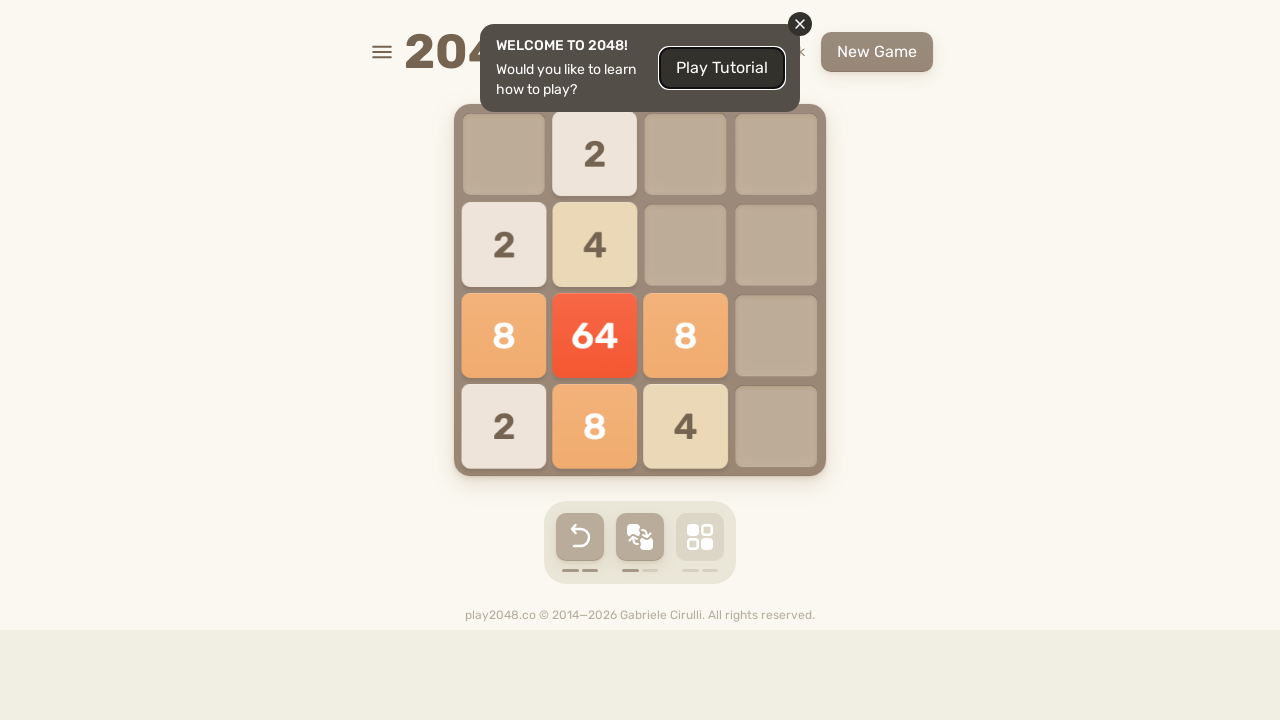

Pressed ArrowUp key
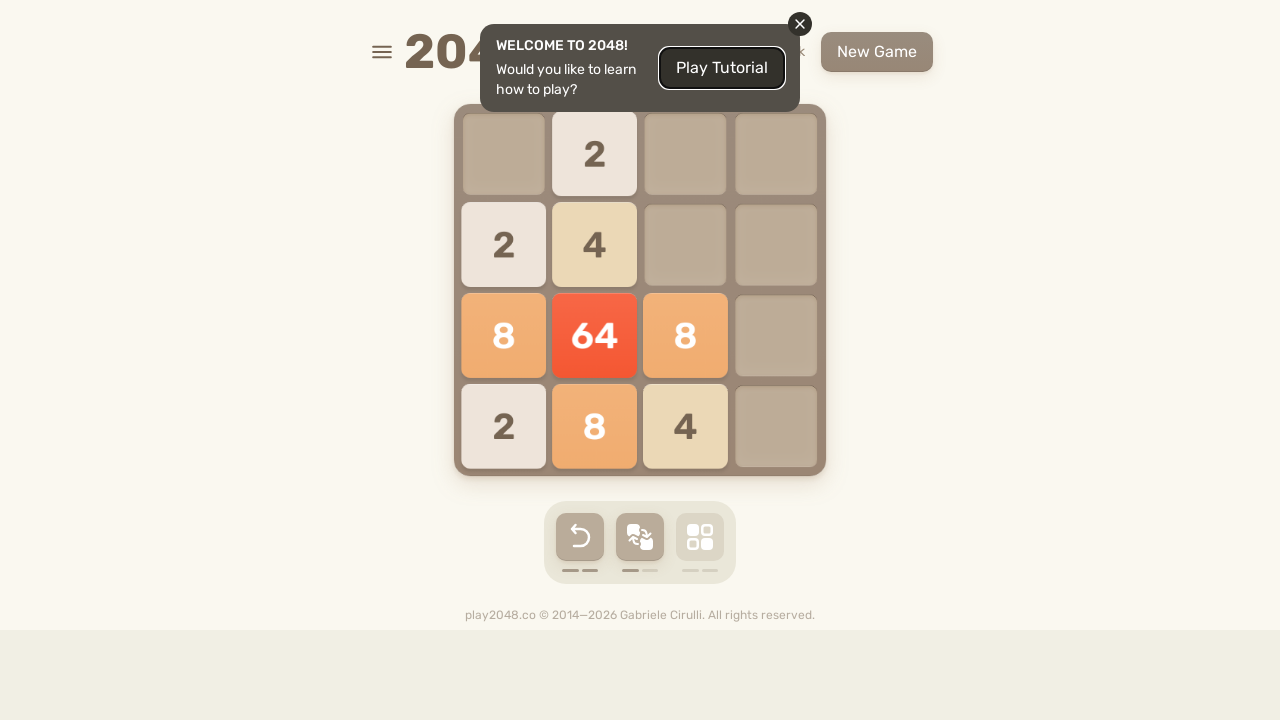

Waited 50ms after ArrowUp key press
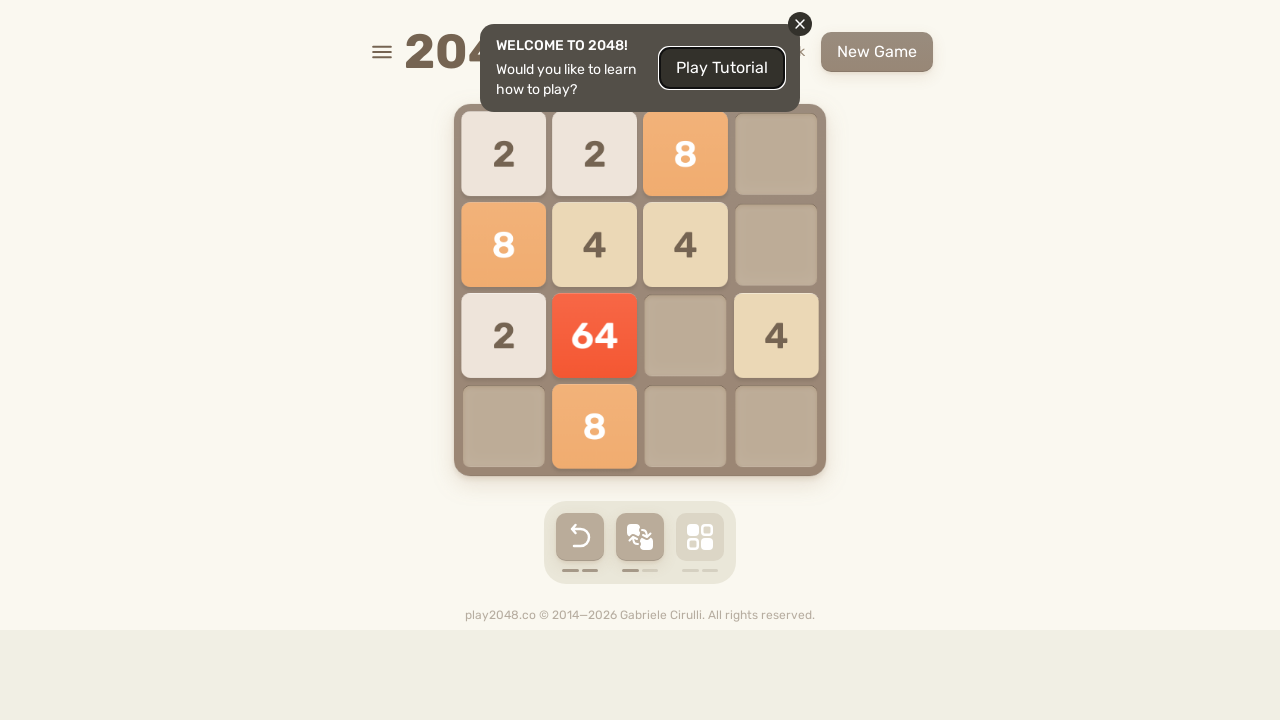

Pressed ArrowRight key
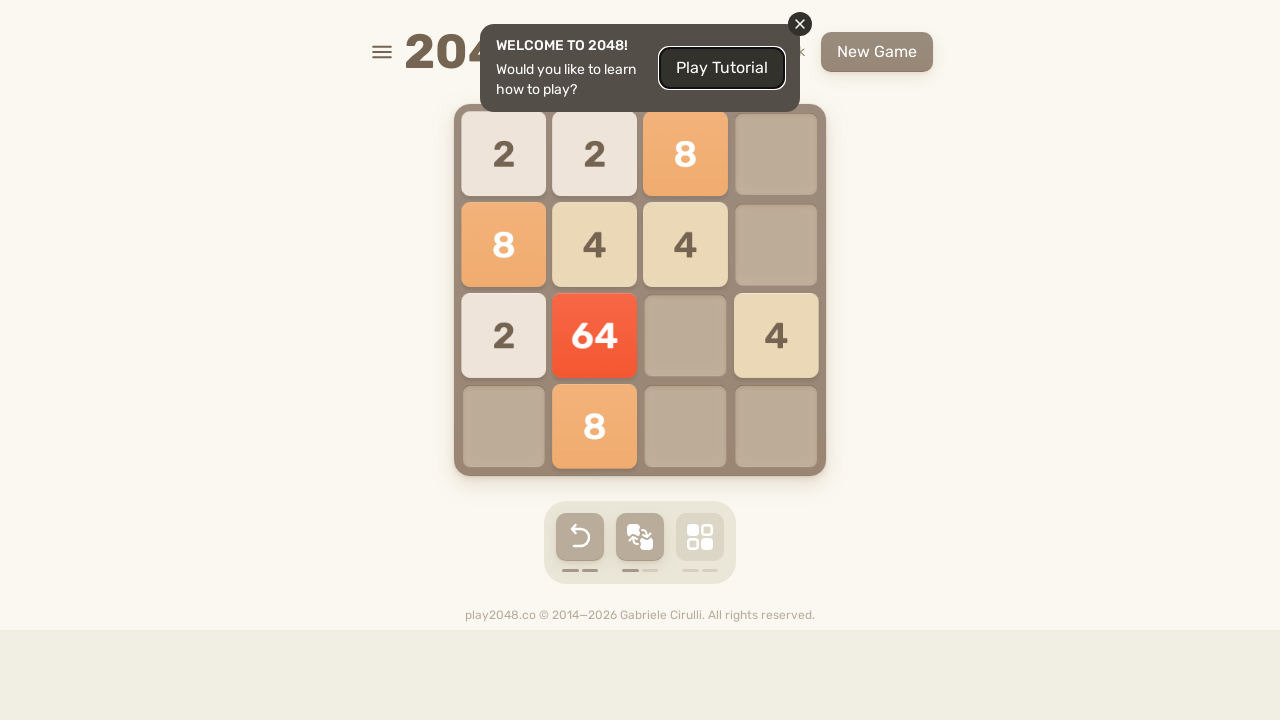

Waited 50ms after ArrowRight key press
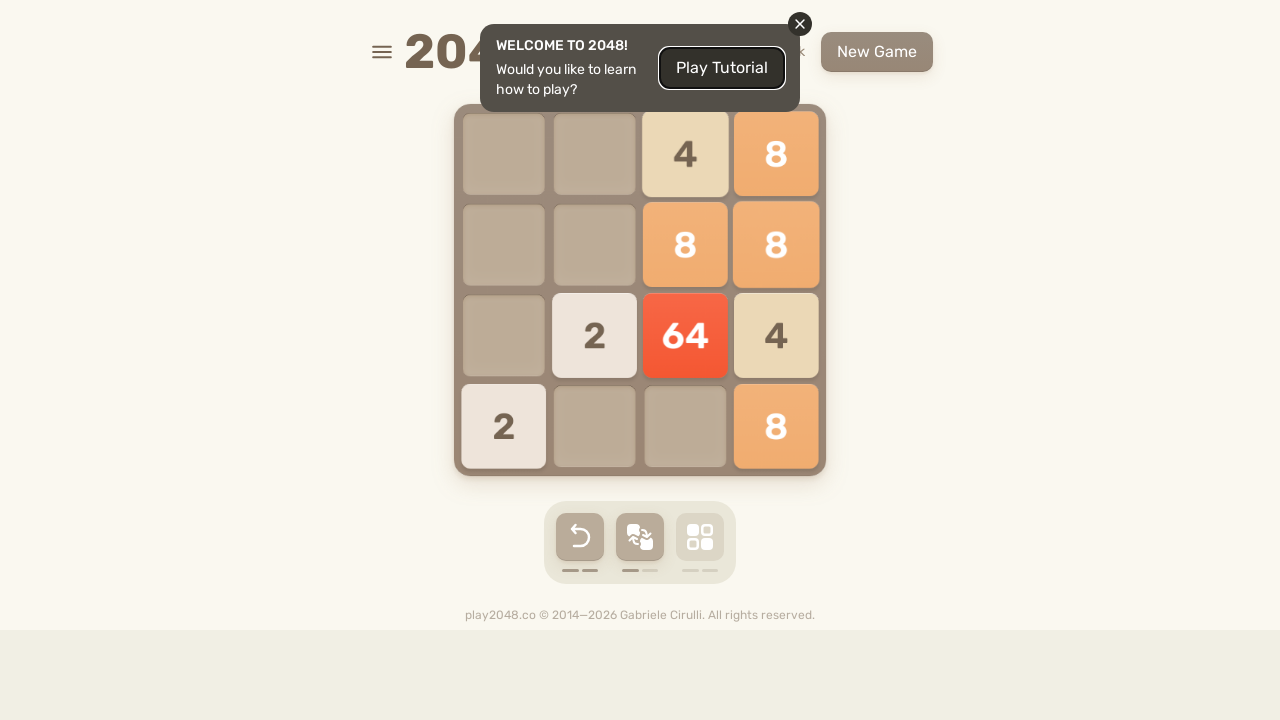

Pressed ArrowDown key
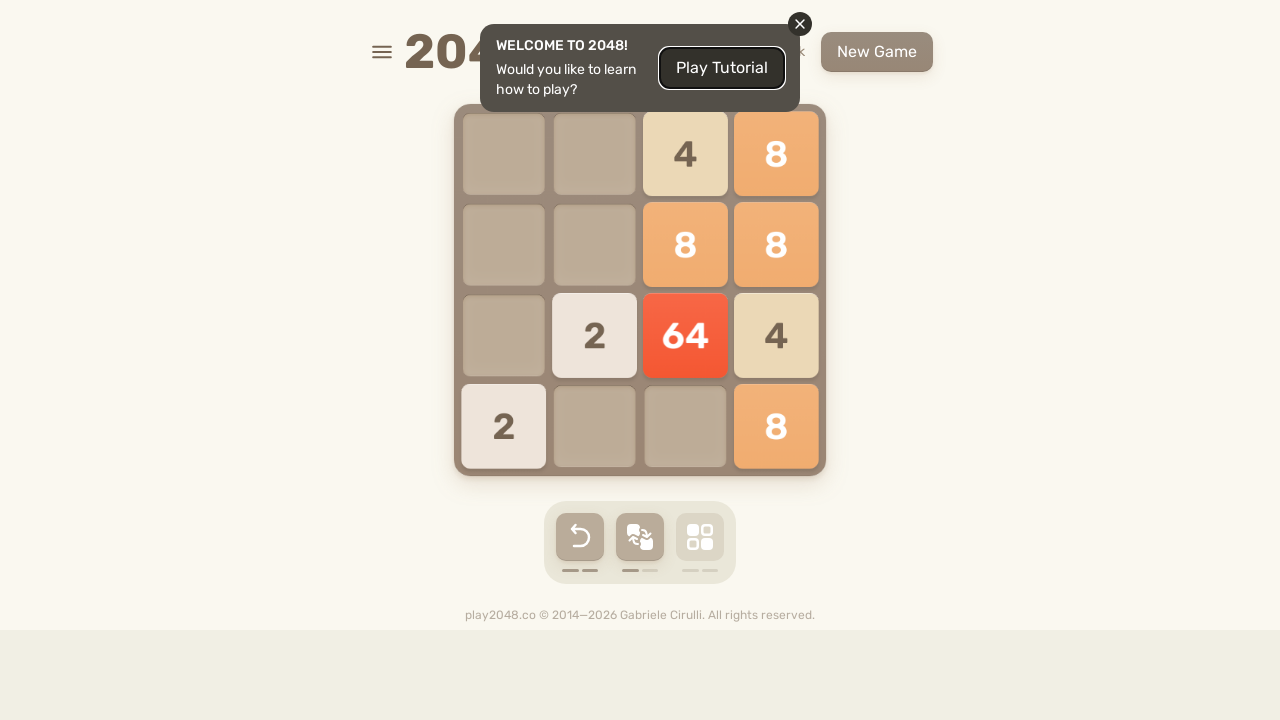

Waited 50ms after ArrowDown key press
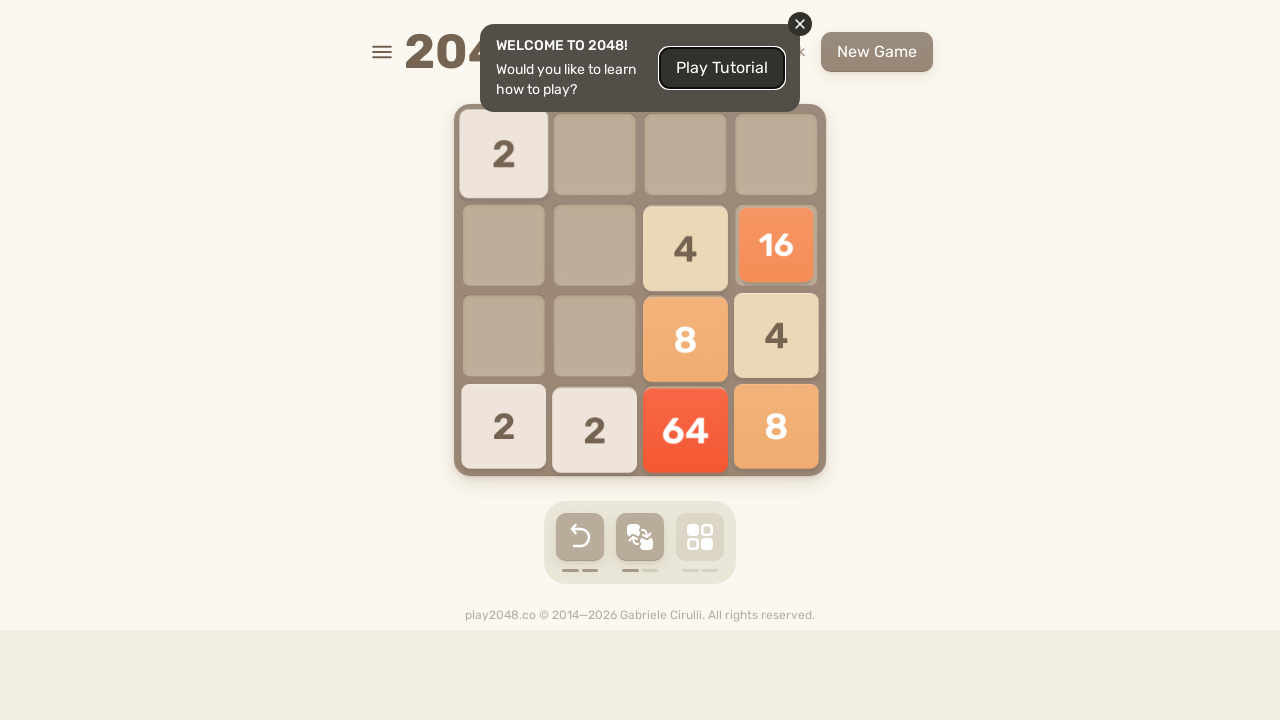

Pressed ArrowLeft key
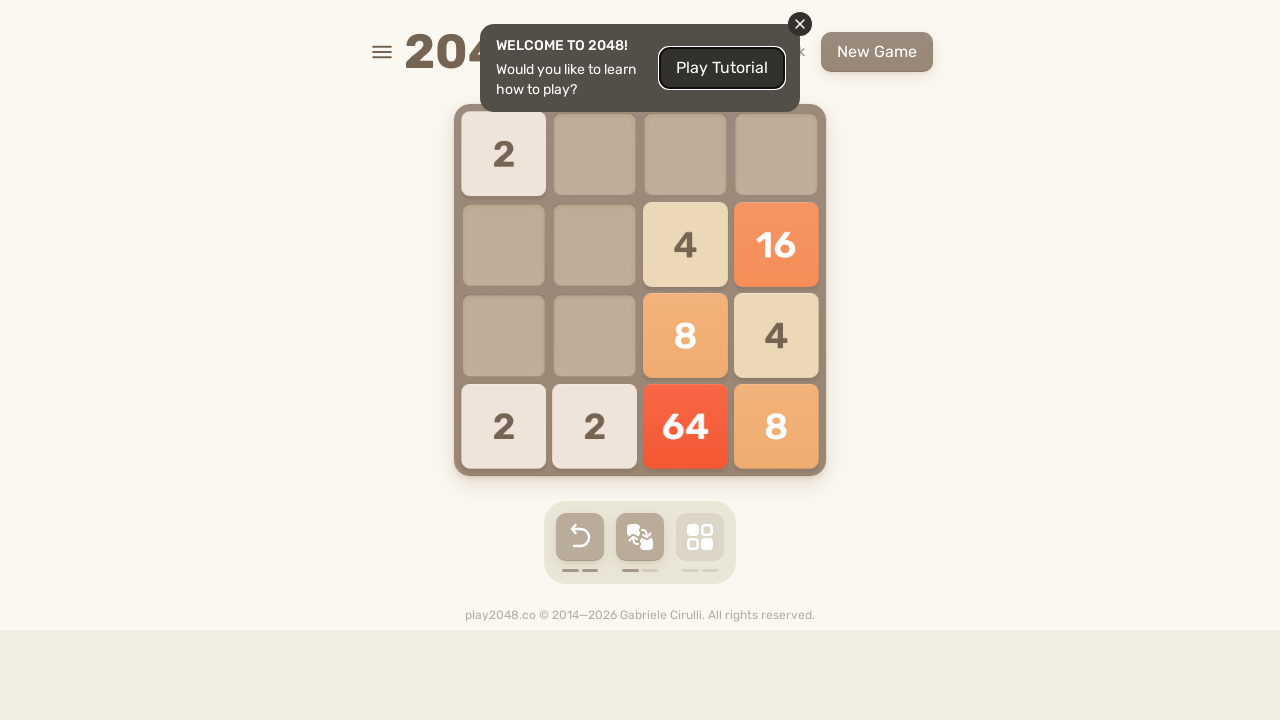

Waited 50ms after ArrowLeft key press
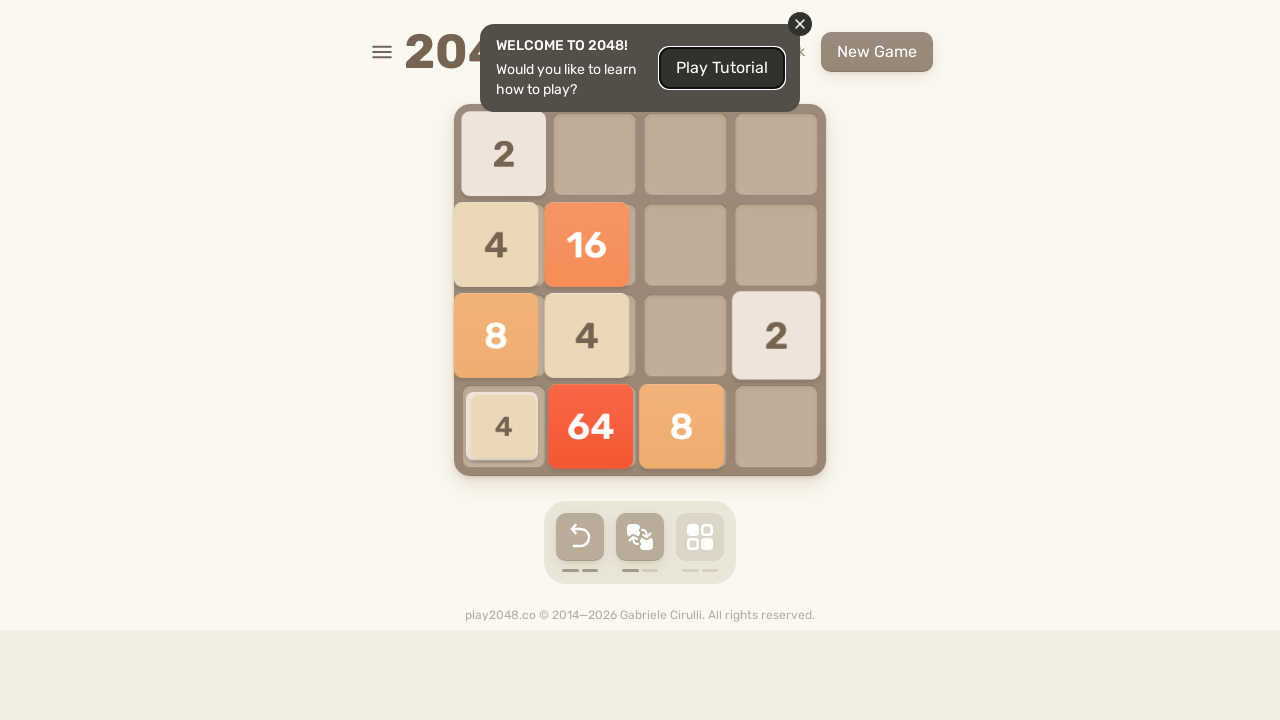

Pressed ArrowUp key
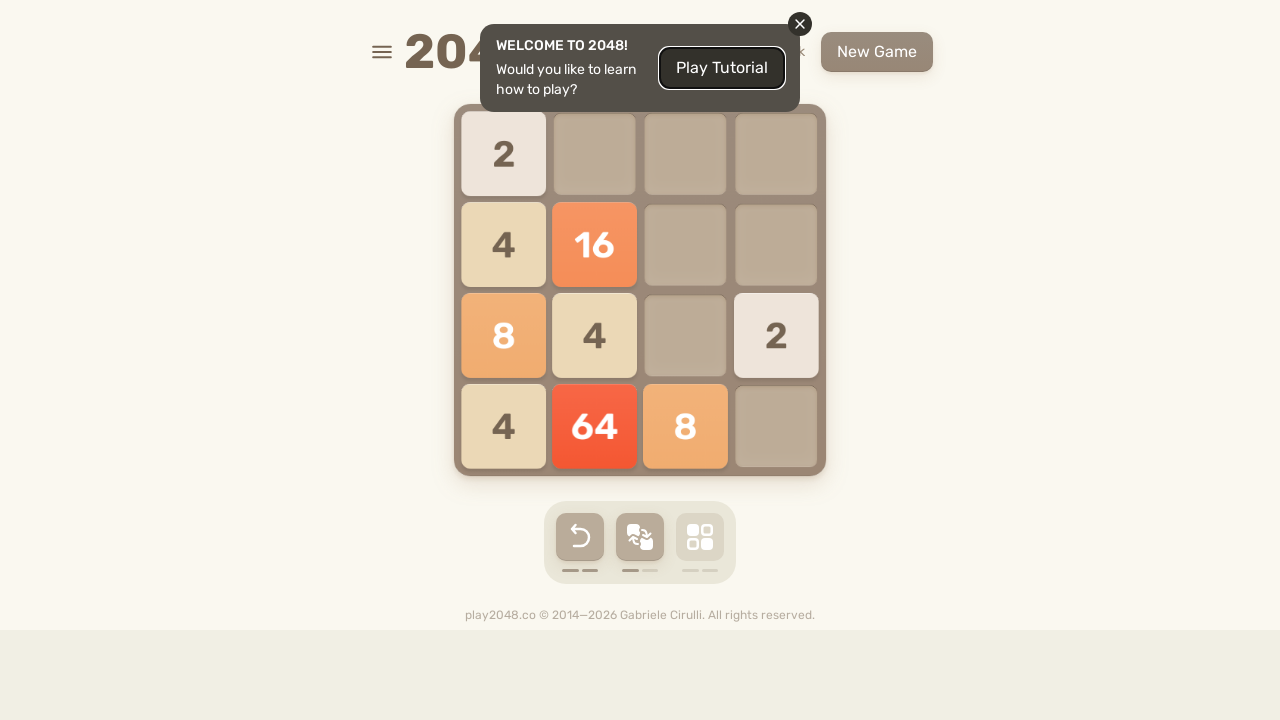

Waited 50ms after ArrowUp key press
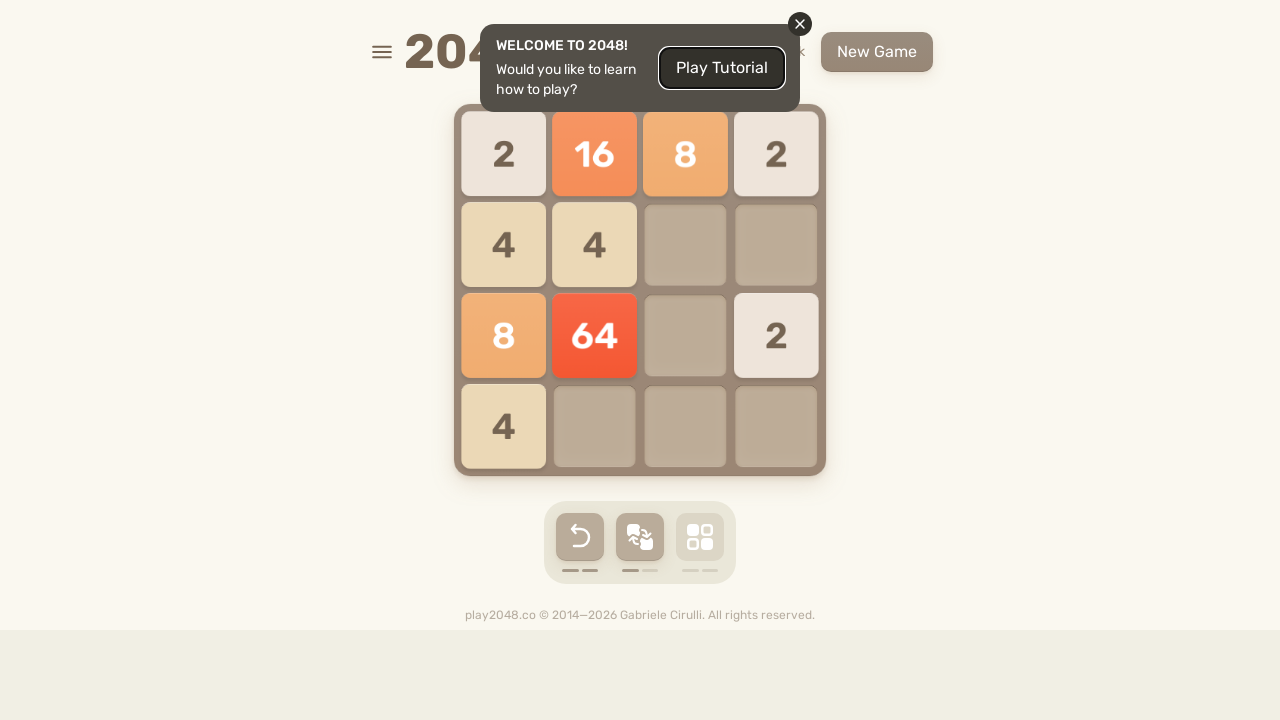

Pressed ArrowRight key
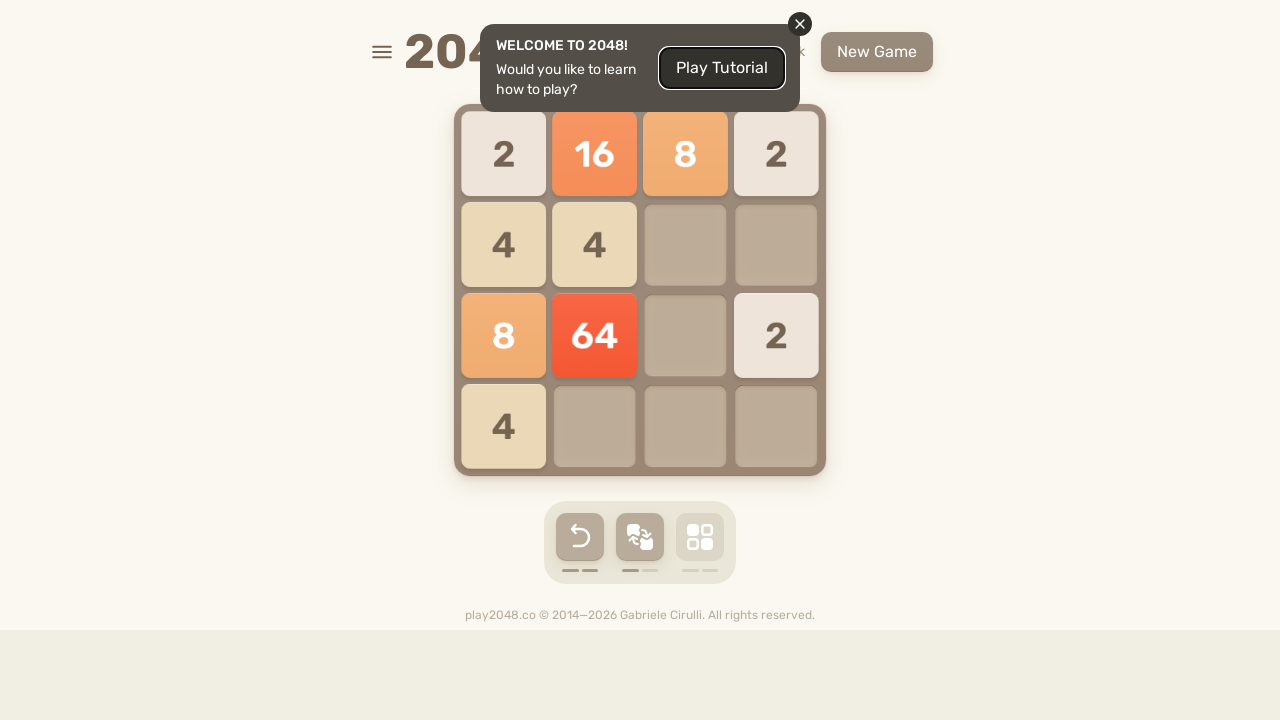

Waited 50ms after ArrowRight key press
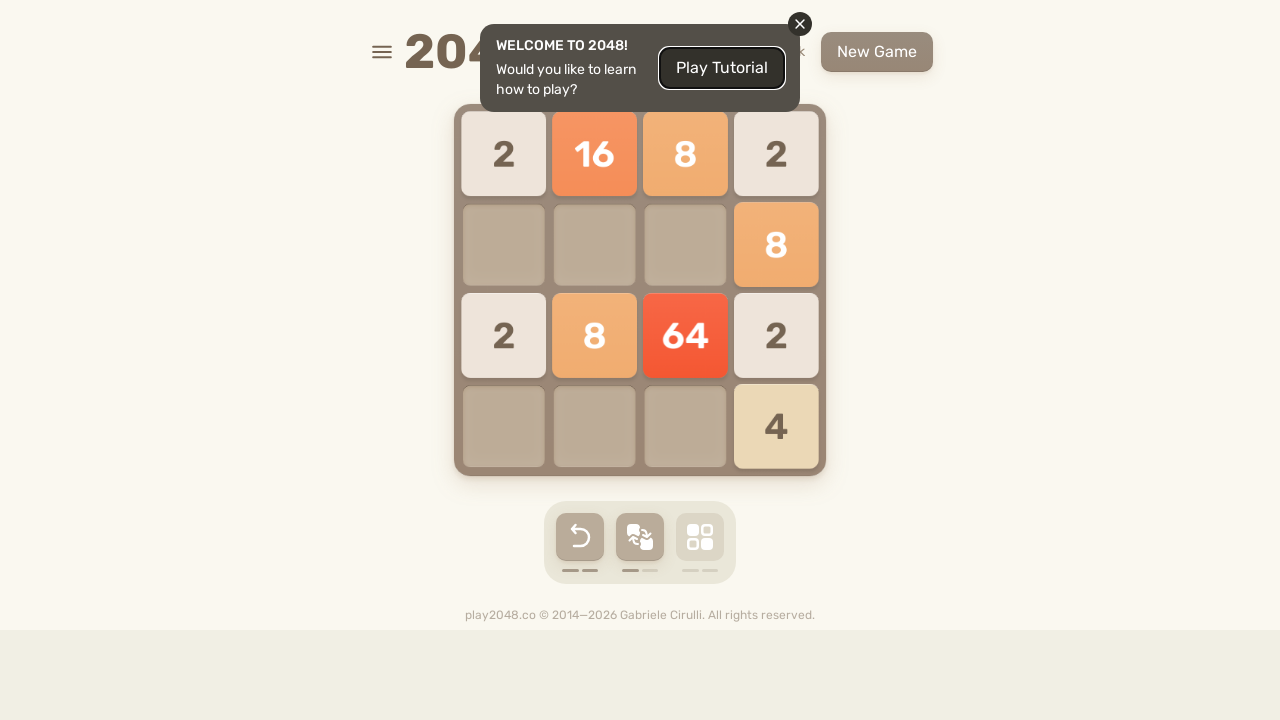

Pressed ArrowDown key
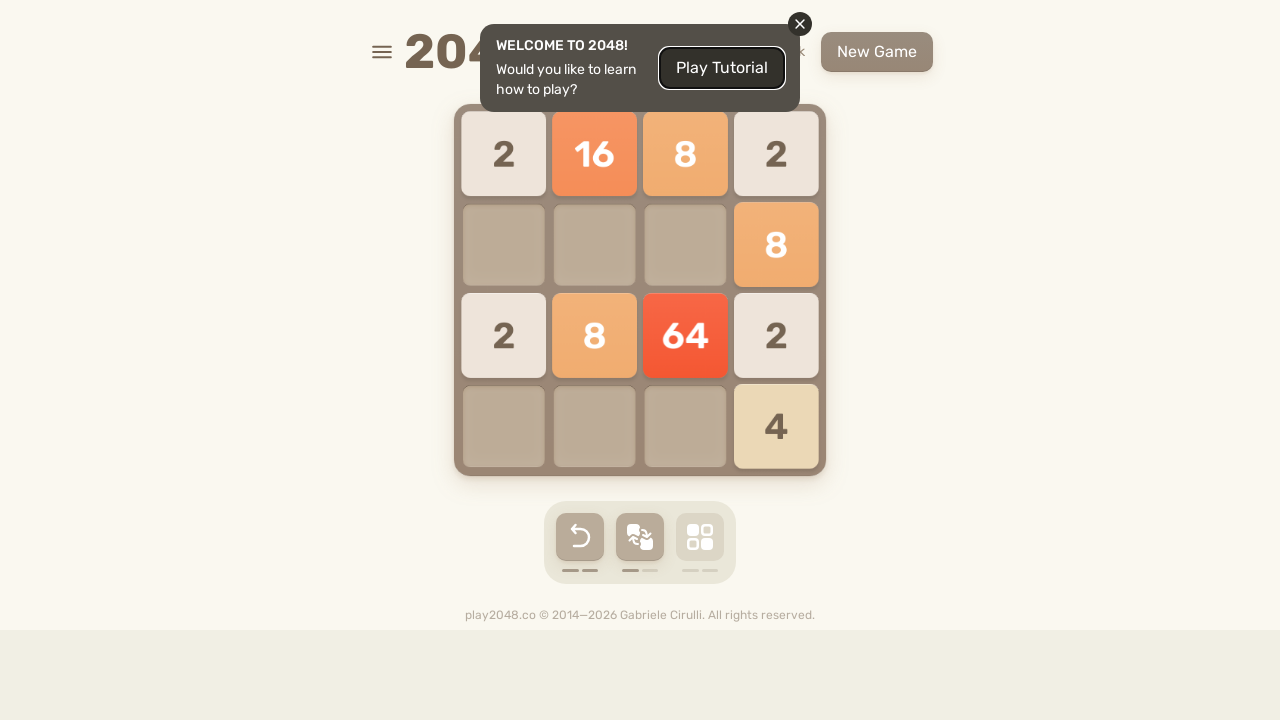

Waited 50ms after ArrowDown key press
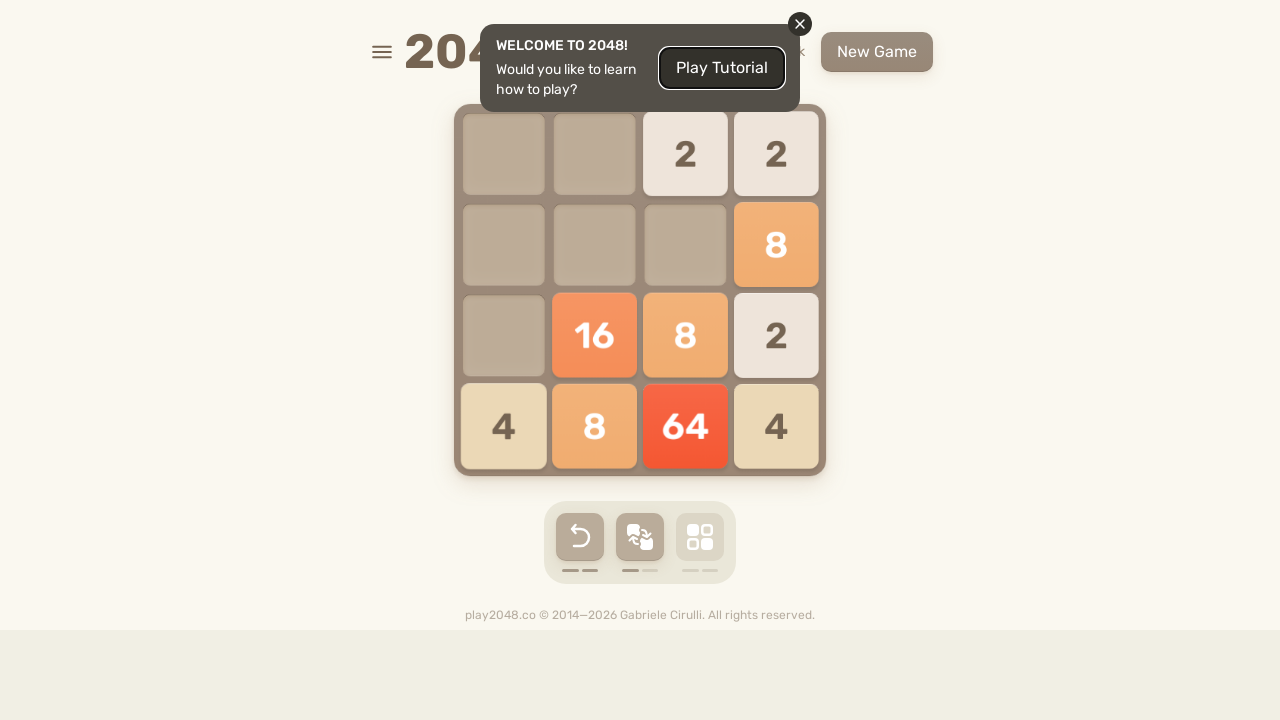

Pressed ArrowLeft key
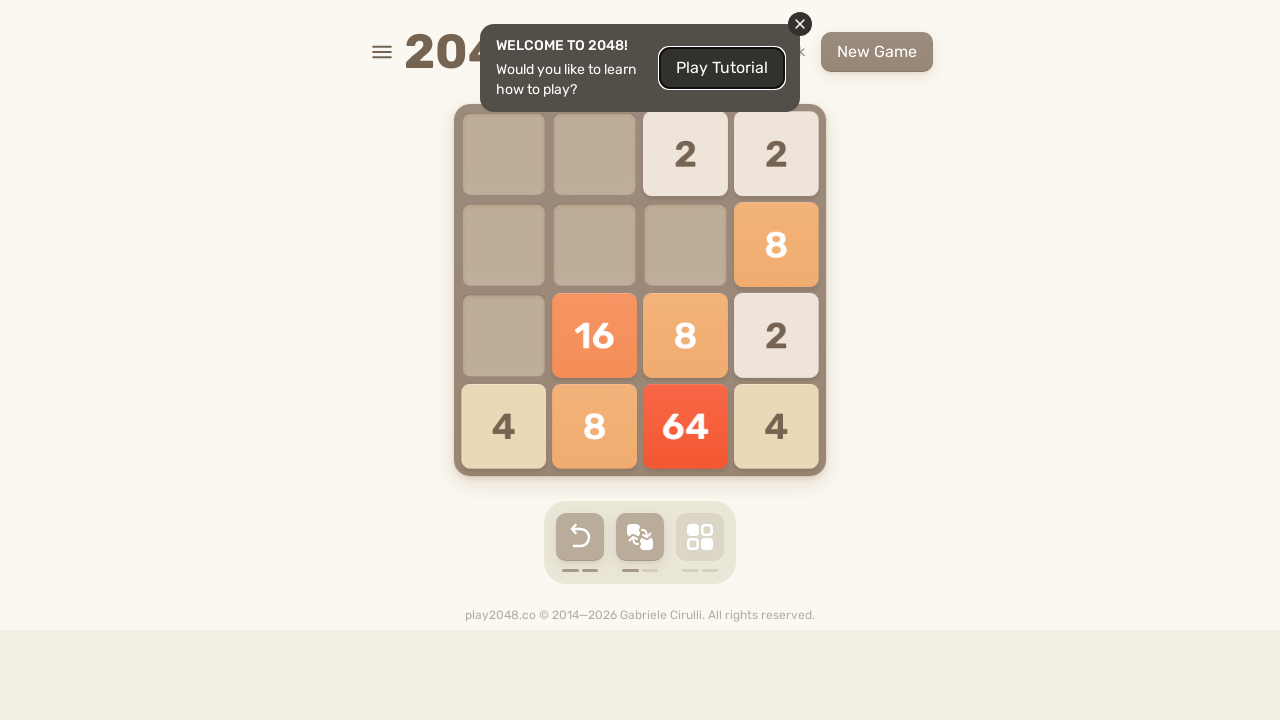

Waited 50ms after ArrowLeft key press
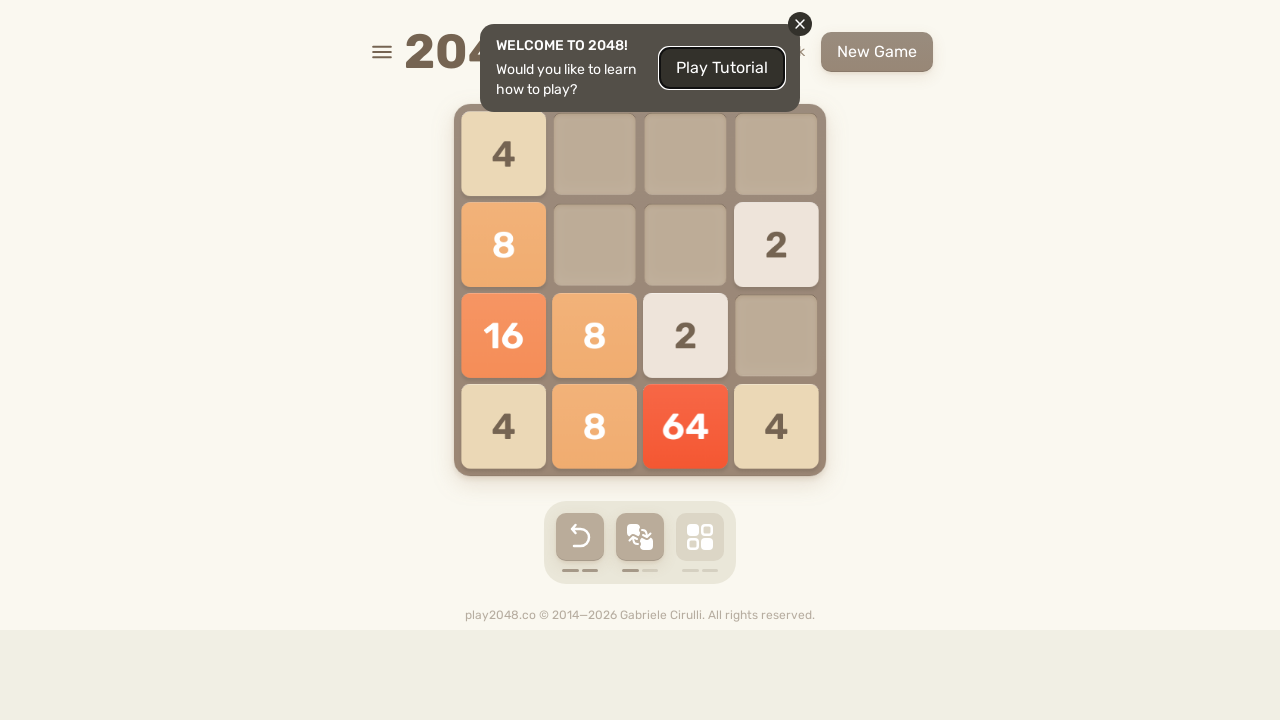

Pressed ArrowUp key
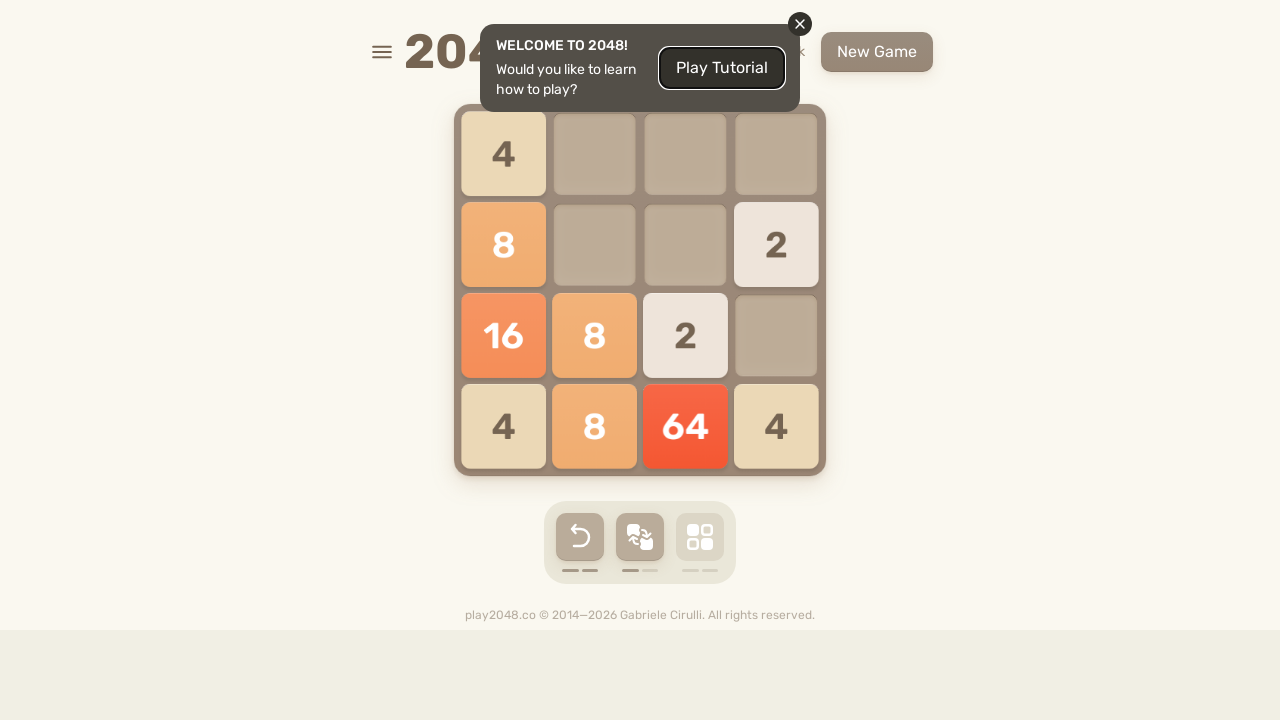

Waited 50ms after ArrowUp key press
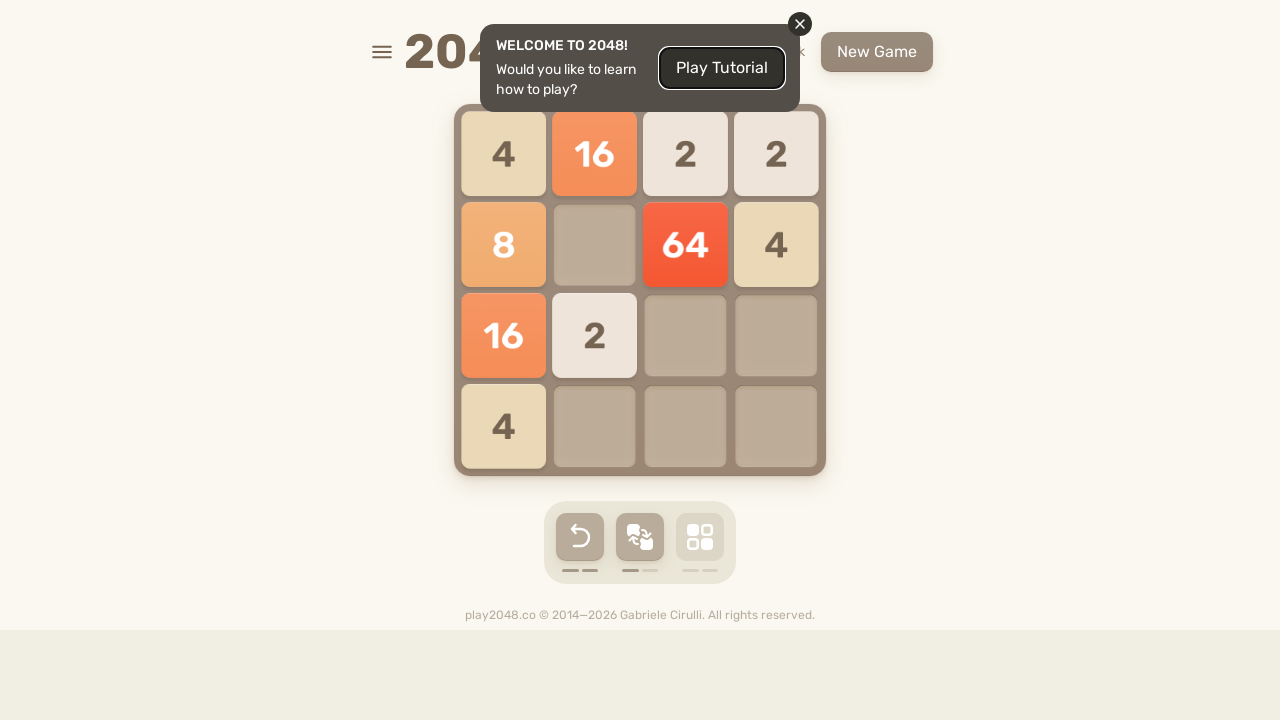

Pressed ArrowRight key
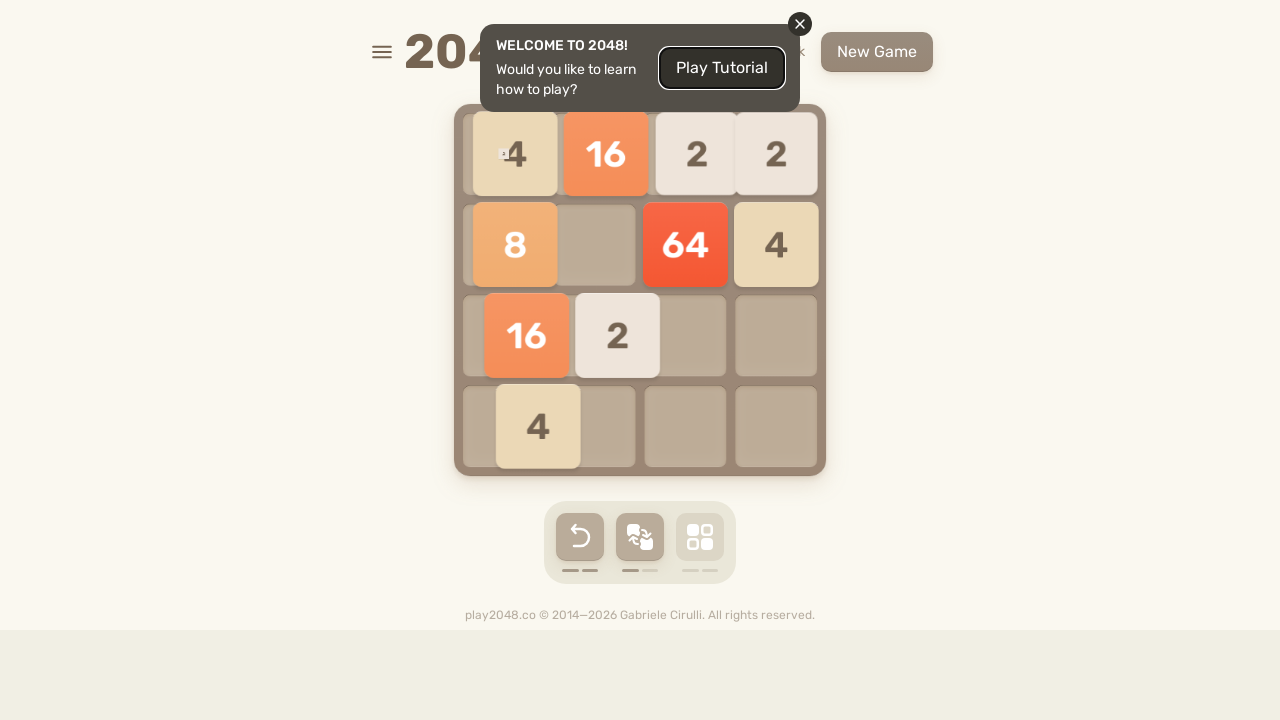

Waited 50ms after ArrowRight key press
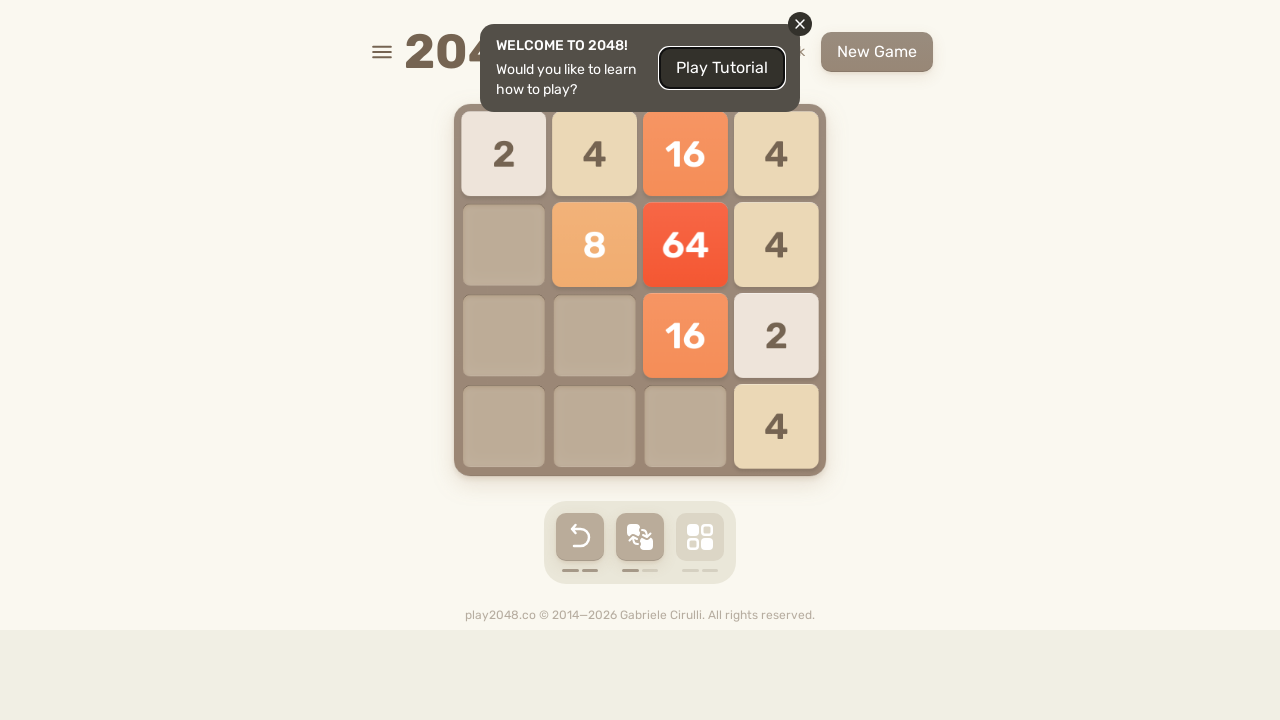

Pressed ArrowDown key
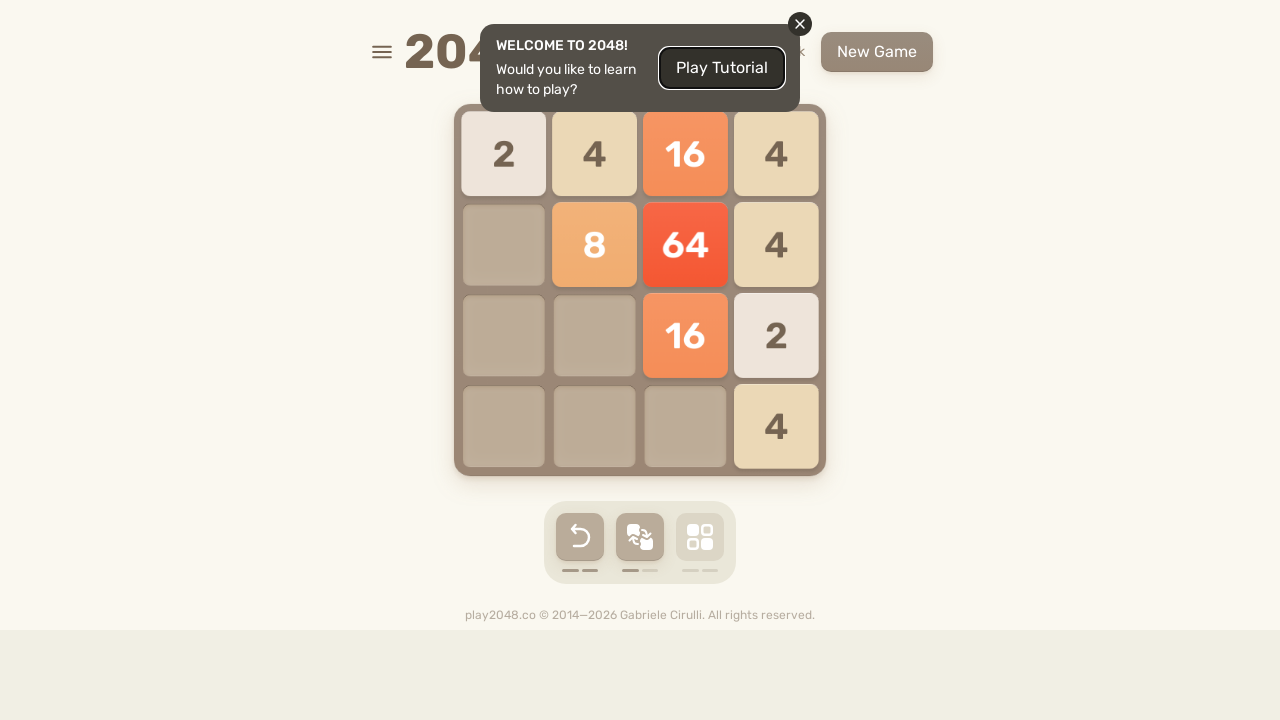

Waited 50ms after ArrowDown key press
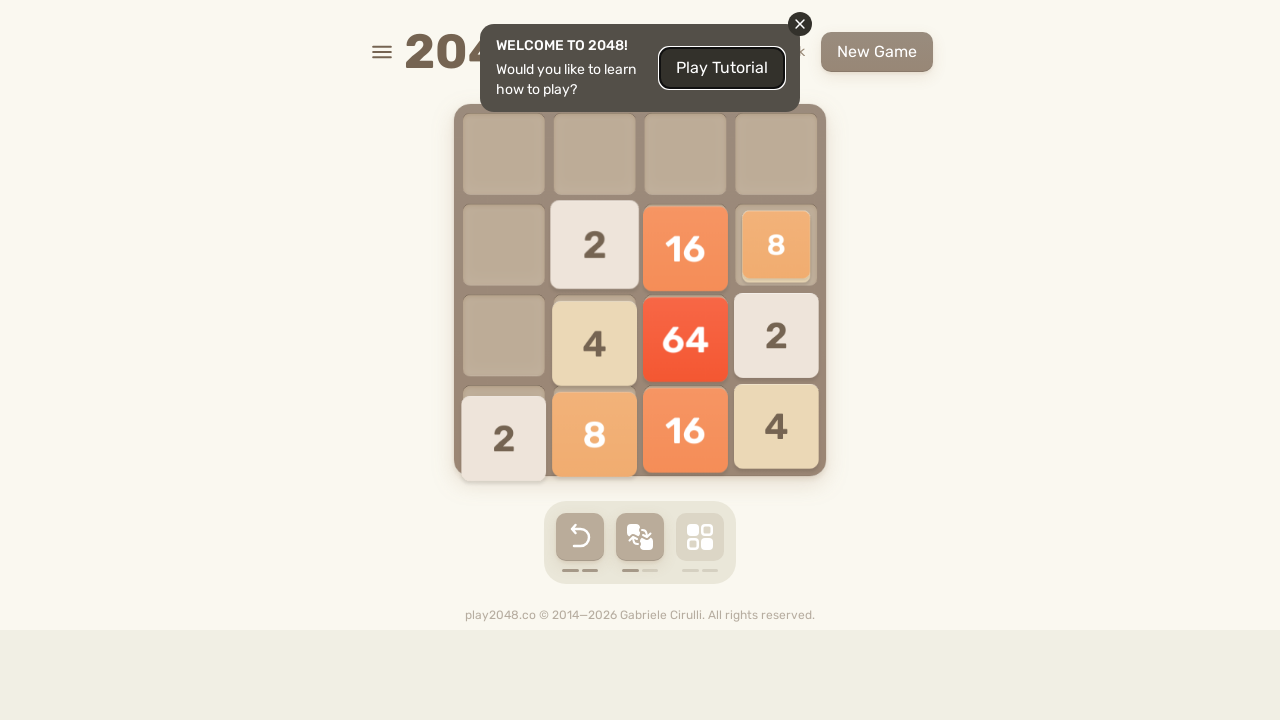

Pressed ArrowLeft key
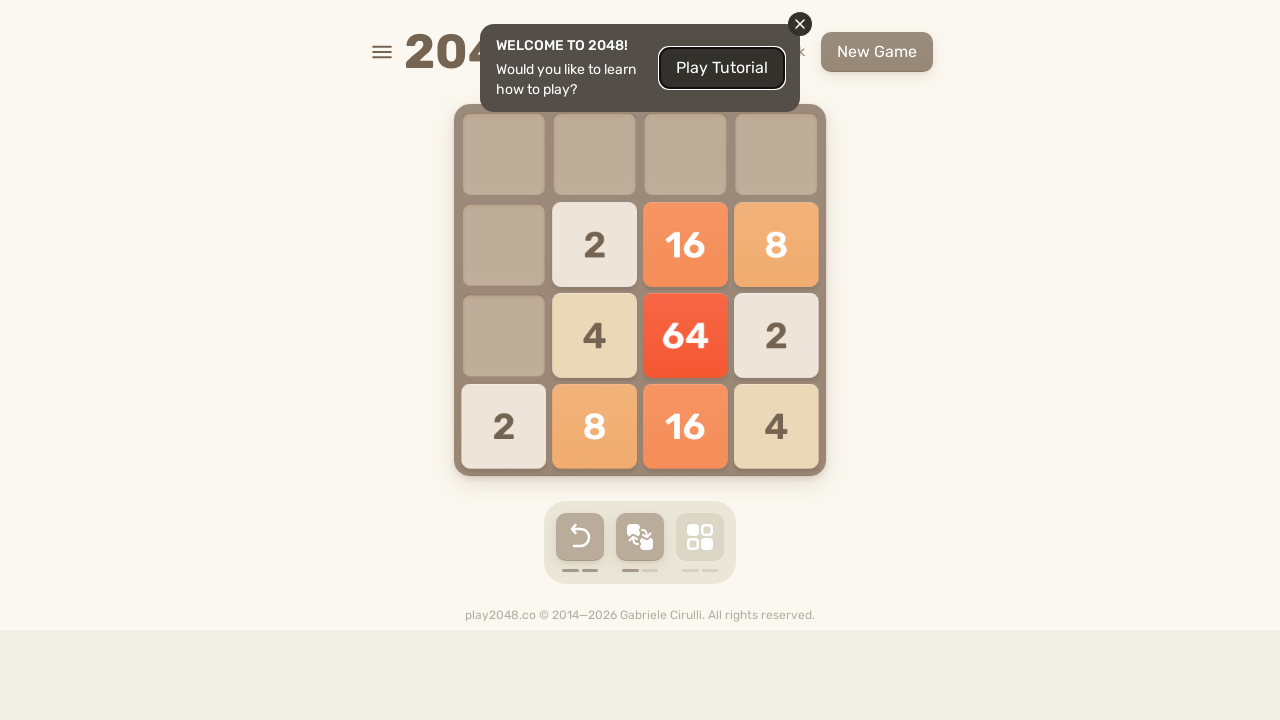

Waited 50ms after ArrowLeft key press
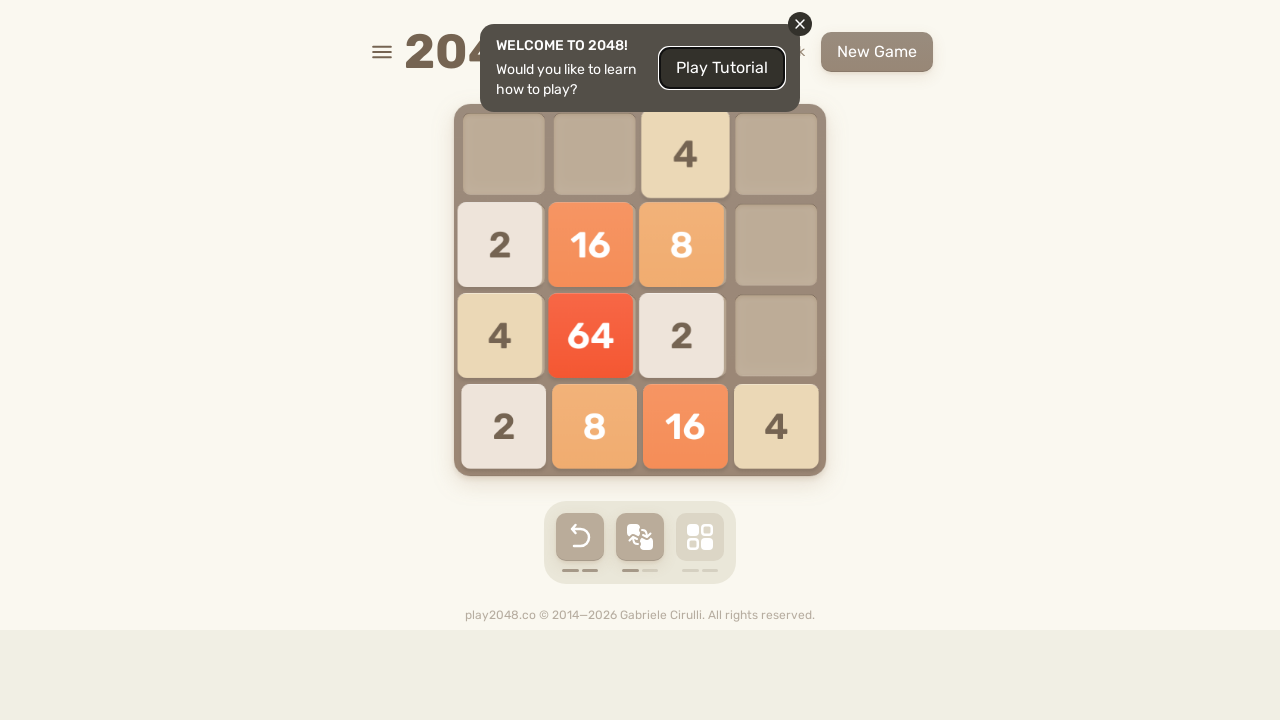

Pressed ArrowUp key
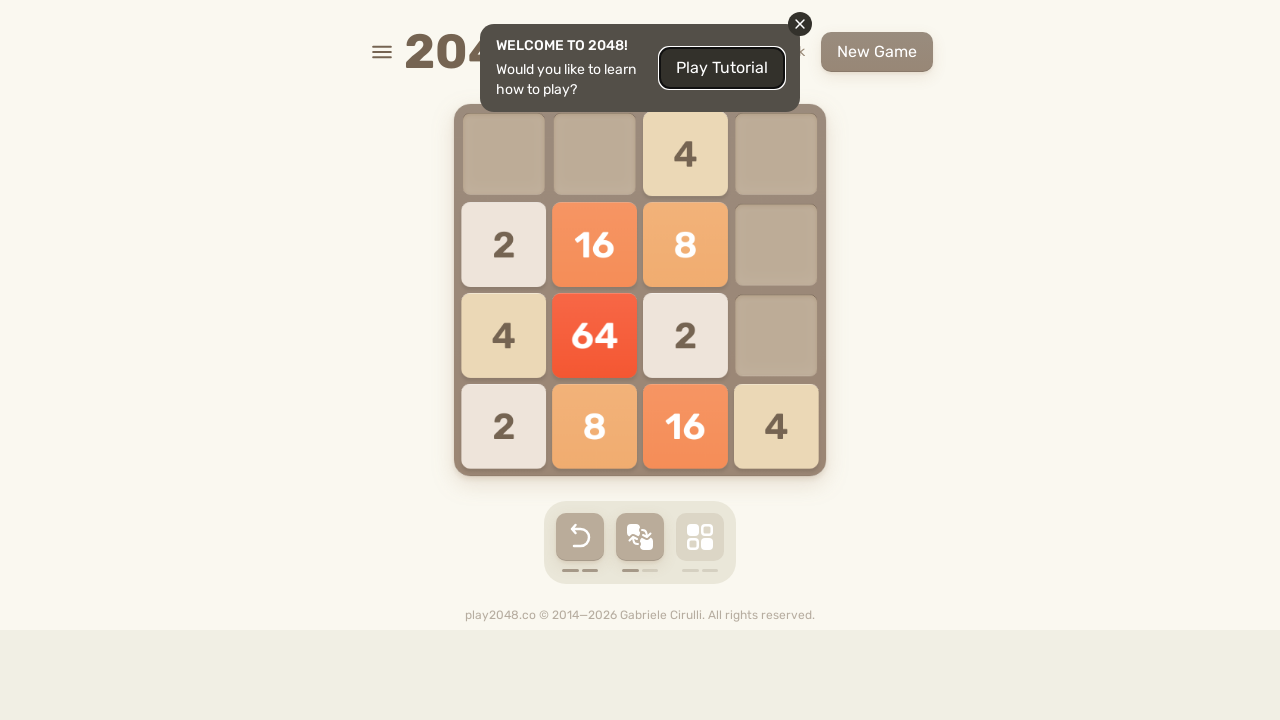

Waited 50ms after ArrowUp key press
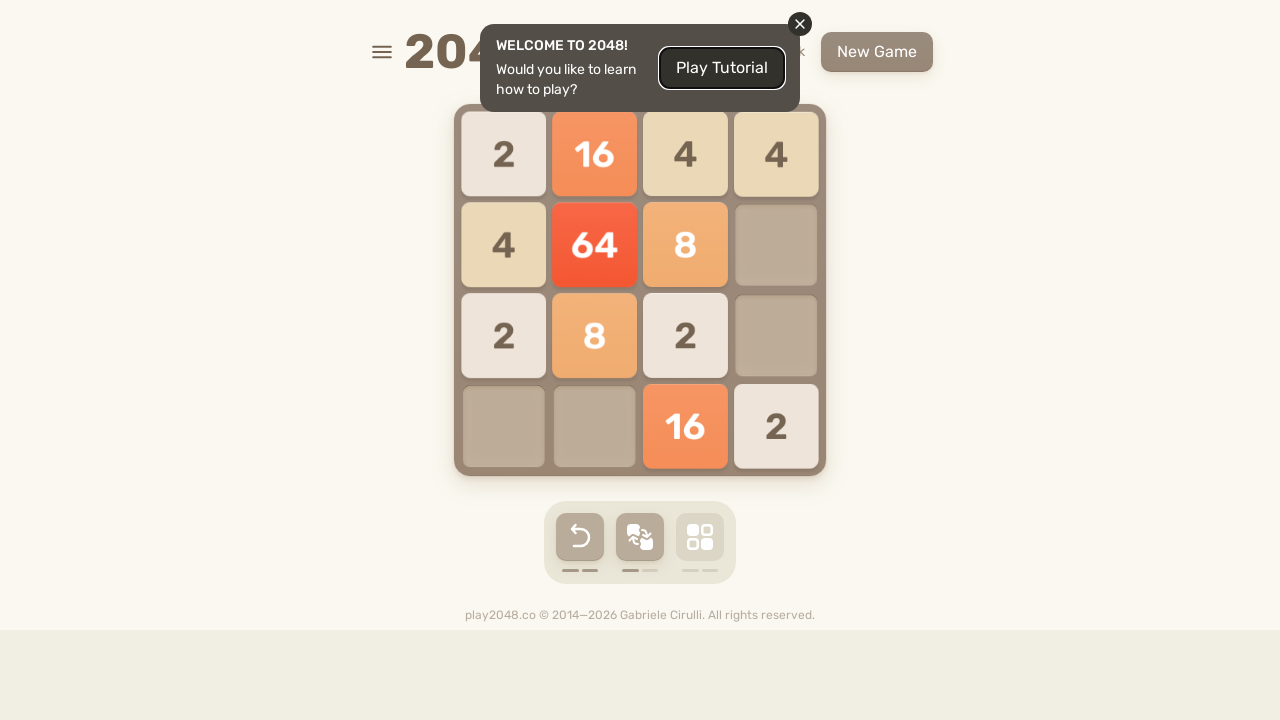

Pressed ArrowRight key
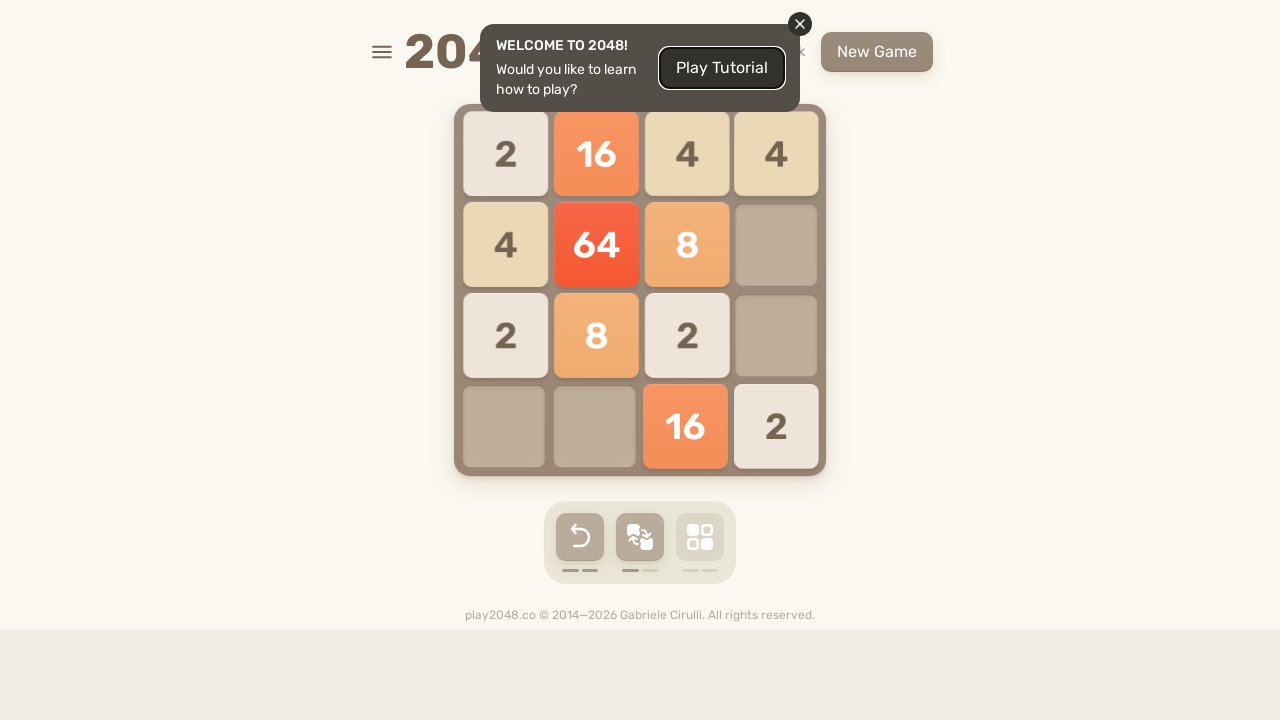

Waited 50ms after ArrowRight key press
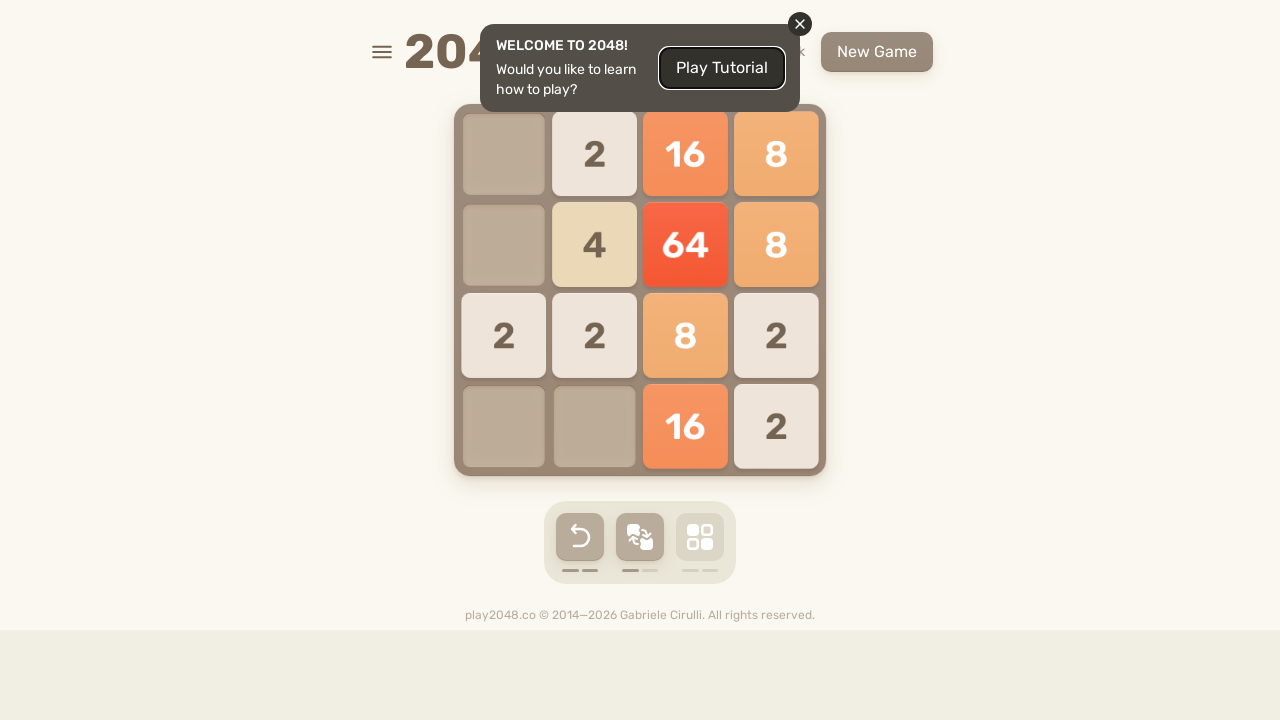

Pressed ArrowDown key
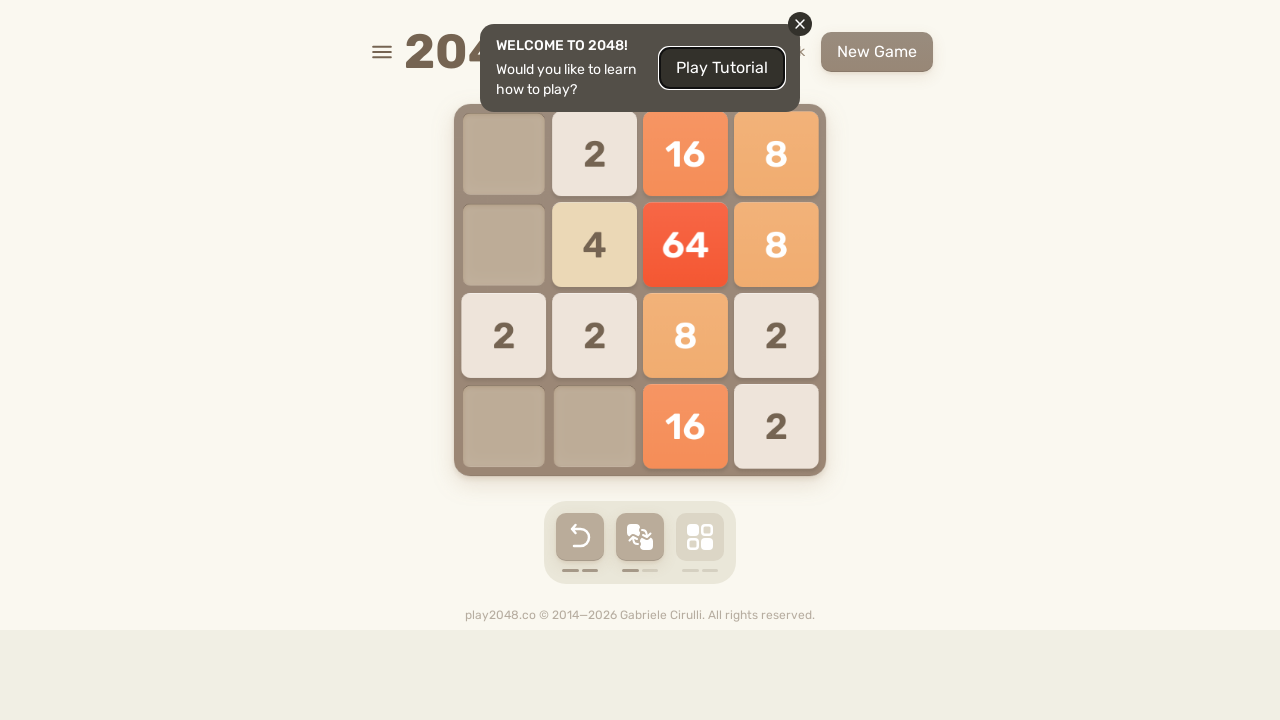

Waited 50ms after ArrowDown key press
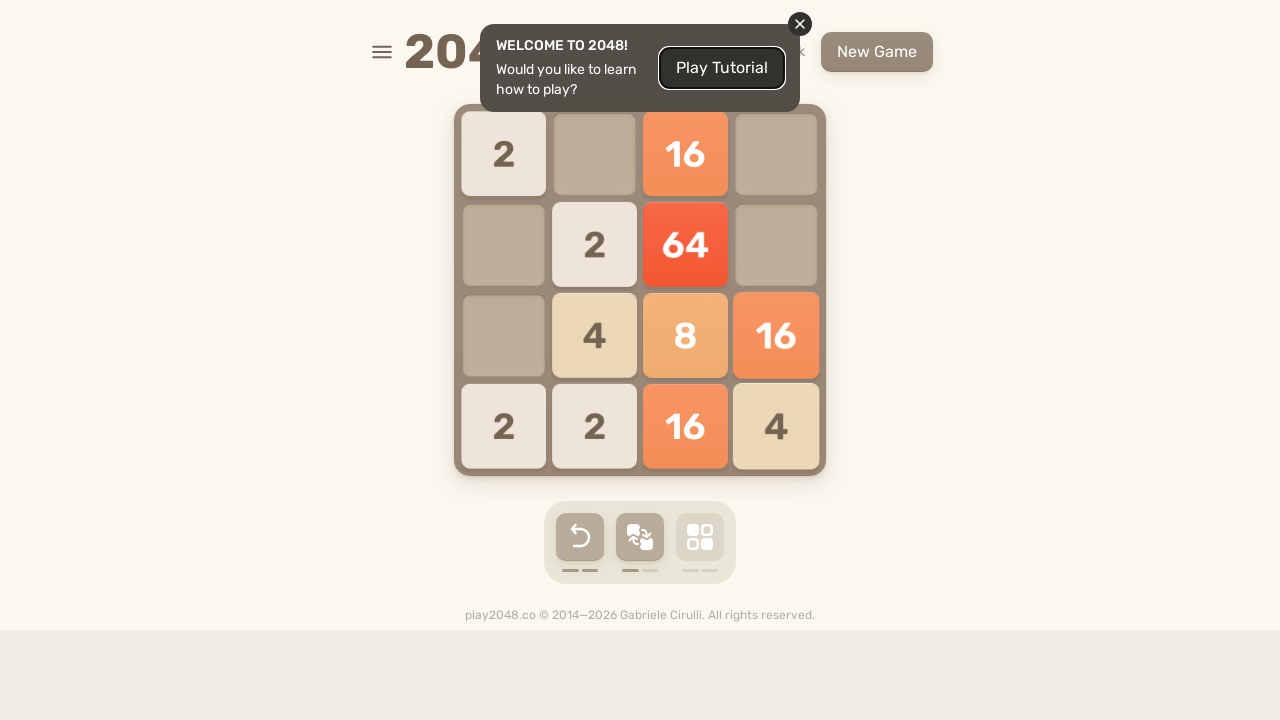

Pressed ArrowLeft key
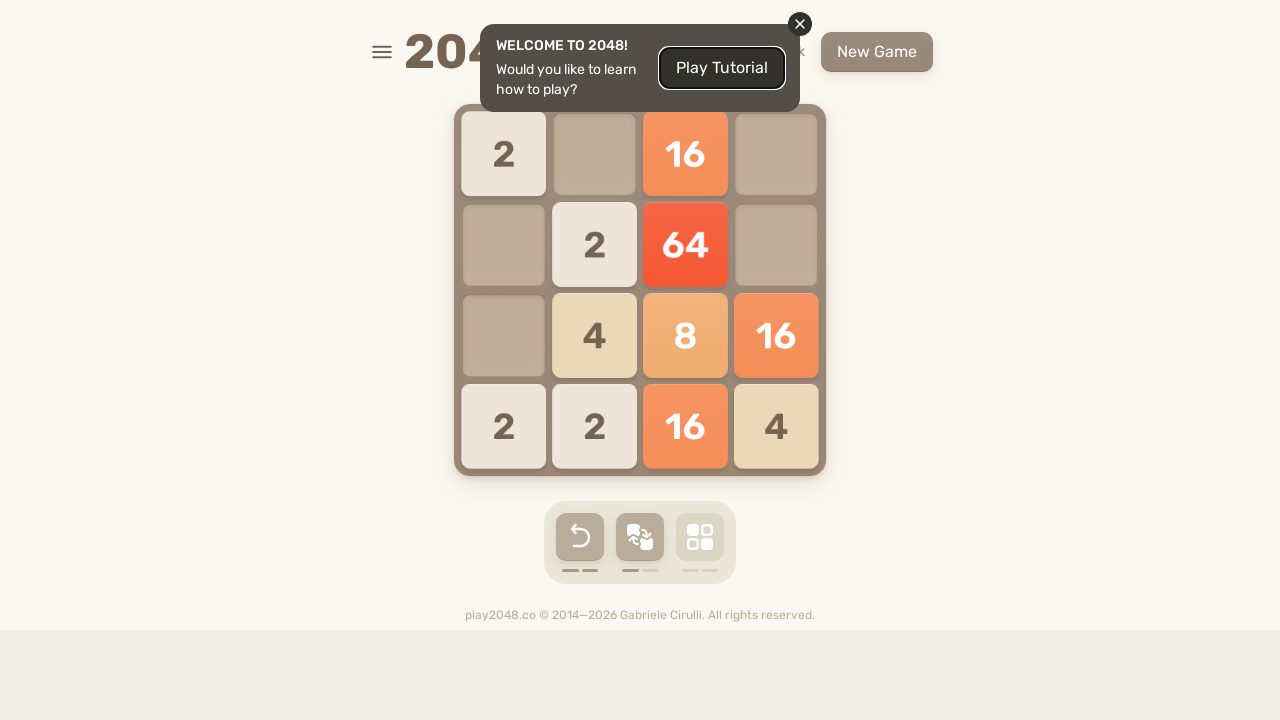

Waited 50ms after ArrowLeft key press
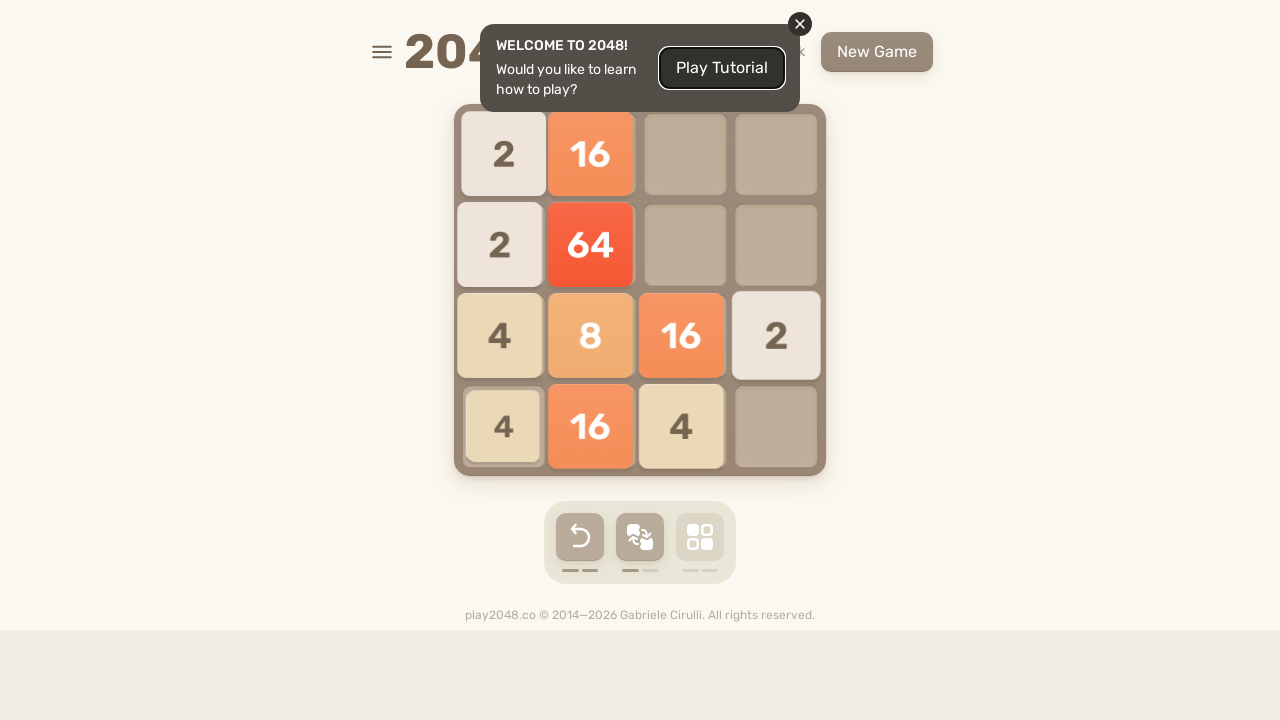

Pressed ArrowUp key
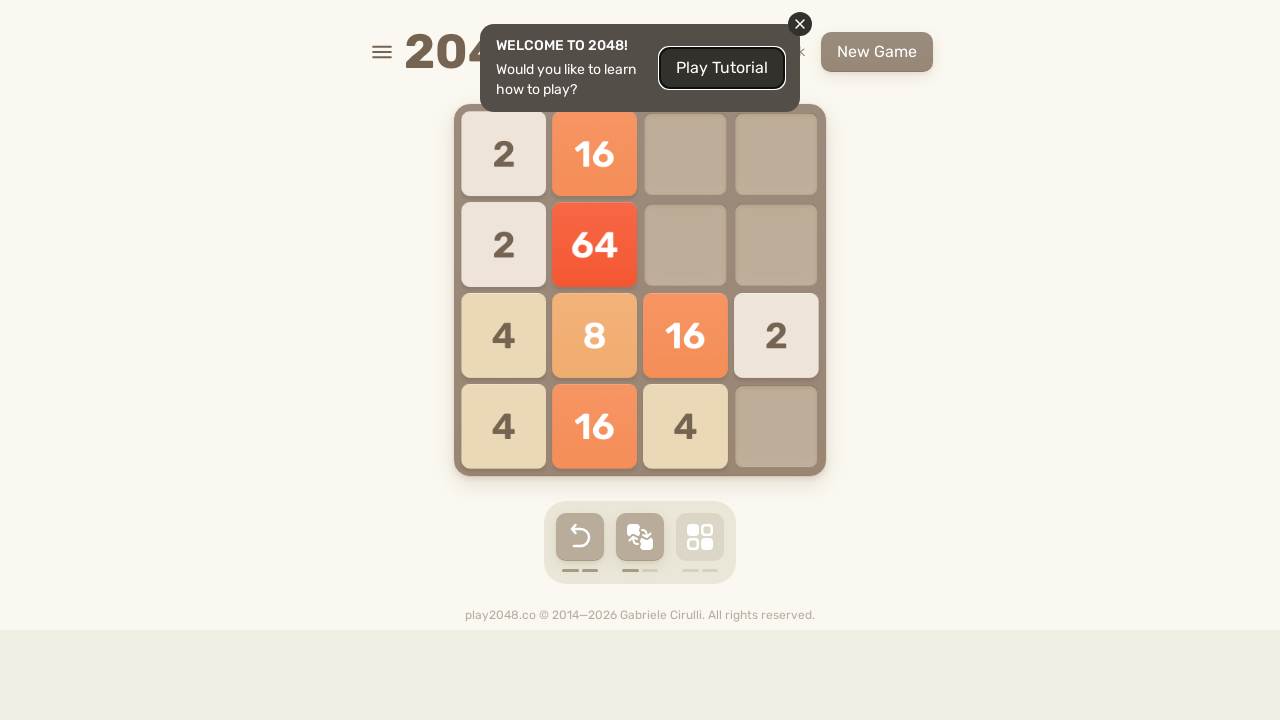

Waited 50ms after ArrowUp key press
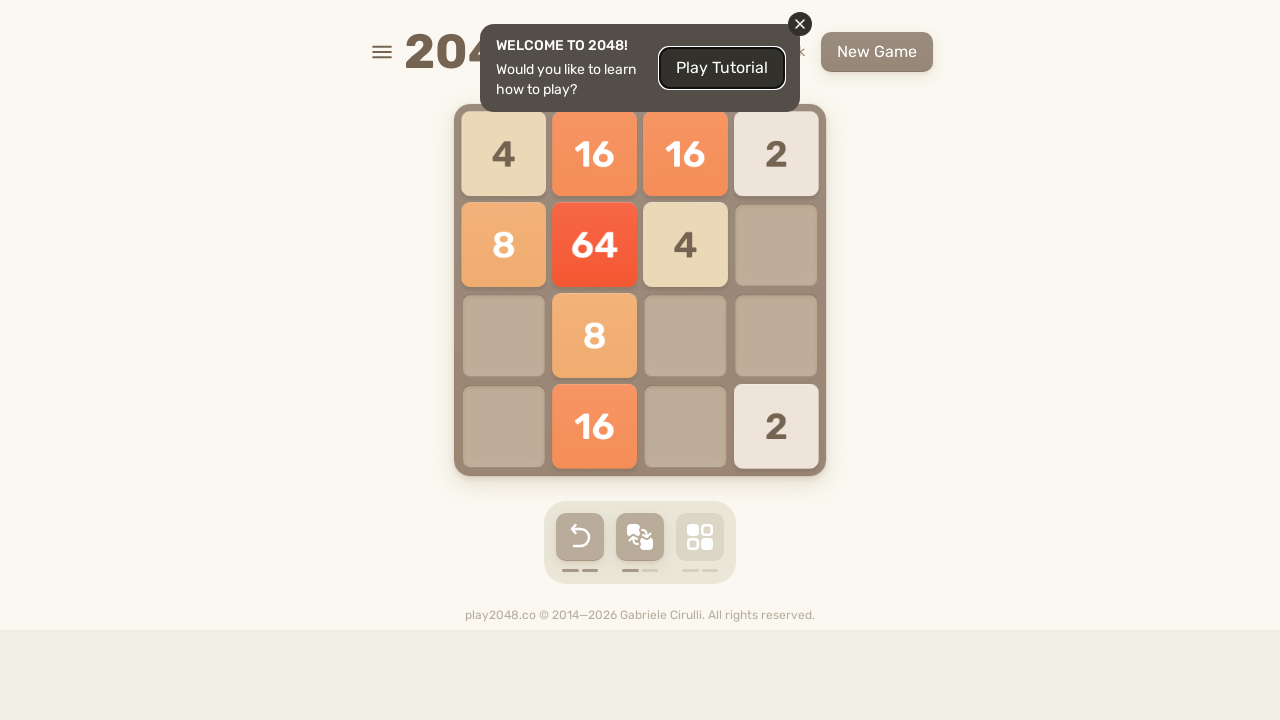

Pressed ArrowRight key
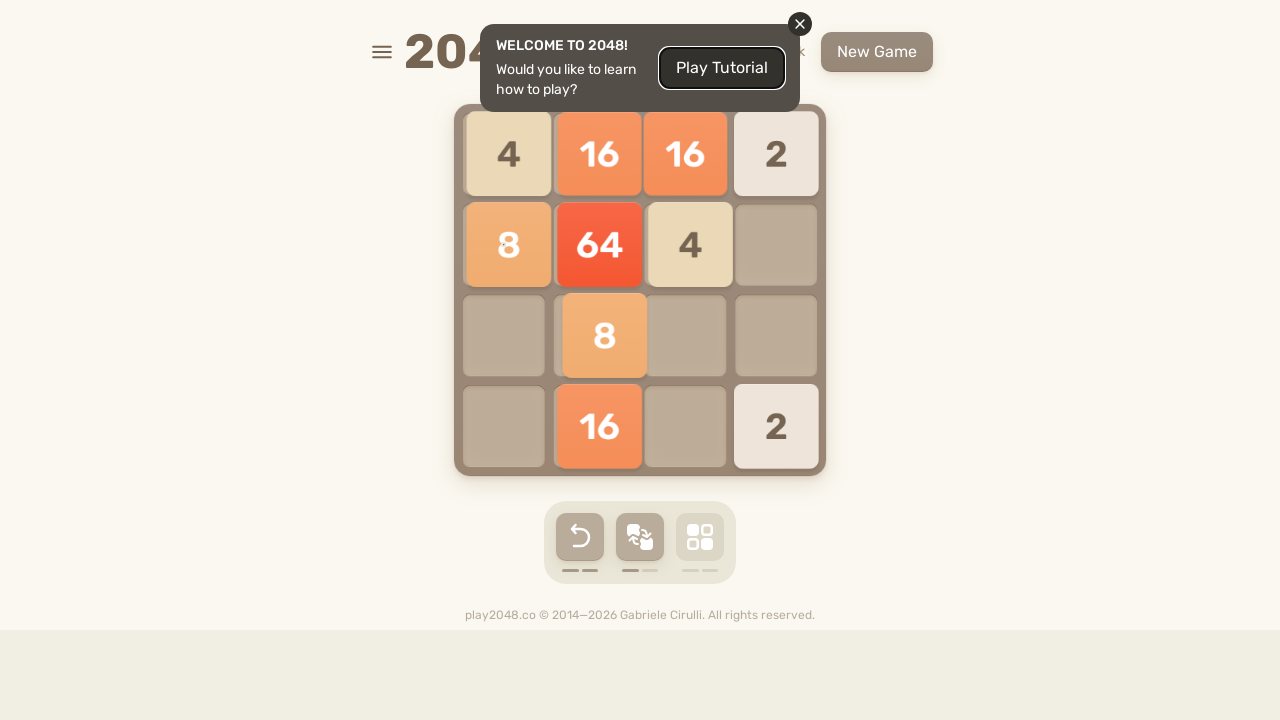

Waited 50ms after ArrowRight key press
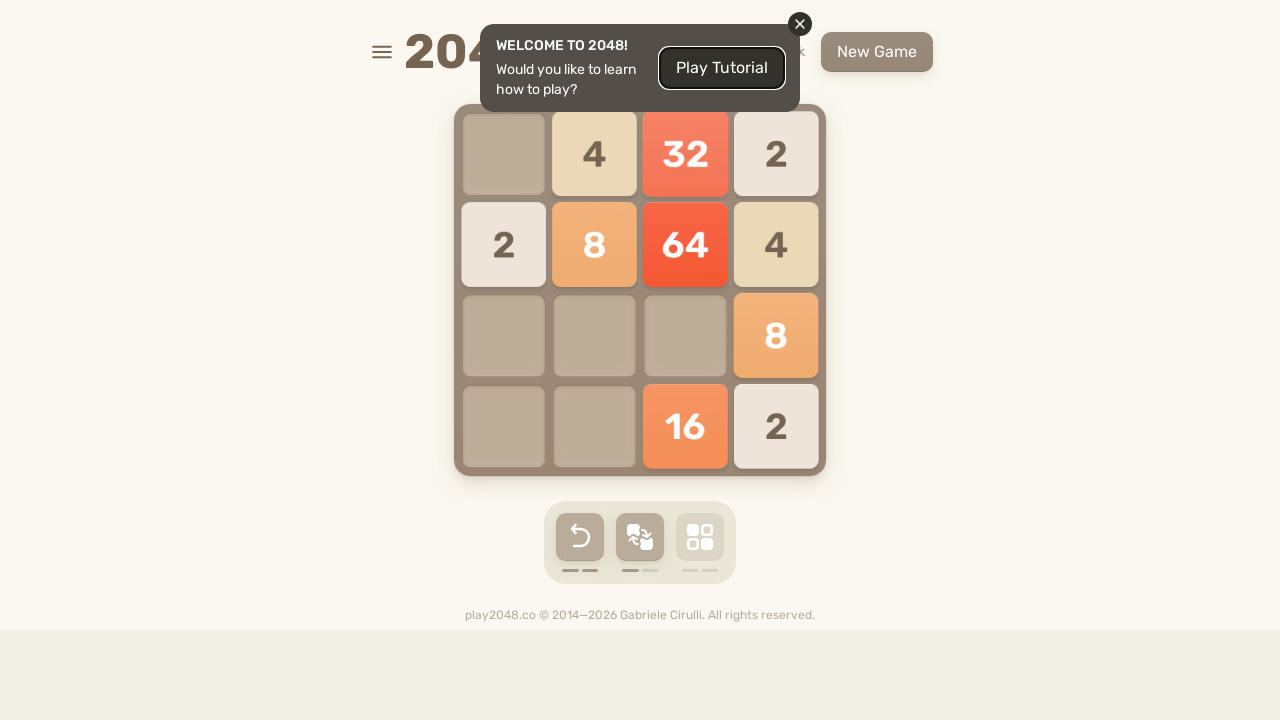

Pressed ArrowDown key
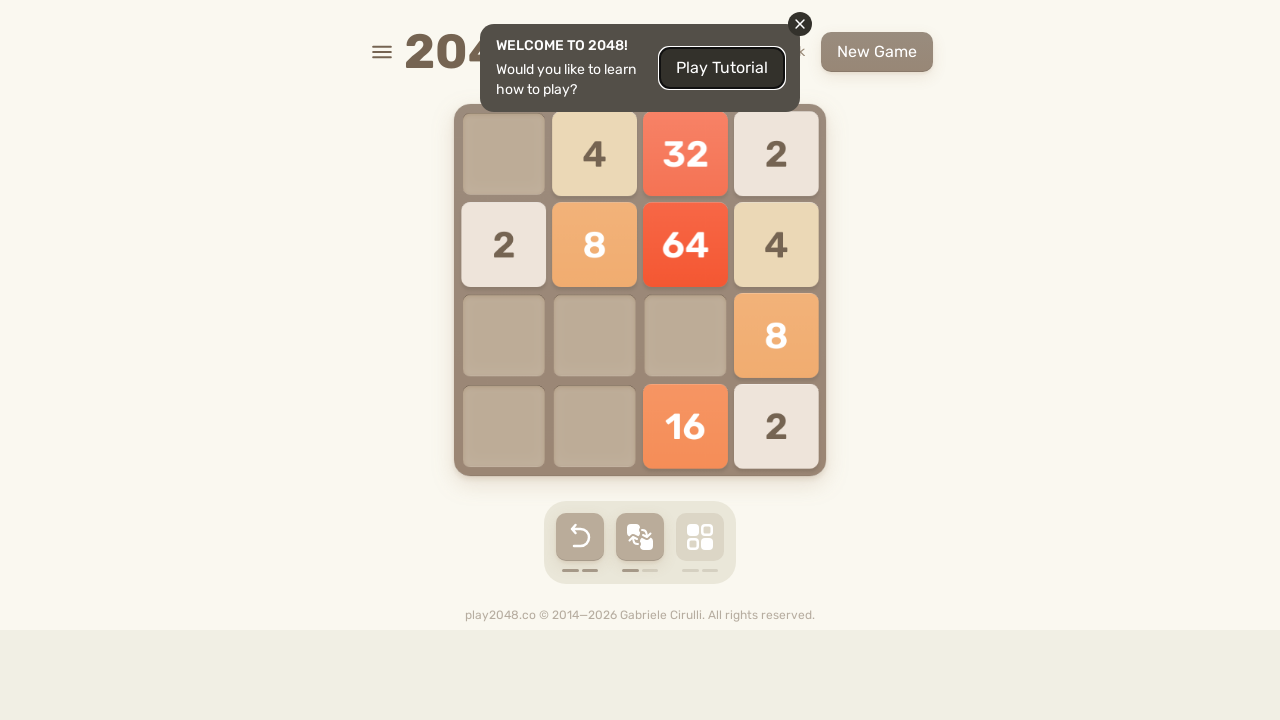

Waited 50ms after ArrowDown key press
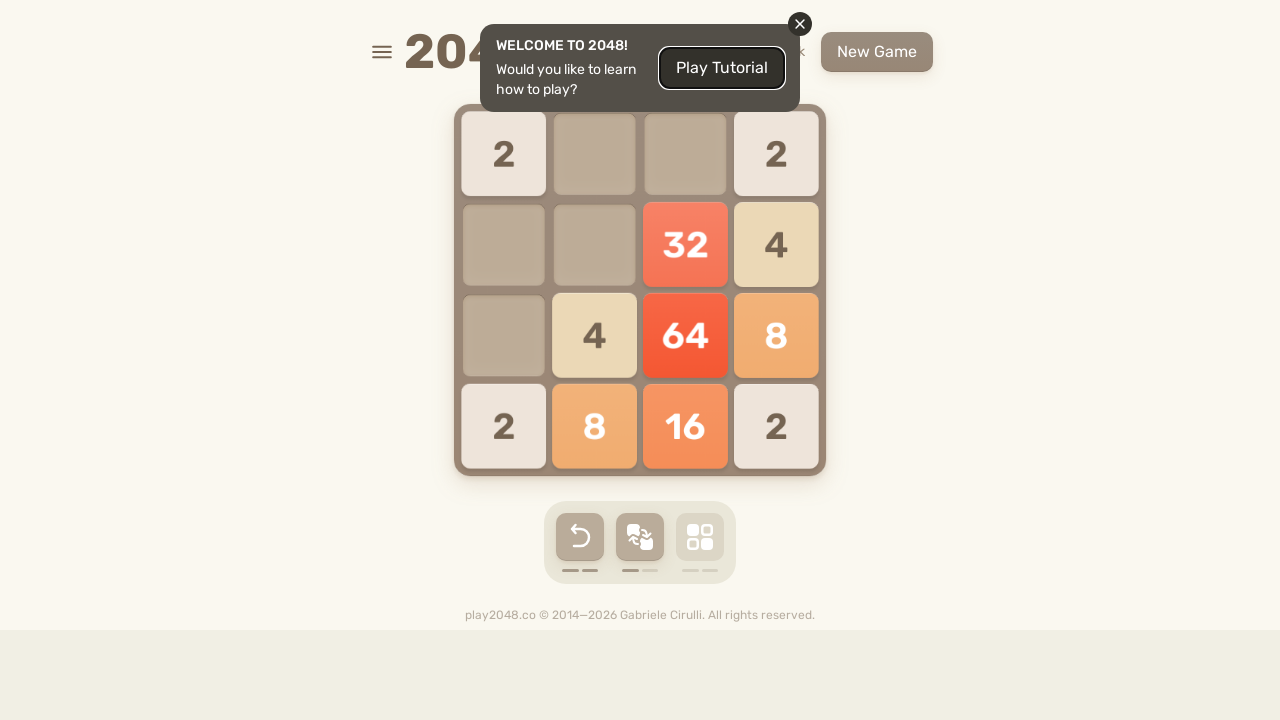

Pressed ArrowLeft key
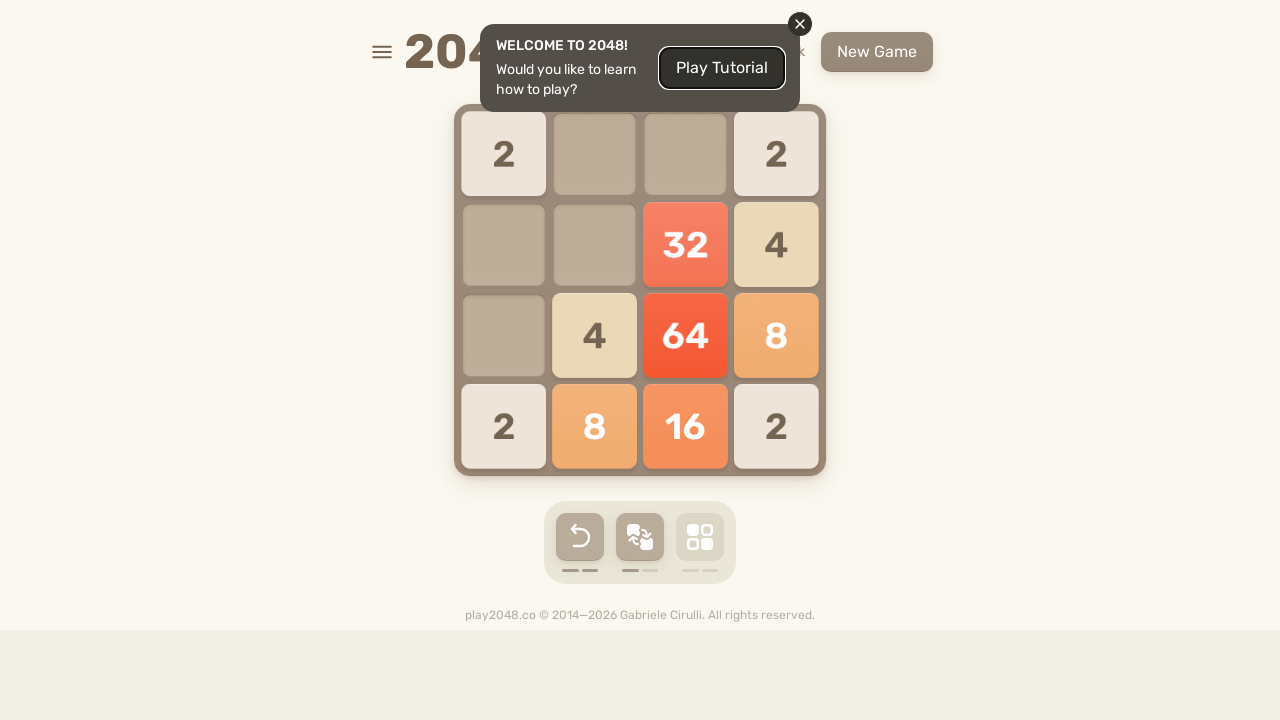

Waited 50ms after ArrowLeft key press
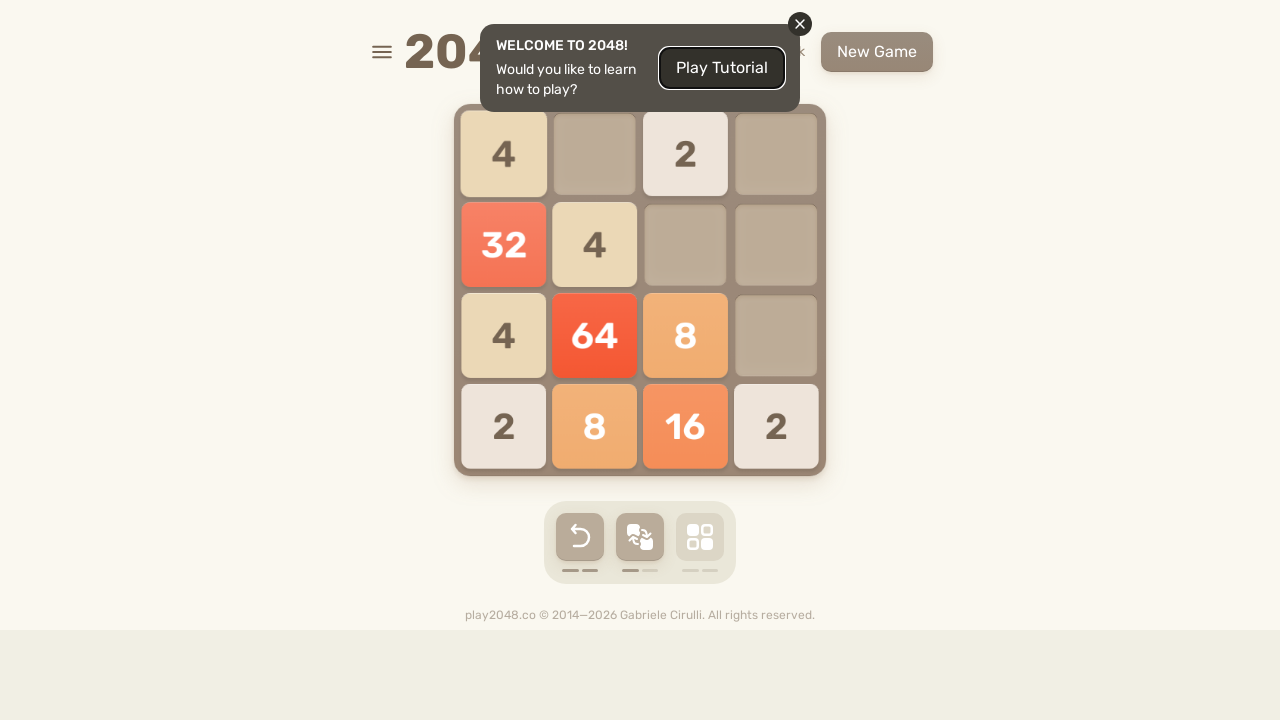

Pressed ArrowUp key
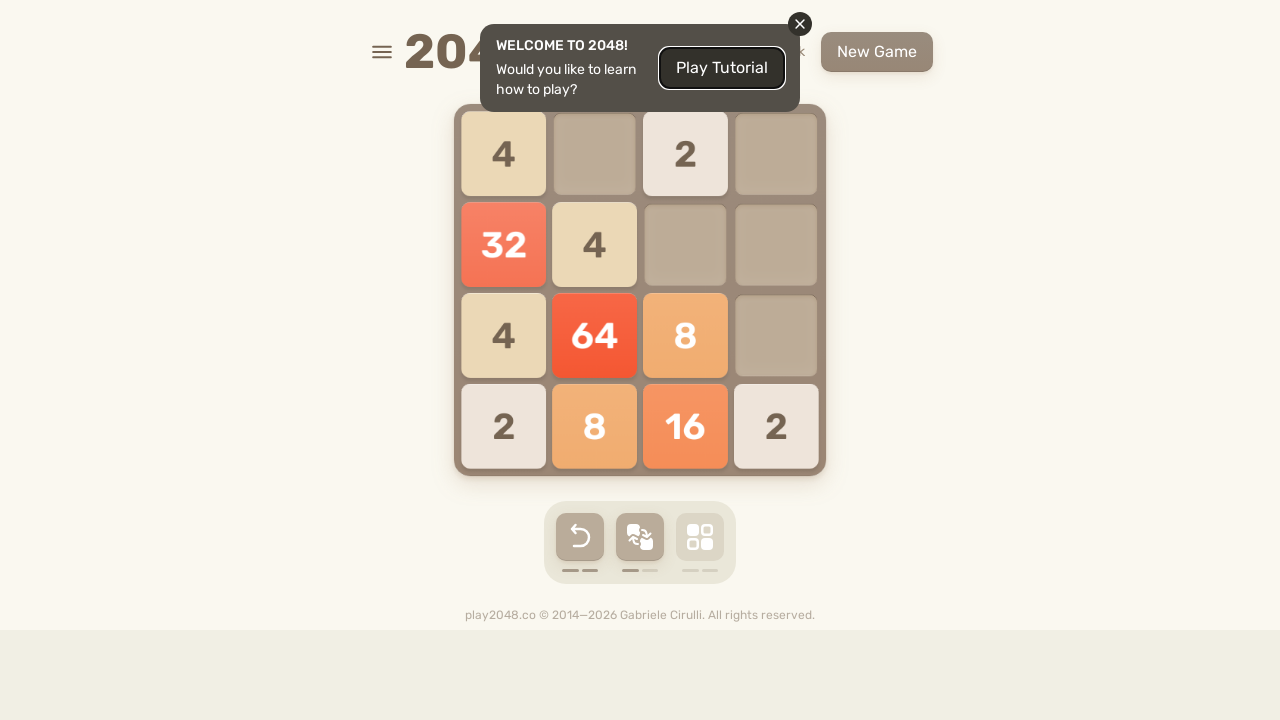

Waited 50ms after ArrowUp key press
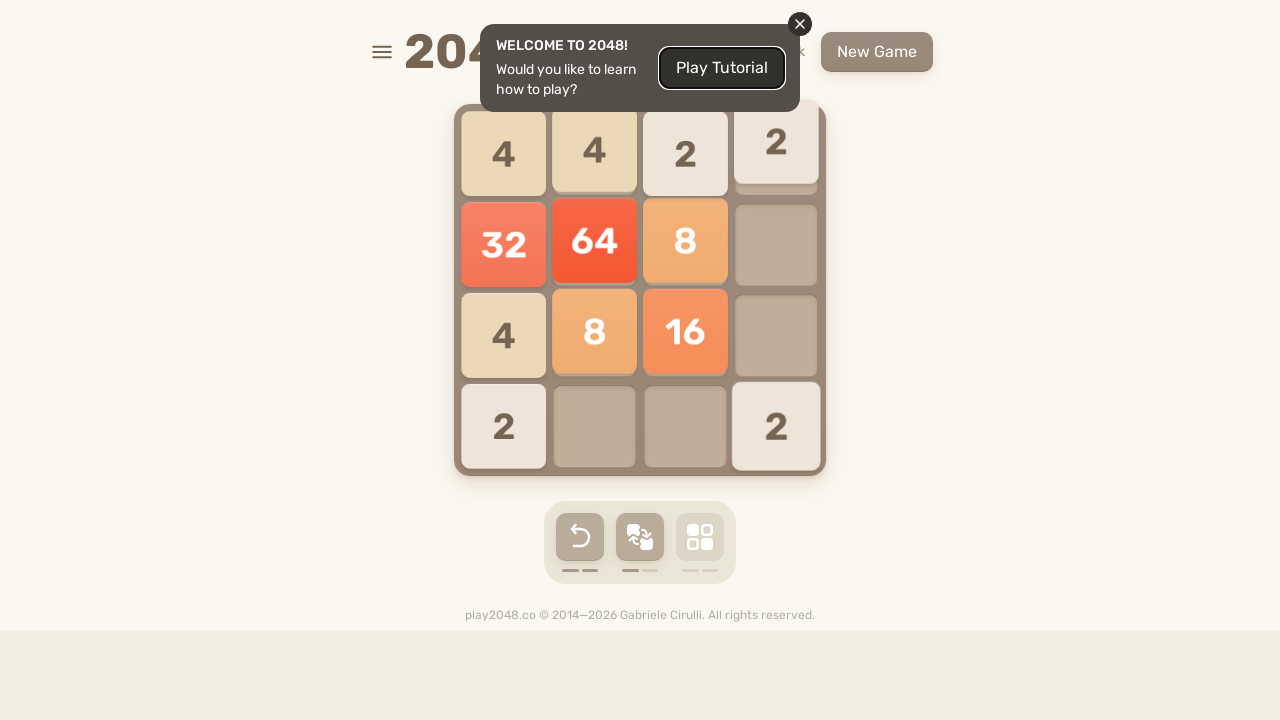

Pressed ArrowRight key
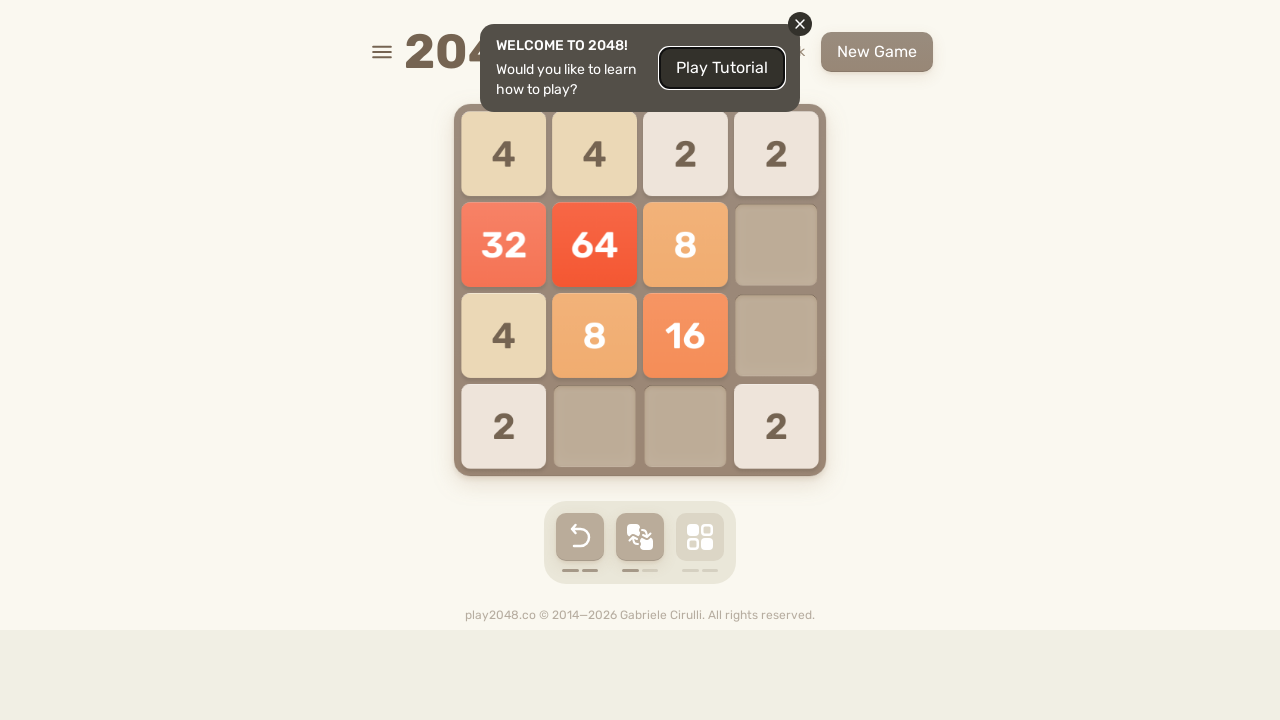

Waited 50ms after ArrowRight key press
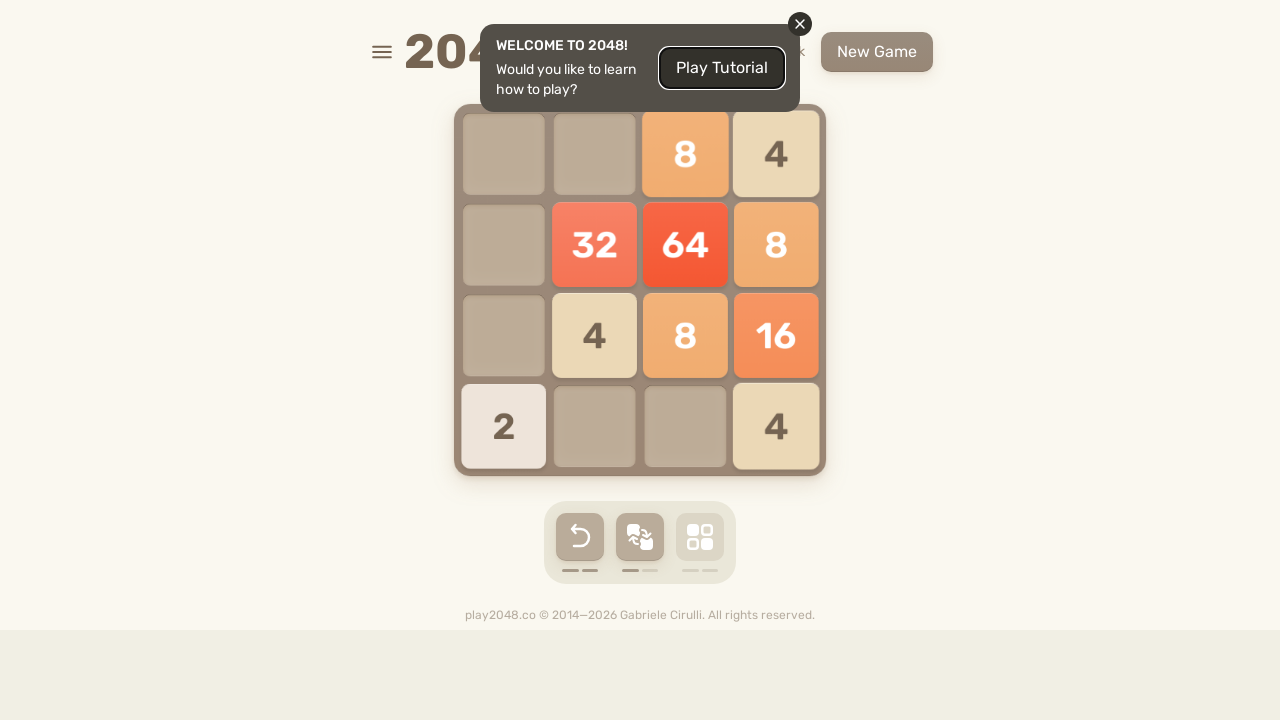

Pressed ArrowDown key
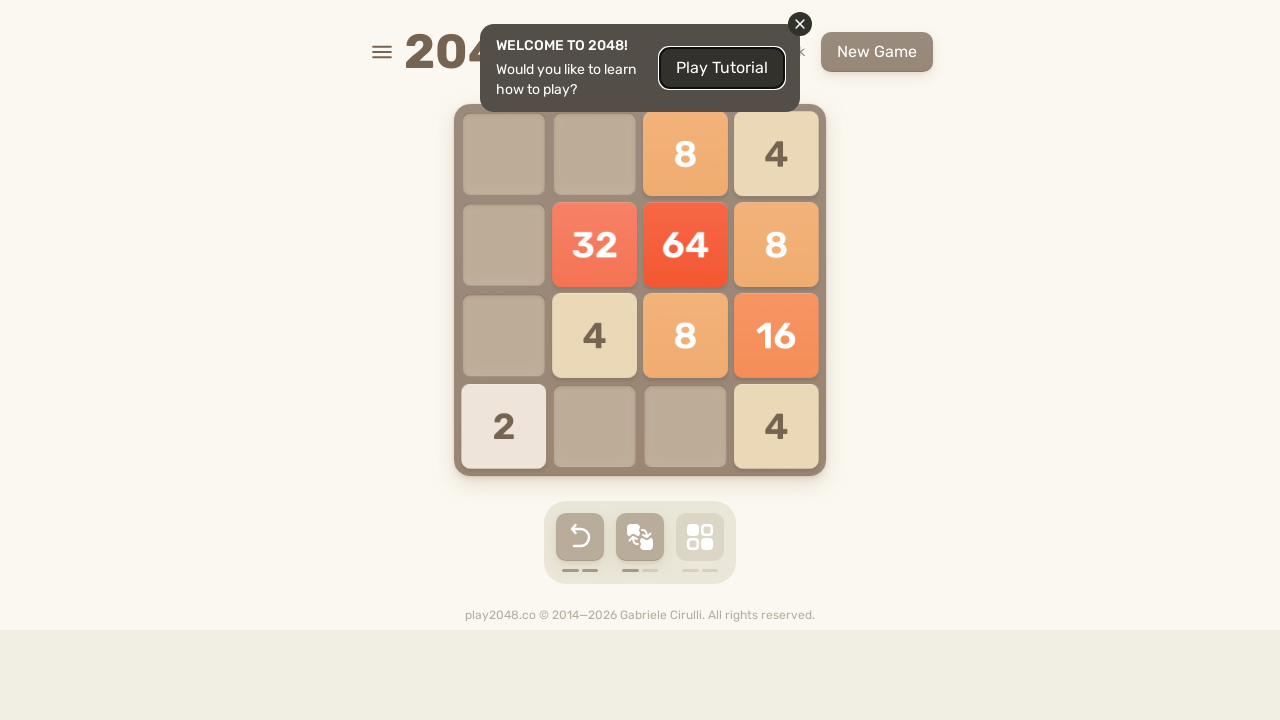

Waited 50ms after ArrowDown key press
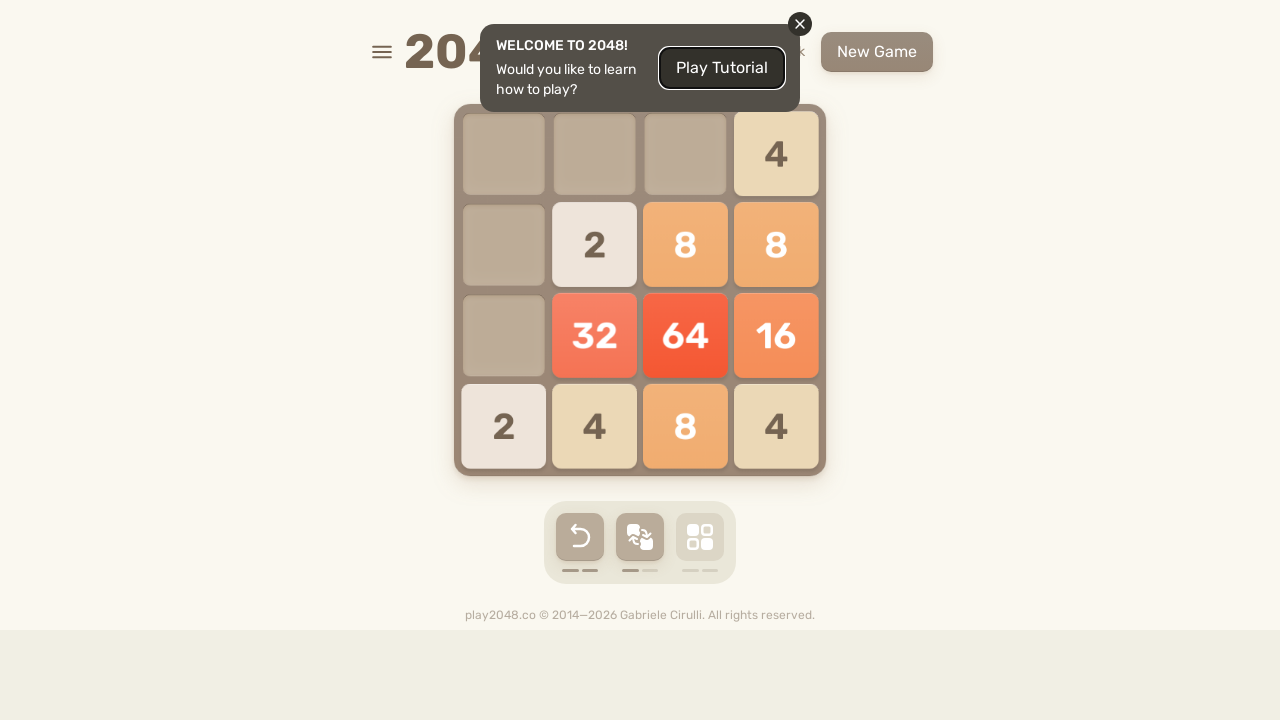

Pressed ArrowLeft key
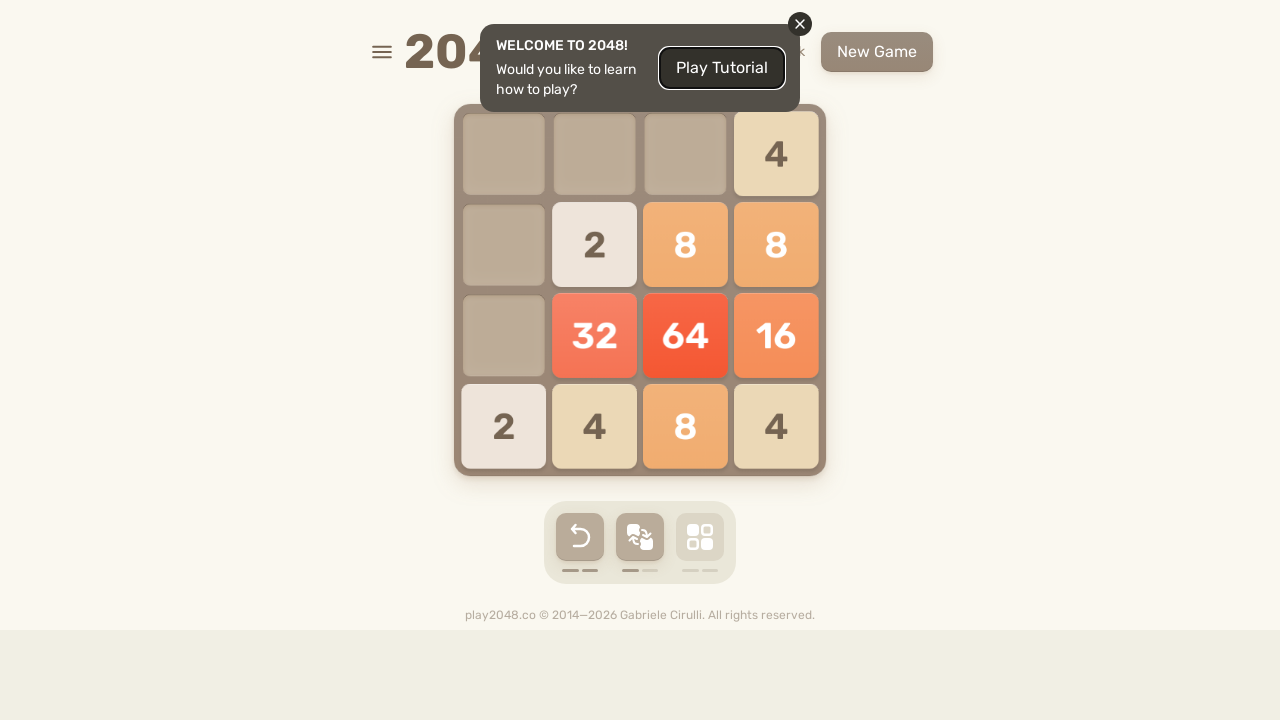

Waited 50ms after ArrowLeft key press
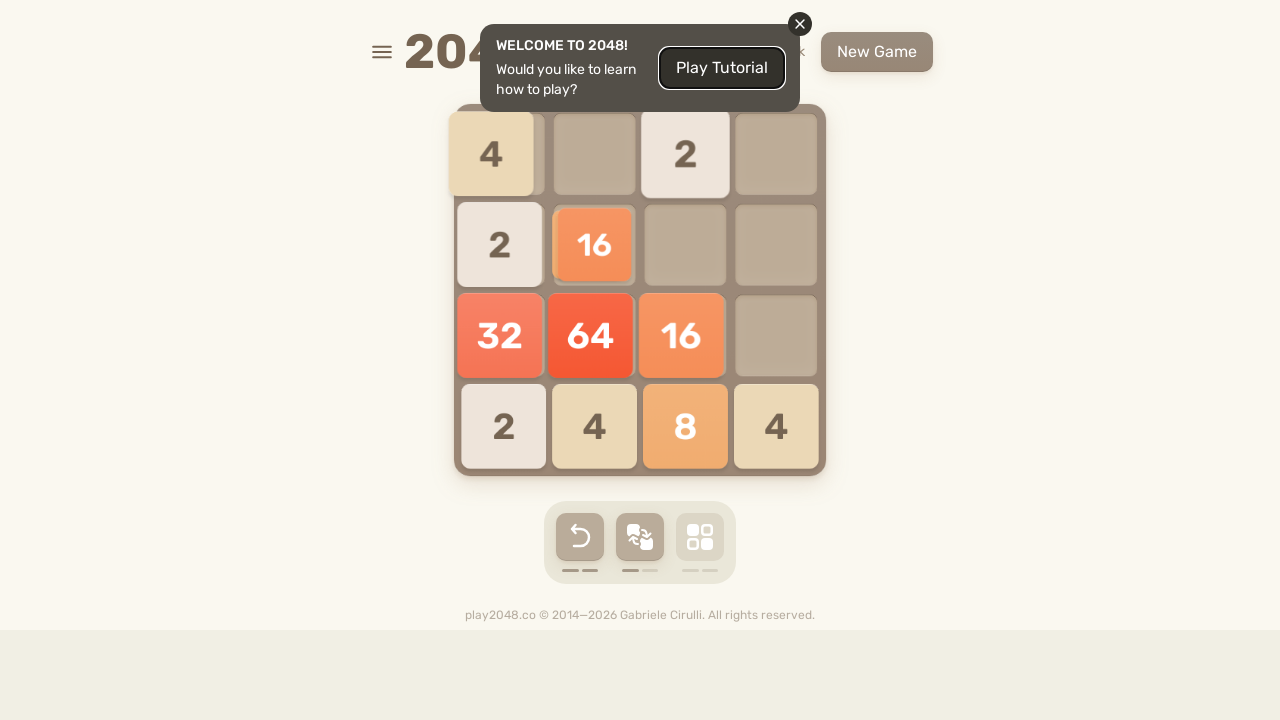

Pressed ArrowUp key
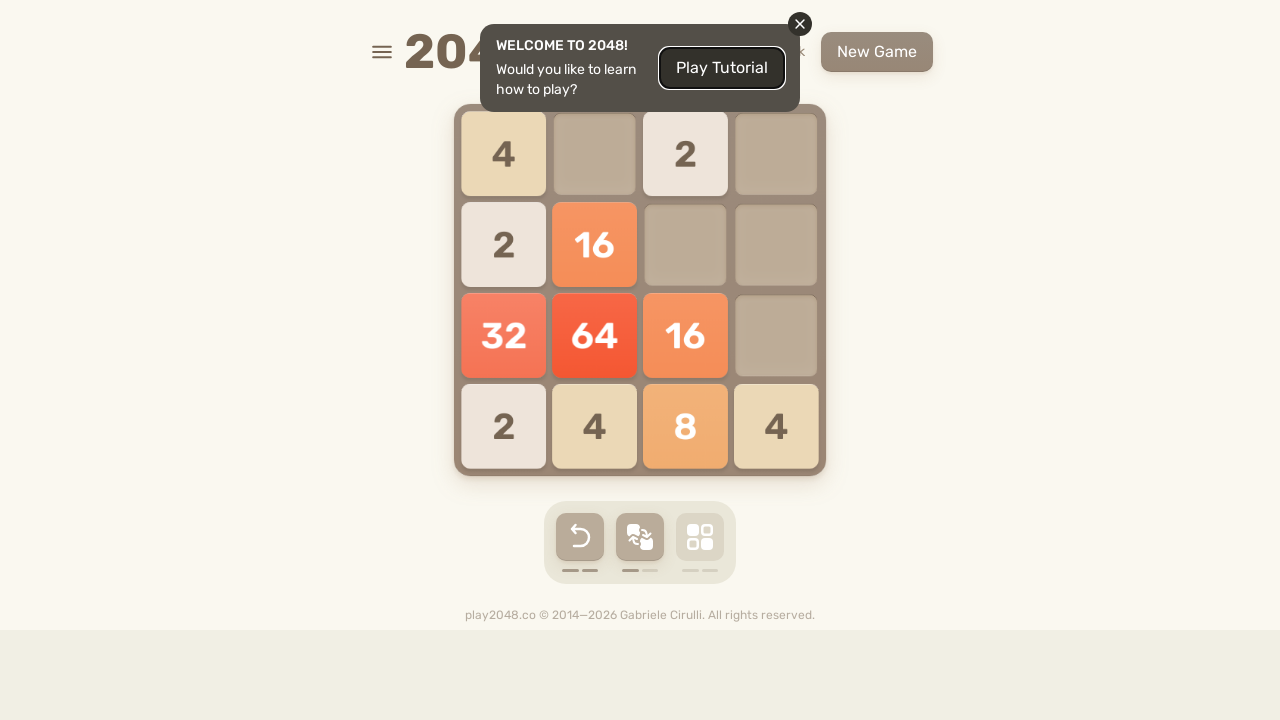

Waited 50ms after ArrowUp key press
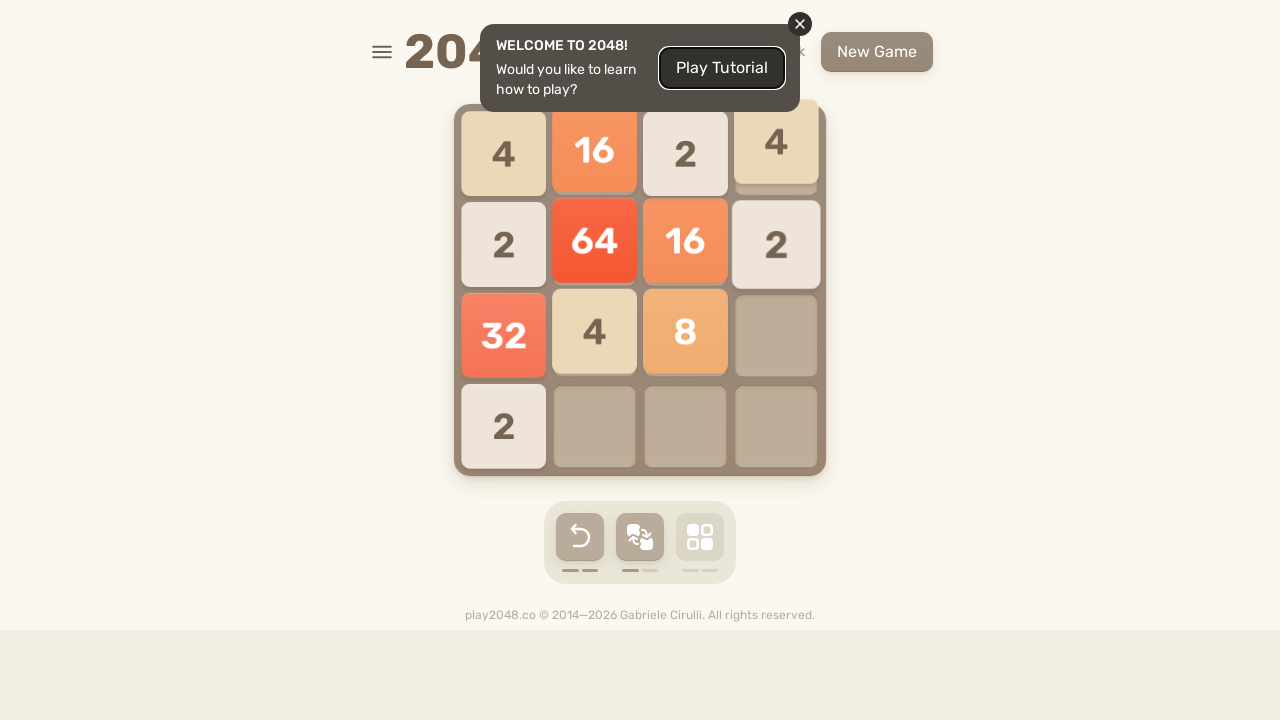

Pressed ArrowRight key
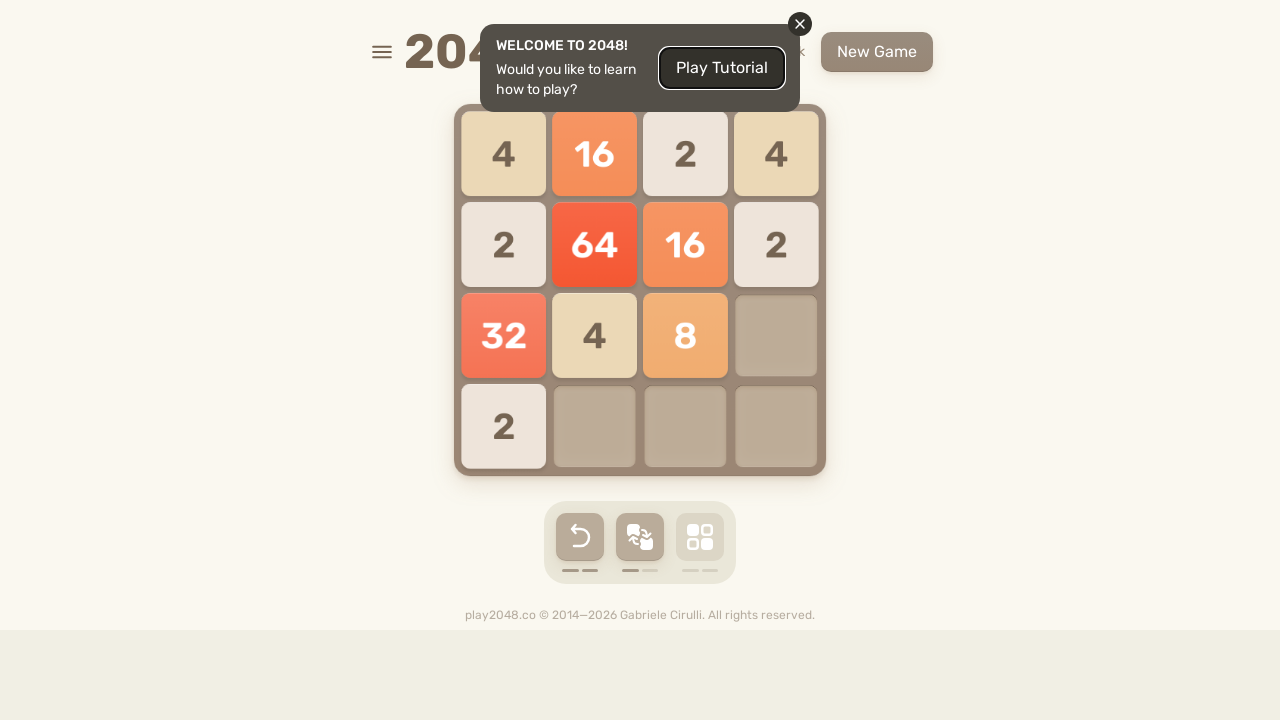

Waited 50ms after ArrowRight key press
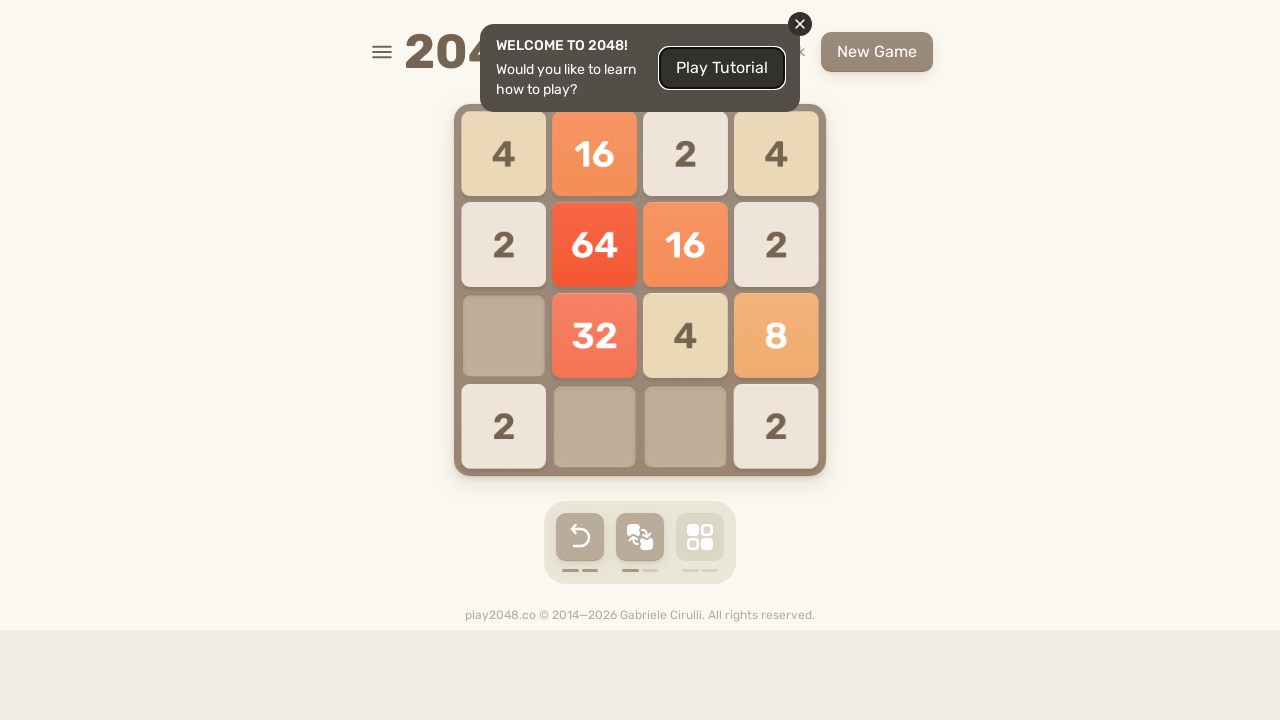

Pressed ArrowDown key
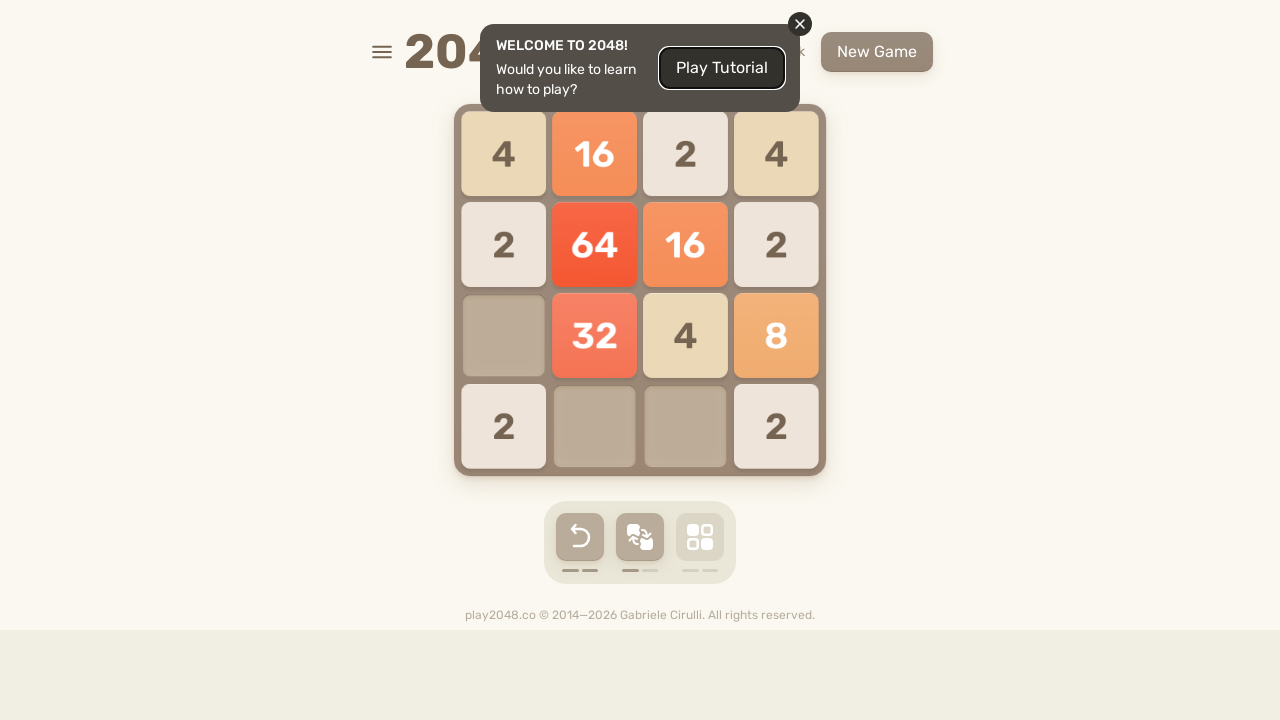

Waited 50ms after ArrowDown key press
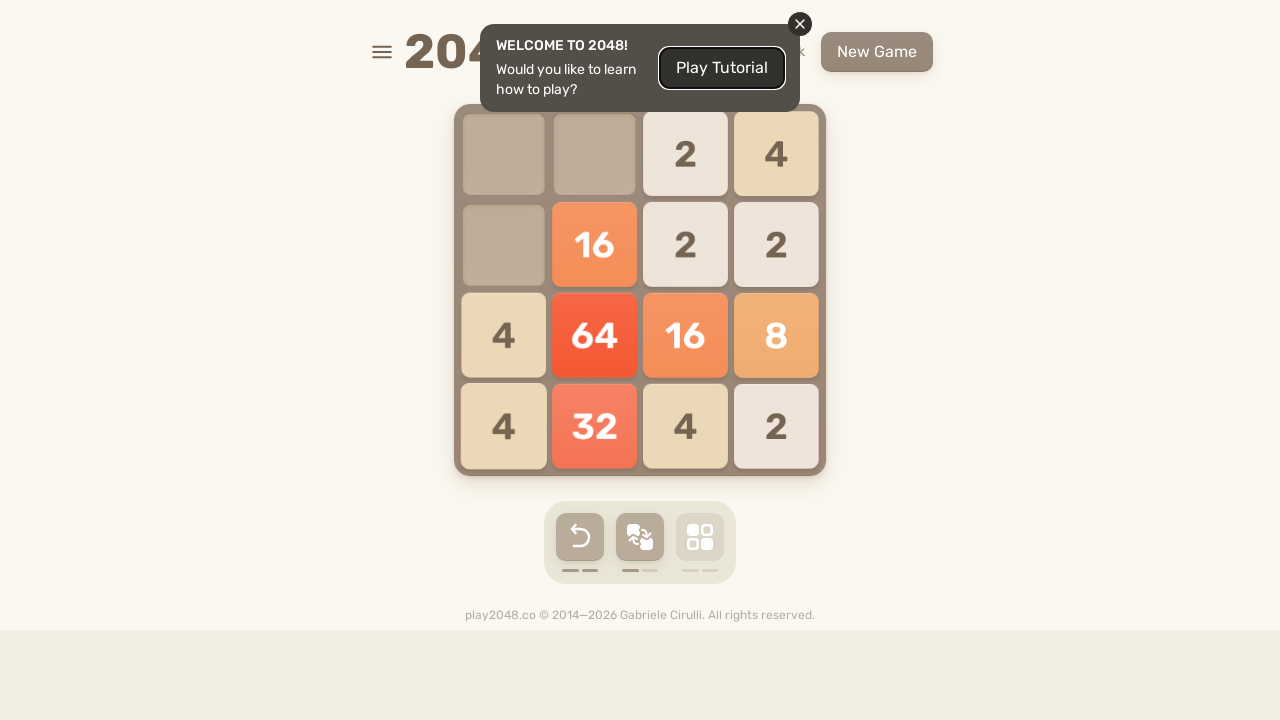

Pressed ArrowLeft key
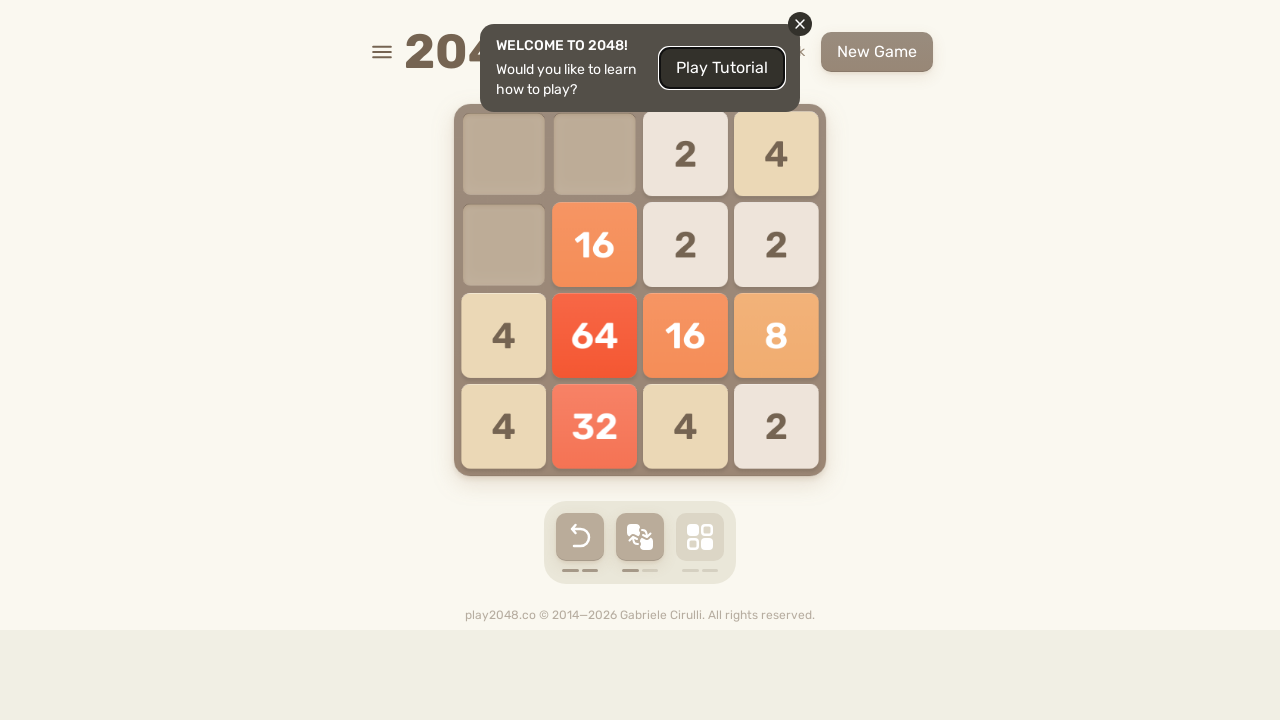

Waited 50ms after ArrowLeft key press
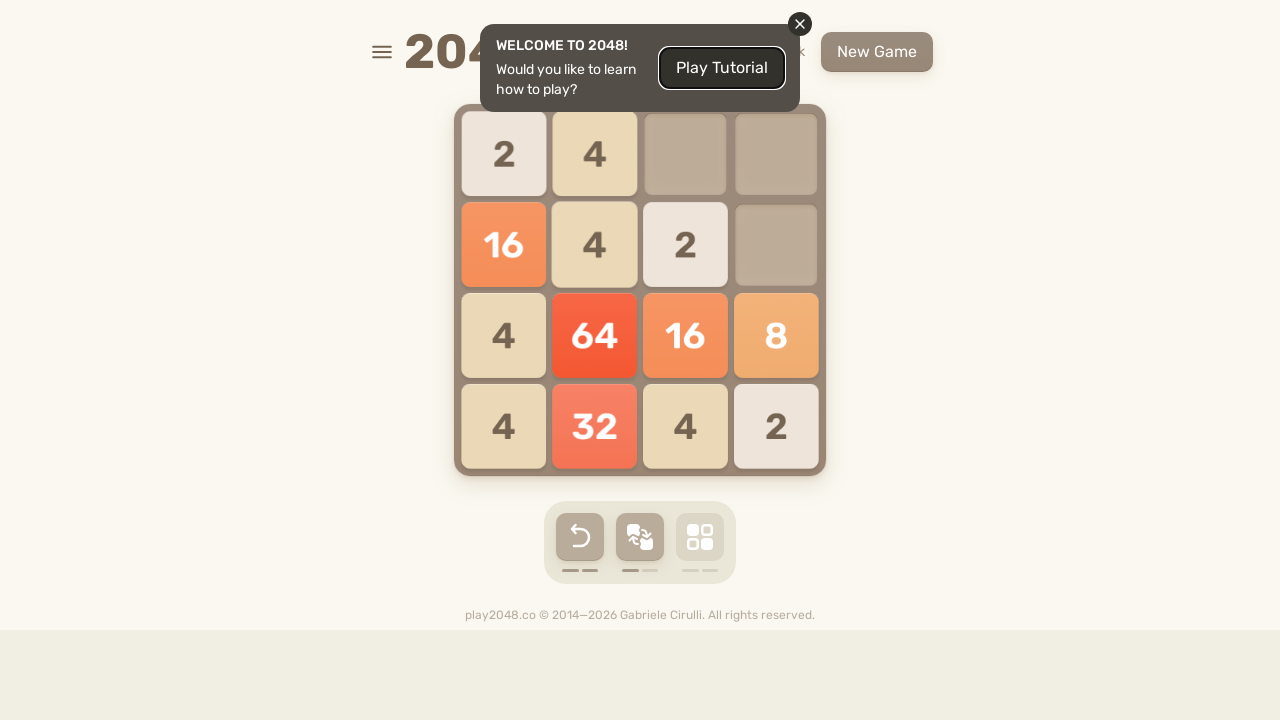

Pressed ArrowUp key
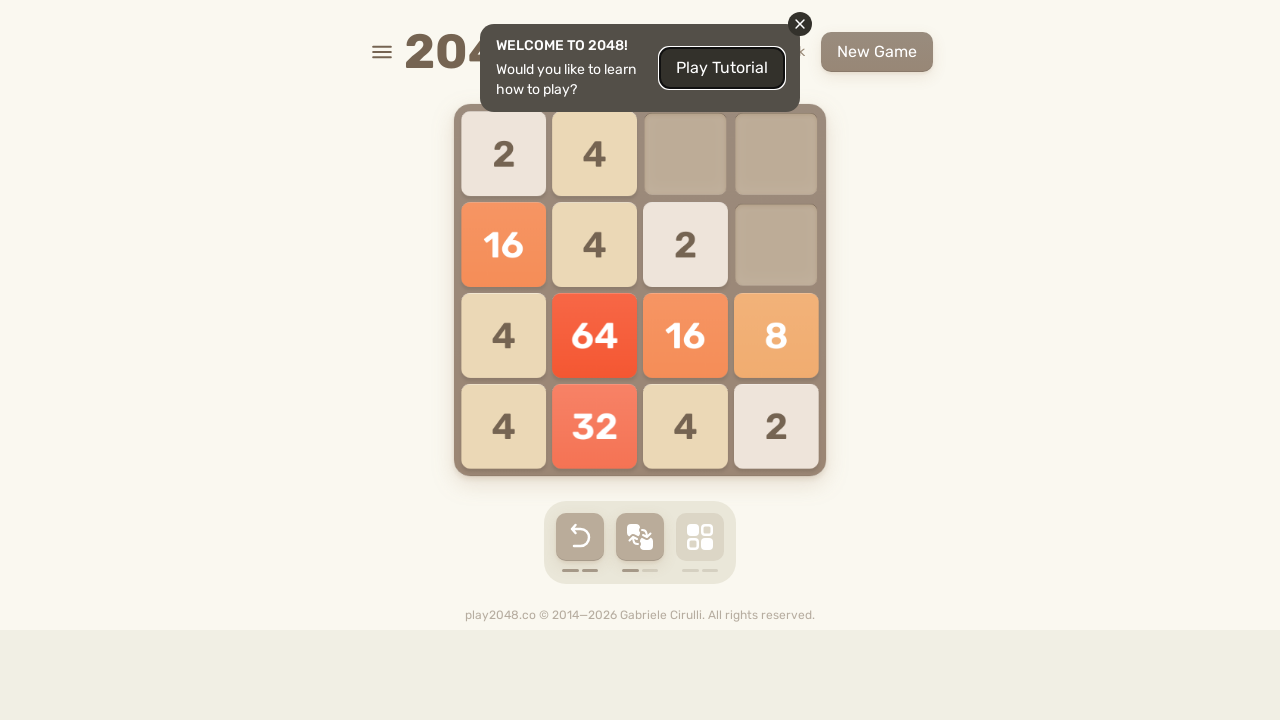

Waited 50ms after ArrowUp key press
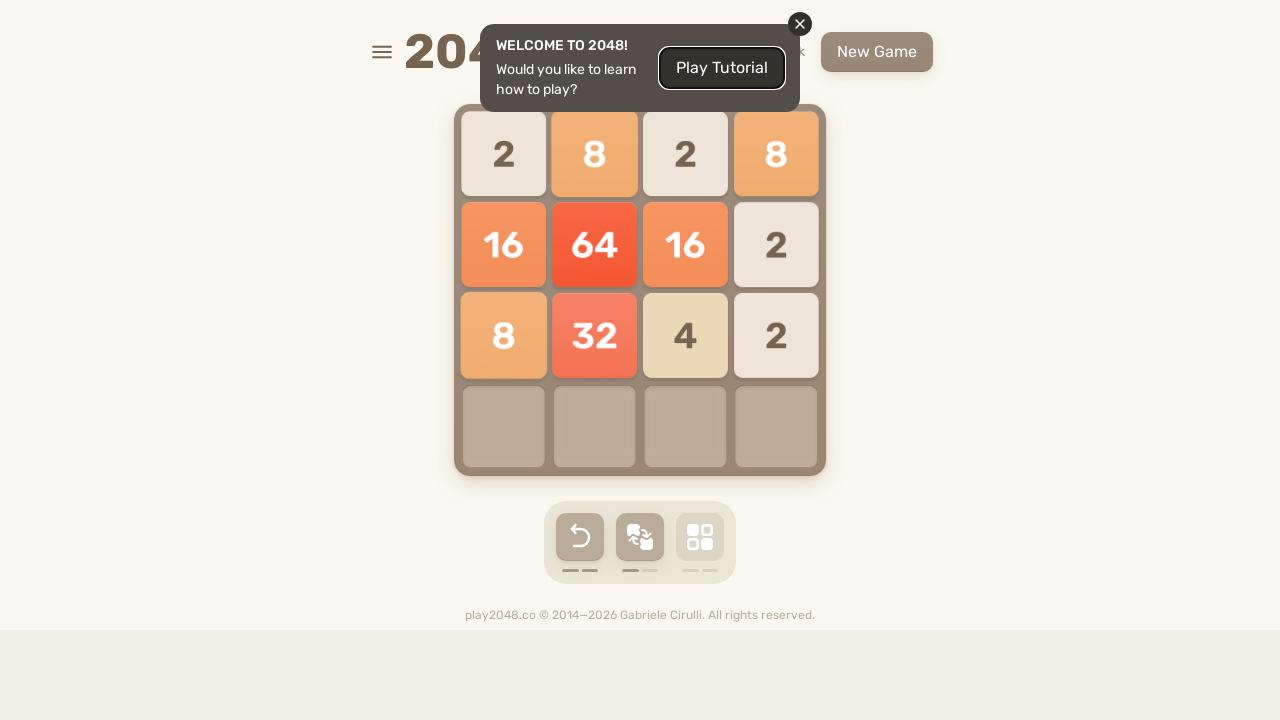

Pressed ArrowRight key
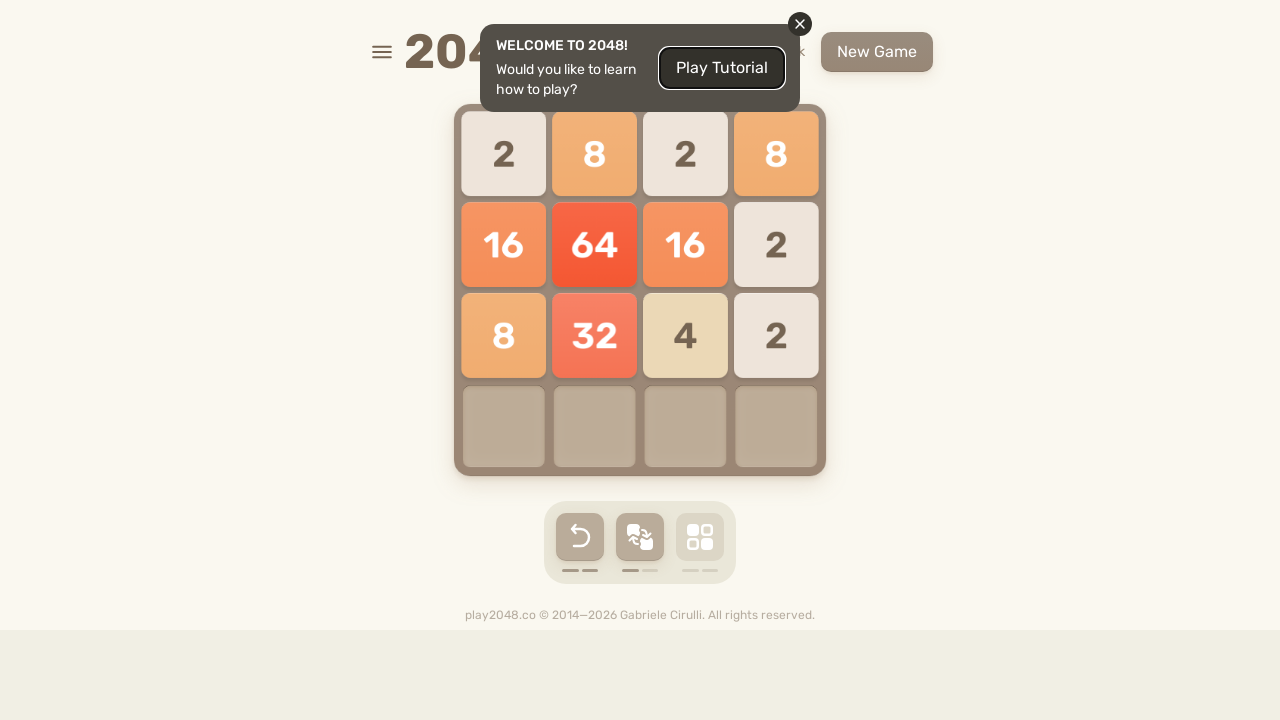

Waited 50ms after ArrowRight key press
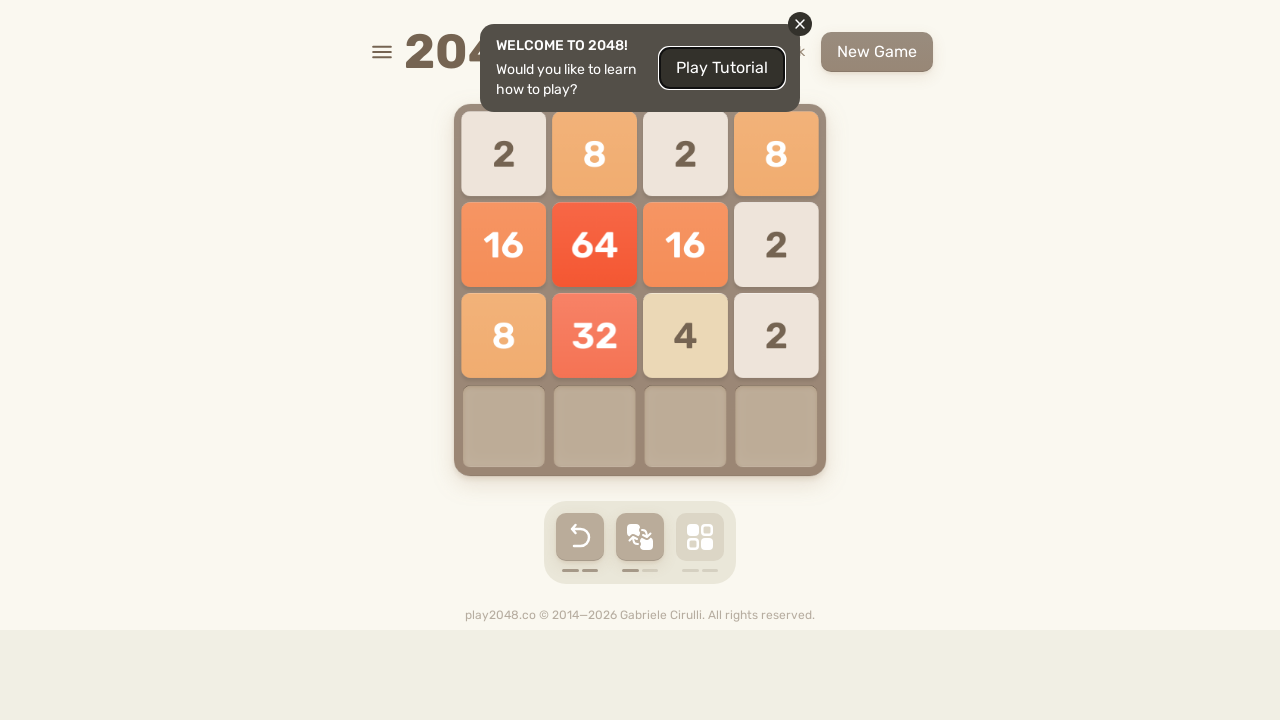

Pressed ArrowDown key
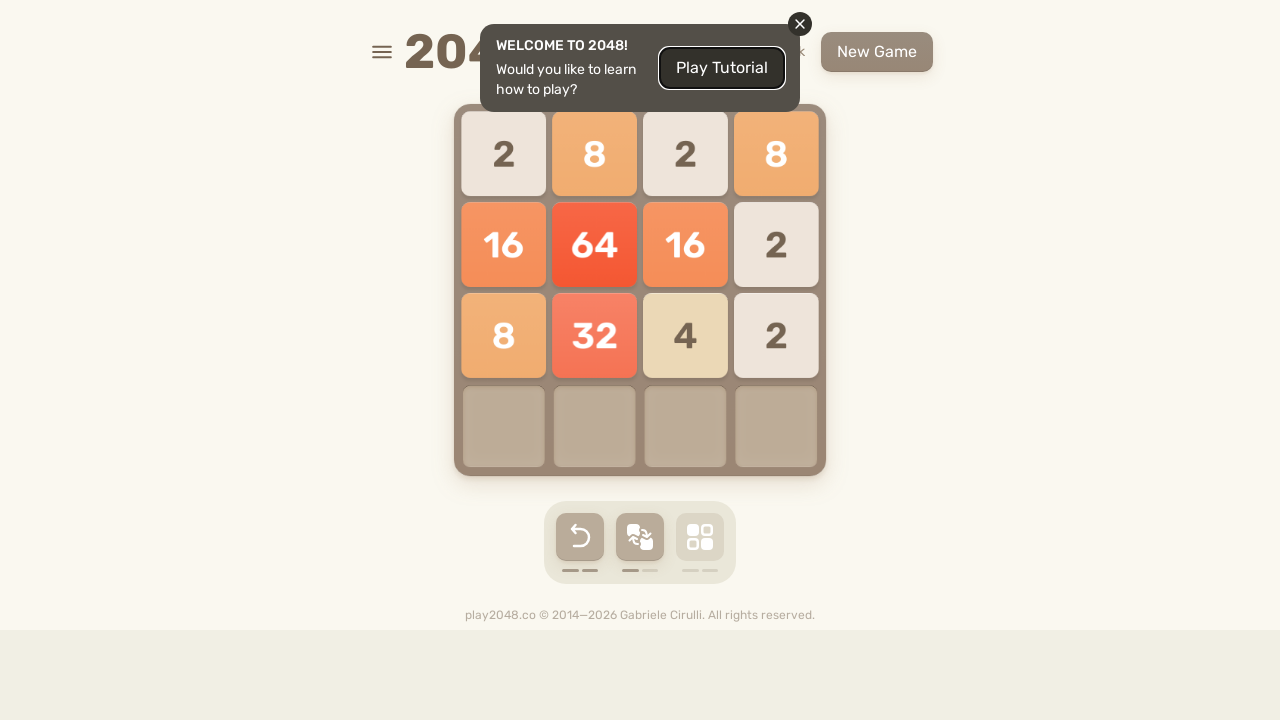

Waited 50ms after ArrowDown key press
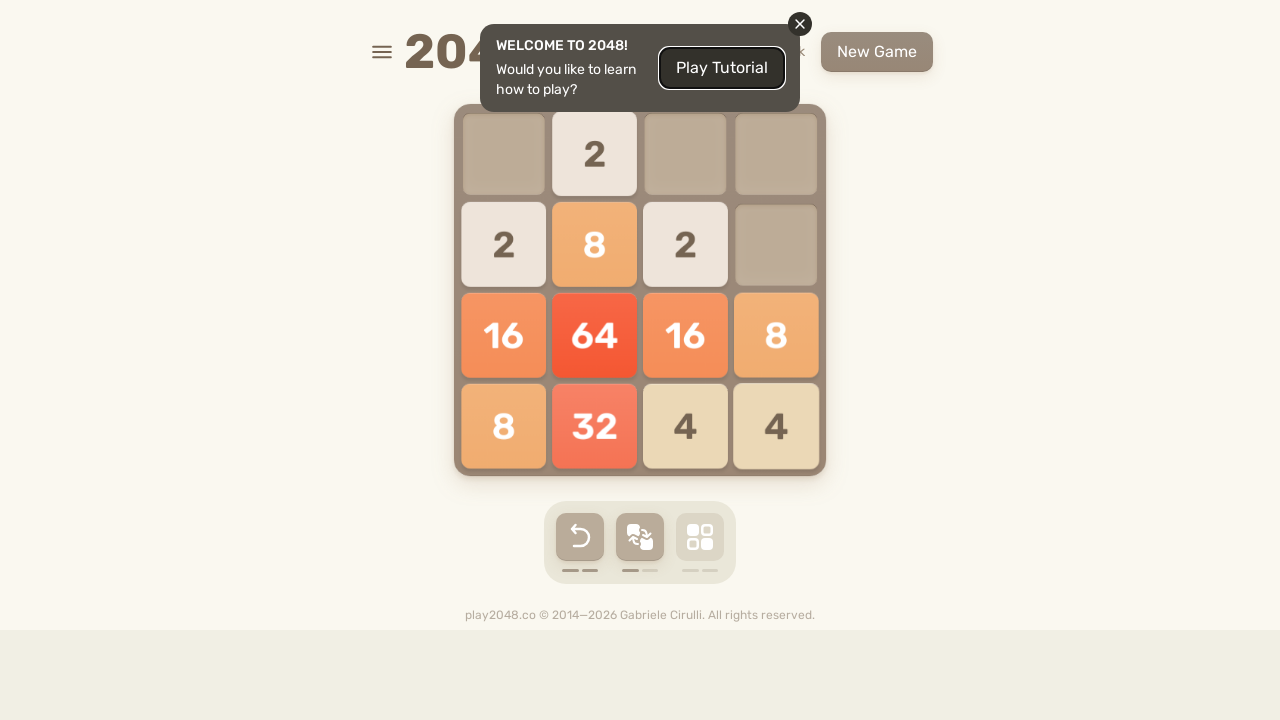

Pressed ArrowLeft key
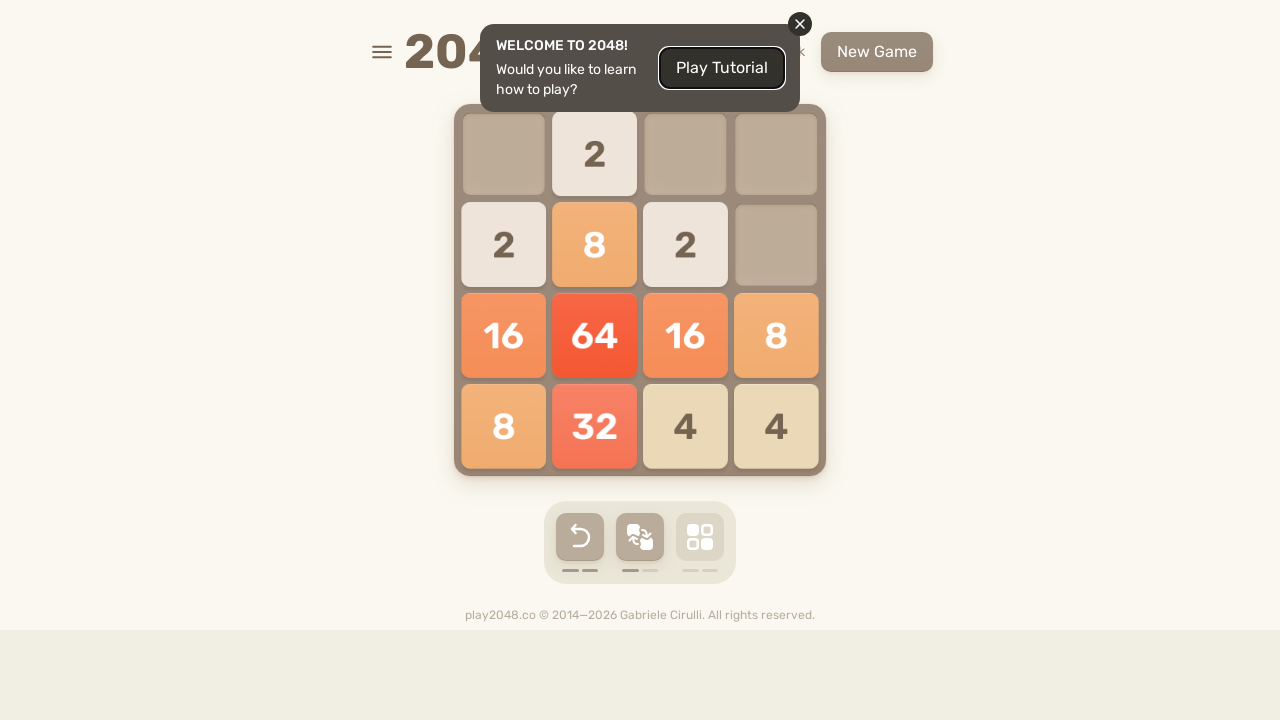

Waited 50ms after ArrowLeft key press
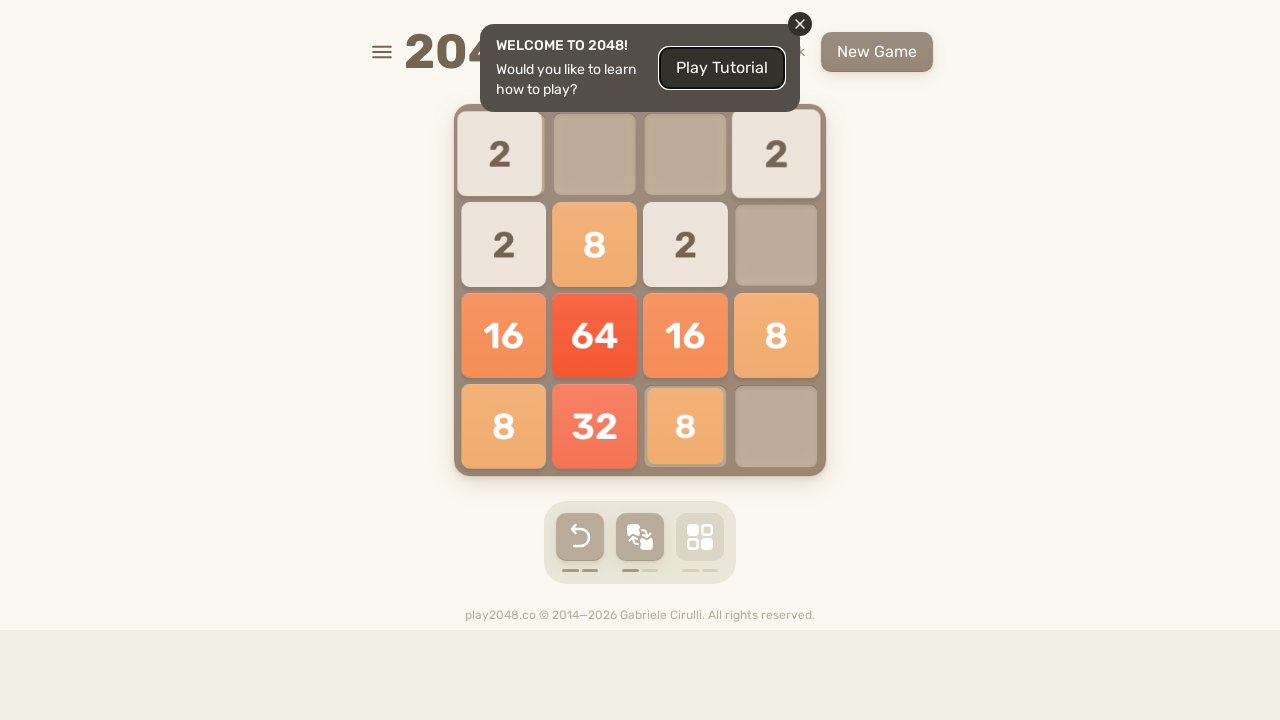

Pressed ArrowUp key
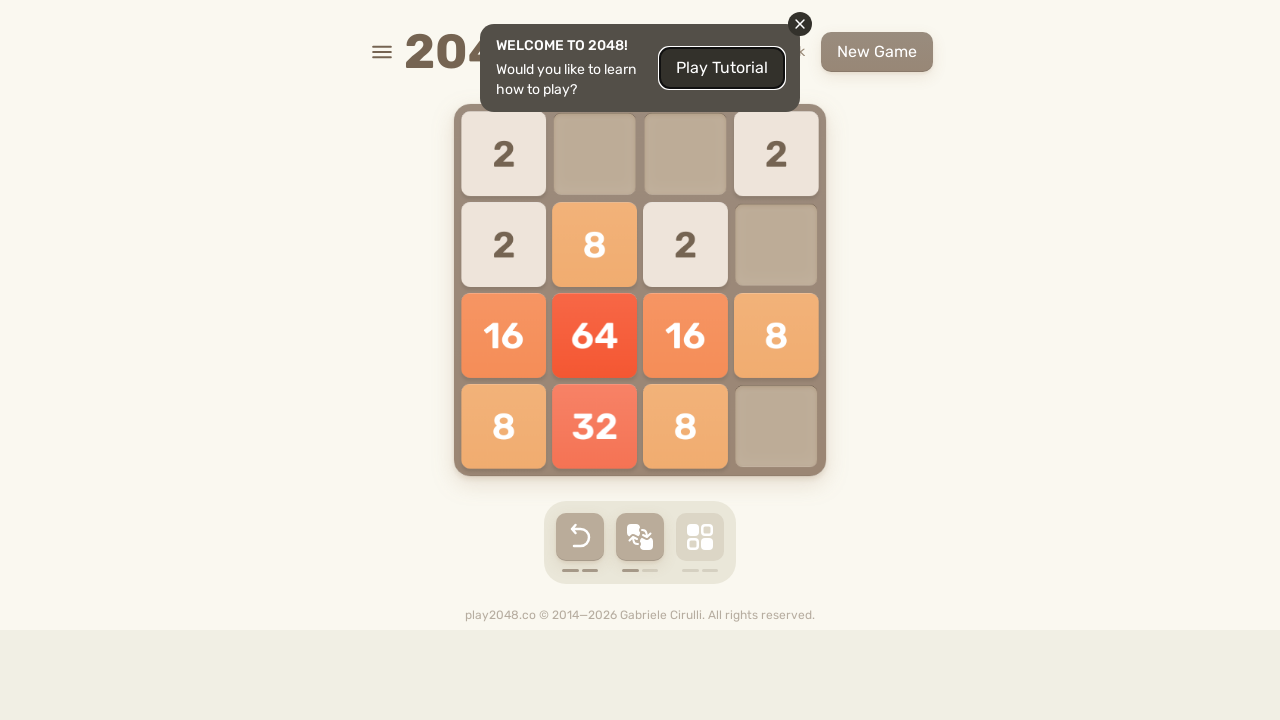

Waited 50ms after ArrowUp key press
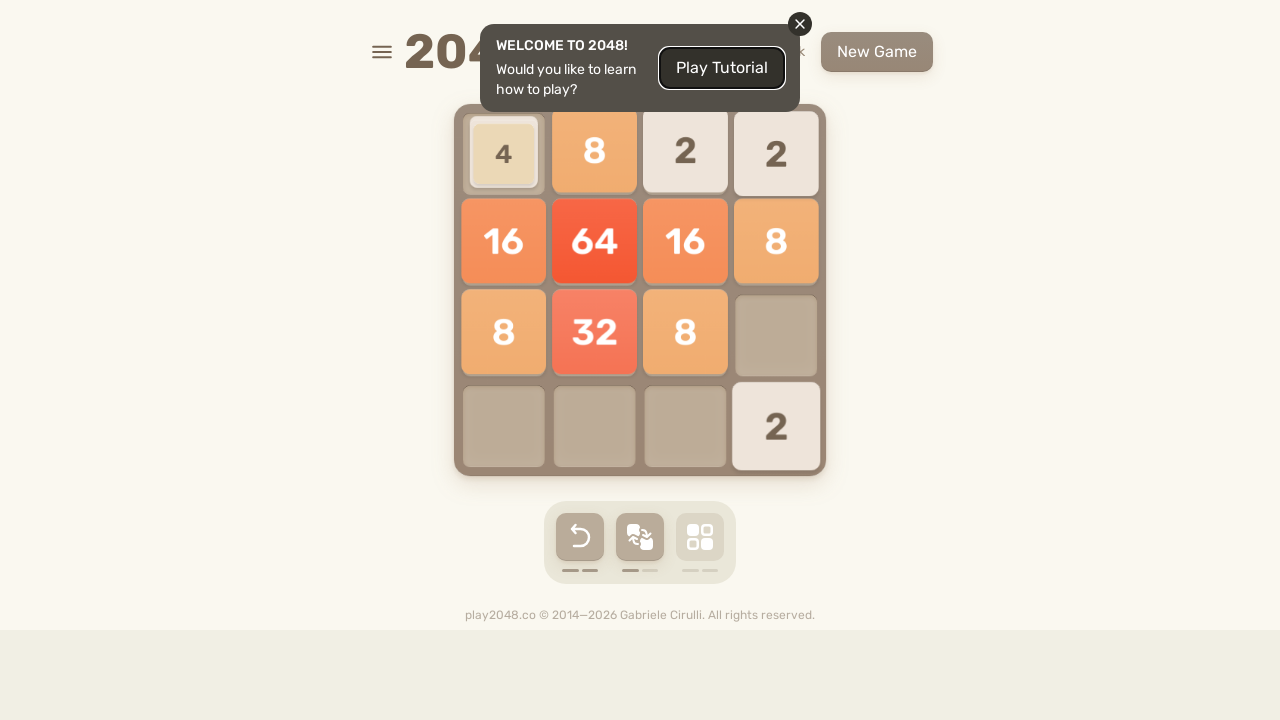

Pressed ArrowRight key
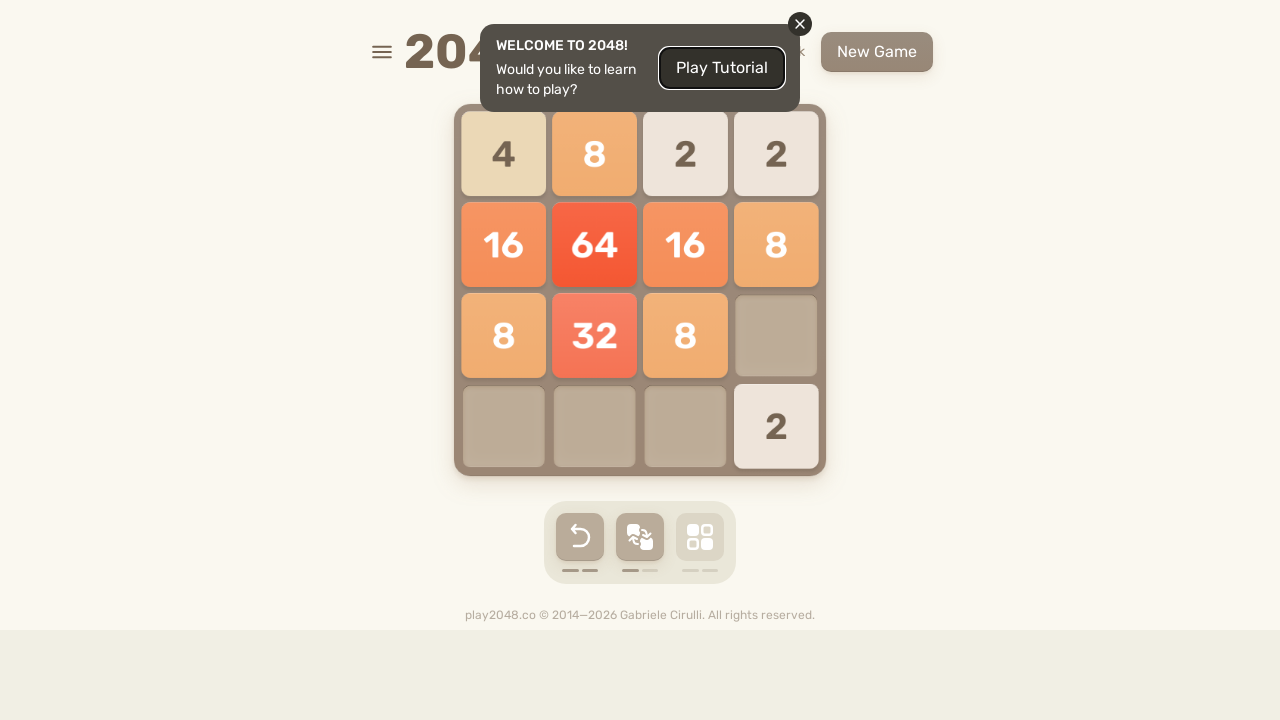

Waited 50ms after ArrowRight key press
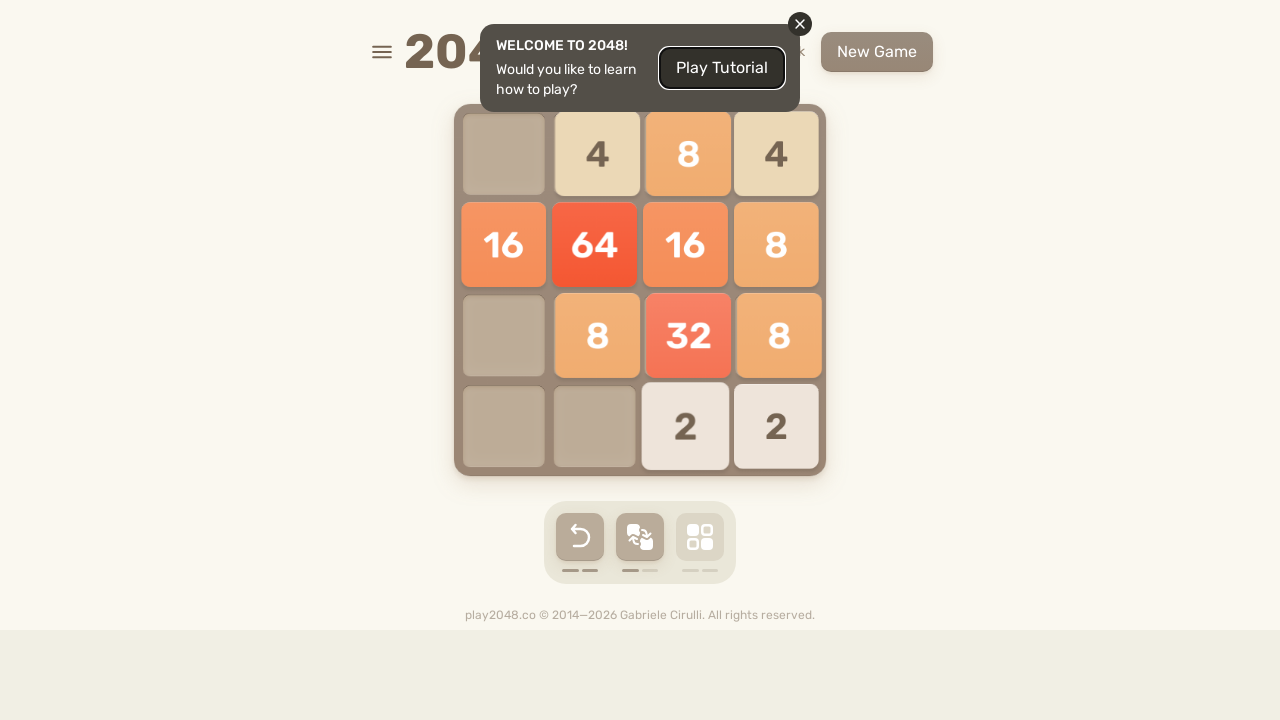

Pressed ArrowDown key
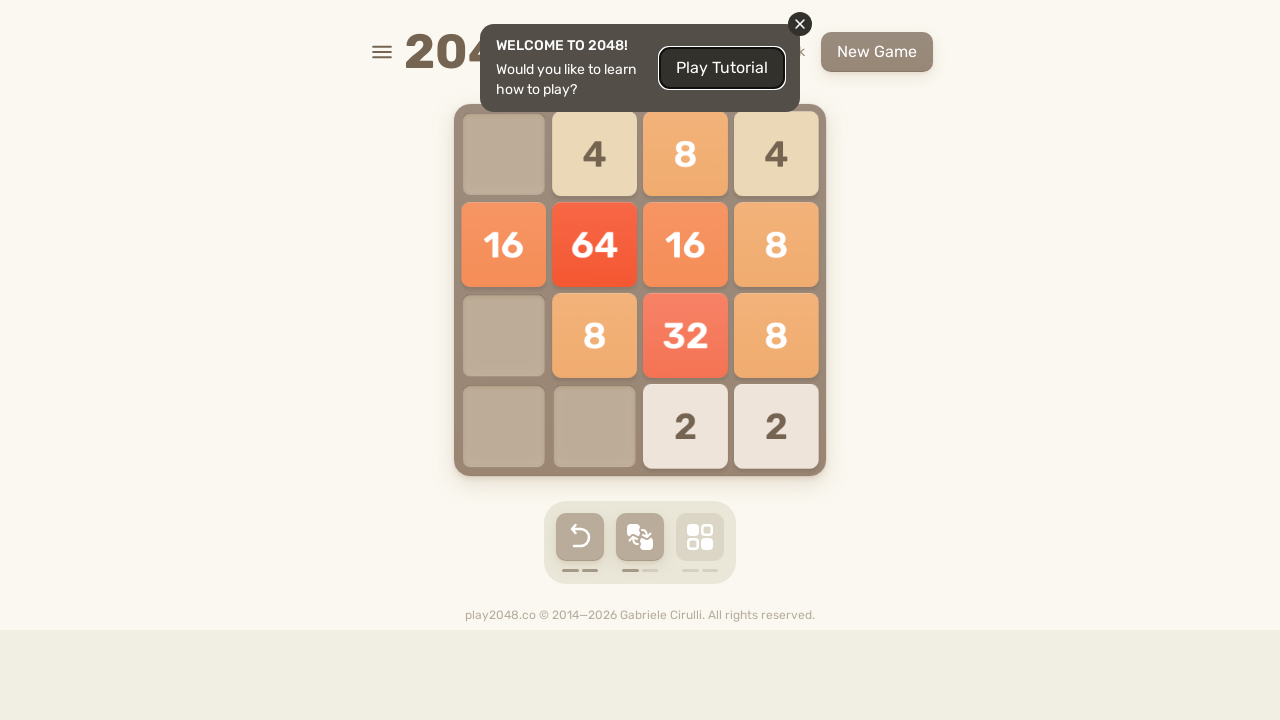

Waited 50ms after ArrowDown key press
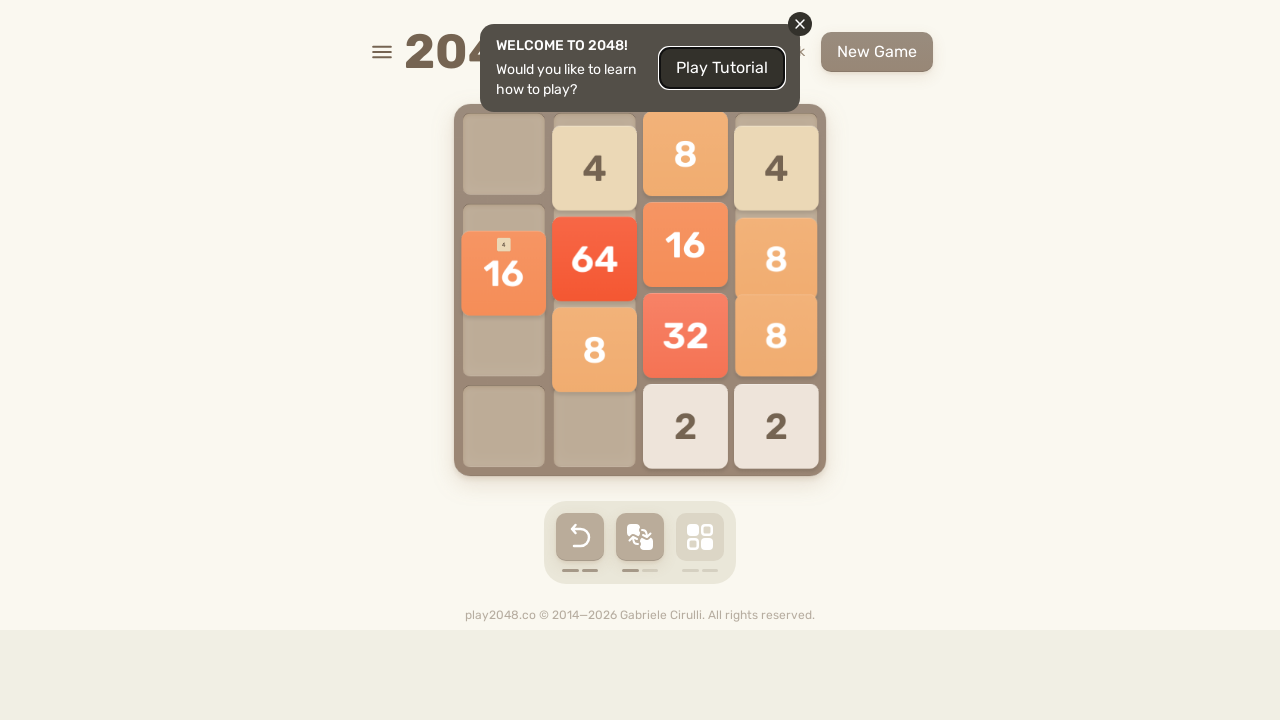

Pressed ArrowLeft key
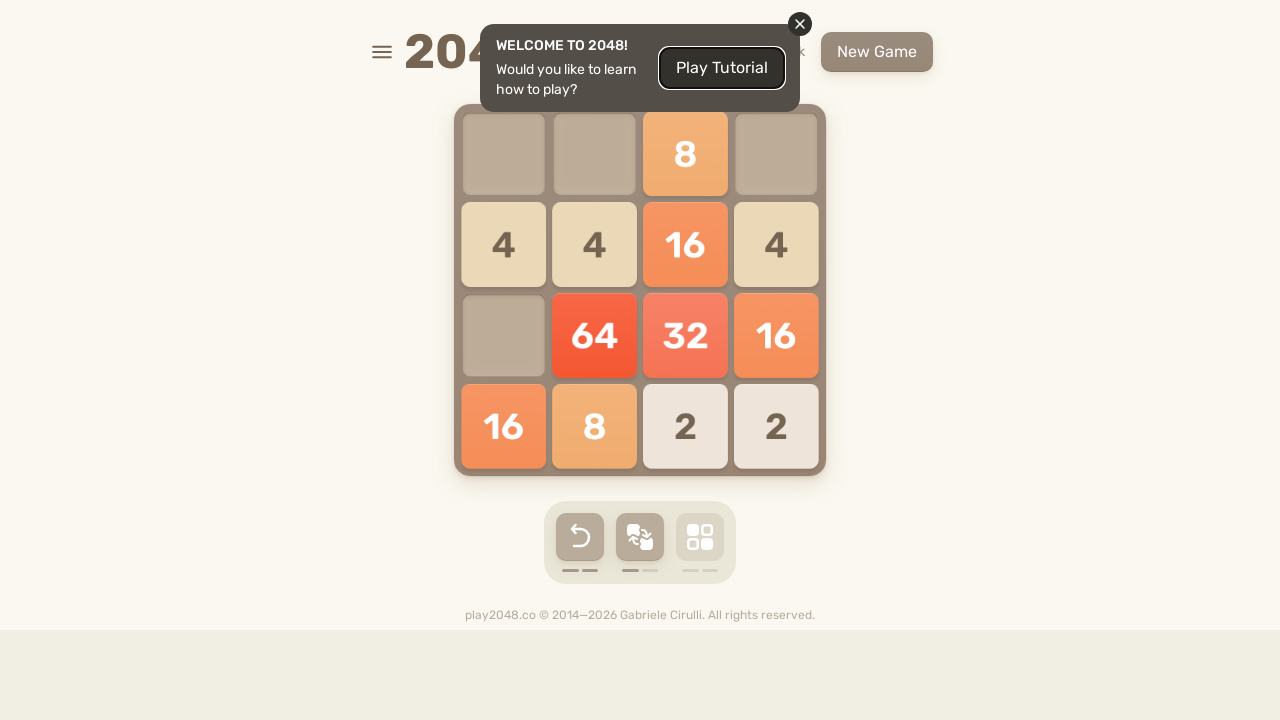

Waited 50ms after ArrowLeft key press
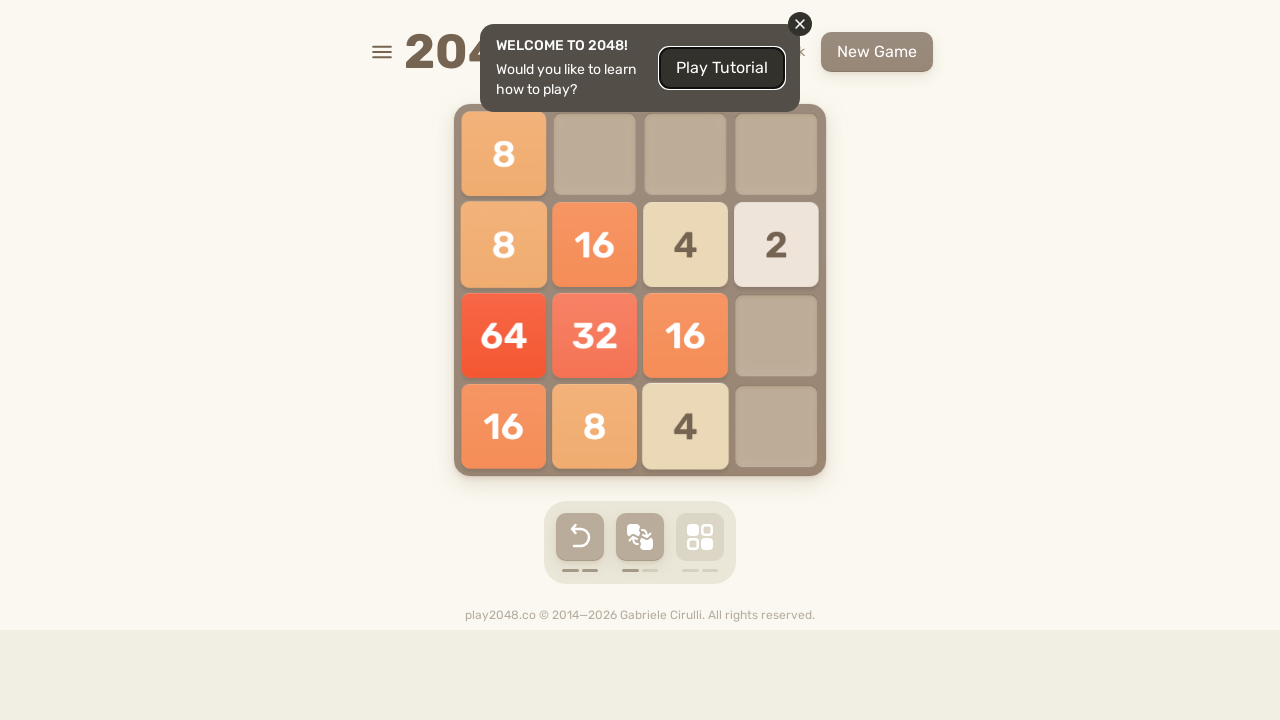

Pressed ArrowUp key
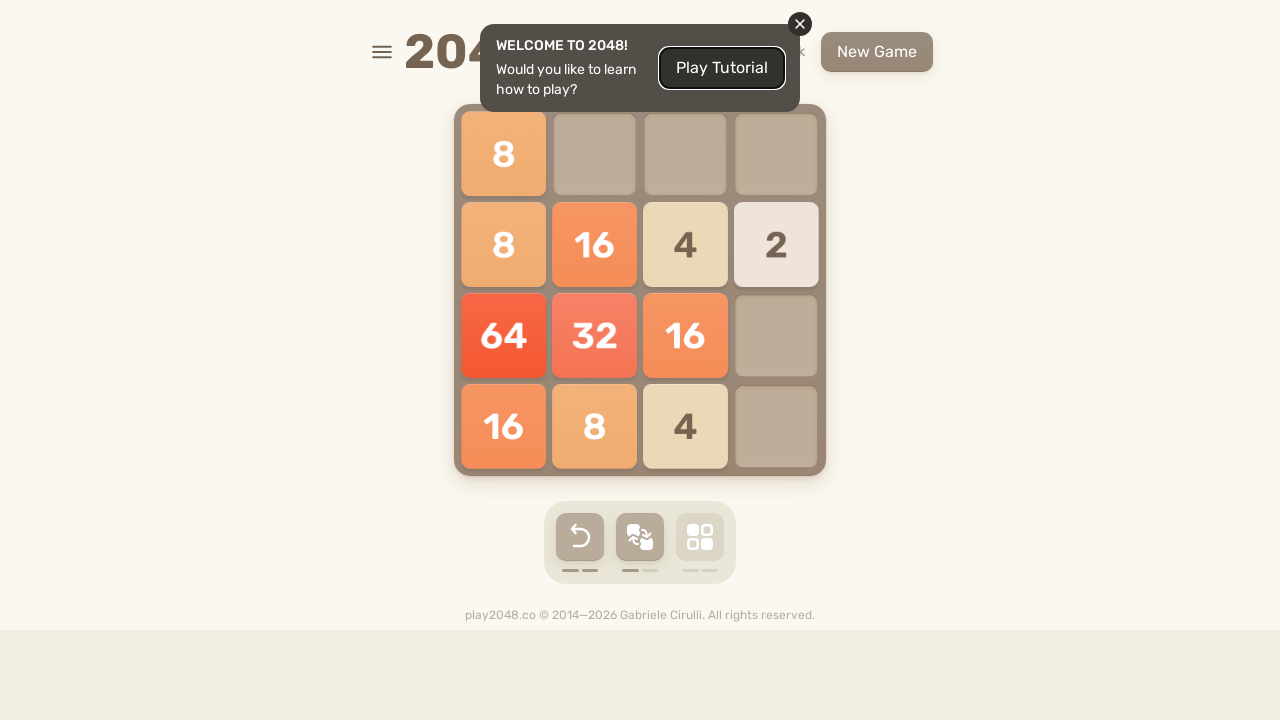

Waited 50ms after ArrowUp key press
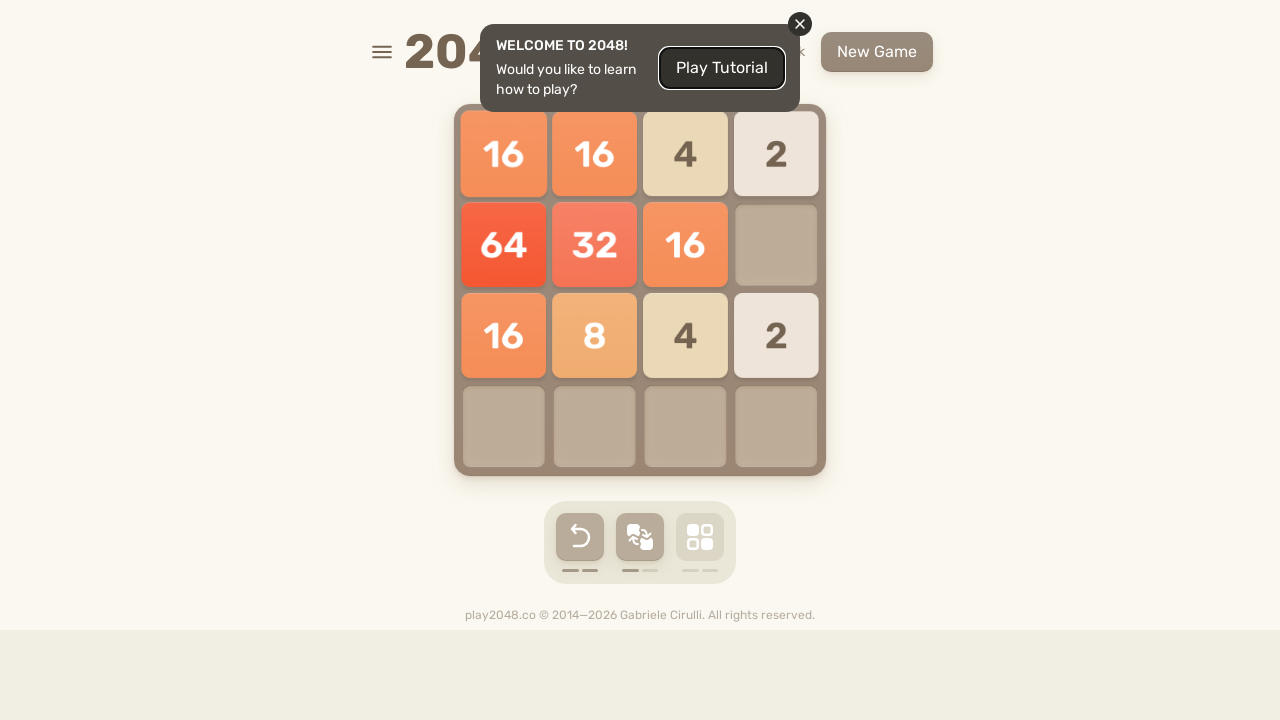

Pressed ArrowRight key
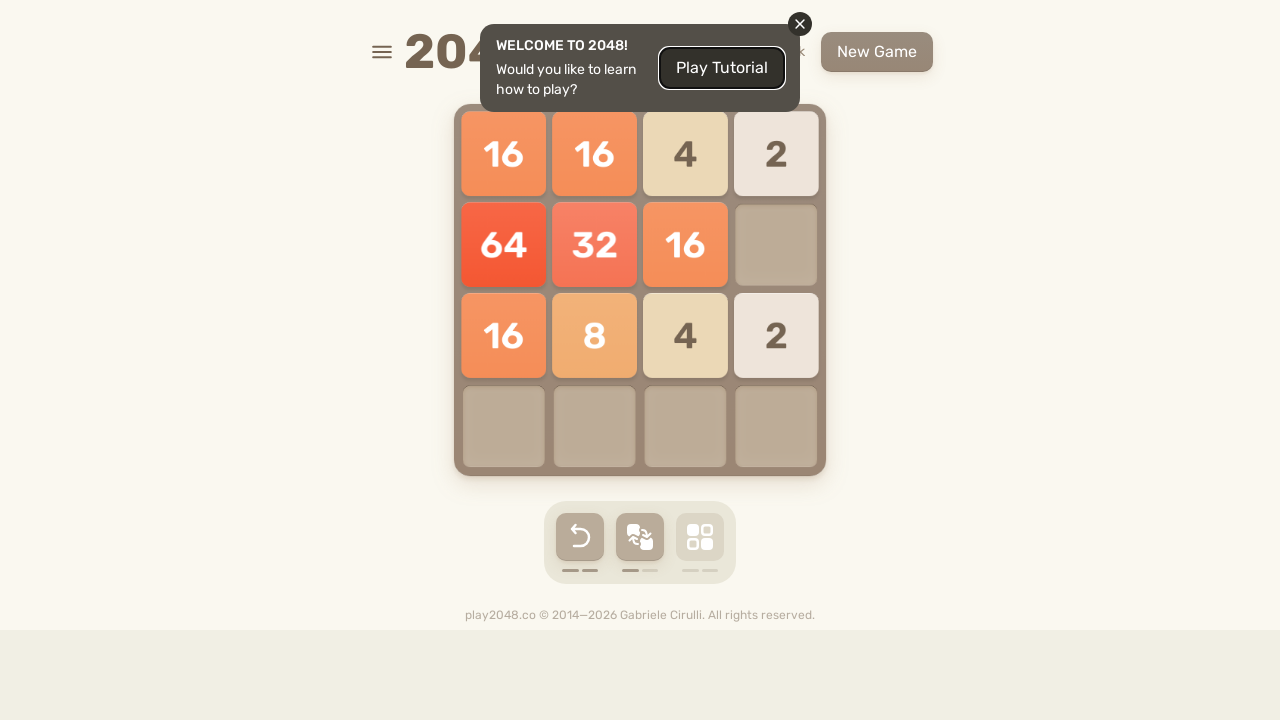

Waited 50ms after ArrowRight key press
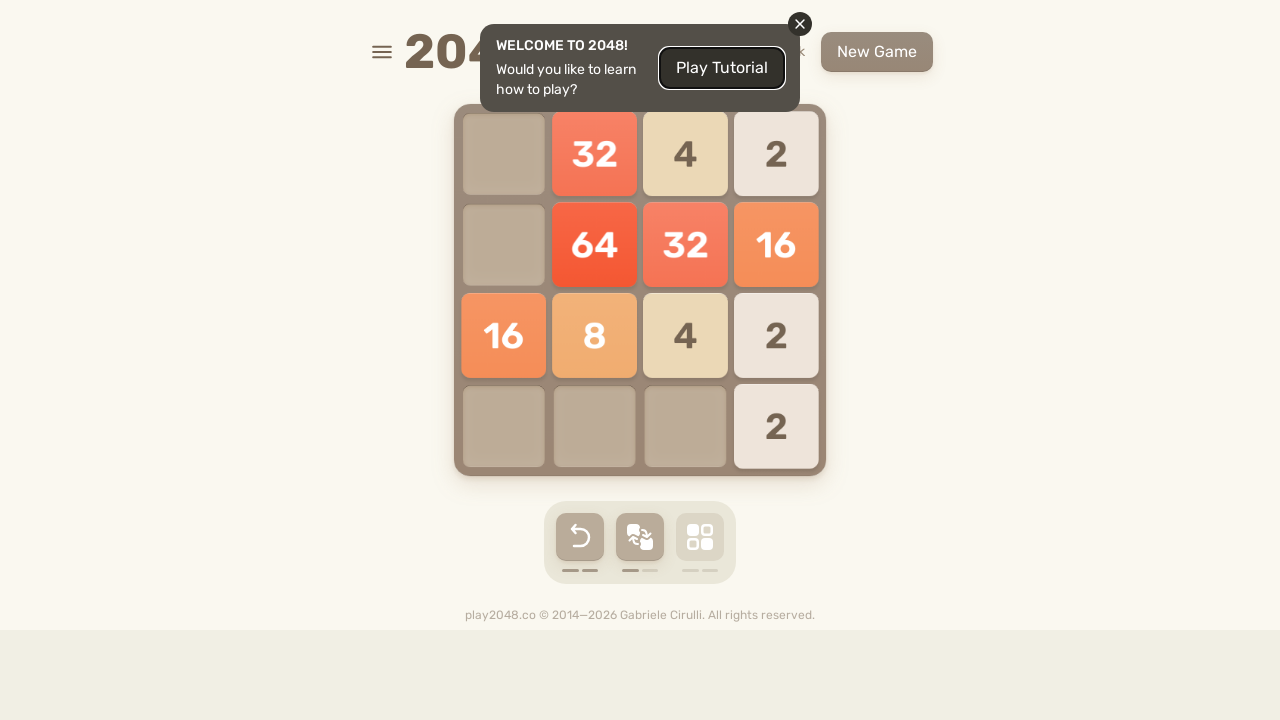

Pressed ArrowDown key
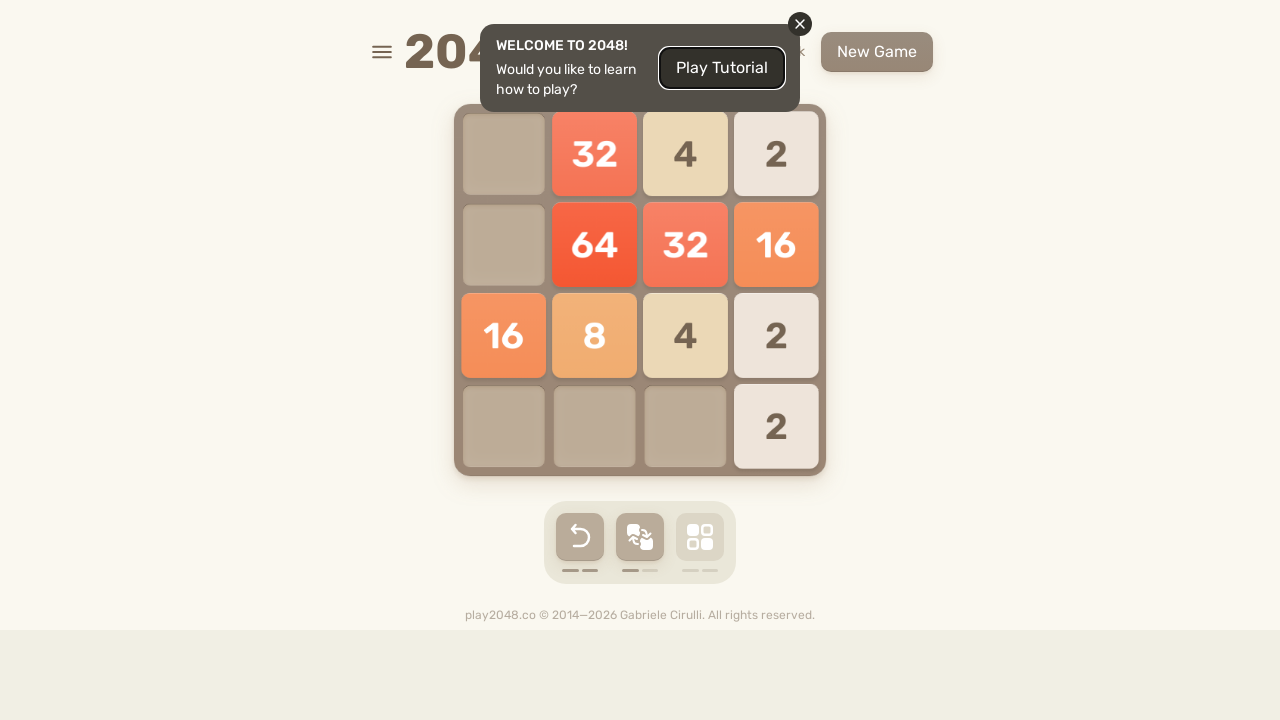

Waited 50ms after ArrowDown key press
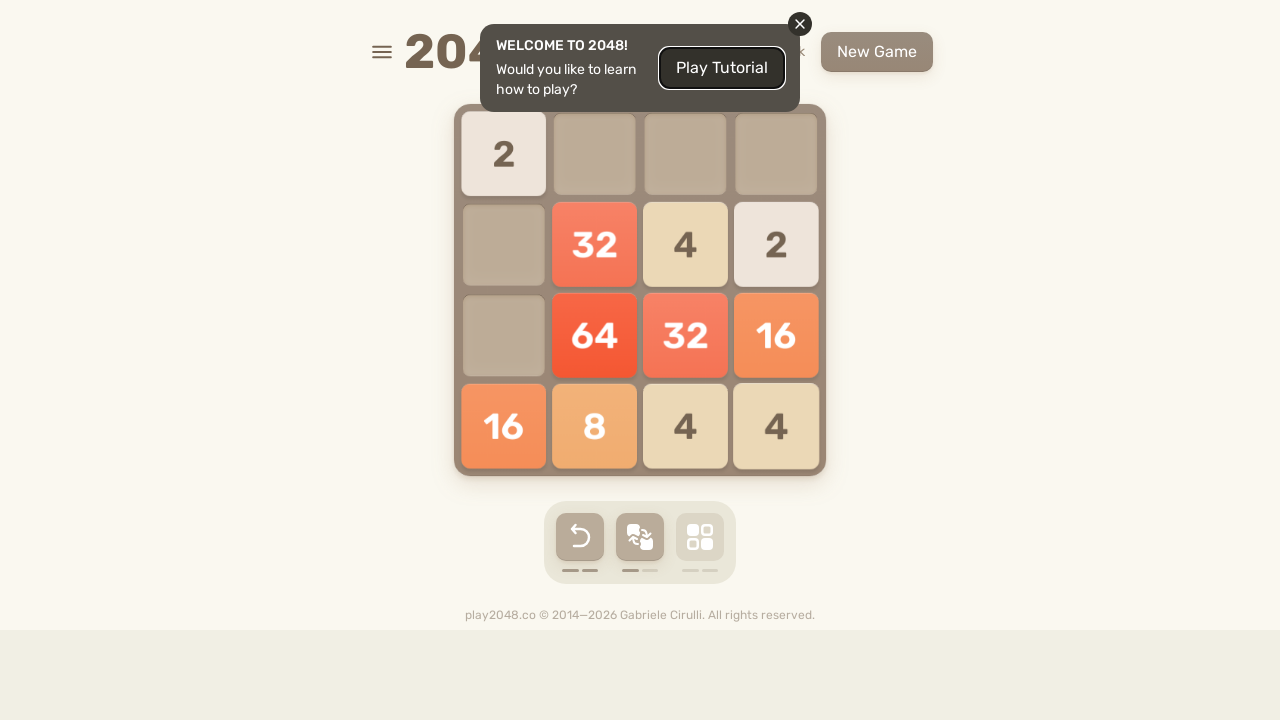

Pressed ArrowLeft key
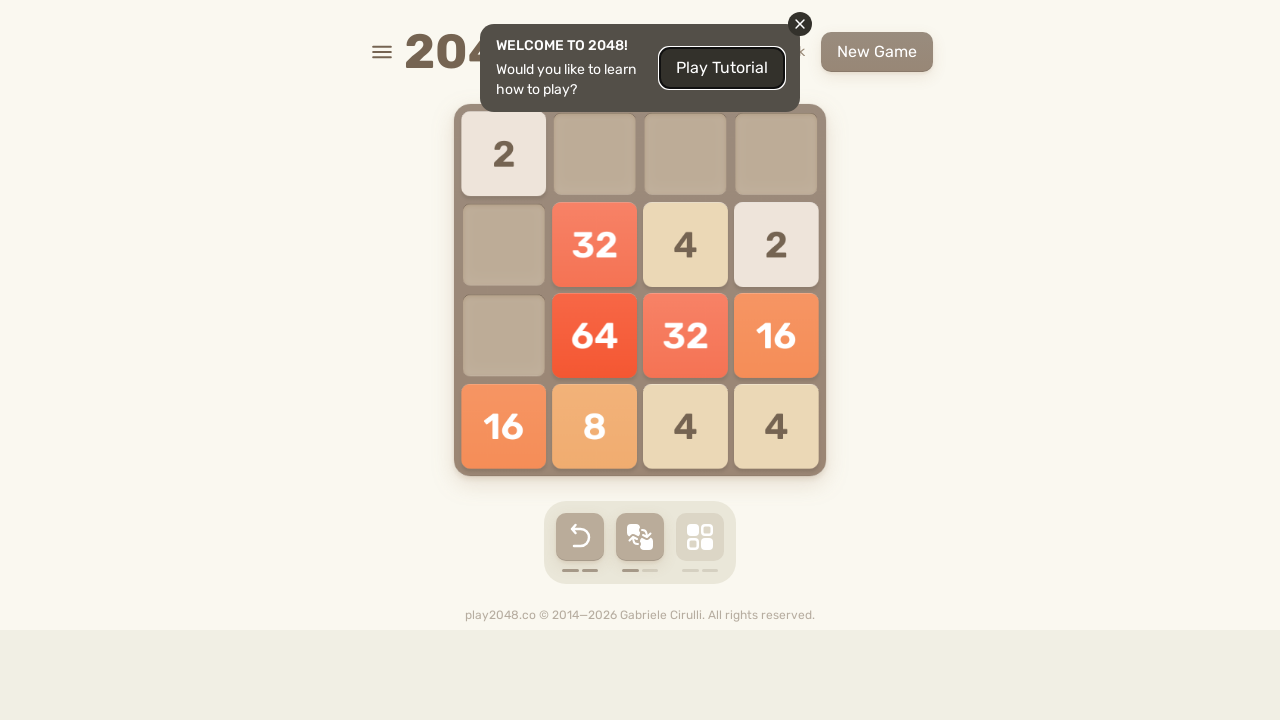

Waited 50ms after ArrowLeft key press
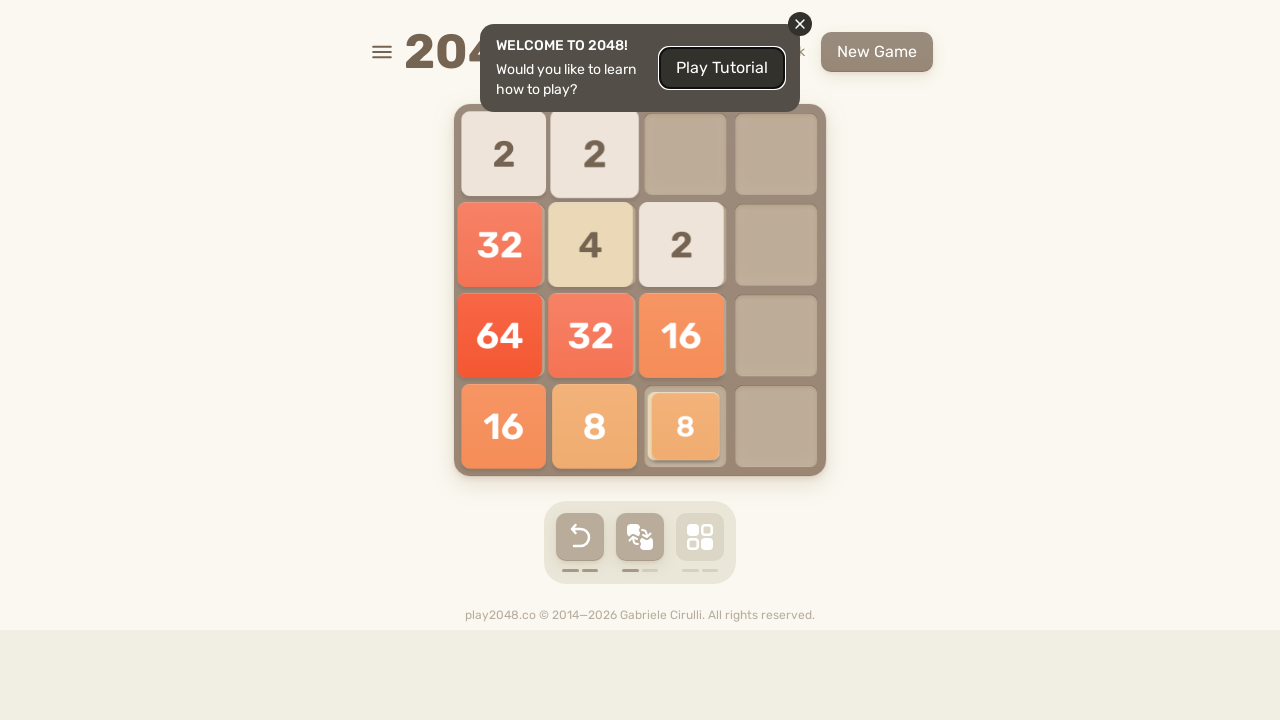

Pressed ArrowUp key
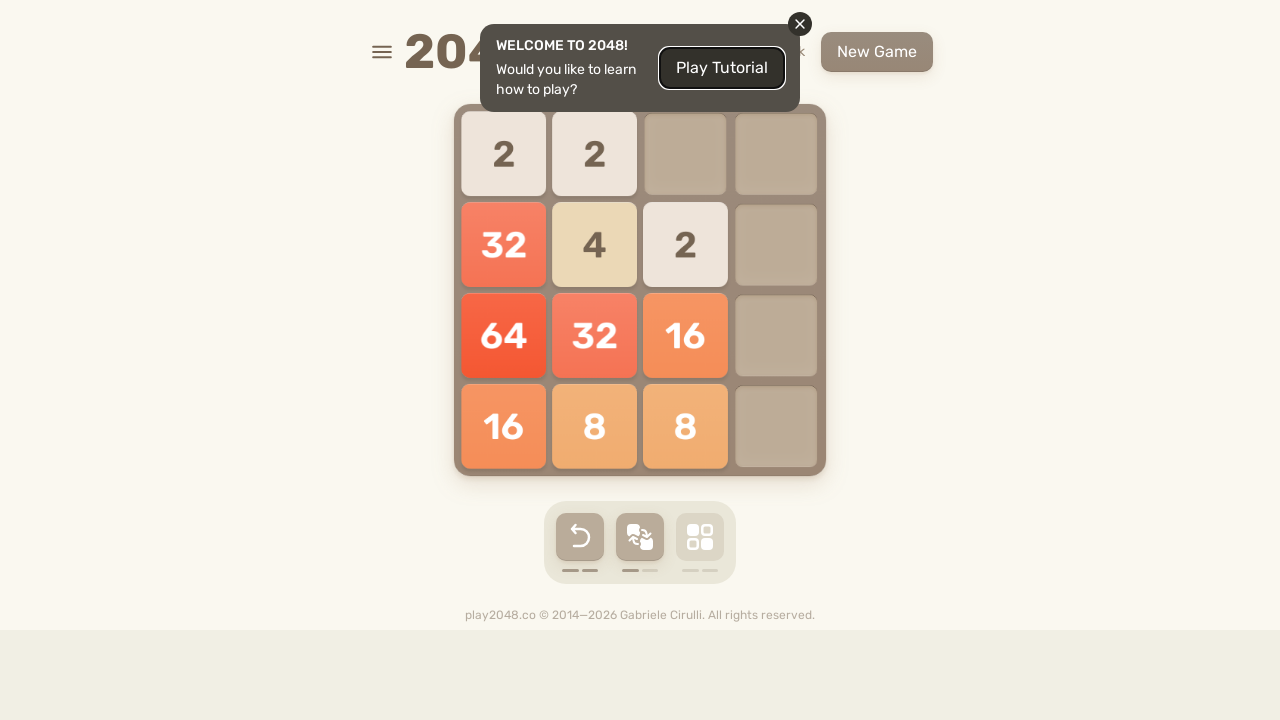

Waited 50ms after ArrowUp key press
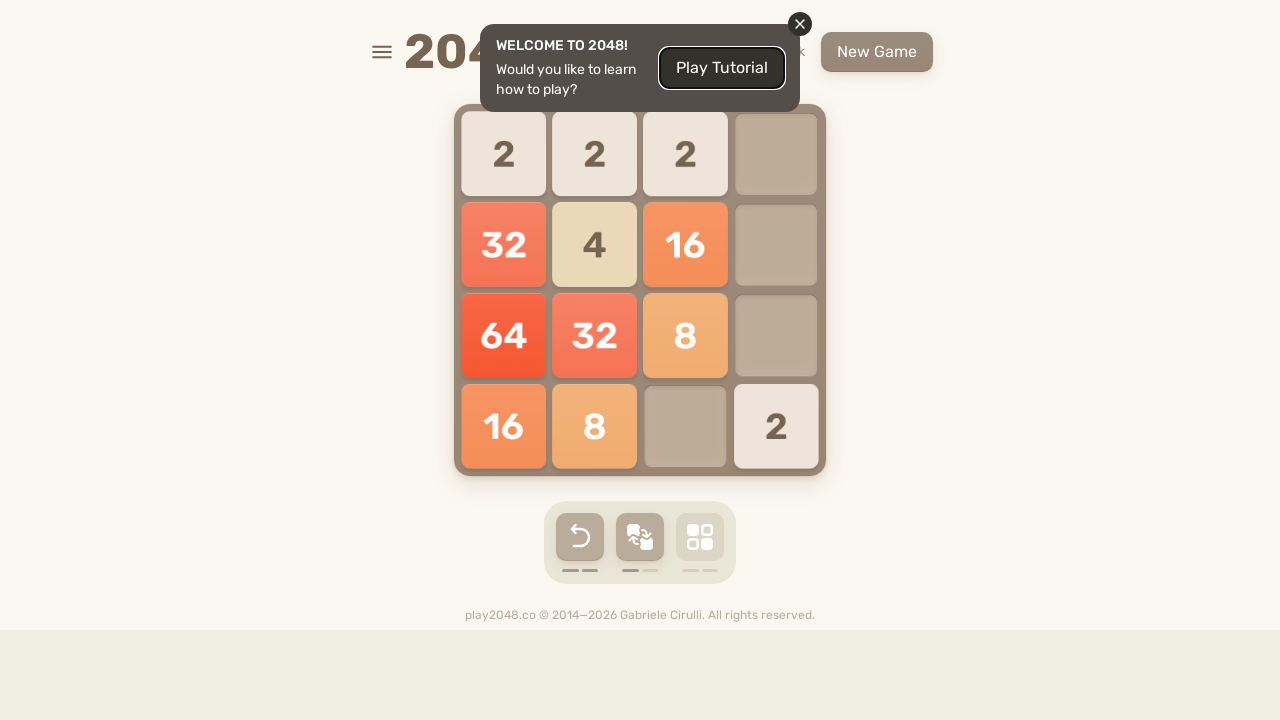

Pressed ArrowRight key
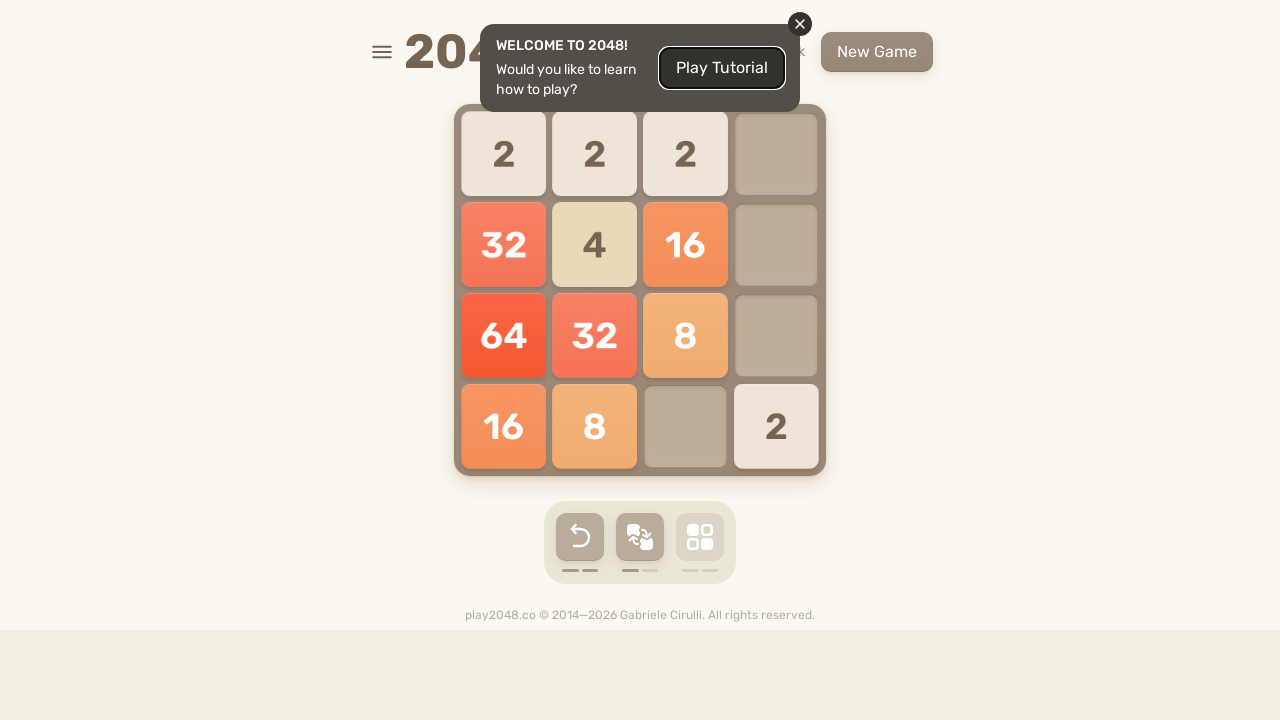

Waited 50ms after ArrowRight key press
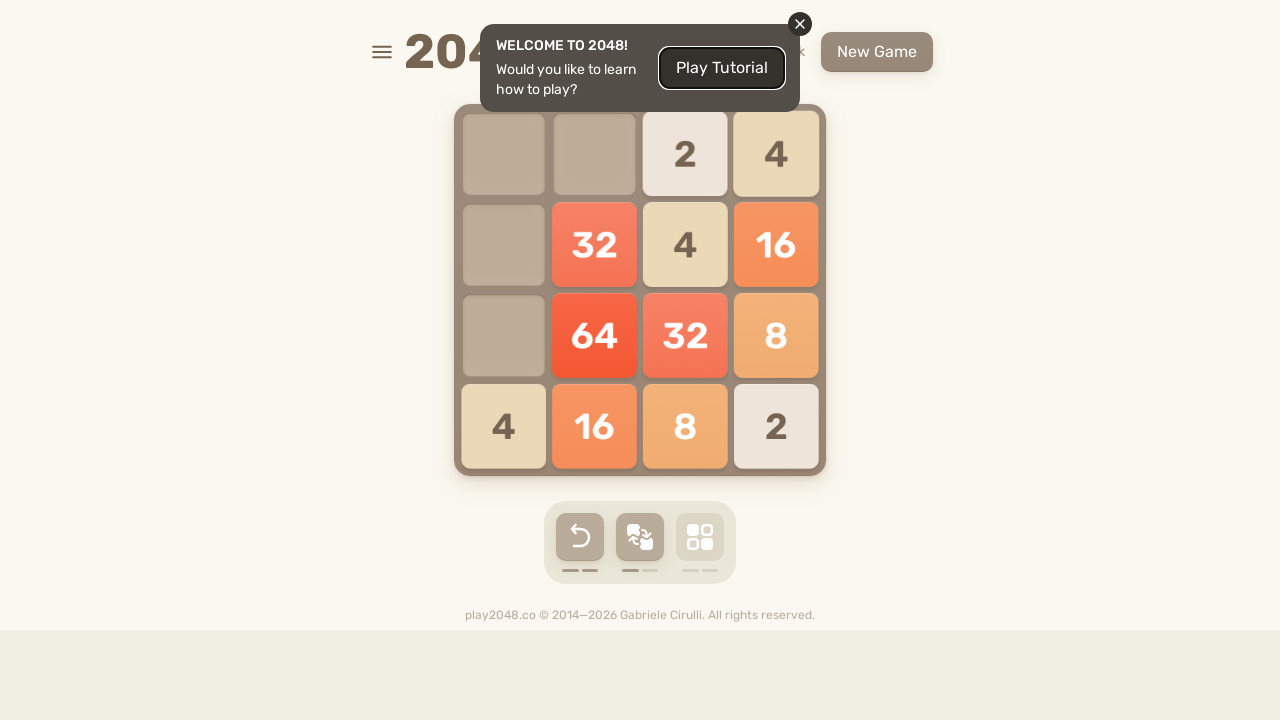

Pressed ArrowDown key
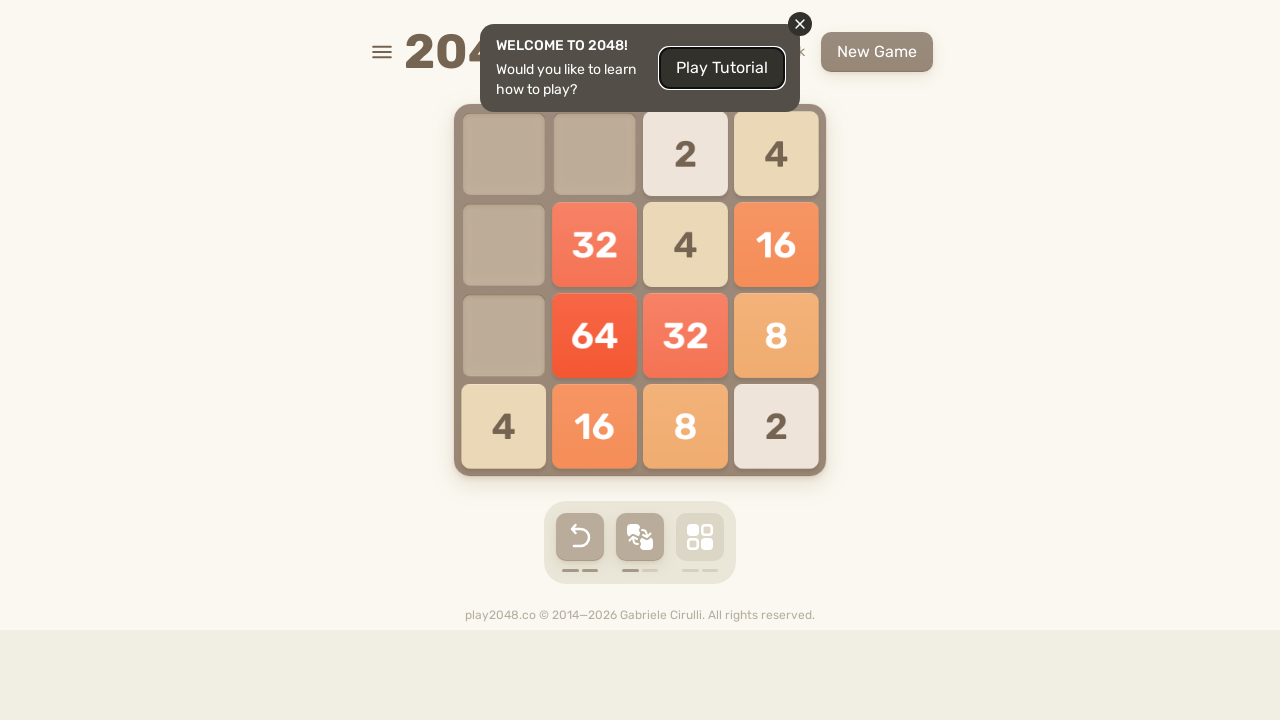

Waited 50ms after ArrowDown key press
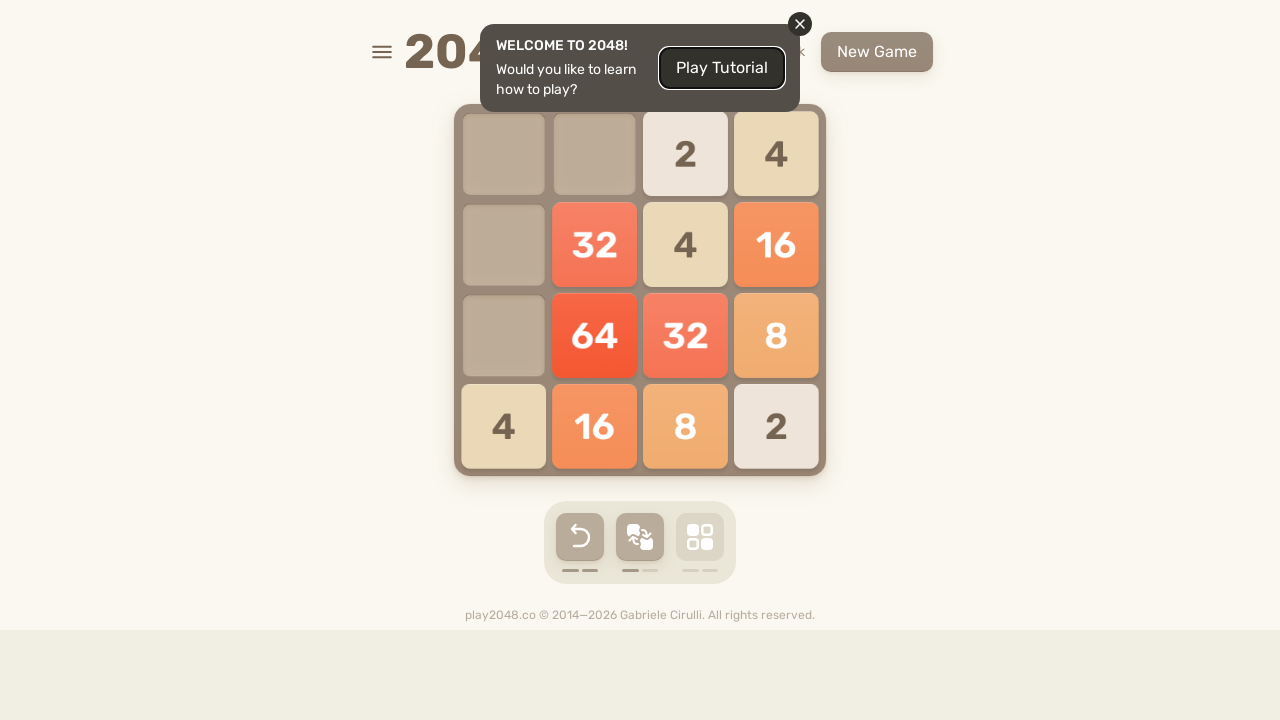

Pressed ArrowLeft key
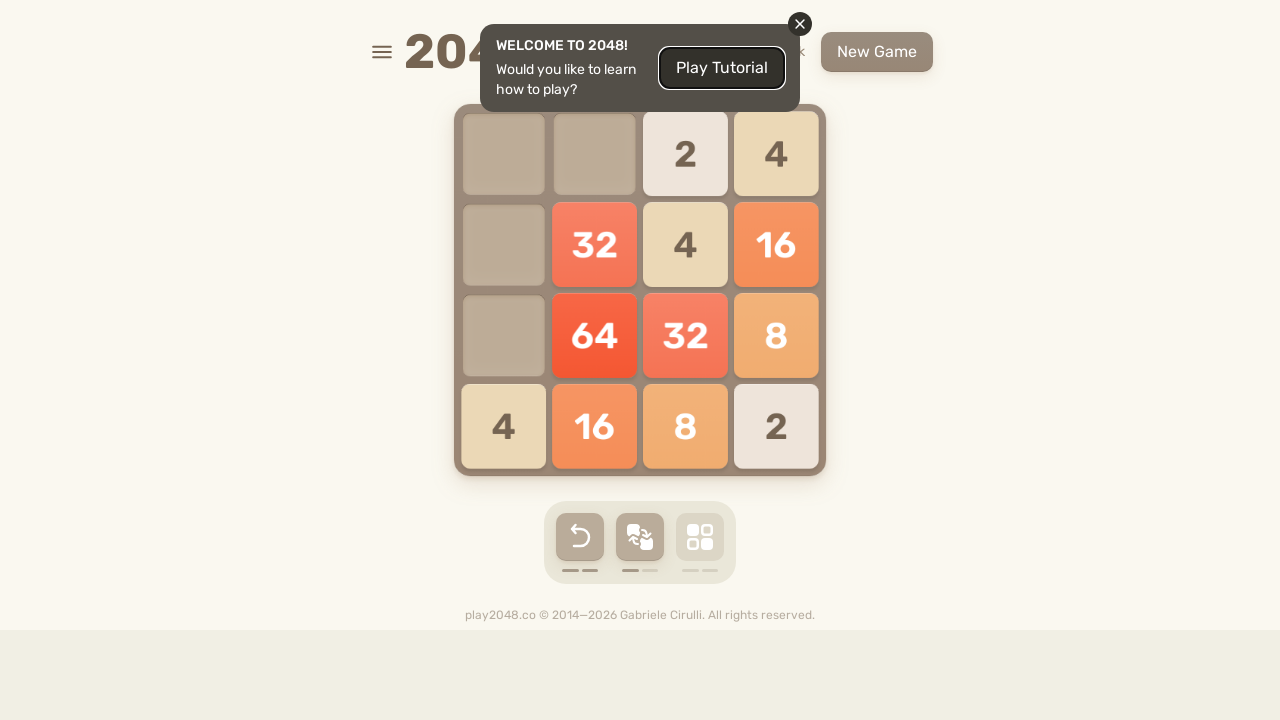

Waited 50ms after ArrowLeft key press
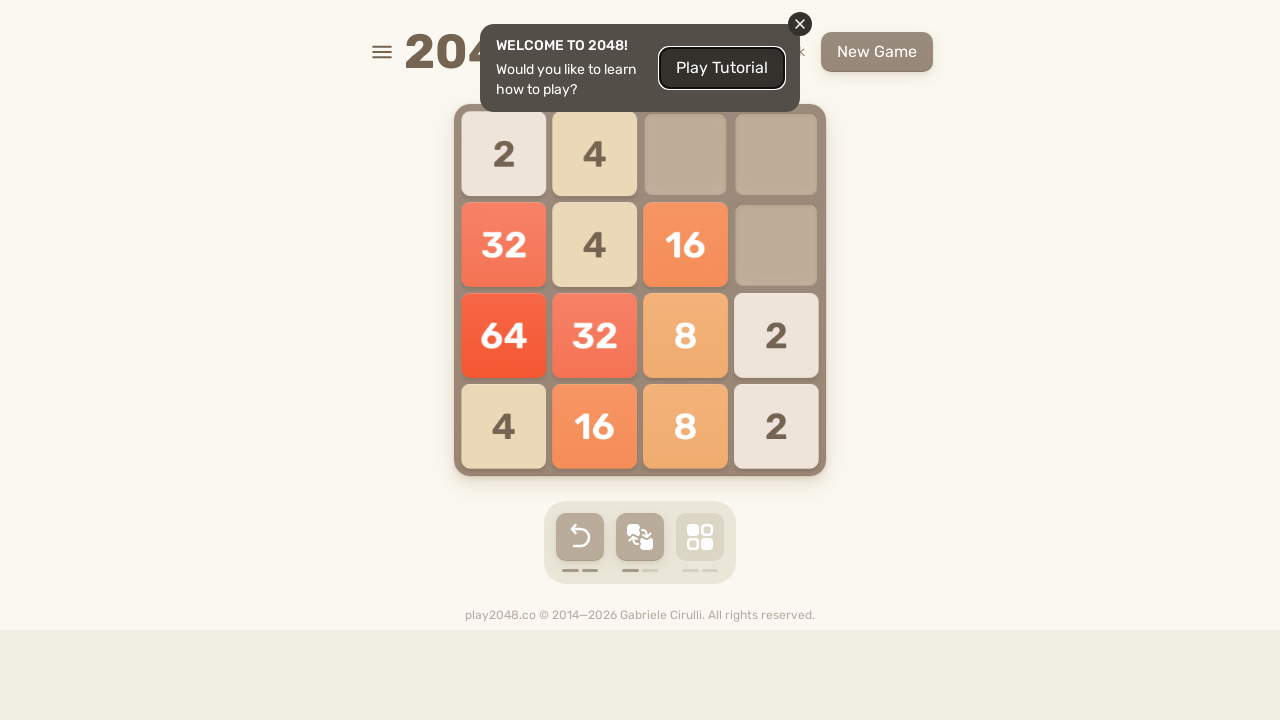

Pressed ArrowUp key
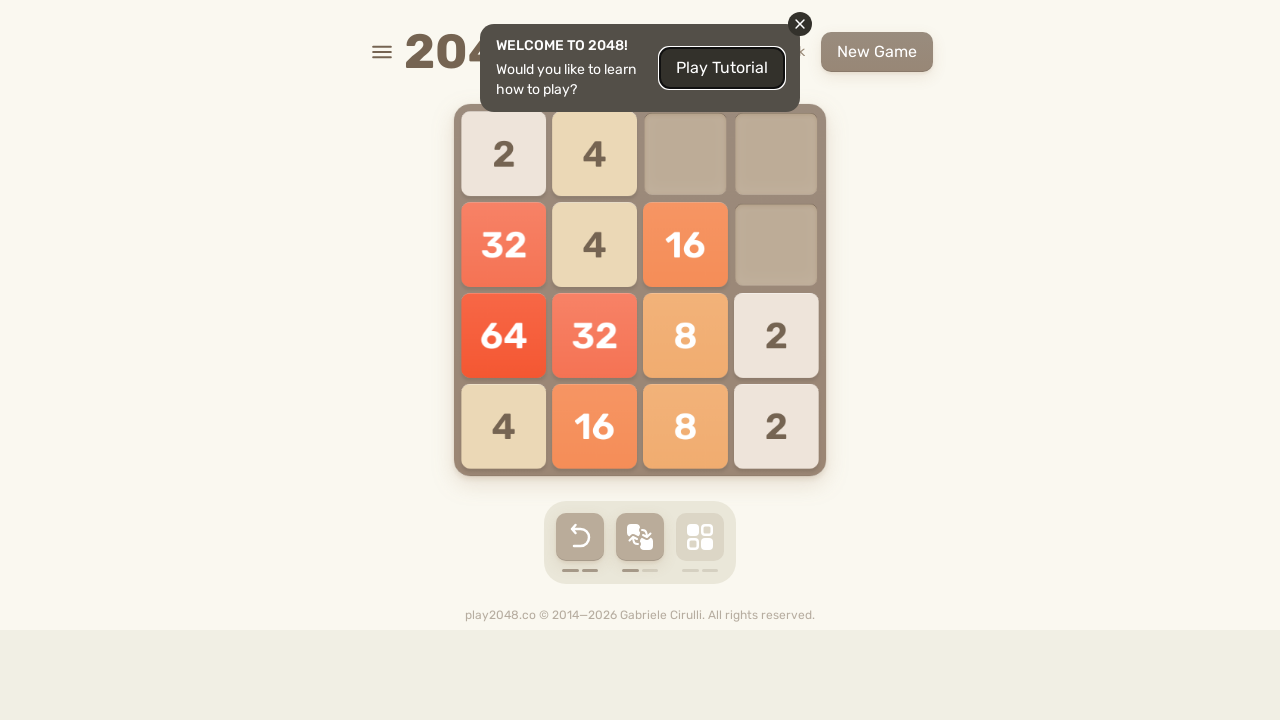

Waited 50ms after ArrowUp key press
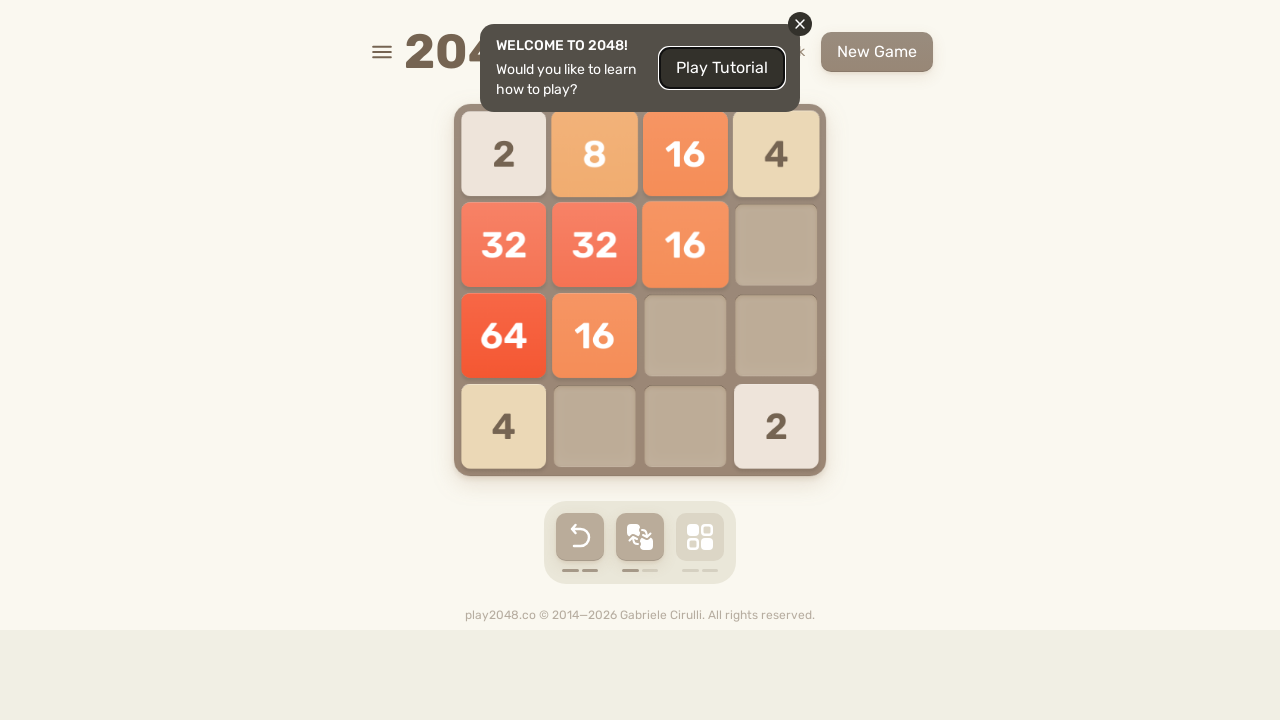

Pressed ArrowRight key
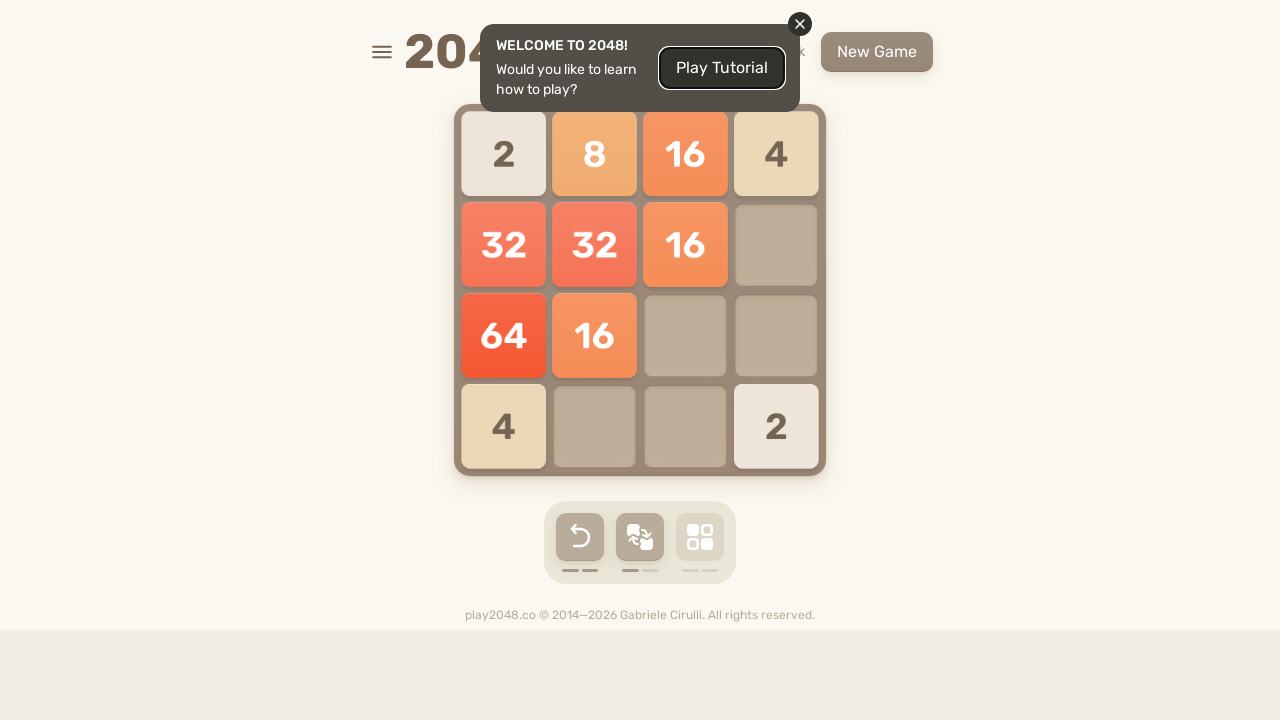

Waited 50ms after ArrowRight key press
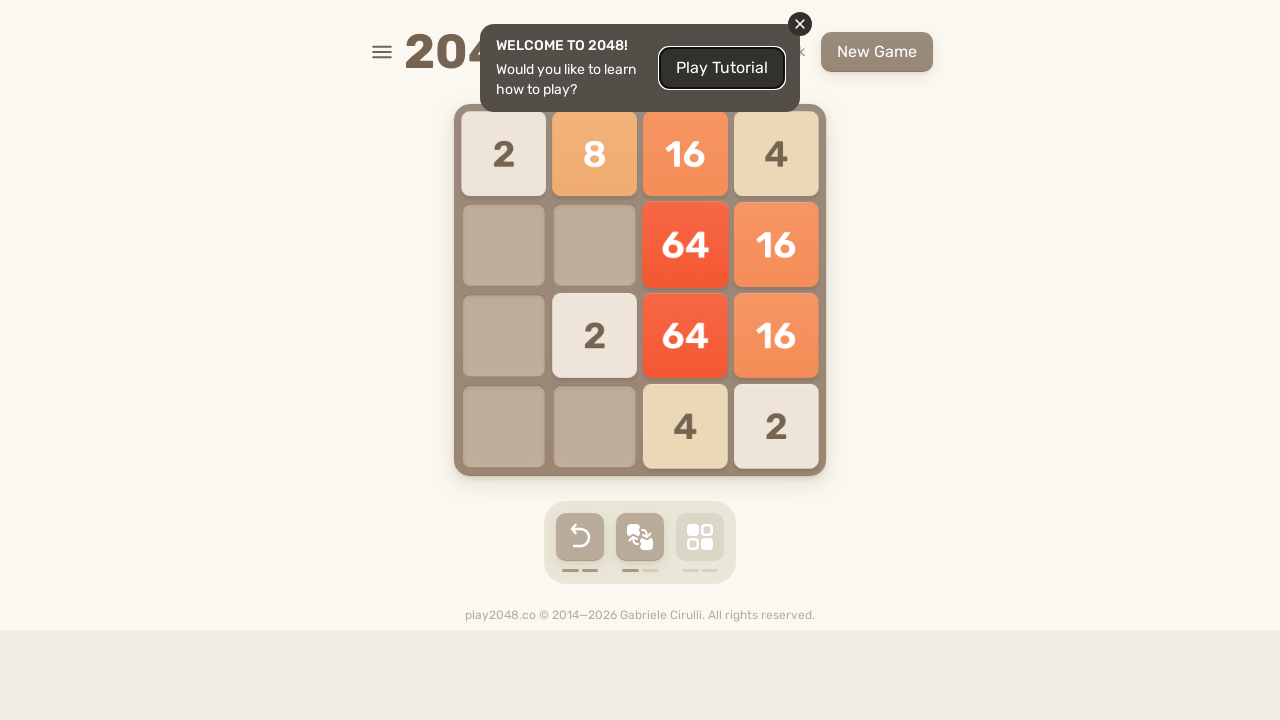

Pressed ArrowDown key
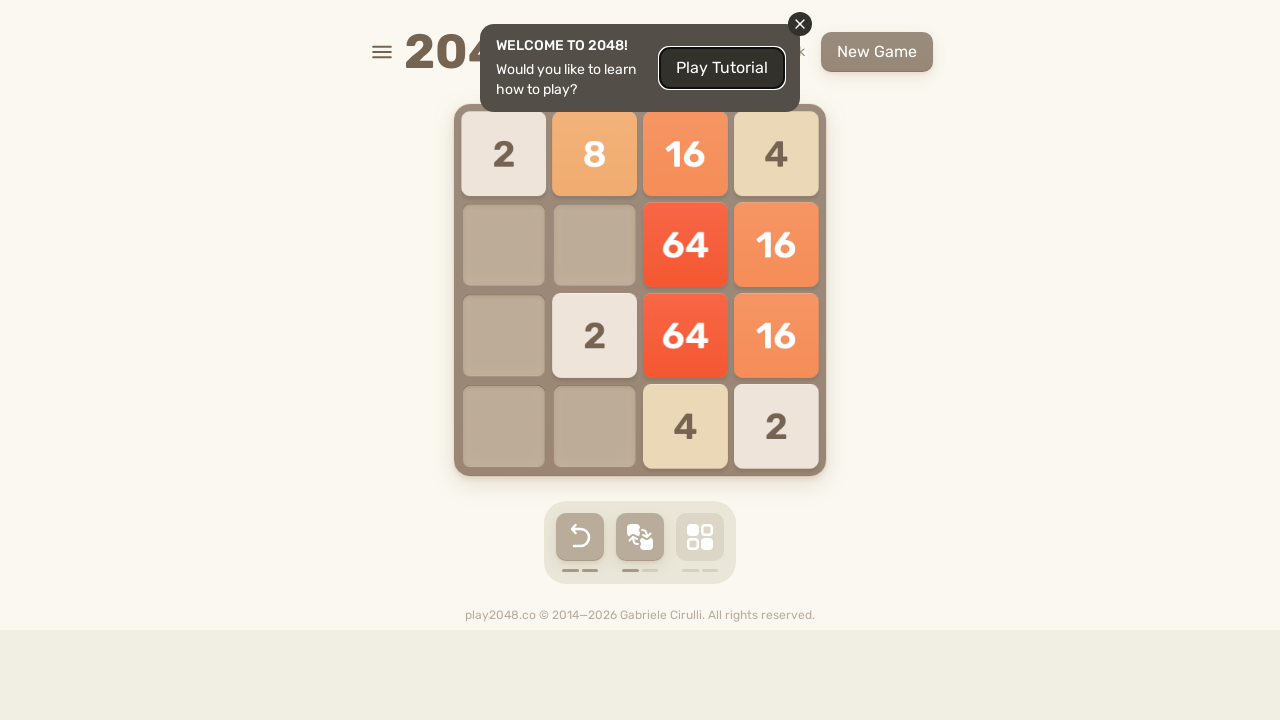

Waited 50ms after ArrowDown key press
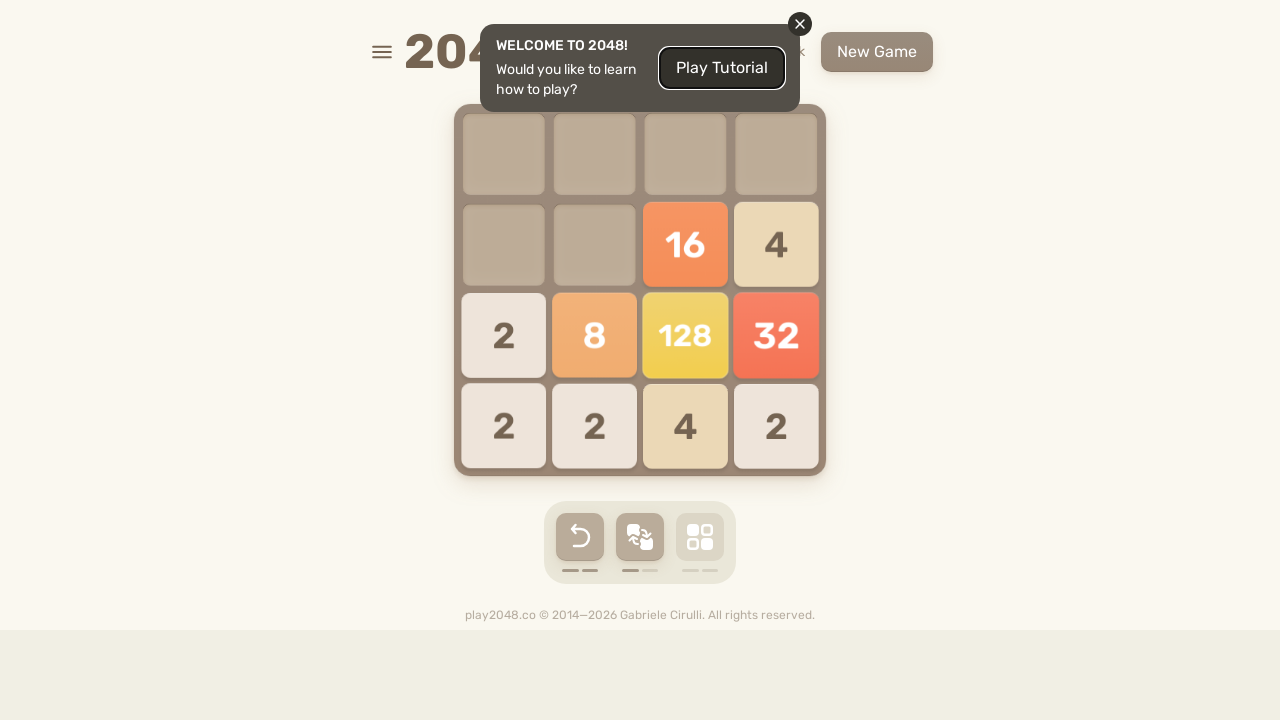

Pressed ArrowLeft key
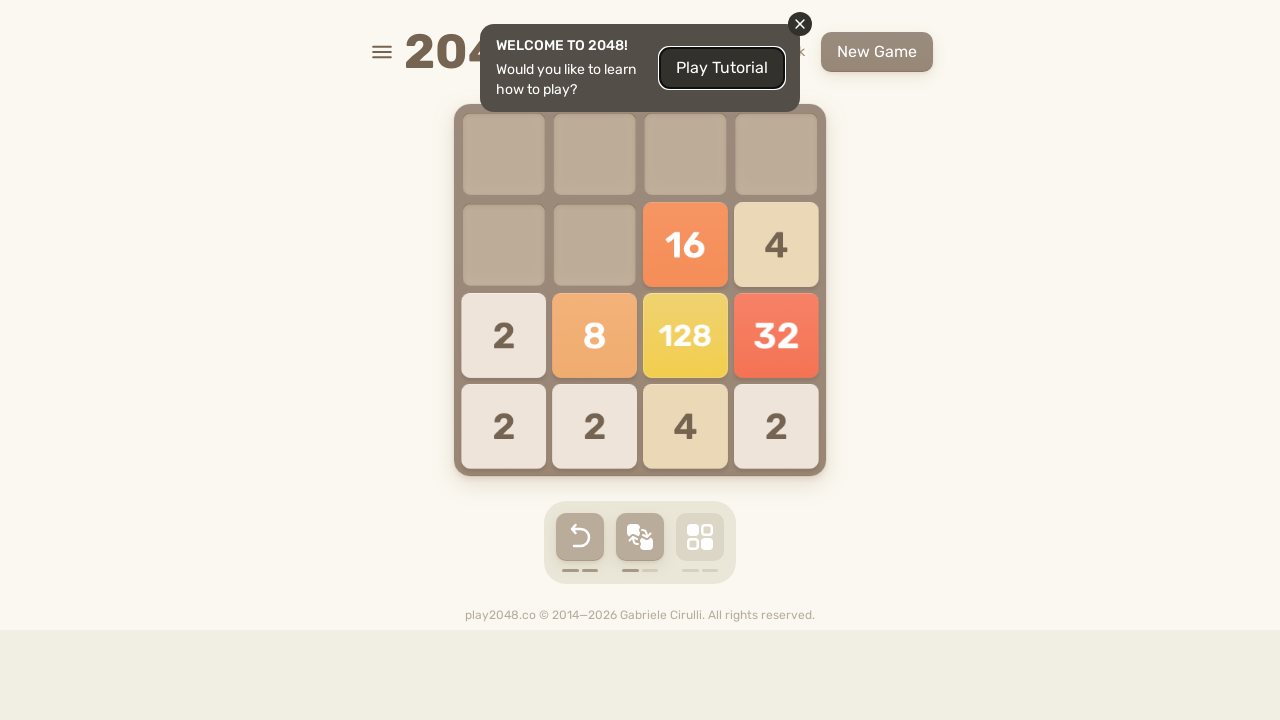

Waited 50ms after ArrowLeft key press
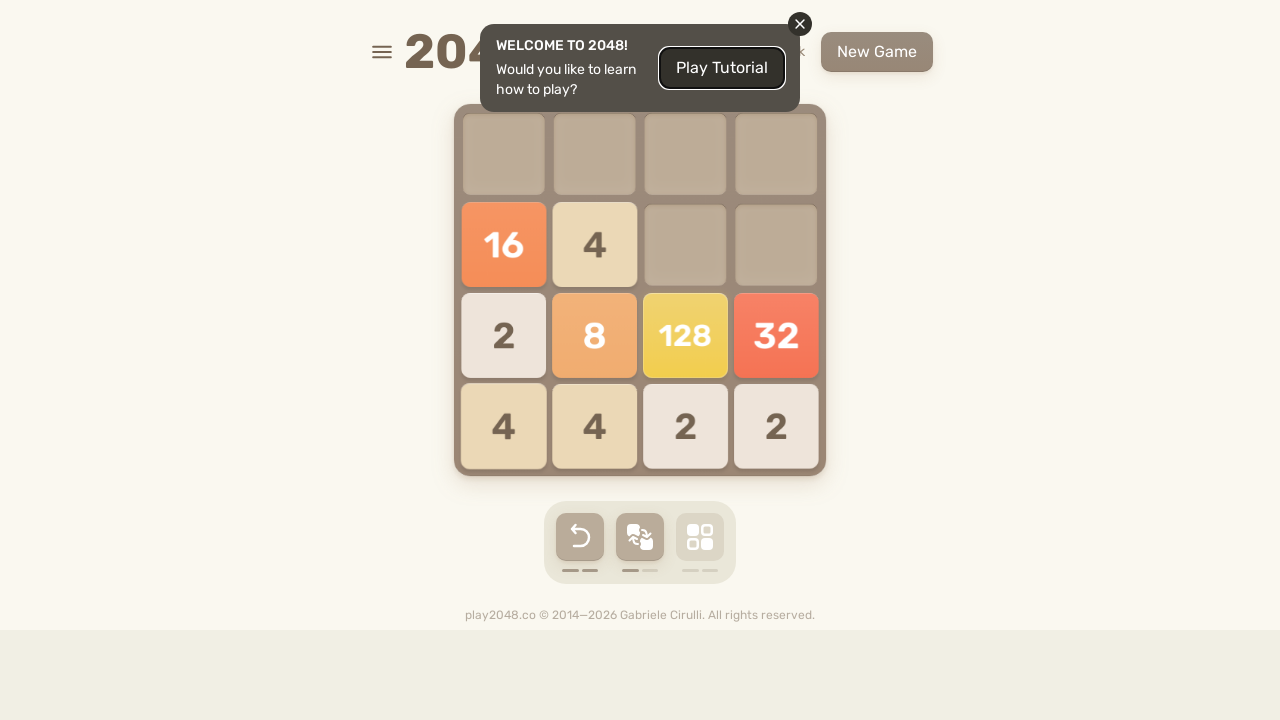

Pressed ArrowUp key
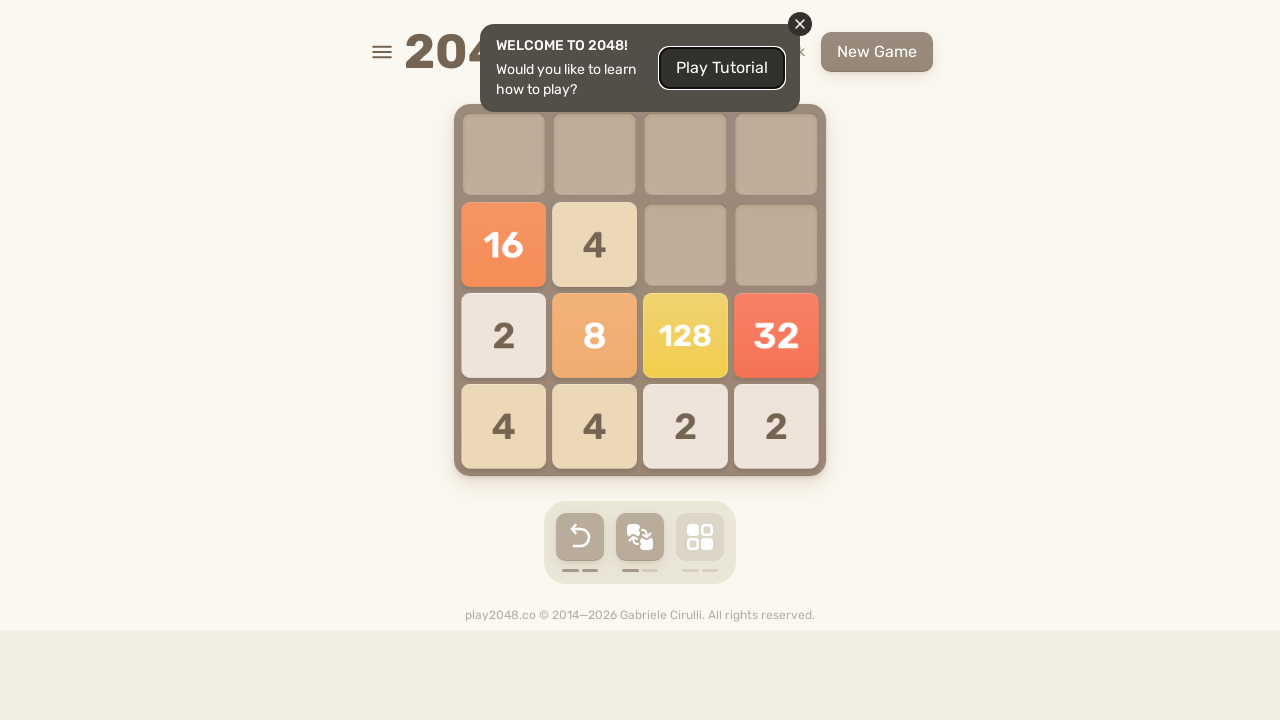

Waited 50ms after ArrowUp key press
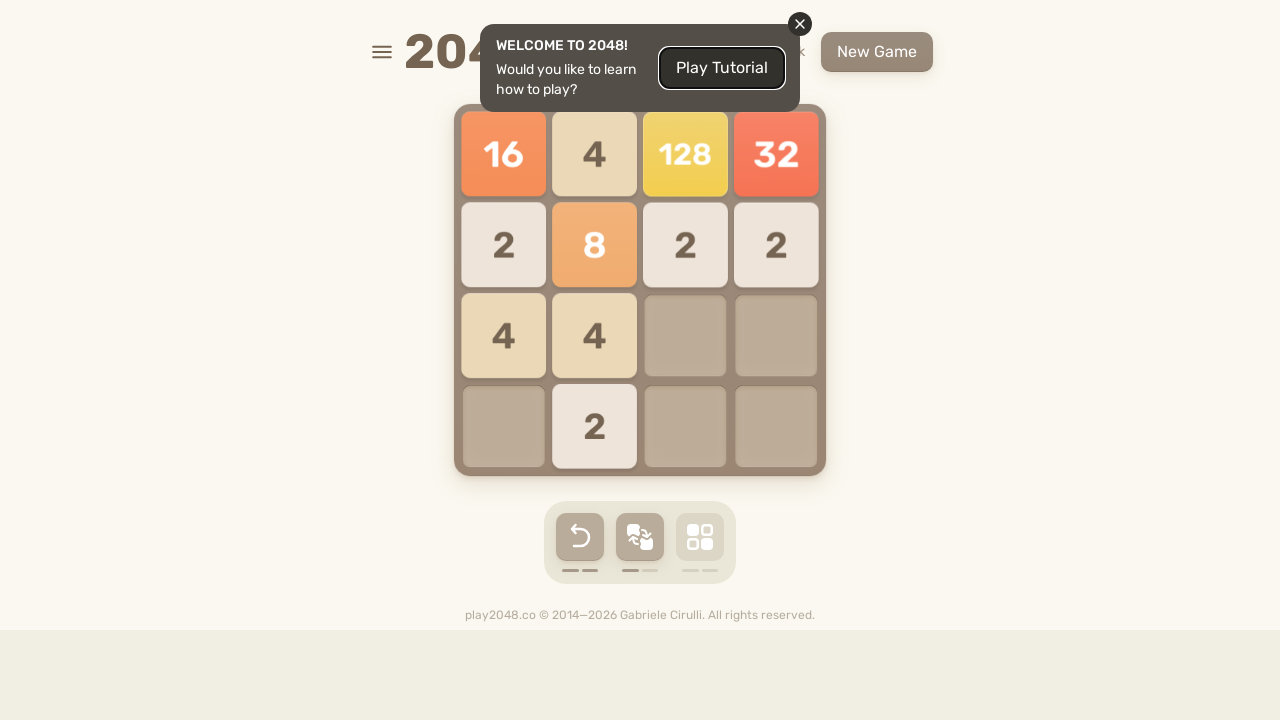

Pressed ArrowRight key
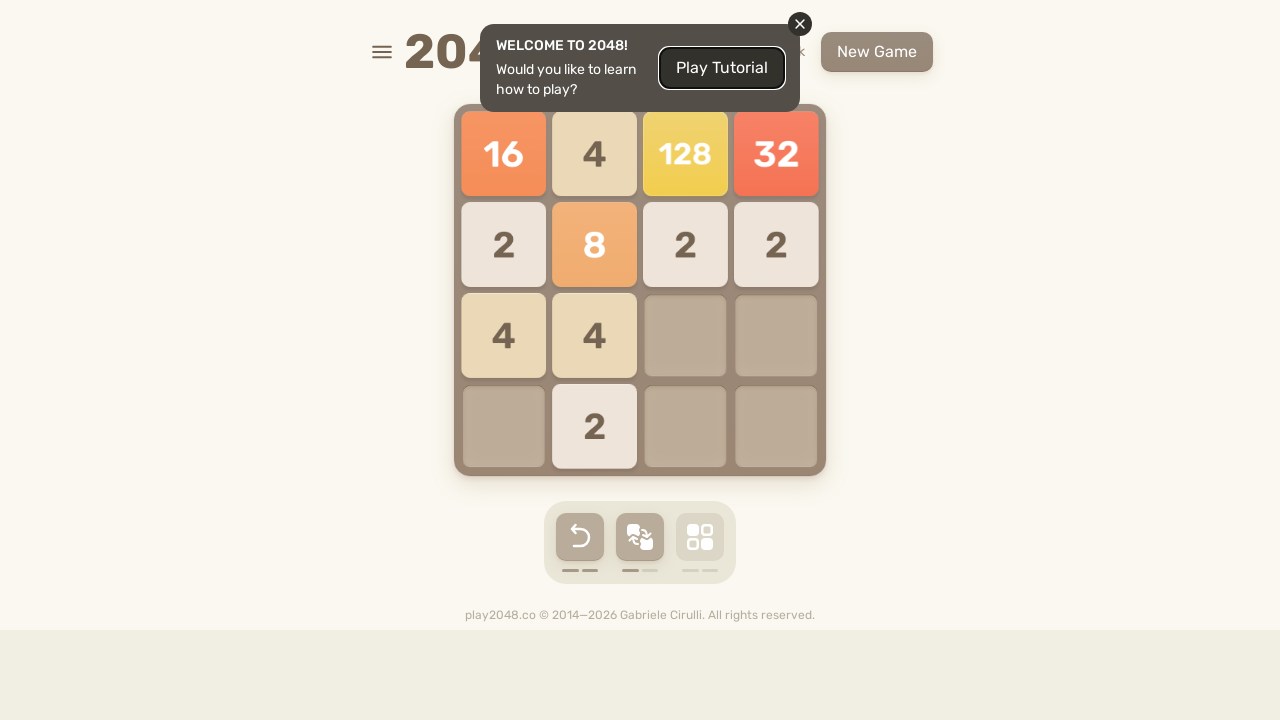

Waited 50ms after ArrowRight key press
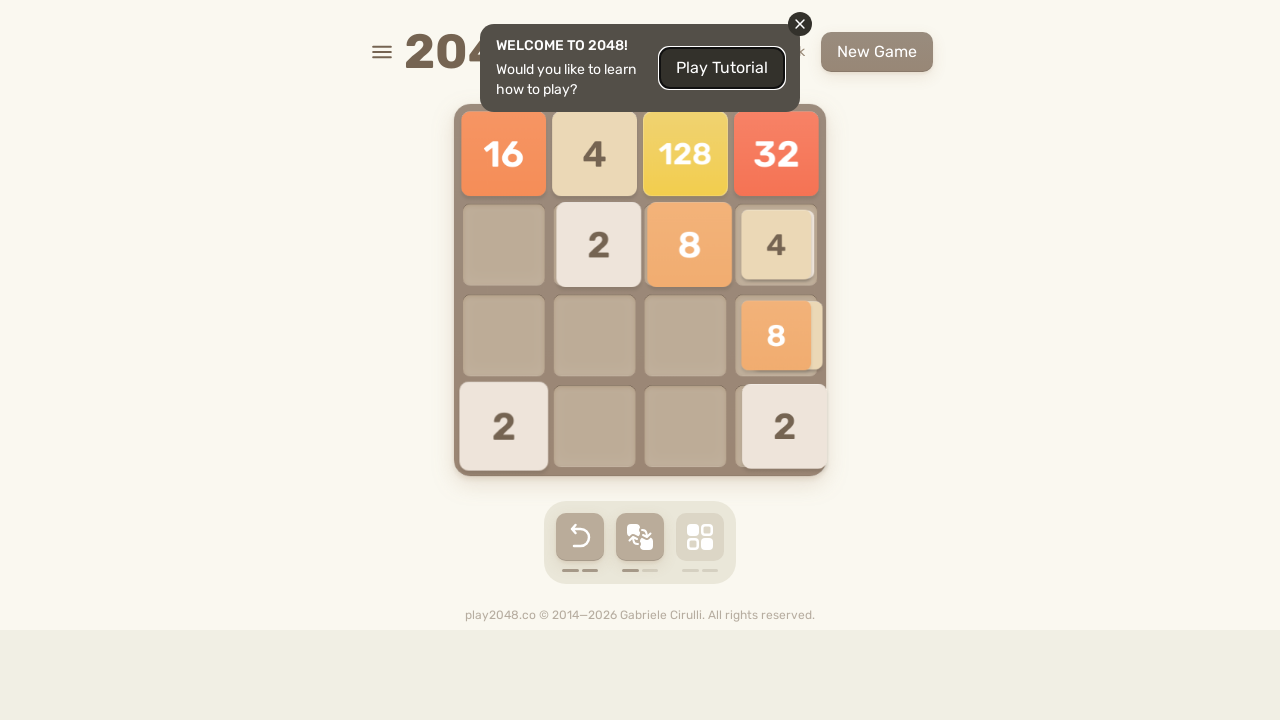

Pressed ArrowDown key
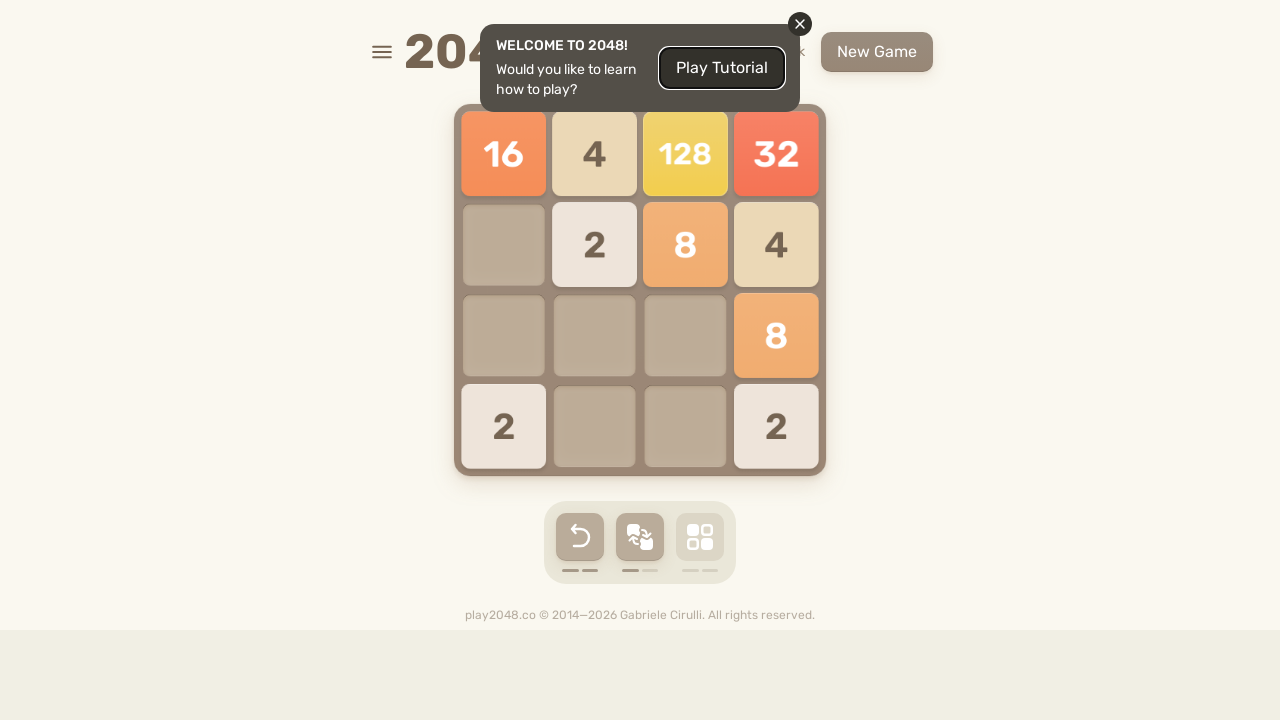

Waited 50ms after ArrowDown key press
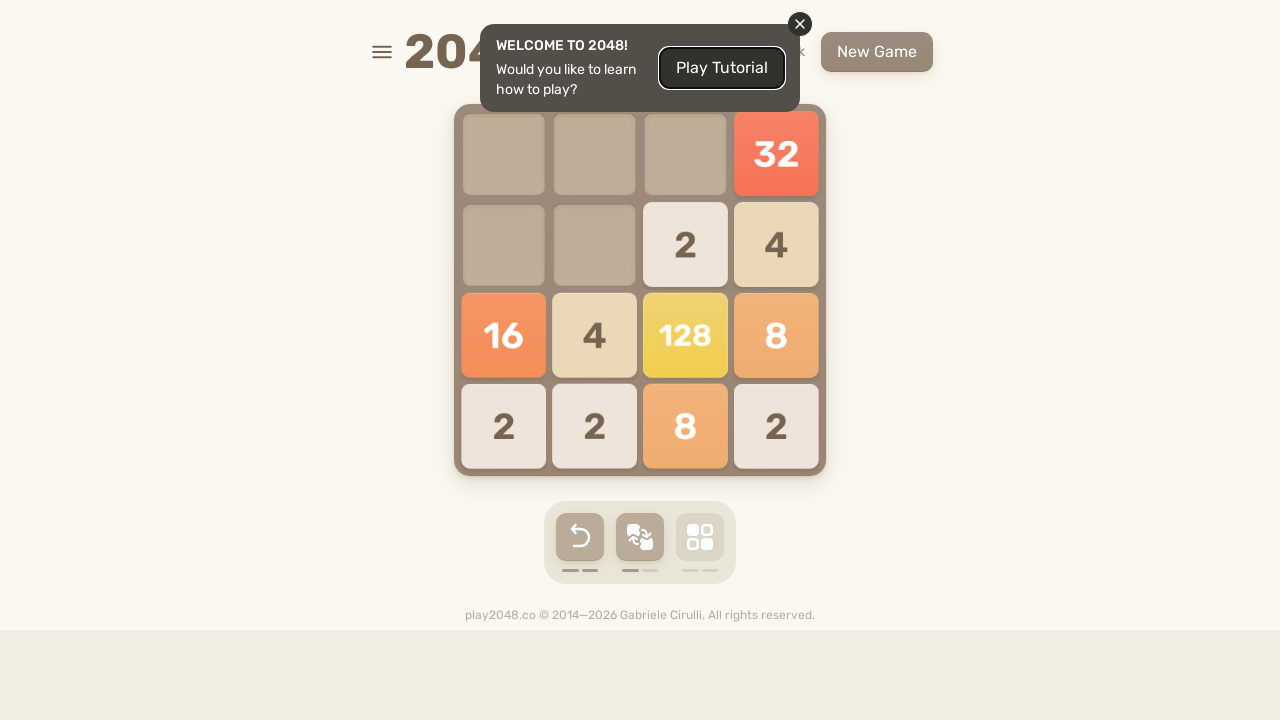

Pressed ArrowLeft key
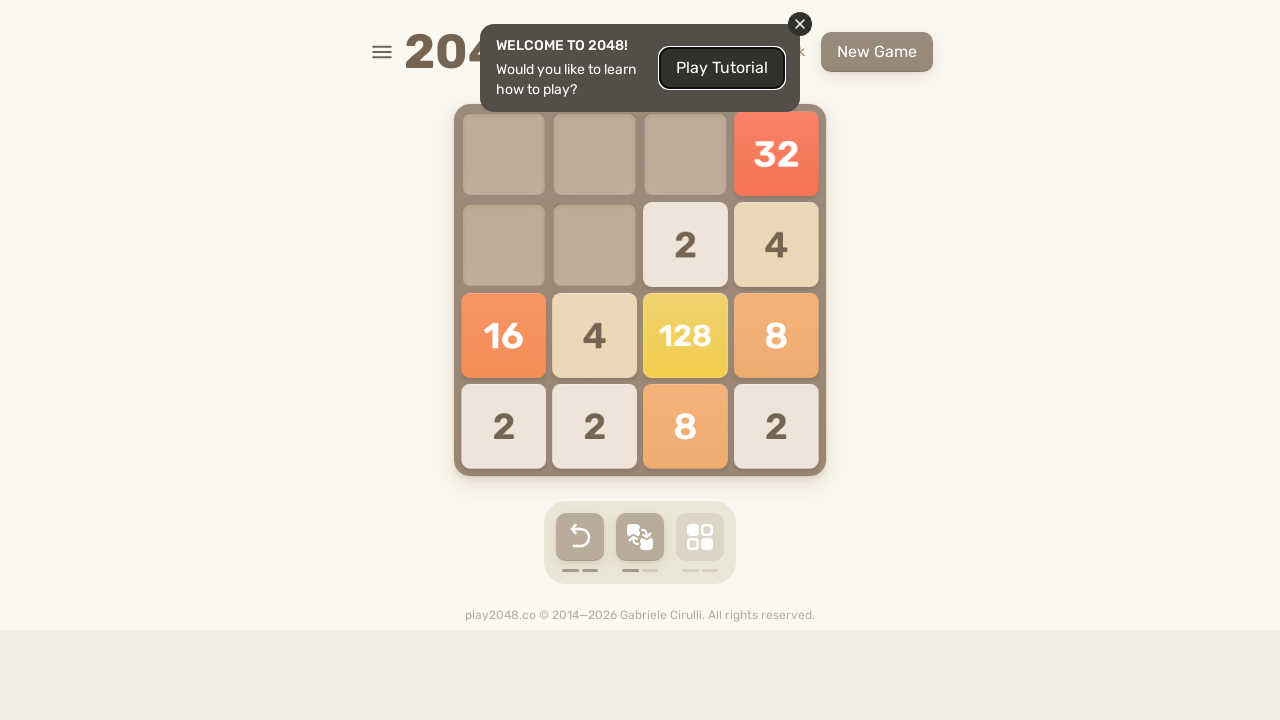

Waited 50ms after ArrowLeft key press
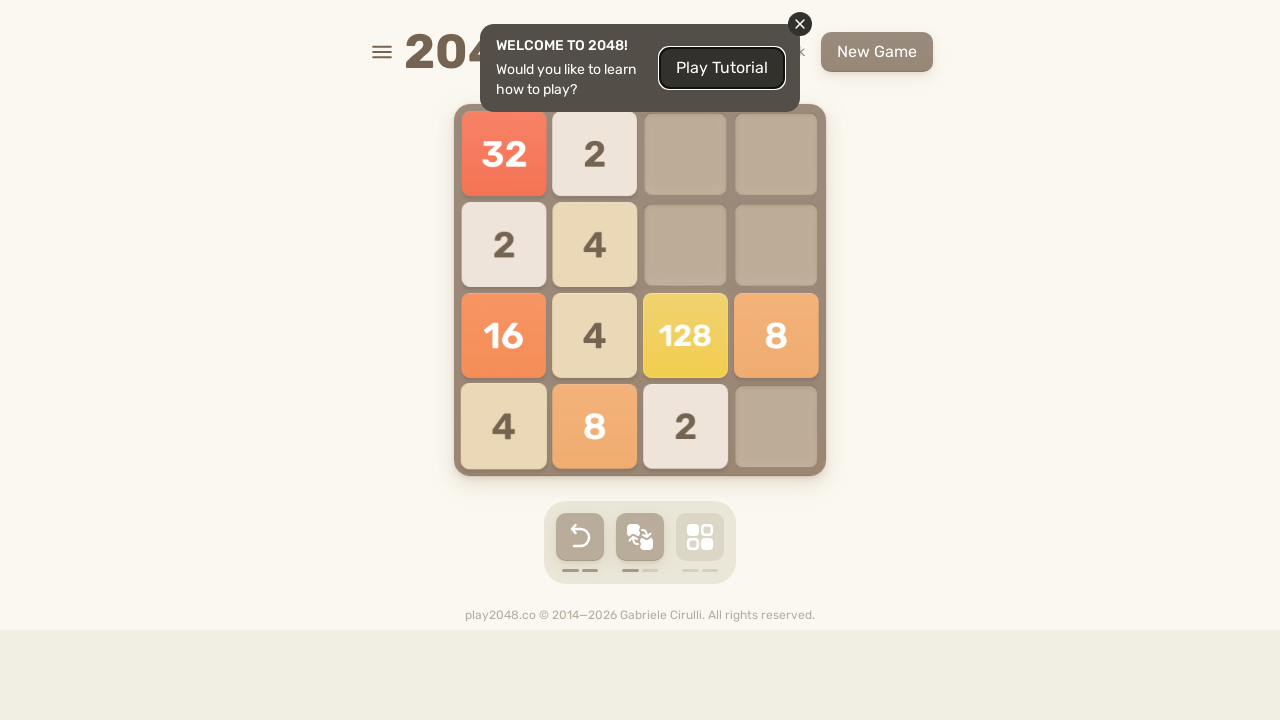

Pressed ArrowUp key
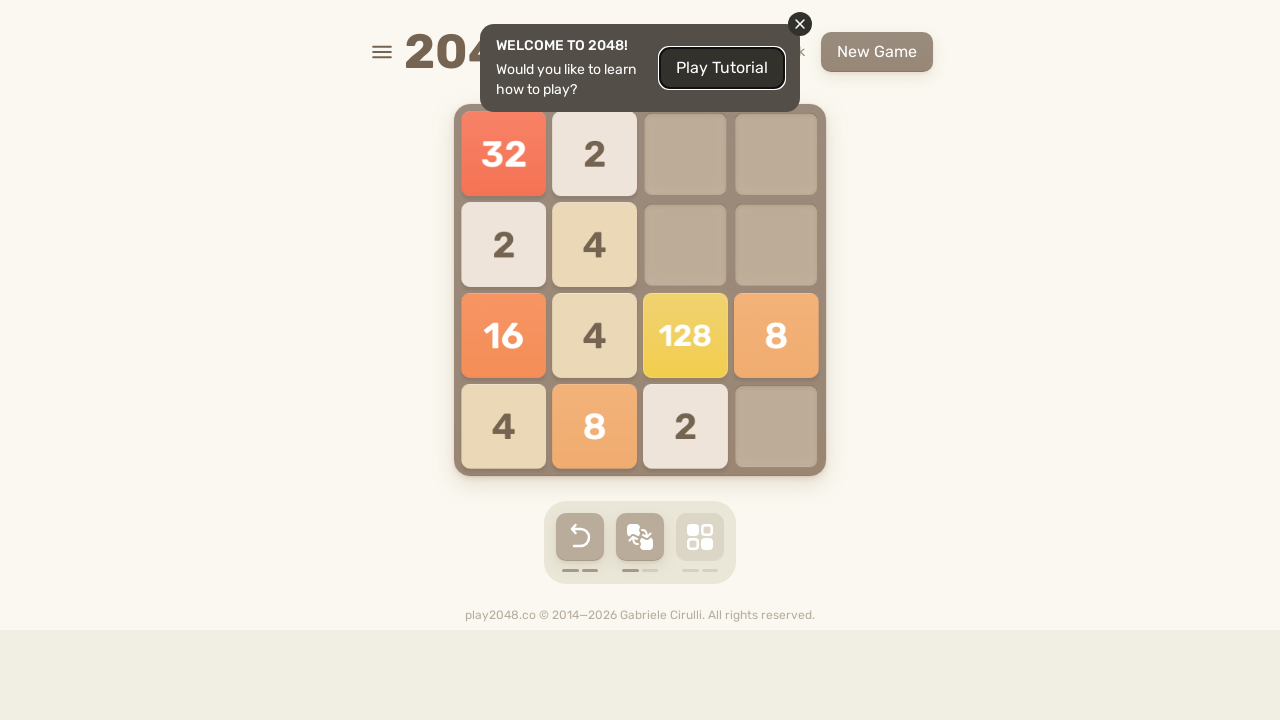

Waited 50ms after ArrowUp key press
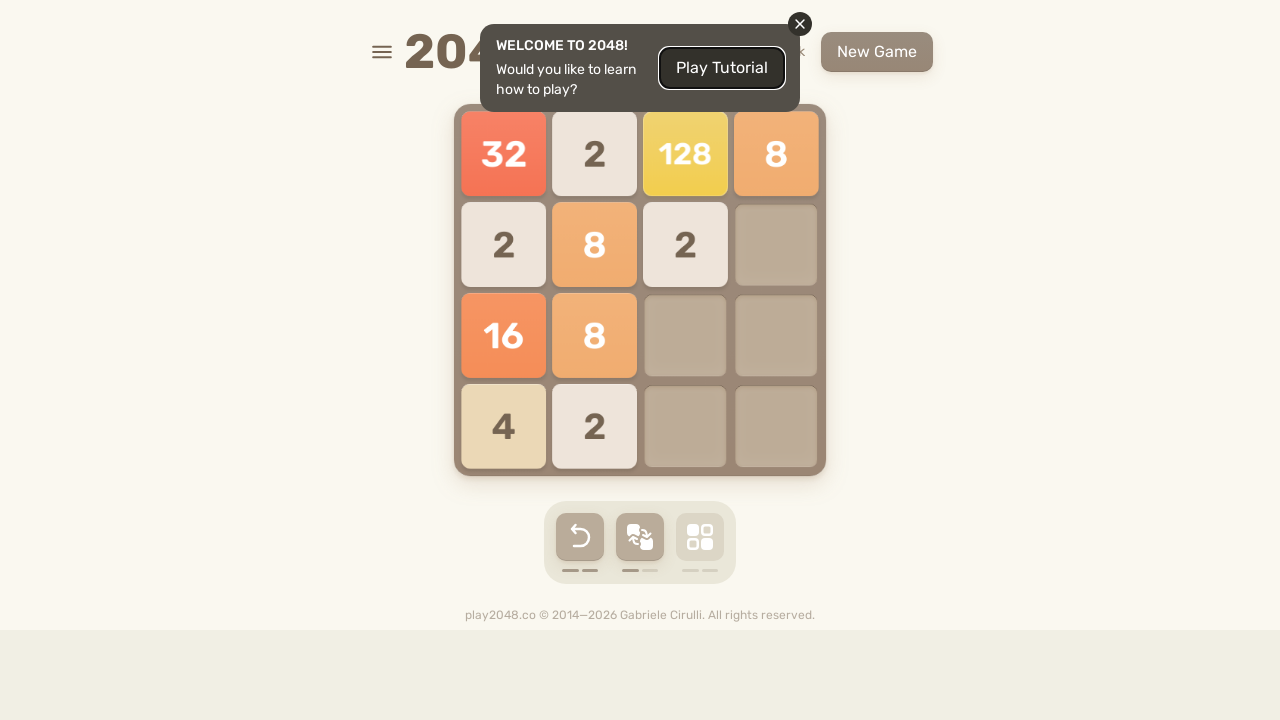

Pressed ArrowRight key
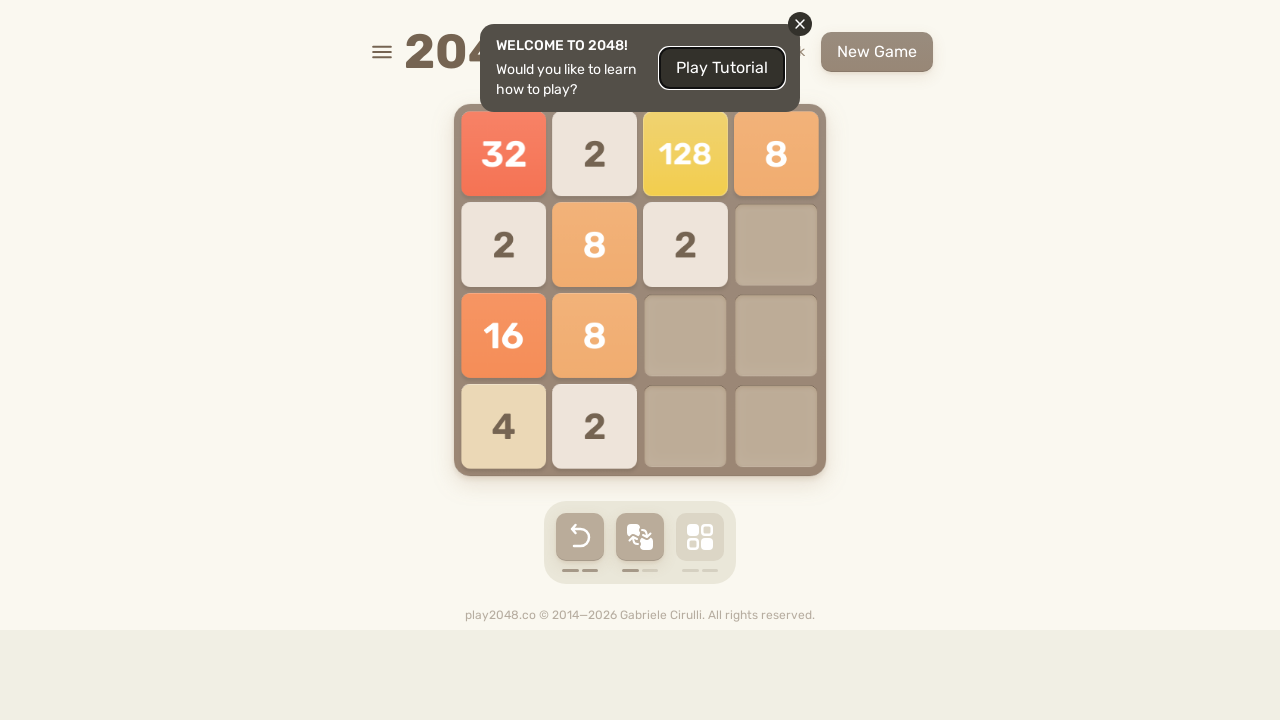

Waited 50ms after ArrowRight key press
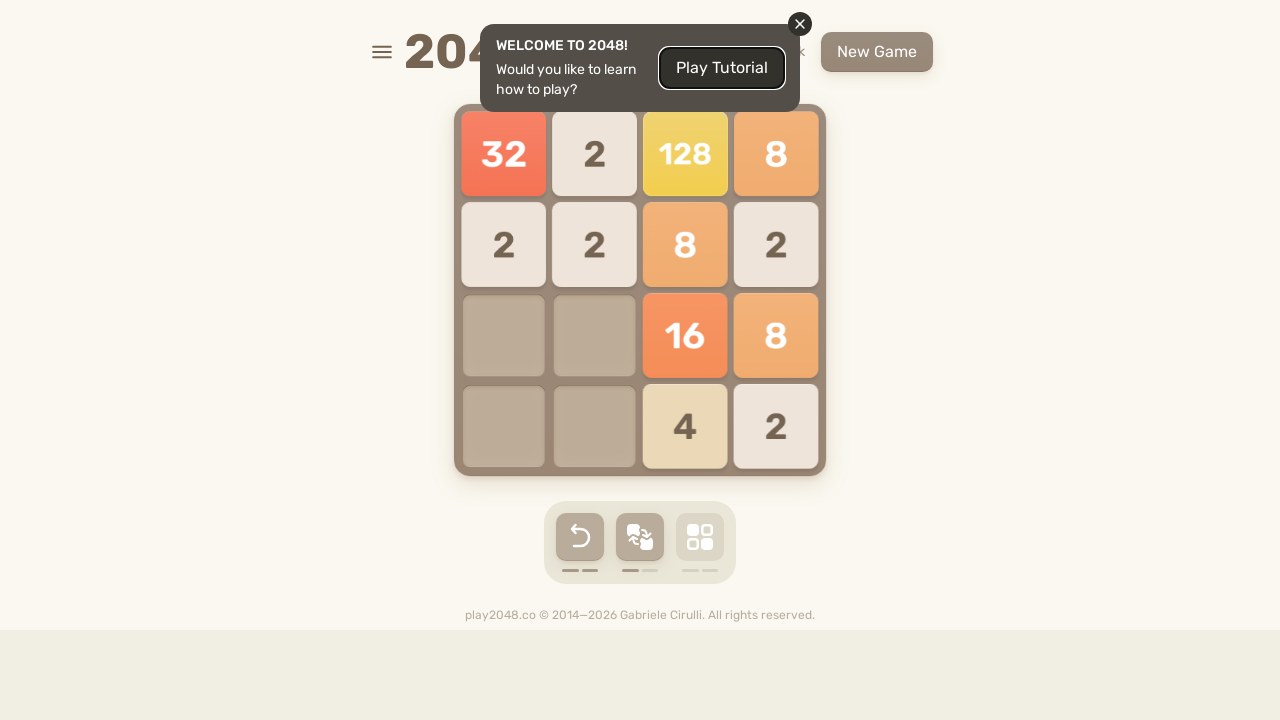

Pressed ArrowDown key
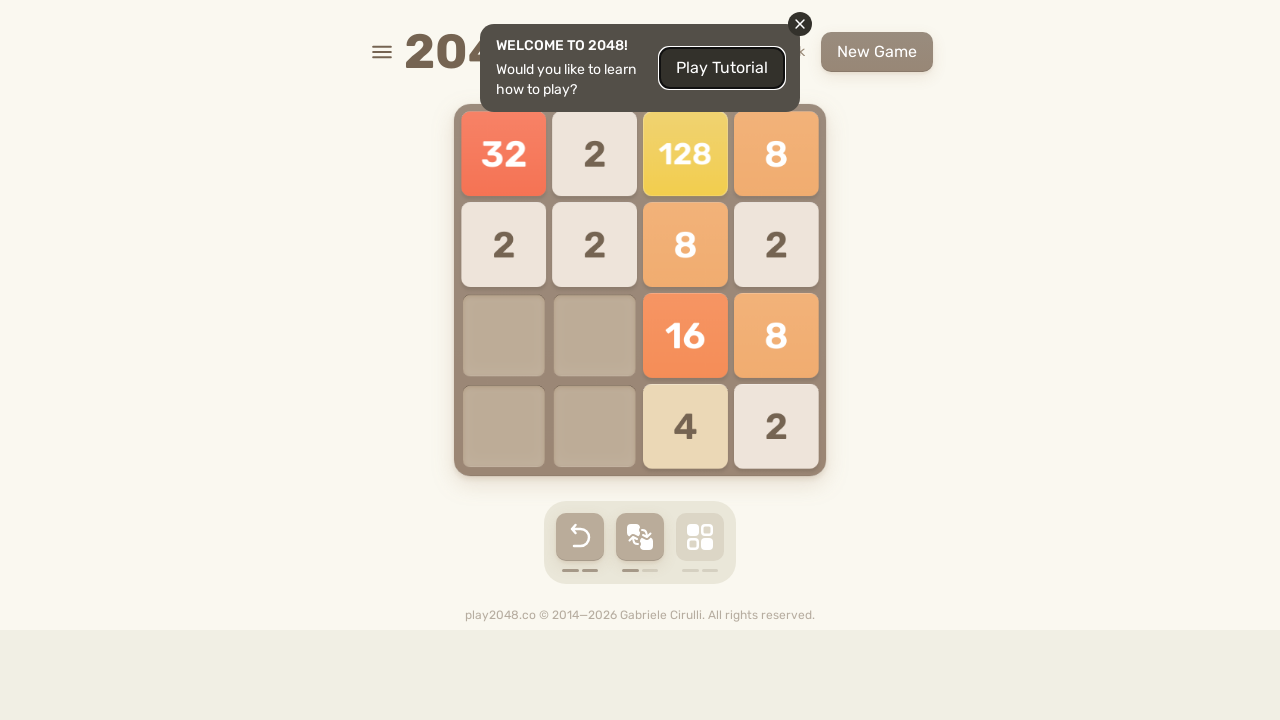

Waited 50ms after ArrowDown key press
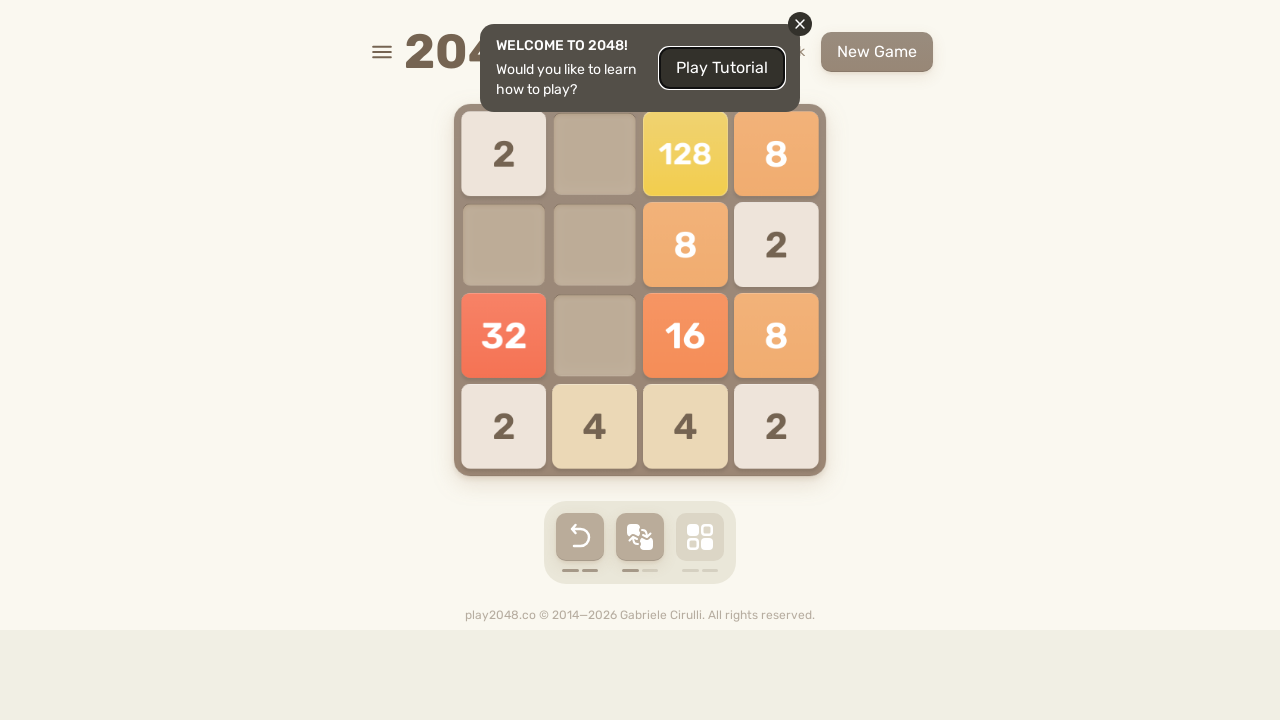

Pressed ArrowLeft key
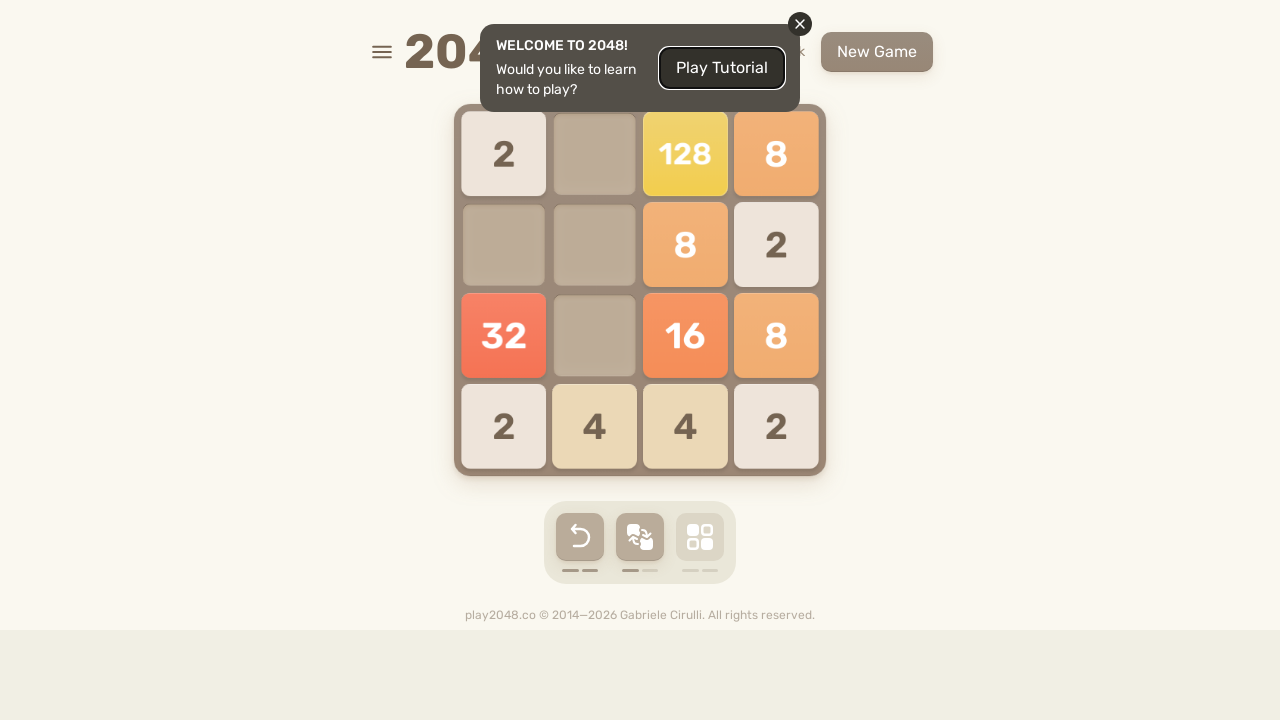

Waited 50ms after ArrowLeft key press
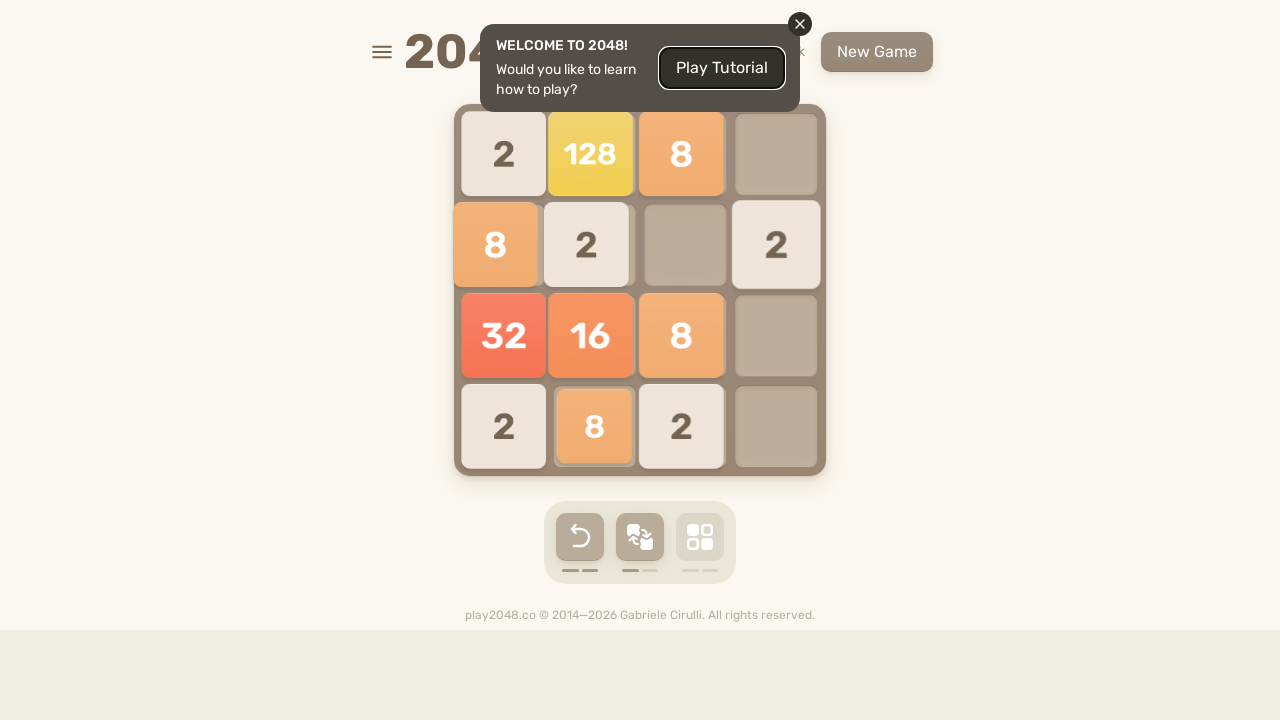

Pressed ArrowUp key
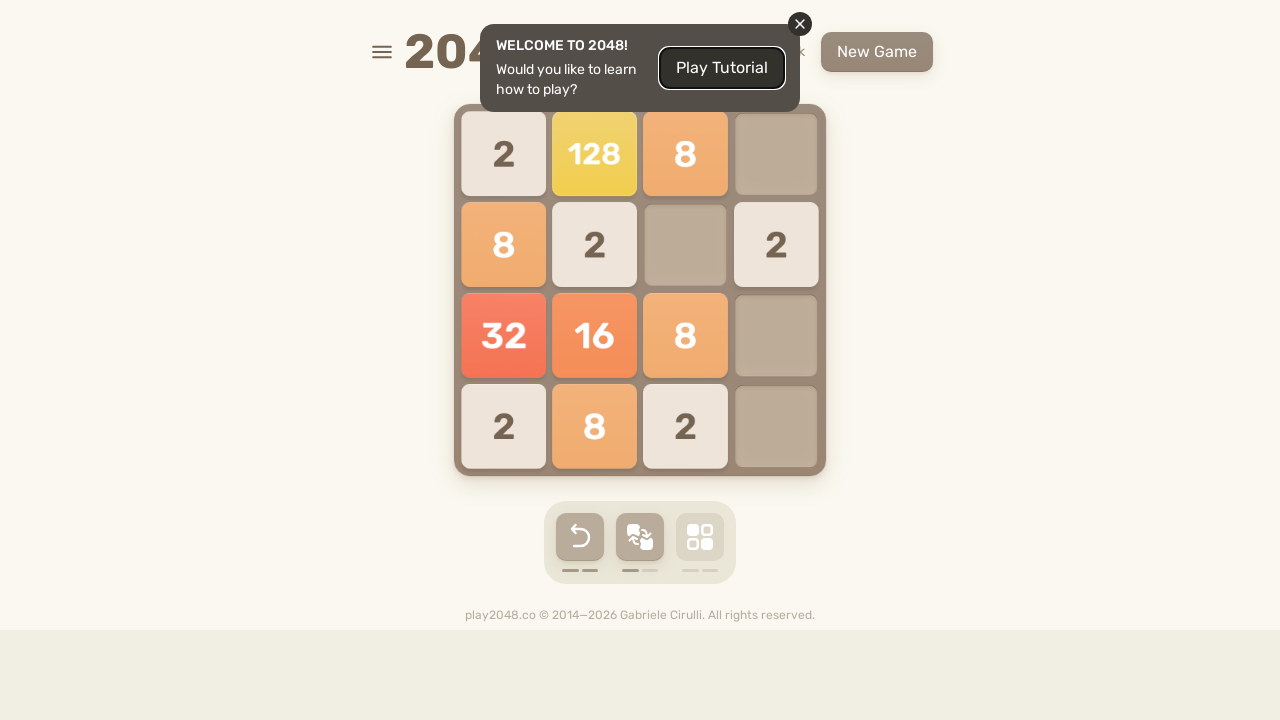

Waited 50ms after ArrowUp key press
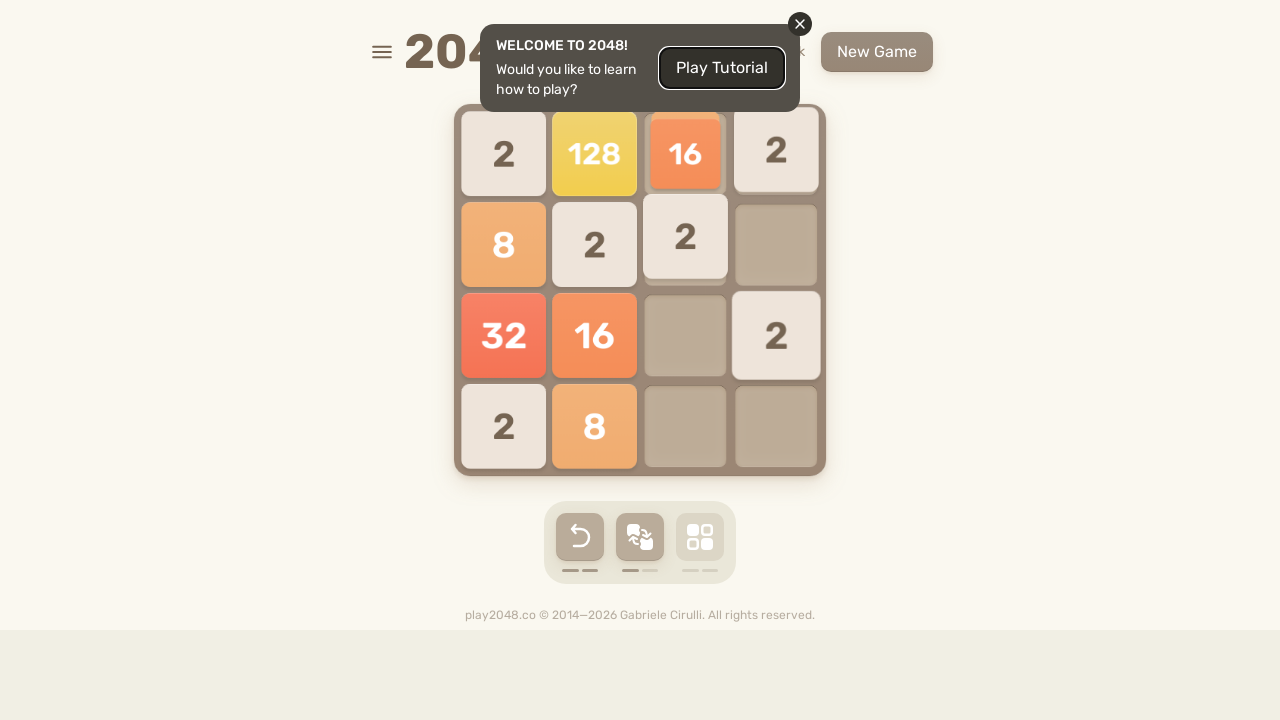

Pressed ArrowRight key
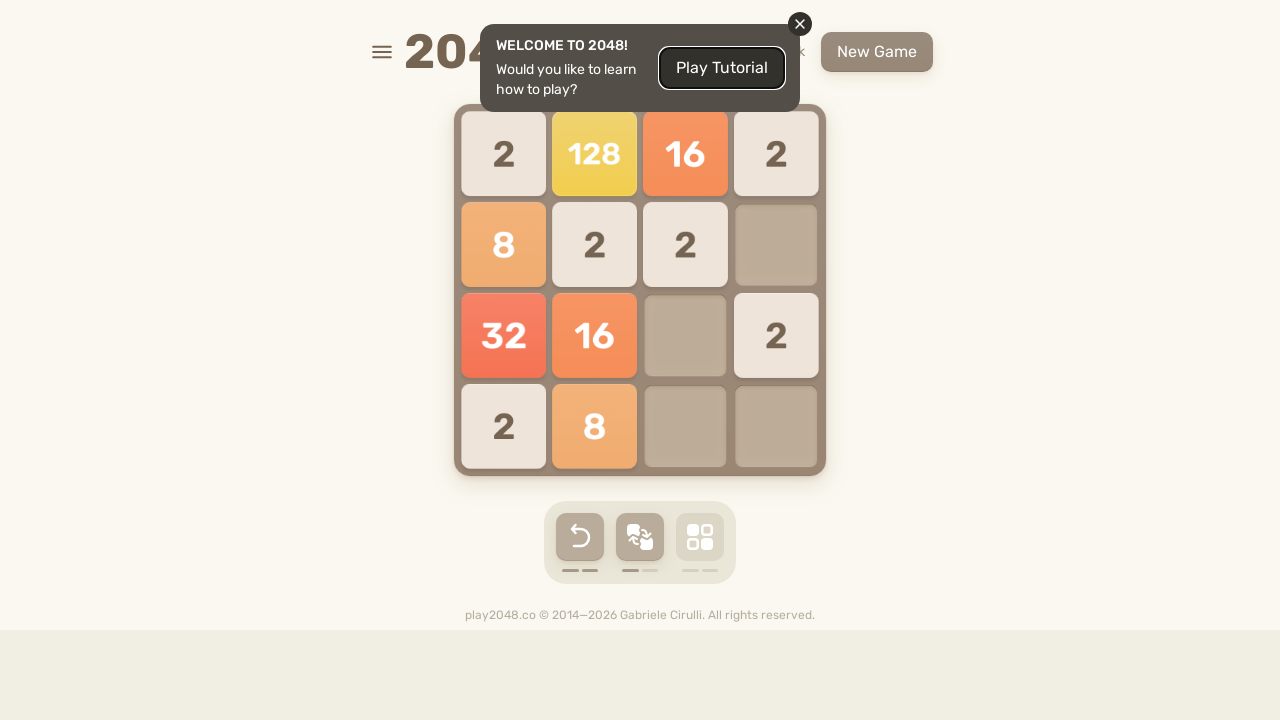

Waited 50ms after ArrowRight key press
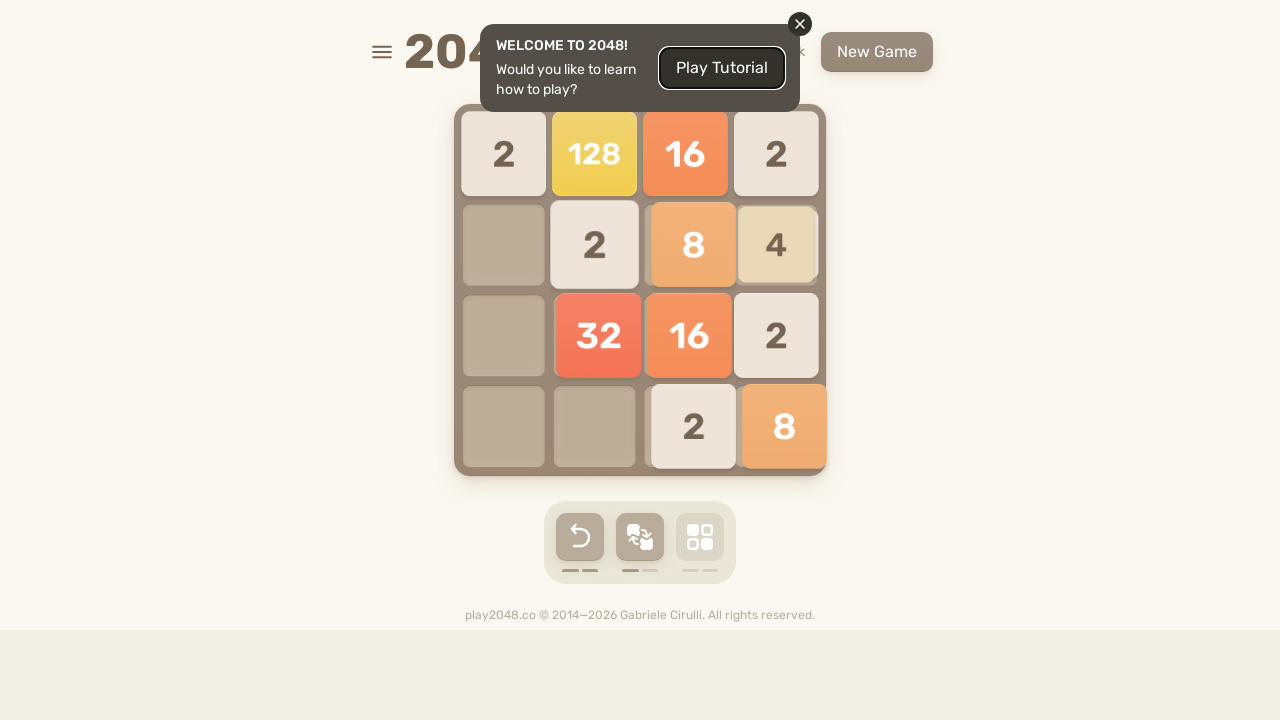

Pressed ArrowDown key
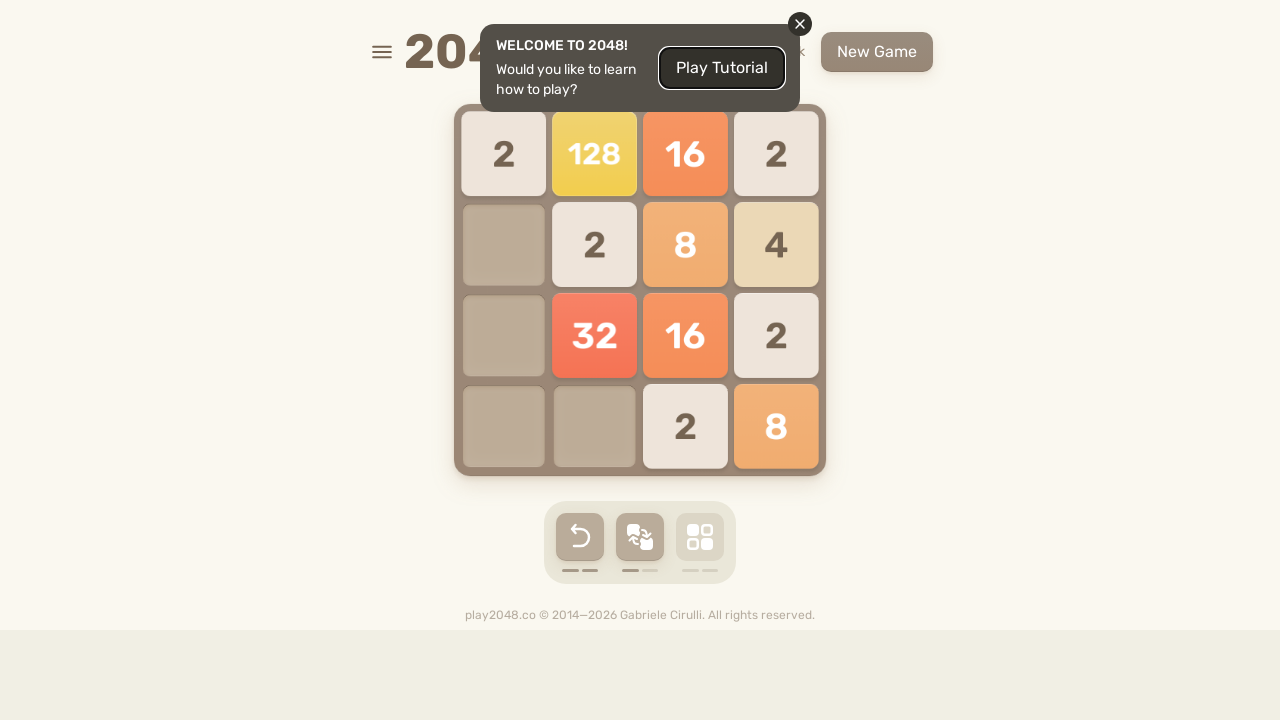

Waited 50ms after ArrowDown key press
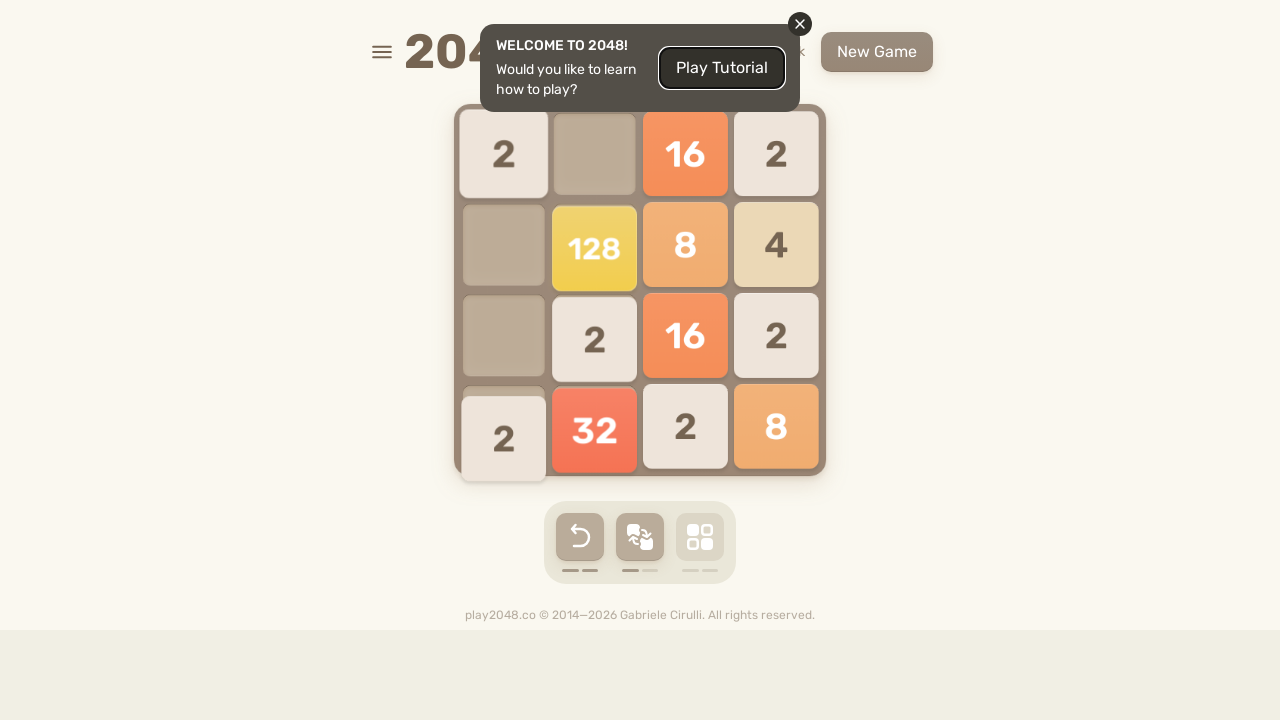

Pressed ArrowLeft key
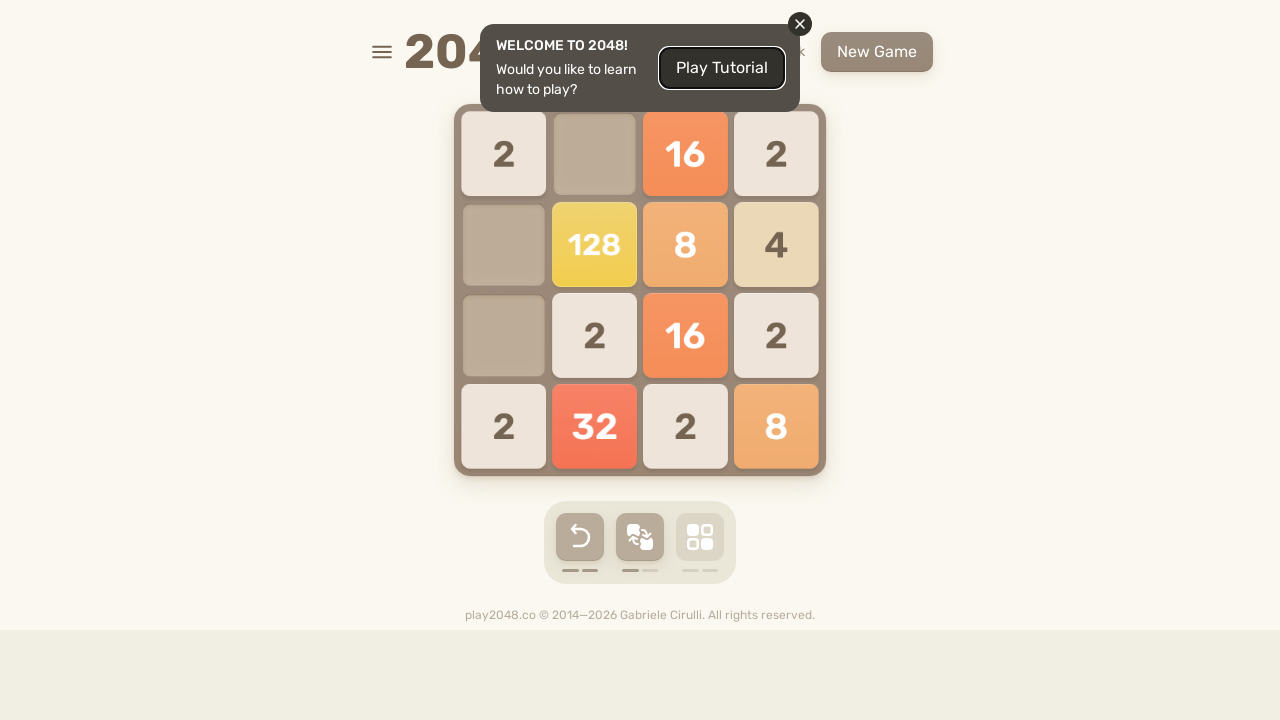

Waited 50ms after ArrowLeft key press
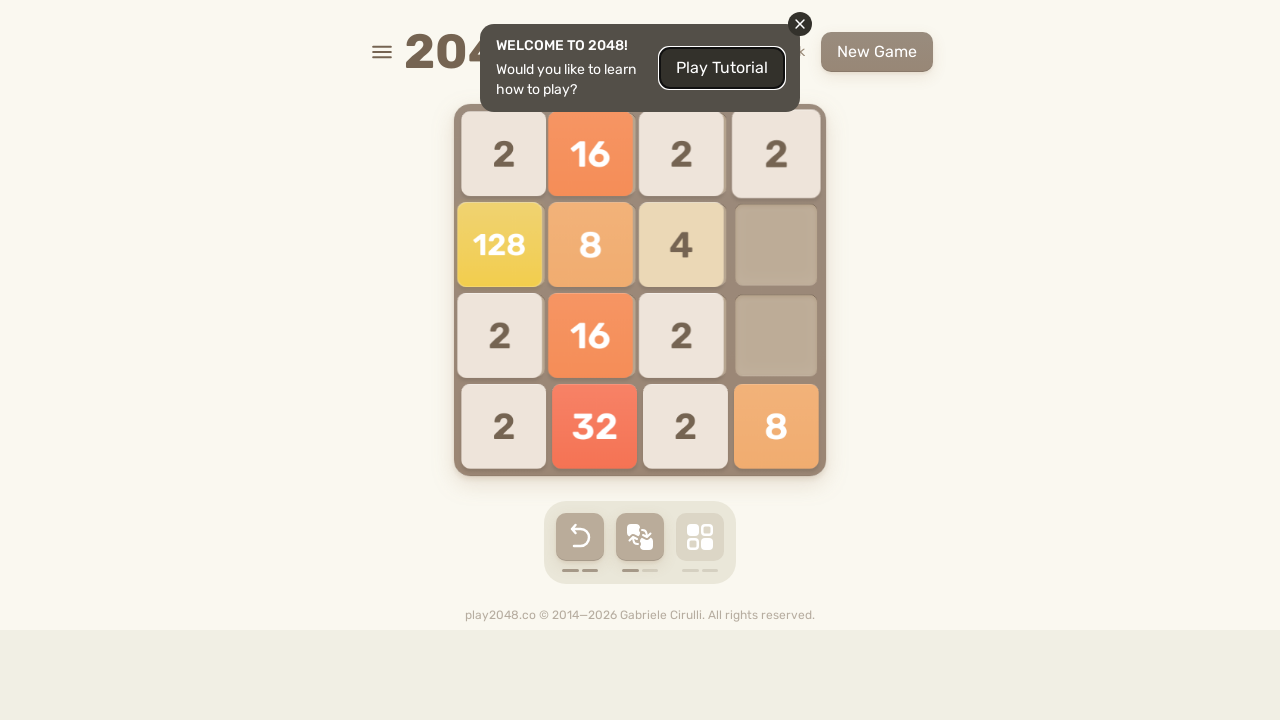

Pressed ArrowUp key
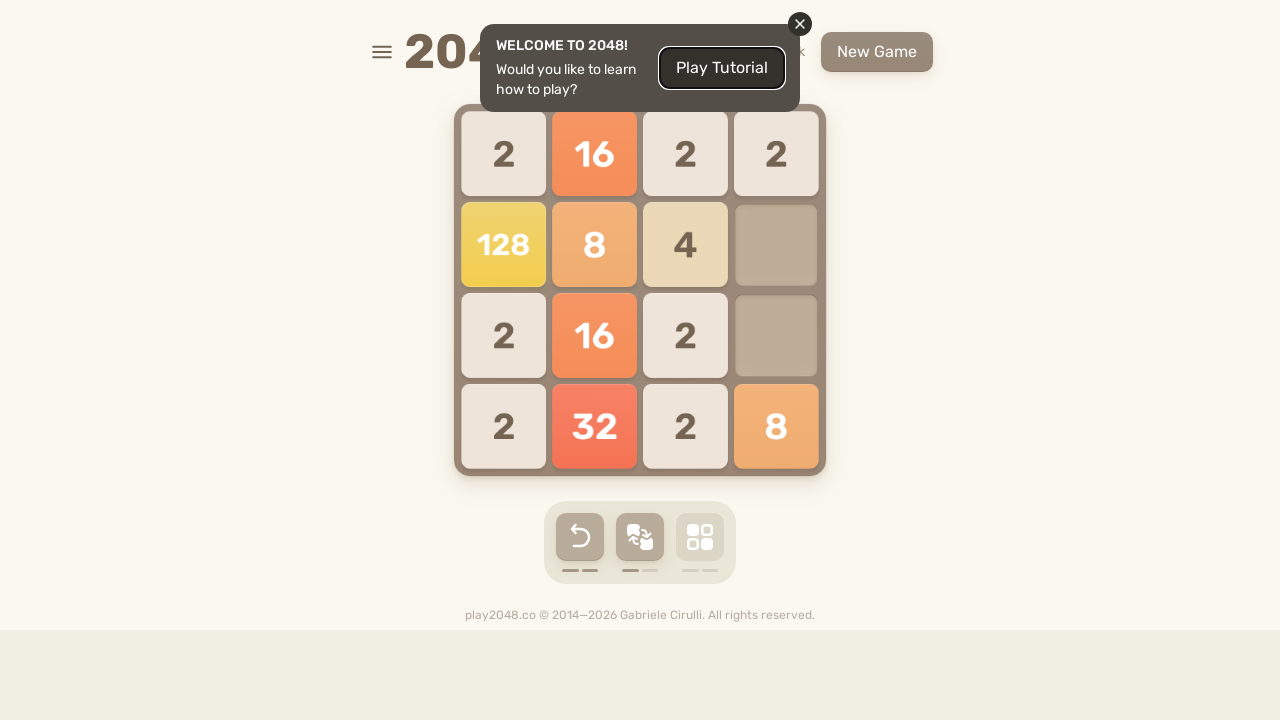

Waited 50ms after ArrowUp key press
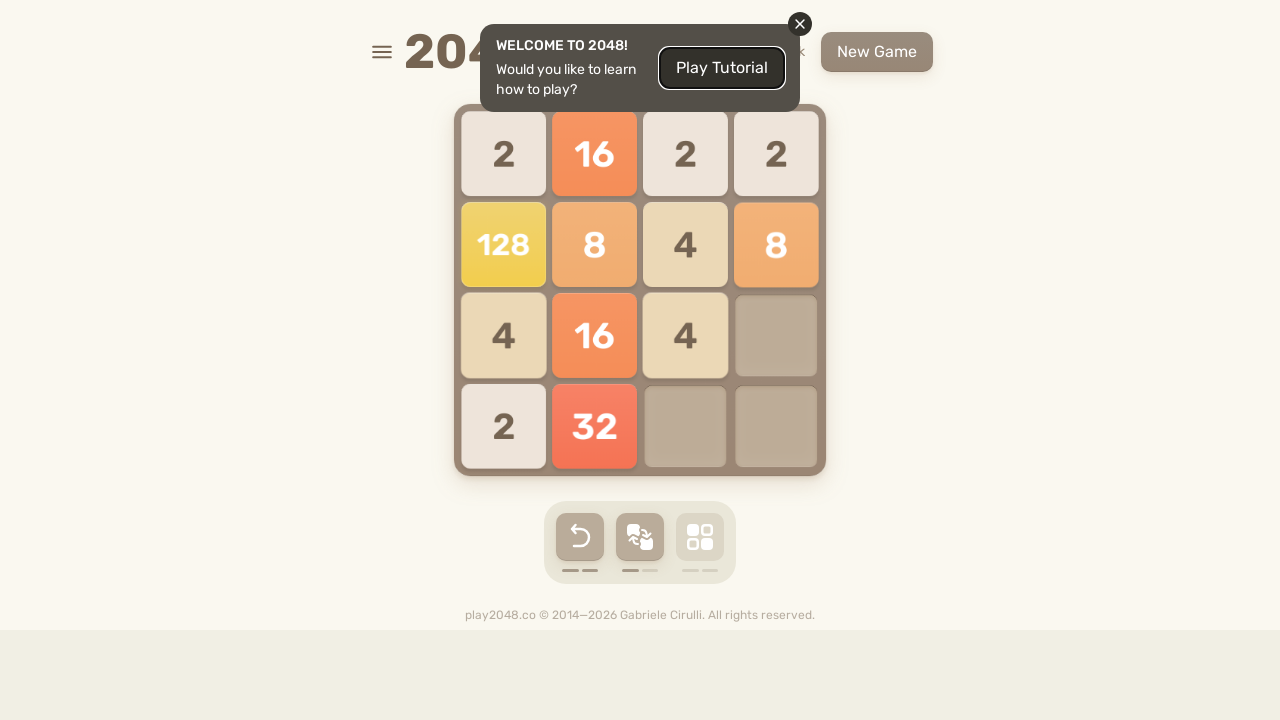

Pressed ArrowRight key
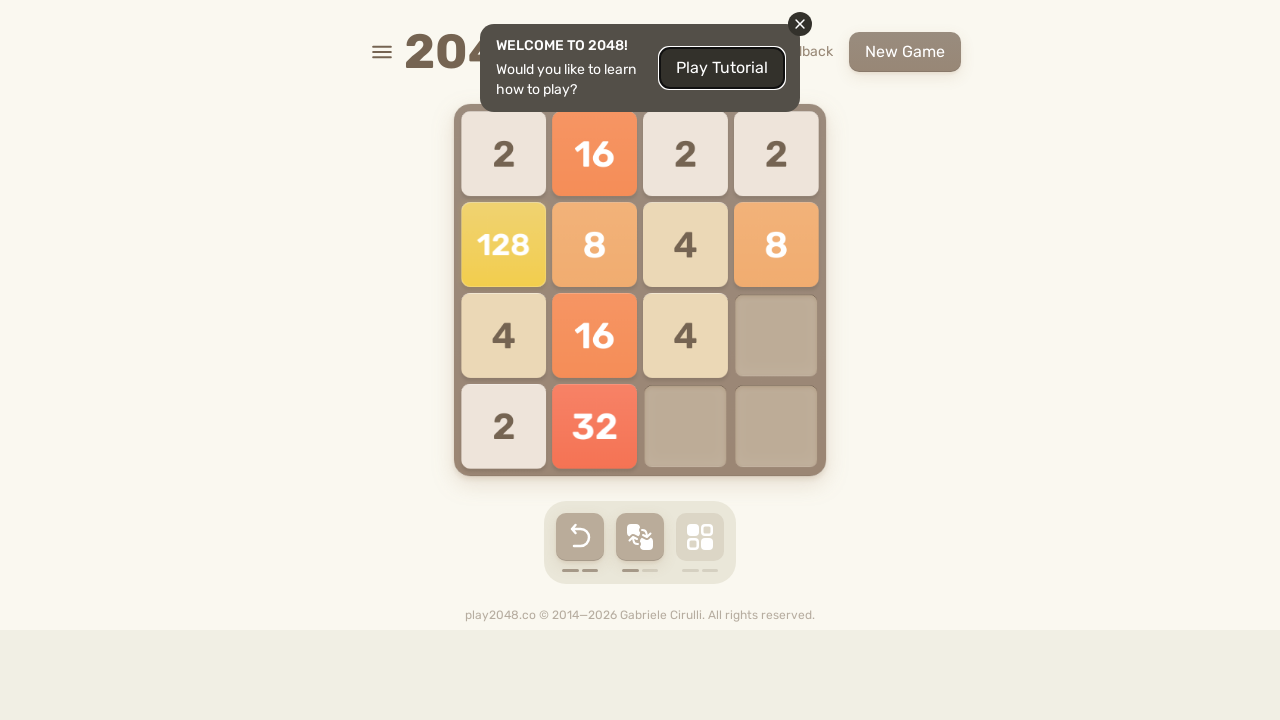

Waited 50ms after ArrowRight key press
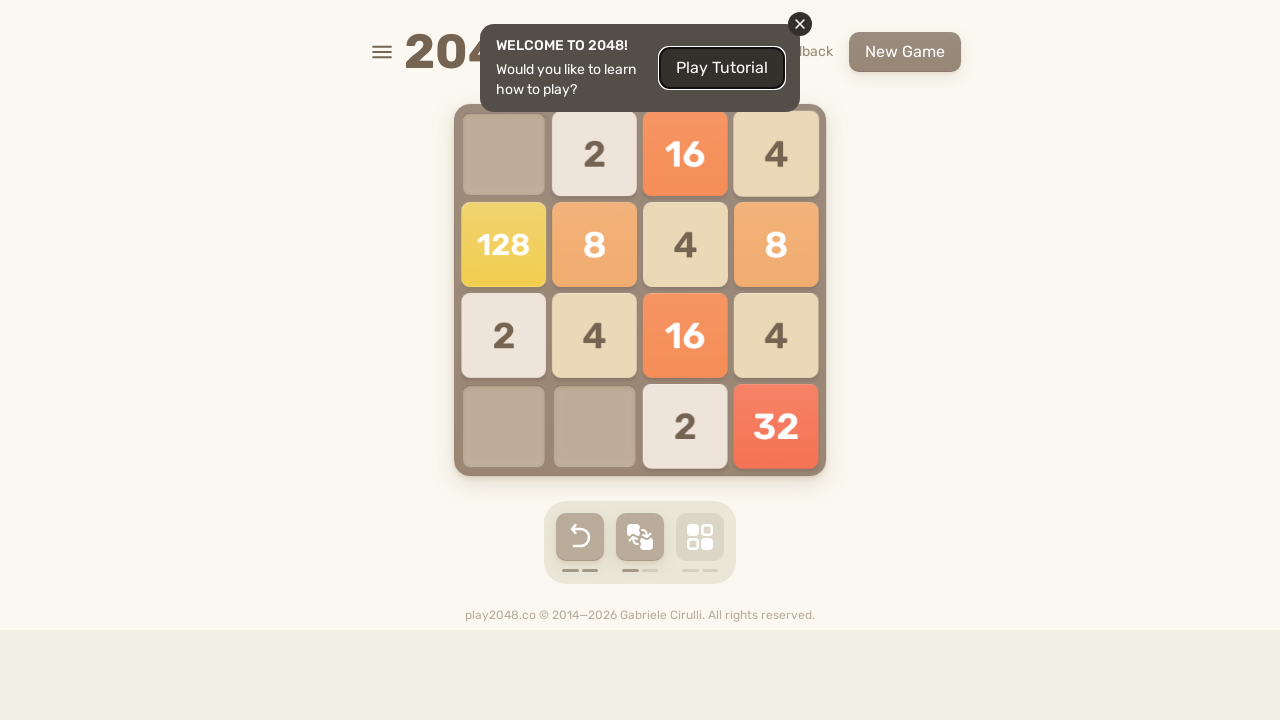

Pressed ArrowDown key
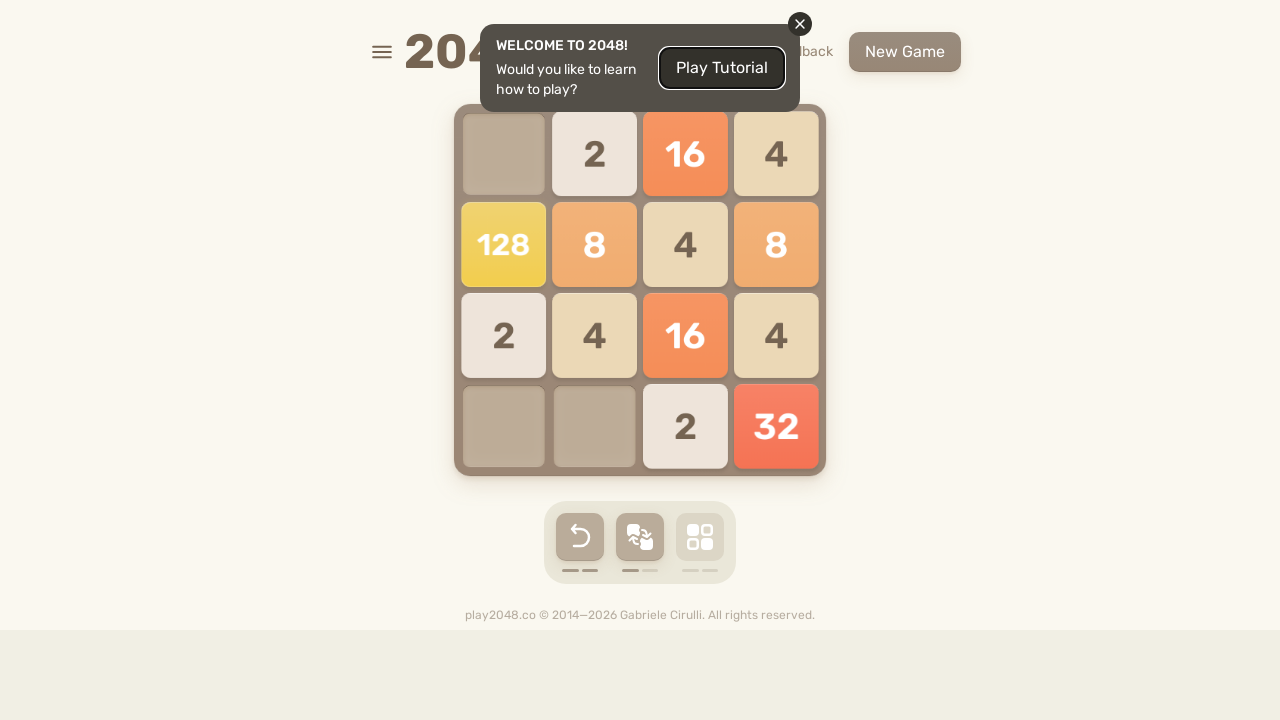

Waited 50ms after ArrowDown key press
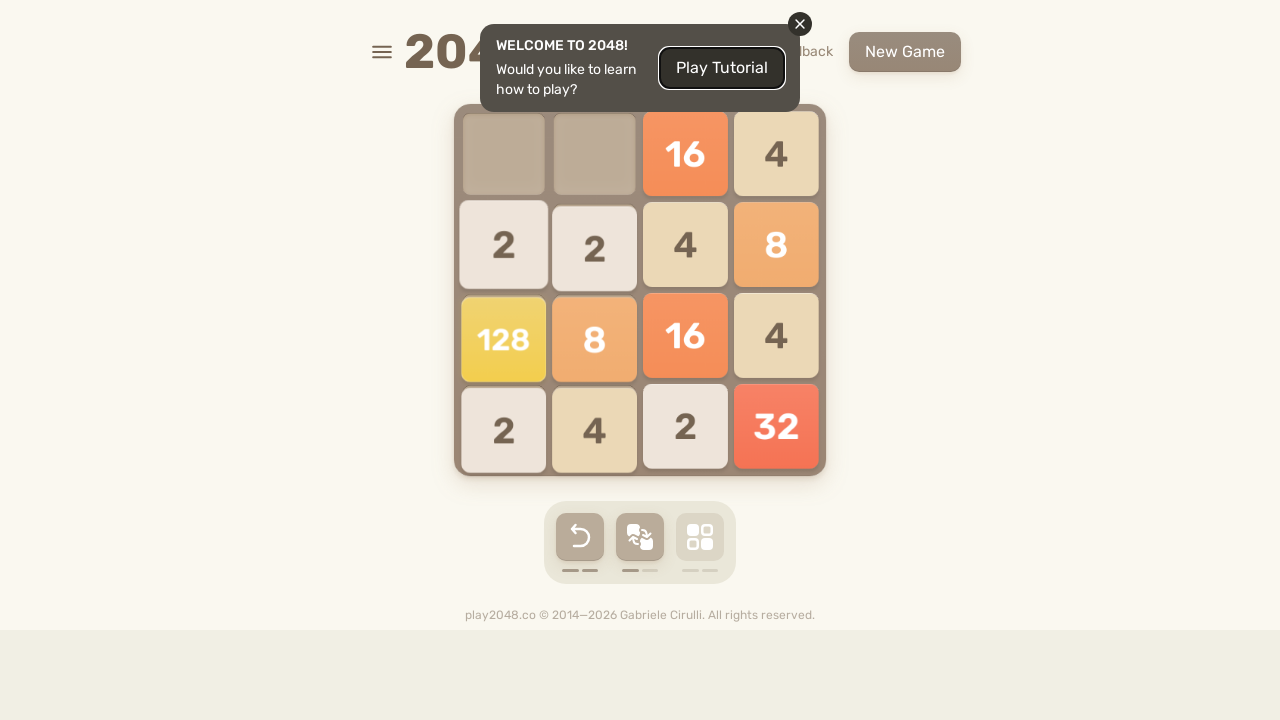

Pressed ArrowLeft key
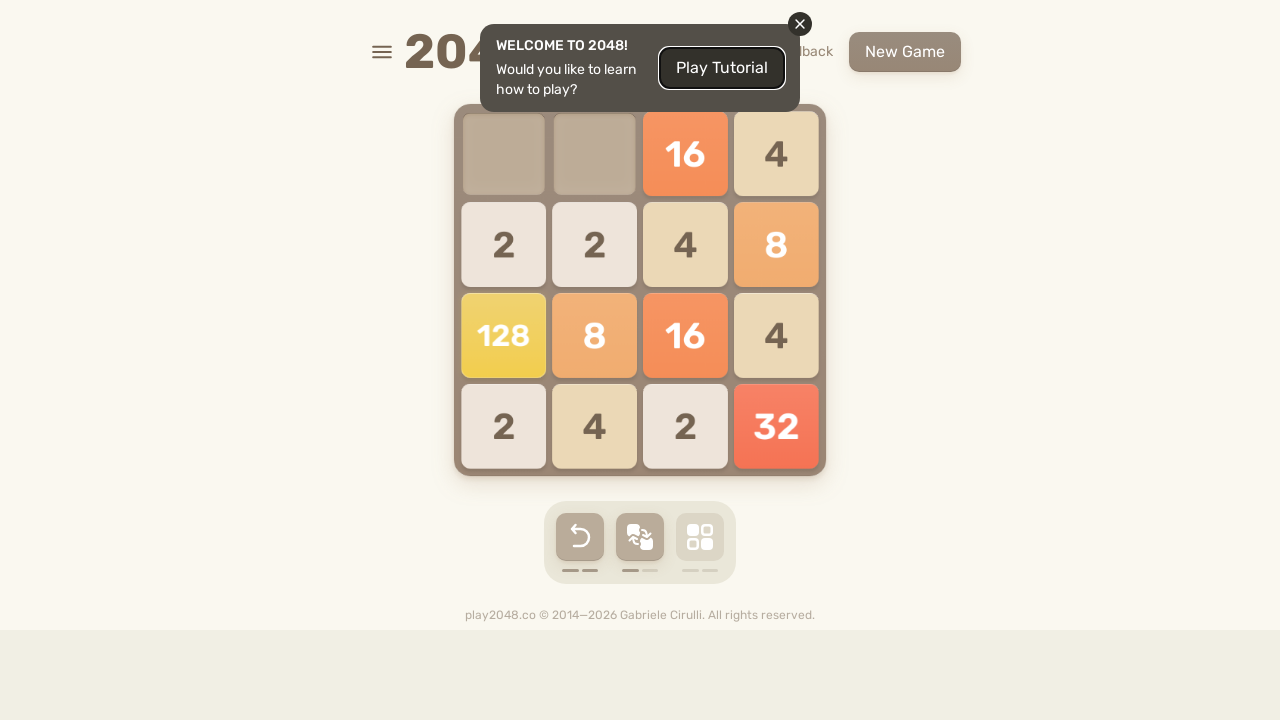

Waited 50ms after ArrowLeft key press
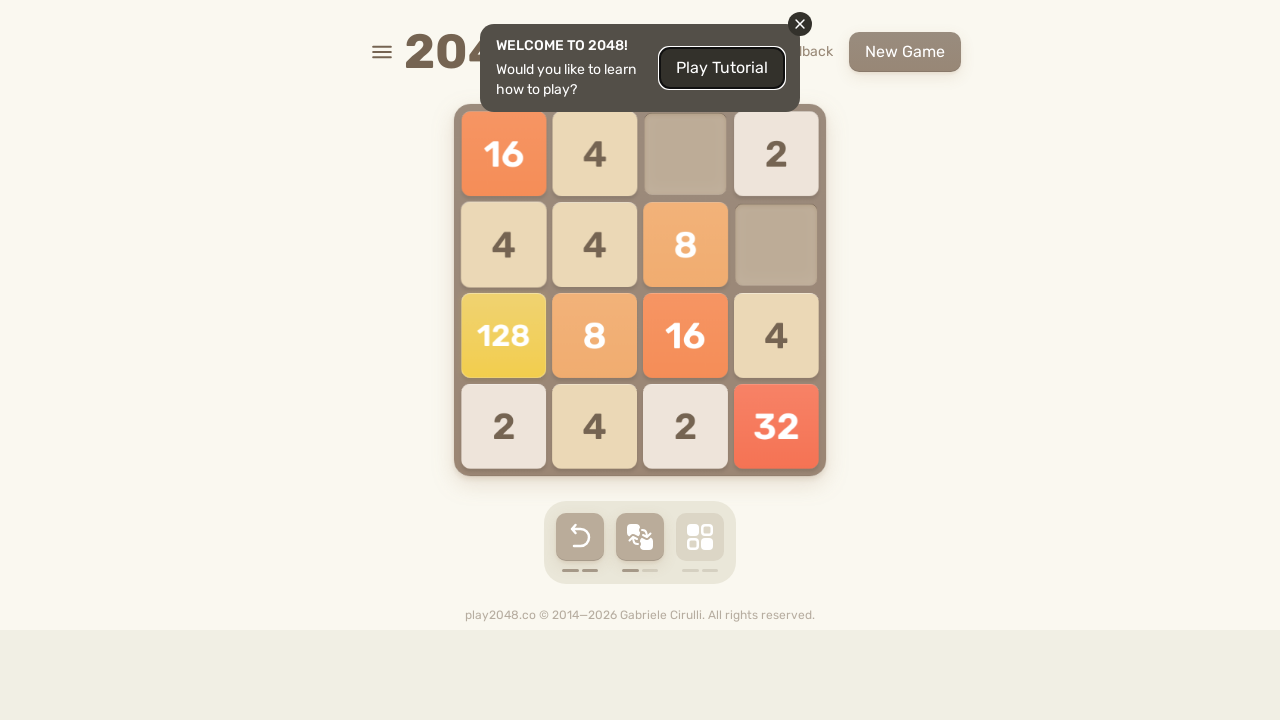

Pressed ArrowUp key
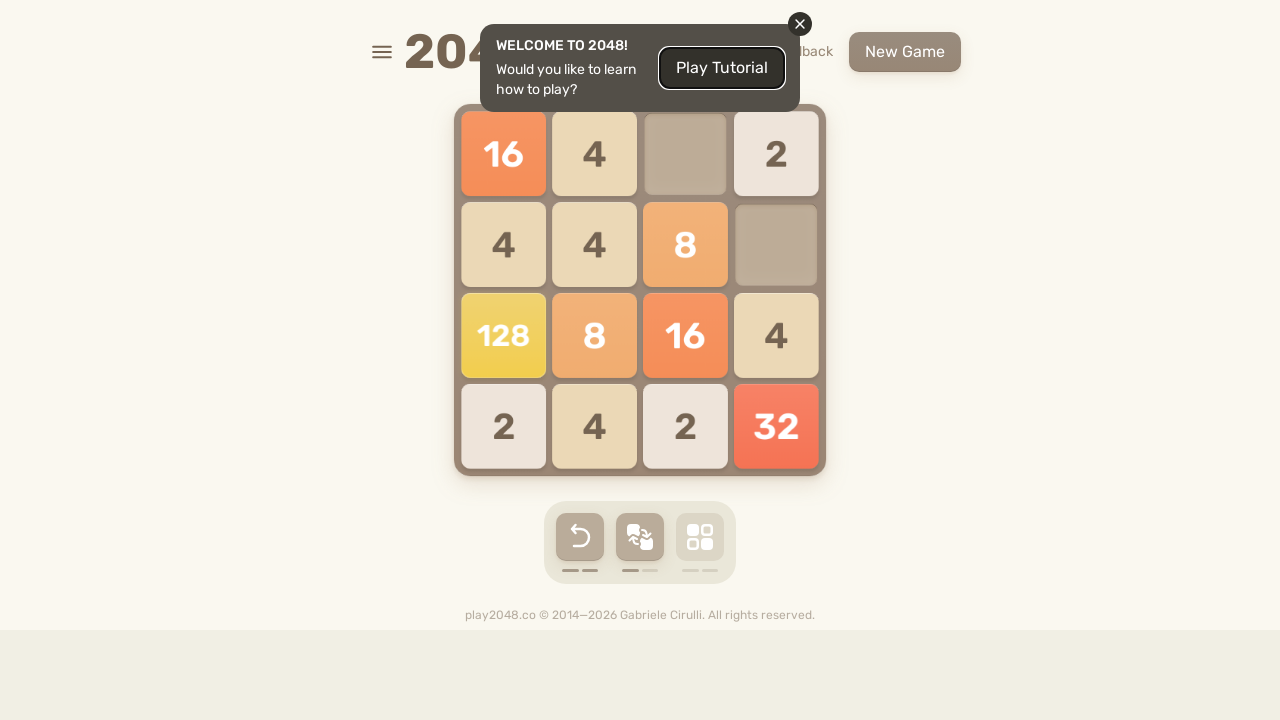

Waited 50ms after ArrowUp key press
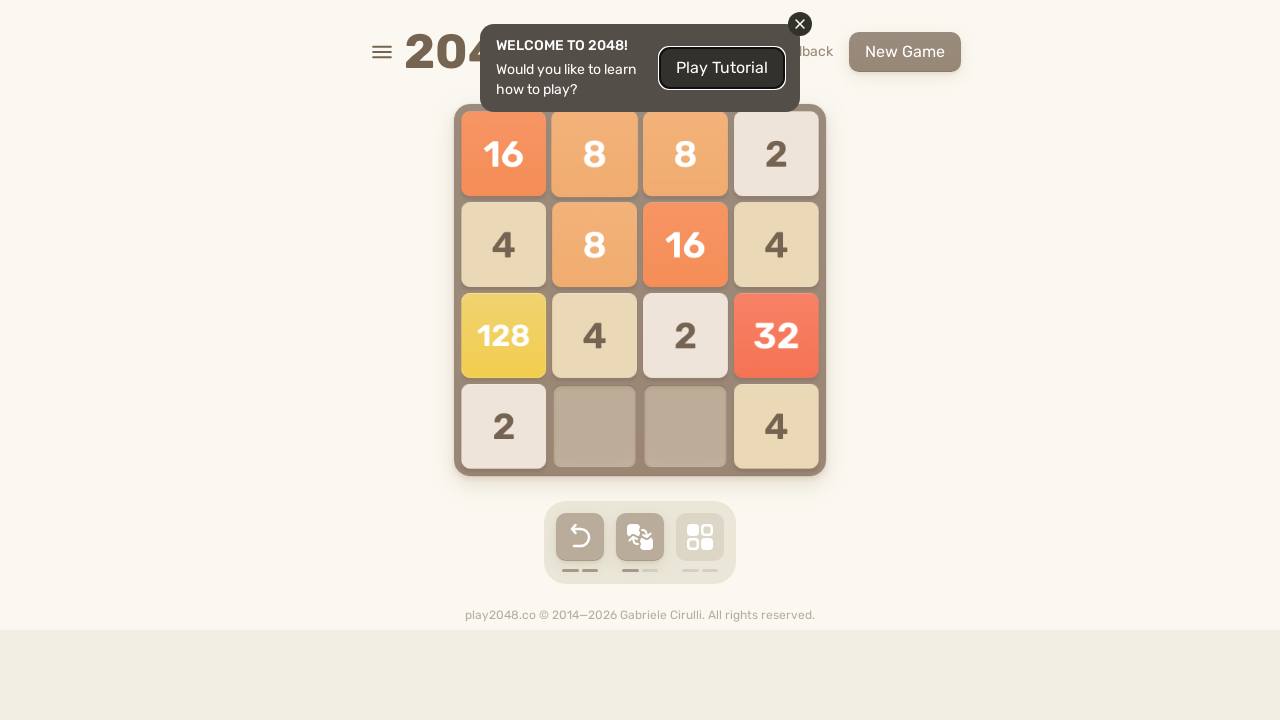

Pressed ArrowRight key
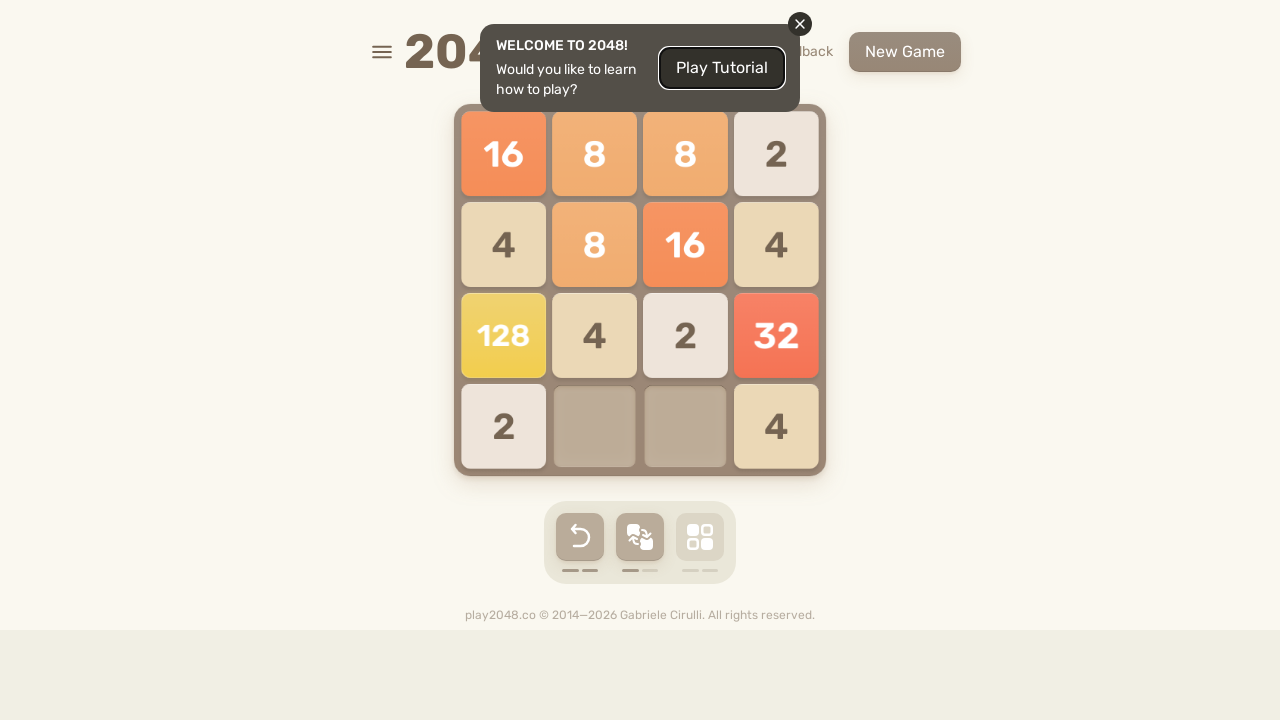

Waited 50ms after ArrowRight key press
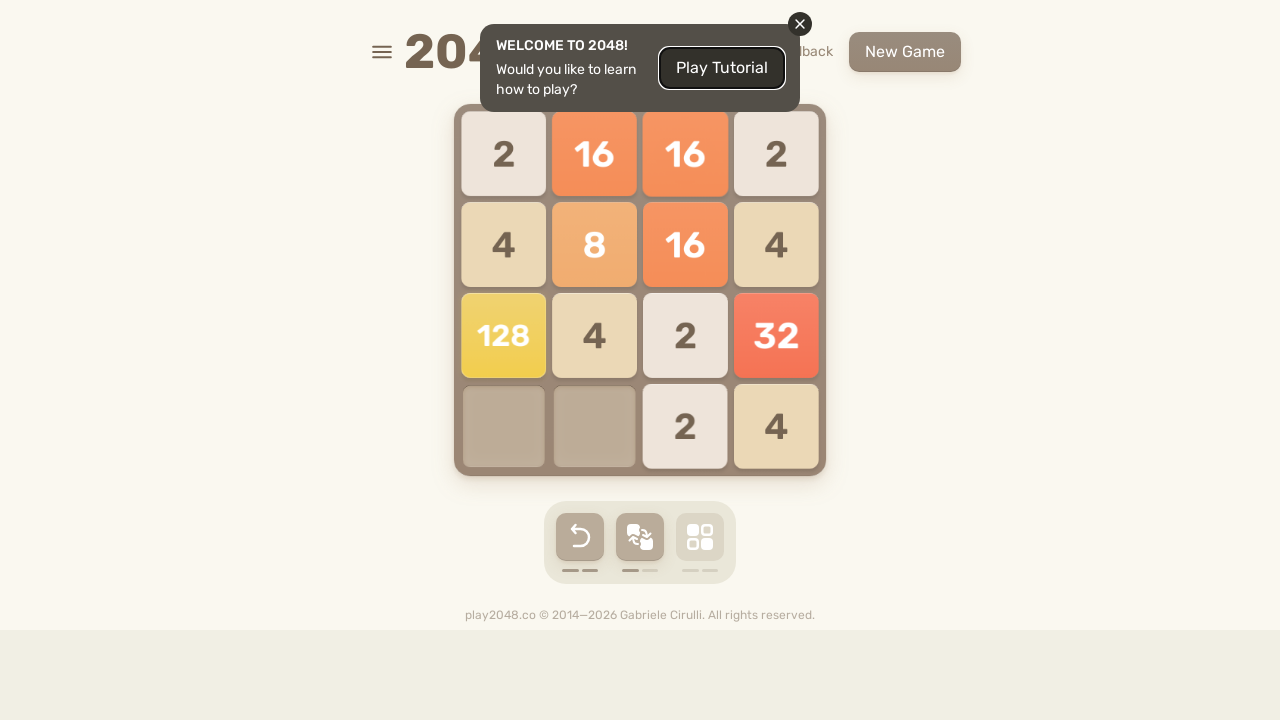

Pressed ArrowDown key
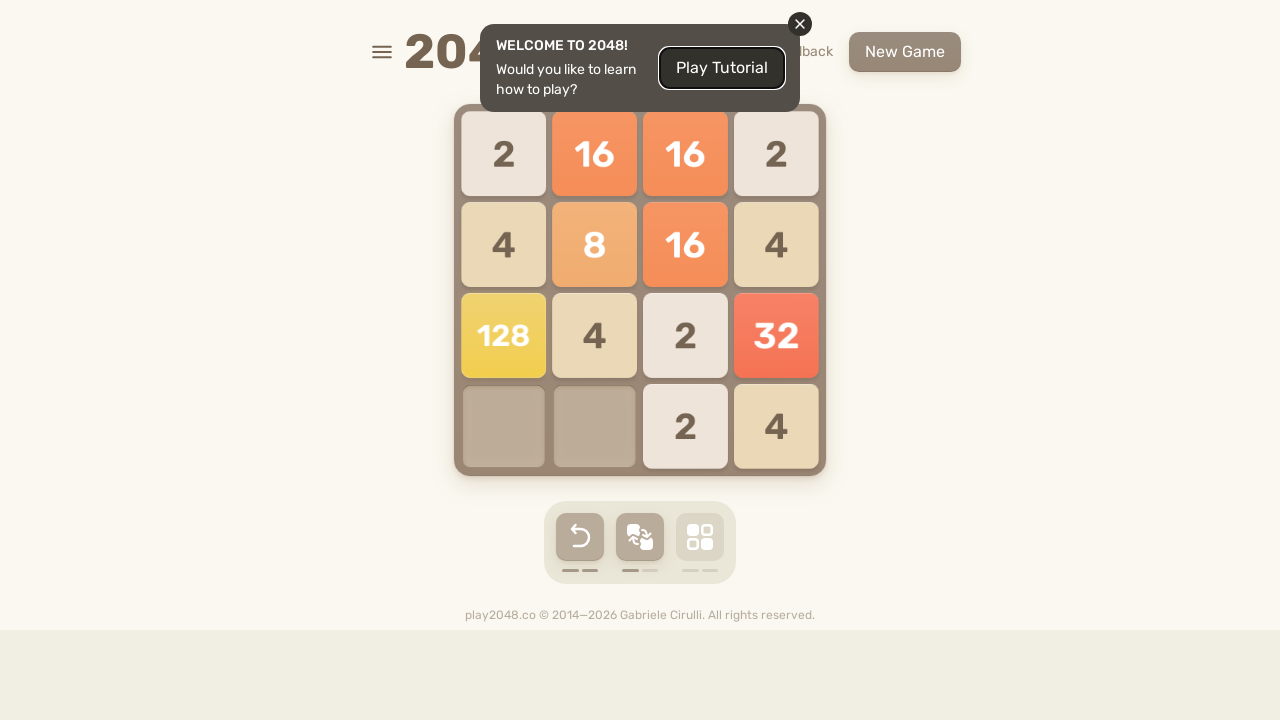

Waited 50ms after ArrowDown key press
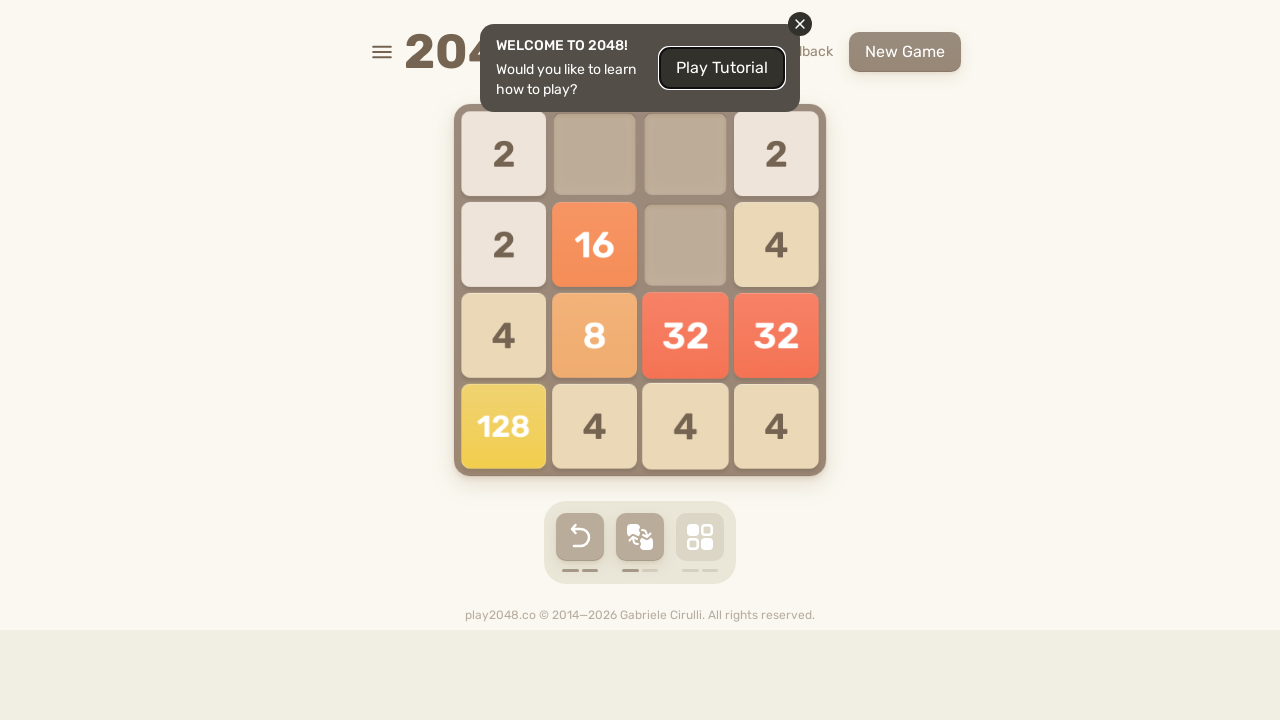

Pressed ArrowLeft key
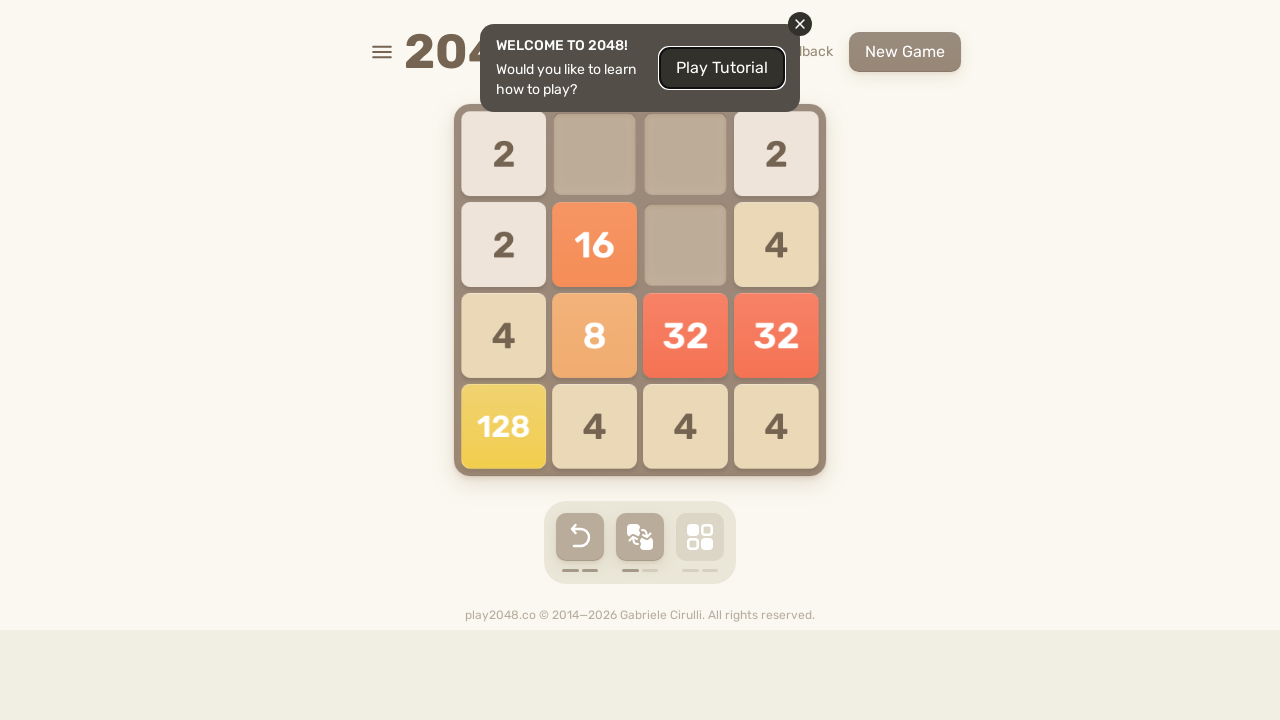

Waited 50ms after ArrowLeft key press
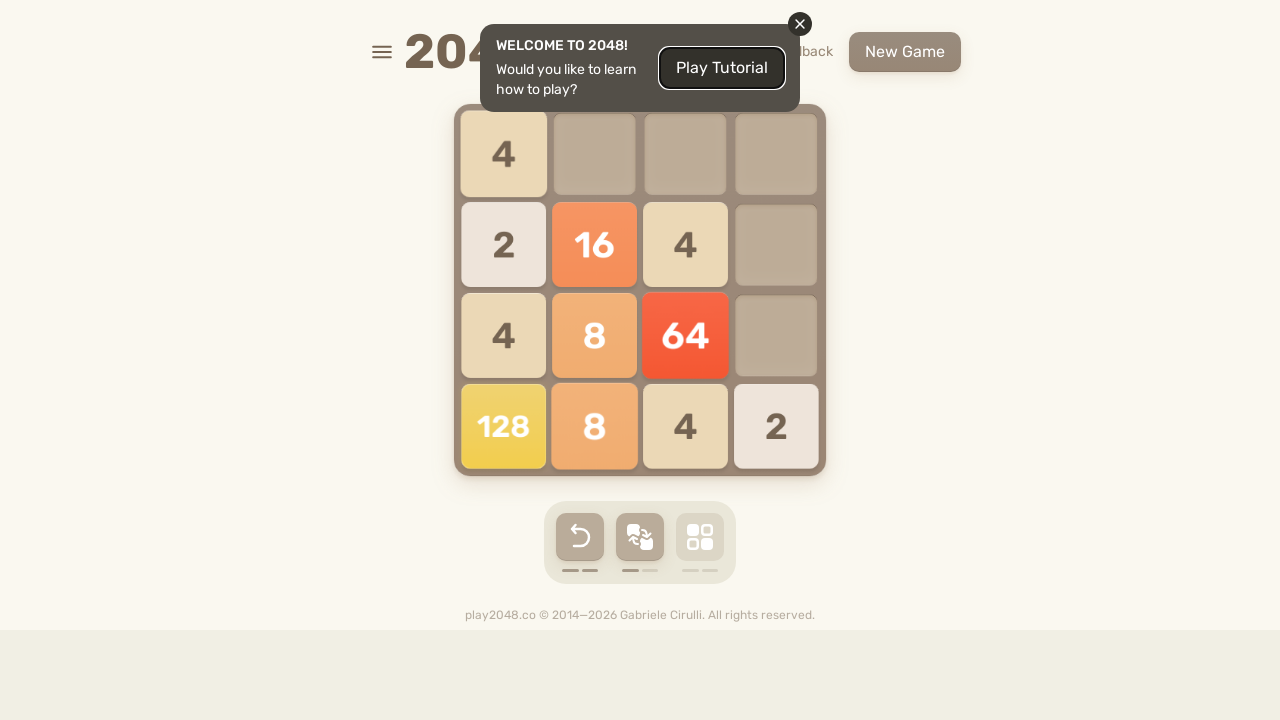

Pressed ArrowUp key
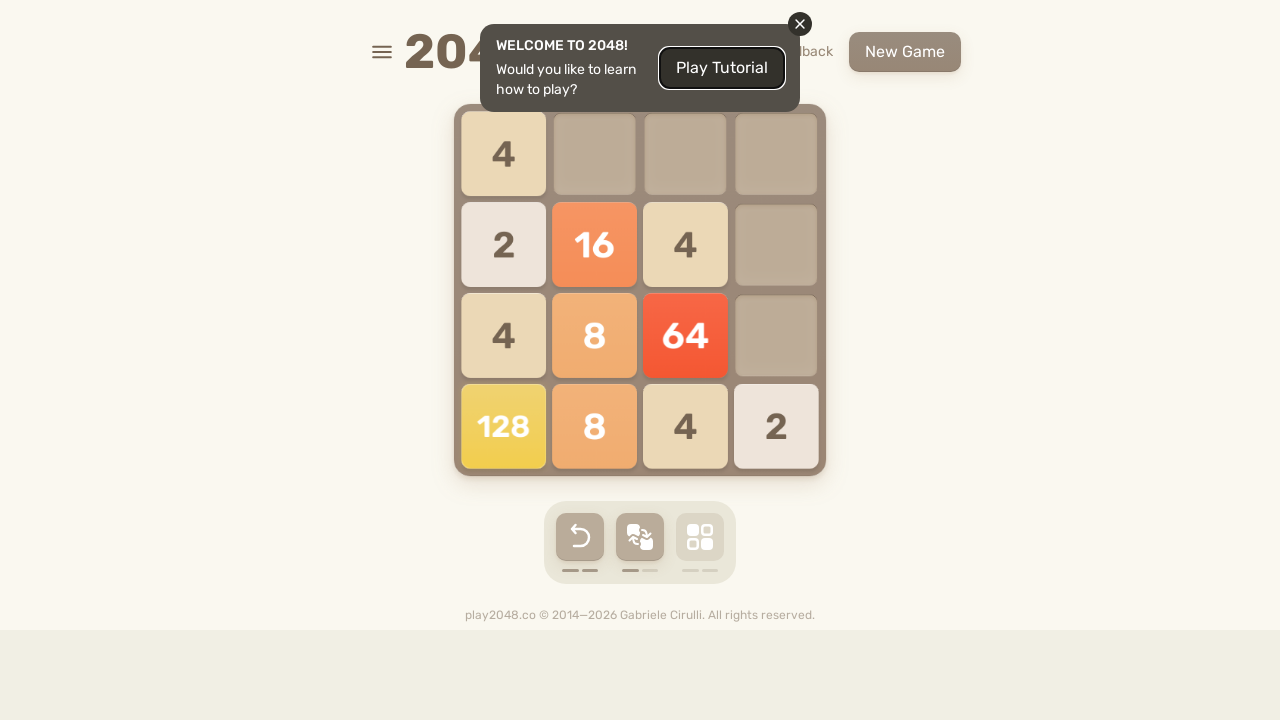

Waited 50ms after ArrowUp key press
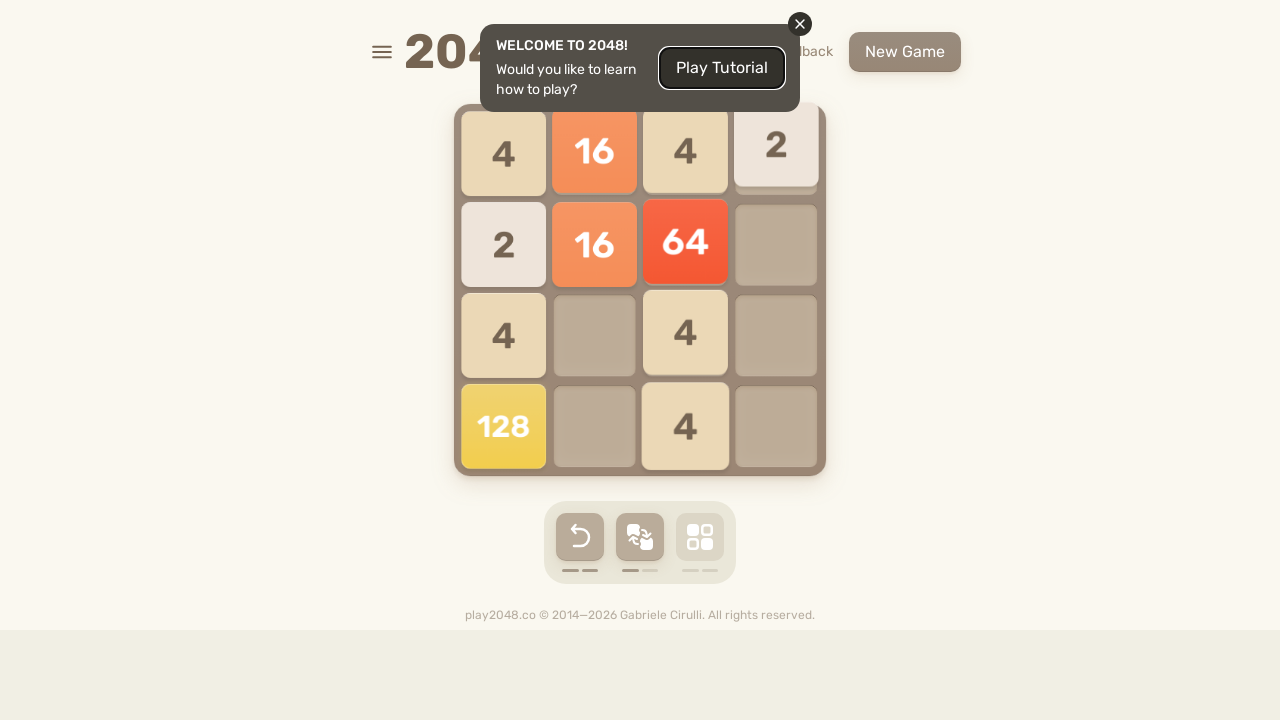

Pressed ArrowRight key
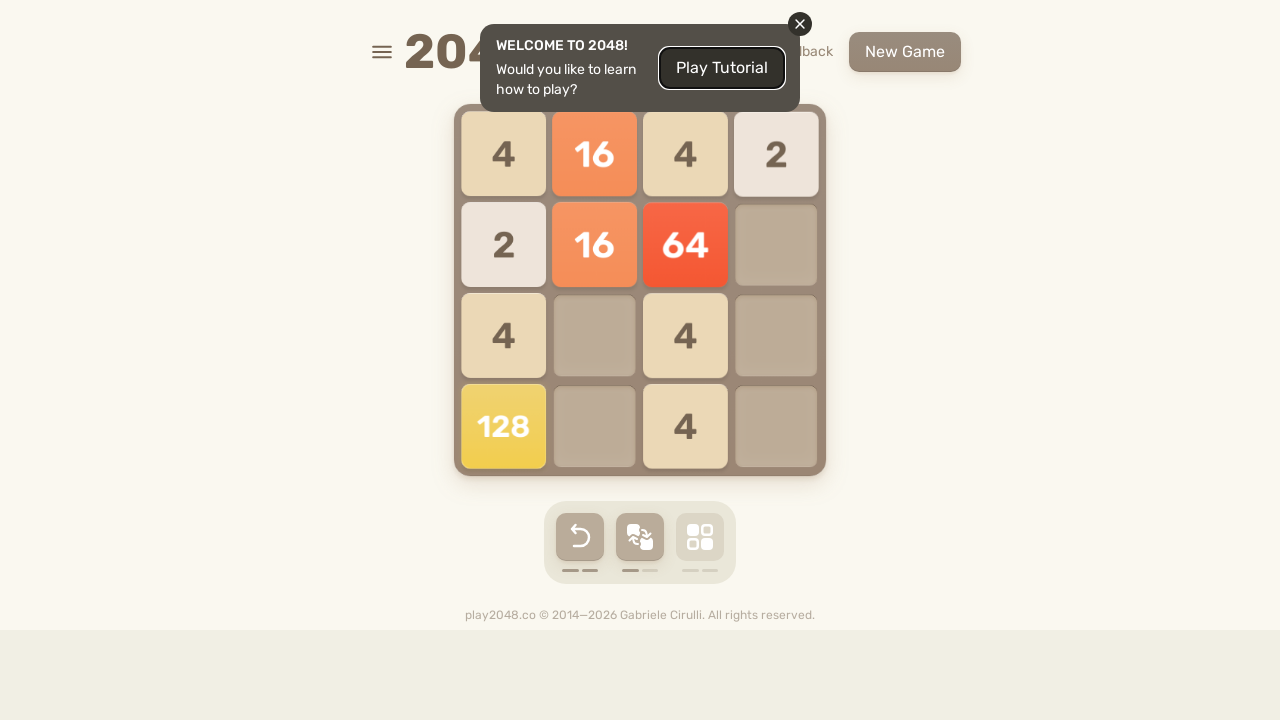

Waited 50ms after ArrowRight key press
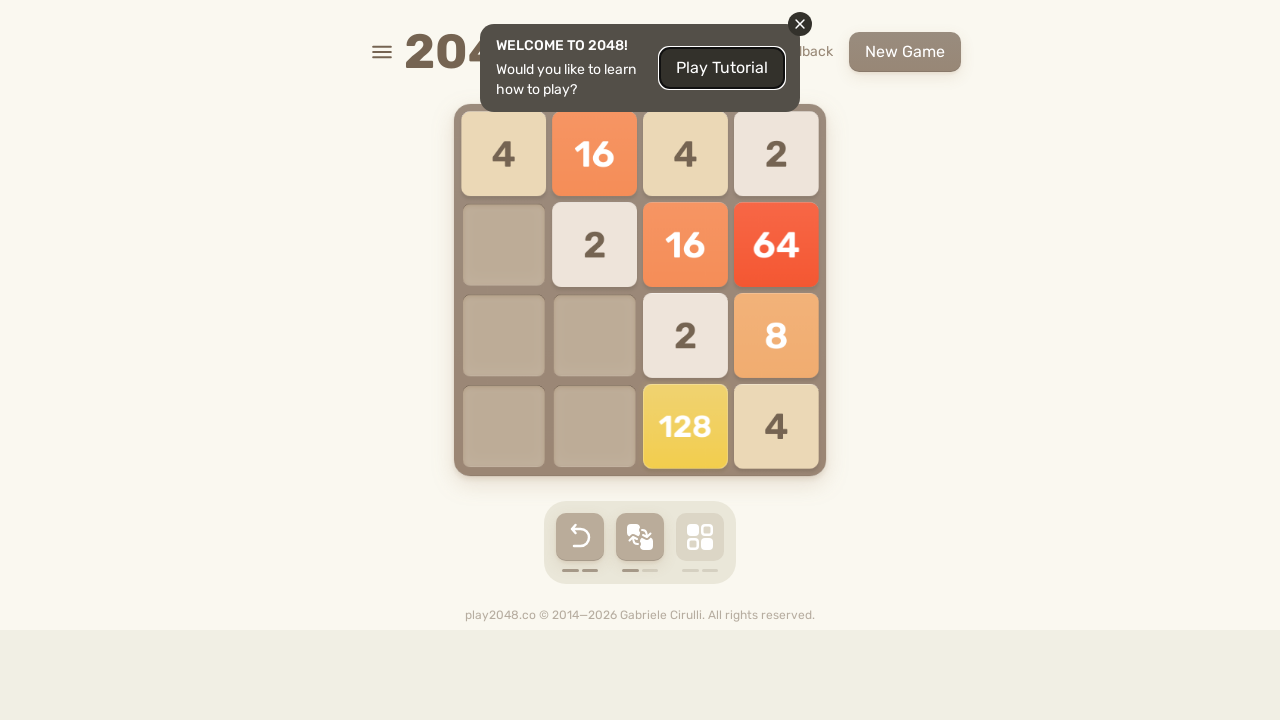

Pressed ArrowDown key
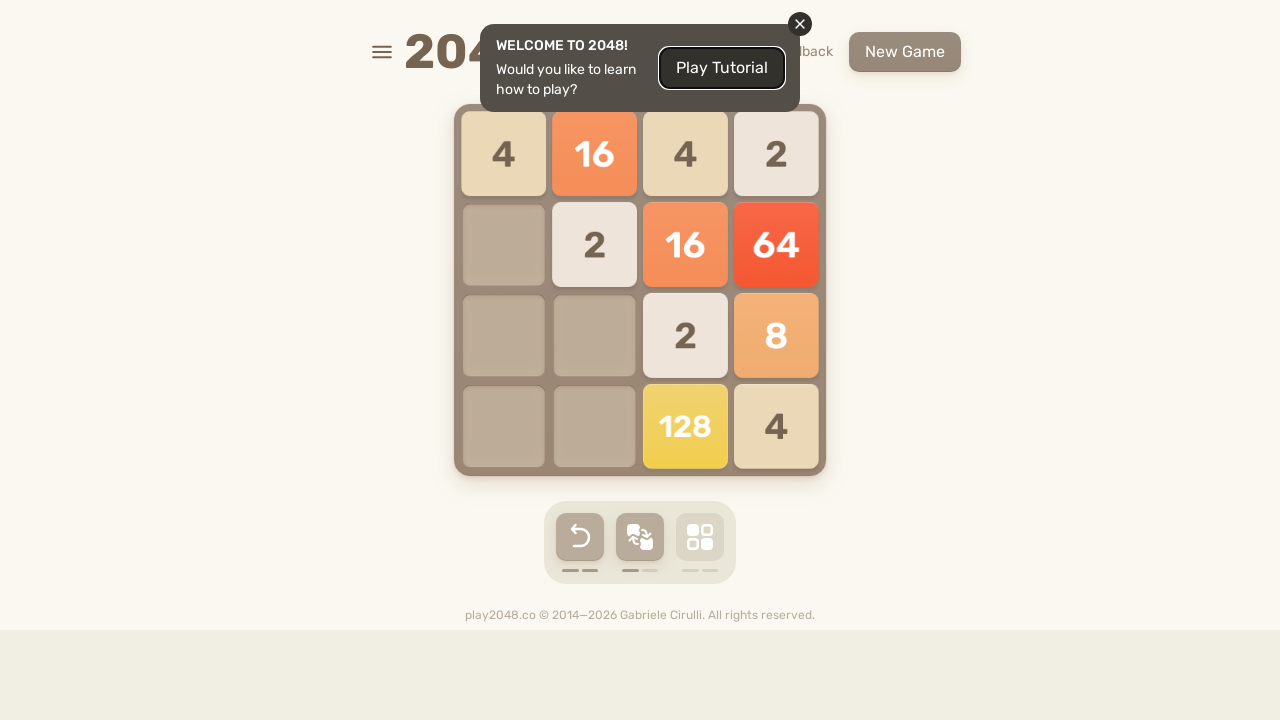

Waited 50ms after ArrowDown key press
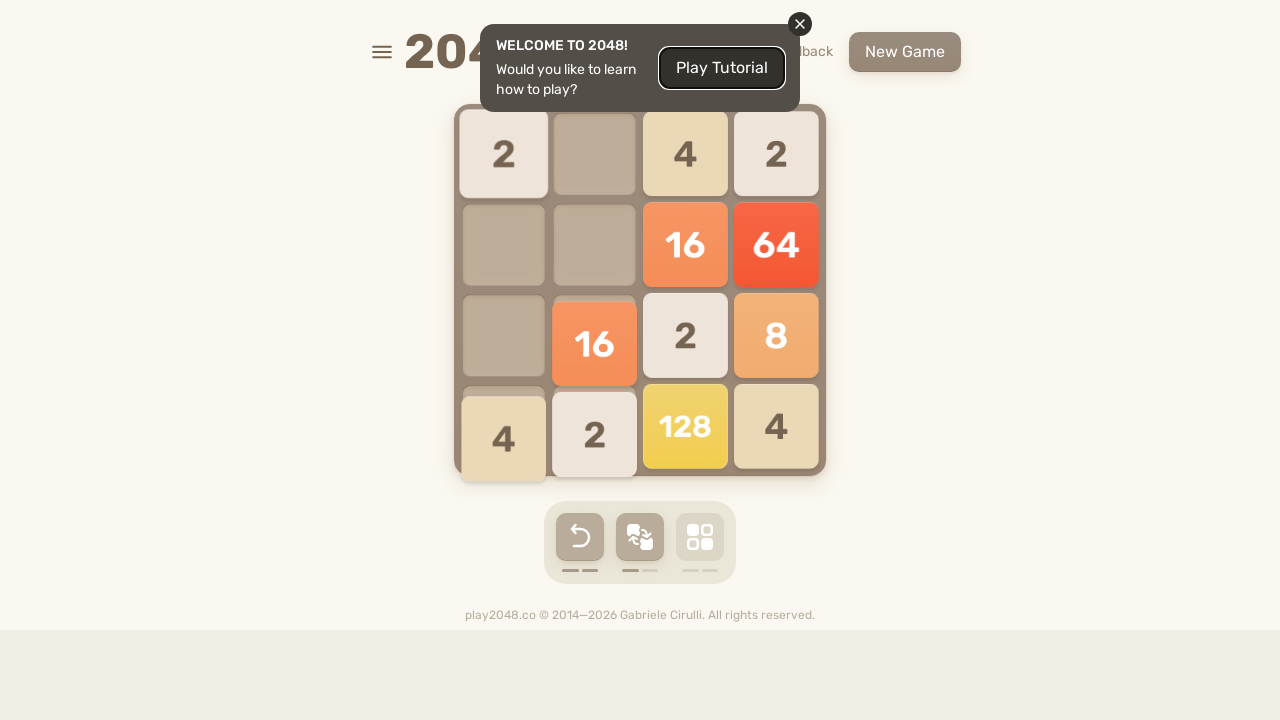

Pressed ArrowLeft key
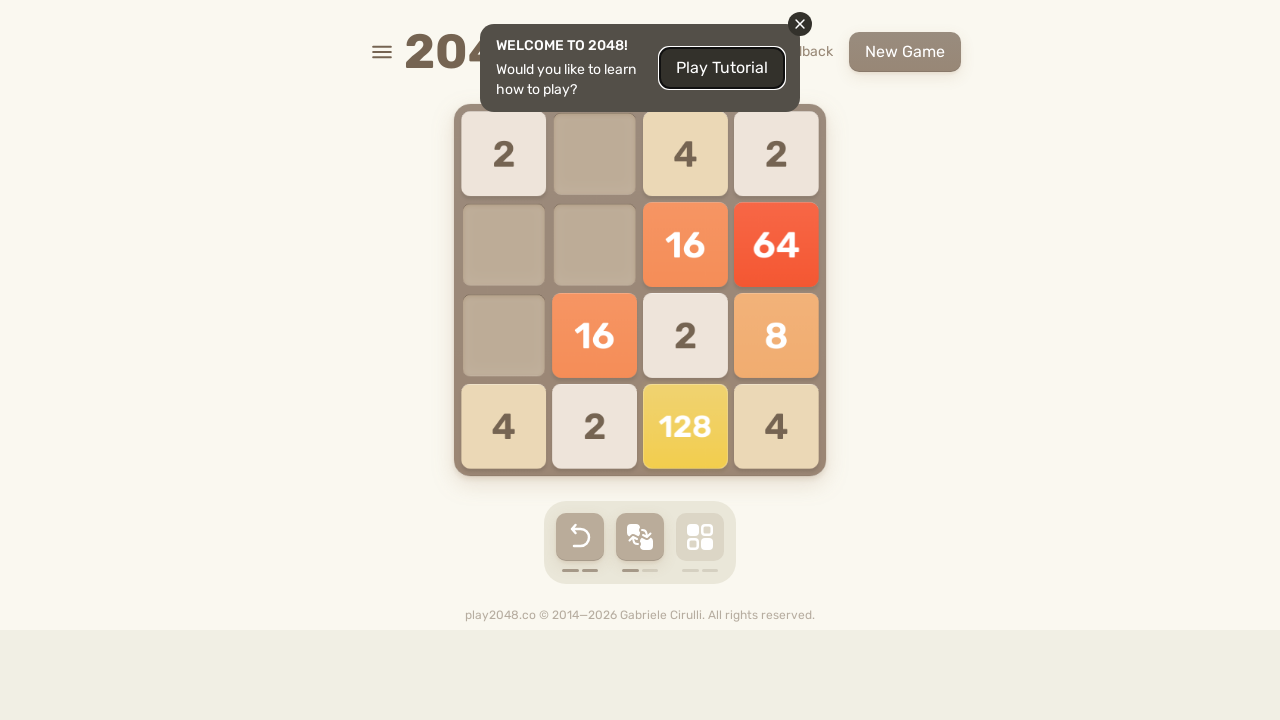

Waited 50ms after ArrowLeft key press
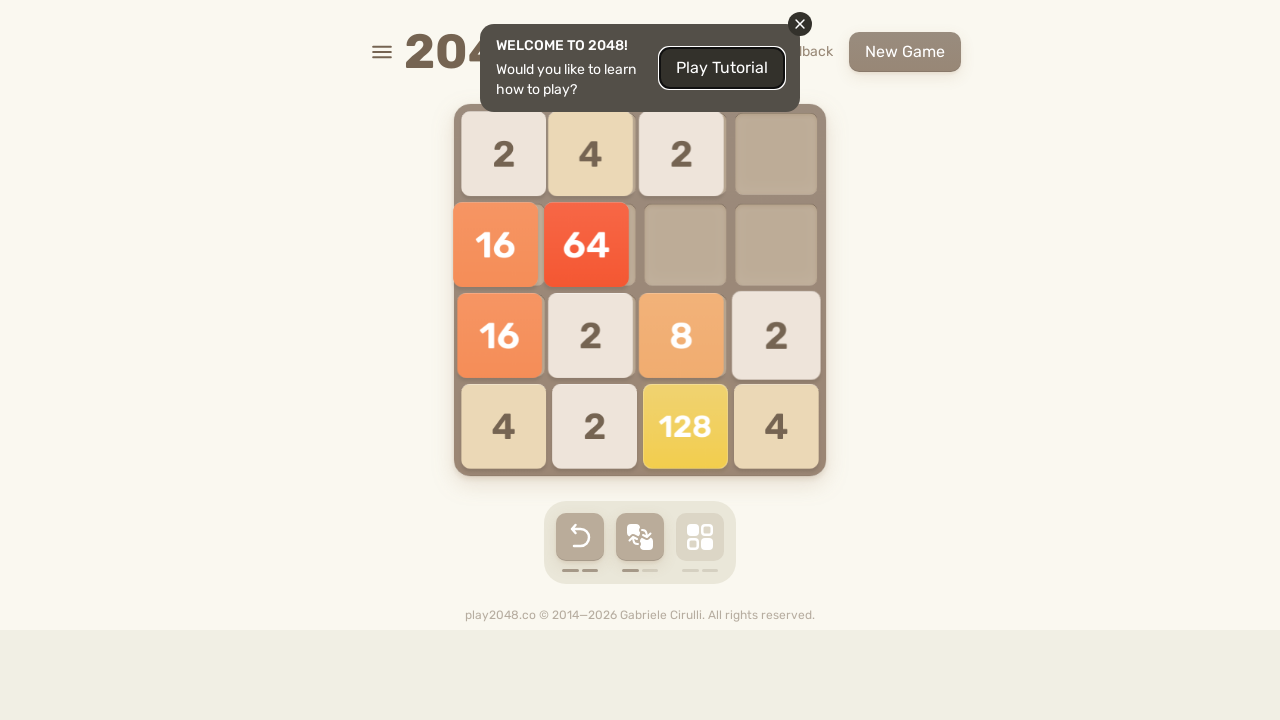

Pressed ArrowUp key
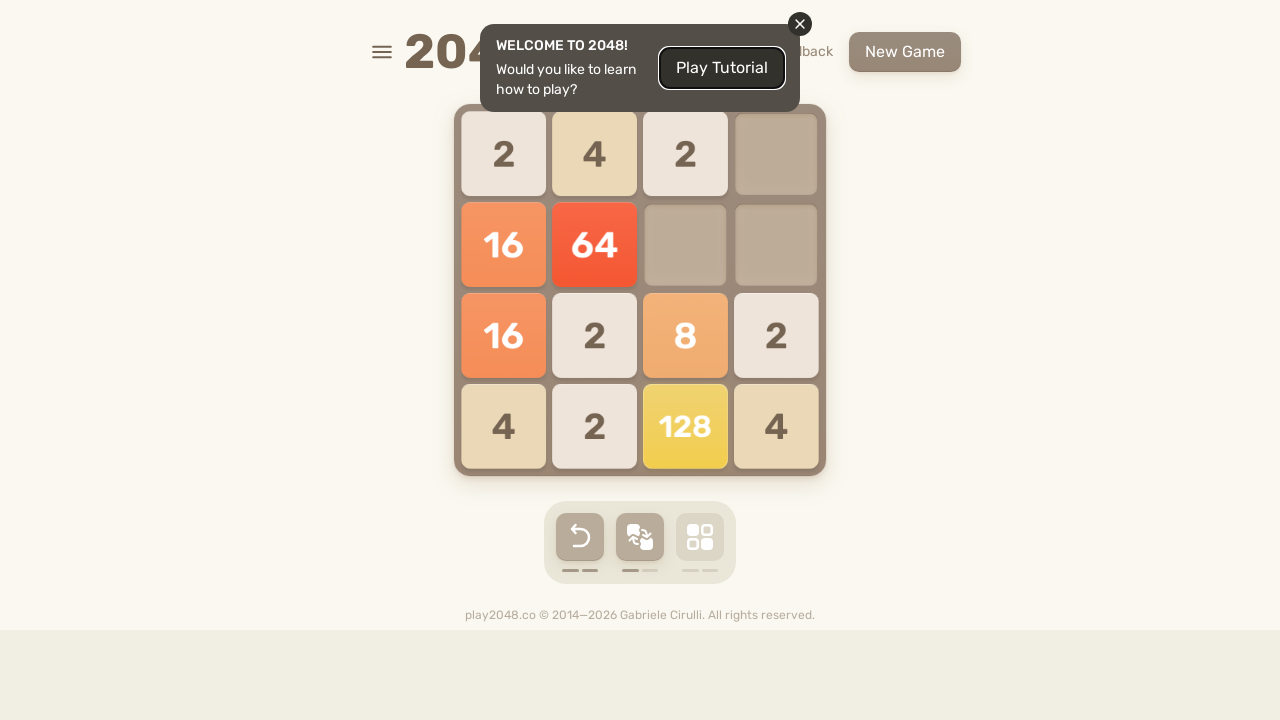

Waited 50ms after ArrowUp key press
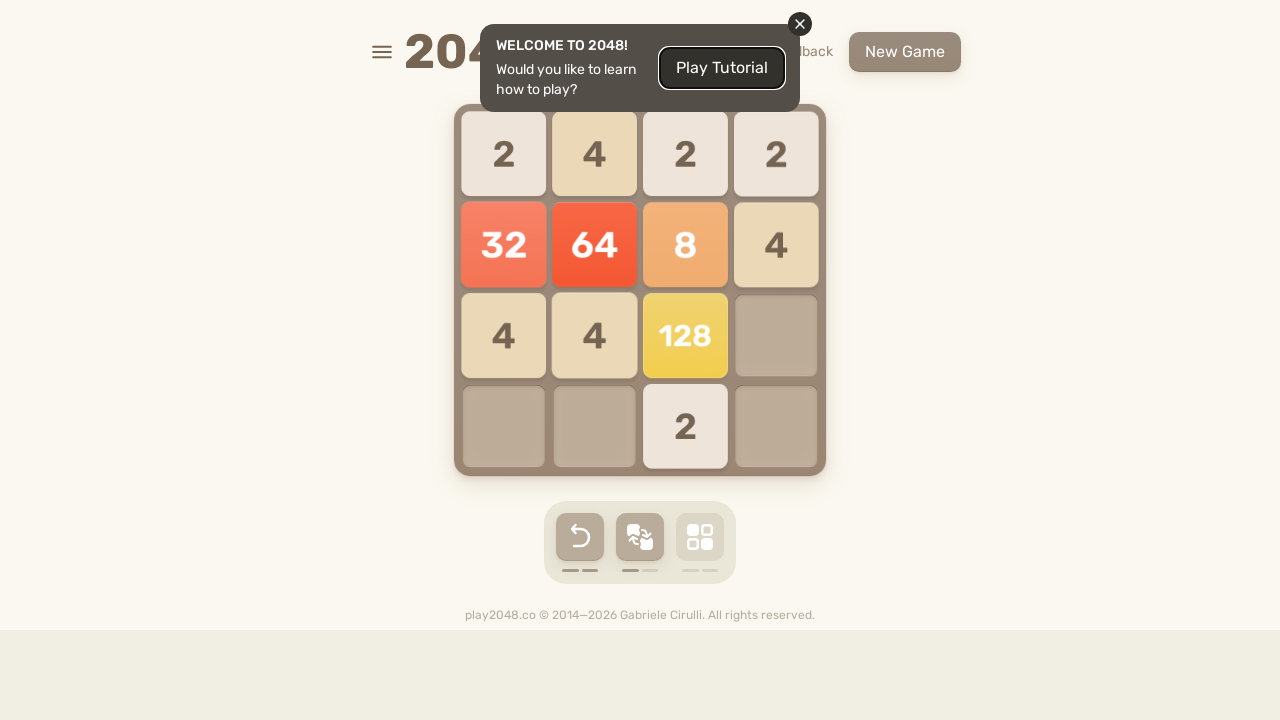

Pressed ArrowRight key
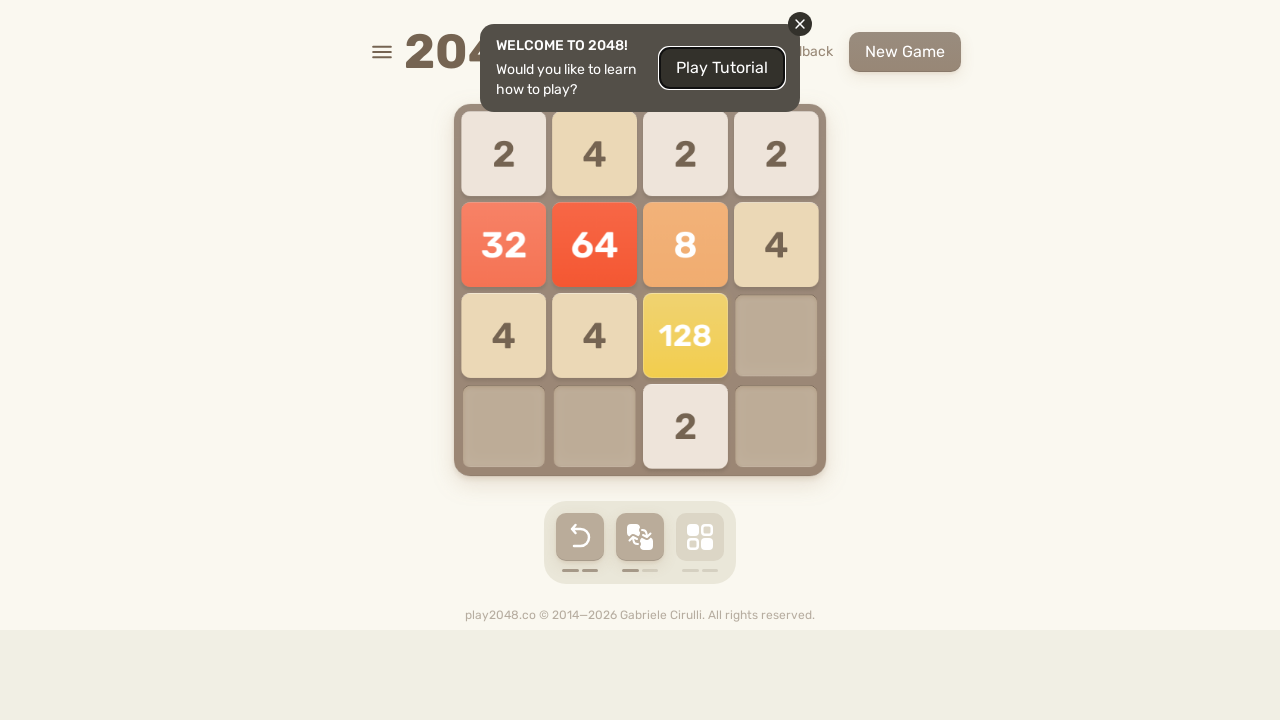

Waited 50ms after ArrowRight key press
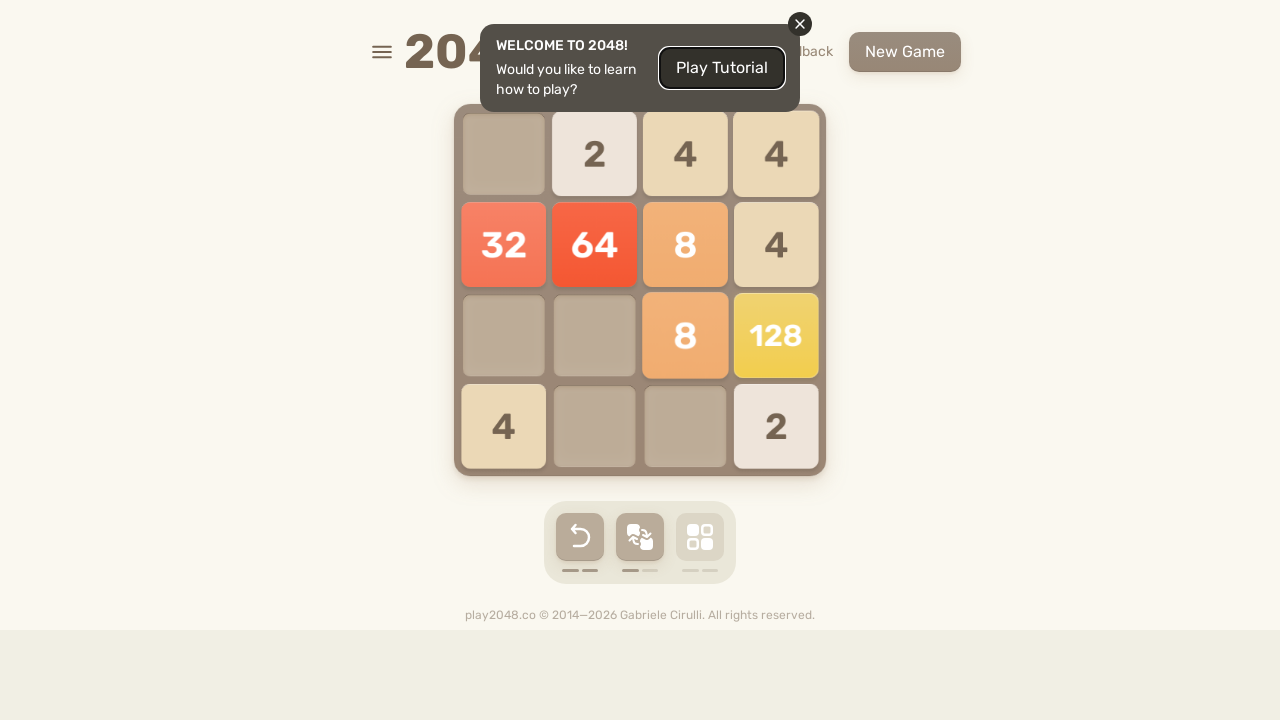

Pressed ArrowDown key
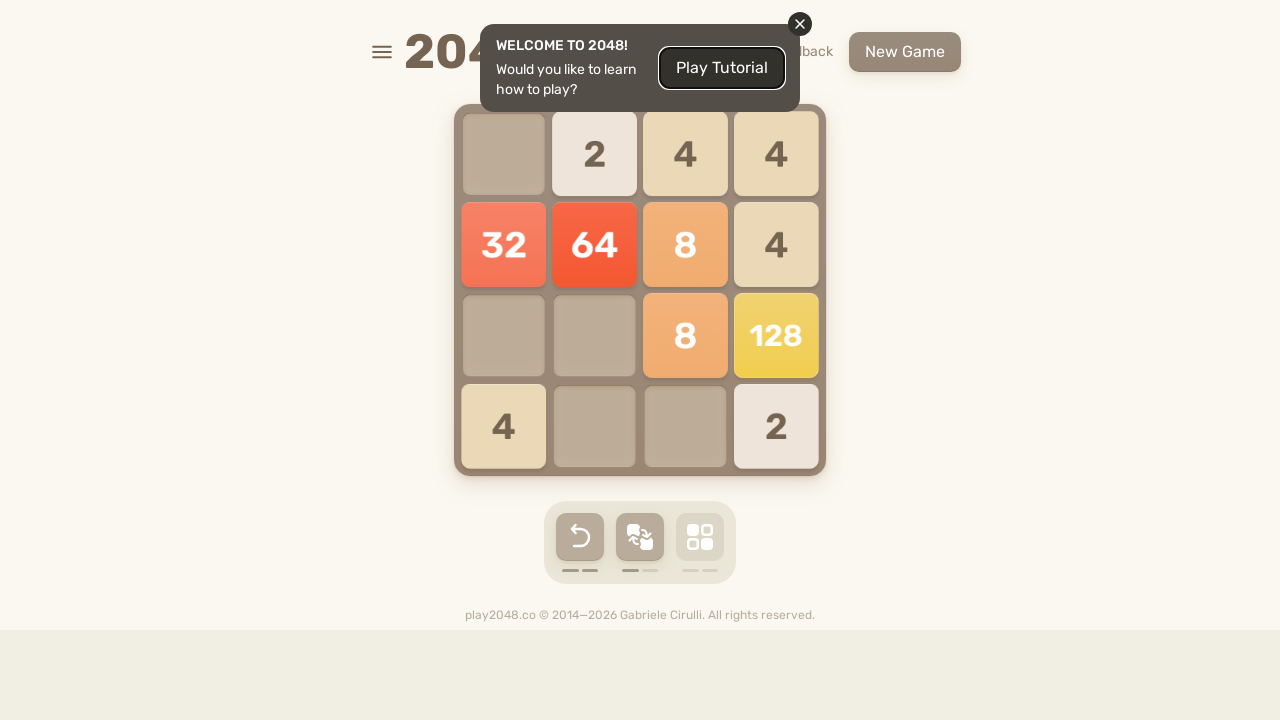

Waited 50ms after ArrowDown key press
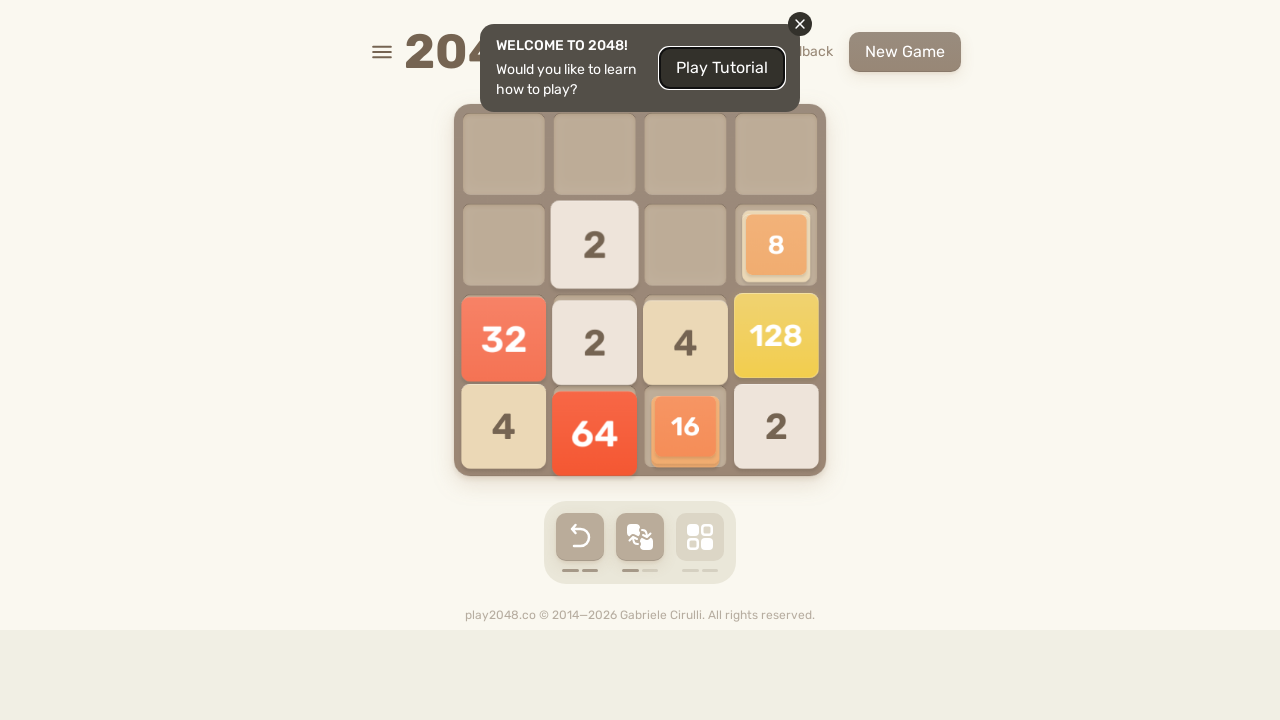

Pressed ArrowLeft key
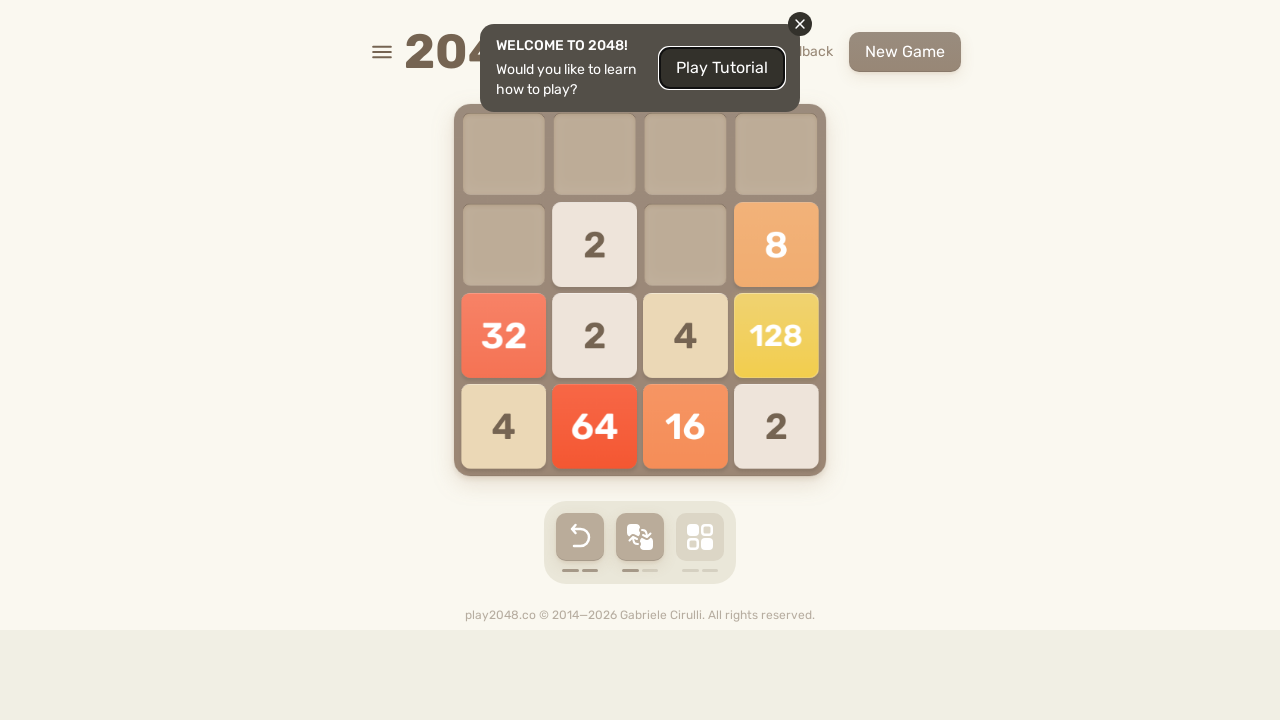

Waited 50ms after ArrowLeft key press
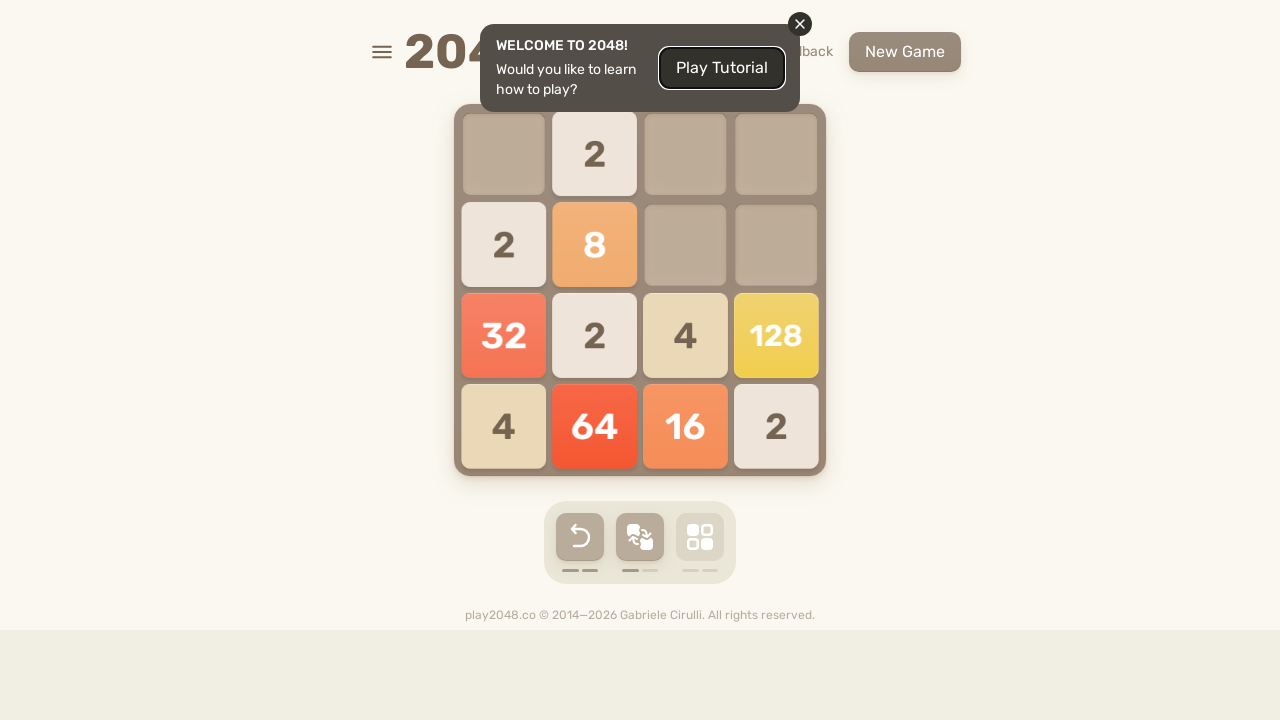

Pressed ArrowUp key
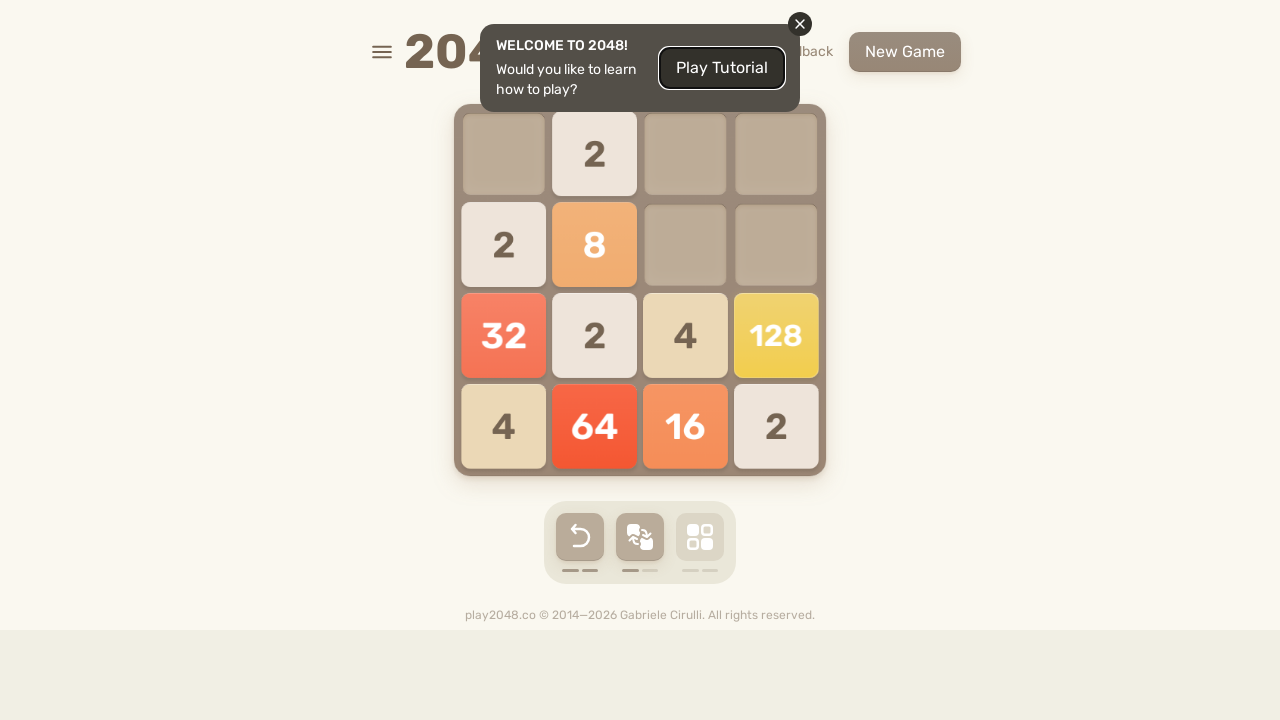

Waited 50ms after ArrowUp key press
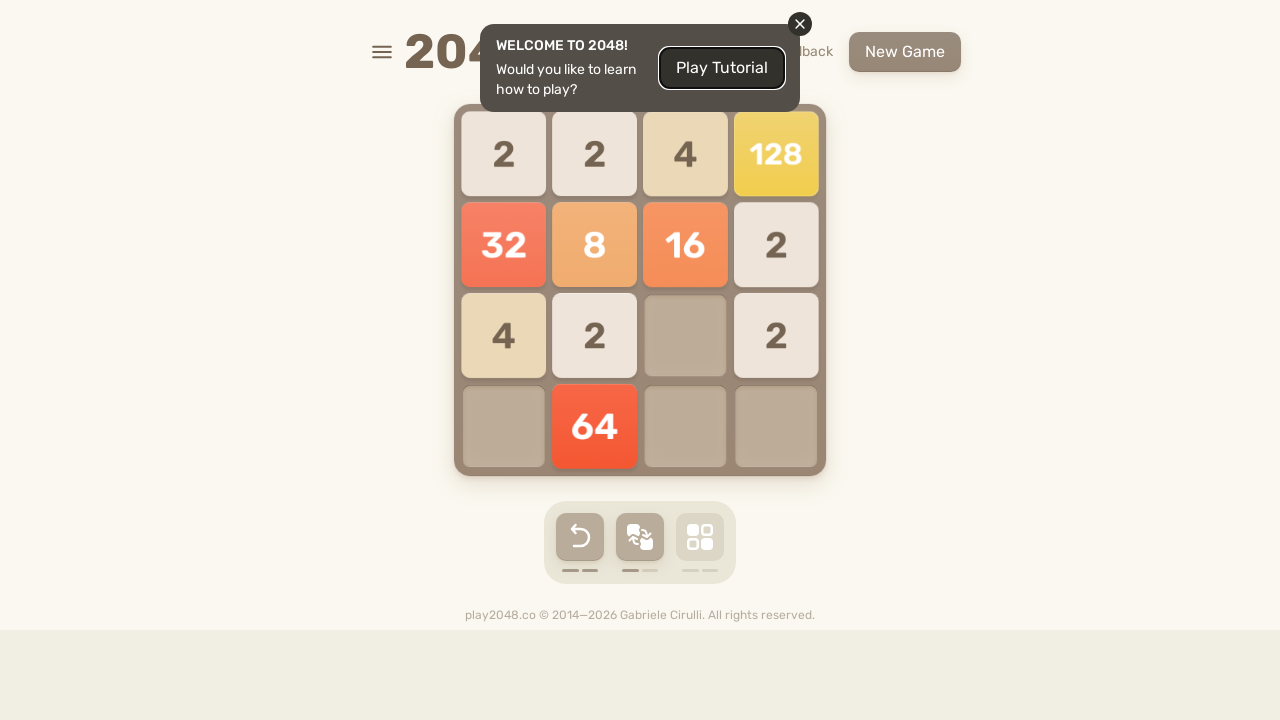

Located game over element
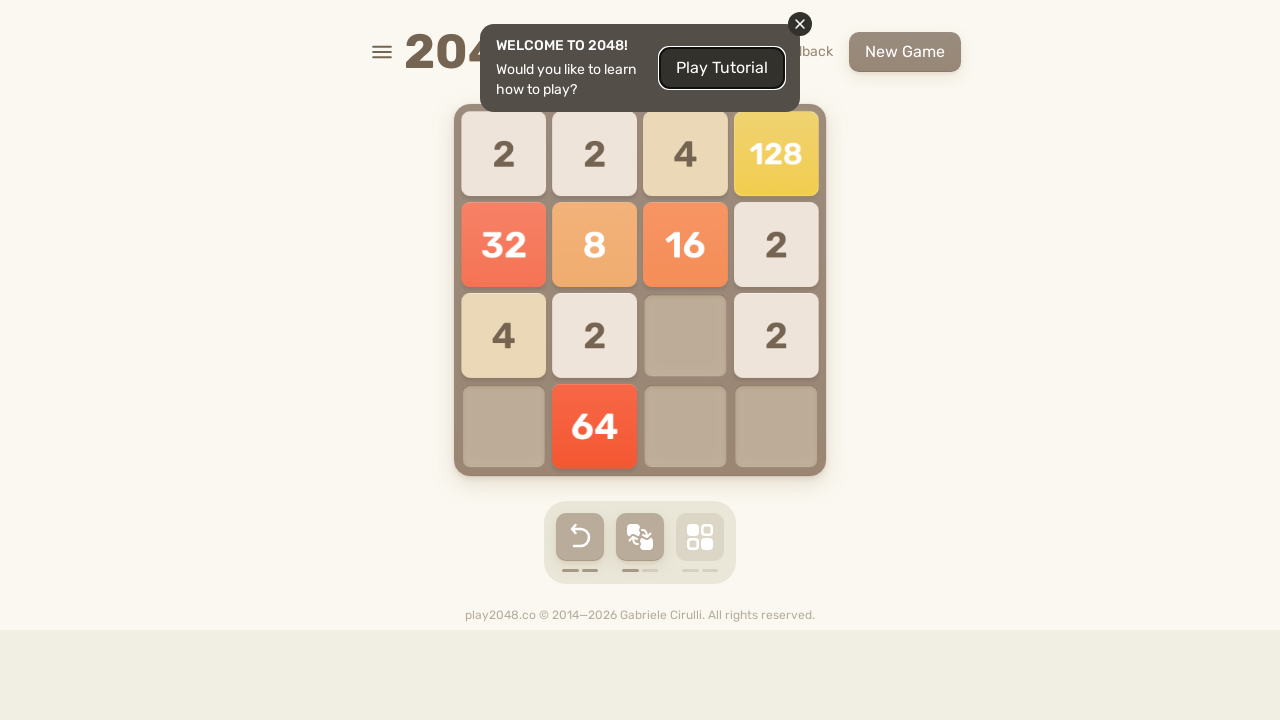

Checked if game over: False
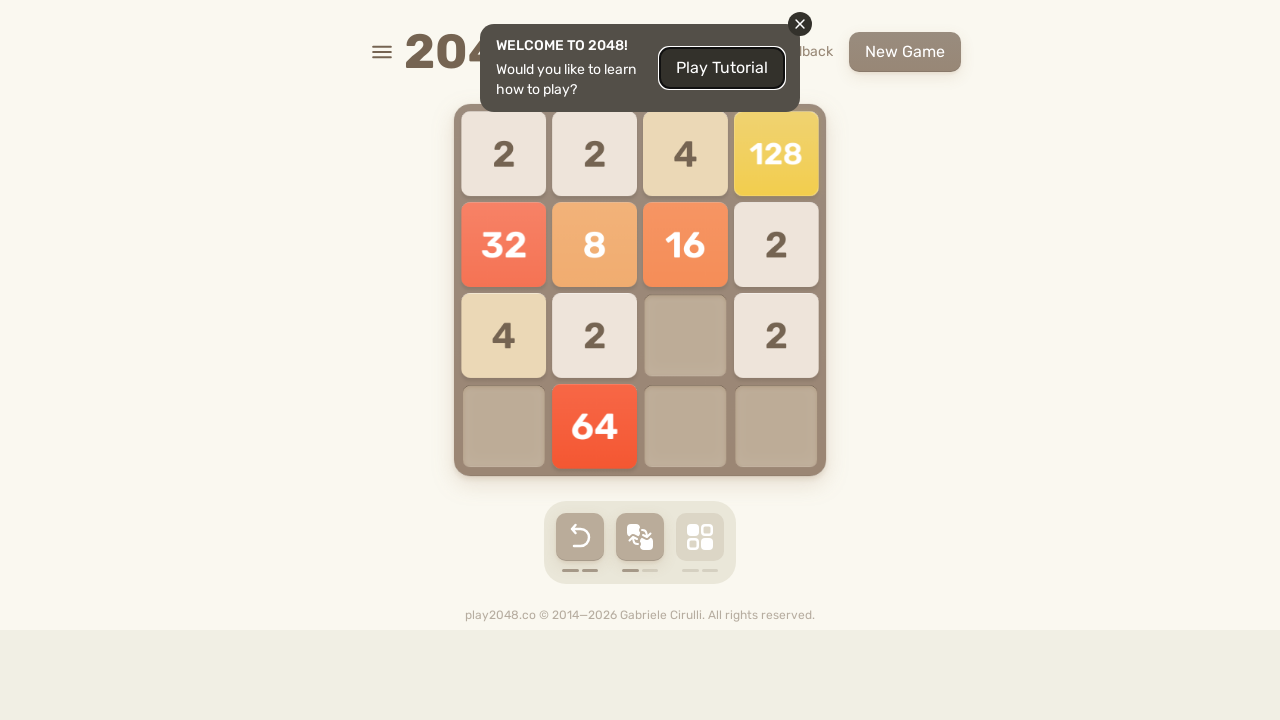

Pressed ArrowRight key (continuation)
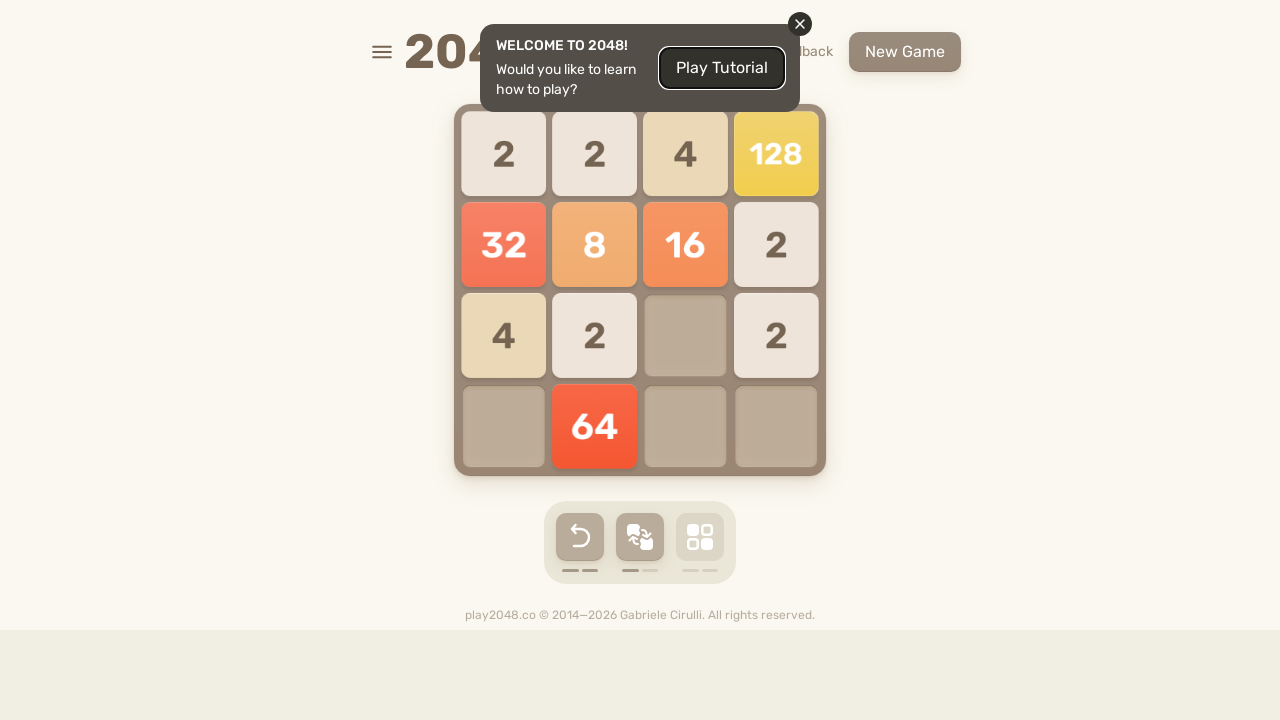

Waited 50ms after ArrowRight key press (continuation)
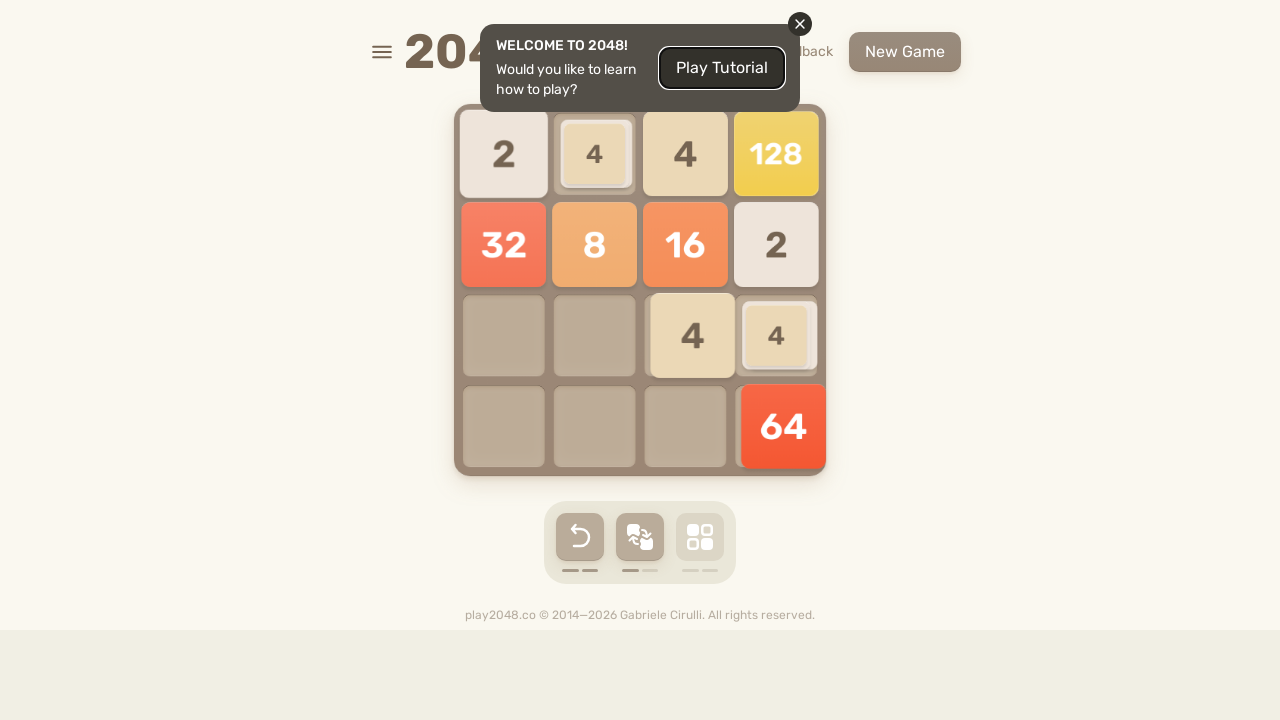

Pressed ArrowDown key (continuation)
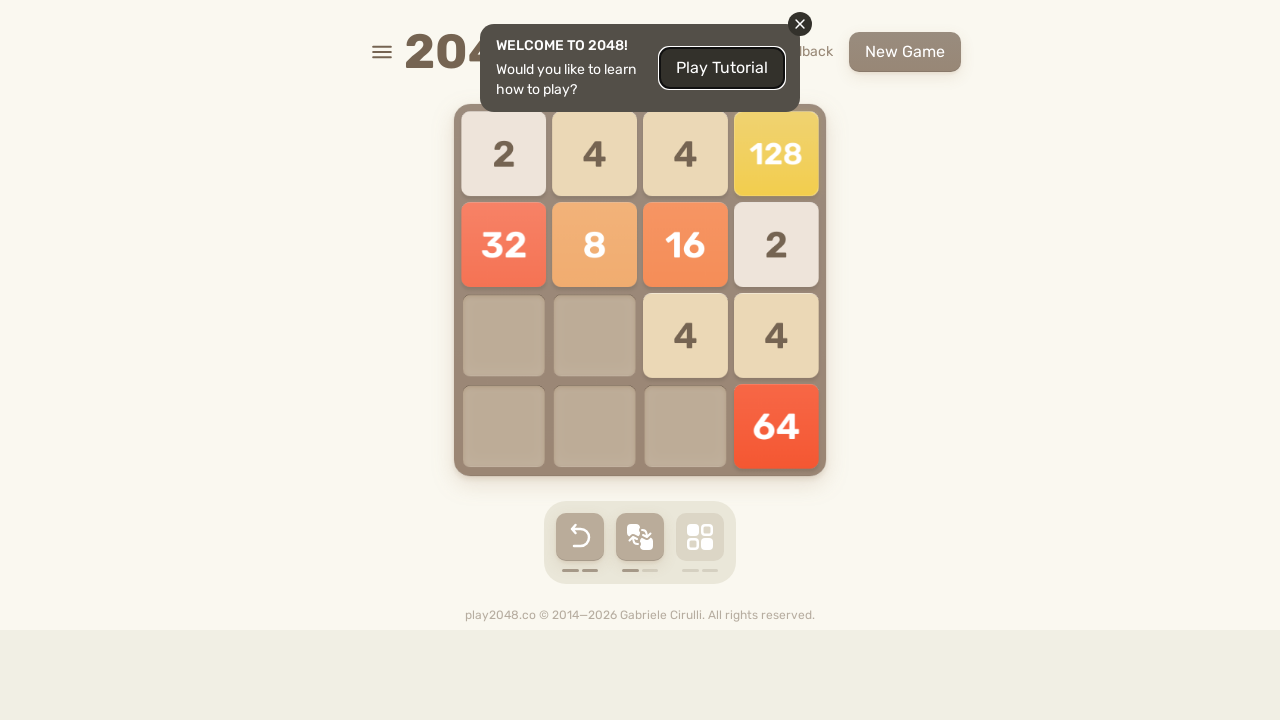

Waited 50ms after ArrowDown key press (continuation)
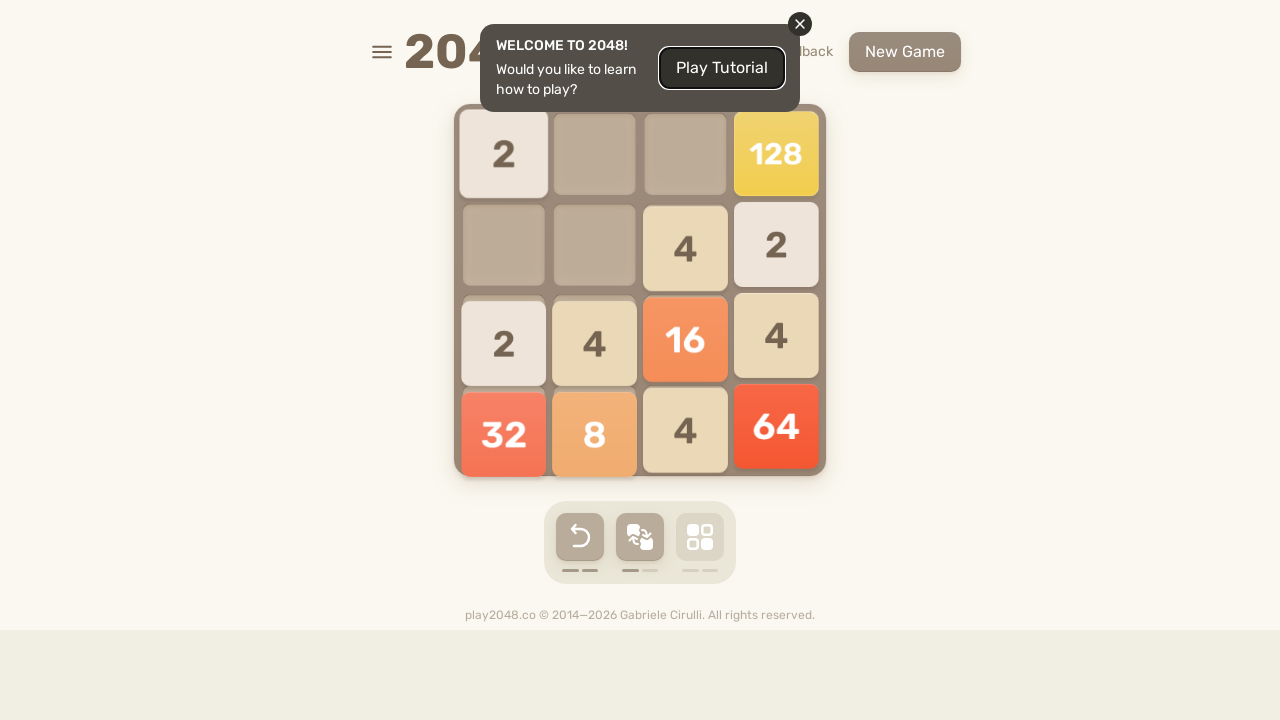

Pressed ArrowLeft key (continuation)
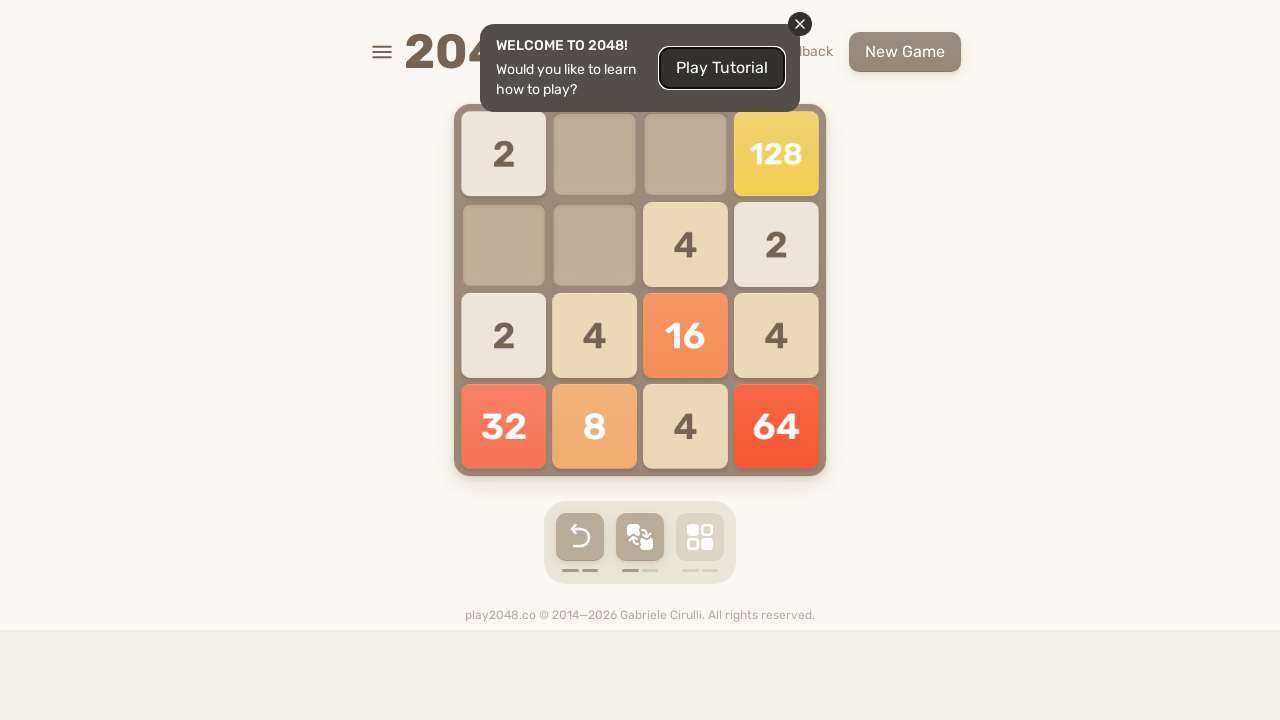

Waited 50ms after ArrowLeft key press (continuation)
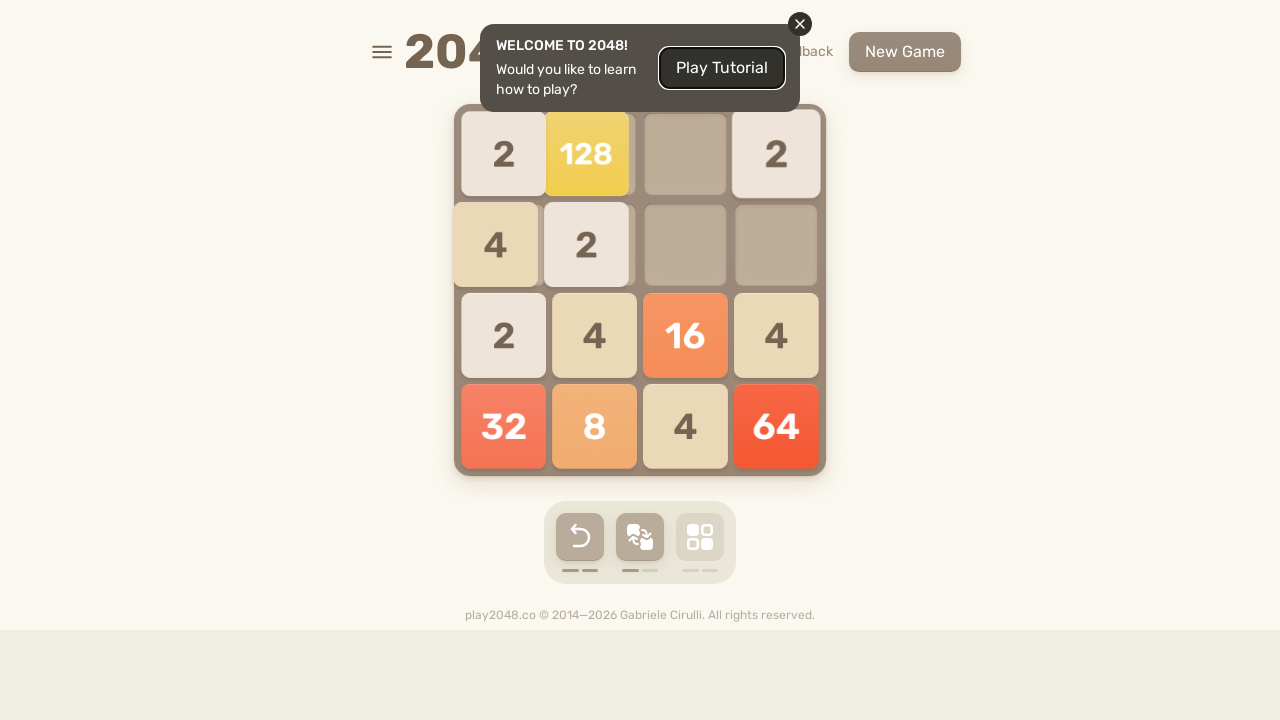

Pressed ArrowUp key (continuation)
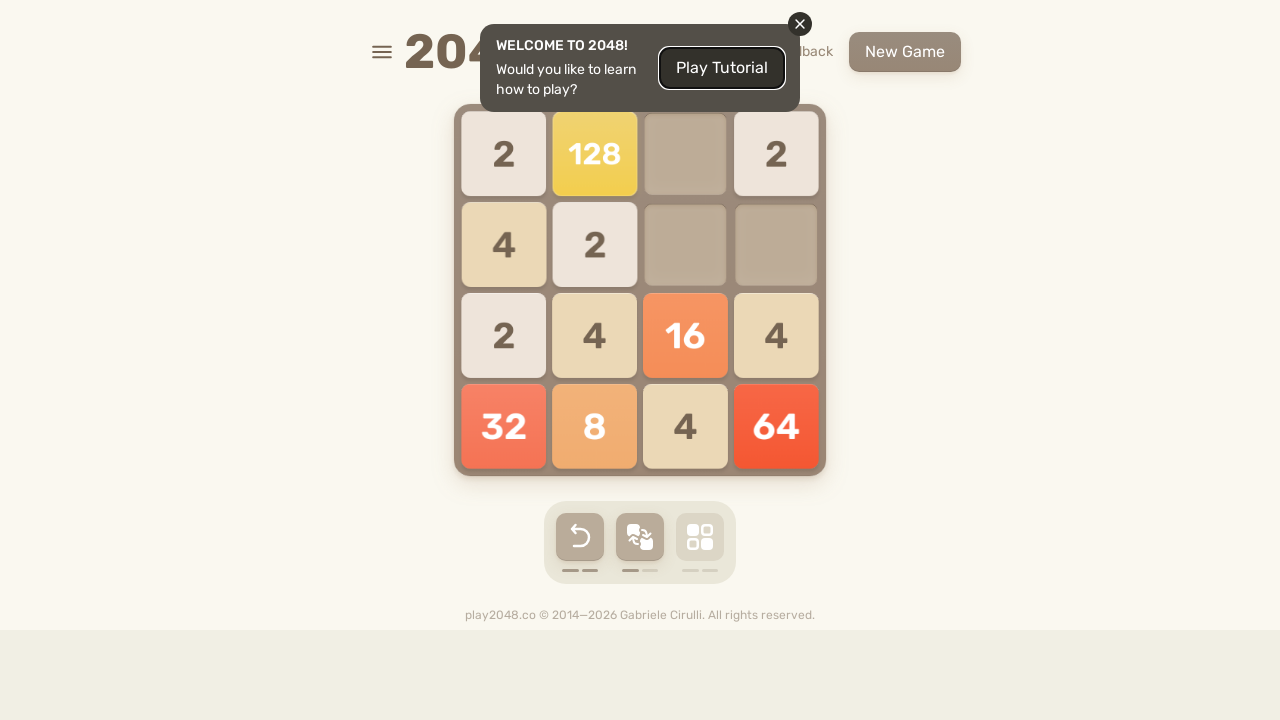

Waited 50ms after ArrowUp key press (continuation)
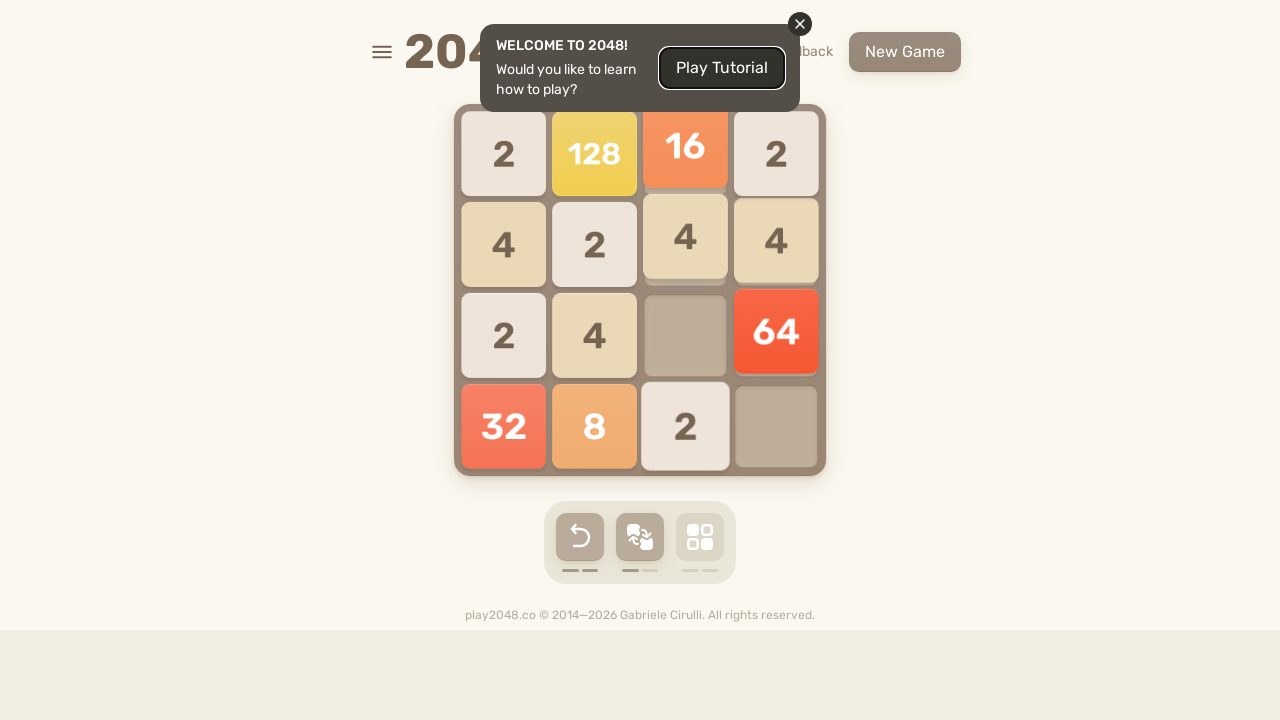

Pressed ArrowRight key (continuation)
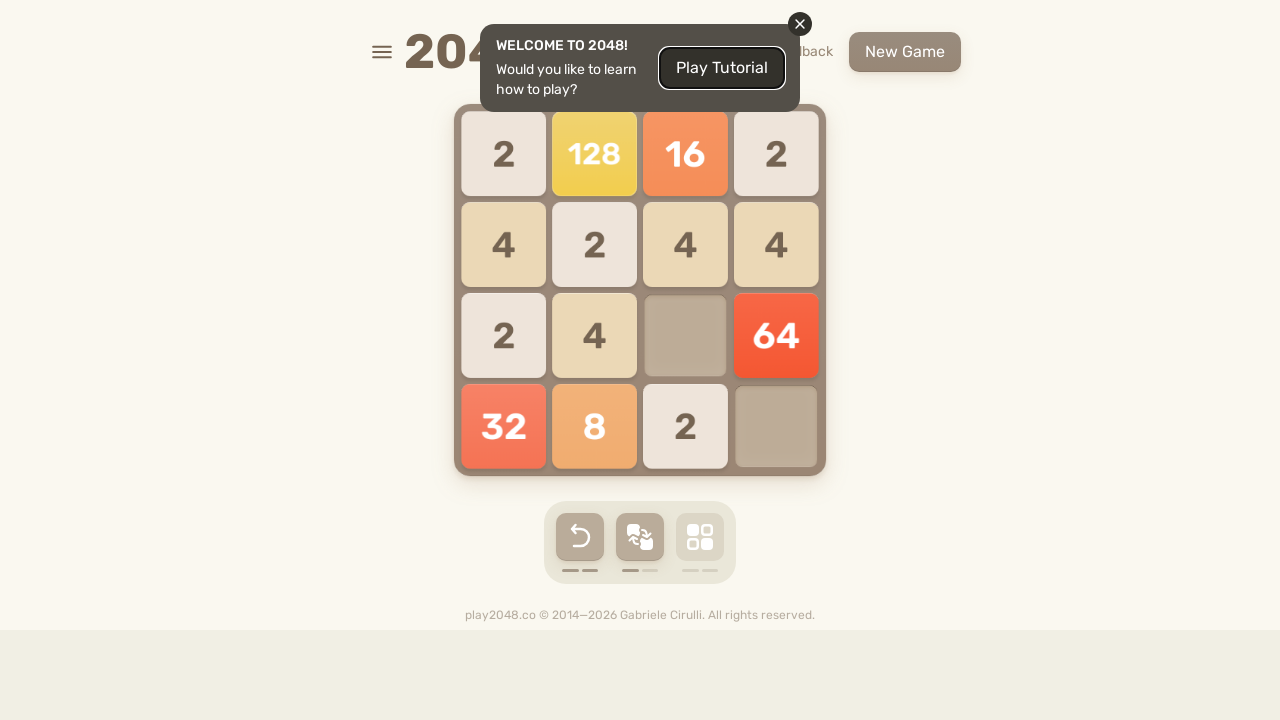

Waited 50ms after ArrowRight key press (continuation)
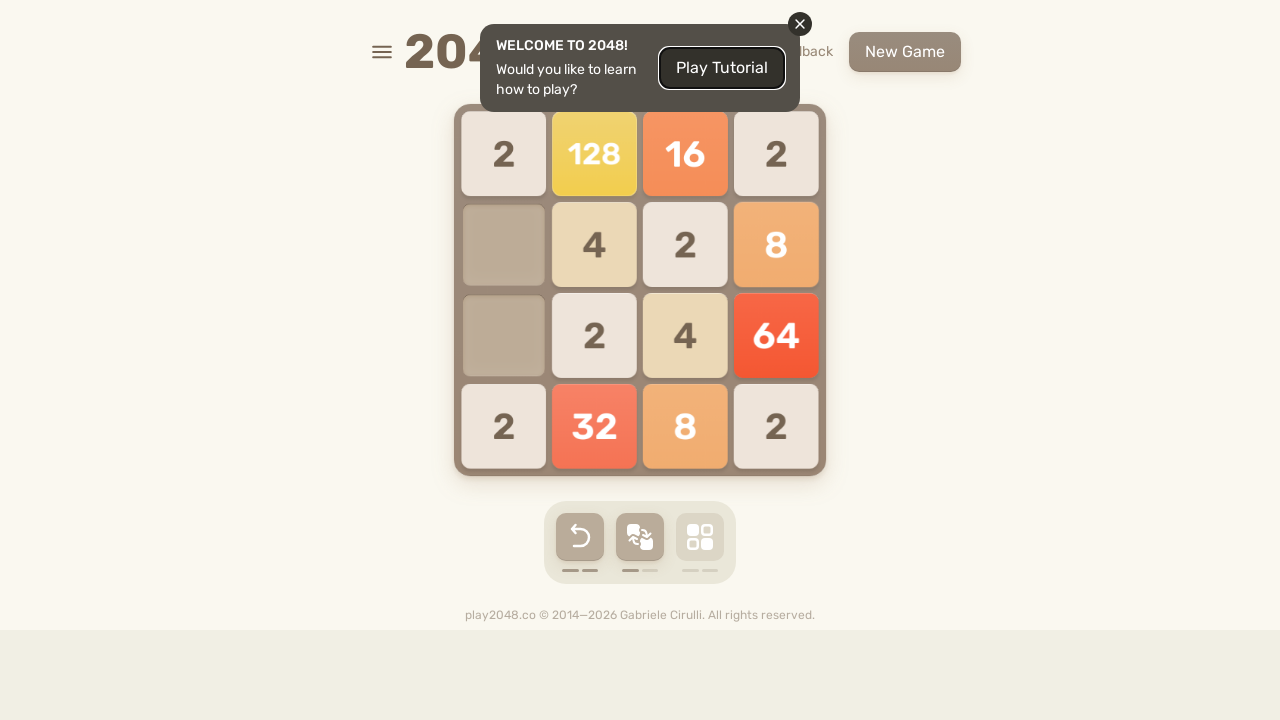

Pressed ArrowDown key (continuation)
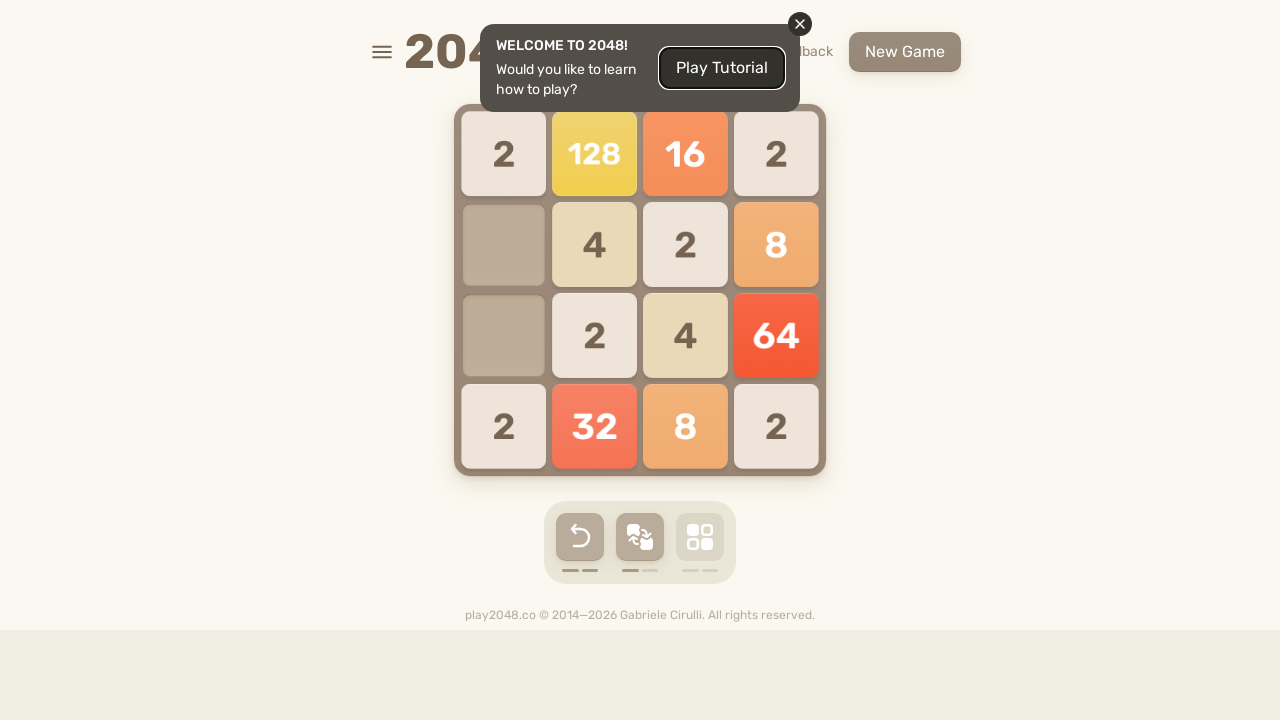

Waited 50ms after ArrowDown key press (continuation)
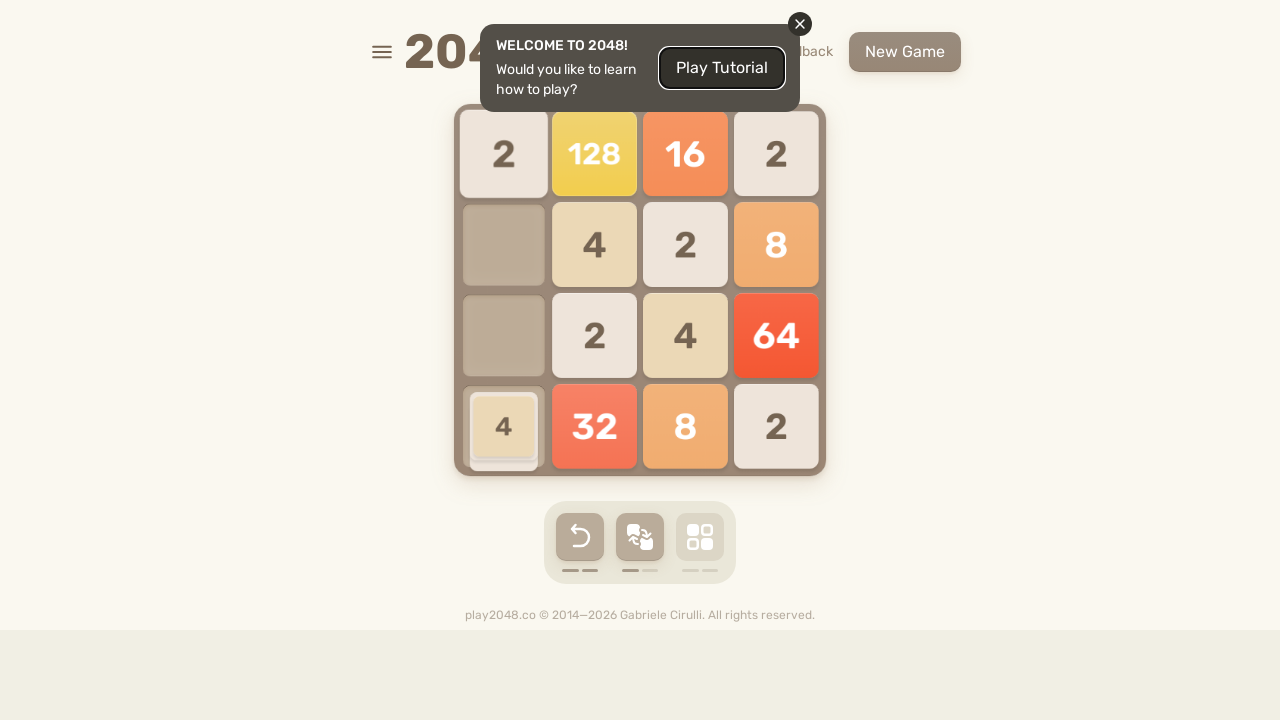

Pressed ArrowLeft key (continuation)
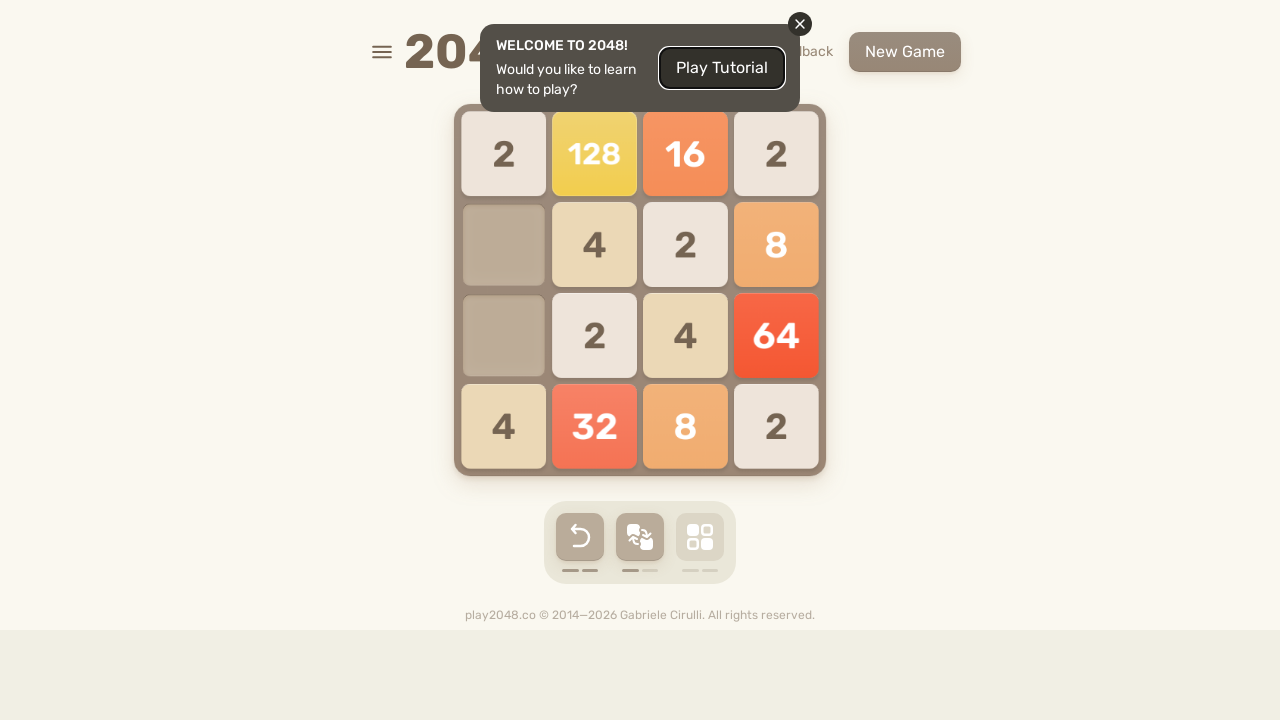

Waited 50ms after ArrowLeft key press (continuation)
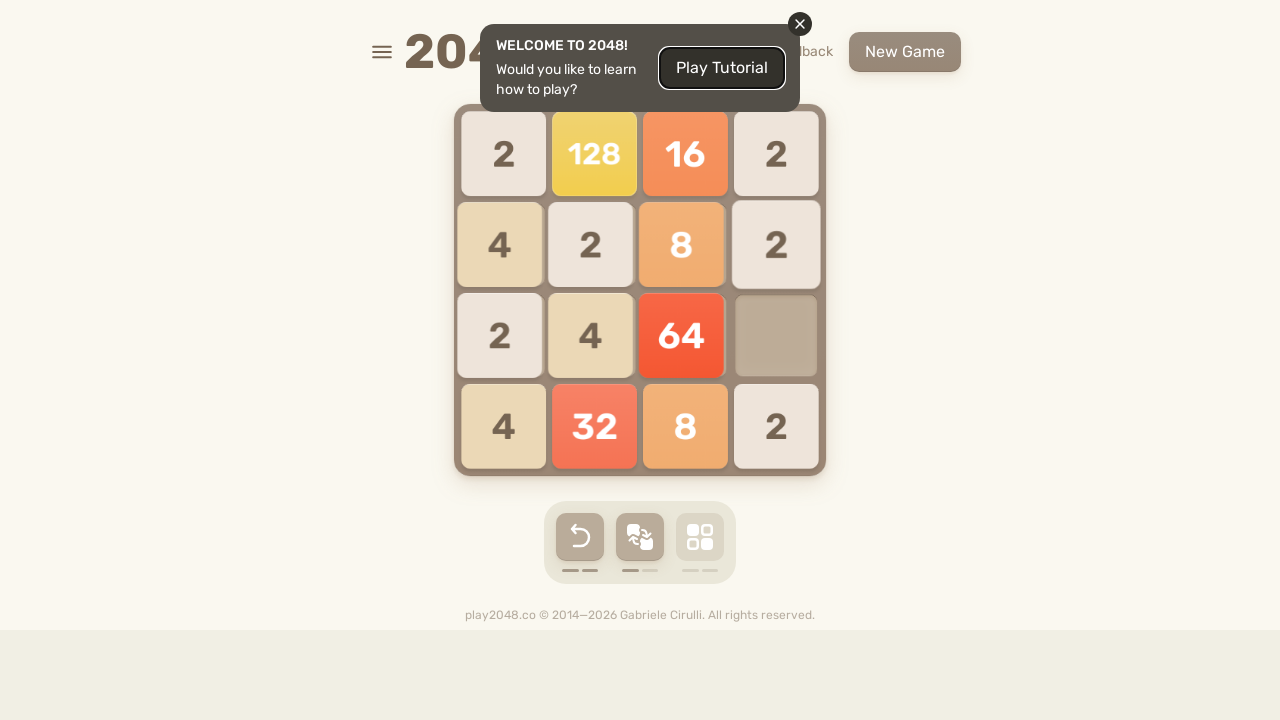

Pressed ArrowUp key (continuation)
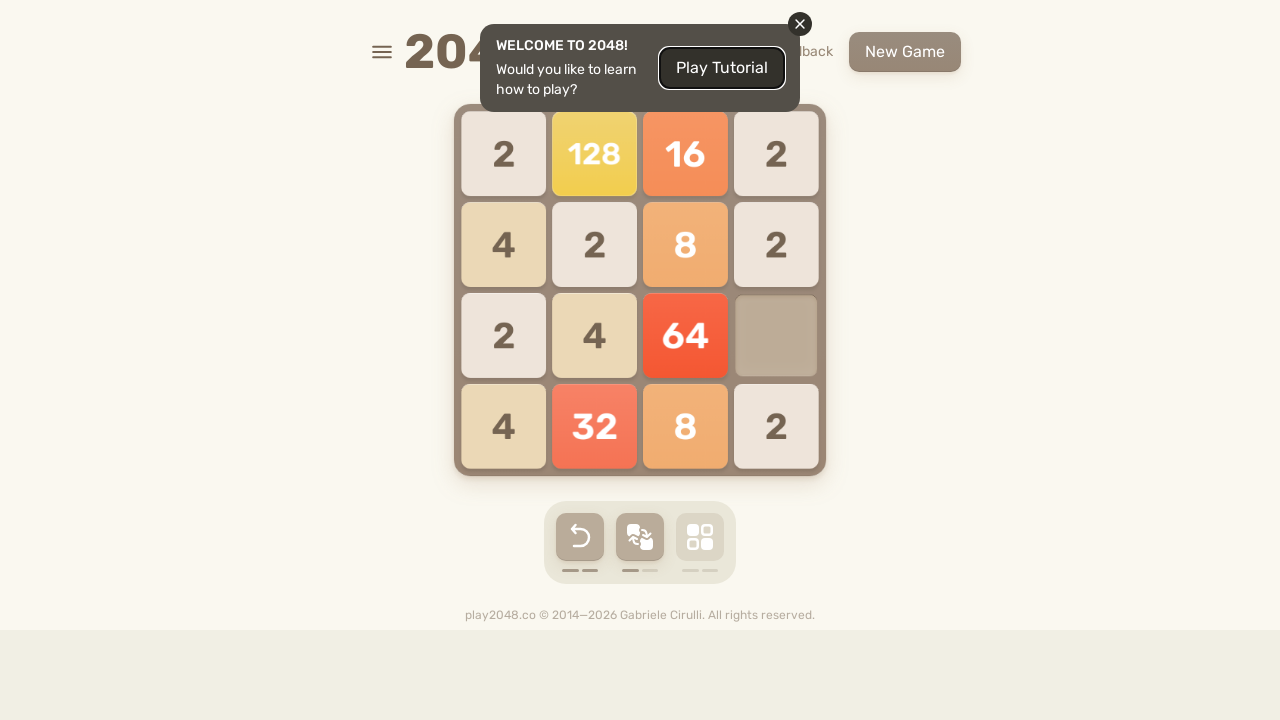

Waited 50ms after ArrowUp key press (continuation)
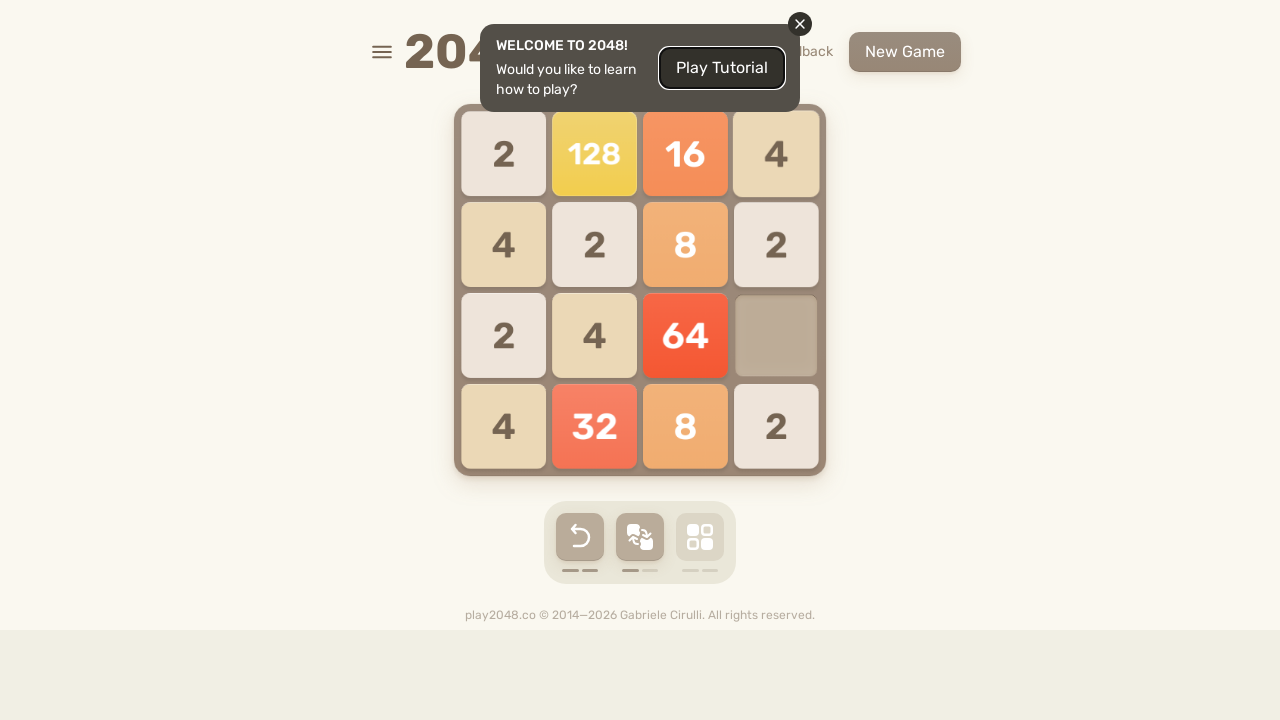

Pressed ArrowRight key (continuation)
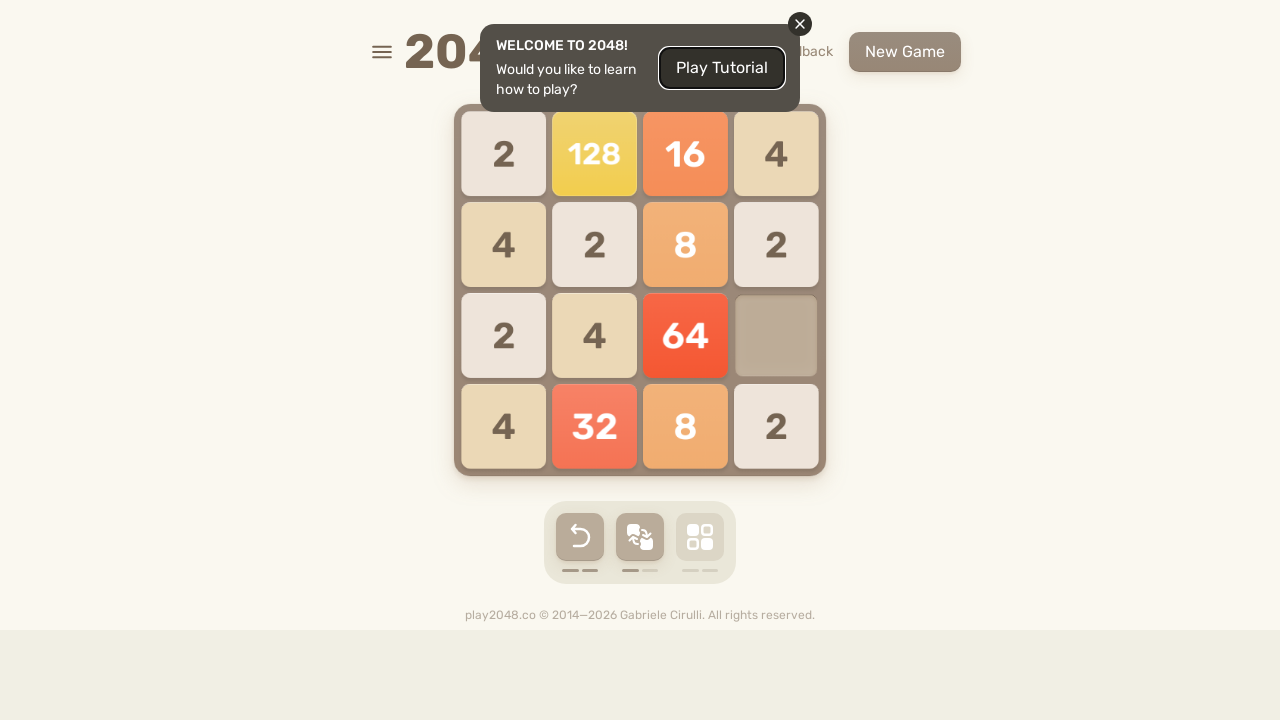

Waited 50ms after ArrowRight key press (continuation)
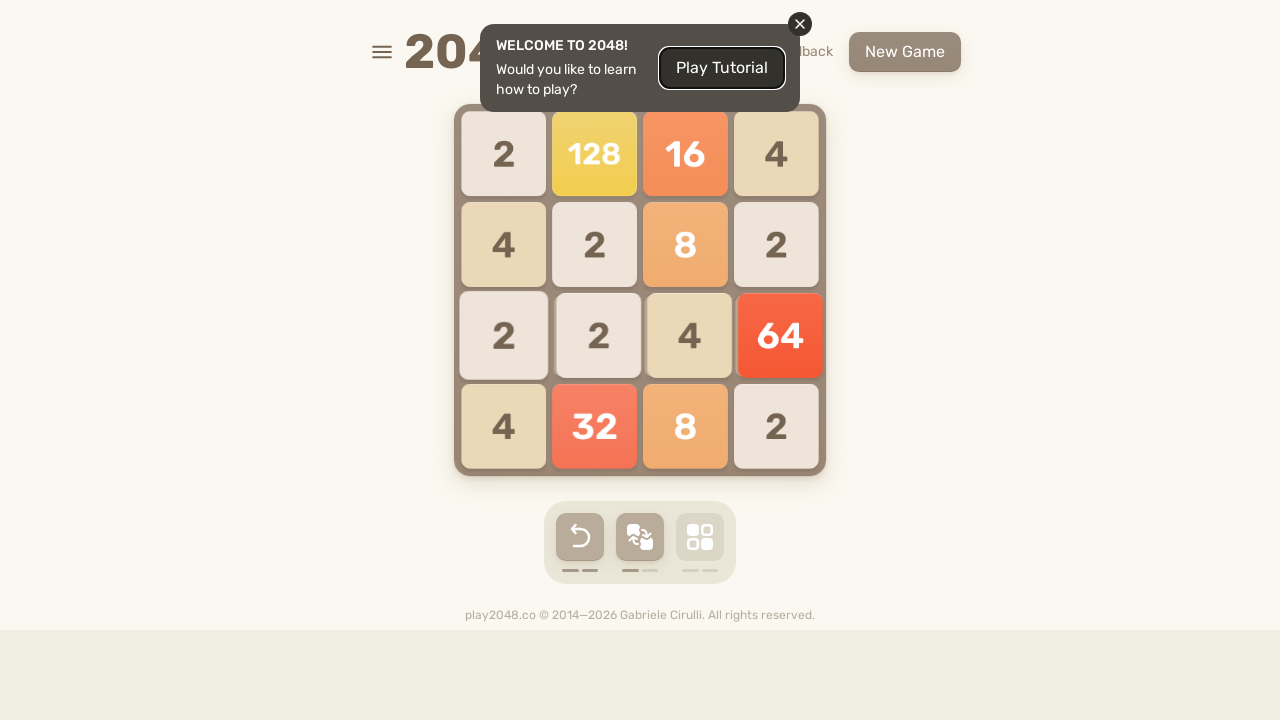

Pressed ArrowDown key (continuation)
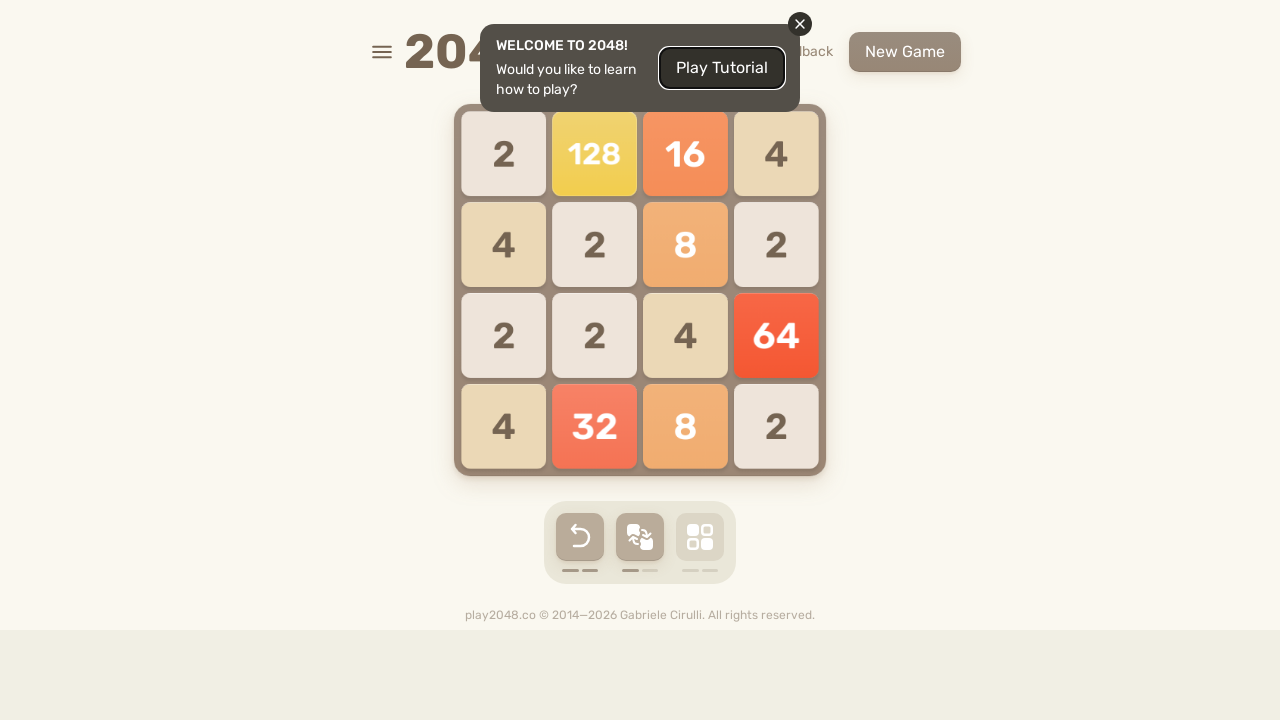

Waited 50ms after ArrowDown key press (continuation)
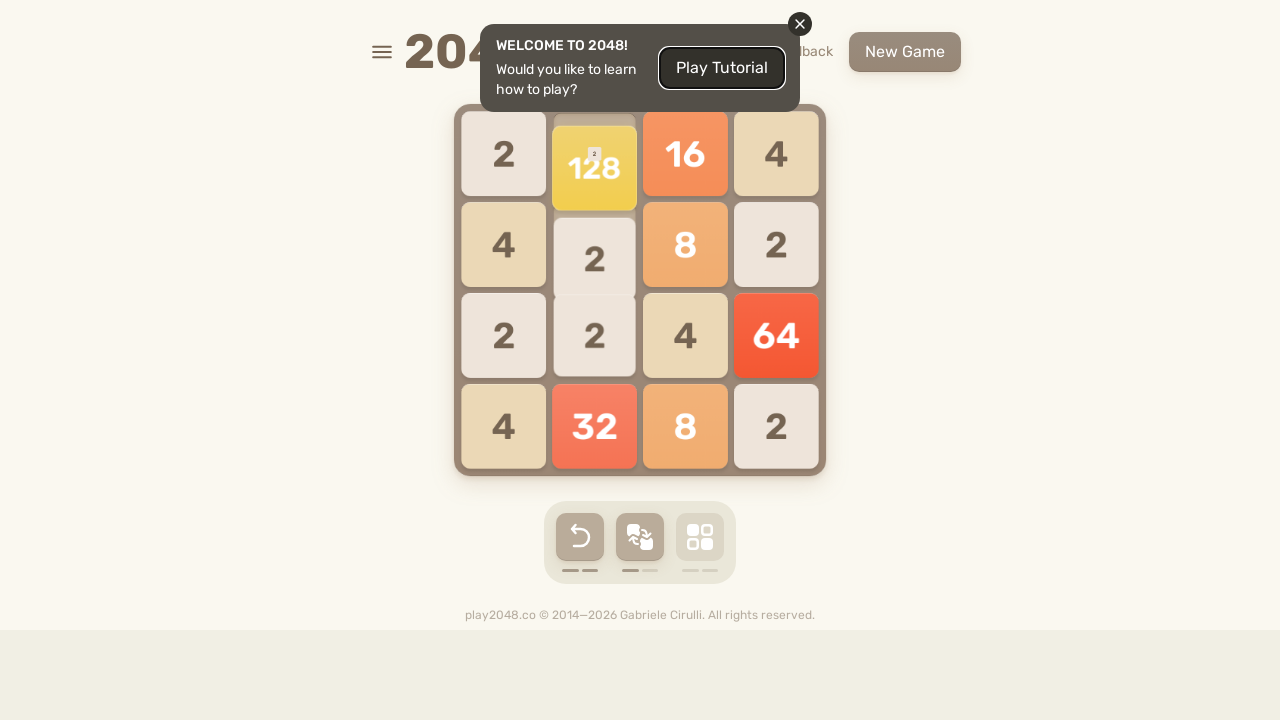

Pressed ArrowLeft key (continuation)
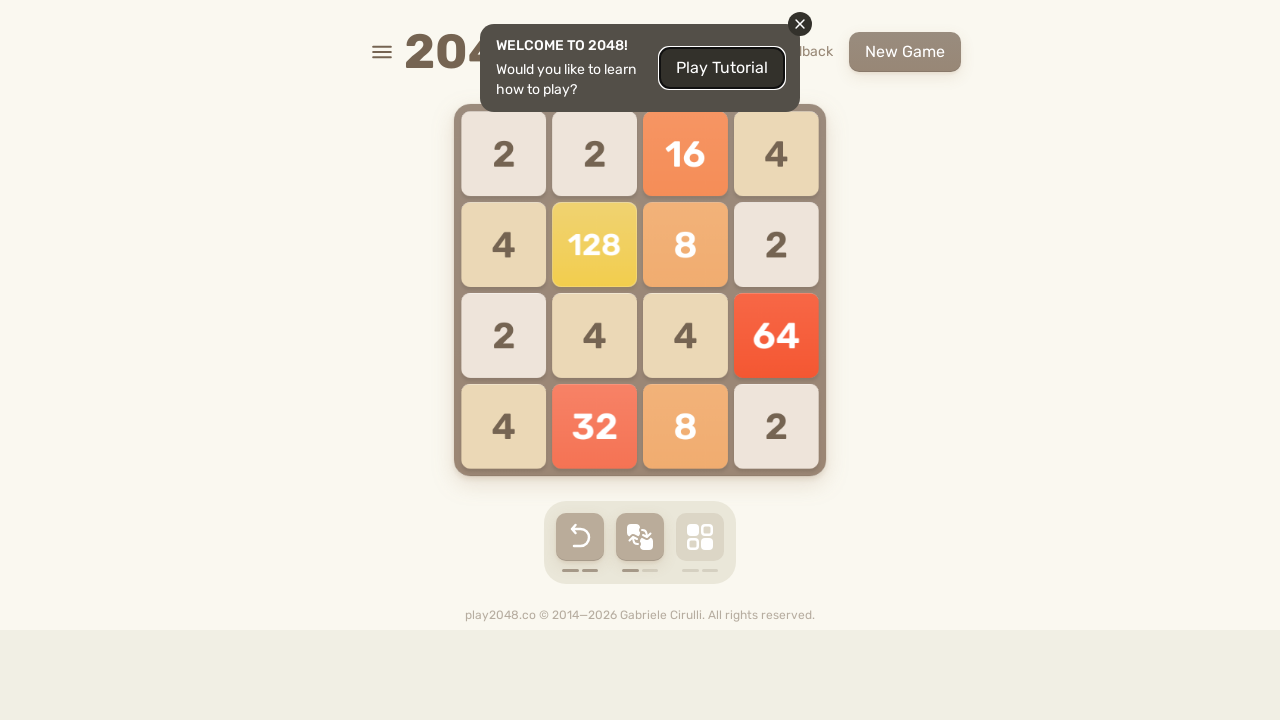

Waited 50ms after ArrowLeft key press (continuation)
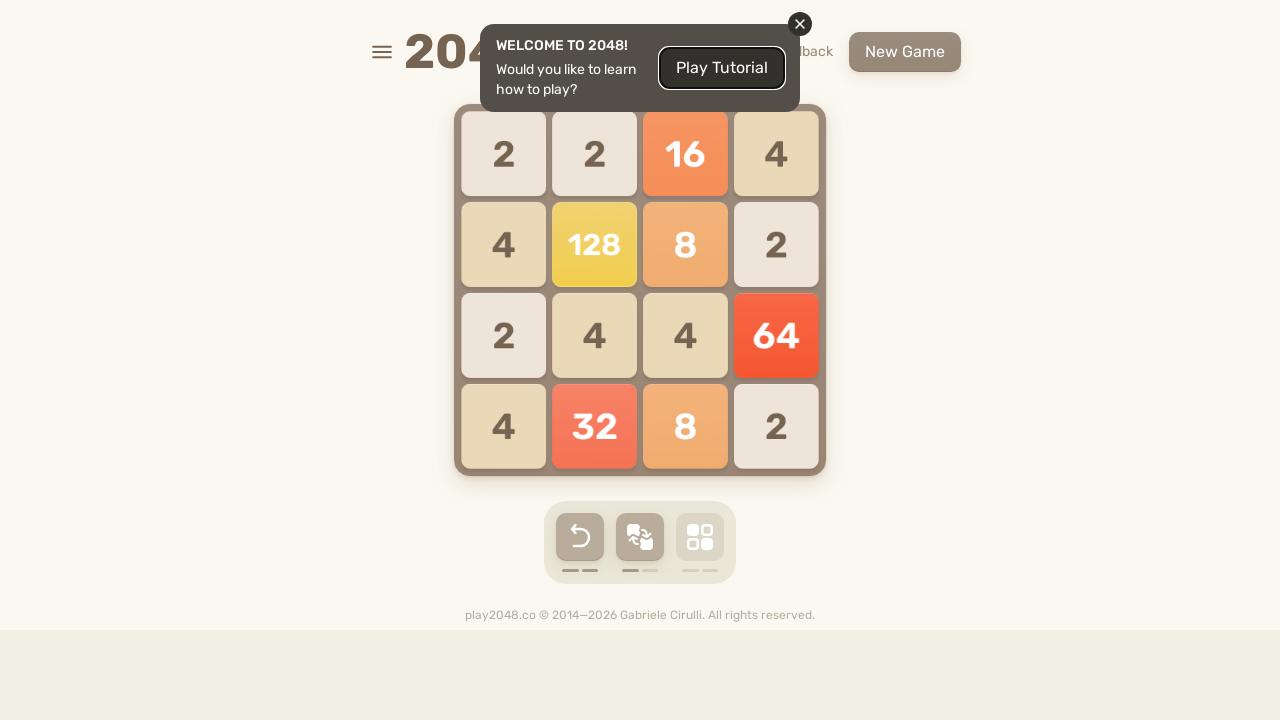

Pressed ArrowUp key (continuation)
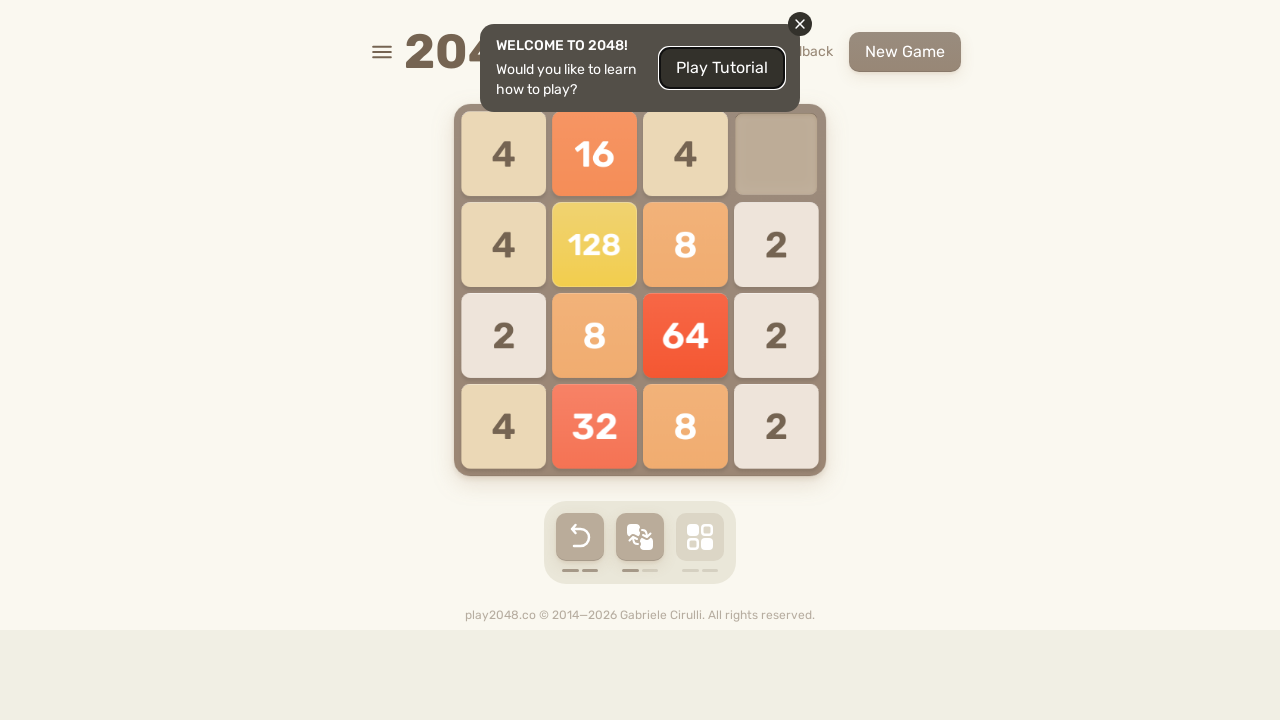

Waited 50ms after ArrowUp key press (continuation)
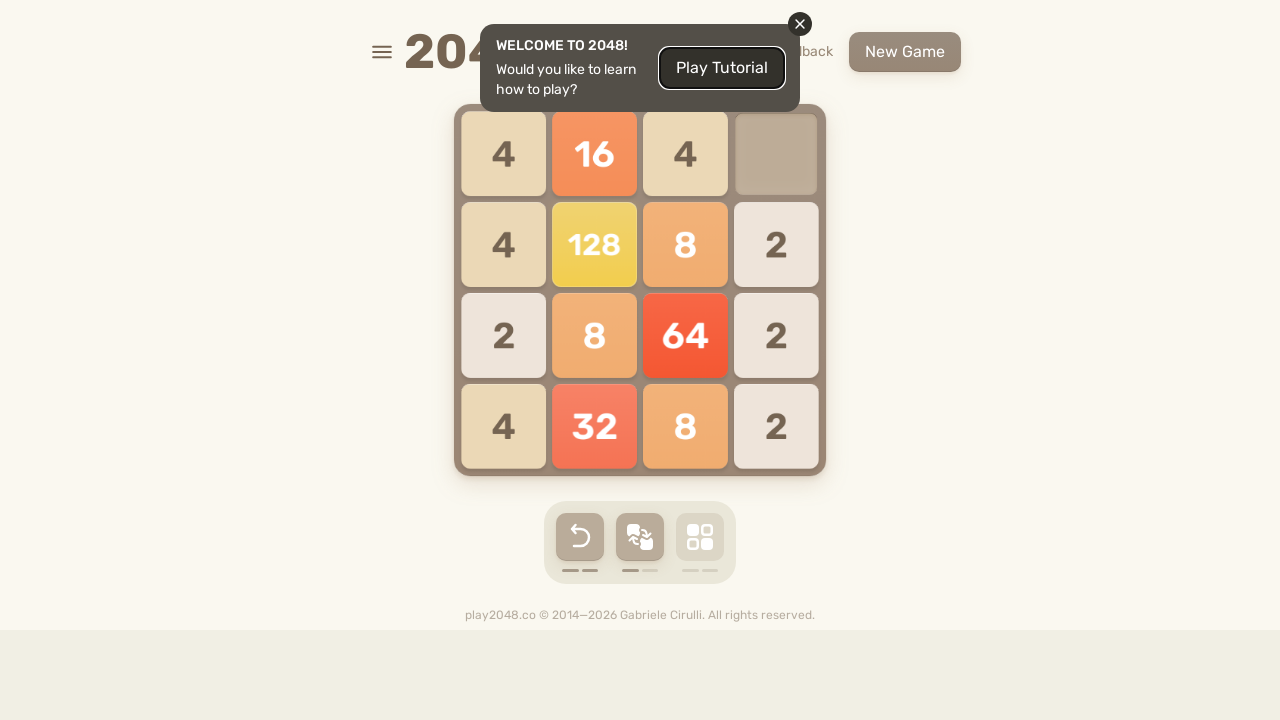

Pressed ArrowRight key (continuation)
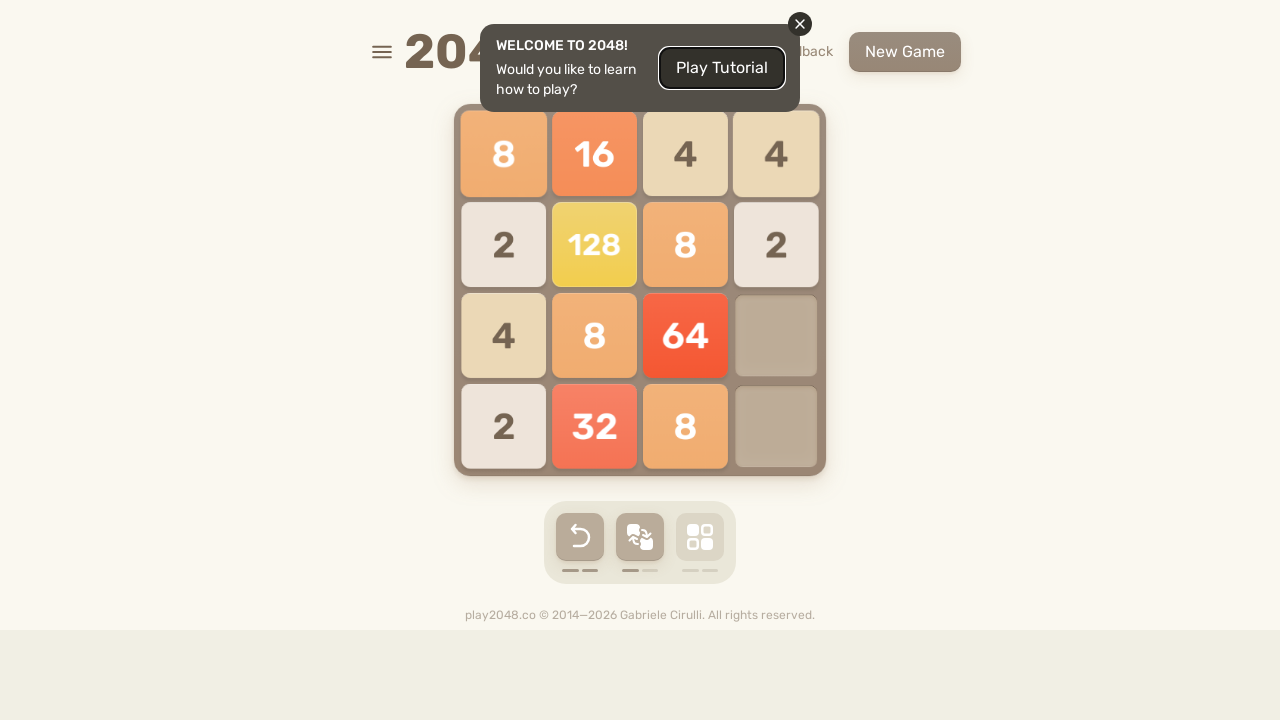

Waited 50ms after ArrowRight key press (continuation)
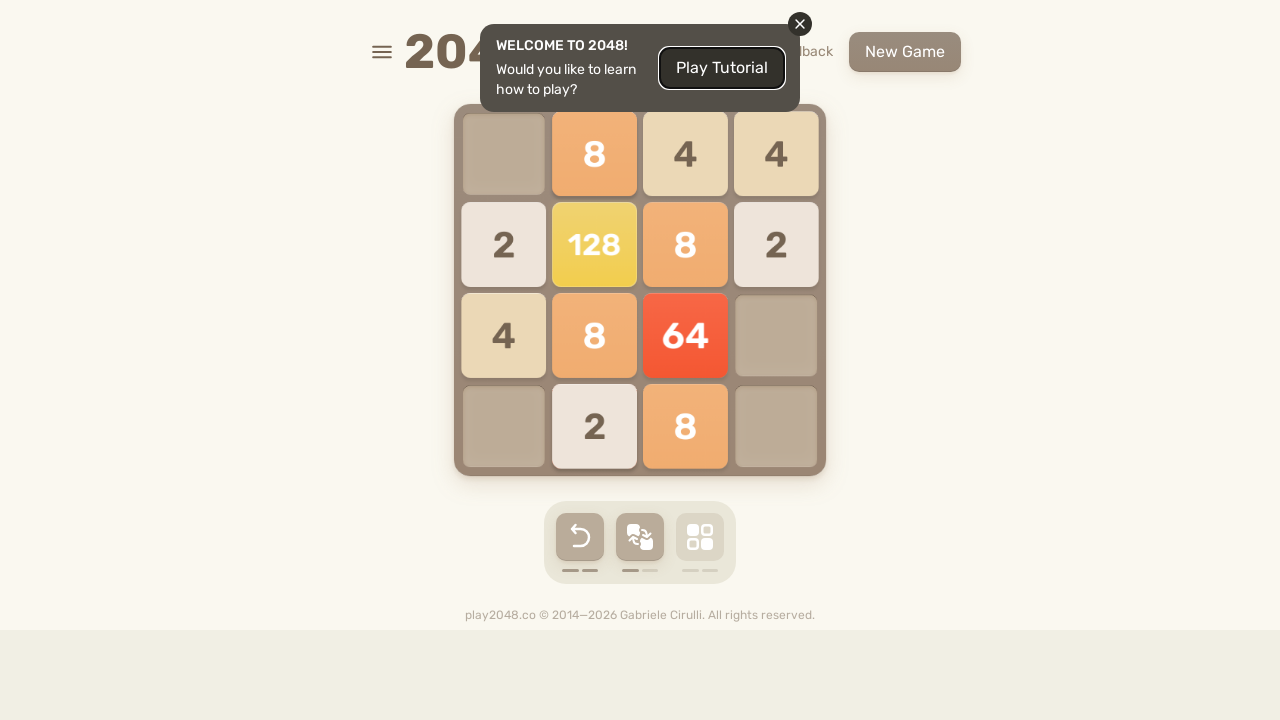

Pressed ArrowDown key (continuation)
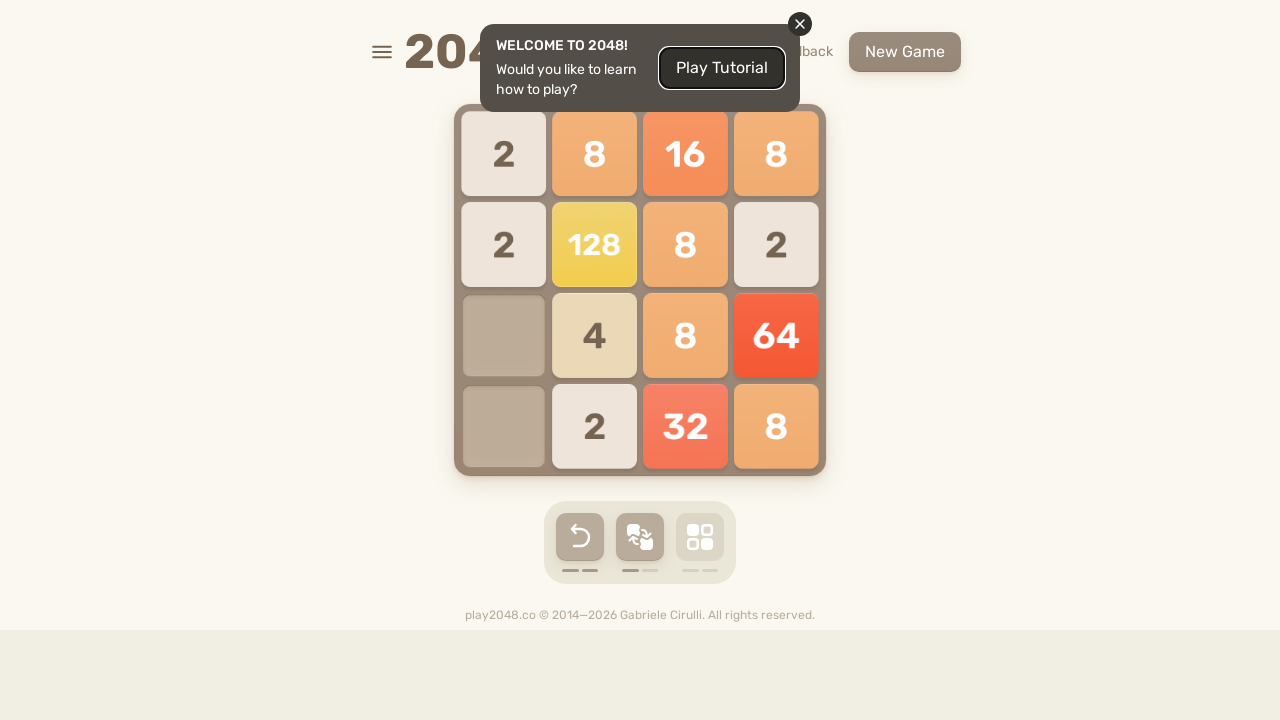

Waited 50ms after ArrowDown key press (continuation)
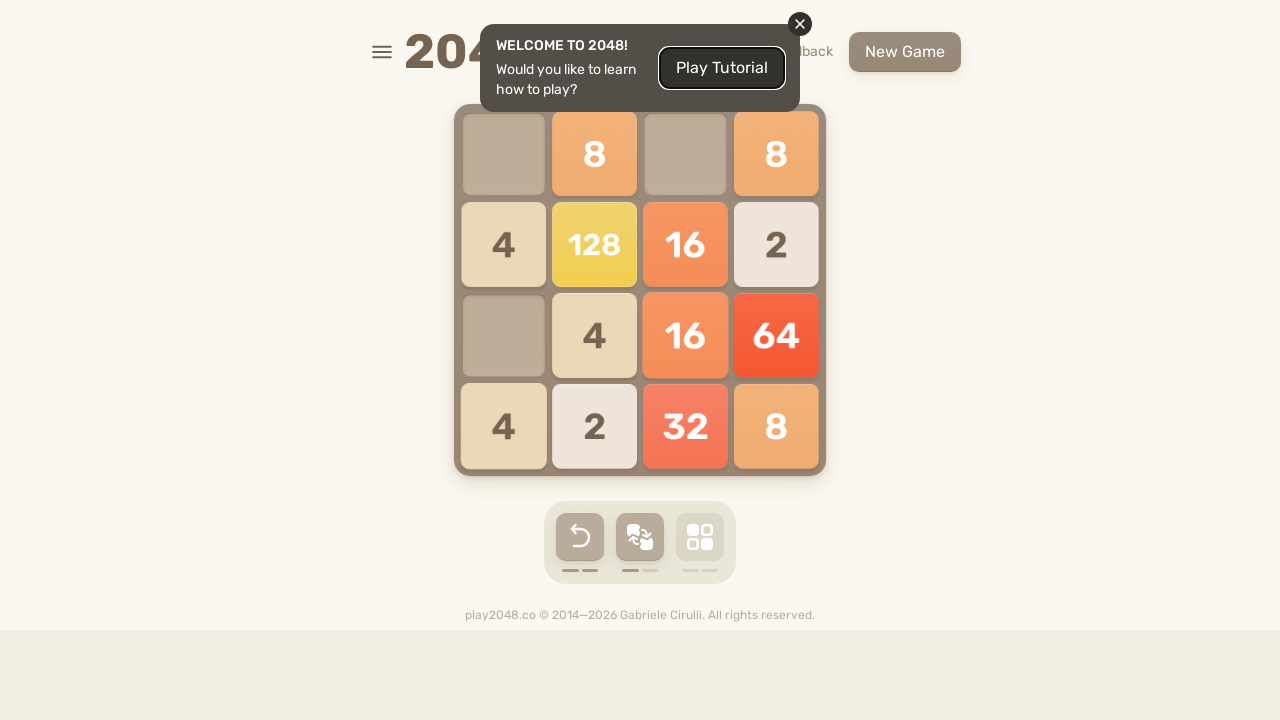

Pressed ArrowLeft key (continuation)
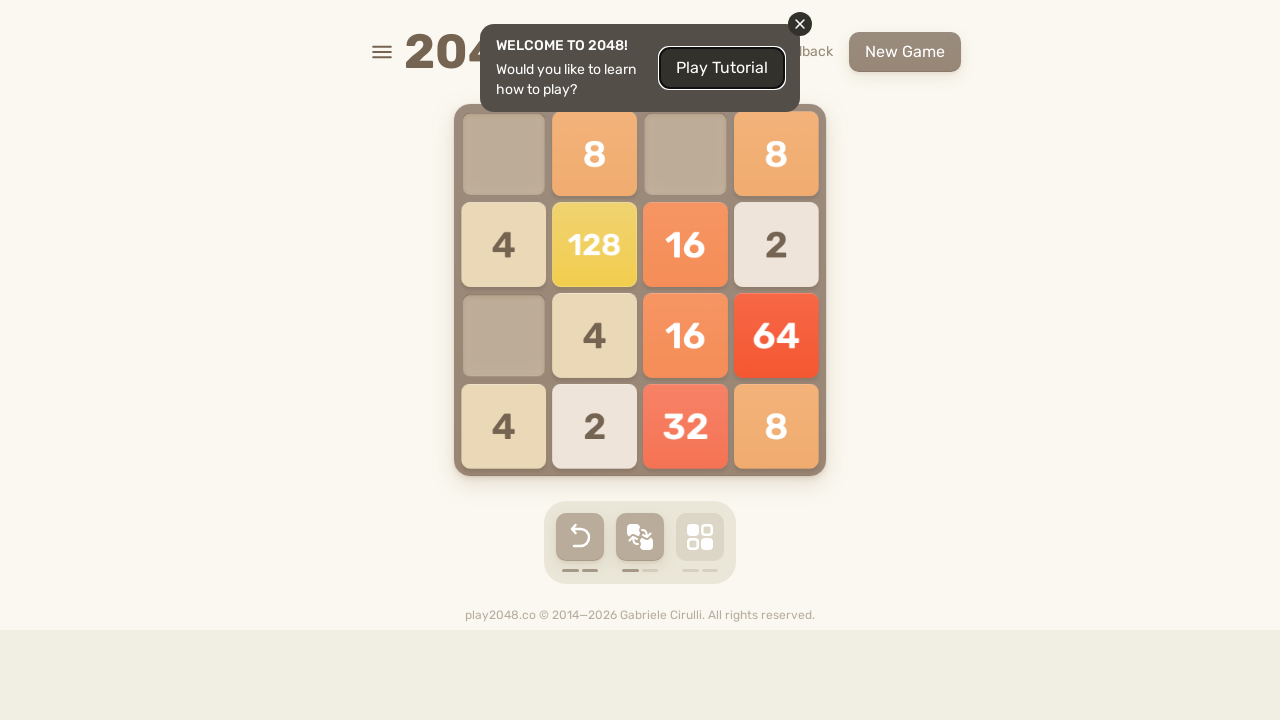

Waited 50ms after ArrowLeft key press (continuation)
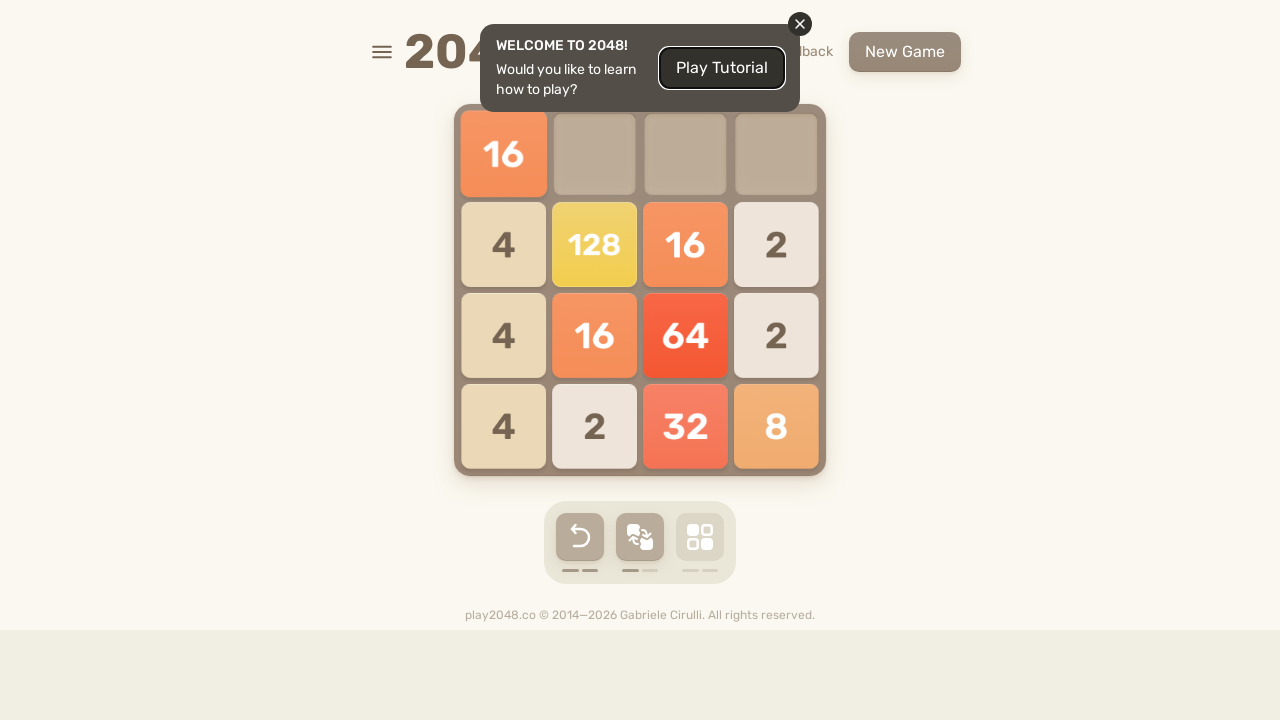

Pressed ArrowUp key (continuation)
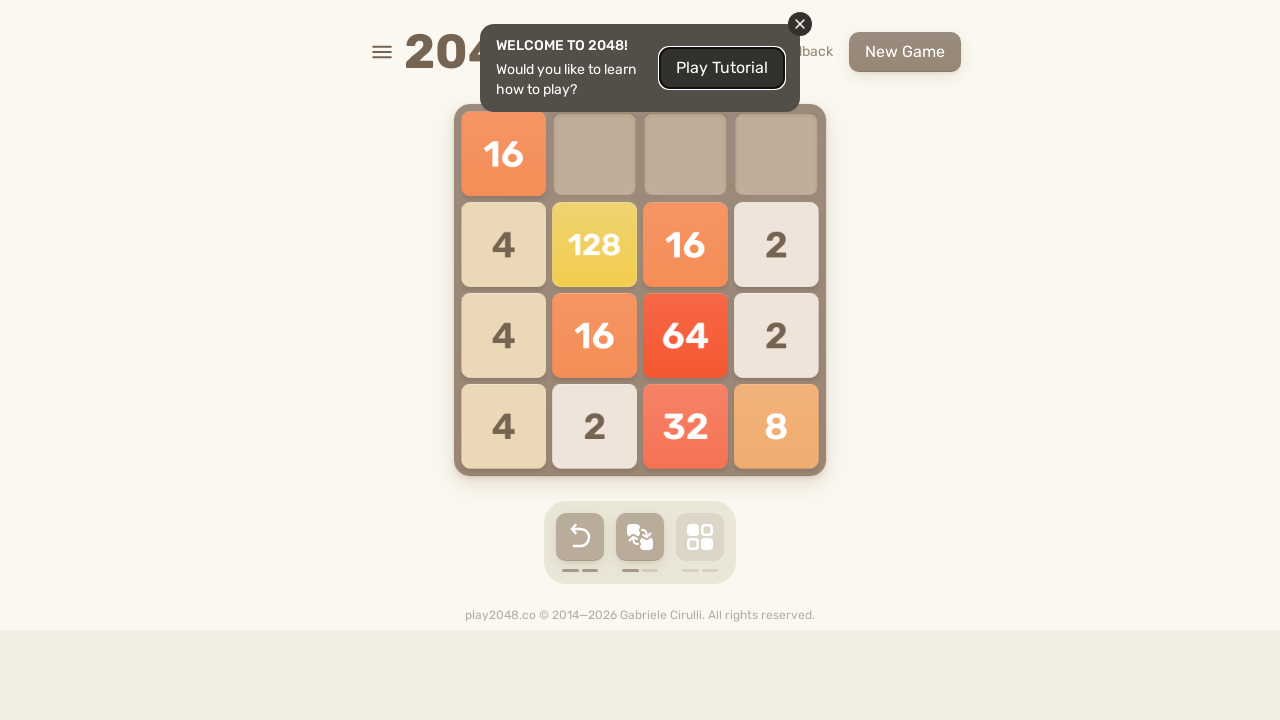

Waited 50ms after ArrowUp key press (continuation)
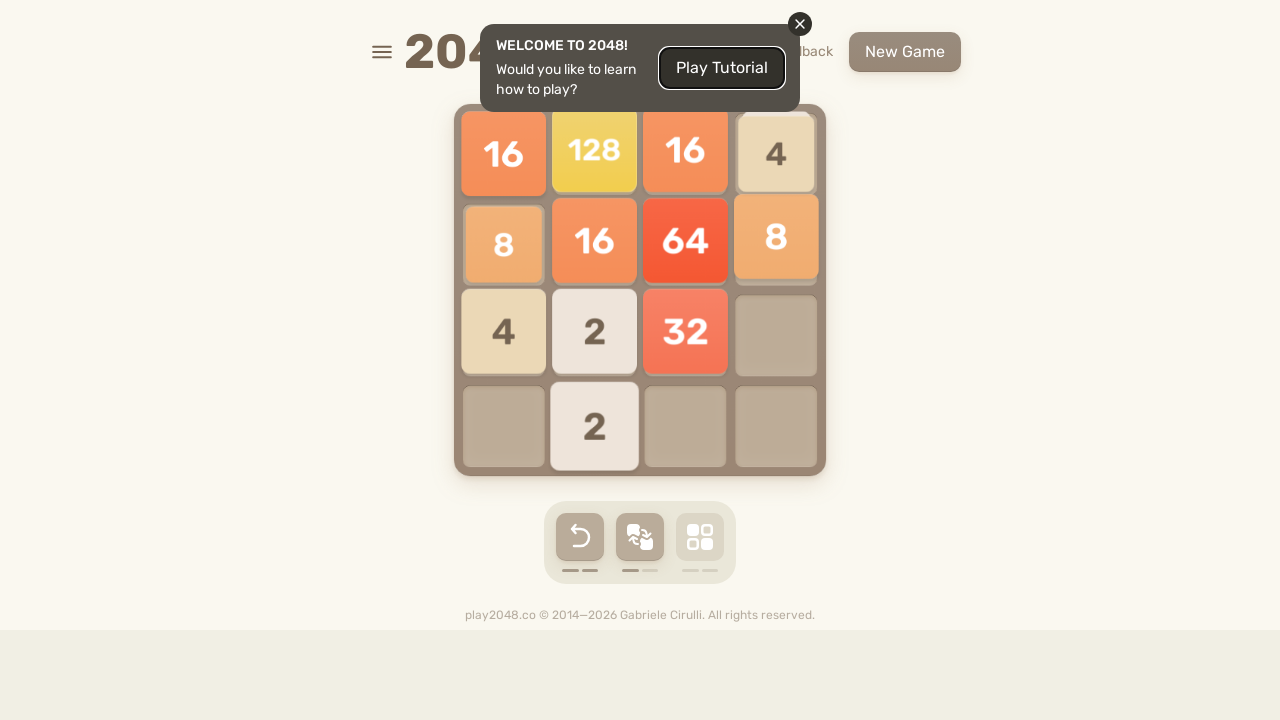

Pressed ArrowRight key (continuation)
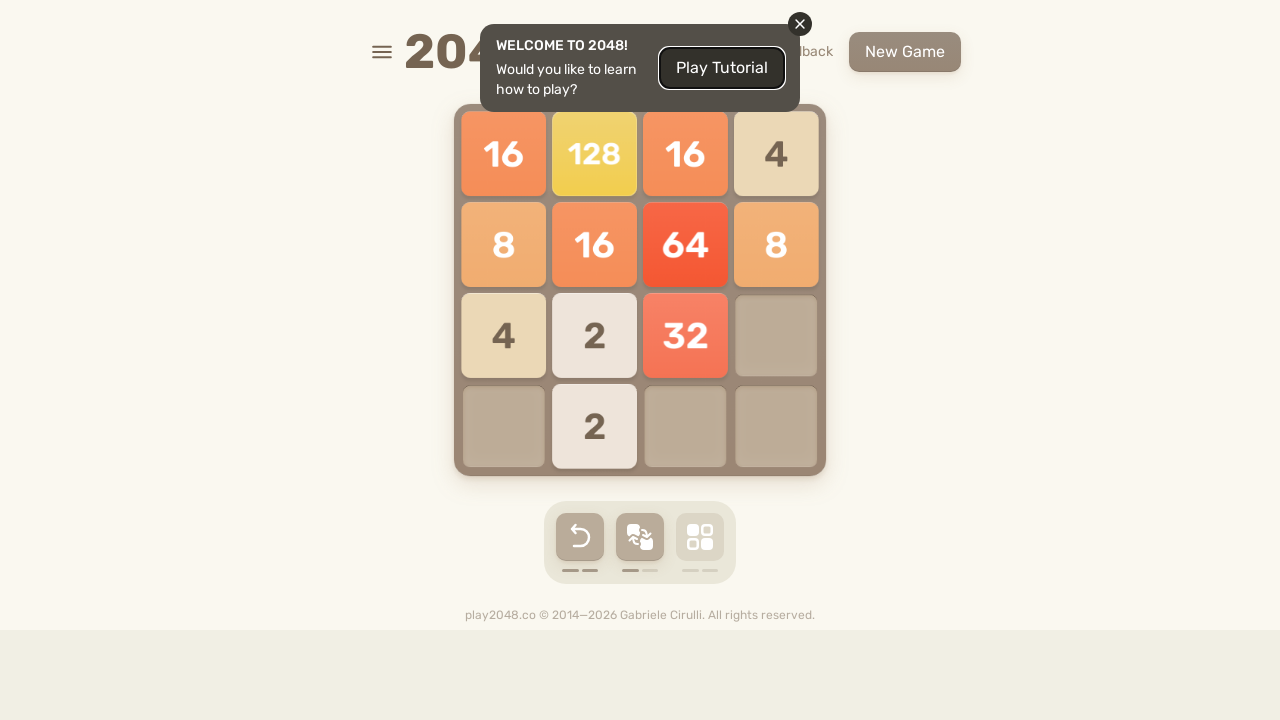

Waited 50ms after ArrowRight key press (continuation)
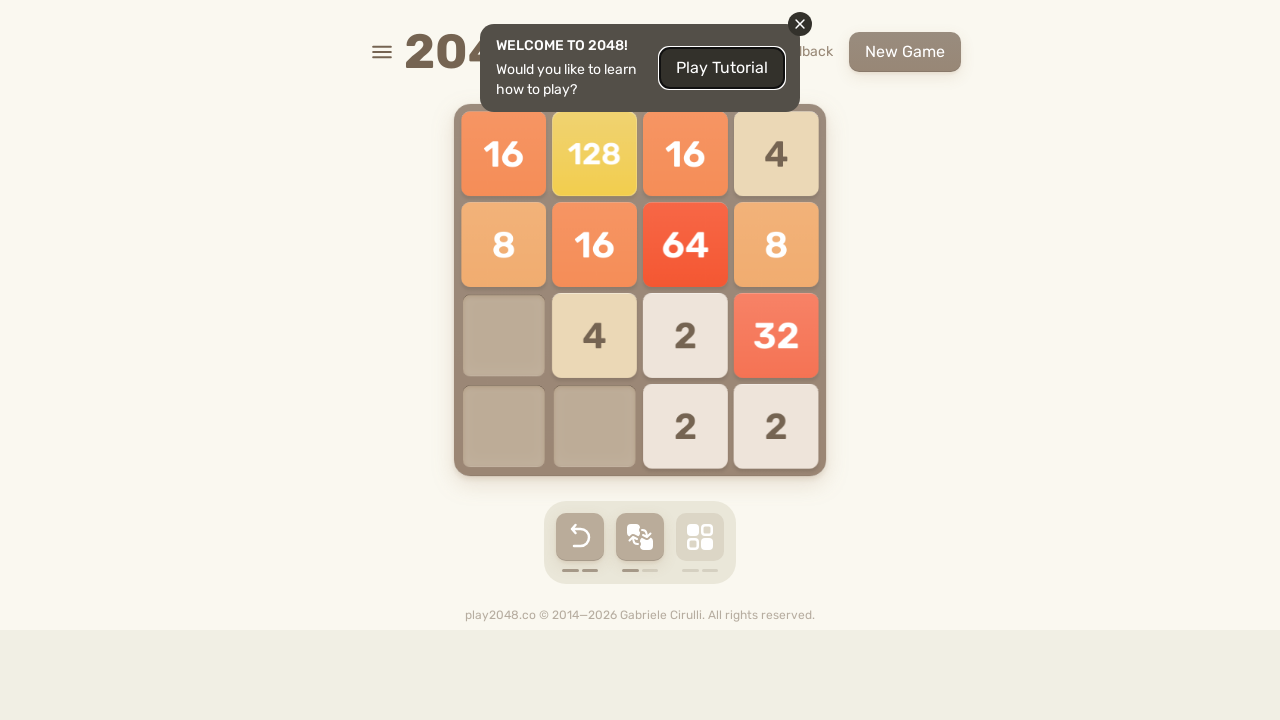

Pressed ArrowDown key (continuation)
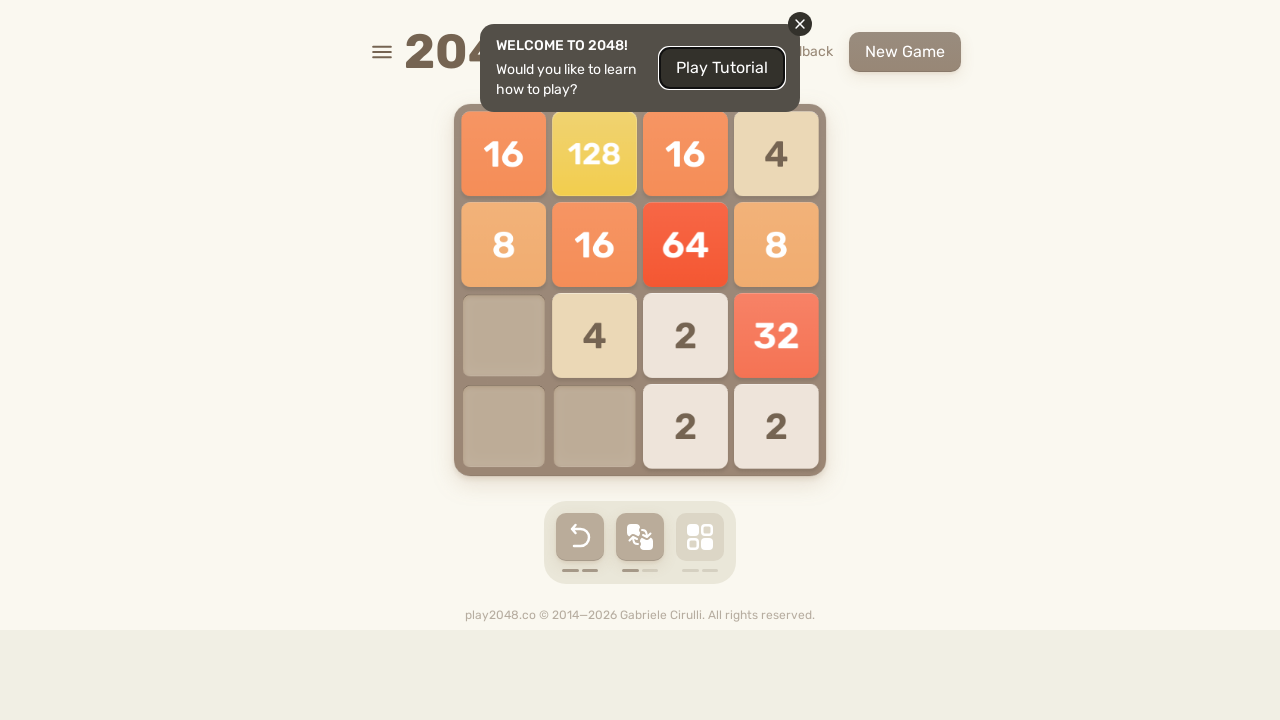

Waited 50ms after ArrowDown key press (continuation)
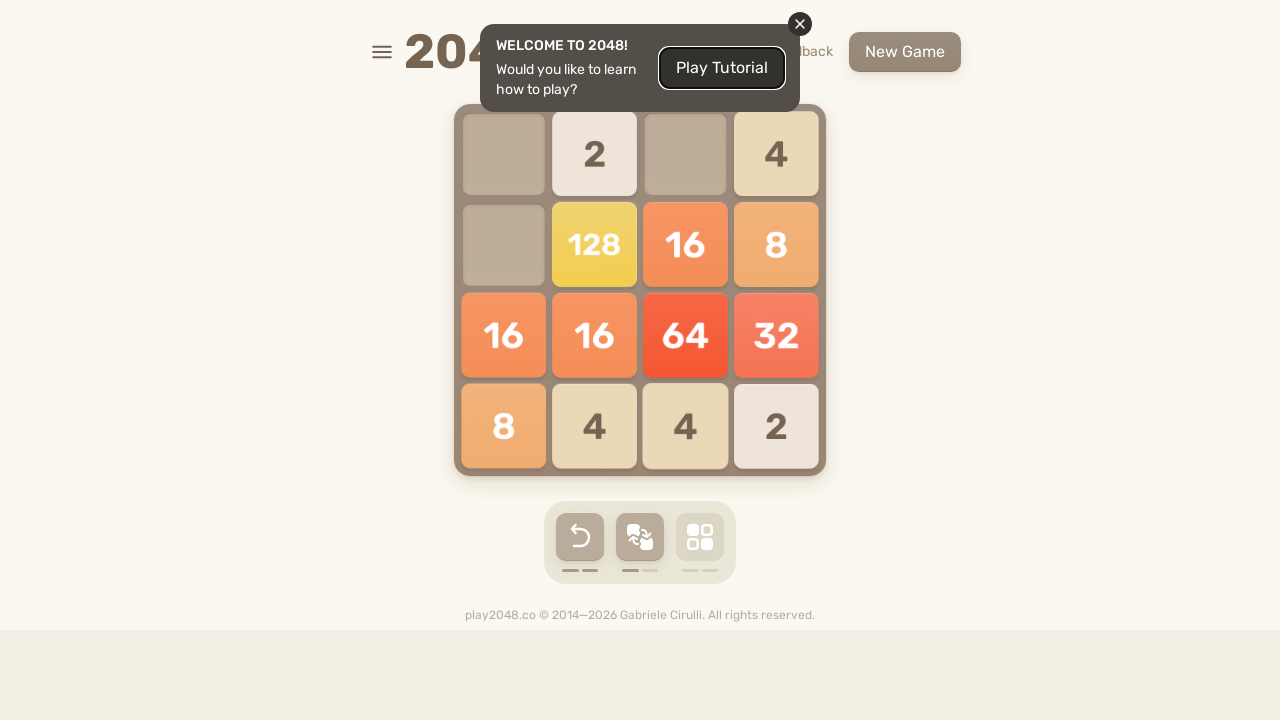

Pressed ArrowLeft key (continuation)
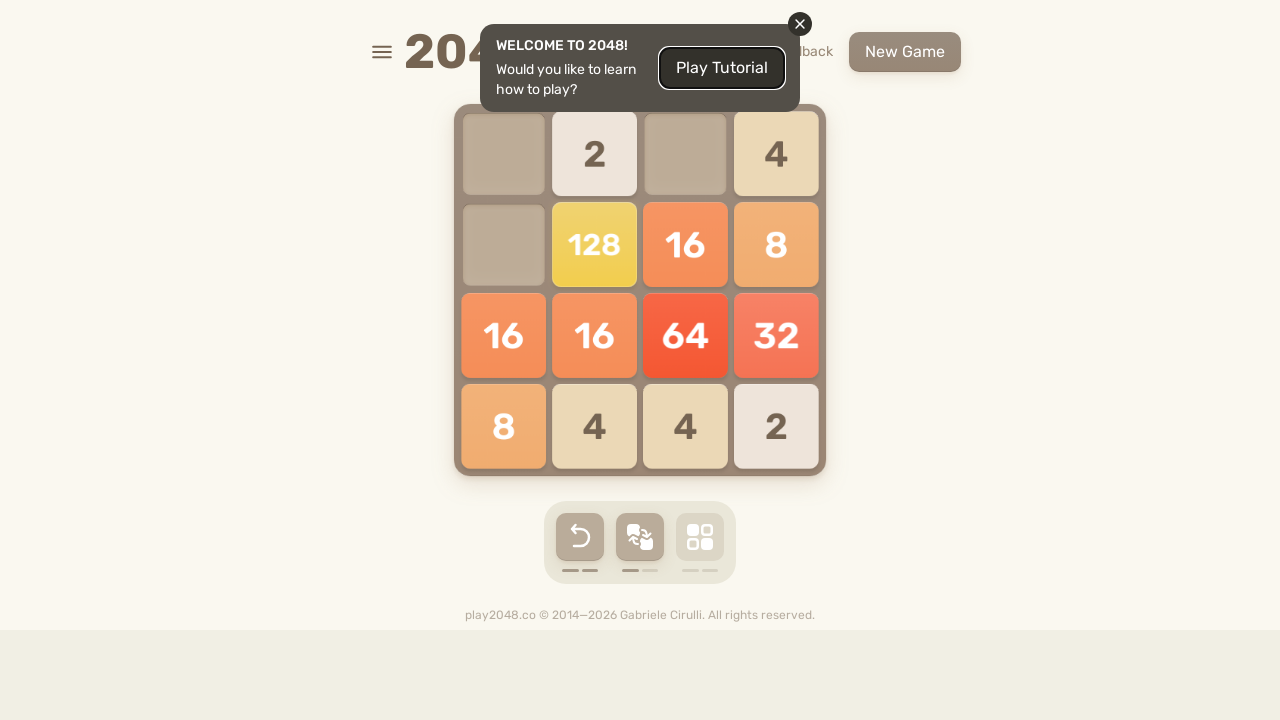

Waited 50ms after ArrowLeft key press (continuation)
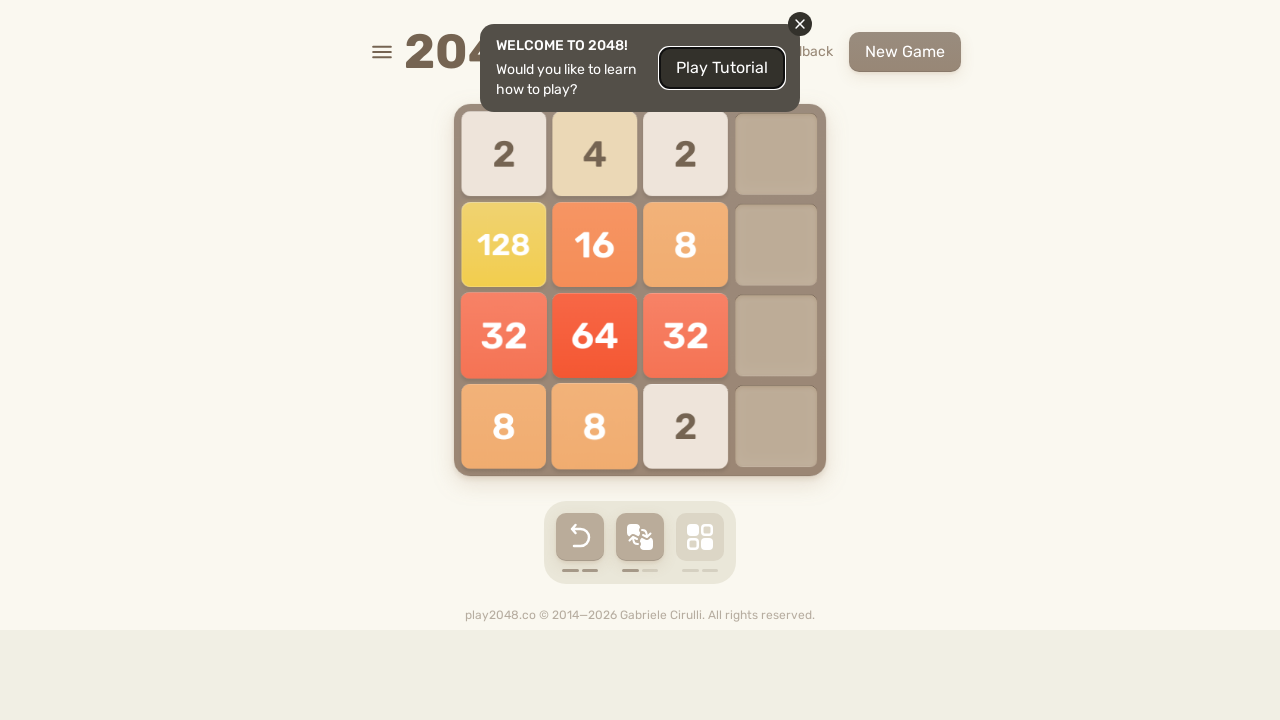

Pressed ArrowUp key (continuation)
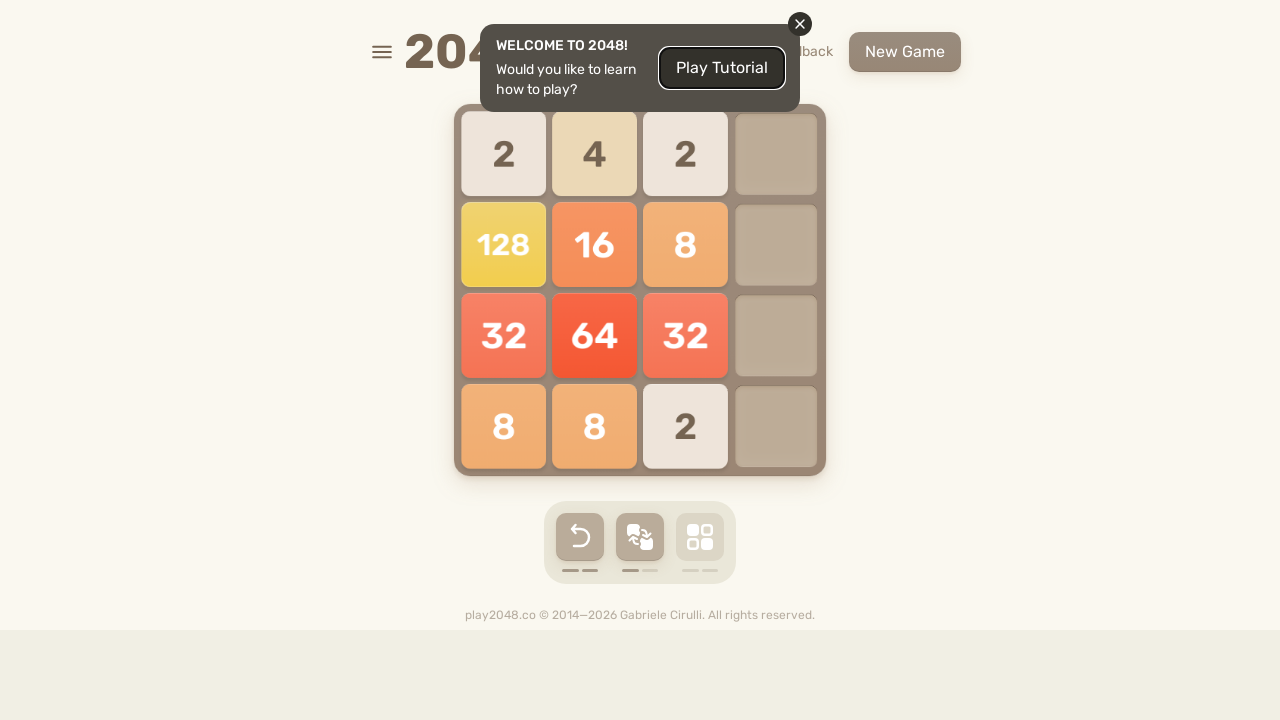

Waited 50ms after ArrowUp key press (continuation)
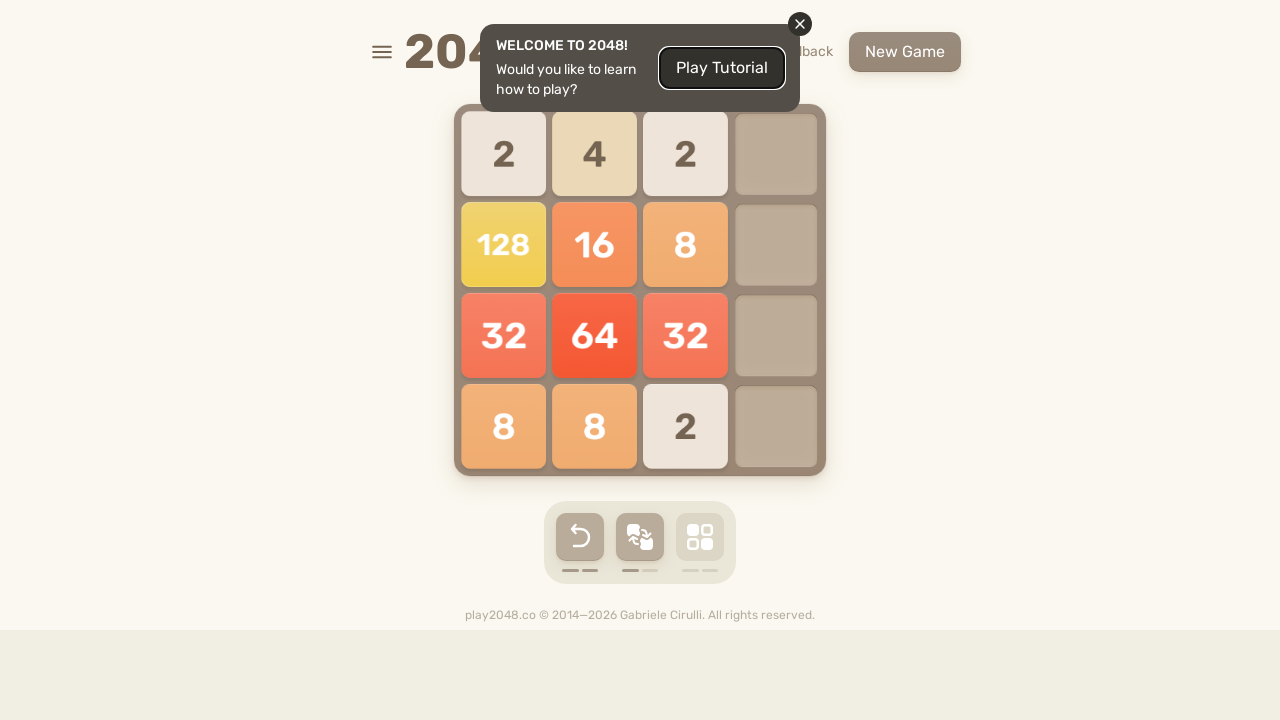

Pressed ArrowRight key (continuation)
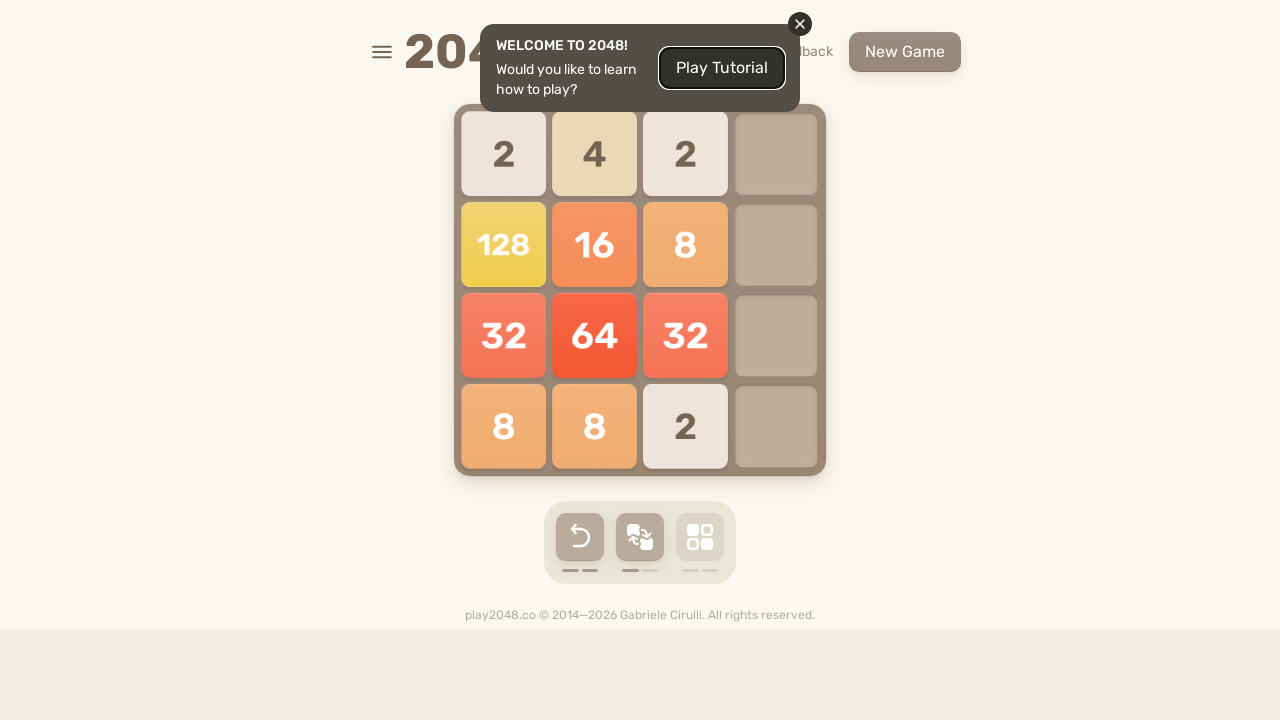

Waited 50ms after ArrowRight key press (continuation)
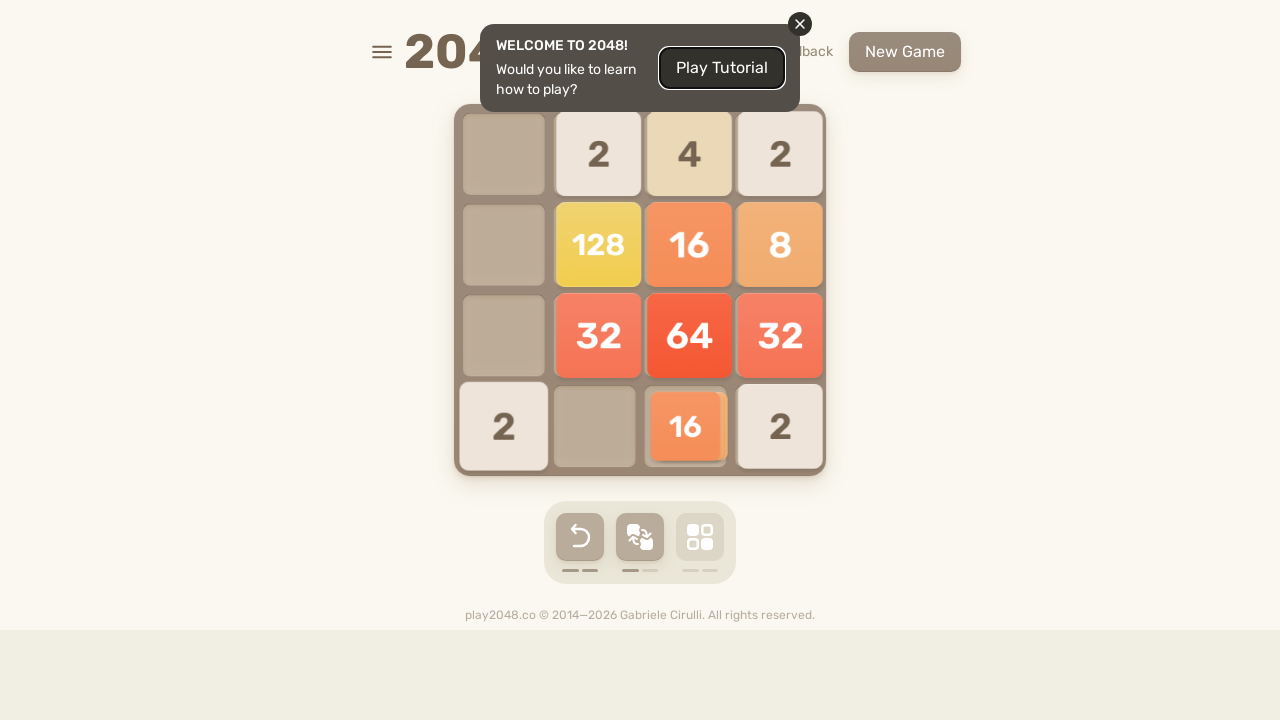

Pressed ArrowDown key (continuation)
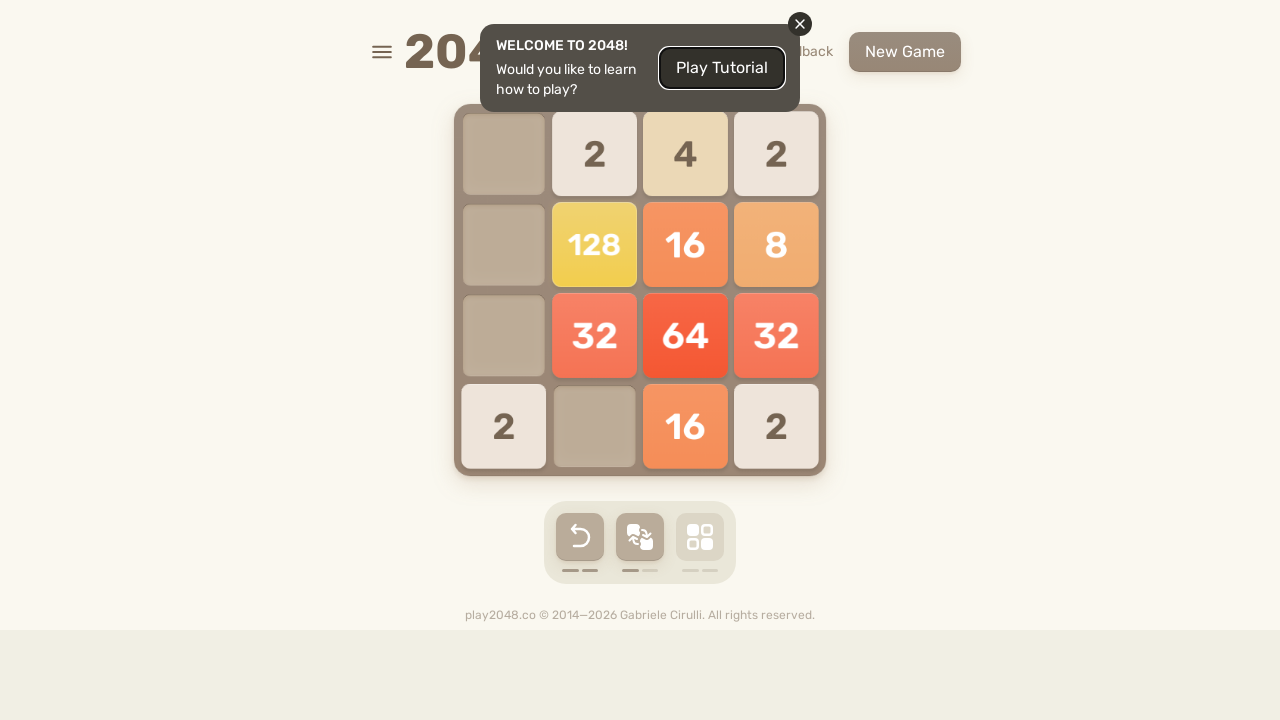

Waited 50ms after ArrowDown key press (continuation)
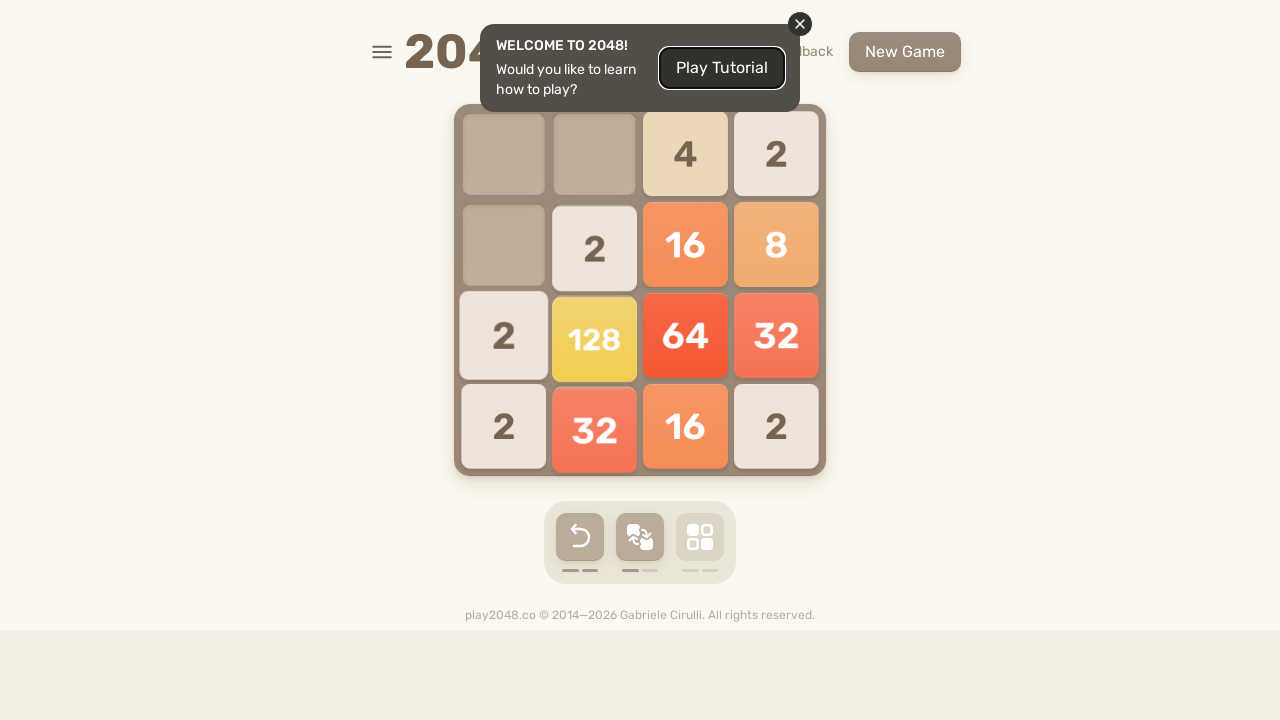

Pressed ArrowLeft key (continuation)
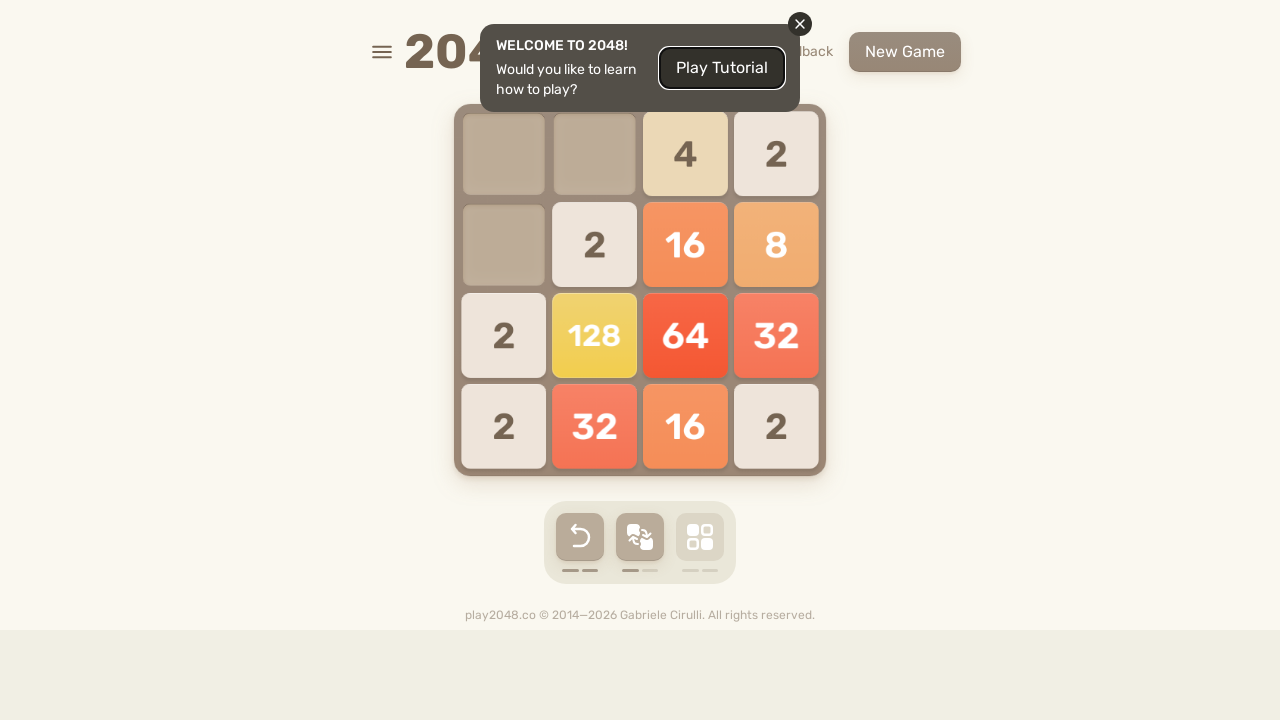

Waited 50ms after ArrowLeft key press (continuation)
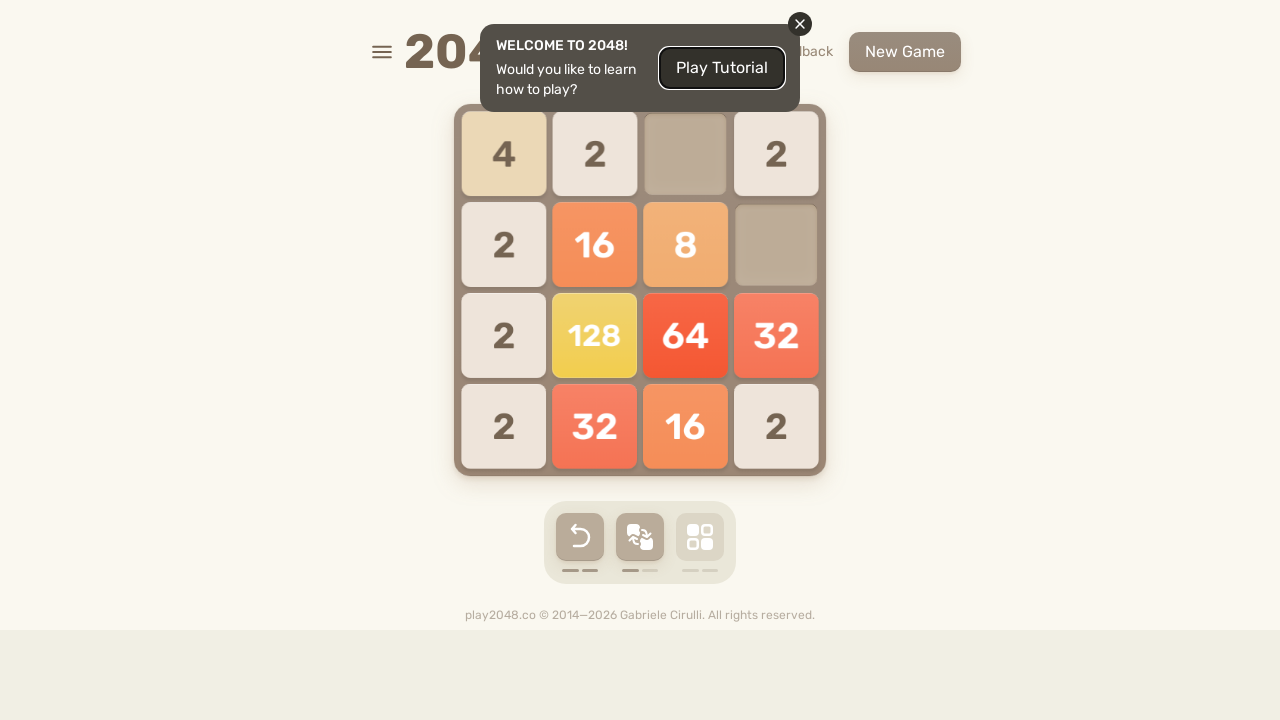

Pressed ArrowUp key (continuation)
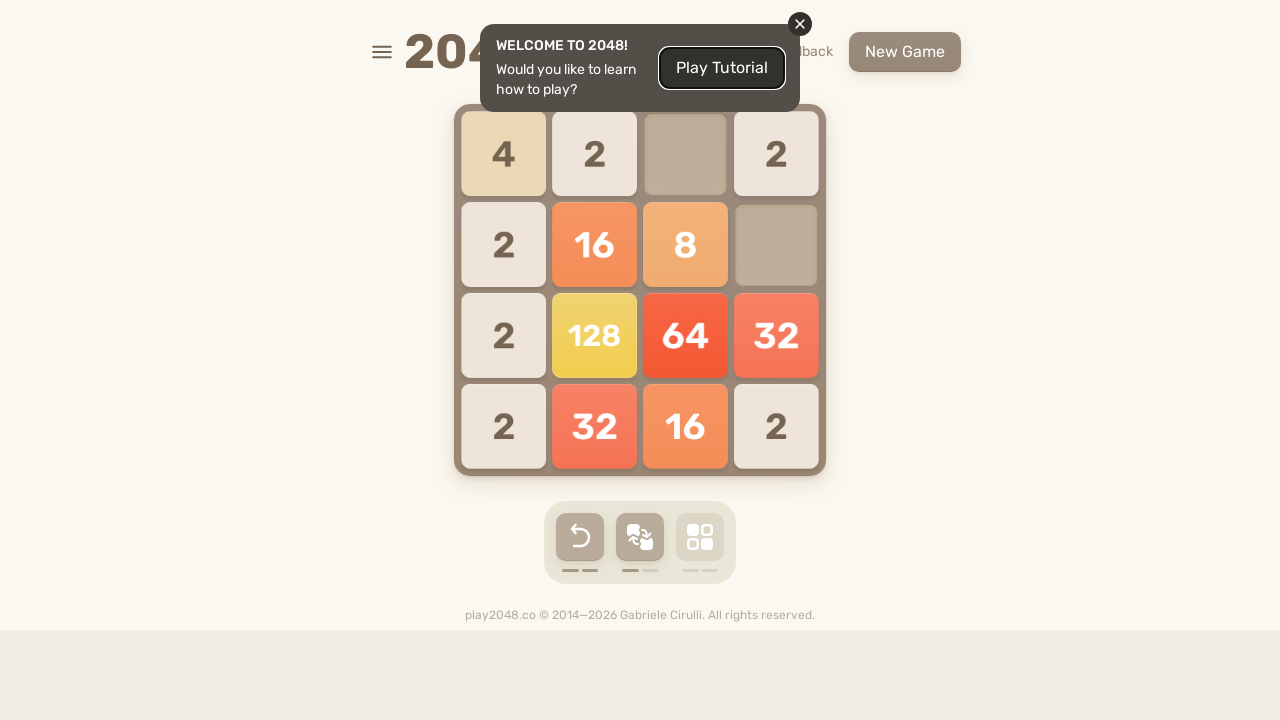

Waited 50ms after ArrowUp key press (continuation)
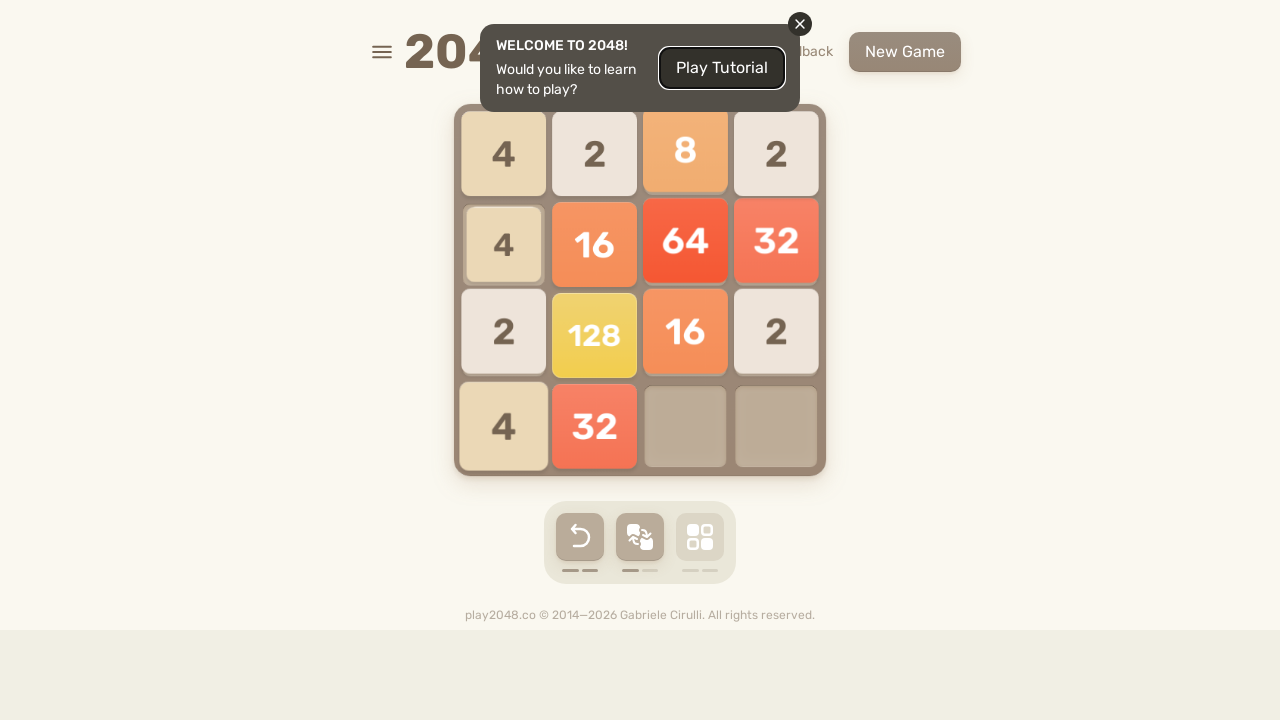

Pressed ArrowRight key (continuation)
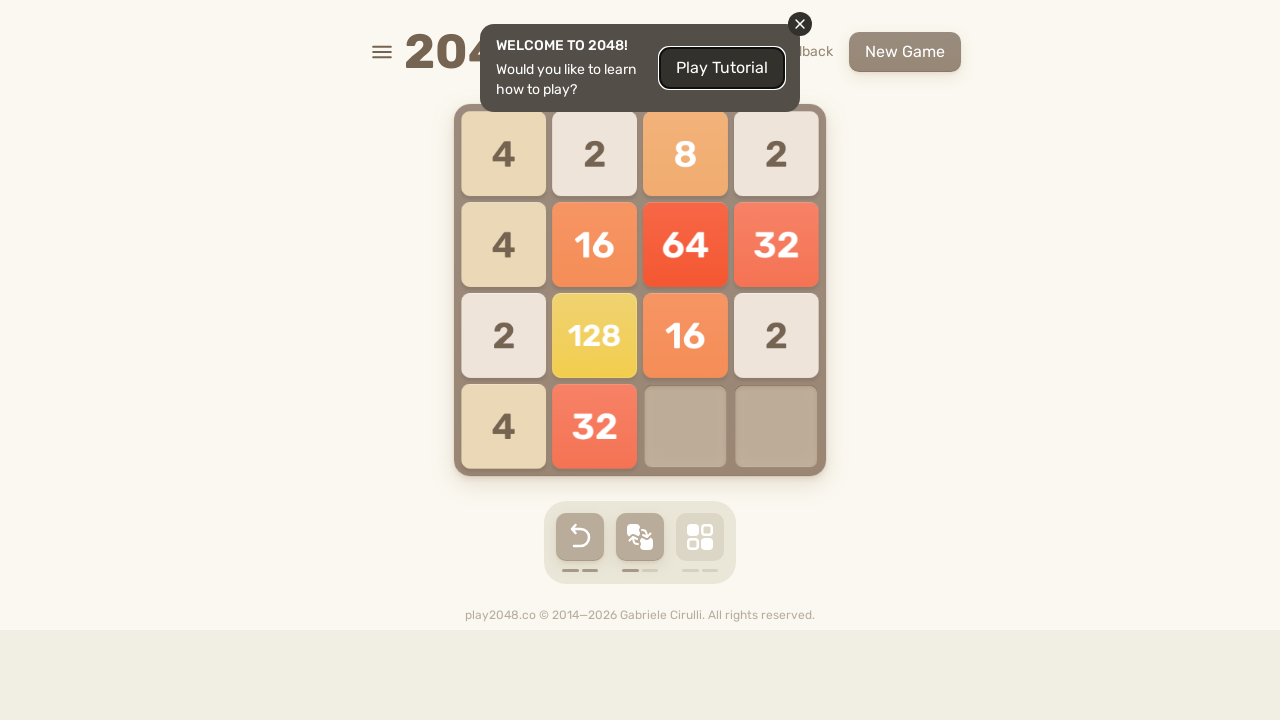

Waited 50ms after ArrowRight key press (continuation)
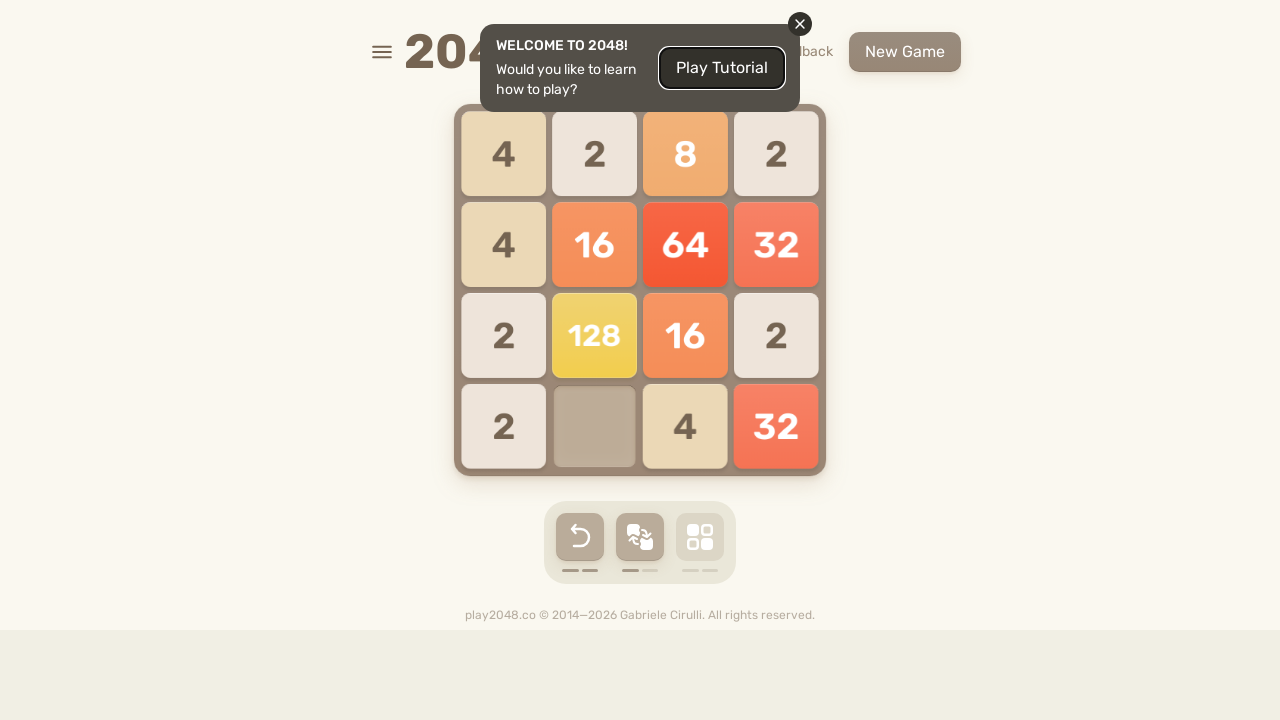

Pressed ArrowDown key (continuation)
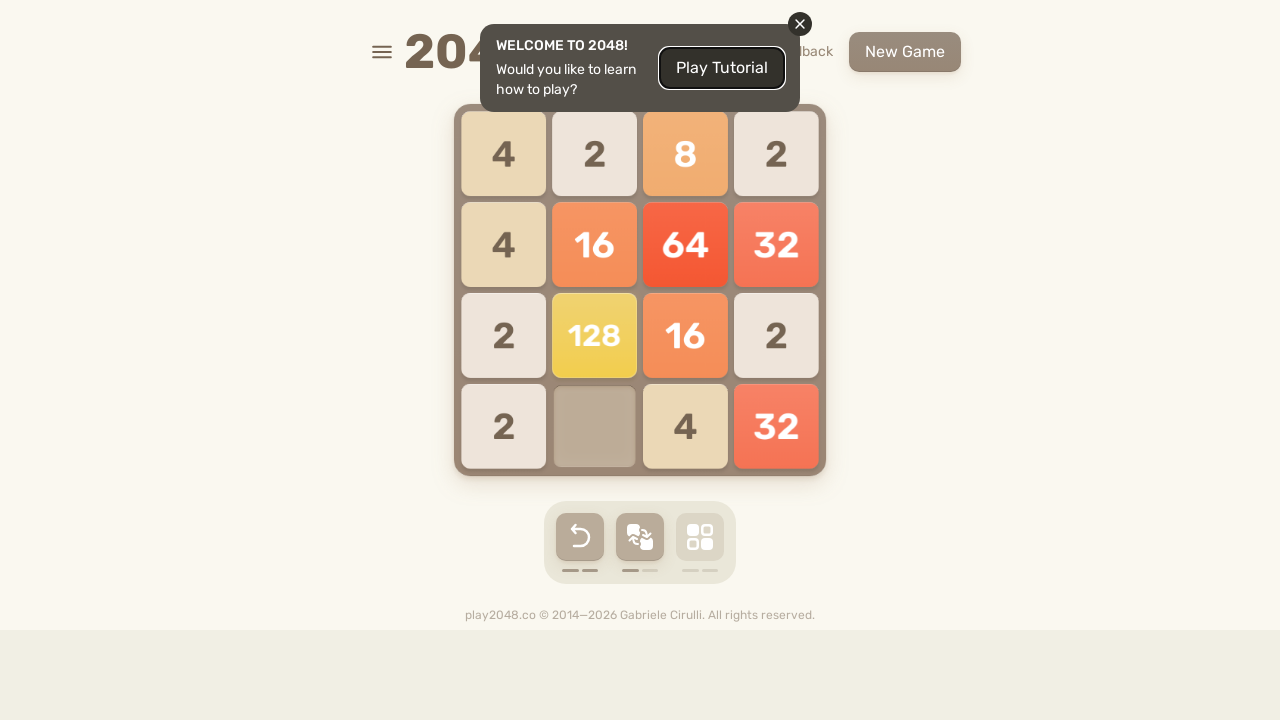

Waited 50ms after ArrowDown key press (continuation)
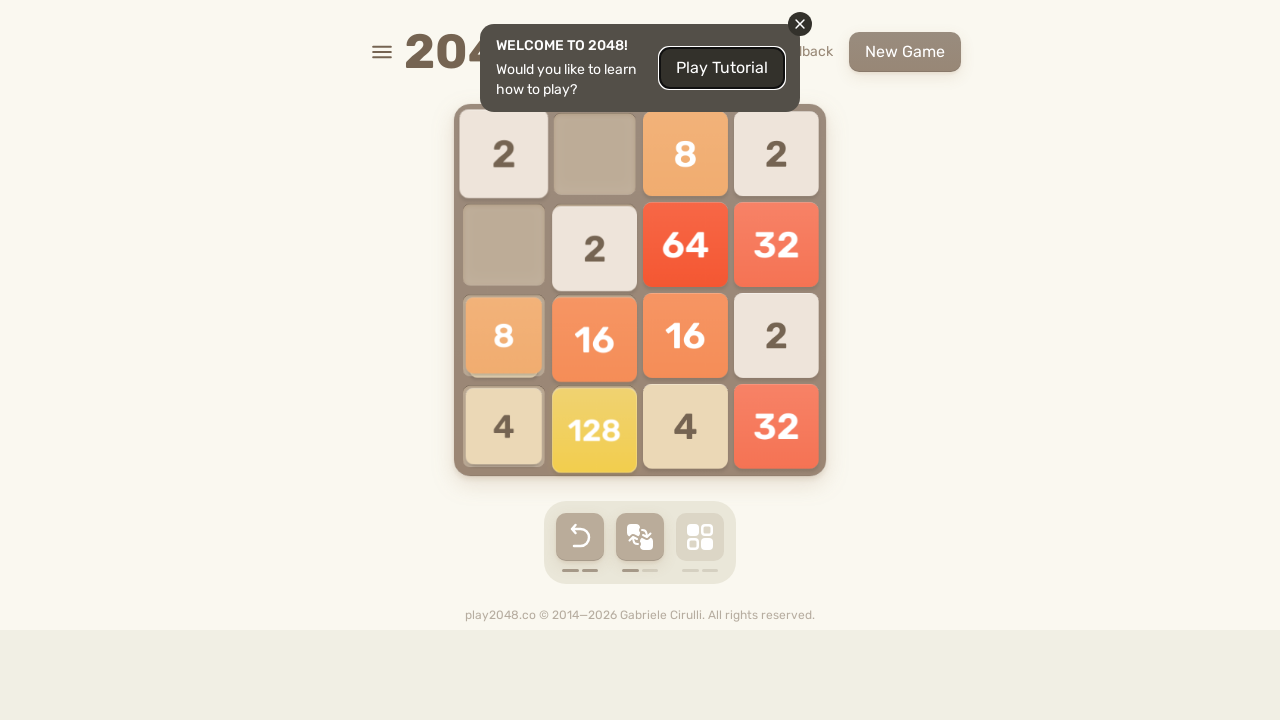

Pressed ArrowLeft key (continuation)
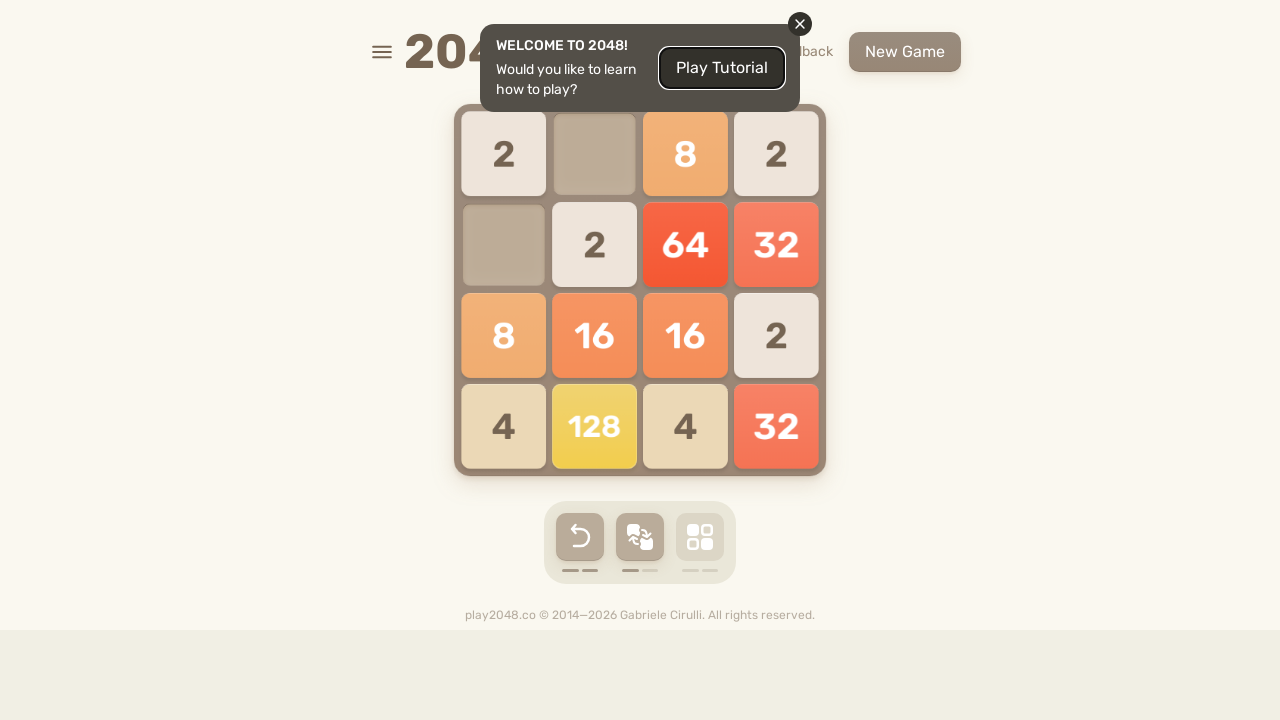

Waited 50ms after ArrowLeft key press (continuation)
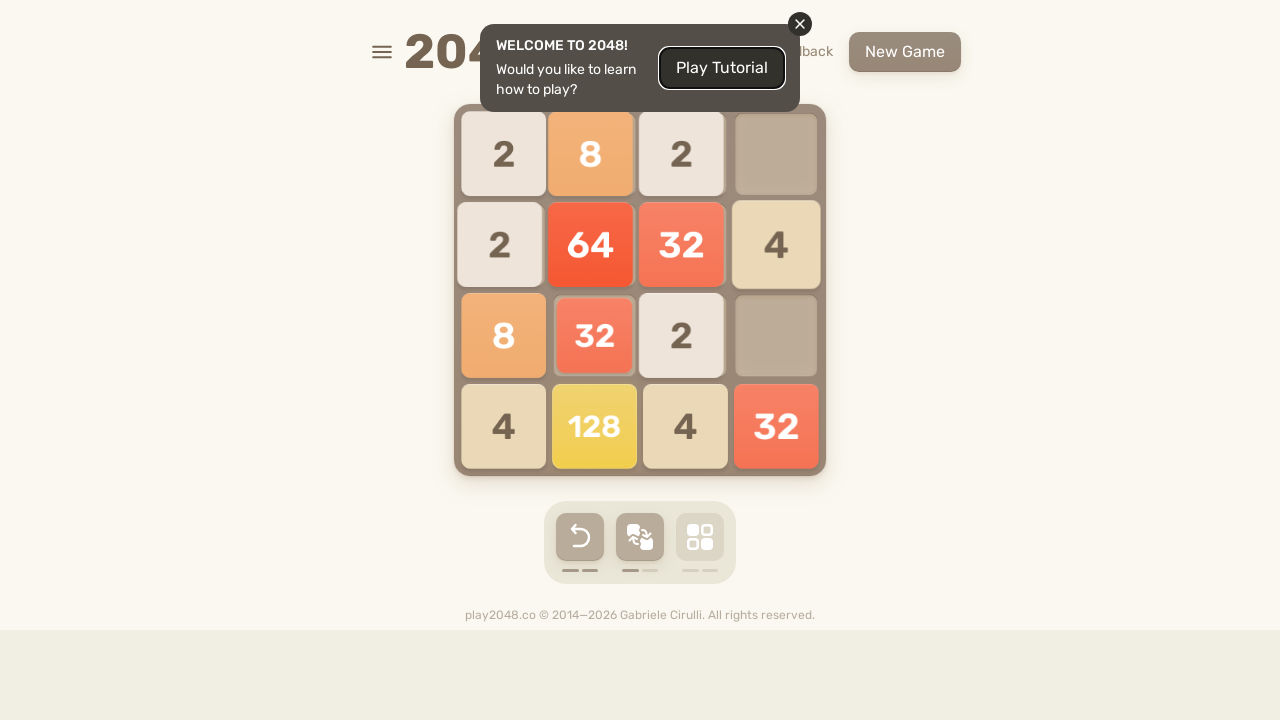

Pressed ArrowUp key (continuation)
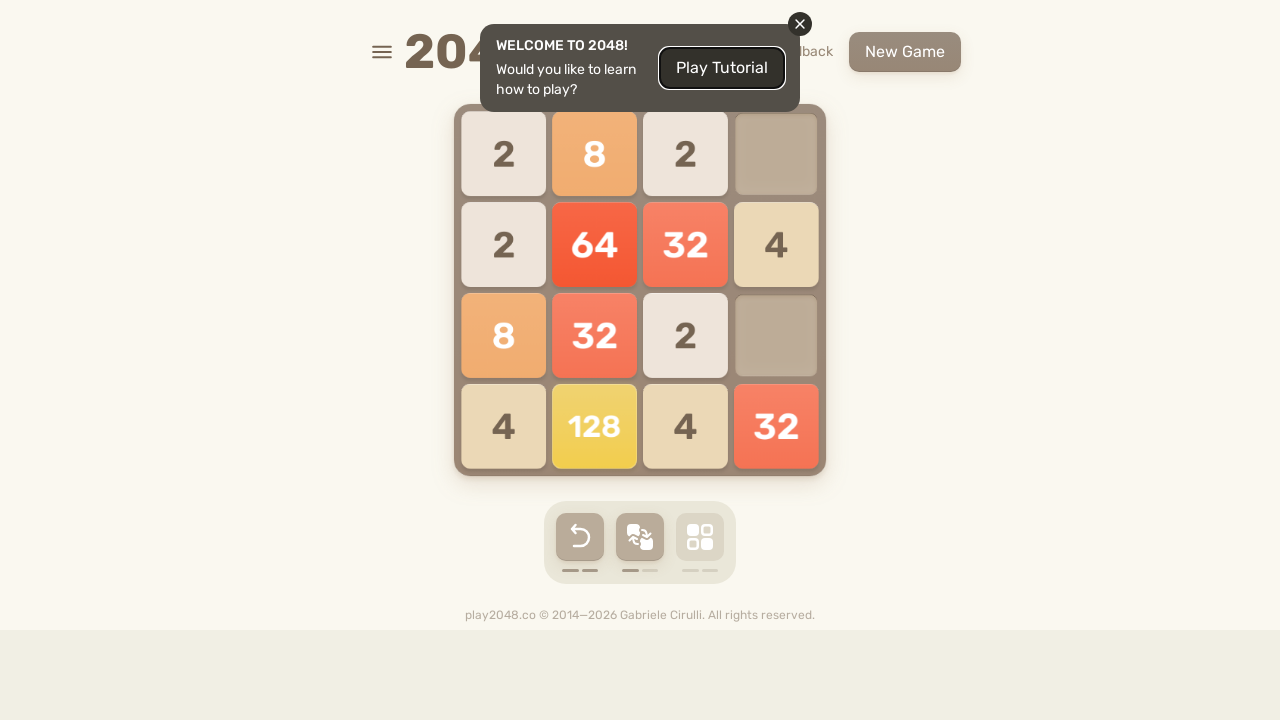

Waited 50ms after ArrowUp key press (continuation)
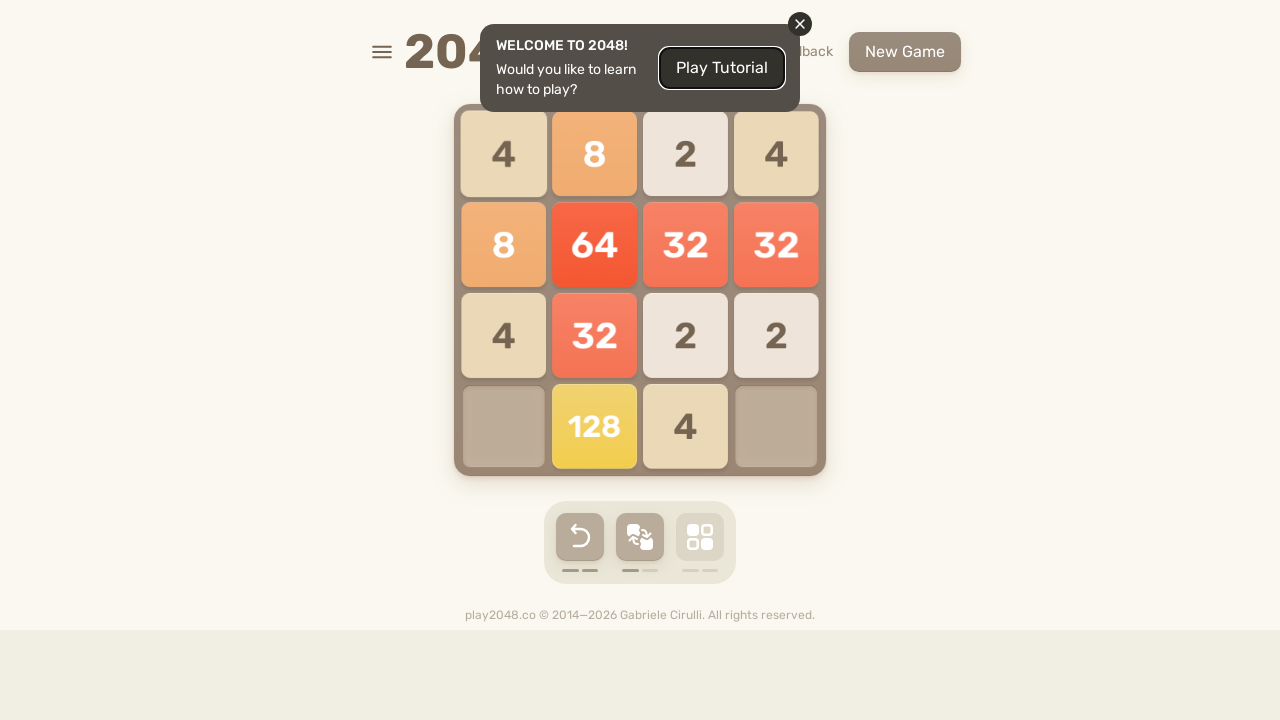

Pressed ArrowRight key (continuation)
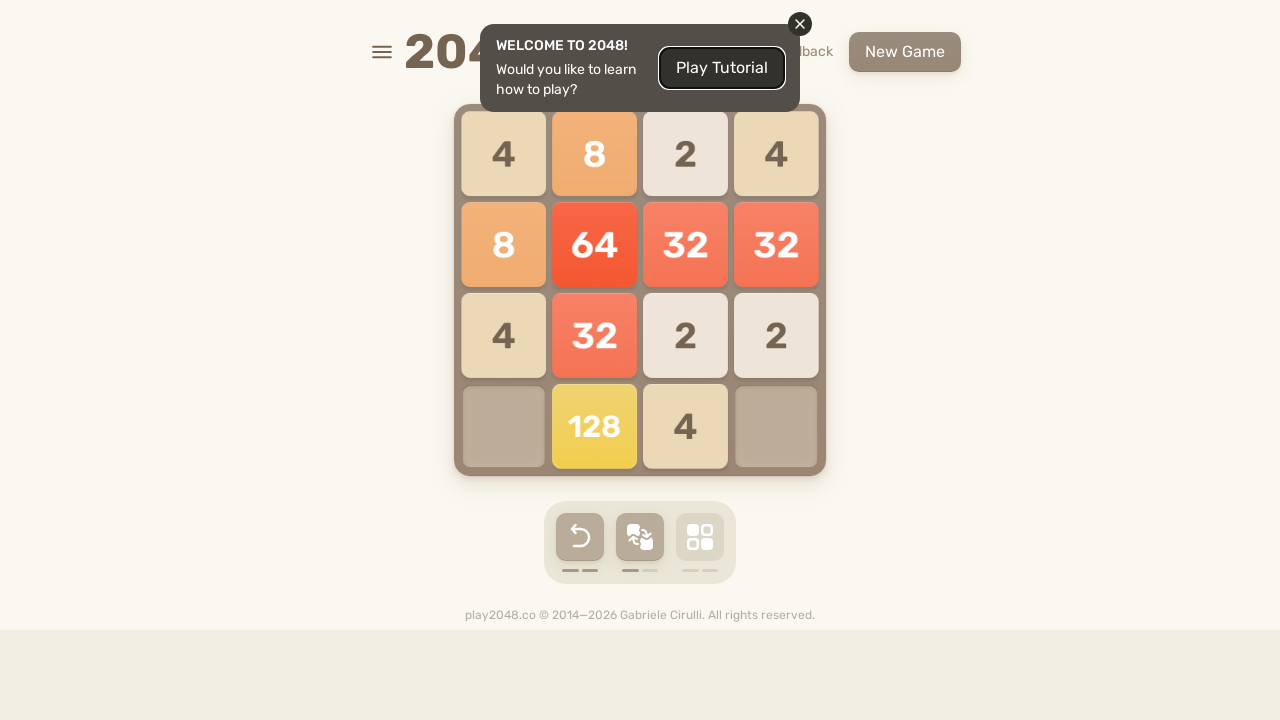

Waited 50ms after ArrowRight key press (continuation)
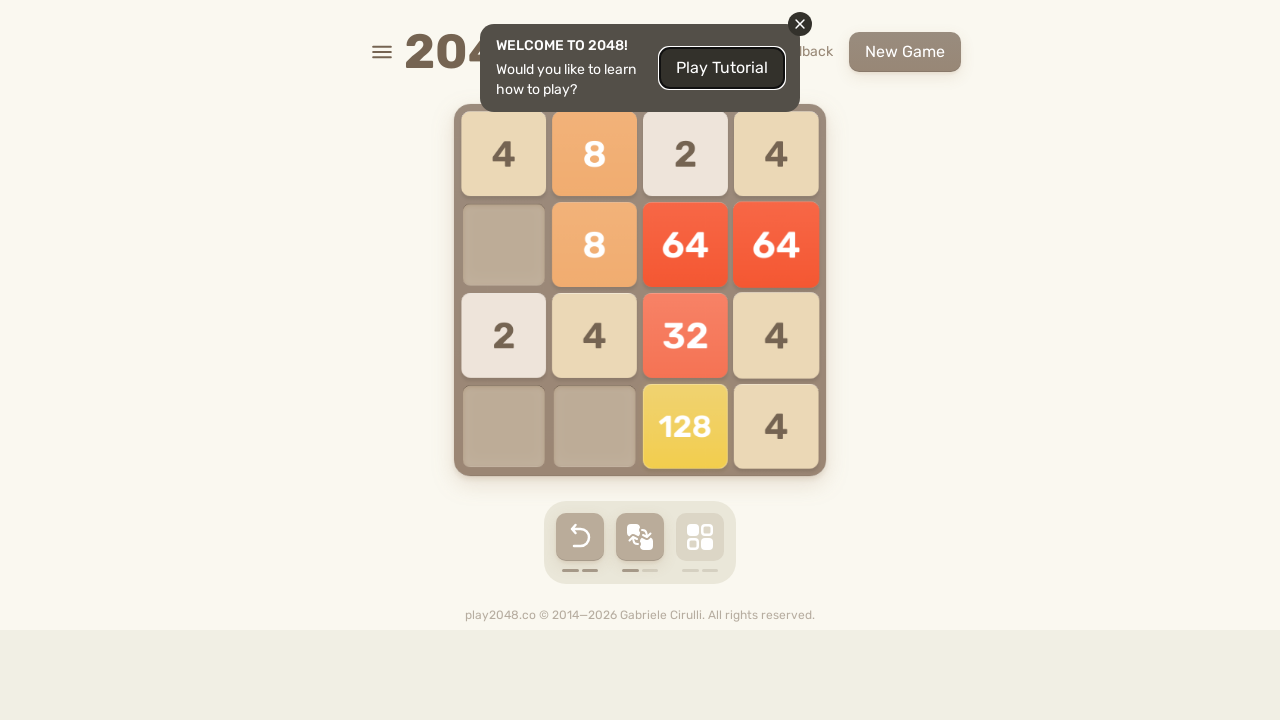

Pressed ArrowDown key (continuation)
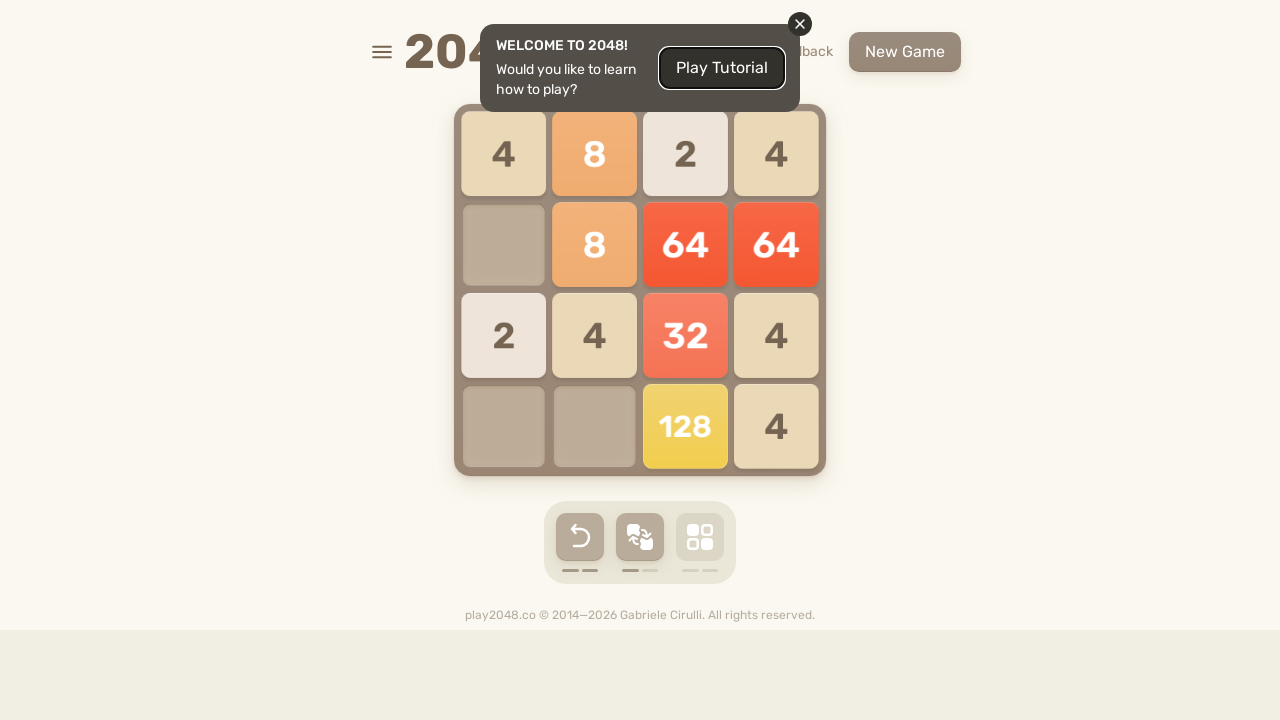

Waited 50ms after ArrowDown key press (continuation)
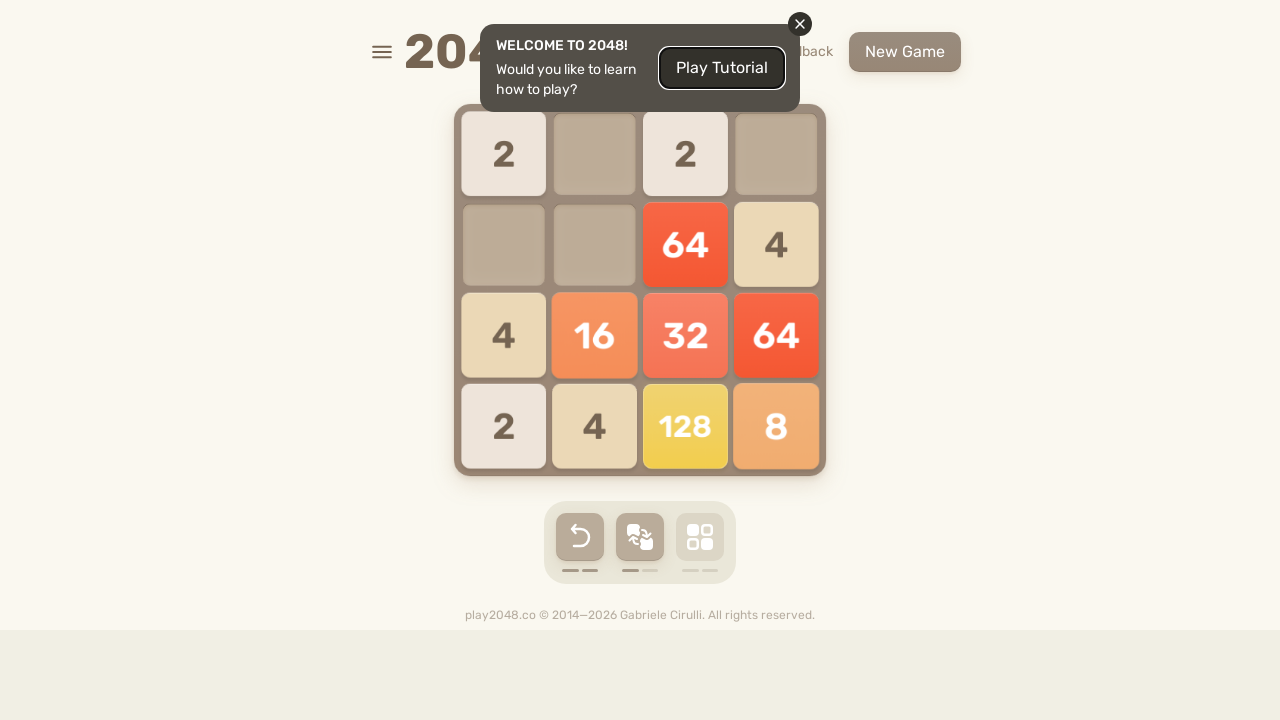

Pressed ArrowLeft key (continuation)
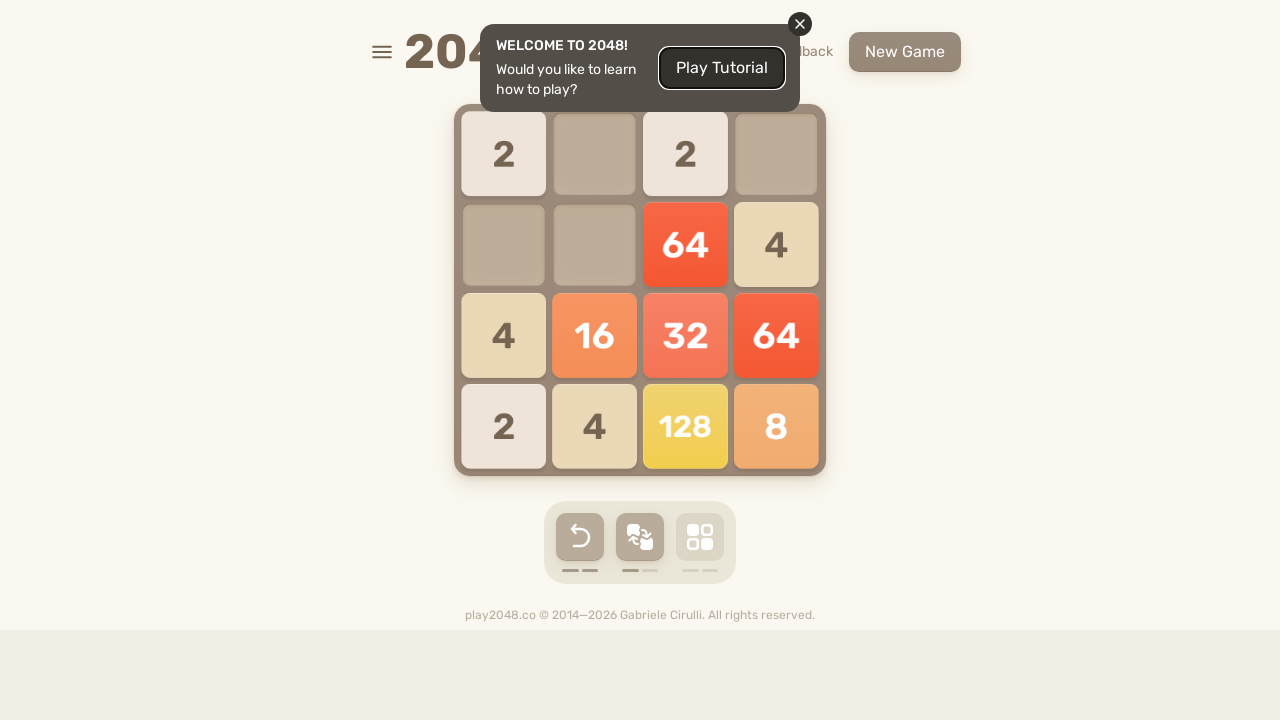

Waited 50ms after ArrowLeft key press (continuation)
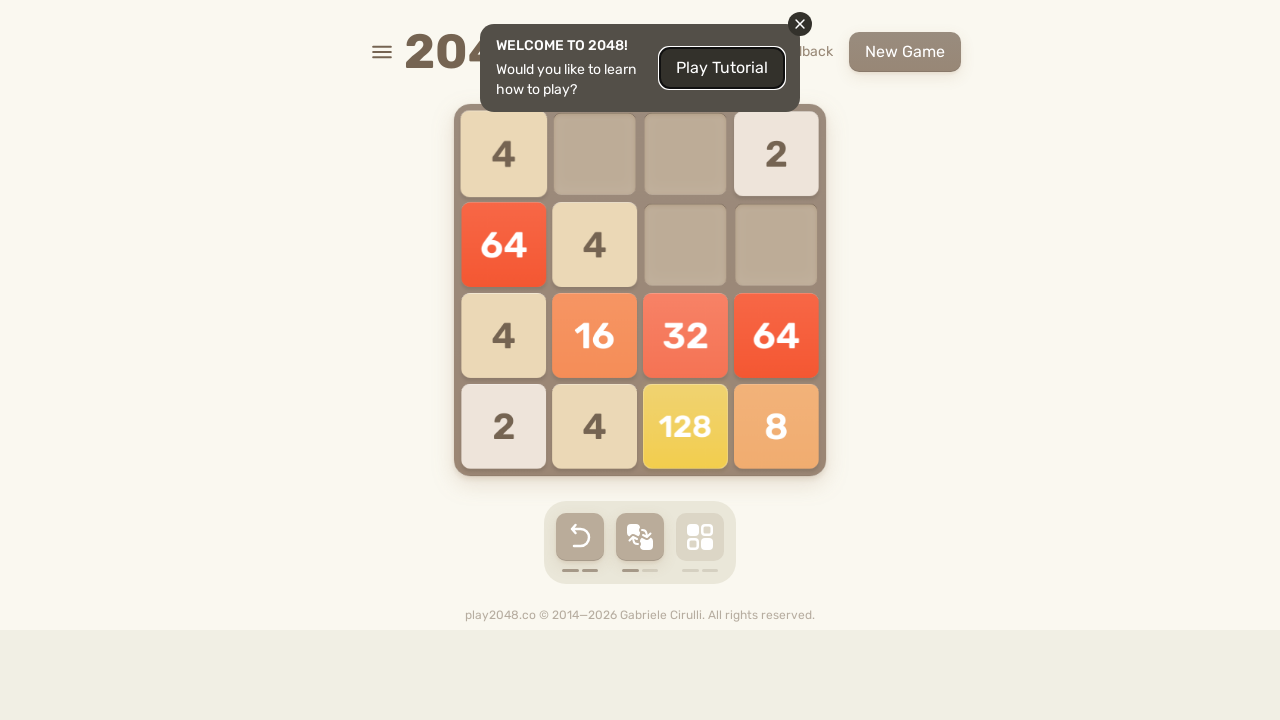

Pressed ArrowUp key (continuation)
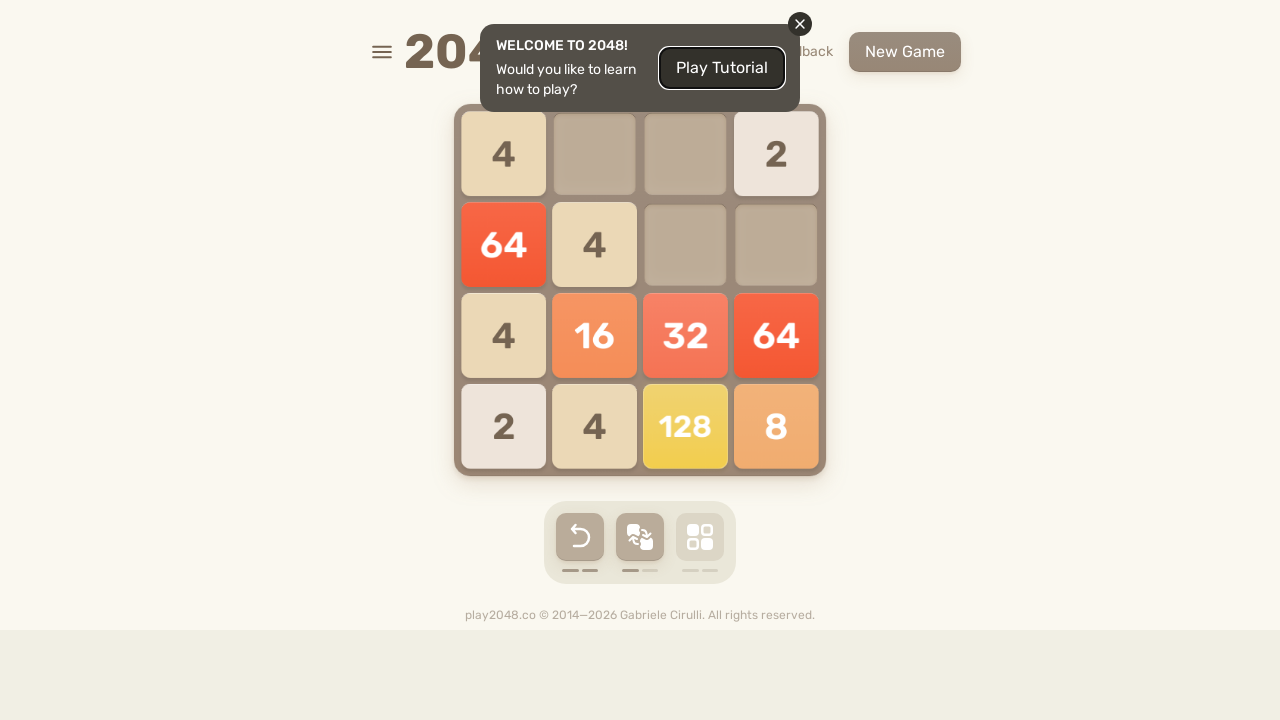

Waited 50ms after ArrowUp key press (continuation)
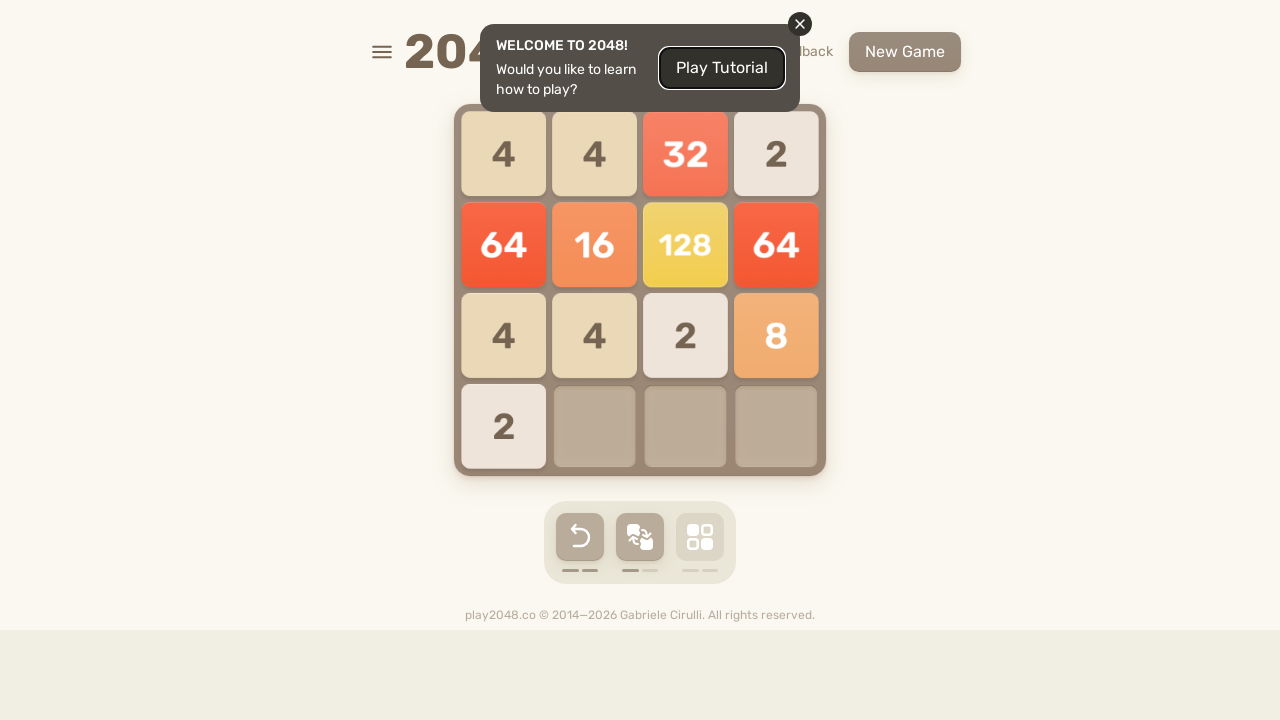

Pressed ArrowRight key (continuation)
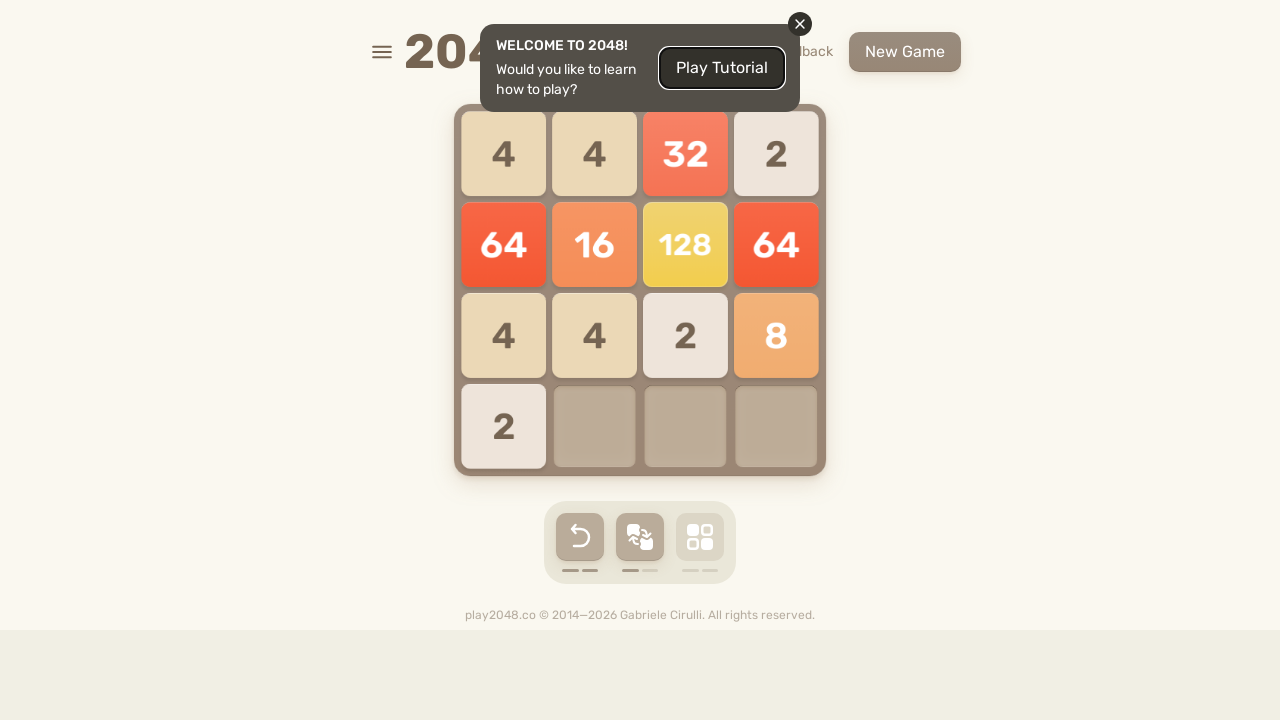

Waited 50ms after ArrowRight key press (continuation)
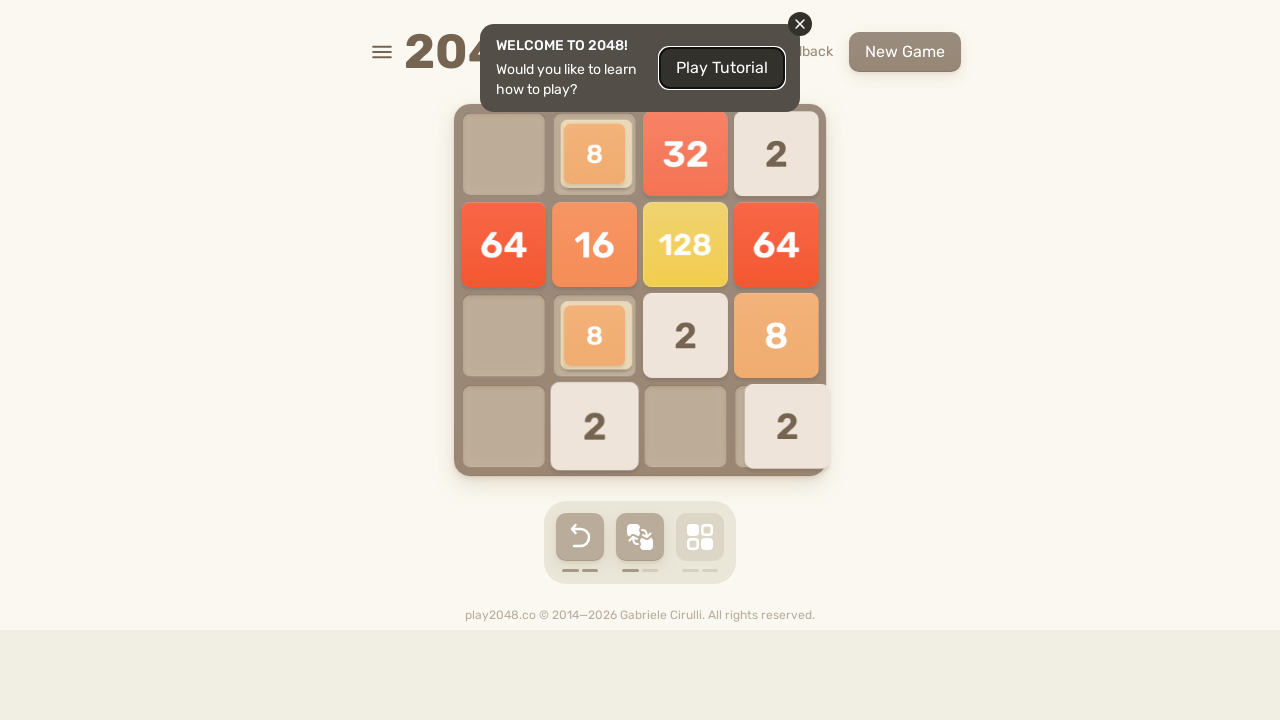

Pressed ArrowDown key (continuation)
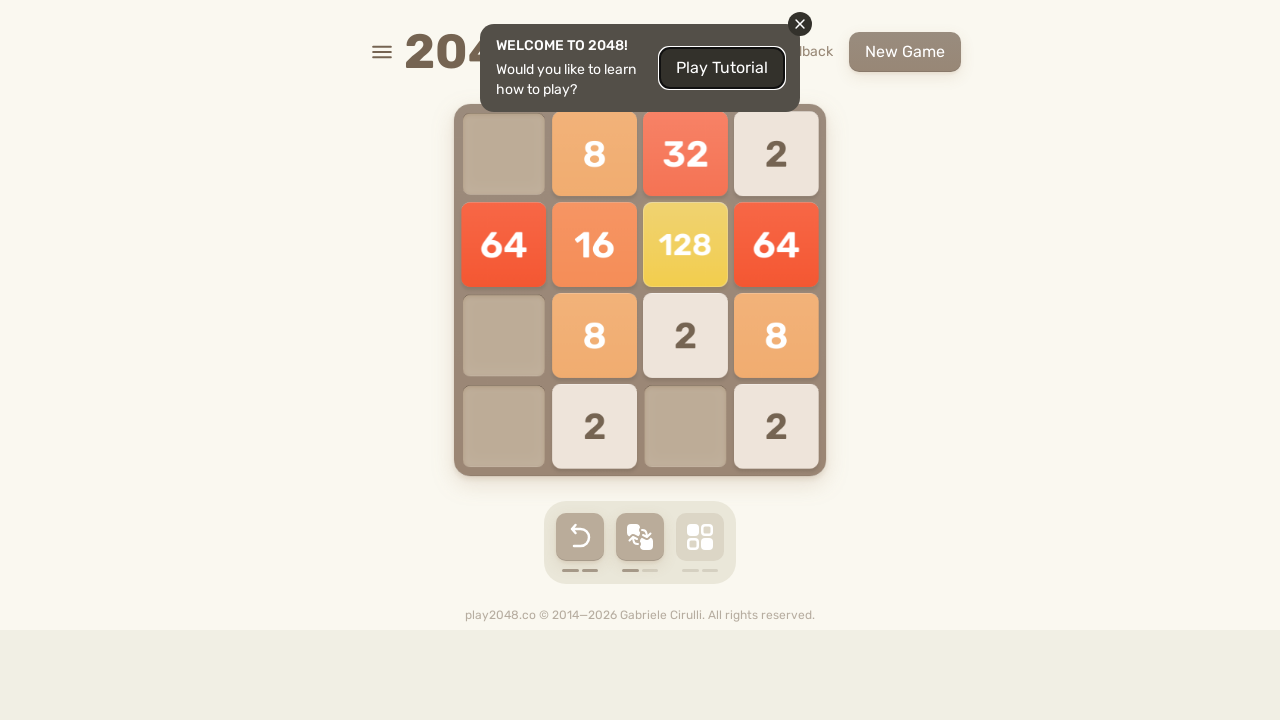

Waited 50ms after ArrowDown key press (continuation)
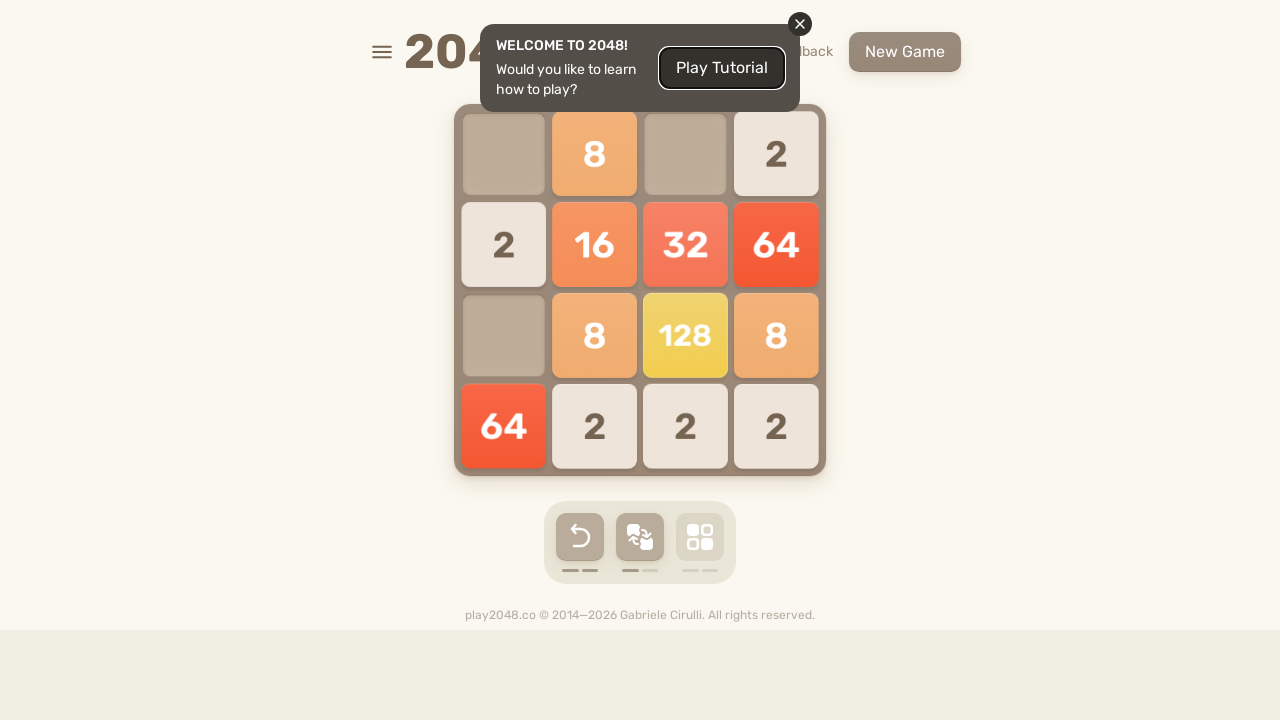

Pressed ArrowLeft key (continuation)
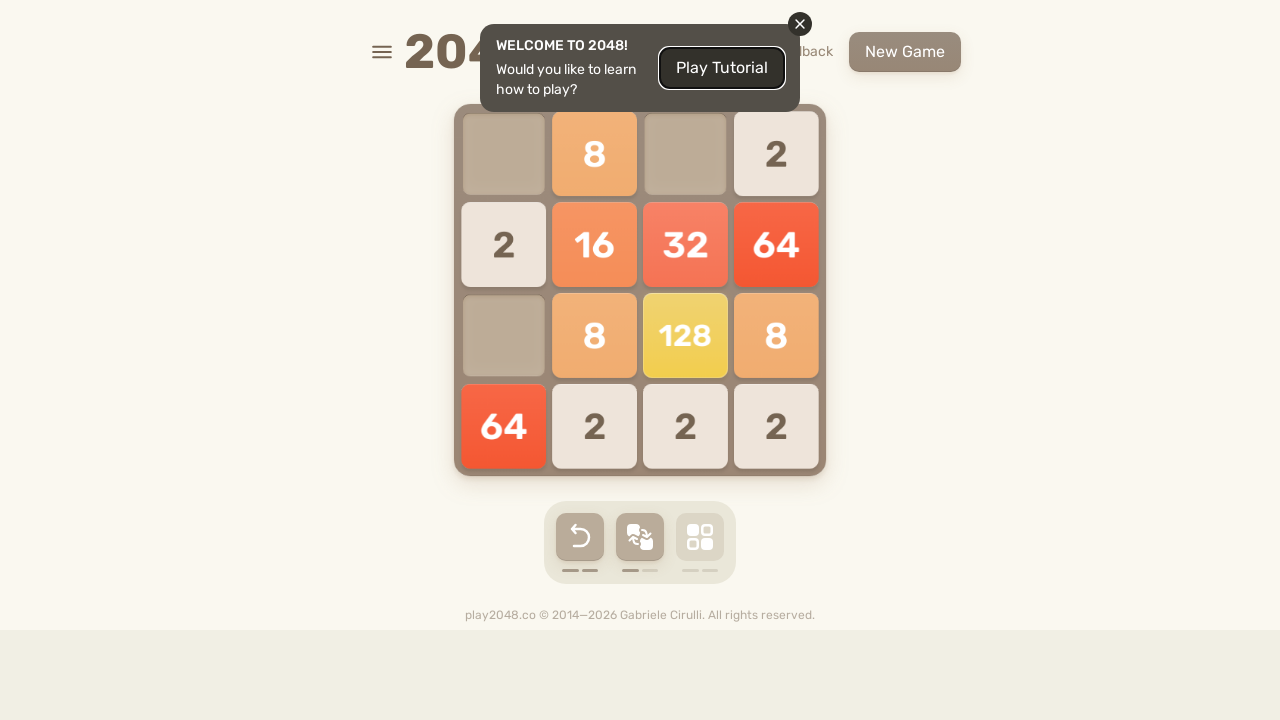

Waited 50ms after ArrowLeft key press (continuation)
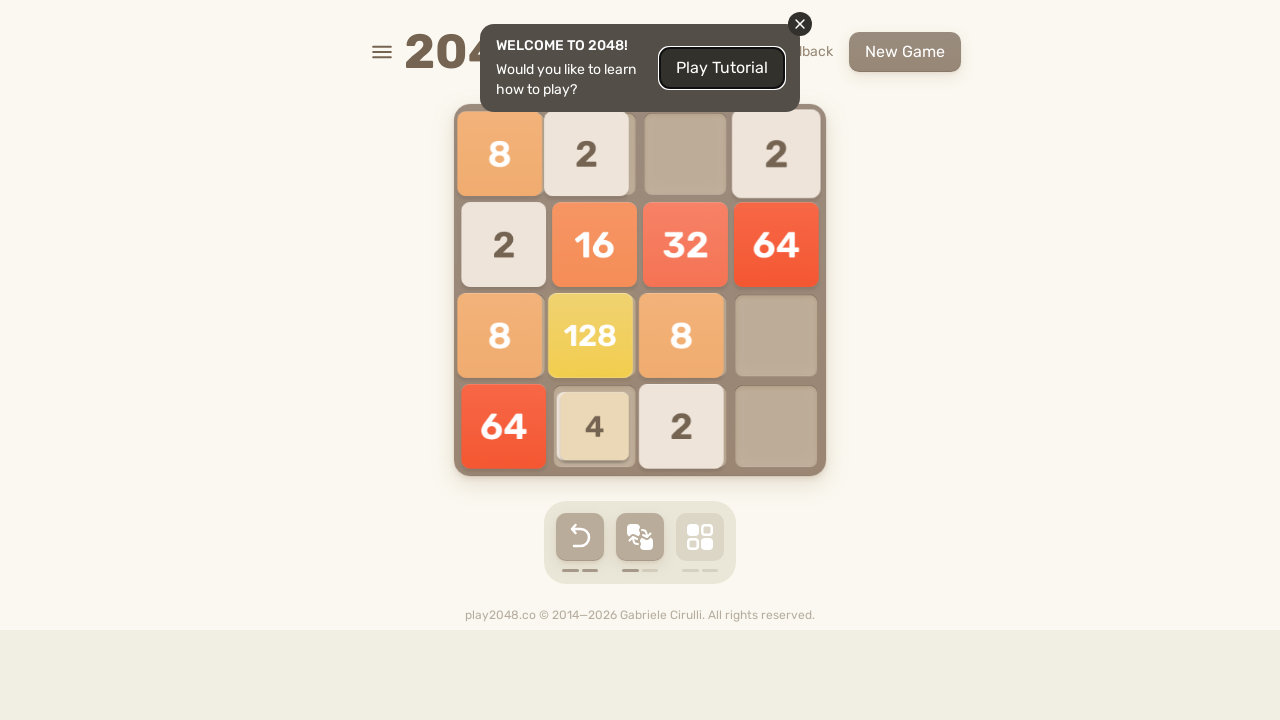

Pressed ArrowUp key (continuation)
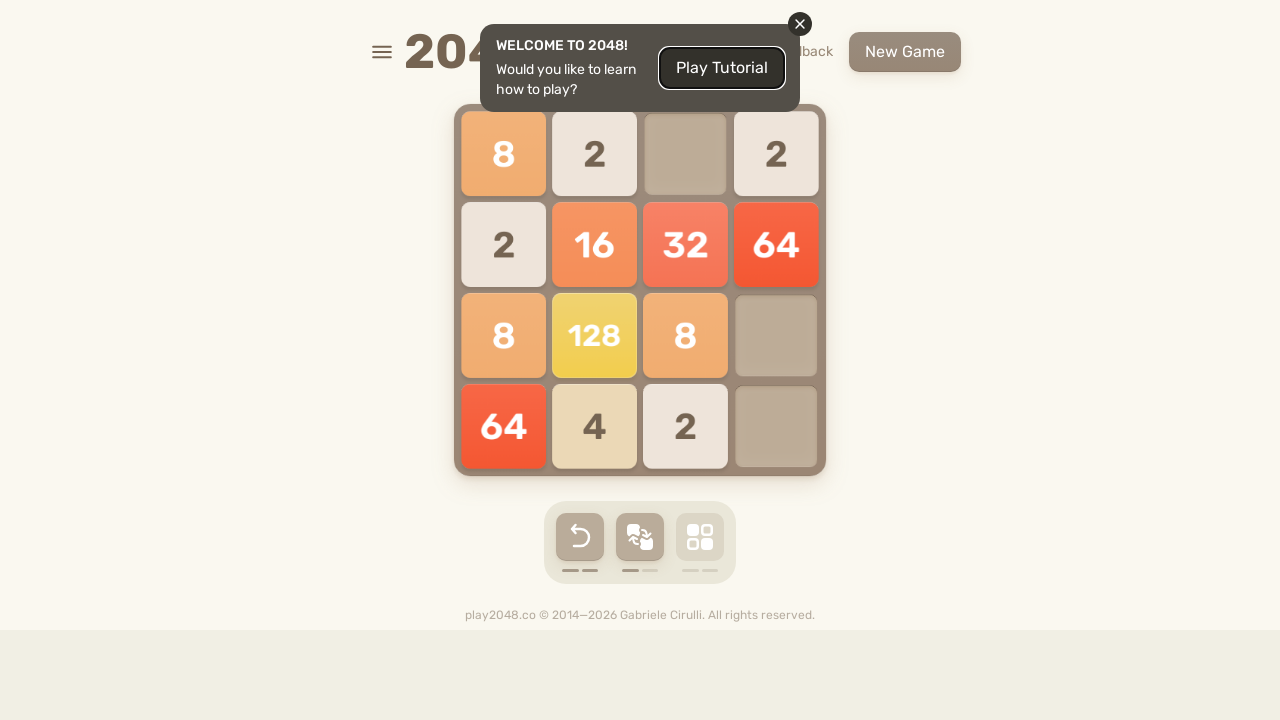

Waited 50ms after ArrowUp key press (continuation)
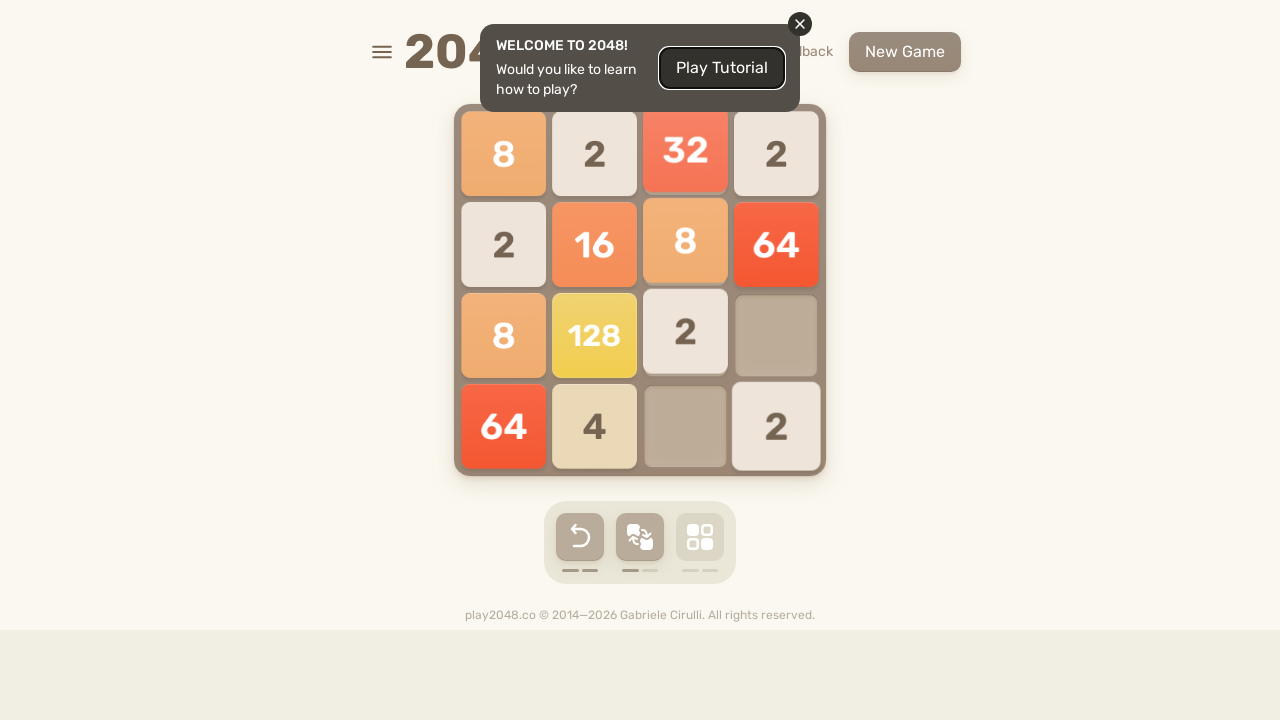

Pressed ArrowRight key (continuation)
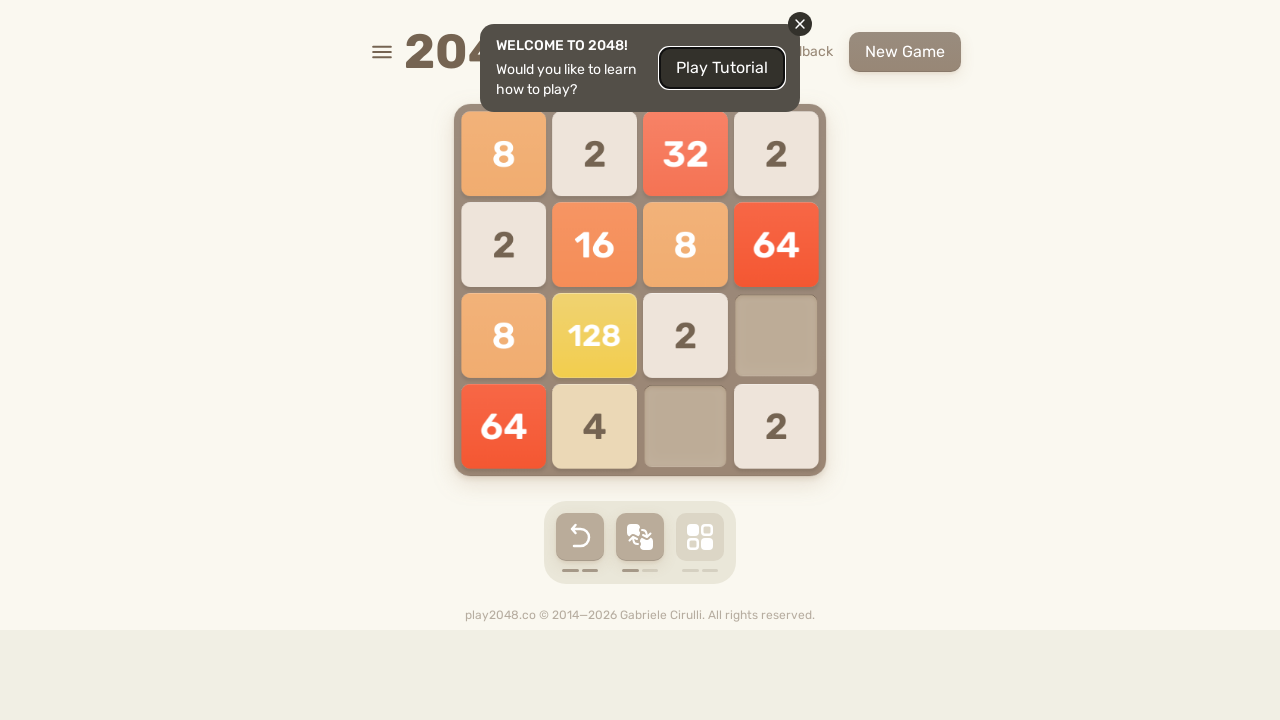

Waited 50ms after ArrowRight key press (continuation)
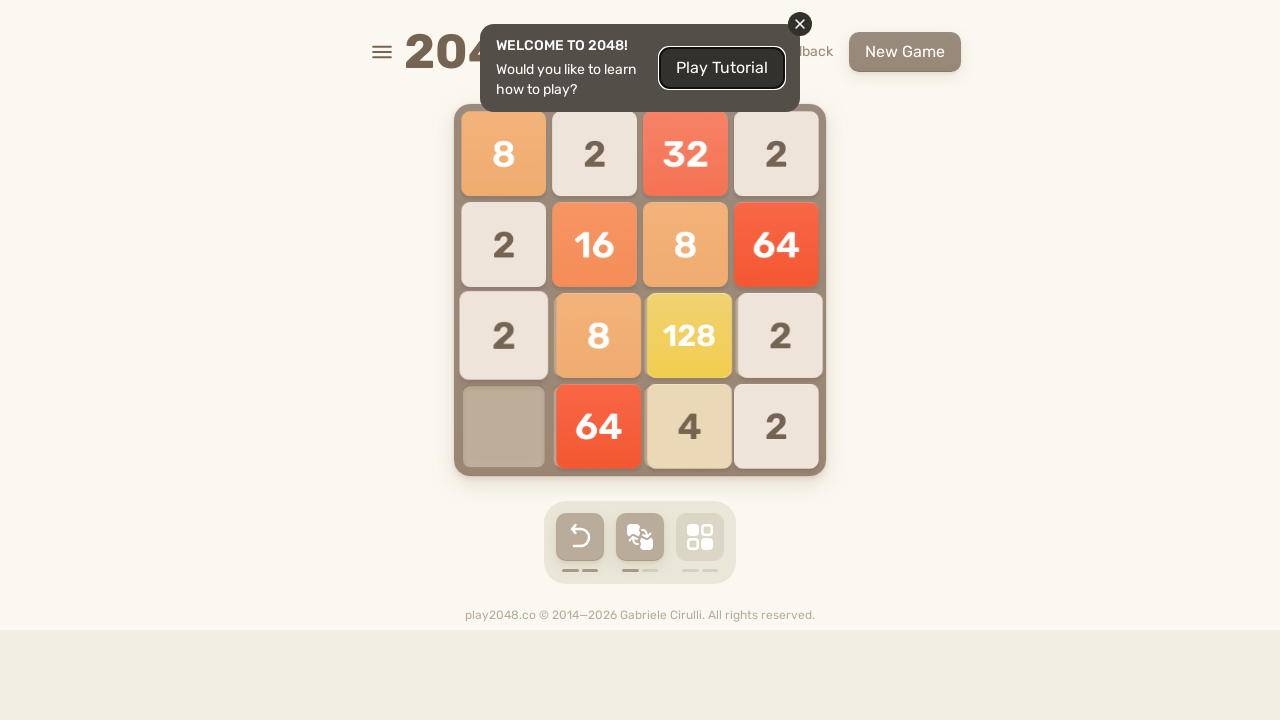

Pressed ArrowDown key (continuation)
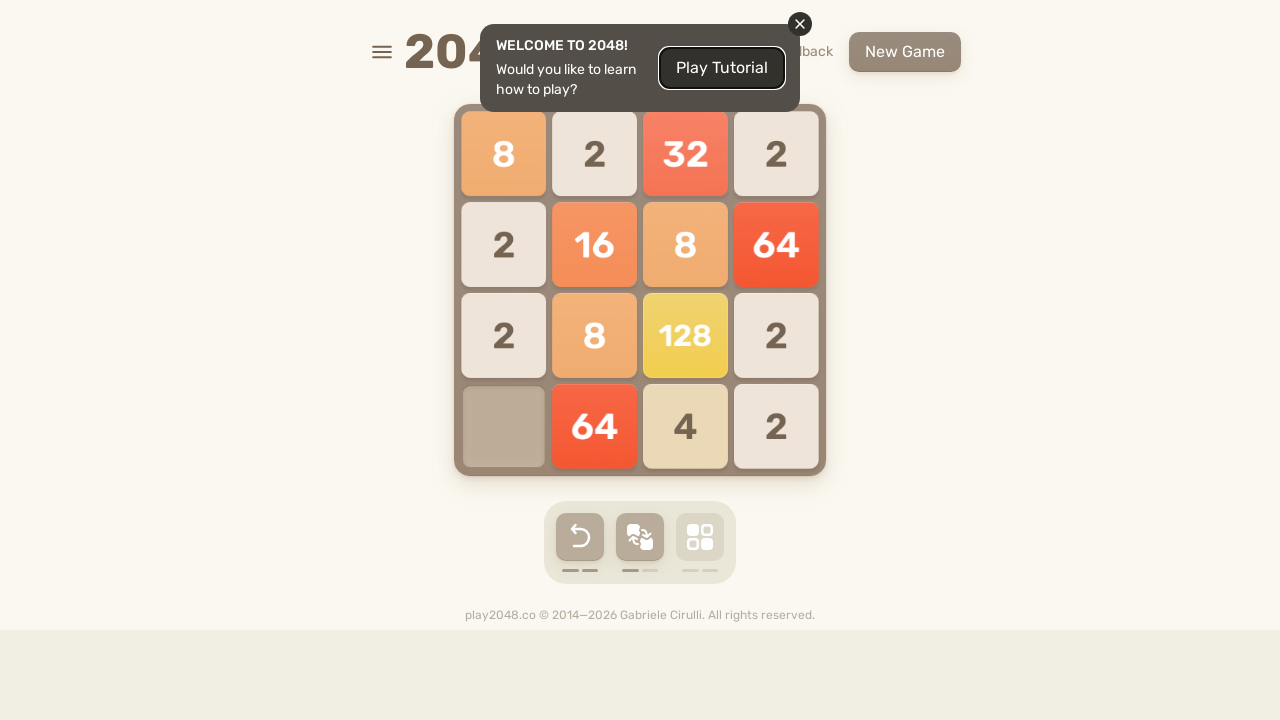

Waited 50ms after ArrowDown key press (continuation)
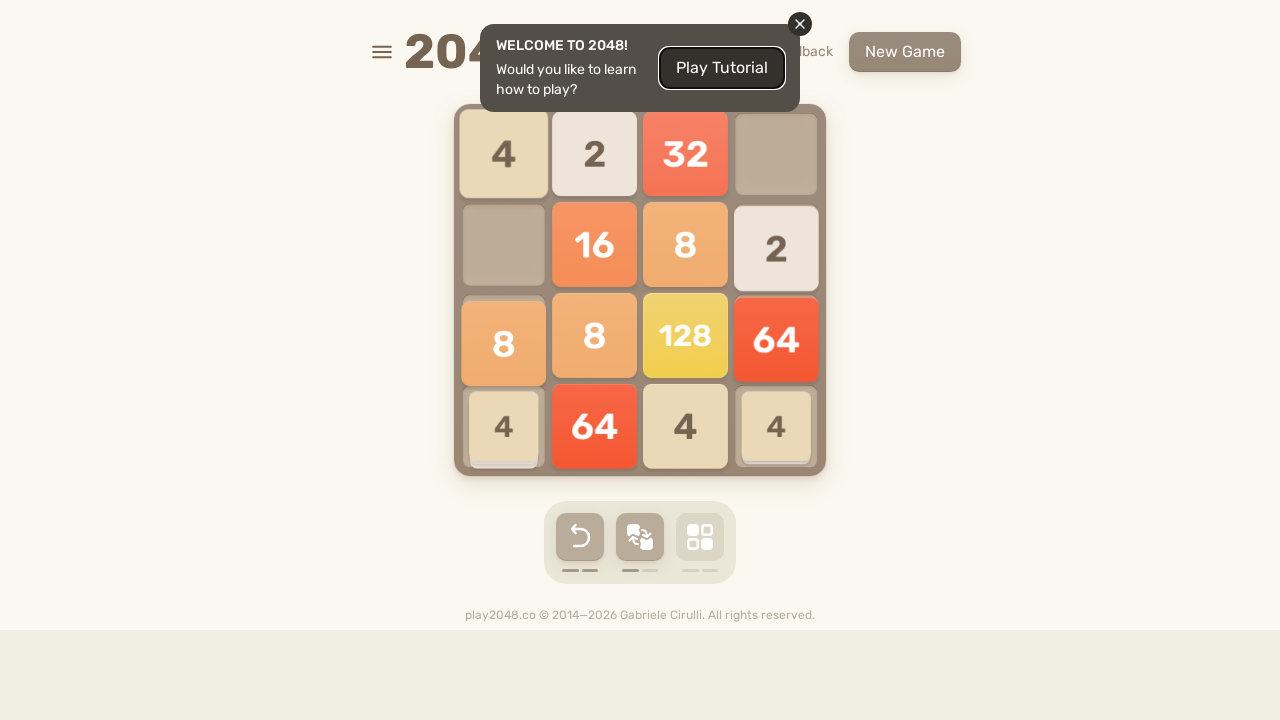

Pressed ArrowLeft key (continuation)
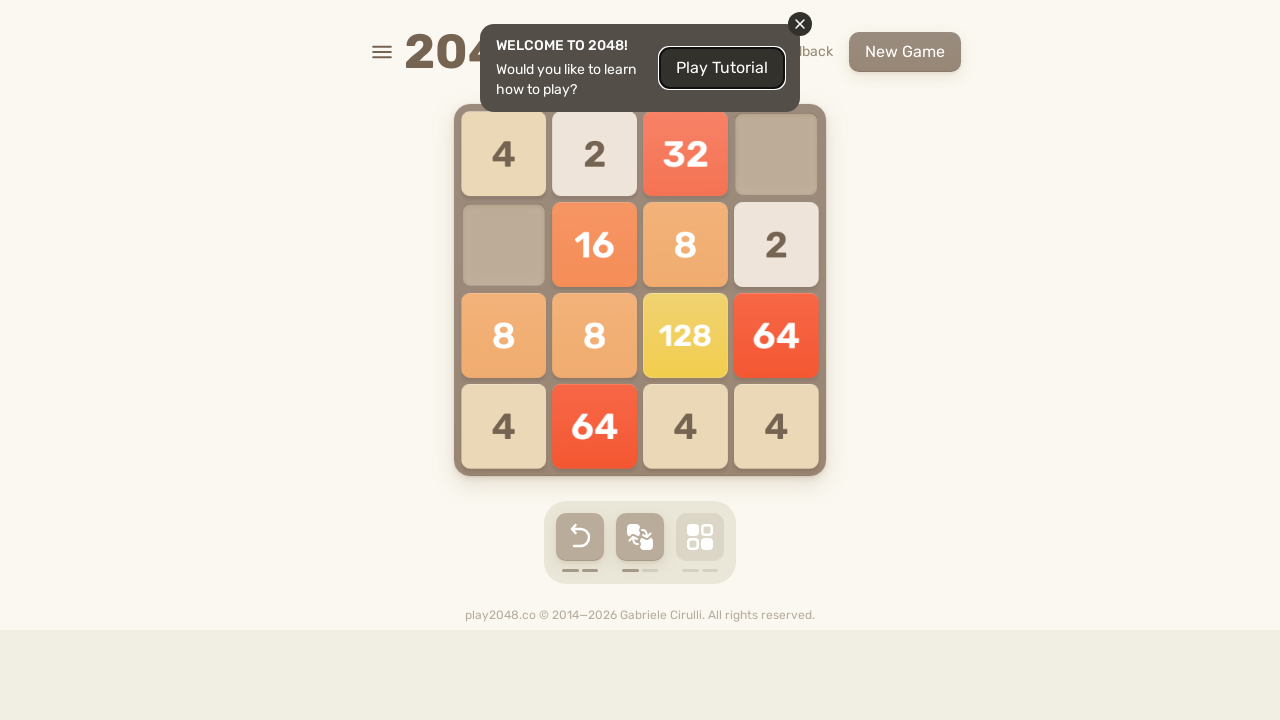

Waited 50ms after ArrowLeft key press (continuation)
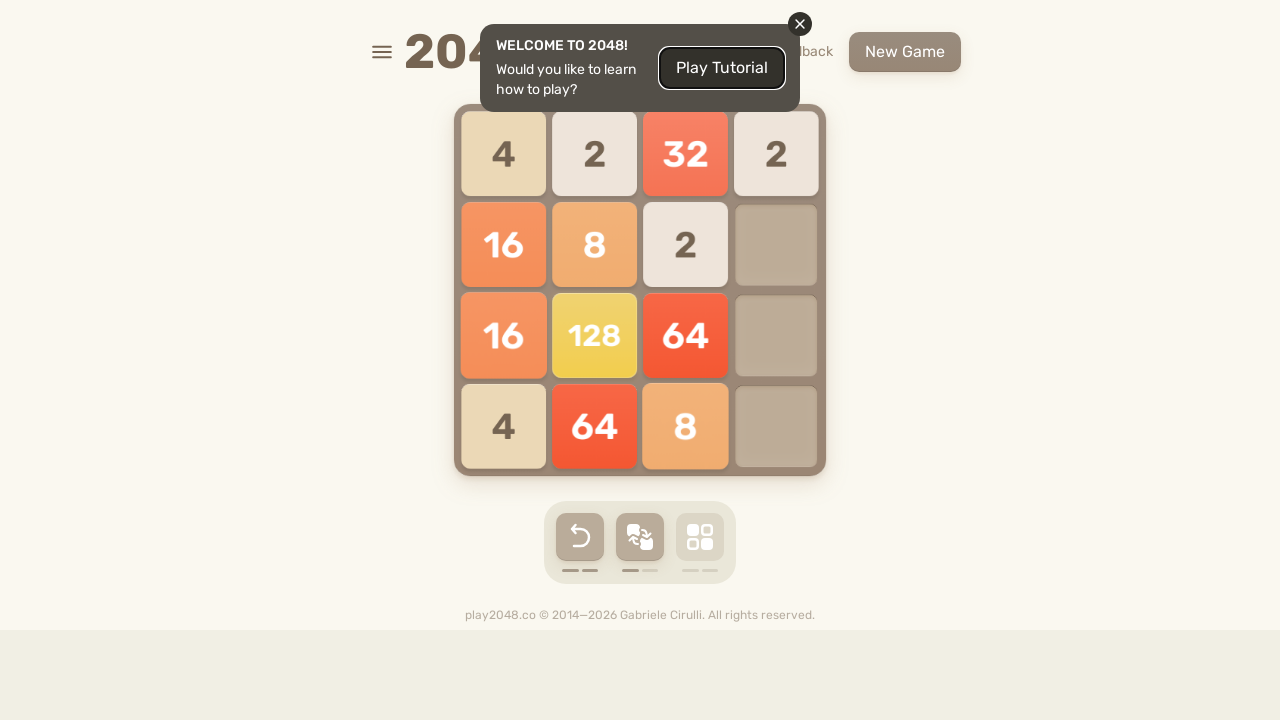

Pressed ArrowUp key (continuation)
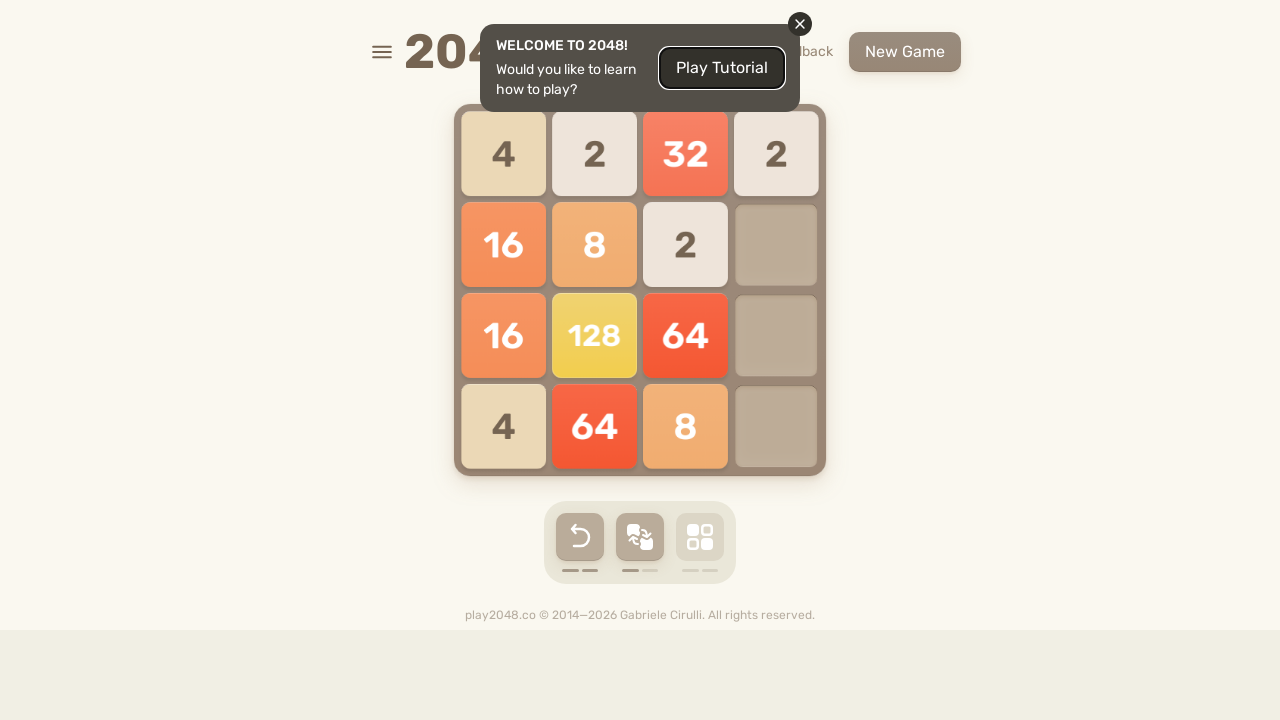

Waited 50ms after ArrowUp key press (continuation)
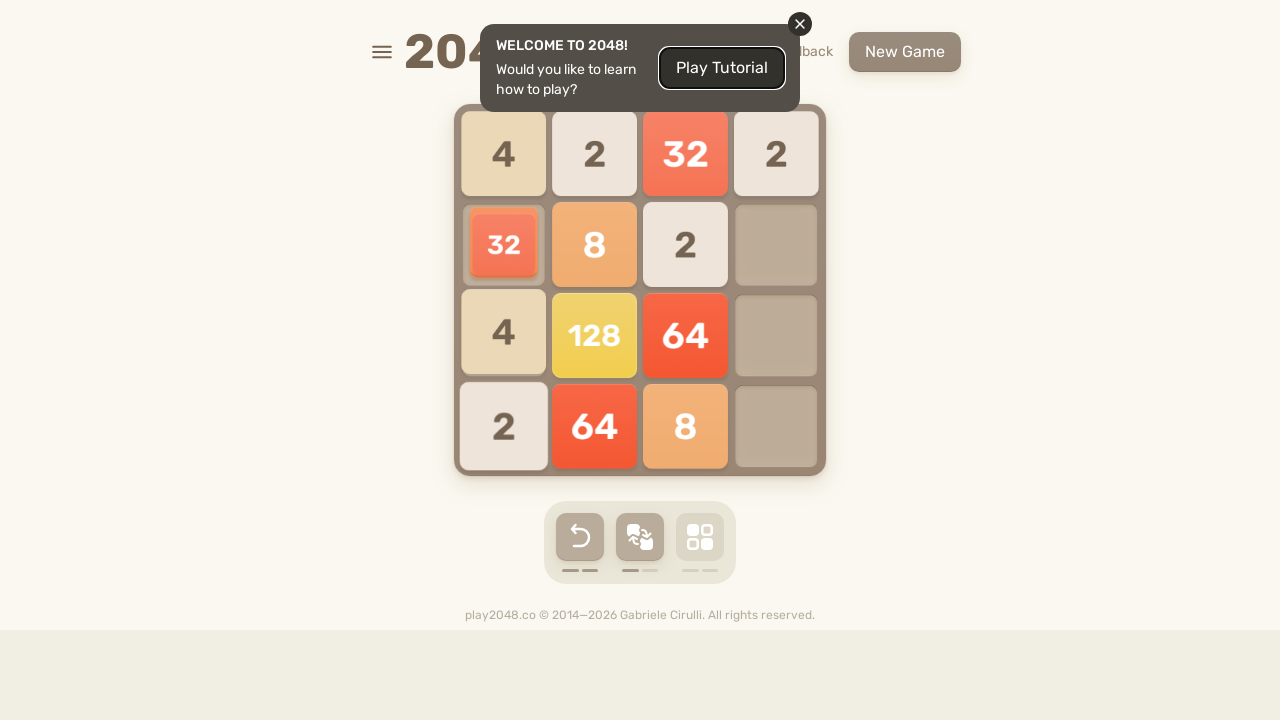

Pressed ArrowRight key (continuation)
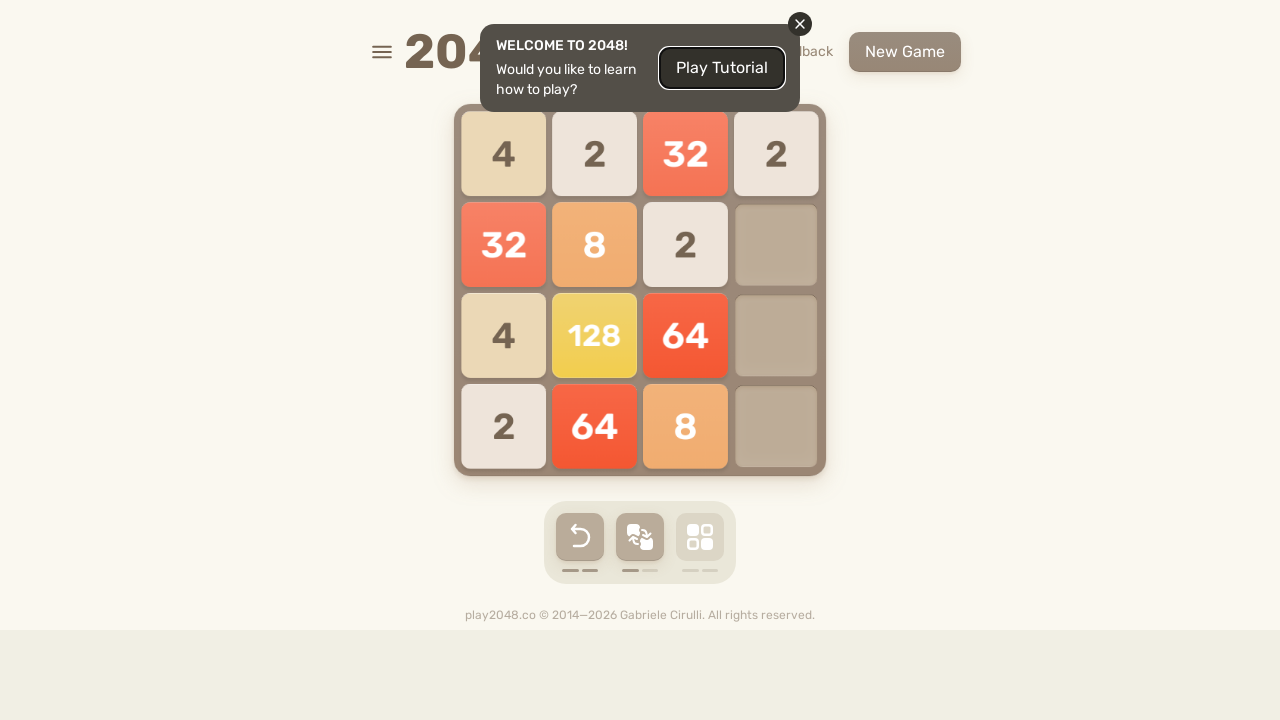

Waited 50ms after ArrowRight key press (continuation)
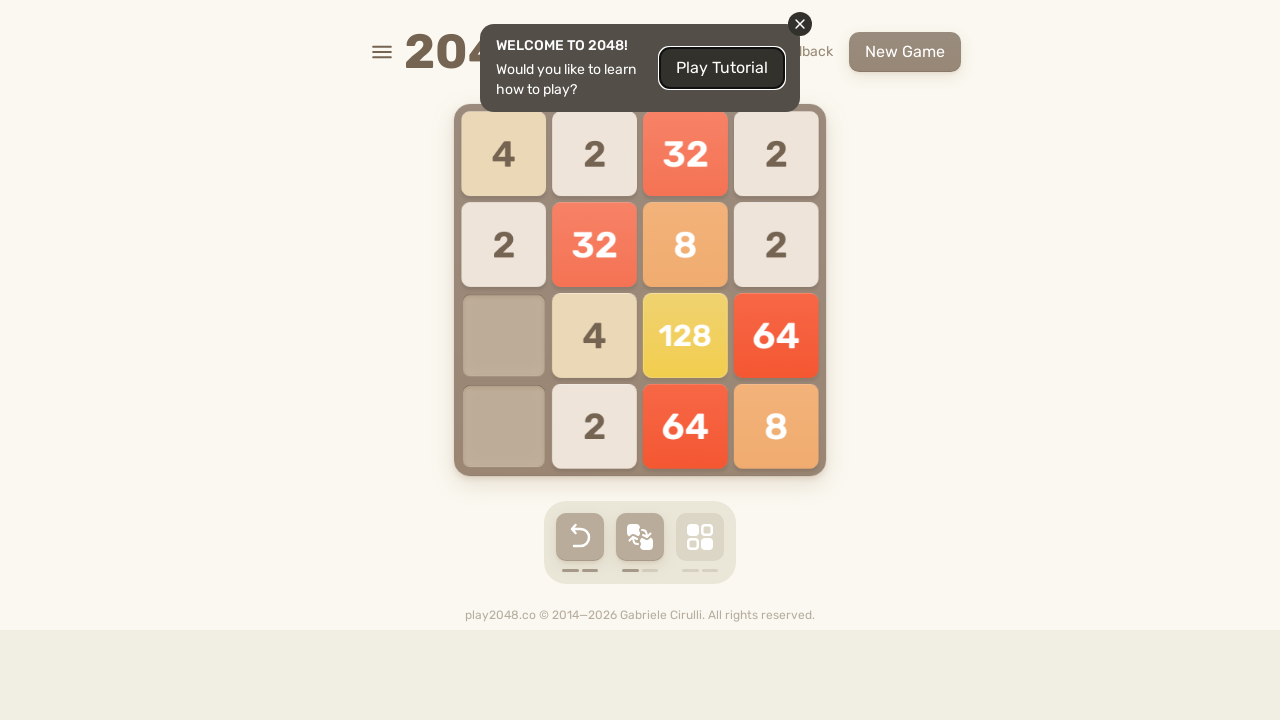

Pressed ArrowDown key (continuation)
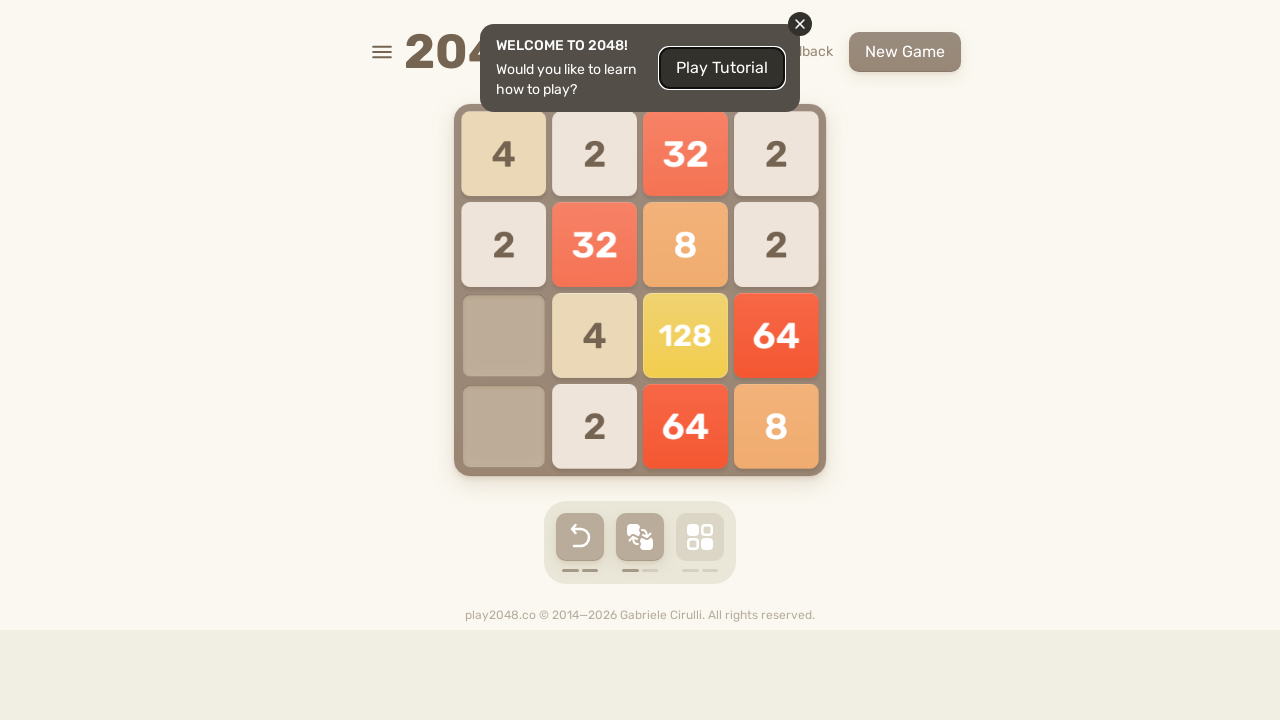

Waited 50ms after ArrowDown key press (continuation)
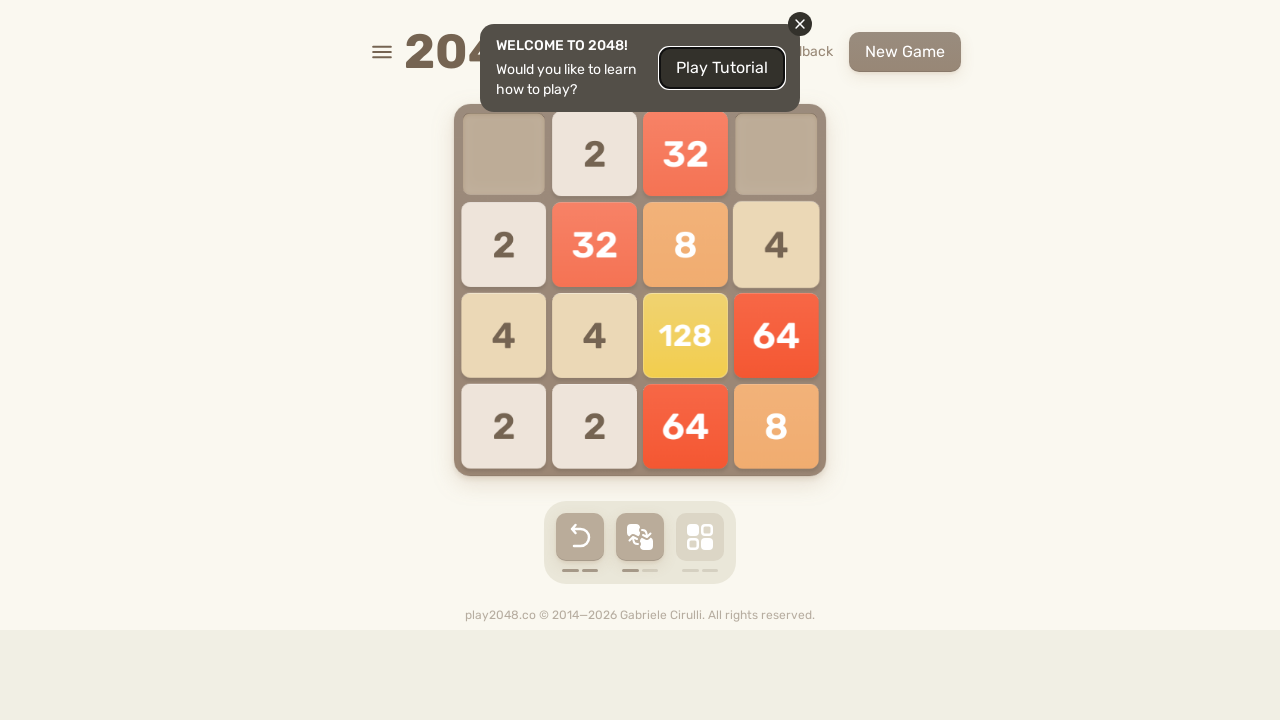

Pressed ArrowLeft key (continuation)
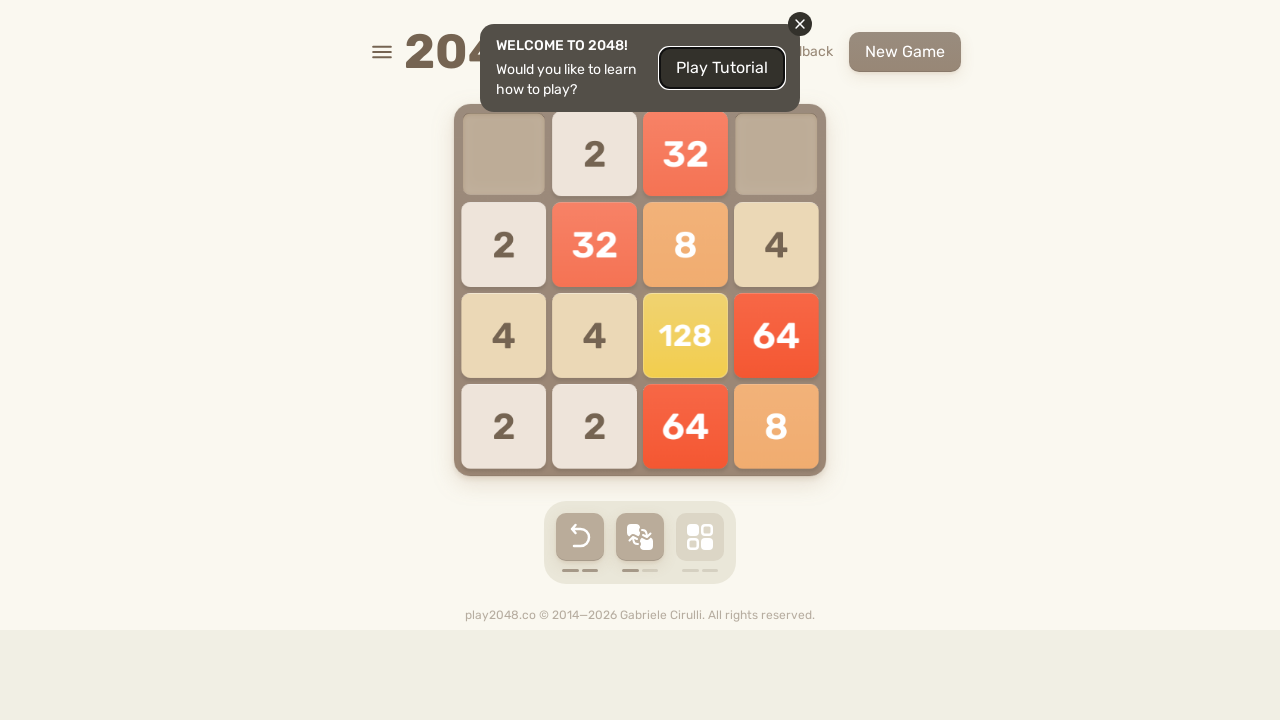

Waited 50ms after ArrowLeft key press (continuation)
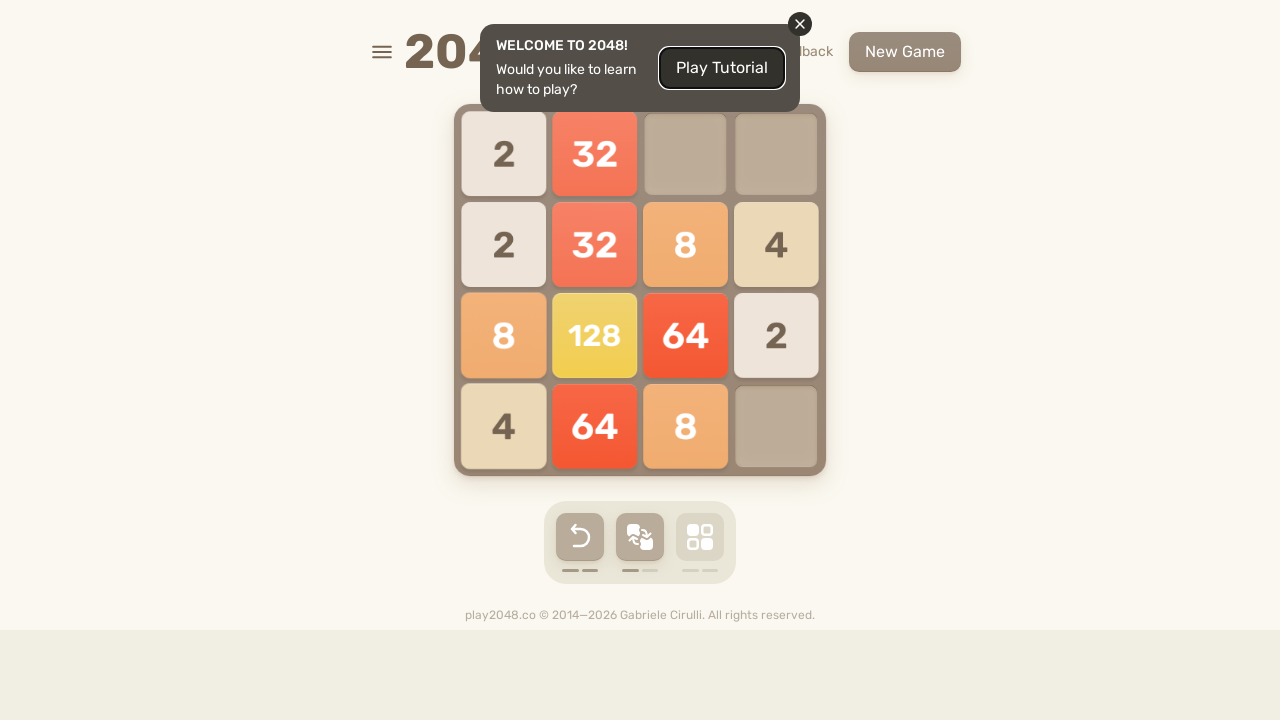

Pressed ArrowUp key (continuation)
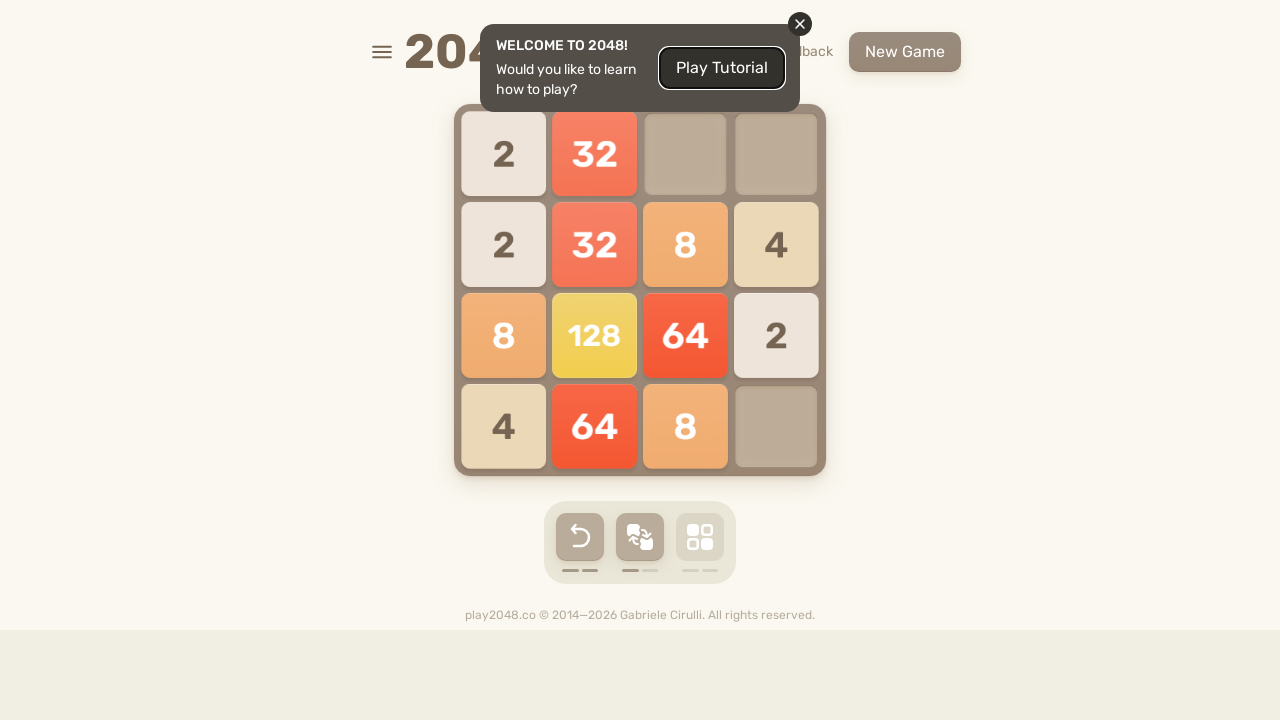

Waited 50ms after ArrowUp key press (continuation)
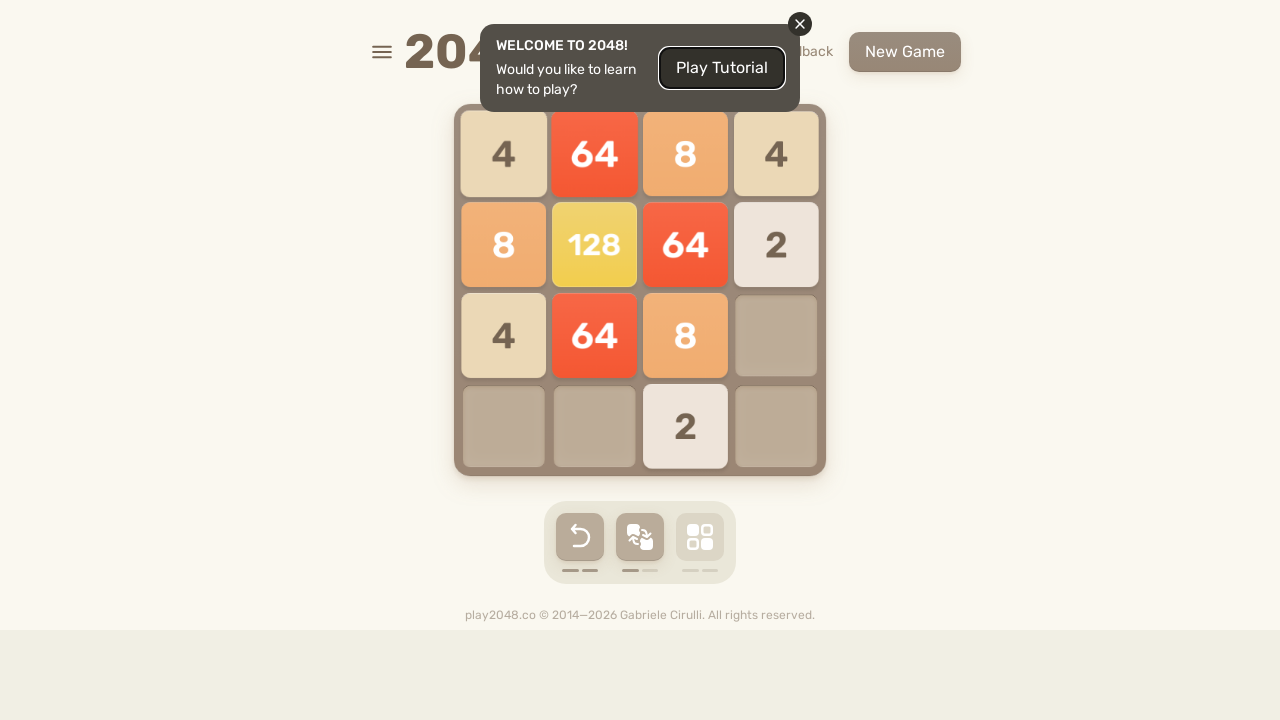

Pressed ArrowRight key (continuation)
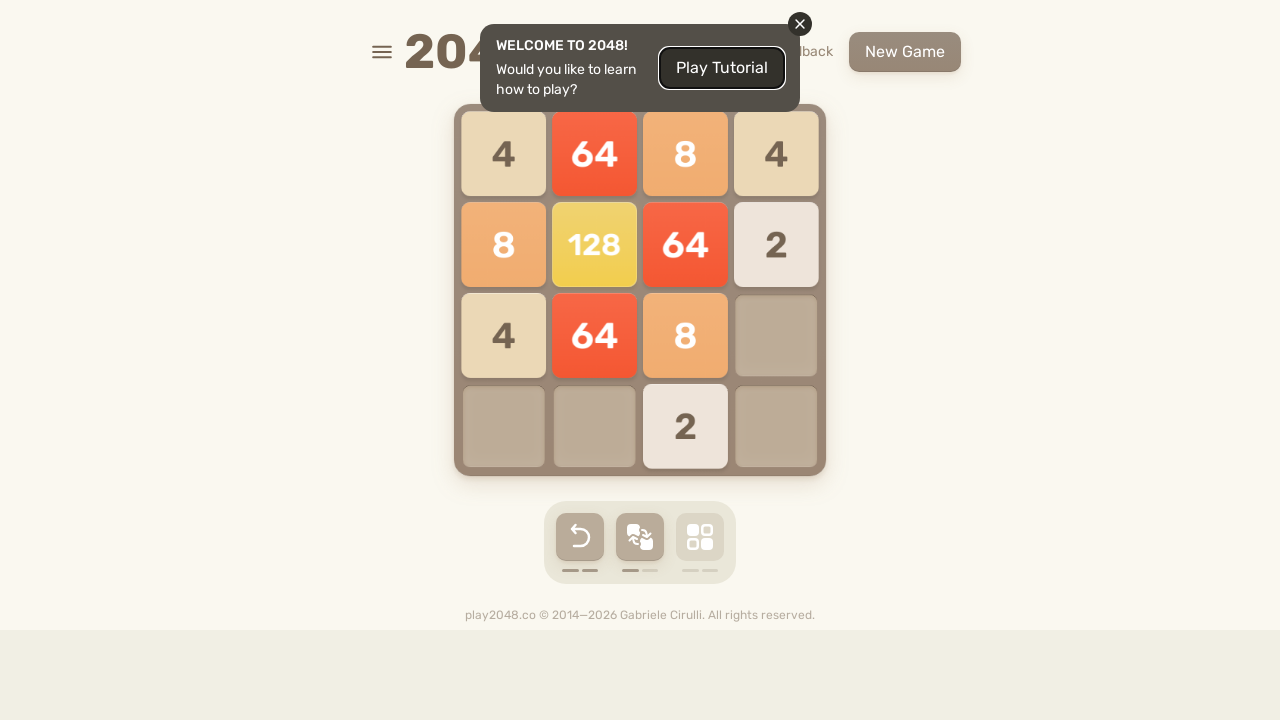

Waited 50ms after ArrowRight key press (continuation)
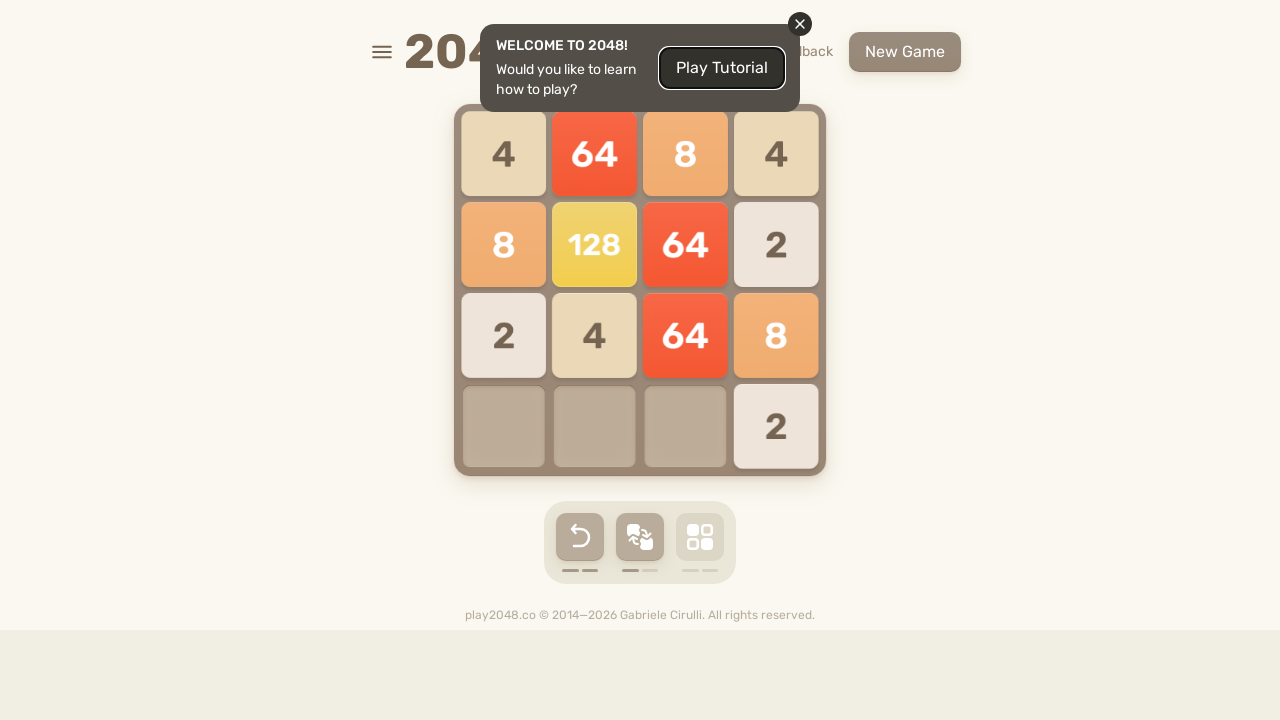

Pressed ArrowDown key (continuation)
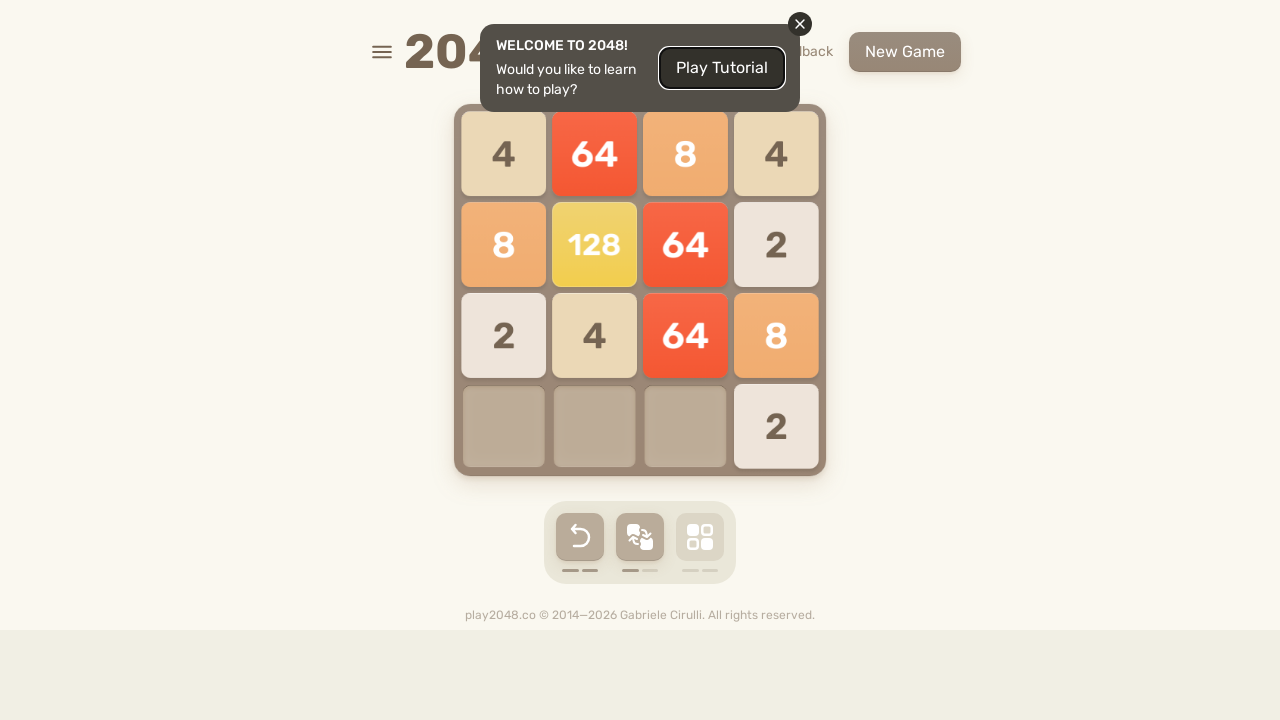

Waited 50ms after ArrowDown key press (continuation)
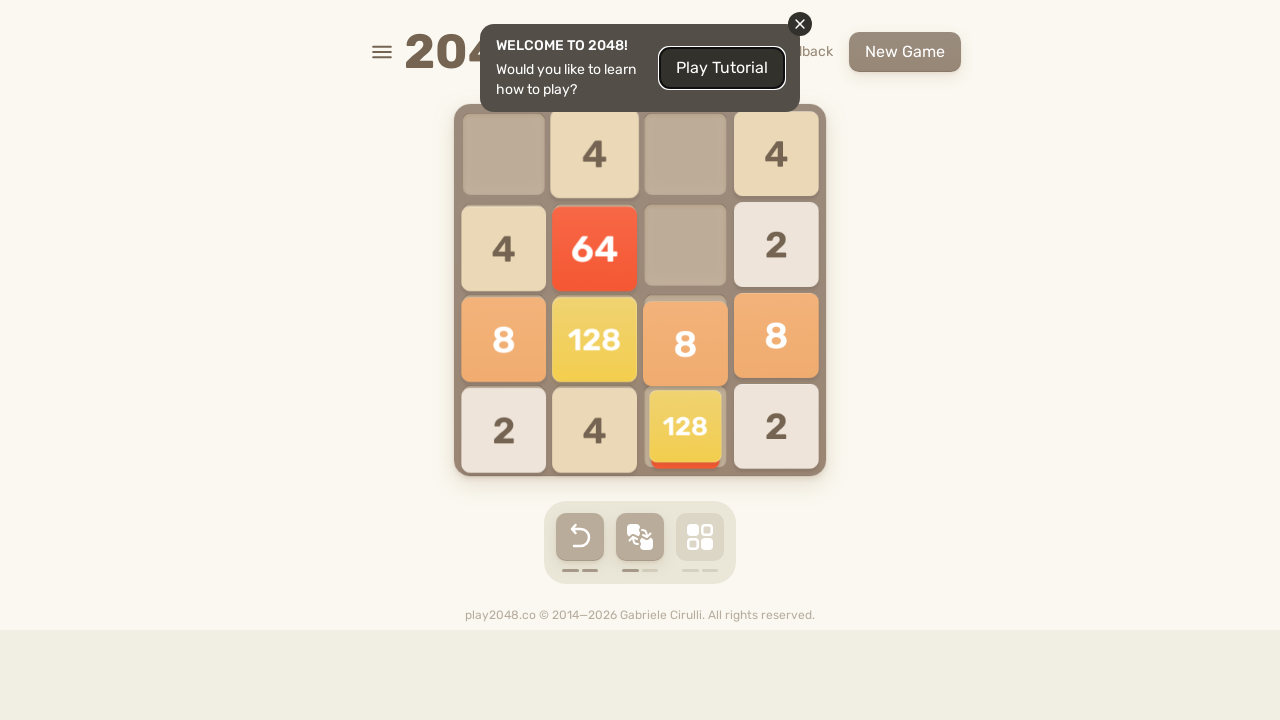

Pressed ArrowLeft key (continuation)
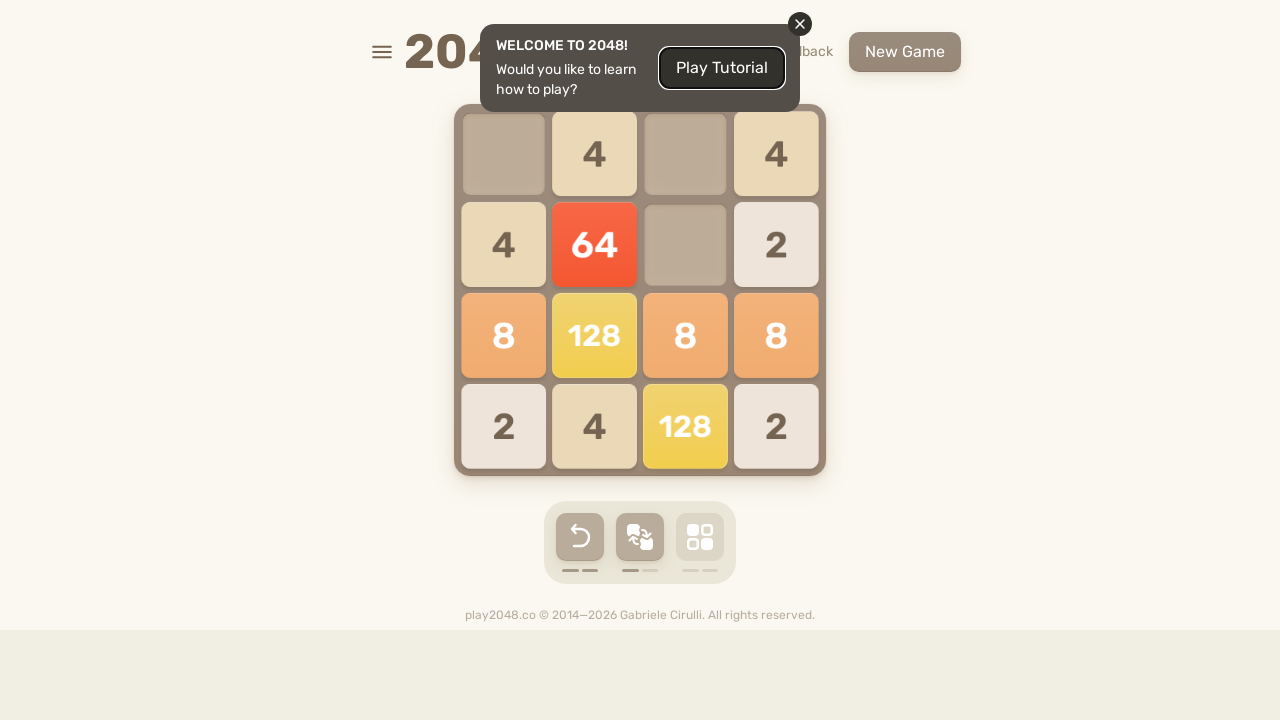

Waited 50ms after ArrowLeft key press (continuation)
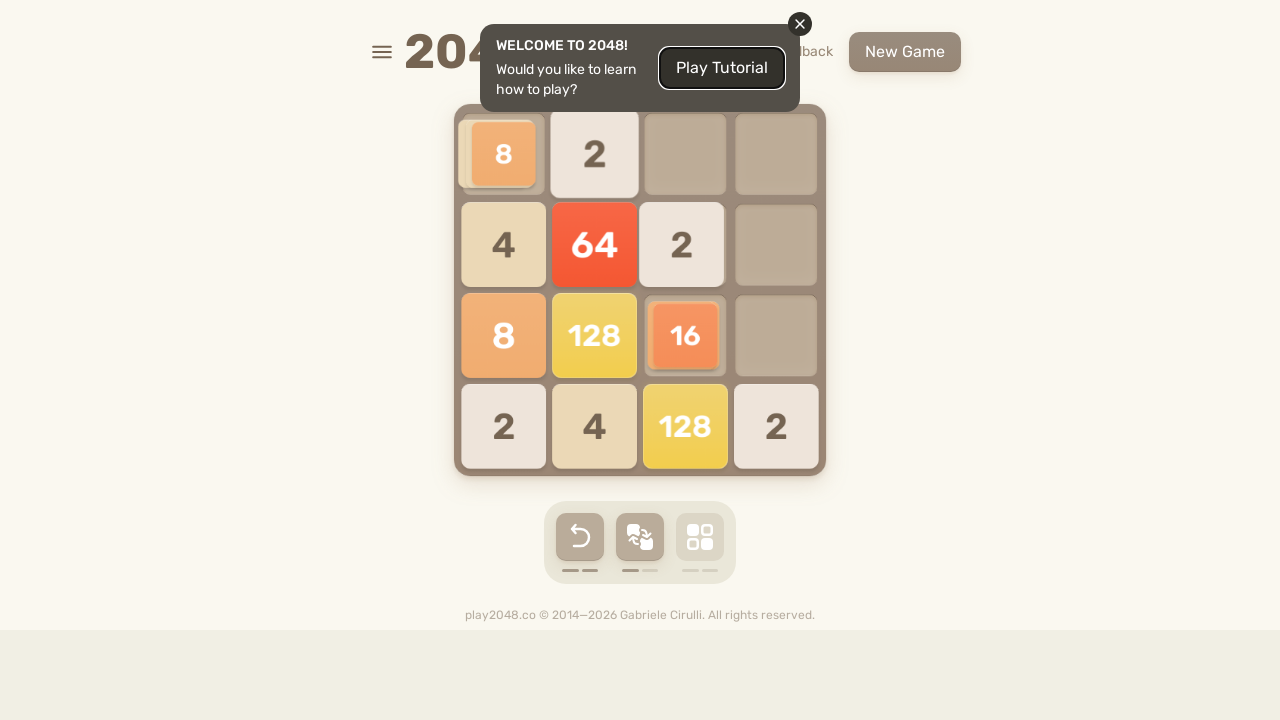

Pressed ArrowUp key (continuation)
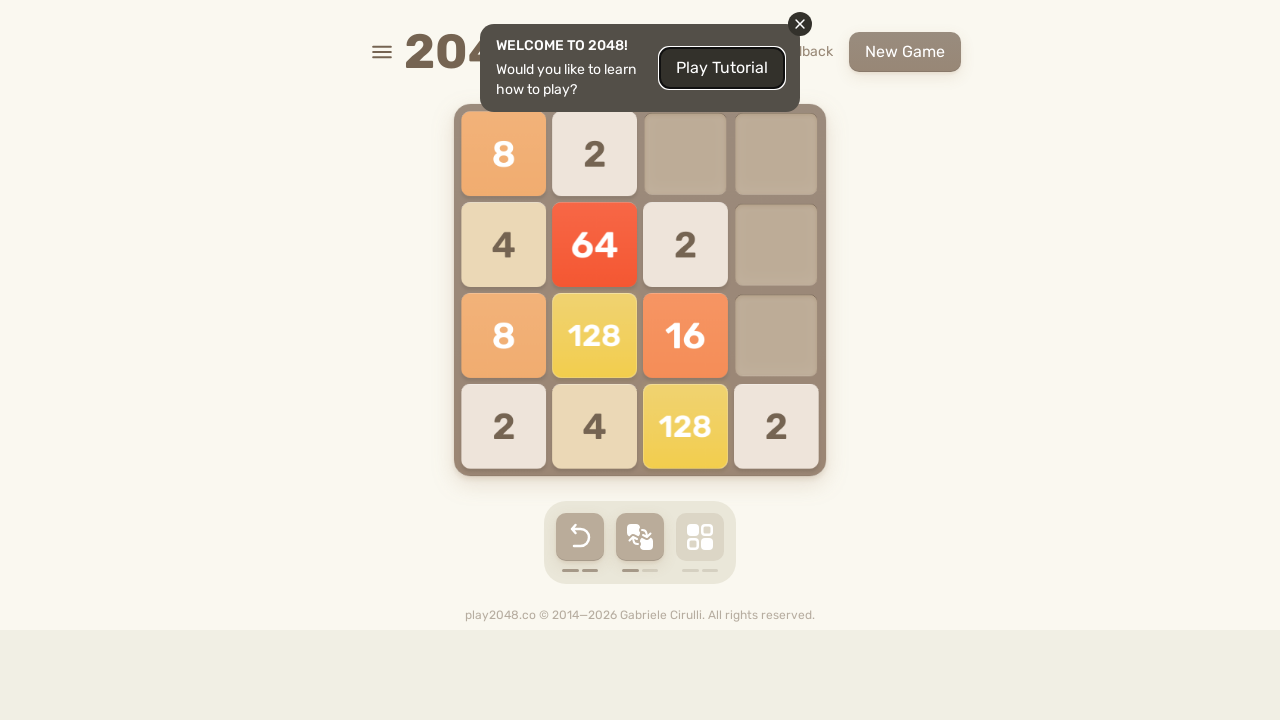

Waited 50ms after ArrowUp key press (continuation)
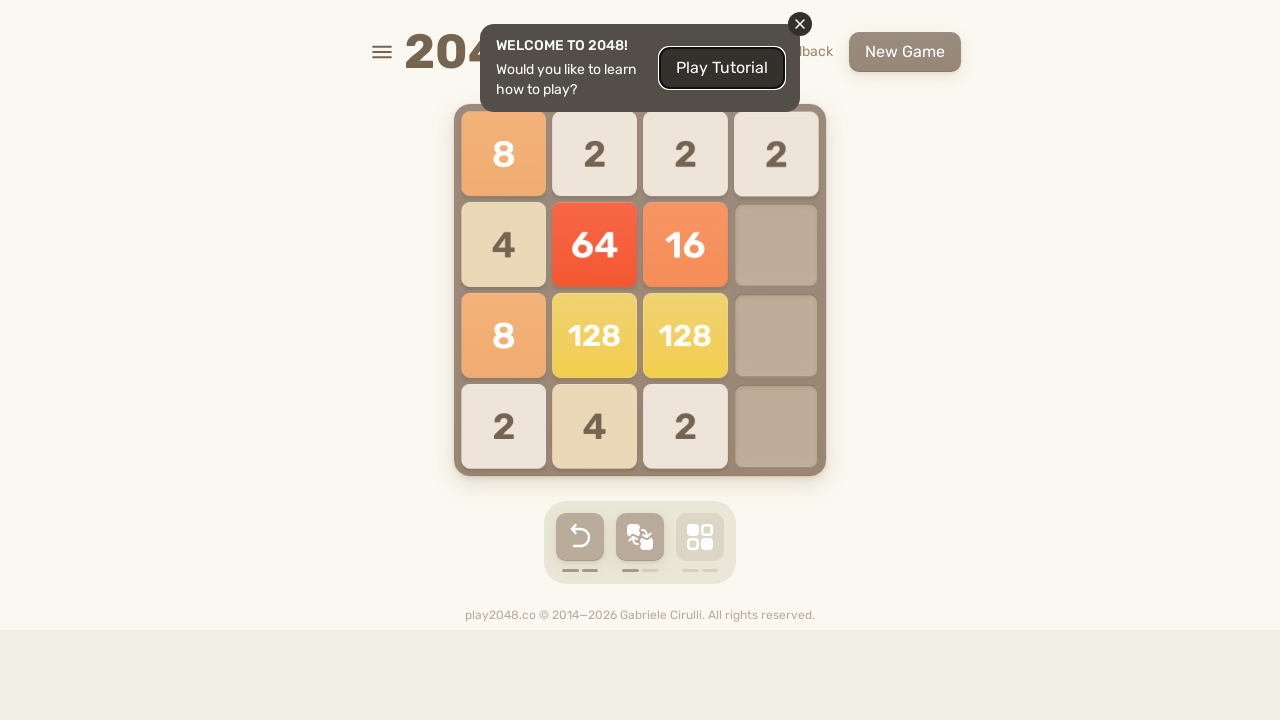

Pressed ArrowRight key (continuation)
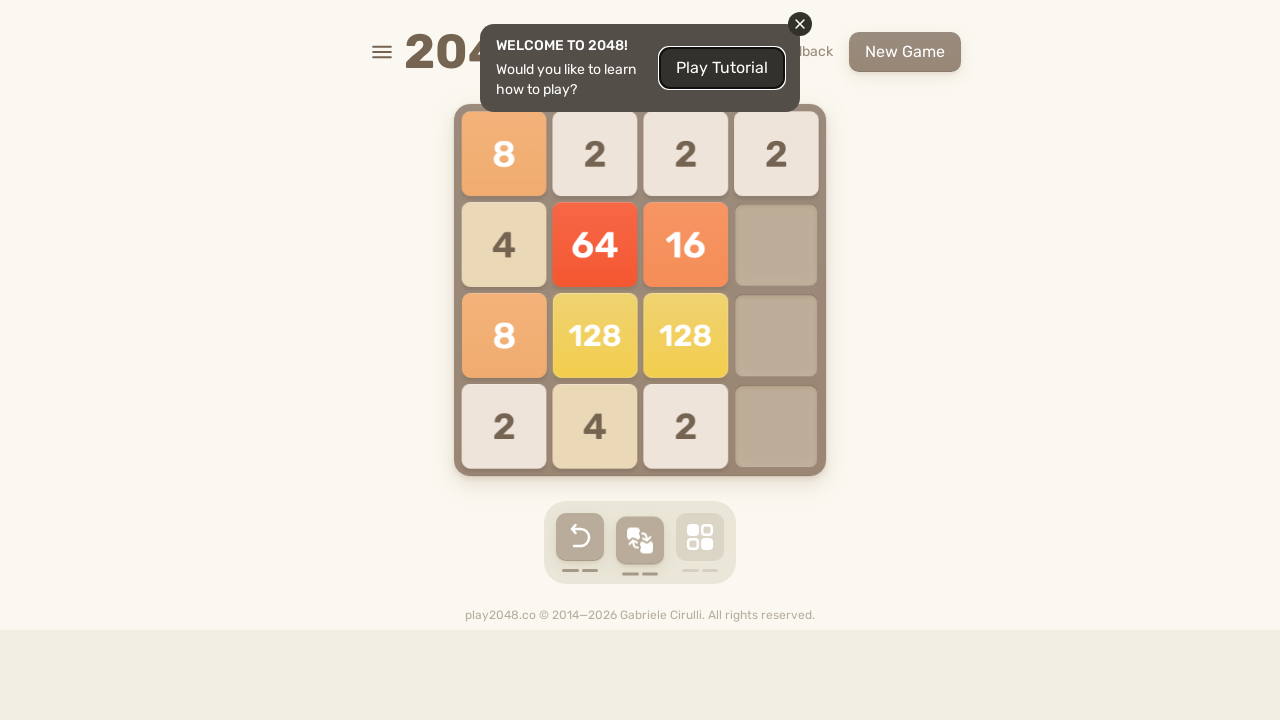

Waited 50ms after ArrowRight key press (continuation)
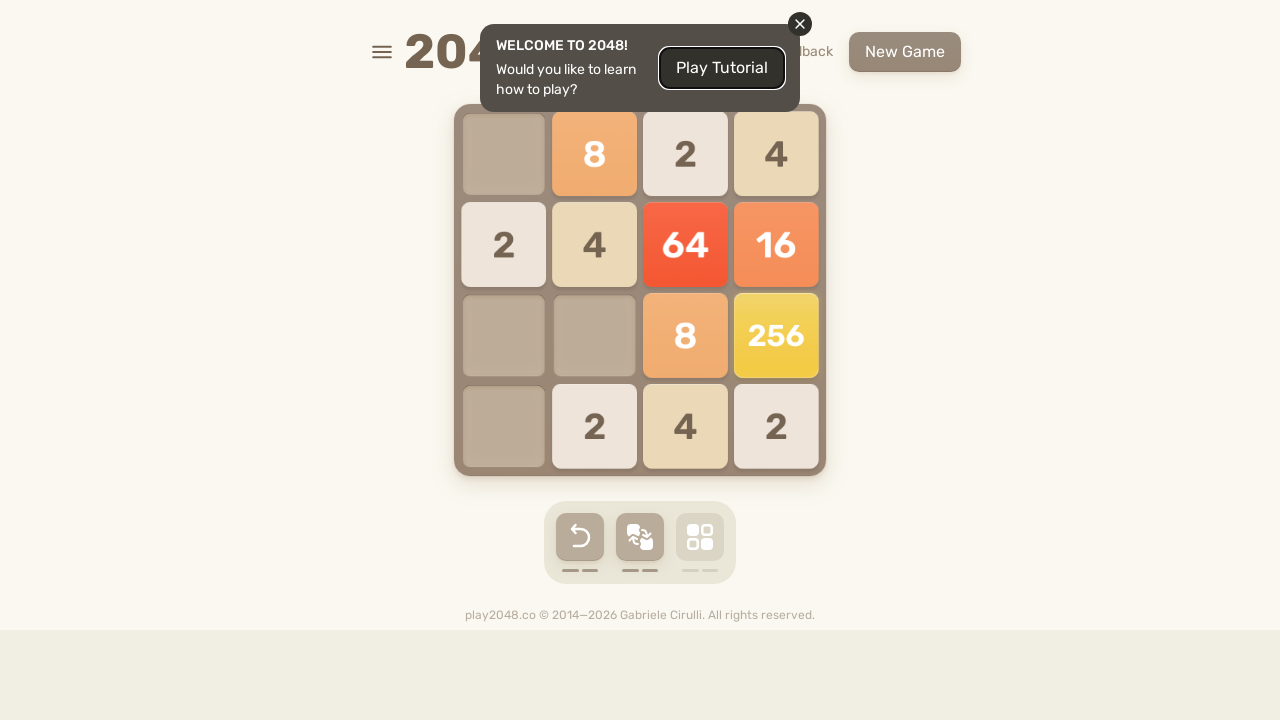

Pressed ArrowDown key (continuation)
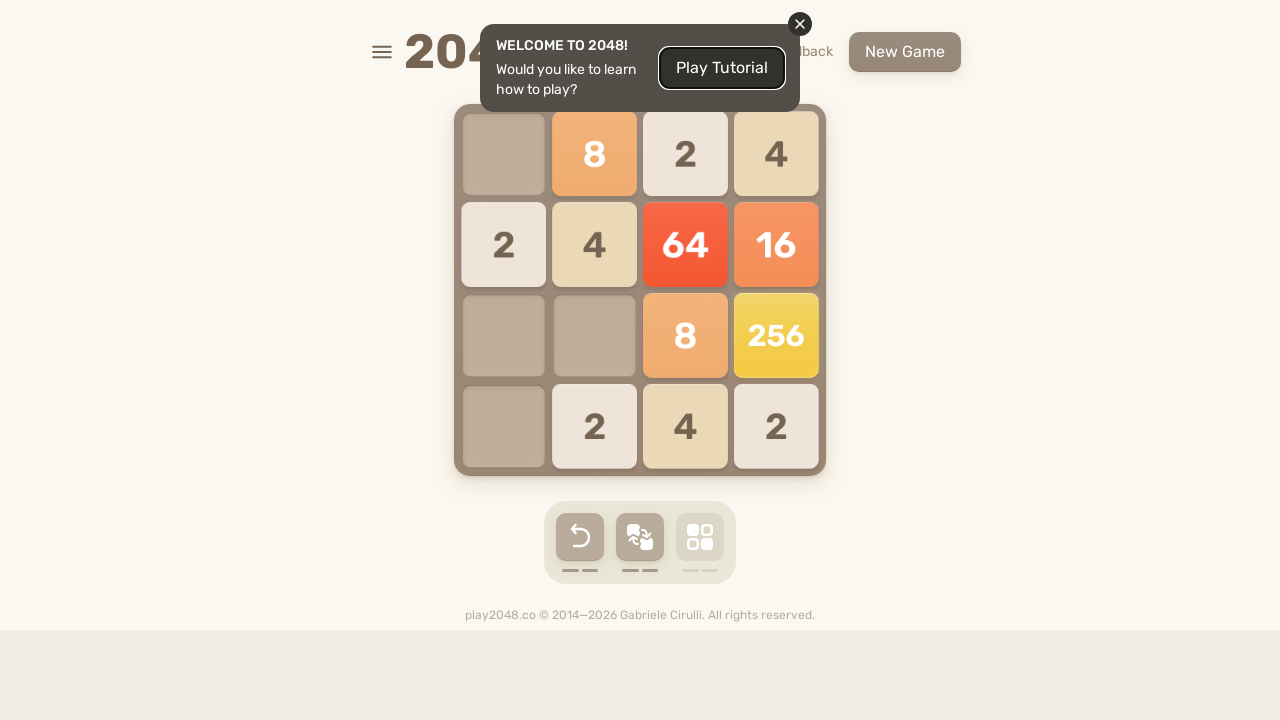

Waited 50ms after ArrowDown key press (continuation)
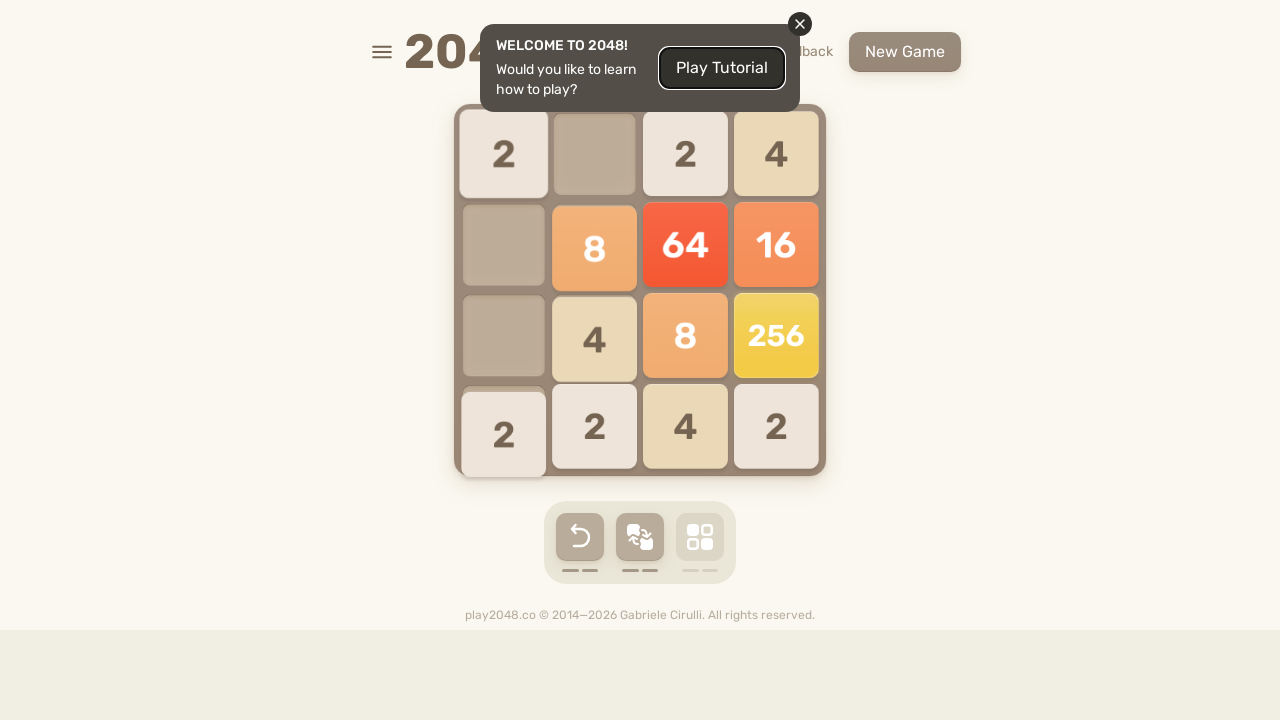

Pressed ArrowLeft key (continuation)
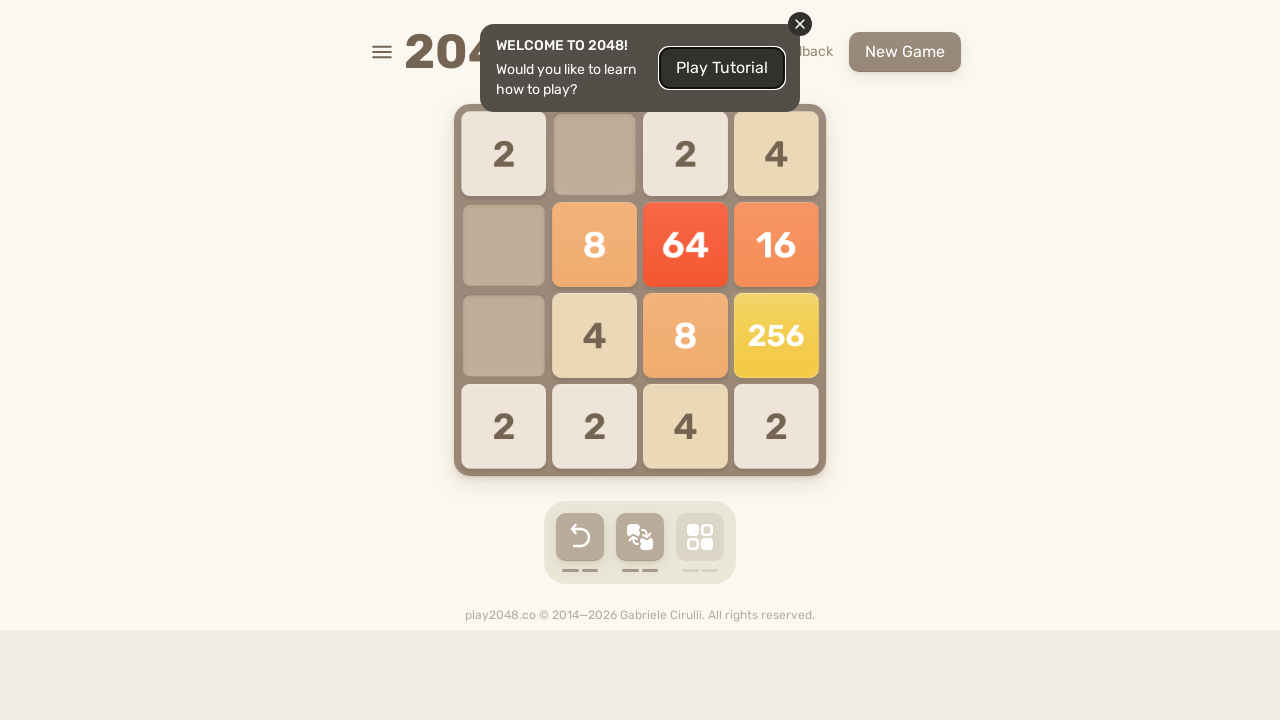

Waited 50ms after ArrowLeft key press (continuation)
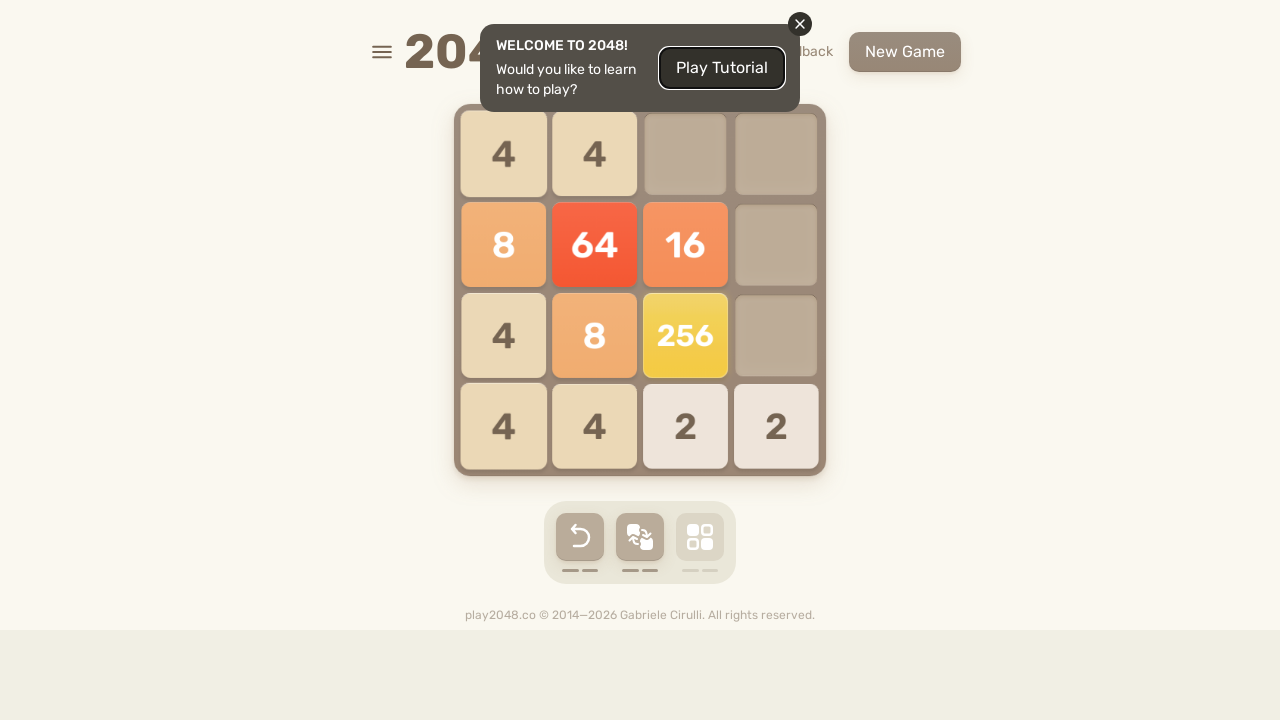

Pressed ArrowUp key (continuation)
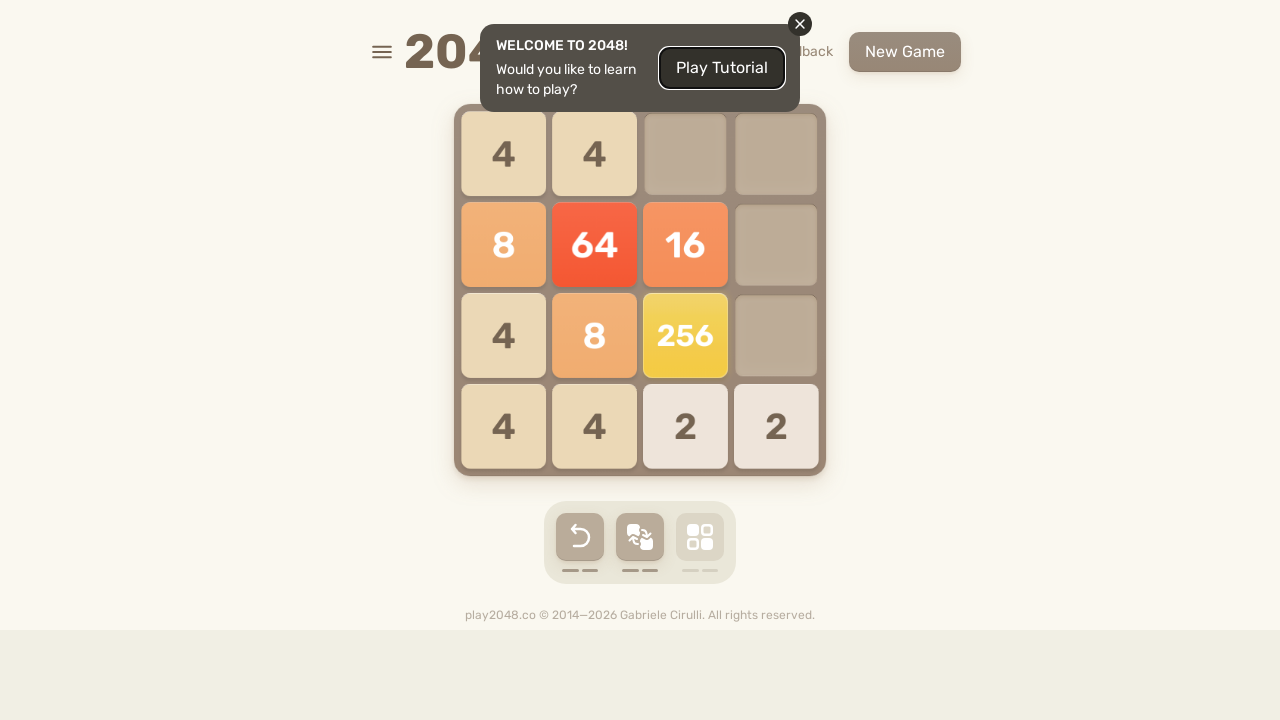

Waited 50ms after ArrowUp key press (continuation)
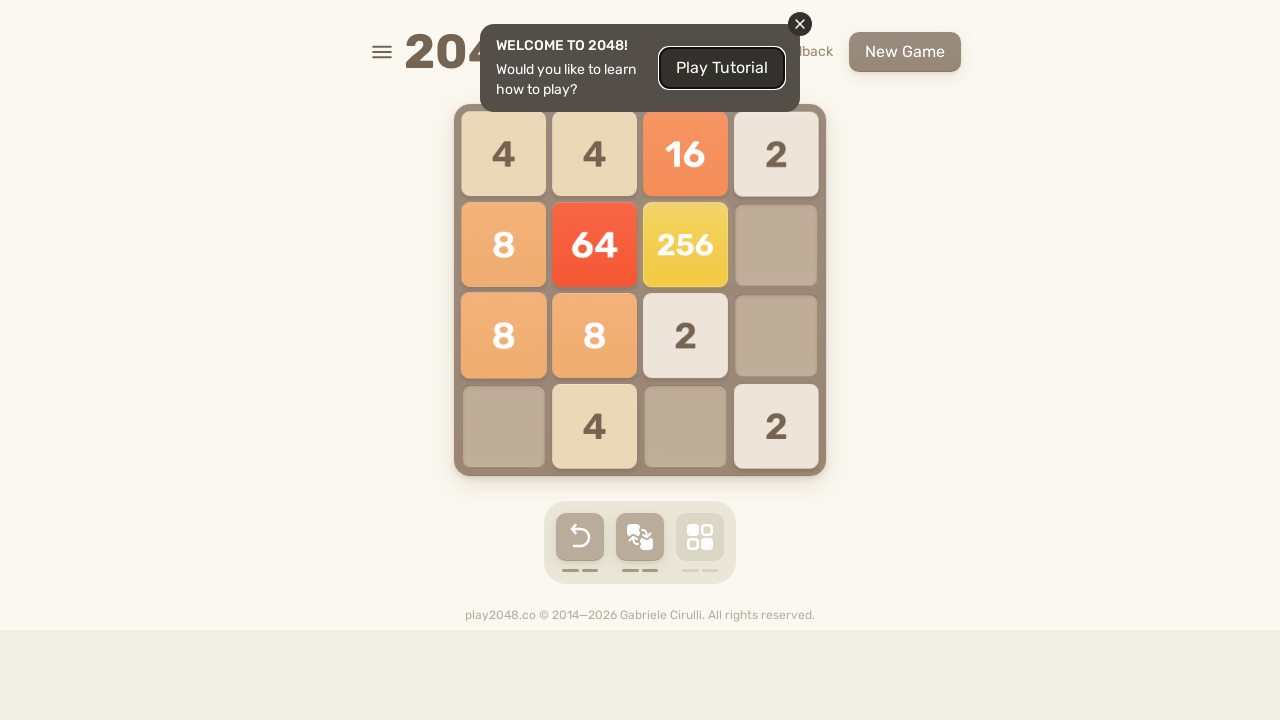

Pressed ArrowRight key (continuation)
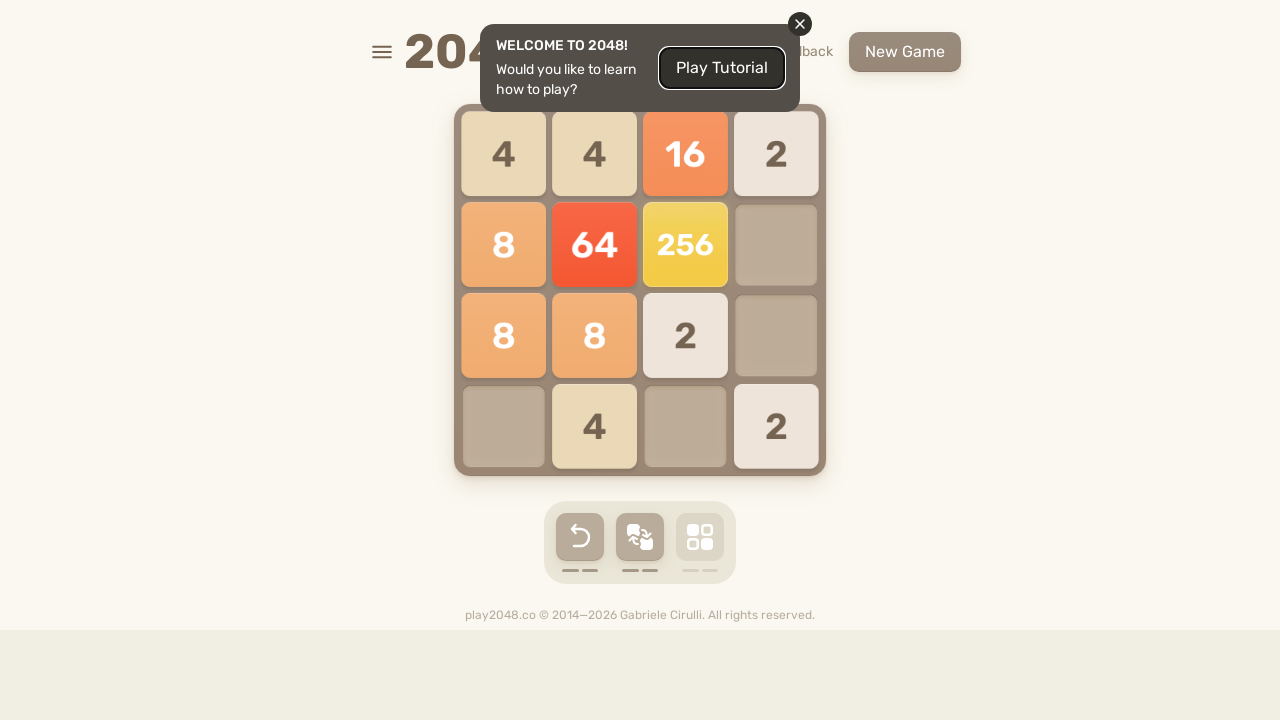

Waited 50ms after ArrowRight key press (continuation)
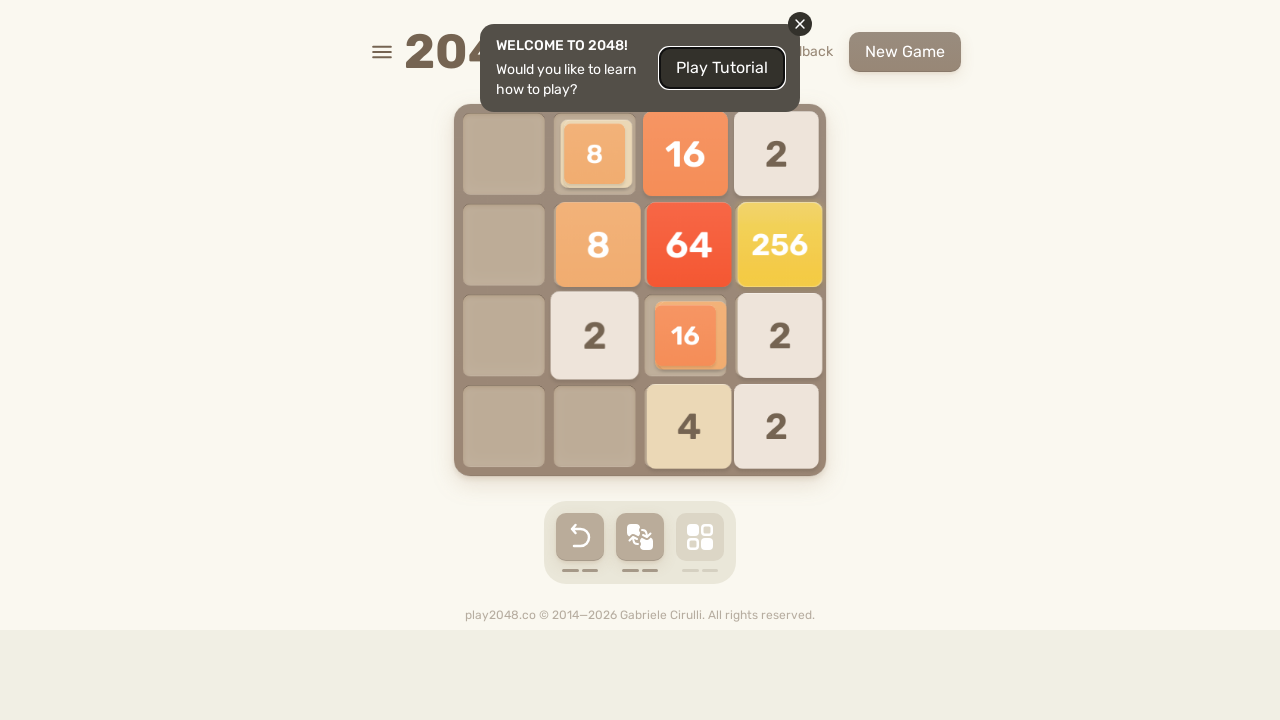

Pressed ArrowDown key (continuation)
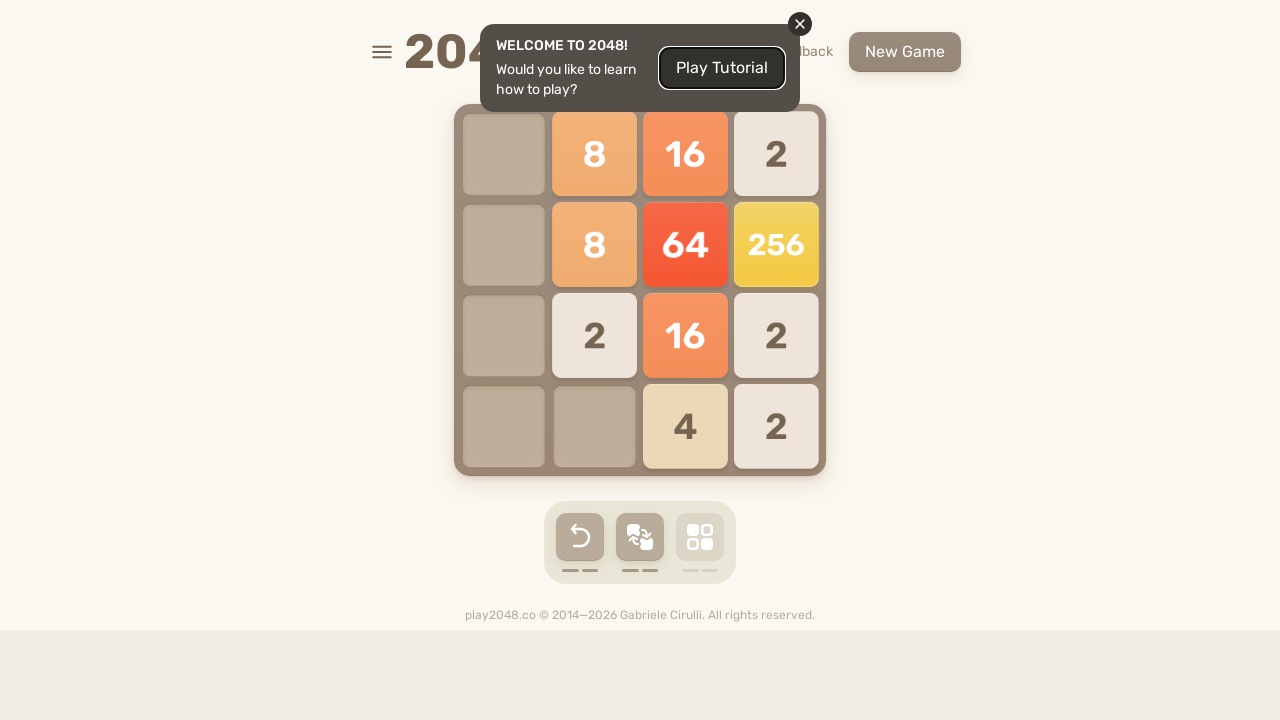

Waited 50ms after ArrowDown key press (continuation)
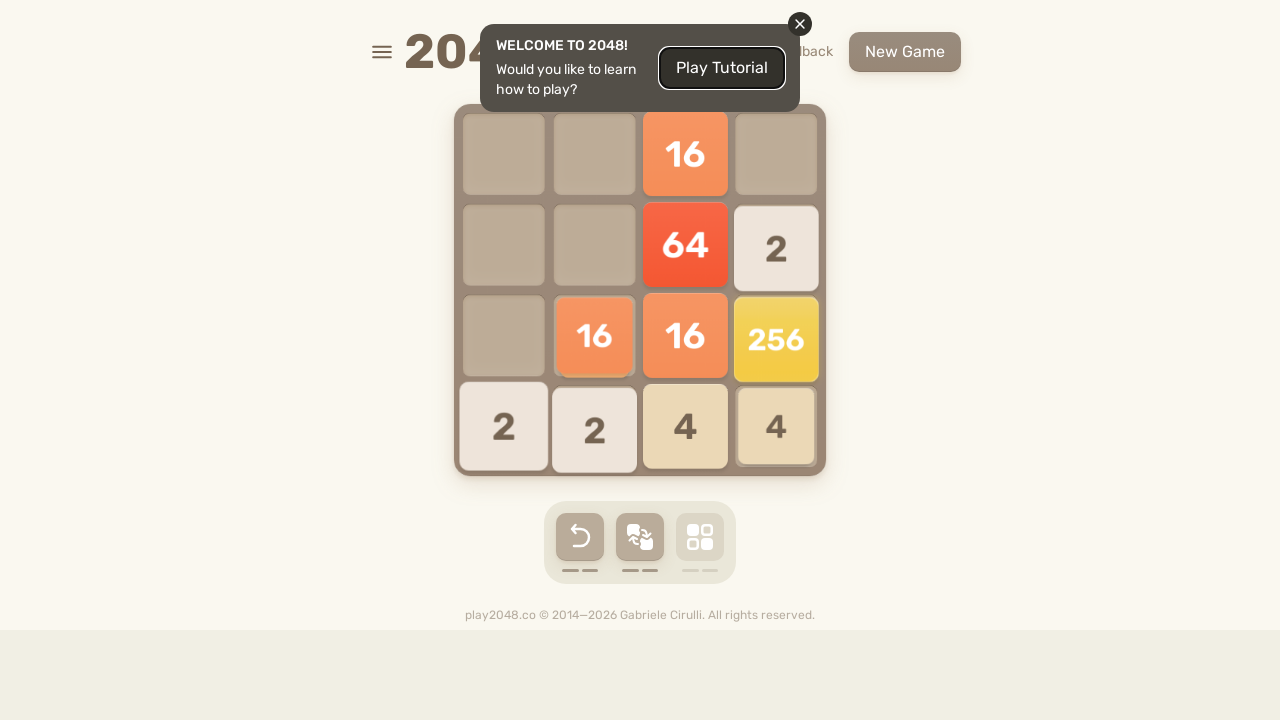

Pressed ArrowLeft key (continuation)
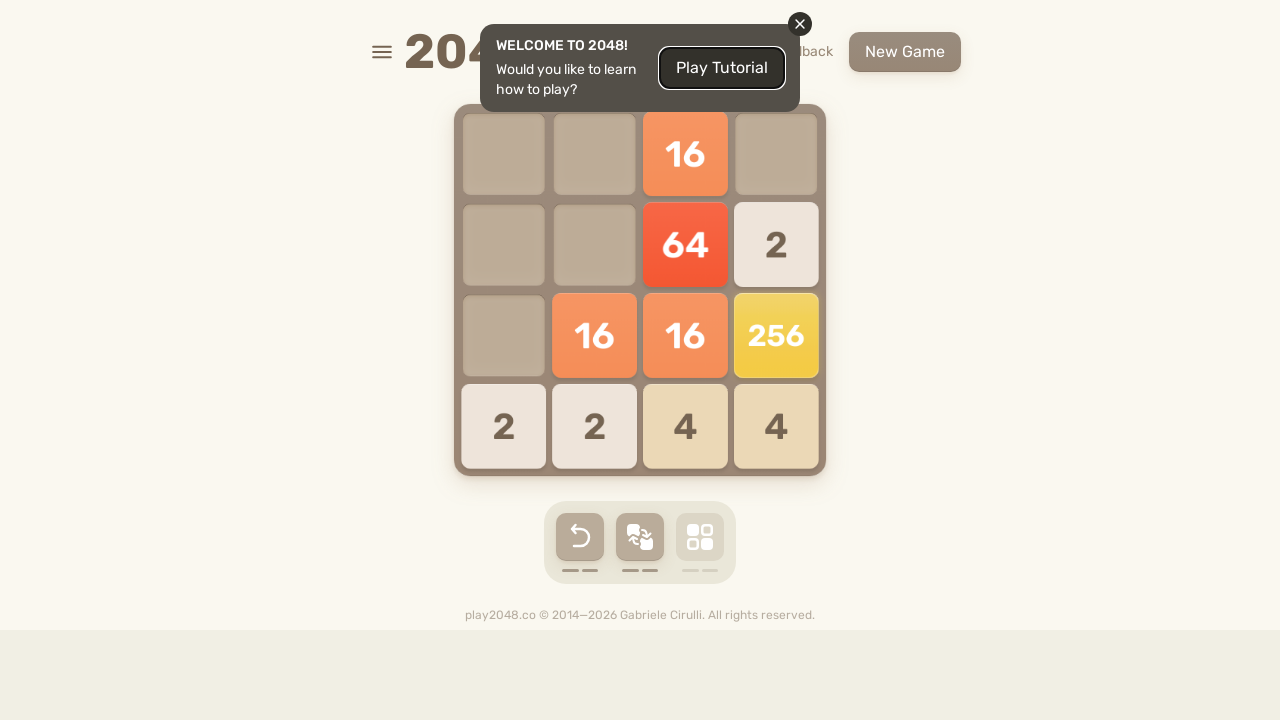

Waited 50ms after ArrowLeft key press (continuation)
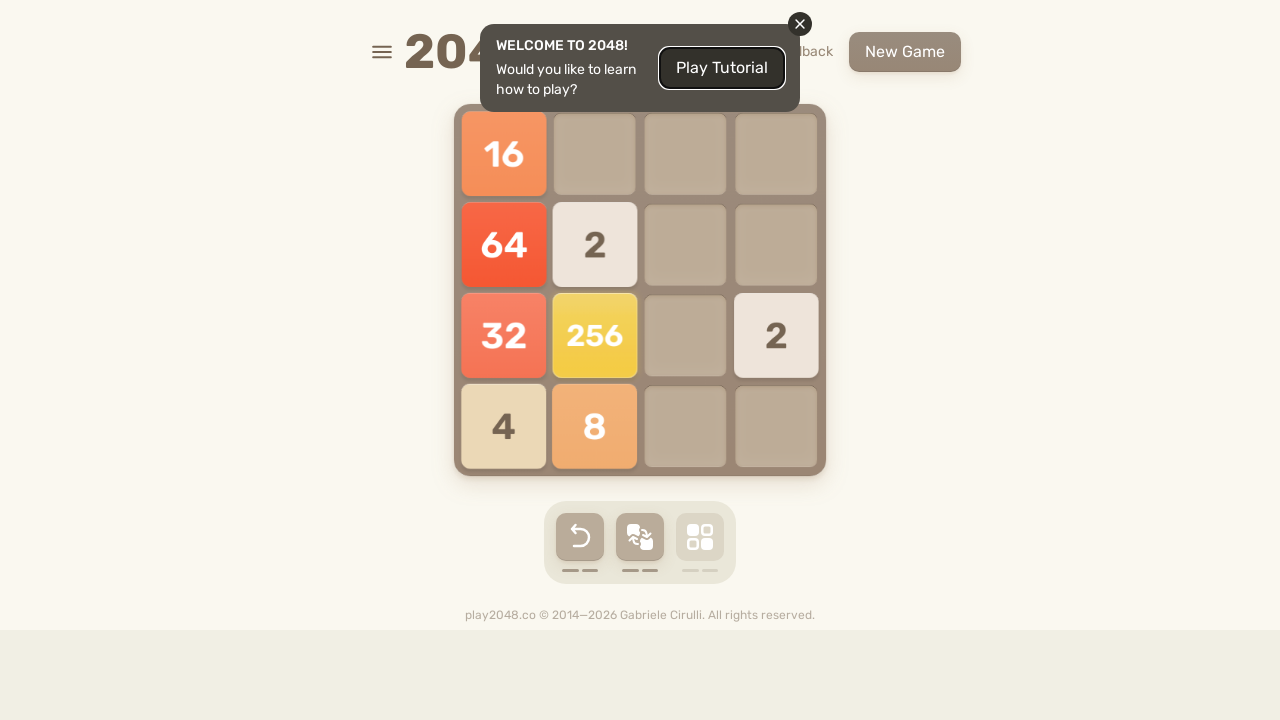

Pressed ArrowUp key (continuation)
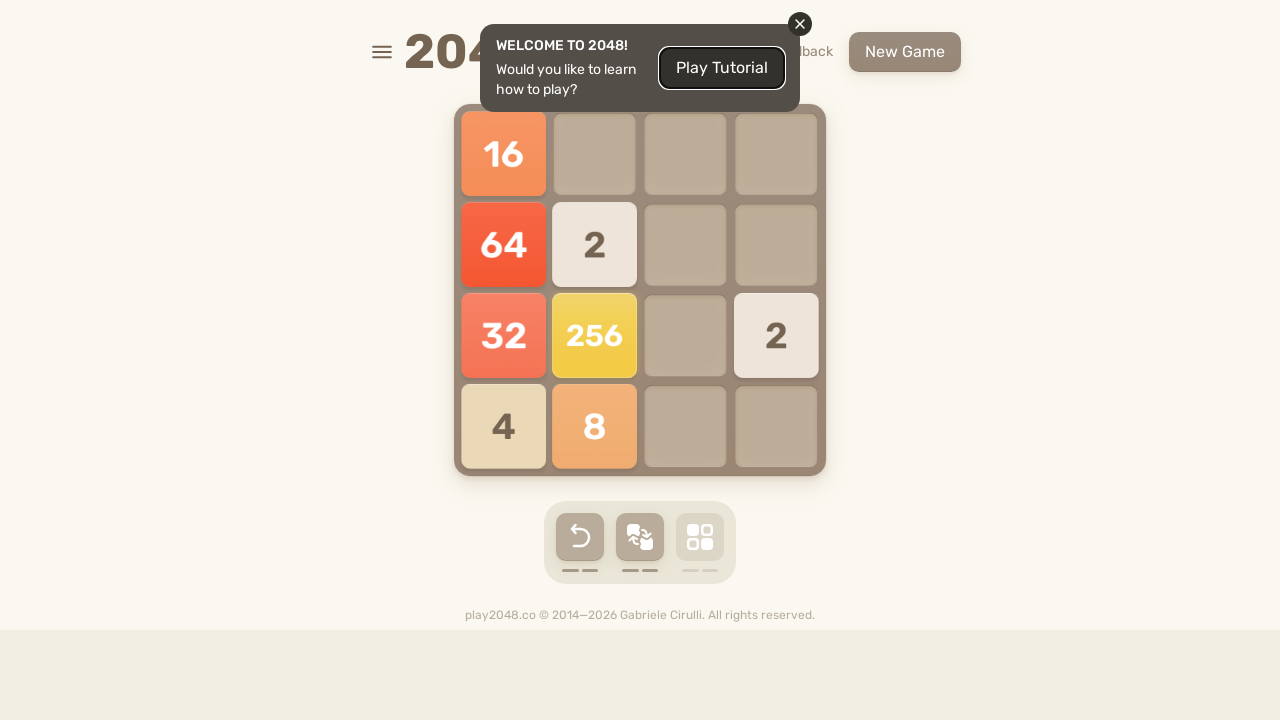

Waited 50ms after ArrowUp key press (continuation)
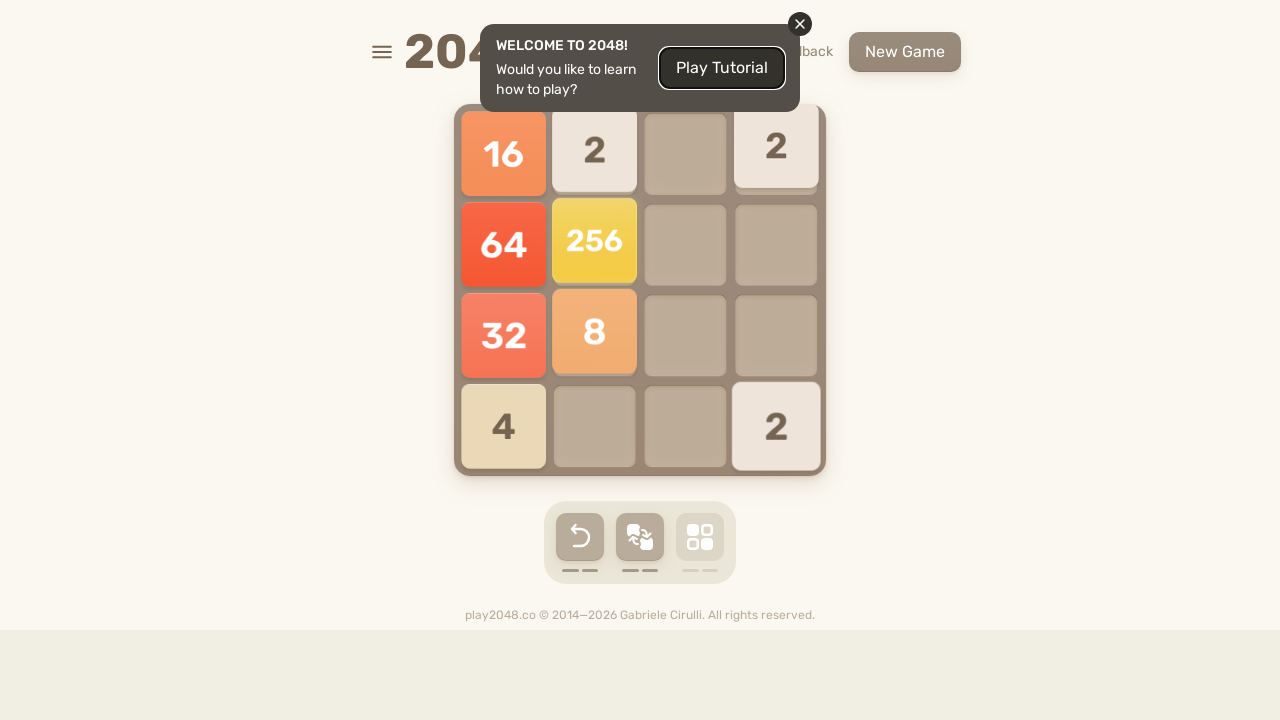

Pressed ArrowRight key (continuation)
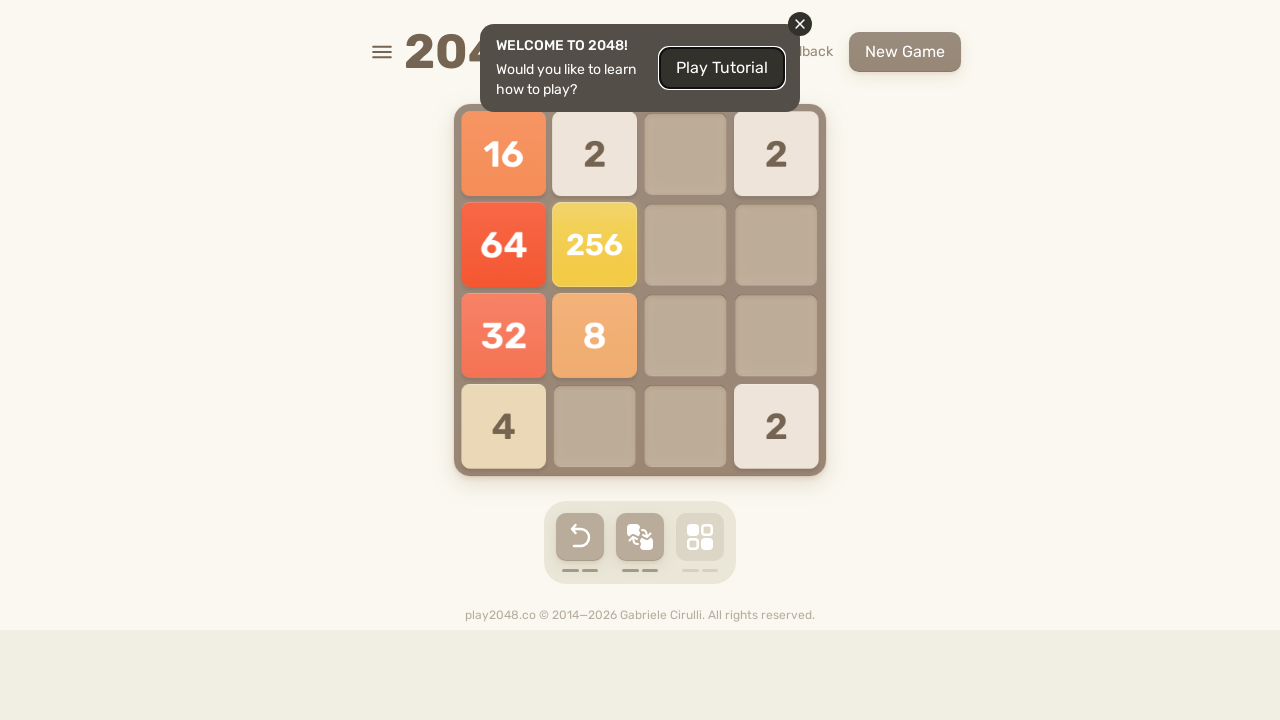

Waited 50ms after ArrowRight key press (continuation)
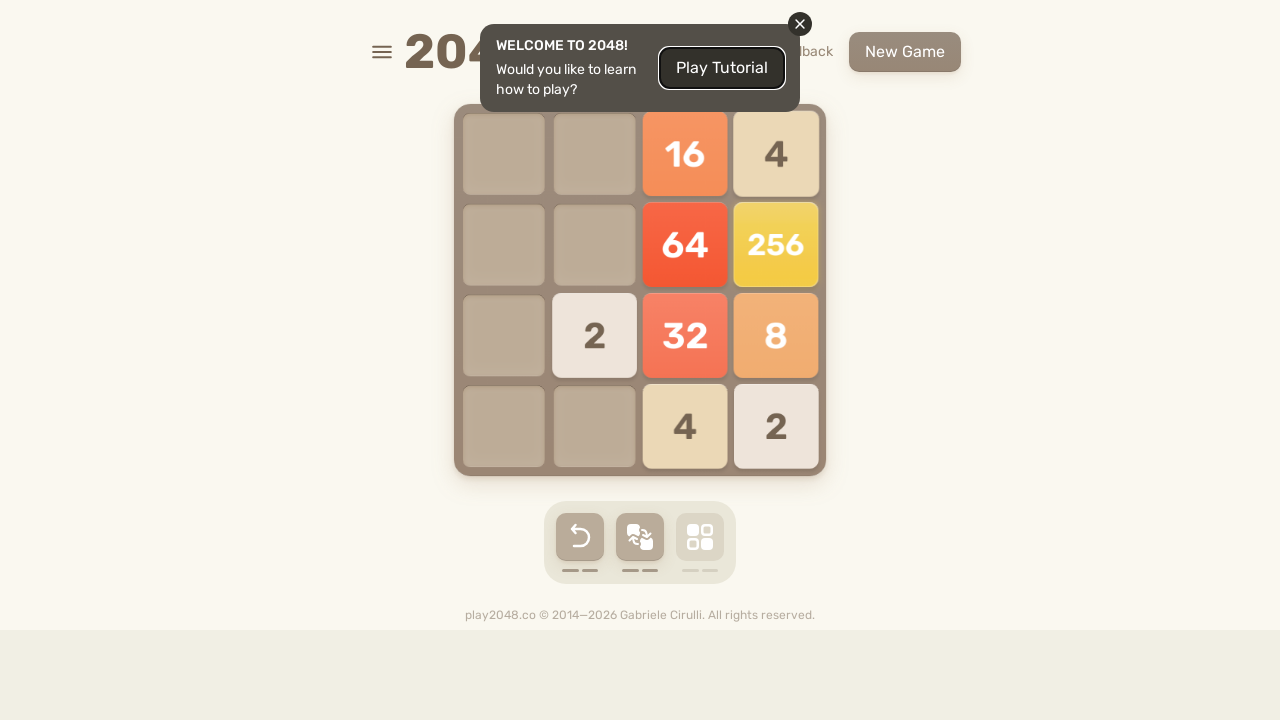

Pressed ArrowDown key (continuation)
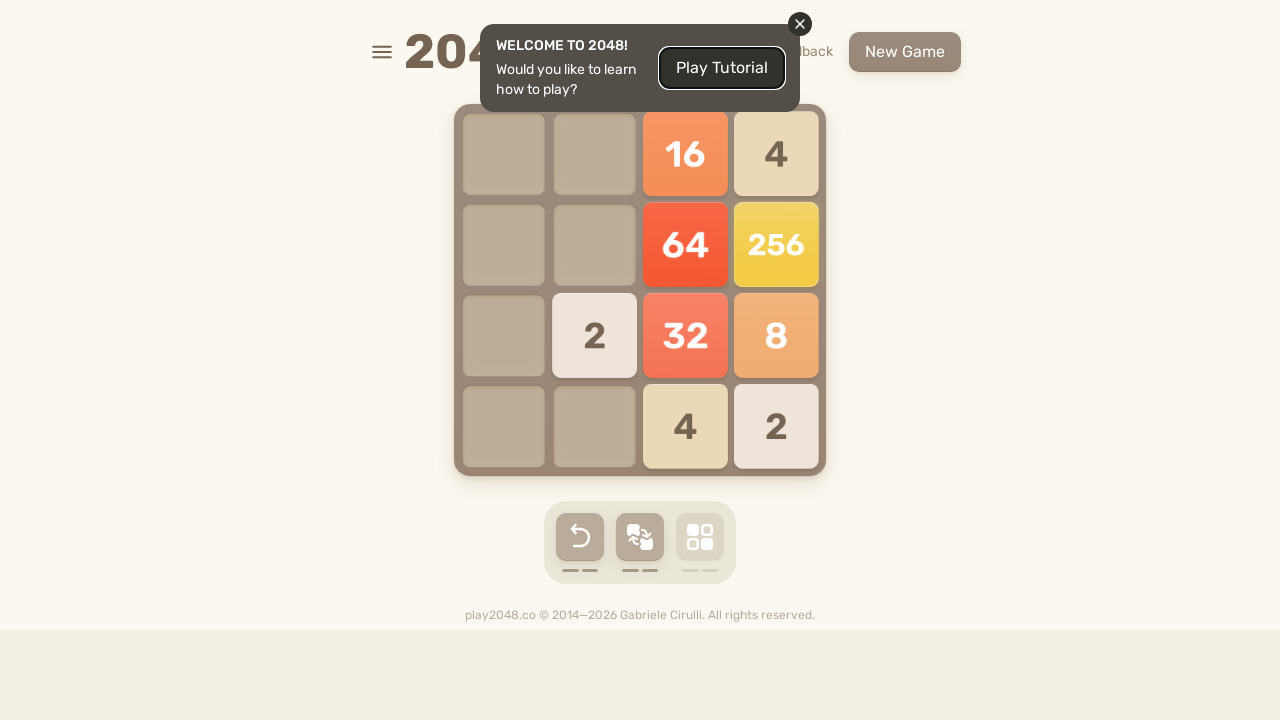

Waited 50ms after ArrowDown key press (continuation)
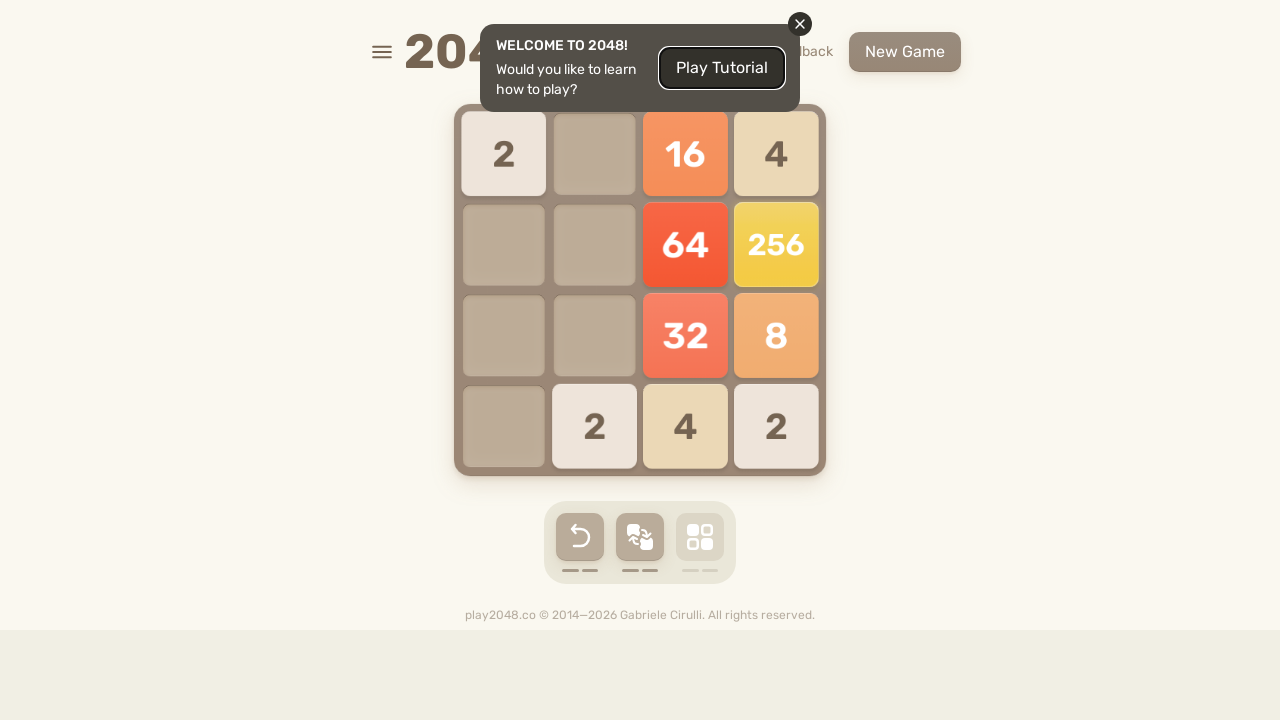

Pressed ArrowLeft key (continuation)
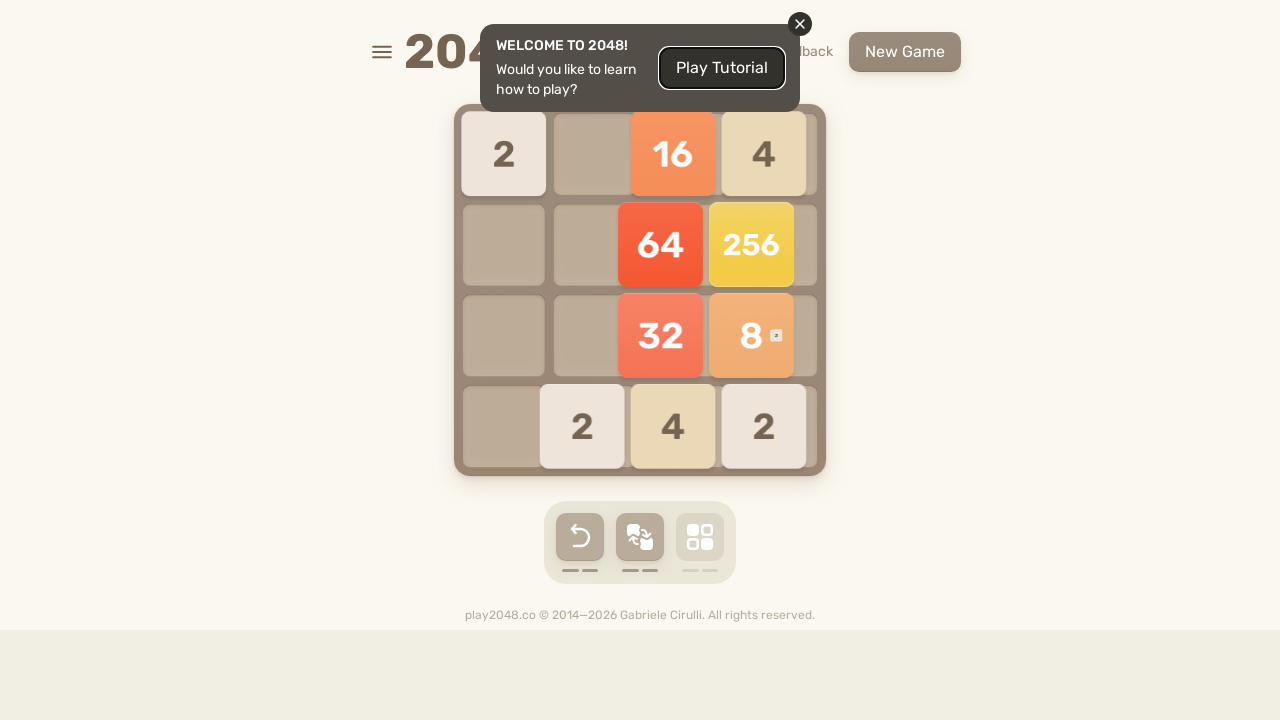

Waited 50ms after ArrowLeft key press (continuation)
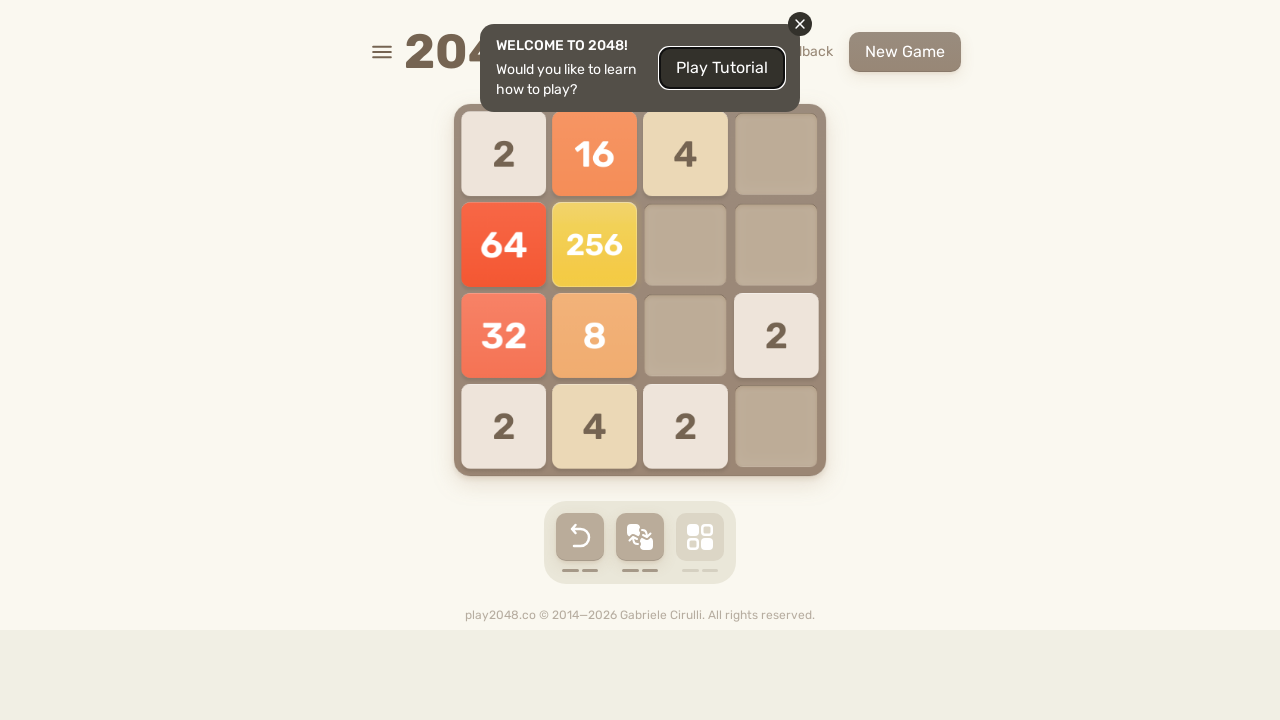

Pressed ArrowUp key (continuation)
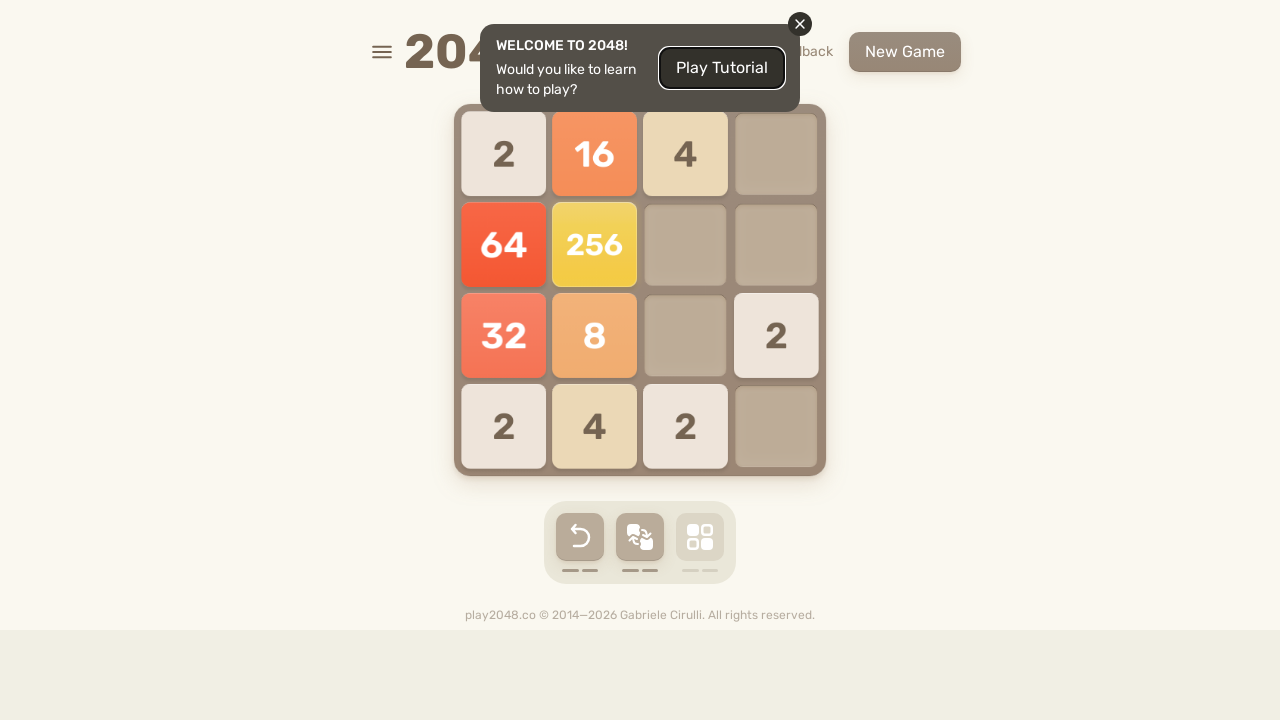

Waited 50ms after ArrowUp key press (continuation)
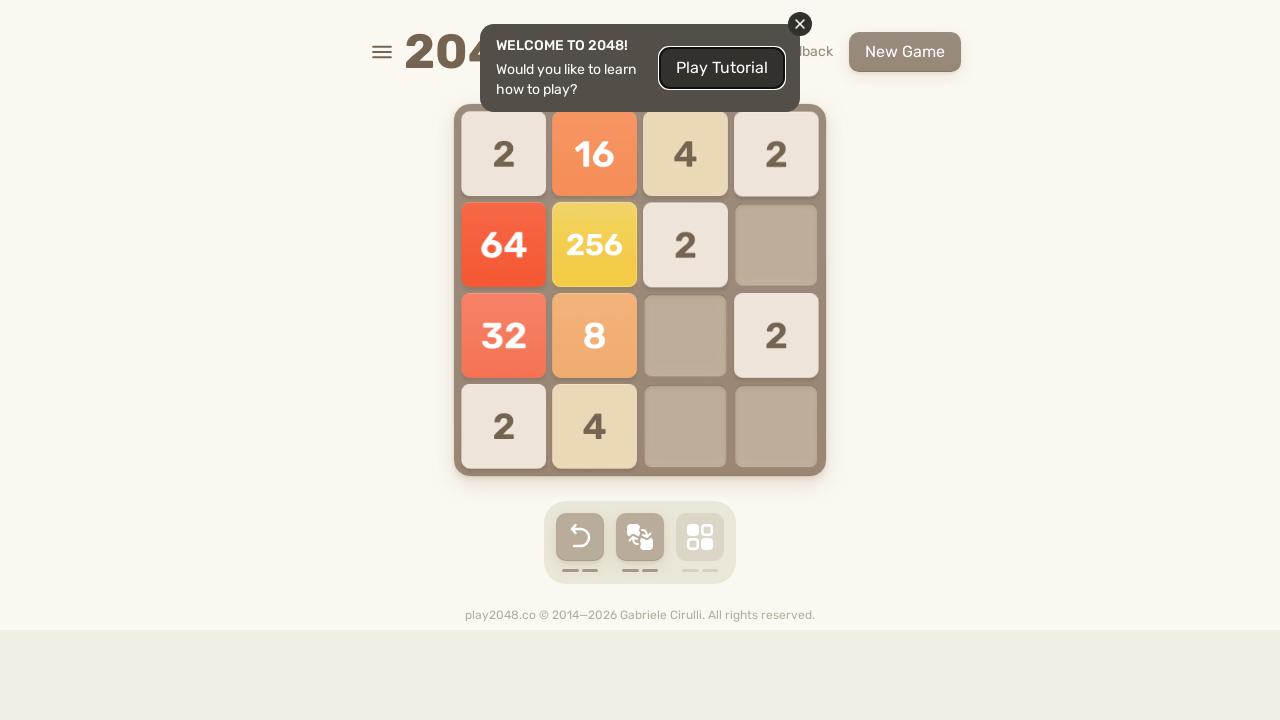

Pressed ArrowRight key (continuation)
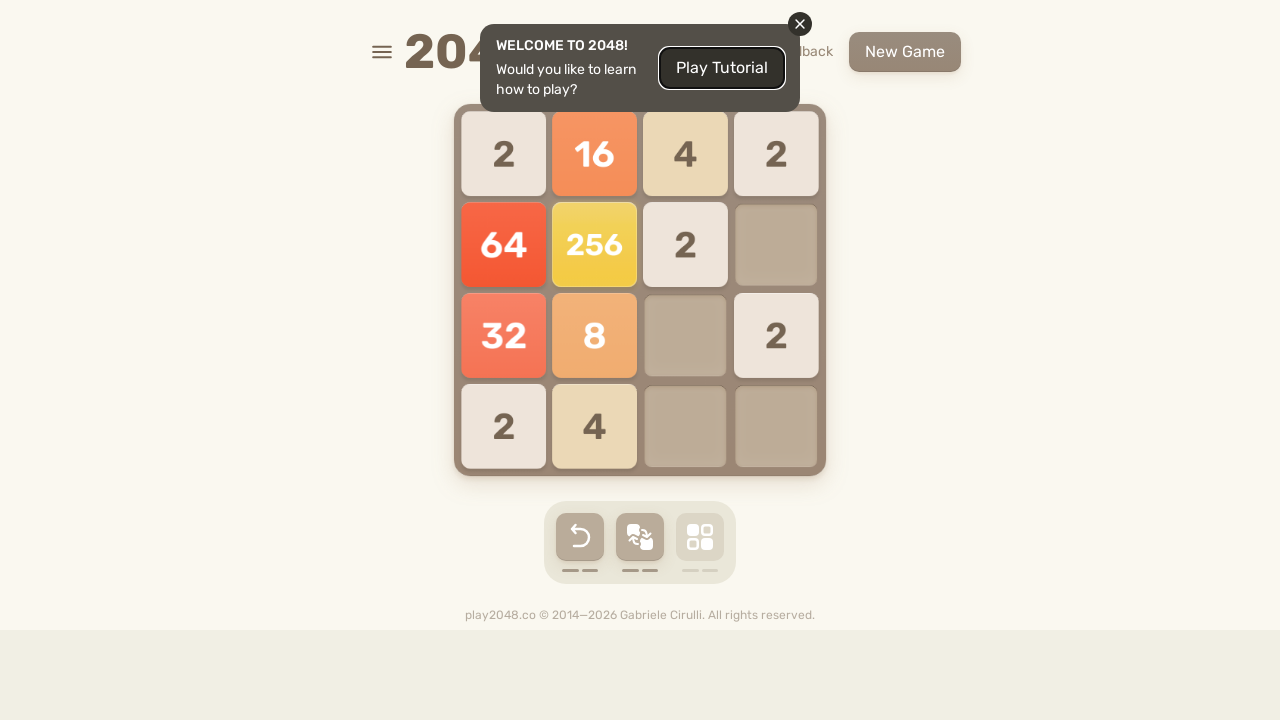

Waited 50ms after ArrowRight key press (continuation)
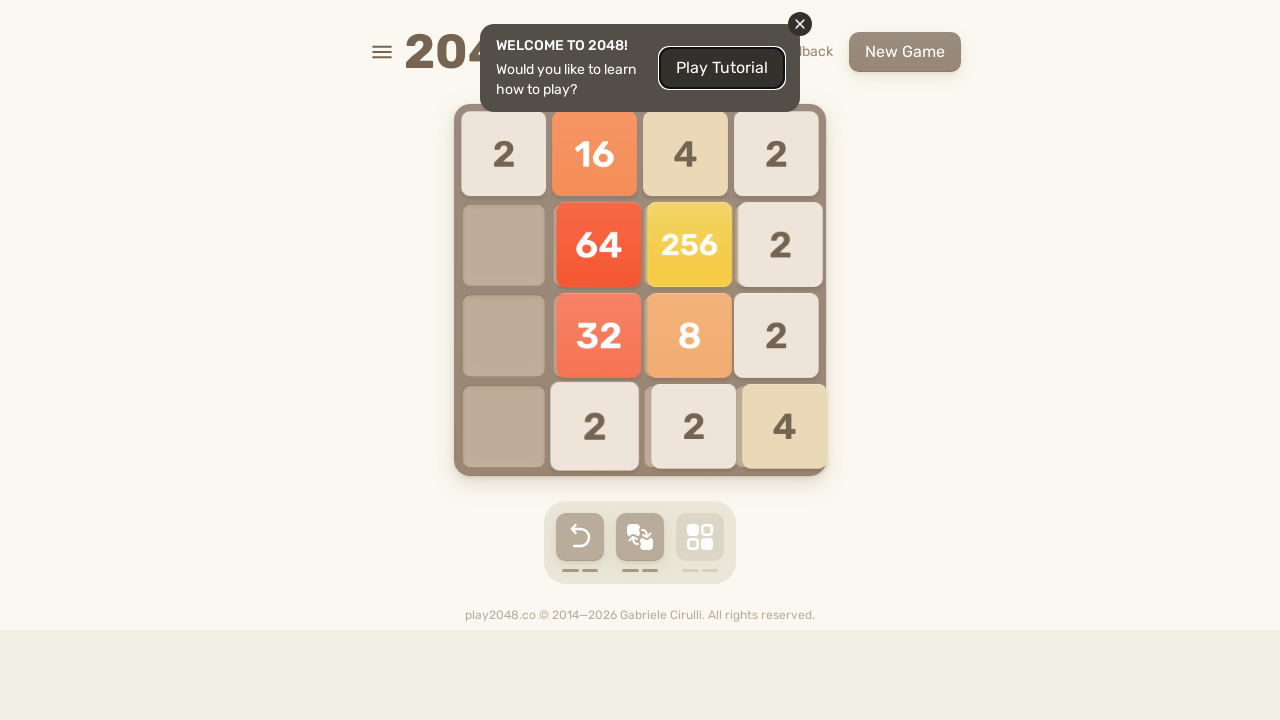

Pressed ArrowDown key (continuation)
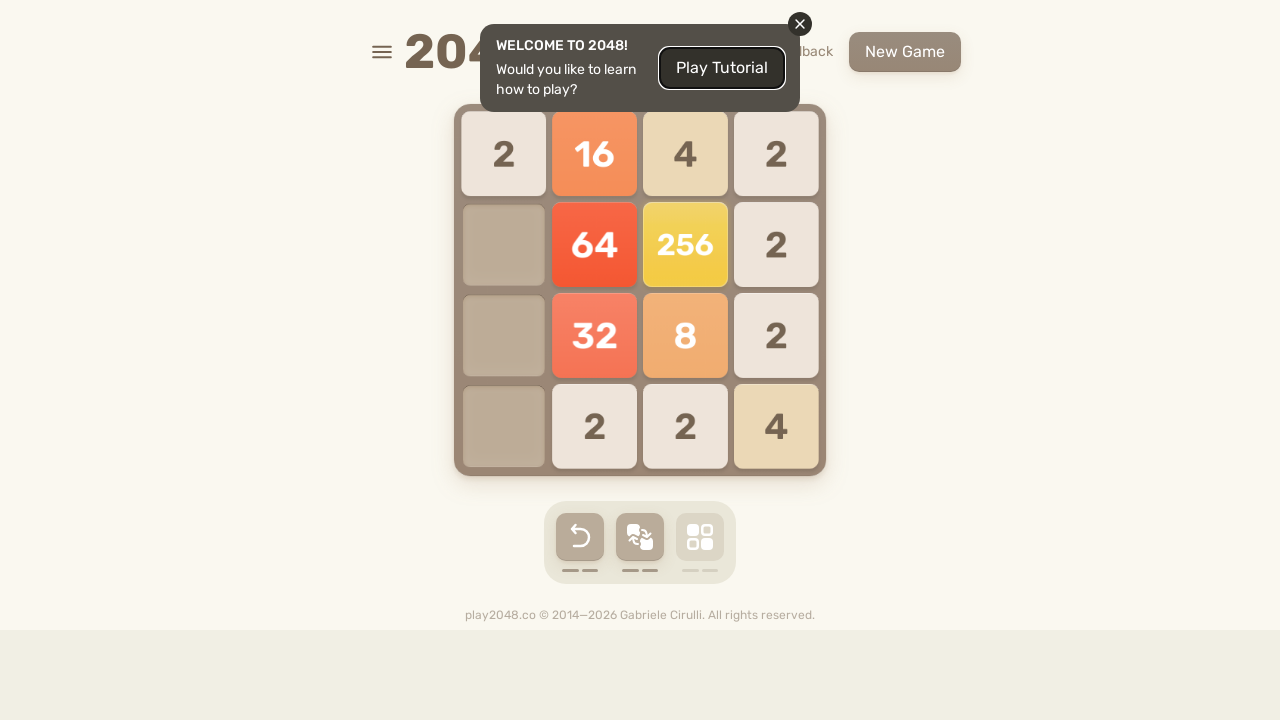

Waited 50ms after ArrowDown key press (continuation)
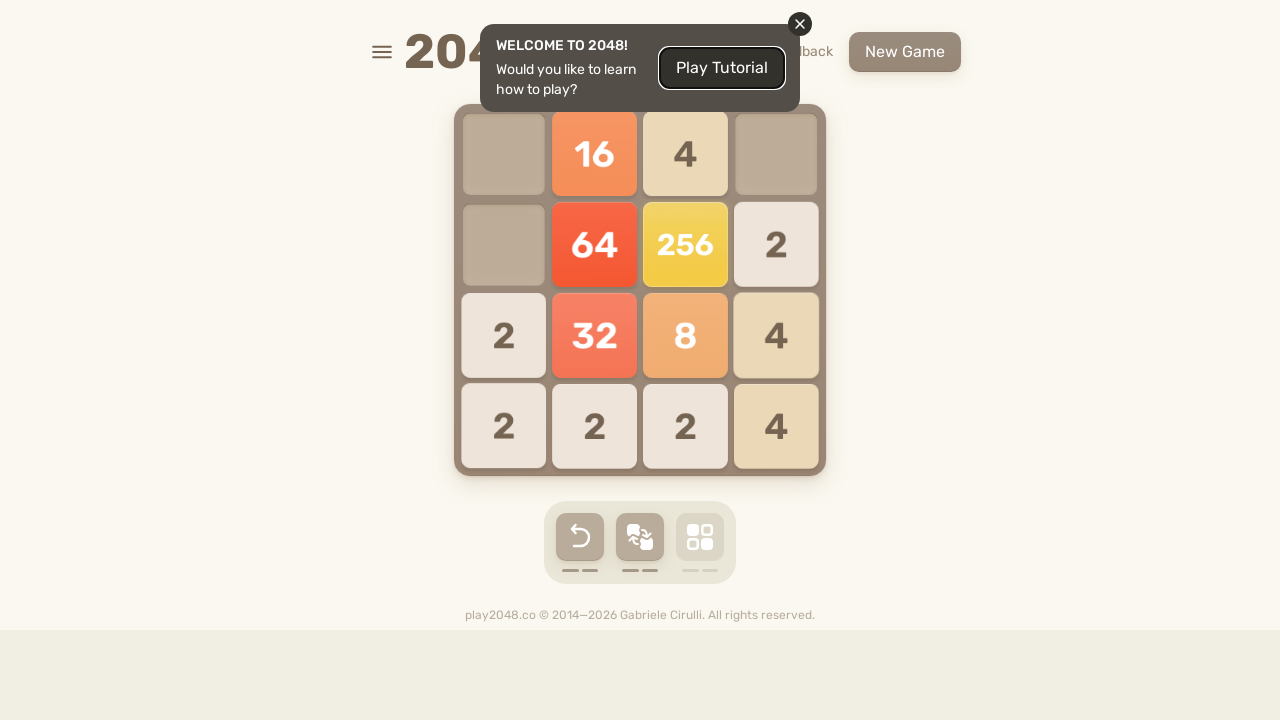

Pressed ArrowLeft key (continuation)
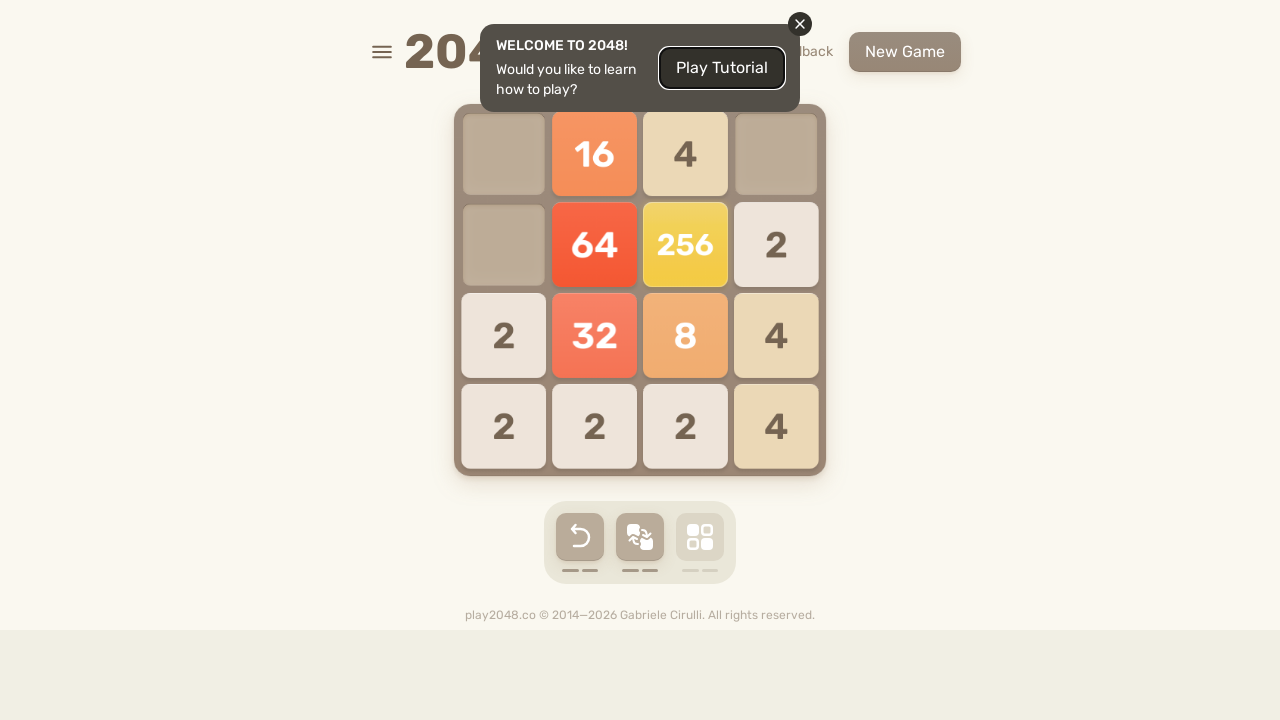

Waited 50ms after ArrowLeft key press (continuation)
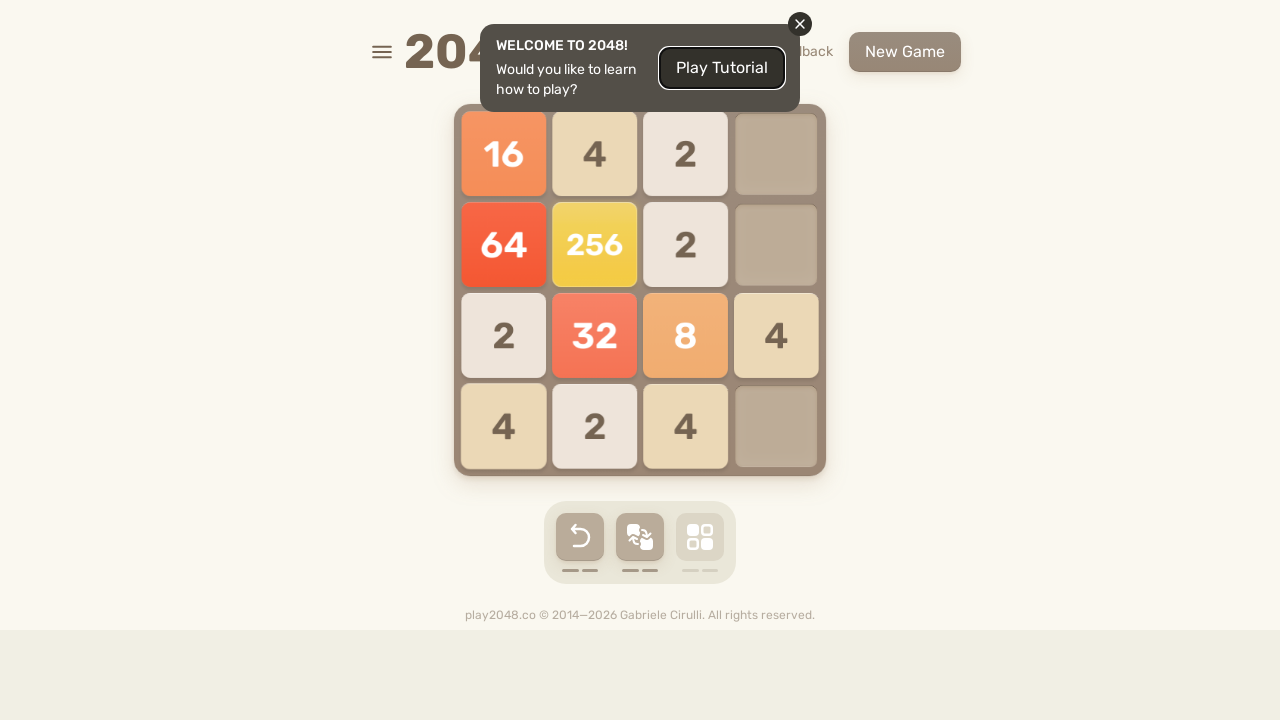

Pressed ArrowUp key (continuation)
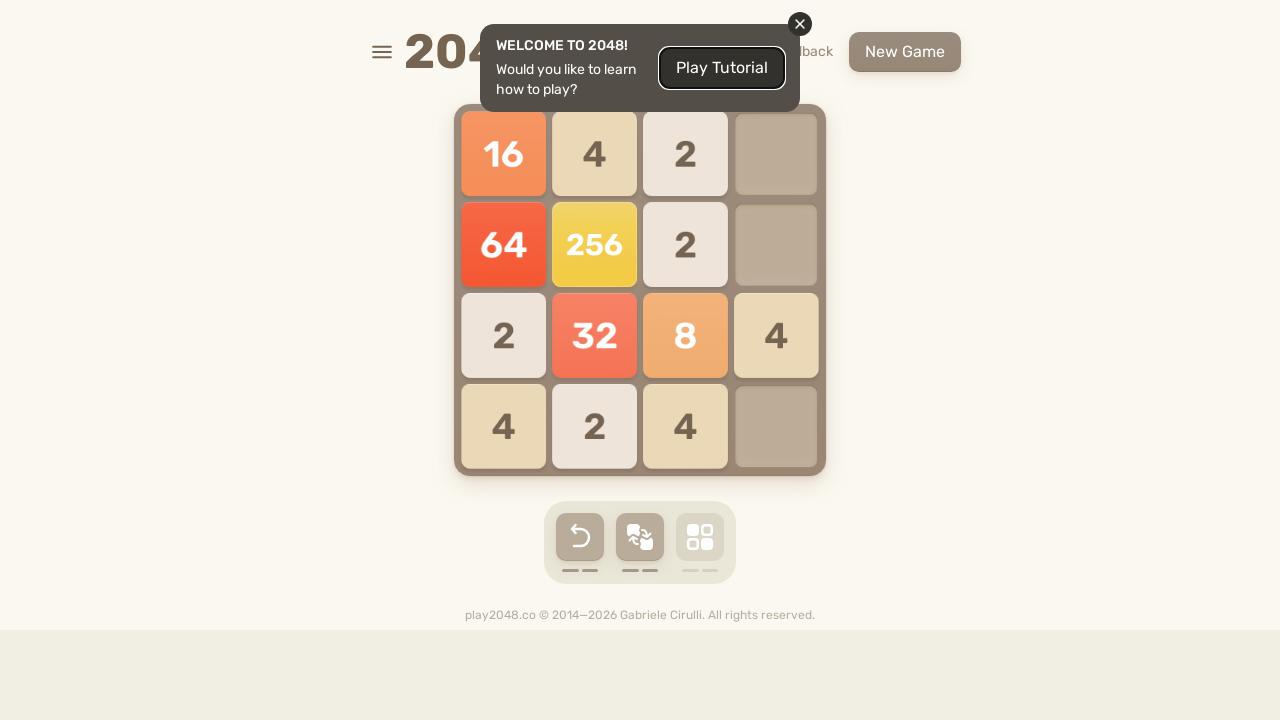

Waited 50ms after ArrowUp key press (continuation)
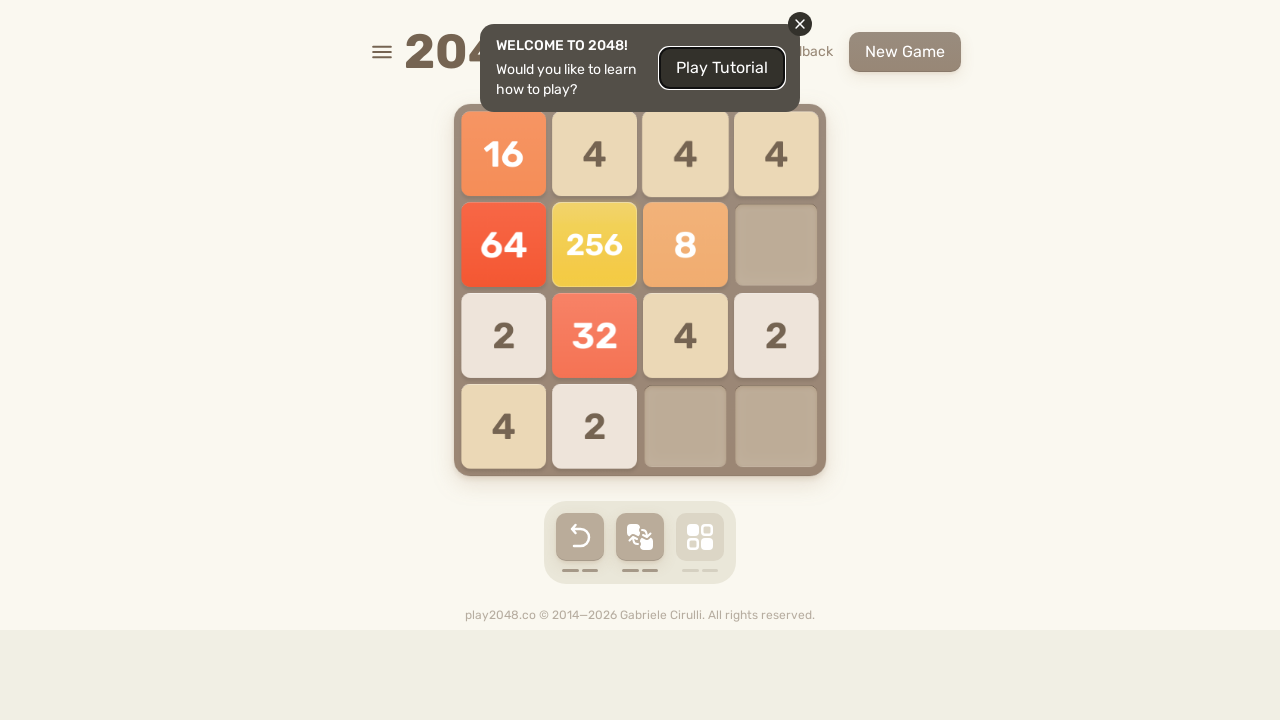

Pressed ArrowRight key (continuation)
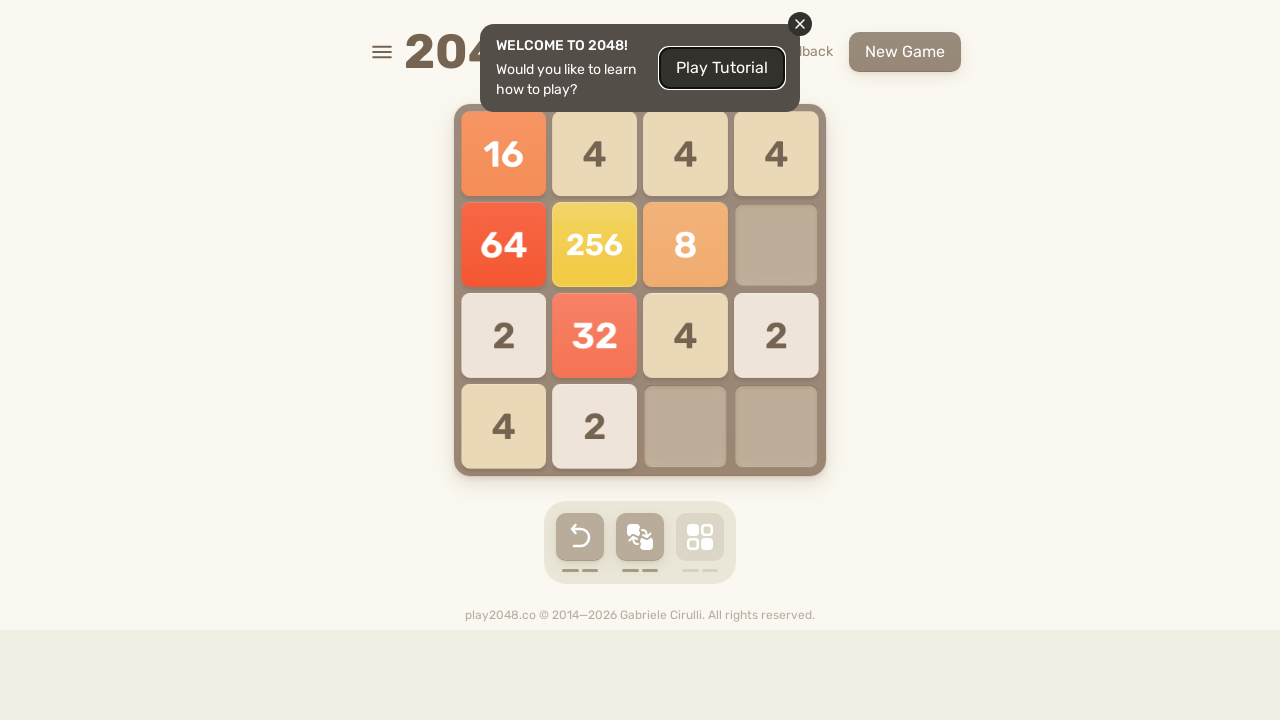

Waited 50ms after ArrowRight key press (continuation)
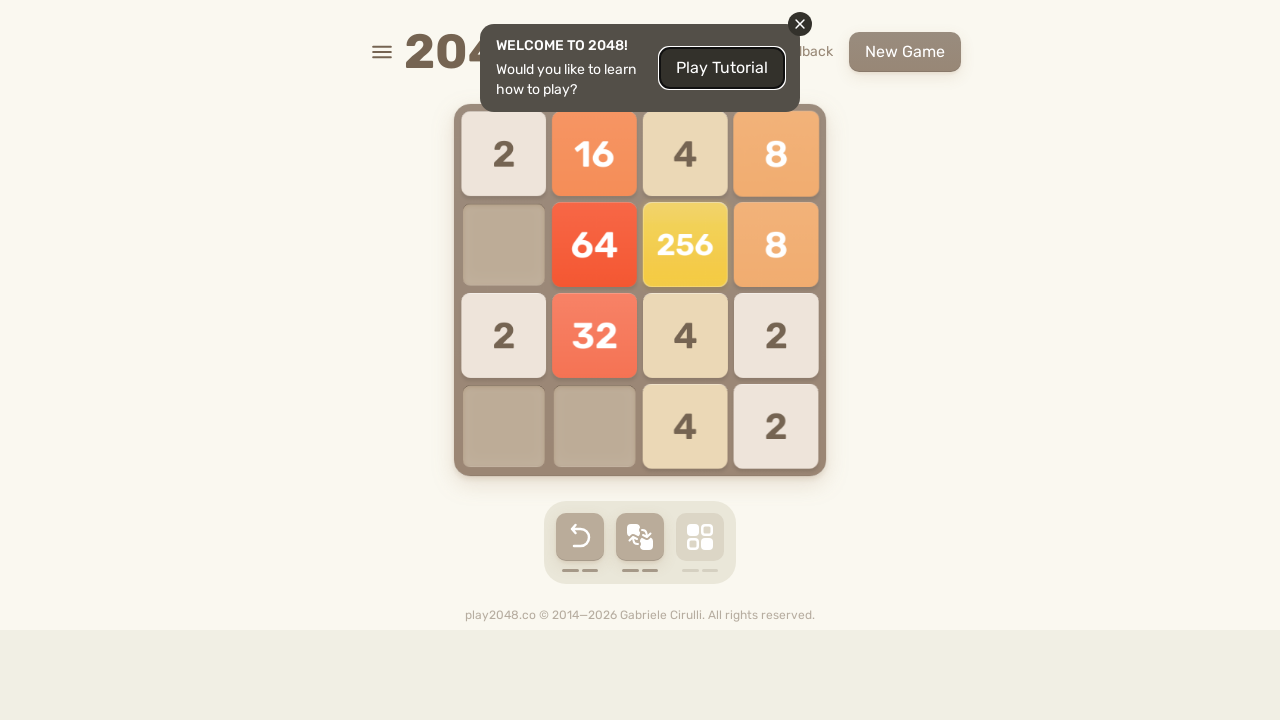

Pressed ArrowDown key (continuation)
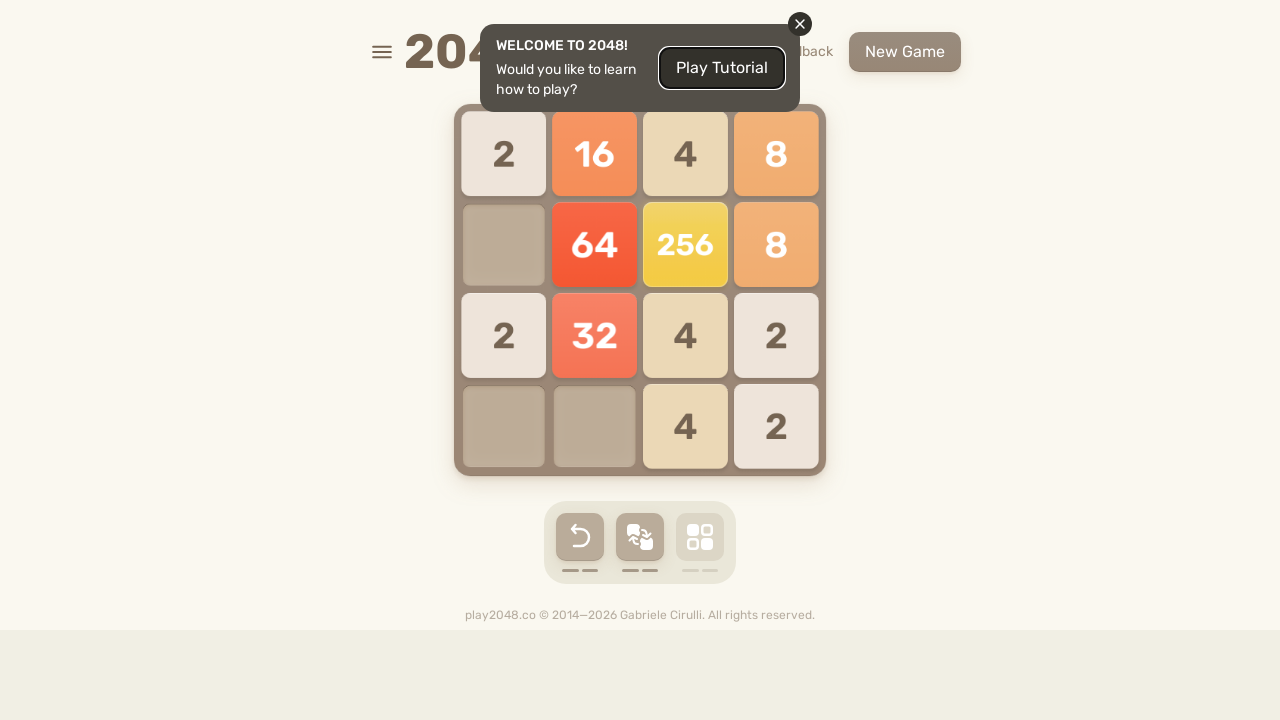

Waited 50ms after ArrowDown key press (continuation)
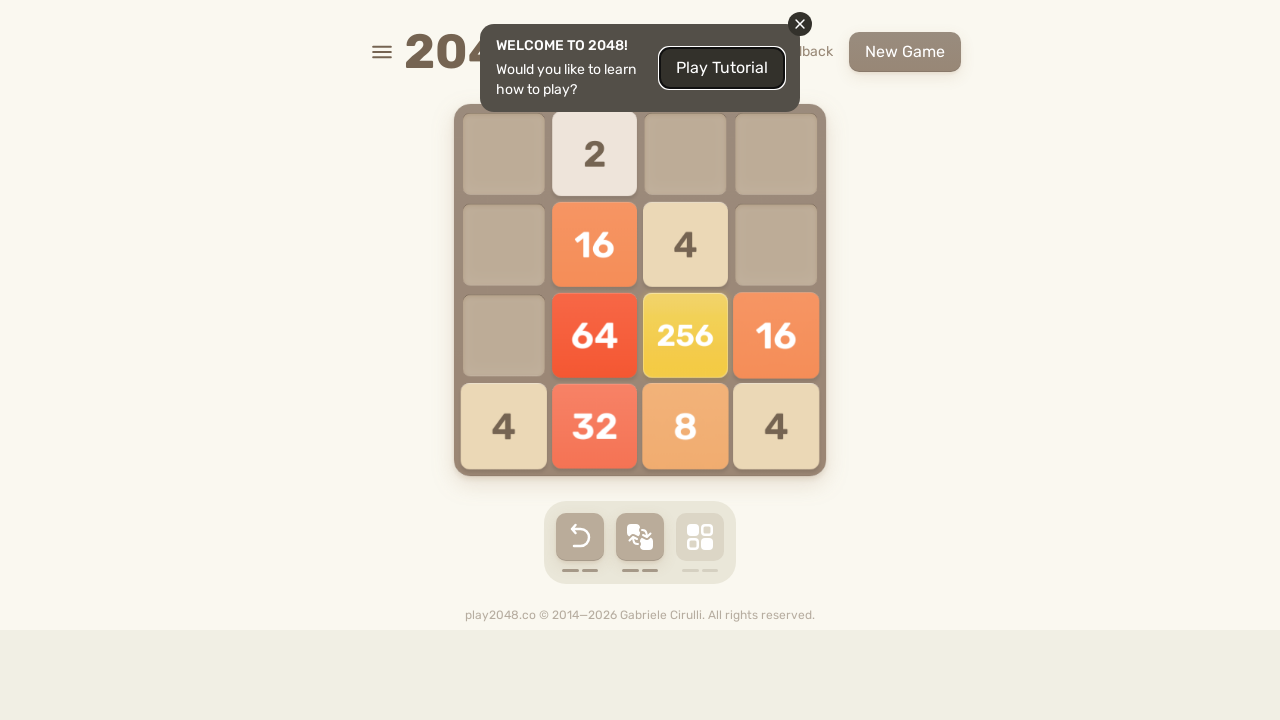

Pressed ArrowLeft key (continuation)
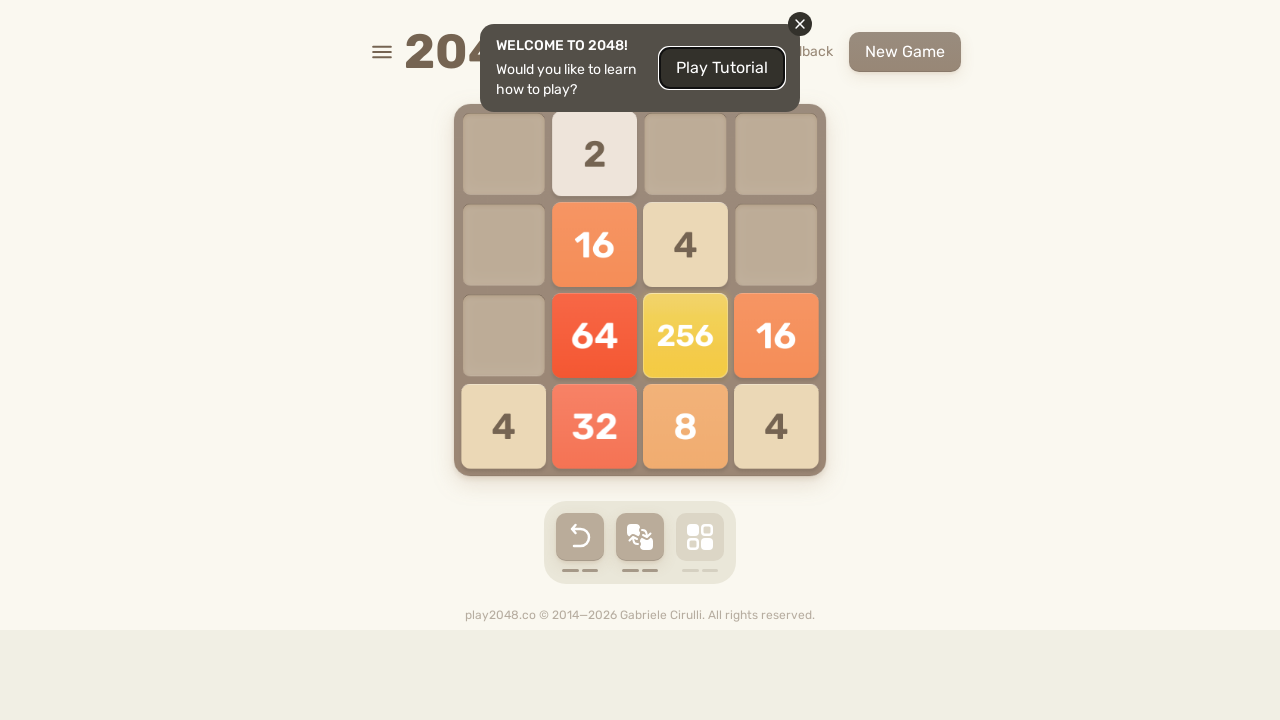

Waited 50ms after ArrowLeft key press (continuation)
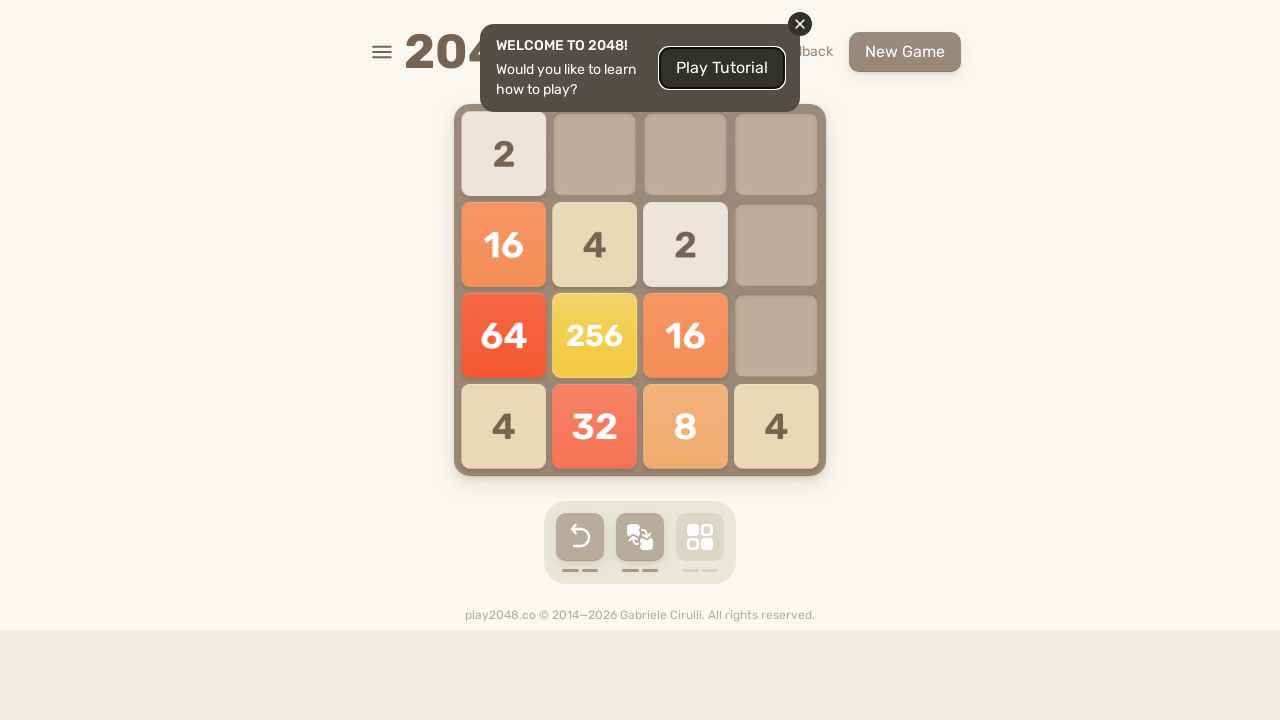

Pressed ArrowUp key (continuation)
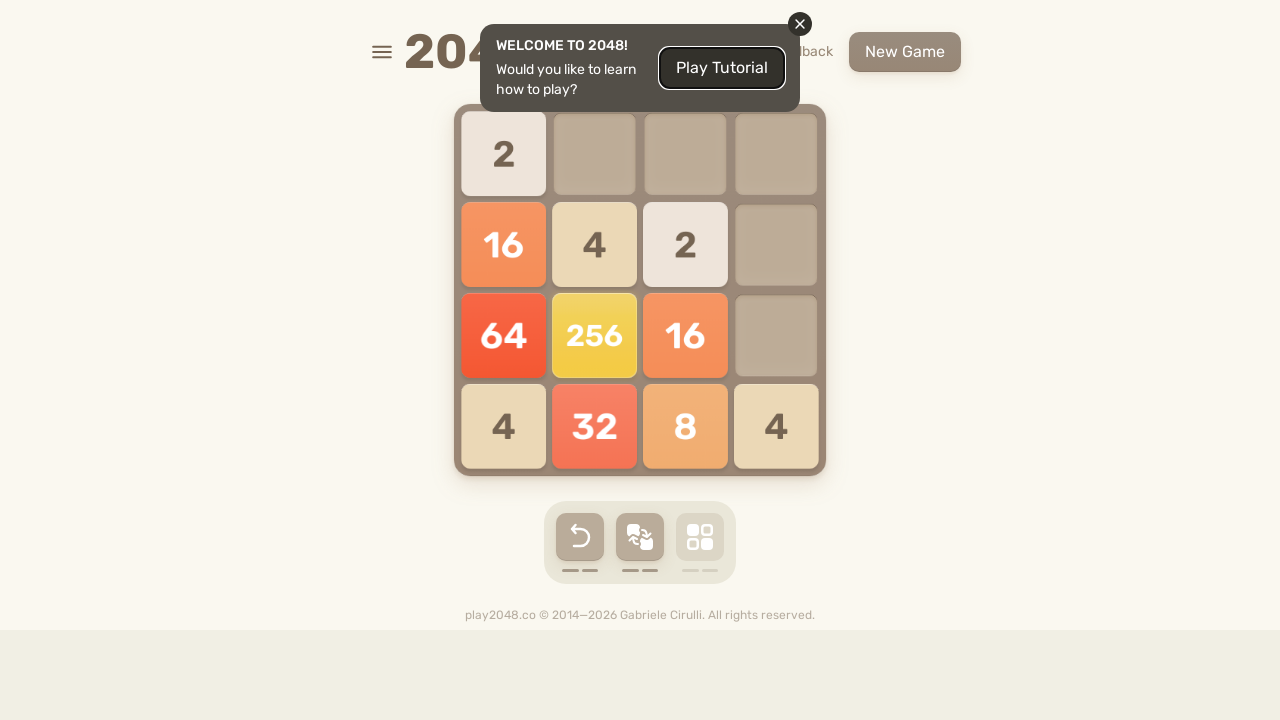

Waited 50ms after ArrowUp key press (continuation)
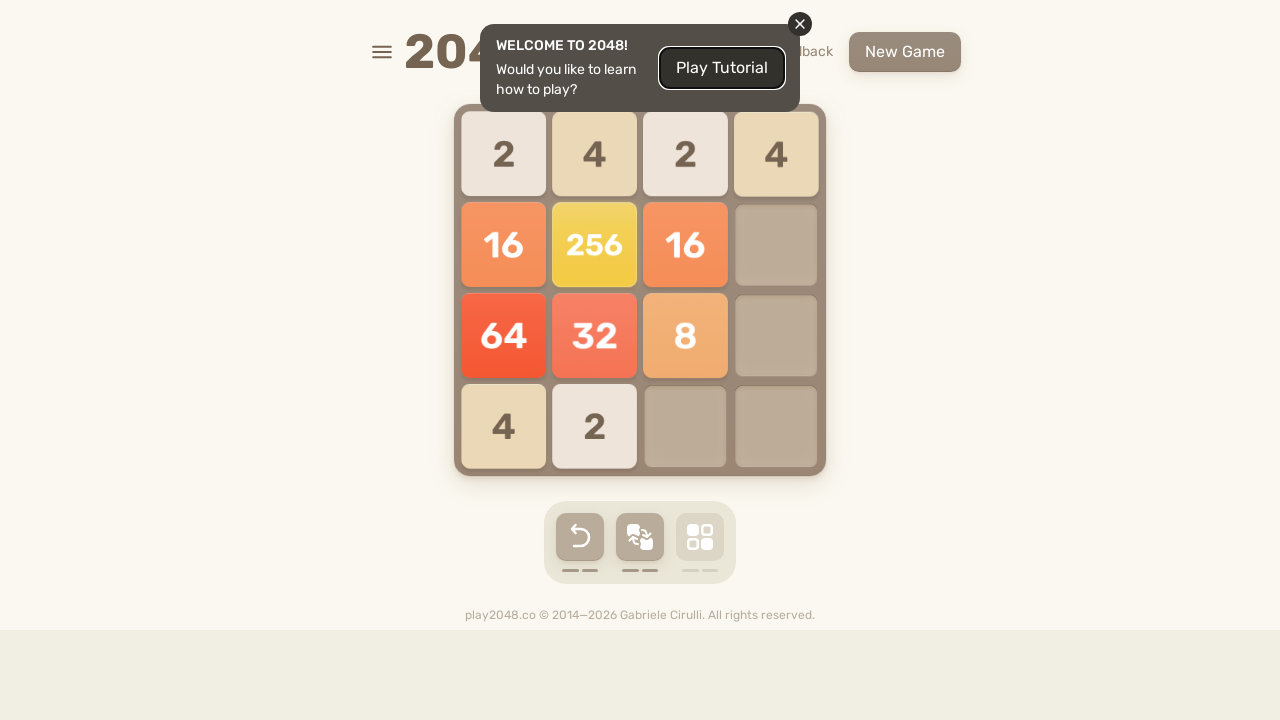

Pressed ArrowRight key (continuation)
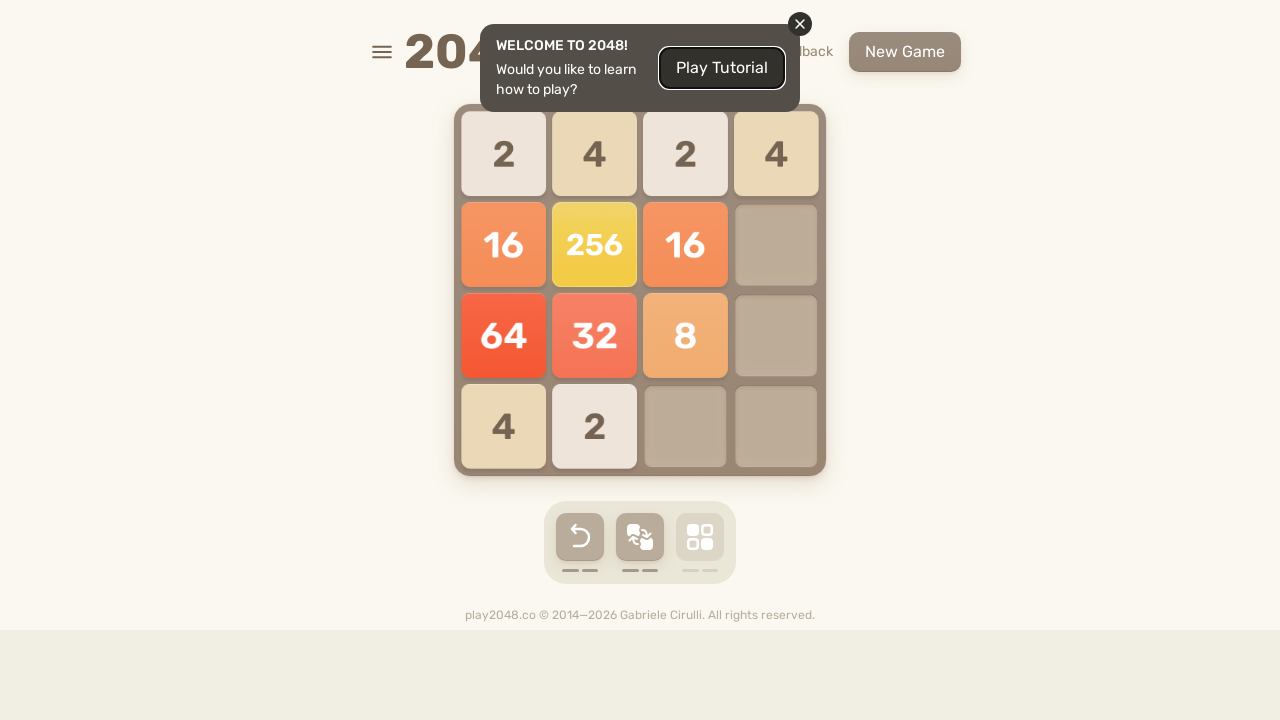

Waited 50ms after ArrowRight key press (continuation)
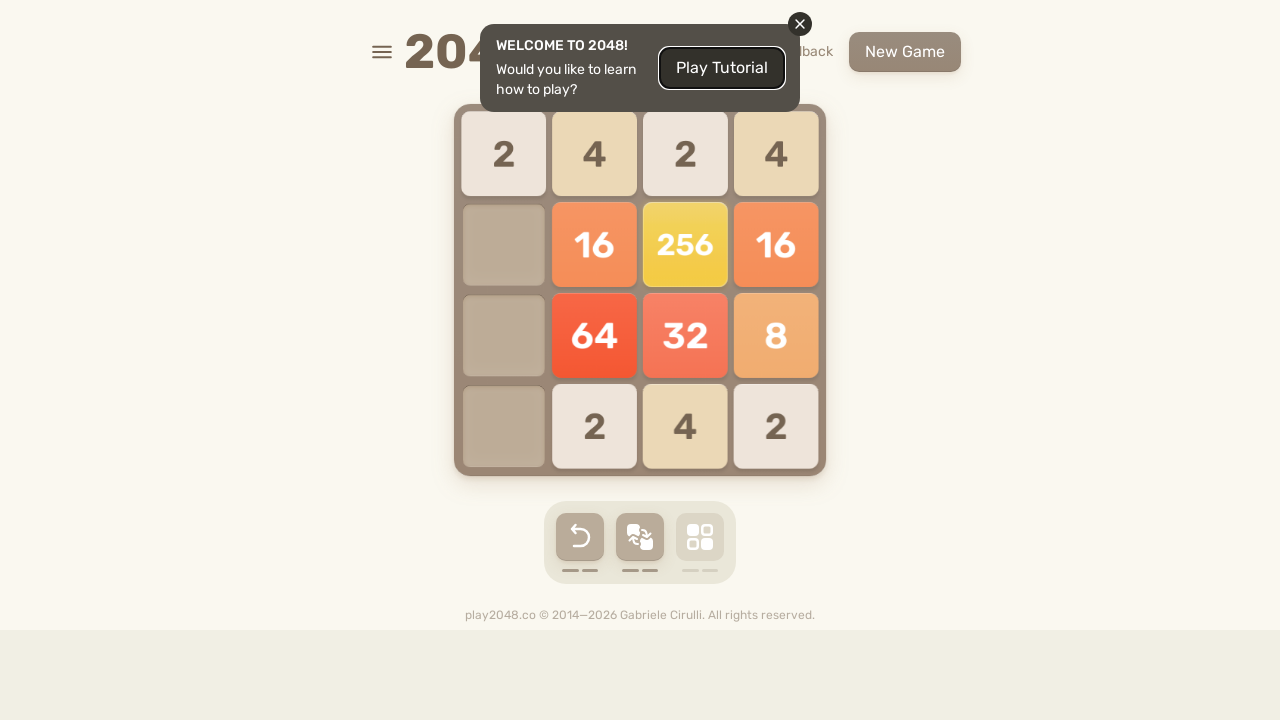

Pressed ArrowDown key (continuation)
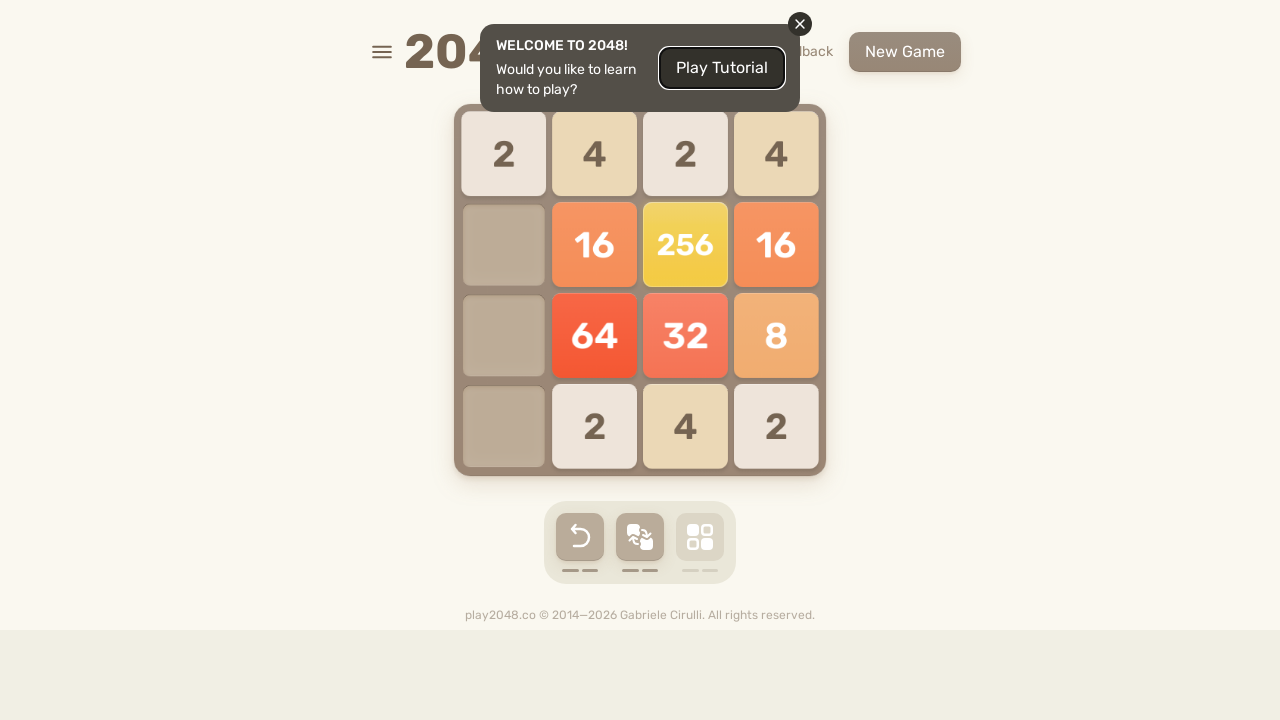

Waited 50ms after ArrowDown key press (continuation)
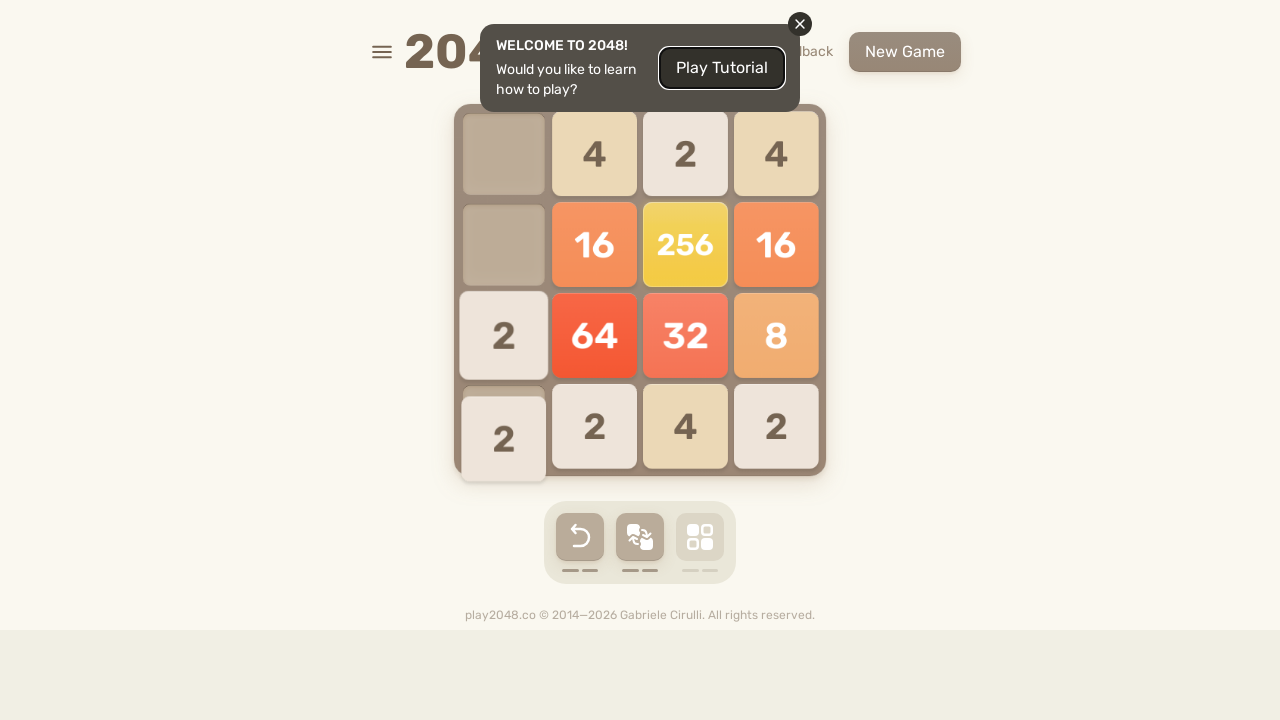

Pressed ArrowLeft key (continuation)
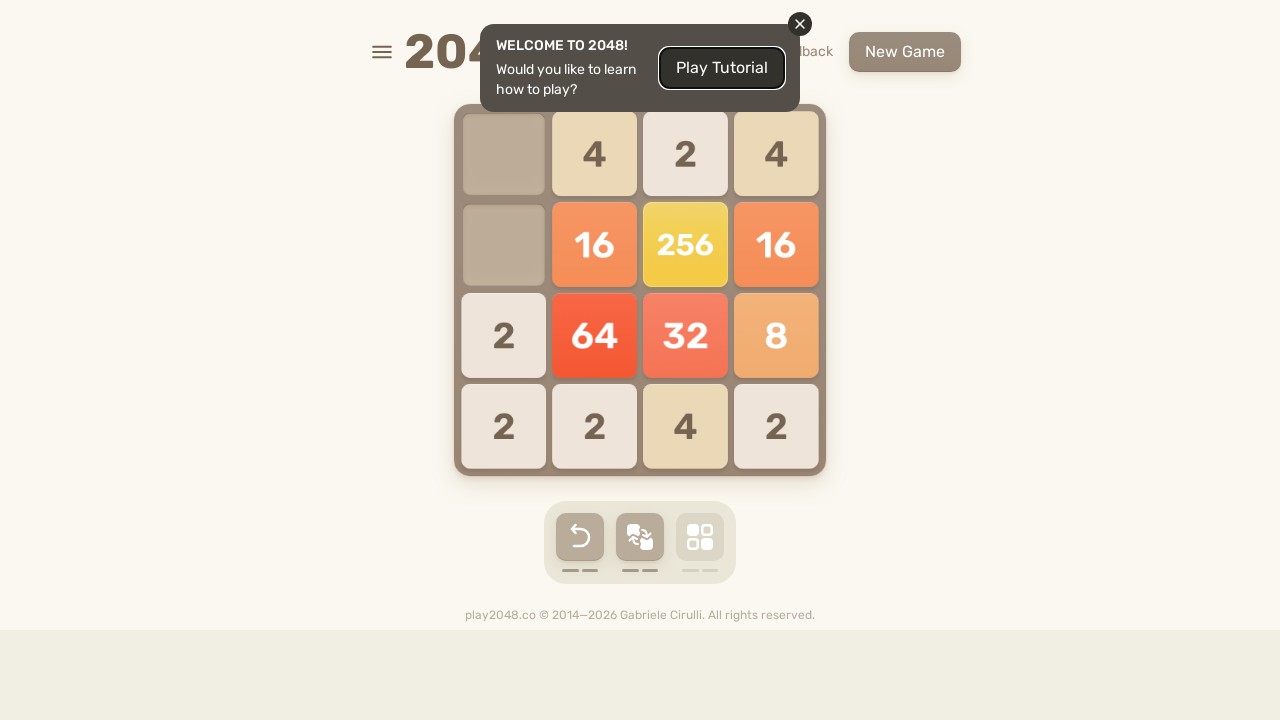

Waited 50ms after ArrowLeft key press (continuation)
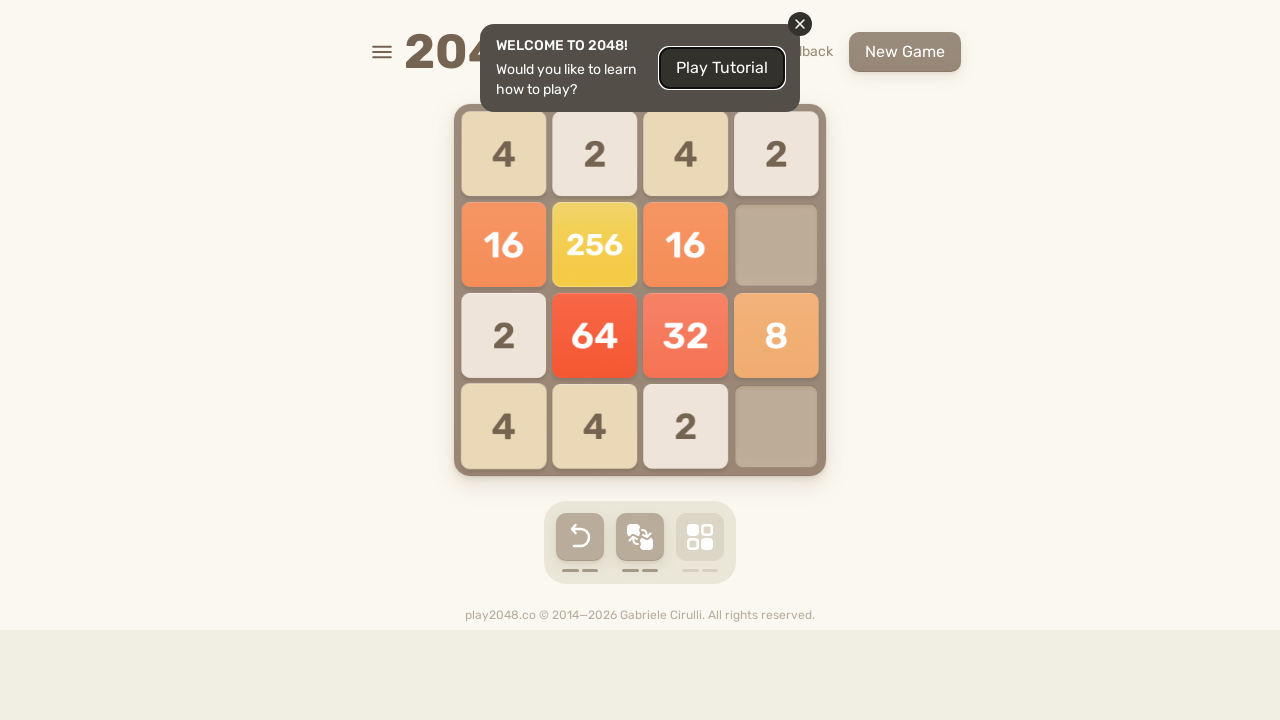

Pressed ArrowUp key (continuation)
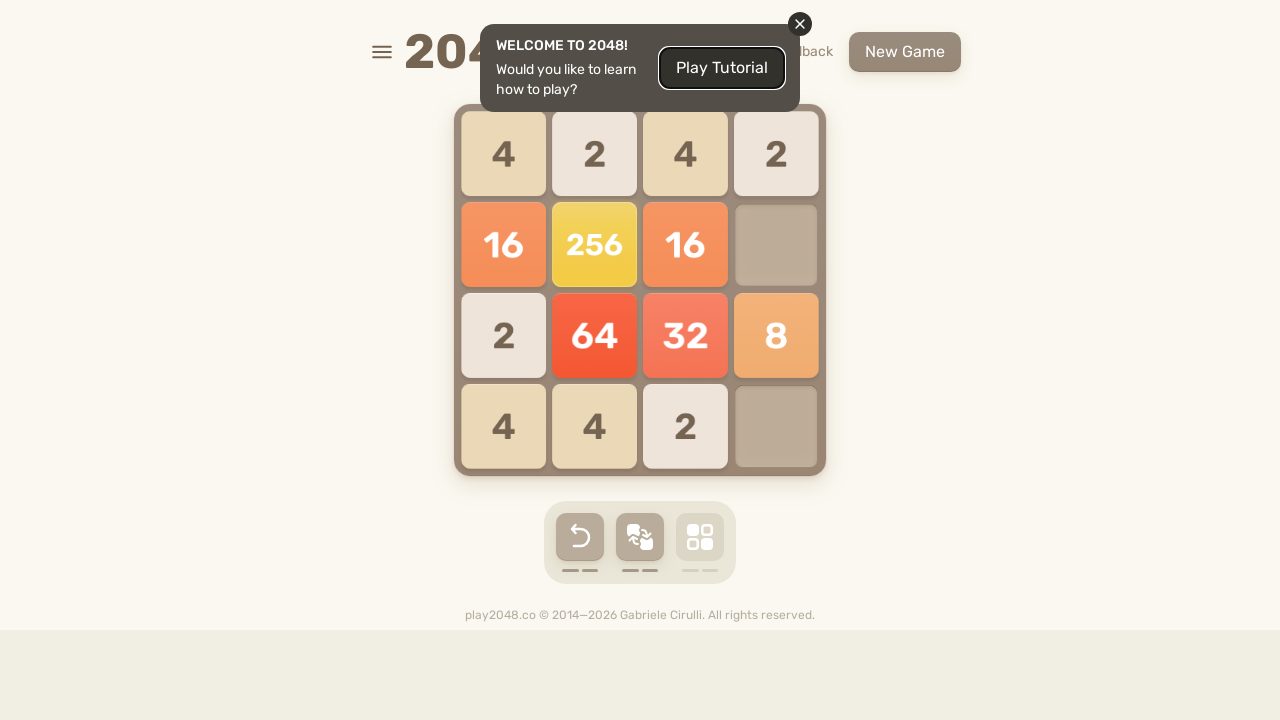

Waited 50ms after ArrowUp key press (continuation)
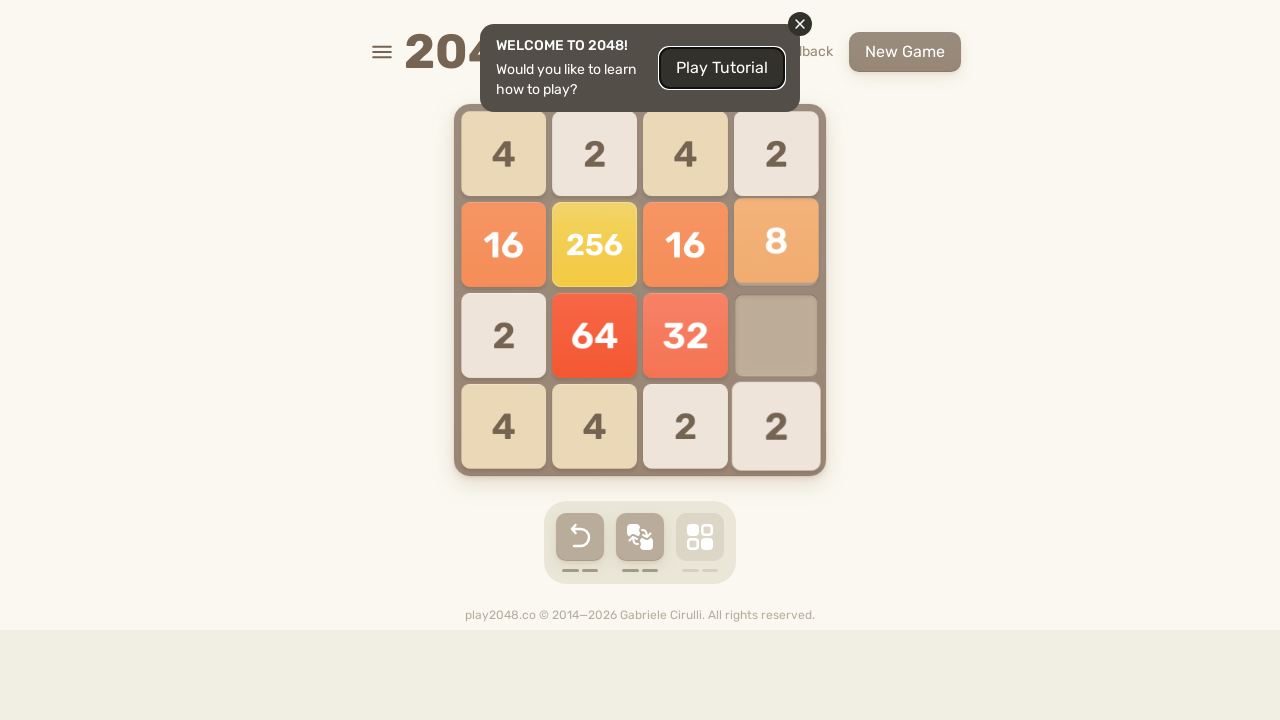

Pressed ArrowRight key (continuation)
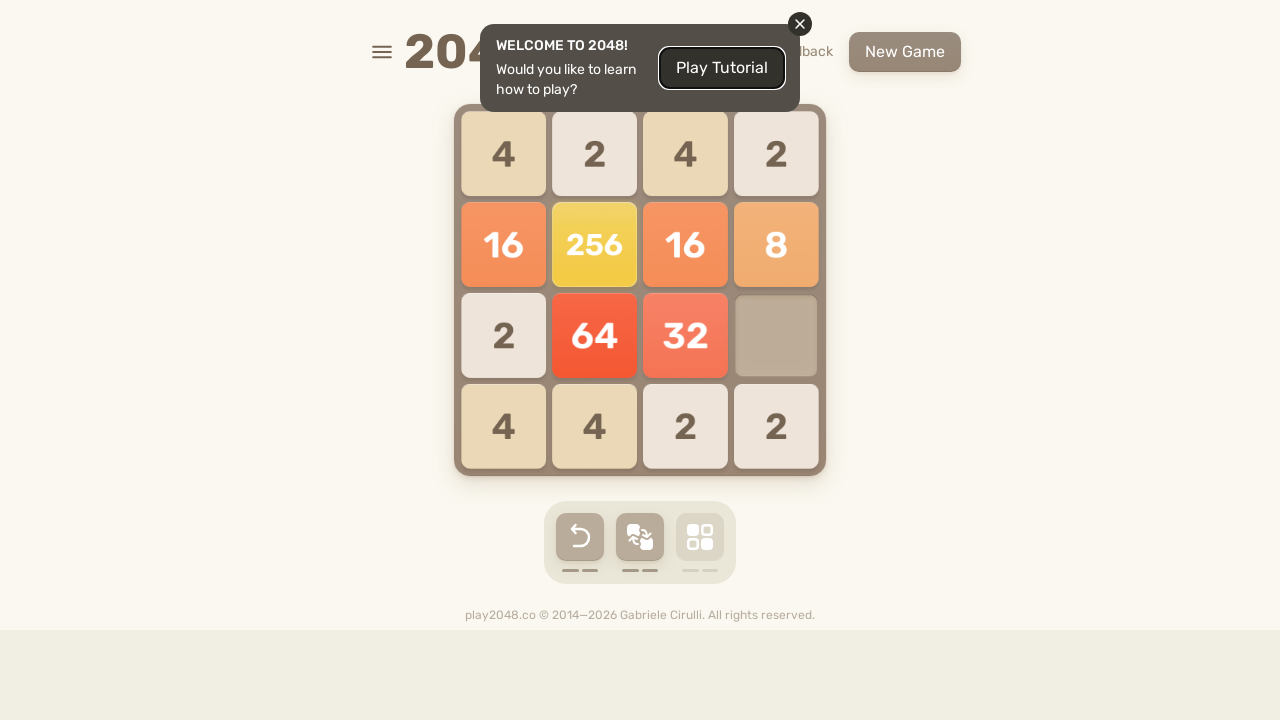

Waited 50ms after ArrowRight key press (continuation)
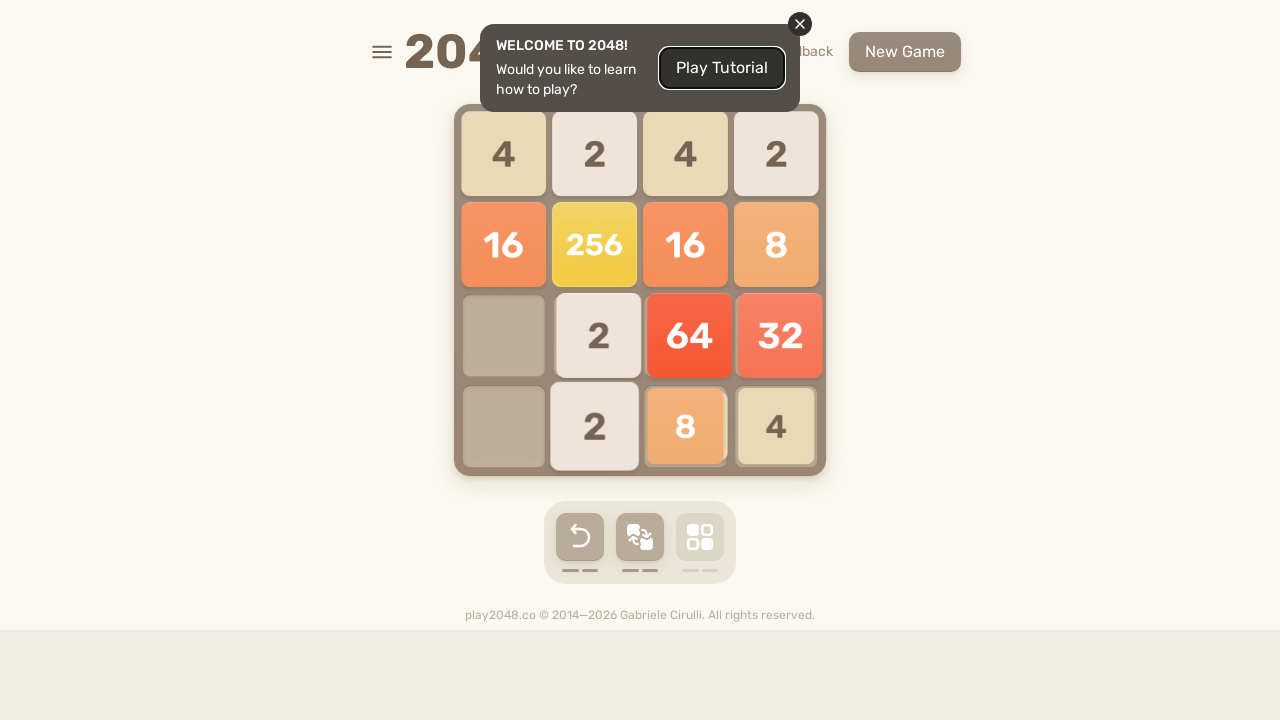

Pressed ArrowDown key (continuation)
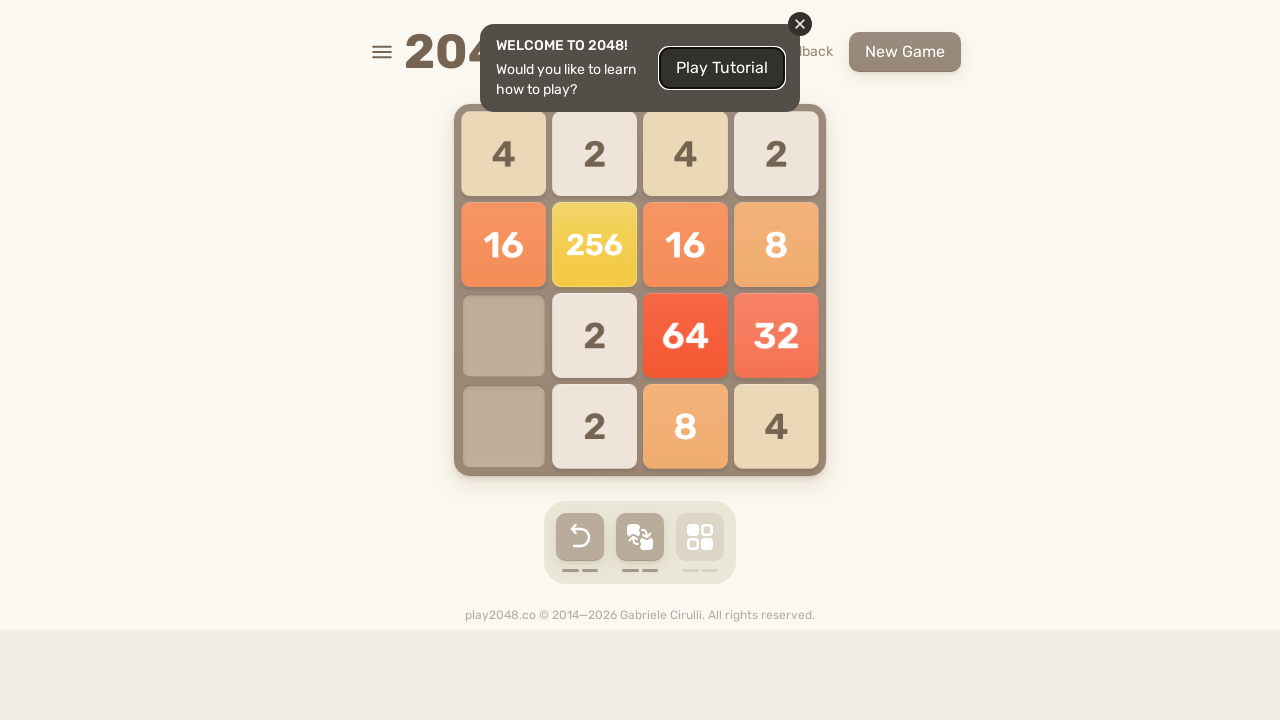

Waited 50ms after ArrowDown key press (continuation)
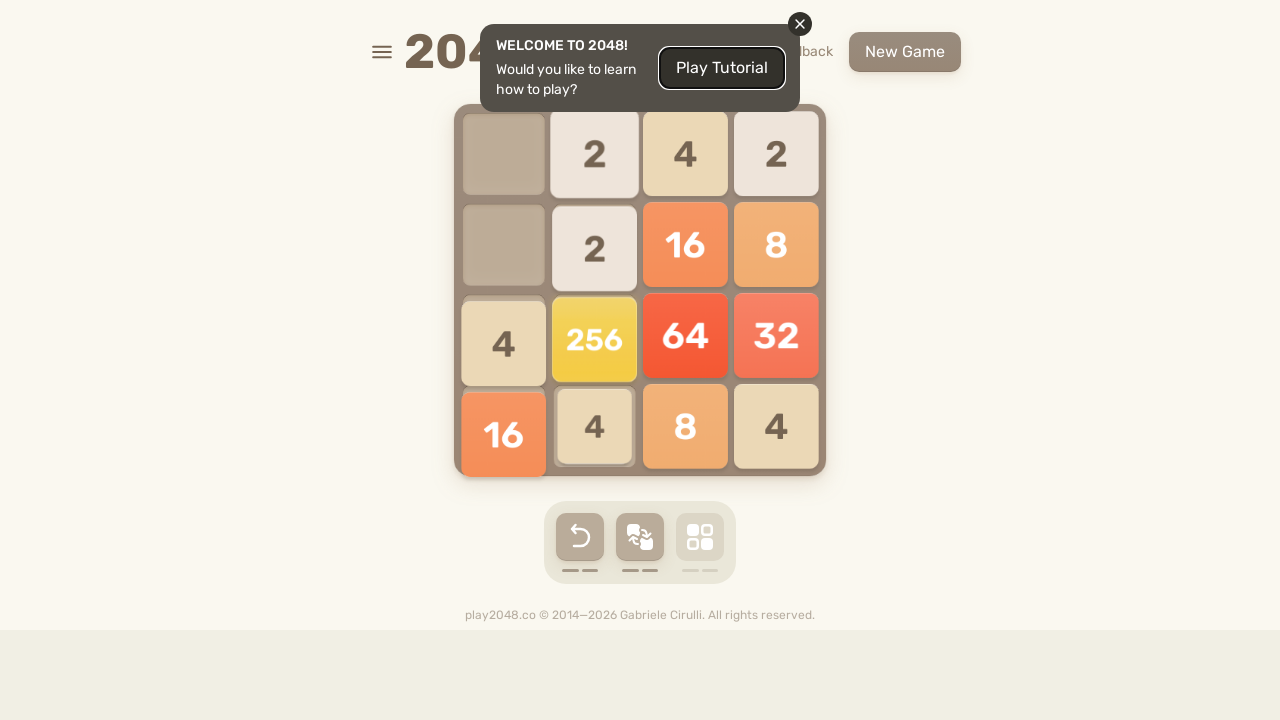

Pressed ArrowLeft key (continuation)
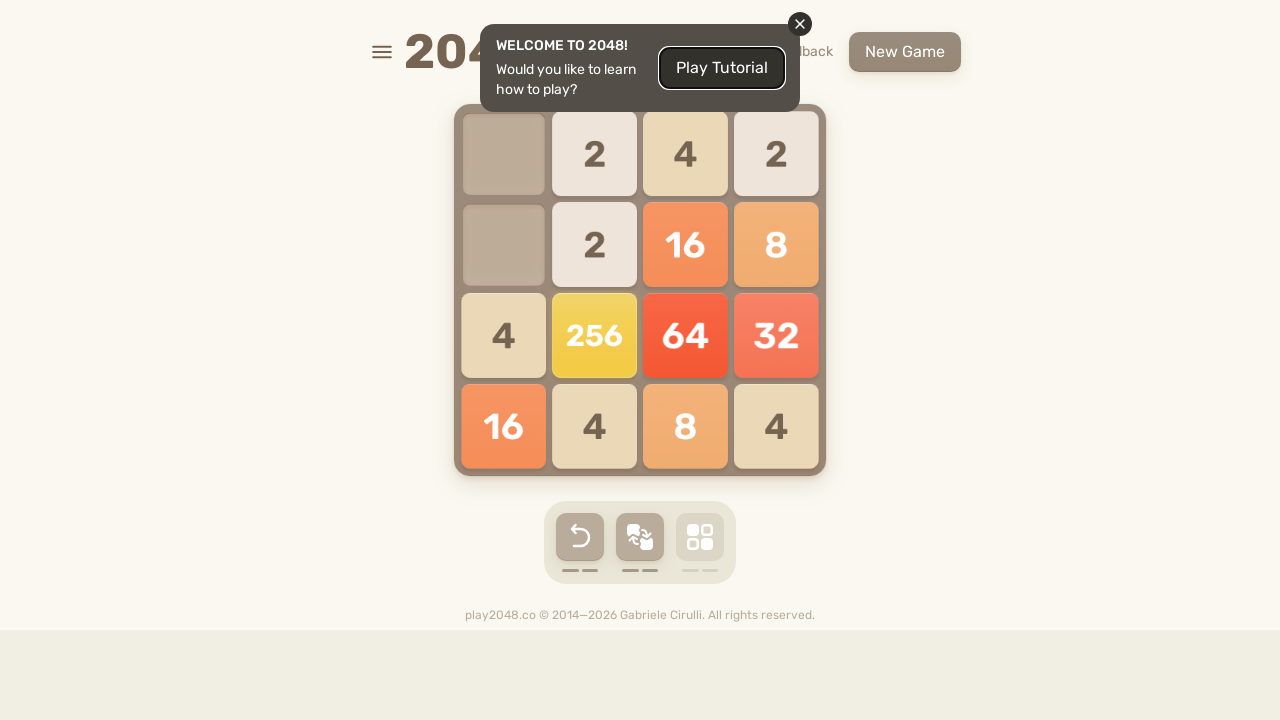

Waited 50ms after ArrowLeft key press (continuation)
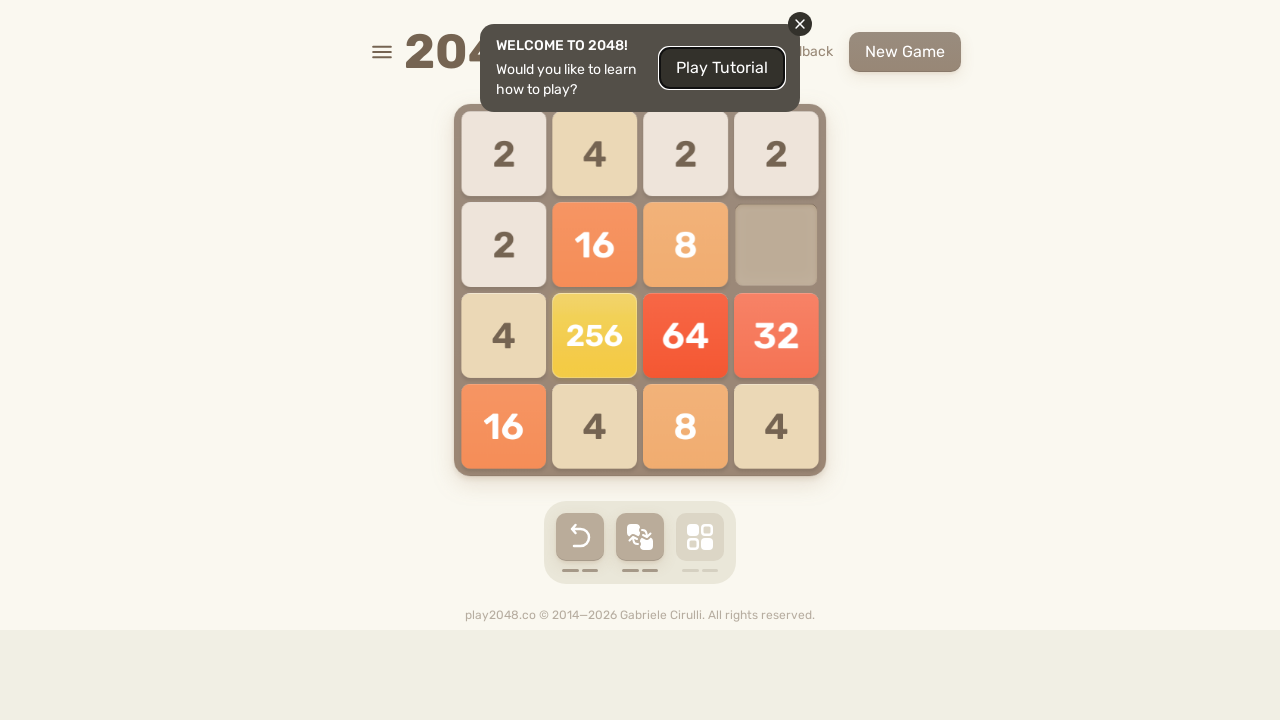

Pressed ArrowUp key (continuation)
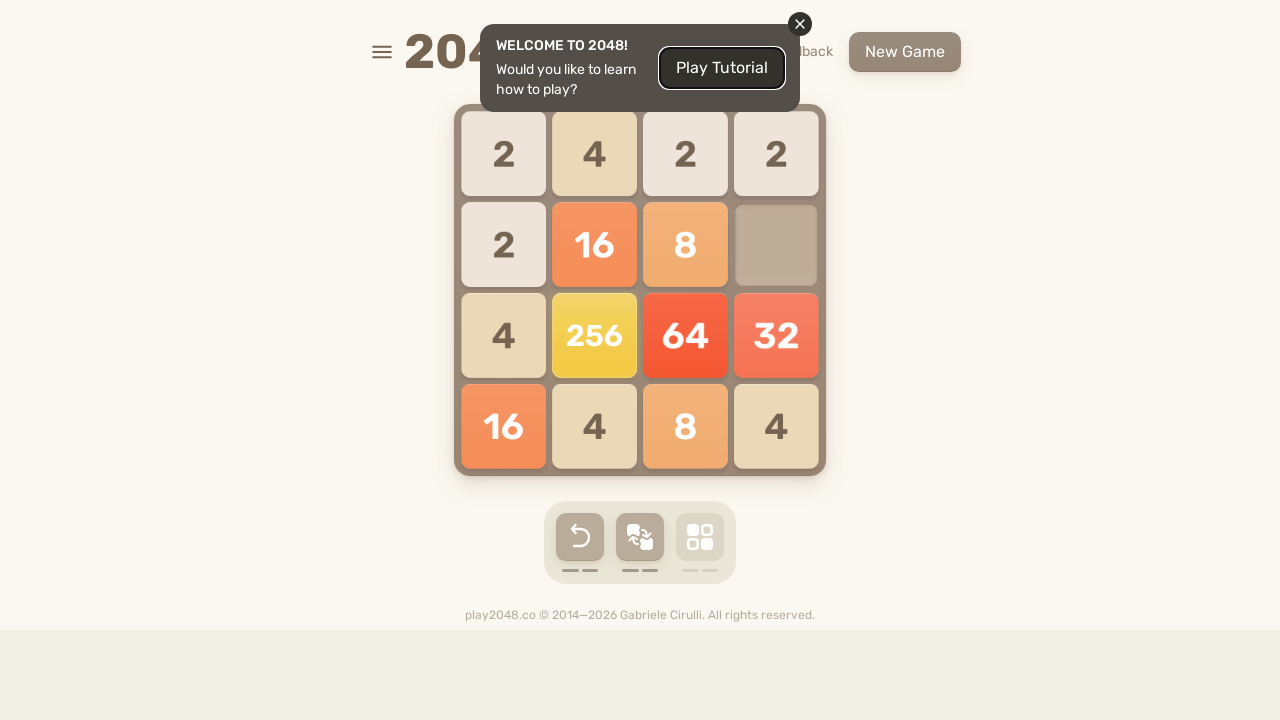

Waited 50ms after ArrowUp key press (continuation)
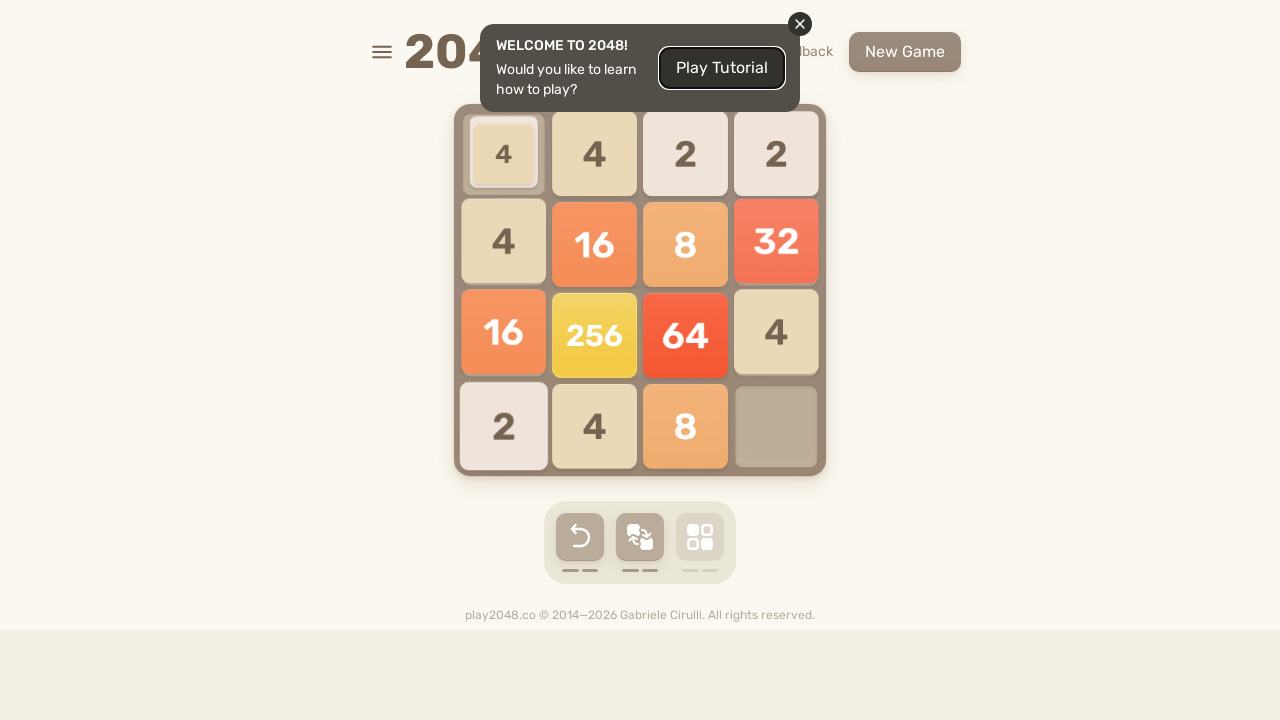

Pressed ArrowRight key (continuation)
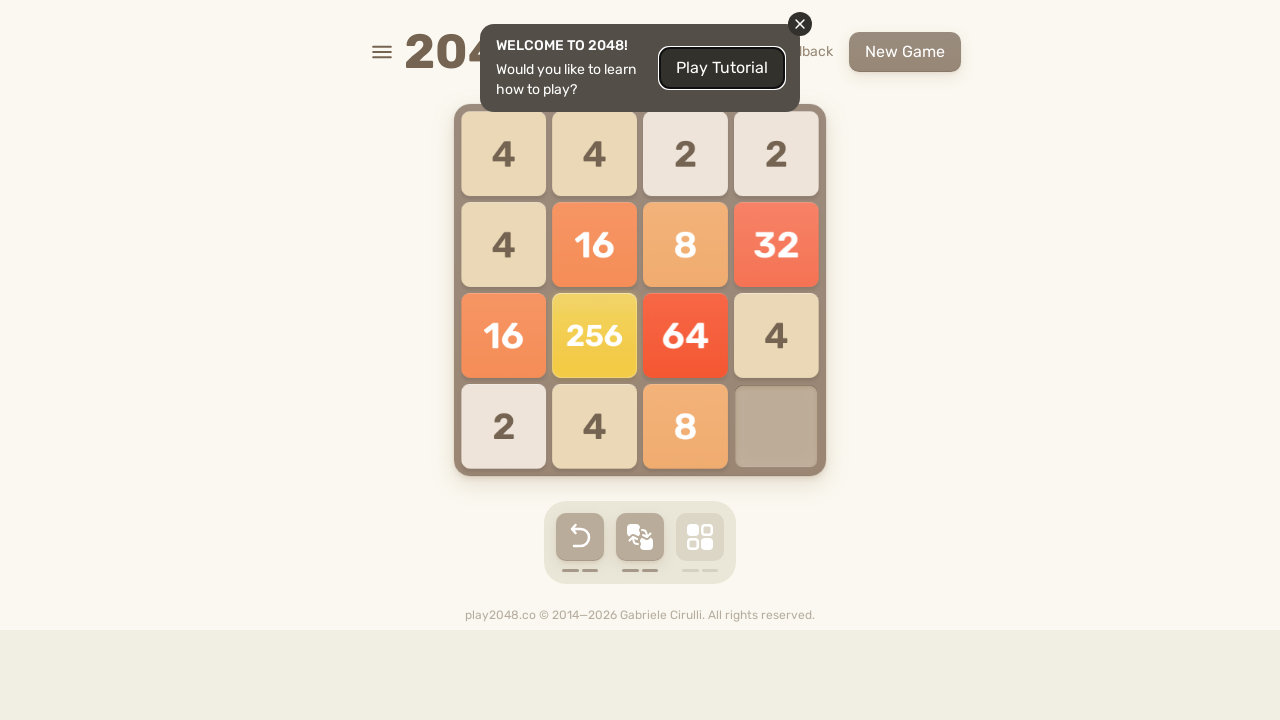

Waited 50ms after ArrowRight key press (continuation)
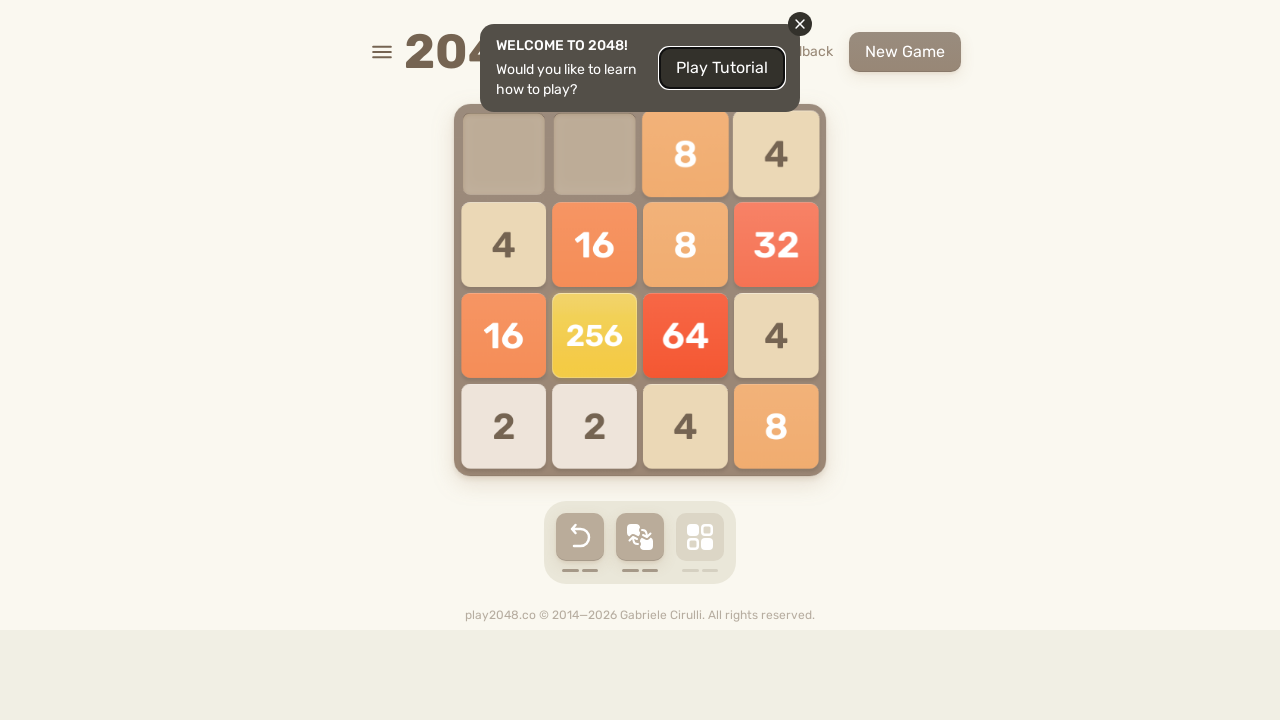

Pressed ArrowDown key (continuation)
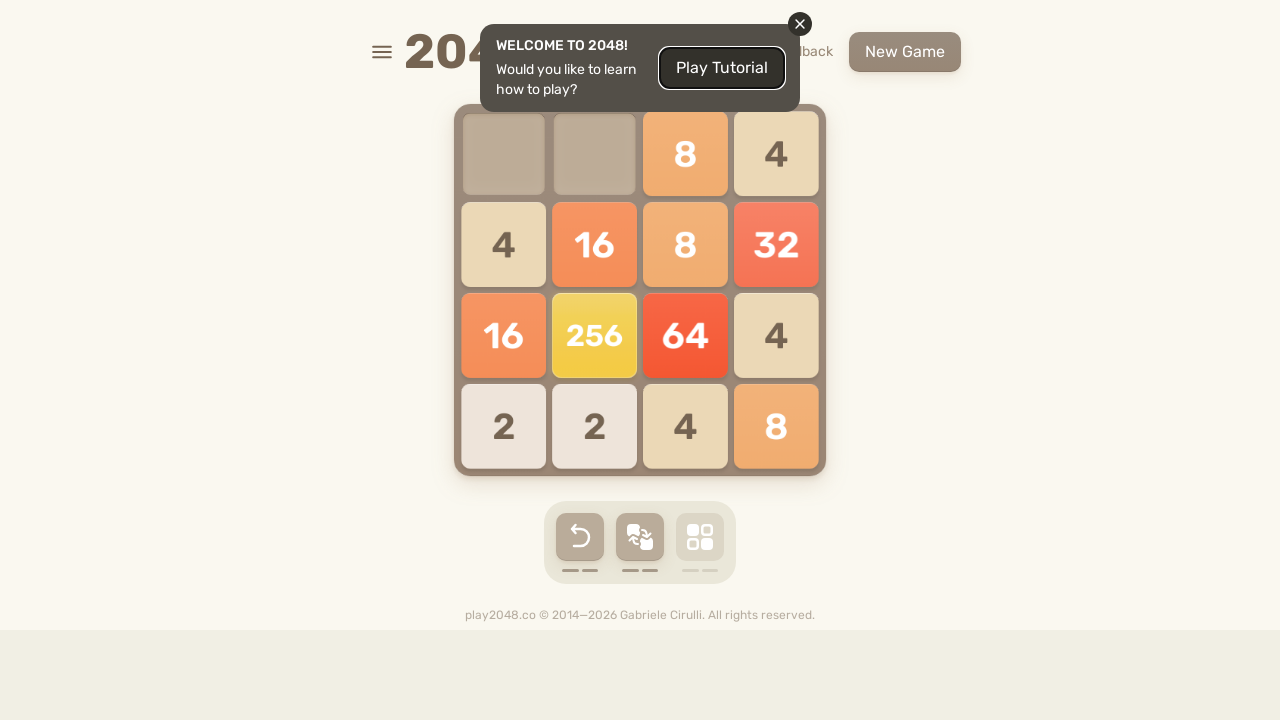

Waited 50ms after ArrowDown key press (continuation)
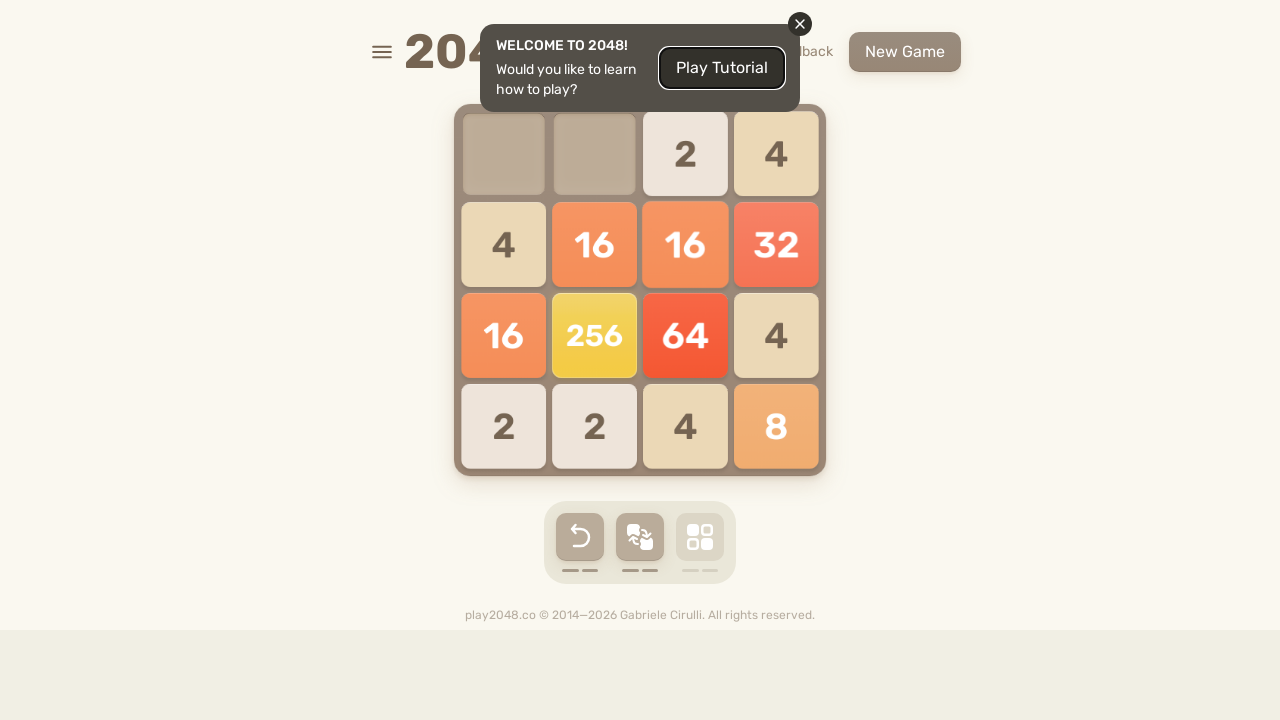

Pressed ArrowLeft key (continuation)
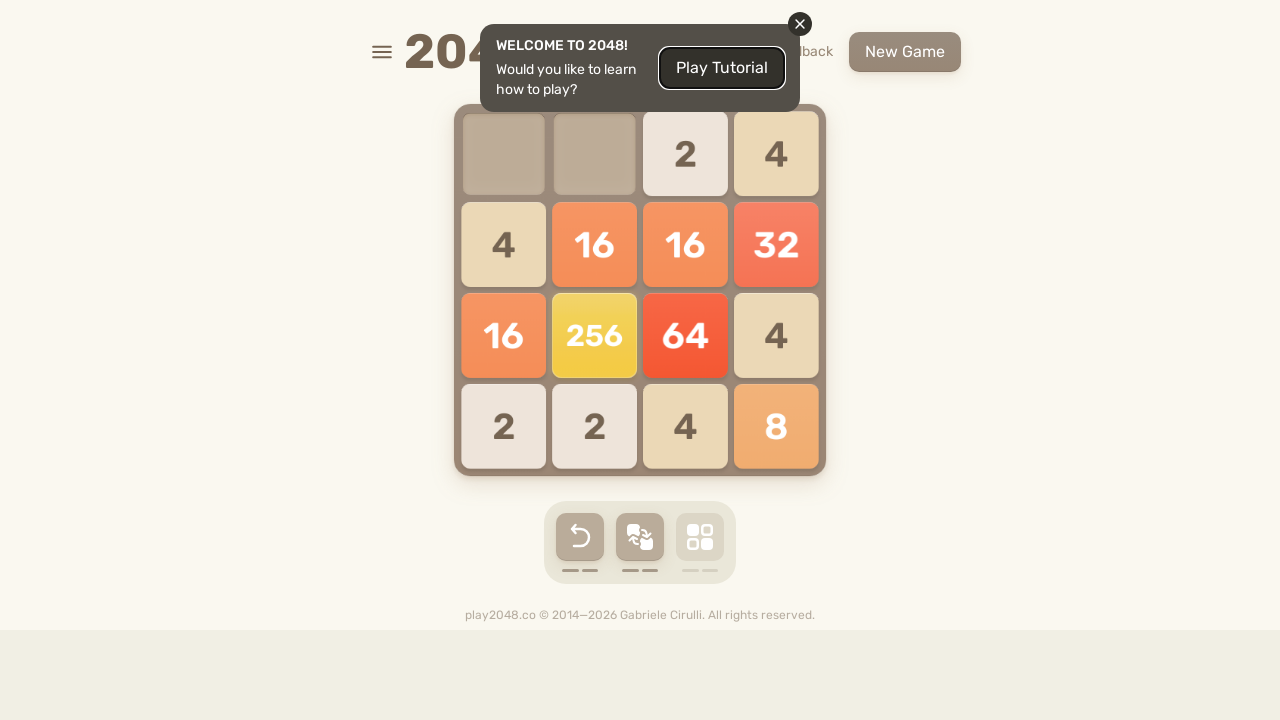

Waited 50ms after ArrowLeft key press (continuation)
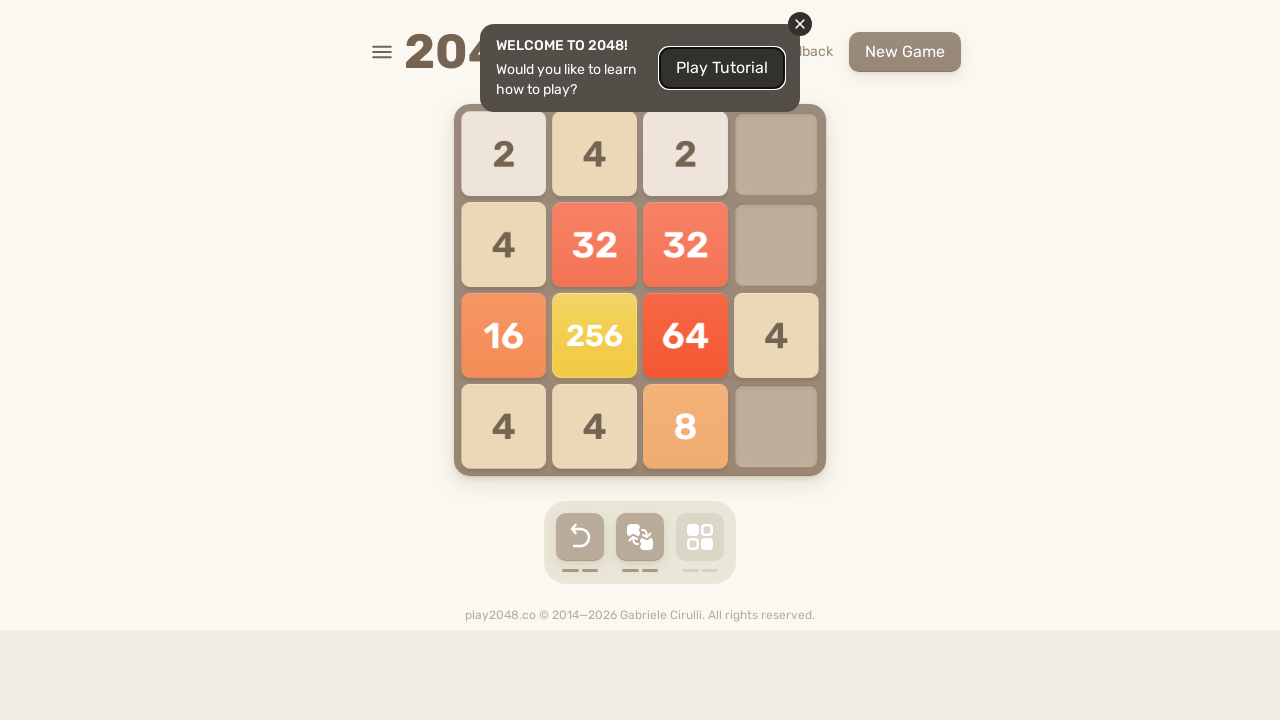

Pressed ArrowUp key (continuation)
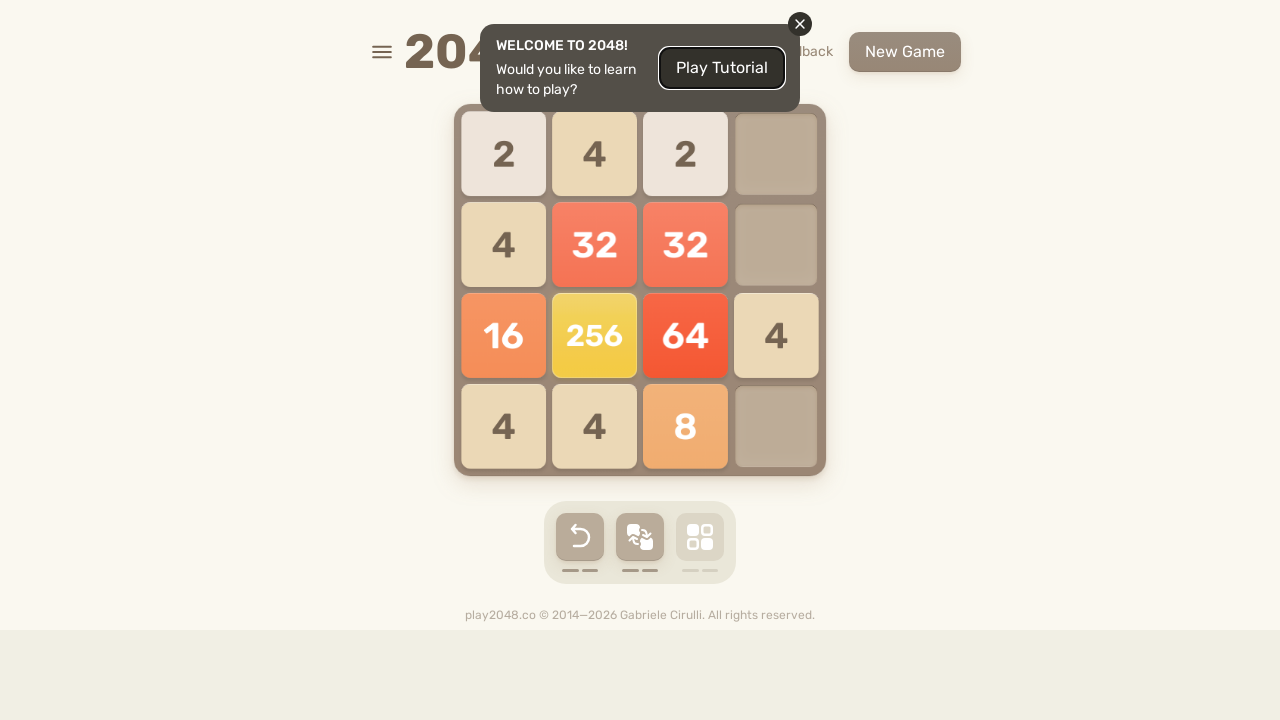

Waited 50ms after ArrowUp key press (continuation)
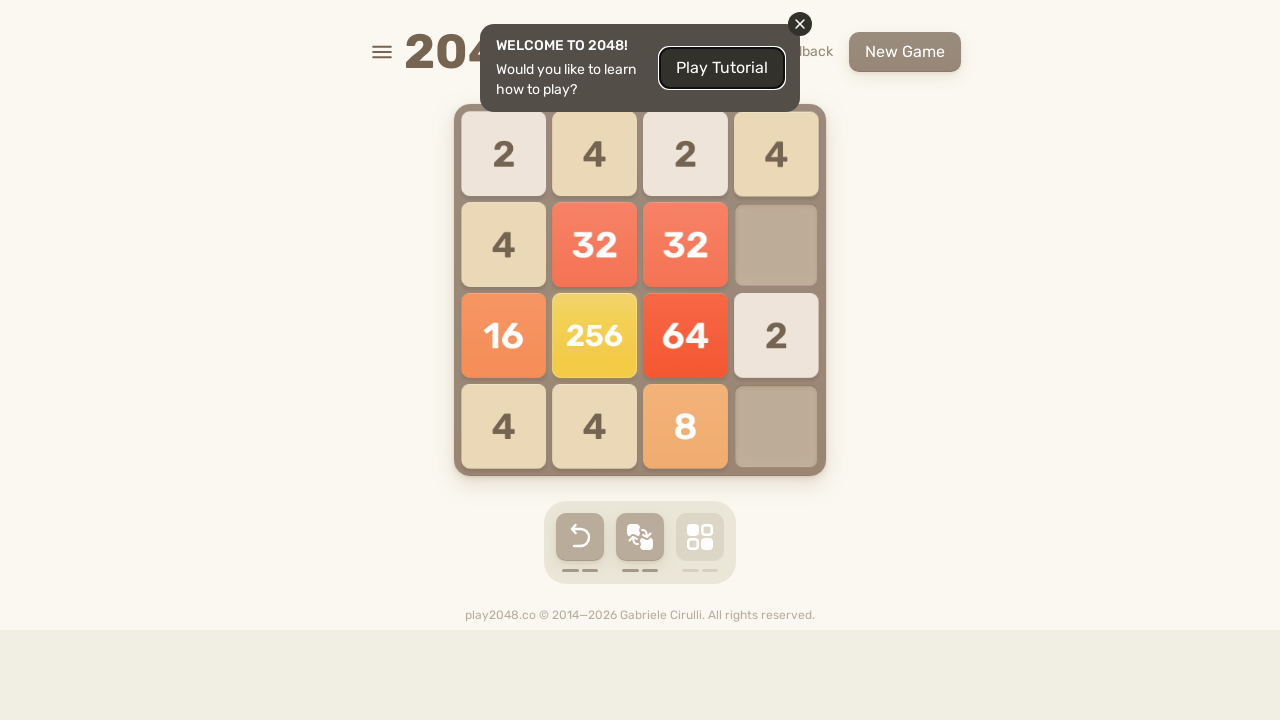

Pressed ArrowRight key (continuation)
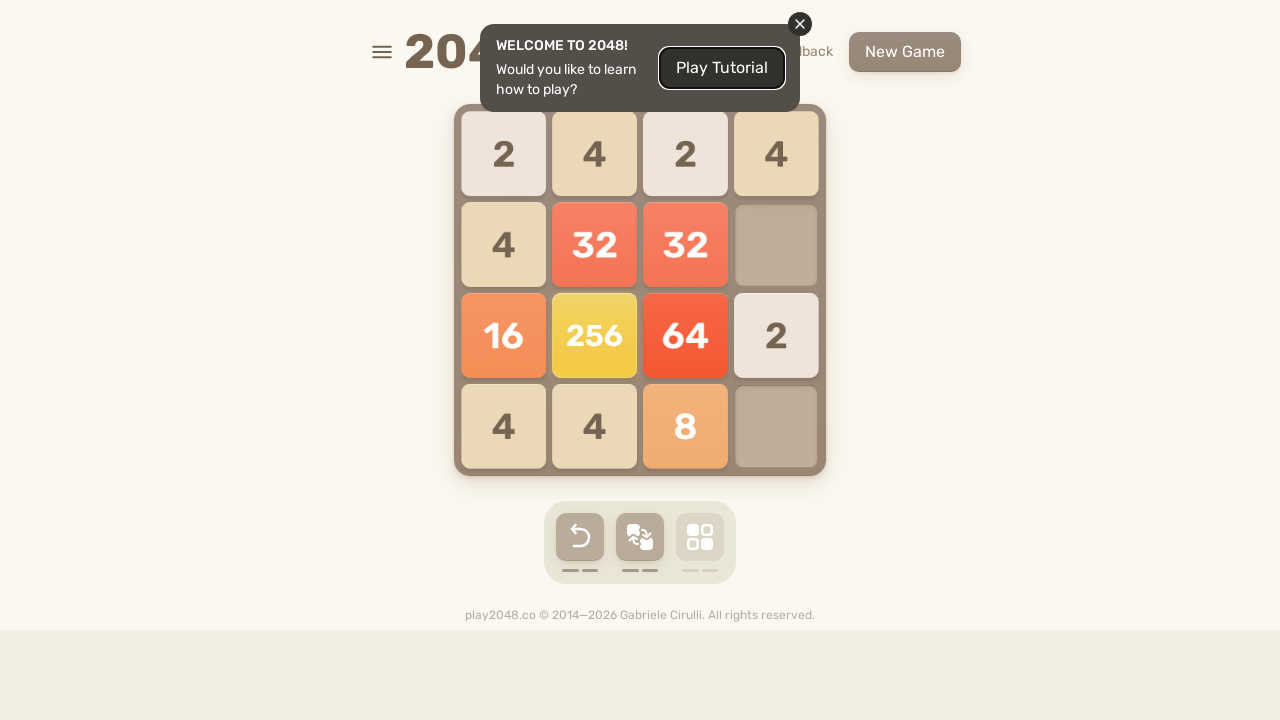

Waited 50ms after ArrowRight key press (continuation)
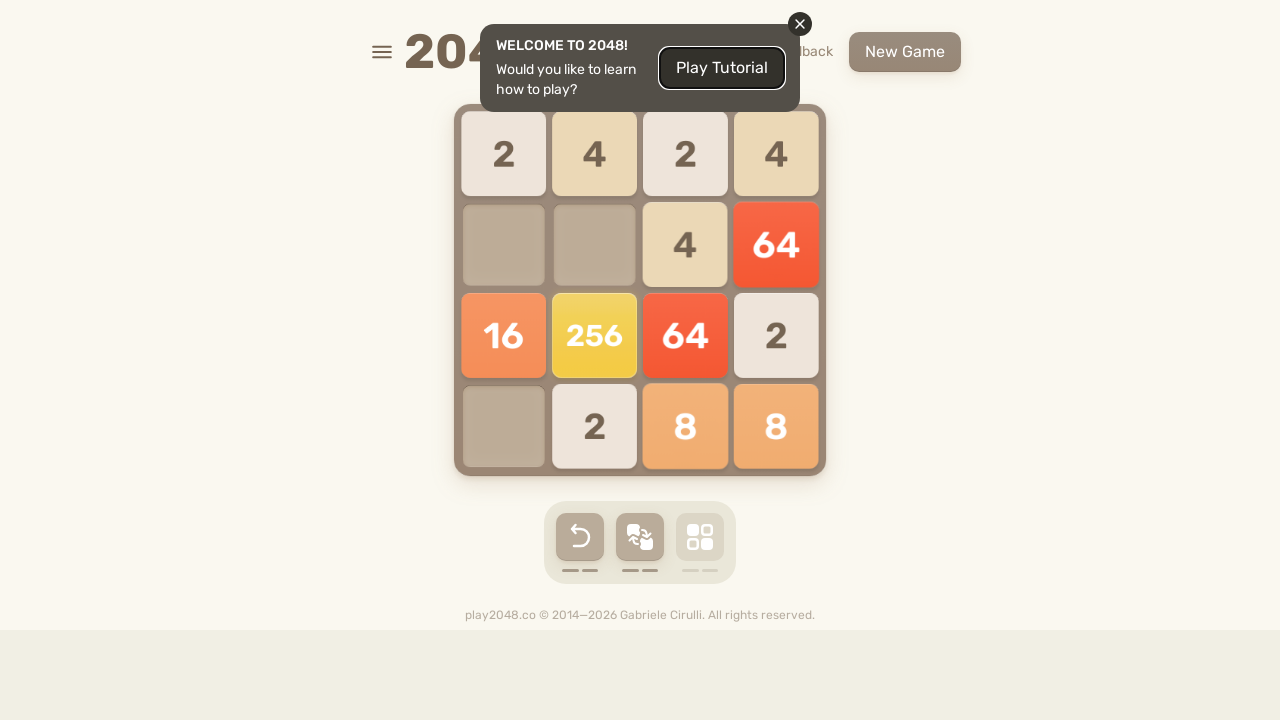

Pressed ArrowDown key (continuation)
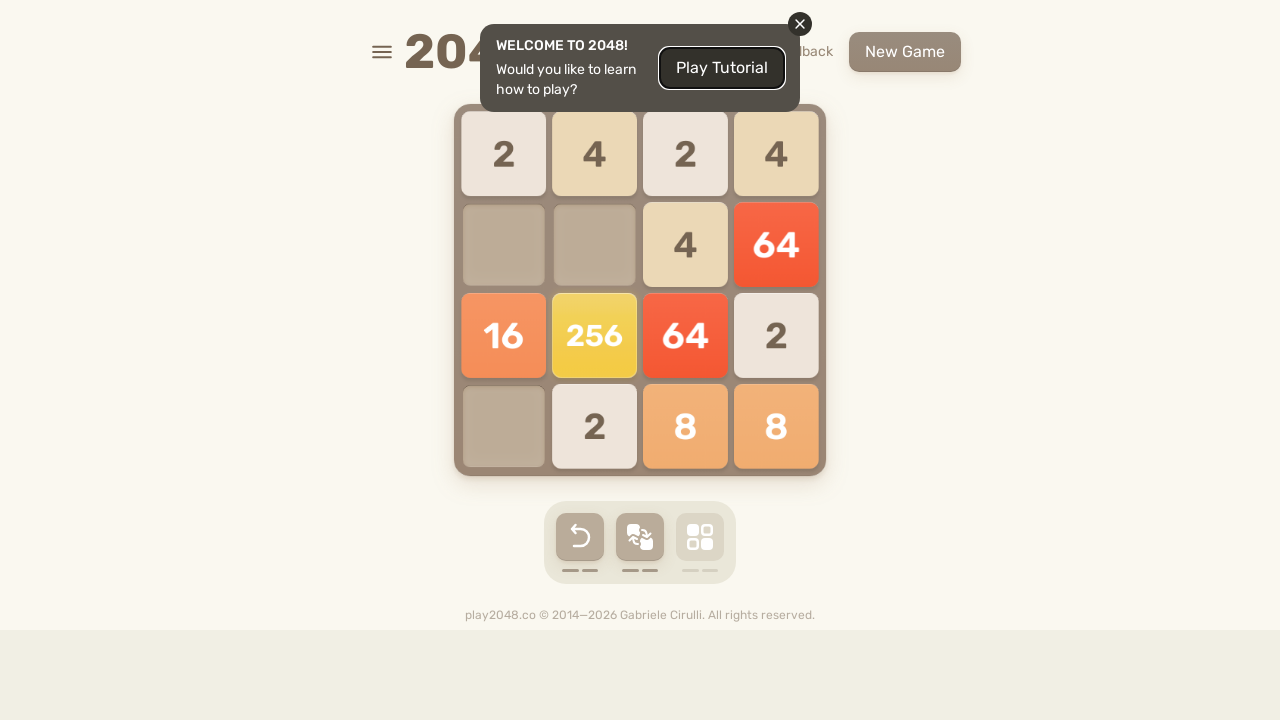

Waited 50ms after ArrowDown key press (continuation)
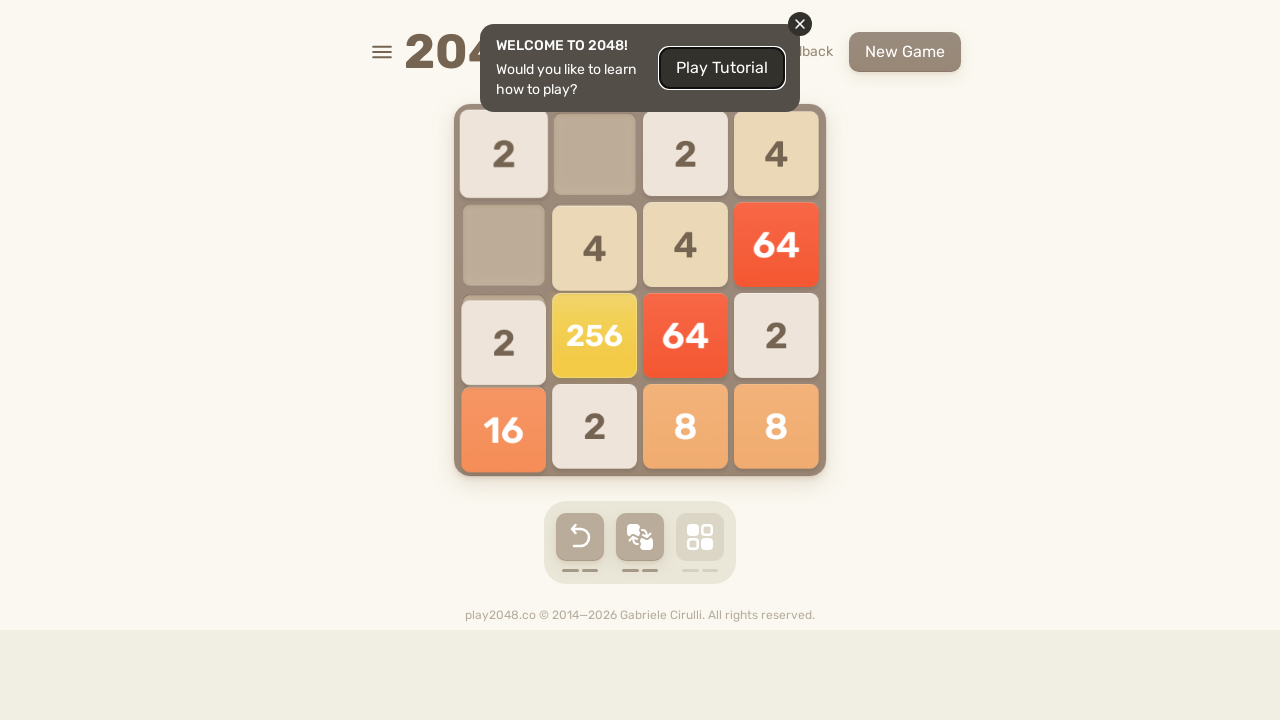

Pressed ArrowLeft key (continuation)
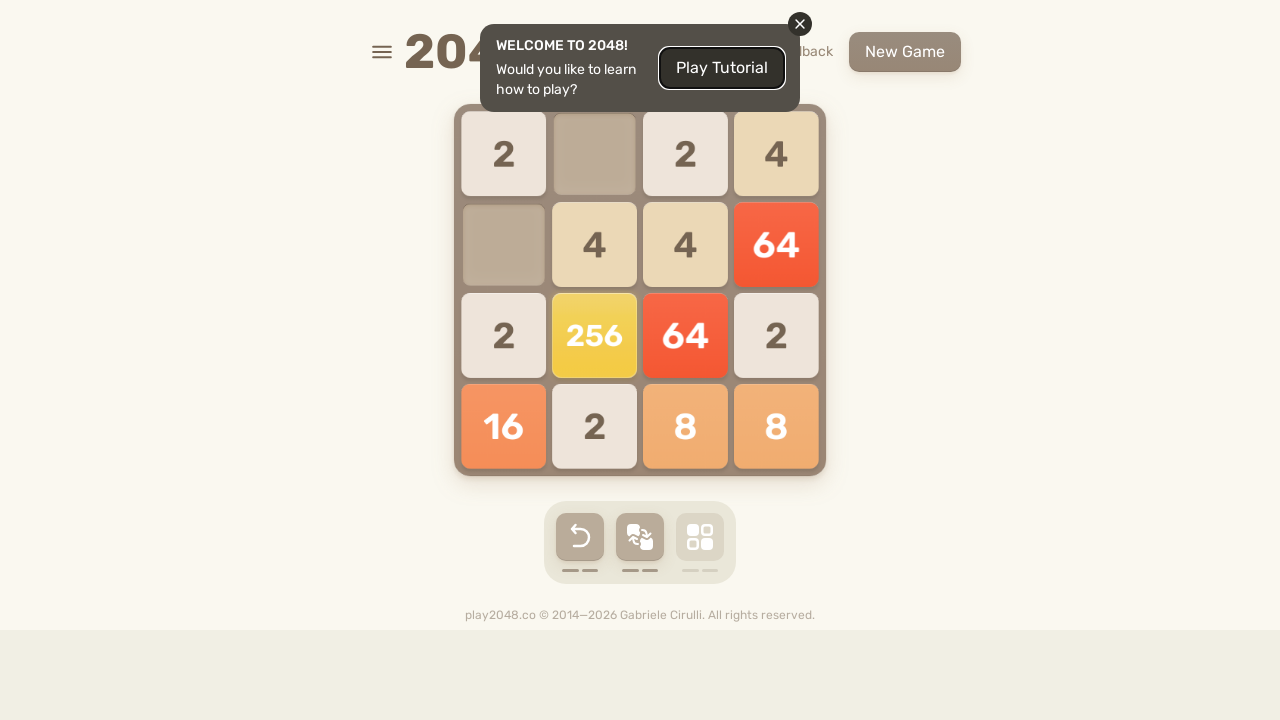

Waited 50ms after ArrowLeft key press (continuation)
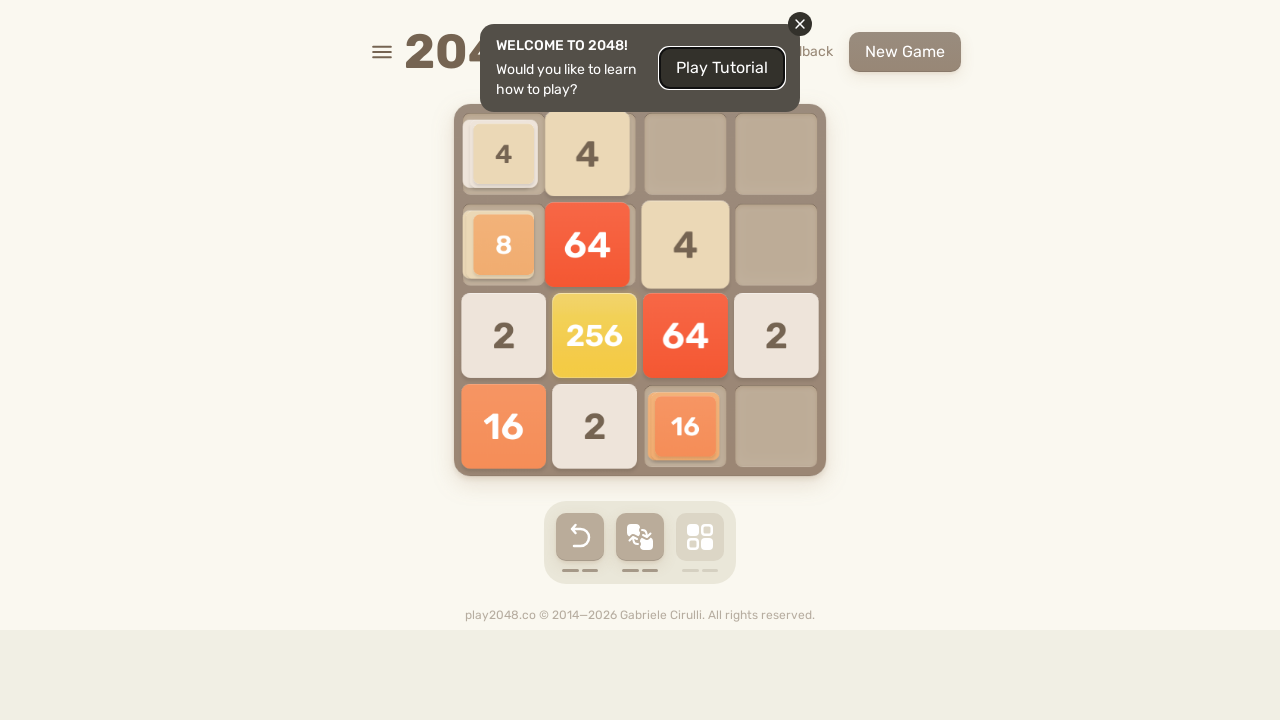

Pressed ArrowUp key (continuation)
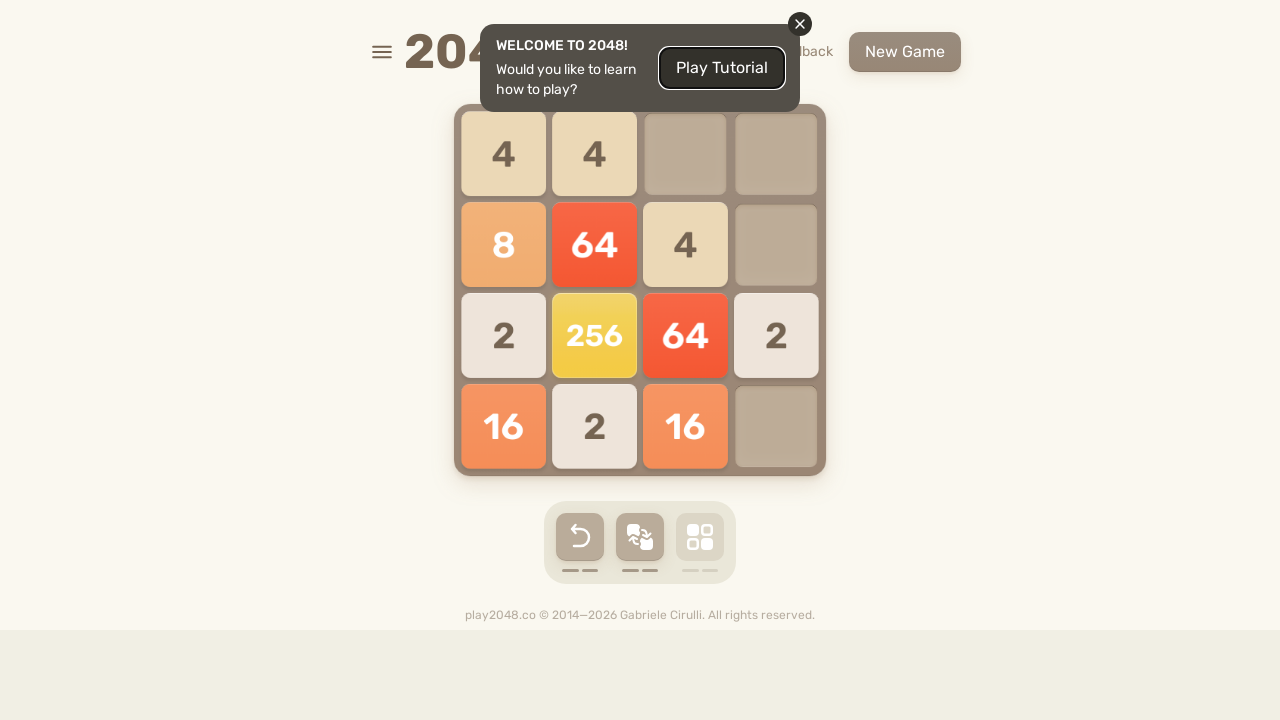

Waited 50ms after ArrowUp key press (continuation)
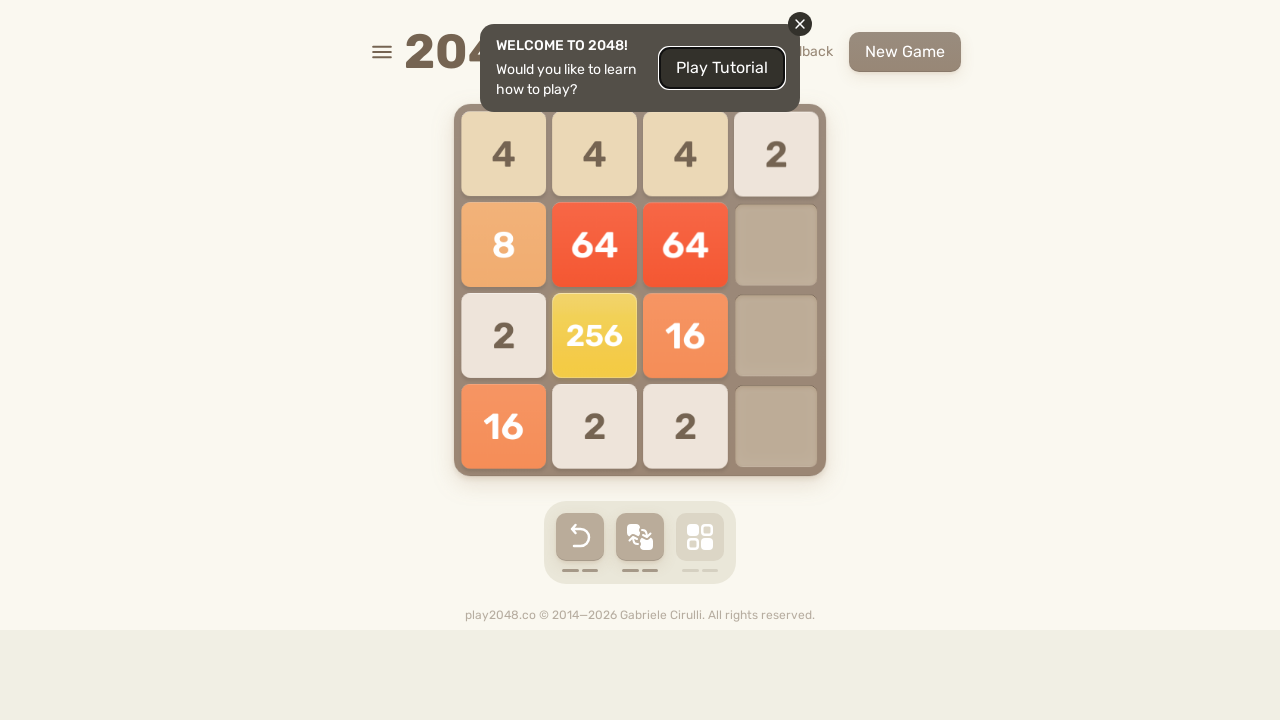

Pressed ArrowRight key (continuation)
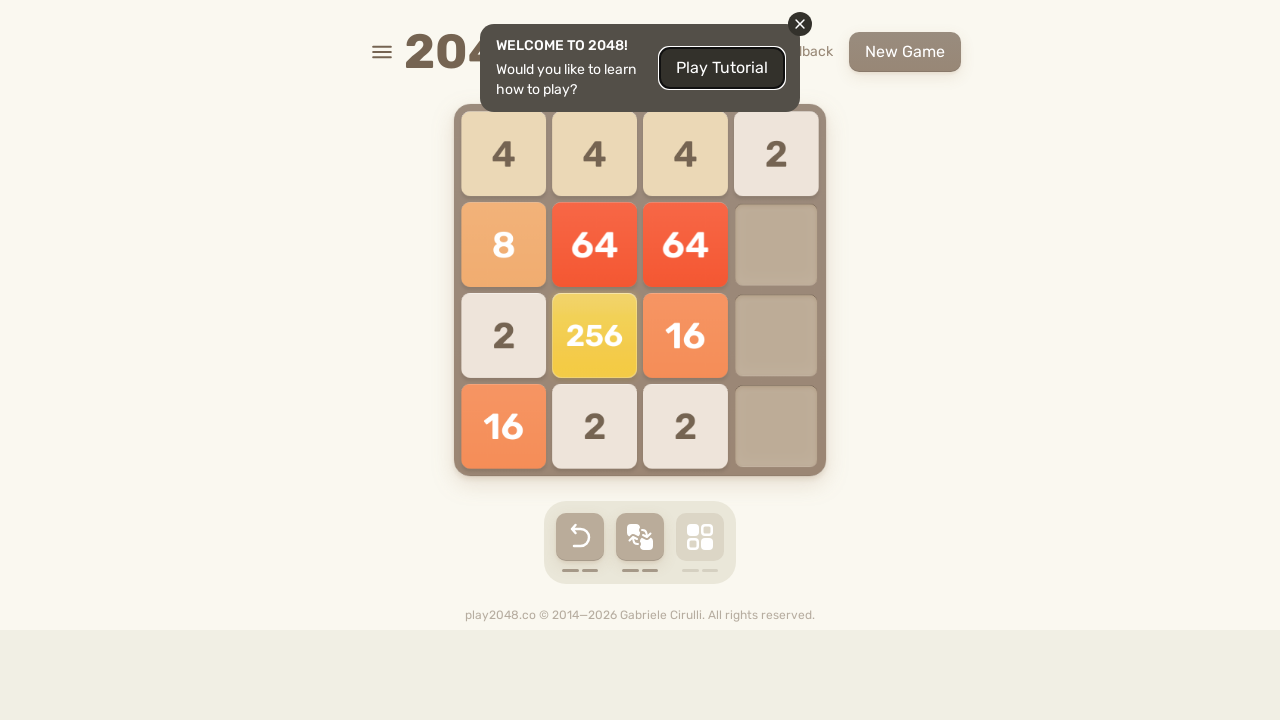

Waited 50ms after ArrowRight key press (continuation)
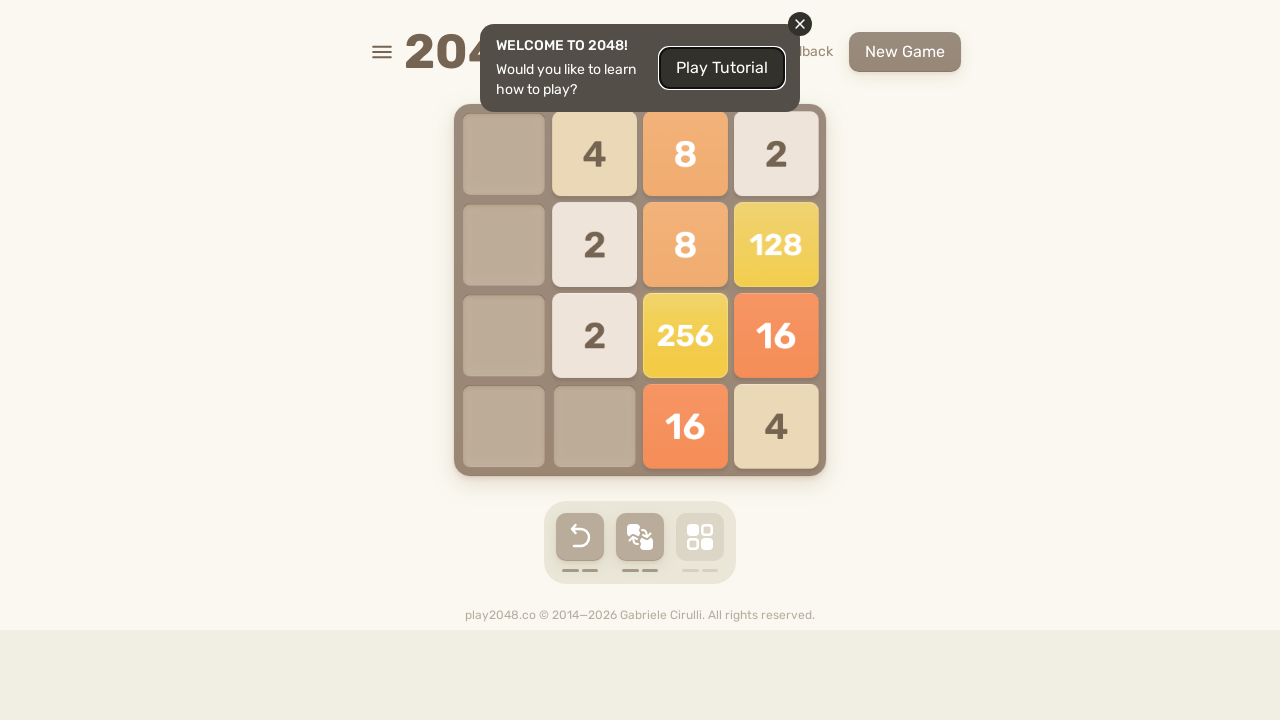

Pressed ArrowDown key (continuation)
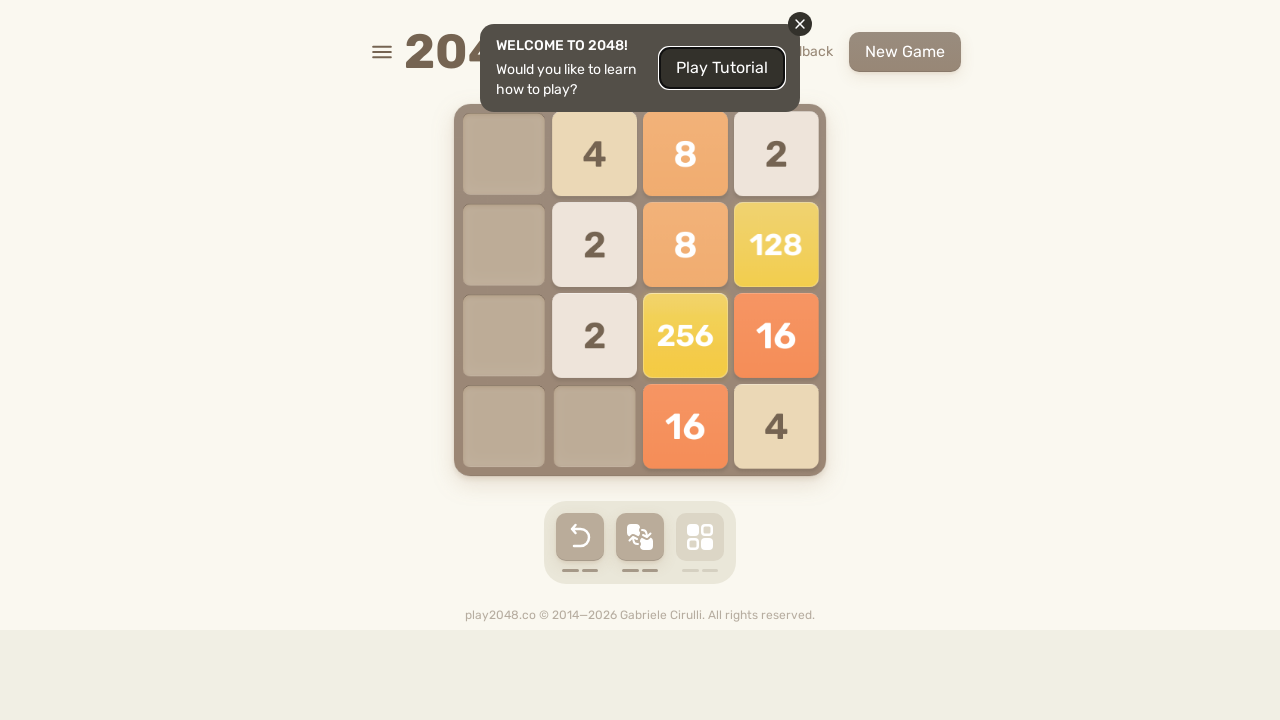

Waited 50ms after ArrowDown key press (continuation)
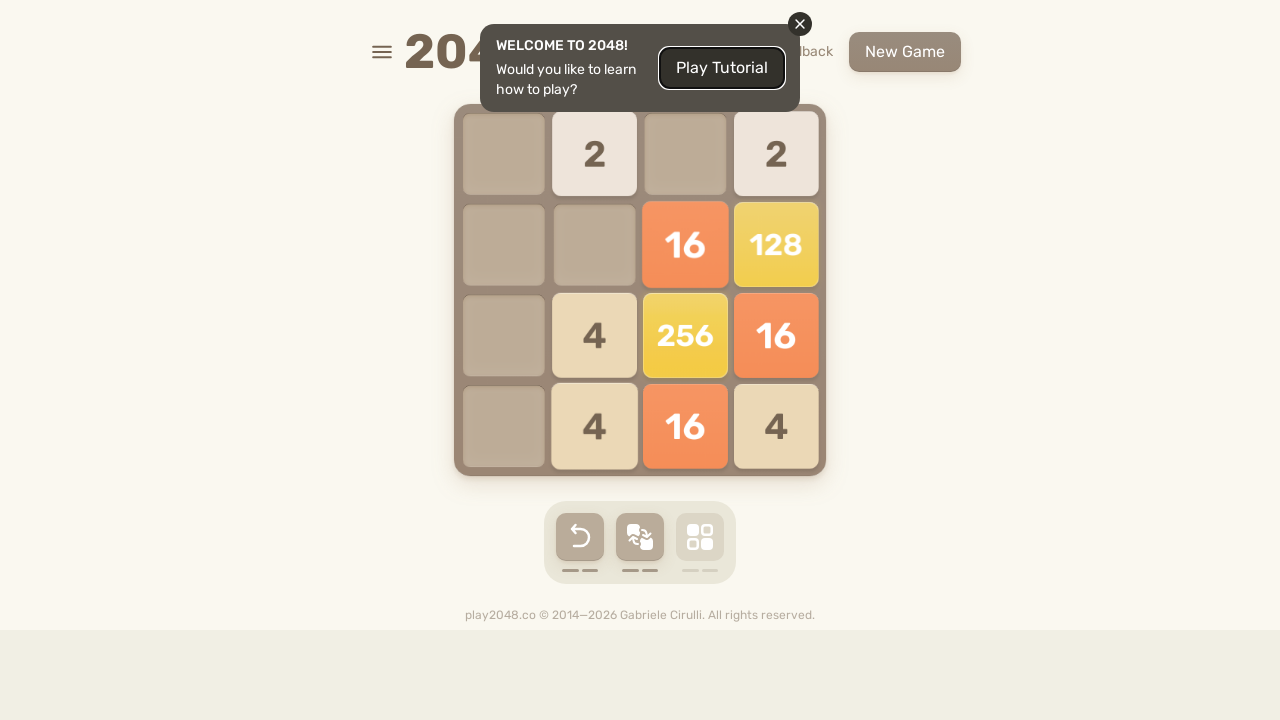

Pressed ArrowLeft key (continuation)
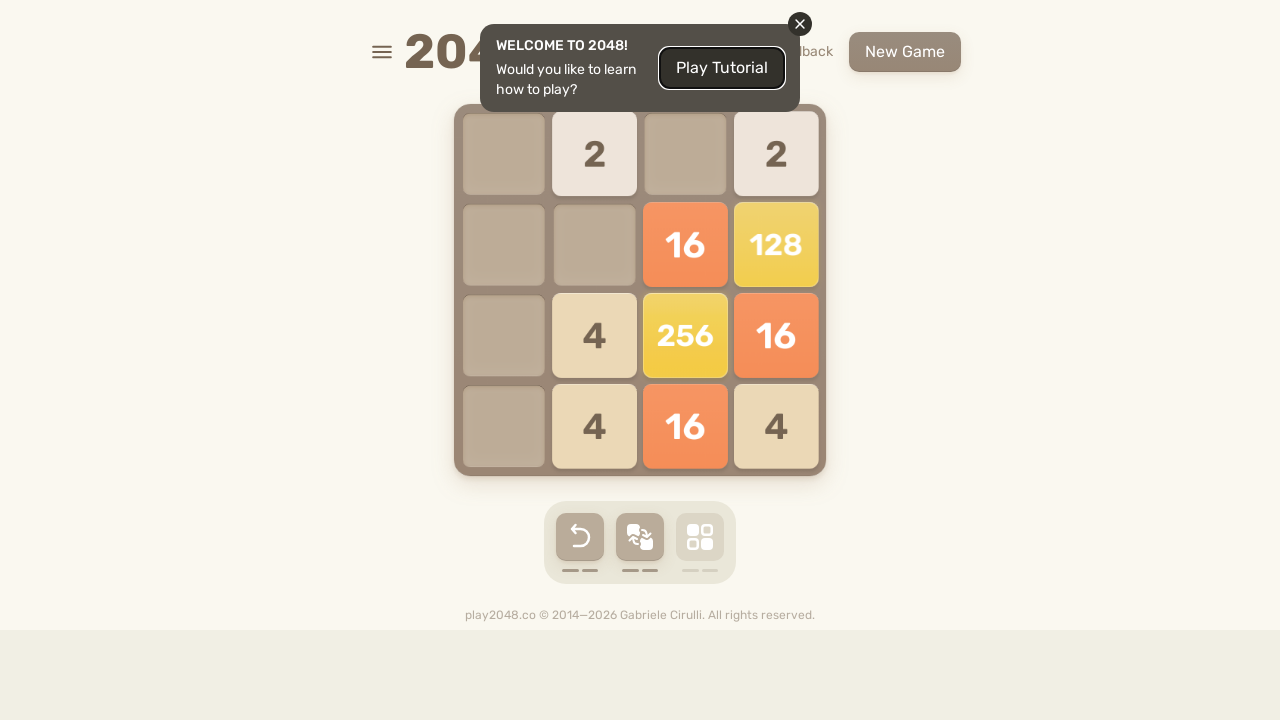

Waited 50ms after ArrowLeft key press (continuation)
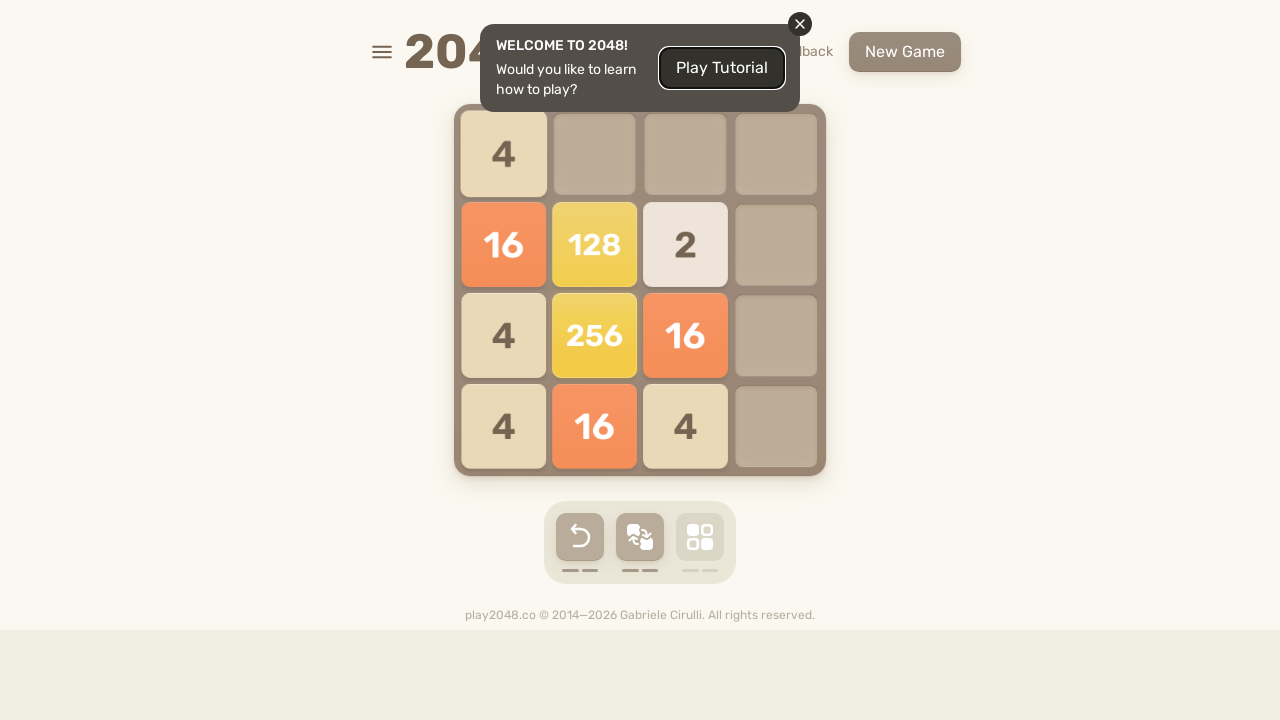

Pressed ArrowUp key (continuation)
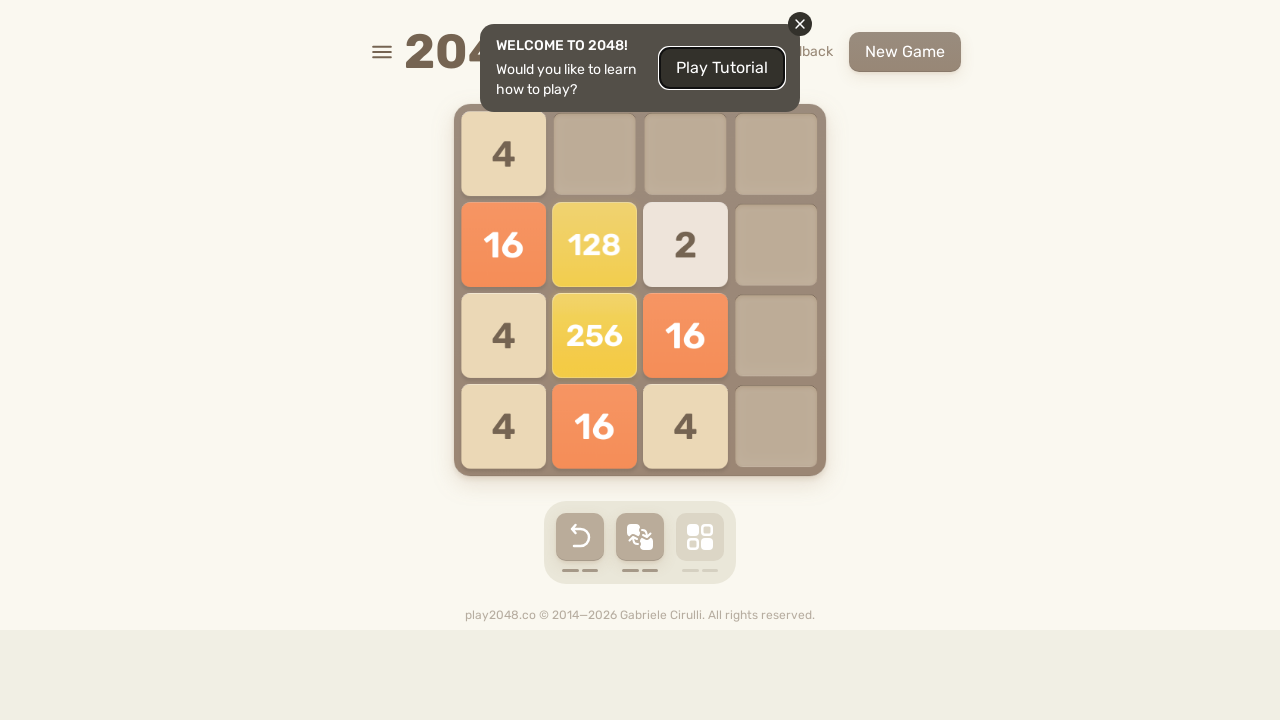

Waited 50ms after ArrowUp key press (continuation)
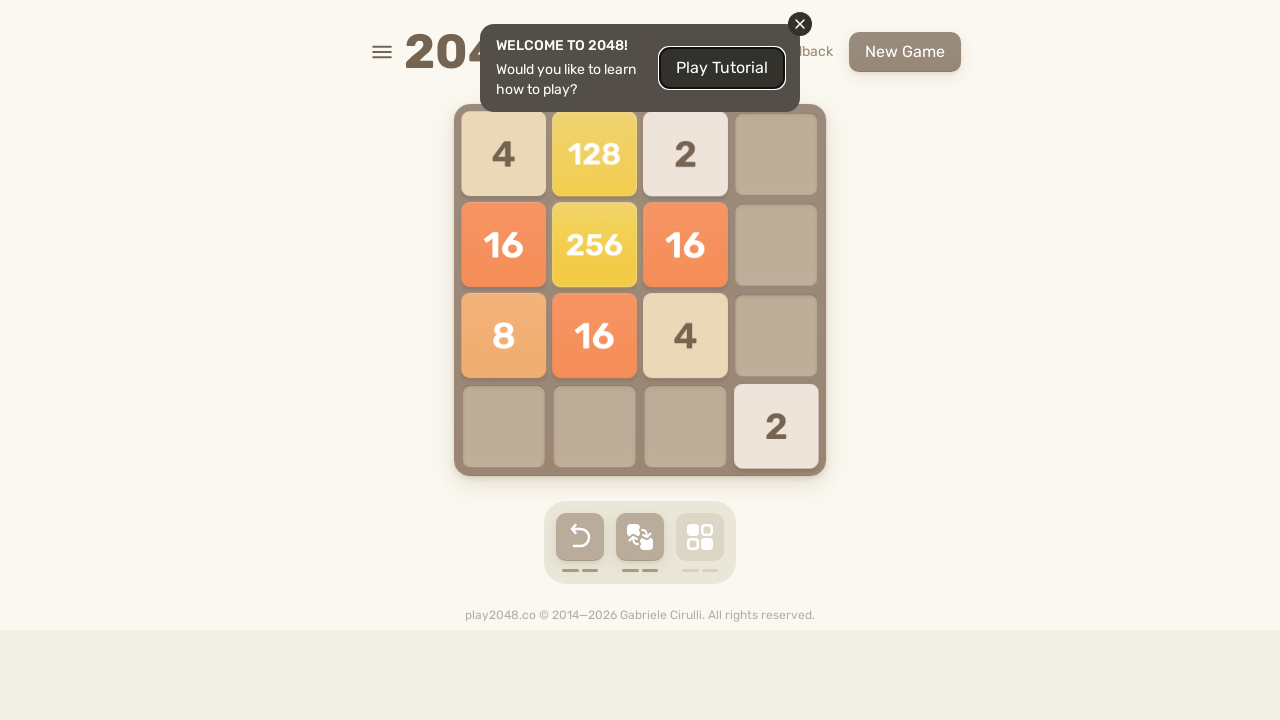

Pressed ArrowRight key (continuation)
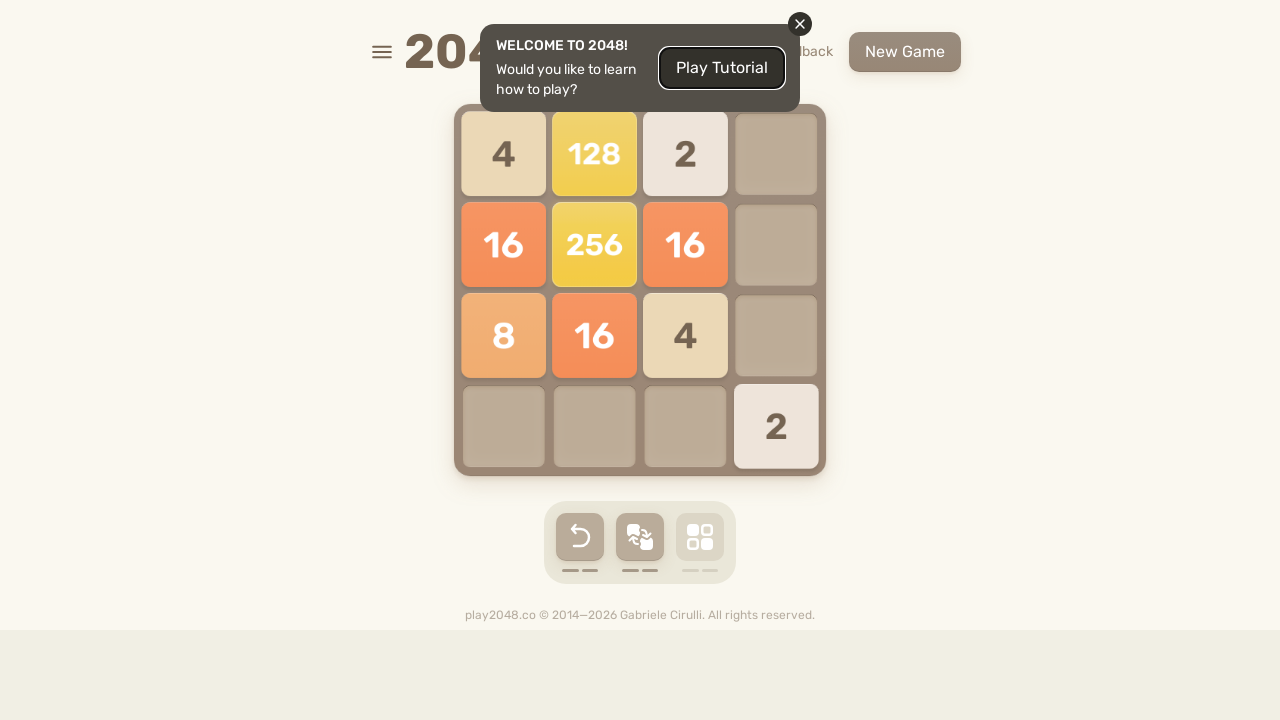

Waited 50ms after ArrowRight key press (continuation)
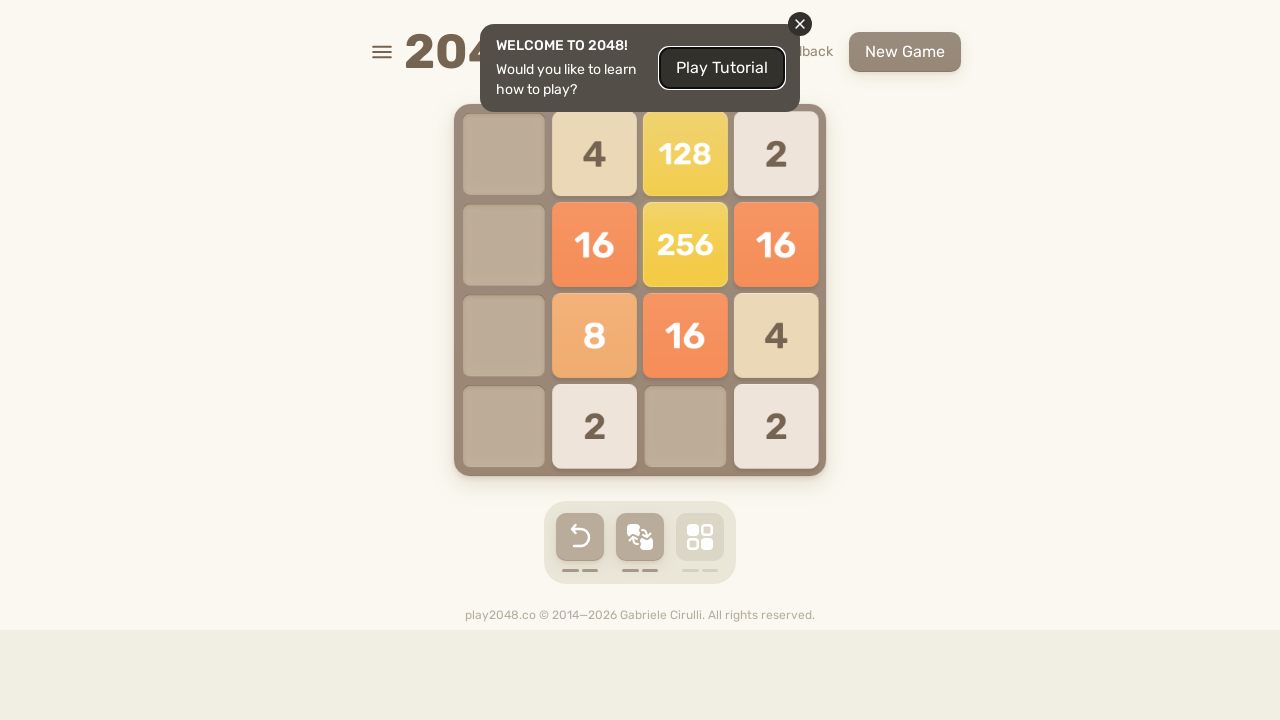

Pressed ArrowDown key (continuation)
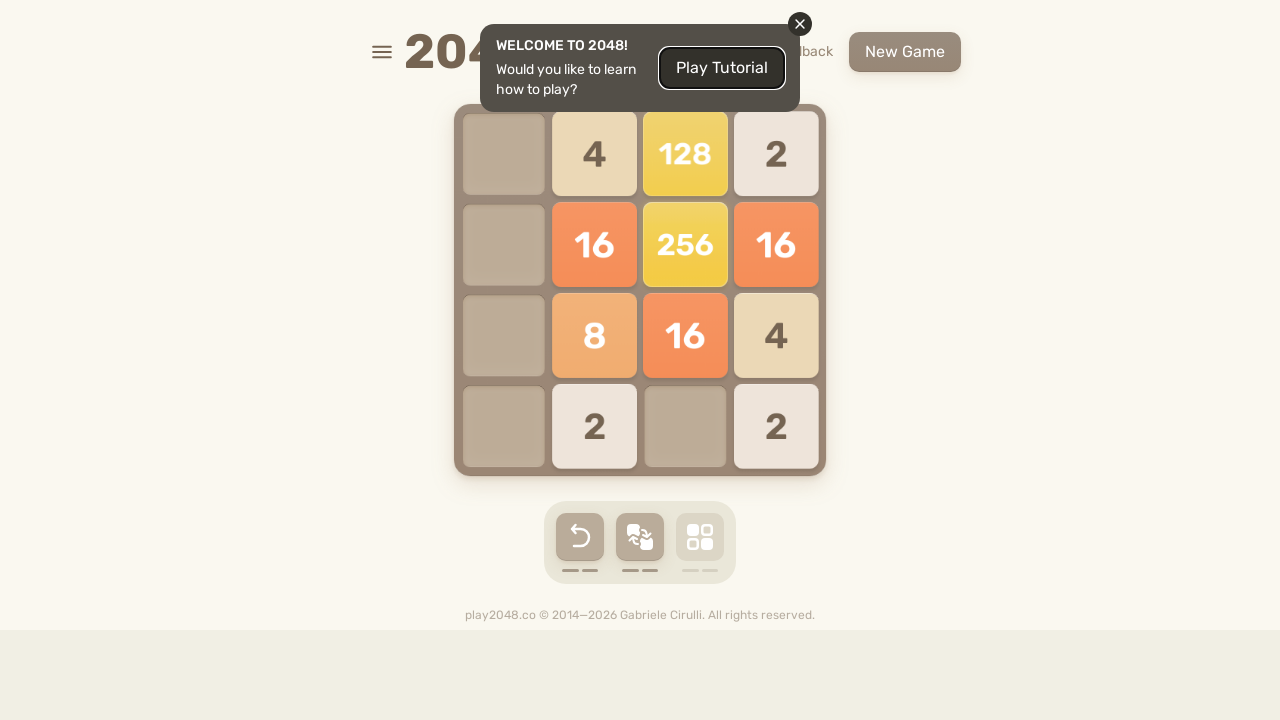

Waited 50ms after ArrowDown key press (continuation)
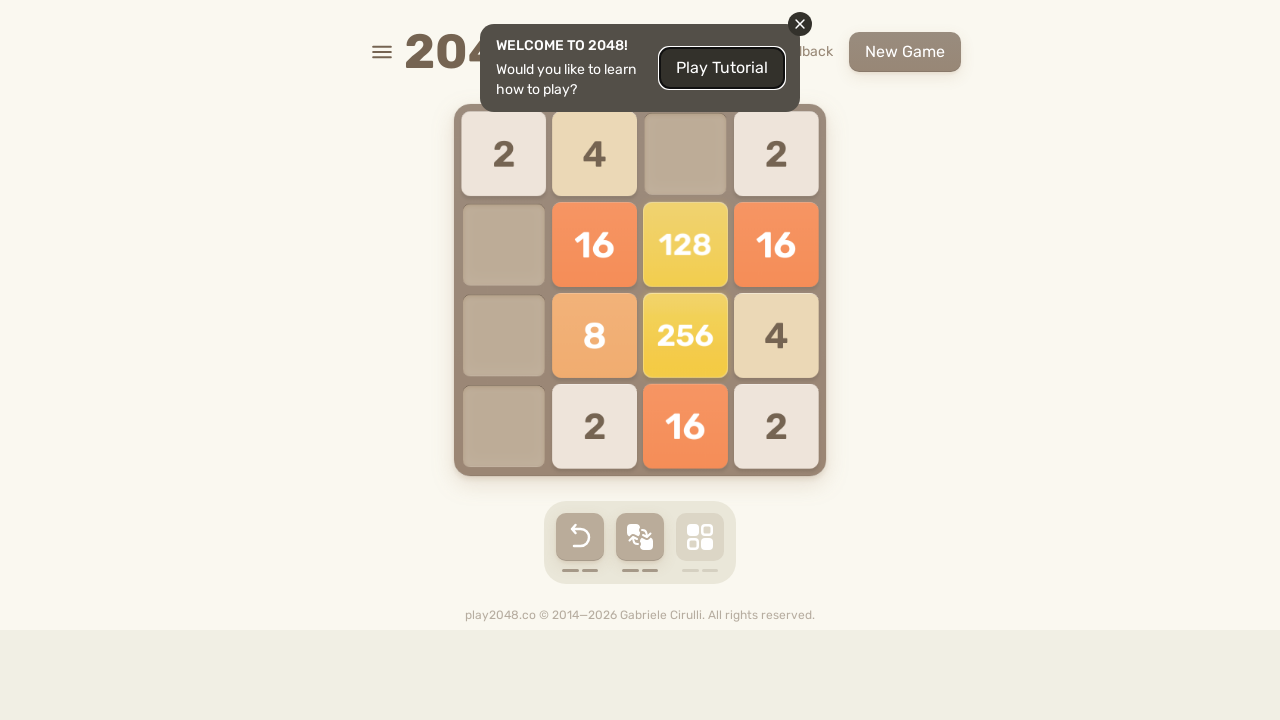

Pressed ArrowLeft key (continuation)
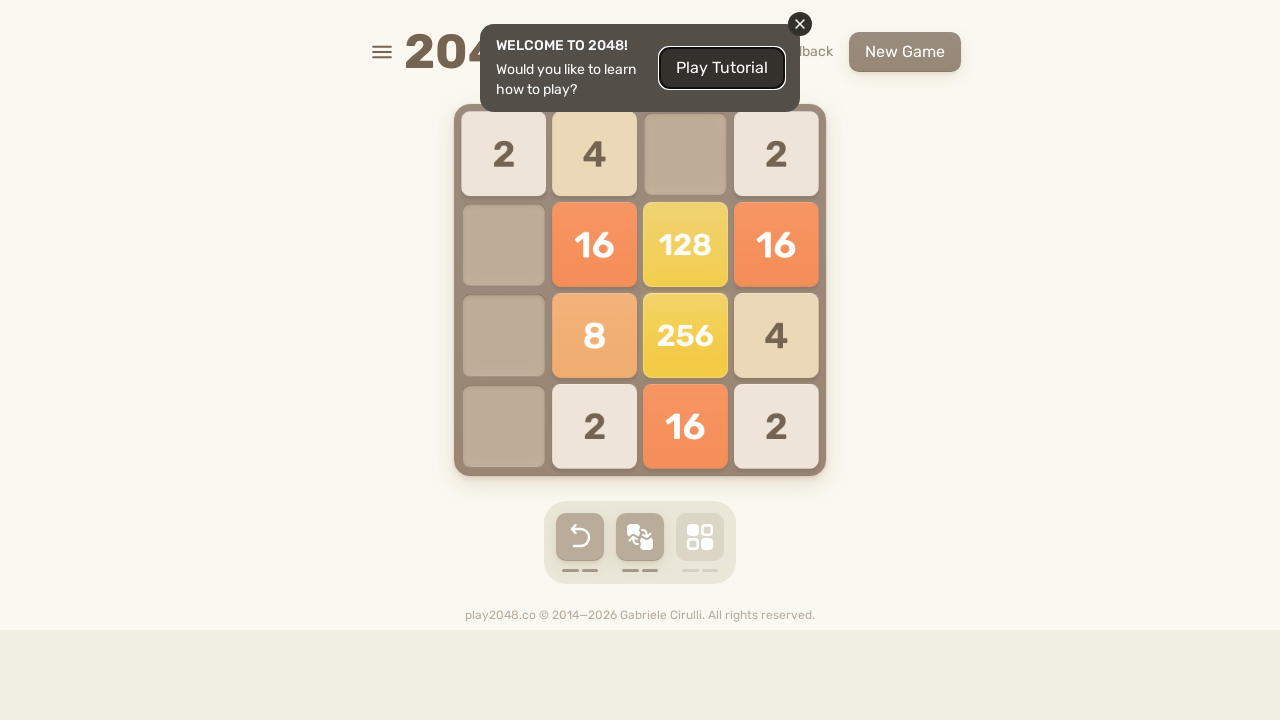

Waited 50ms after ArrowLeft key press (continuation)
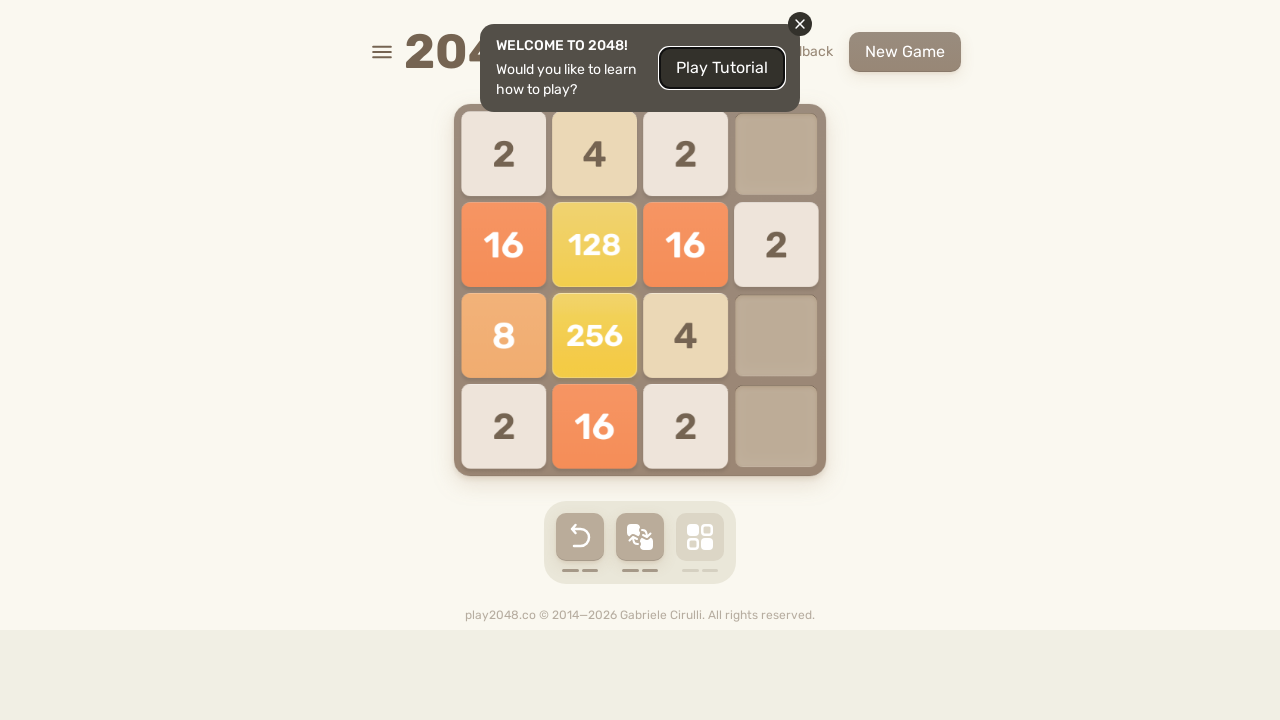

Pressed ArrowUp key (continuation)
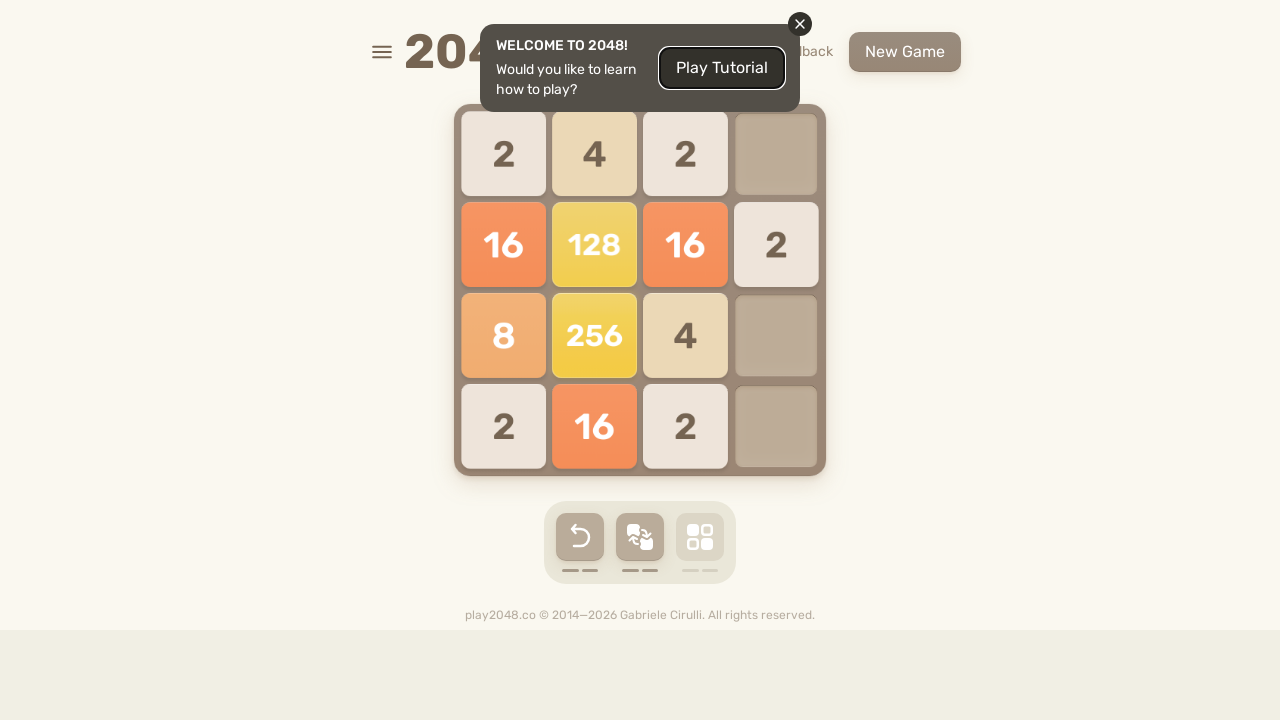

Waited 50ms after ArrowUp key press (continuation)
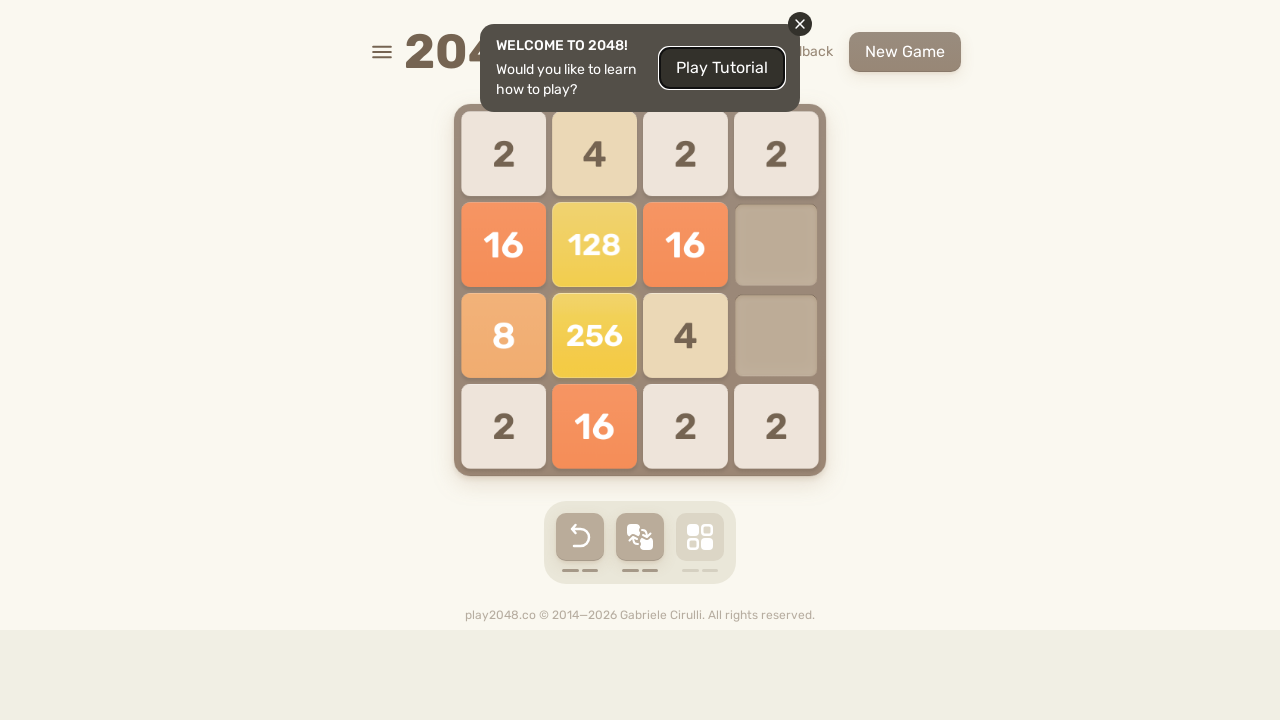

Pressed ArrowRight key (continuation)
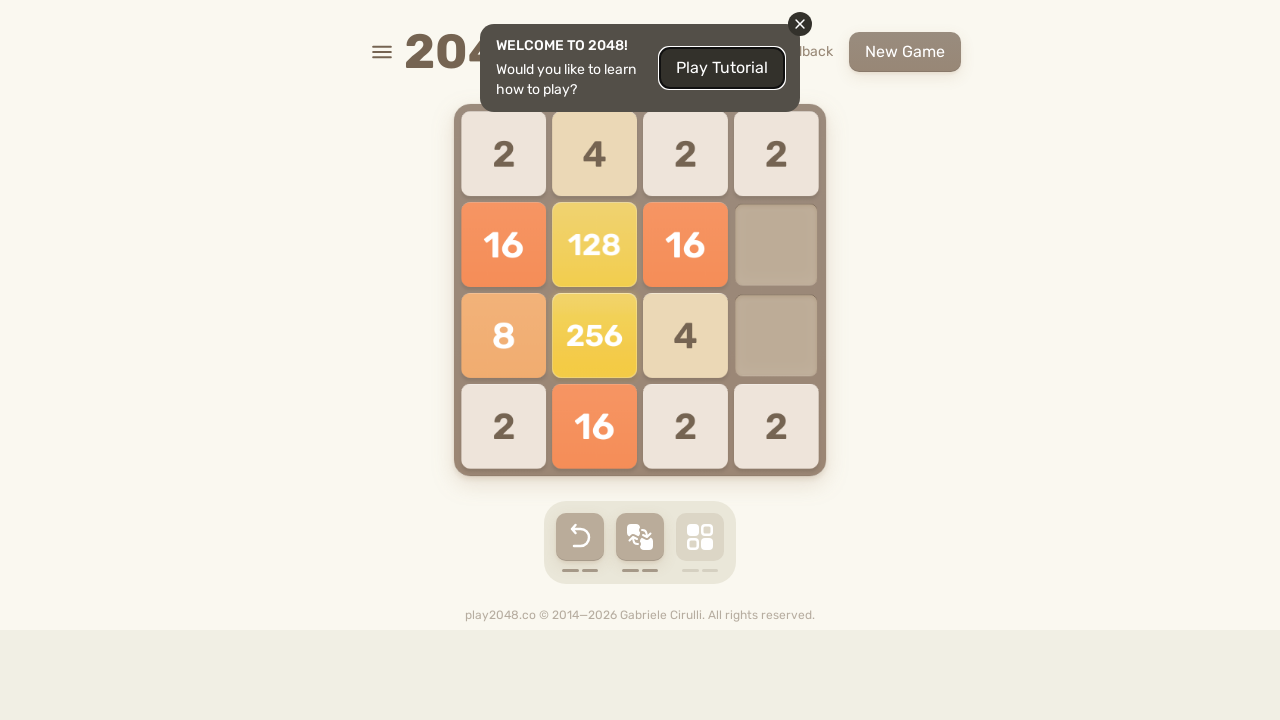

Waited 50ms after ArrowRight key press (continuation)
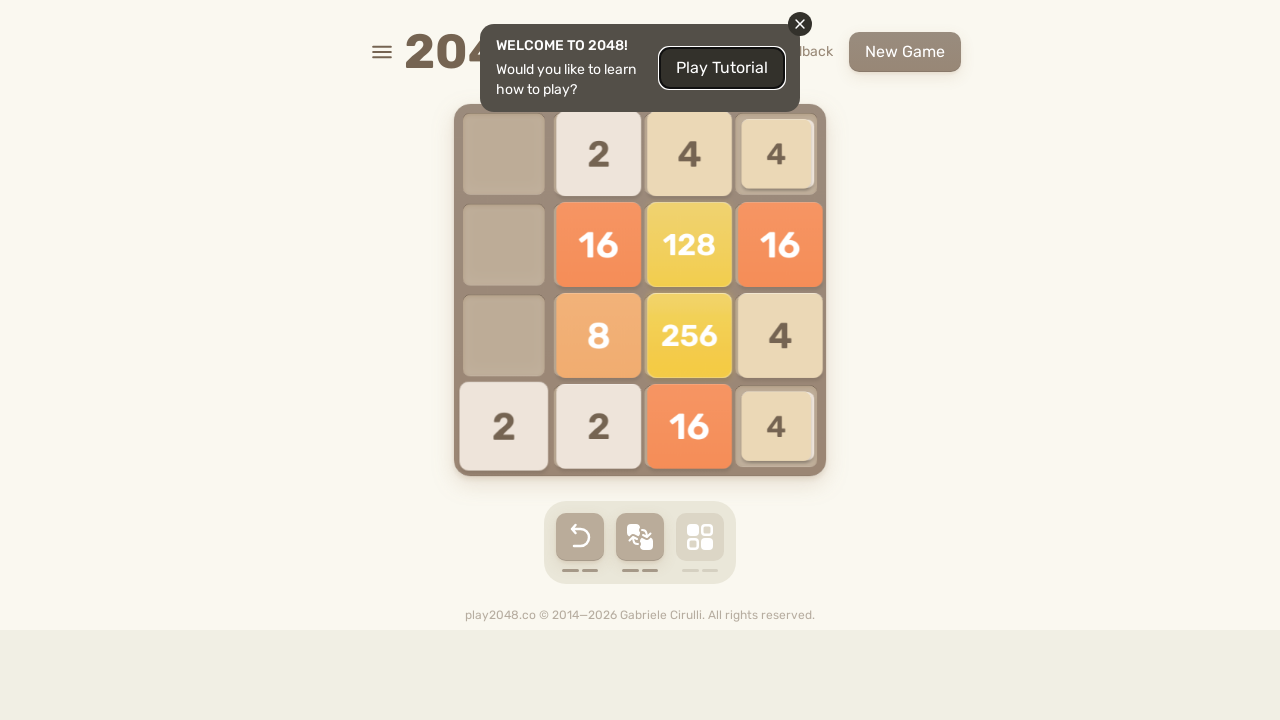

Pressed ArrowDown key (continuation)
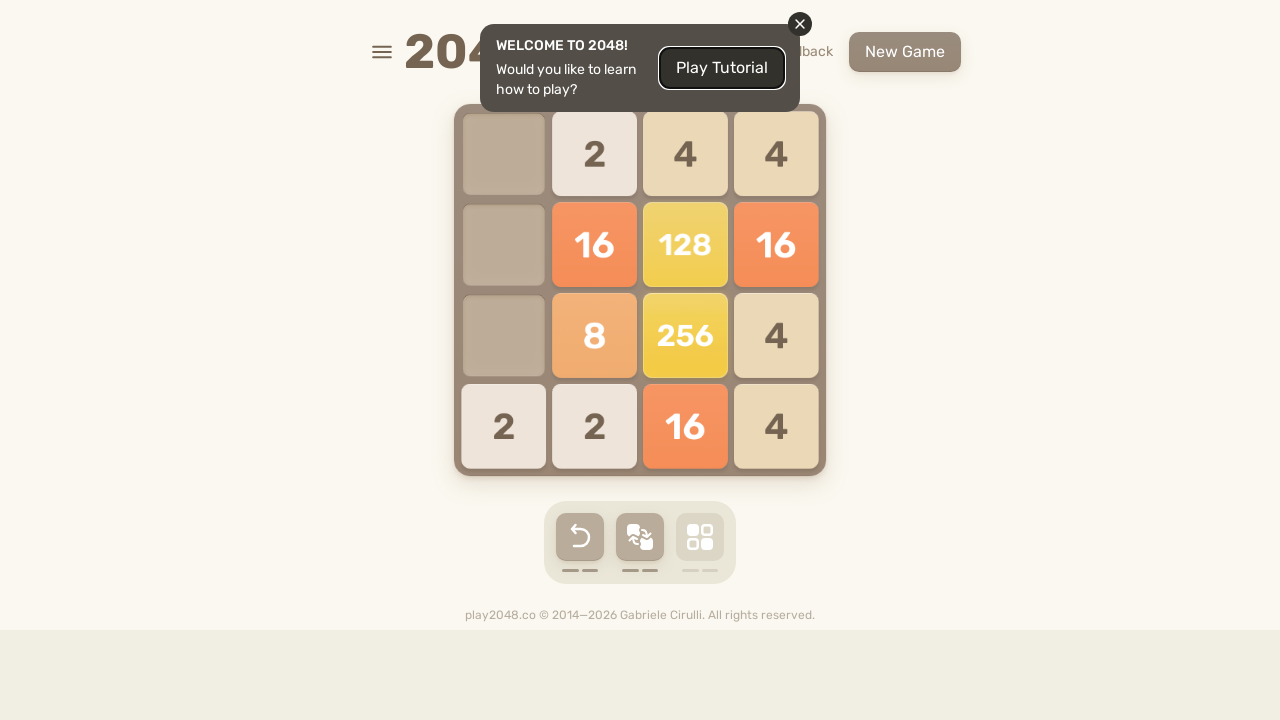

Waited 50ms after ArrowDown key press (continuation)
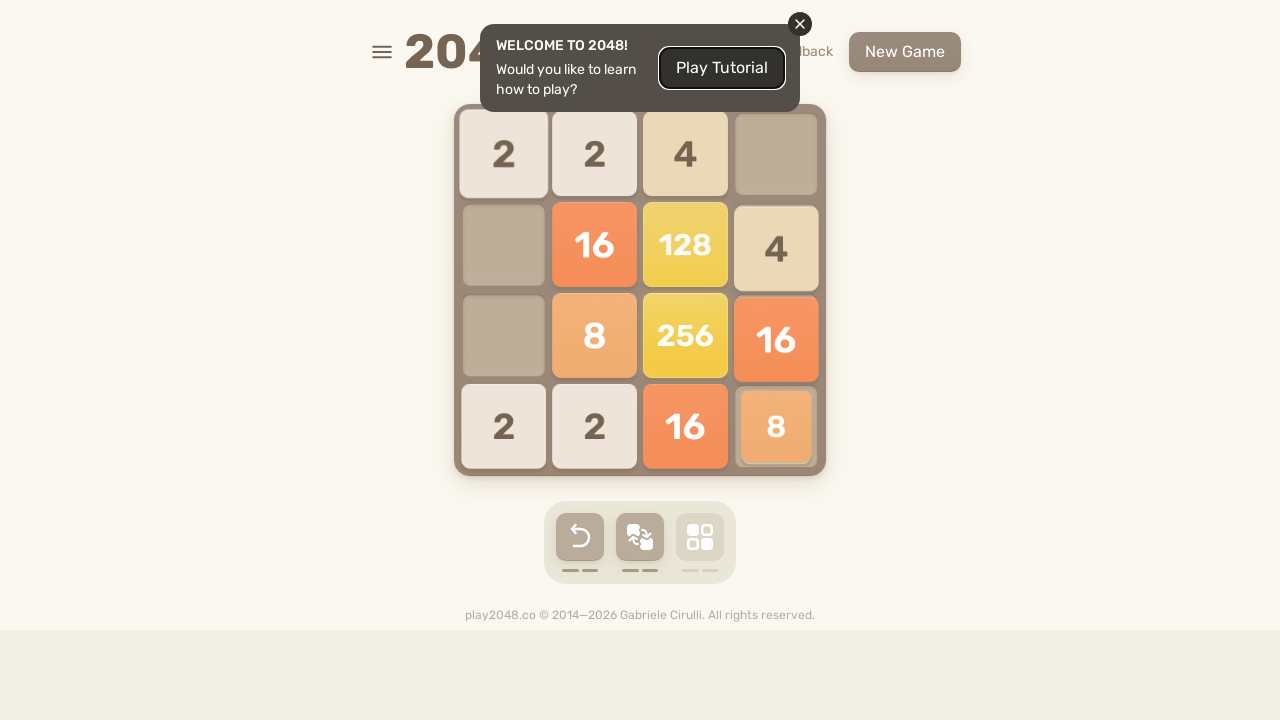

Pressed ArrowLeft key (continuation)
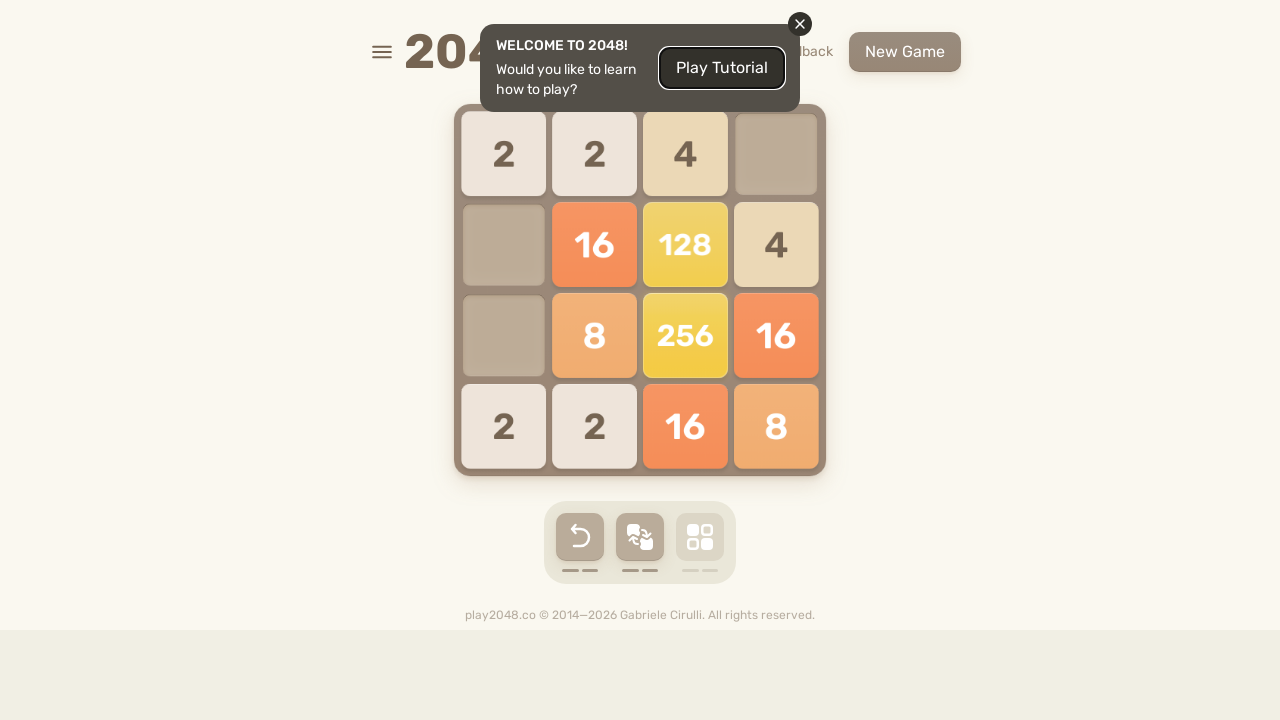

Waited 50ms after ArrowLeft key press (continuation)
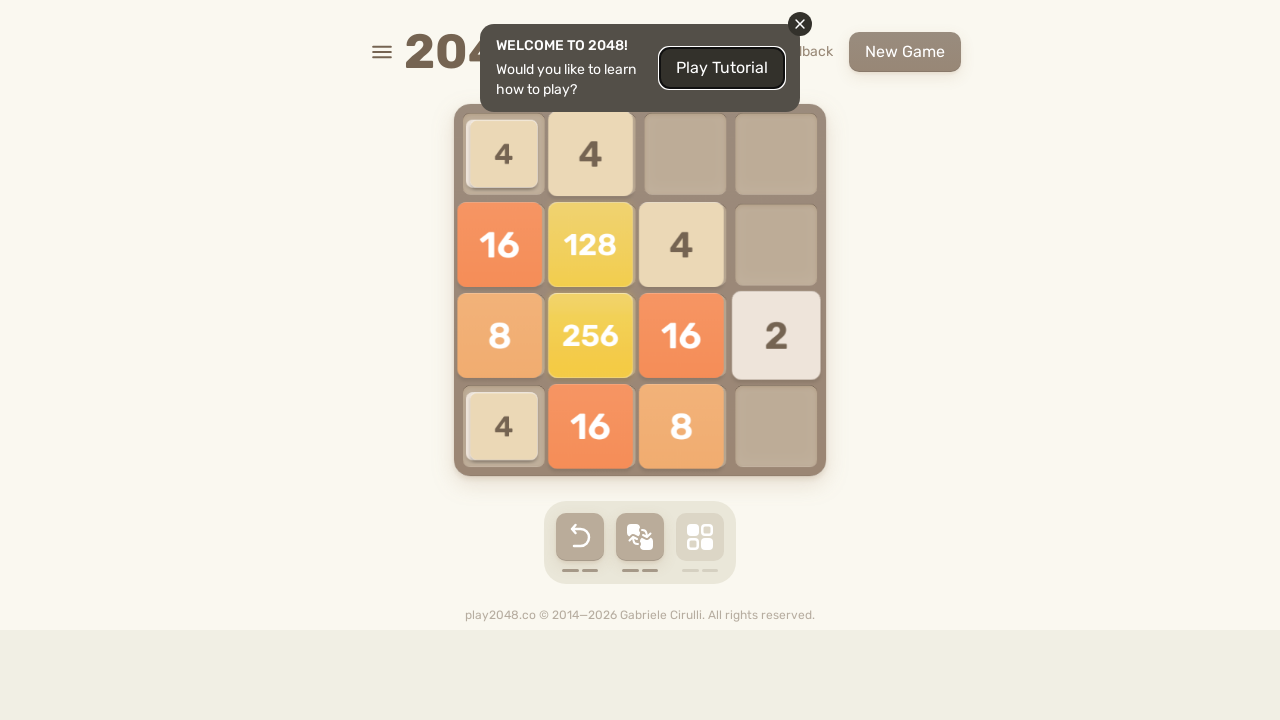

Pressed ArrowUp key (continuation)
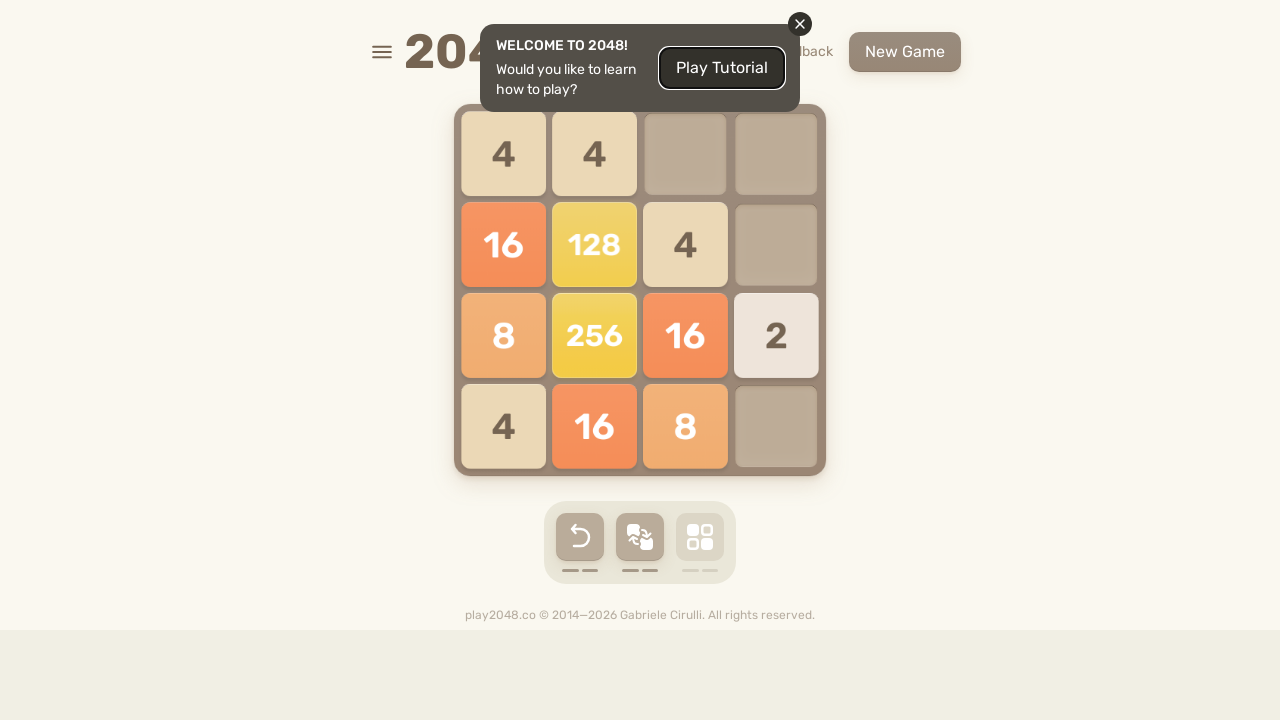

Waited 50ms after ArrowUp key press (continuation)
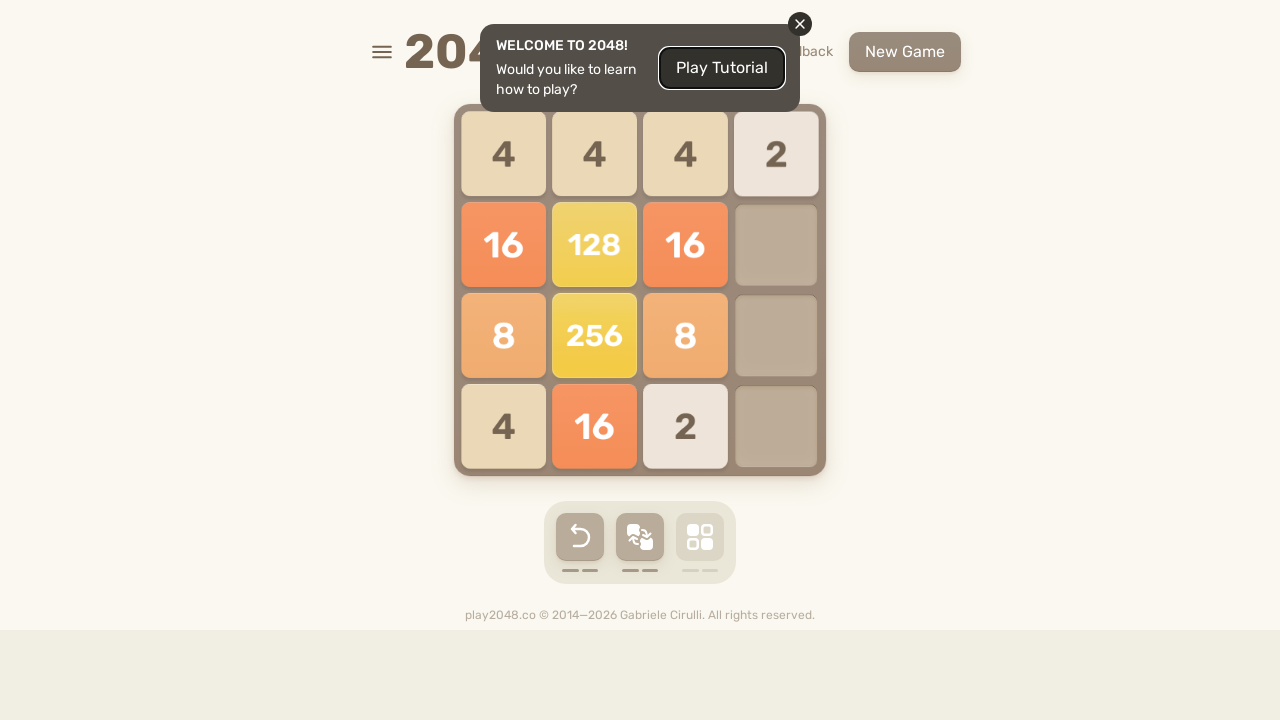

Pressed ArrowRight key (continuation)
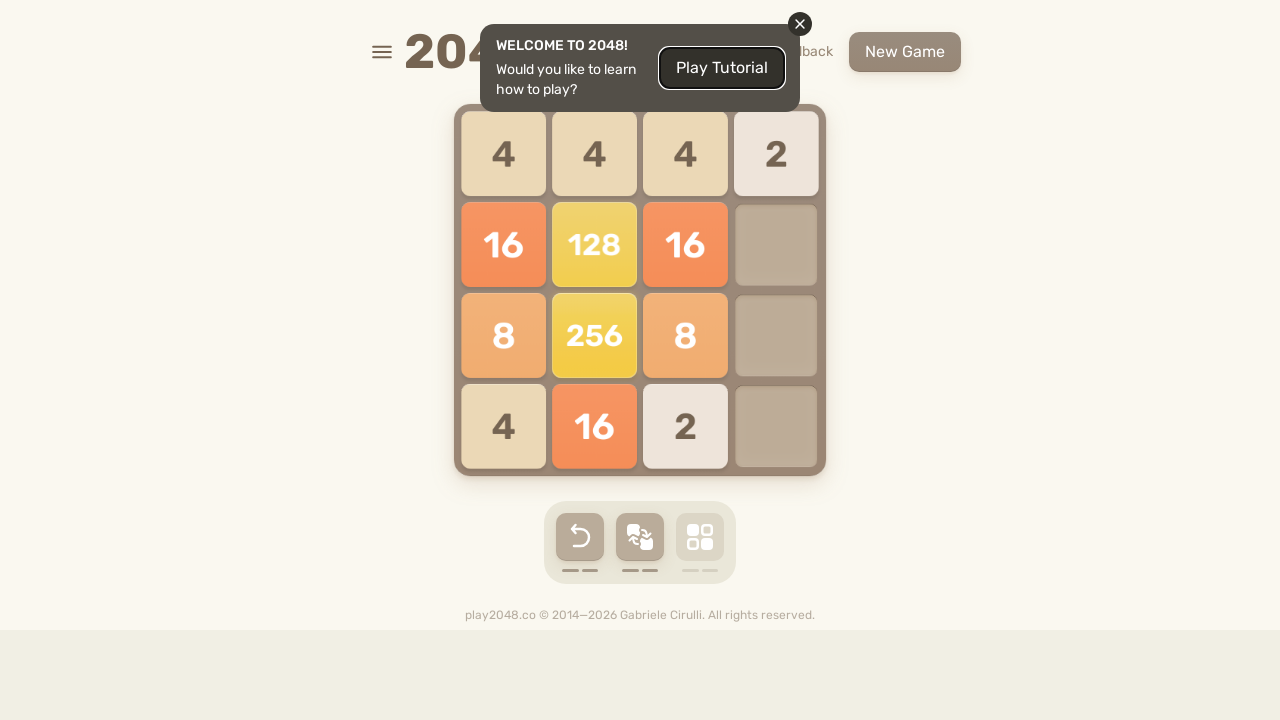

Waited 50ms after ArrowRight key press (continuation)
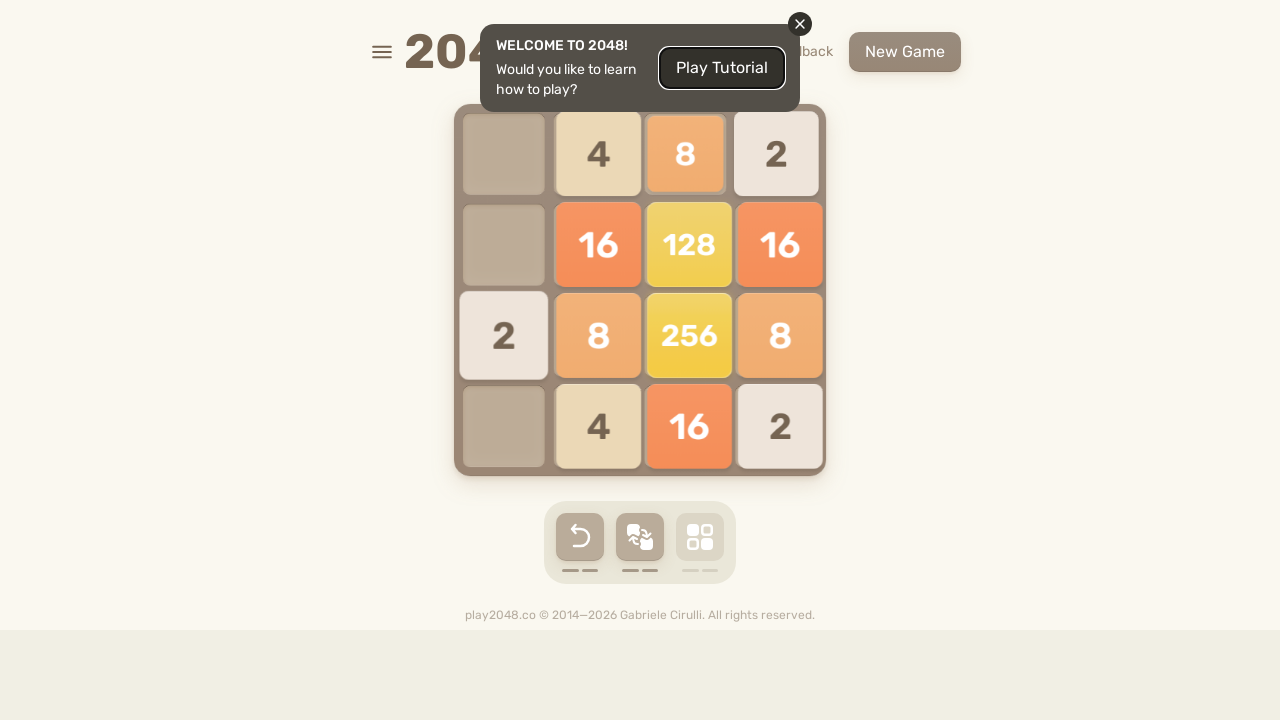

Pressed ArrowDown key (continuation)
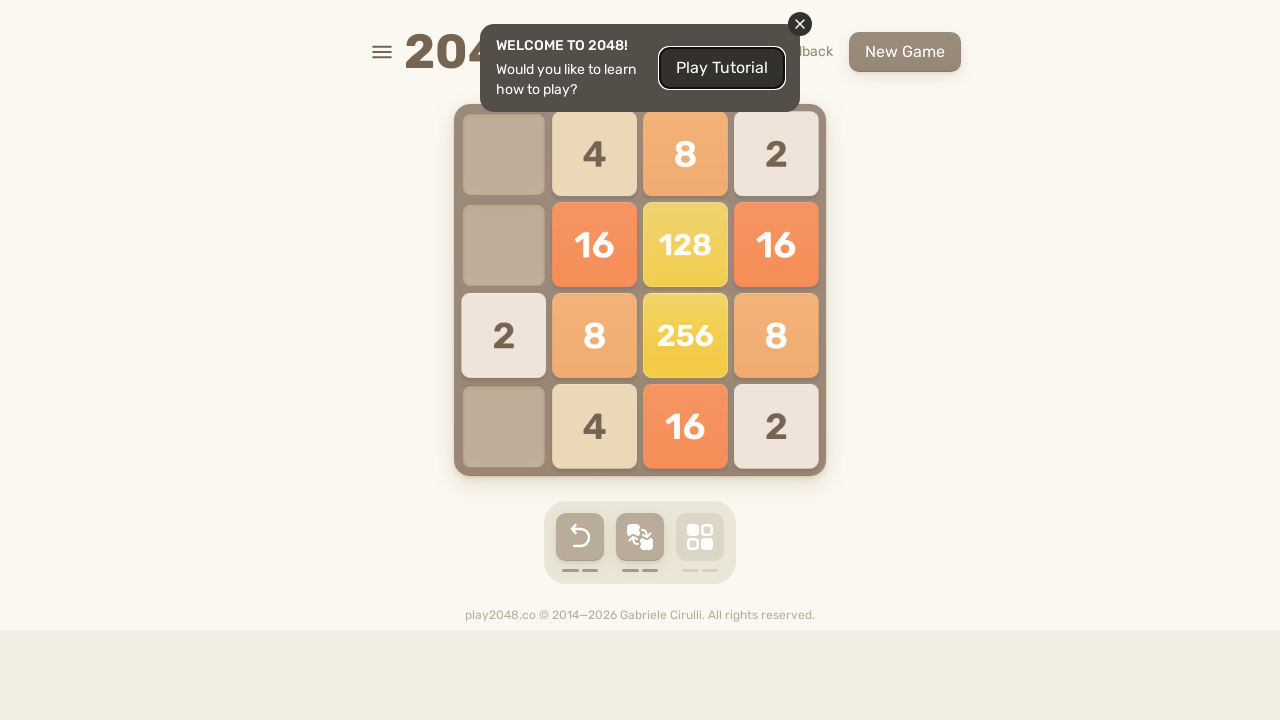

Waited 50ms after ArrowDown key press (continuation)
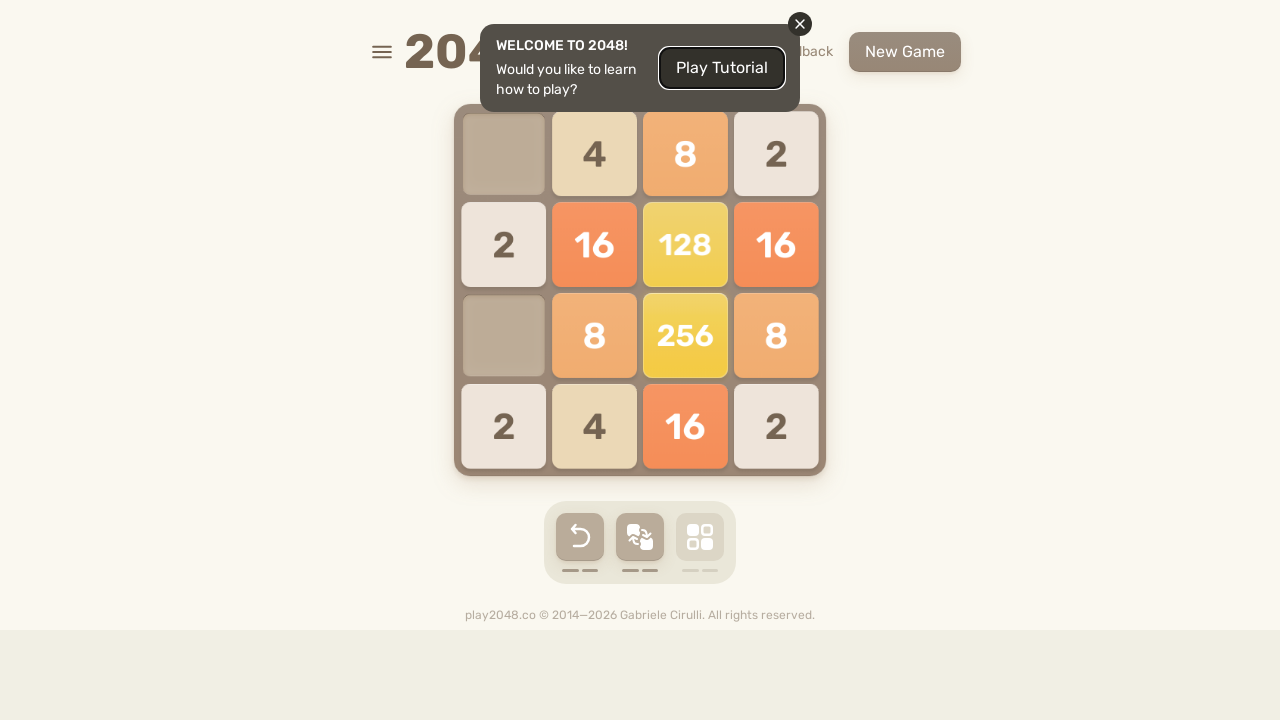

Pressed ArrowLeft key (continuation)
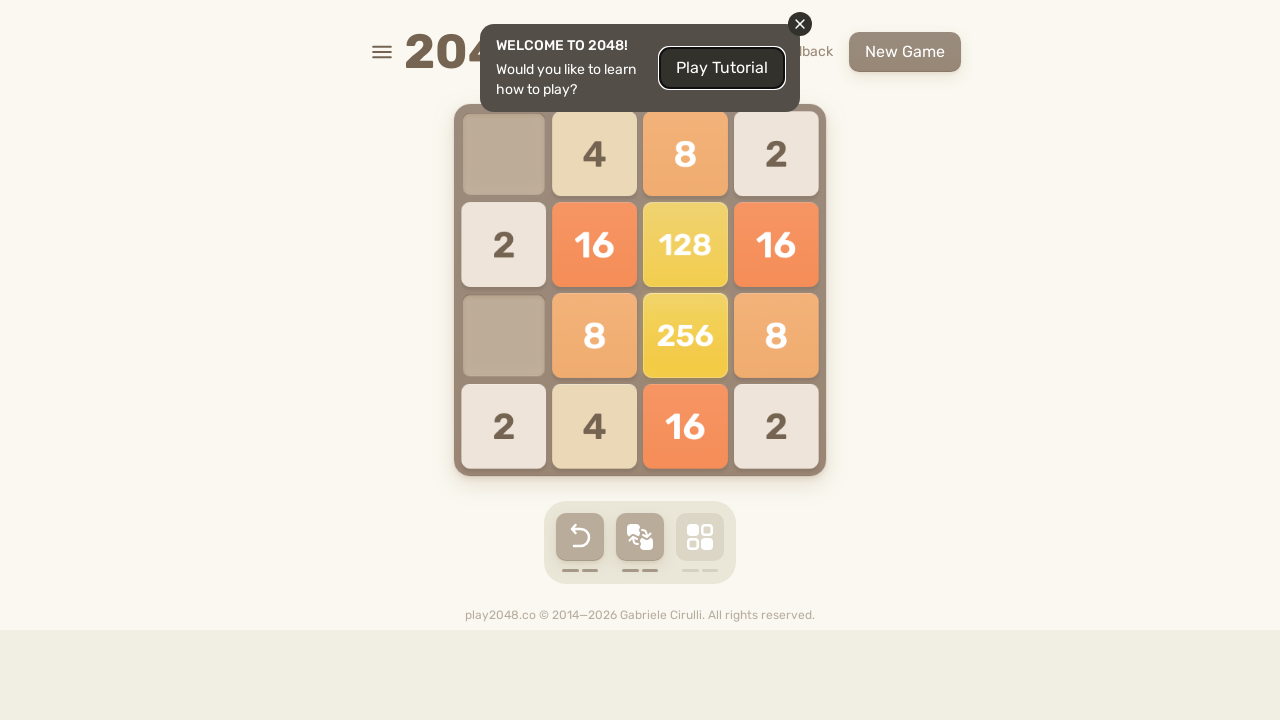

Waited 50ms after ArrowLeft key press (continuation)
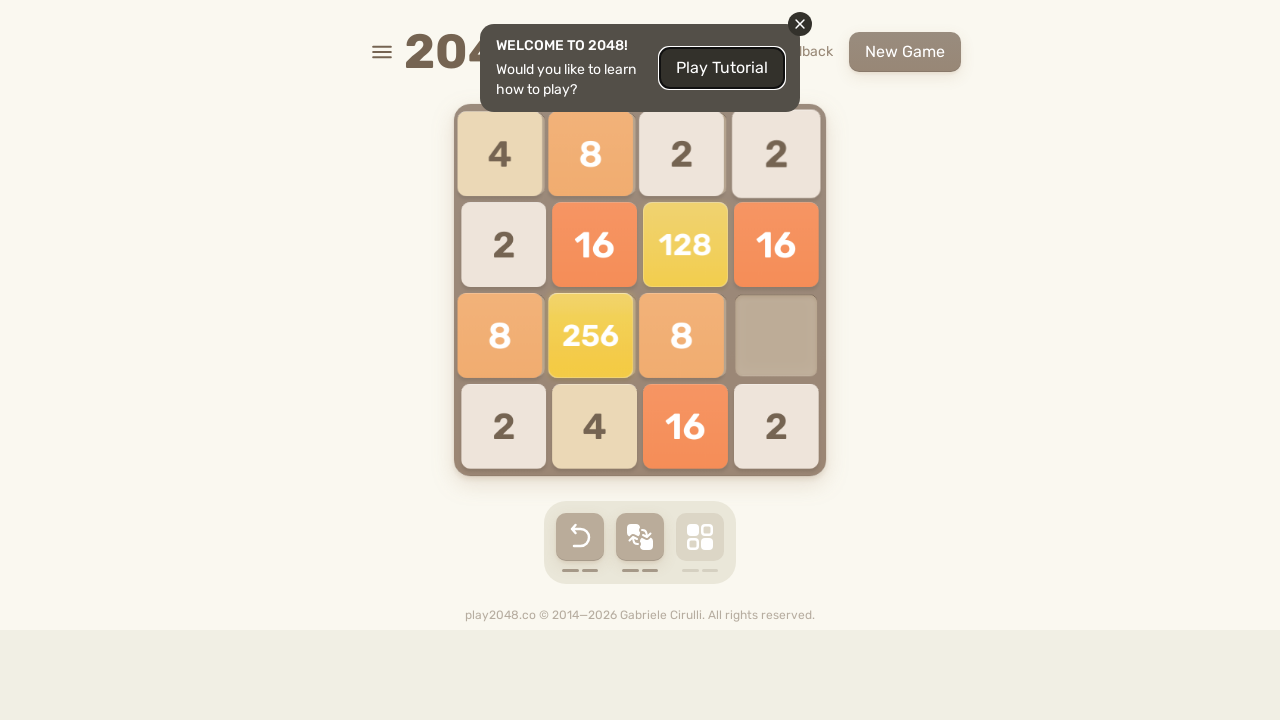

Pressed ArrowUp key (continuation)
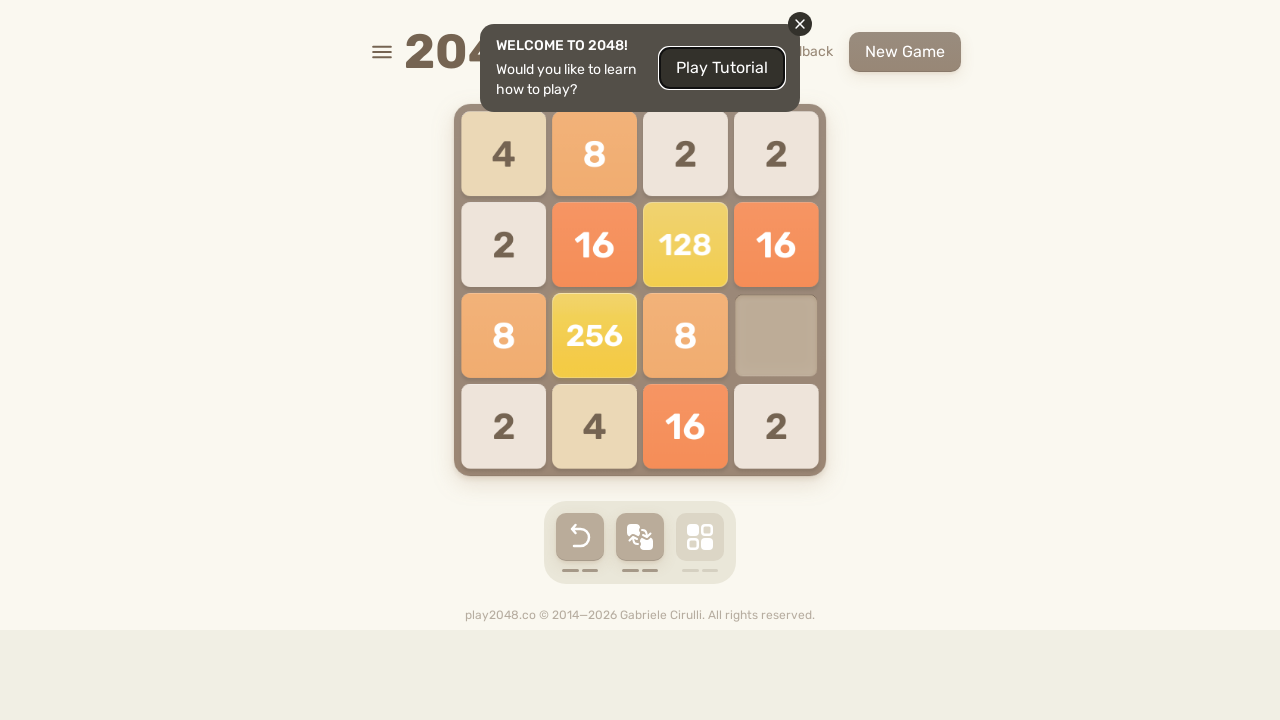

Waited 50ms after ArrowUp key press (continuation)
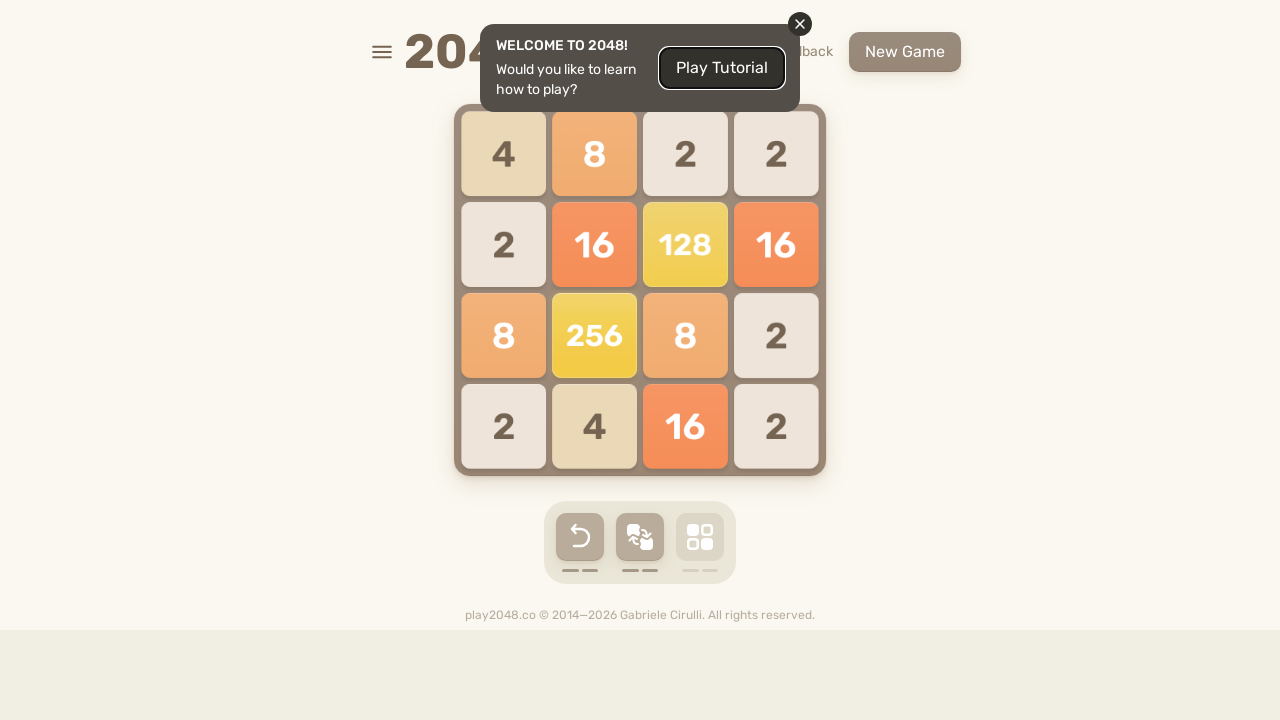

Pressed ArrowRight key (continuation)
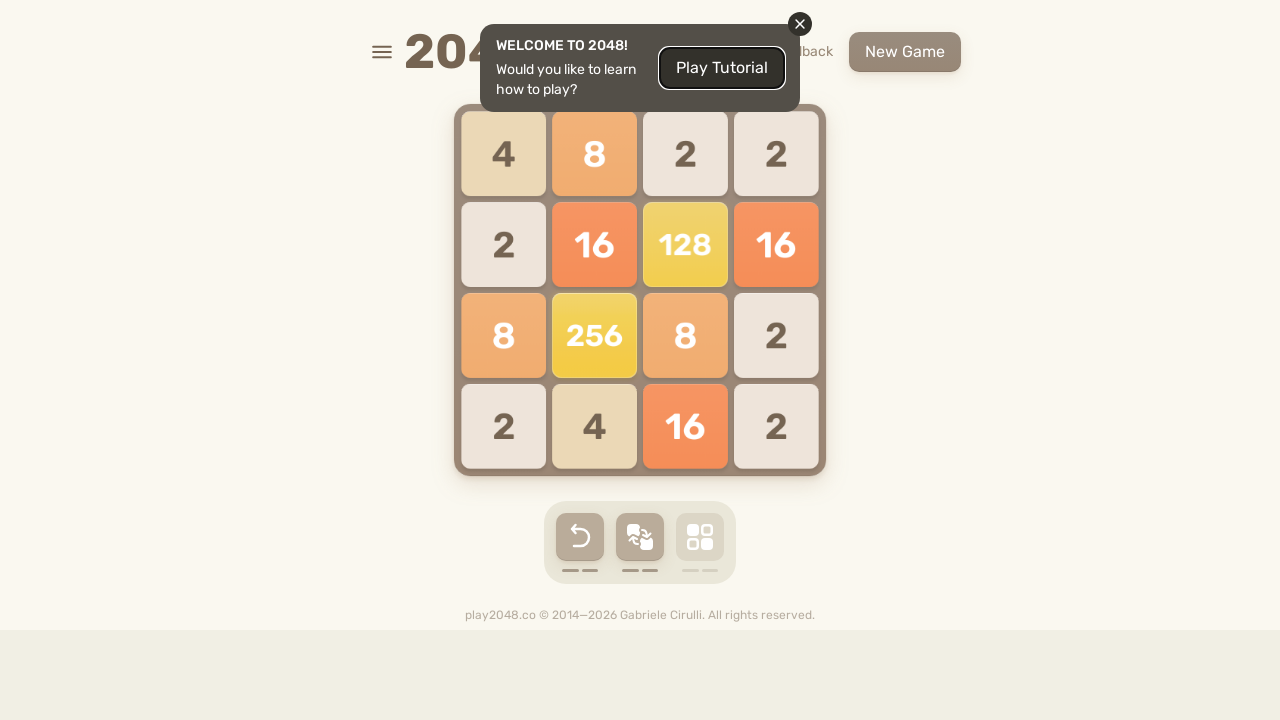

Waited 50ms after ArrowRight key press (continuation)
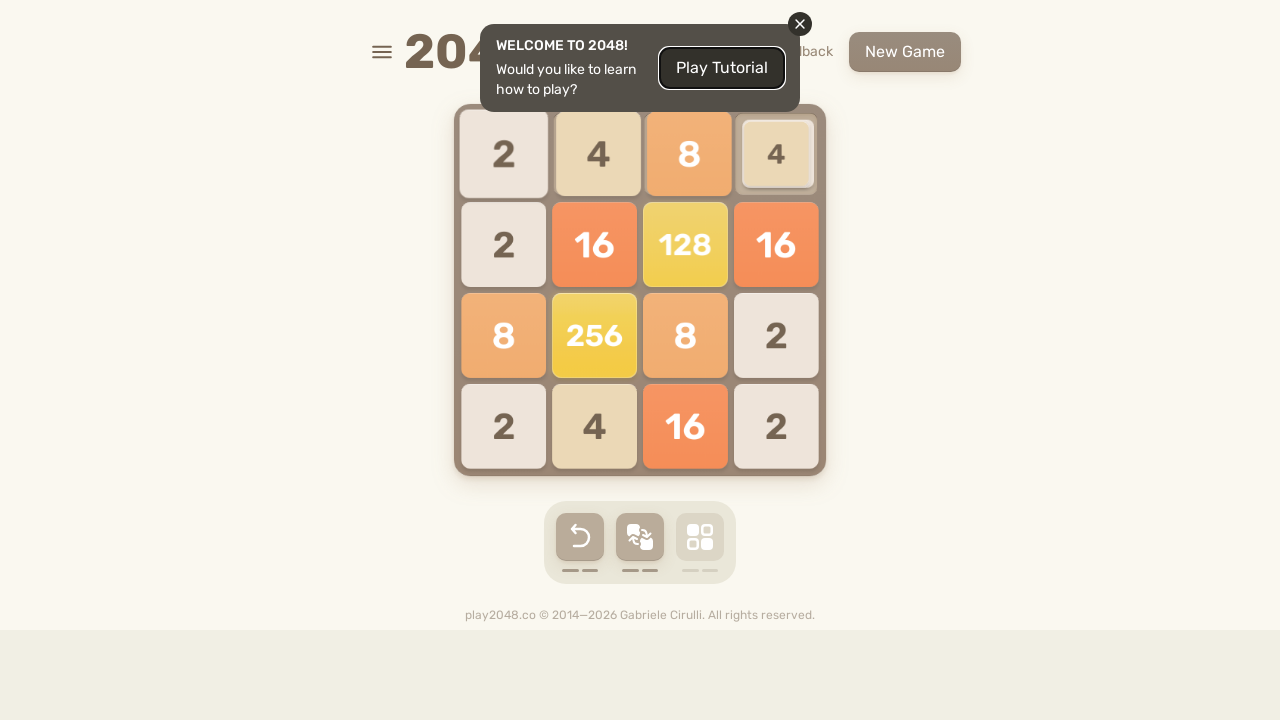

Pressed ArrowDown key (continuation)
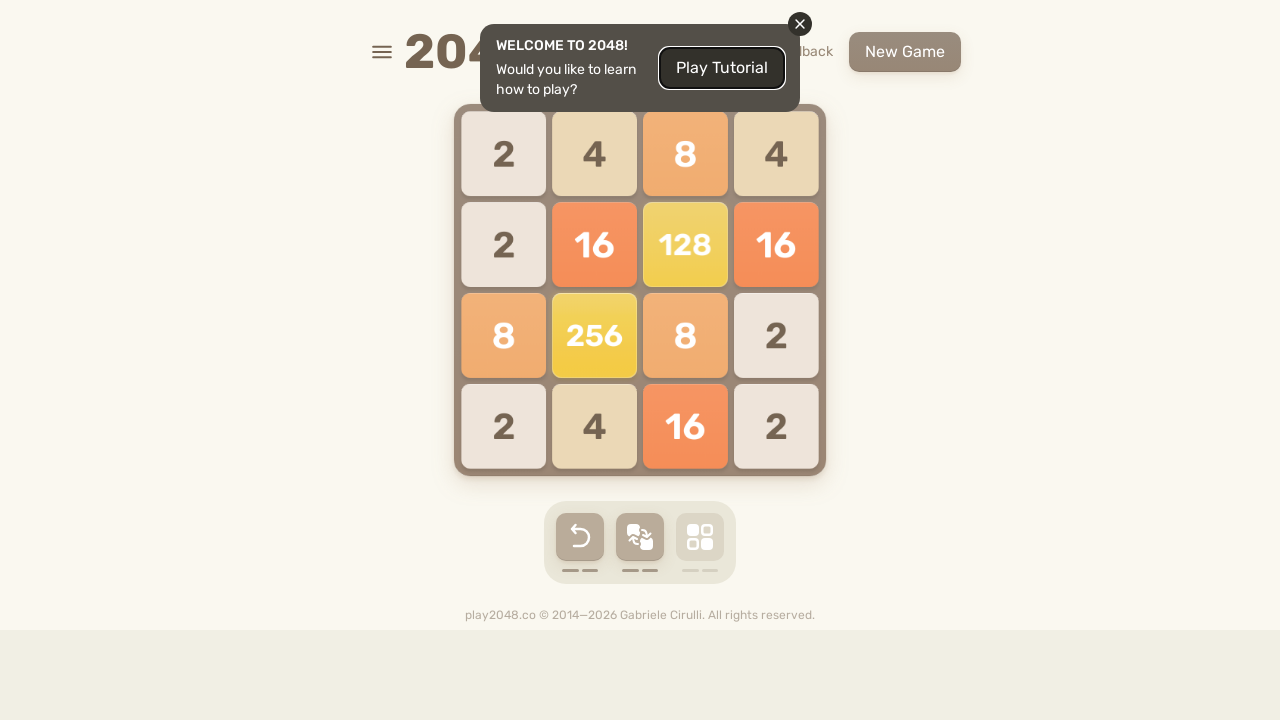

Waited 50ms after ArrowDown key press (continuation)
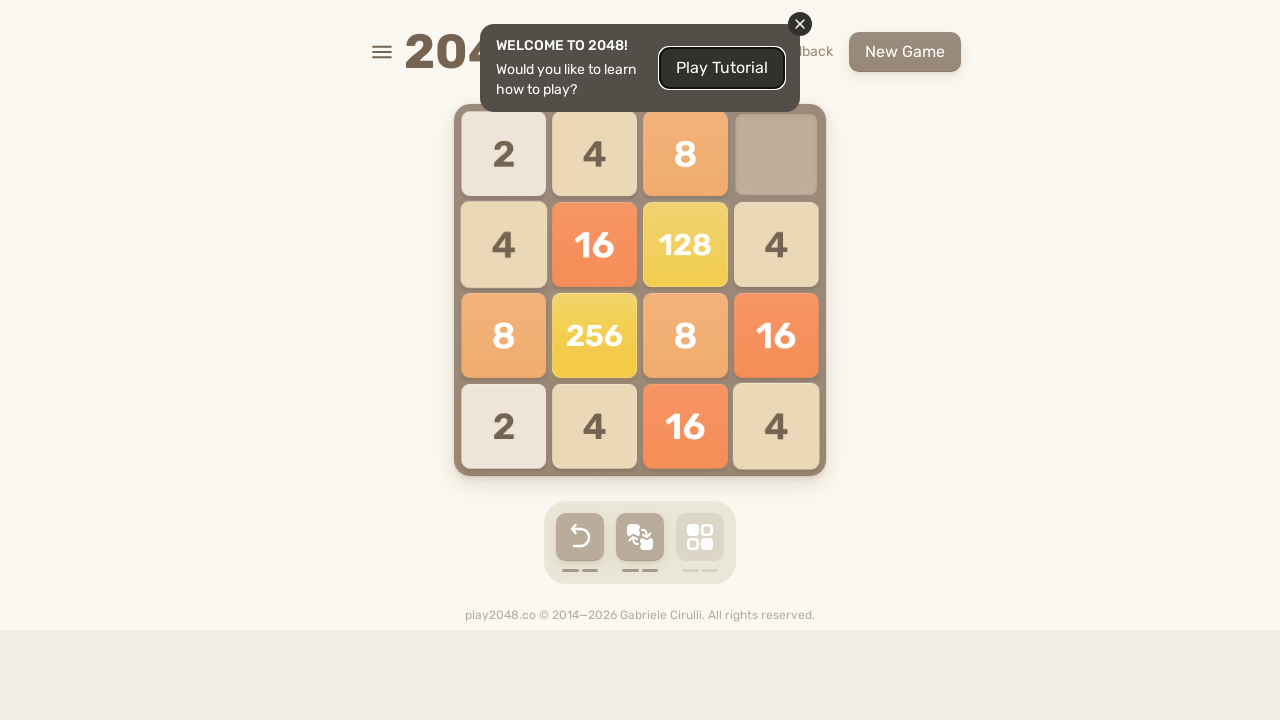

Pressed ArrowLeft key (continuation)
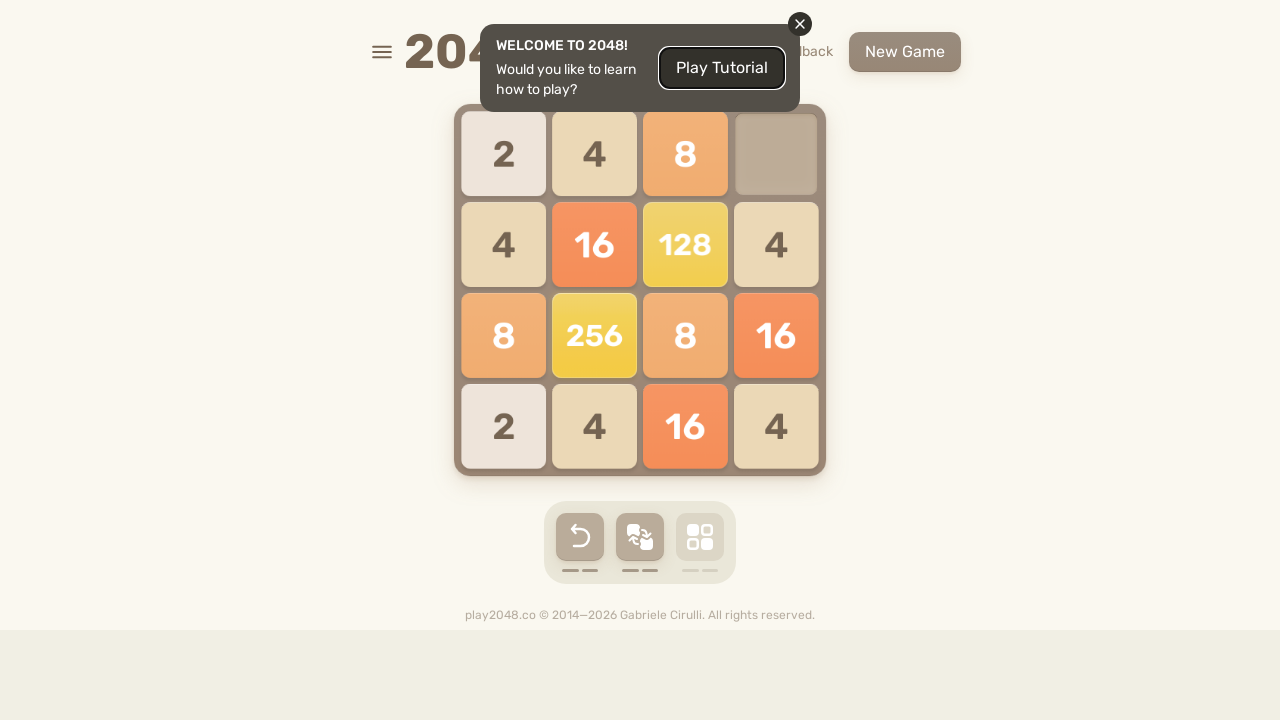

Waited 50ms after ArrowLeft key press (continuation)
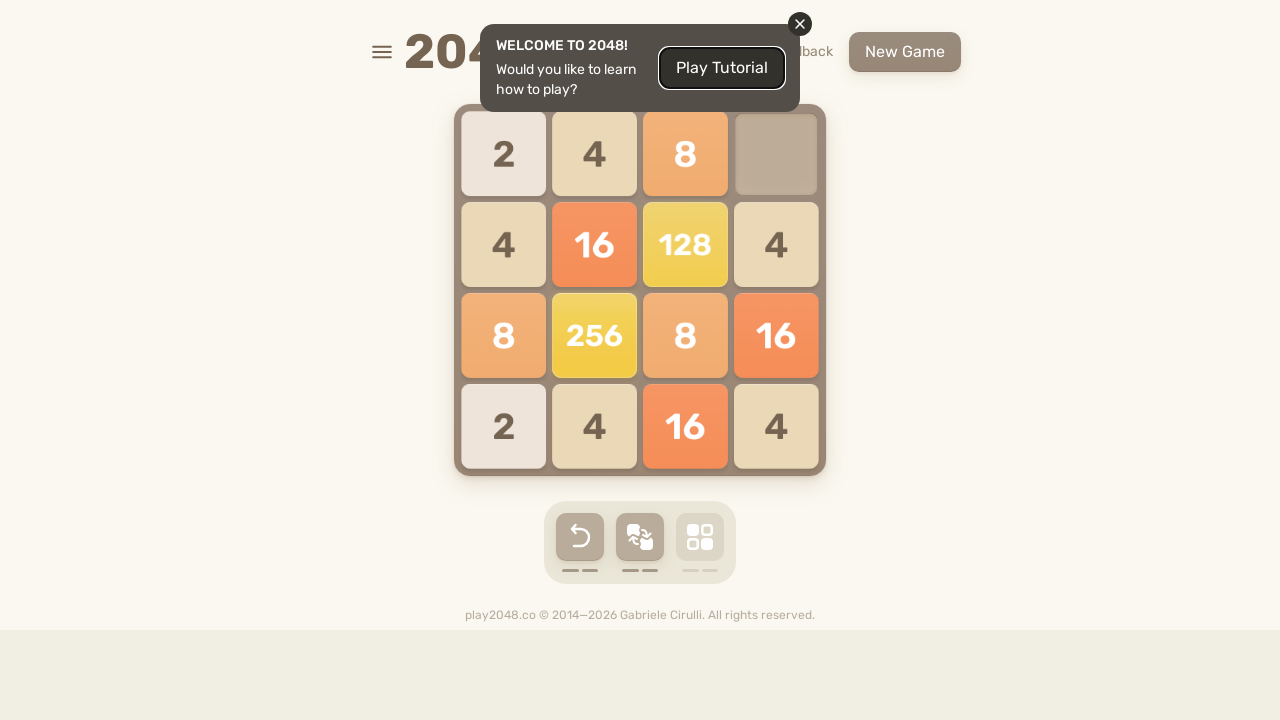

Pressed ArrowUp key (continuation)
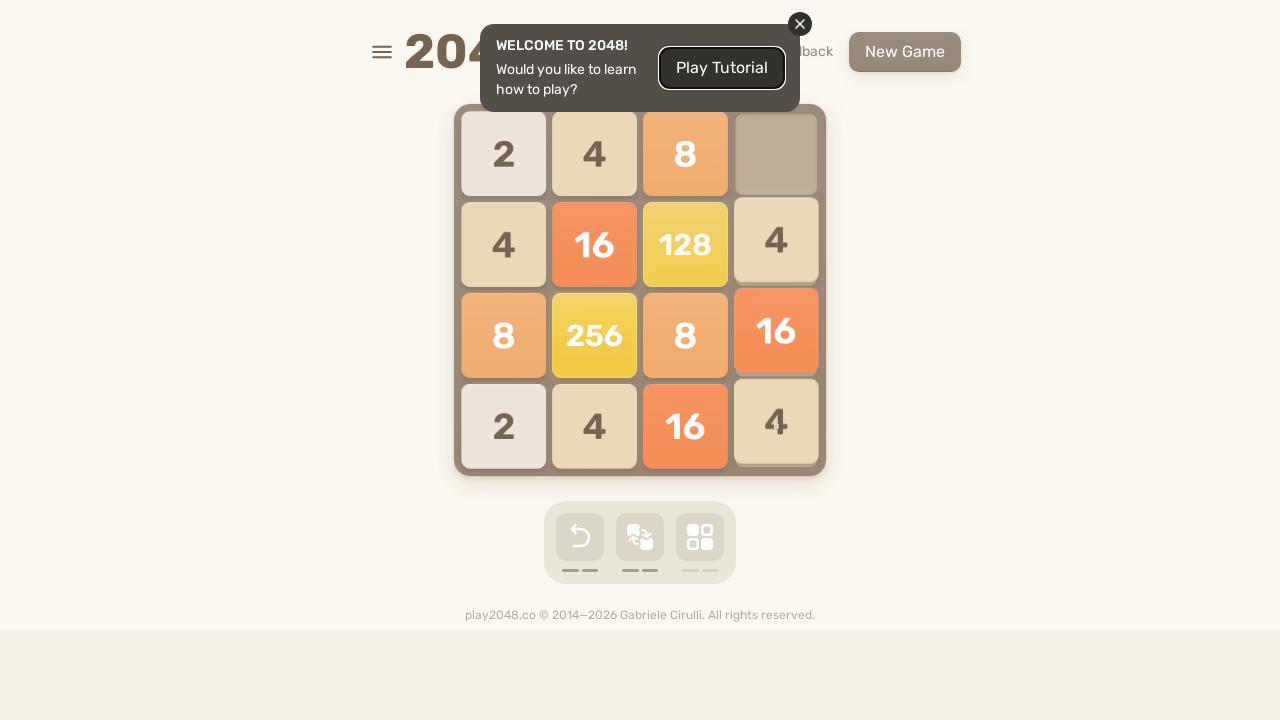

Waited 50ms after ArrowUp key press (continuation)
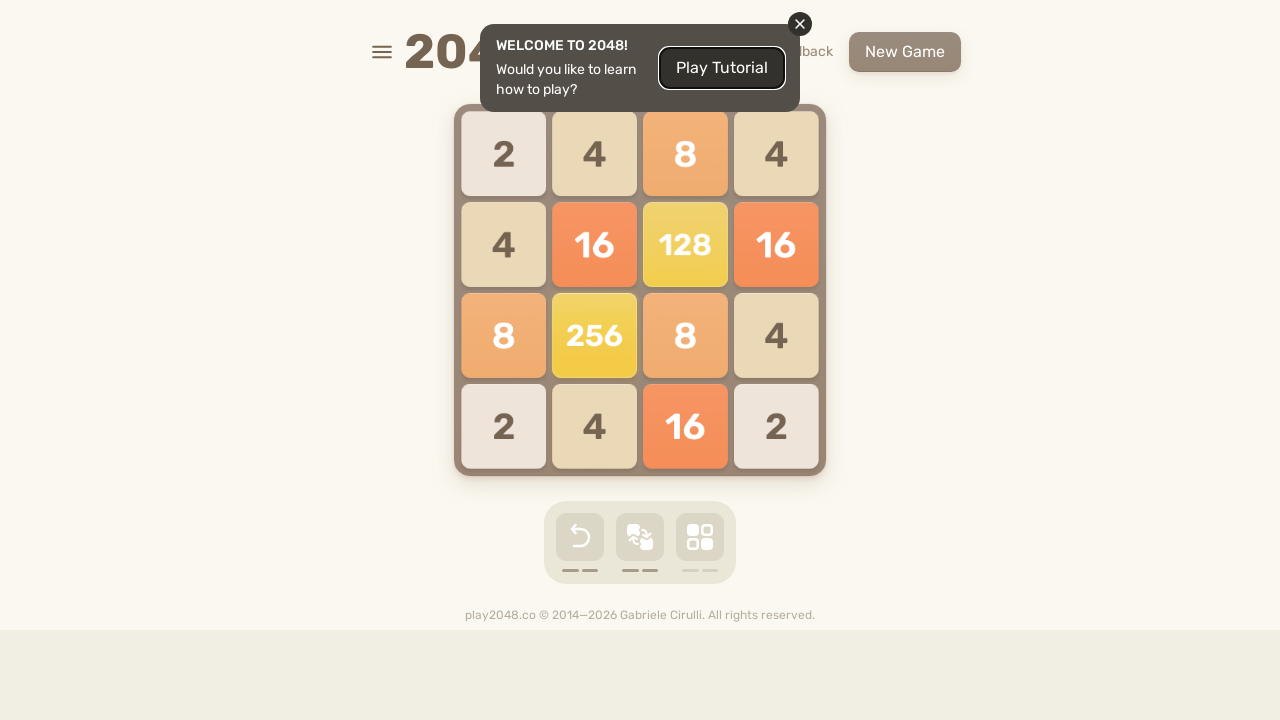

Pressed ArrowRight key (continuation)
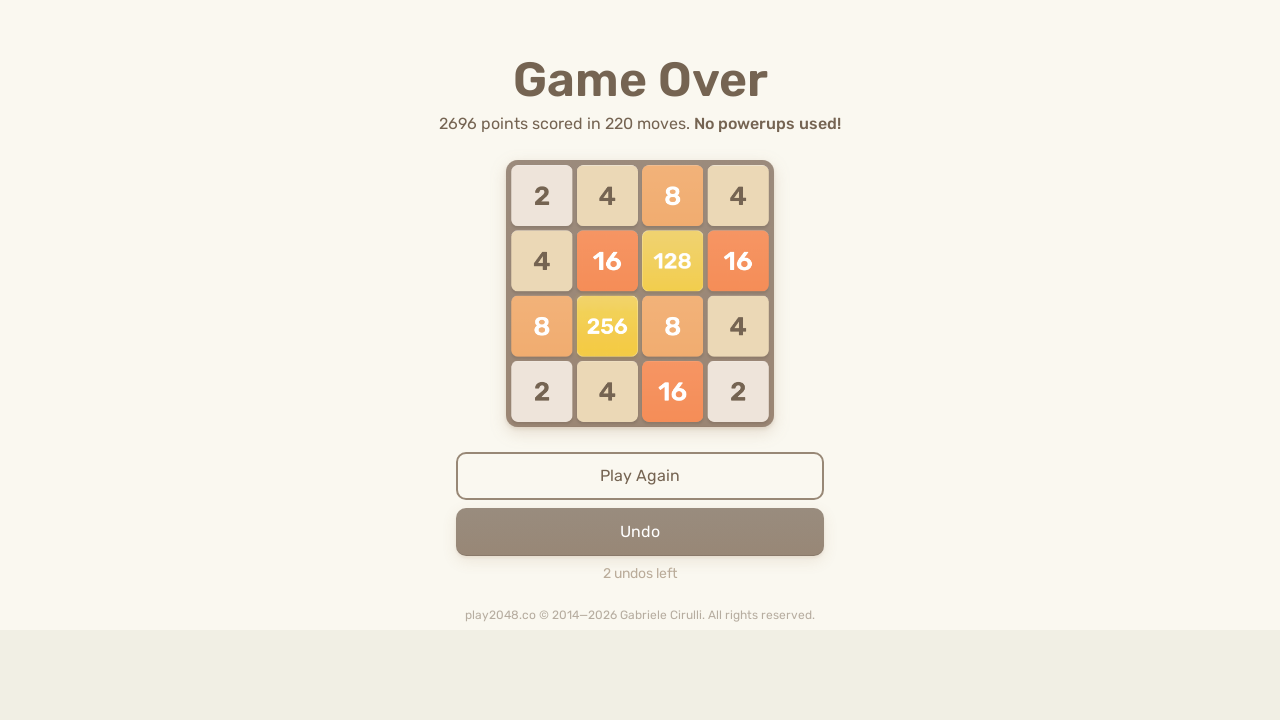

Waited 50ms after ArrowRight key press (continuation)
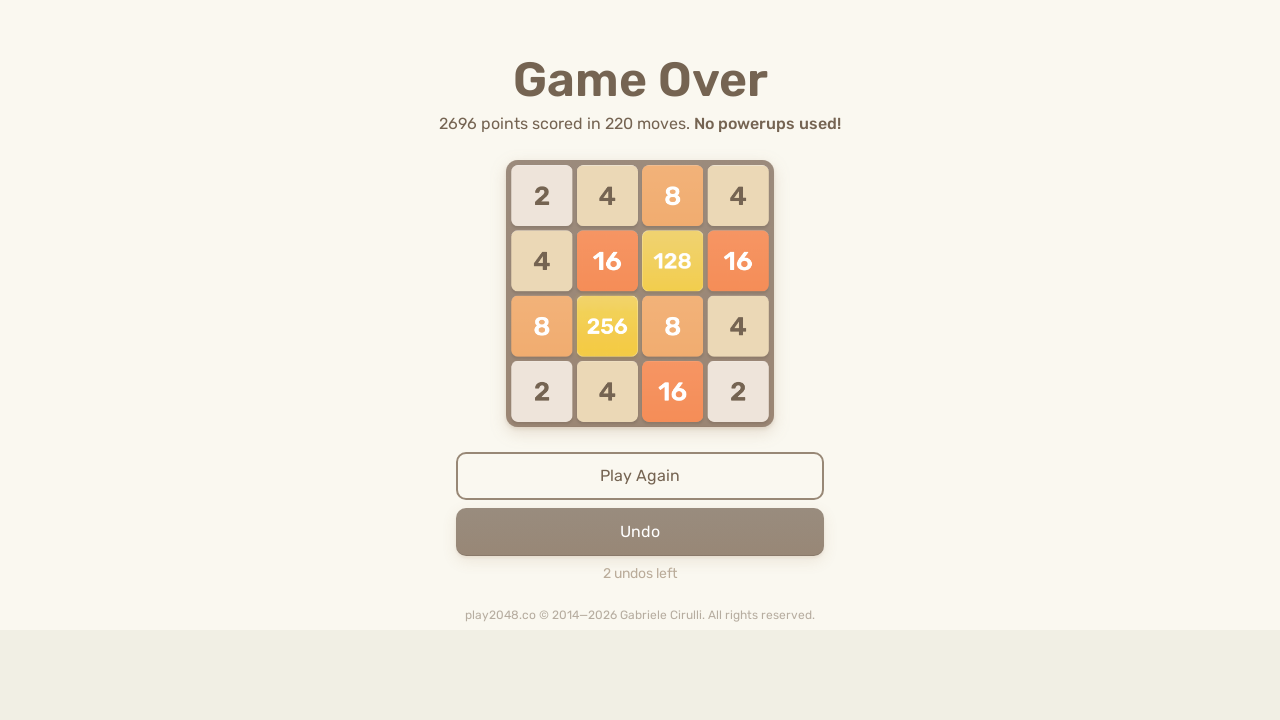

Pressed ArrowDown key (continuation)
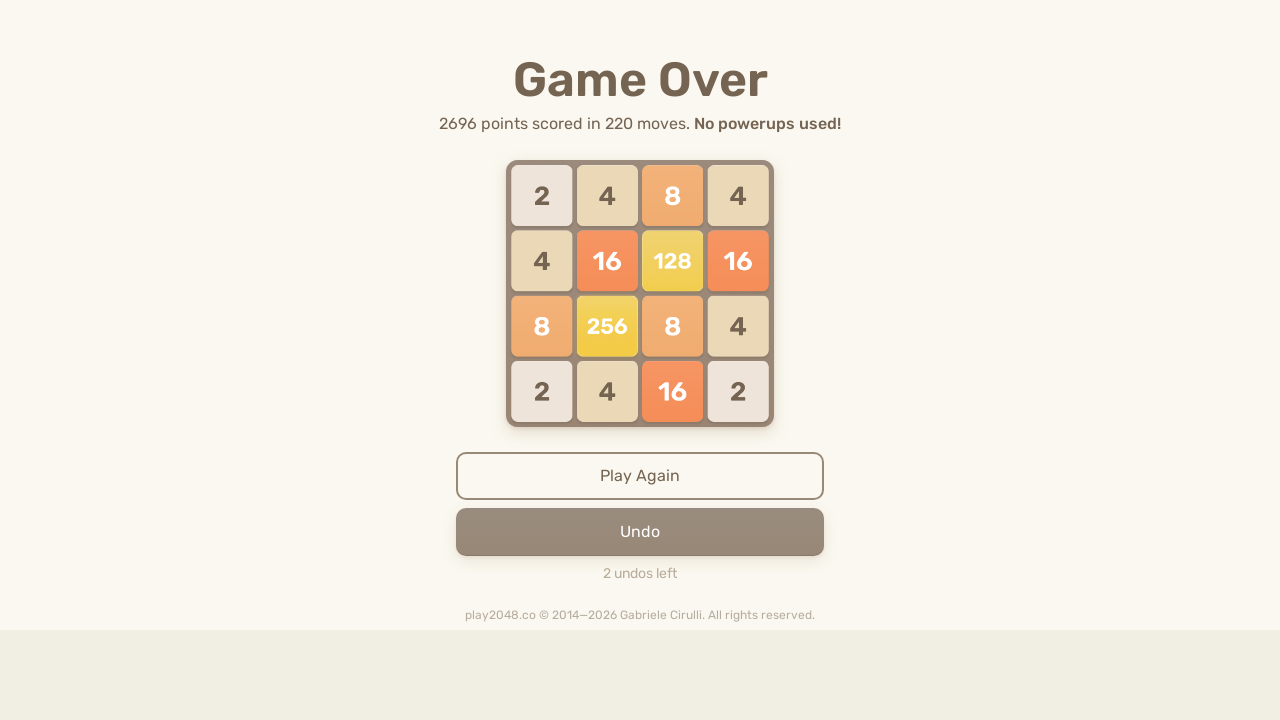

Waited 50ms after ArrowDown key press (continuation)
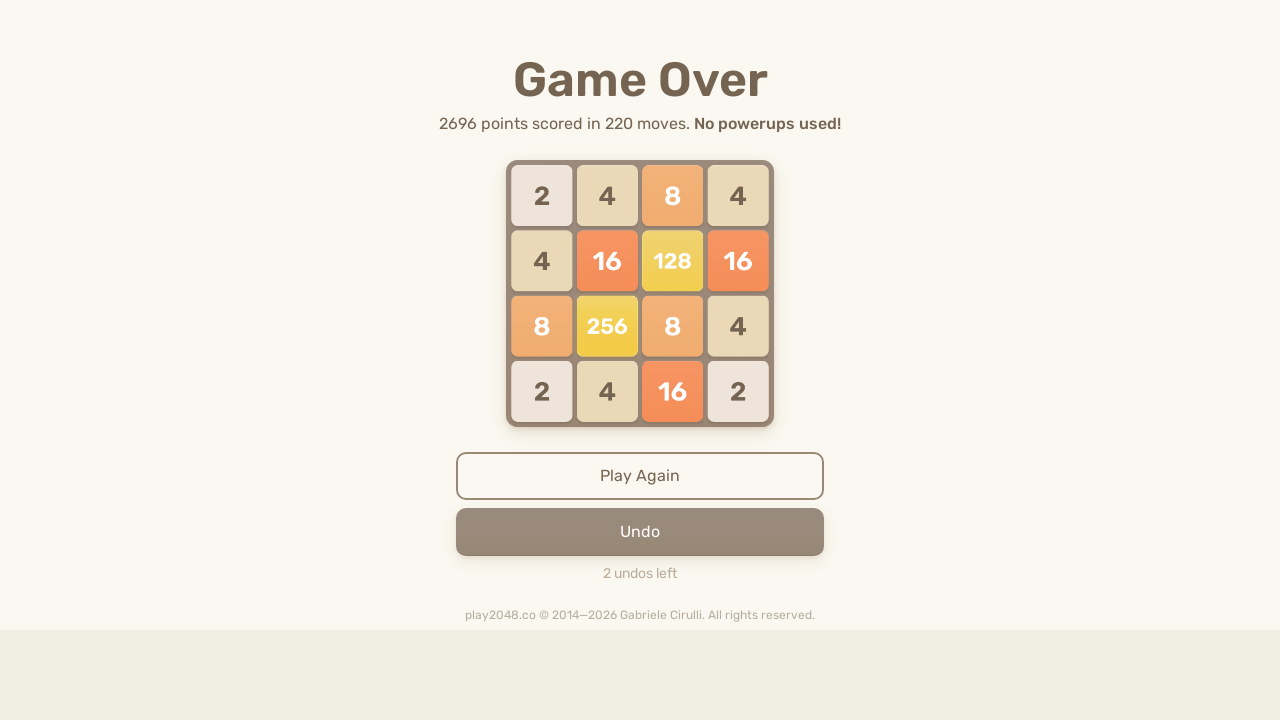

Pressed ArrowLeft key (continuation)
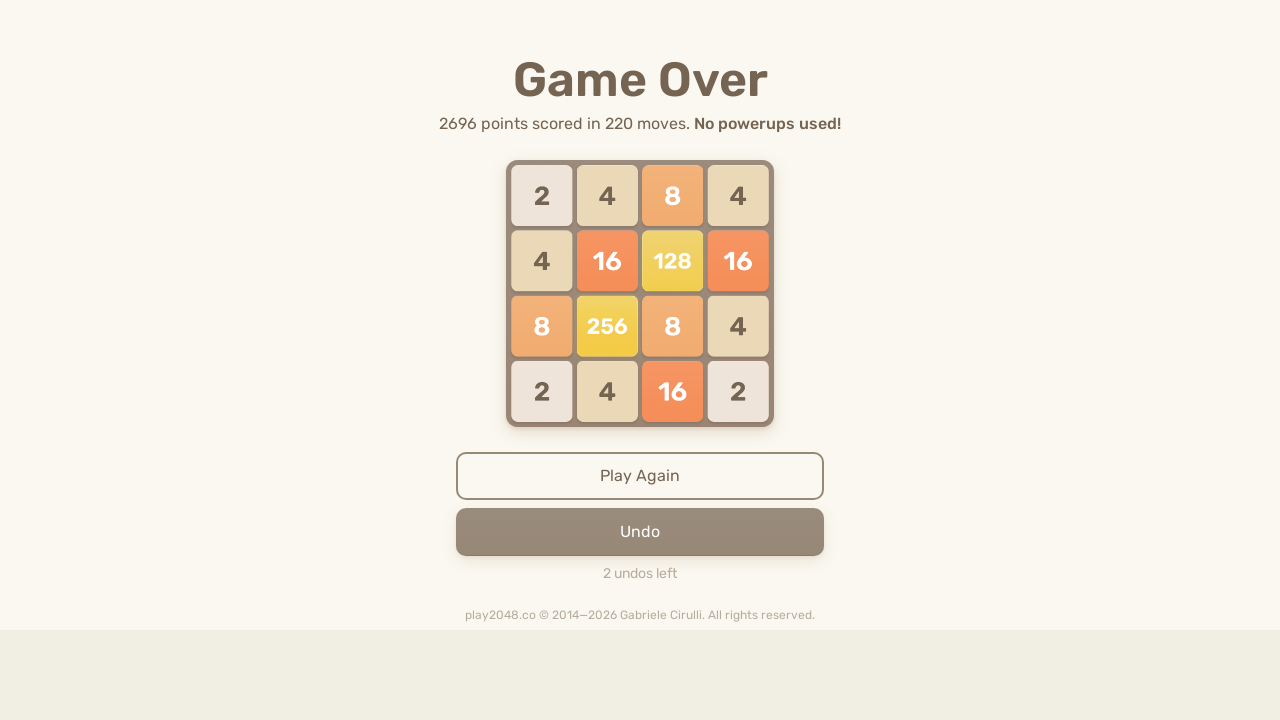

Waited 50ms after ArrowLeft key press (continuation)
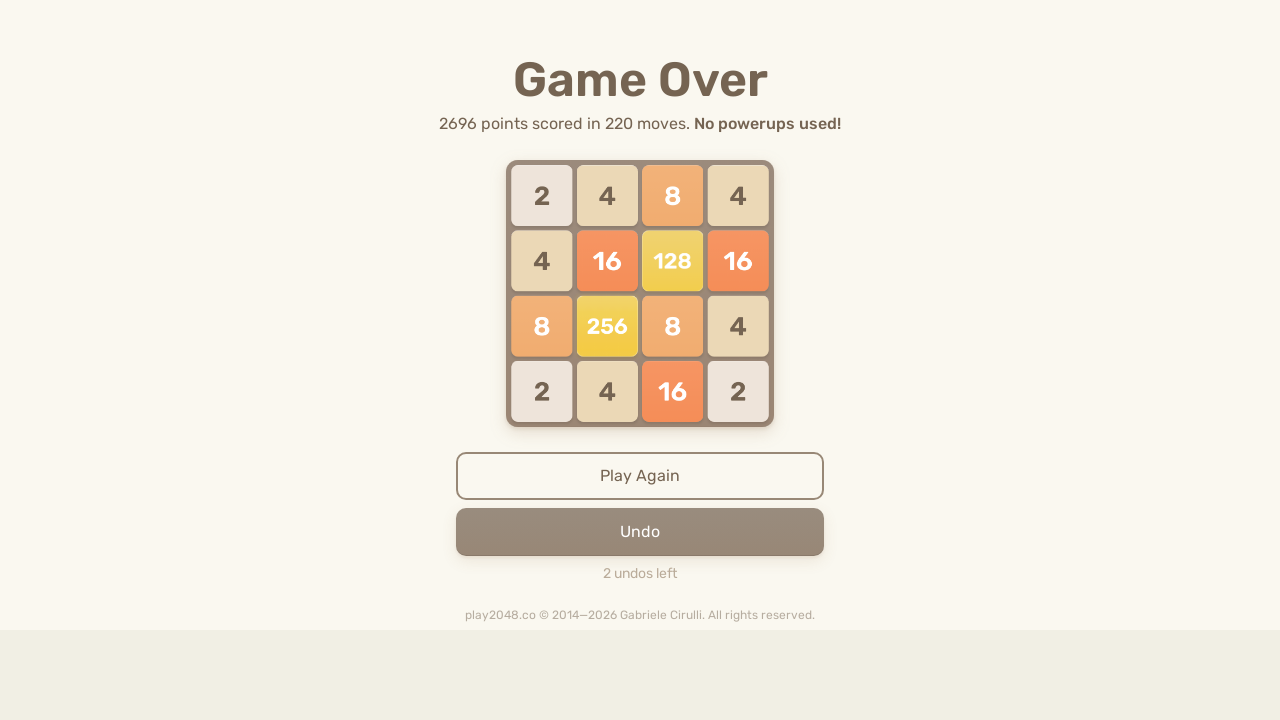

Pressed ArrowUp key (continuation)
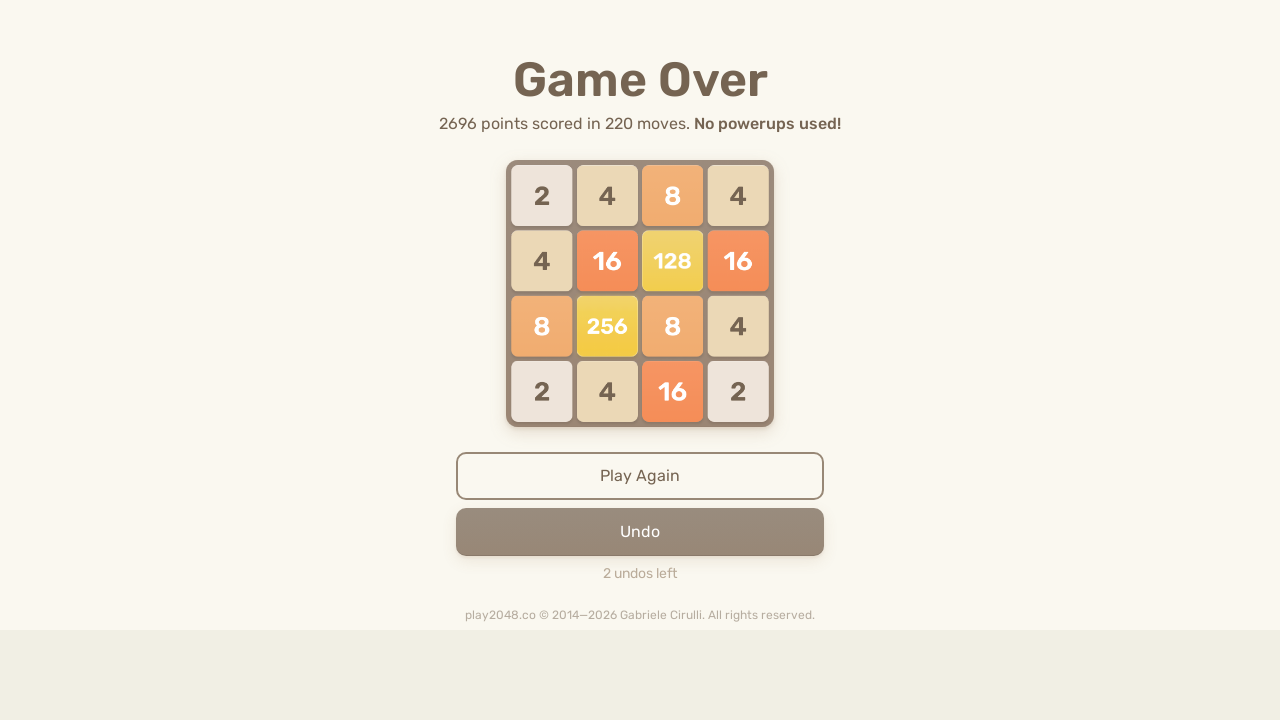

Waited 50ms after ArrowUp key press (continuation)
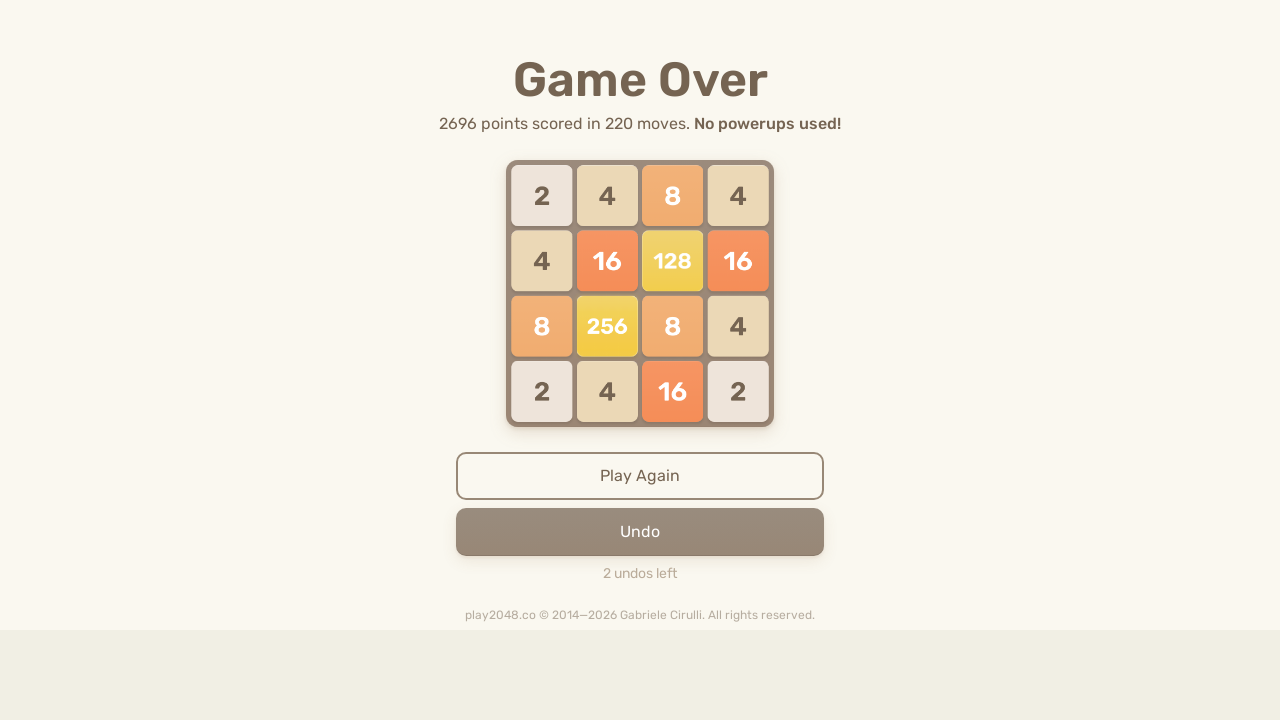

Pressed ArrowRight key (continuation)
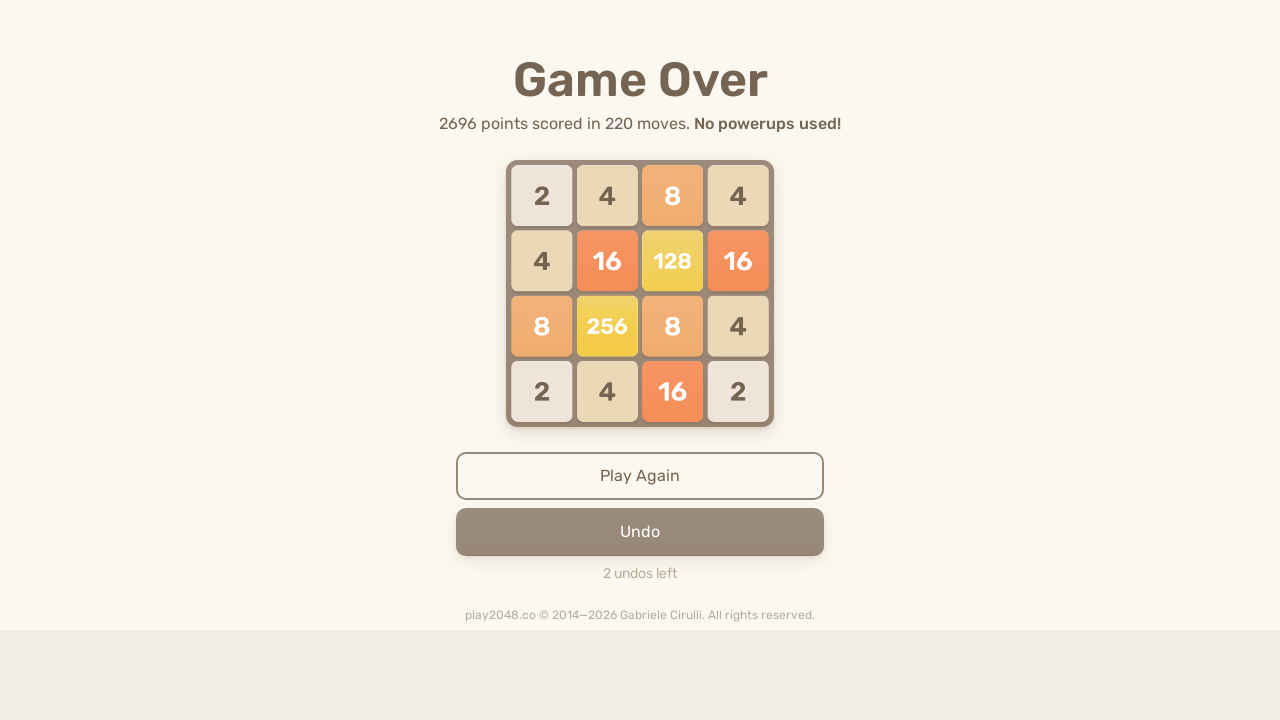

Waited 50ms after ArrowRight key press (continuation)
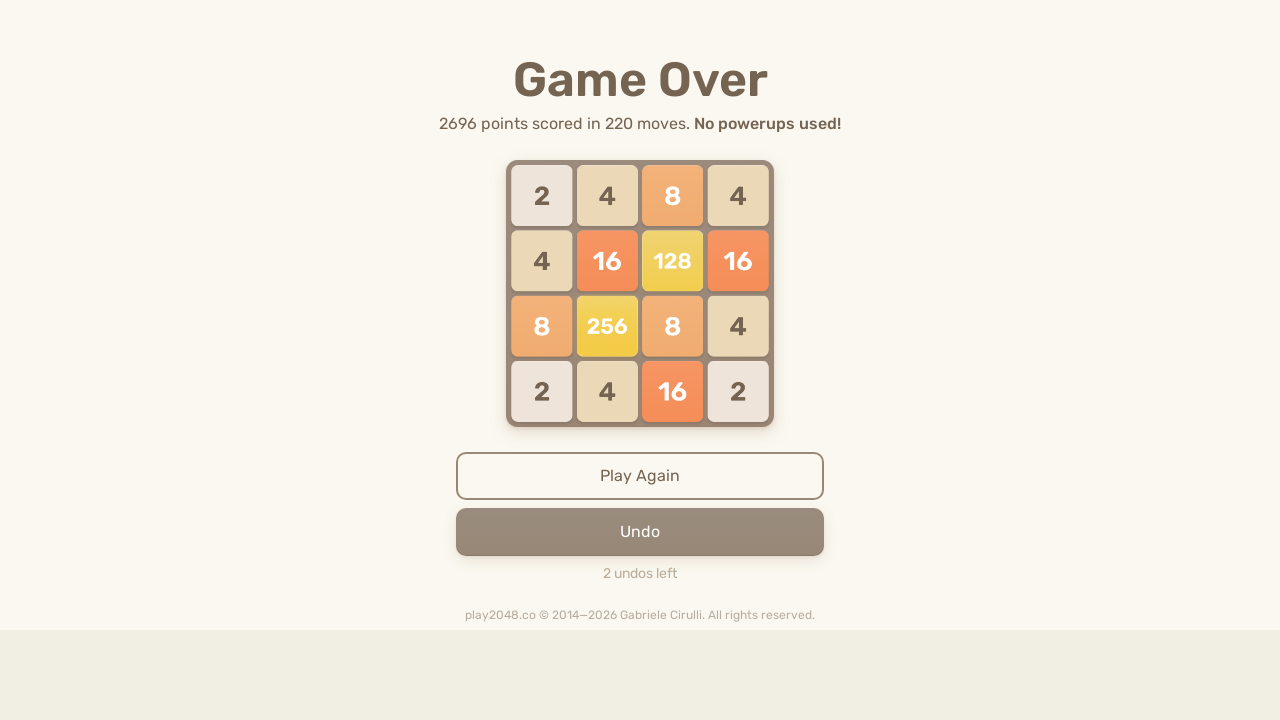

Pressed ArrowDown key (continuation)
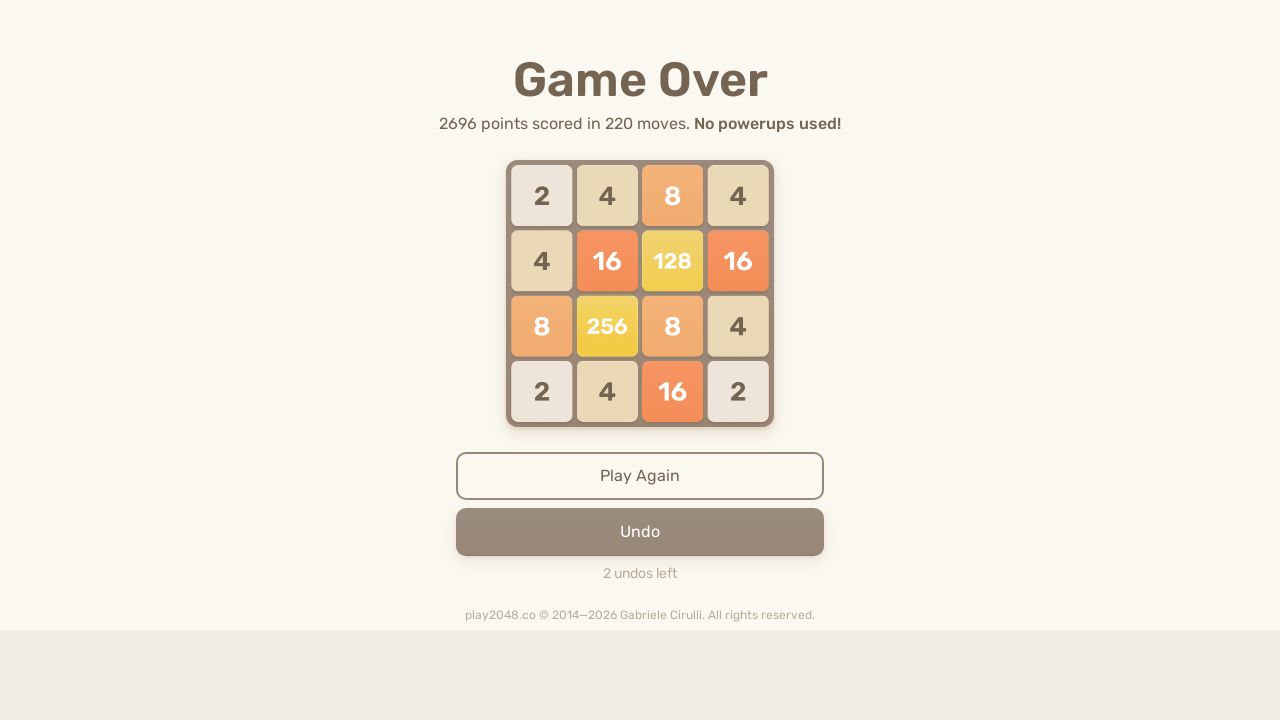

Waited 50ms after ArrowDown key press (continuation)
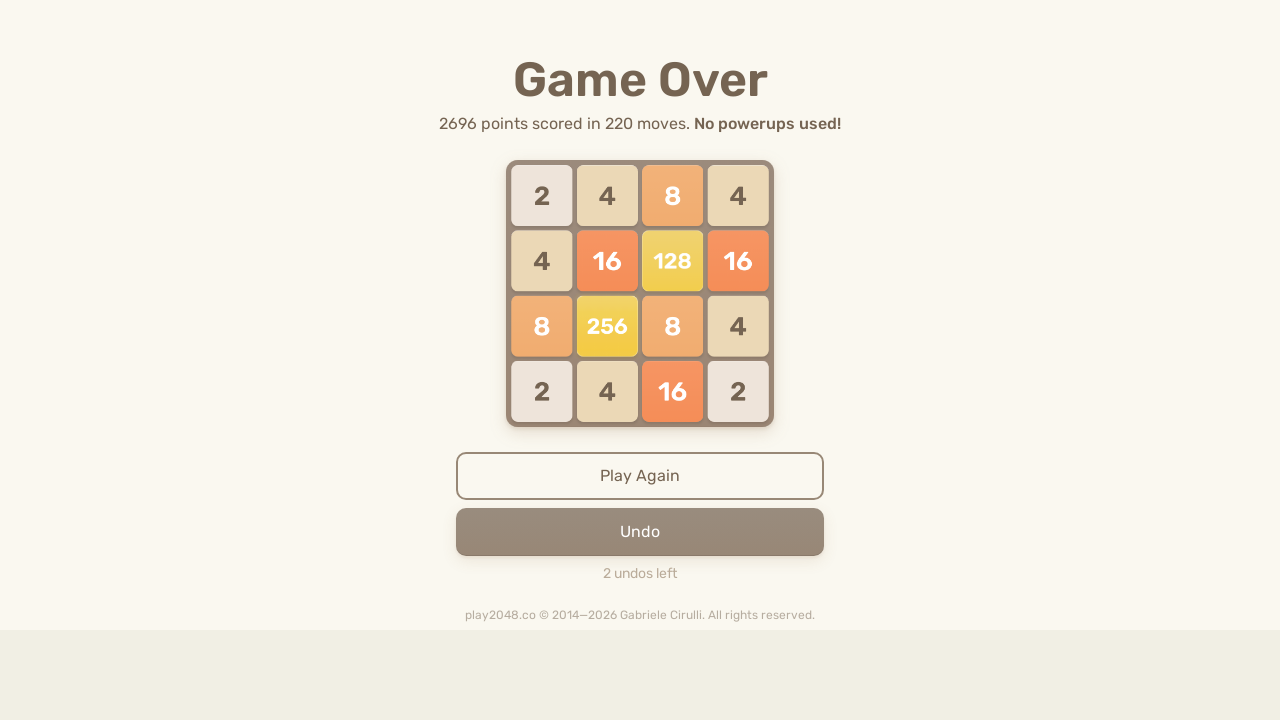

Pressed ArrowLeft key (continuation)
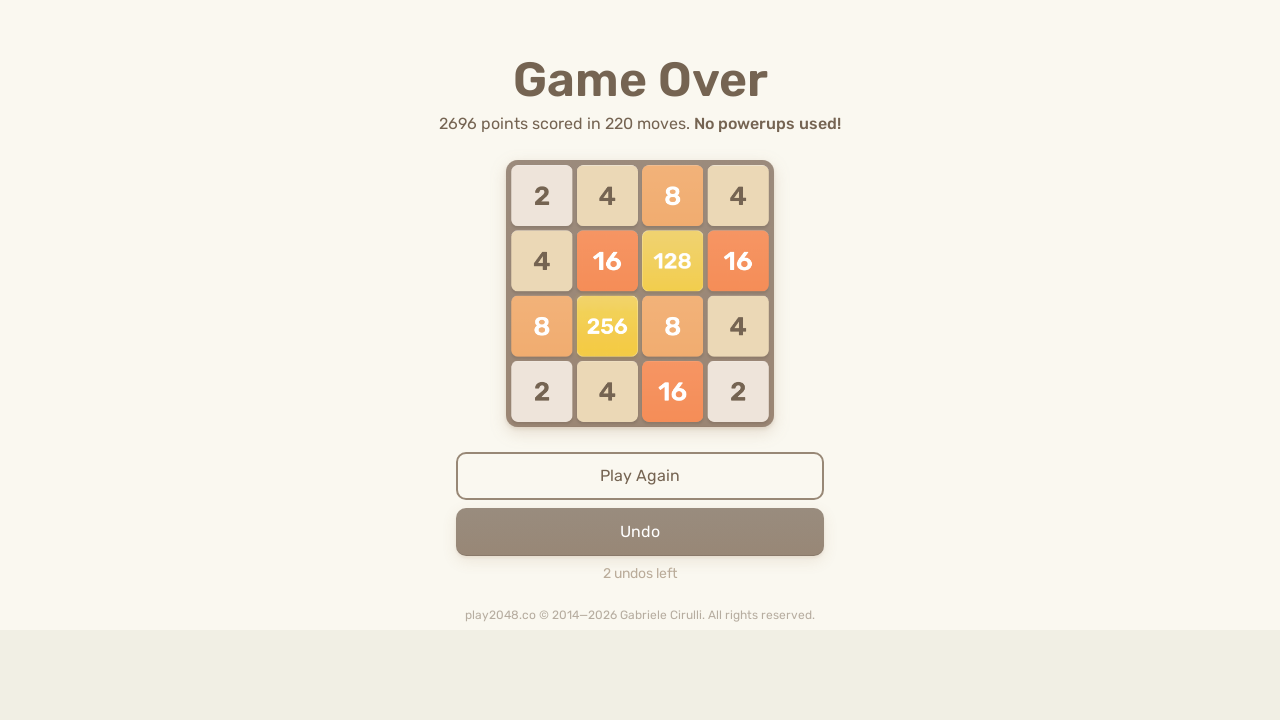

Waited 50ms after ArrowLeft key press (continuation)
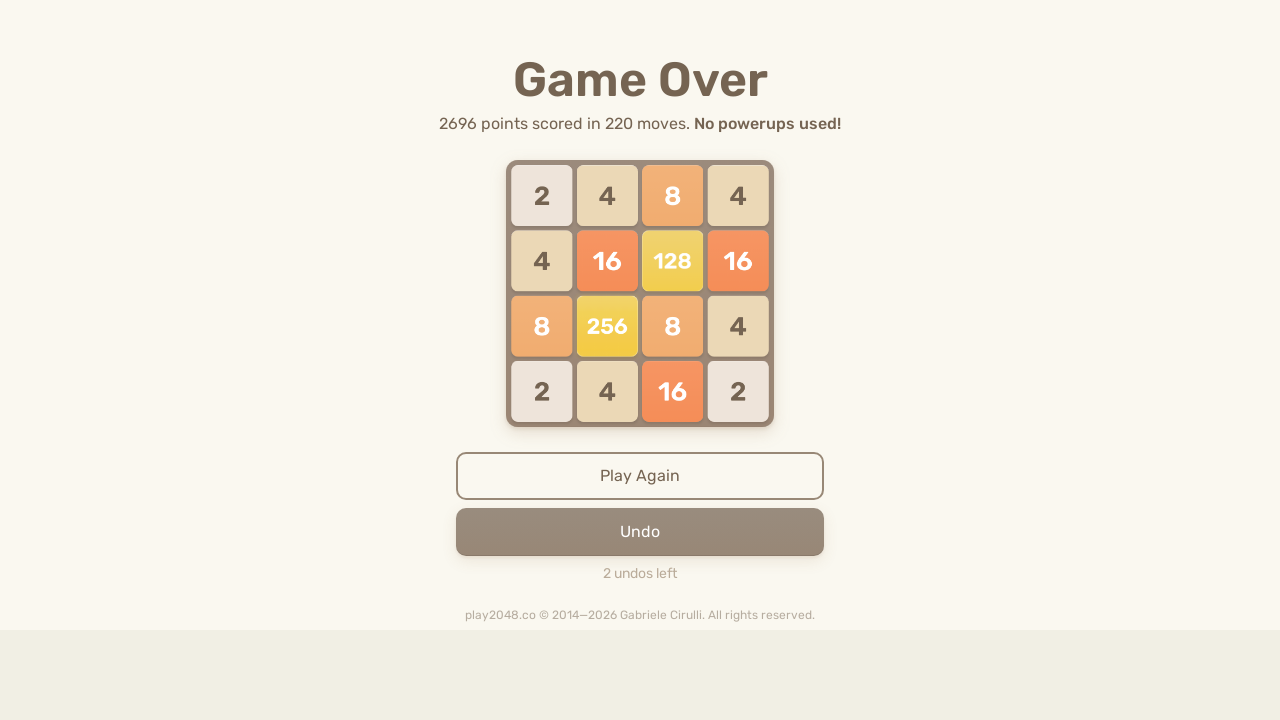

Pressed ArrowUp key (continuation)
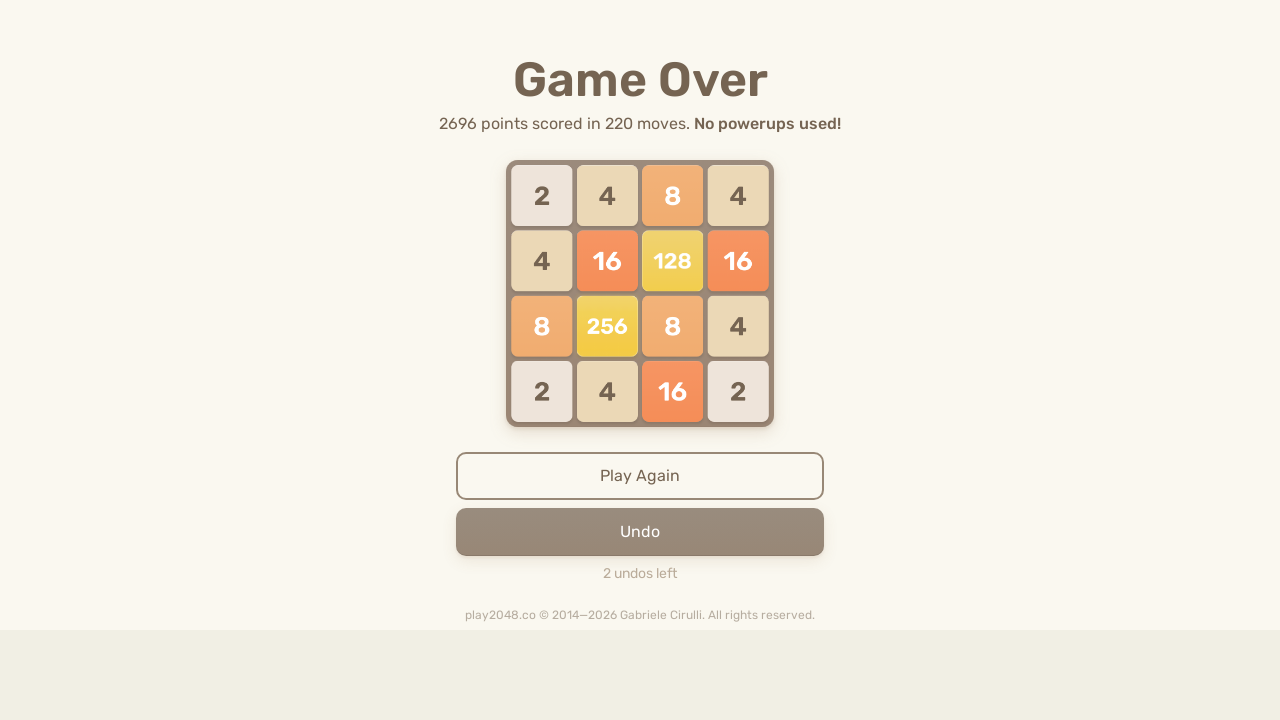

Waited 50ms after ArrowUp key press (continuation)
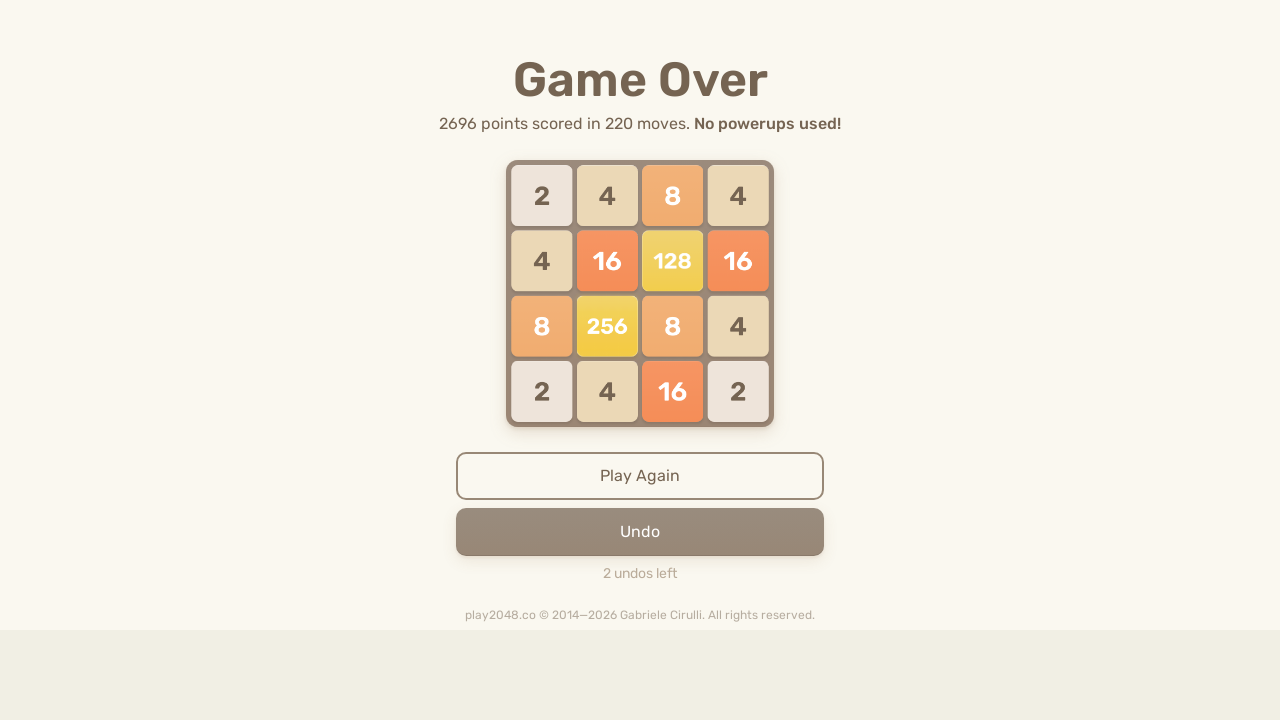

Pressed ArrowRight key (continuation)
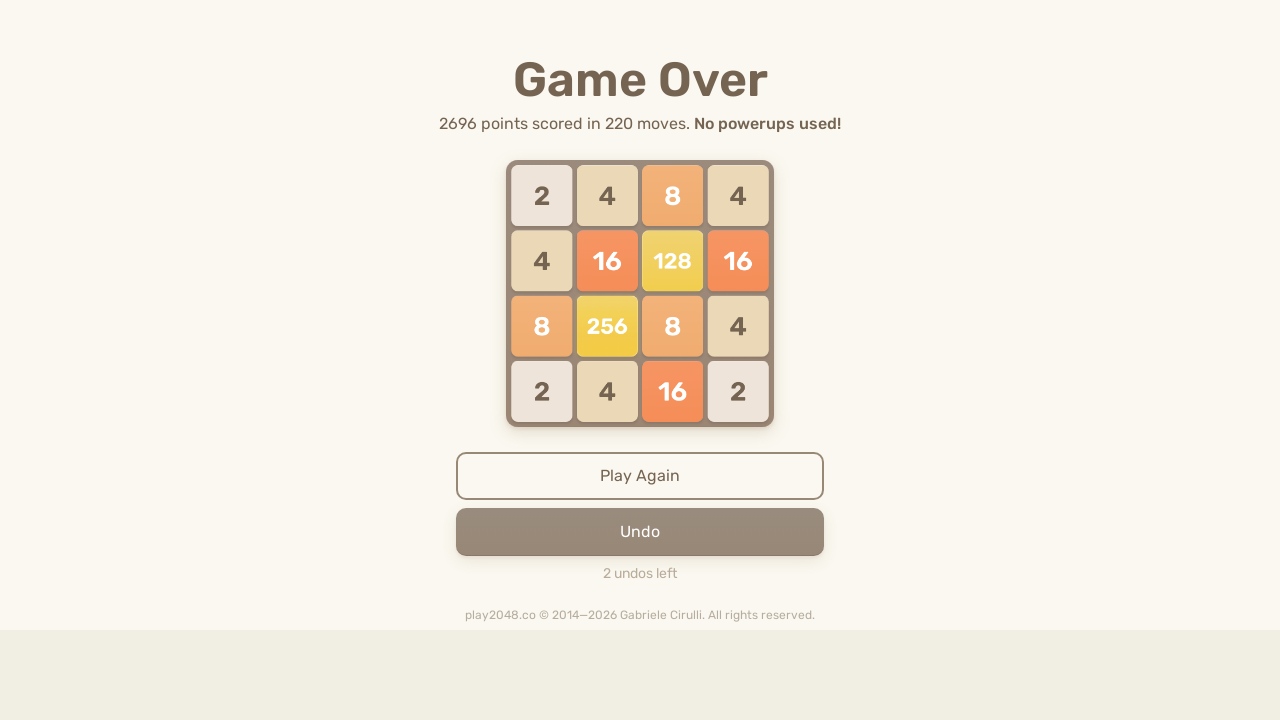

Waited 50ms after ArrowRight key press (continuation)
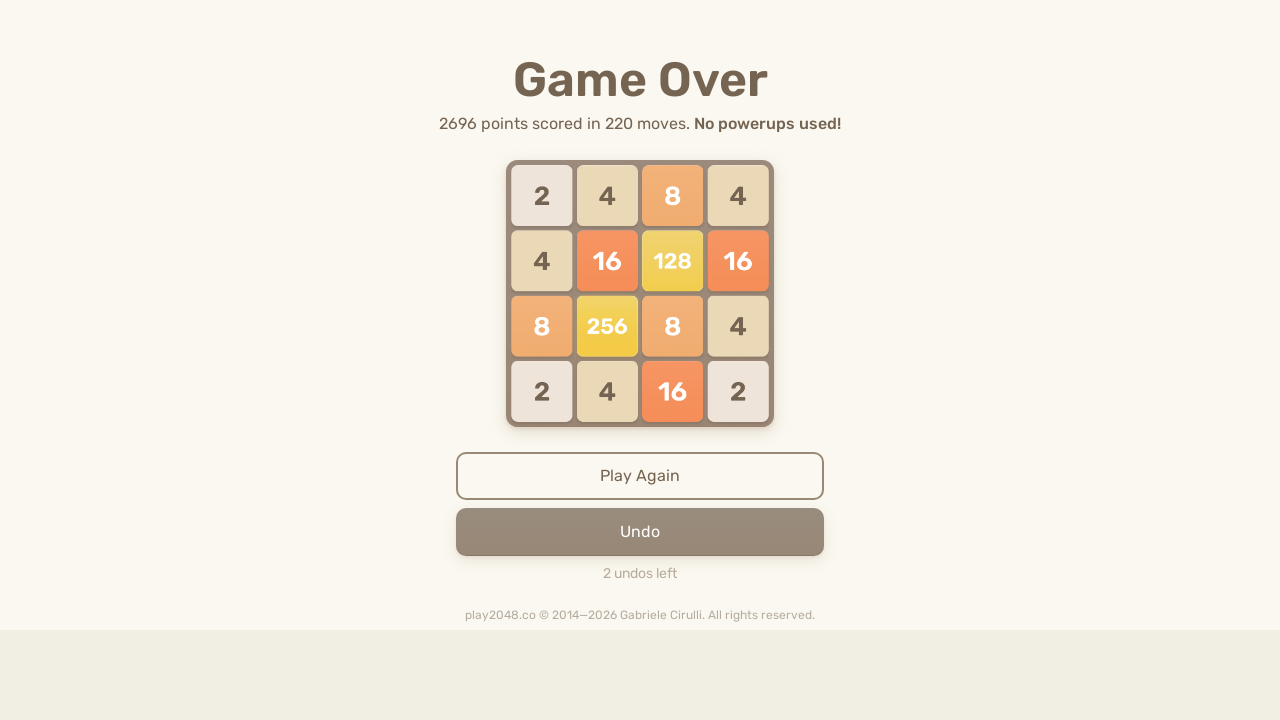

Pressed ArrowDown key (continuation)
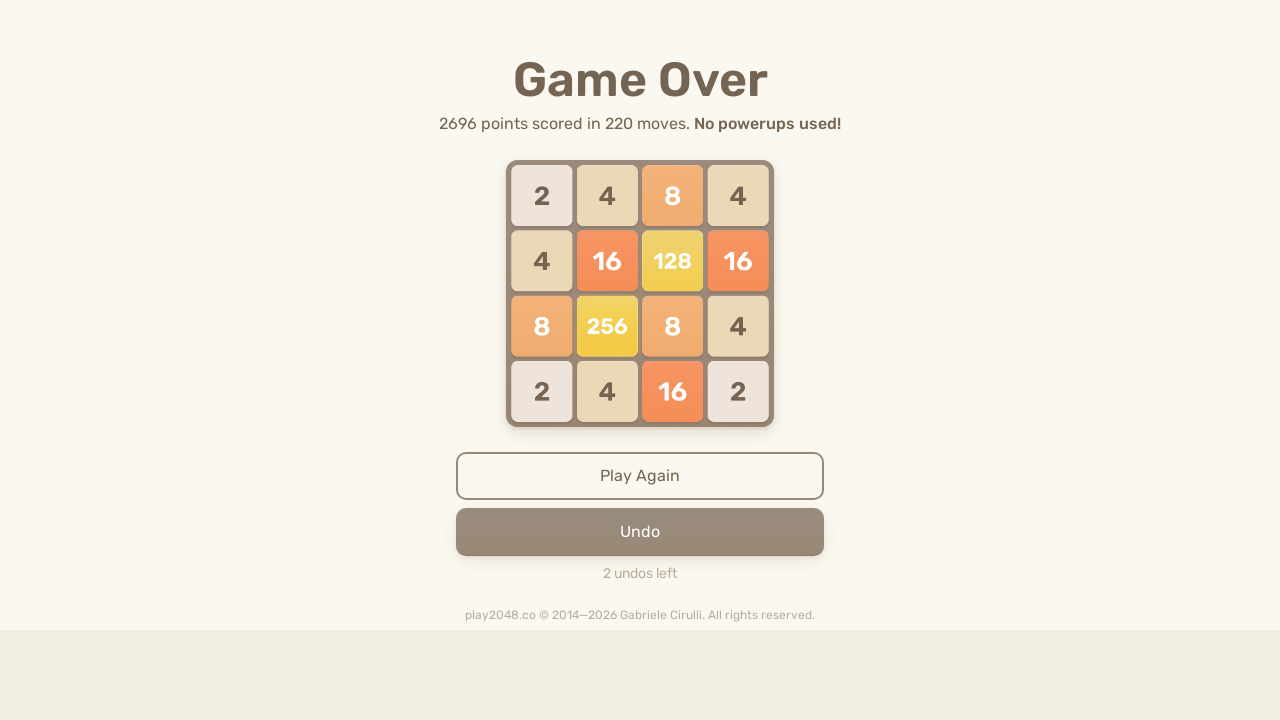

Waited 50ms after ArrowDown key press (continuation)
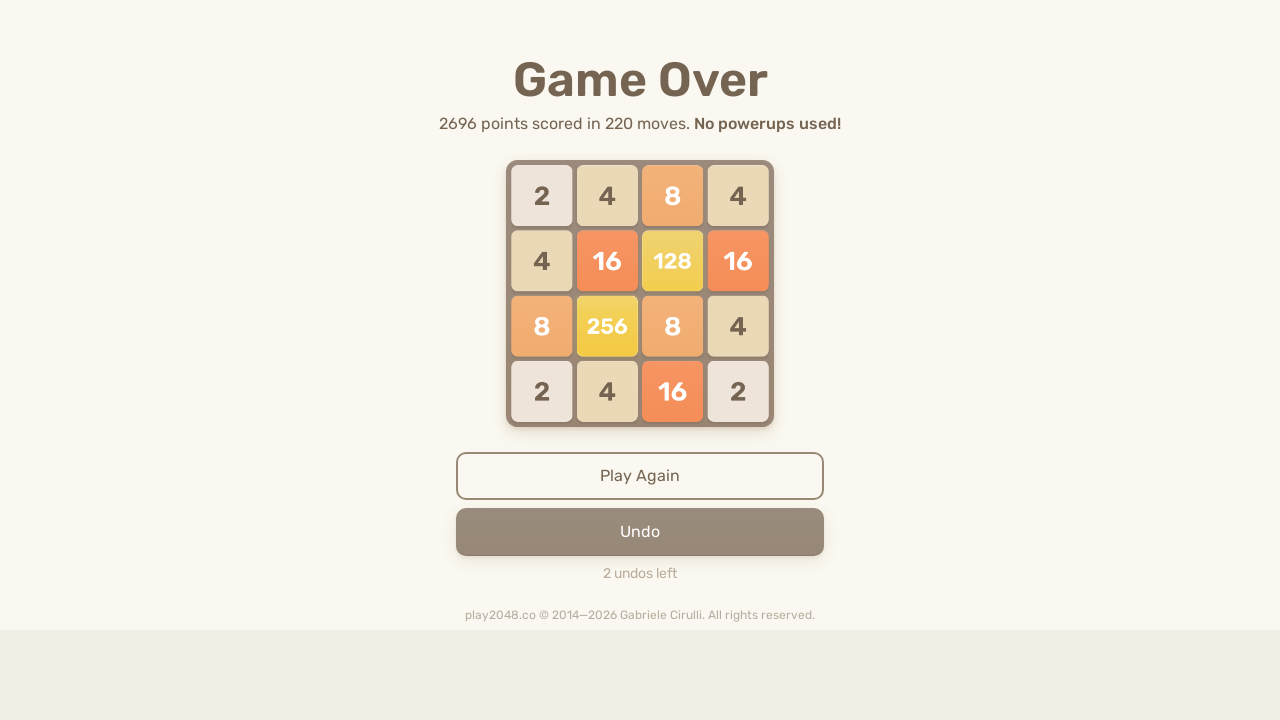

Pressed ArrowLeft key (continuation)
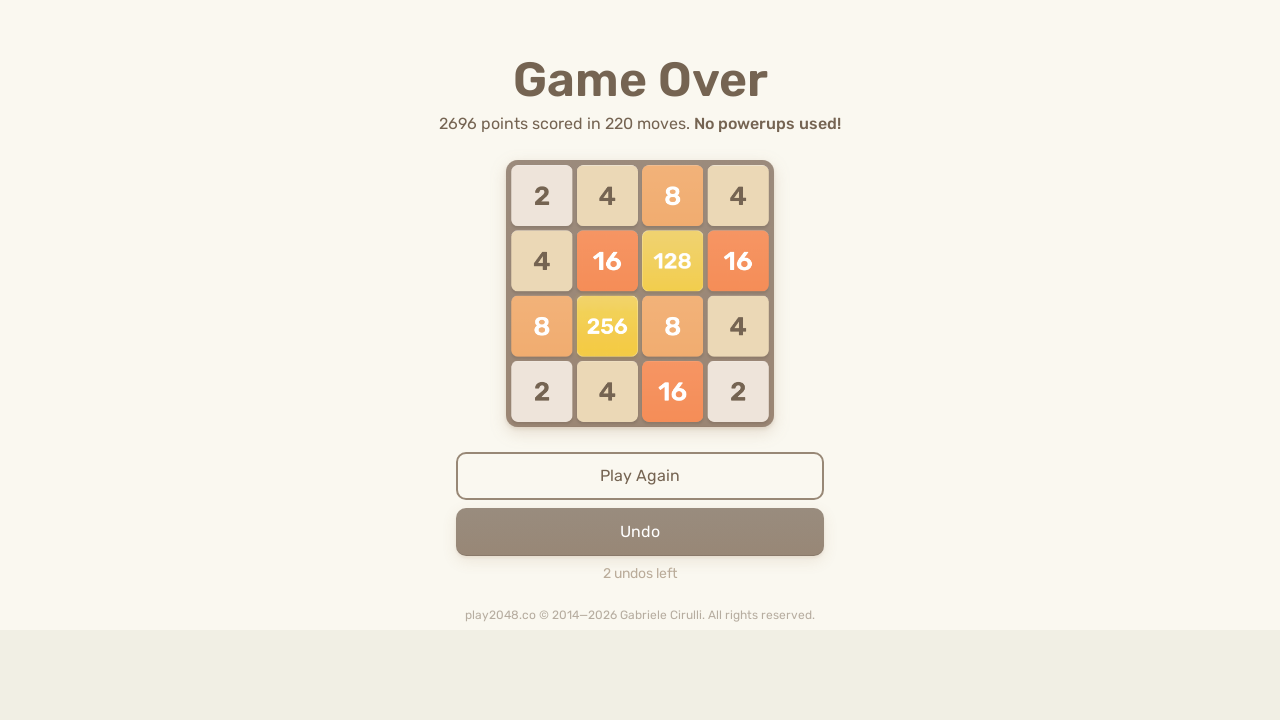

Waited 50ms after ArrowLeft key press (continuation)
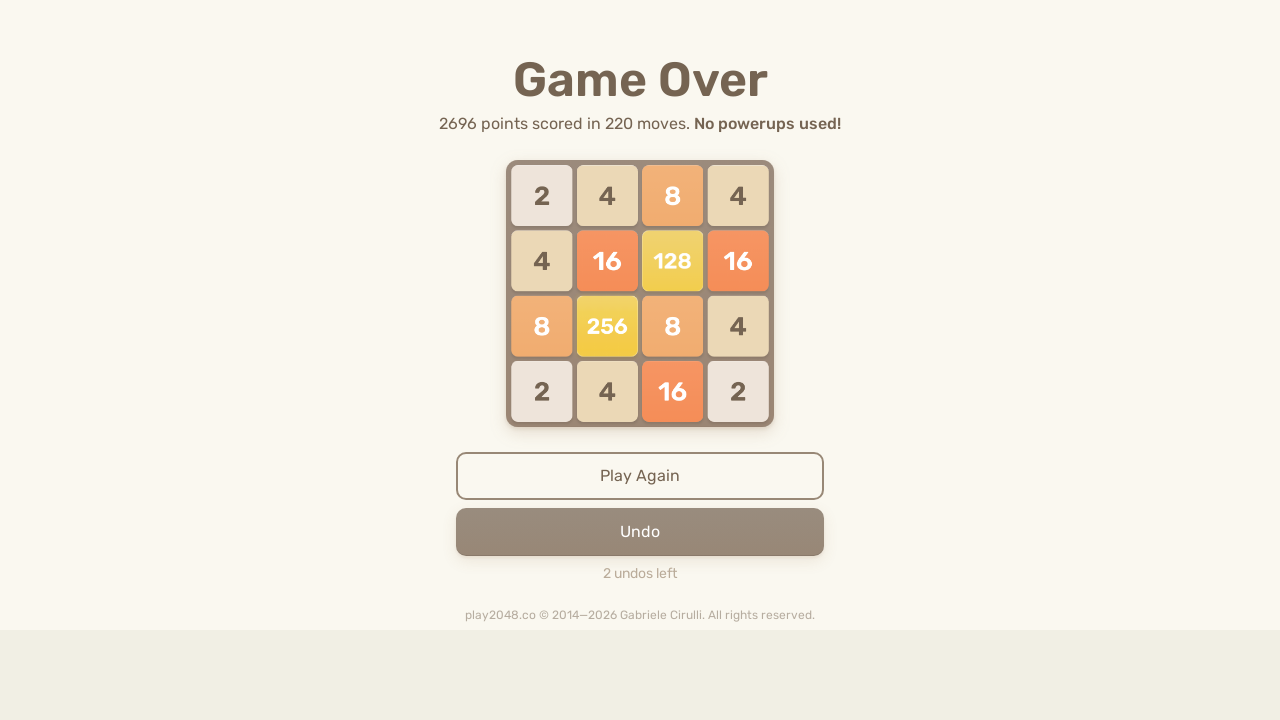

Pressed ArrowUp key (continuation)
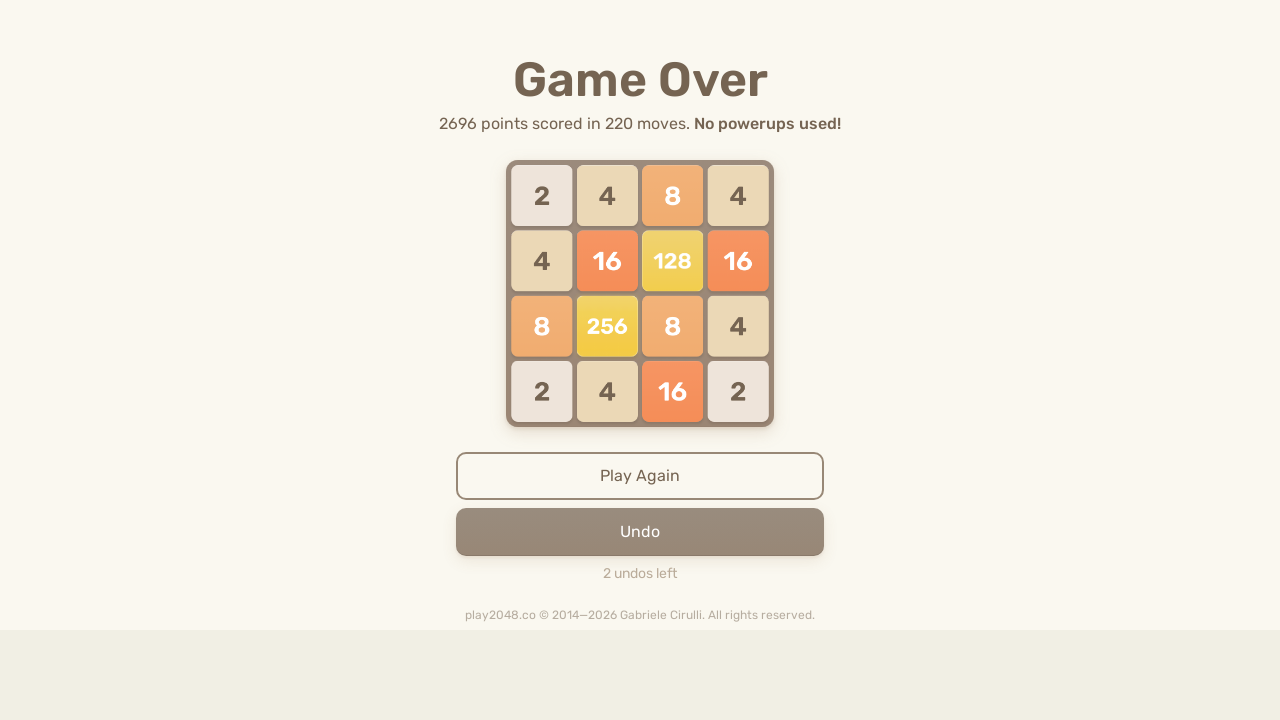

Waited 50ms after ArrowUp key press (continuation)
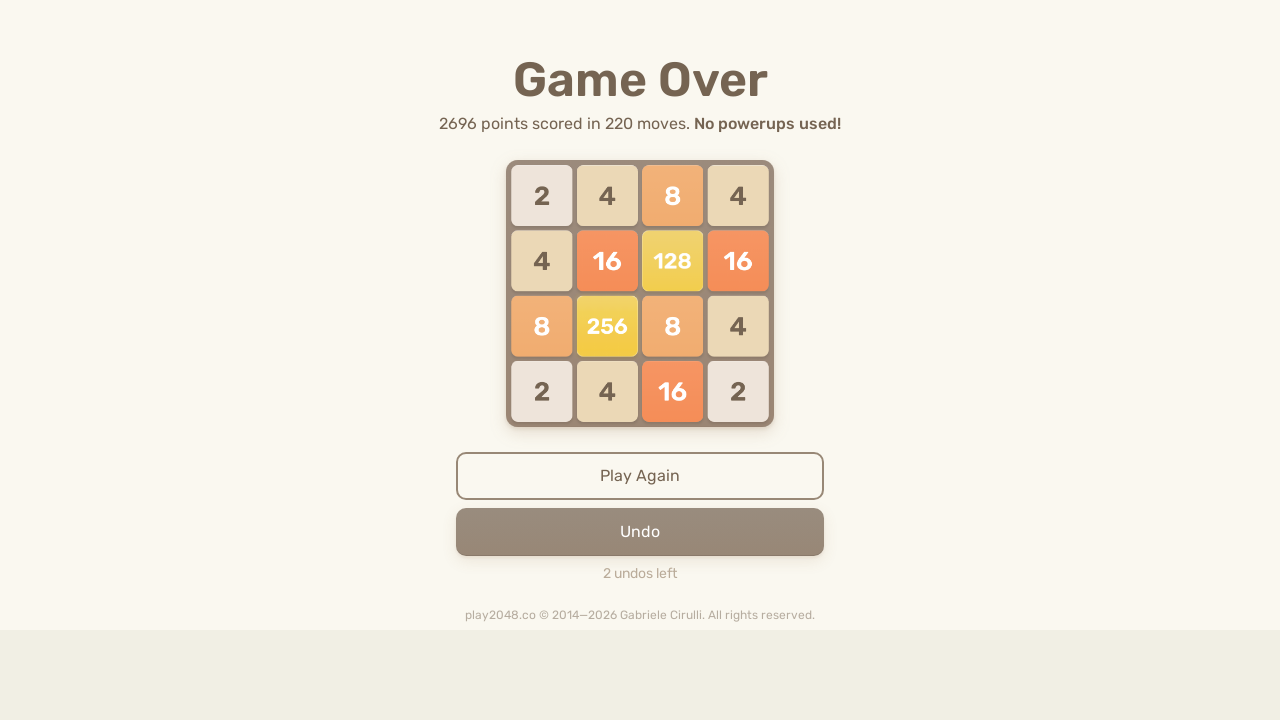

Pressed ArrowRight key (continuation)
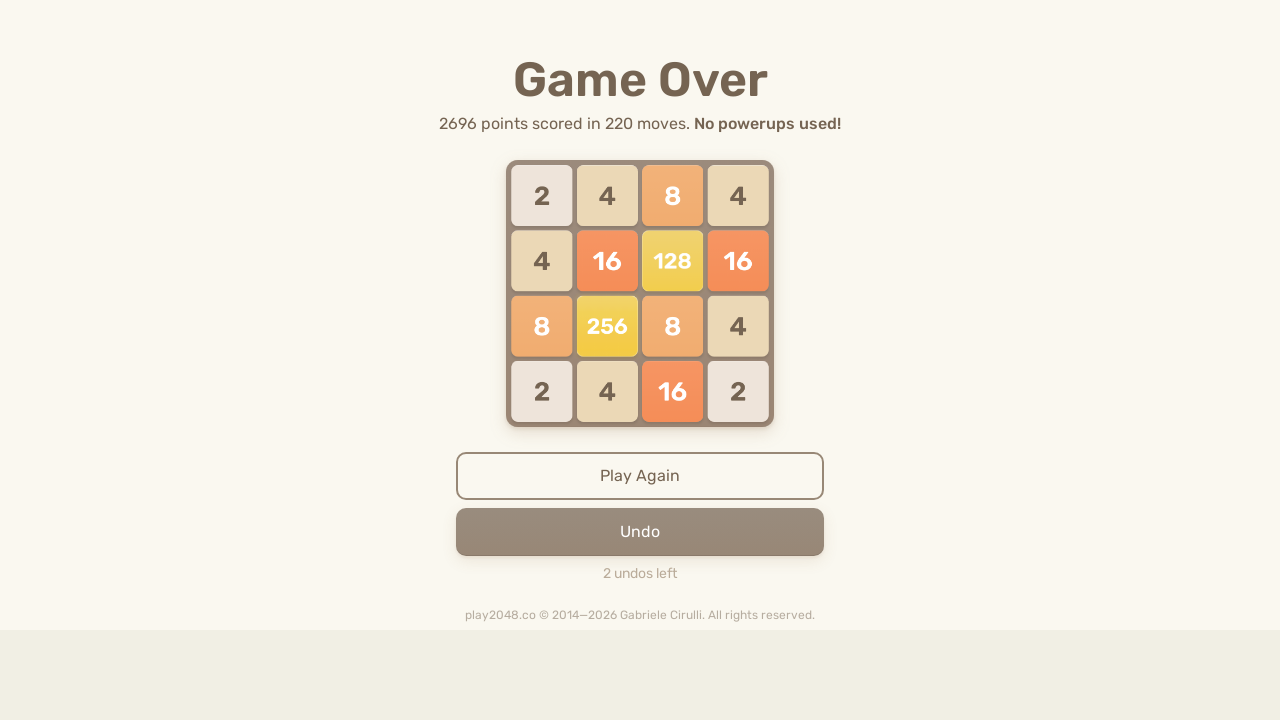

Waited 50ms after ArrowRight key press (continuation)
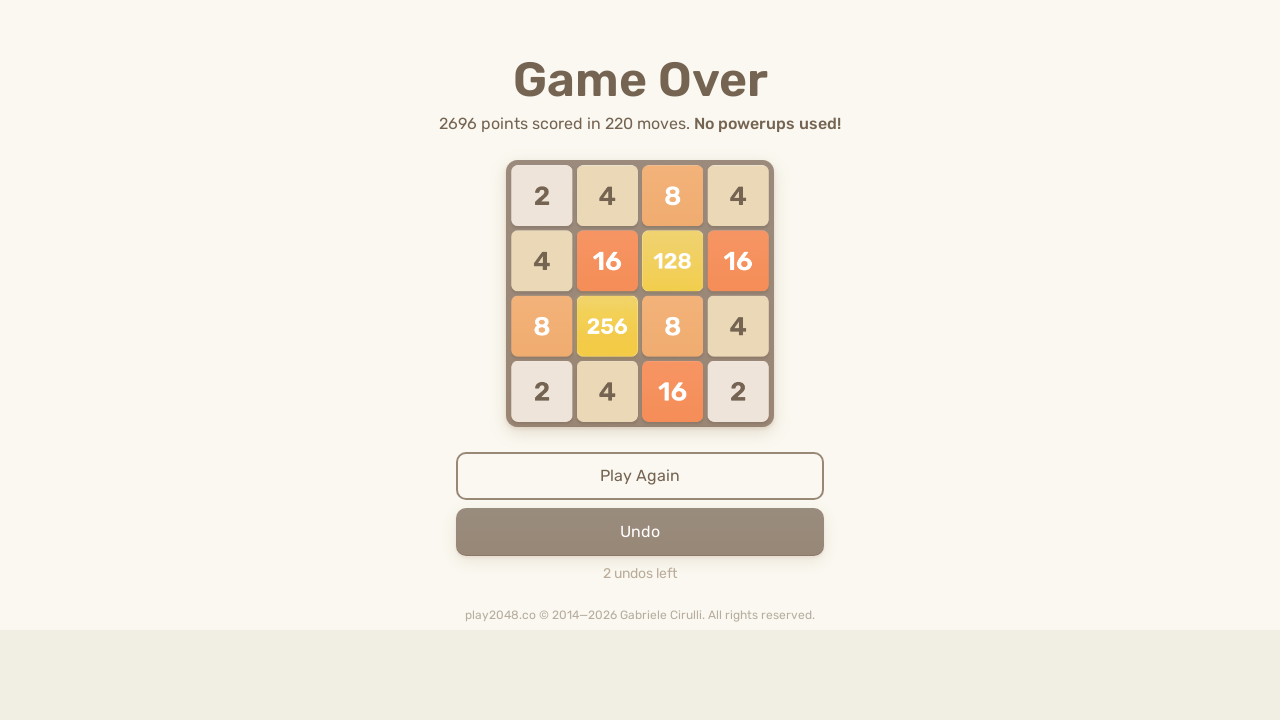

Pressed ArrowDown key (continuation)
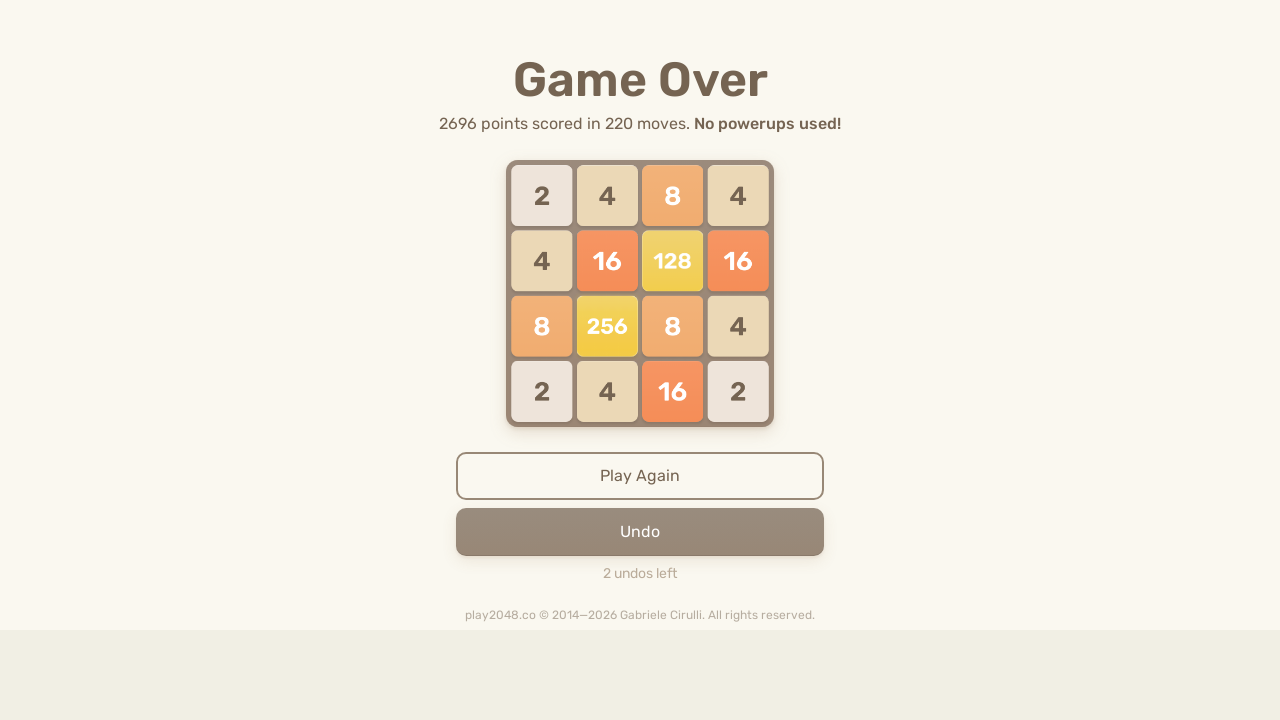

Waited 50ms after ArrowDown key press (continuation)
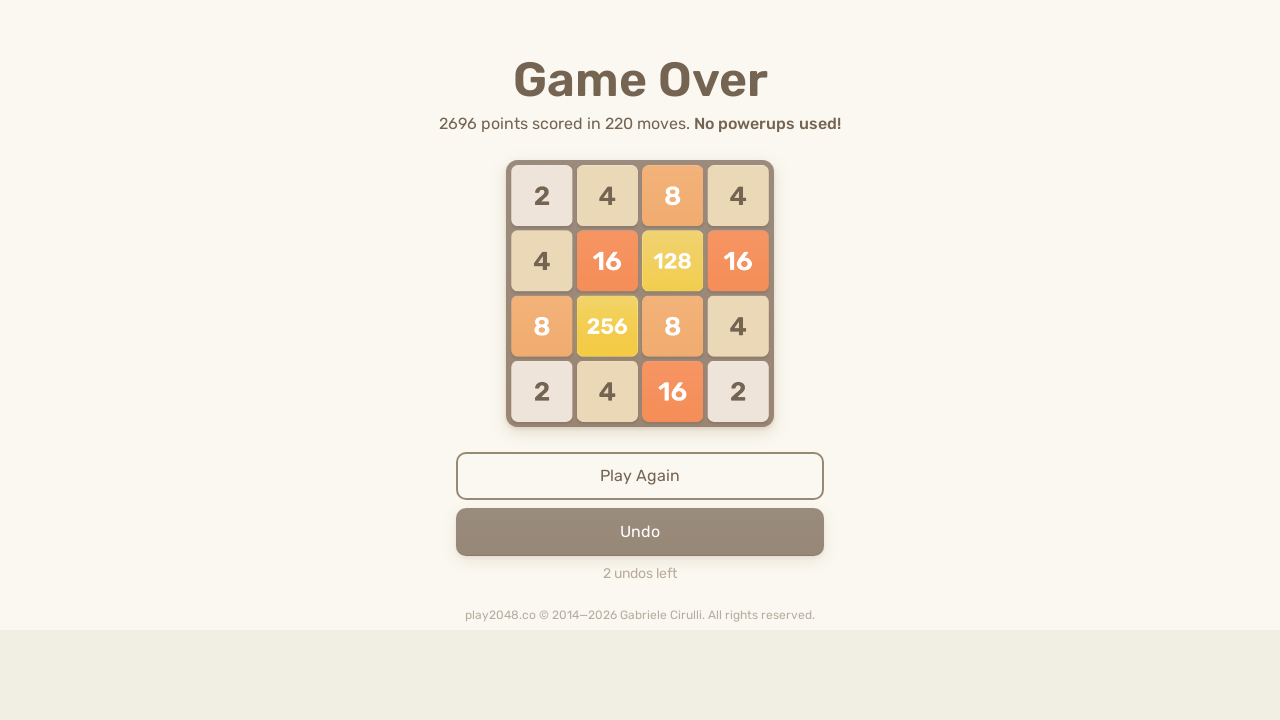

Pressed ArrowLeft key (continuation)
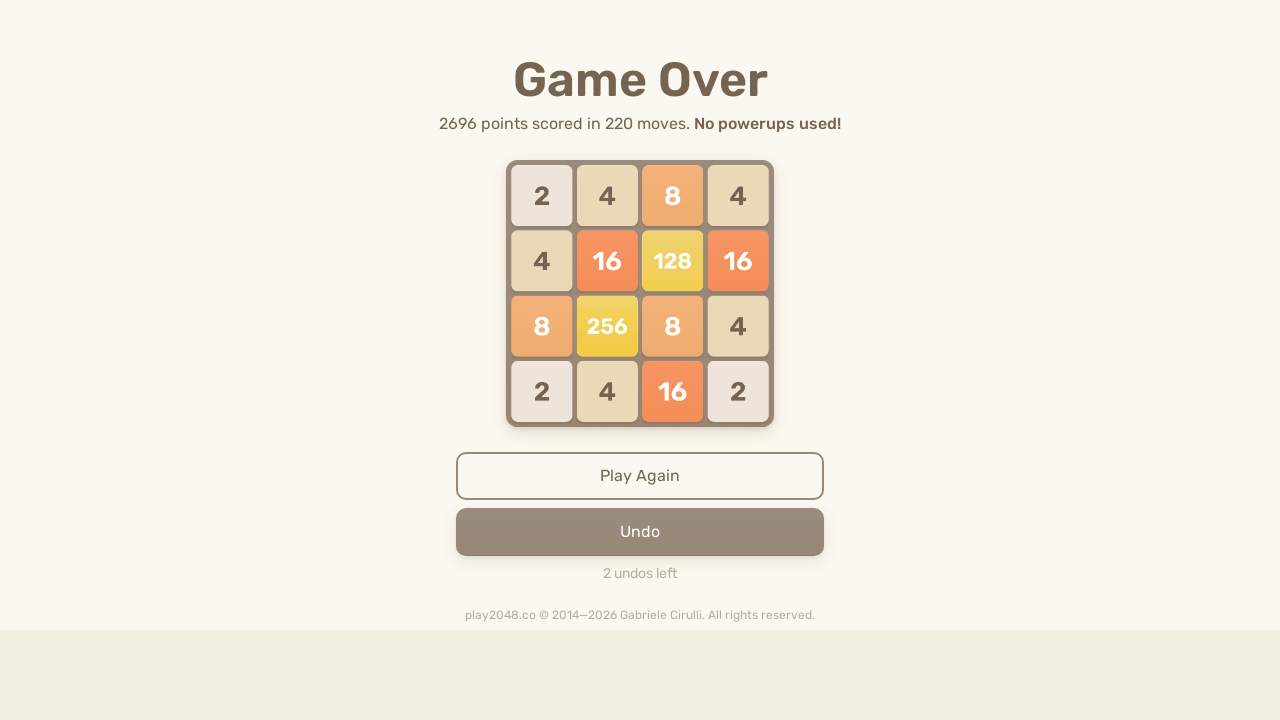

Waited 50ms after ArrowLeft key press (continuation)
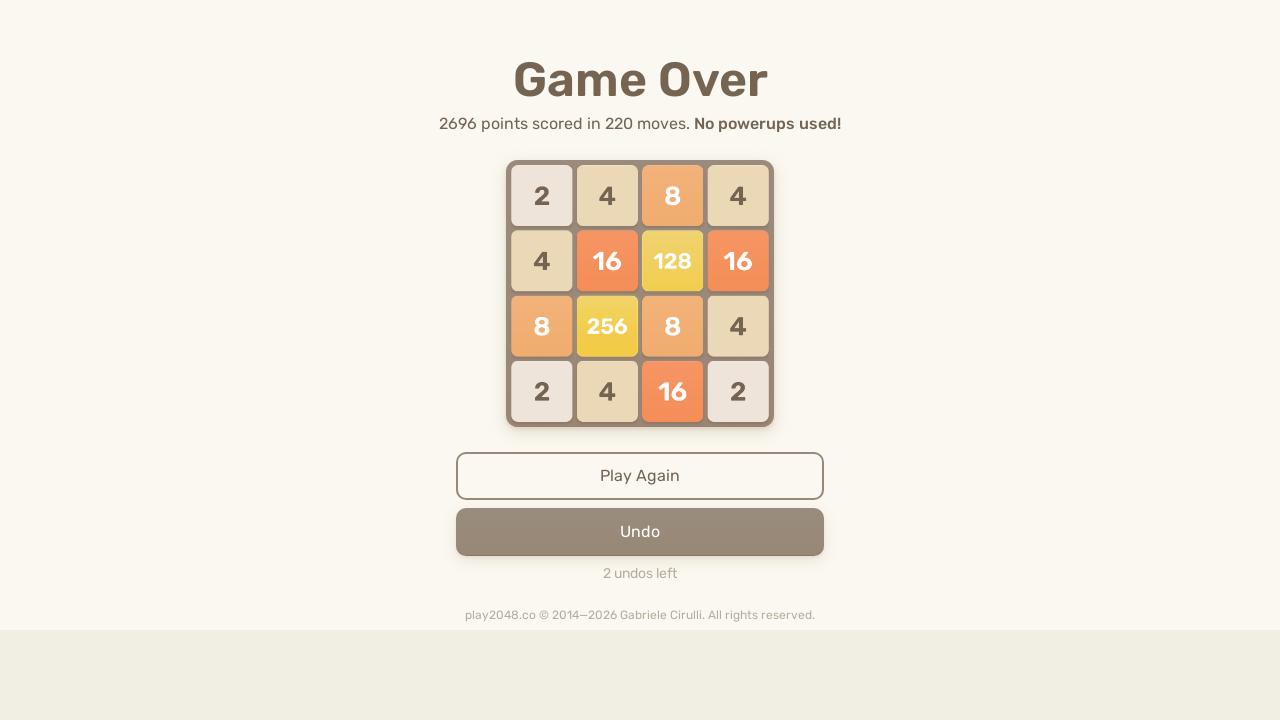

Pressed ArrowUp key (continuation)
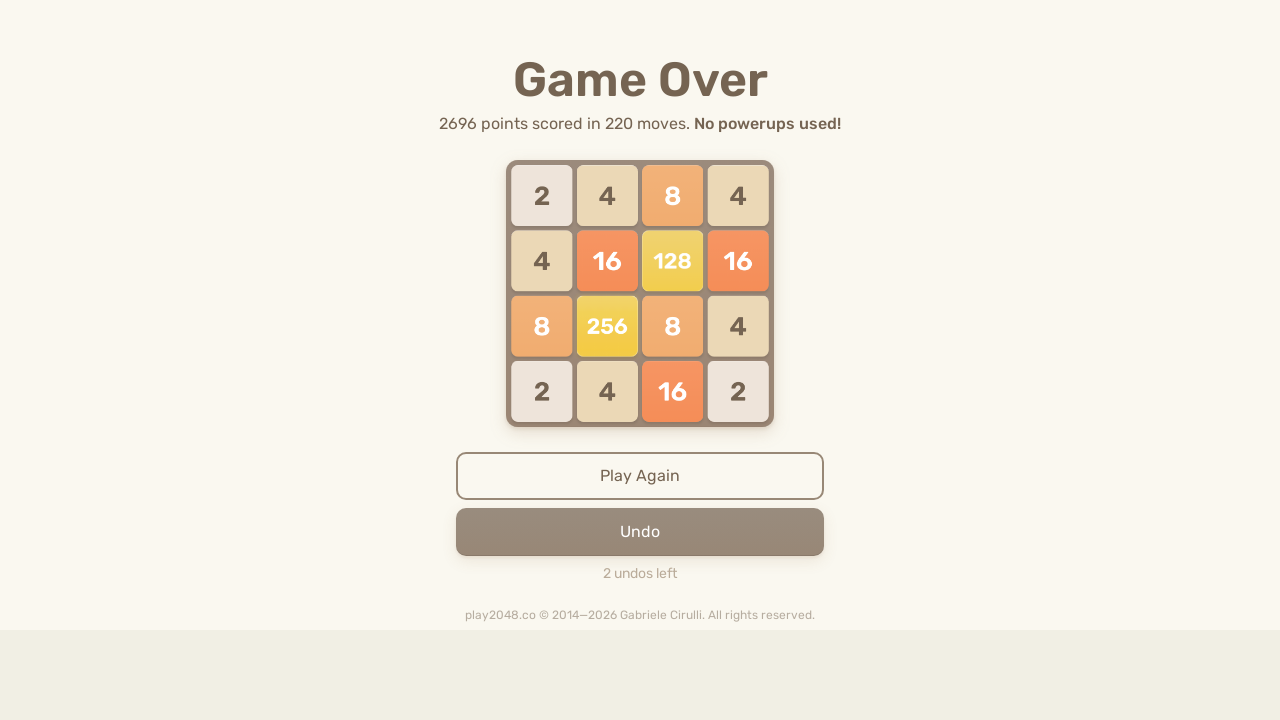

Waited 50ms after ArrowUp key press (continuation)
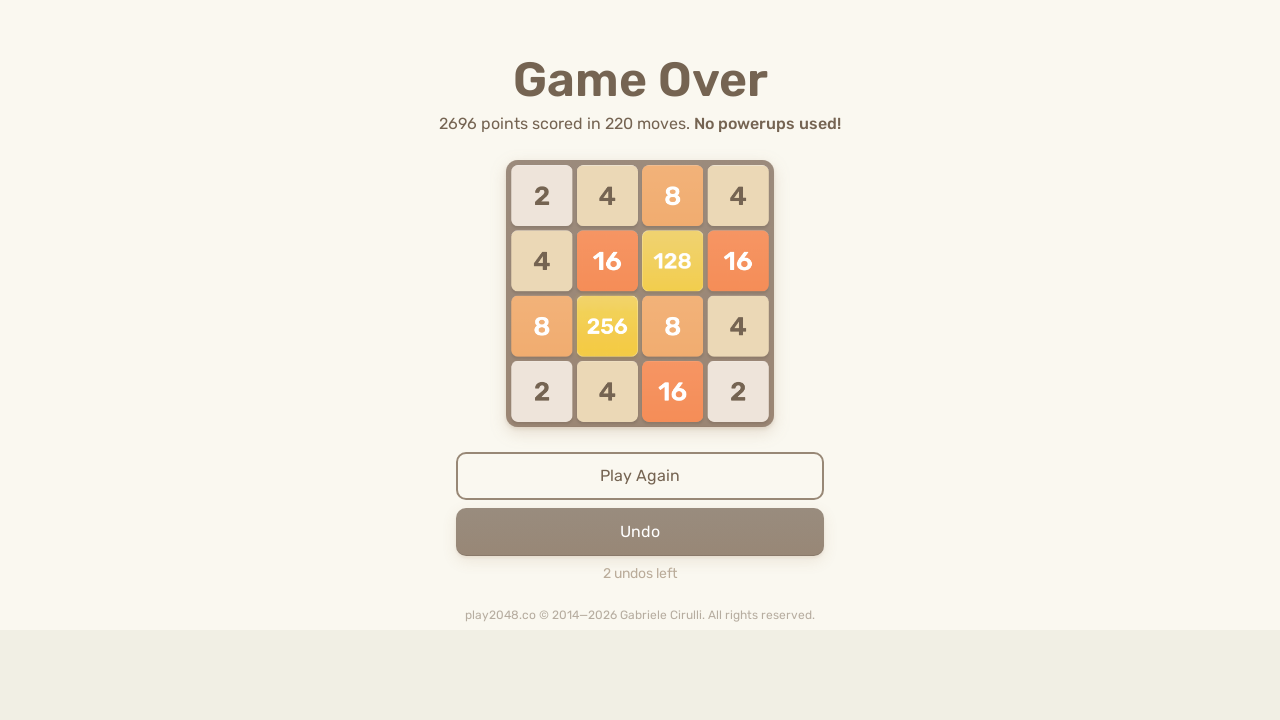

Pressed ArrowRight key (continuation)
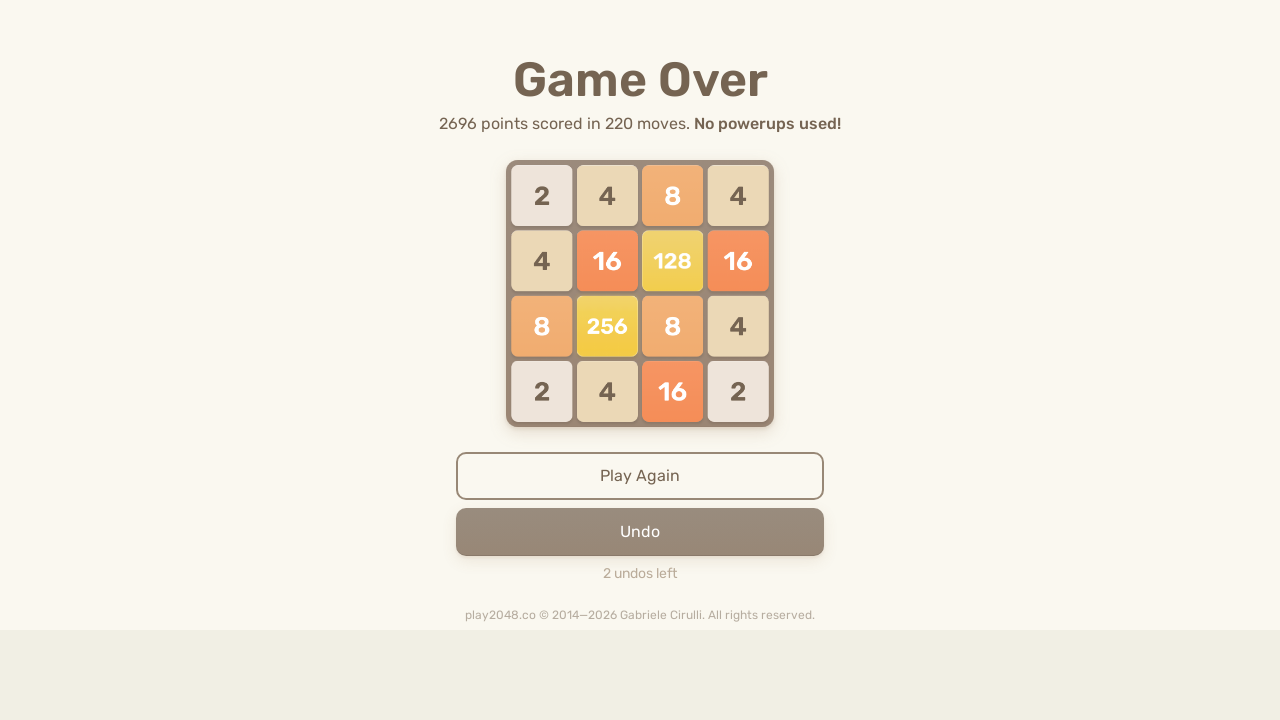

Waited 50ms after ArrowRight key press (continuation)
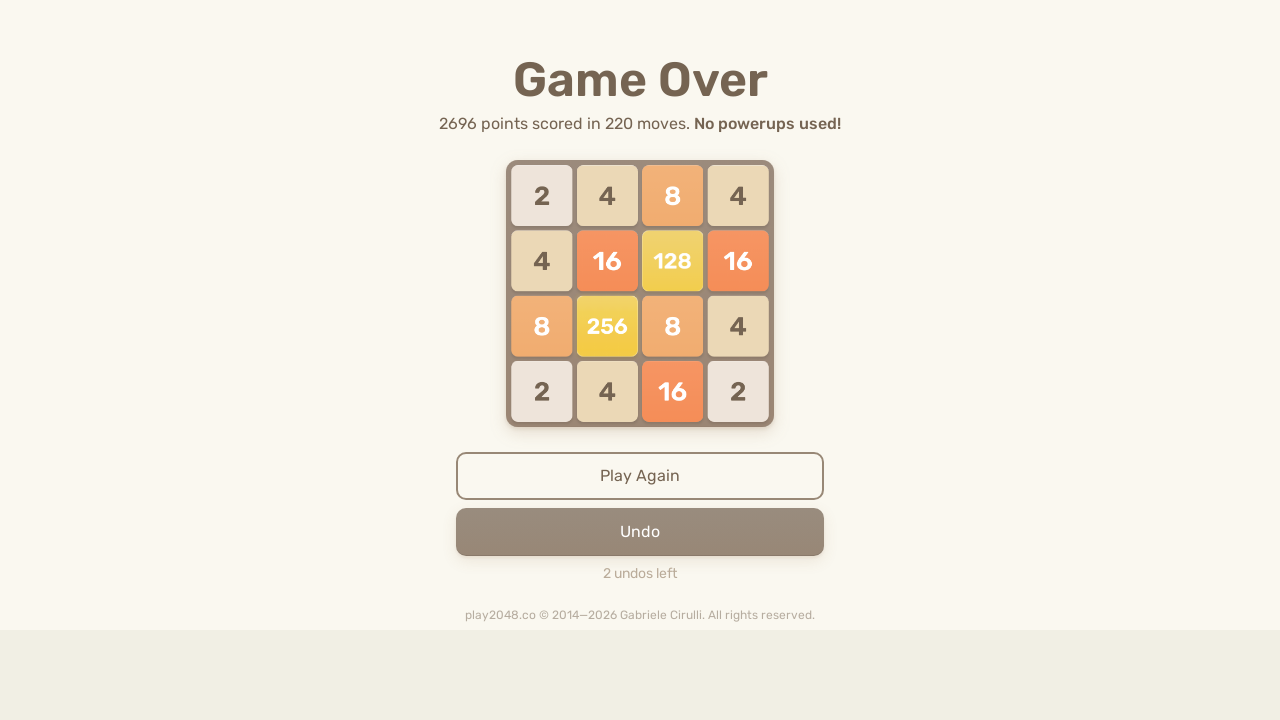

Pressed ArrowDown key (continuation)
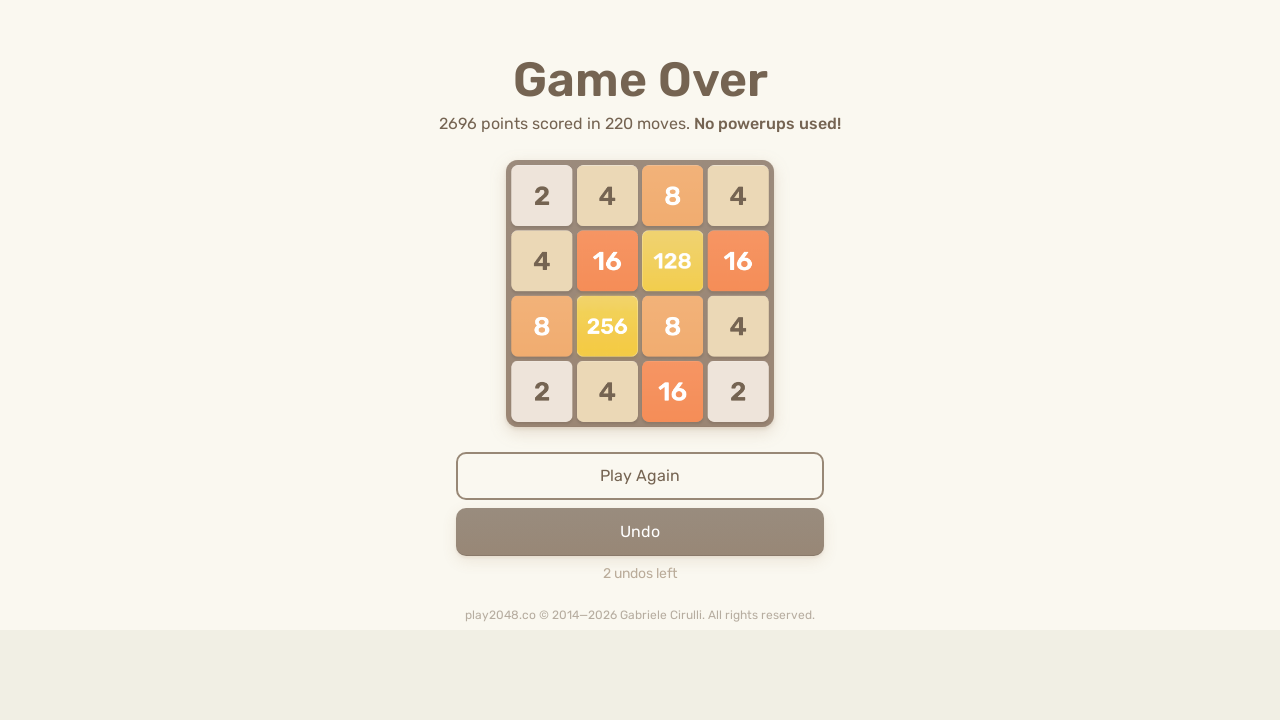

Waited 50ms after ArrowDown key press (continuation)
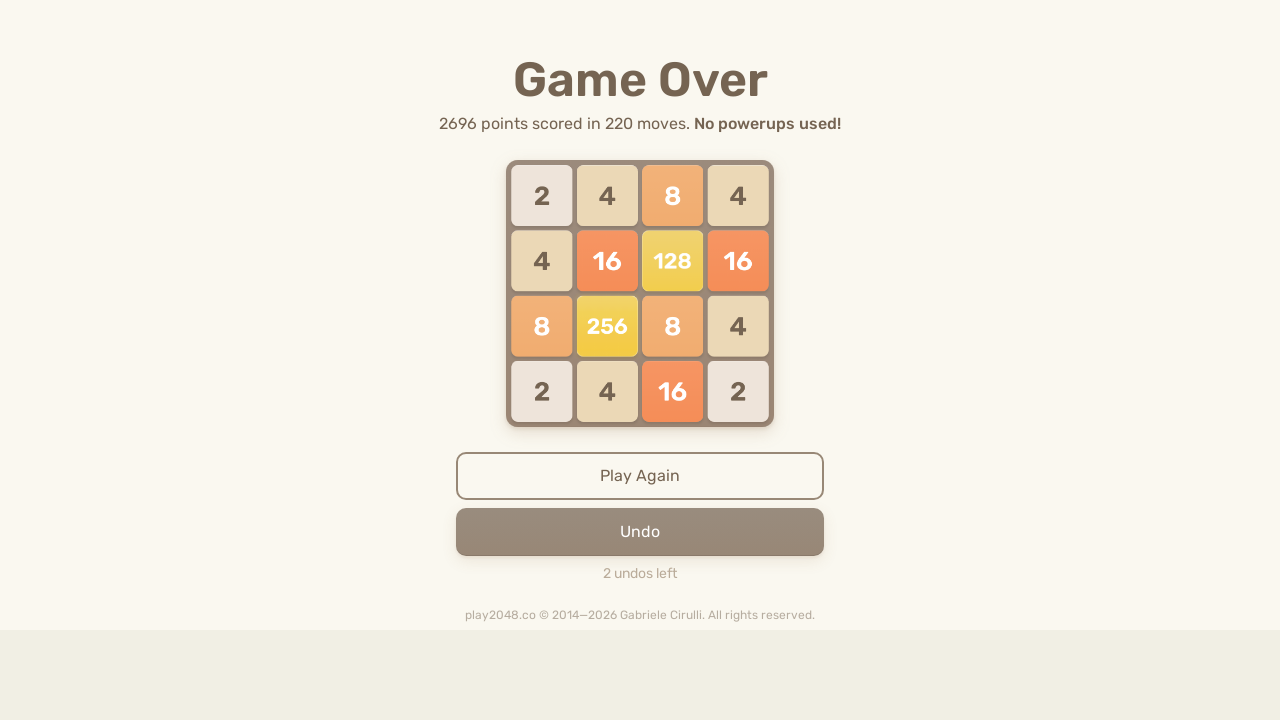

Pressed ArrowLeft key (continuation)
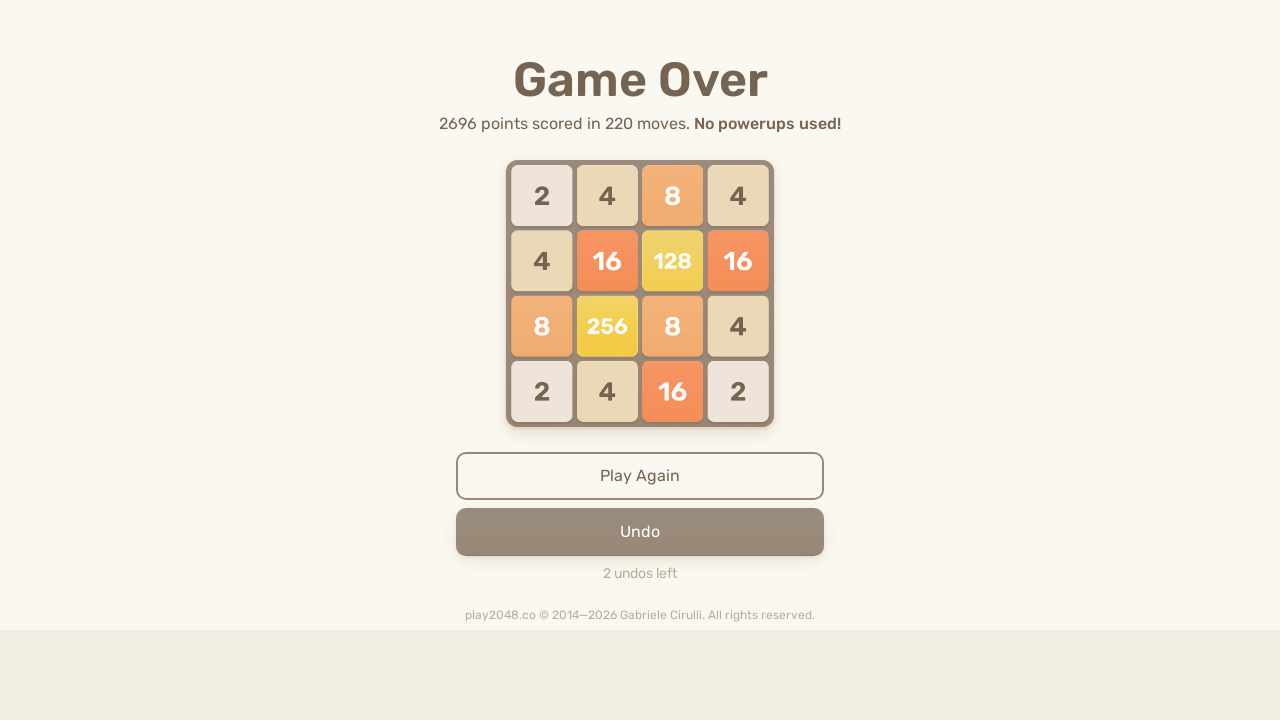

Waited 50ms after ArrowLeft key press (continuation)
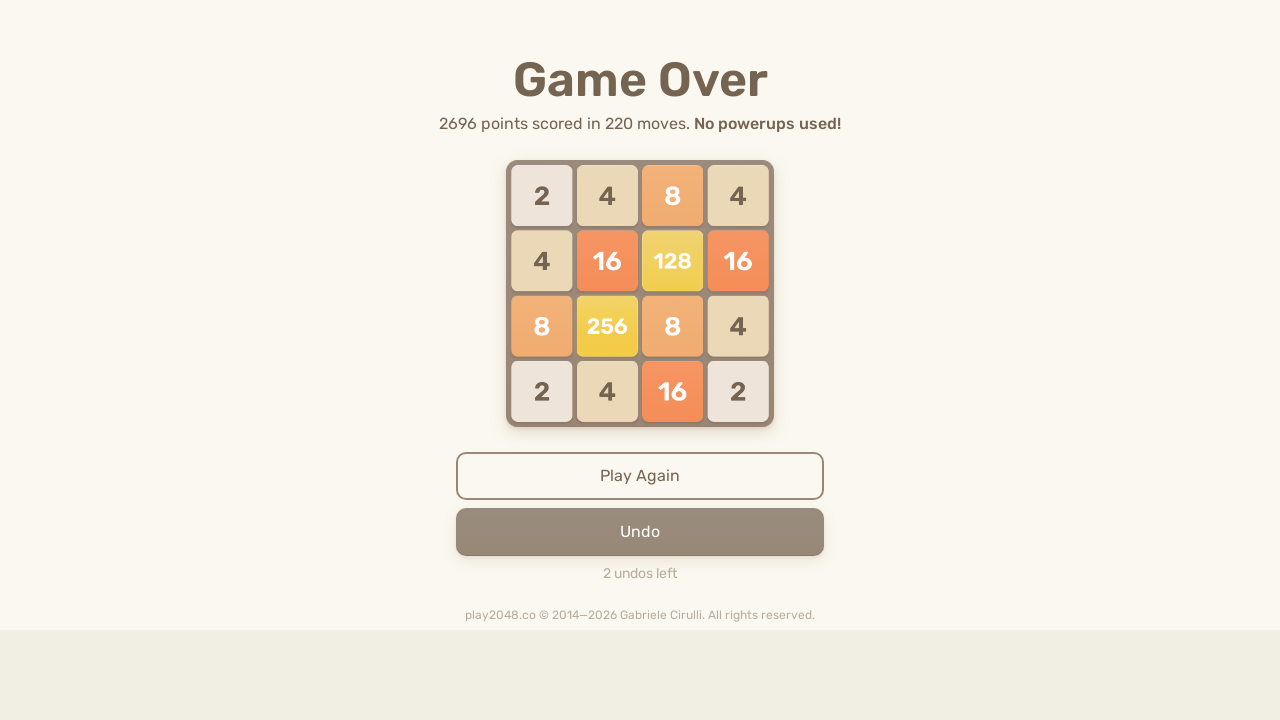

Pressed ArrowUp key (continuation)
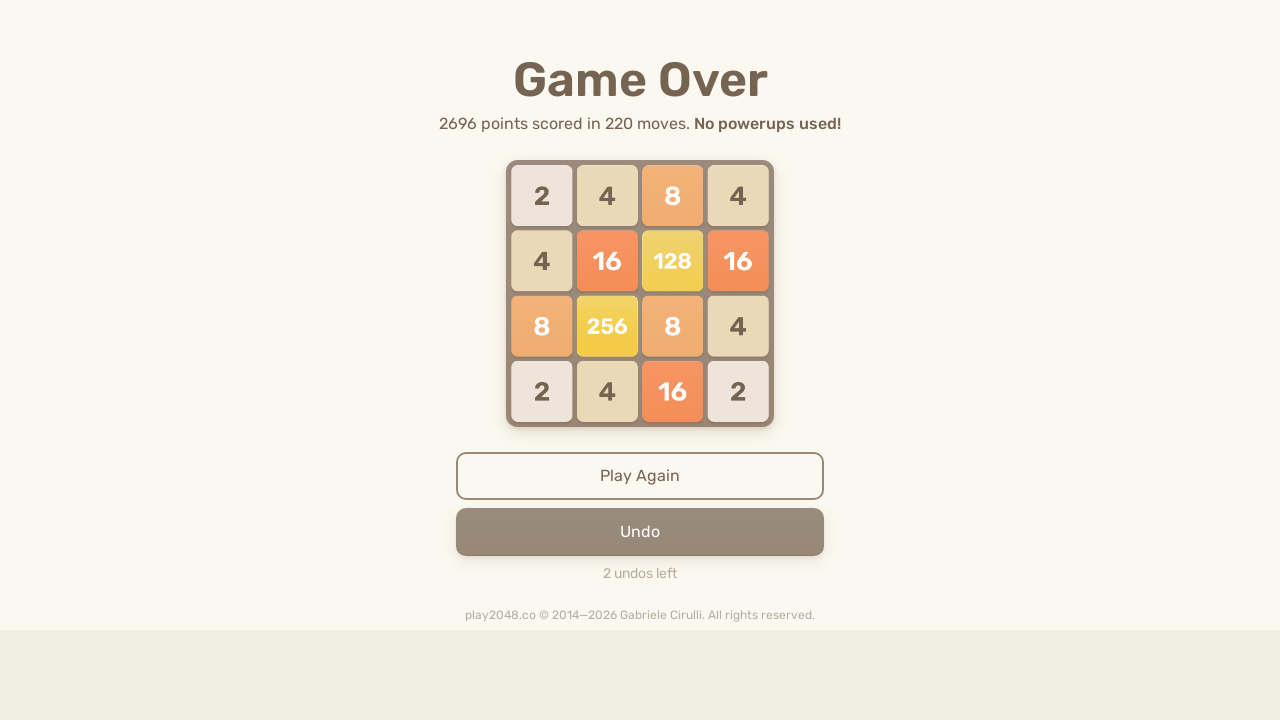

Waited 50ms after ArrowUp key press (continuation)
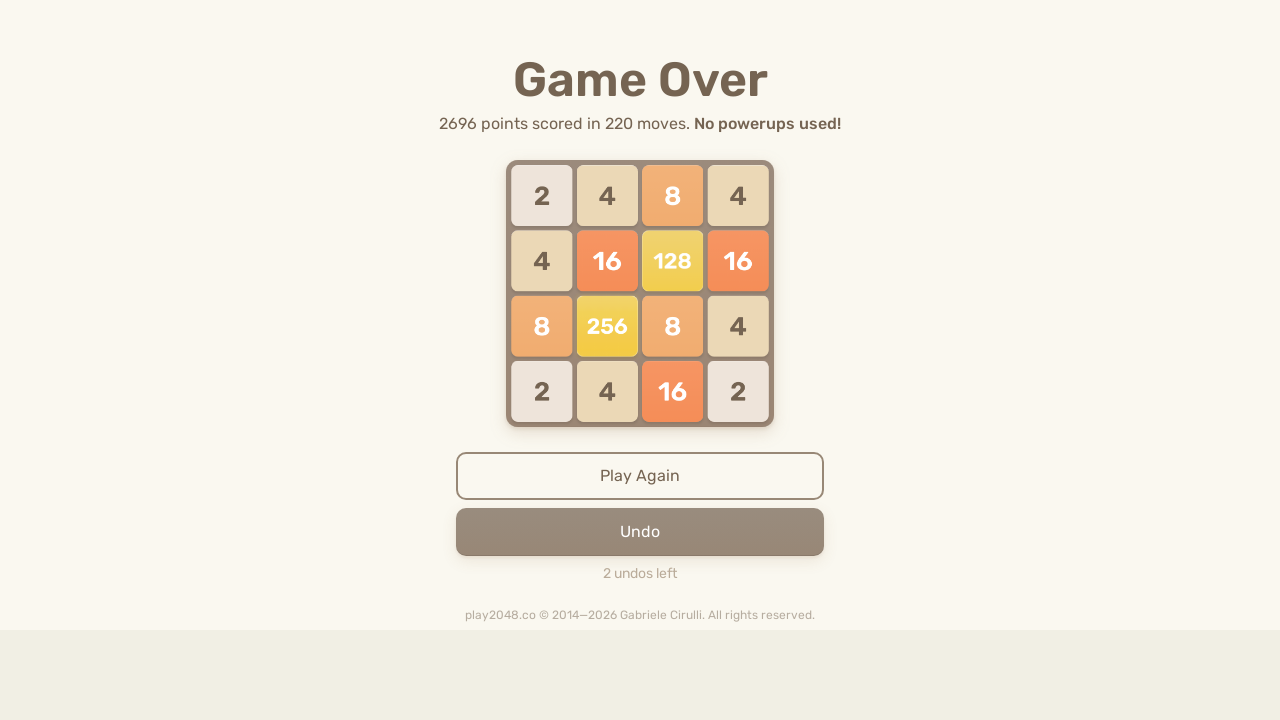

Pressed ArrowRight key (continuation)
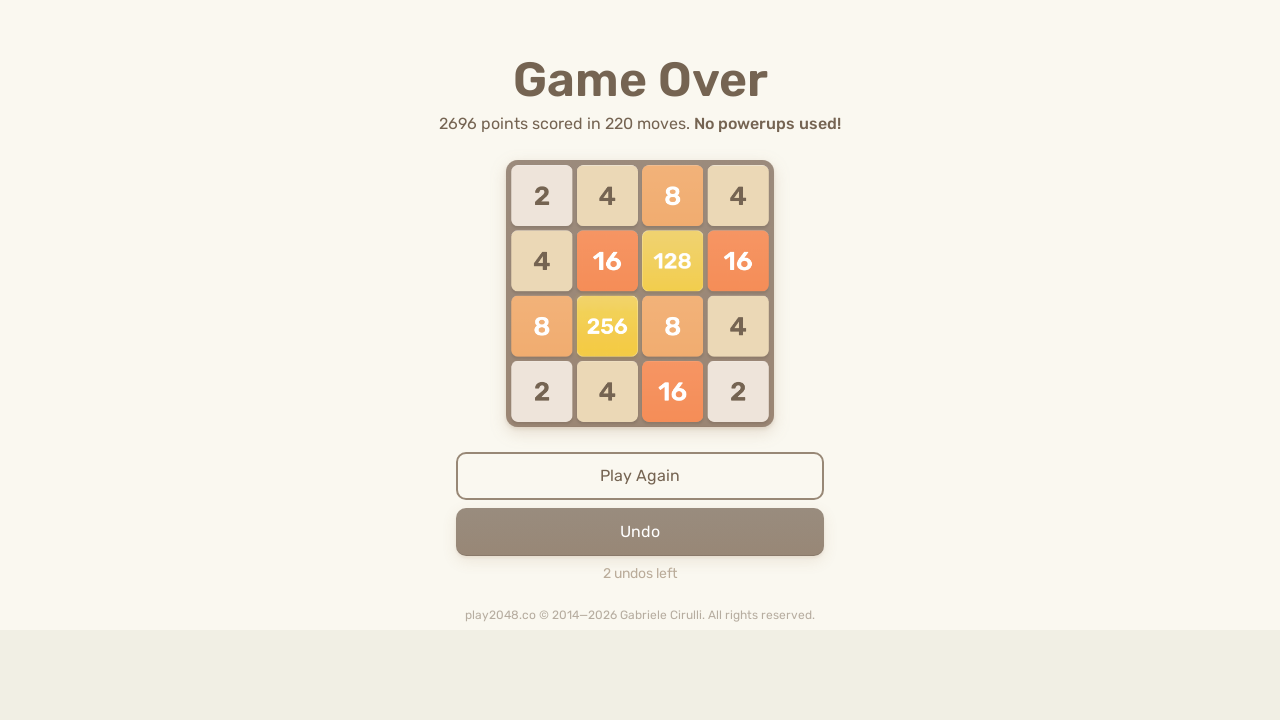

Waited 50ms after ArrowRight key press (continuation)
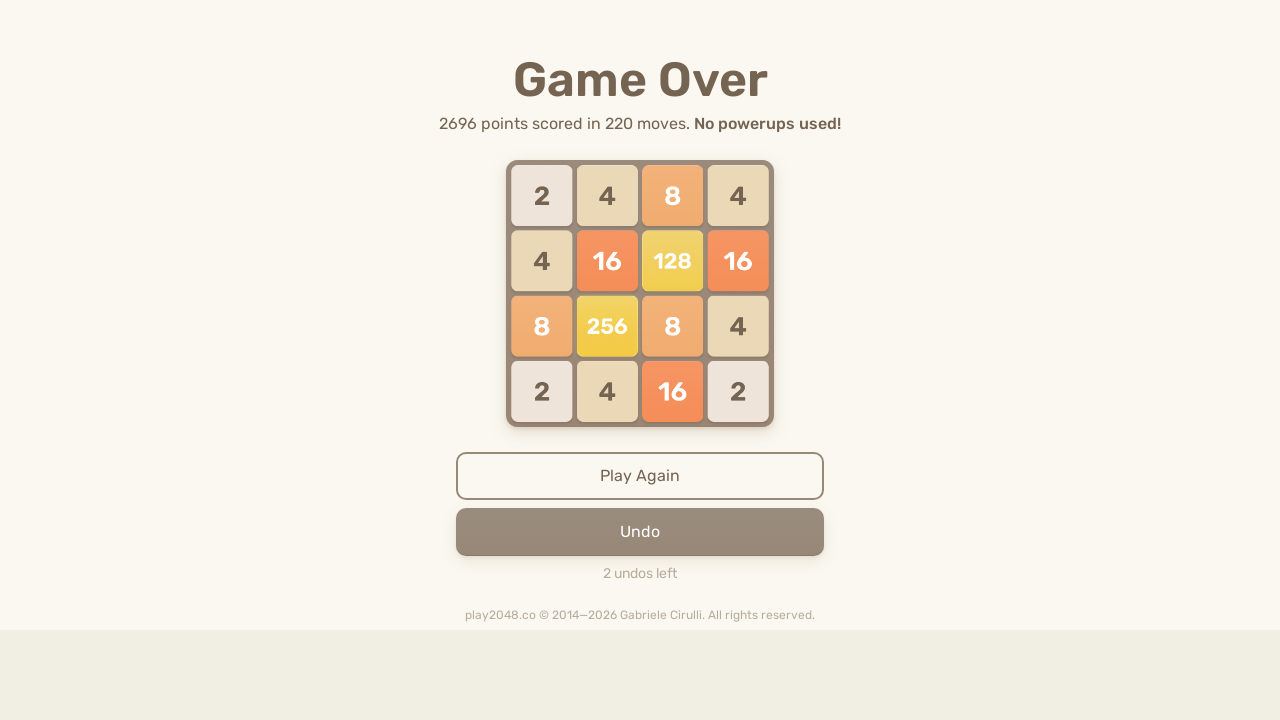

Pressed ArrowDown key (continuation)
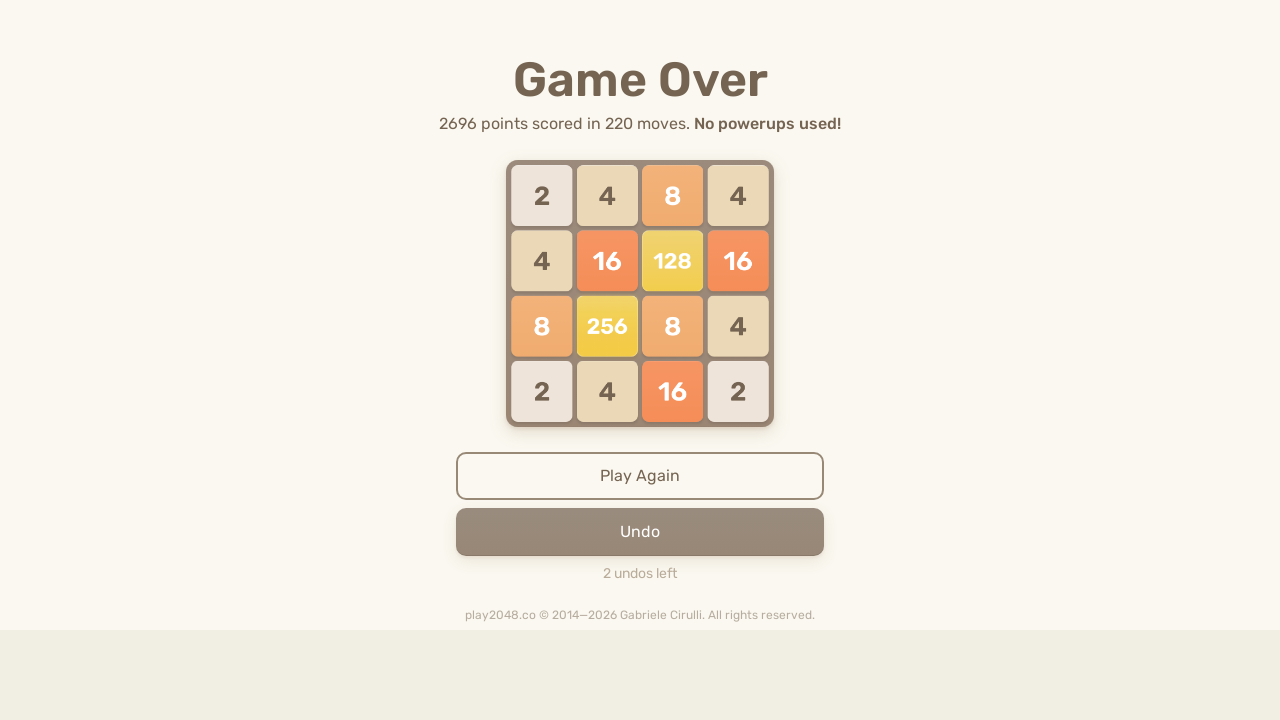

Waited 50ms after ArrowDown key press (continuation)
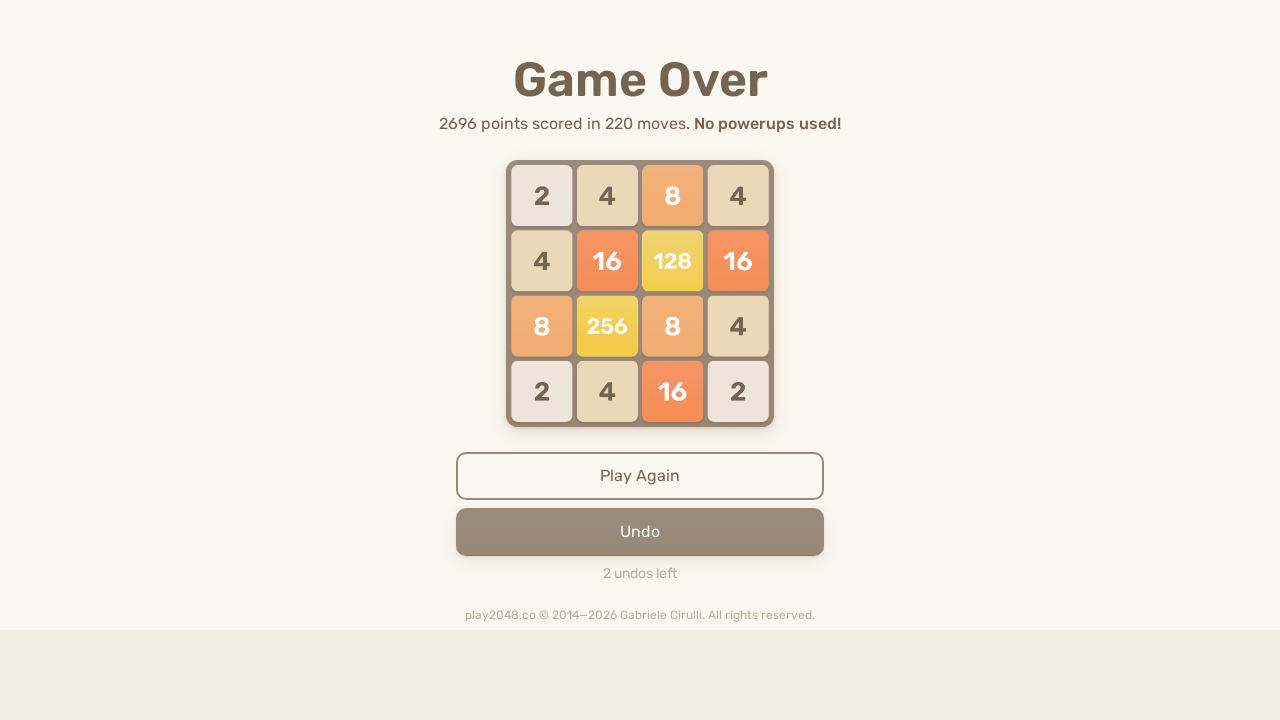

Pressed ArrowLeft key (continuation)
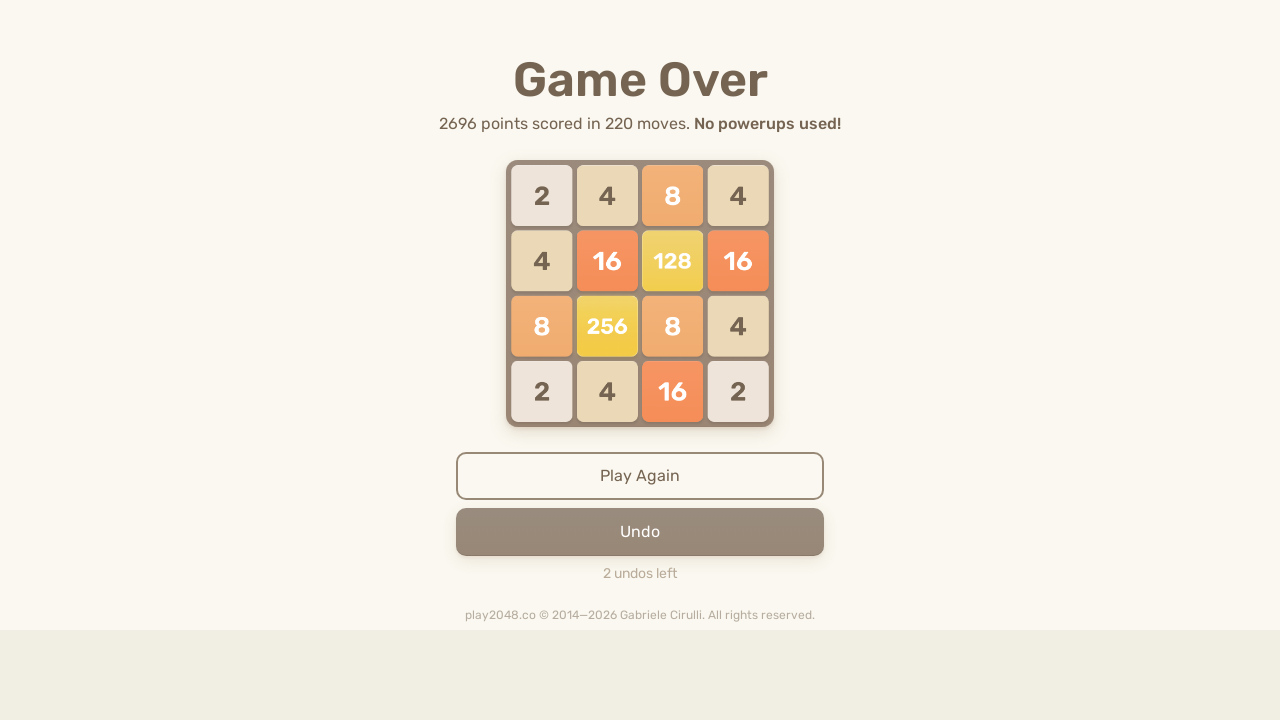

Waited 50ms after ArrowLeft key press (continuation)
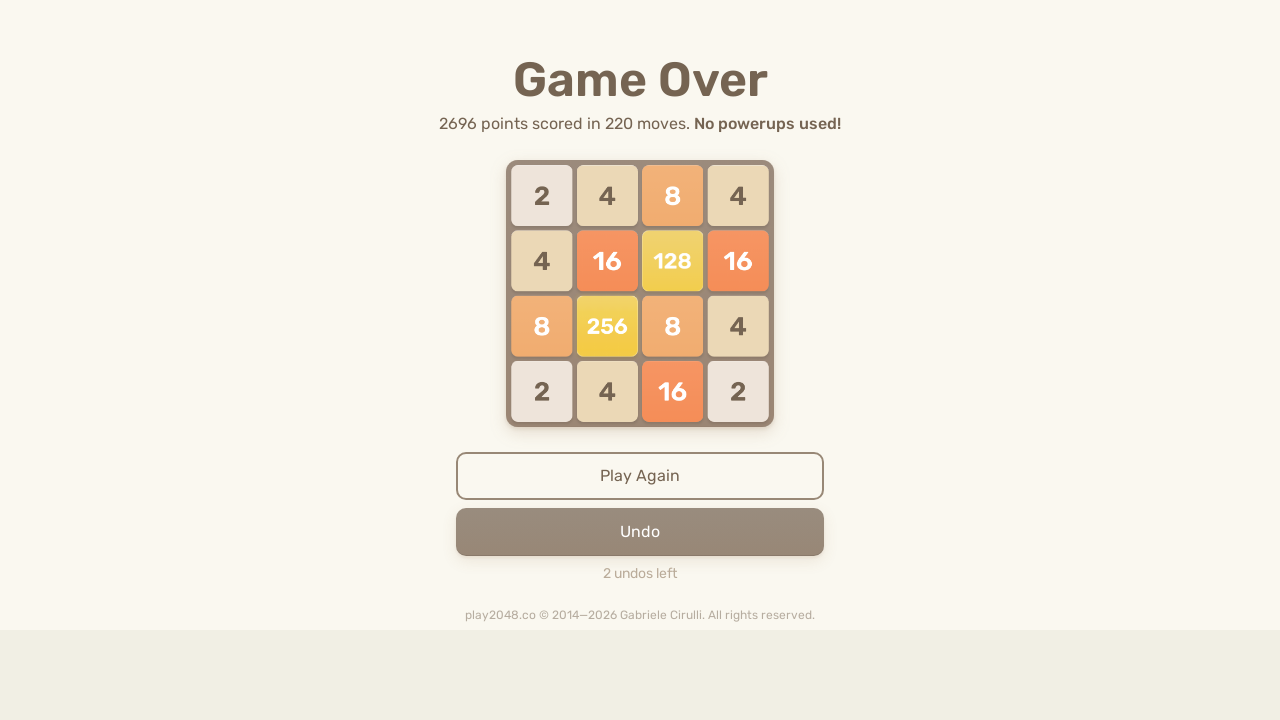

Pressed ArrowUp key (continuation)
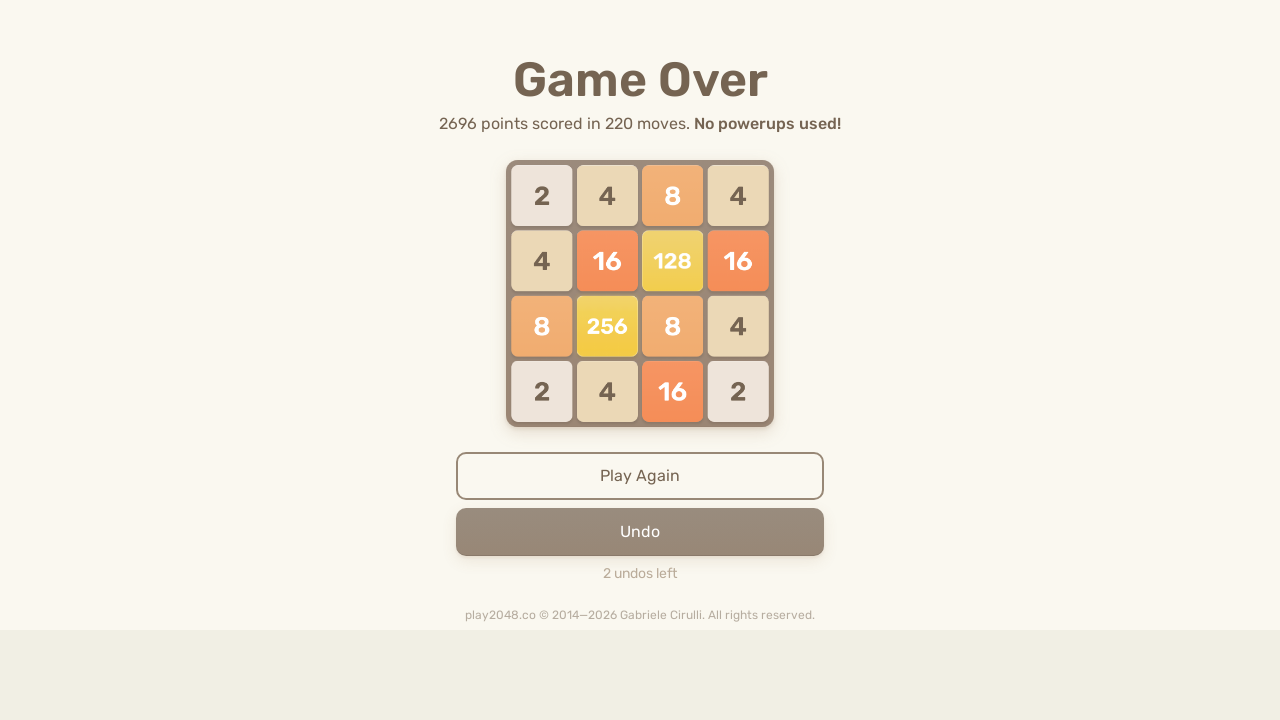

Waited 50ms after ArrowUp key press (continuation)
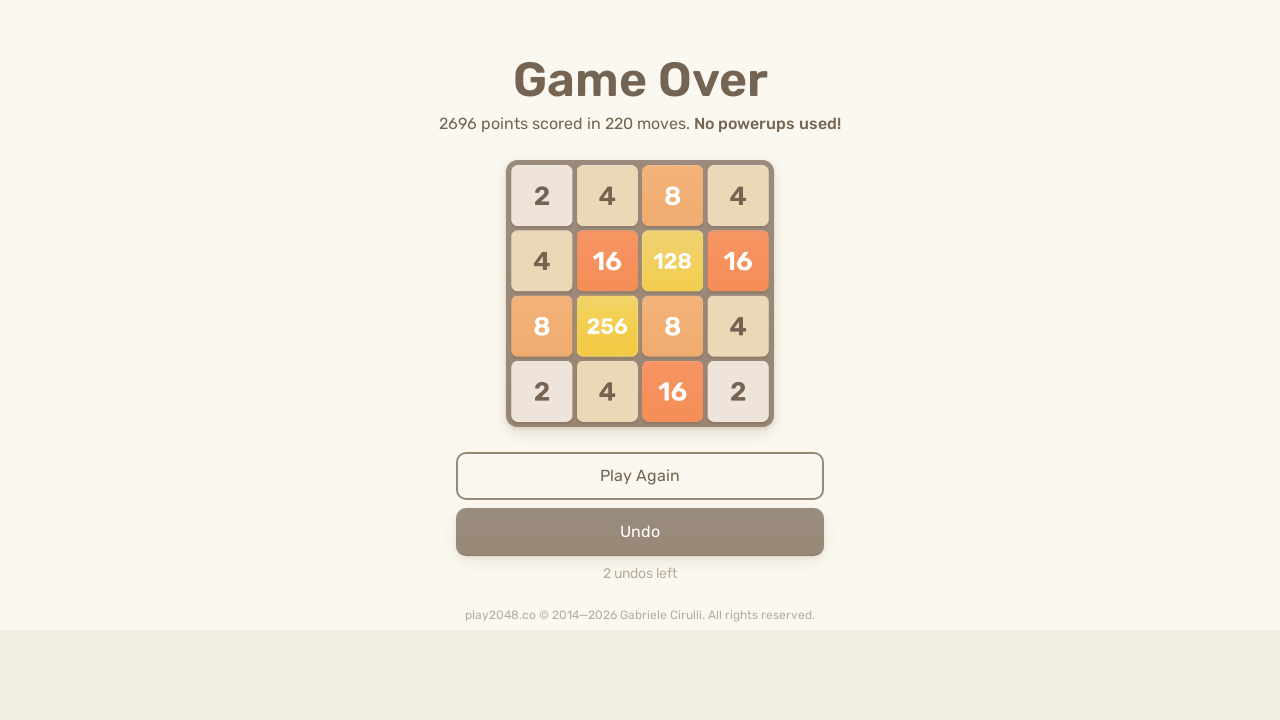

Pressed ArrowRight key (continuation)
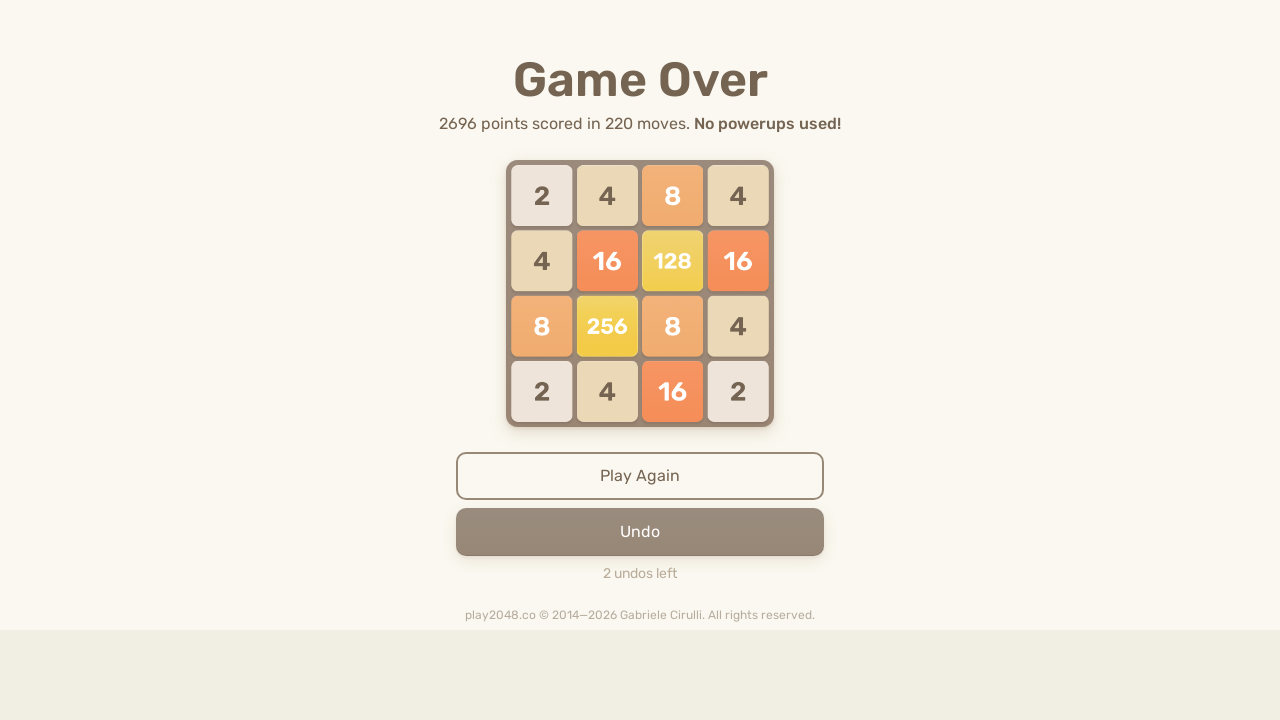

Waited 50ms after ArrowRight key press (continuation)
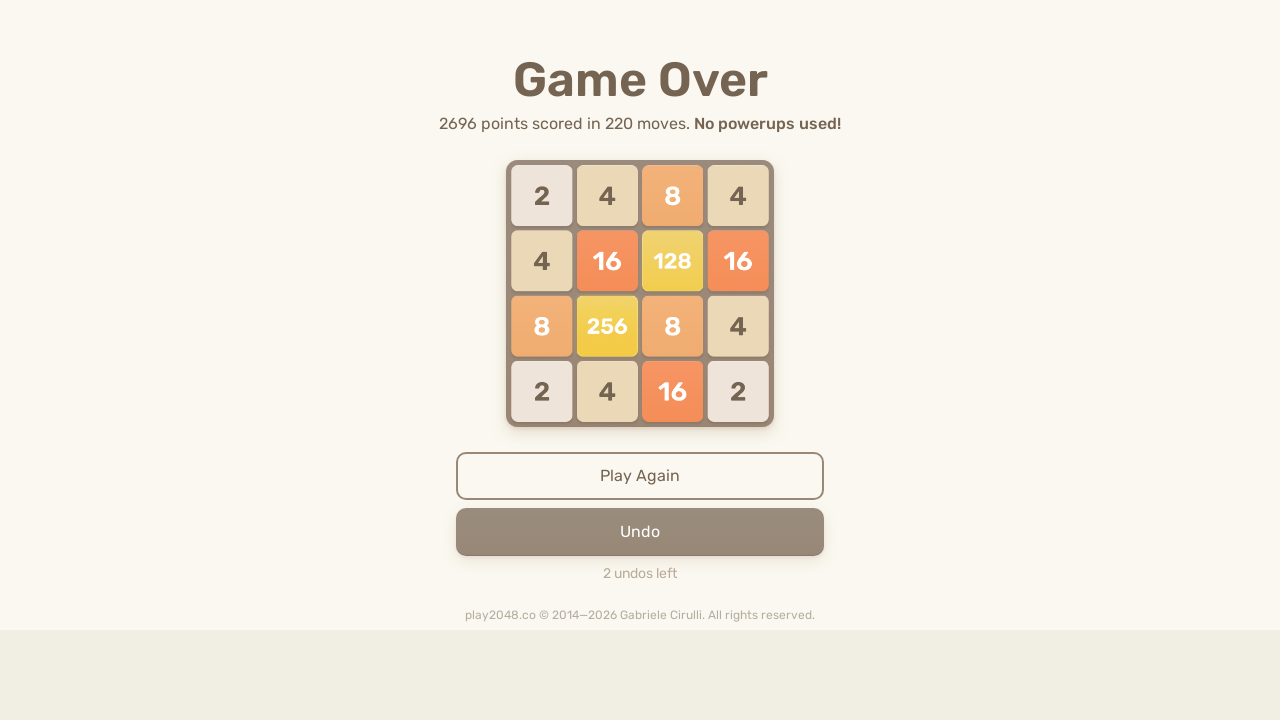

Pressed ArrowDown key (continuation)
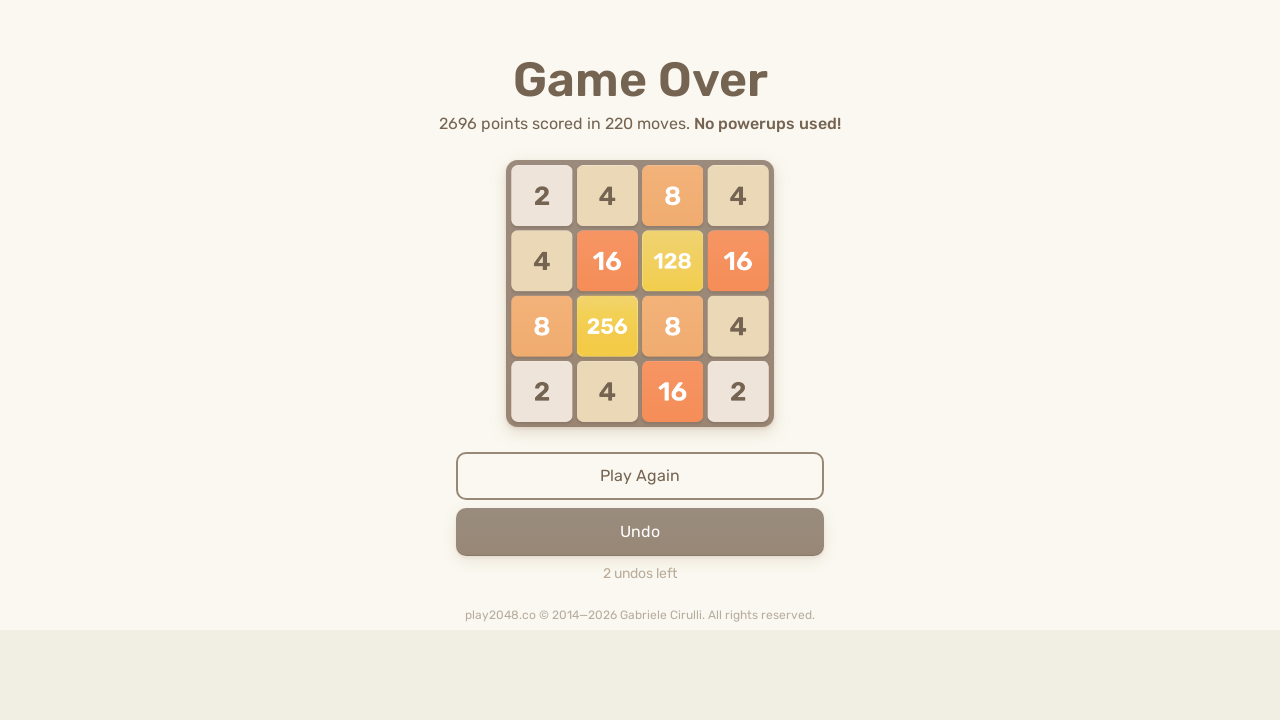

Waited 50ms after ArrowDown key press (continuation)
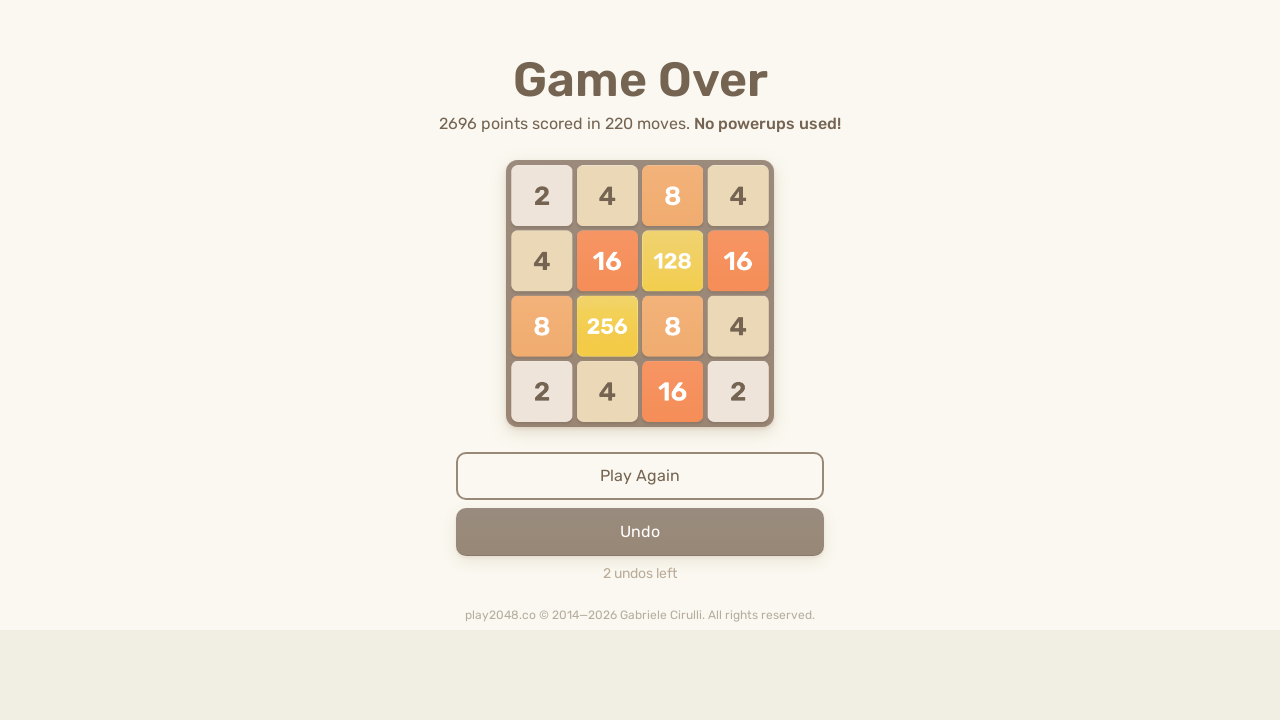

Pressed ArrowLeft key (continuation)
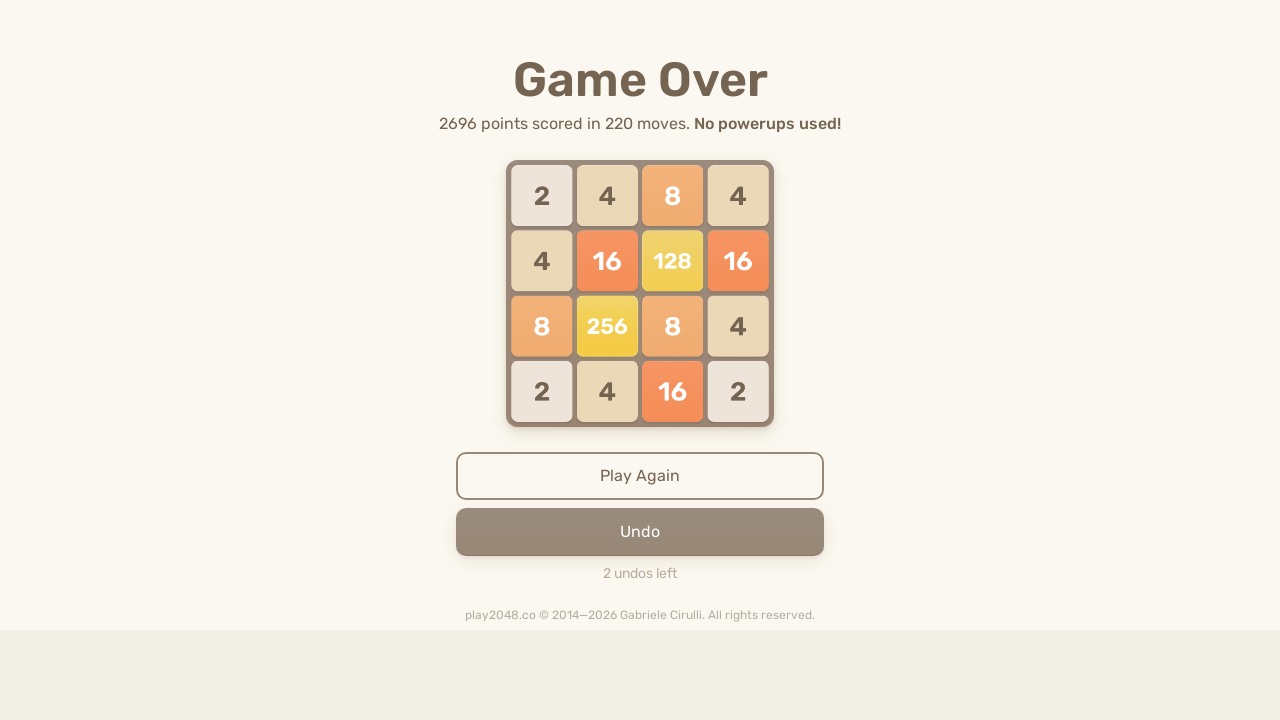

Waited 50ms after ArrowLeft key press (continuation)
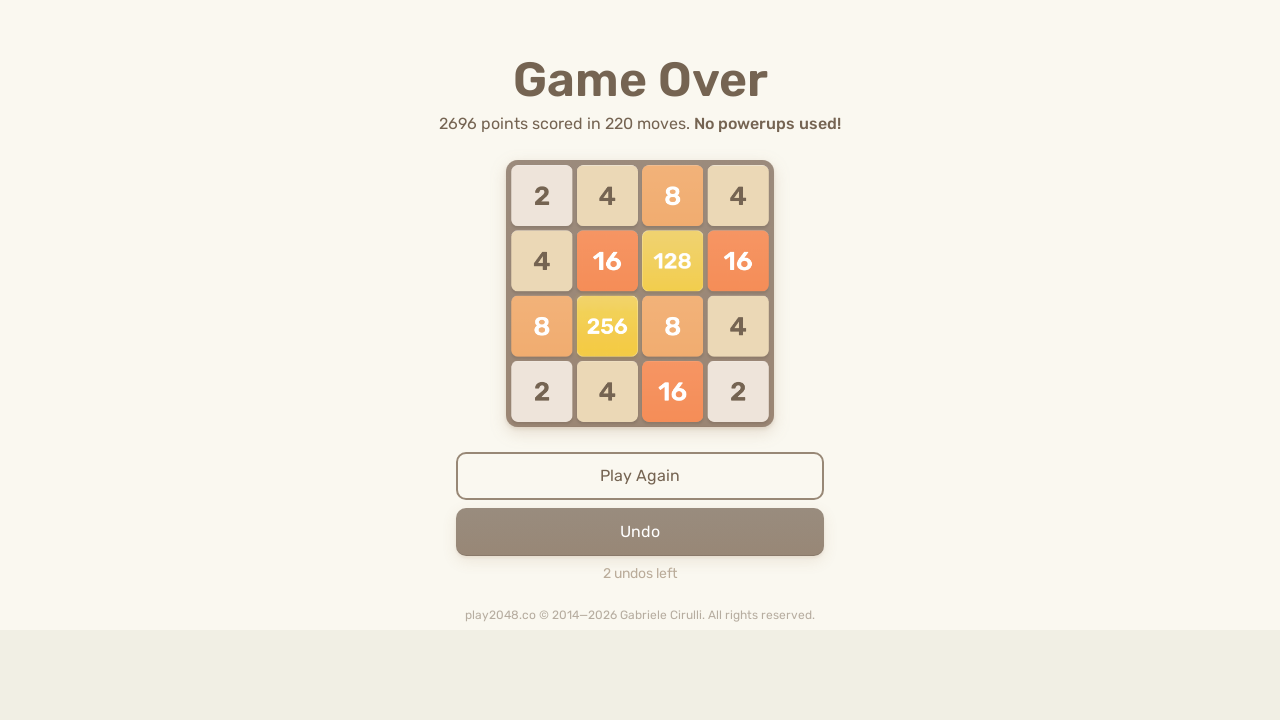

Pressed ArrowUp key (continuation)
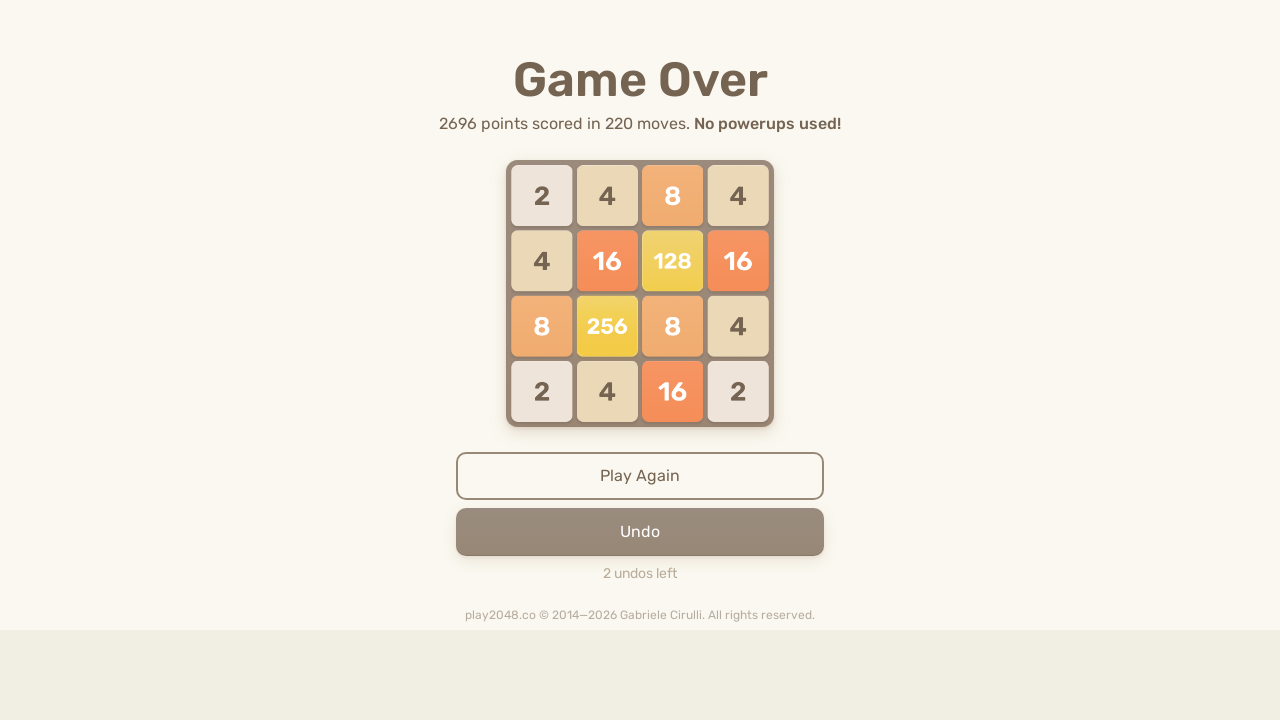

Waited 50ms after ArrowUp key press (continuation)
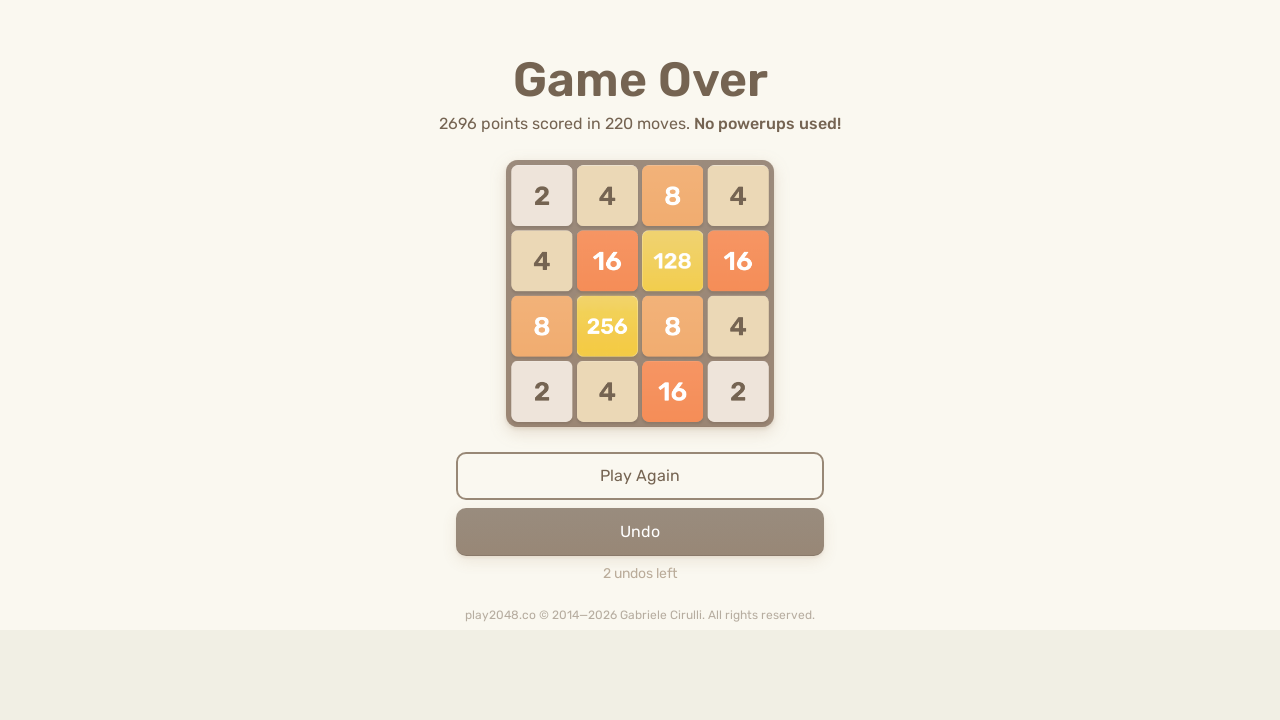

Pressed ArrowRight key (continuation)
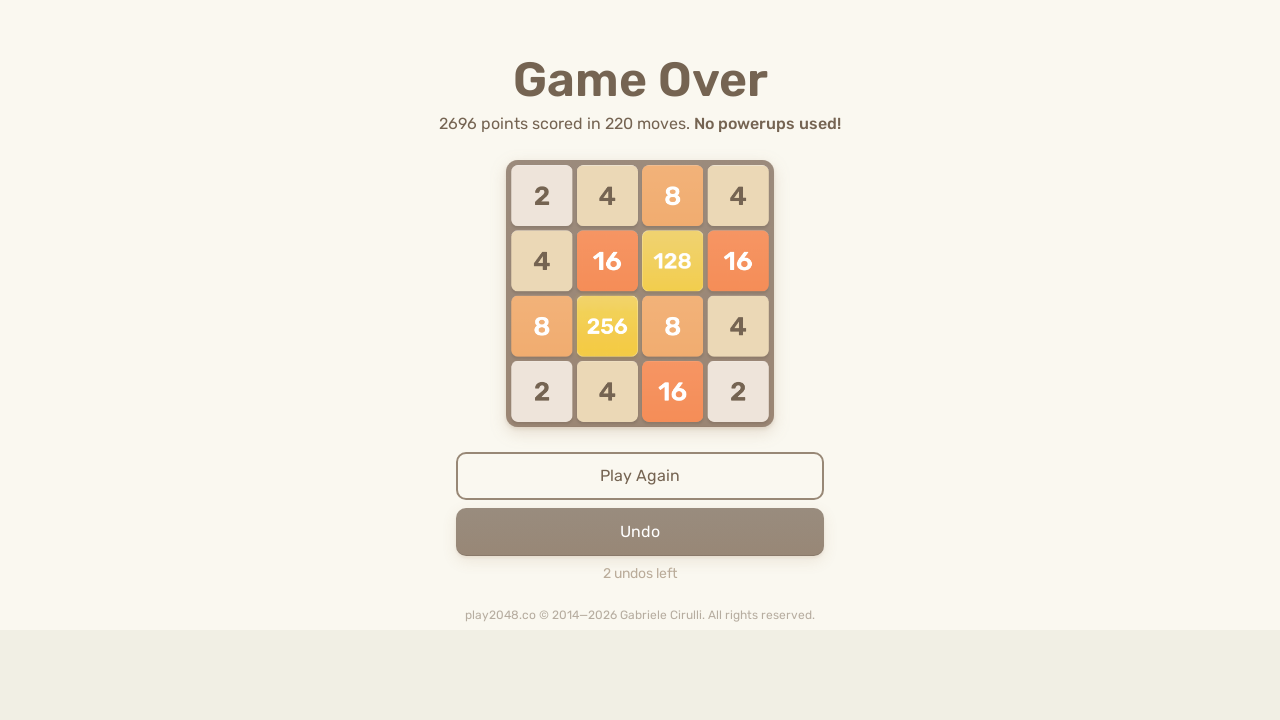

Waited 50ms after ArrowRight key press (continuation)
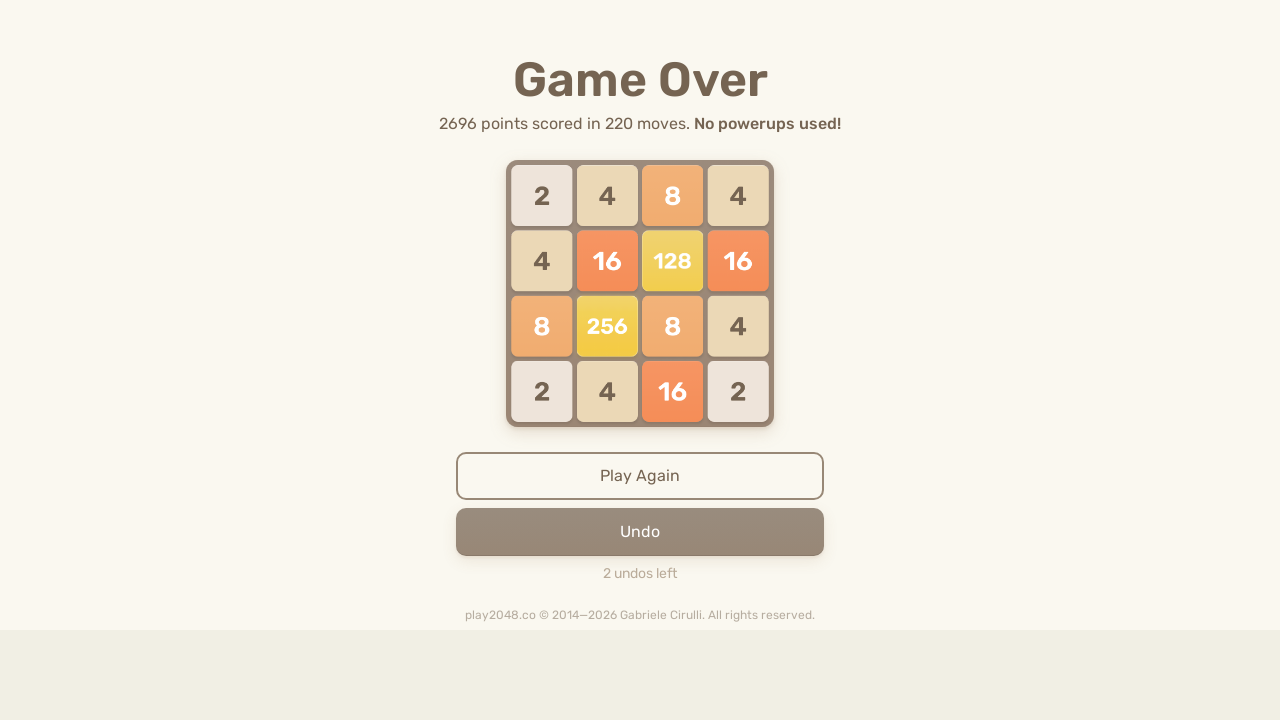

Pressed ArrowDown key (continuation)
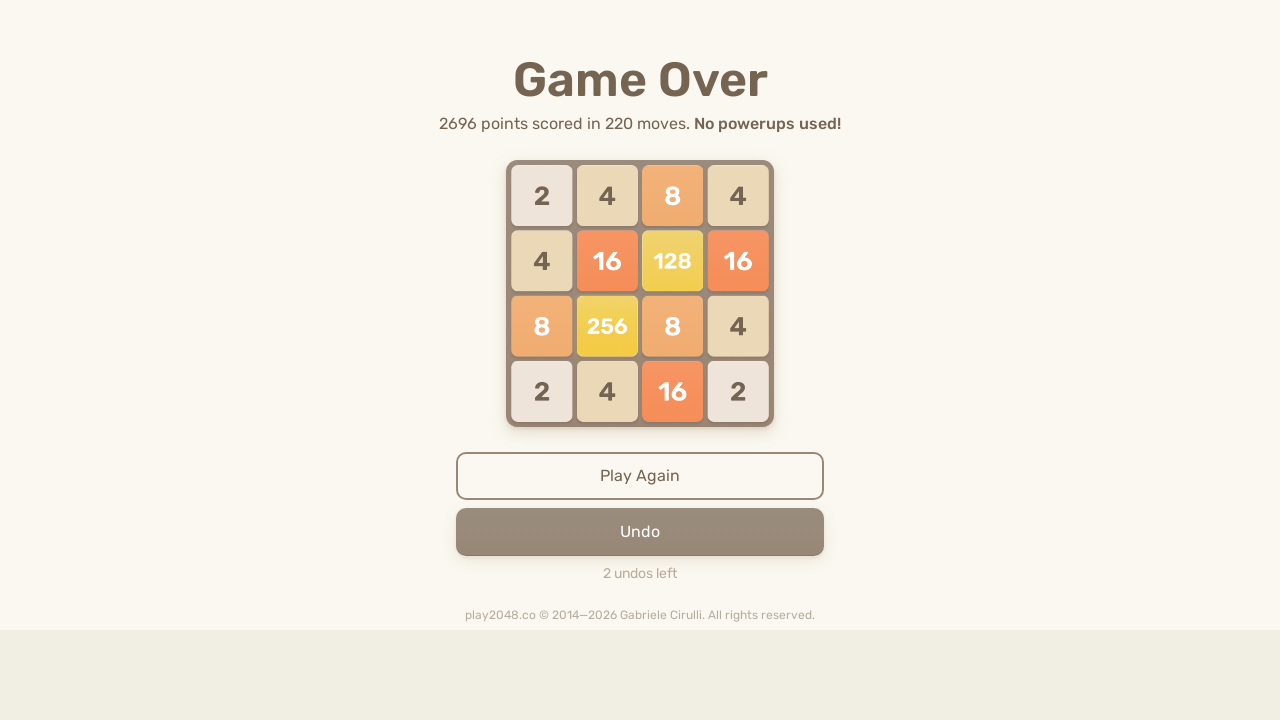

Waited 50ms after ArrowDown key press (continuation)
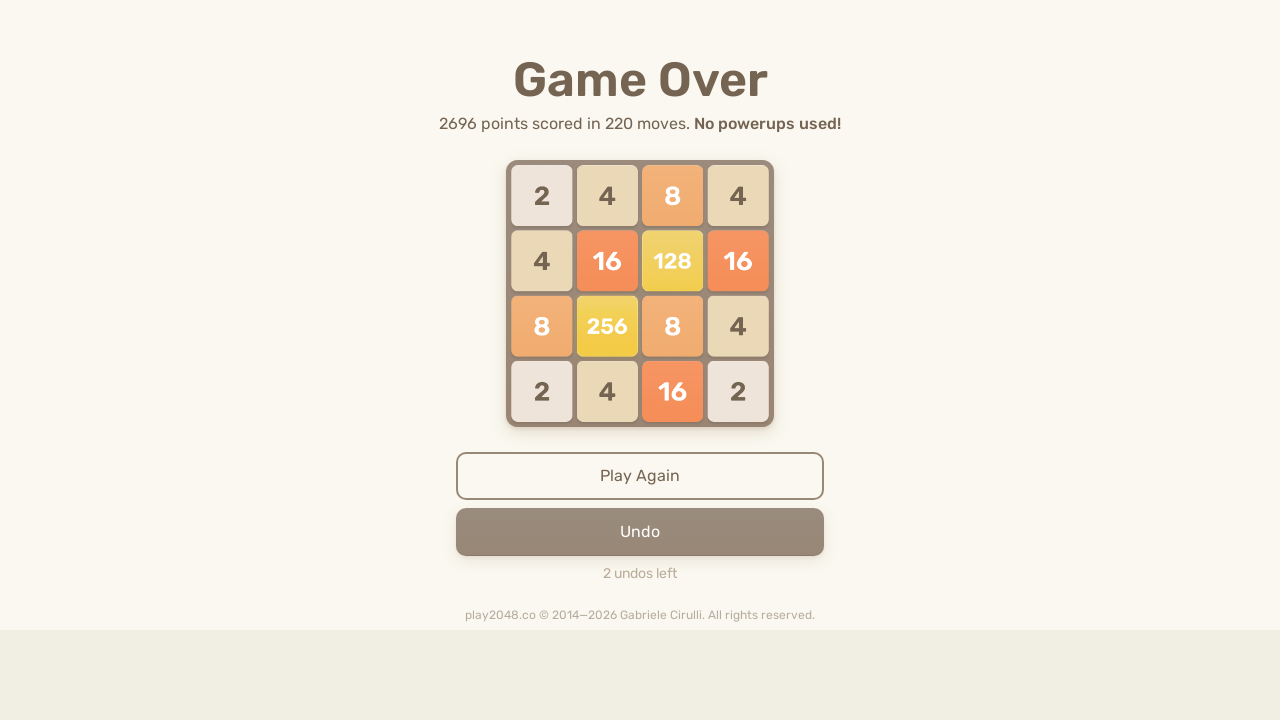

Pressed ArrowLeft key (continuation)
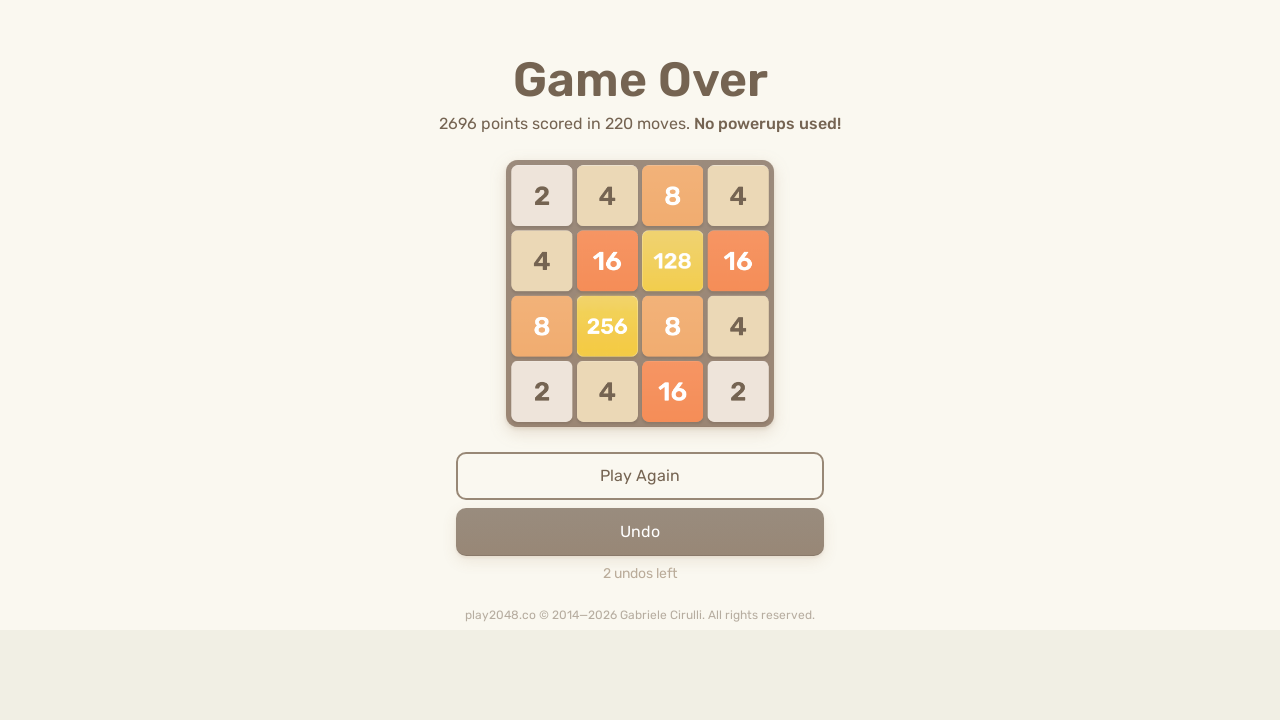

Waited 50ms after ArrowLeft key press (continuation)
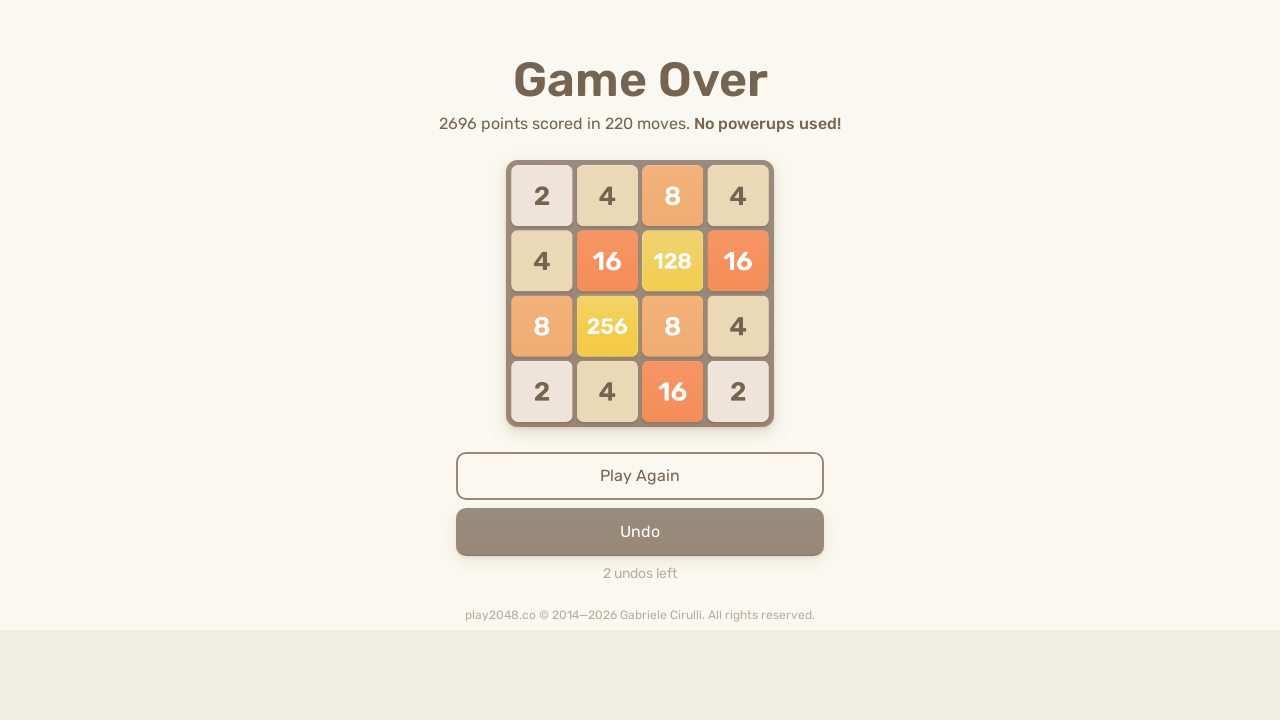

Pressed ArrowUp key (continuation)
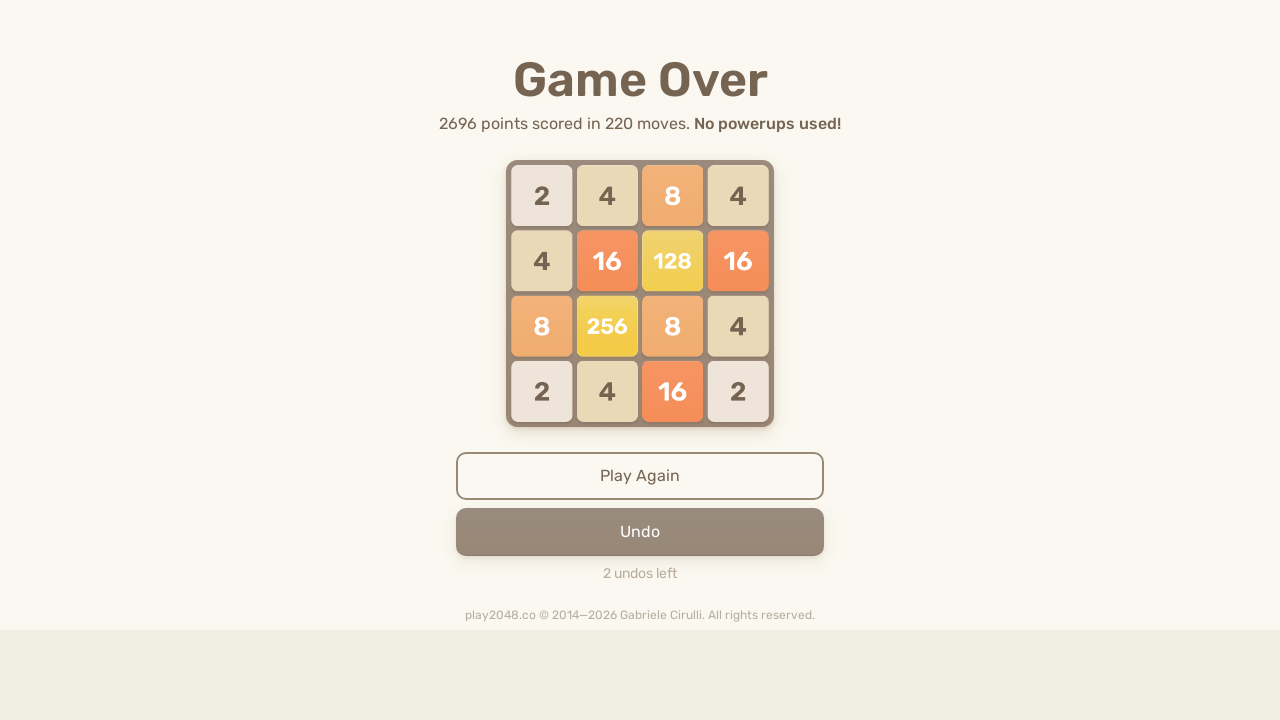

Waited 50ms after ArrowUp key press (continuation)
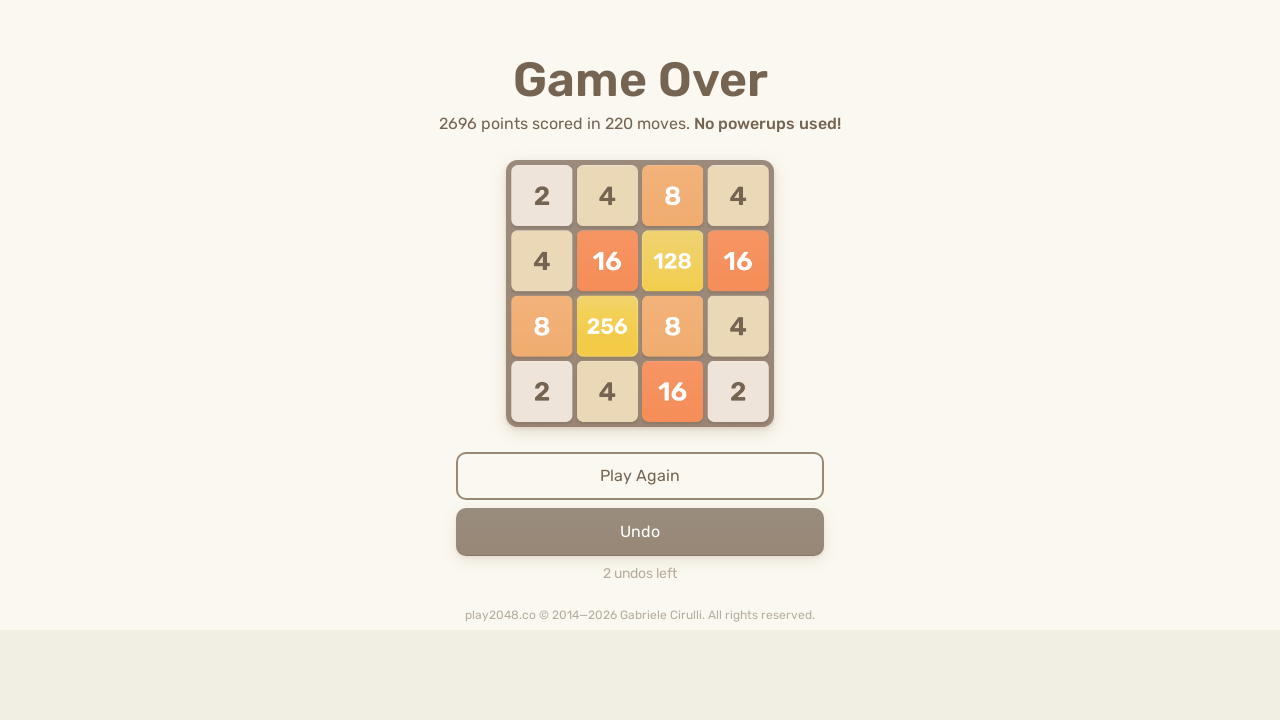

Pressed ArrowRight key (continuation)
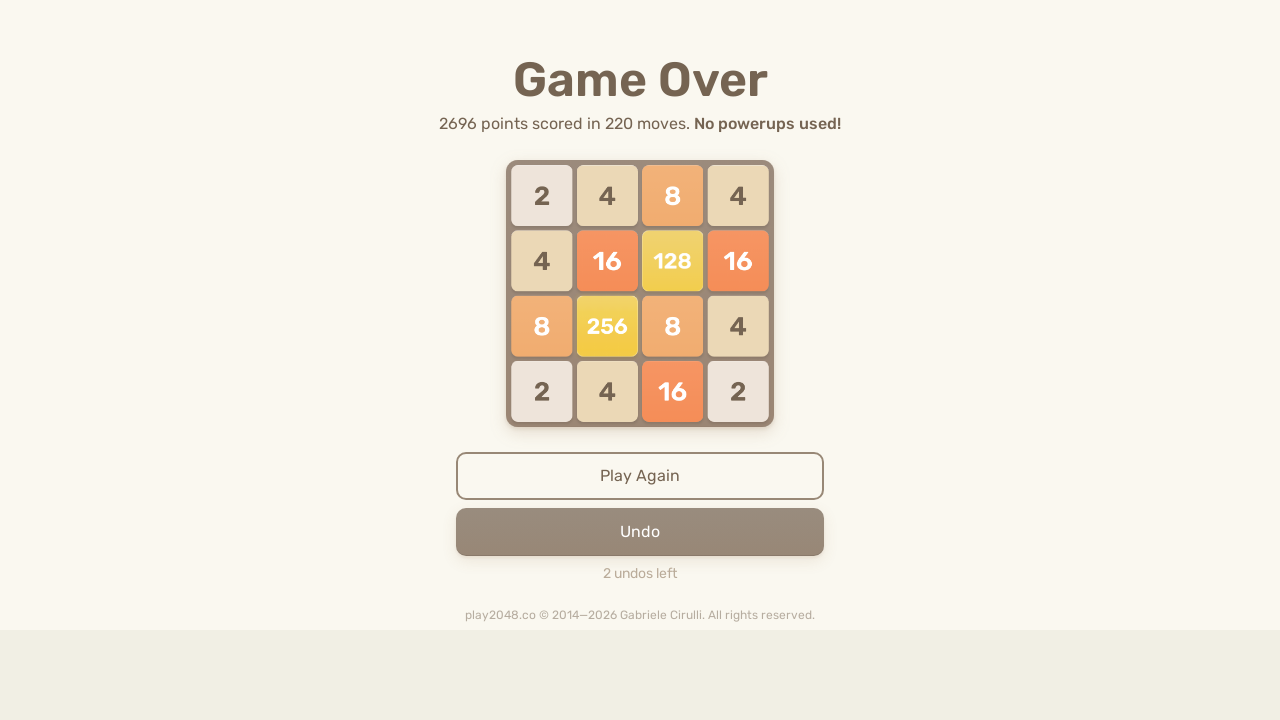

Waited 50ms after ArrowRight key press (continuation)
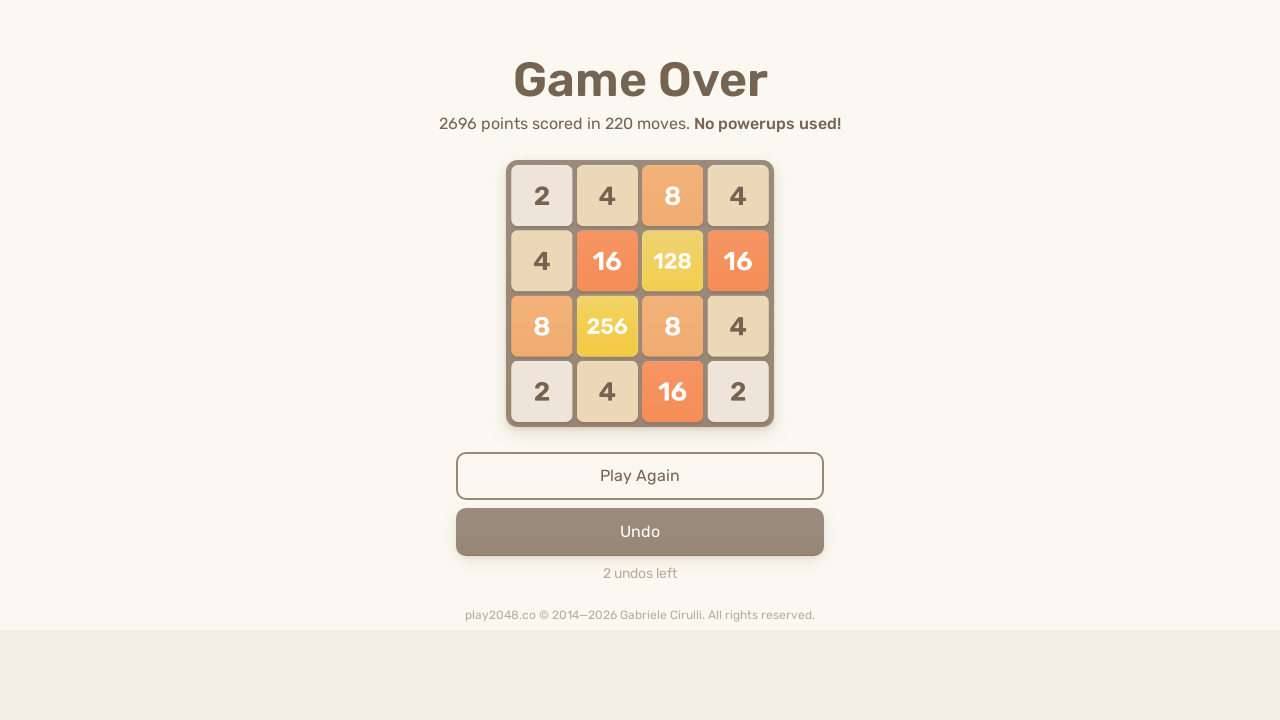

Pressed ArrowDown key (continuation)
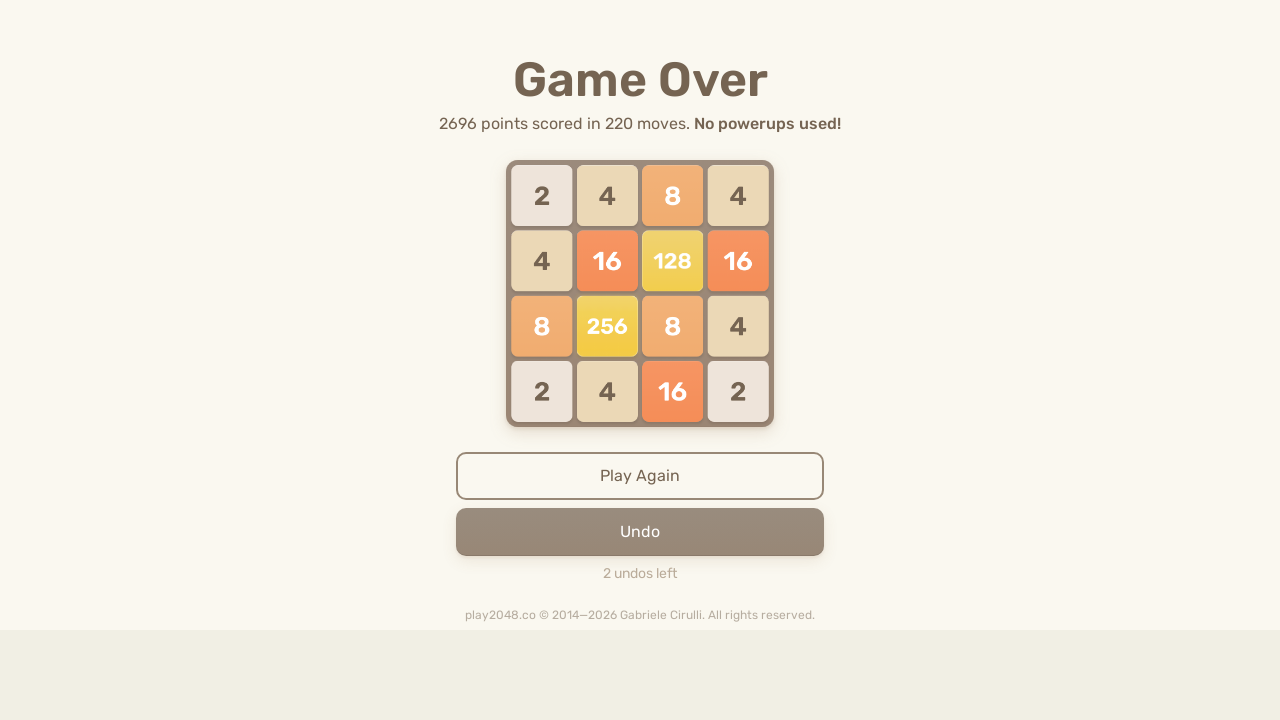

Waited 50ms after ArrowDown key press (continuation)
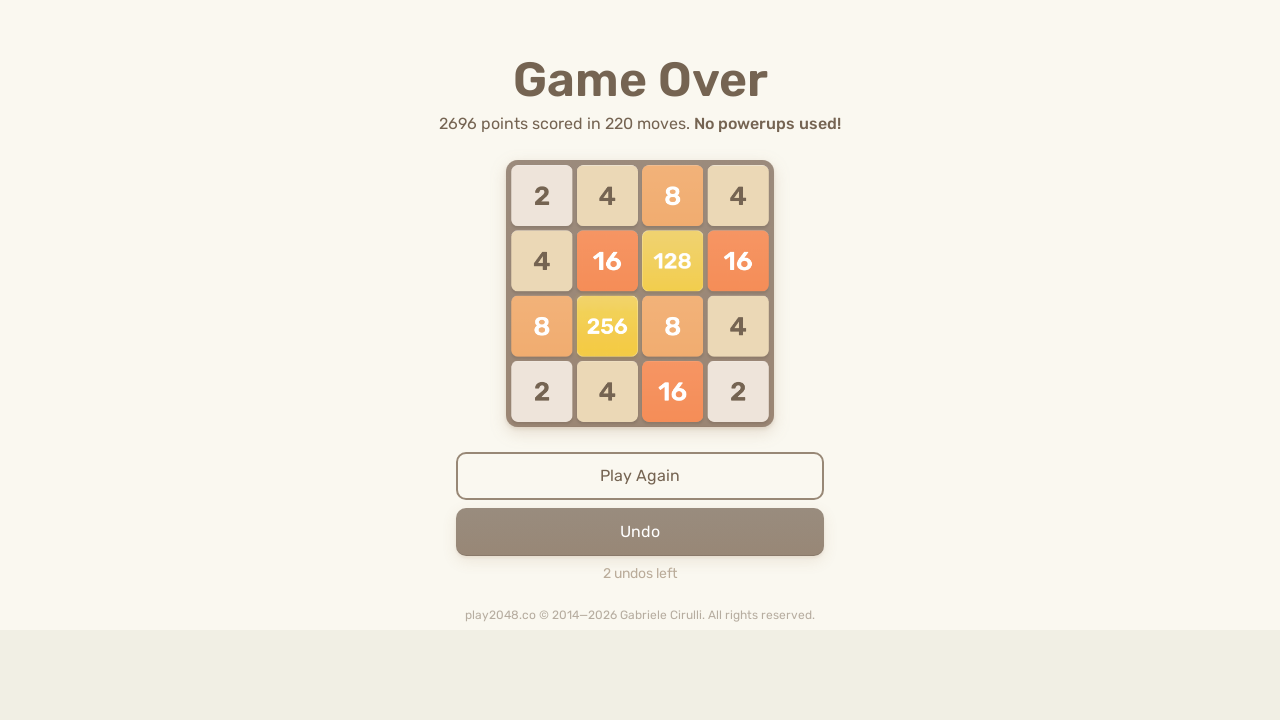

Pressed ArrowLeft key (continuation)
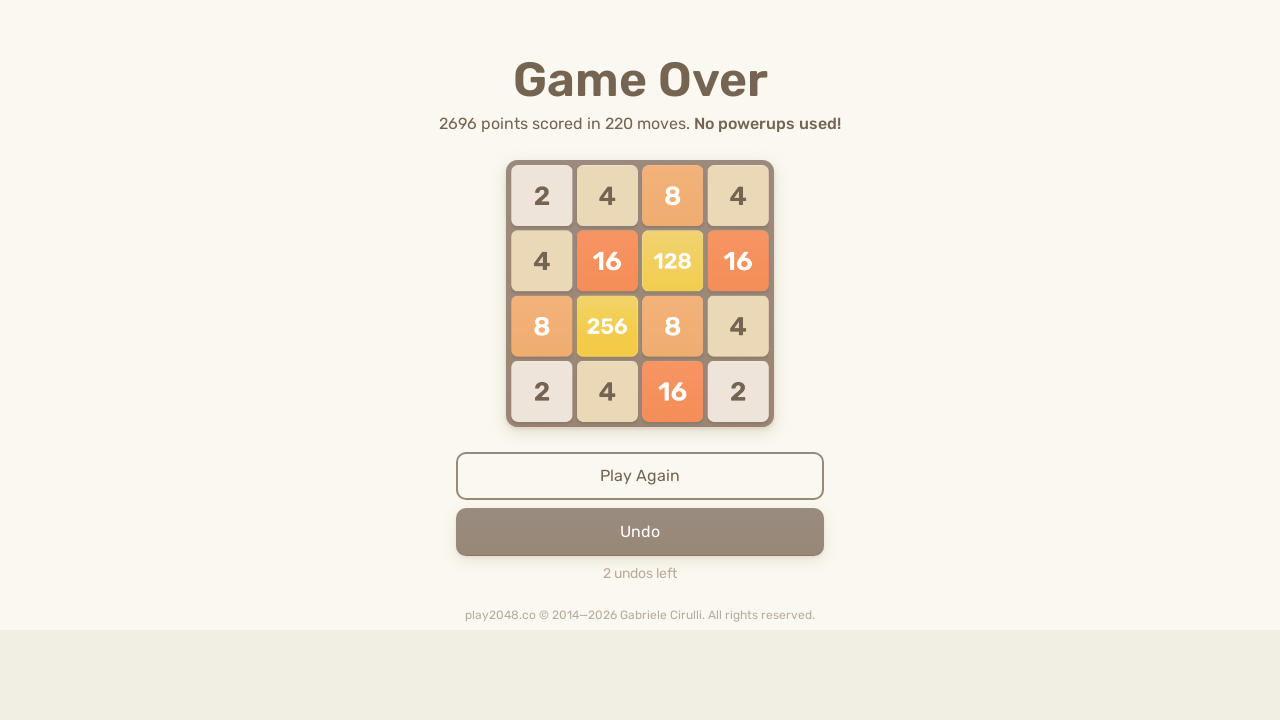

Waited 50ms after ArrowLeft key press (continuation)
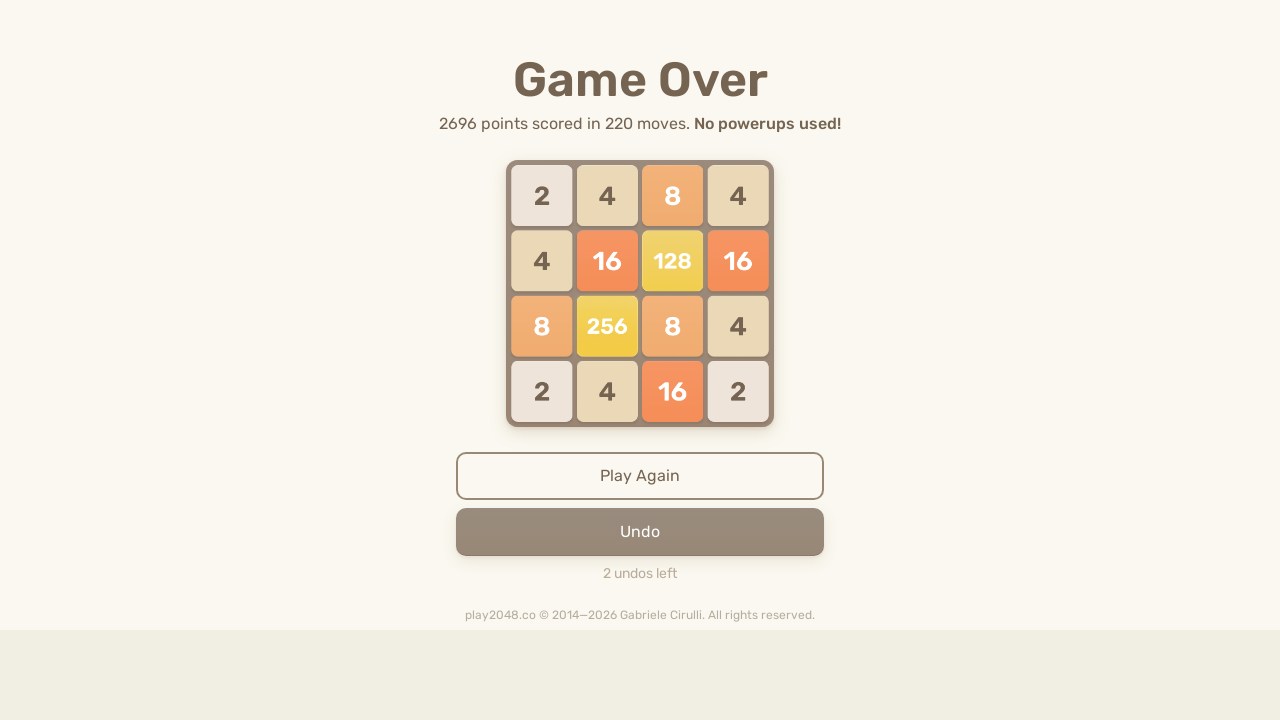

Pressed ArrowUp key (continuation)
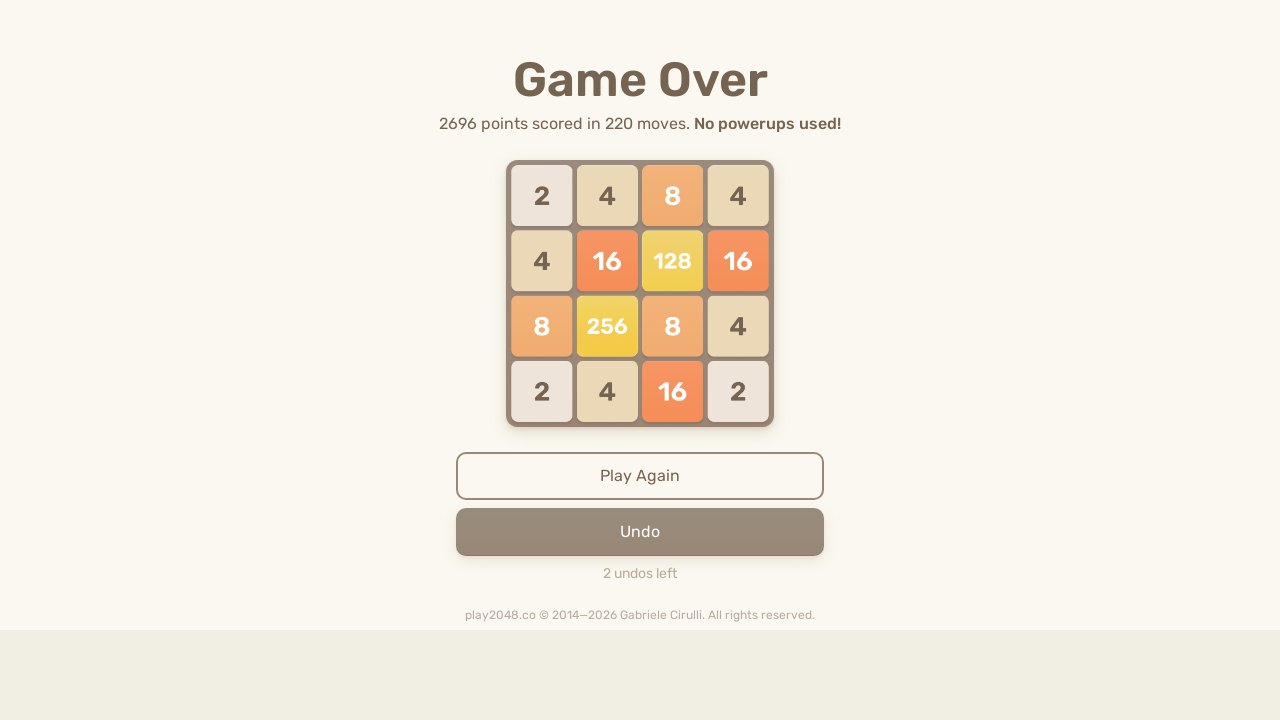

Waited 50ms after ArrowUp key press (continuation)
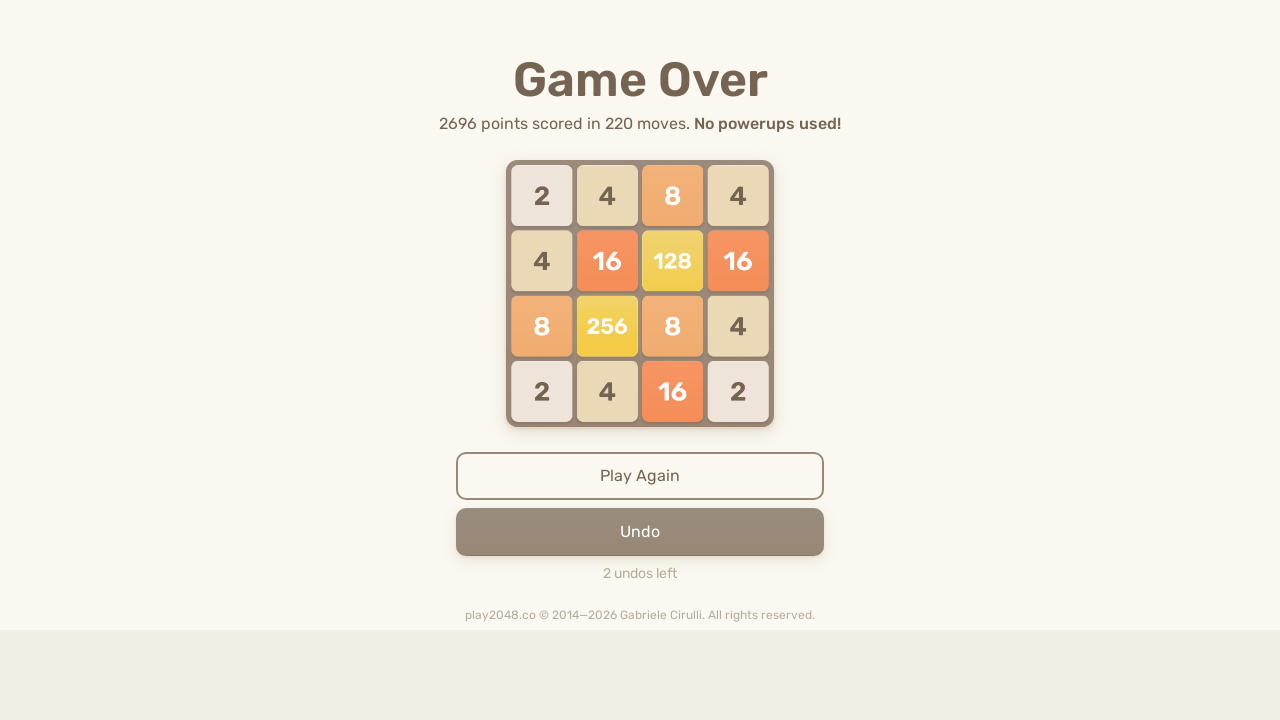

Pressed ArrowRight key (continuation)
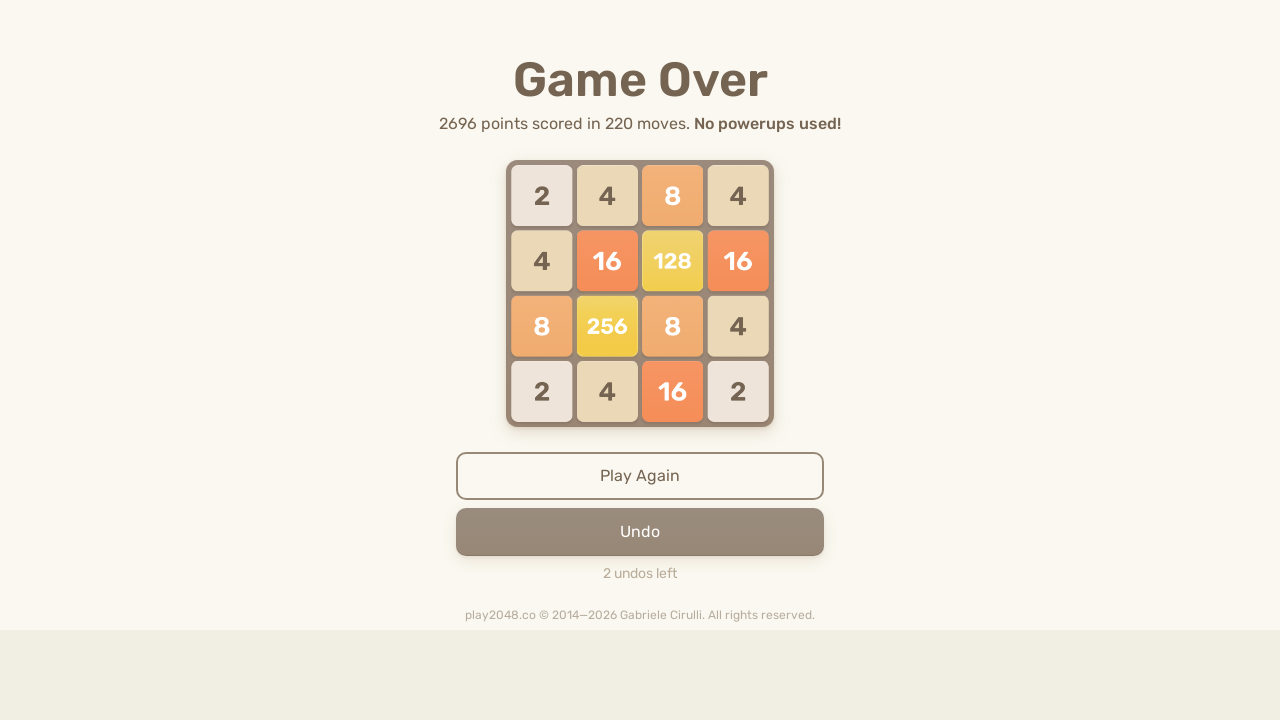

Waited 50ms after ArrowRight key press (continuation)
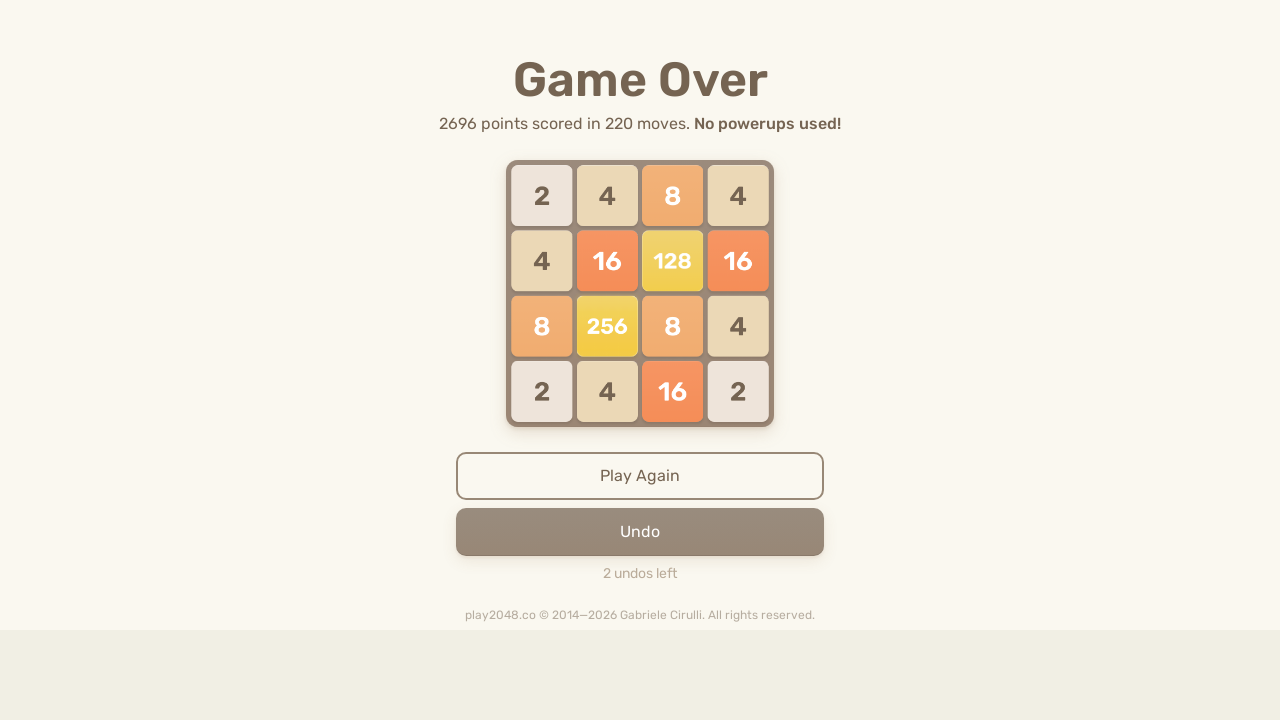

Pressed ArrowDown key (continuation)
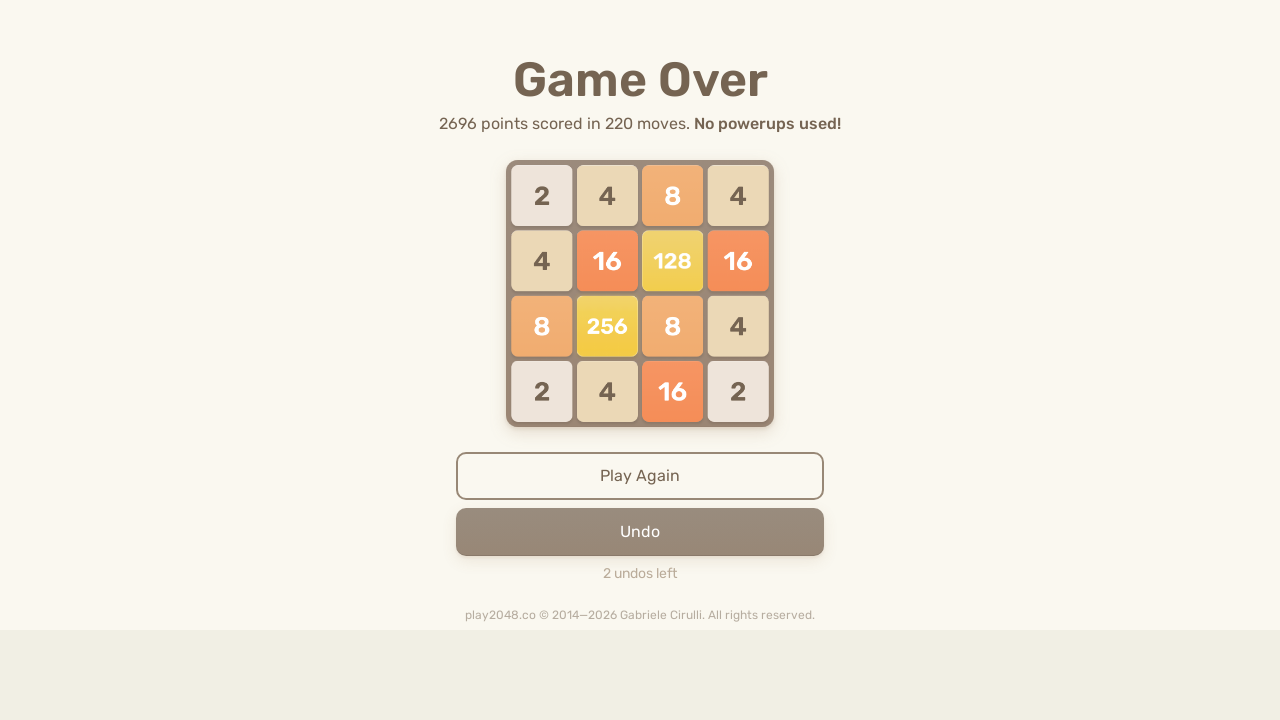

Waited 50ms after ArrowDown key press (continuation)
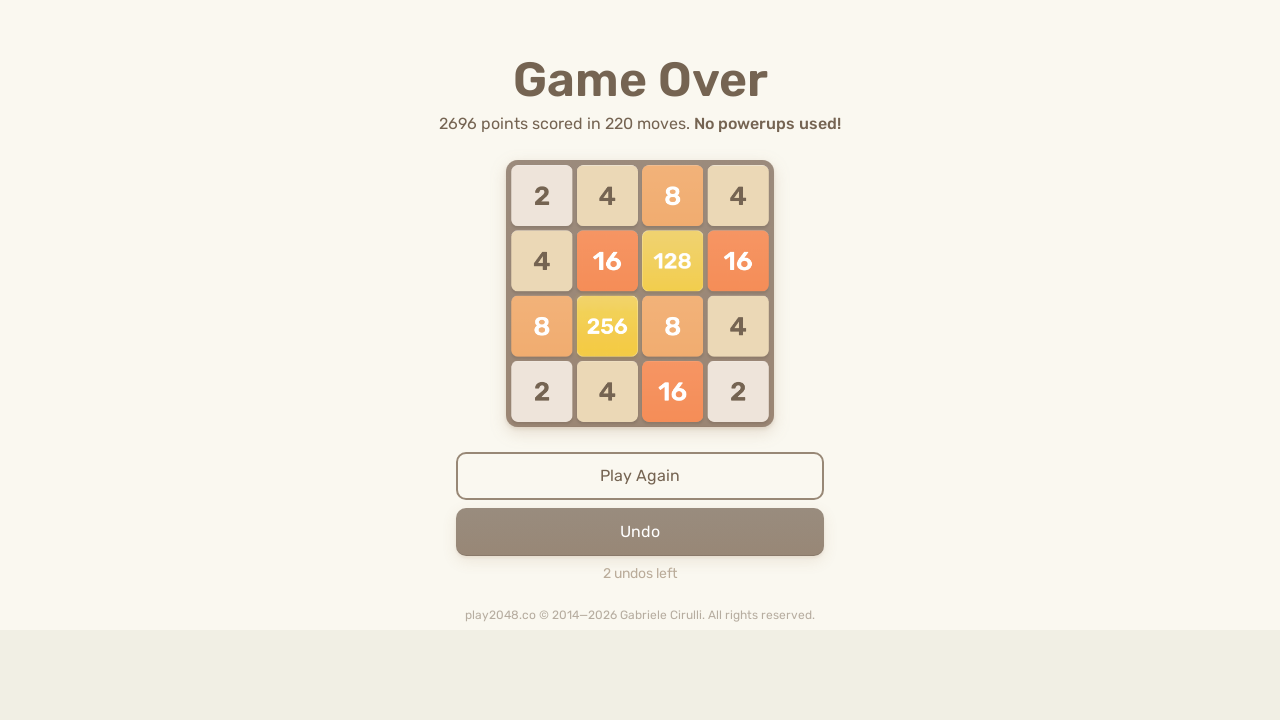

Pressed ArrowLeft key (continuation)
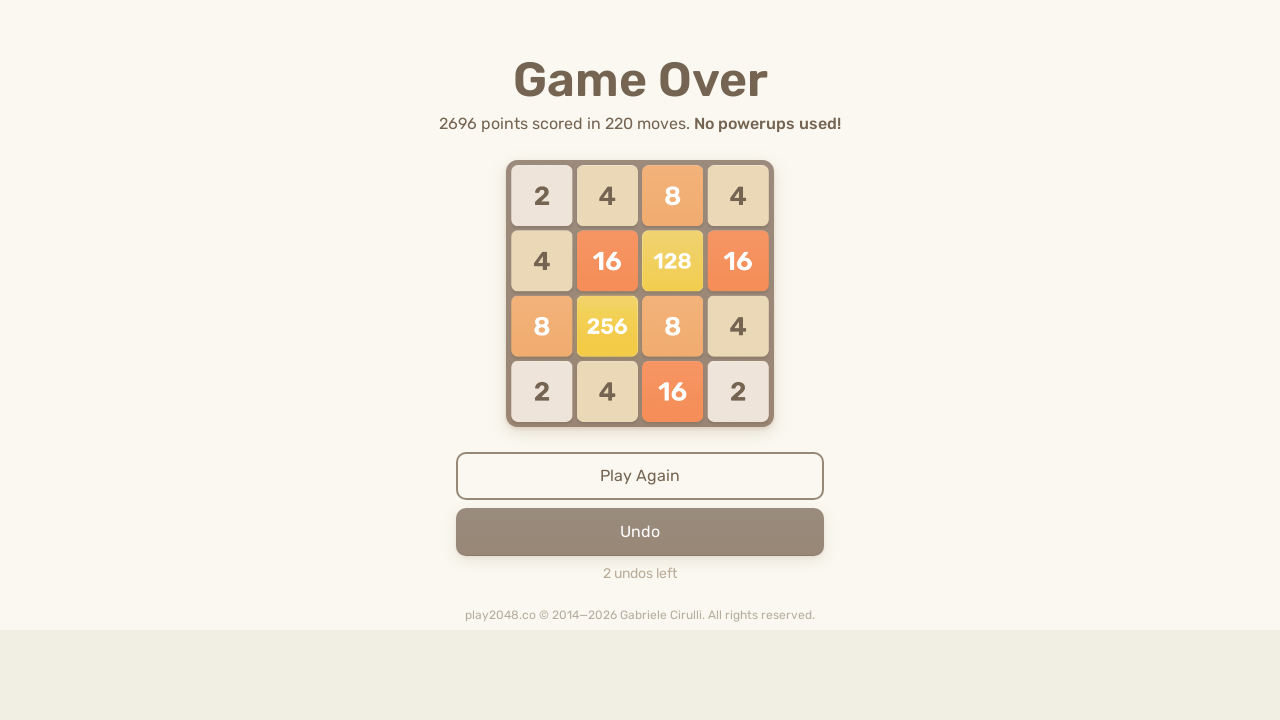

Waited 50ms after ArrowLeft key press (continuation)
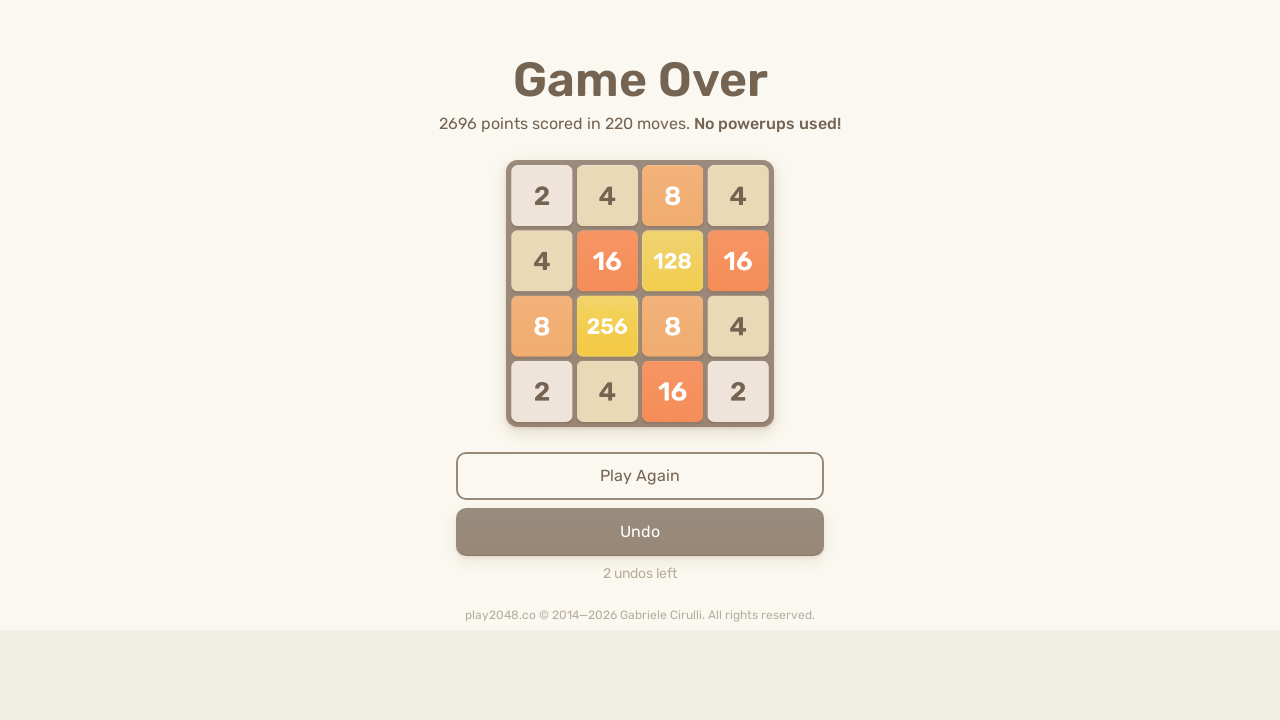

Pressed ArrowUp key (continuation)
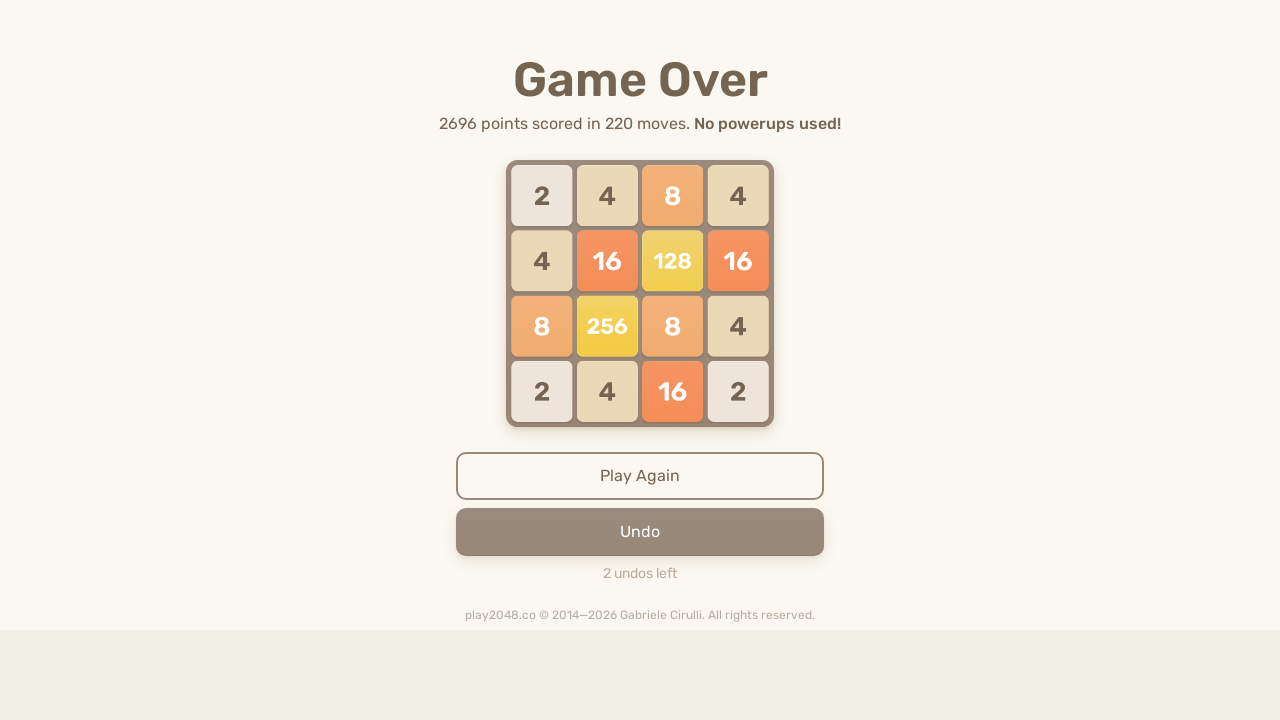

Waited 50ms after ArrowUp key press (continuation)
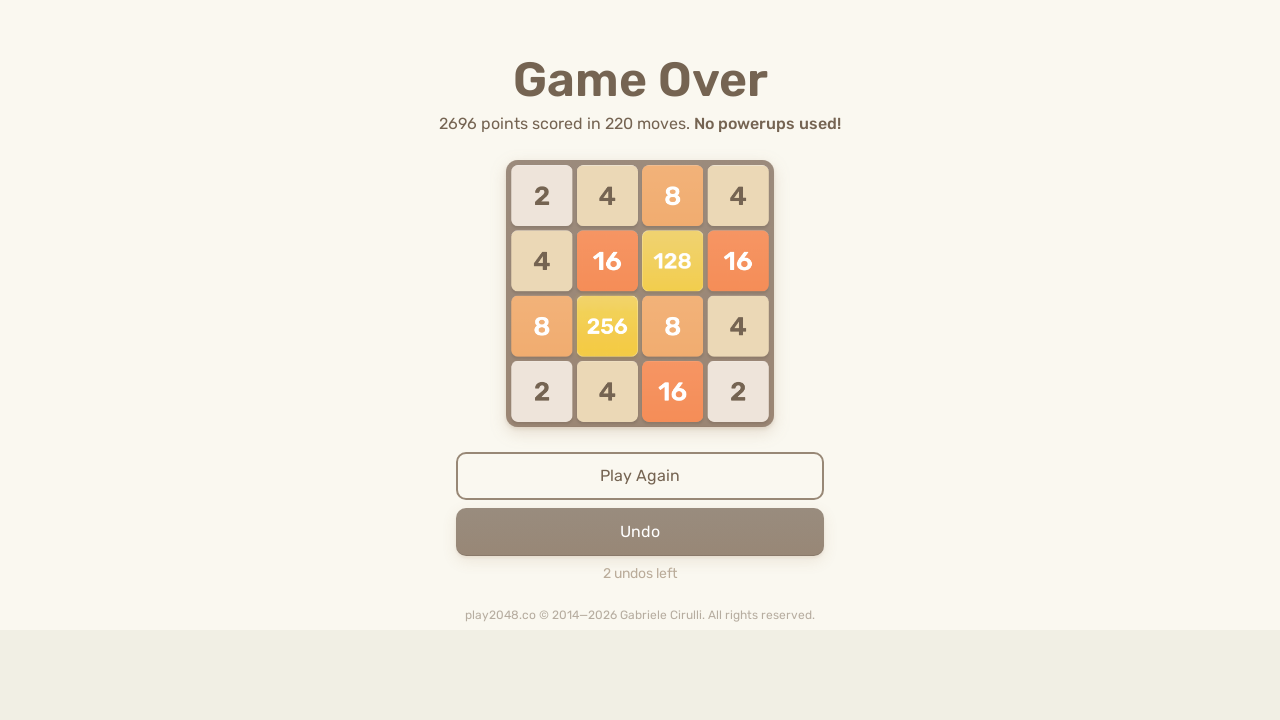

Pressed ArrowRight key (continuation)
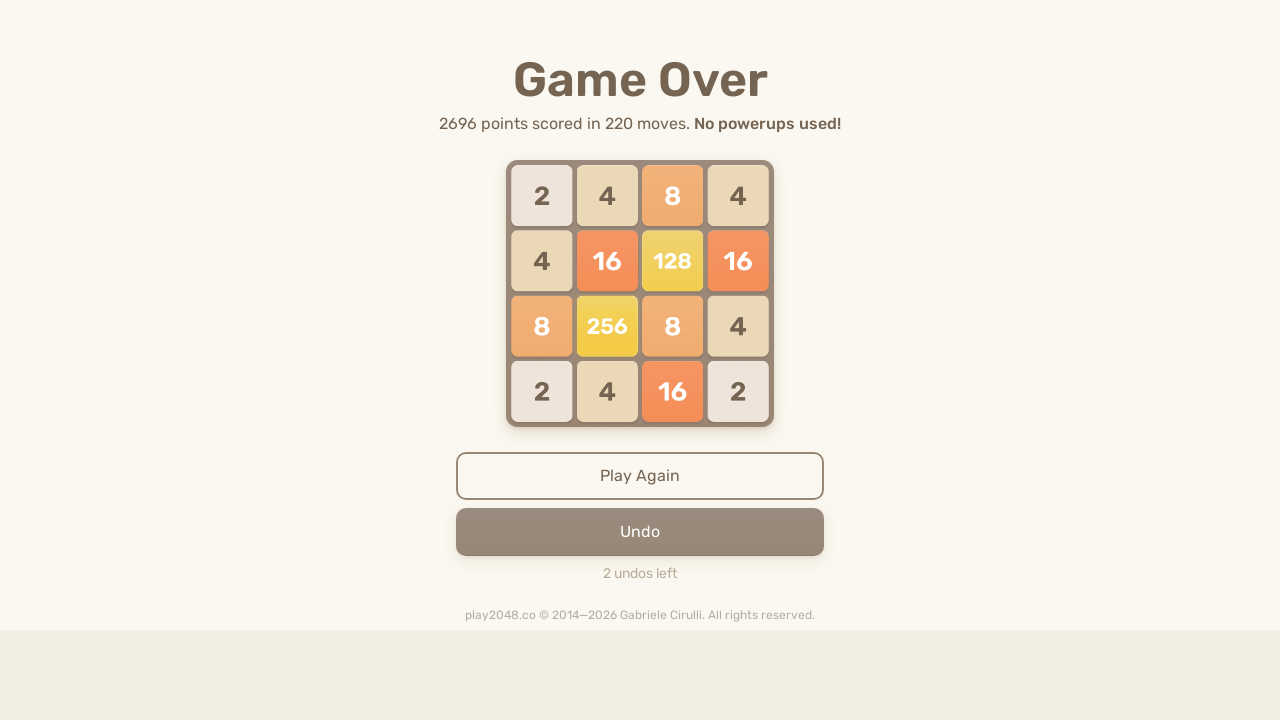

Waited 50ms after ArrowRight key press (continuation)
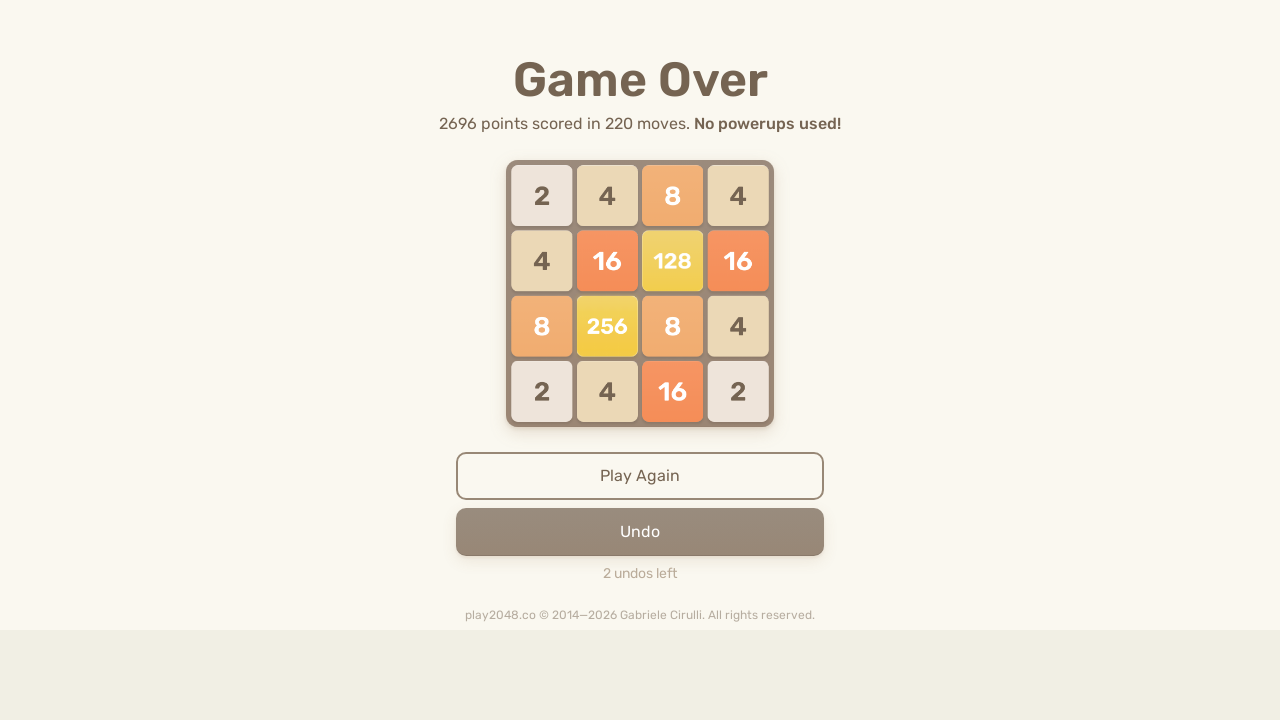

Pressed ArrowDown key (continuation)
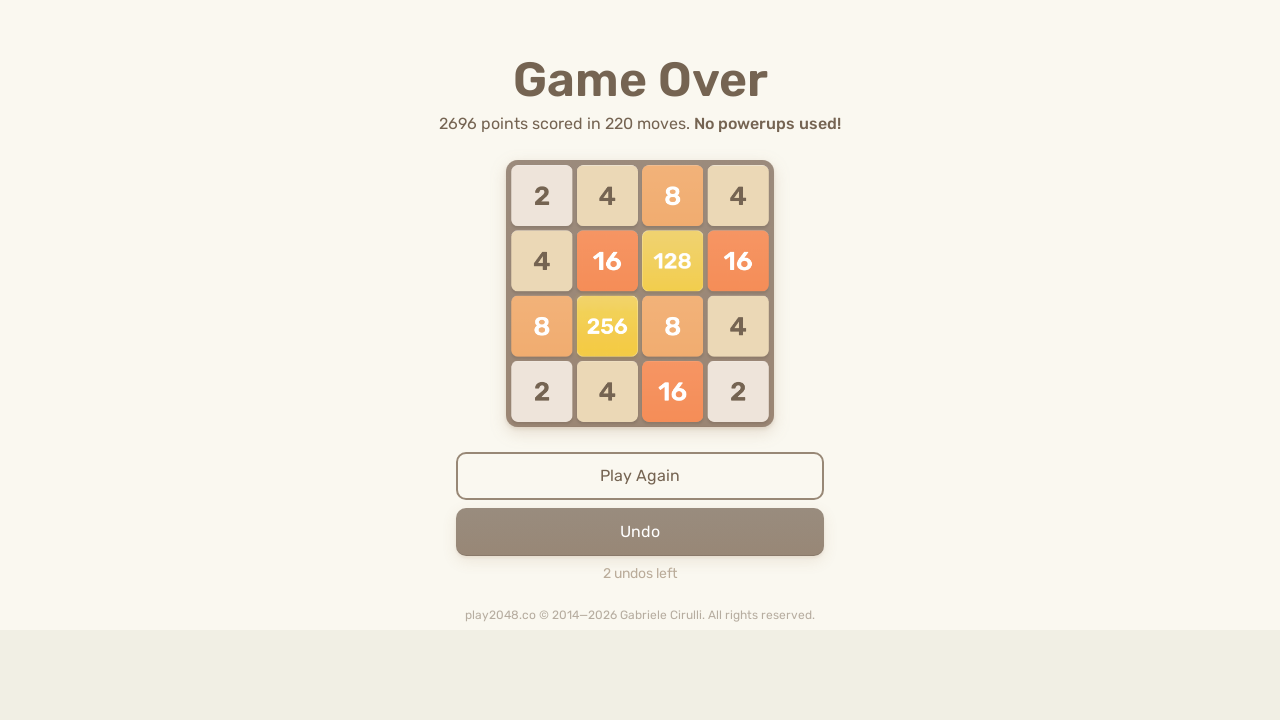

Waited 50ms after ArrowDown key press (continuation)
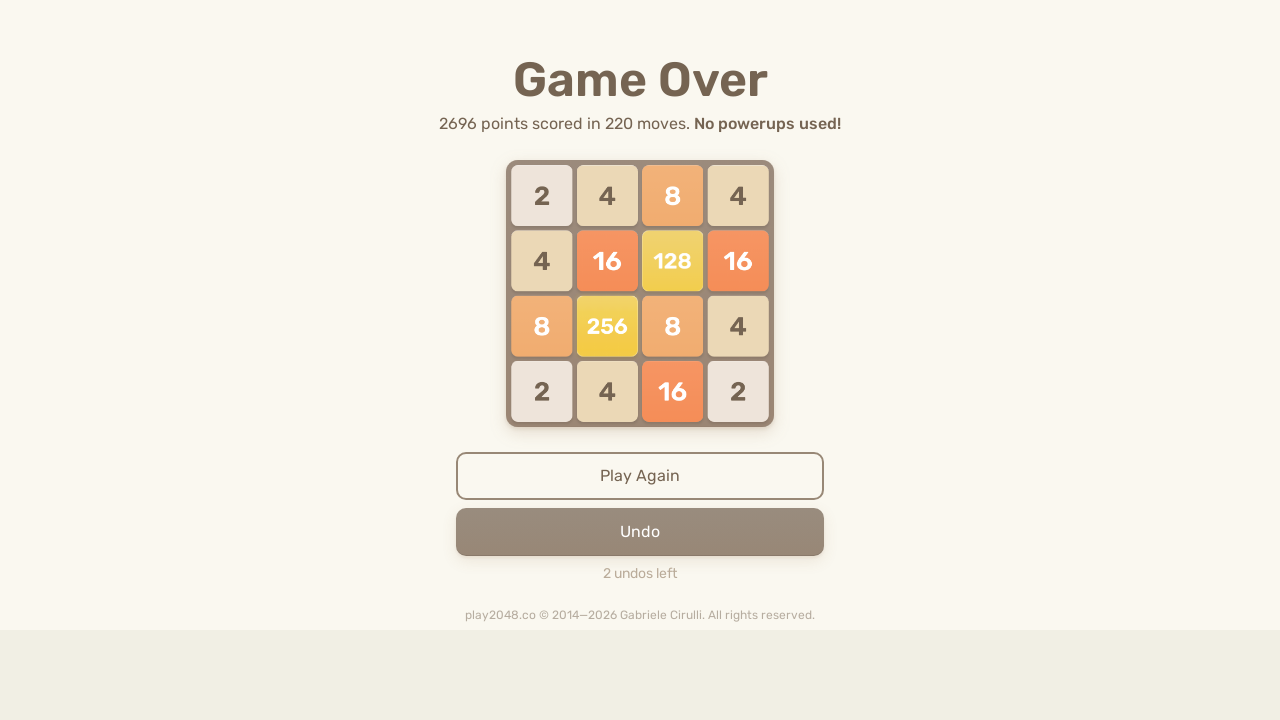

Pressed ArrowLeft key (continuation)
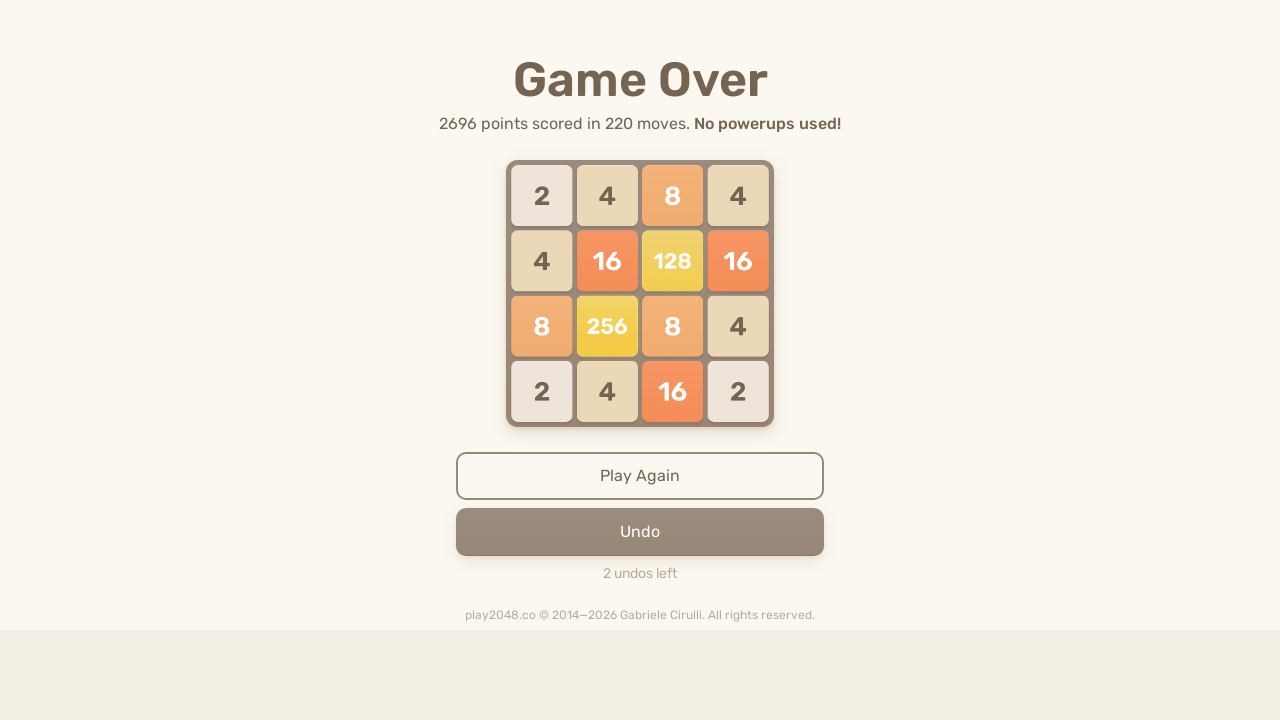

Waited 50ms after ArrowLeft key press (continuation)
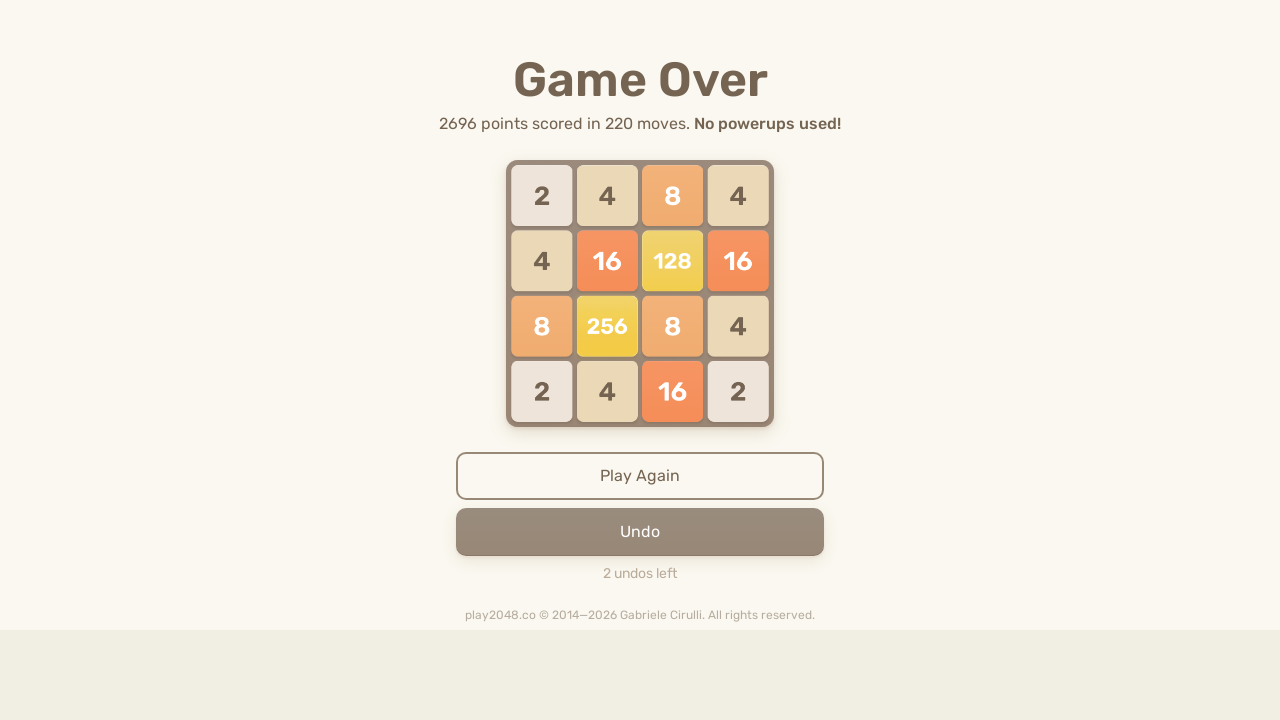

Pressed ArrowUp key (continuation)
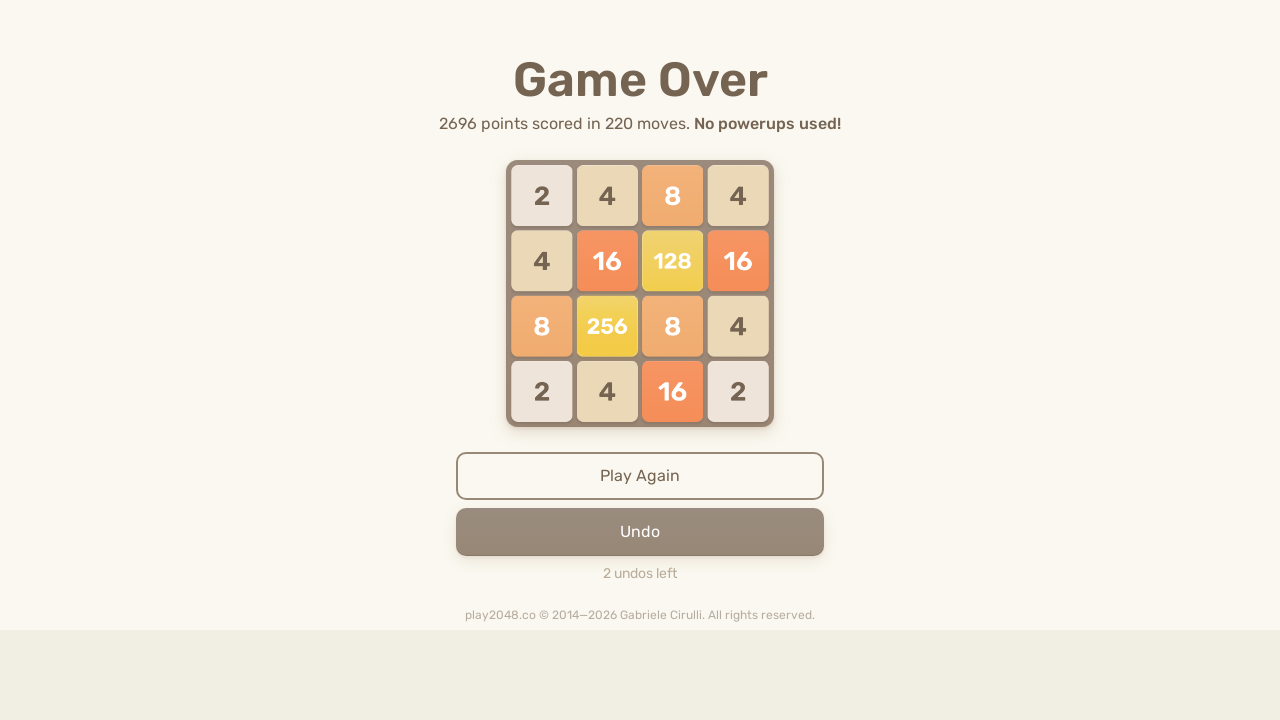

Waited 50ms after ArrowUp key press (continuation)
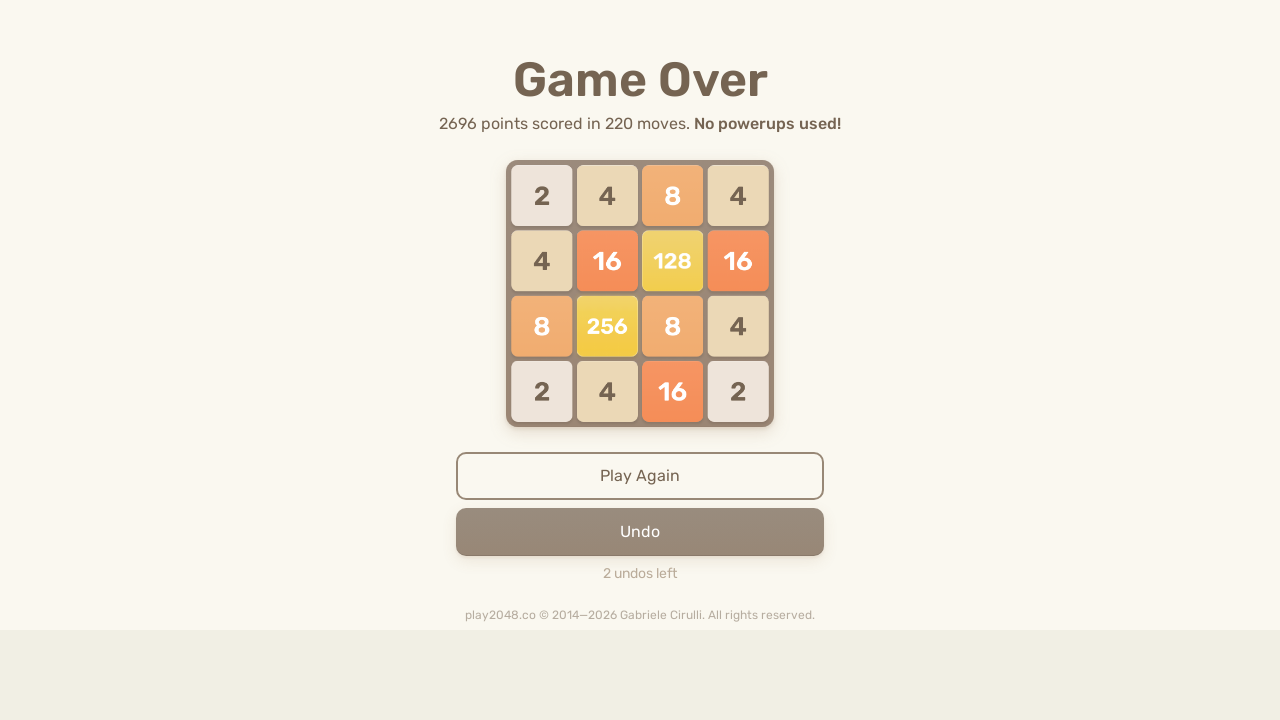

Pressed ArrowRight key (continuation)
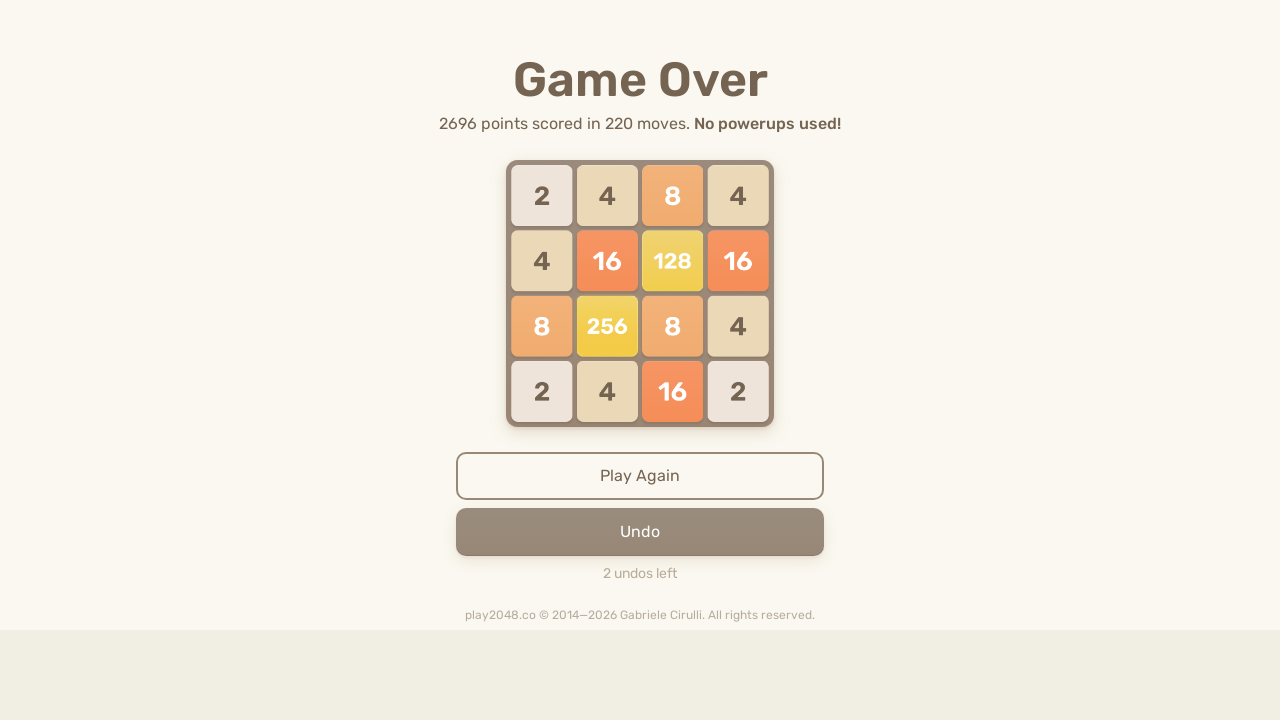

Waited 50ms after ArrowRight key press (continuation)
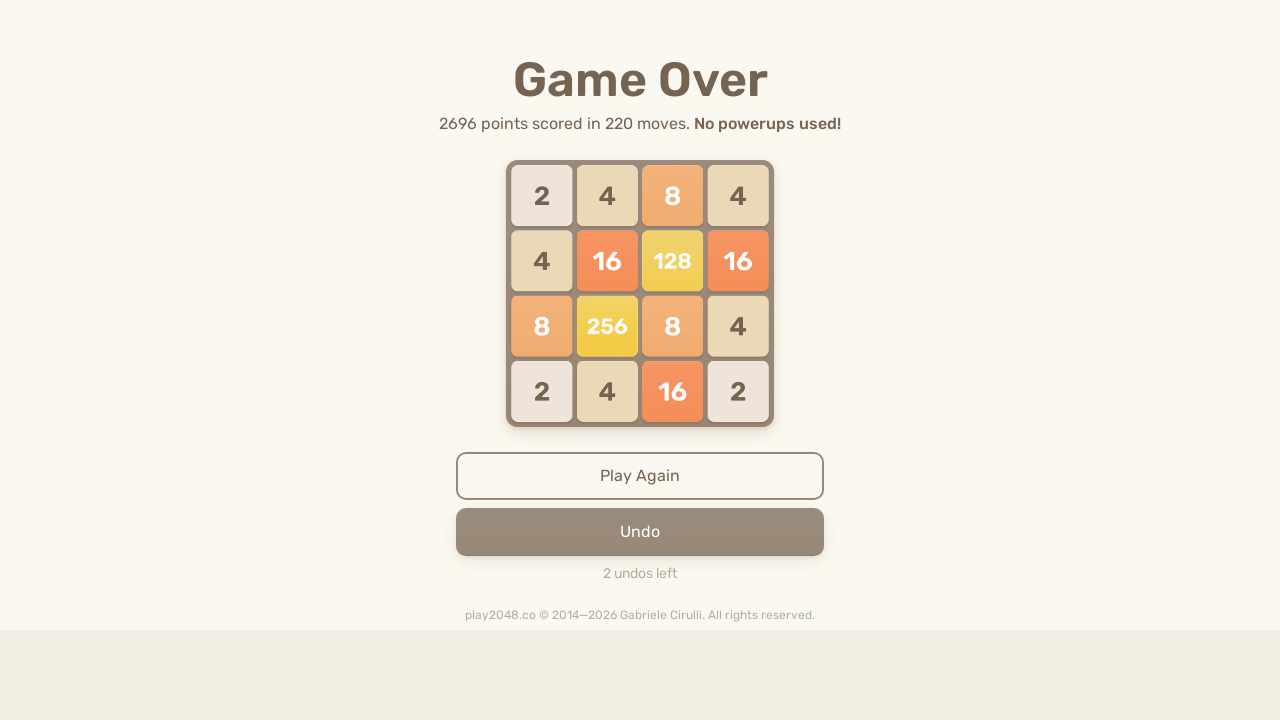

Pressed ArrowDown key (continuation)
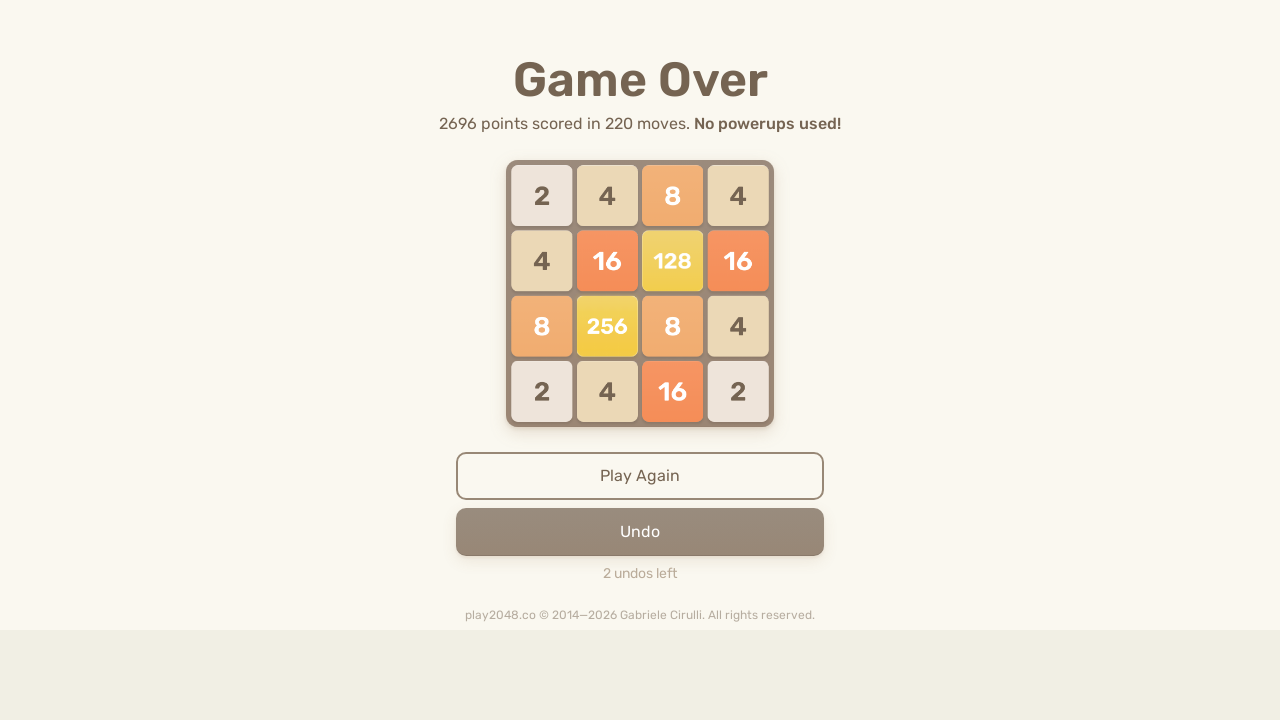

Waited 50ms after ArrowDown key press (continuation)
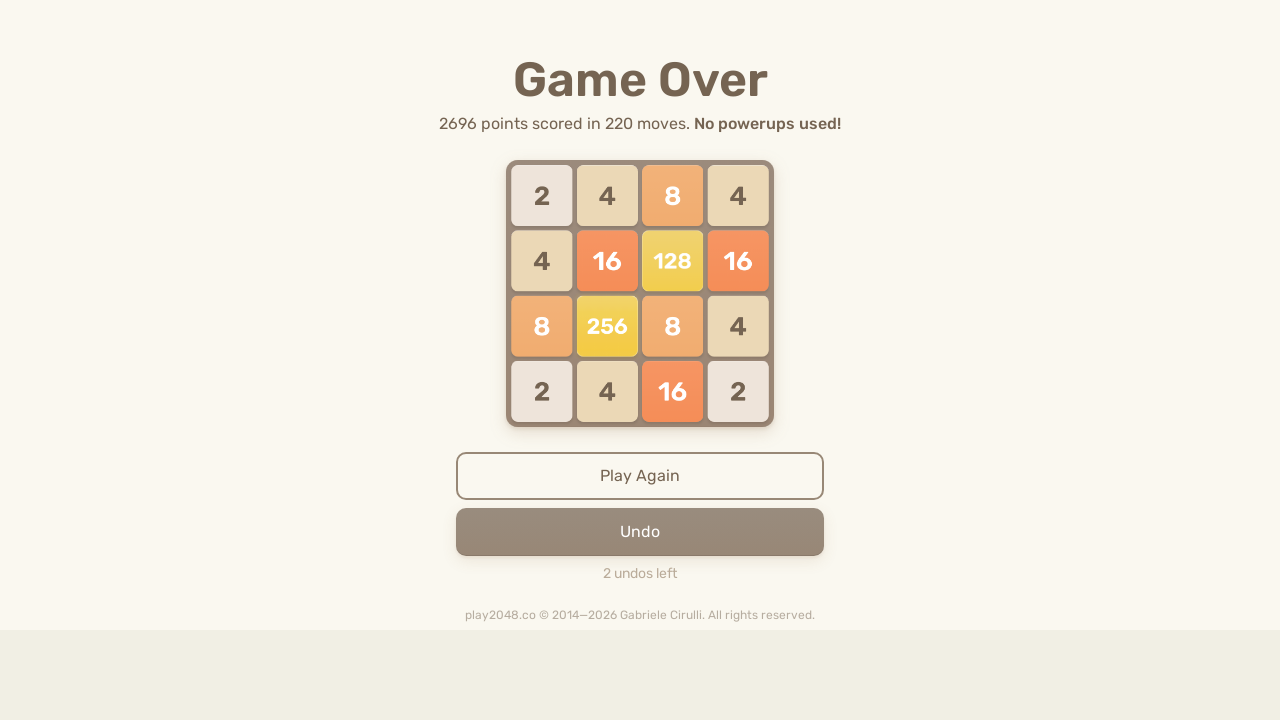

Pressed ArrowLeft key (continuation)
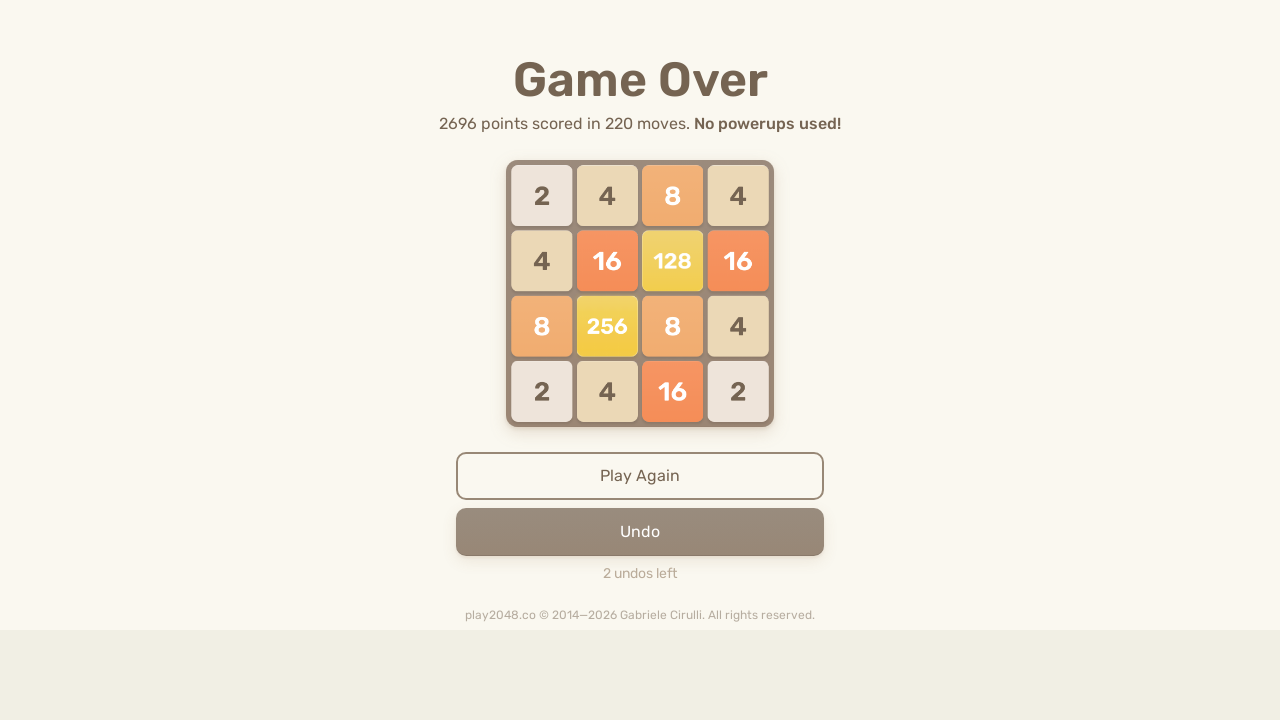

Waited 50ms after ArrowLeft key press (continuation)
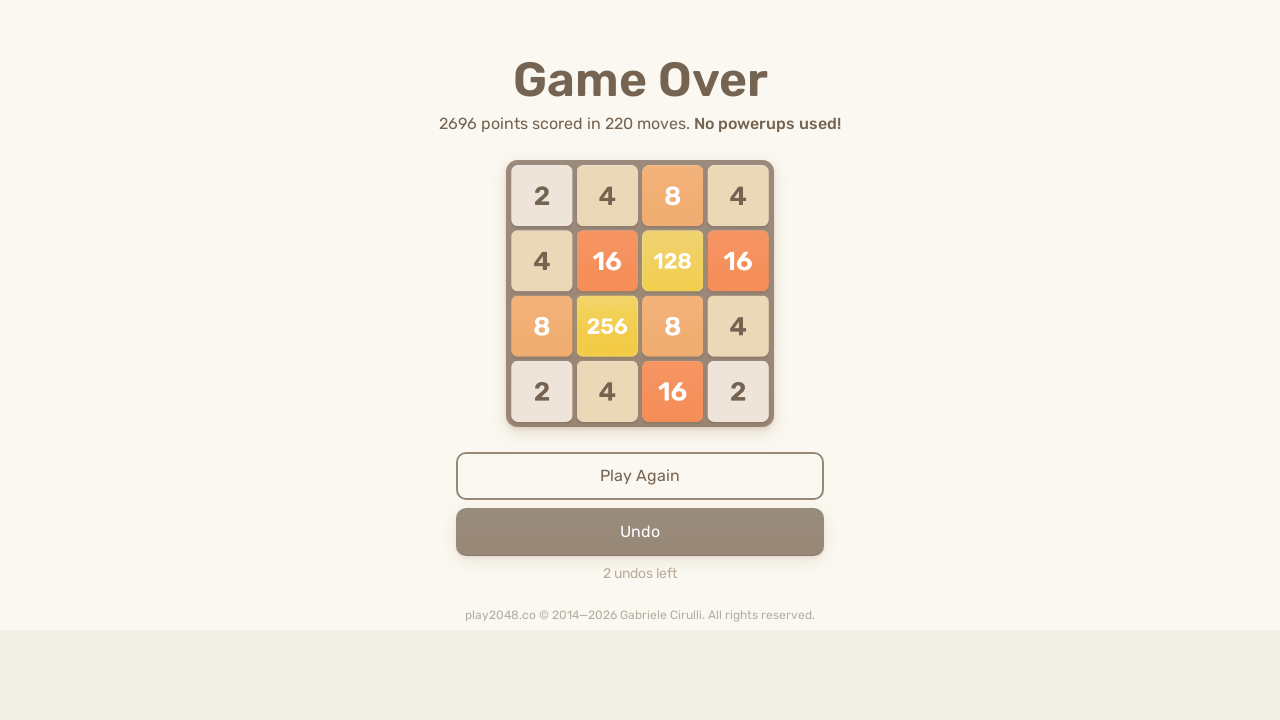

Pressed ArrowUp key (continuation)
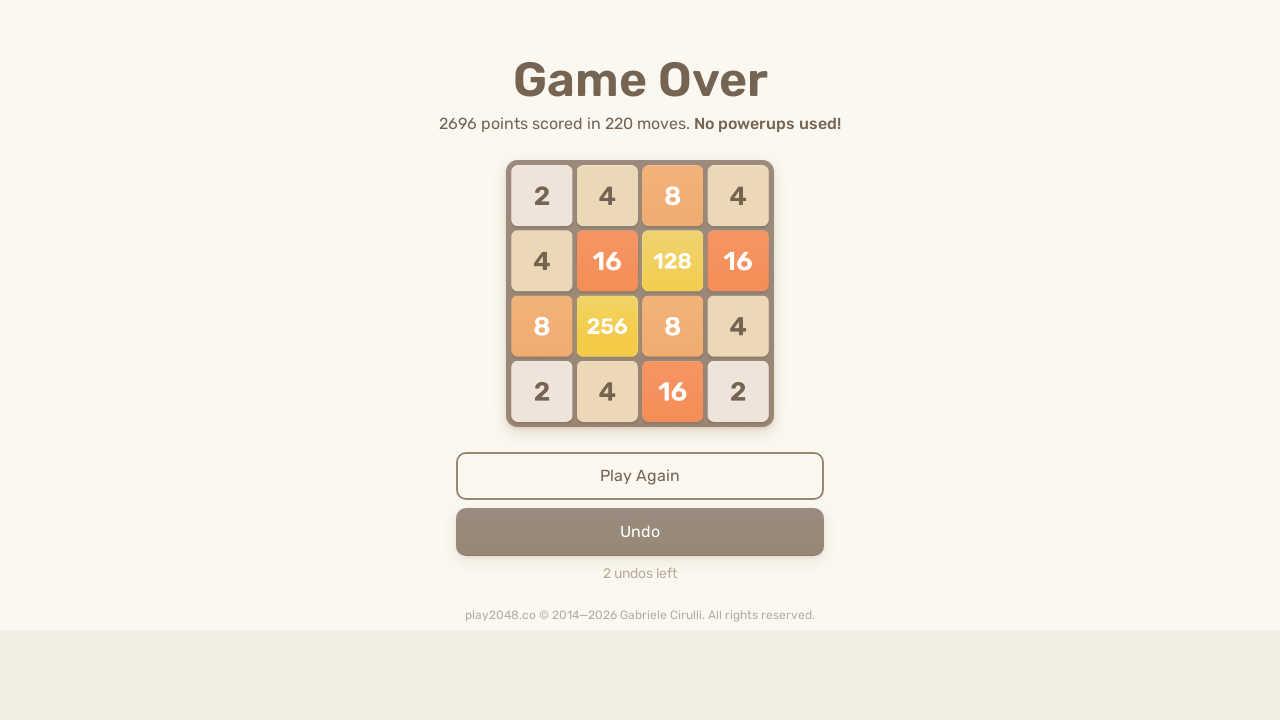

Waited 50ms after ArrowUp key press (continuation)
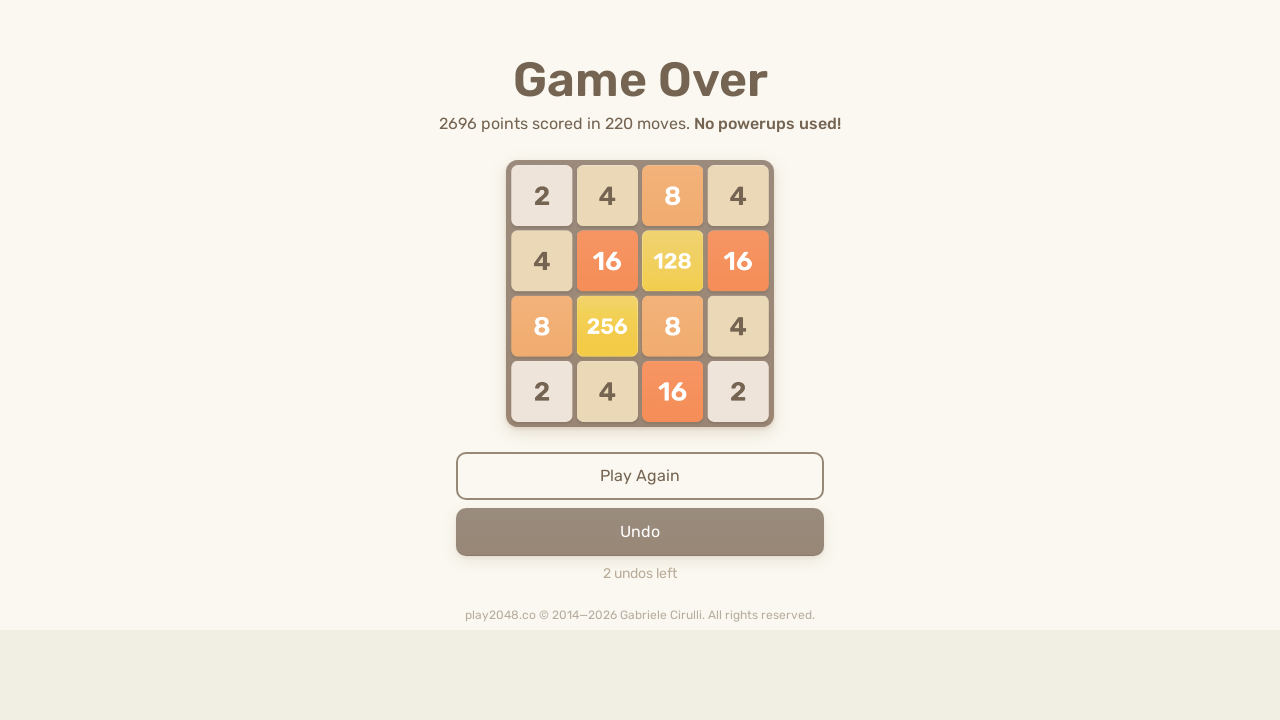

Pressed ArrowRight key (continuation)
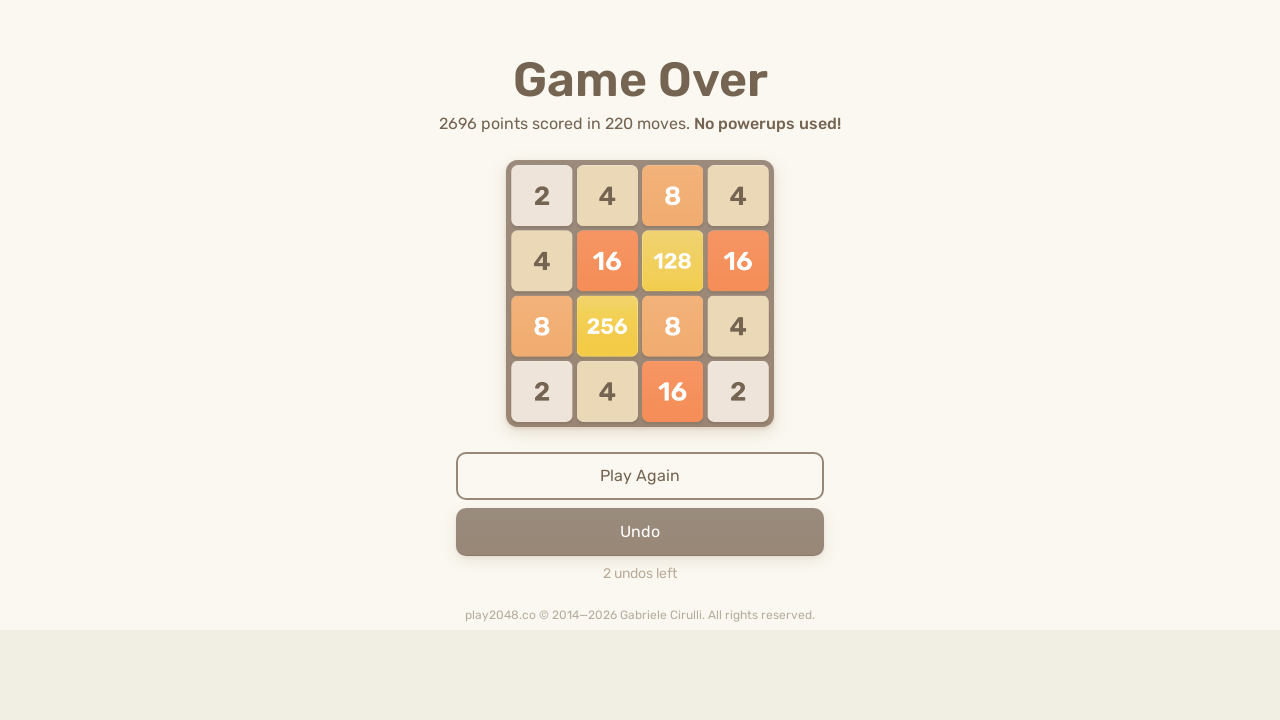

Waited 50ms after ArrowRight key press (continuation)
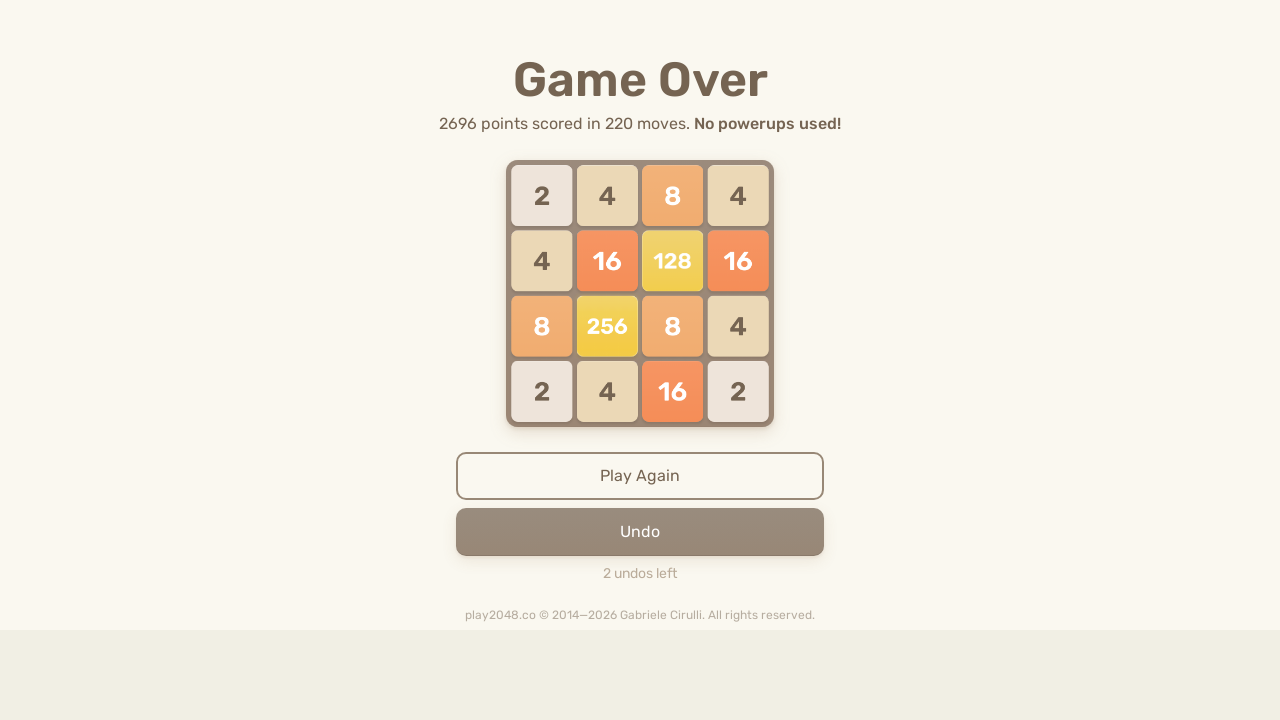

Pressed ArrowDown key (continuation)
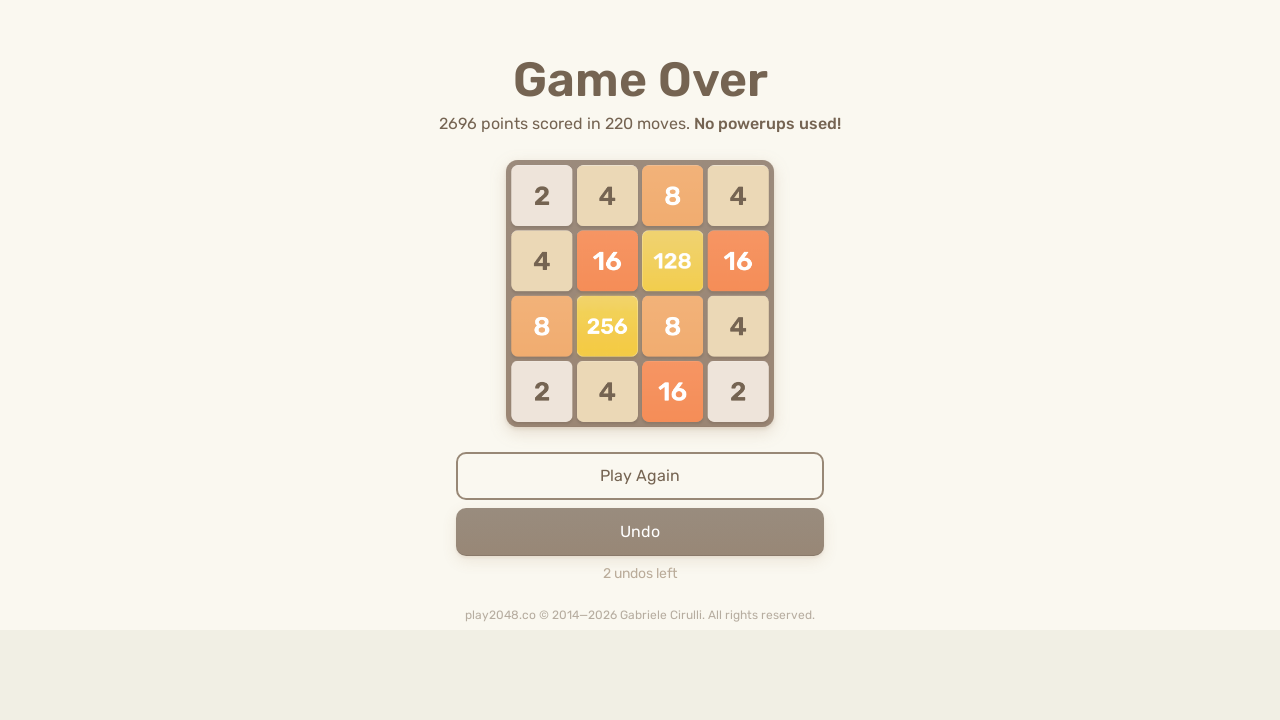

Waited 50ms after ArrowDown key press (continuation)
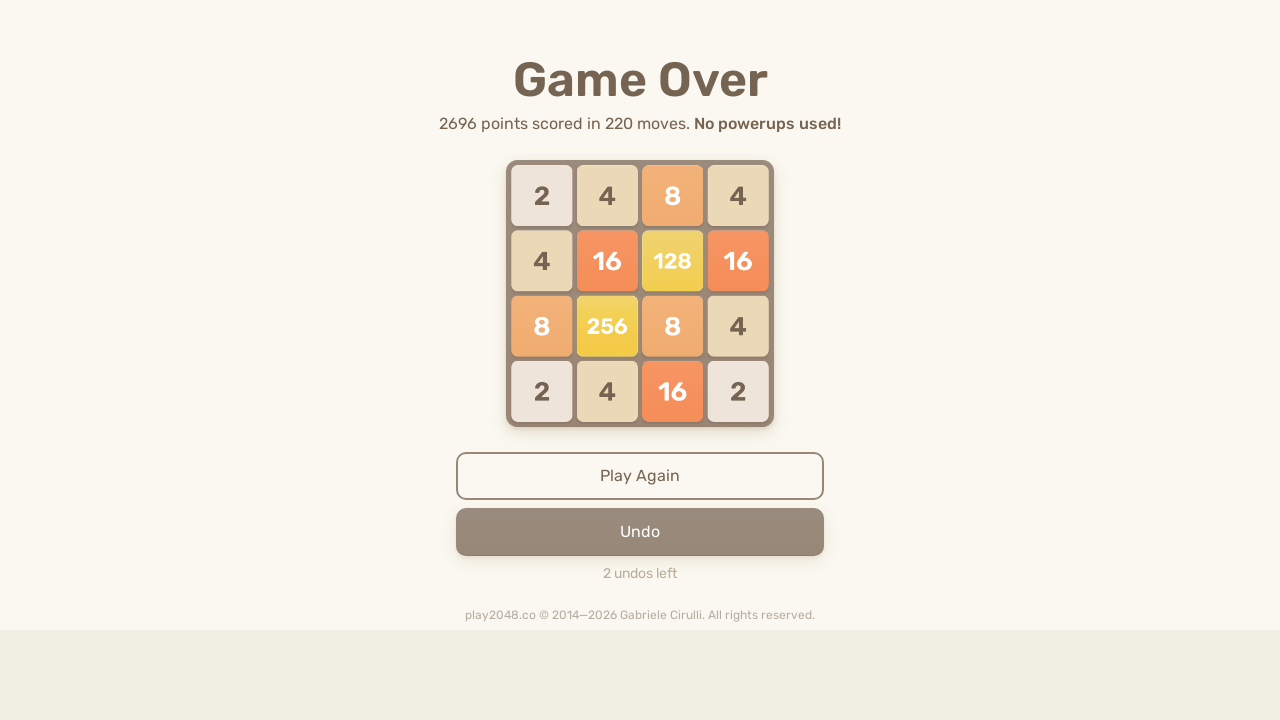

Pressed ArrowLeft key (continuation)
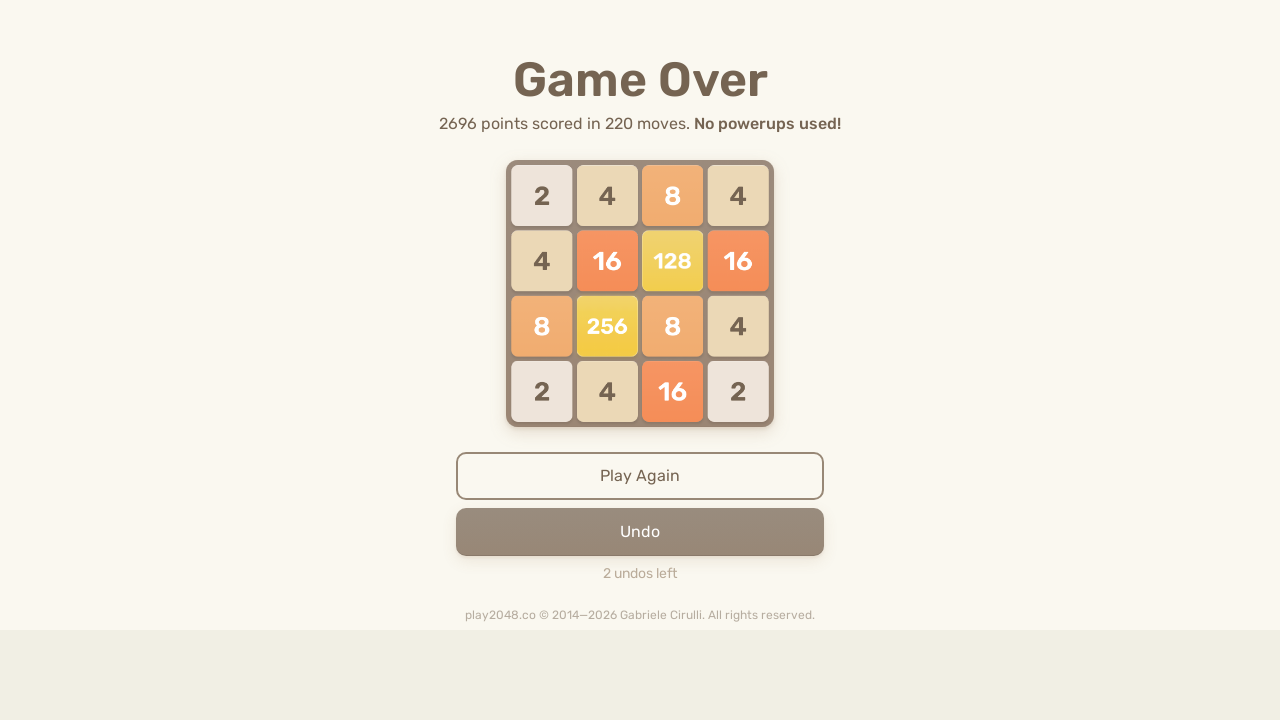

Waited 50ms after ArrowLeft key press (continuation)
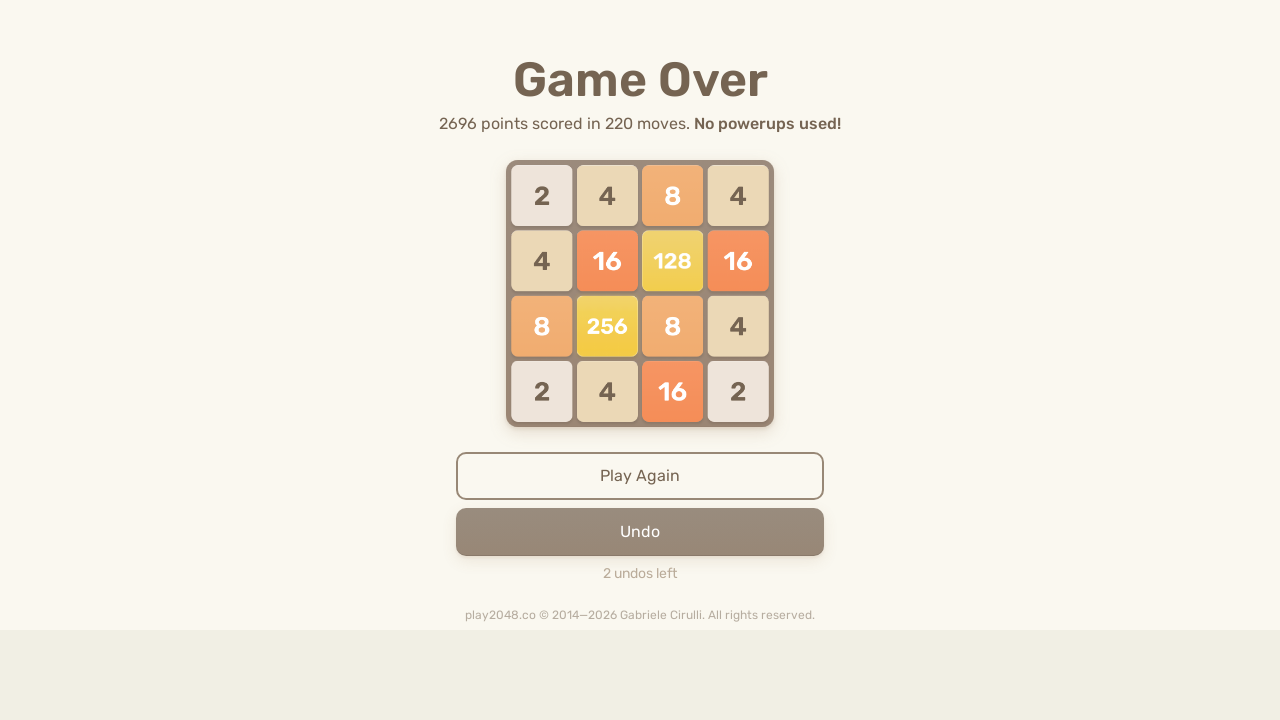

Pressed ArrowUp key (continuation)
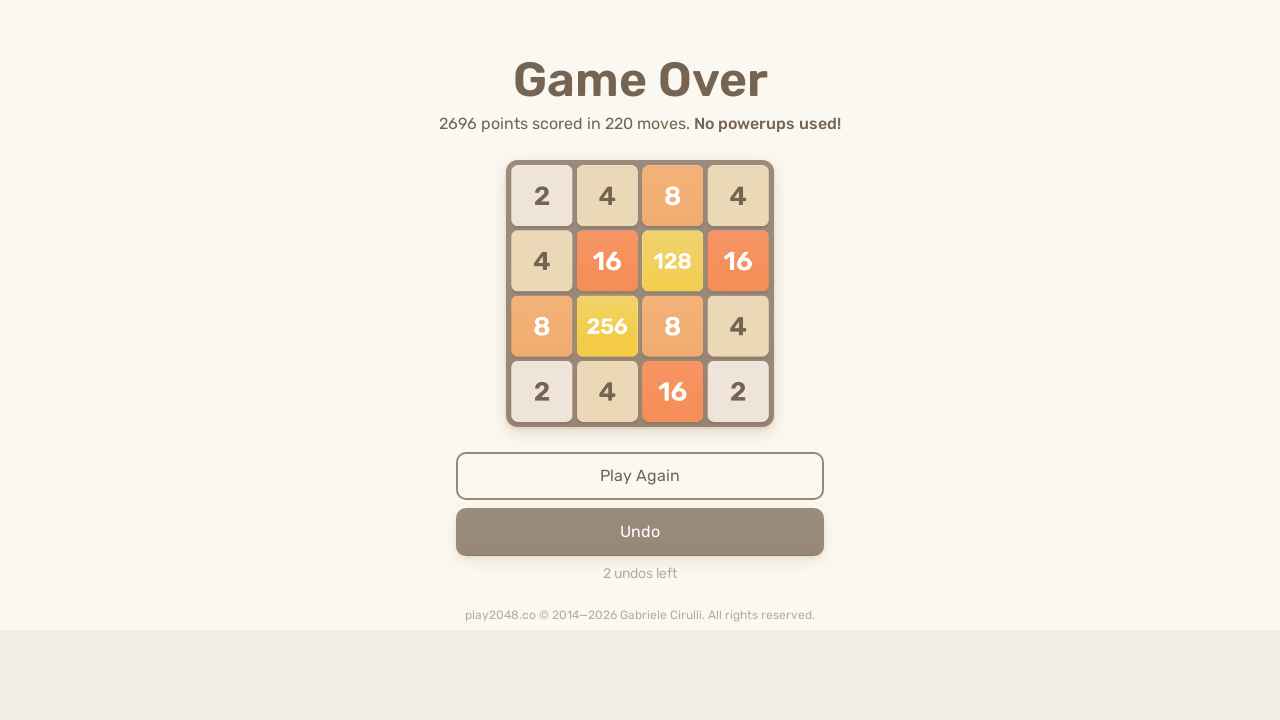

Waited 50ms after ArrowUp key press (continuation)
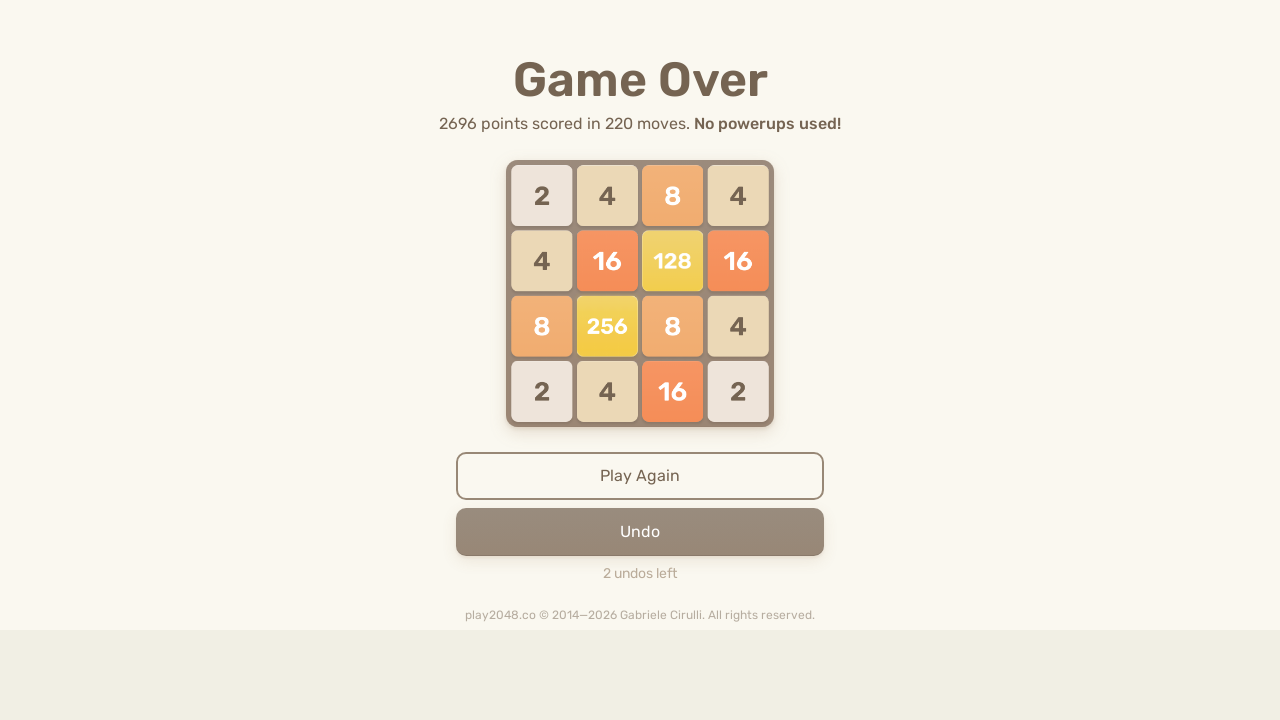

Pressed ArrowRight key (continuation)
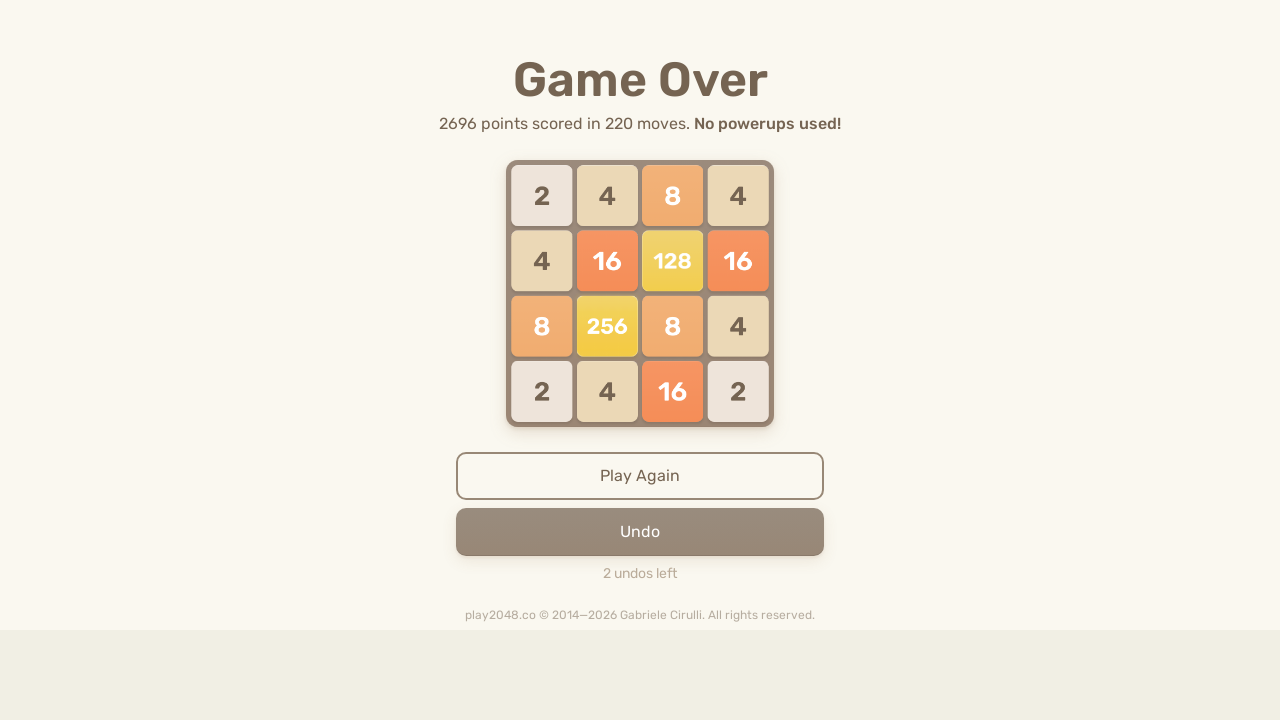

Waited 50ms after ArrowRight key press (continuation)
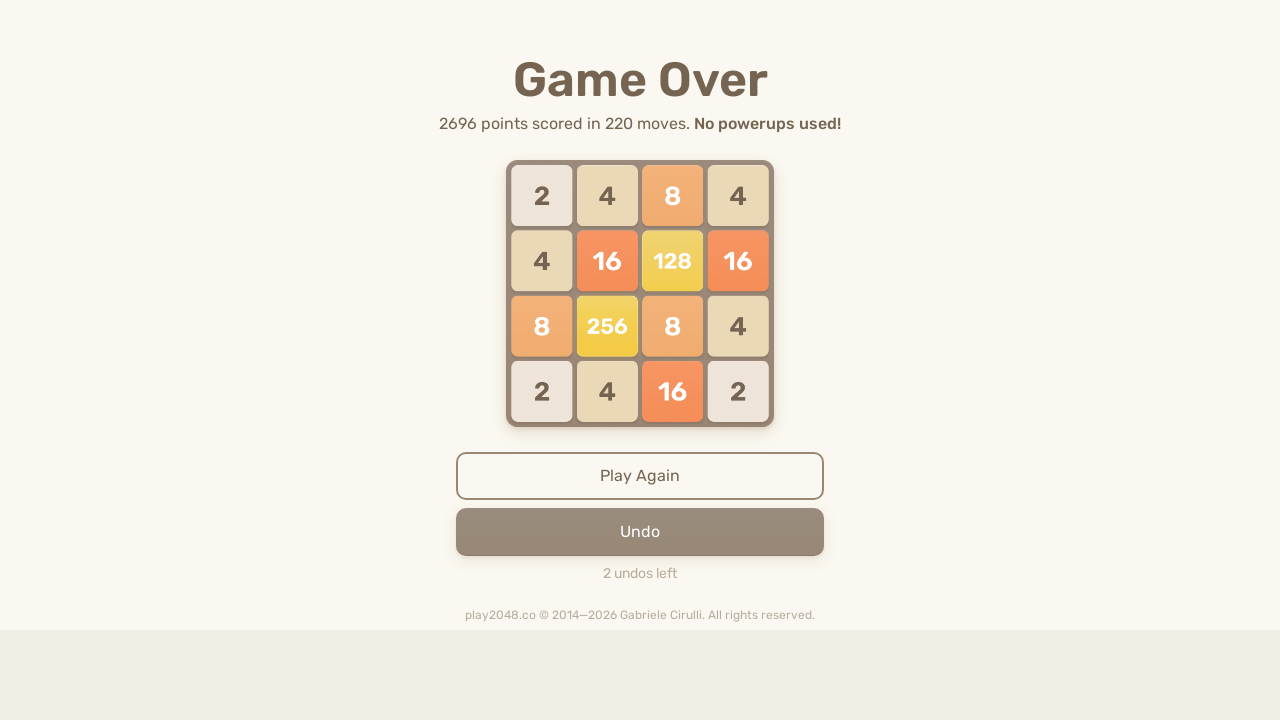

Pressed ArrowDown key (continuation)
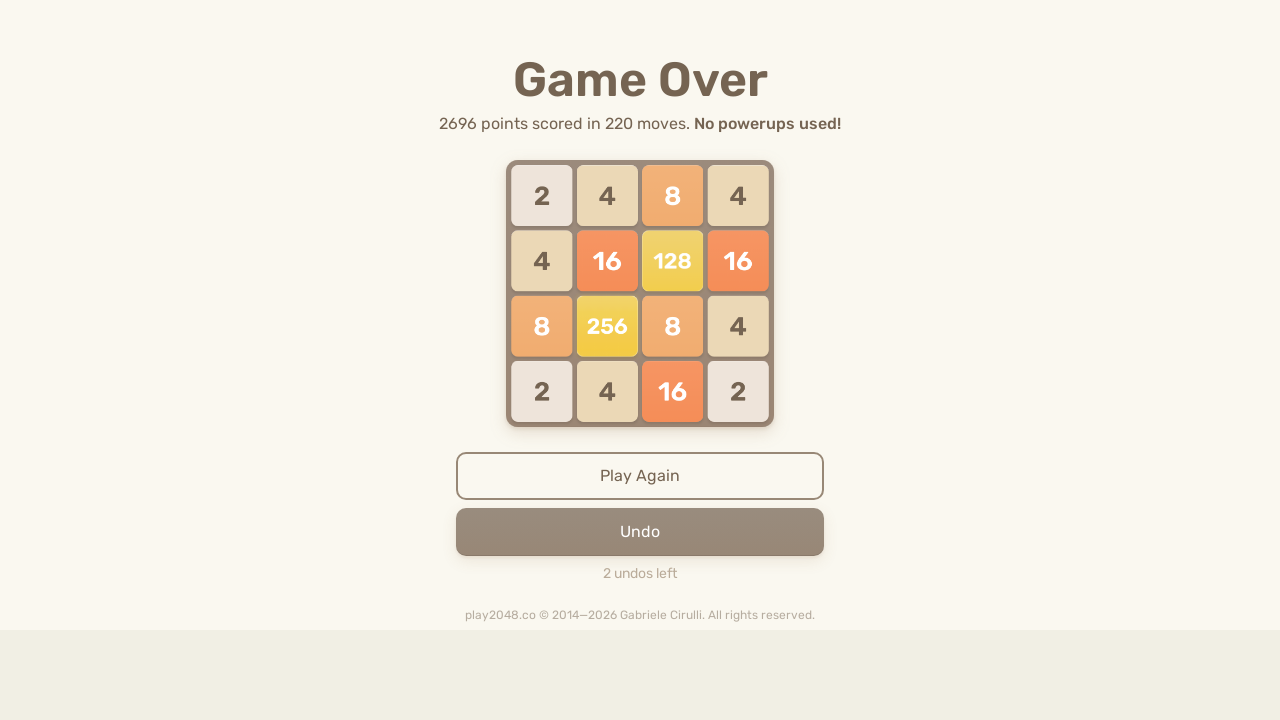

Waited 50ms after ArrowDown key press (continuation)
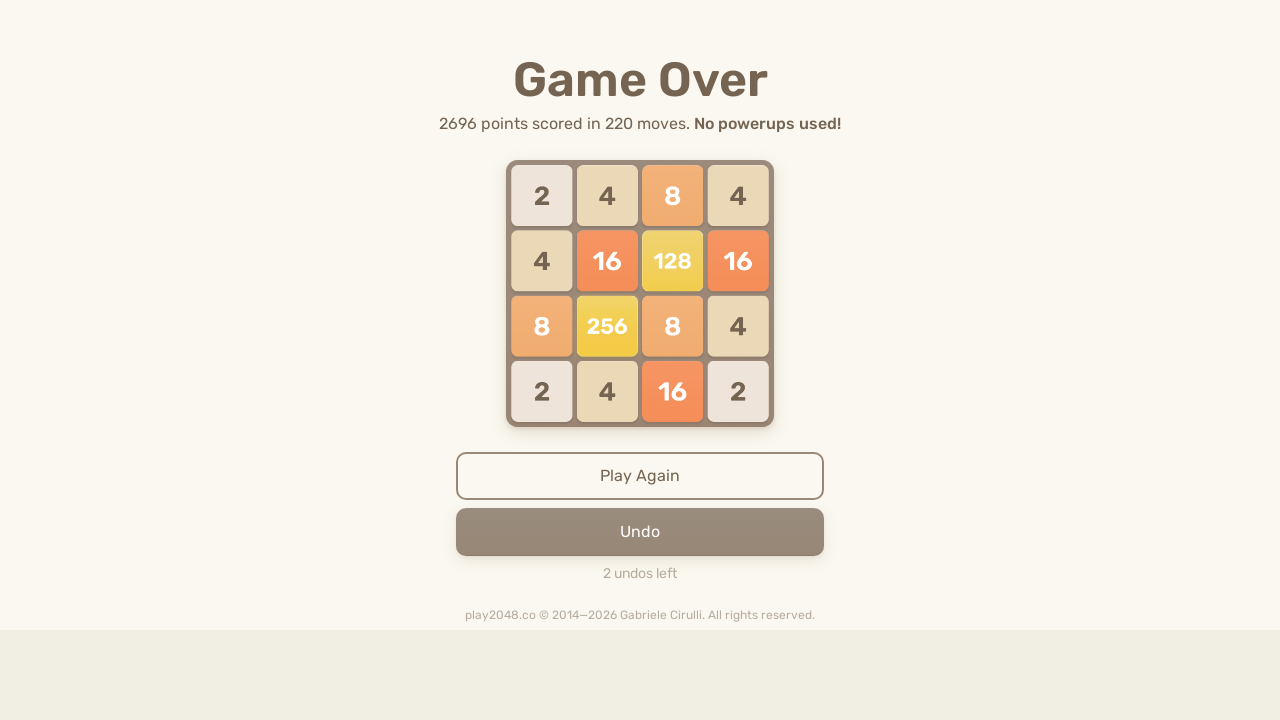

Pressed ArrowLeft key (continuation)
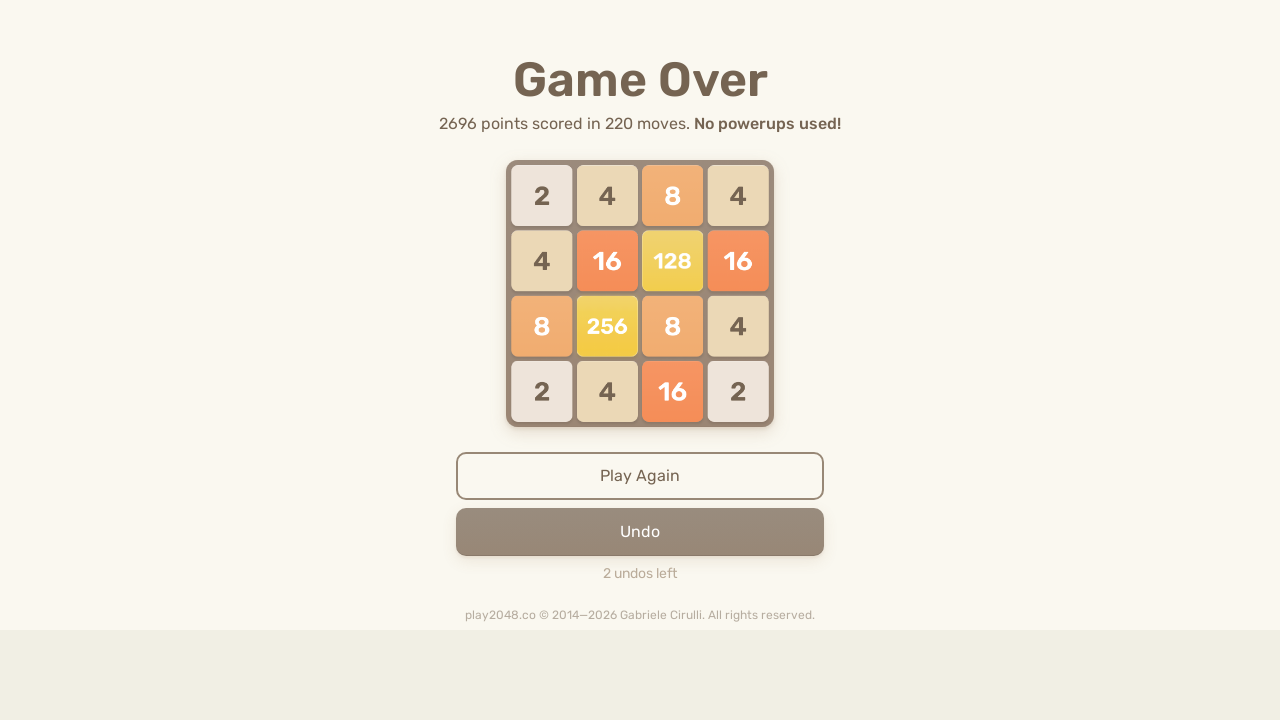

Waited 50ms after ArrowLeft key press (continuation)
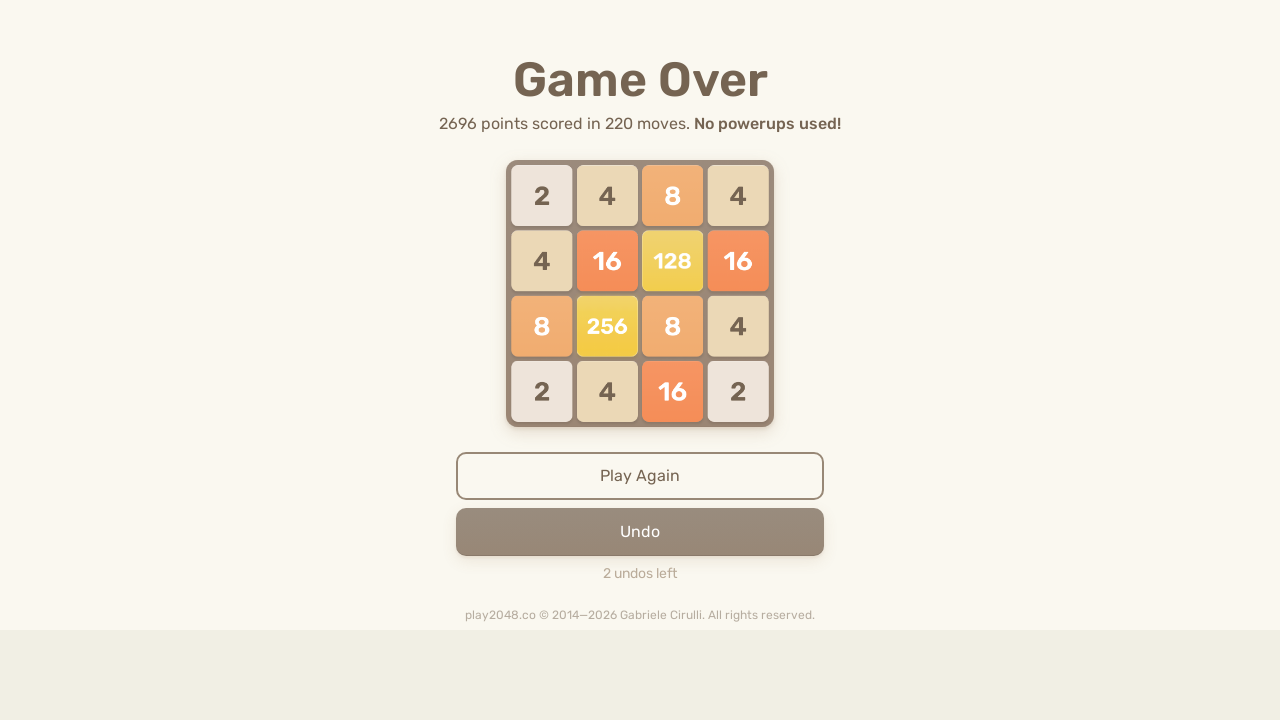

Pressed ArrowUp key (continuation)
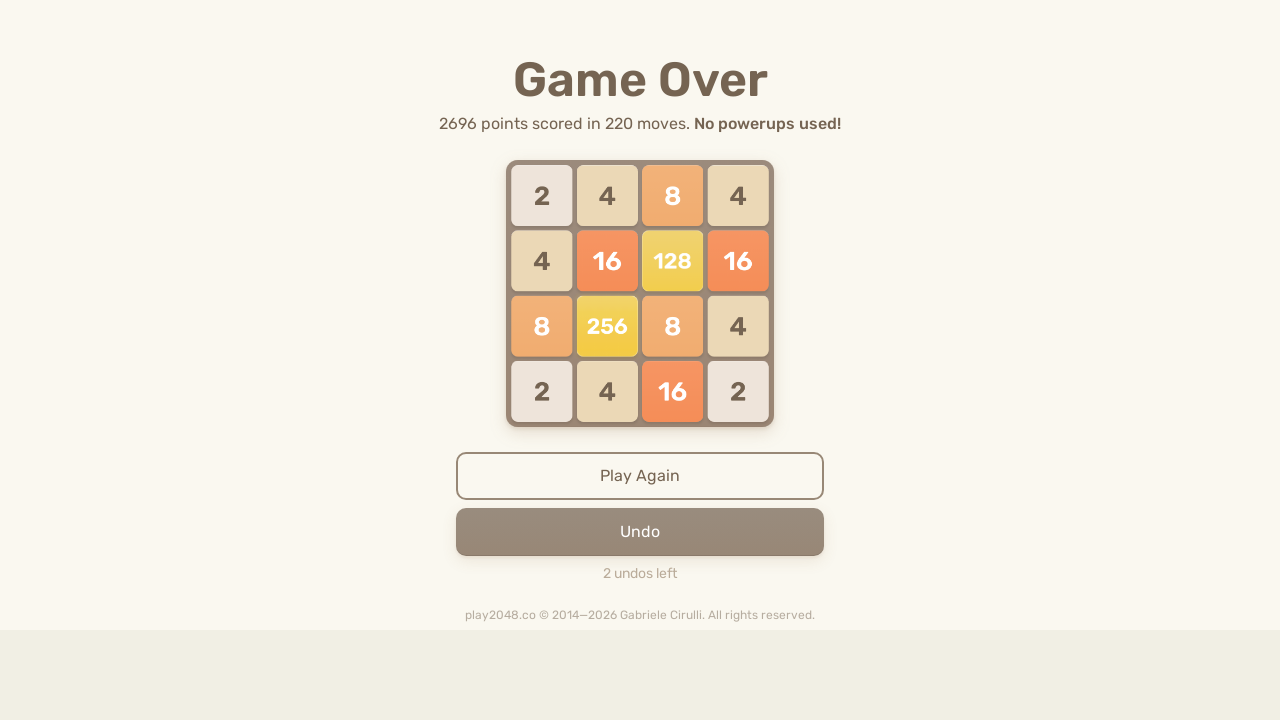

Waited 50ms after ArrowUp key press (continuation)
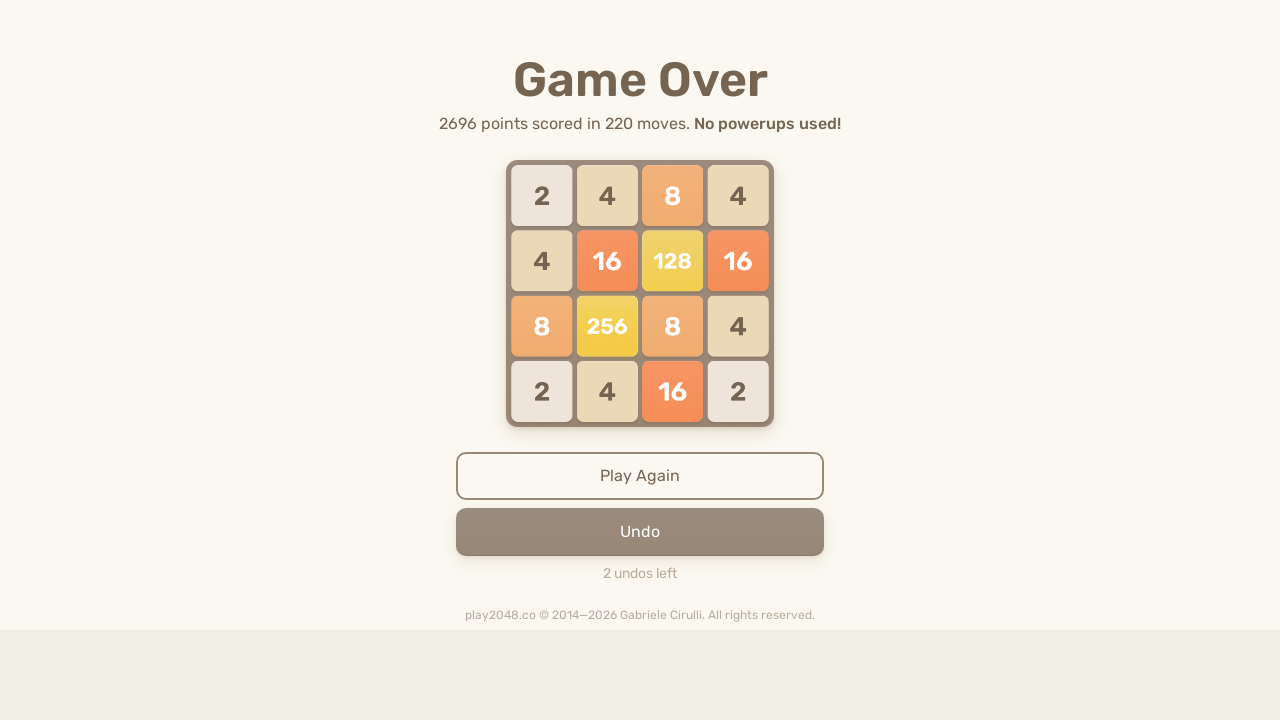

Pressed ArrowRight key (continuation)
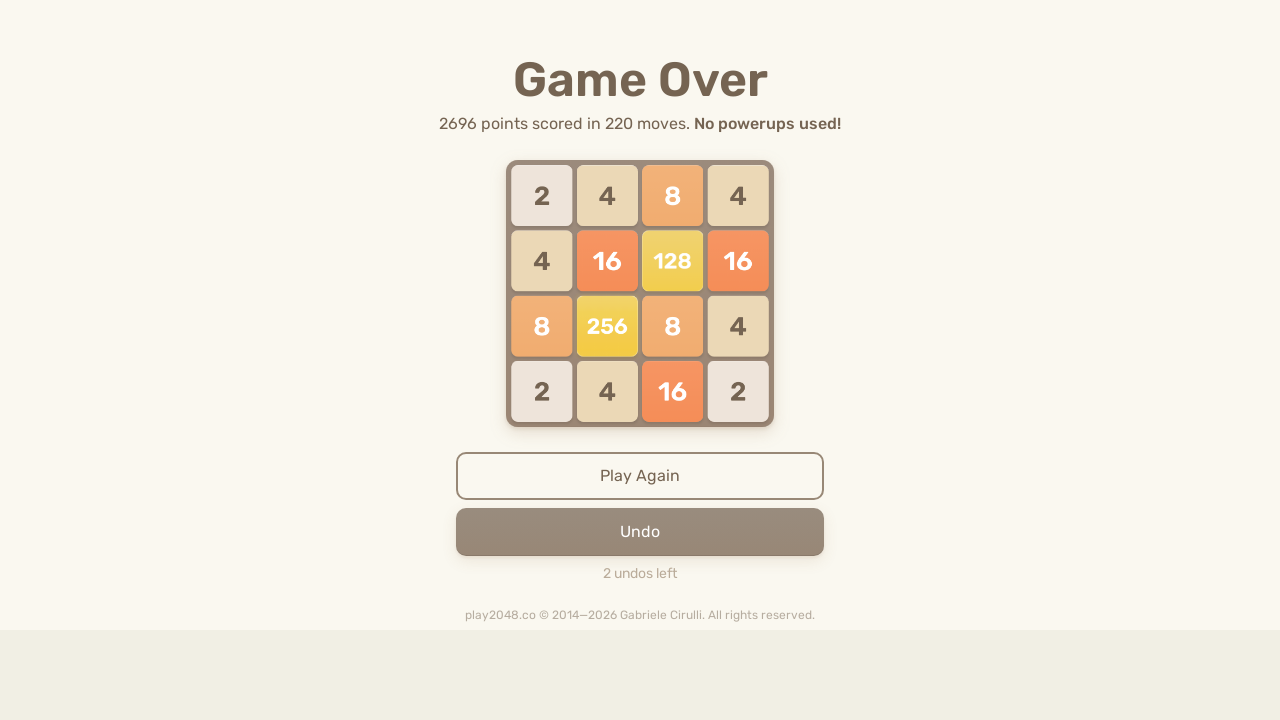

Waited 50ms after ArrowRight key press (continuation)
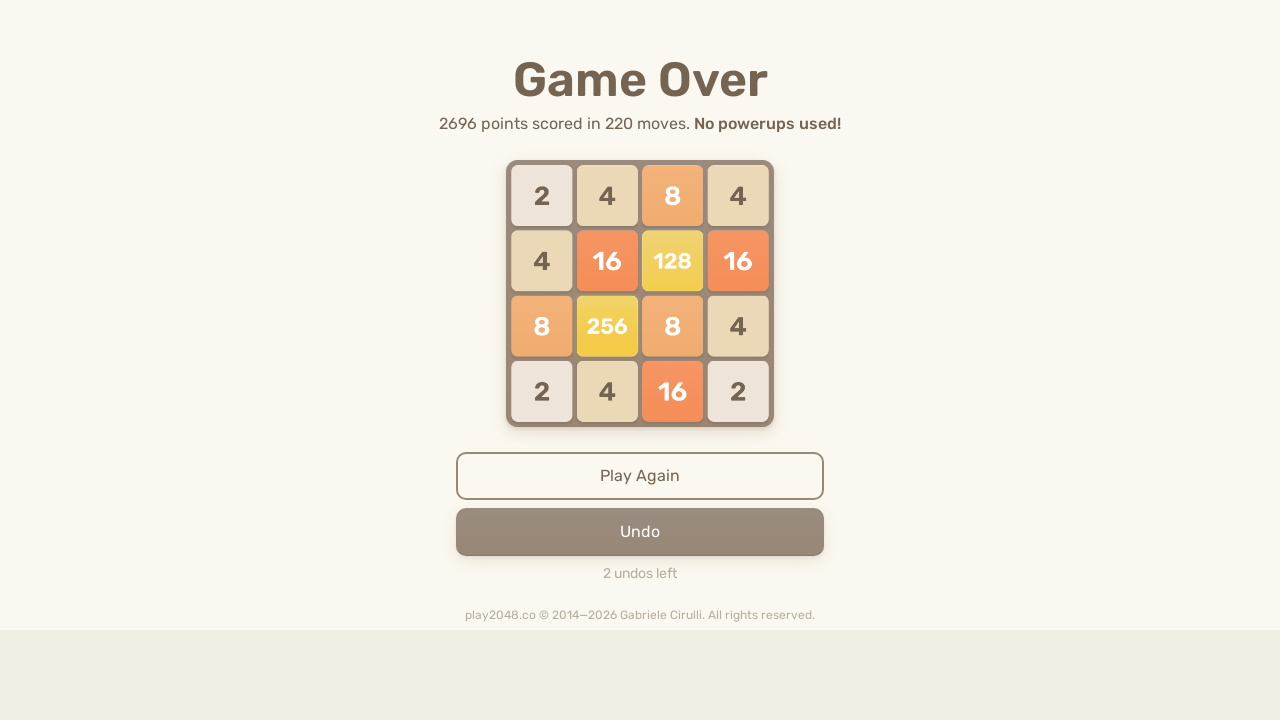

Pressed ArrowDown key (continuation)
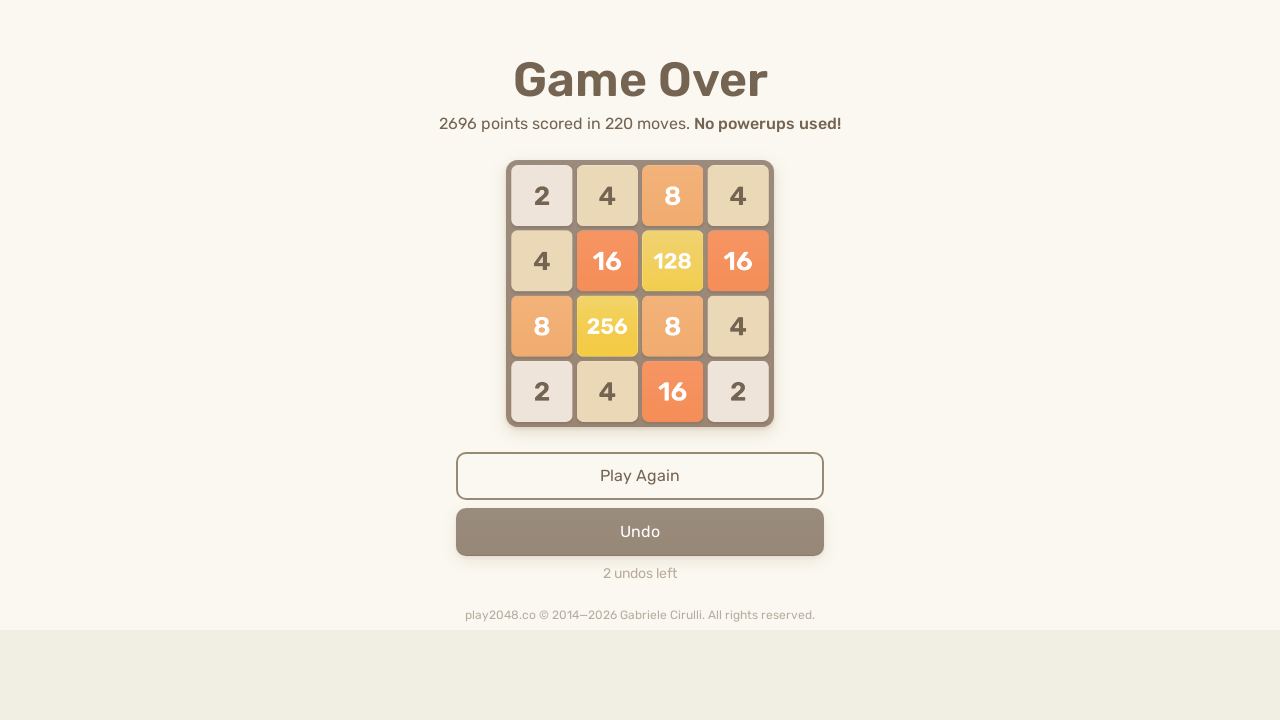

Waited 50ms after ArrowDown key press (continuation)
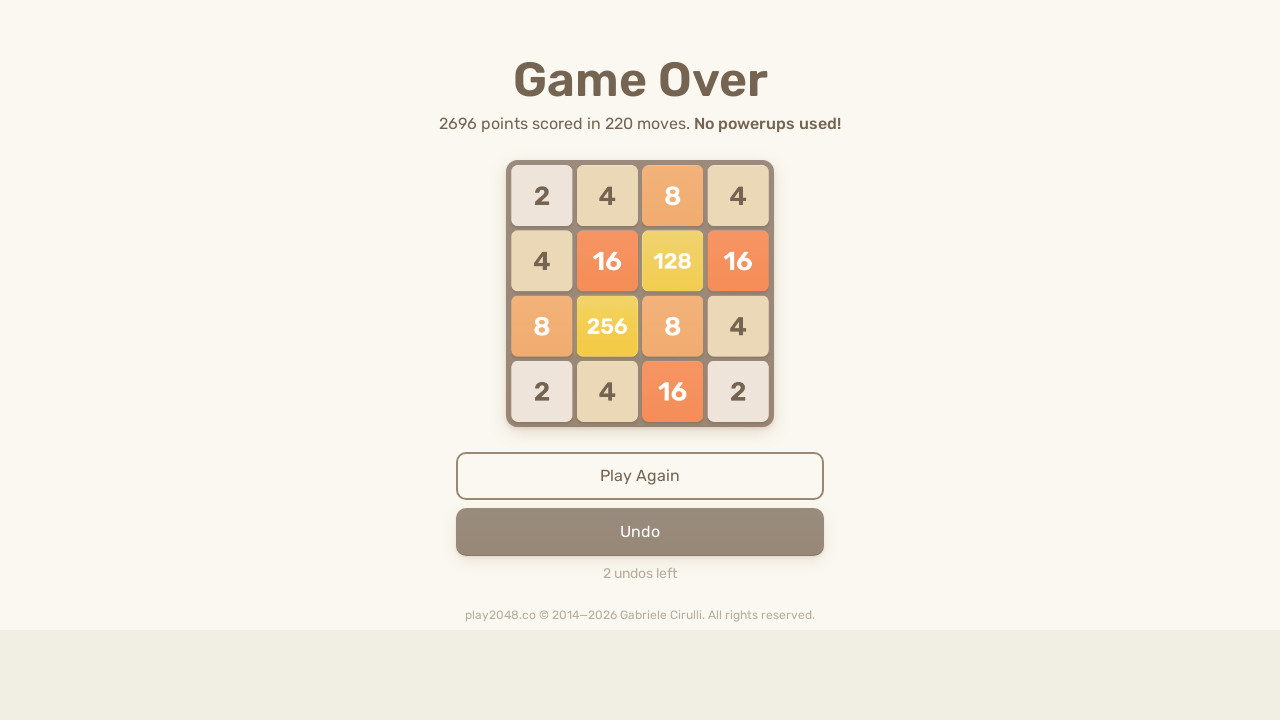

Pressed ArrowLeft key (continuation)
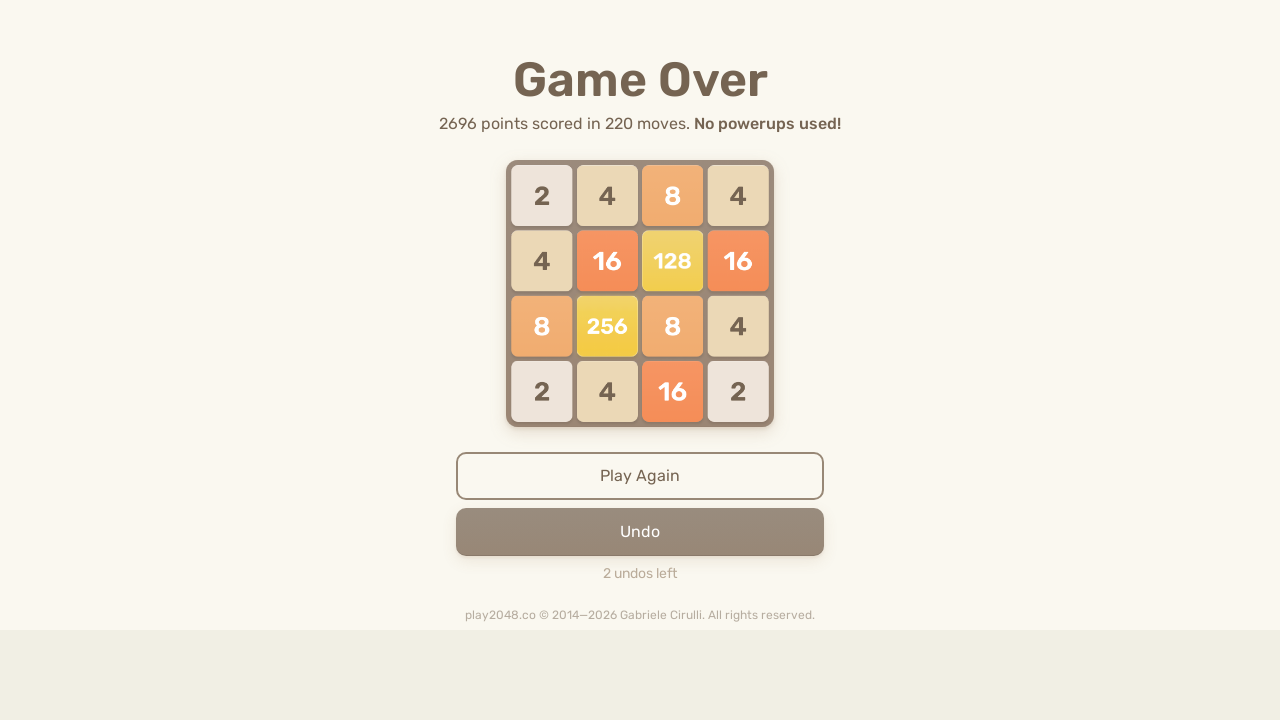

Waited 50ms after ArrowLeft key press (continuation)
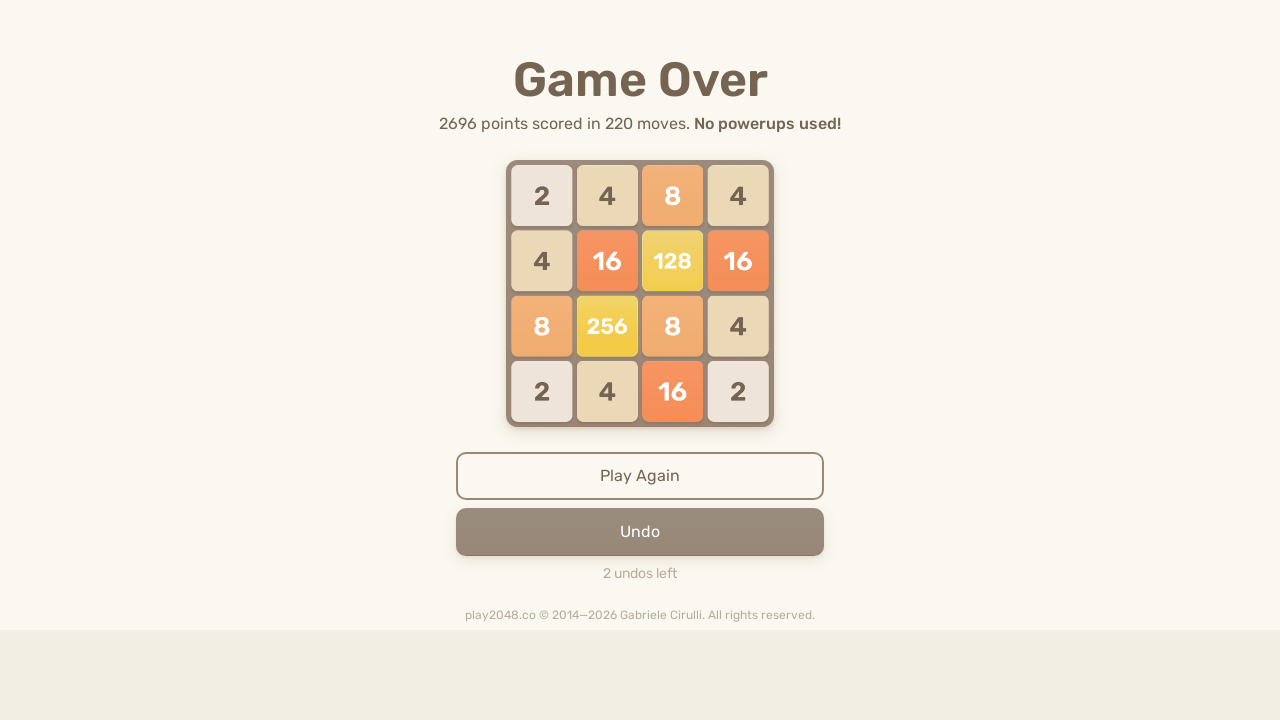

Pressed ArrowUp key (continuation)
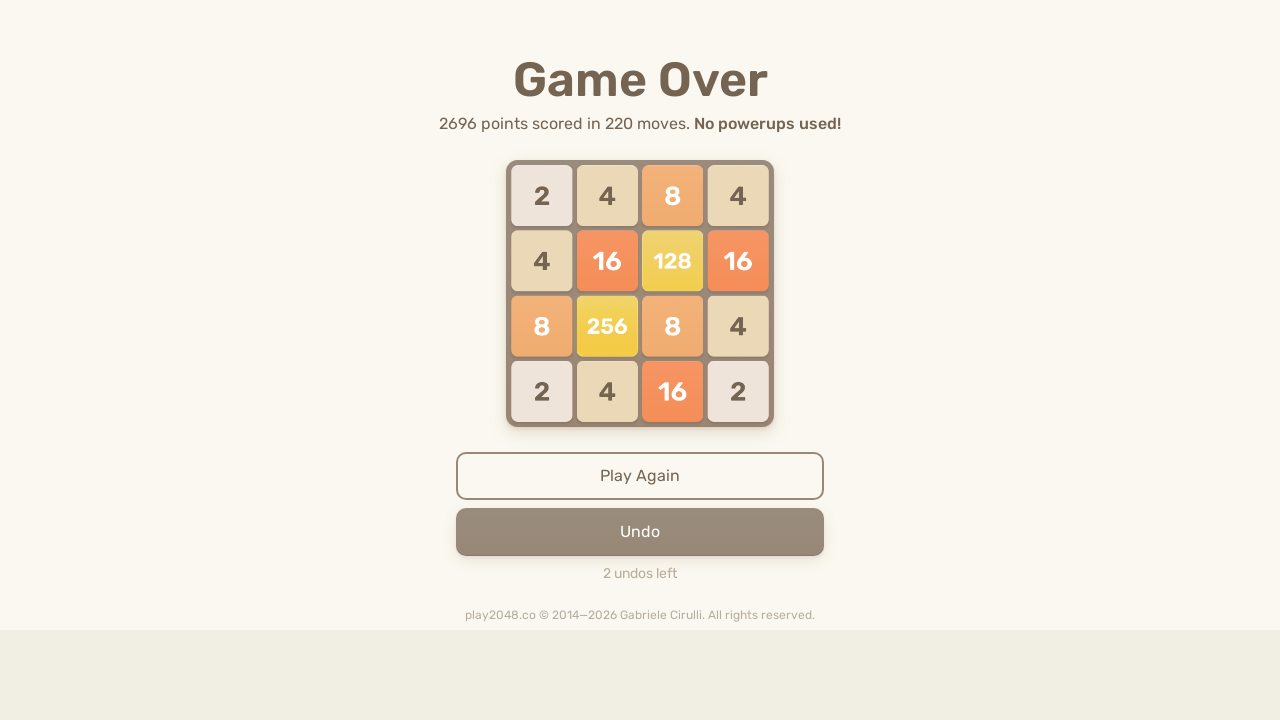

Waited 50ms after ArrowUp key press (continuation)
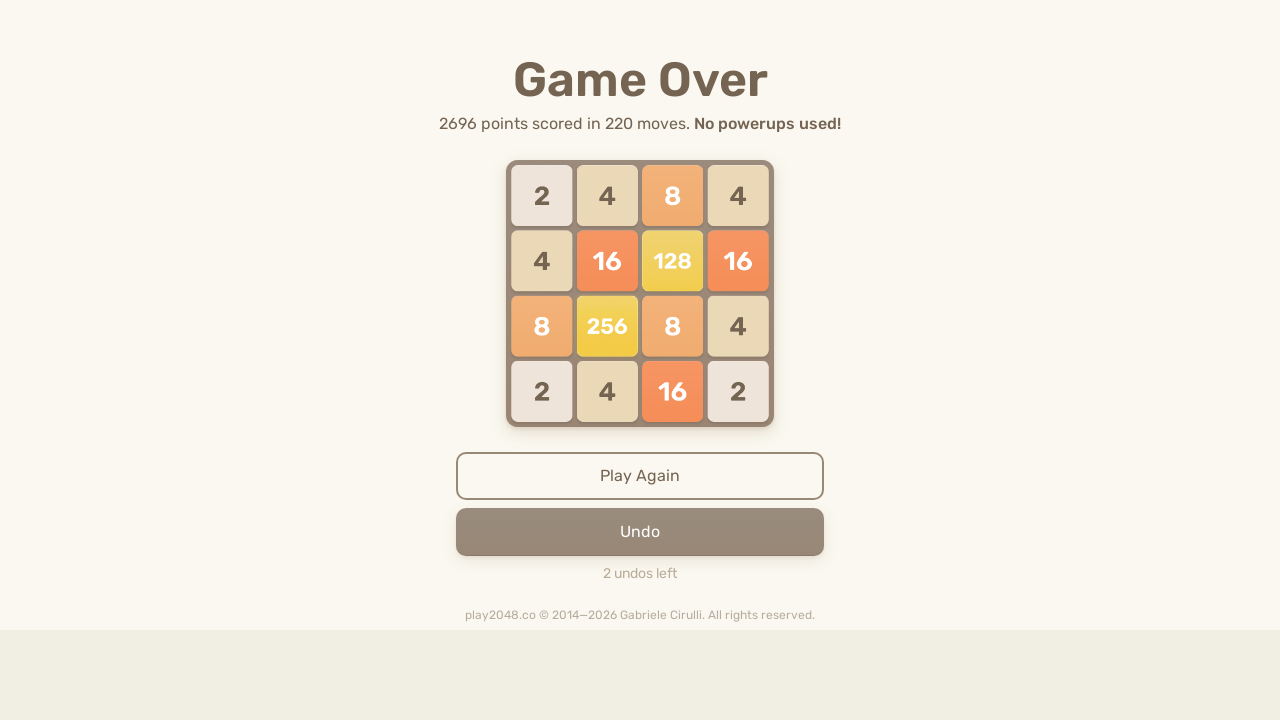

Pressed ArrowRight key (continuation)
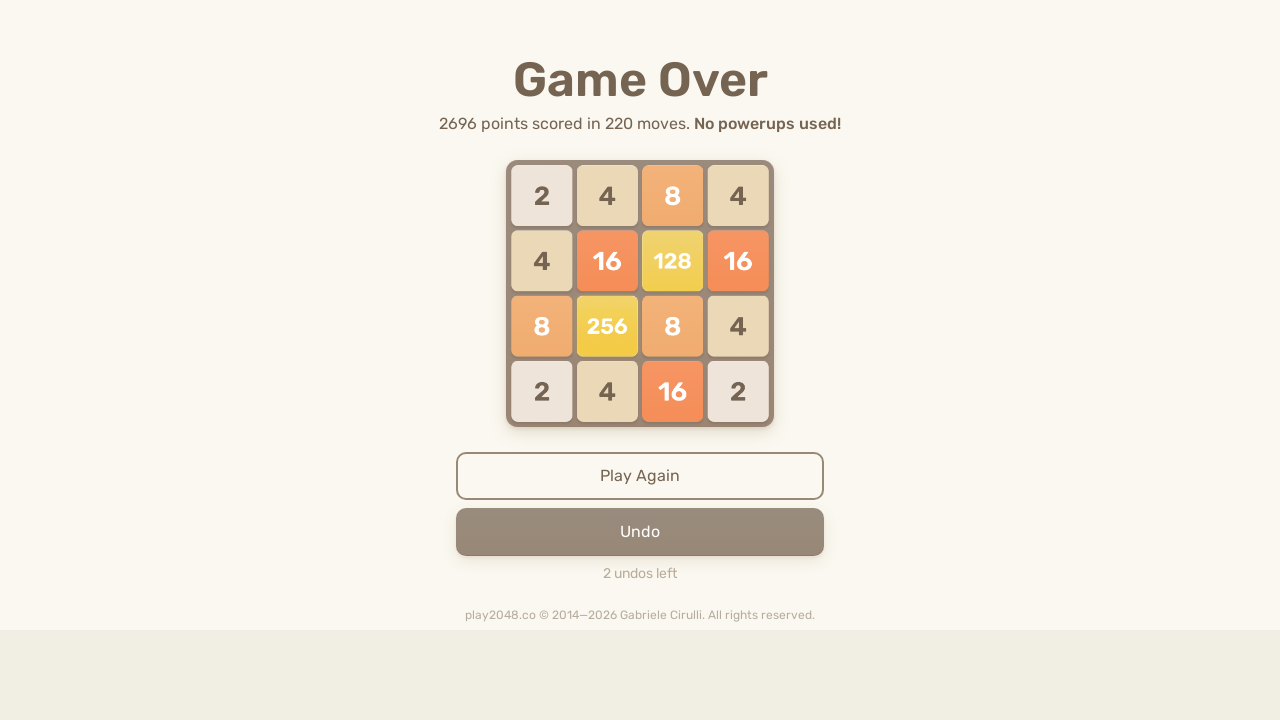

Waited 50ms after ArrowRight key press (continuation)
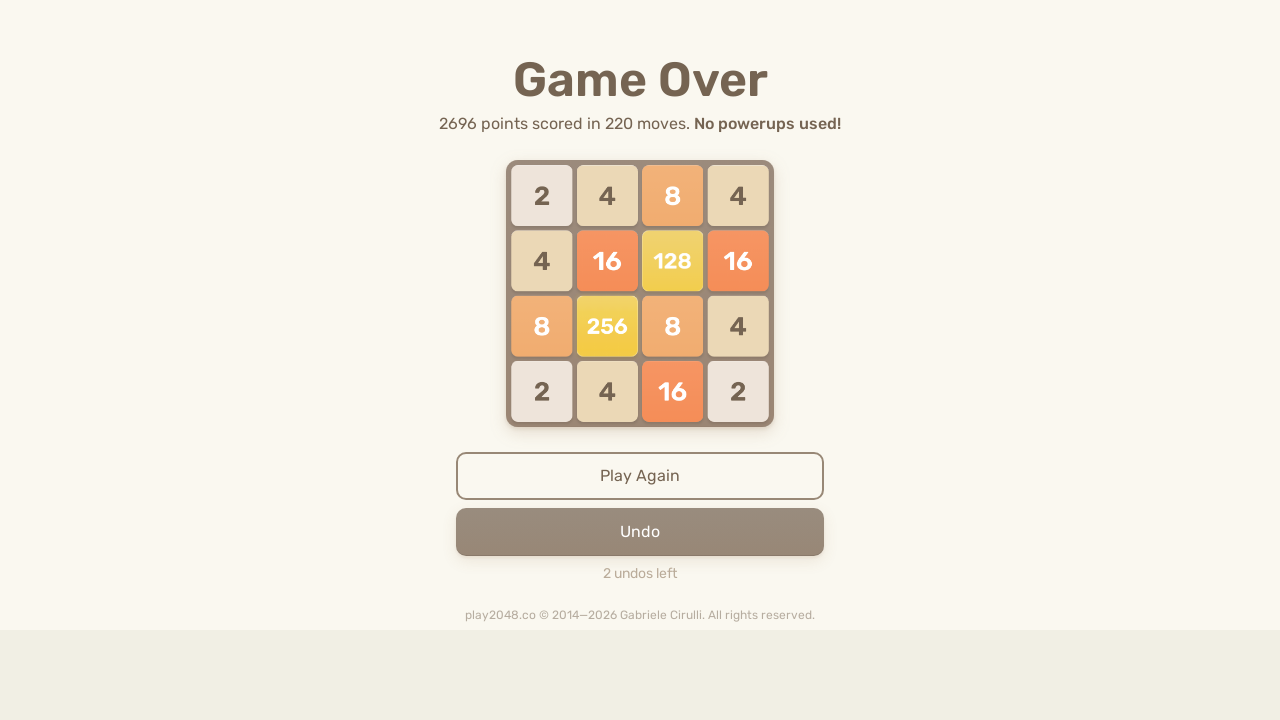

Pressed ArrowDown key (continuation)
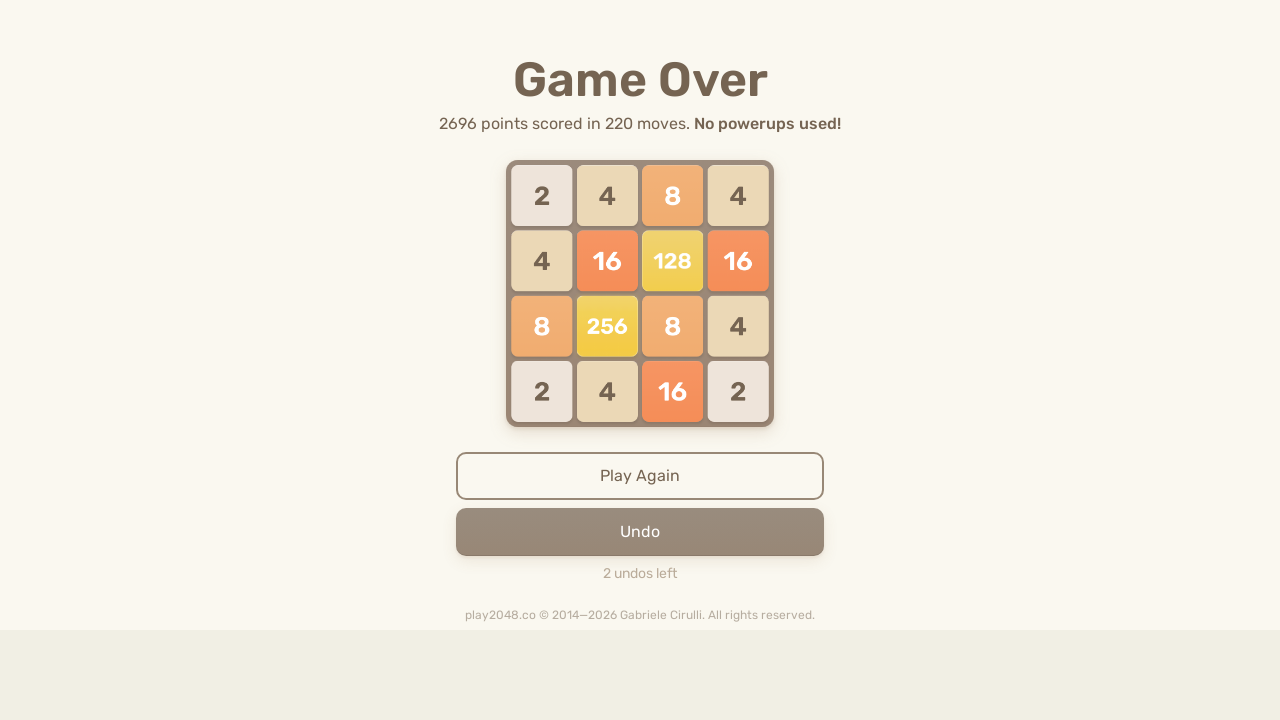

Waited 50ms after ArrowDown key press (continuation)
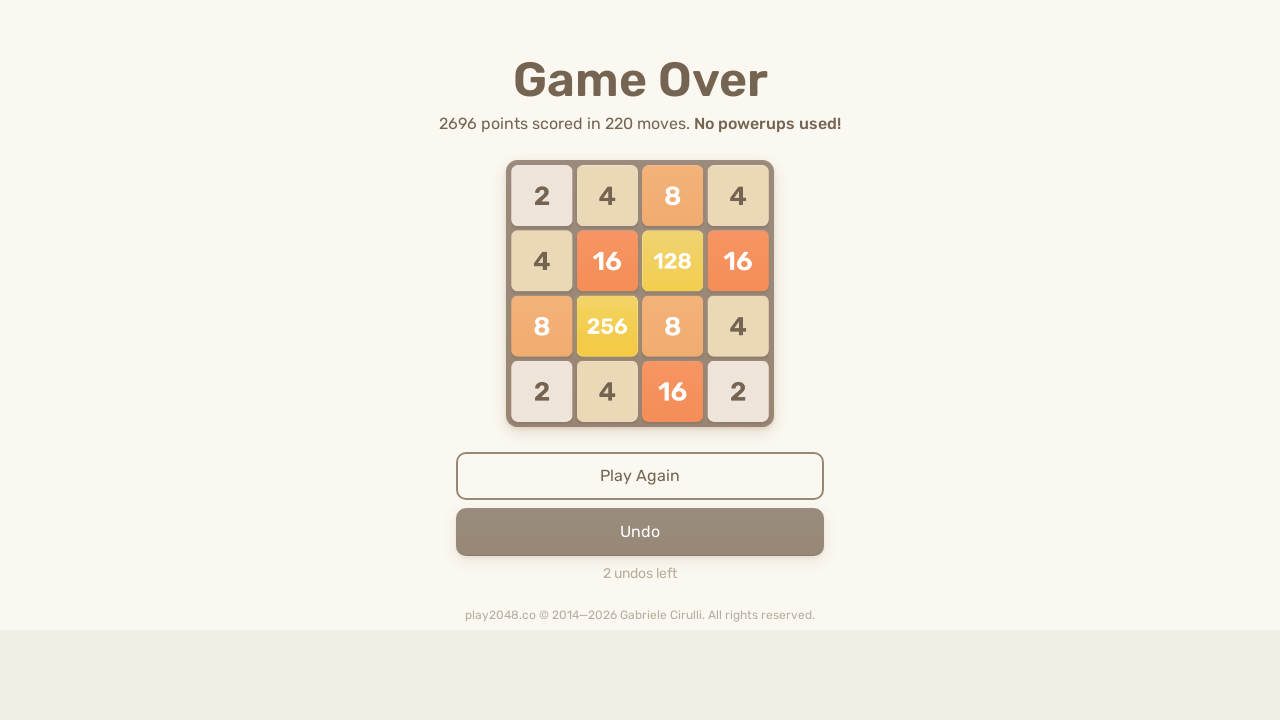

Pressed ArrowLeft key (continuation)
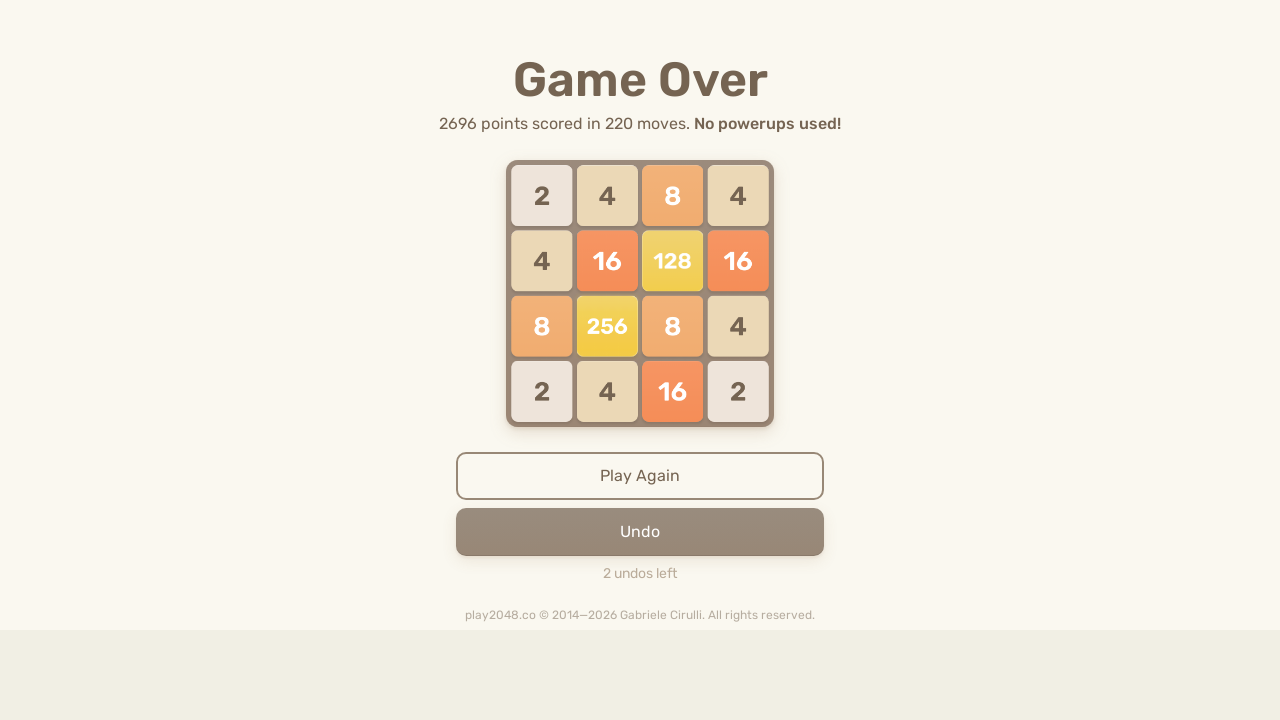

Waited 50ms after ArrowLeft key press (continuation)
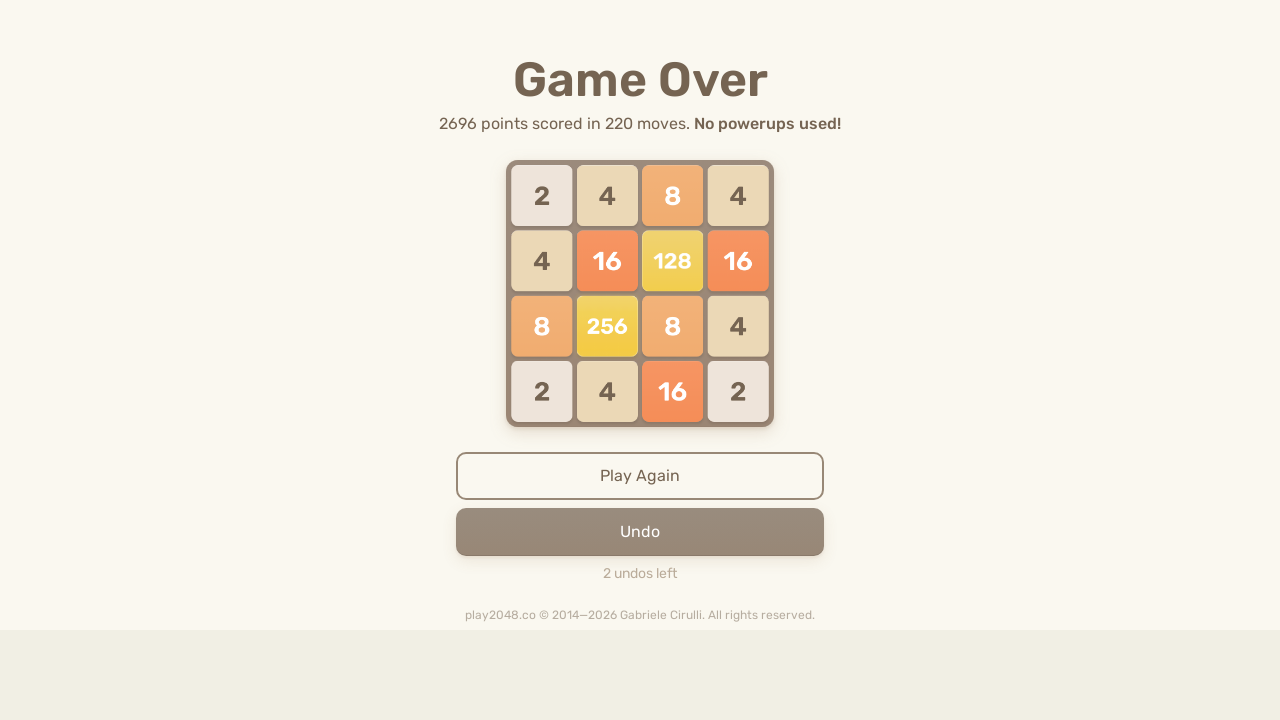

Pressed ArrowUp key (continuation)
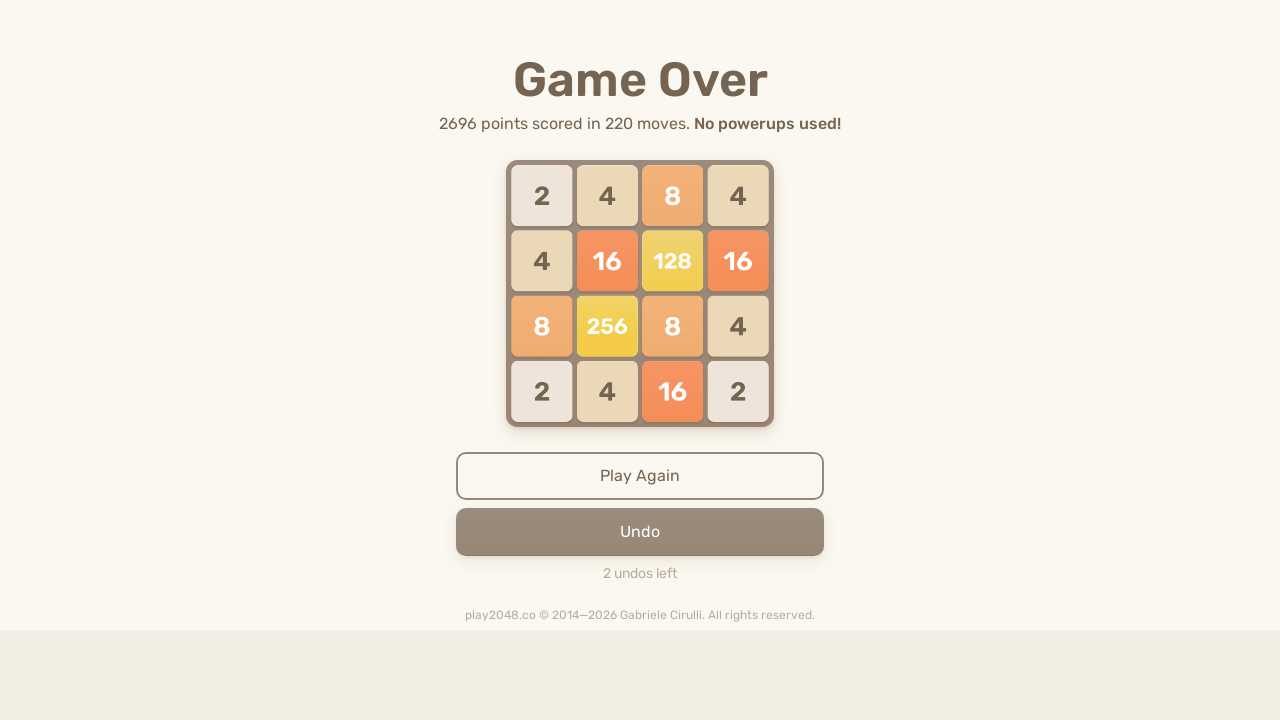

Waited 50ms after ArrowUp key press (continuation)
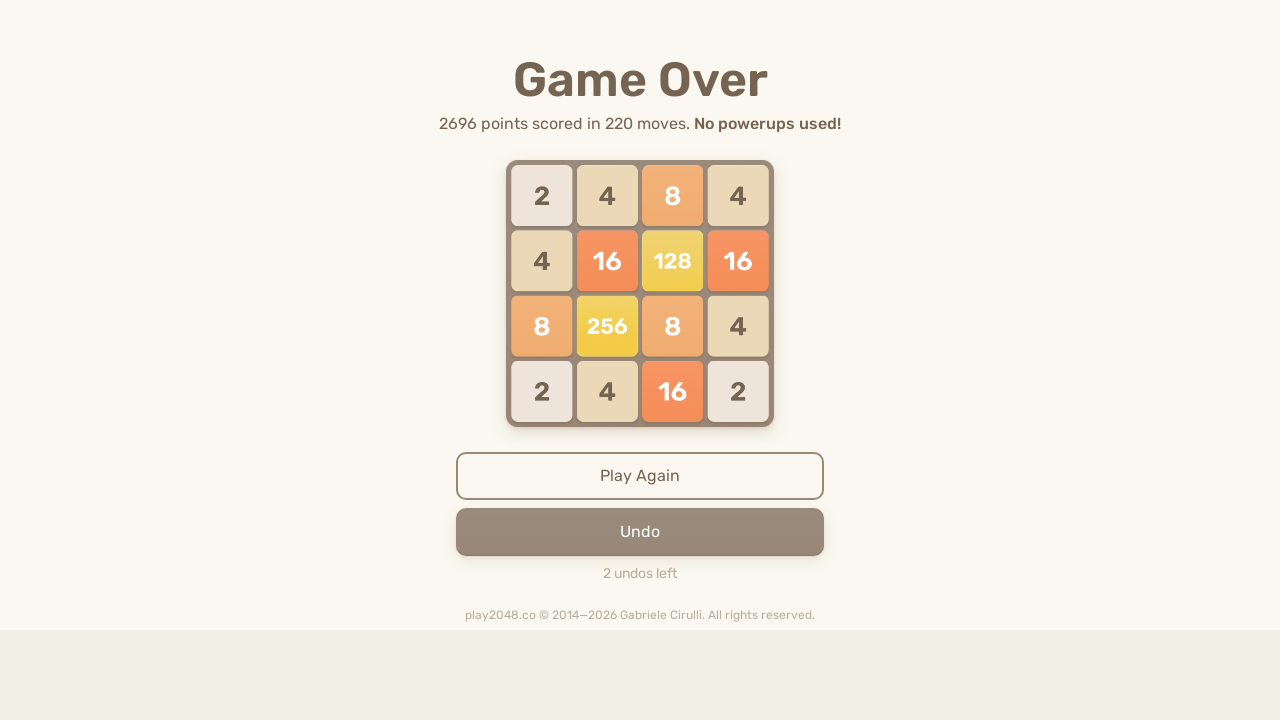

Pressed ArrowRight key (continuation)
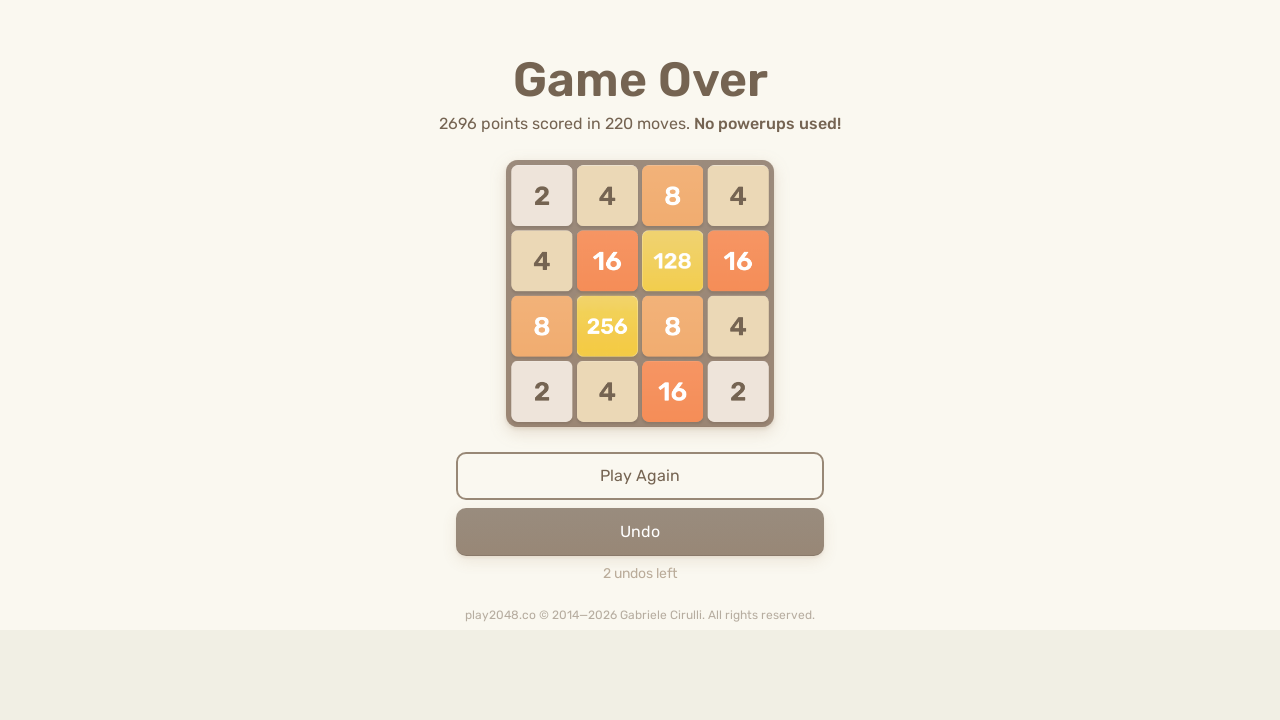

Waited 50ms after ArrowRight key press (continuation)
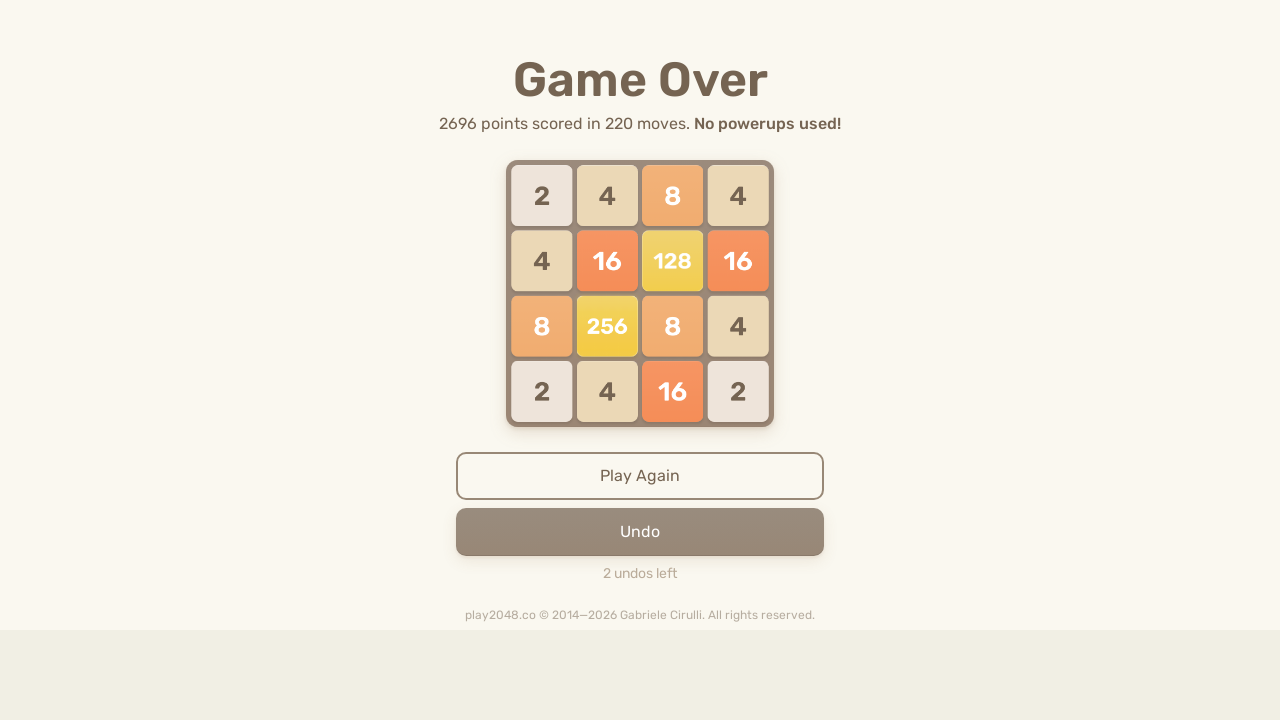

Pressed ArrowDown key (continuation)
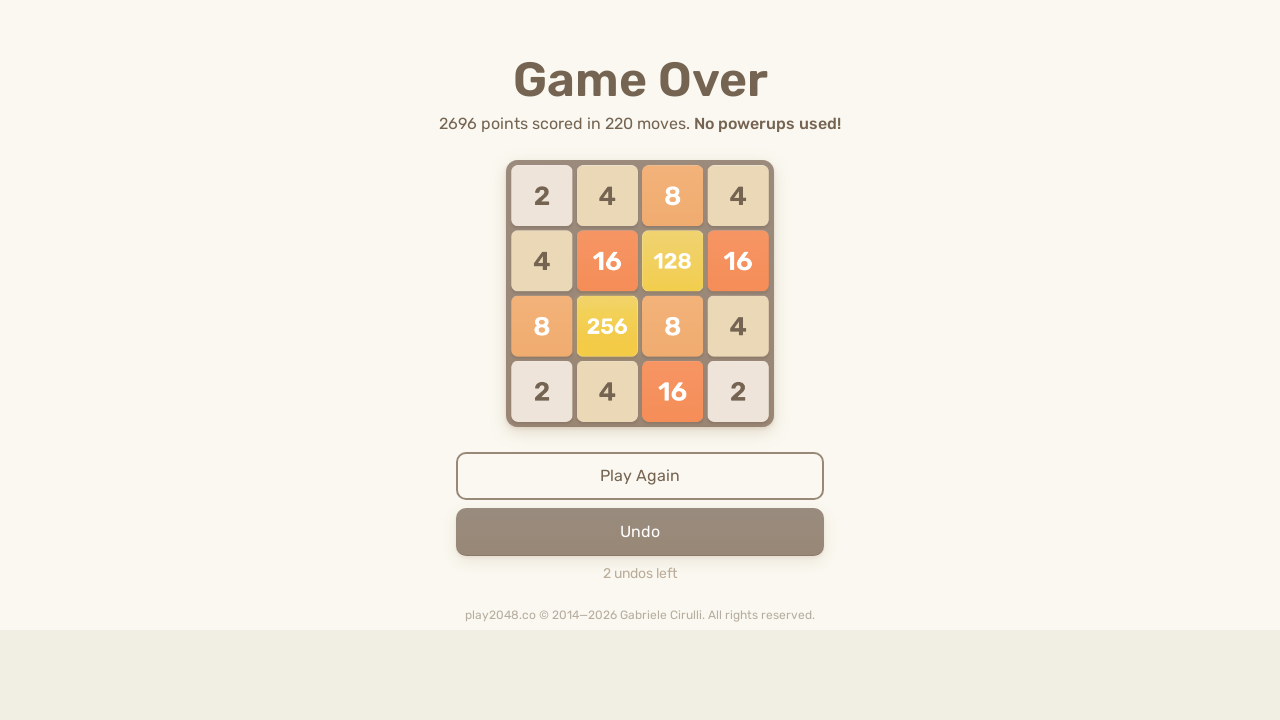

Waited 50ms after ArrowDown key press (continuation)
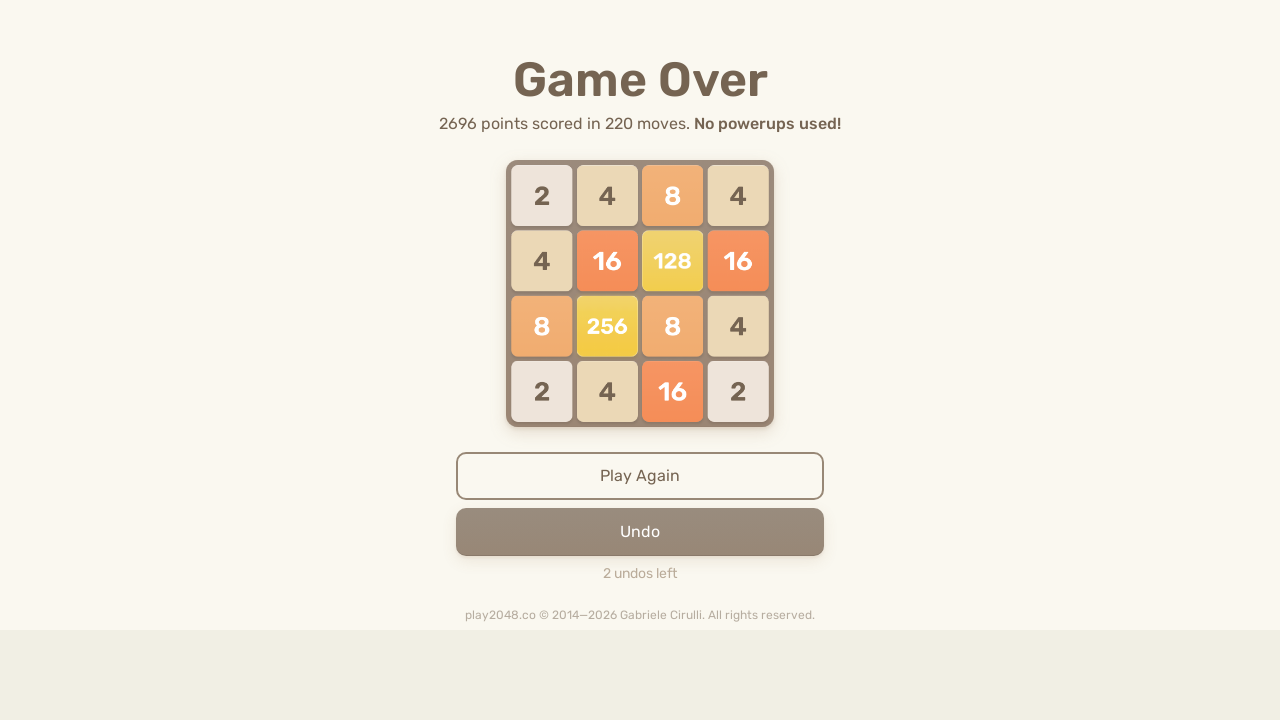

Pressed ArrowLeft key (continuation)
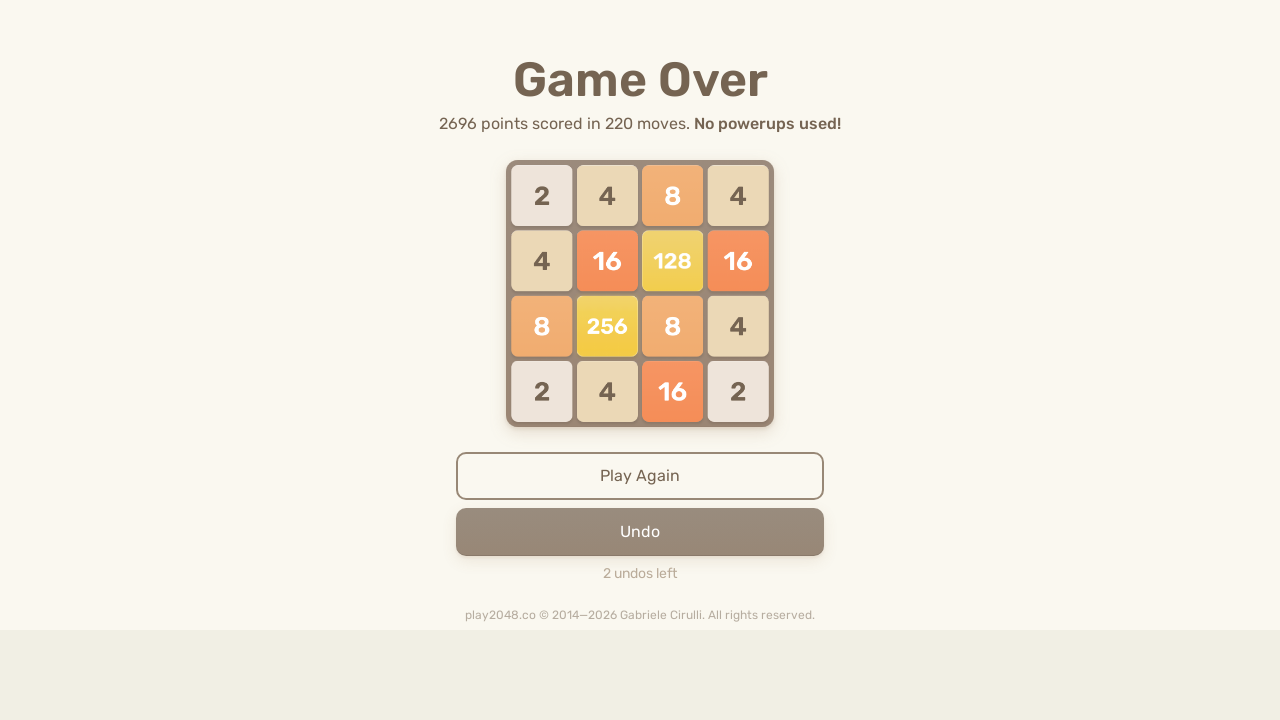

Waited 50ms after ArrowLeft key press (continuation)
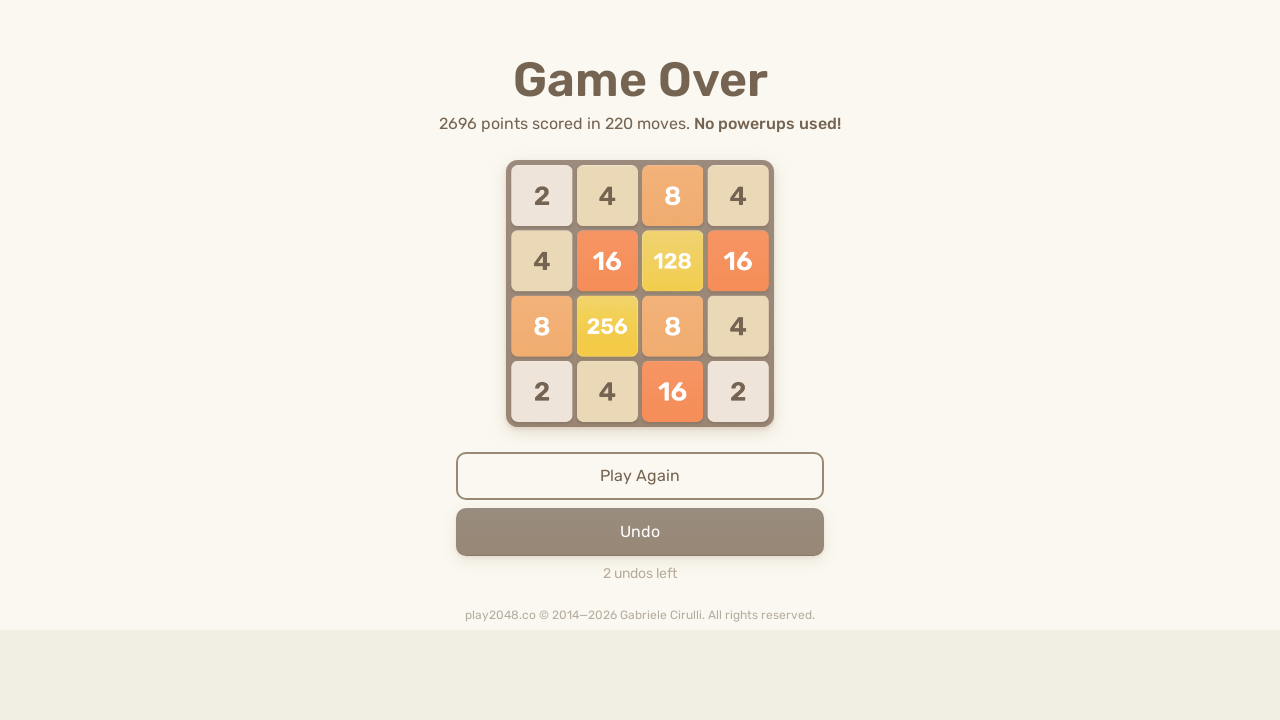

Pressed ArrowUp key (continuation)
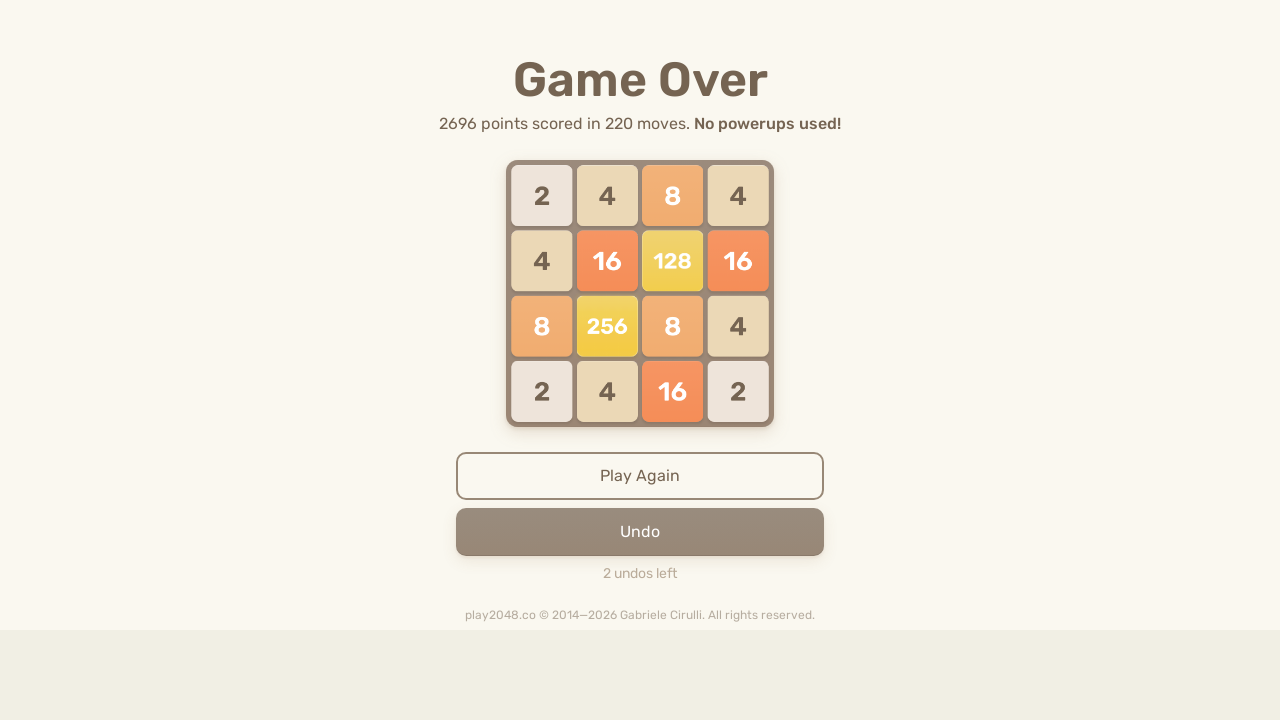

Waited 50ms after ArrowUp key press (continuation)
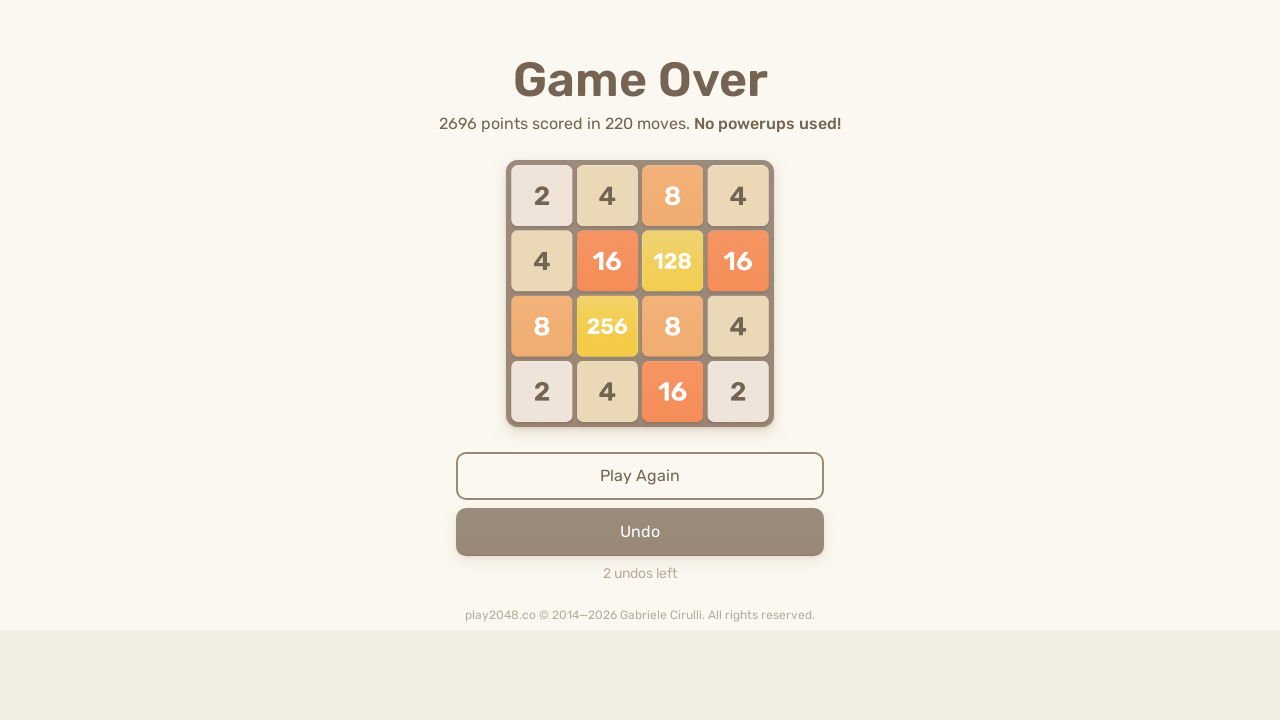

Pressed ArrowRight key (continuation)
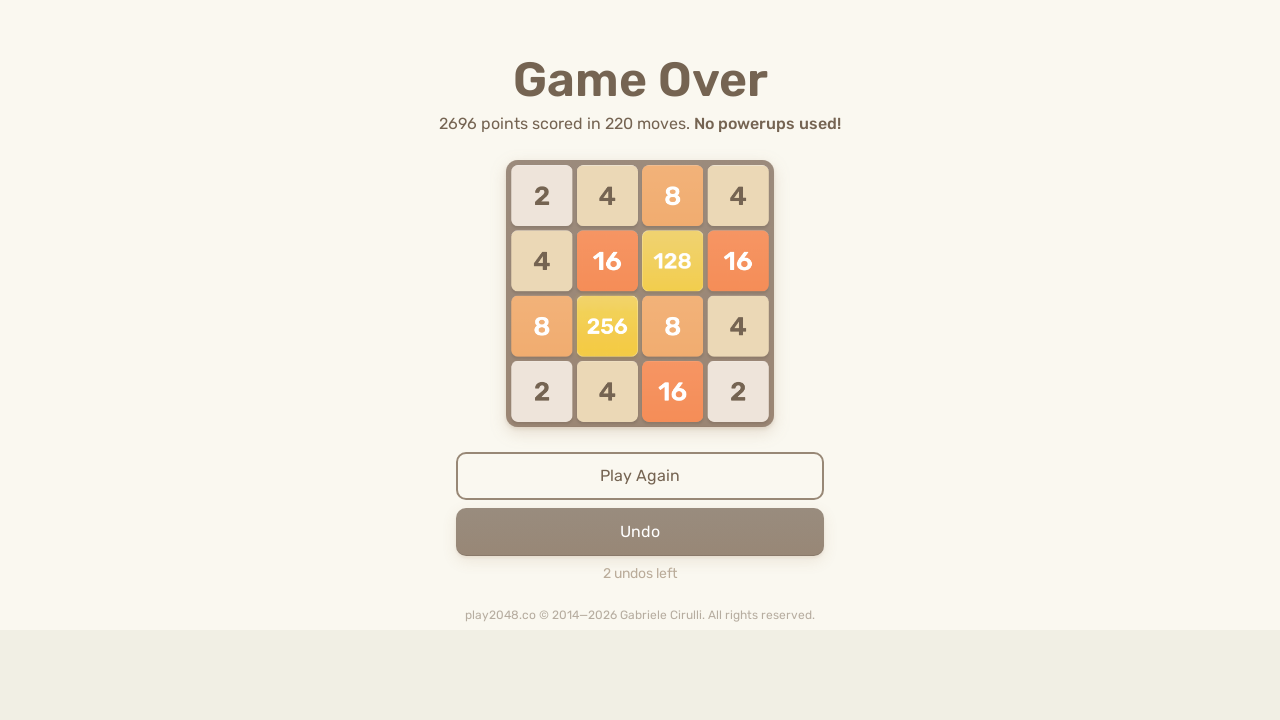

Waited 50ms after ArrowRight key press (continuation)
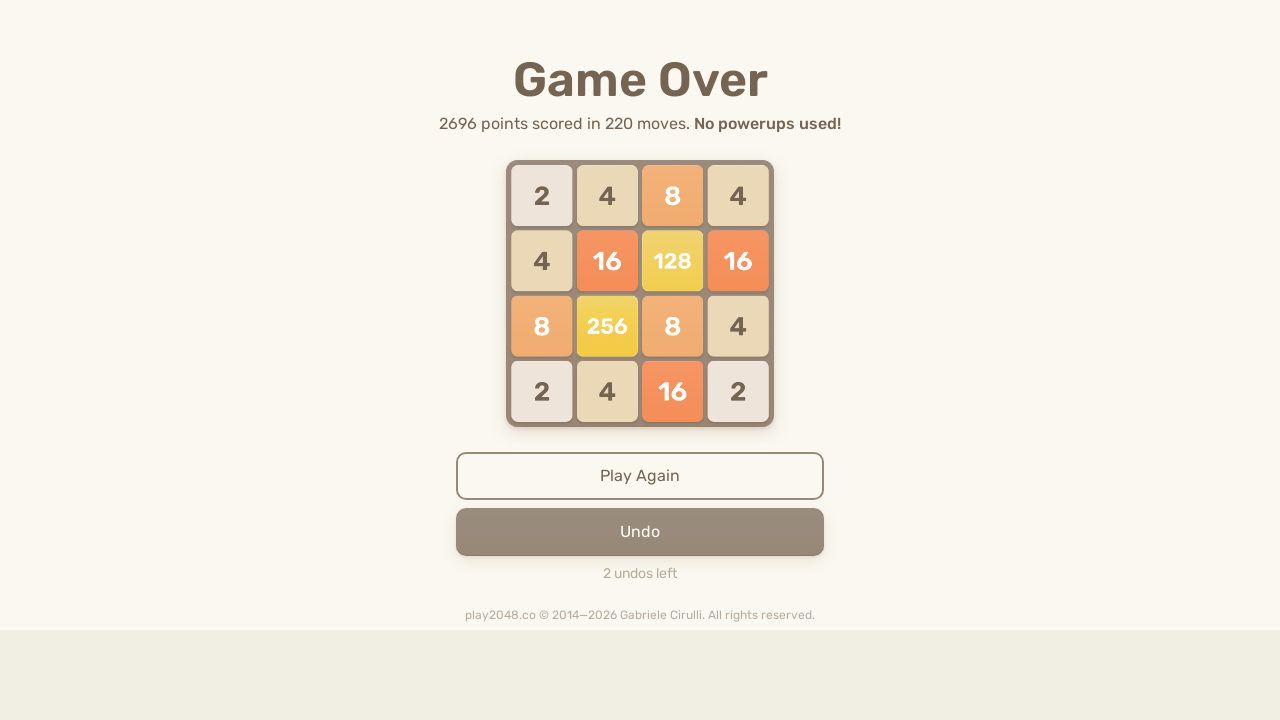

Pressed ArrowDown key (continuation)
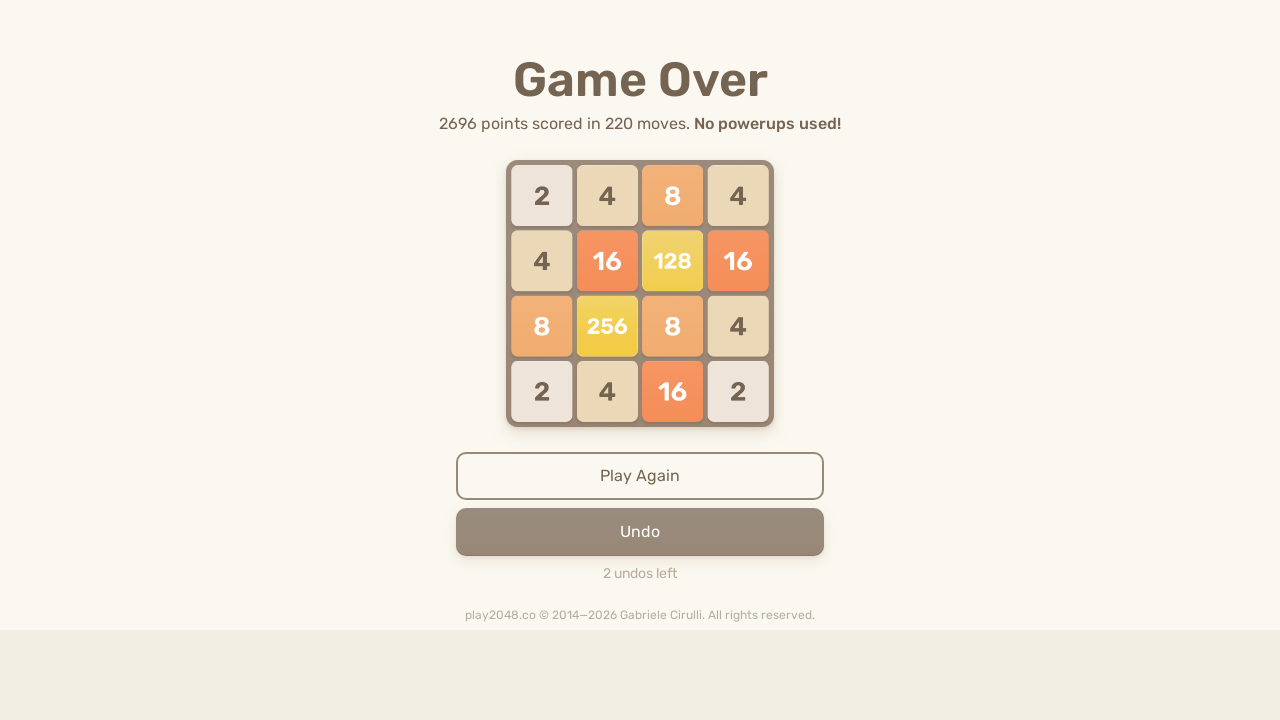

Waited 50ms after ArrowDown key press (continuation)
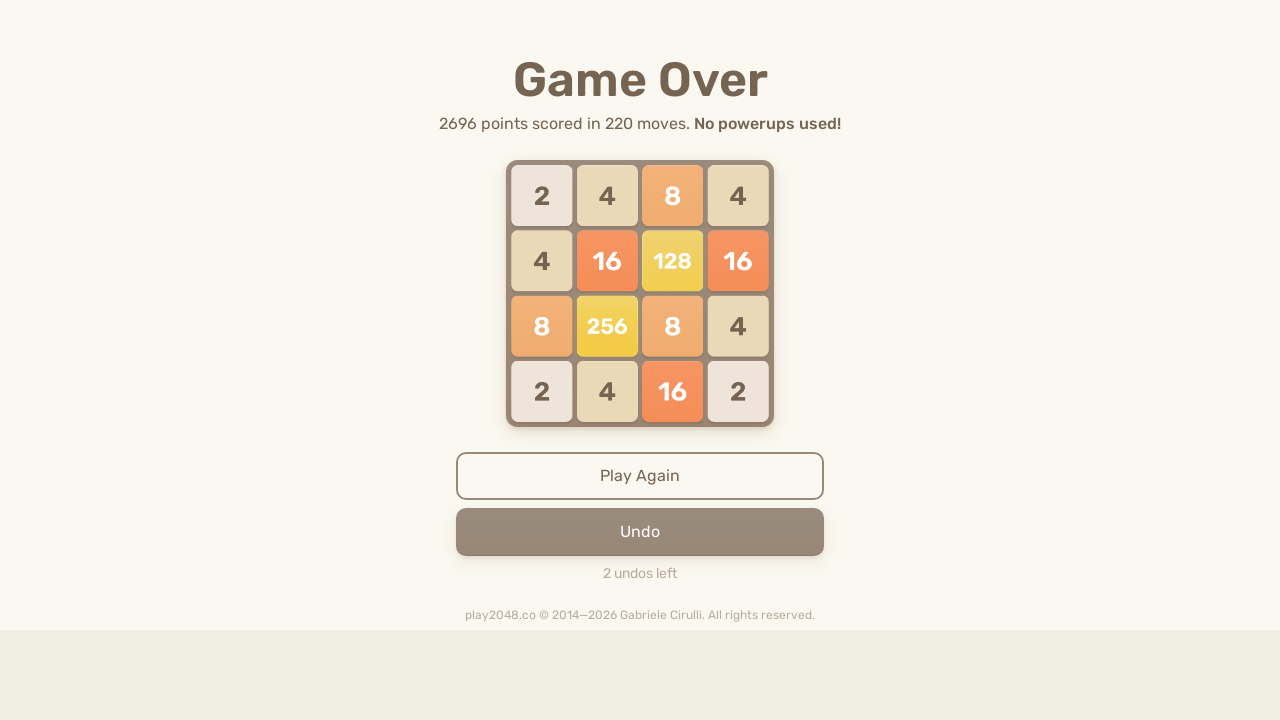

Pressed ArrowLeft key (continuation)
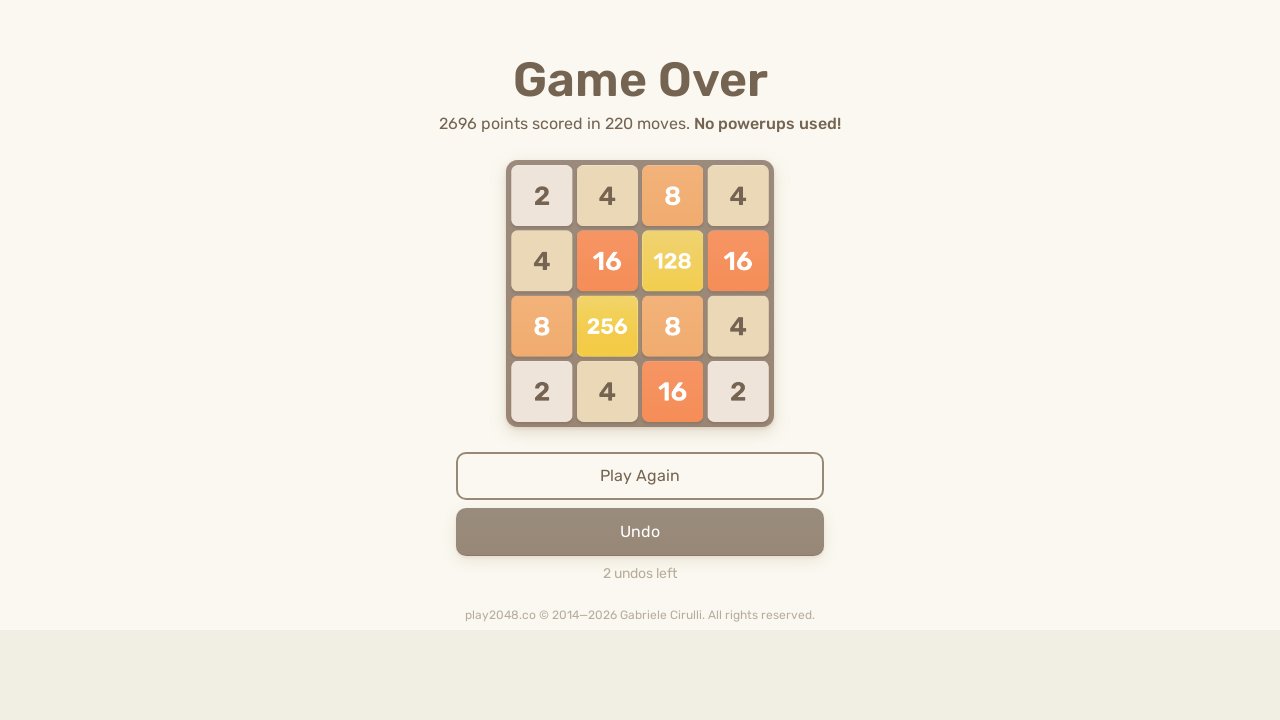

Waited 50ms after ArrowLeft key press (continuation)
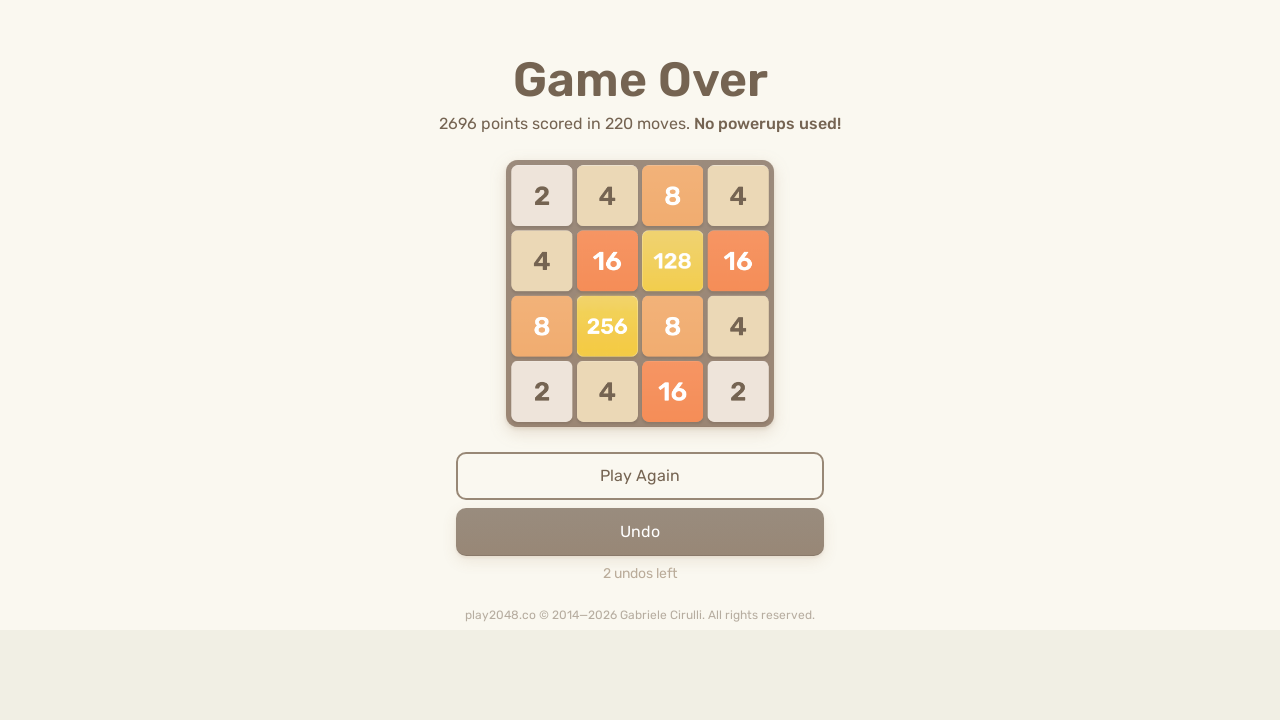

Pressed ArrowUp key (continuation)
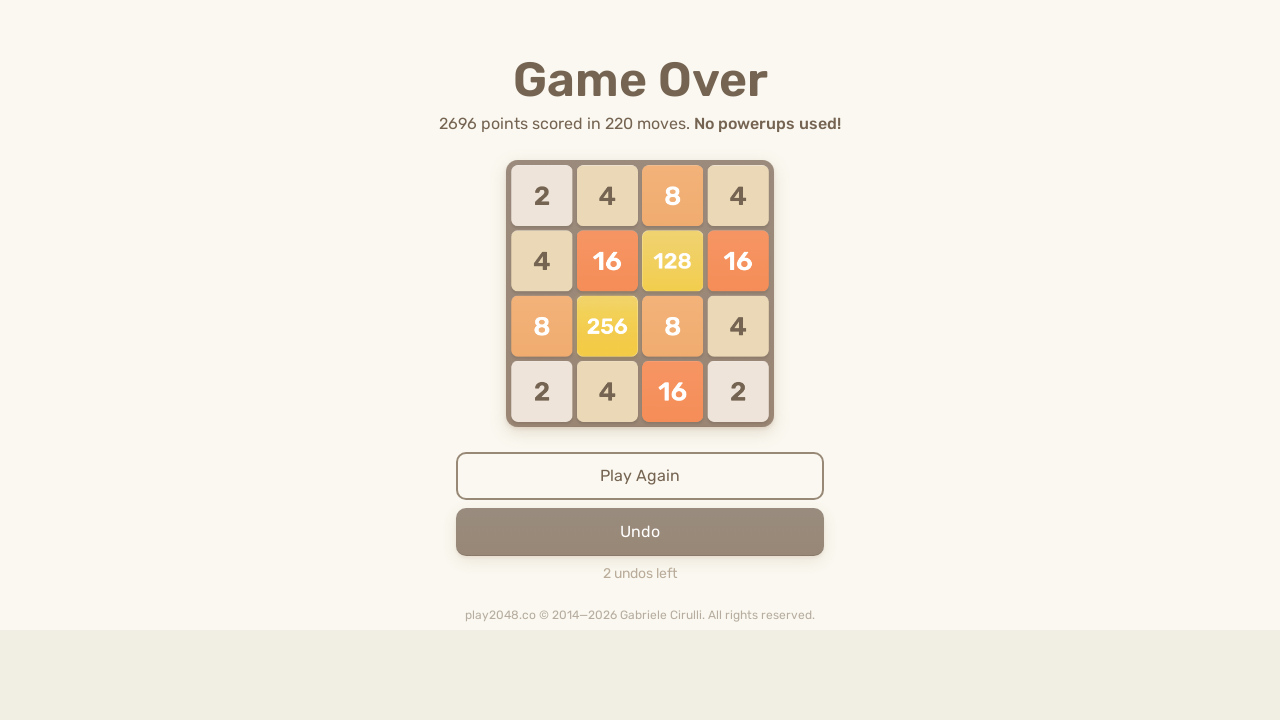

Waited 50ms after ArrowUp key press (continuation)
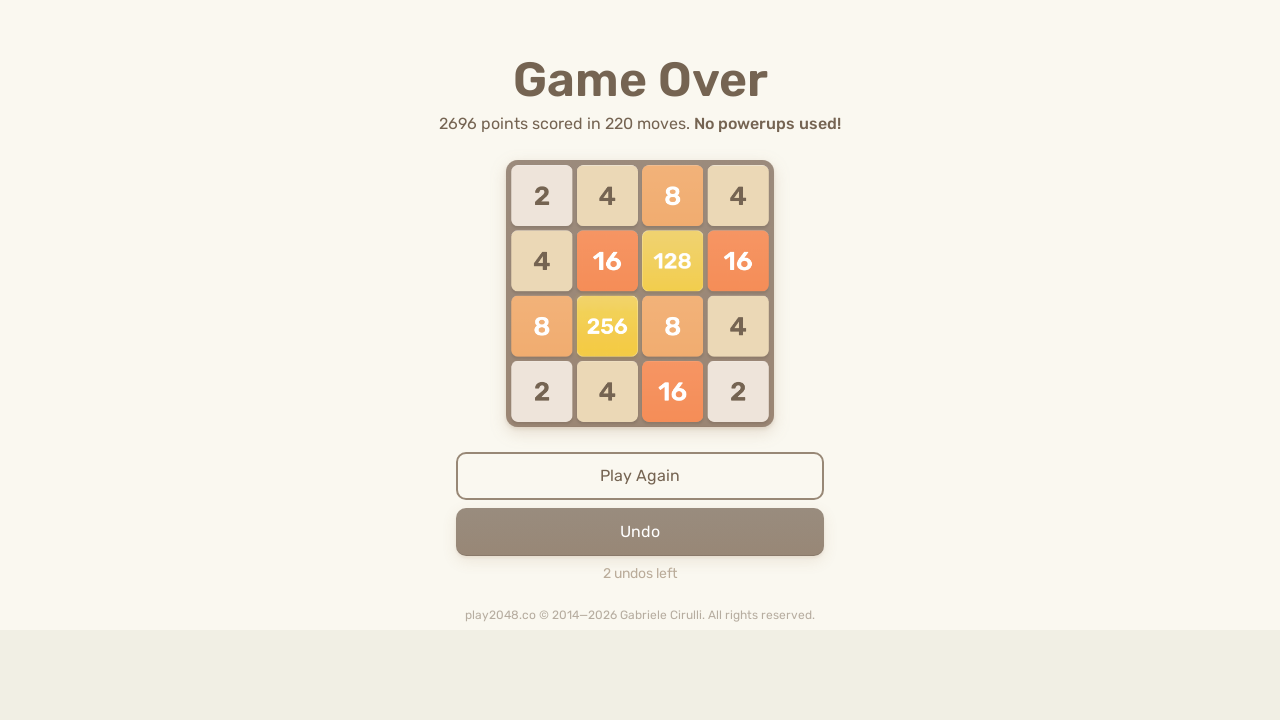

Pressed ArrowRight key (continuation)
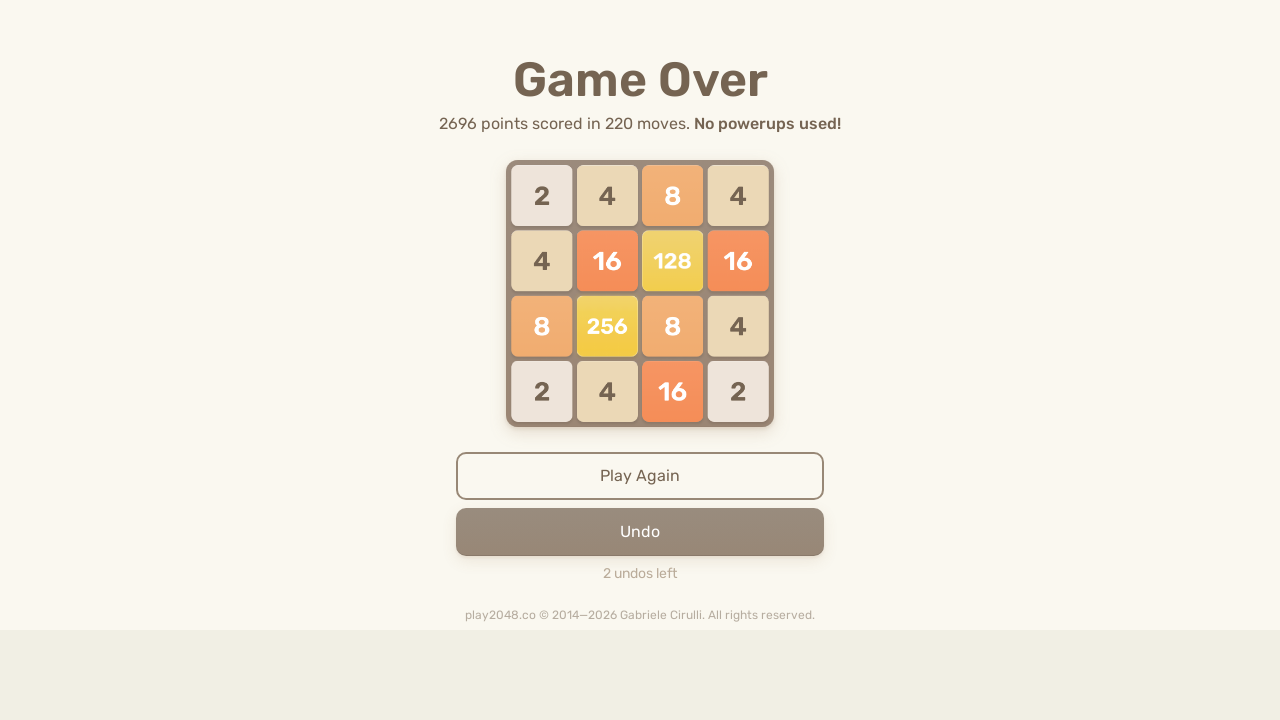

Waited 50ms after ArrowRight key press (continuation)
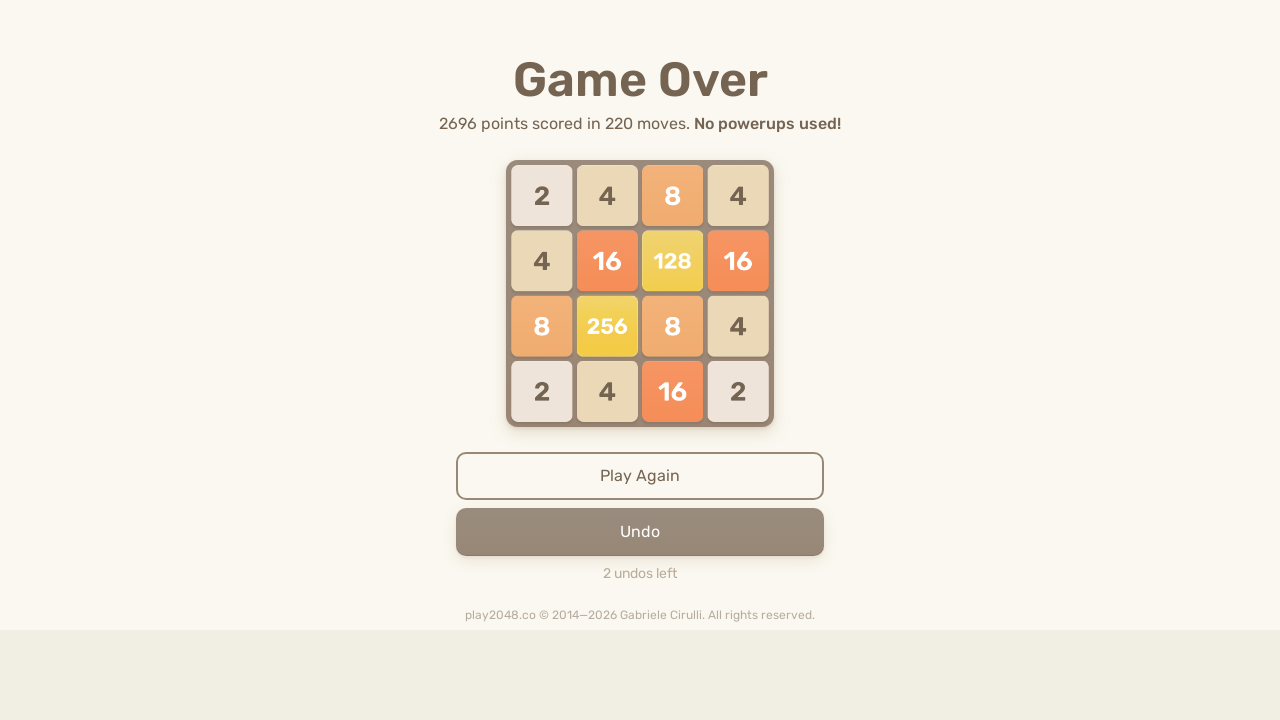

Pressed ArrowDown key (continuation)
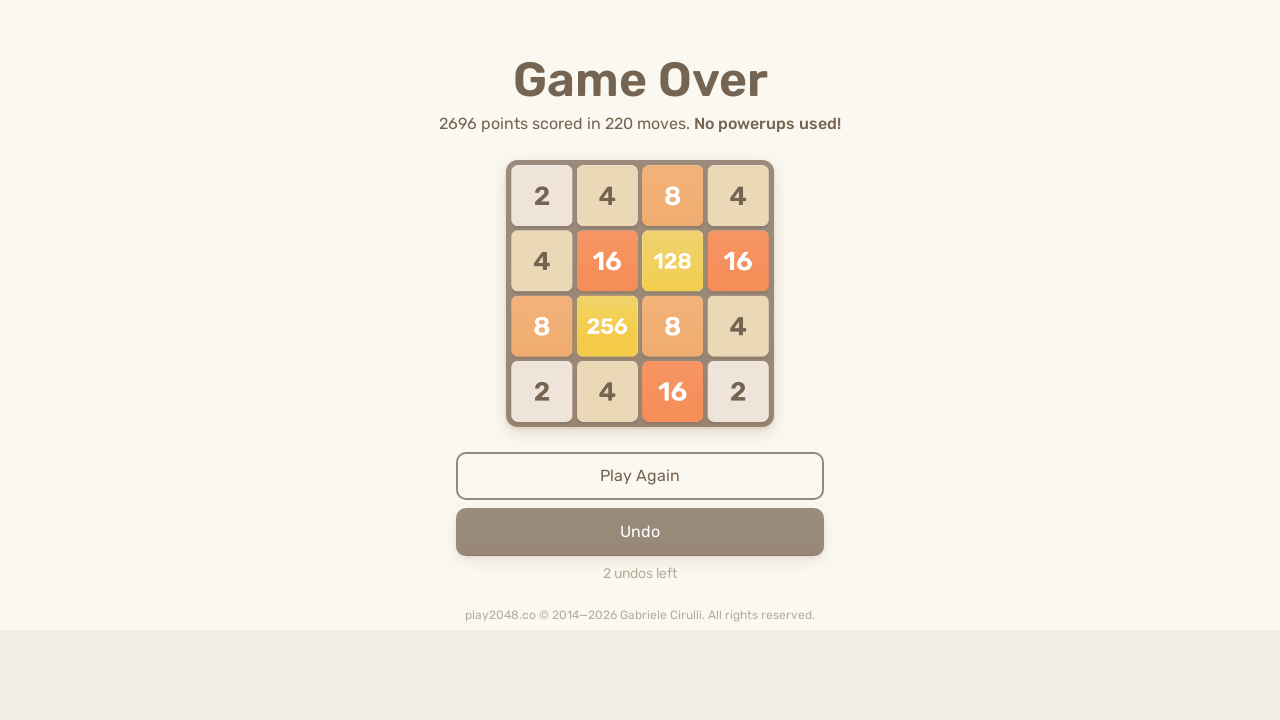

Waited 50ms after ArrowDown key press (continuation)
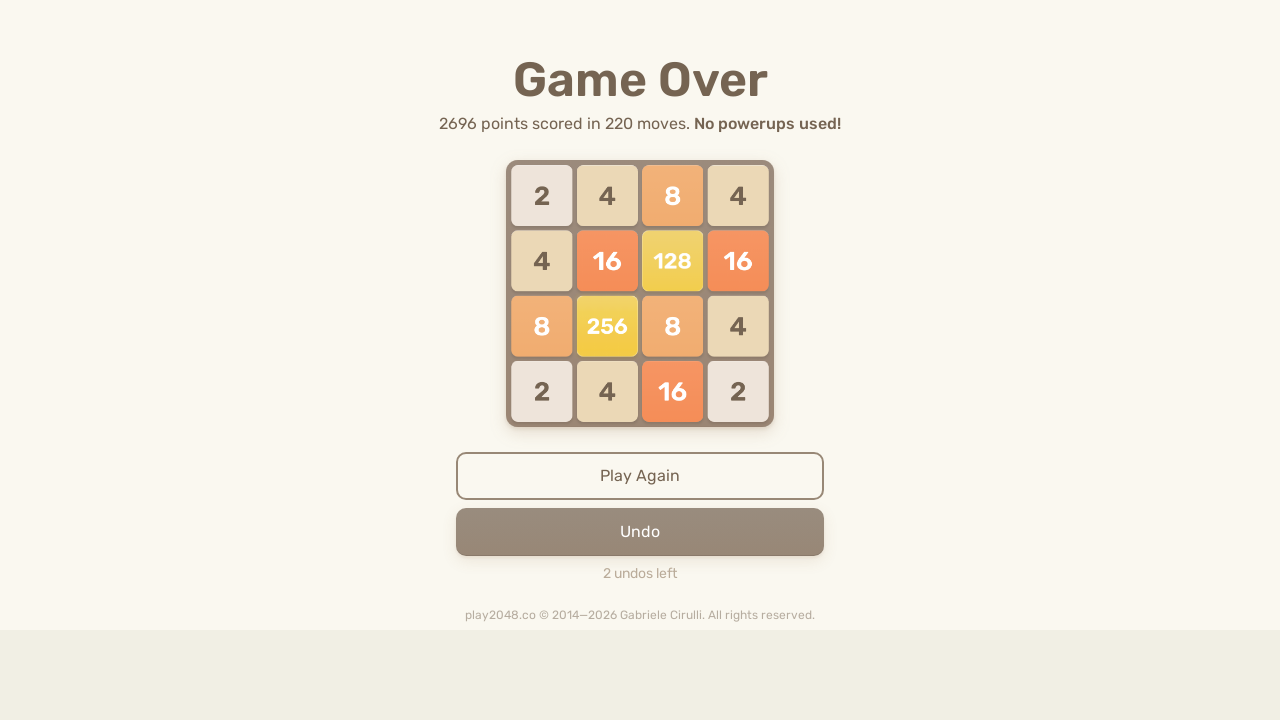

Pressed ArrowLeft key (continuation)
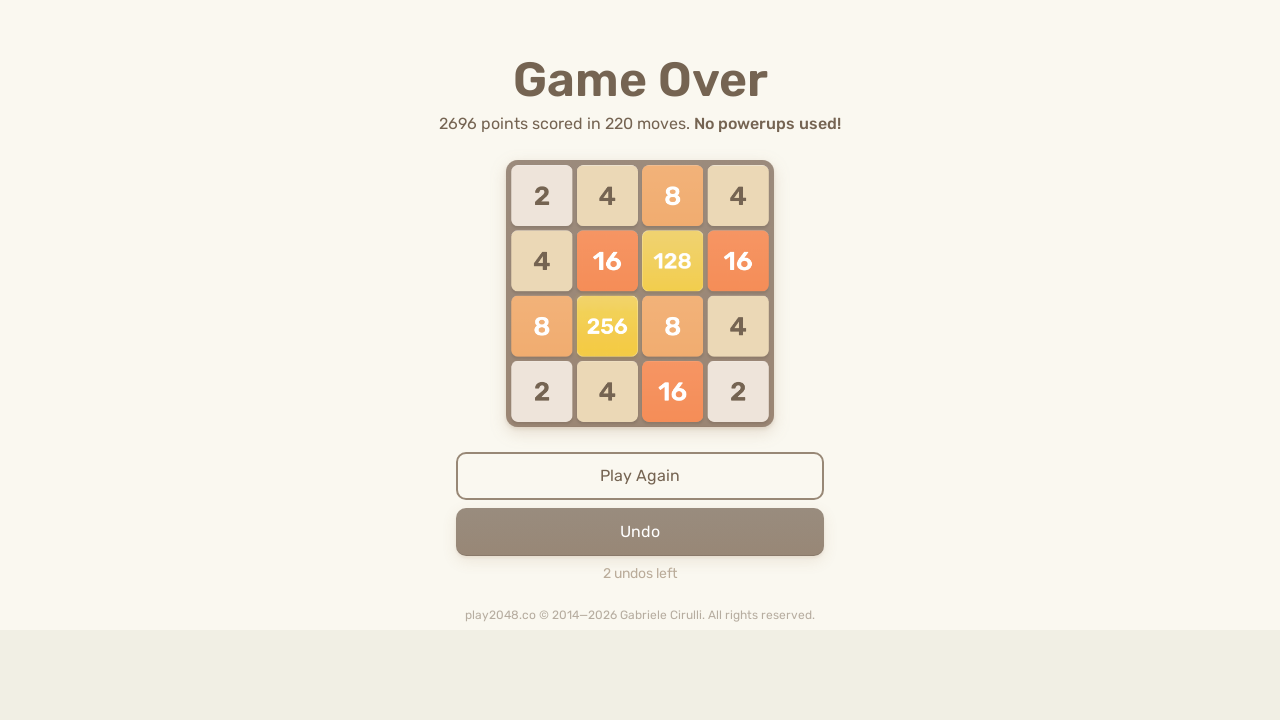

Waited 50ms after ArrowLeft key press (continuation)
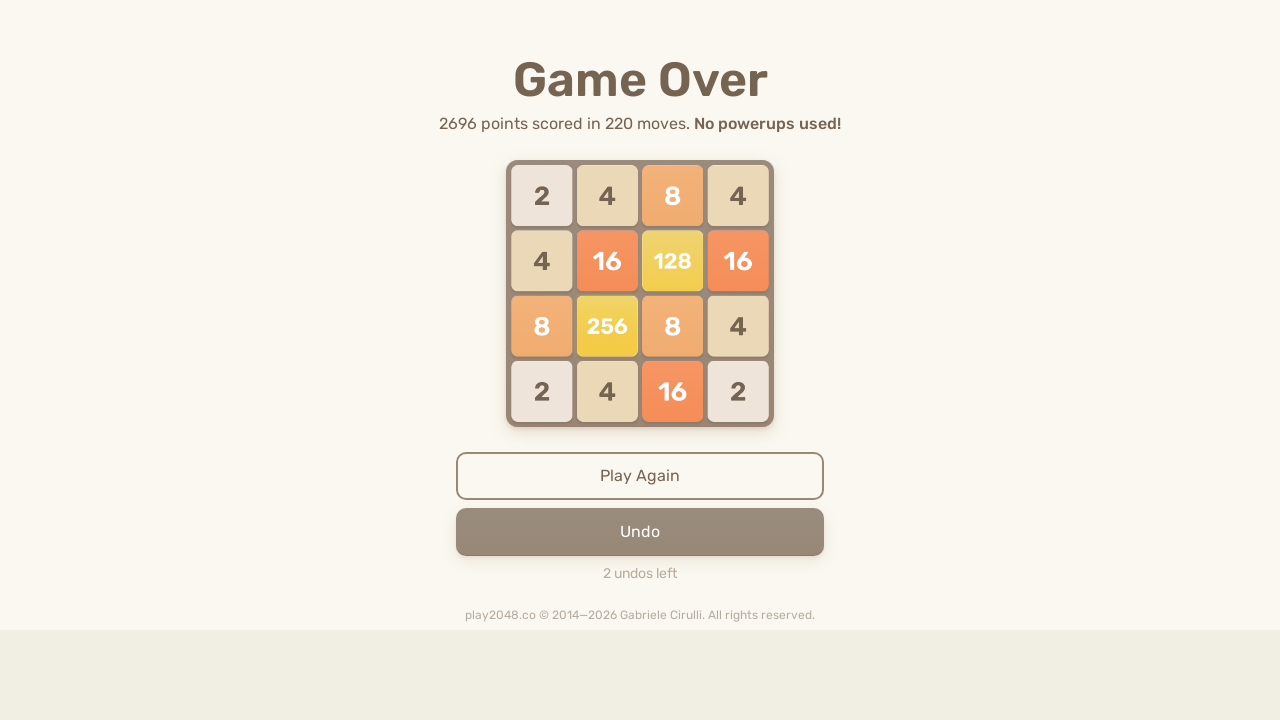

Pressed ArrowUp key (continuation)
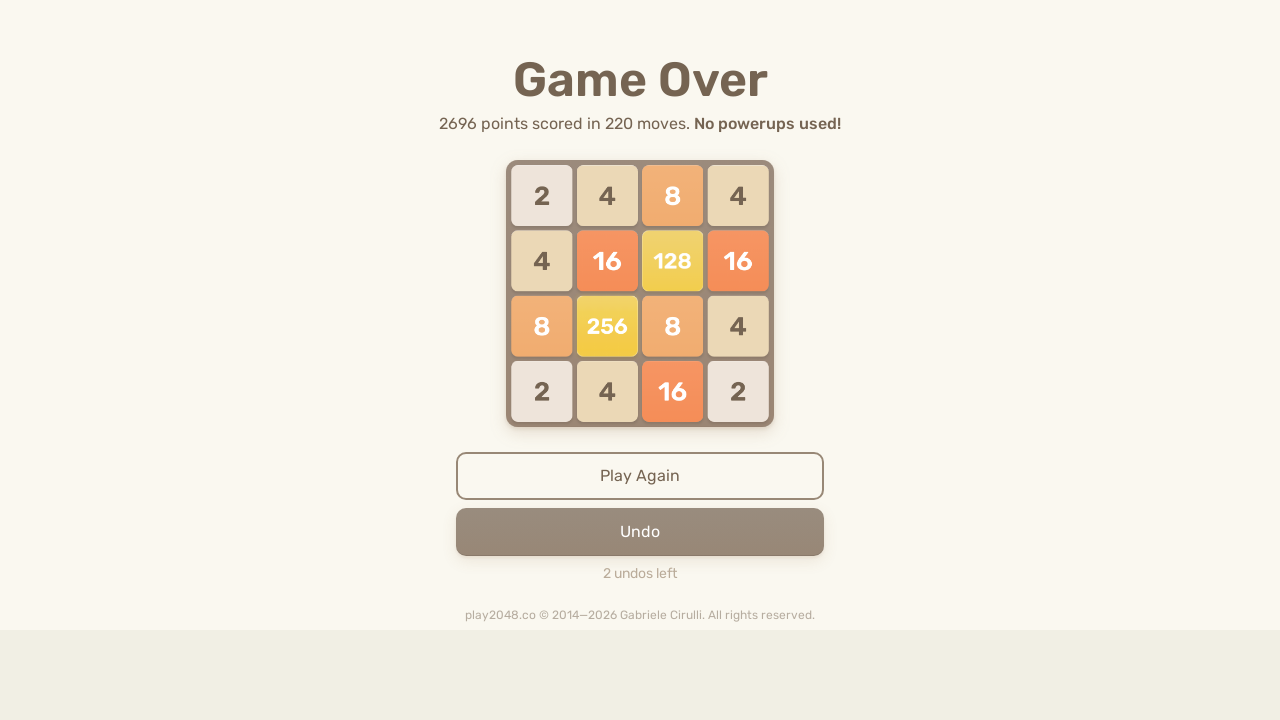

Waited 50ms after ArrowUp key press (continuation)
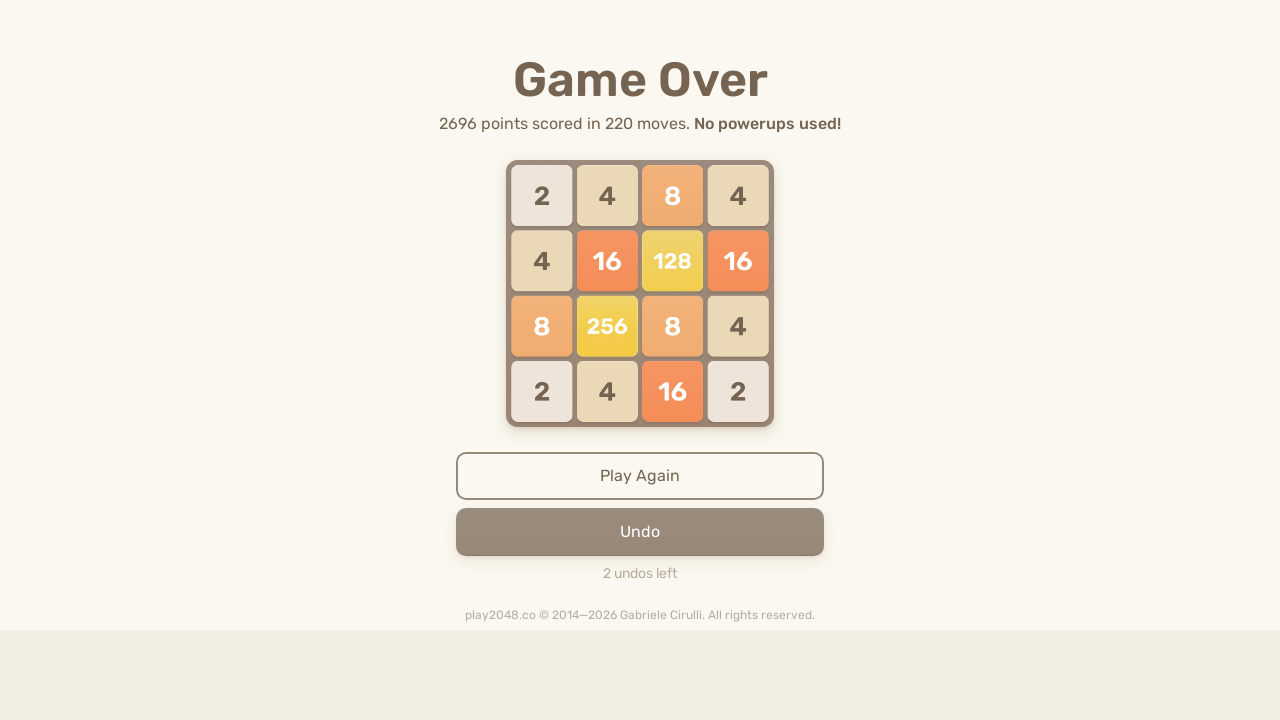

Pressed ArrowRight key (continuation)
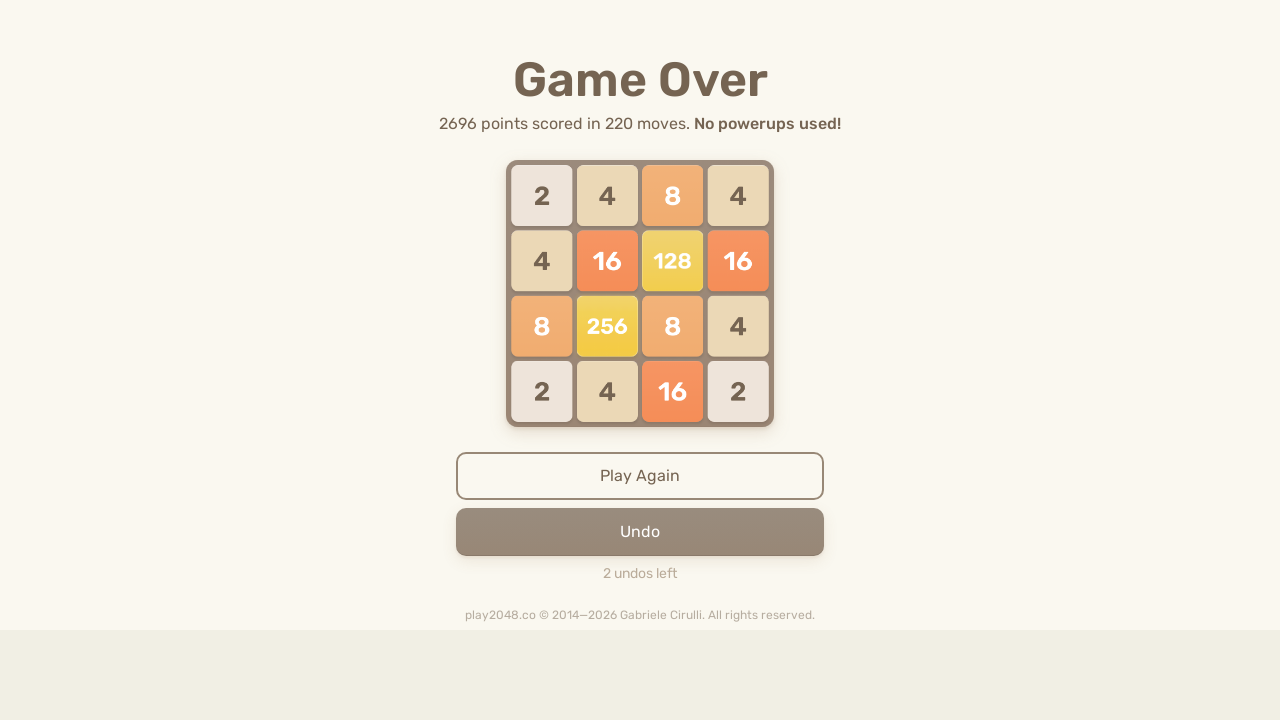

Waited 50ms after ArrowRight key press (continuation)
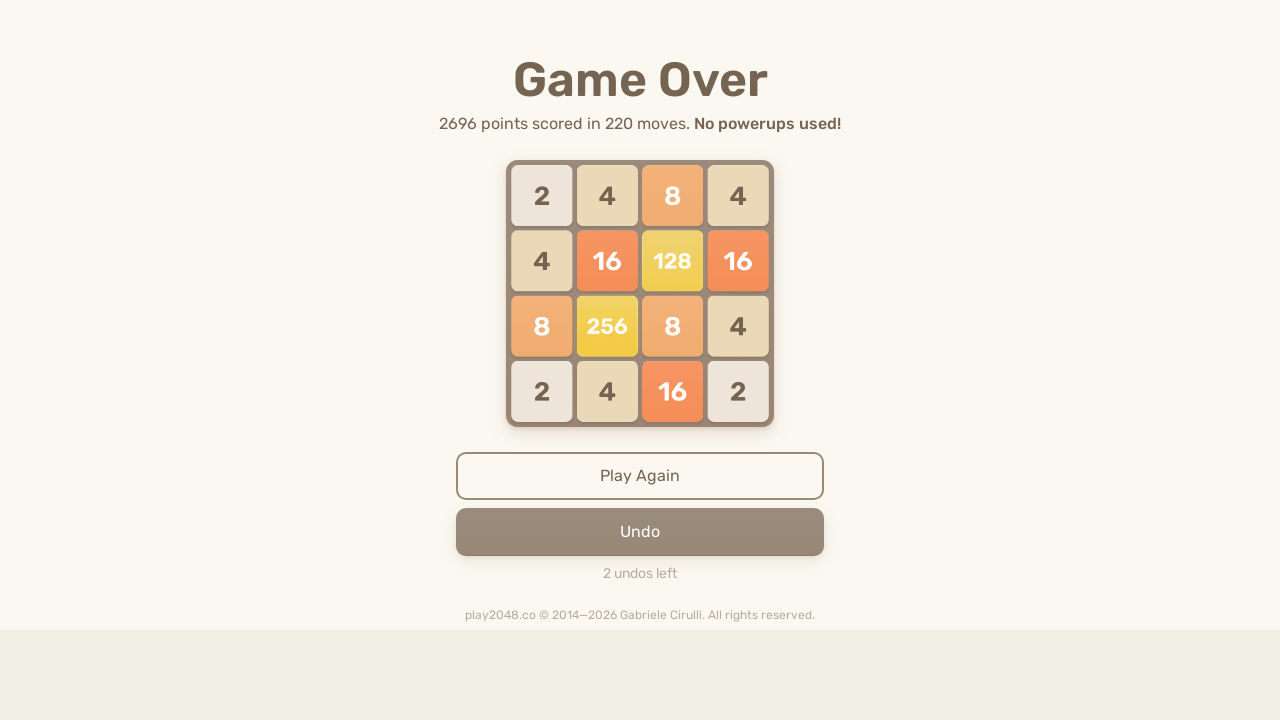

Pressed ArrowDown key (continuation)
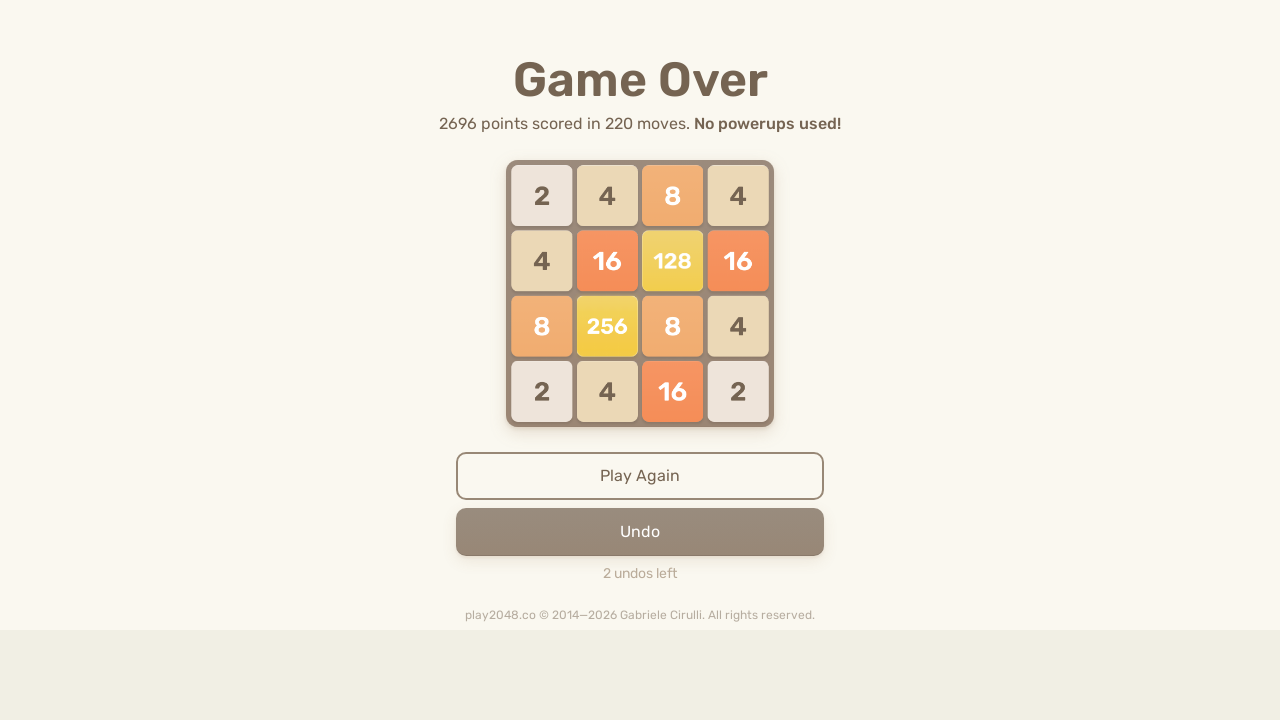

Waited 50ms after ArrowDown key press (continuation)
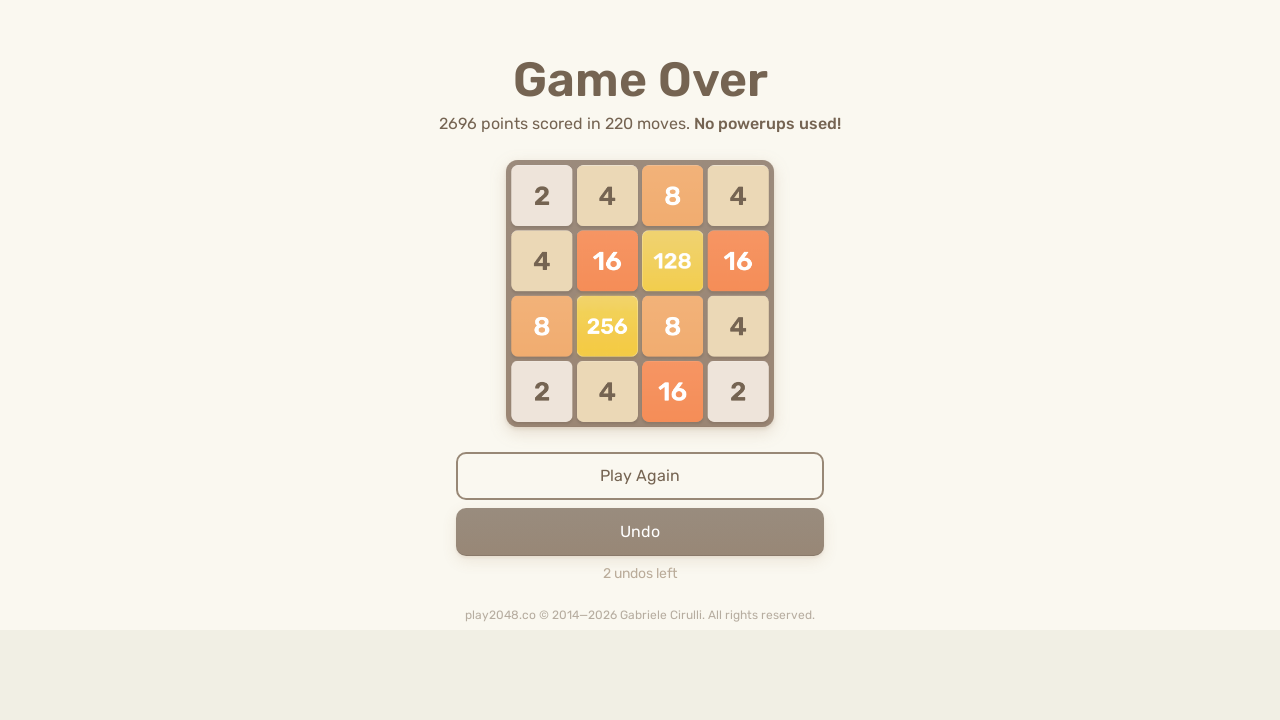

Pressed ArrowLeft key (continuation)
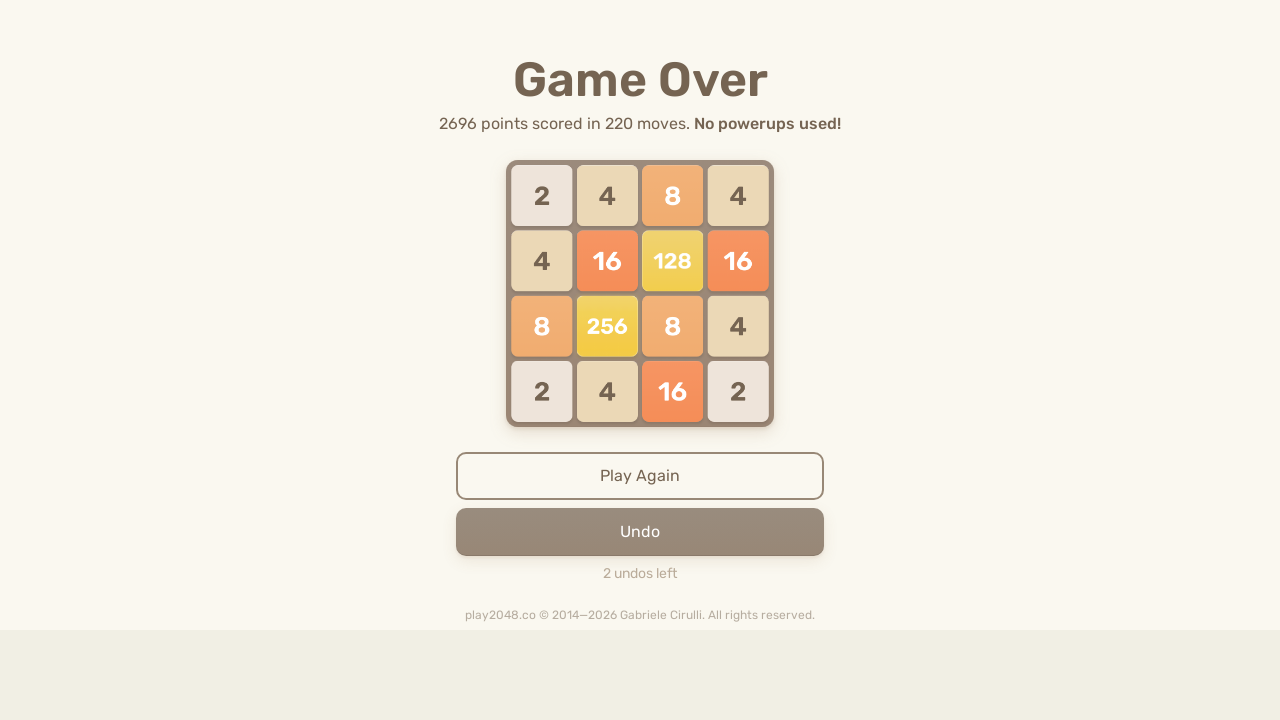

Waited 50ms after ArrowLeft key press (continuation)
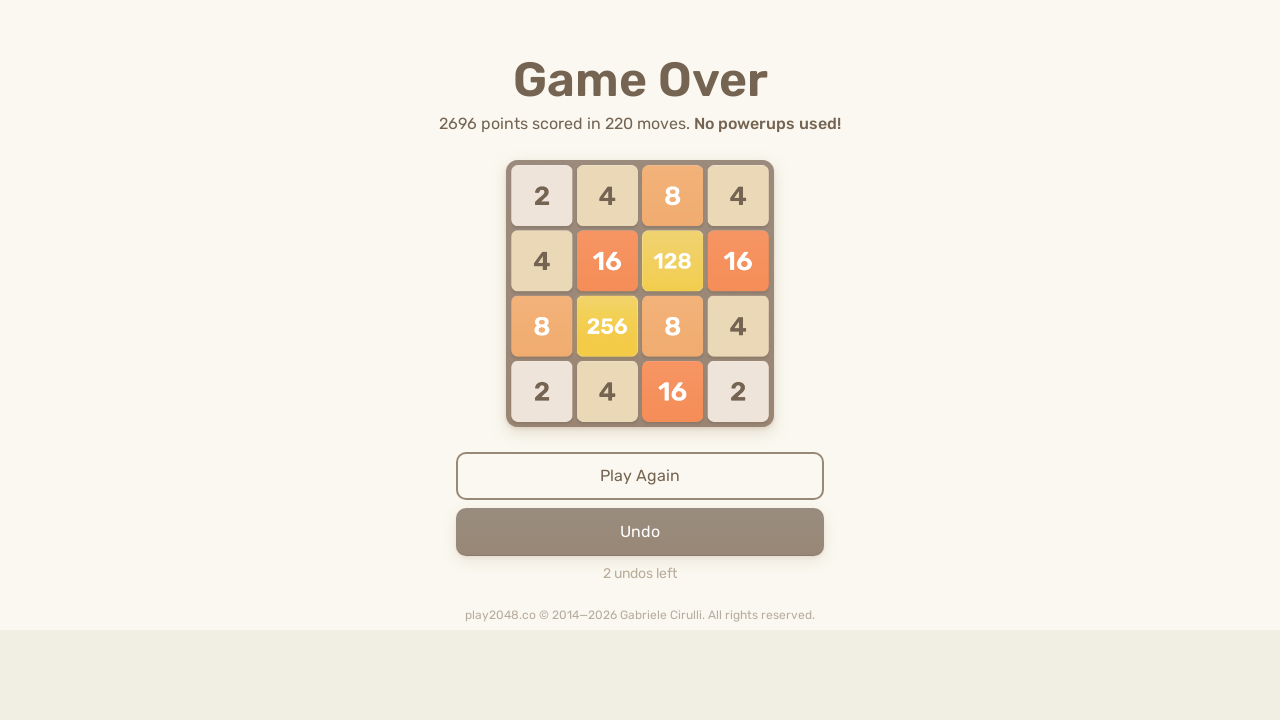

Pressed ArrowUp key (continuation)
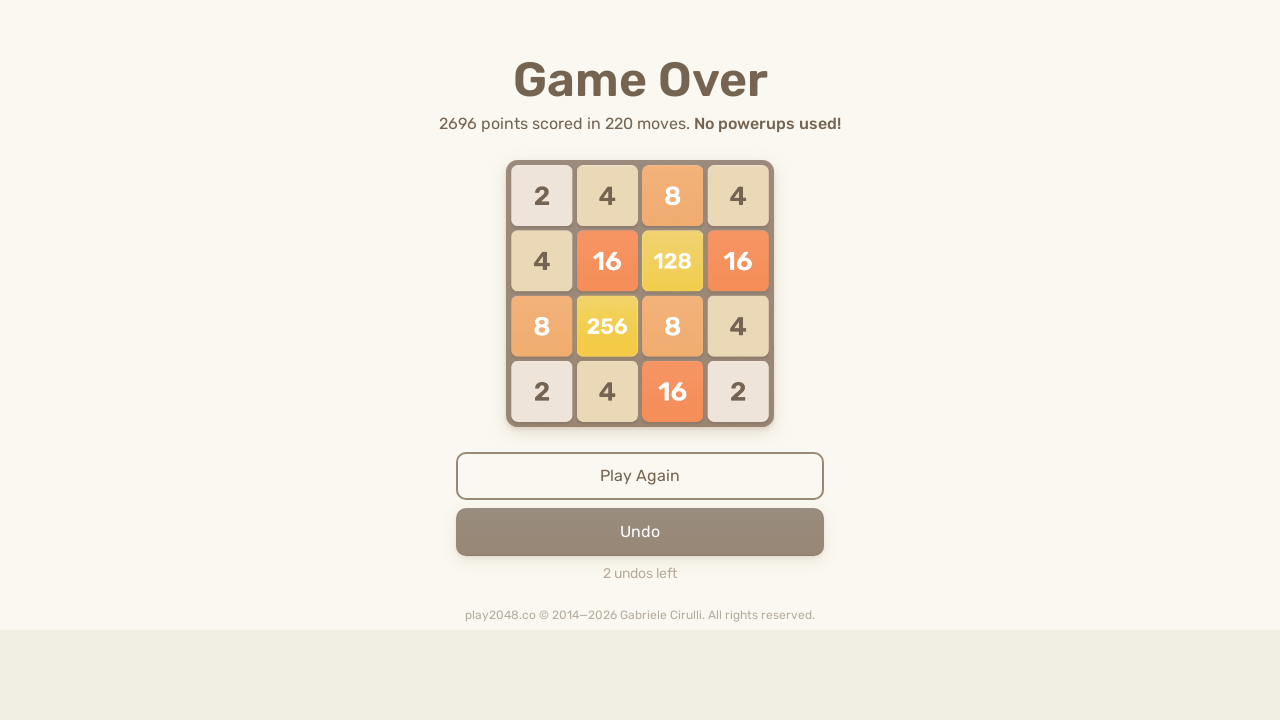

Waited 50ms after ArrowUp key press (continuation)
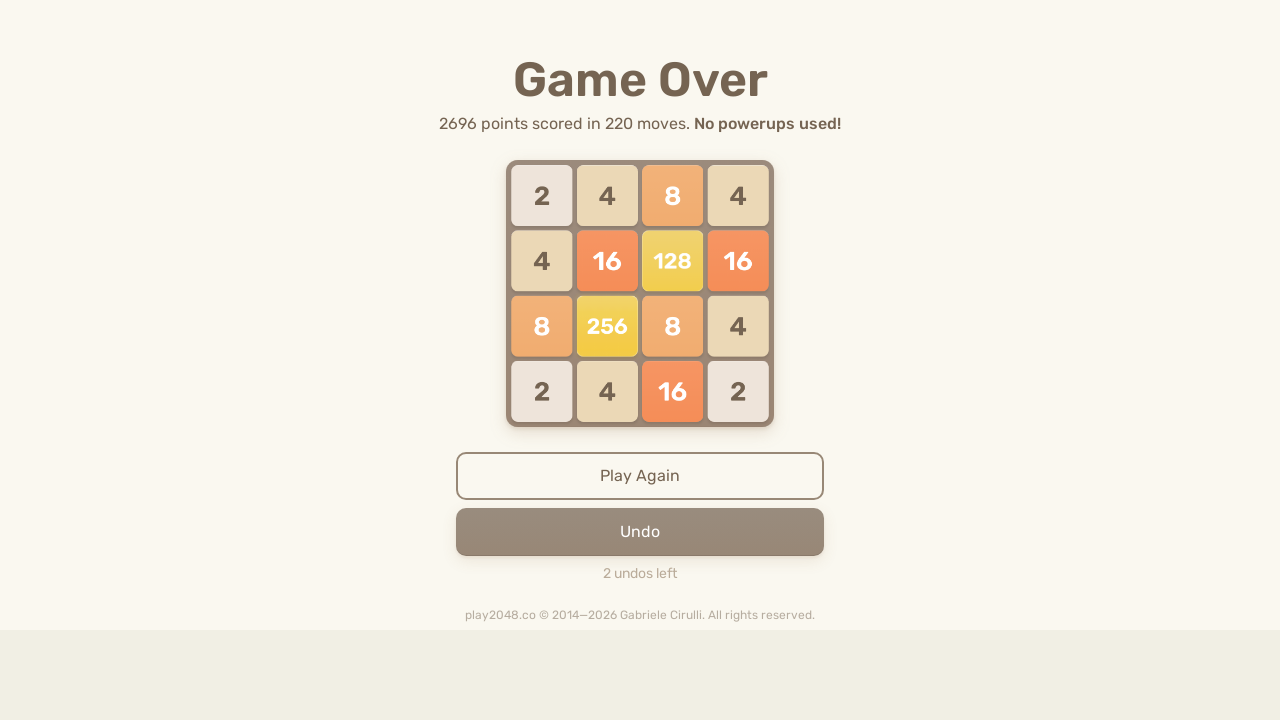

Pressed ArrowRight key (continuation)
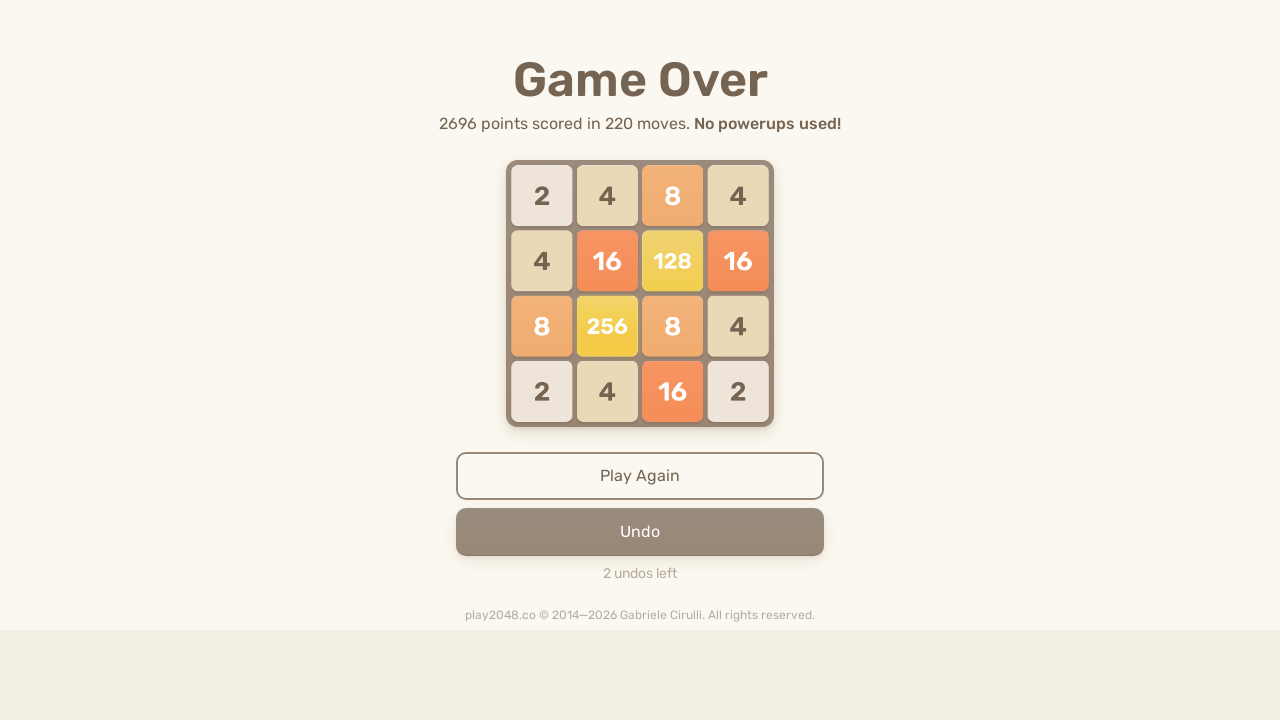

Waited 50ms after ArrowRight key press (continuation)
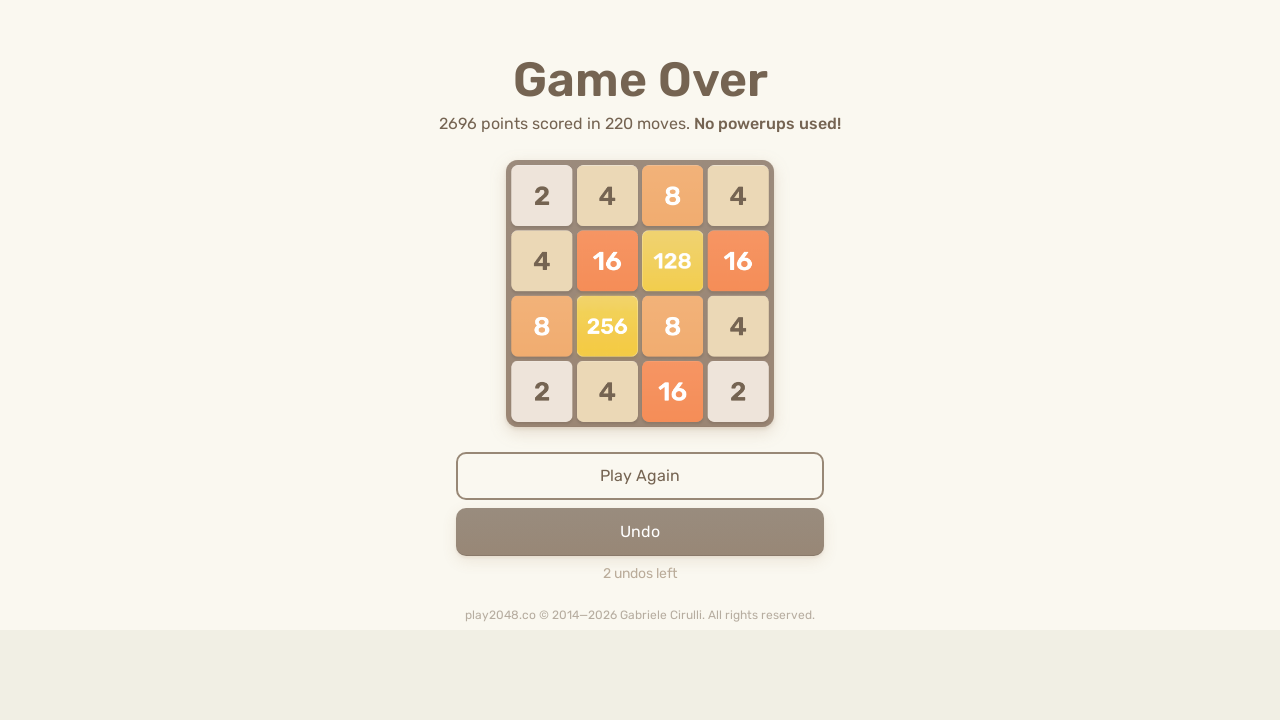

Pressed ArrowDown key (continuation)
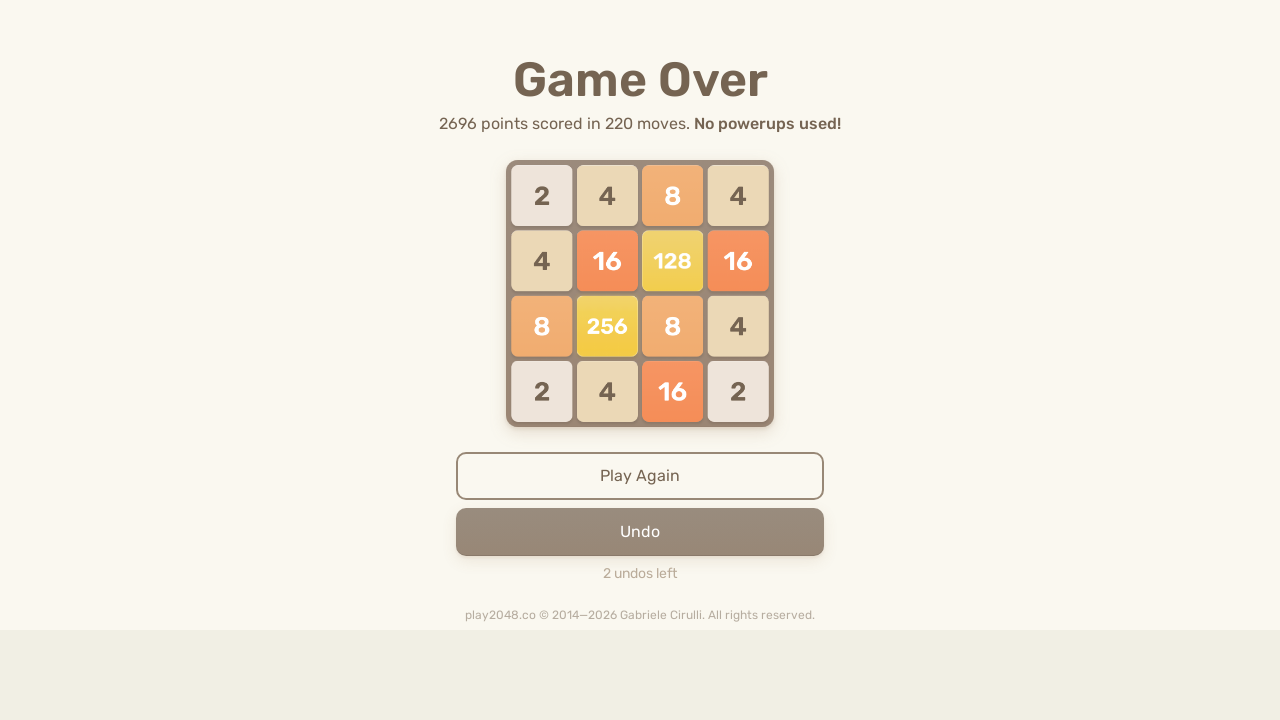

Waited 50ms after ArrowDown key press (continuation)
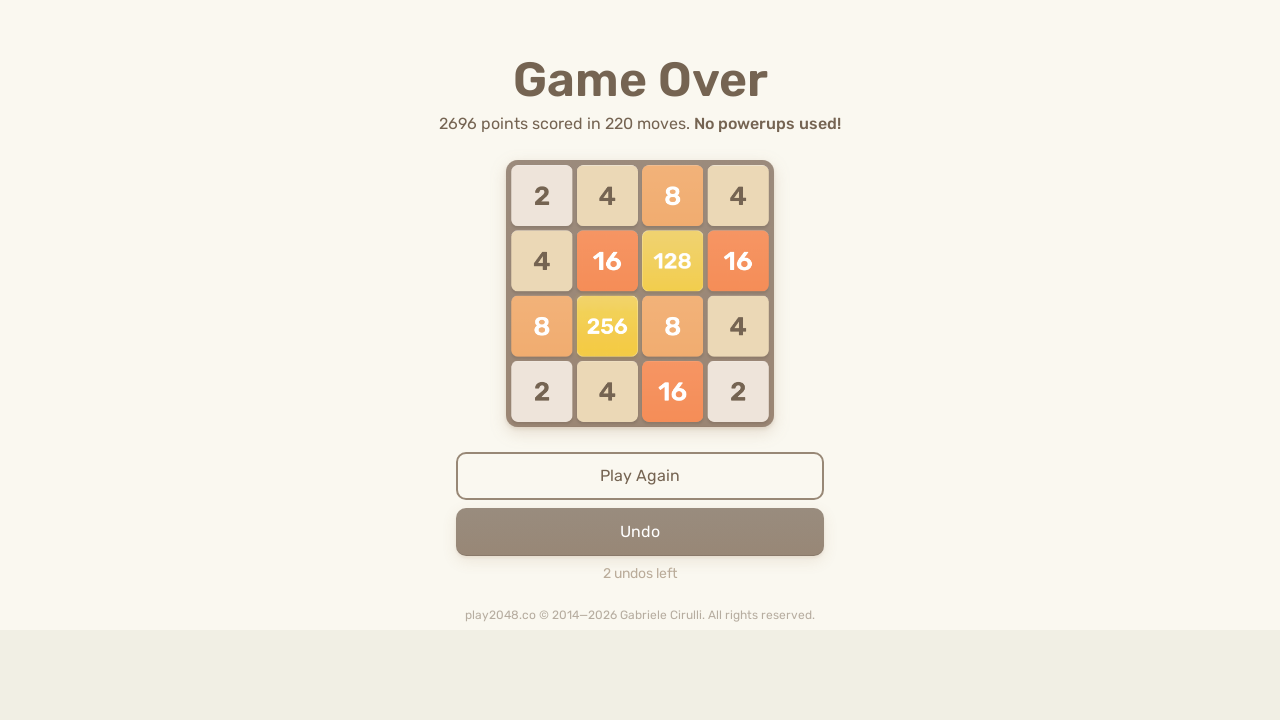

Pressed ArrowLeft key (continuation)
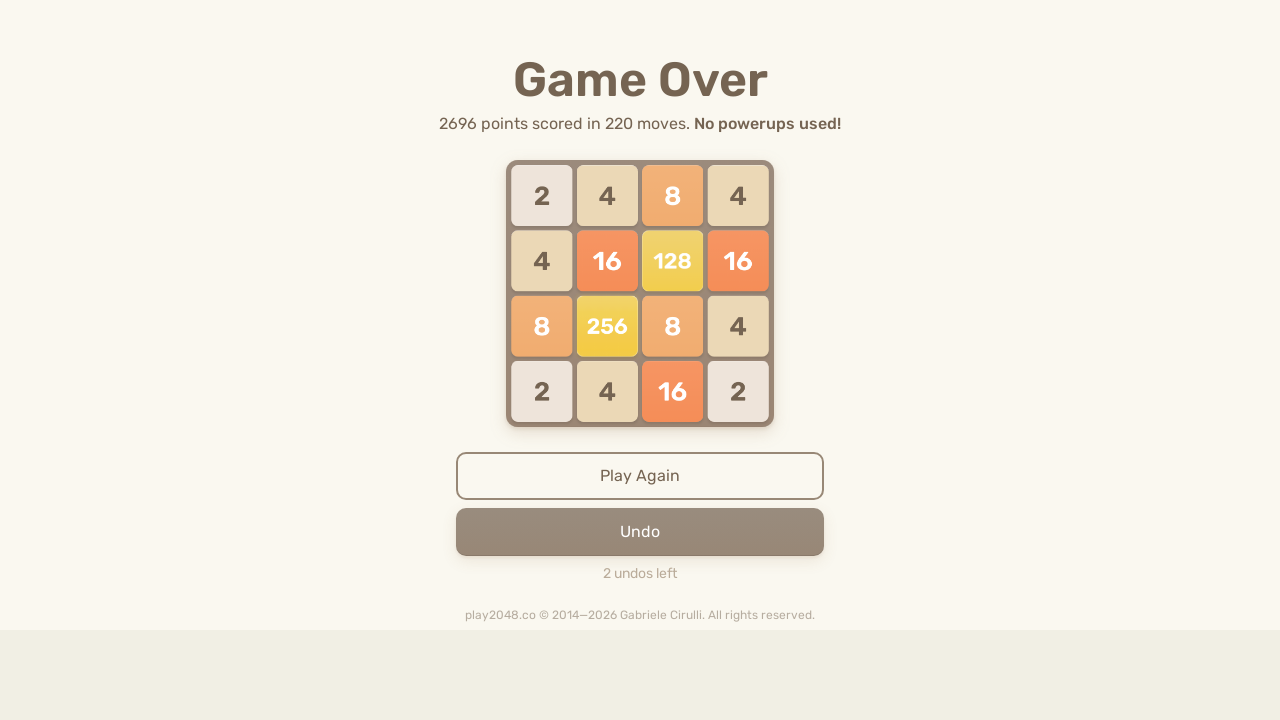

Waited 50ms after ArrowLeft key press (continuation)
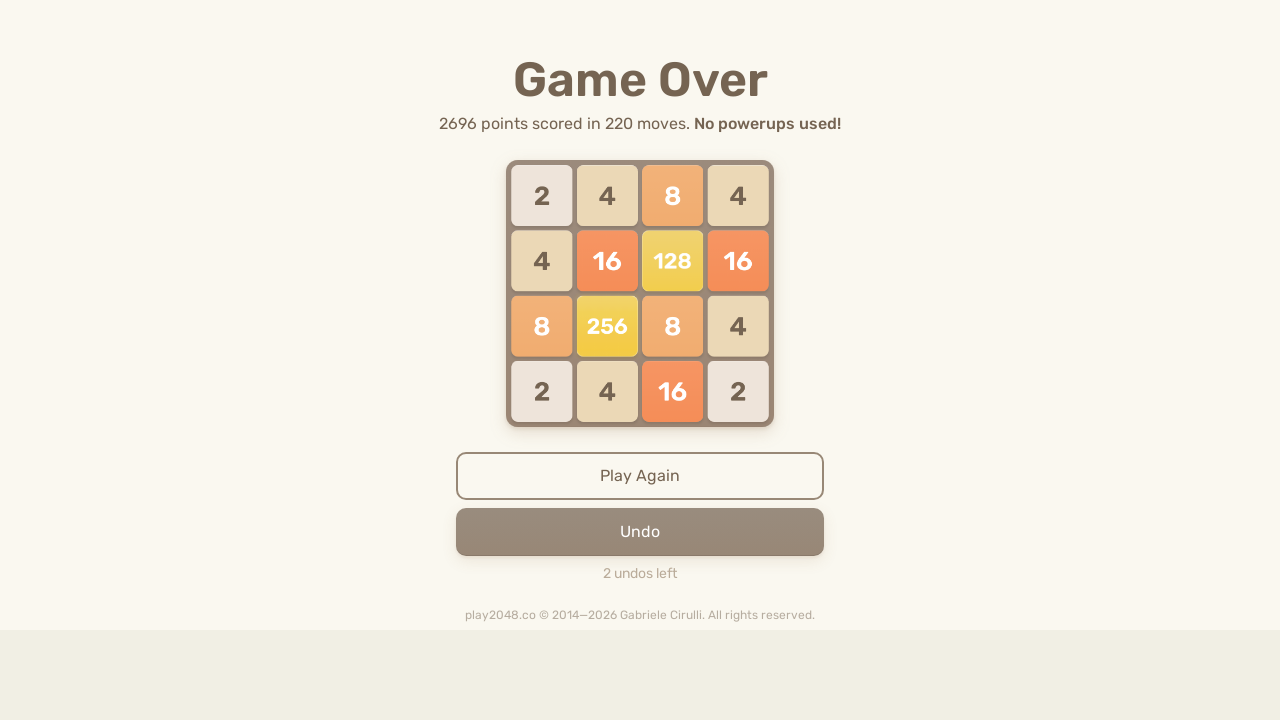

Pressed ArrowUp key (continuation)
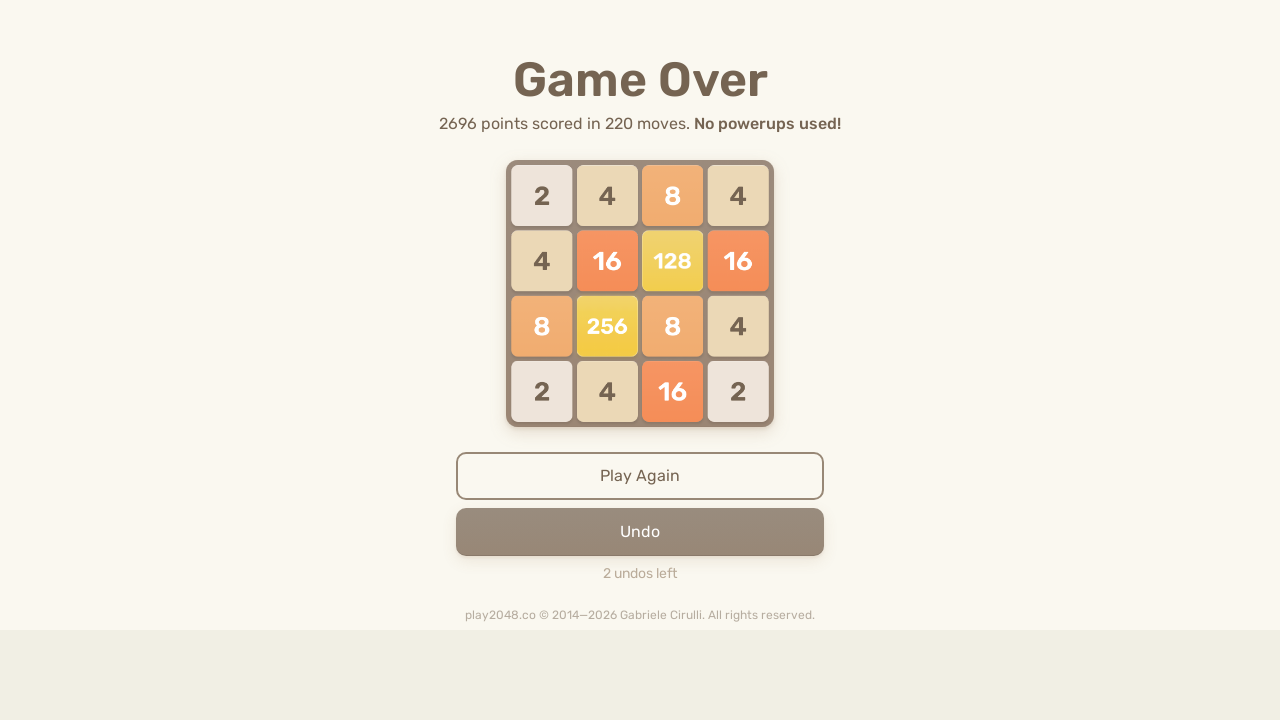

Waited 50ms after ArrowUp key press (continuation)
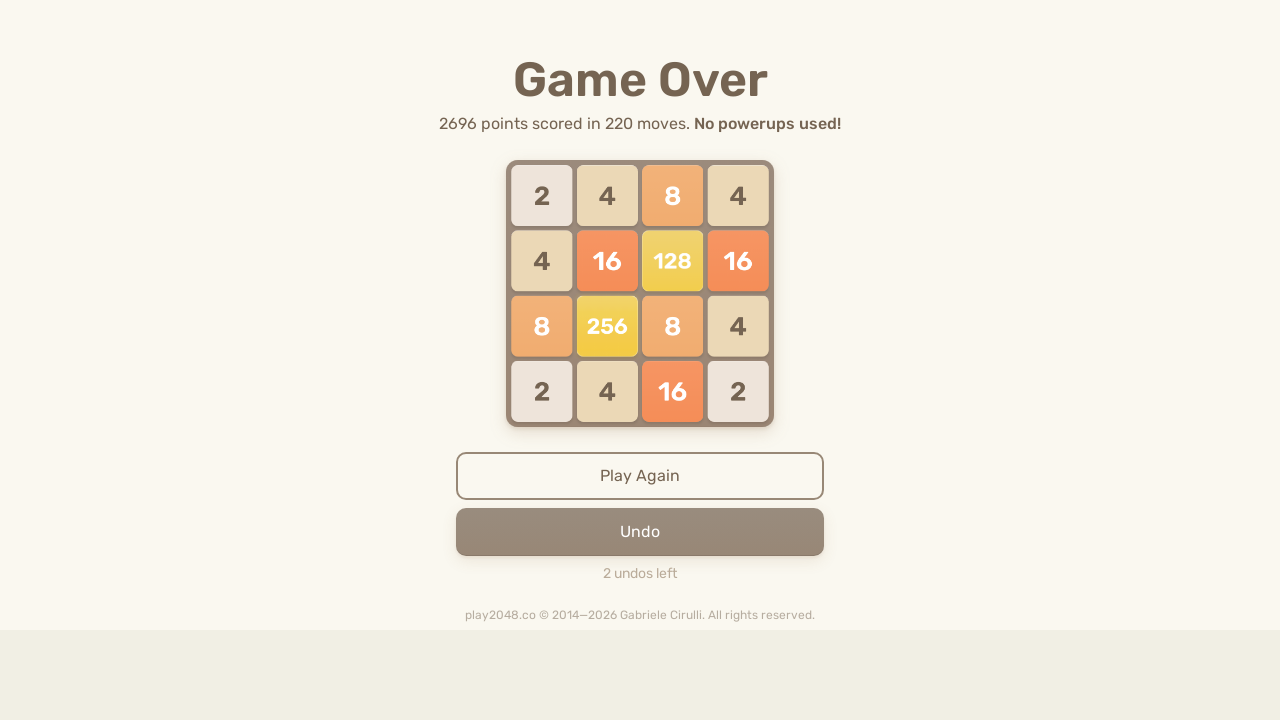

Pressed ArrowRight key (continuation)
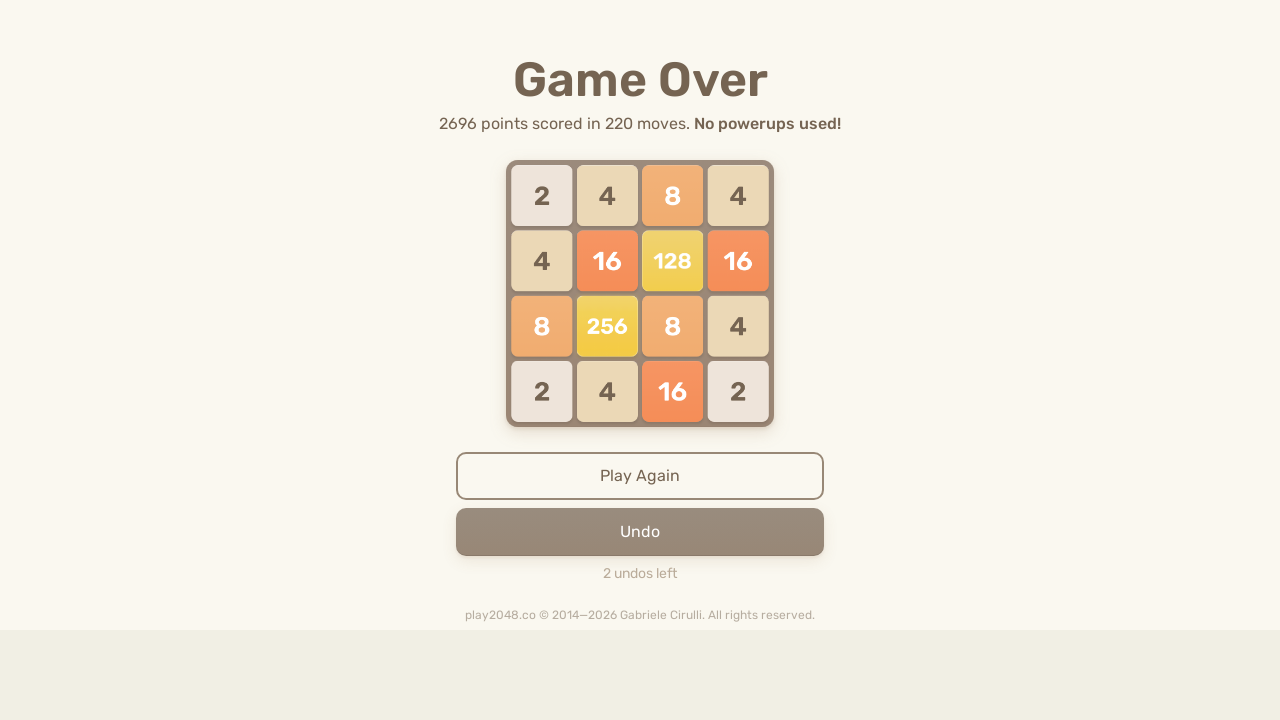

Waited 50ms after ArrowRight key press (continuation)
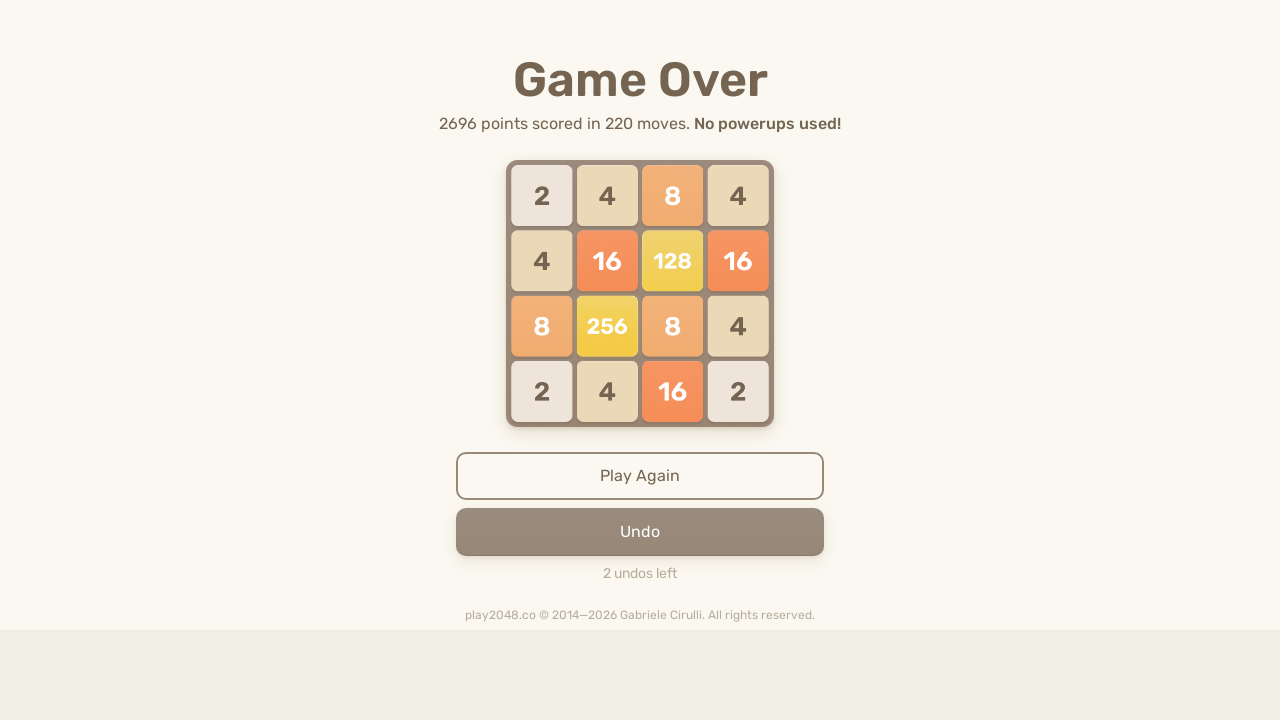

Pressed ArrowDown key (continuation)
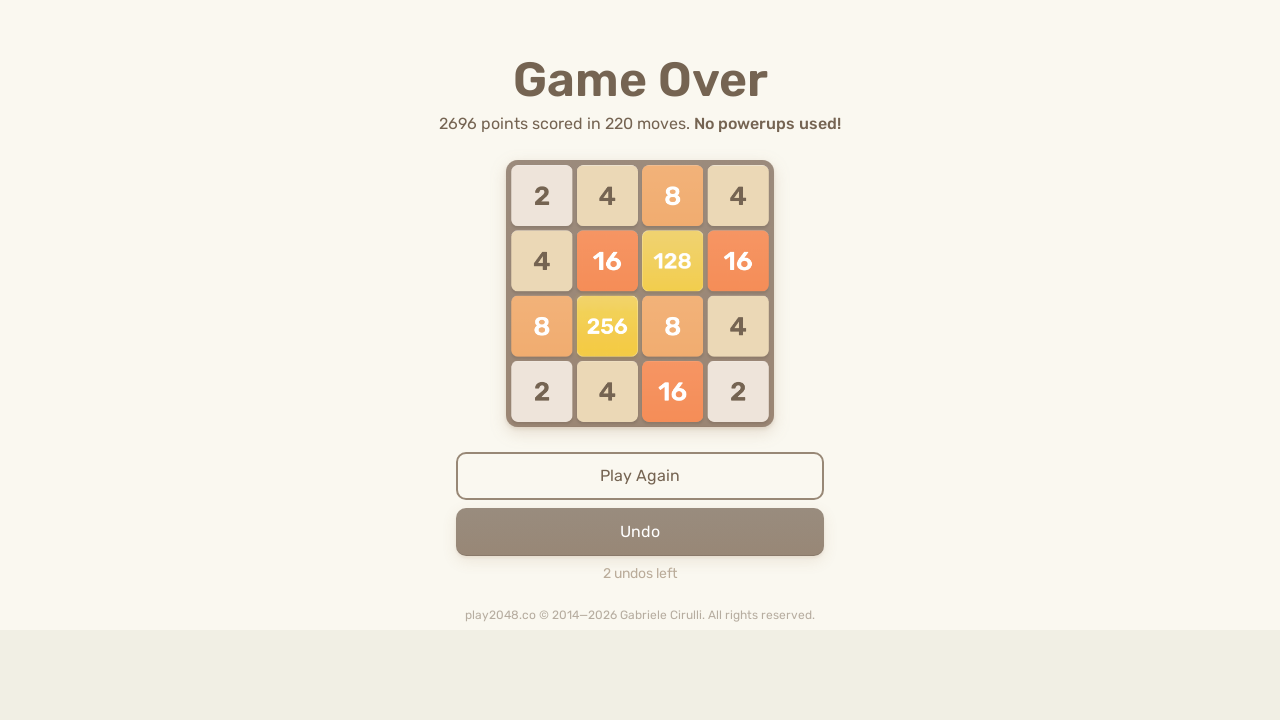

Waited 50ms after ArrowDown key press (continuation)
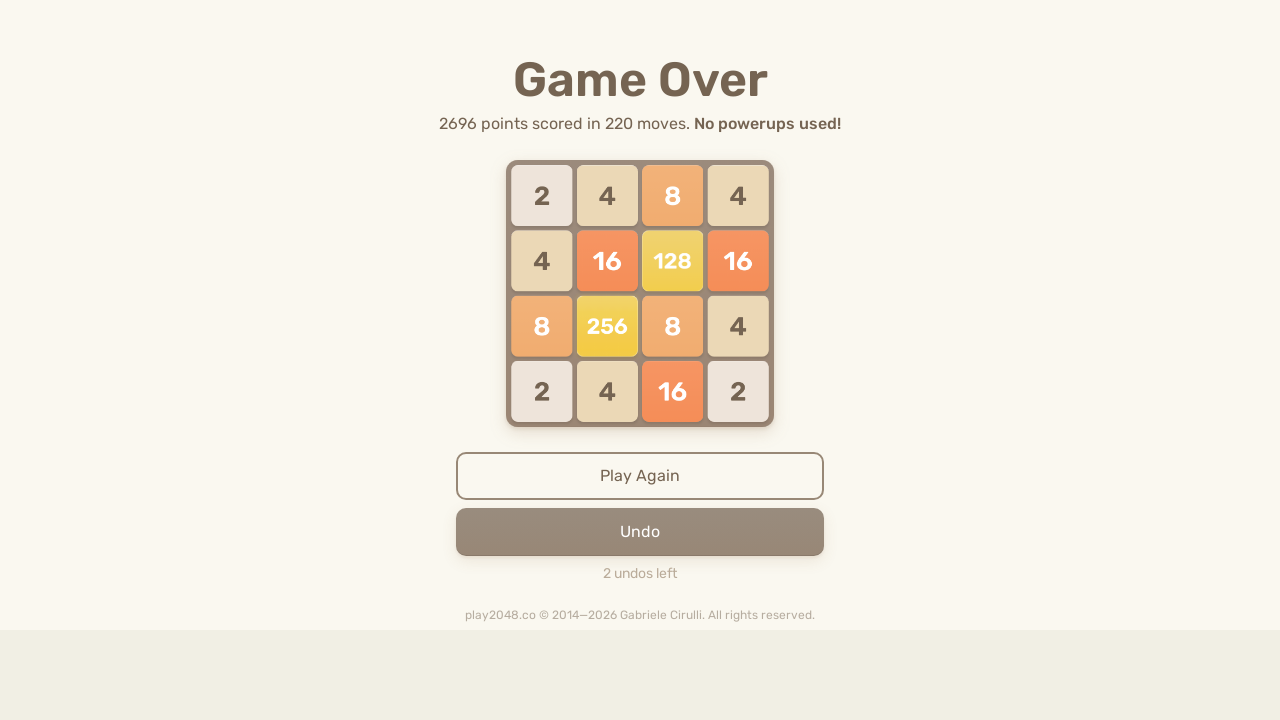

Pressed ArrowLeft key (continuation)
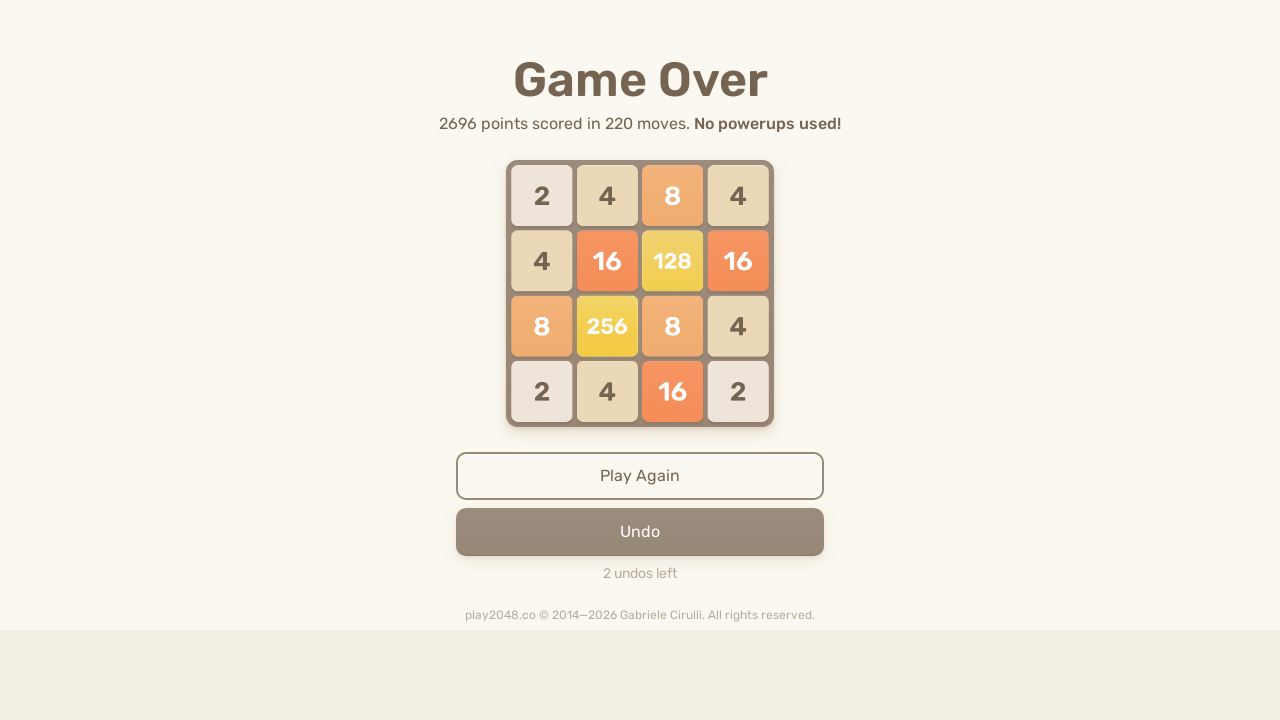

Waited 50ms after ArrowLeft key press (continuation)
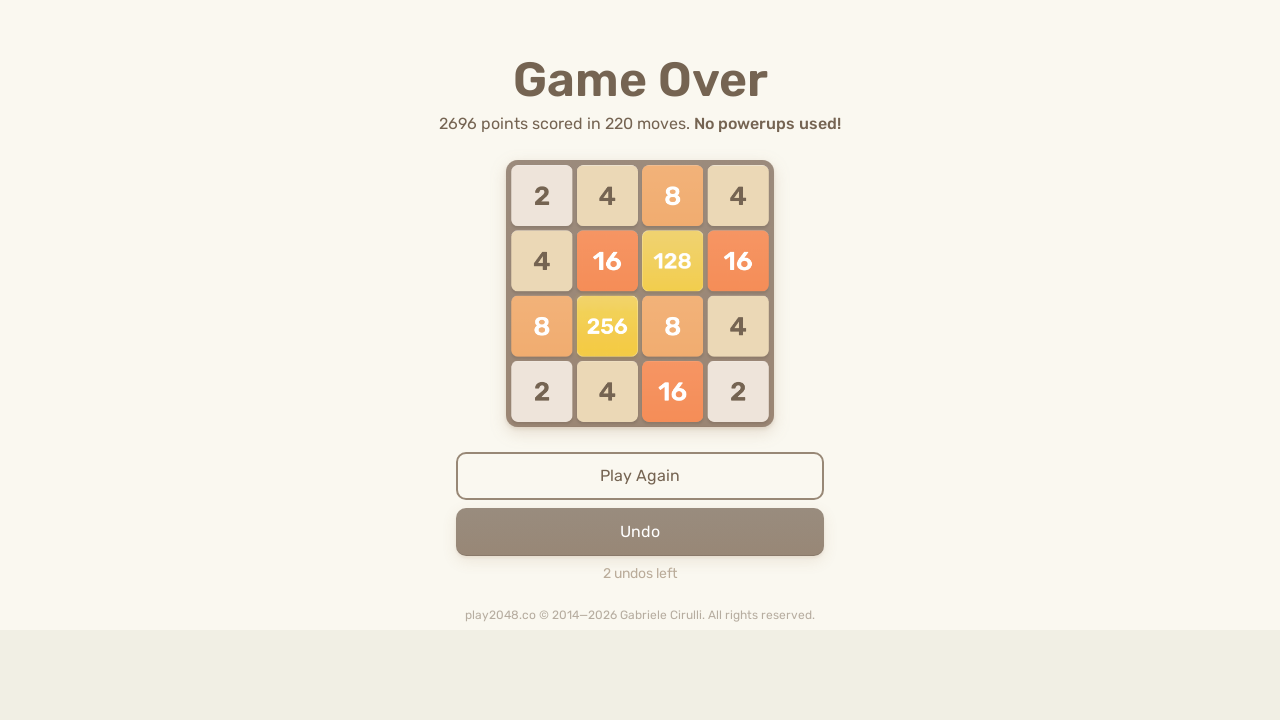

Pressed ArrowUp key (continuation)
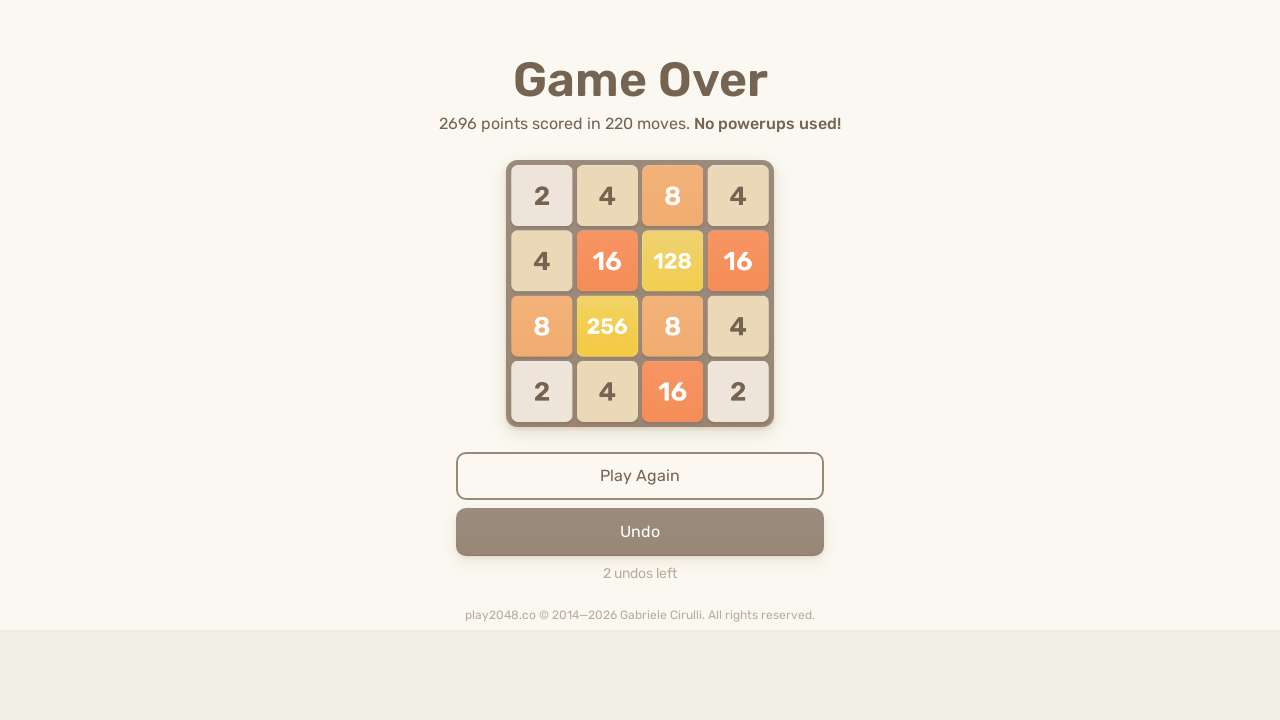

Waited 50ms after ArrowUp key press (continuation)
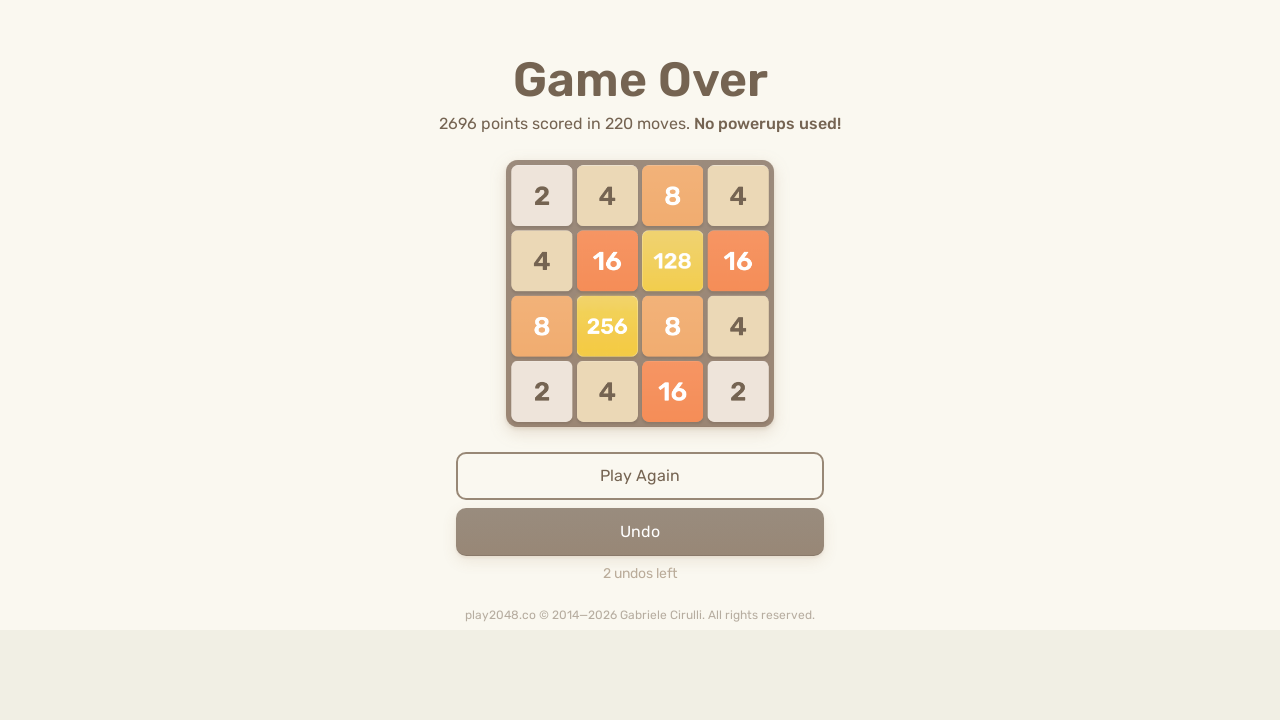

Pressed ArrowRight key (continuation)
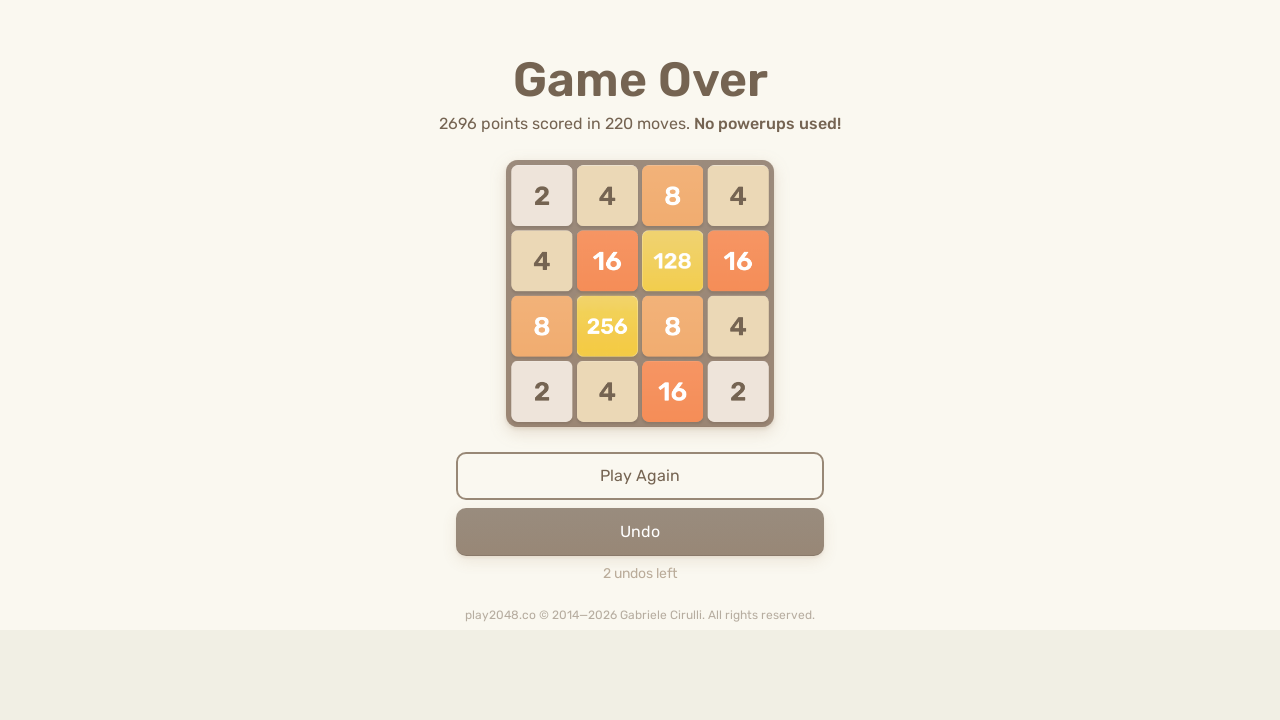

Waited 50ms after ArrowRight key press (continuation)
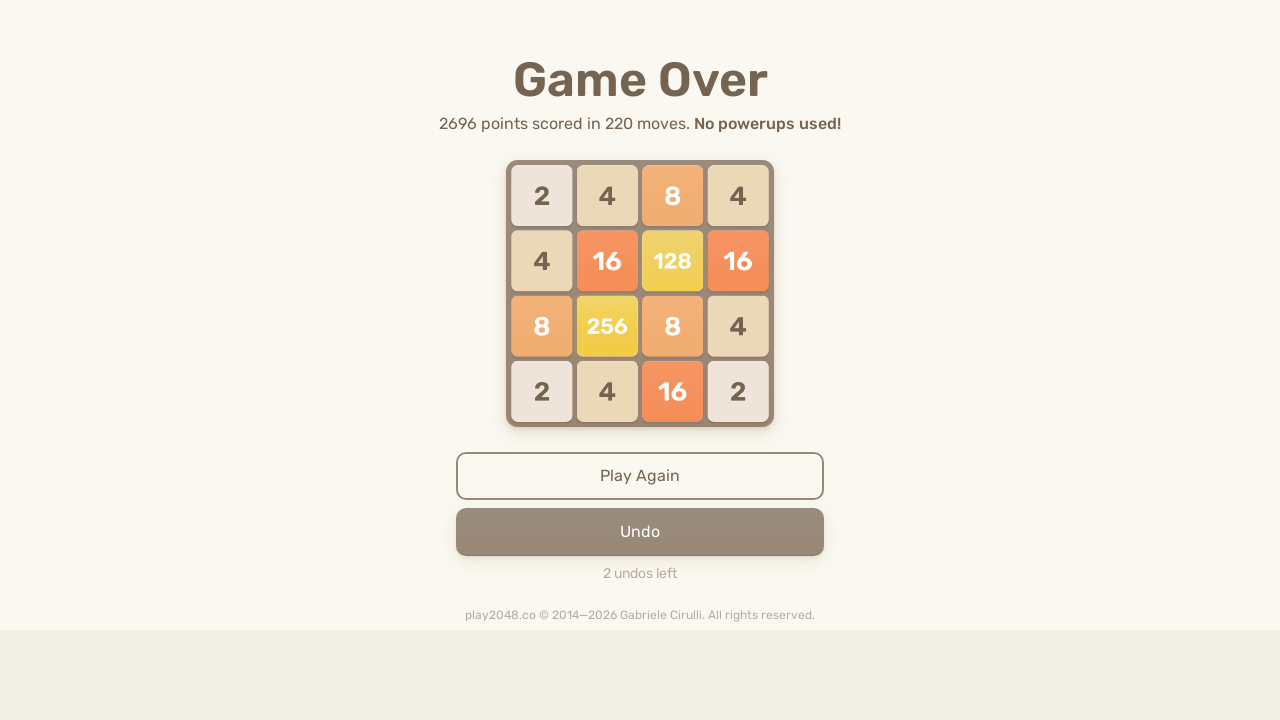

Pressed ArrowDown key (continuation)
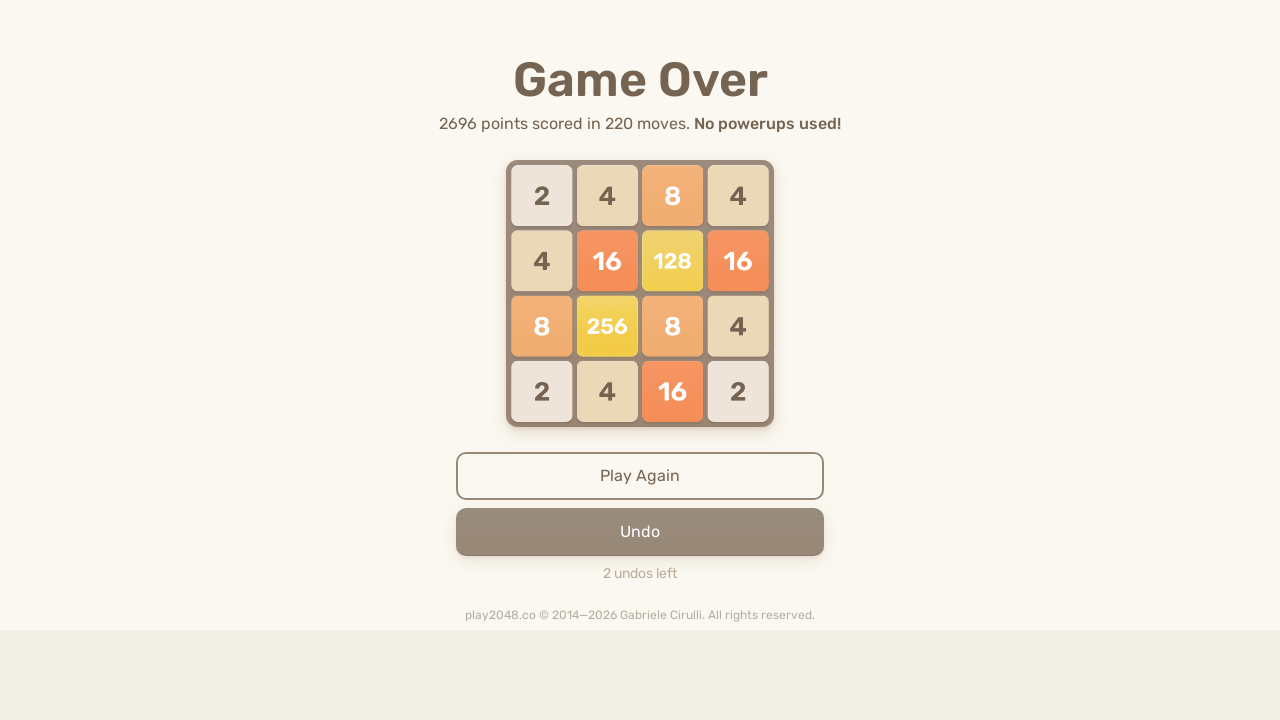

Waited 50ms after ArrowDown key press (continuation)
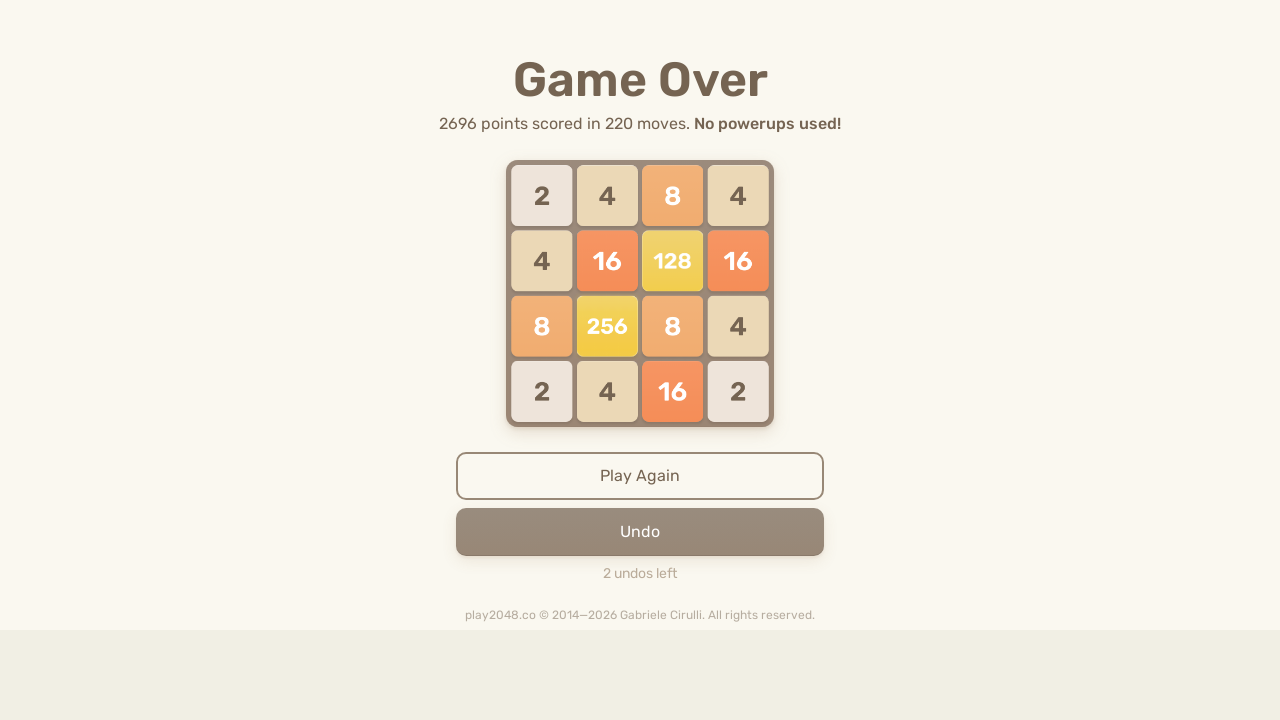

Pressed ArrowLeft key (continuation)
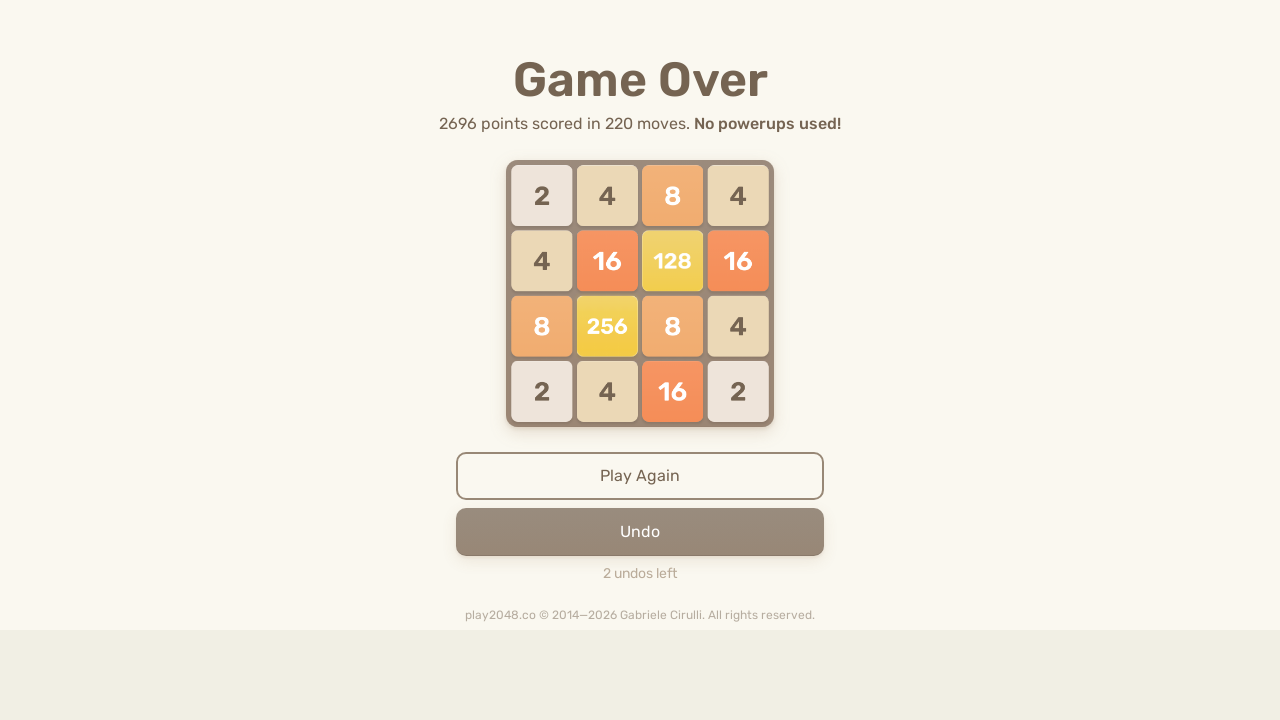

Waited 50ms after ArrowLeft key press (continuation)
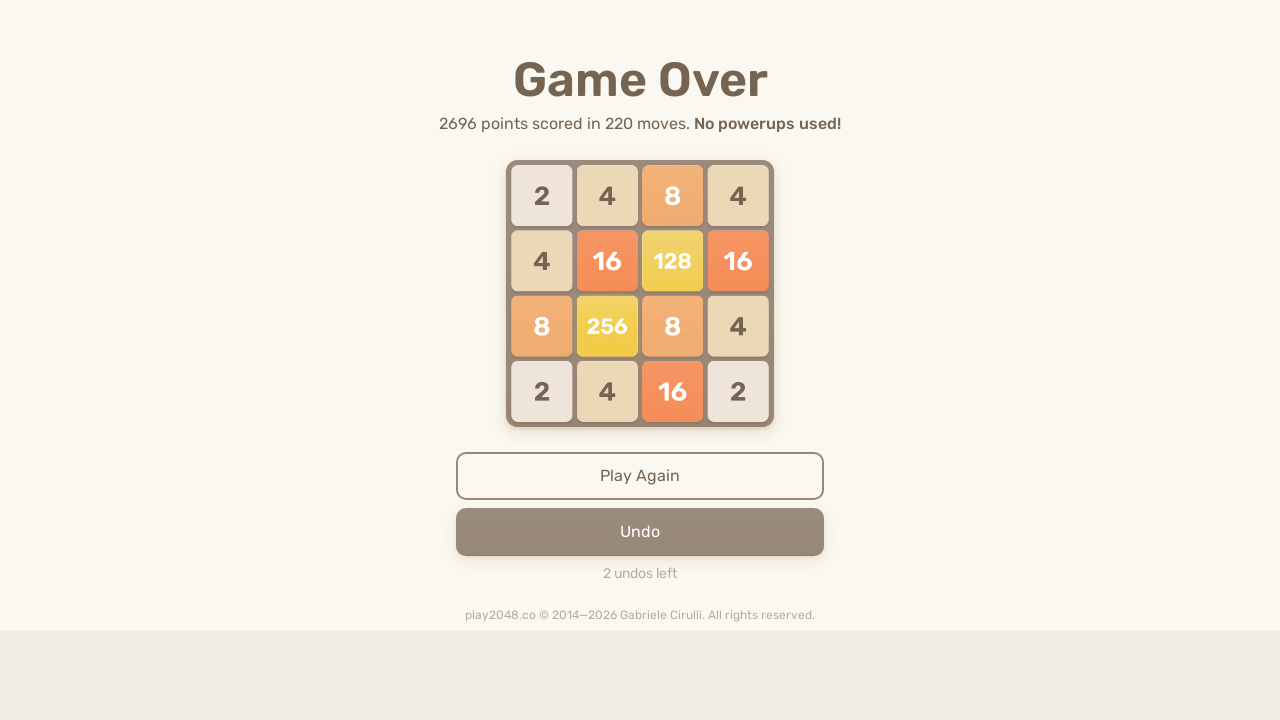

Pressed ArrowUp key (continuation)
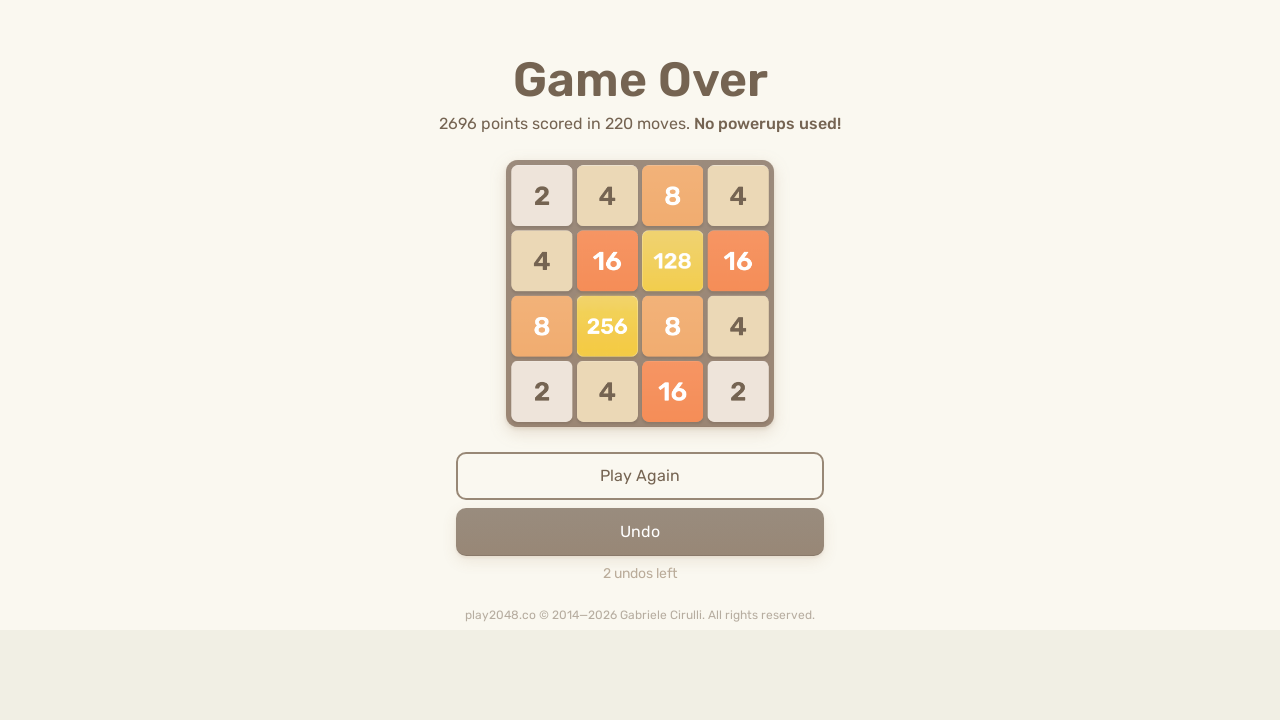

Waited 50ms after ArrowUp key press (continuation)
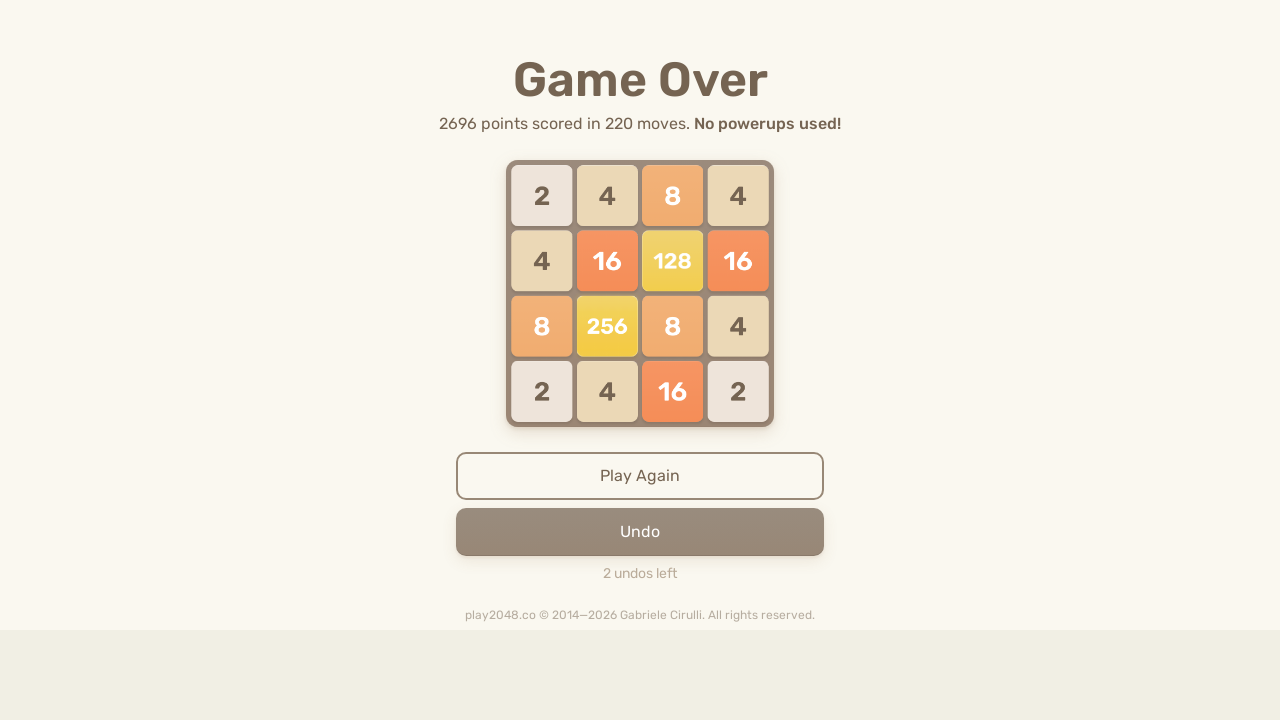

Pressed ArrowRight key (continuation)
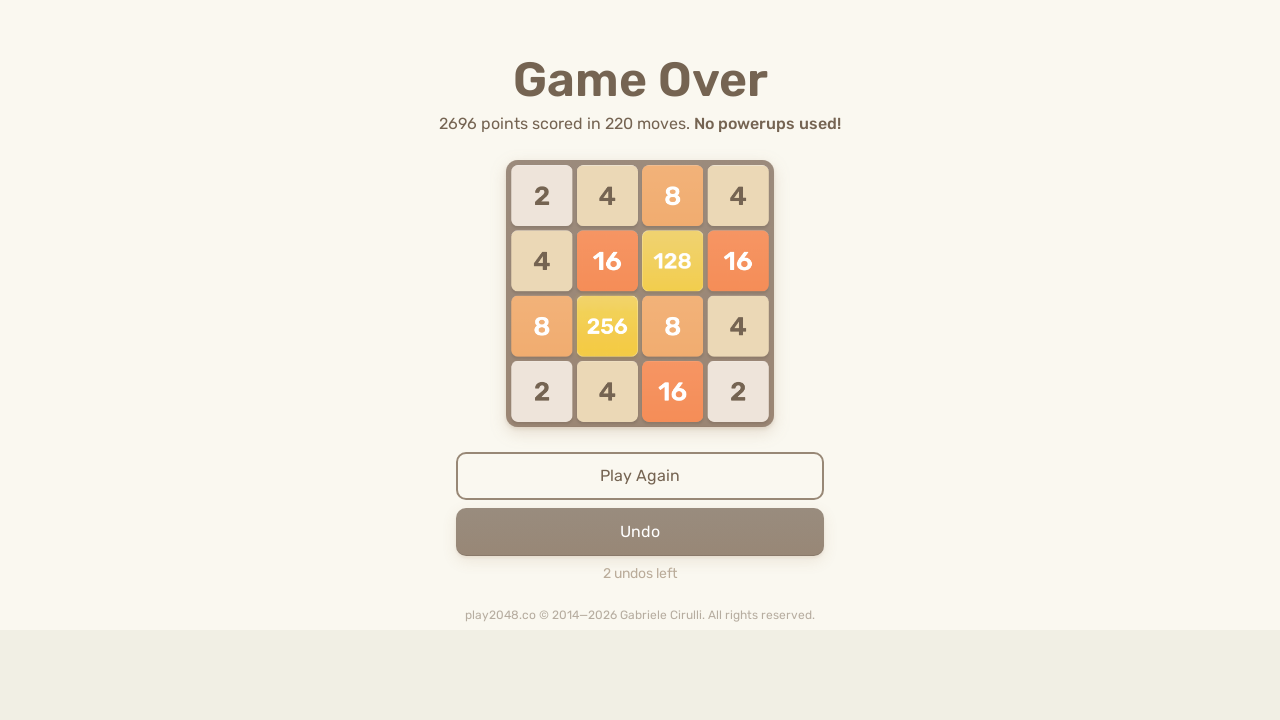

Waited 50ms after ArrowRight key press (continuation)
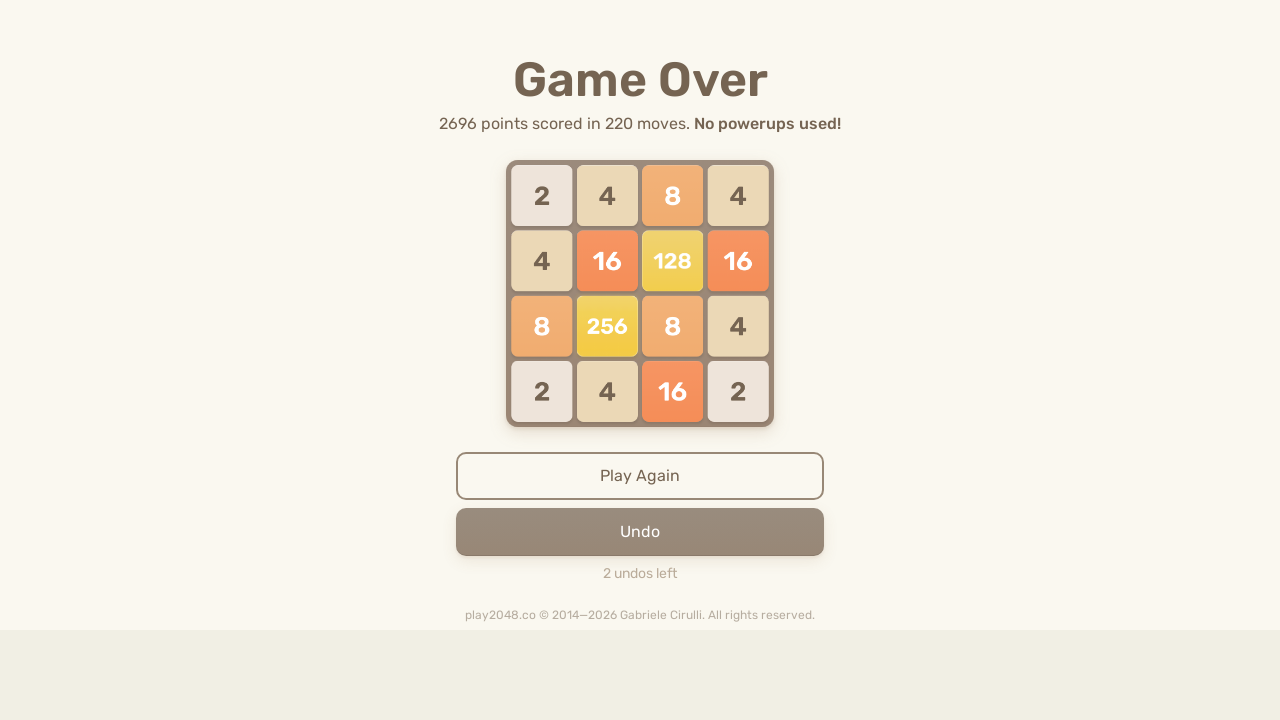

Pressed ArrowDown key (continuation)
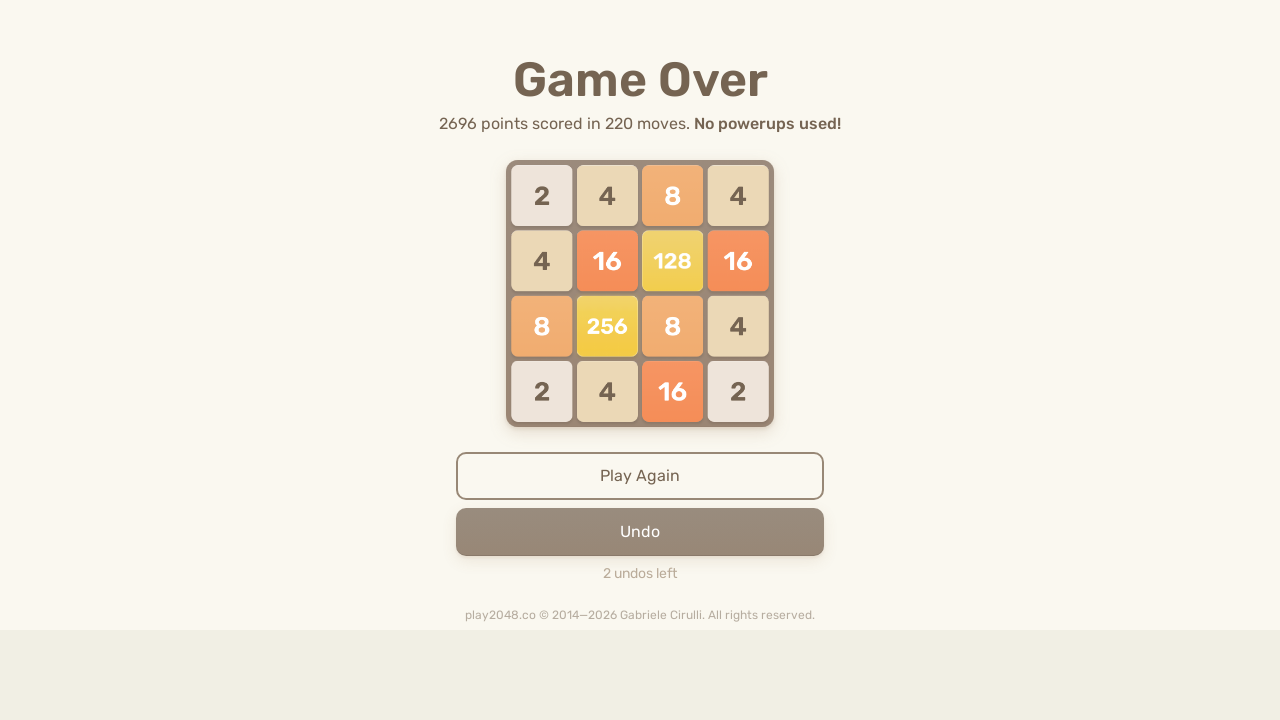

Waited 50ms after ArrowDown key press (continuation)
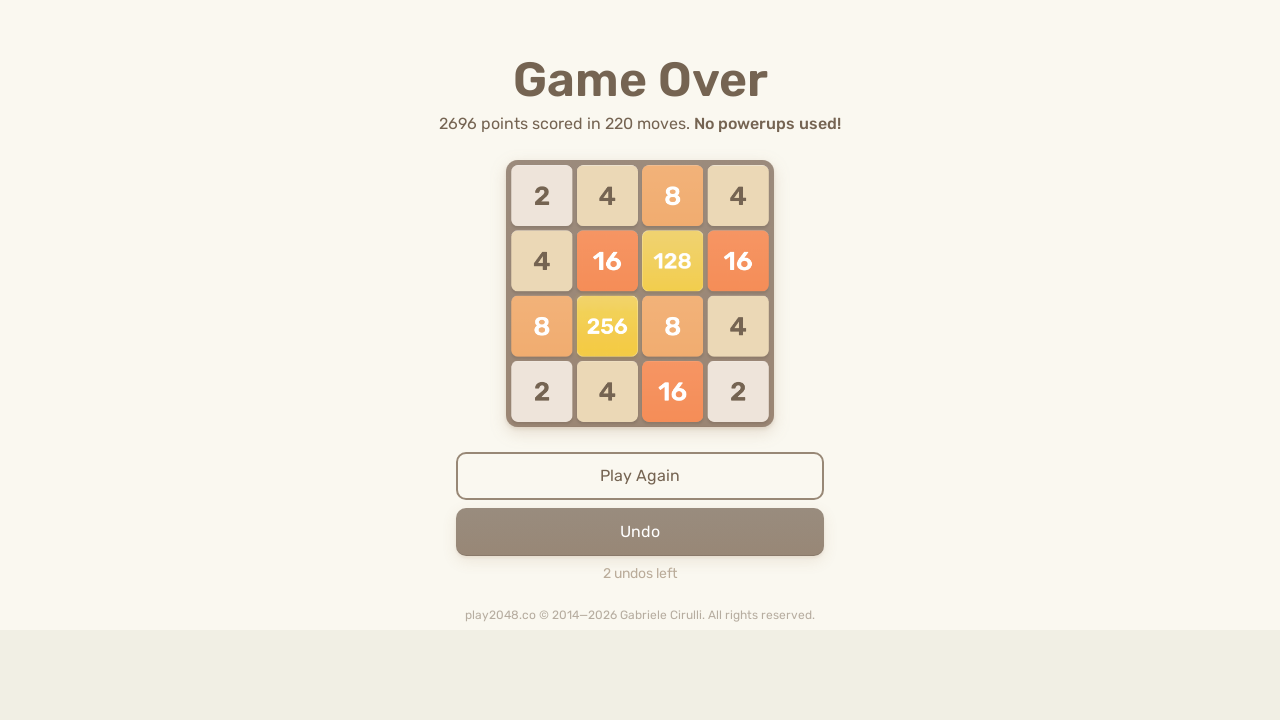

Pressed ArrowLeft key (continuation)
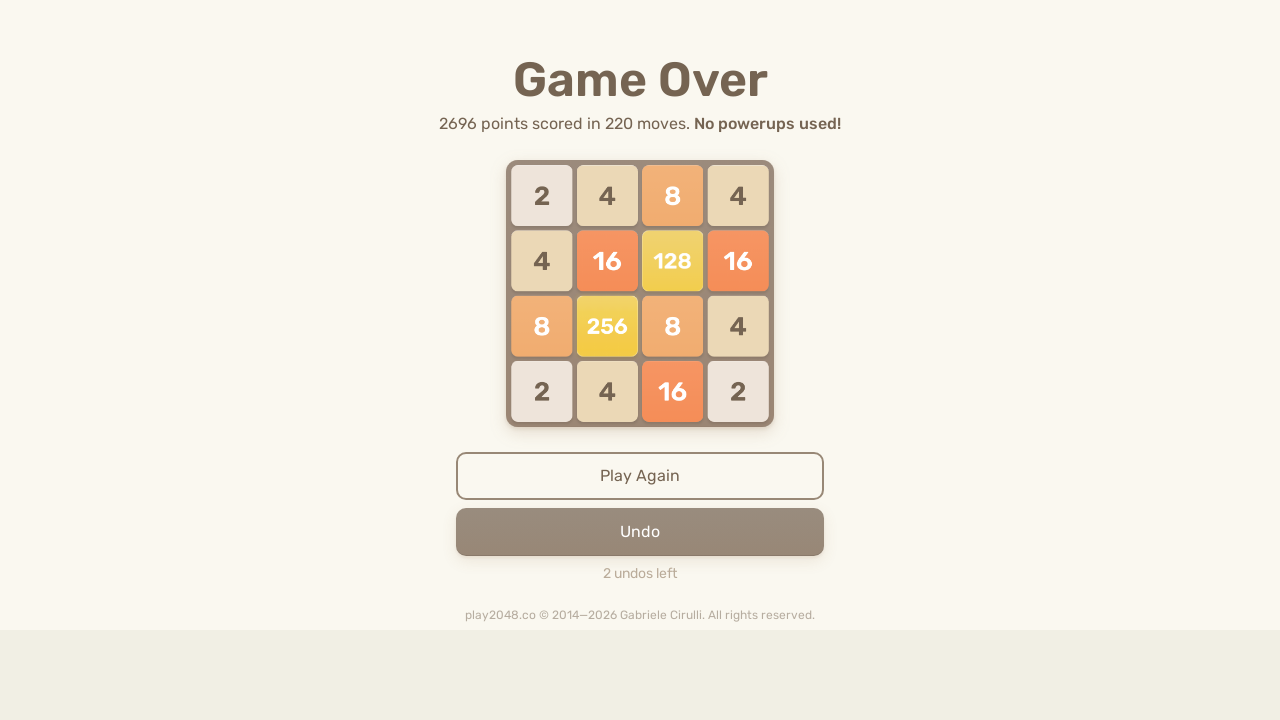

Waited 50ms after ArrowLeft key press (continuation)
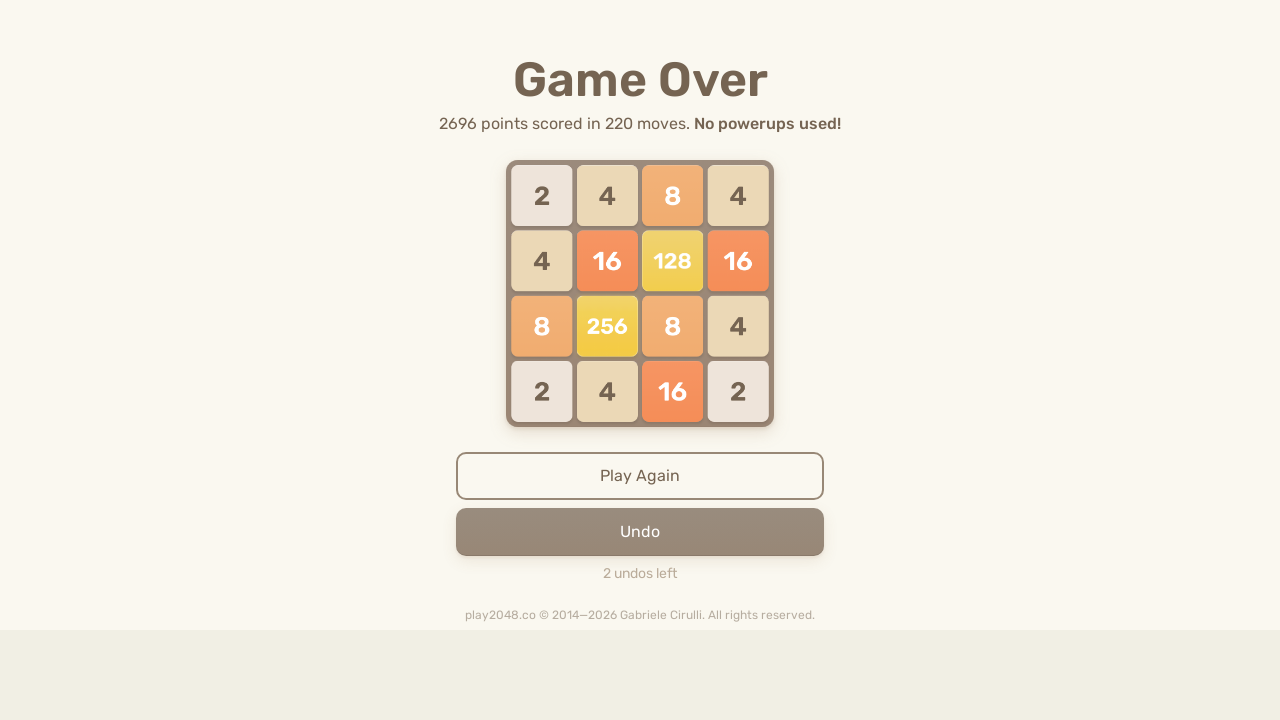

Pressed ArrowUp key (continuation)
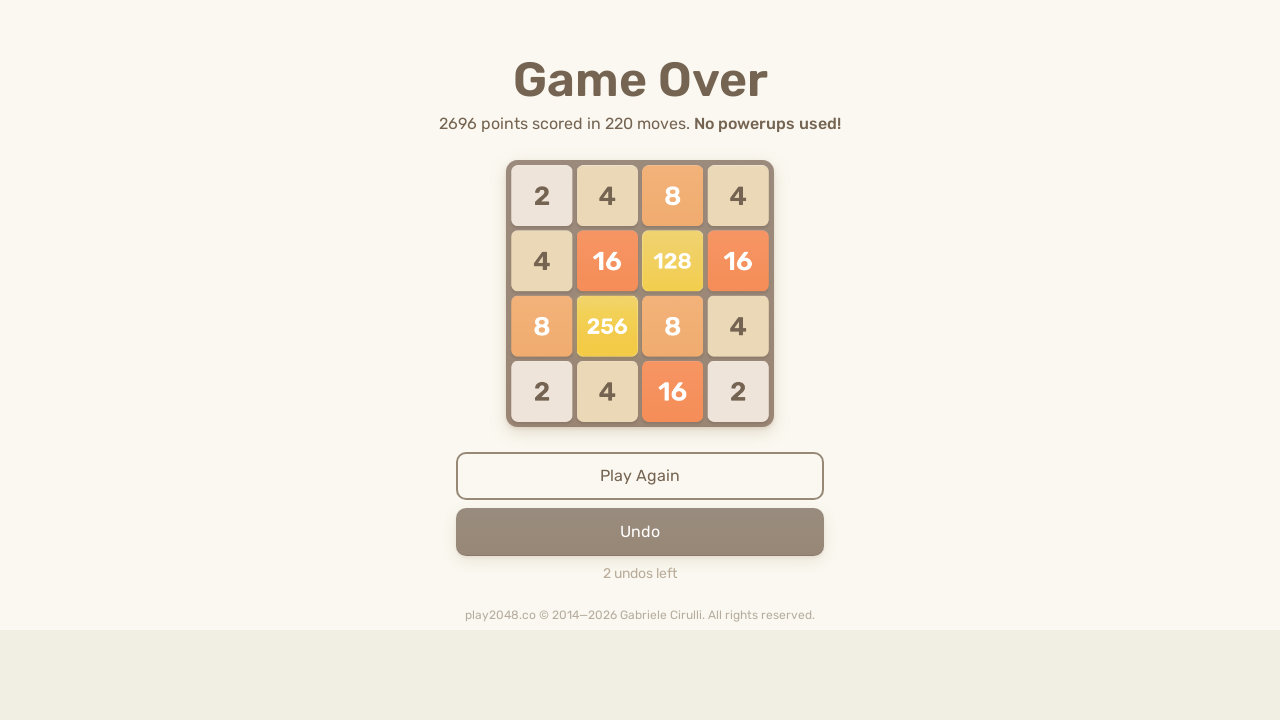

Waited 50ms after ArrowUp key press (continuation)
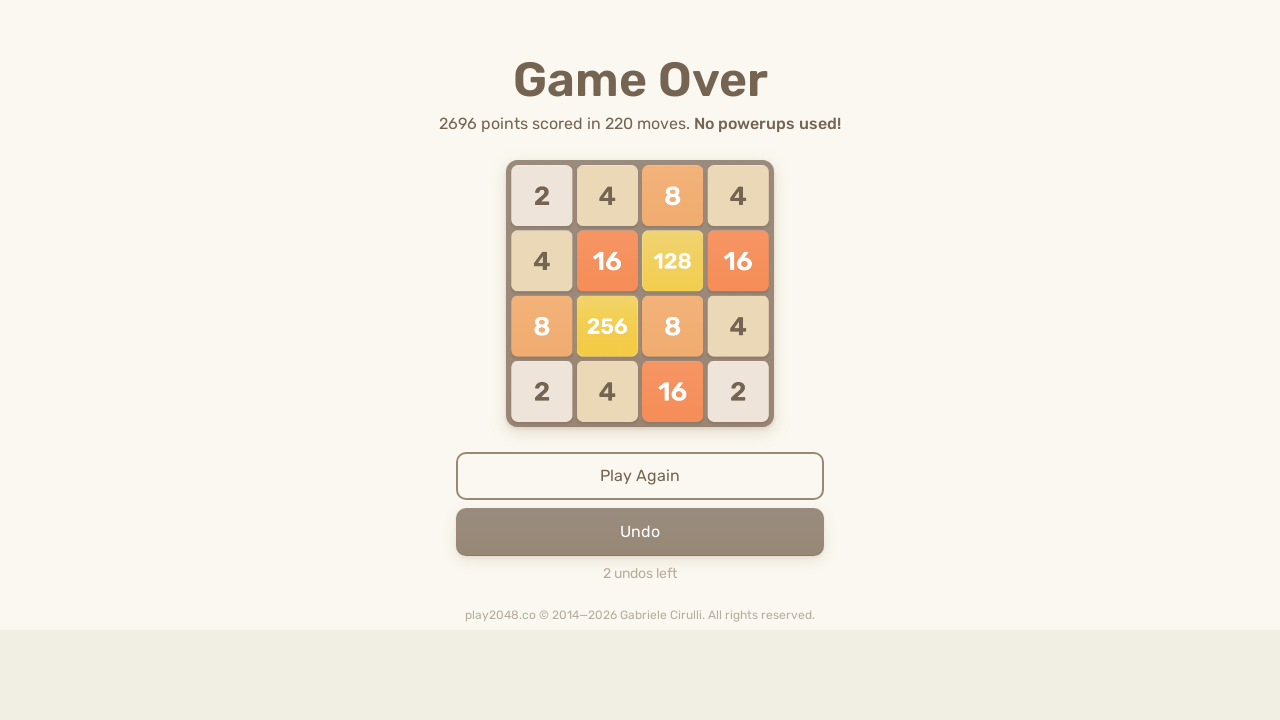

Verified game over element contains 'Game Over' text
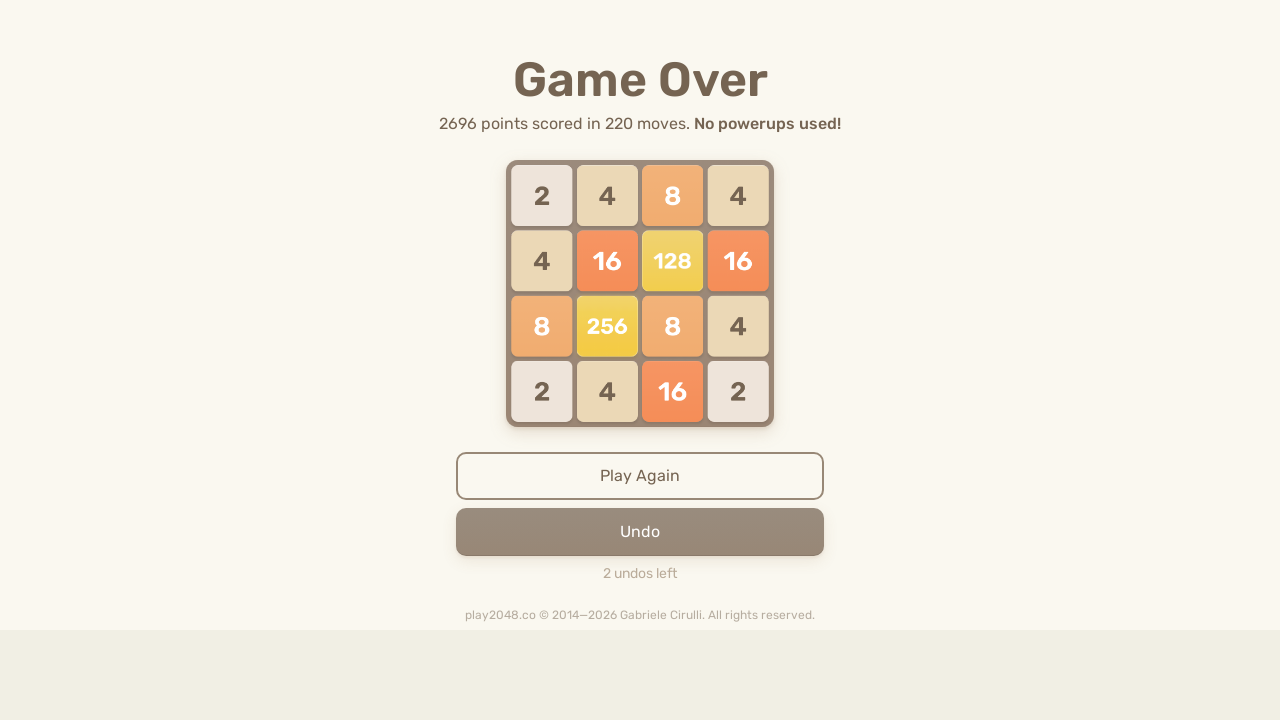

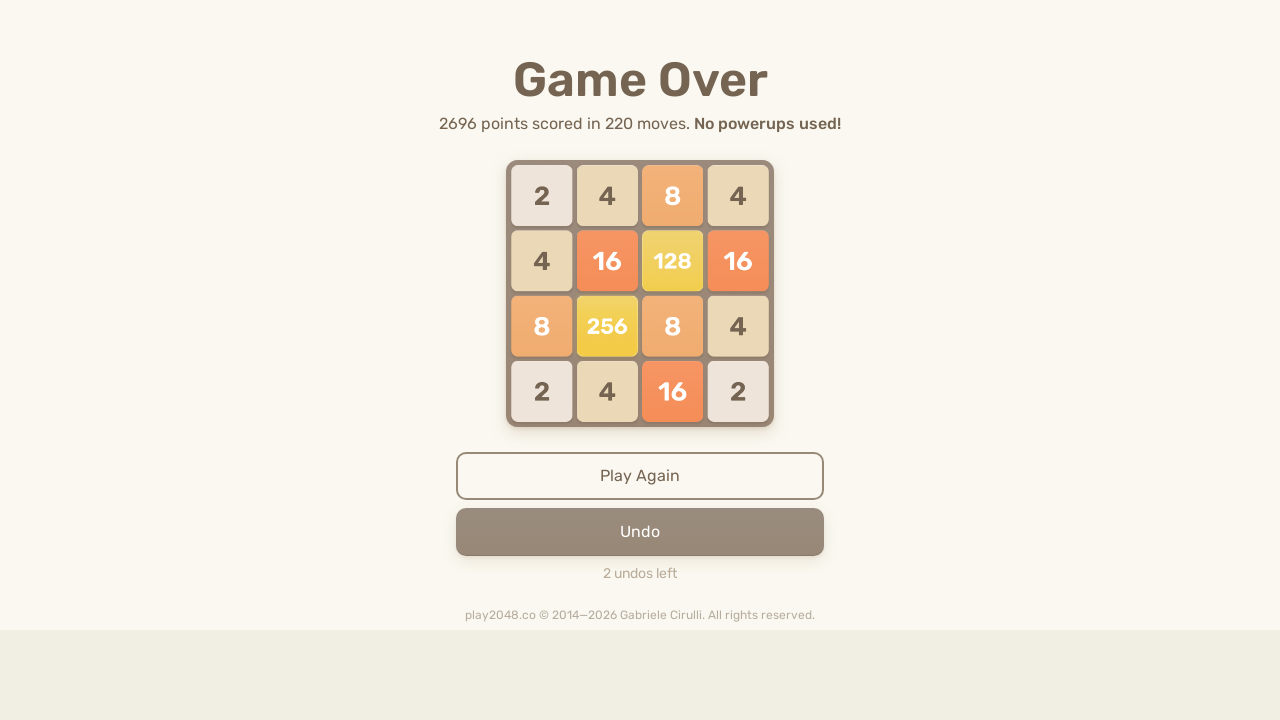